Tests jQuery UI datepicker by selecting a specific date (May 7, 2000) through navigation of months and years

Starting URL: https://jqueryui.com/datepicker/

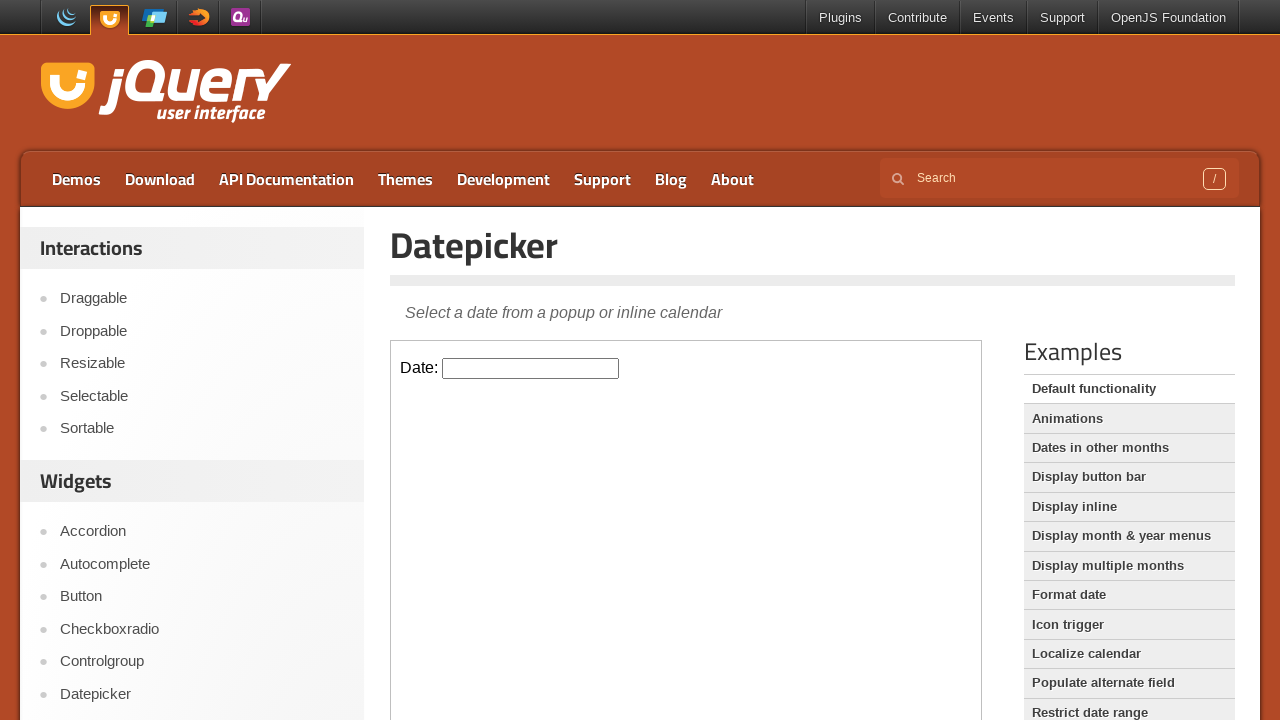

Located iframe containing the datepicker
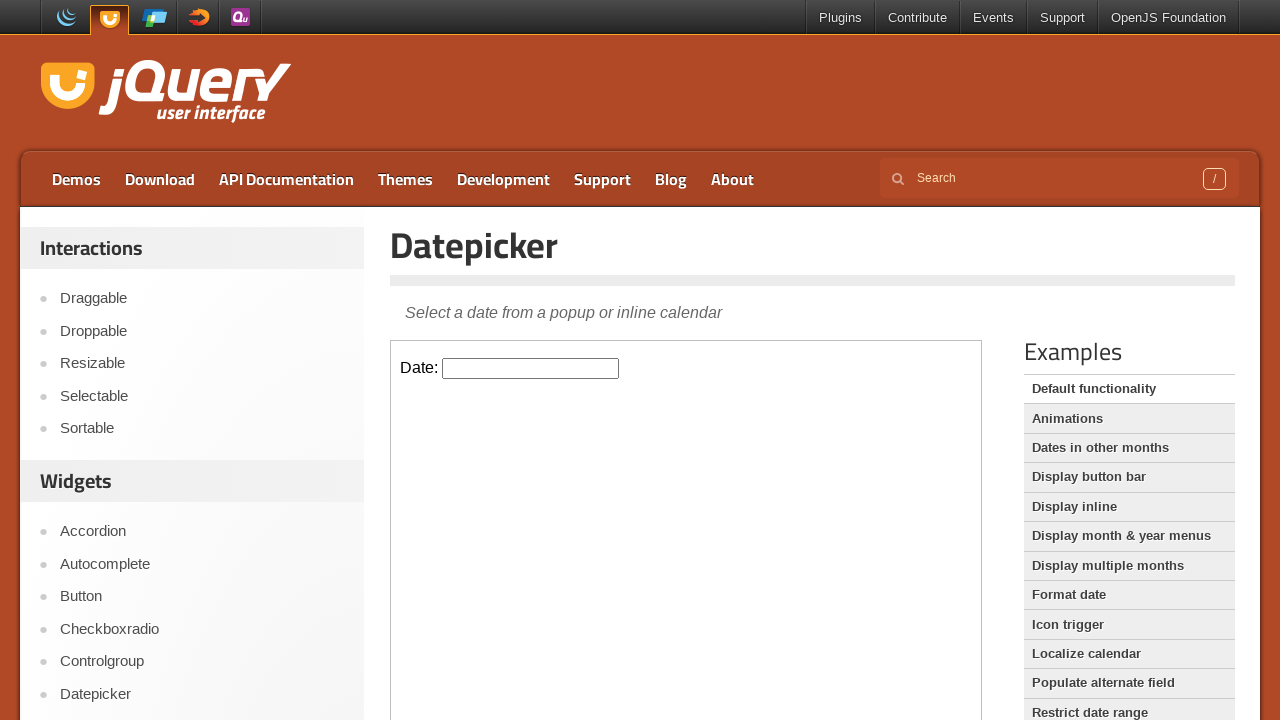

Clicked on datepicker input to open calendar at (531, 368) on iframe.demo-frame >> nth=0 >> internal:control=enter-frame >> #datepicker
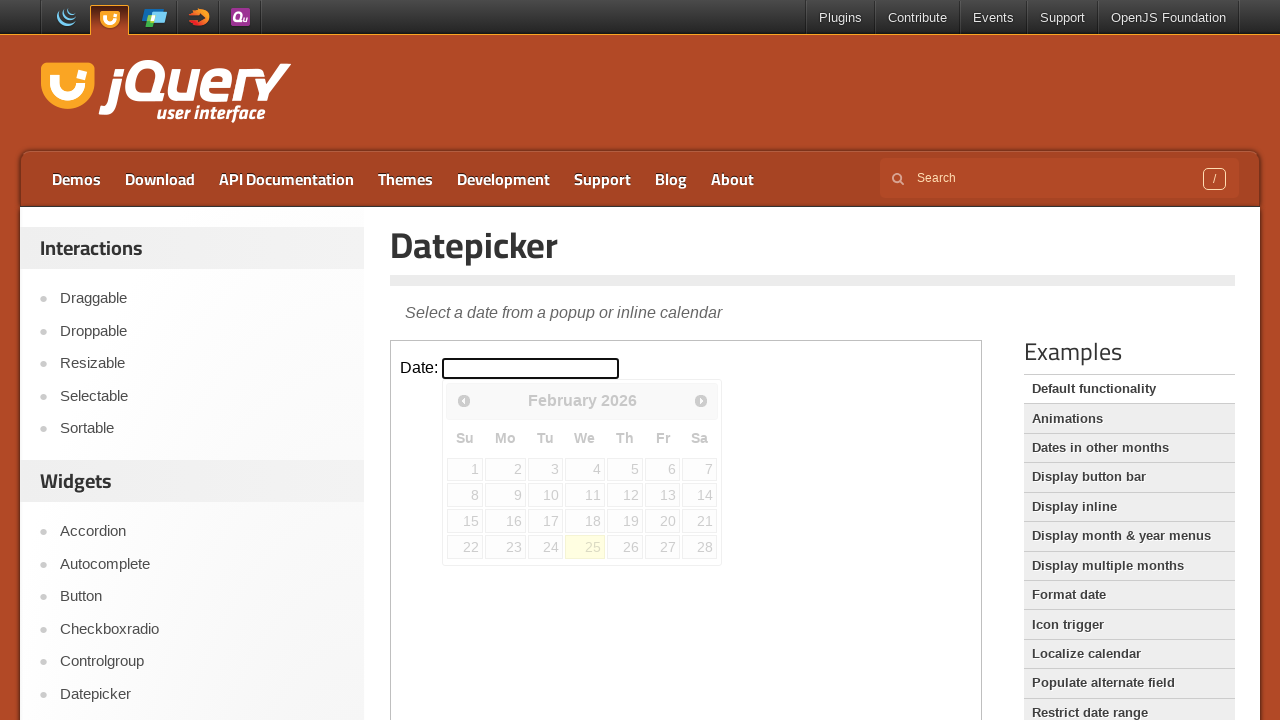

Retrieved initial calendar month: February
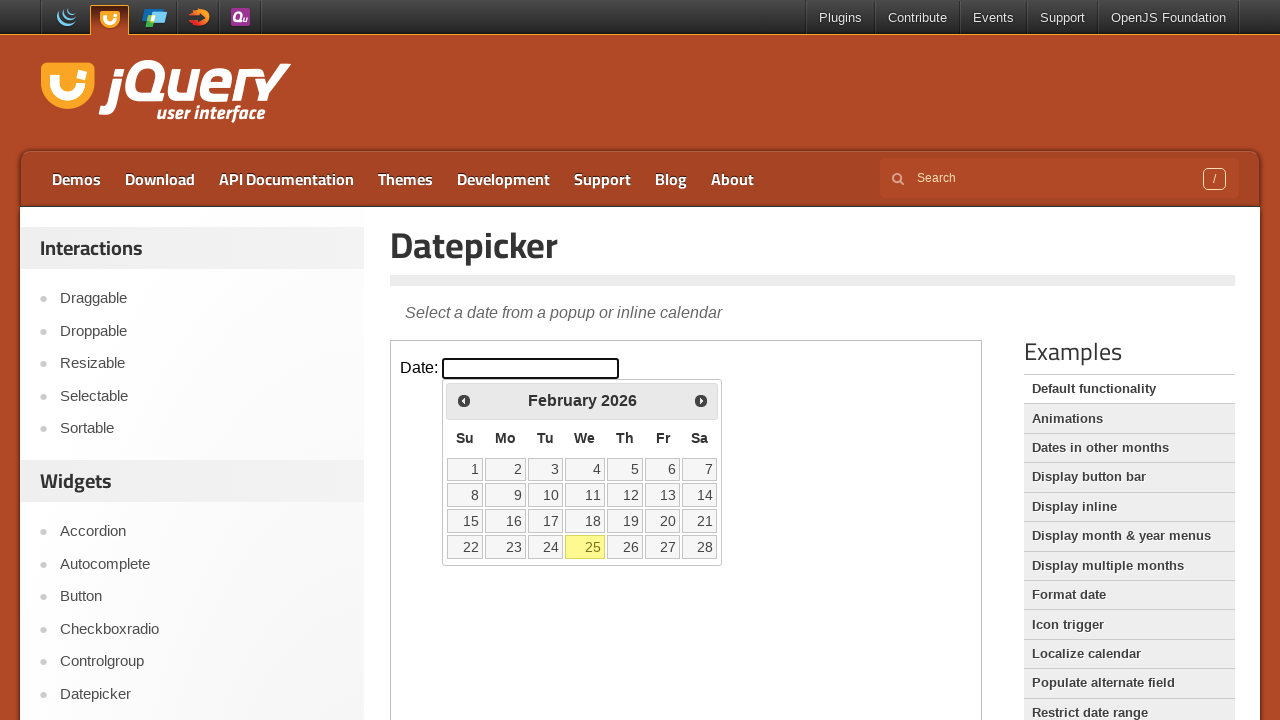

Clicked Previous button to navigate to earlier month at (464, 400) on iframe.demo-frame >> nth=0 >> internal:control=enter-frame >> span:has-text('Pre
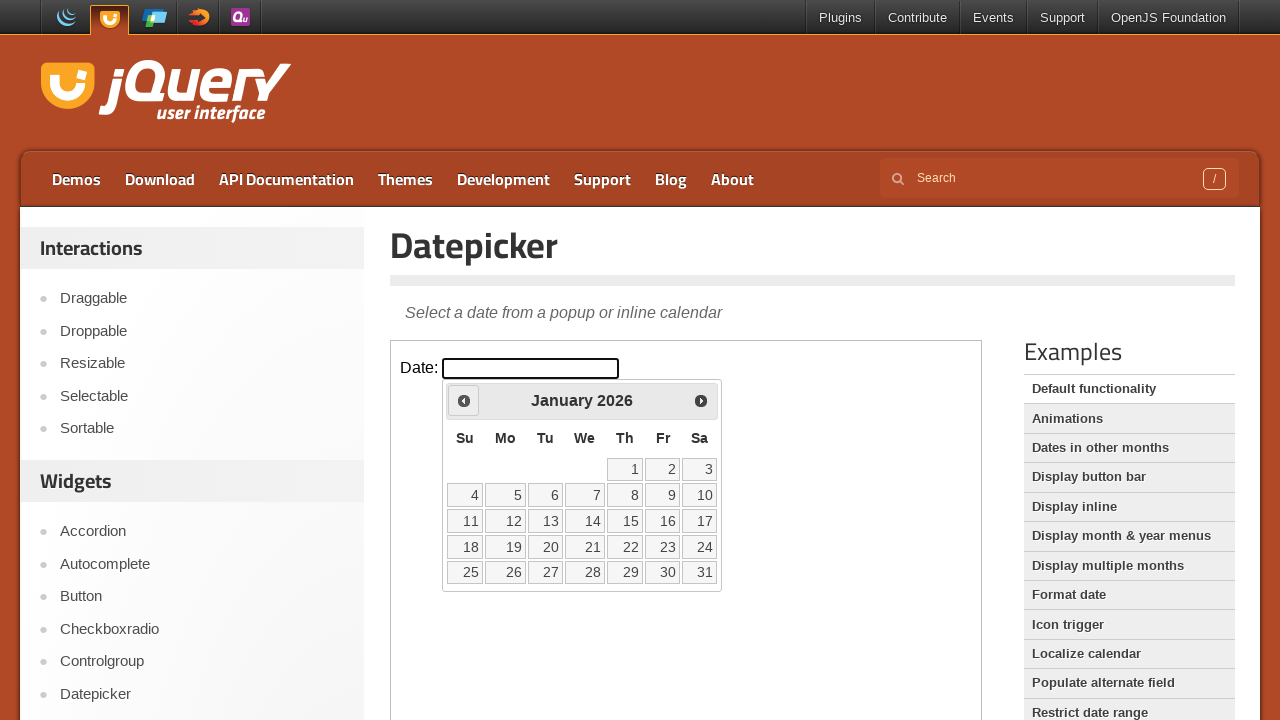

Retrieved calendar month: January
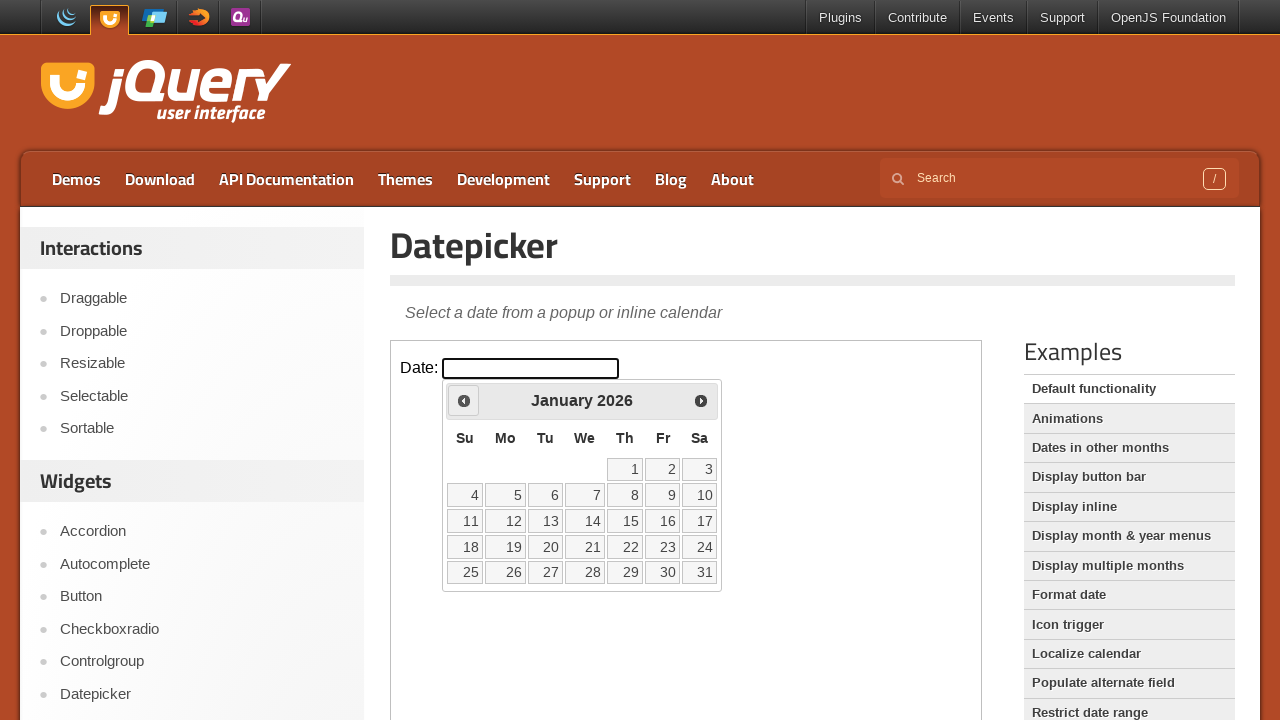

Clicked Previous button to navigate to earlier month at (464, 400) on iframe.demo-frame >> nth=0 >> internal:control=enter-frame >> span:has-text('Pre
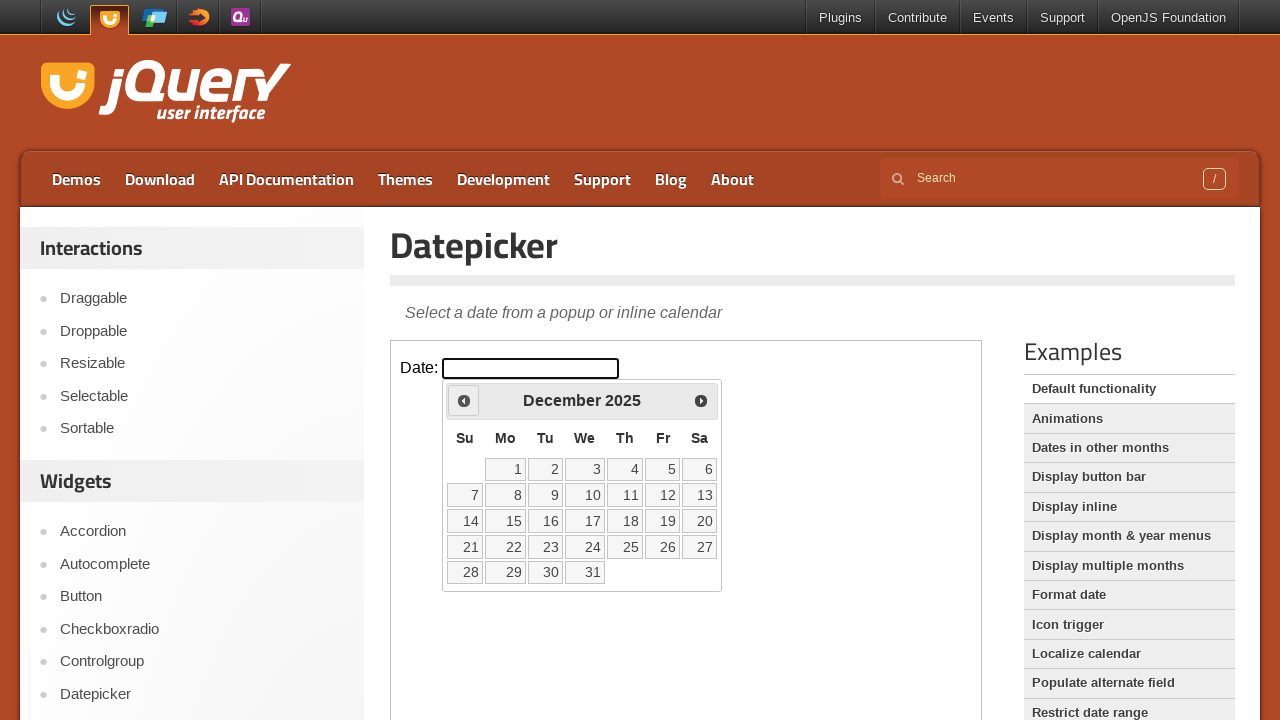

Retrieved calendar month: December
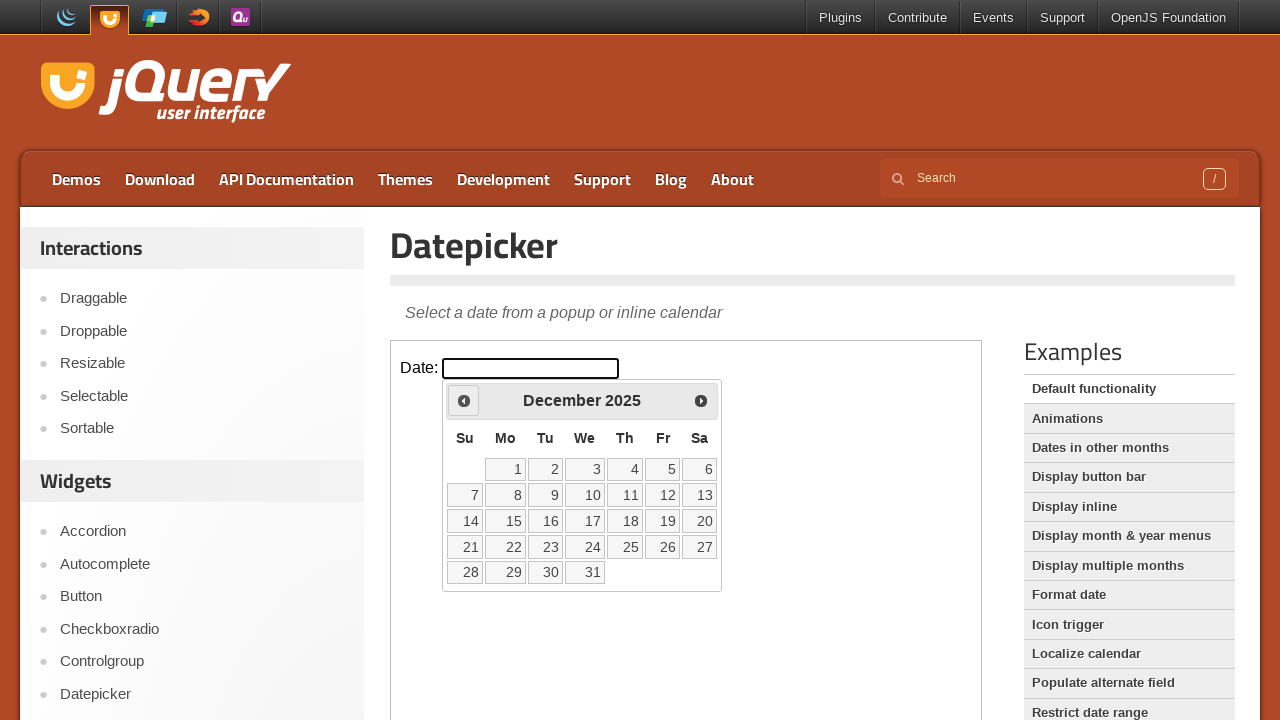

Clicked Previous button to navigate to earlier month at (464, 400) on iframe.demo-frame >> nth=0 >> internal:control=enter-frame >> span:has-text('Pre
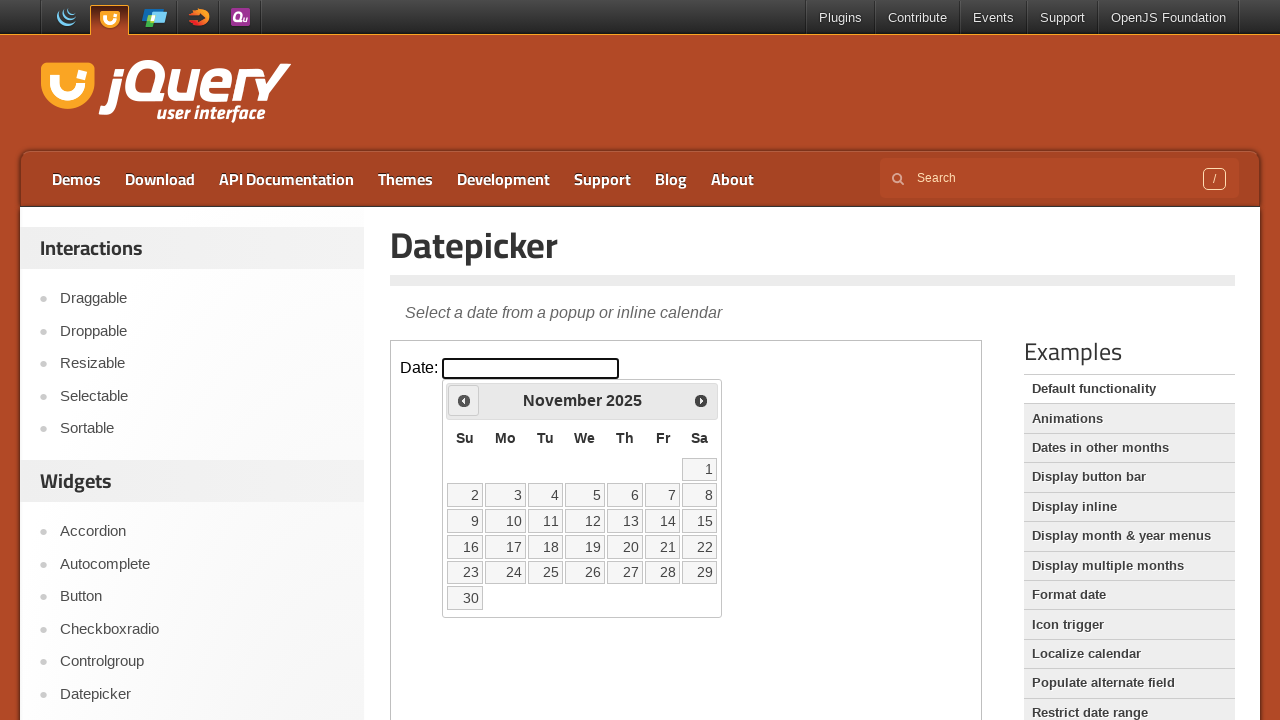

Retrieved calendar month: November
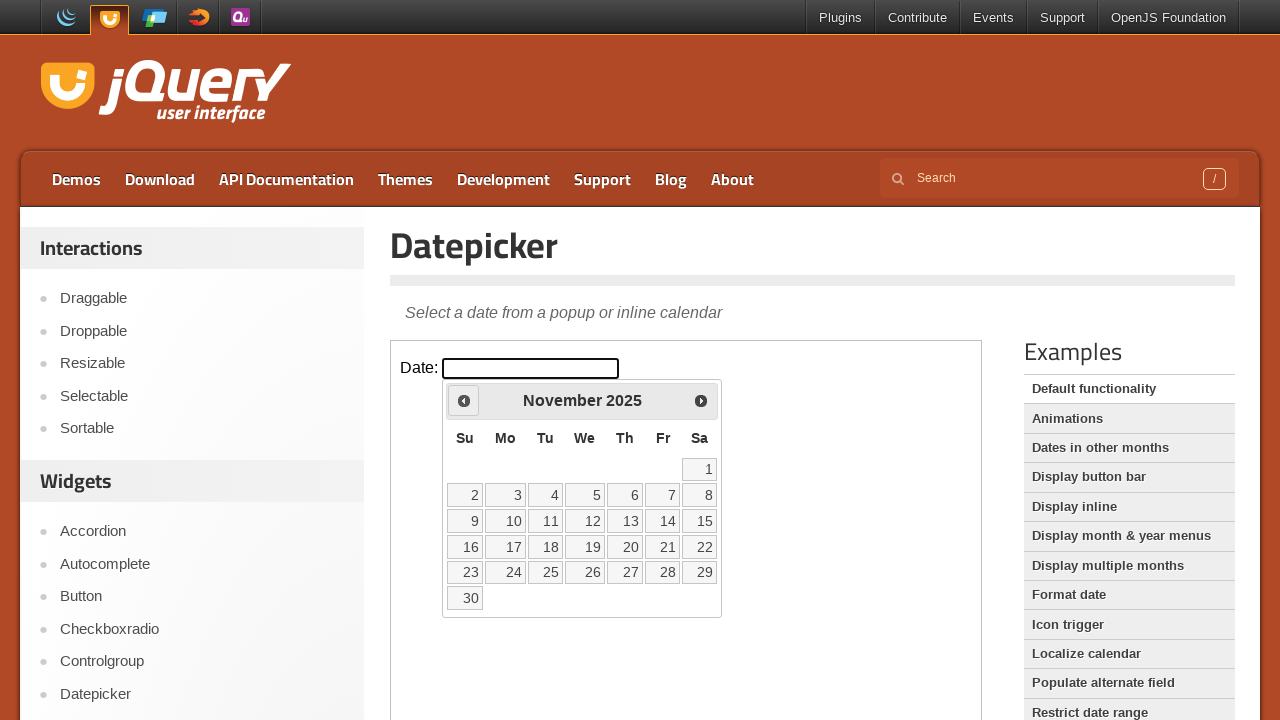

Clicked Previous button to navigate to earlier month at (464, 400) on iframe.demo-frame >> nth=0 >> internal:control=enter-frame >> span:has-text('Pre
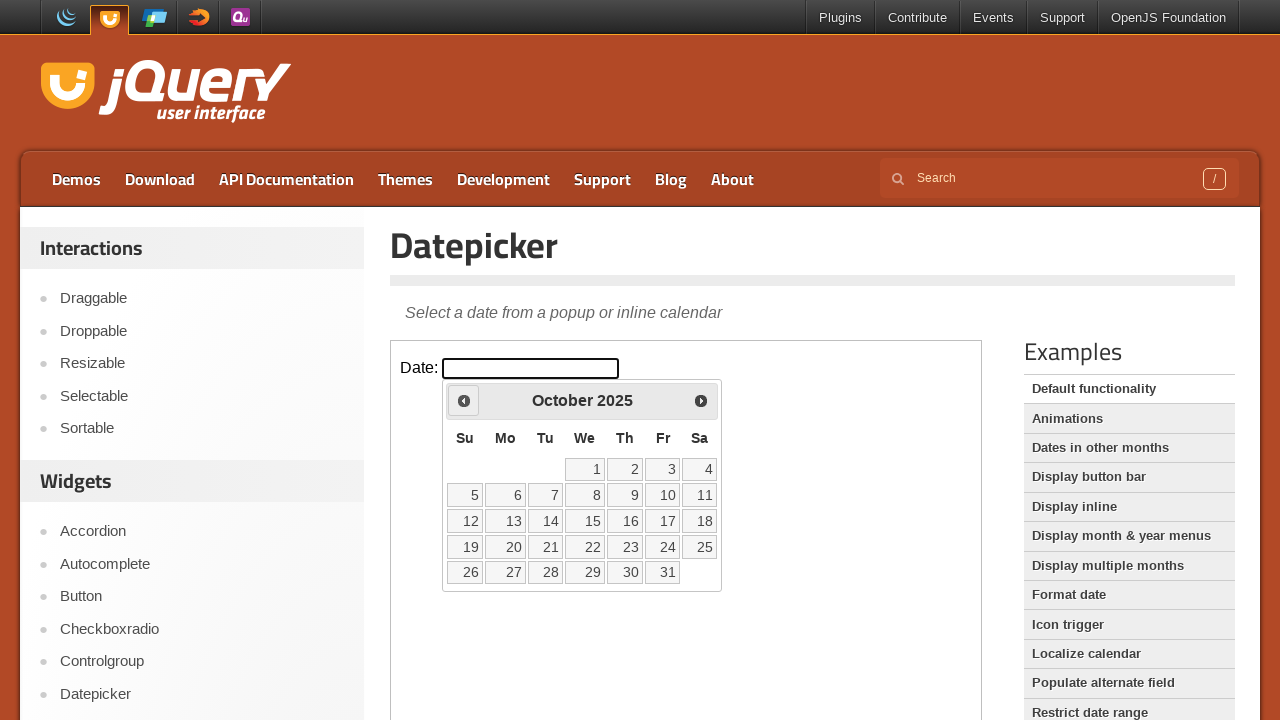

Retrieved calendar month: October
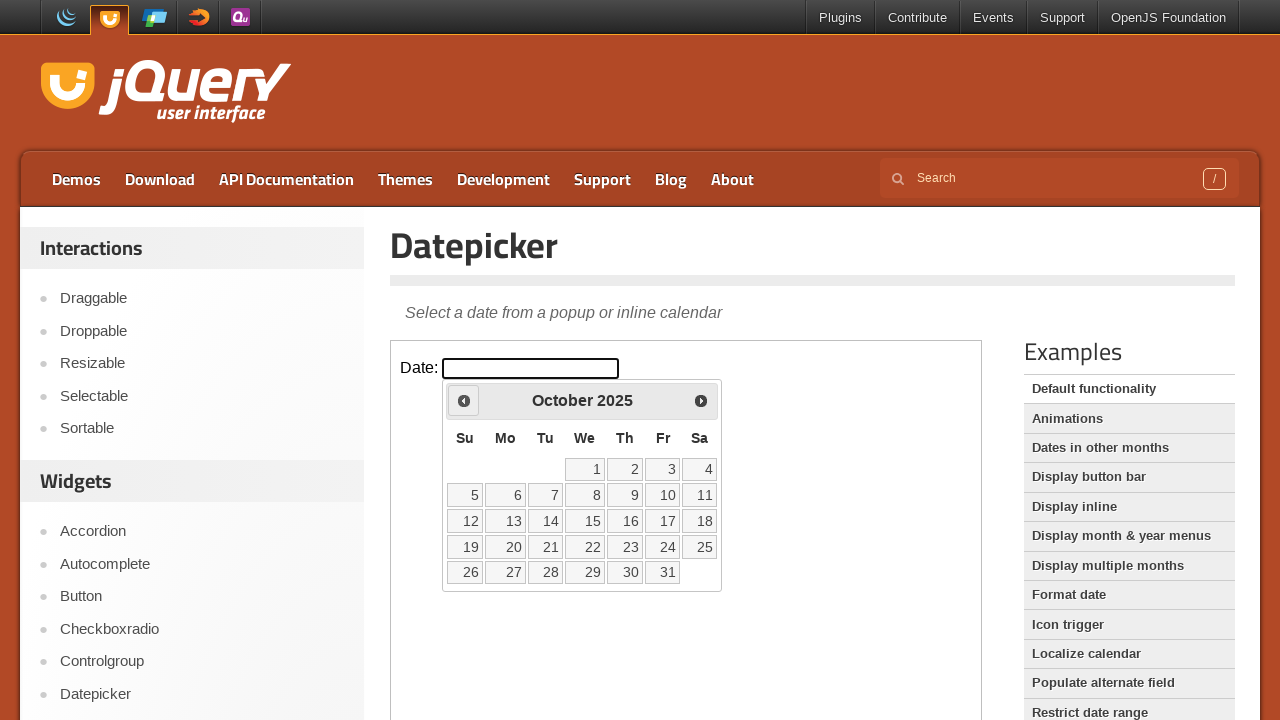

Clicked Previous button to navigate to earlier month at (464, 400) on iframe.demo-frame >> nth=0 >> internal:control=enter-frame >> span:has-text('Pre
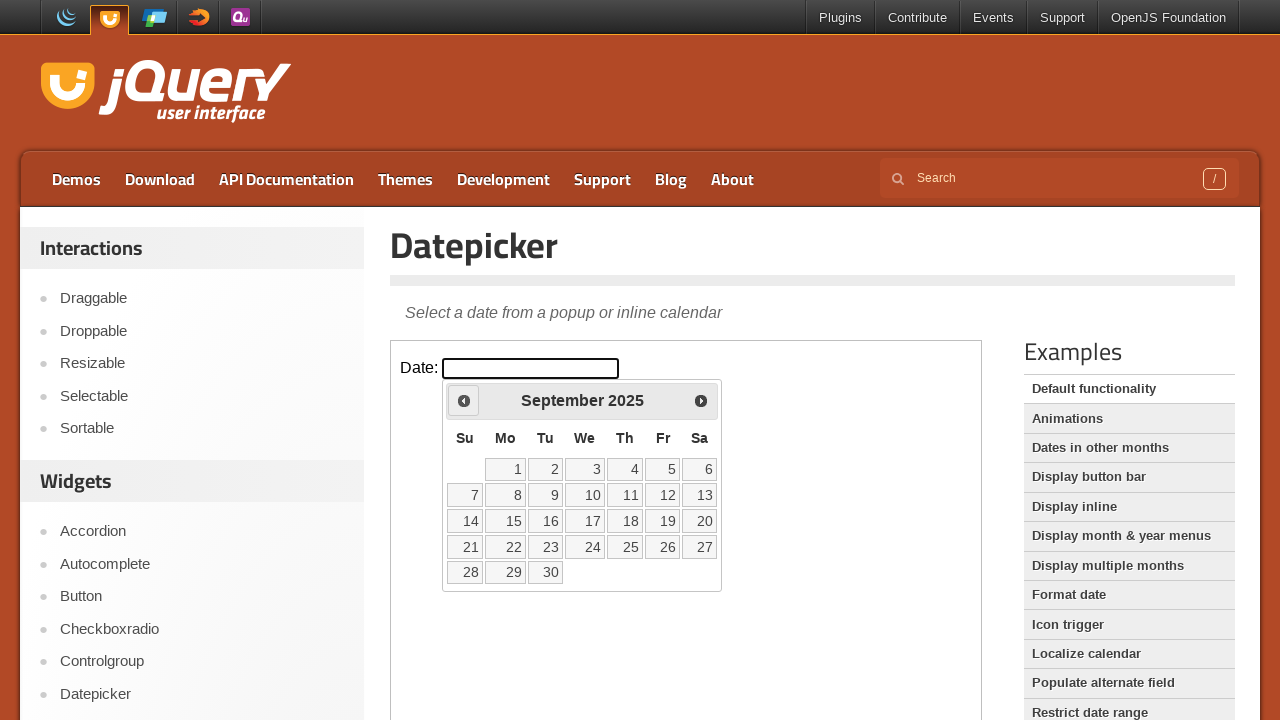

Retrieved calendar month: September
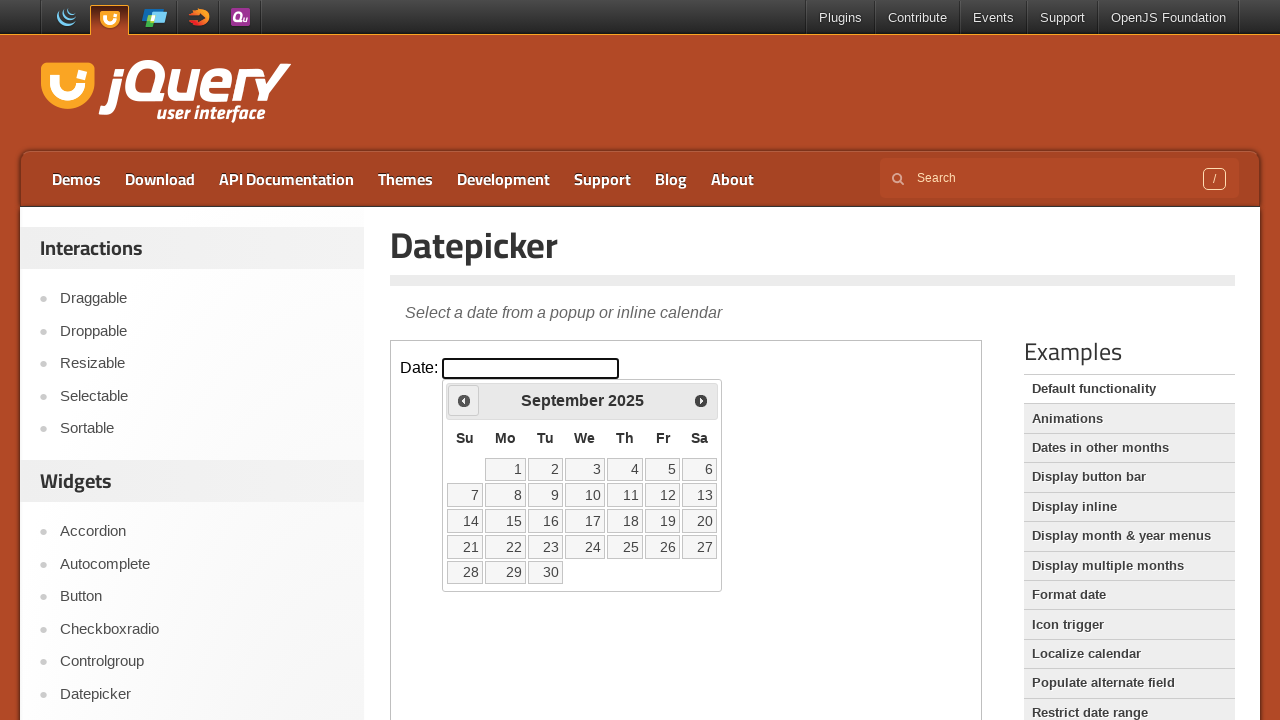

Clicked Previous button to navigate to earlier month at (464, 400) on iframe.demo-frame >> nth=0 >> internal:control=enter-frame >> span:has-text('Pre
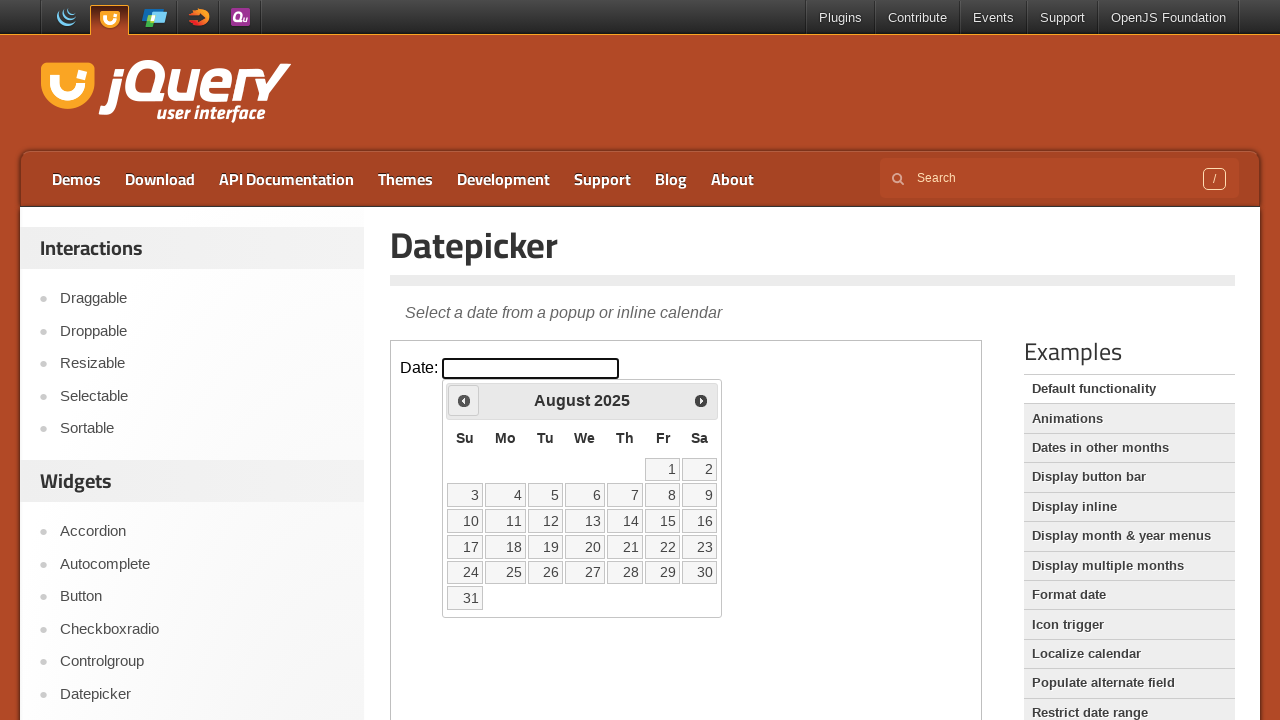

Retrieved calendar month: August
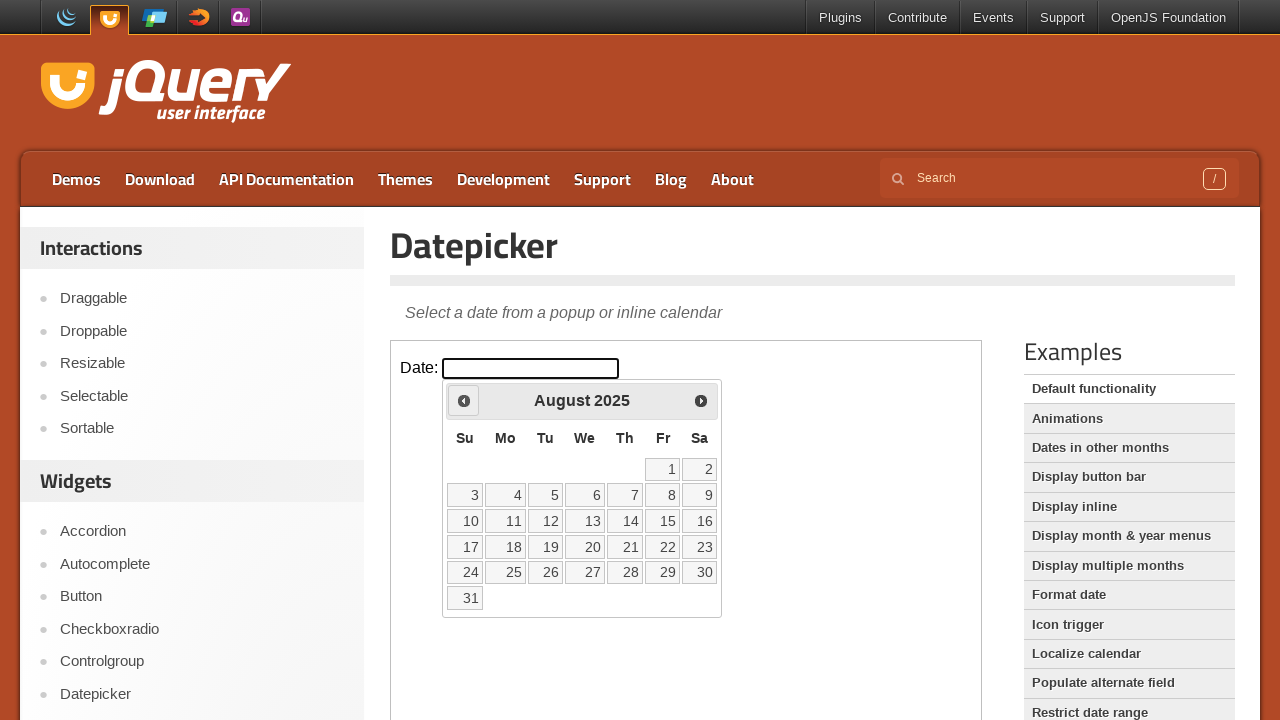

Clicked Previous button to navigate to earlier month at (464, 400) on iframe.demo-frame >> nth=0 >> internal:control=enter-frame >> span:has-text('Pre
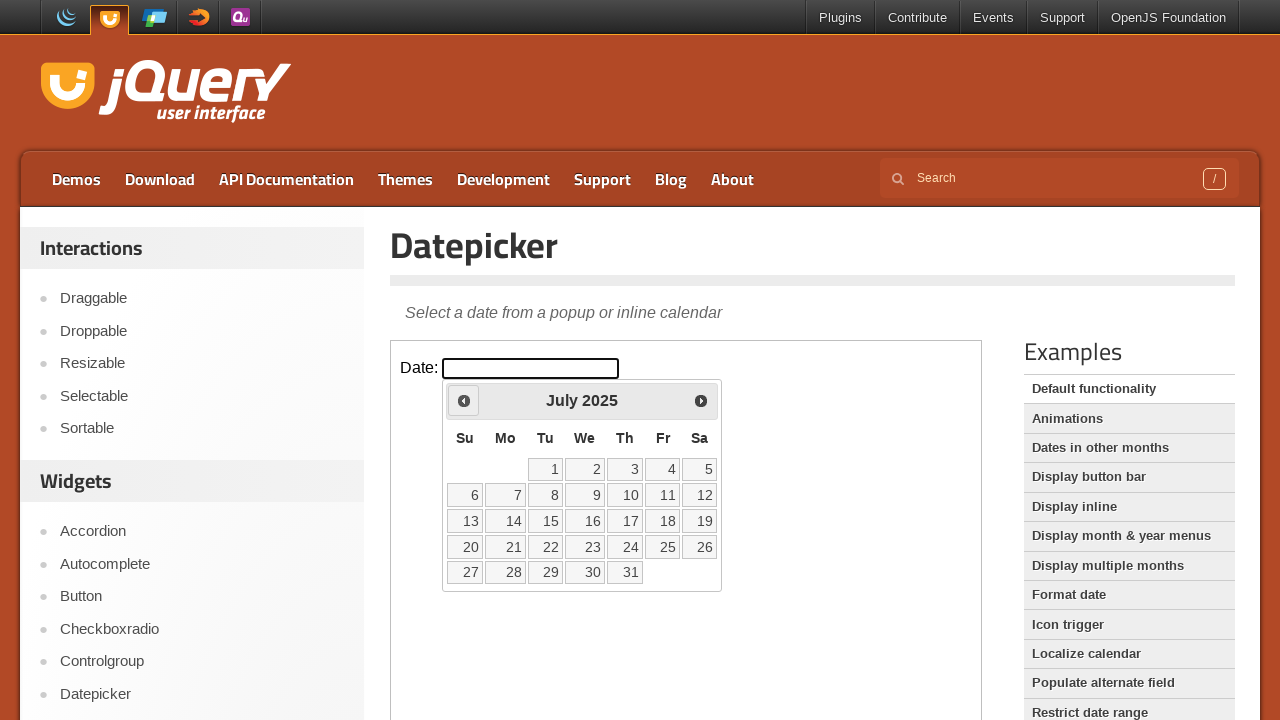

Retrieved calendar month: July
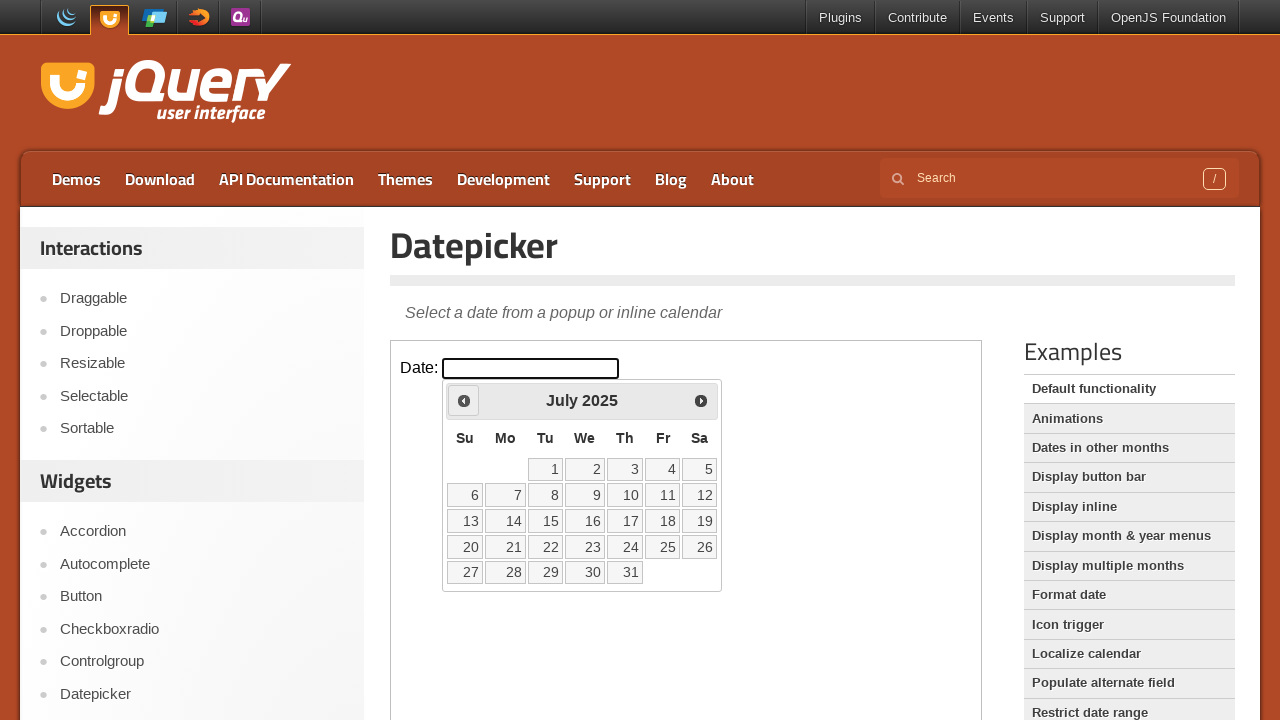

Clicked Previous button to navigate to earlier month at (464, 400) on iframe.demo-frame >> nth=0 >> internal:control=enter-frame >> span:has-text('Pre
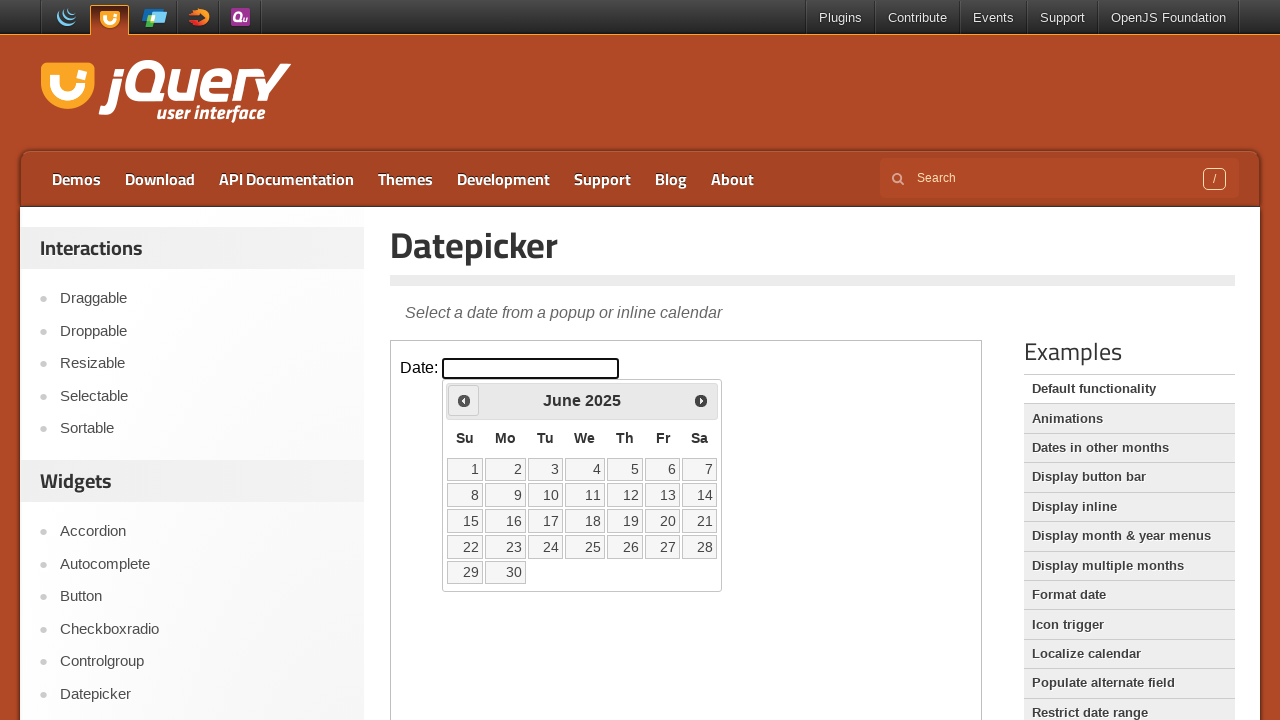

Retrieved calendar month: June
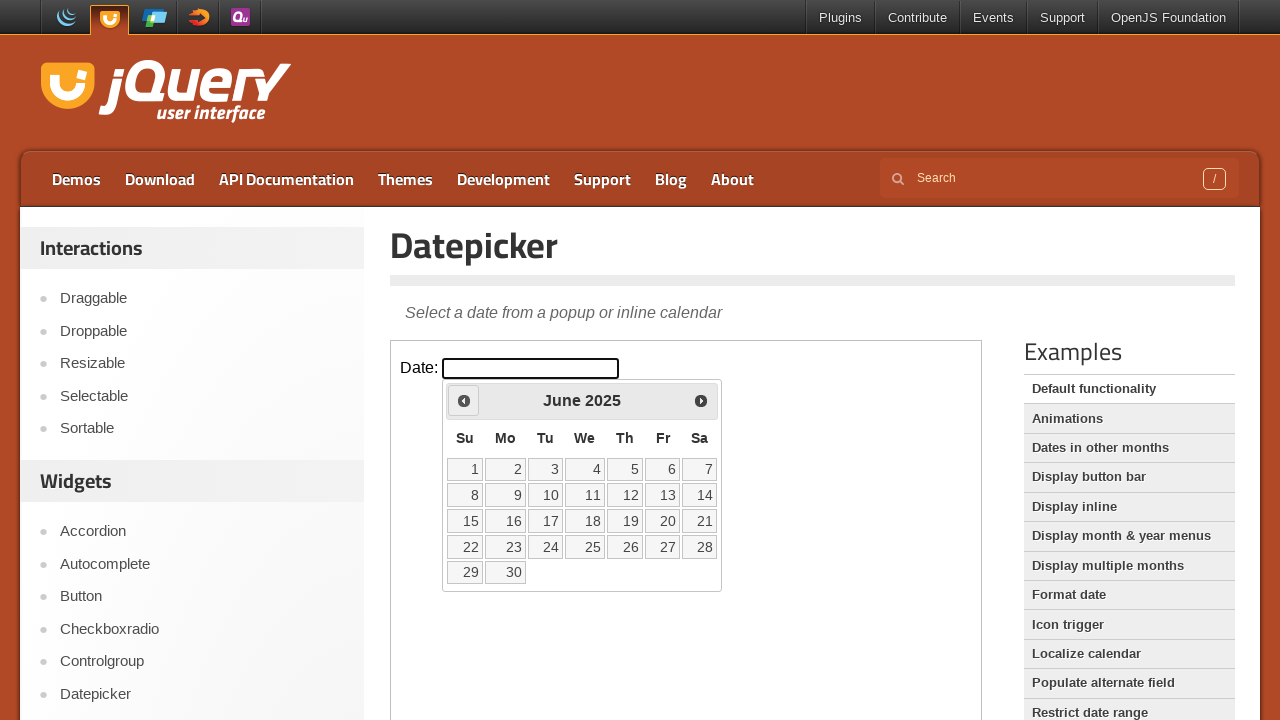

Clicked Previous button to navigate to earlier month at (464, 400) on iframe.demo-frame >> nth=0 >> internal:control=enter-frame >> span:has-text('Pre
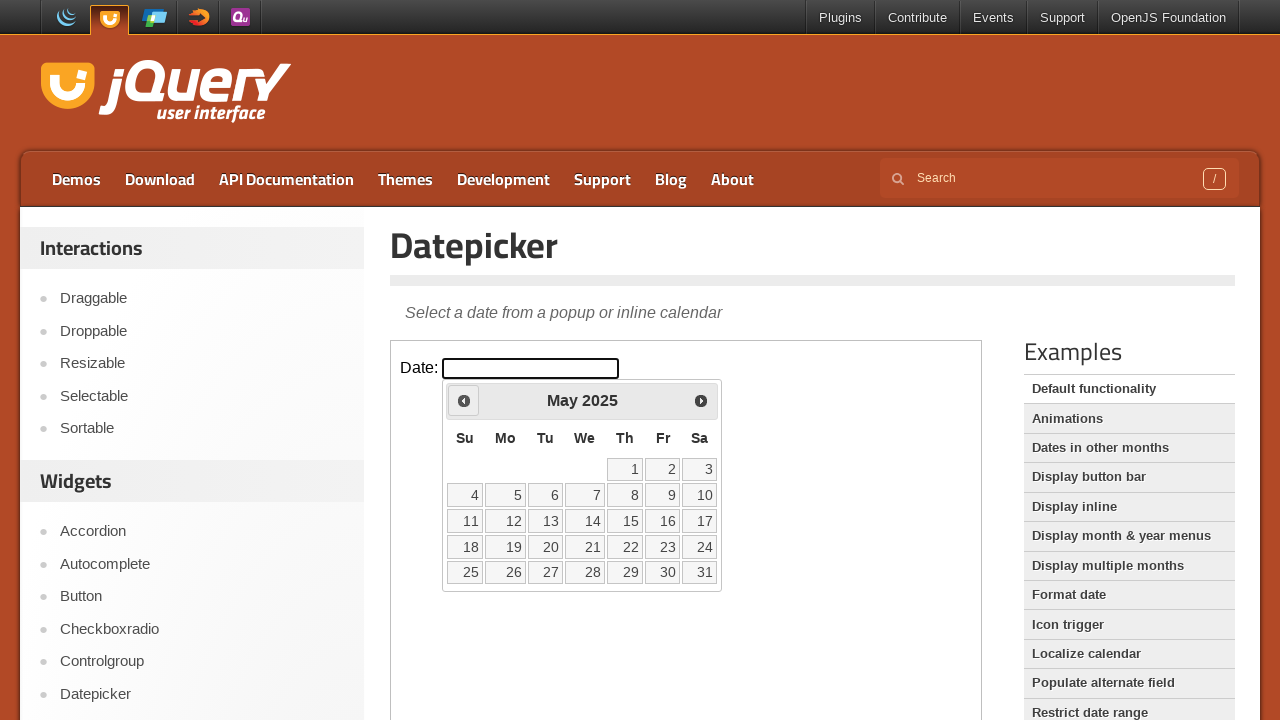

Retrieved calendar month: May
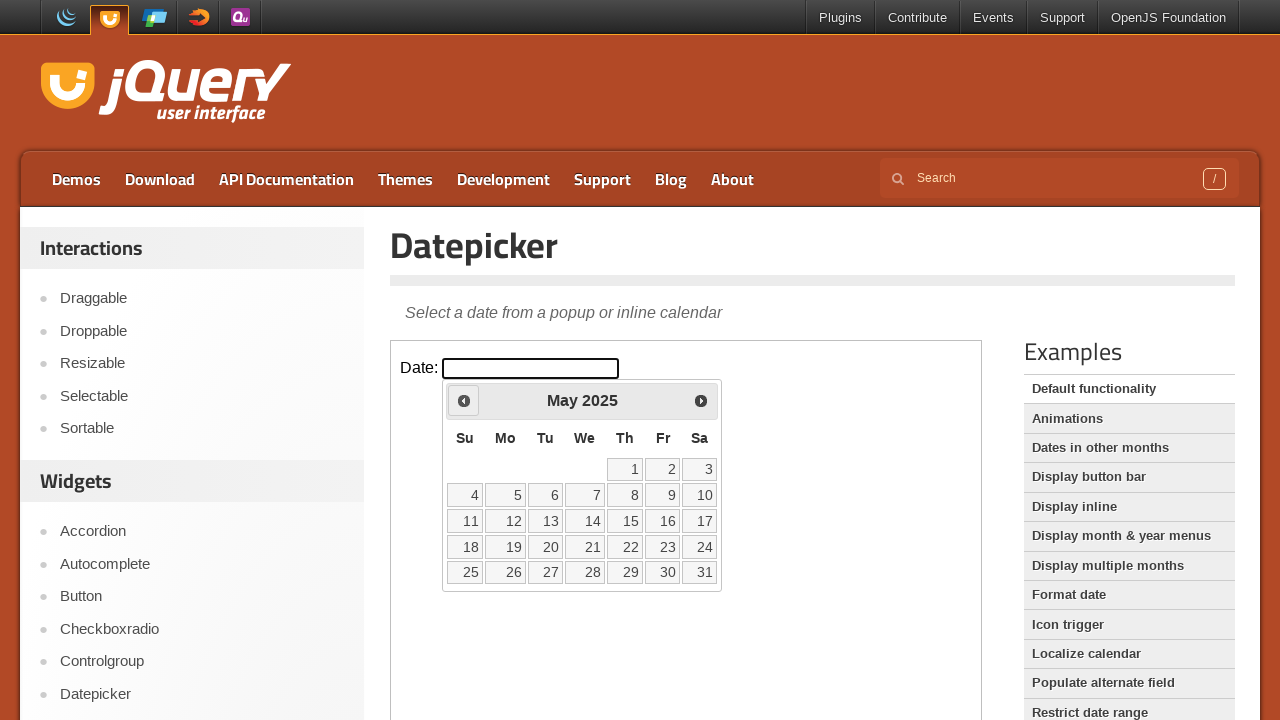

Retrieved initial calendar year: 2025
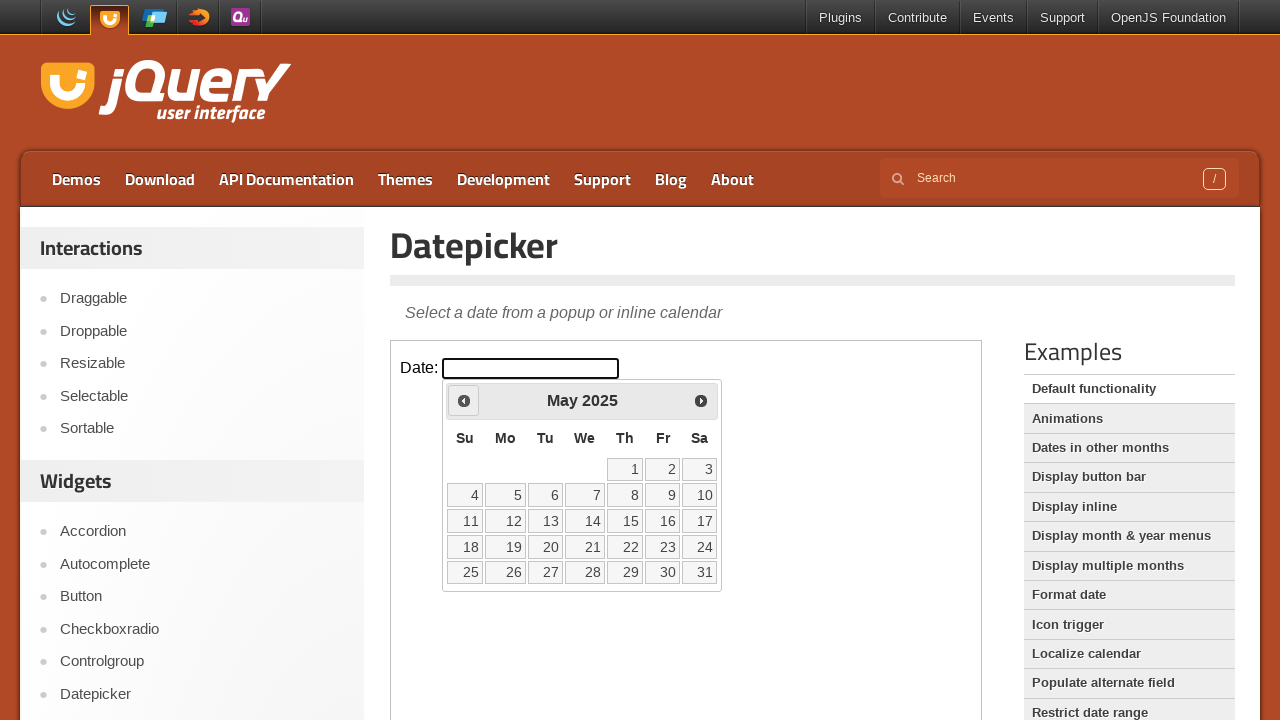

Clicked Previous button to navigate to earlier year at (464, 400) on iframe.demo-frame >> nth=0 >> internal:control=enter-frame >> span:has-text('Pre
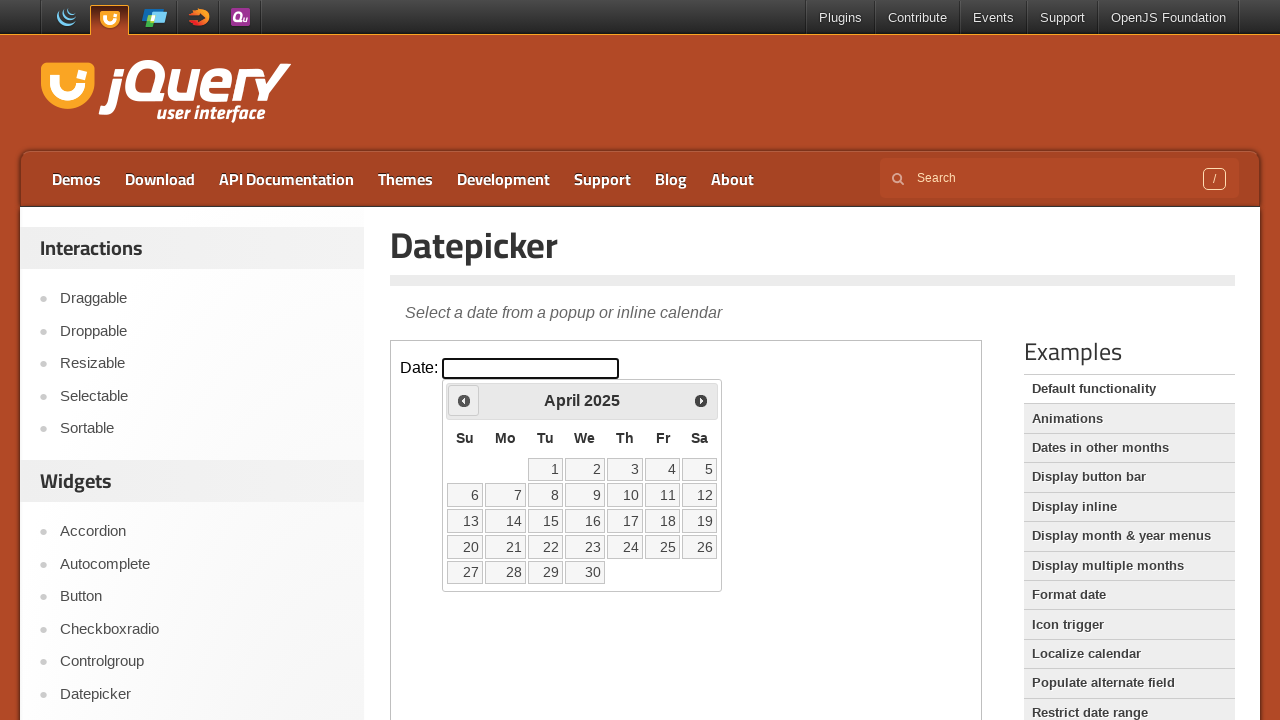

Retrieved calendar year: 2025
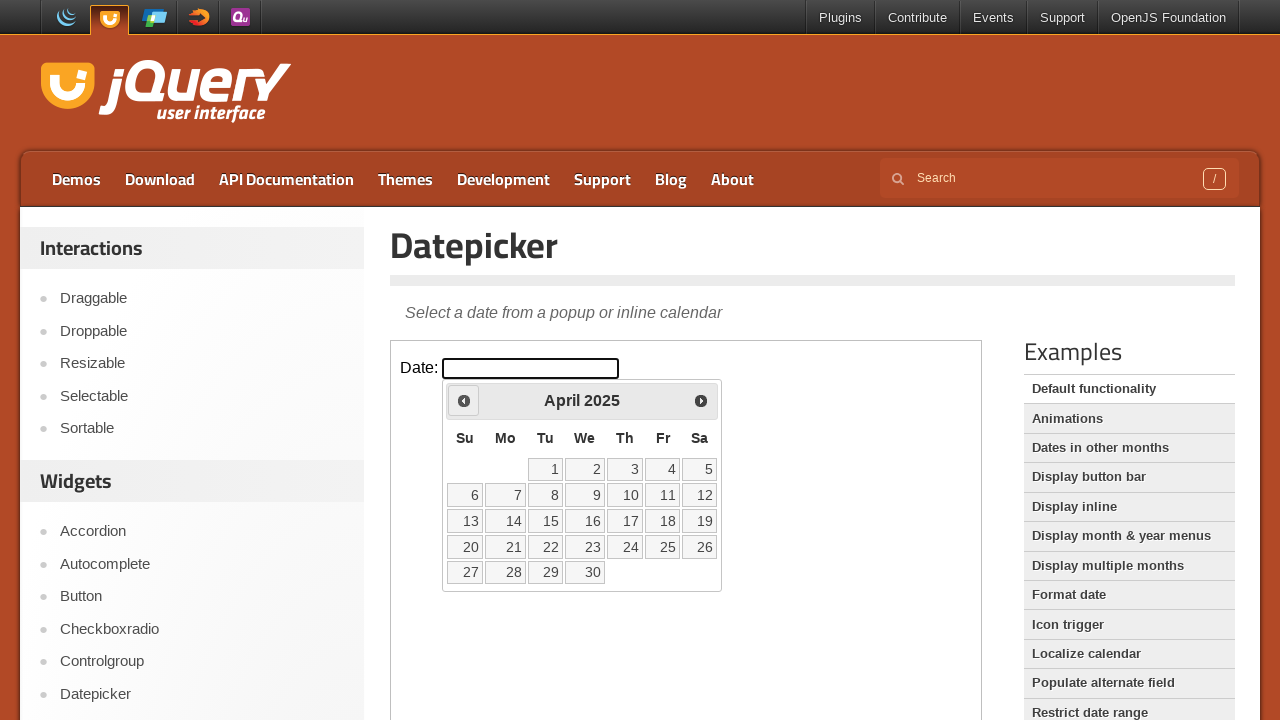

Clicked Previous button to navigate to earlier year at (464, 400) on iframe.demo-frame >> nth=0 >> internal:control=enter-frame >> span:has-text('Pre
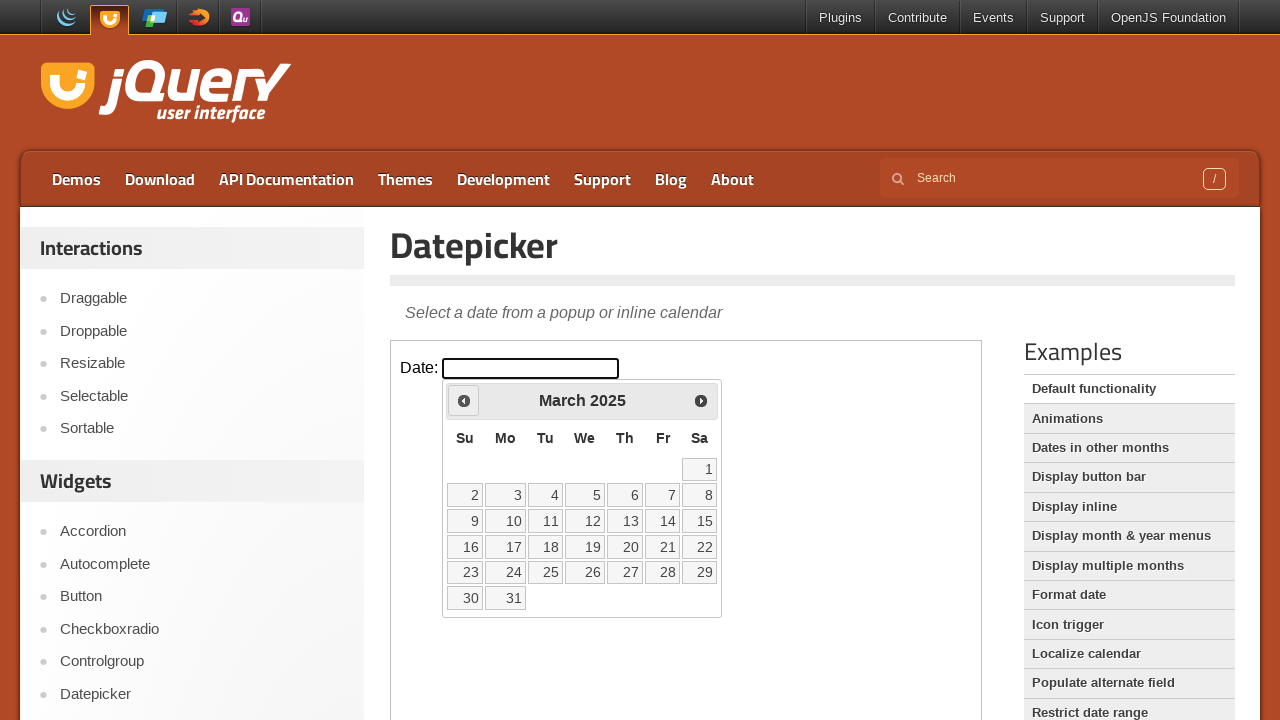

Retrieved calendar year: 2025
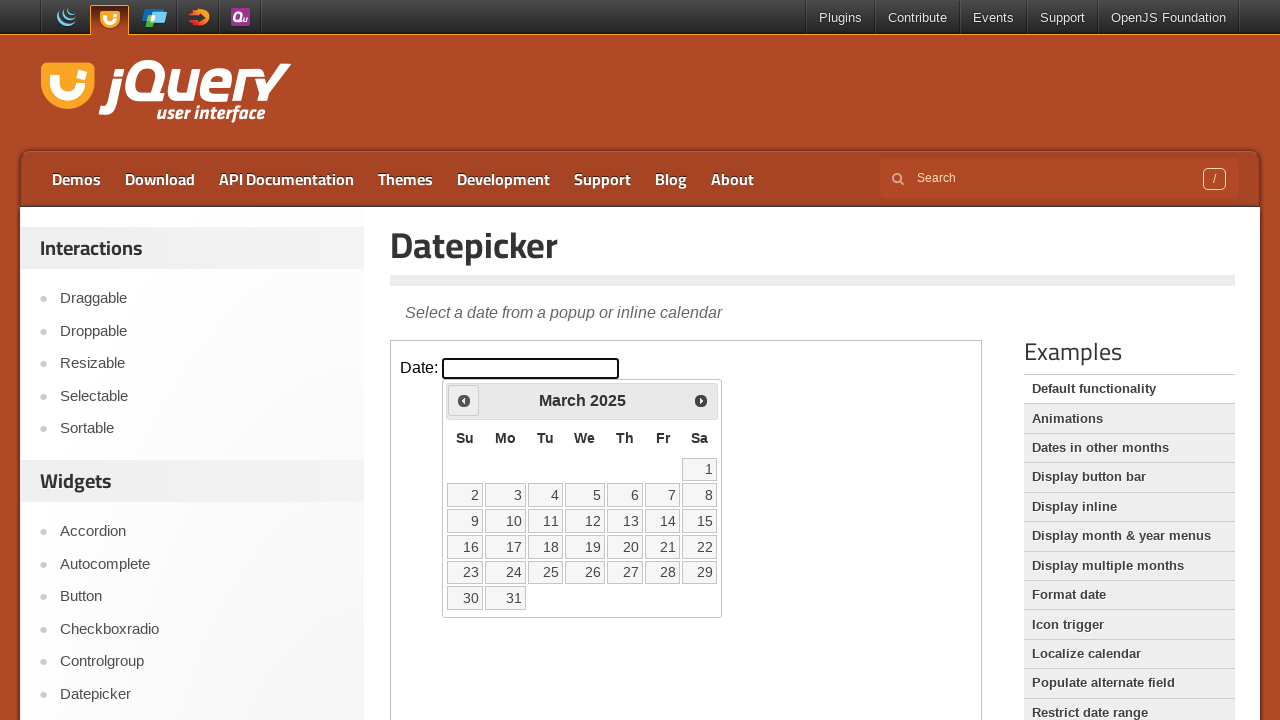

Clicked Previous button to navigate to earlier year at (464, 400) on iframe.demo-frame >> nth=0 >> internal:control=enter-frame >> span:has-text('Pre
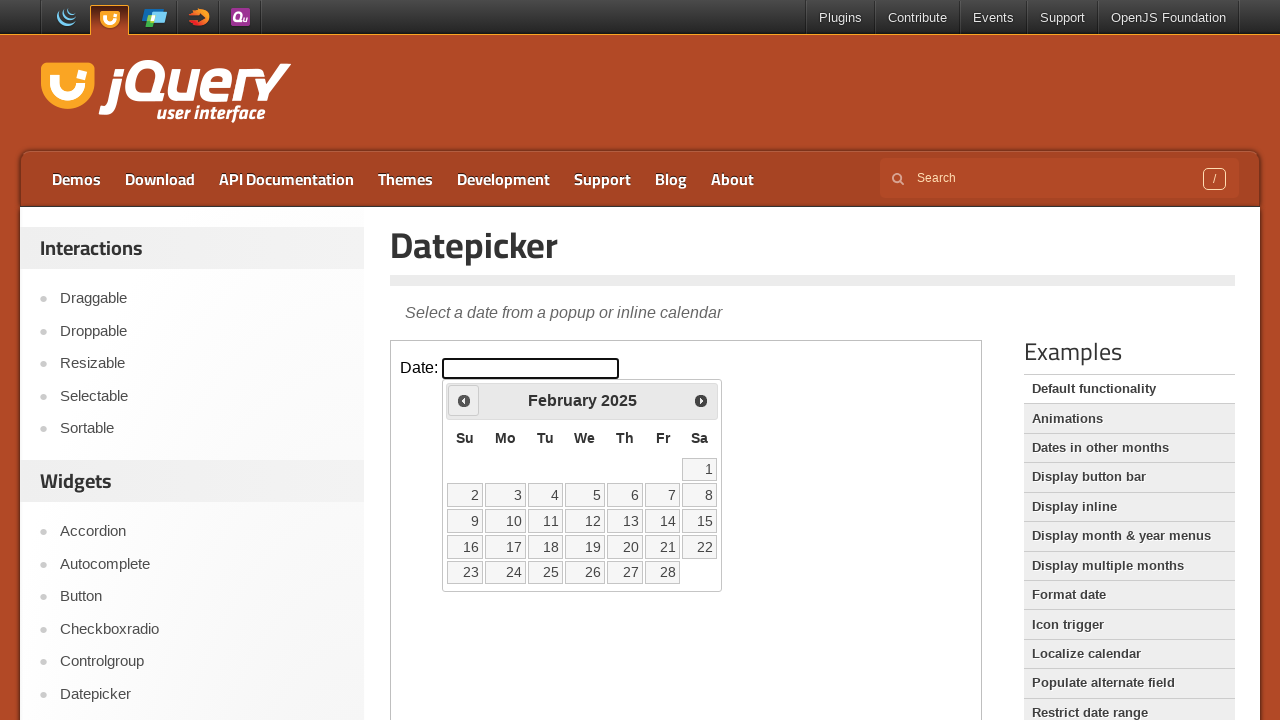

Retrieved calendar year: 2025
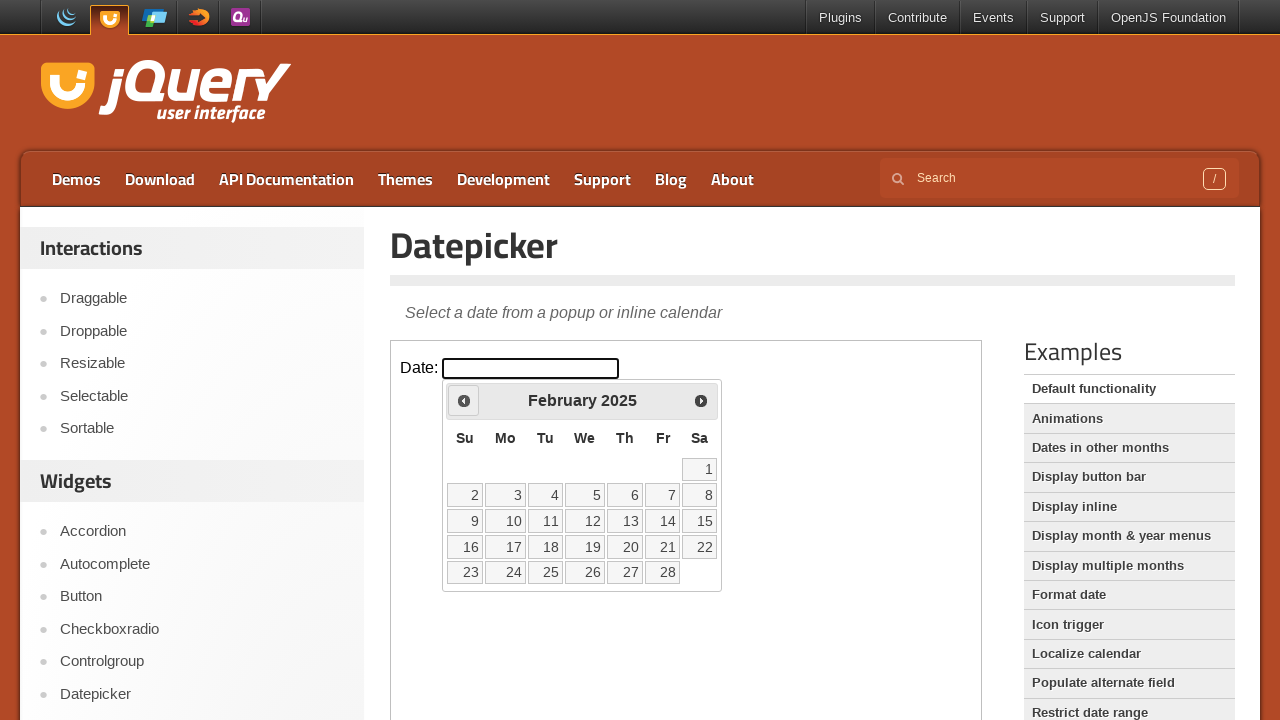

Clicked Previous button to navigate to earlier year at (464, 400) on iframe.demo-frame >> nth=0 >> internal:control=enter-frame >> span:has-text('Pre
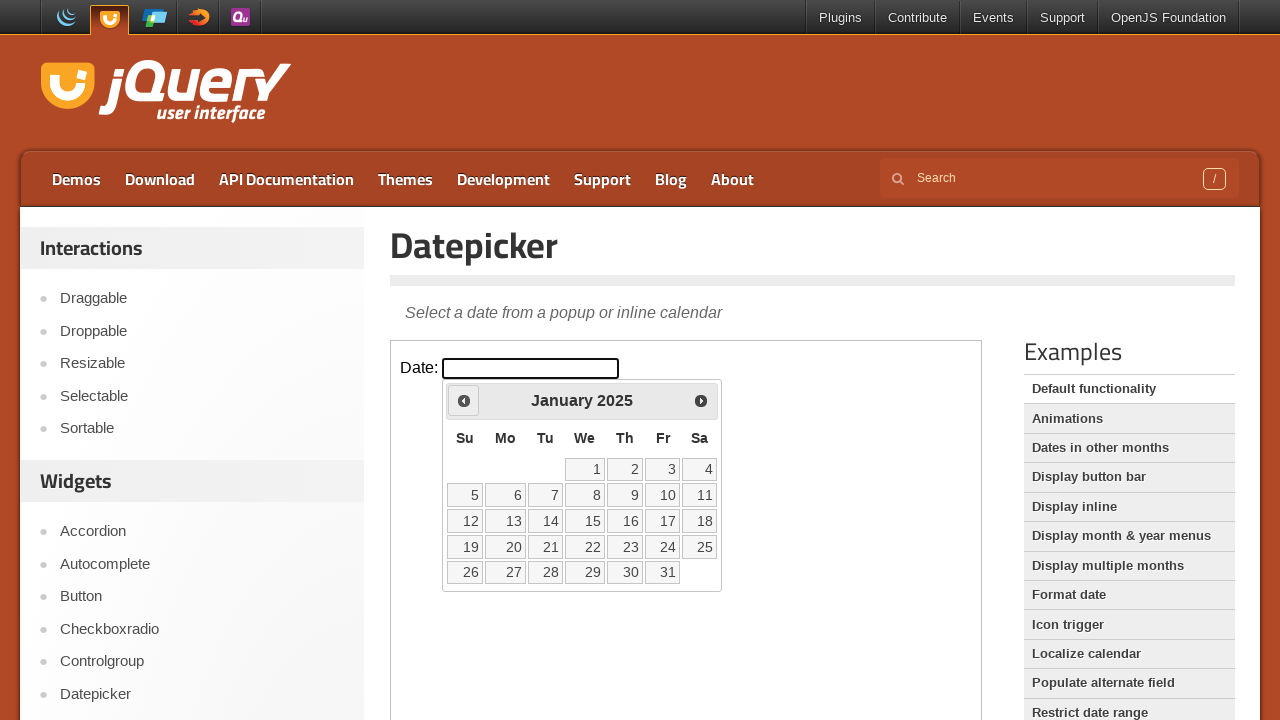

Retrieved calendar year: 2025
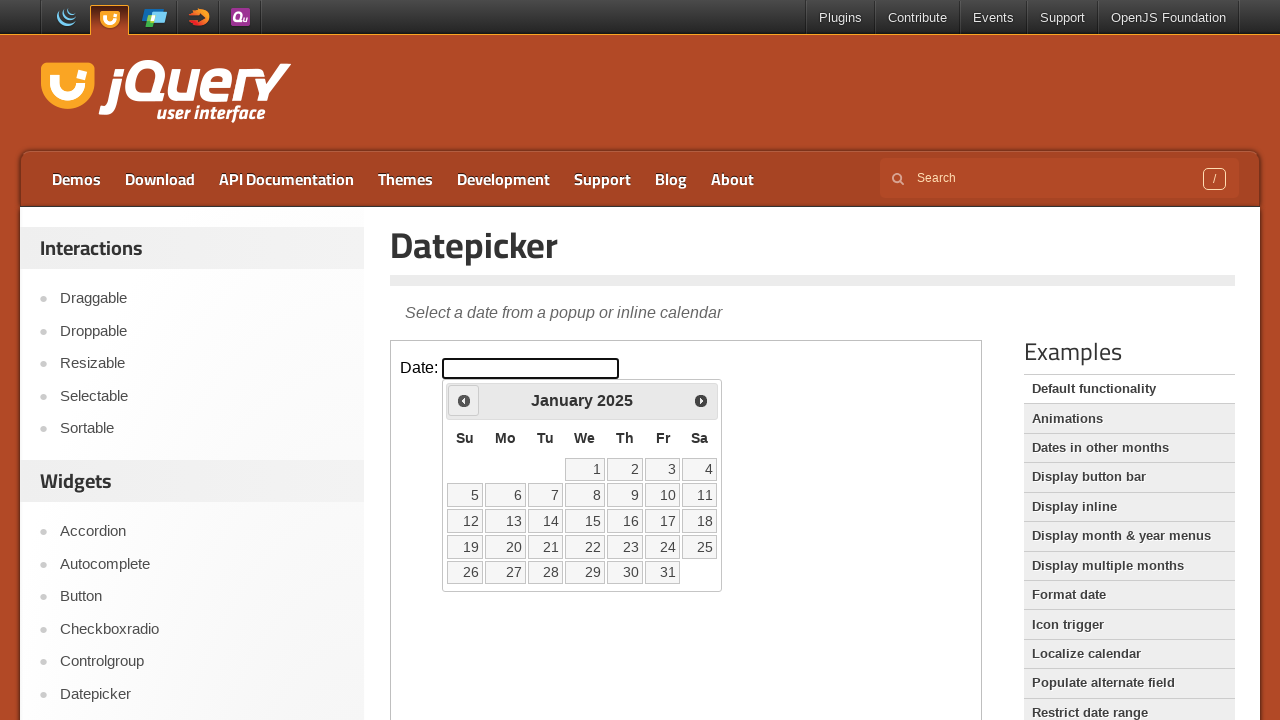

Clicked Previous button to navigate to earlier year at (464, 400) on iframe.demo-frame >> nth=0 >> internal:control=enter-frame >> span:has-text('Pre
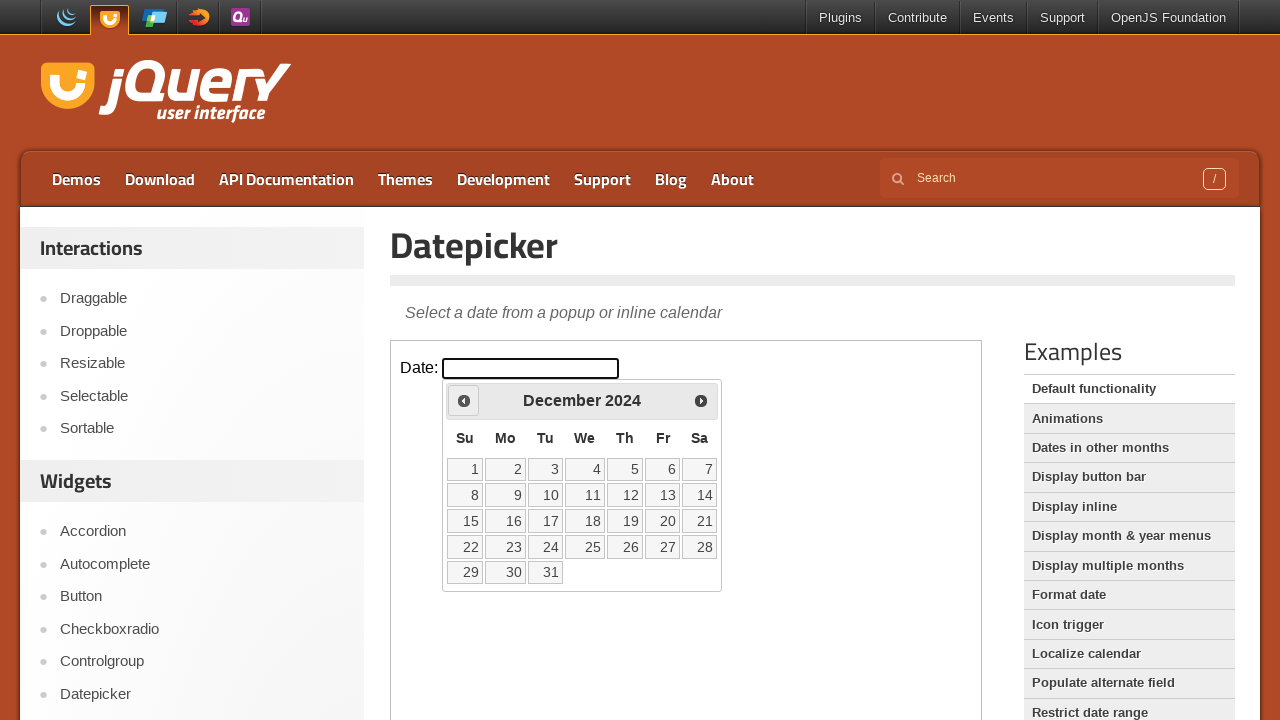

Retrieved calendar year: 2024
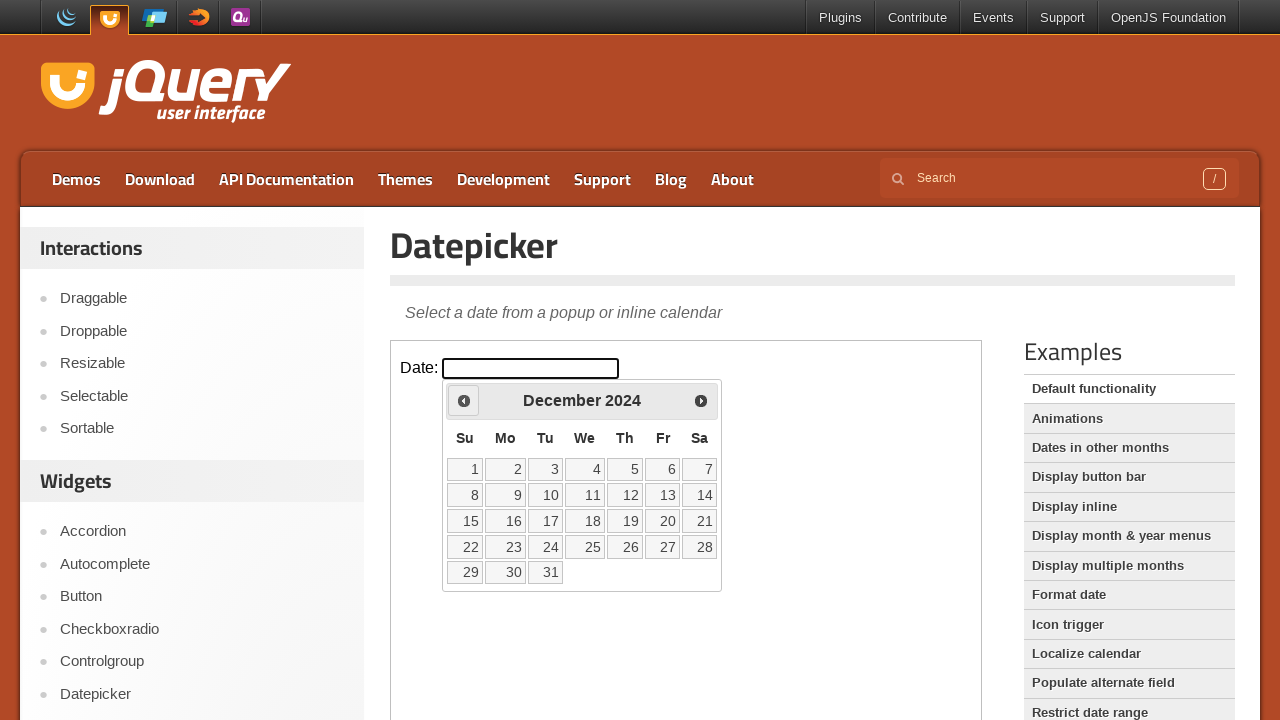

Clicked Previous button to navigate to earlier year at (464, 400) on iframe.demo-frame >> nth=0 >> internal:control=enter-frame >> span:has-text('Pre
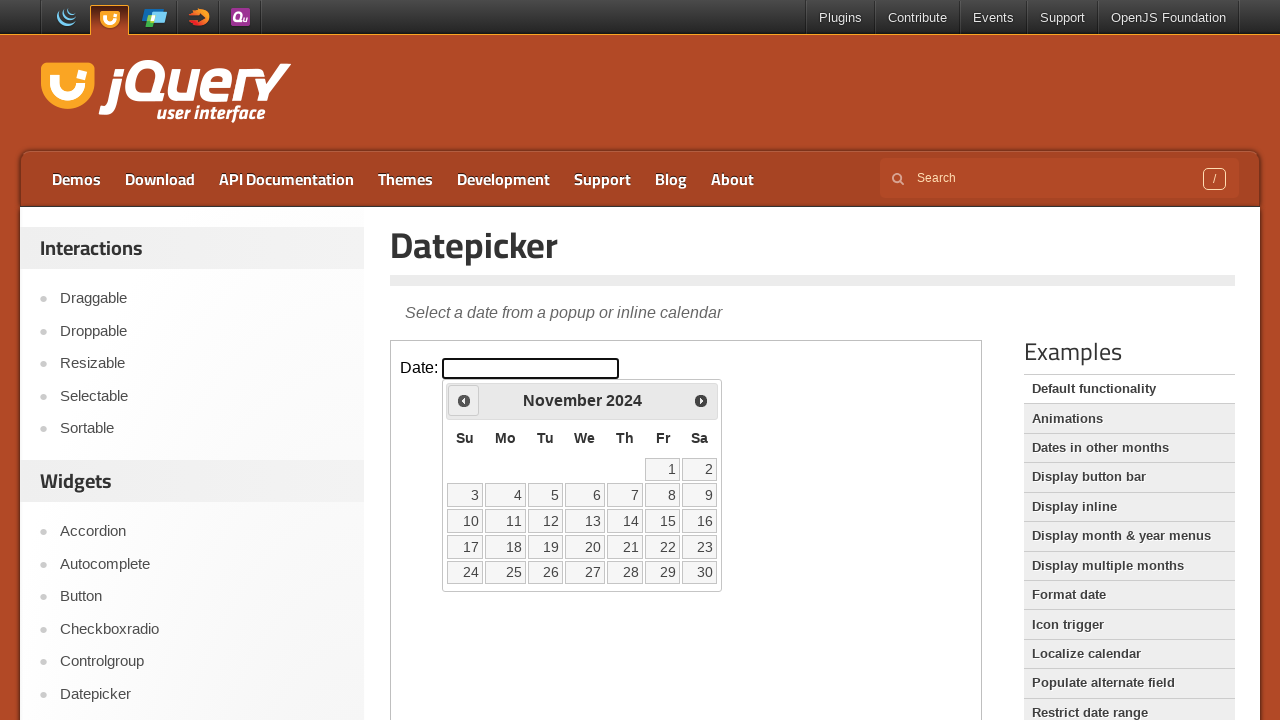

Retrieved calendar year: 2024
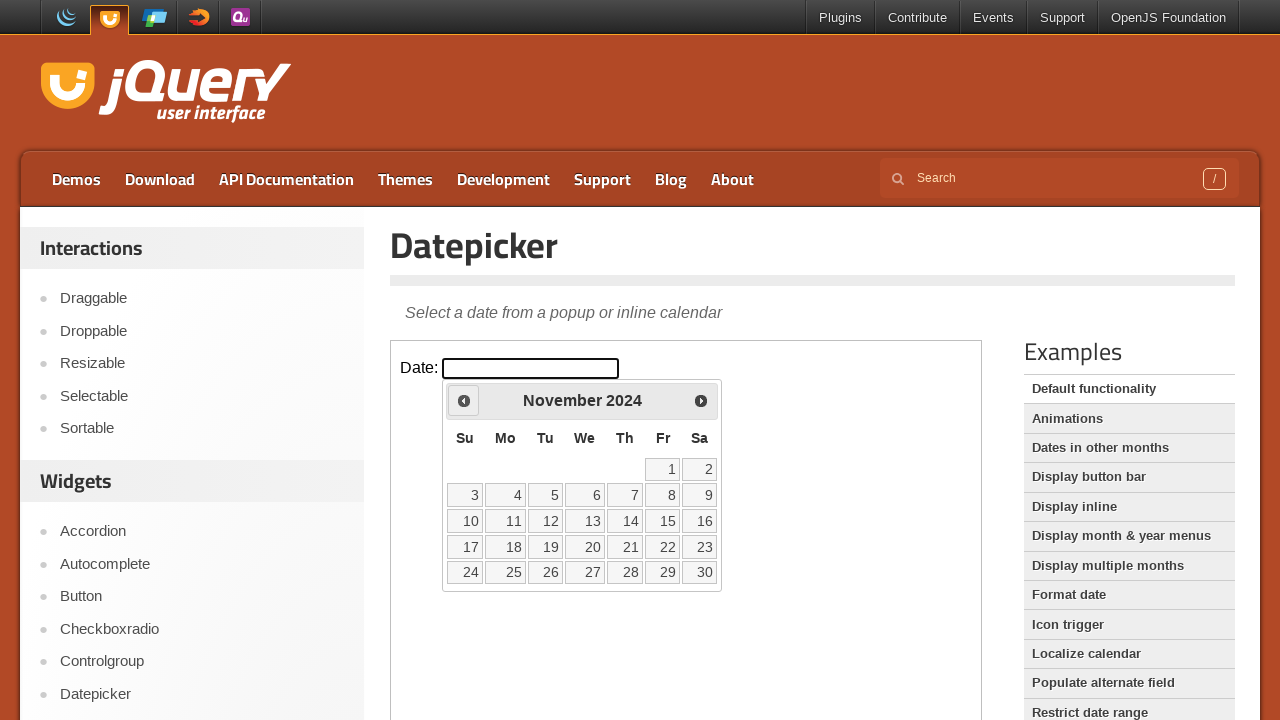

Clicked Previous button to navigate to earlier year at (464, 400) on iframe.demo-frame >> nth=0 >> internal:control=enter-frame >> span:has-text('Pre
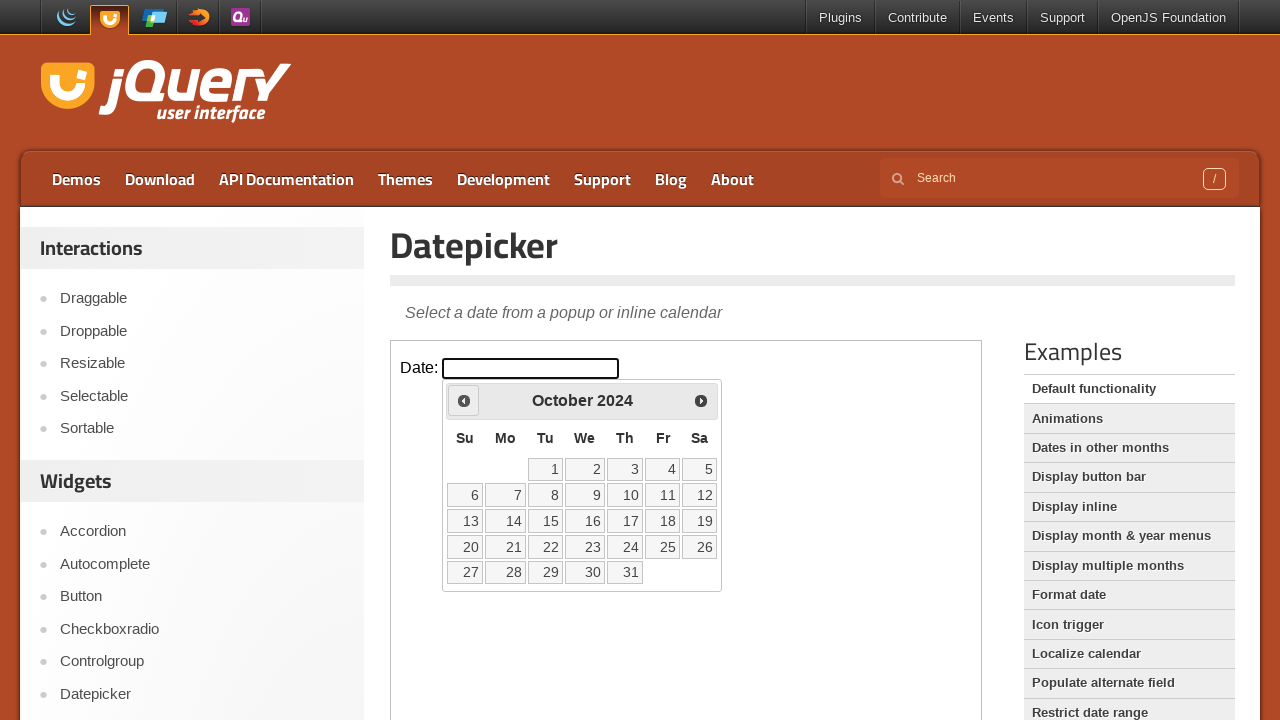

Retrieved calendar year: 2024
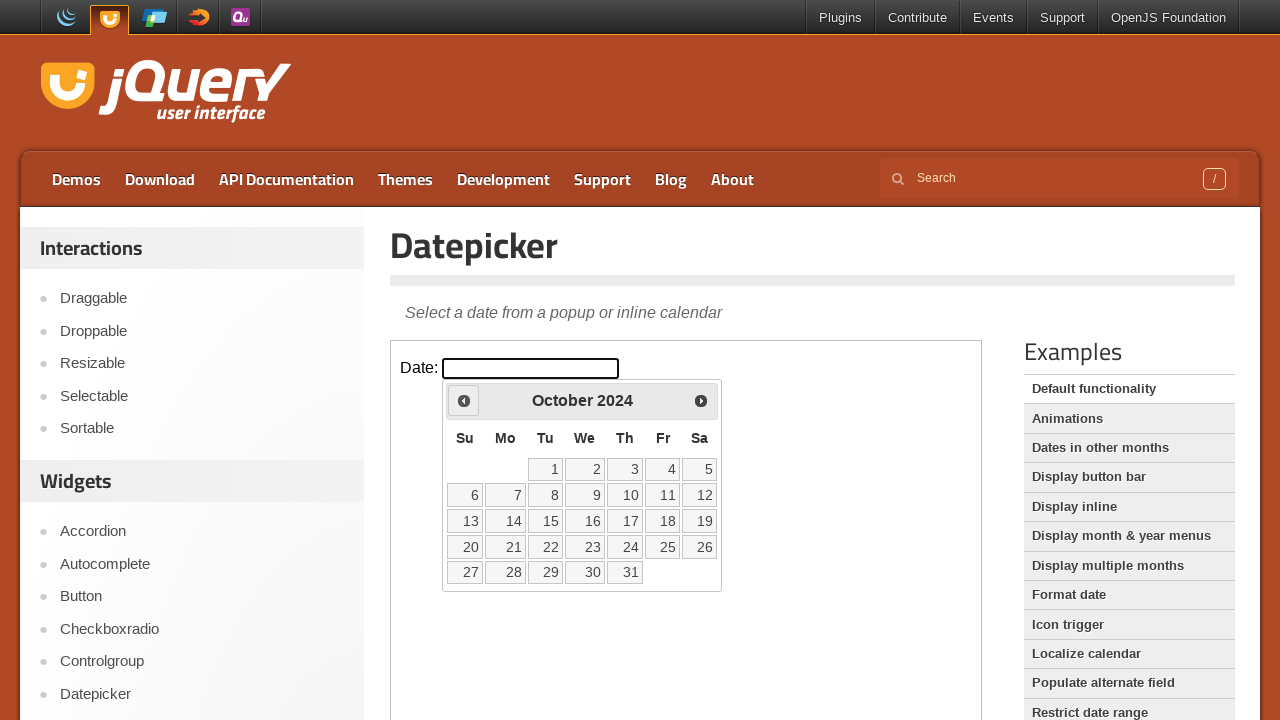

Clicked Previous button to navigate to earlier year at (464, 400) on iframe.demo-frame >> nth=0 >> internal:control=enter-frame >> span:has-text('Pre
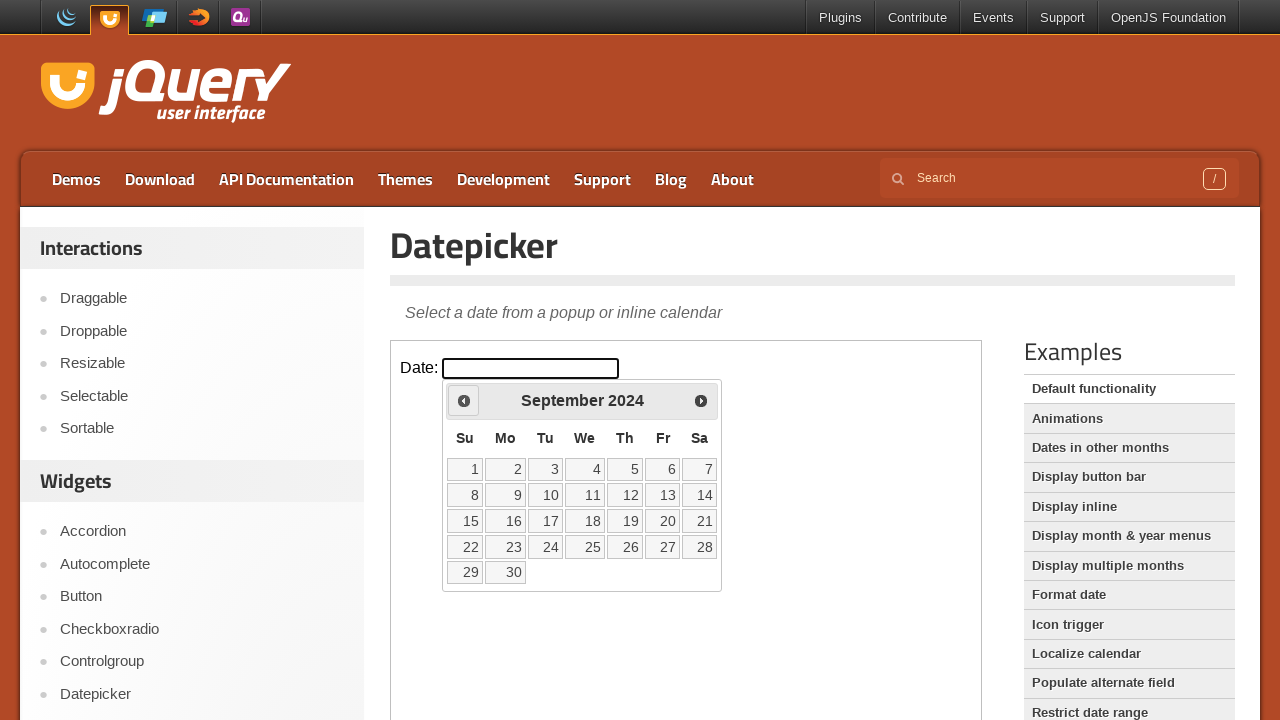

Retrieved calendar year: 2024
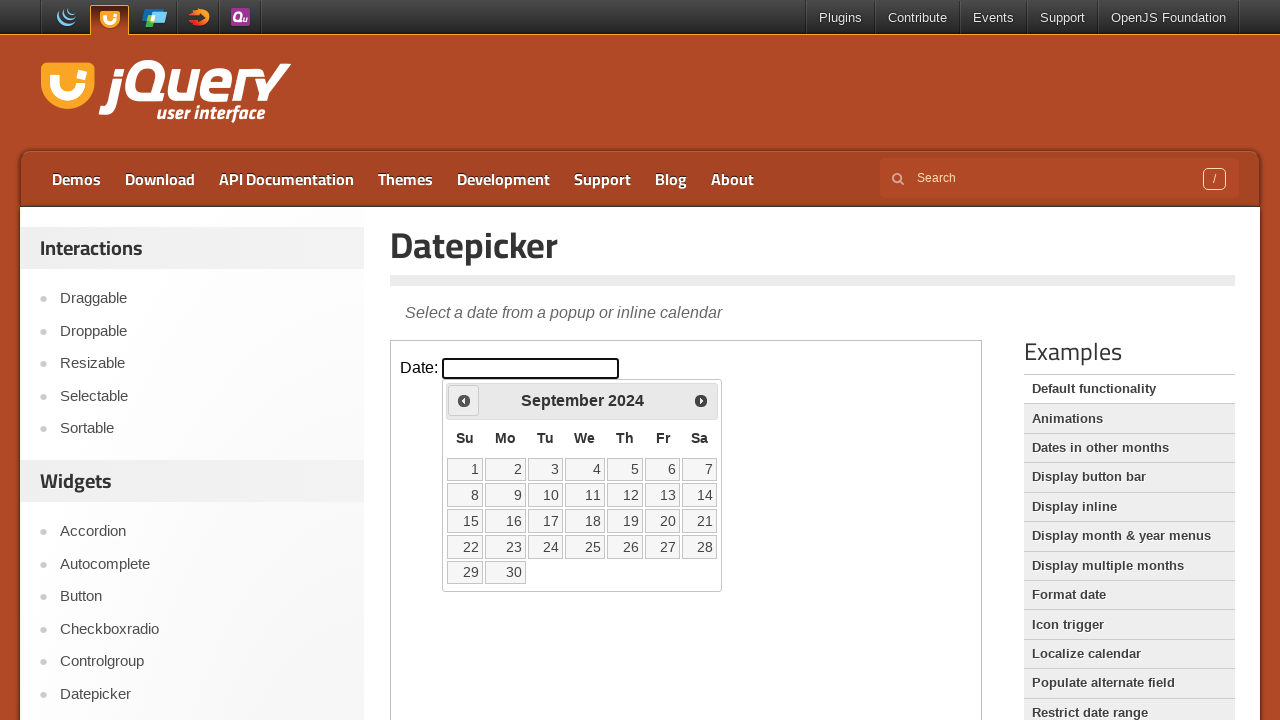

Clicked Previous button to navigate to earlier year at (464, 400) on iframe.demo-frame >> nth=0 >> internal:control=enter-frame >> span:has-text('Pre
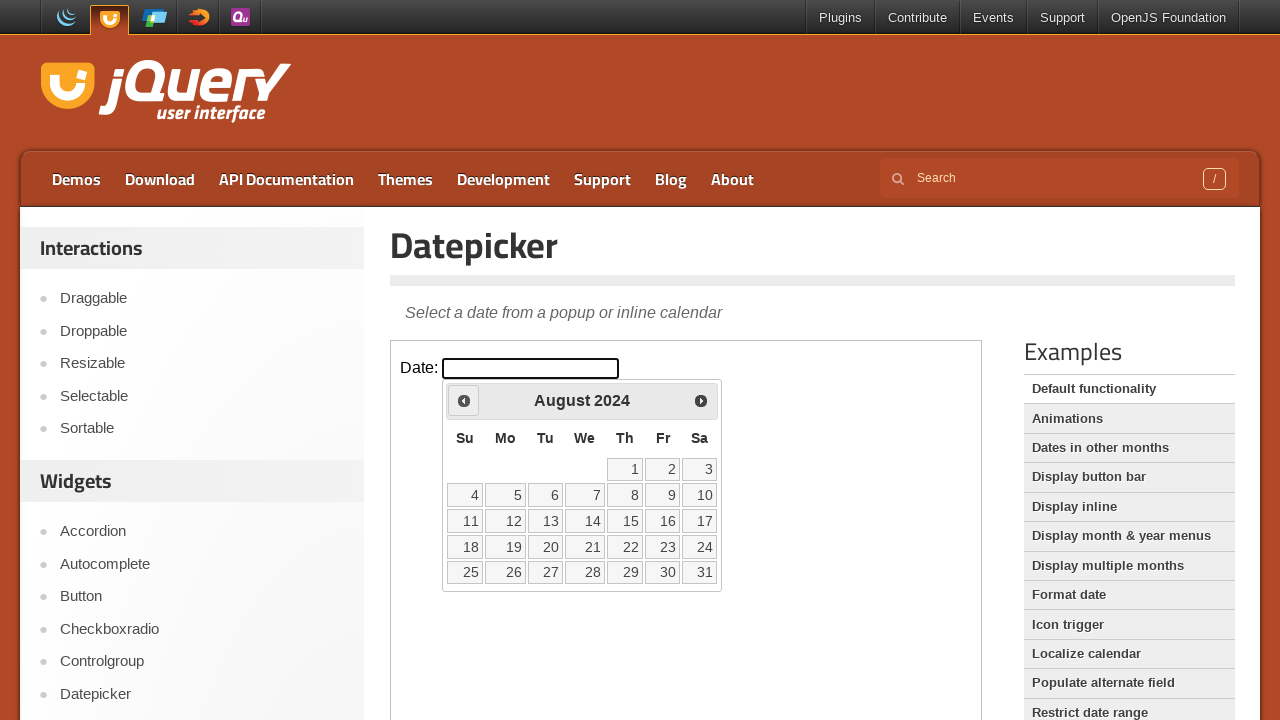

Retrieved calendar year: 2024
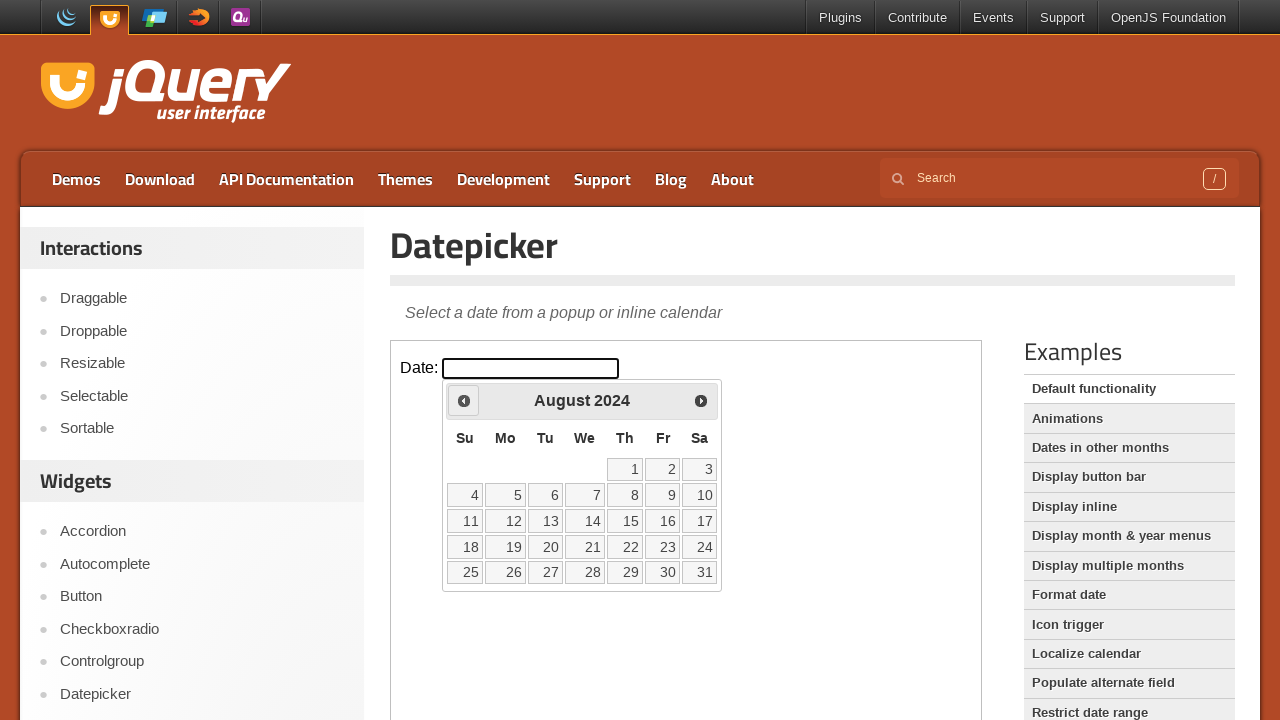

Clicked Previous button to navigate to earlier year at (464, 400) on iframe.demo-frame >> nth=0 >> internal:control=enter-frame >> span:has-text('Pre
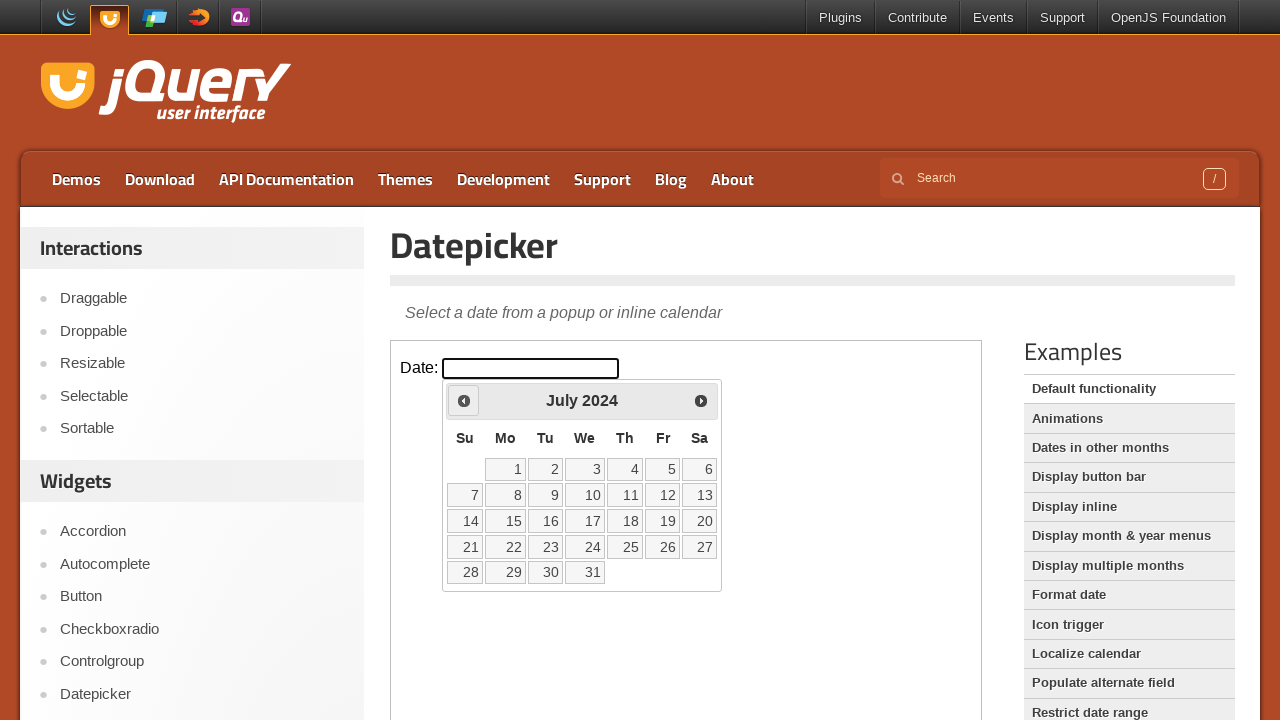

Retrieved calendar year: 2024
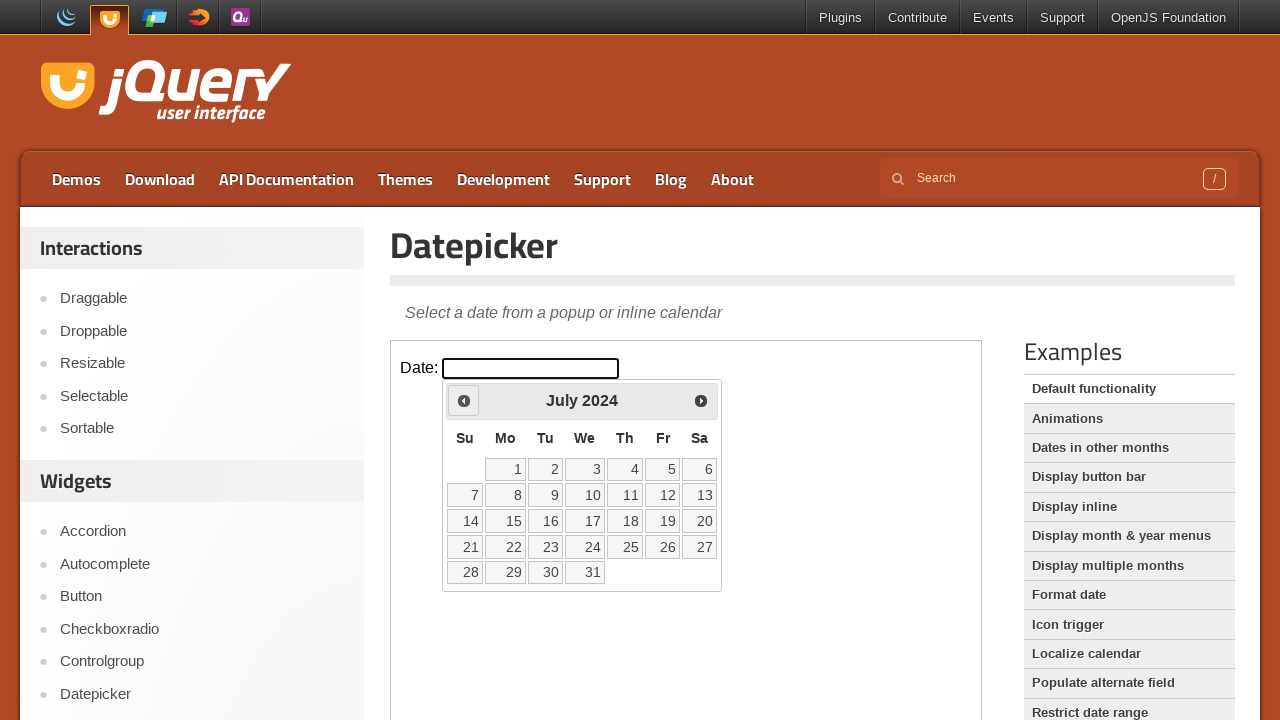

Clicked Previous button to navigate to earlier year at (464, 400) on iframe.demo-frame >> nth=0 >> internal:control=enter-frame >> span:has-text('Pre
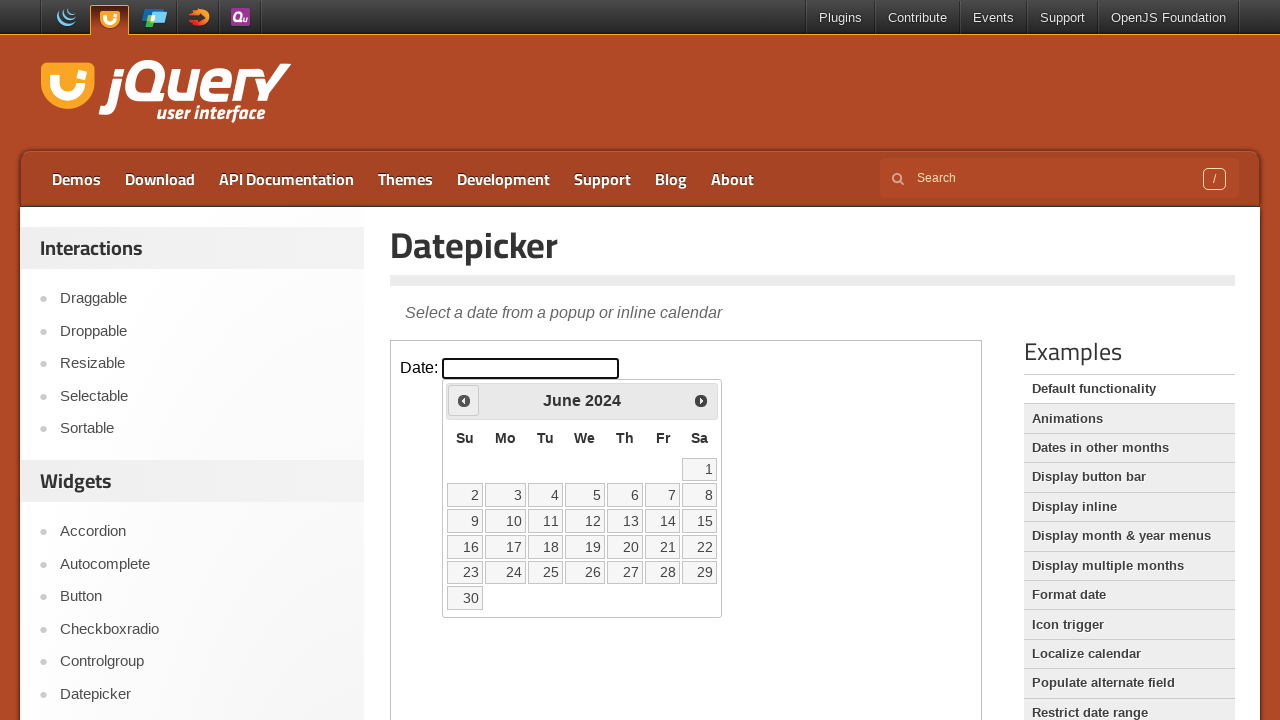

Retrieved calendar year: 2024
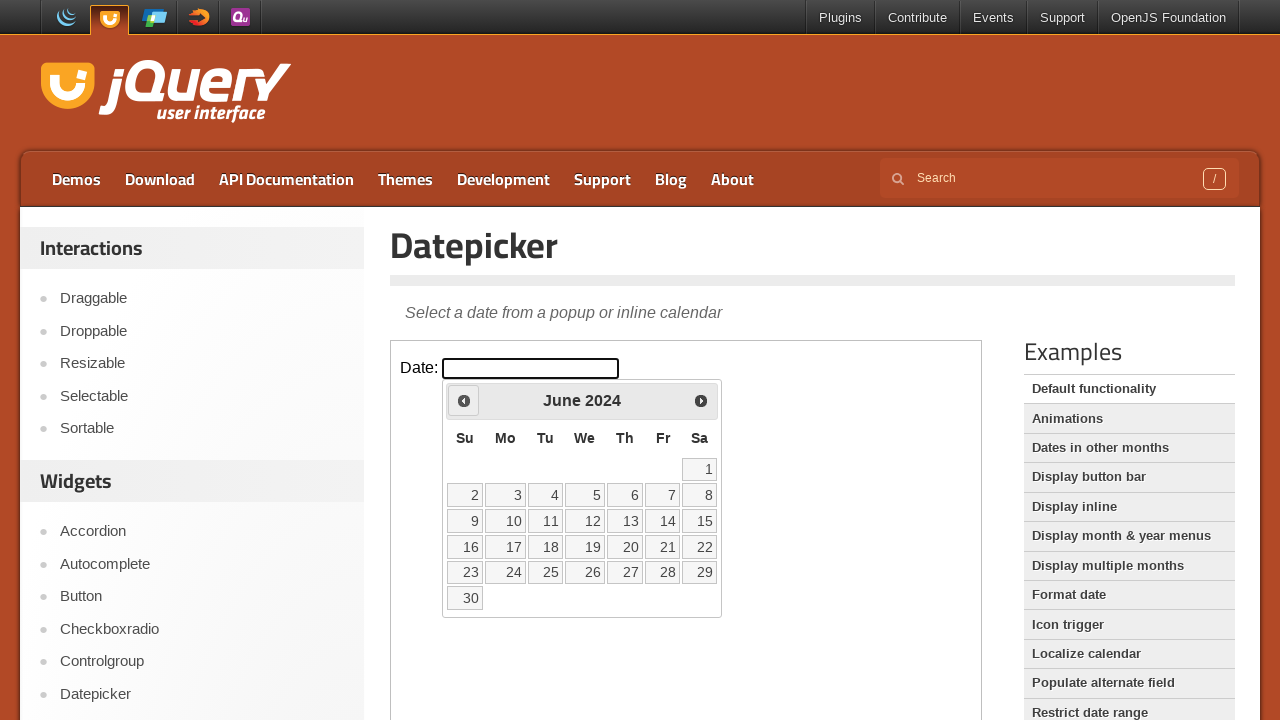

Clicked Previous button to navigate to earlier year at (464, 400) on iframe.demo-frame >> nth=0 >> internal:control=enter-frame >> span:has-text('Pre
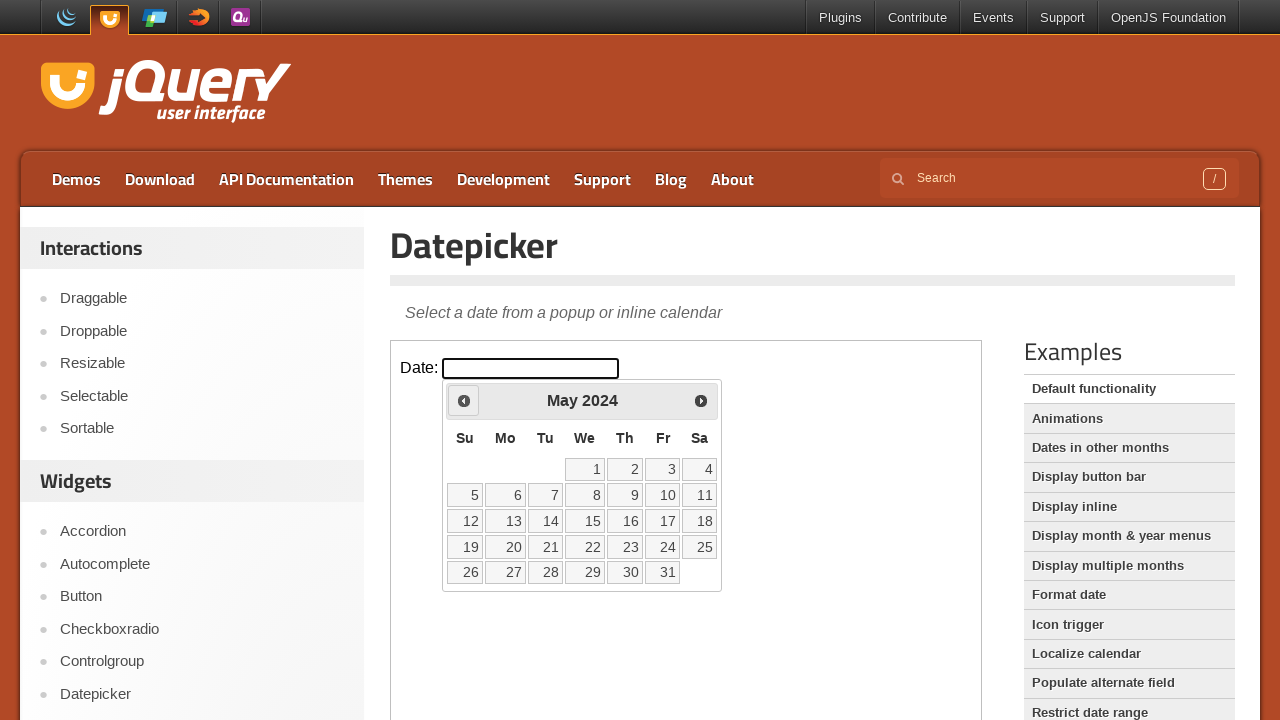

Retrieved calendar year: 2024
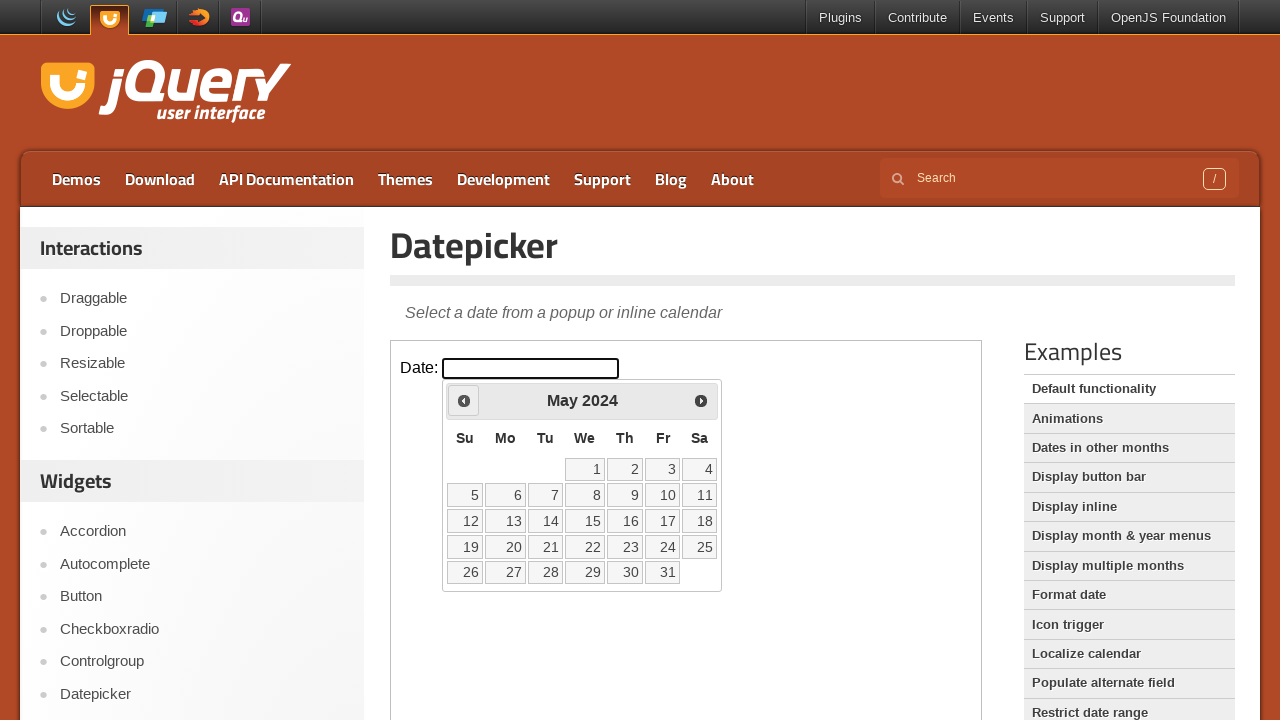

Clicked Previous button to navigate to earlier year at (464, 400) on iframe.demo-frame >> nth=0 >> internal:control=enter-frame >> span:has-text('Pre
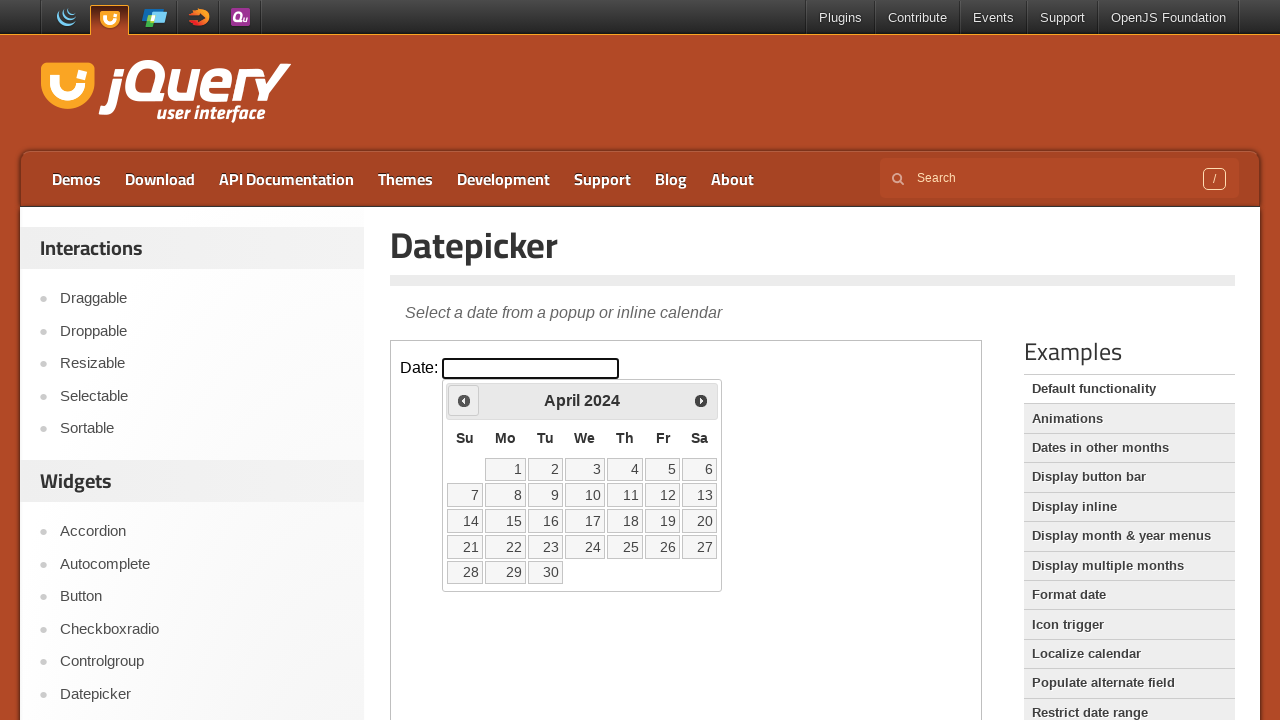

Retrieved calendar year: 2024
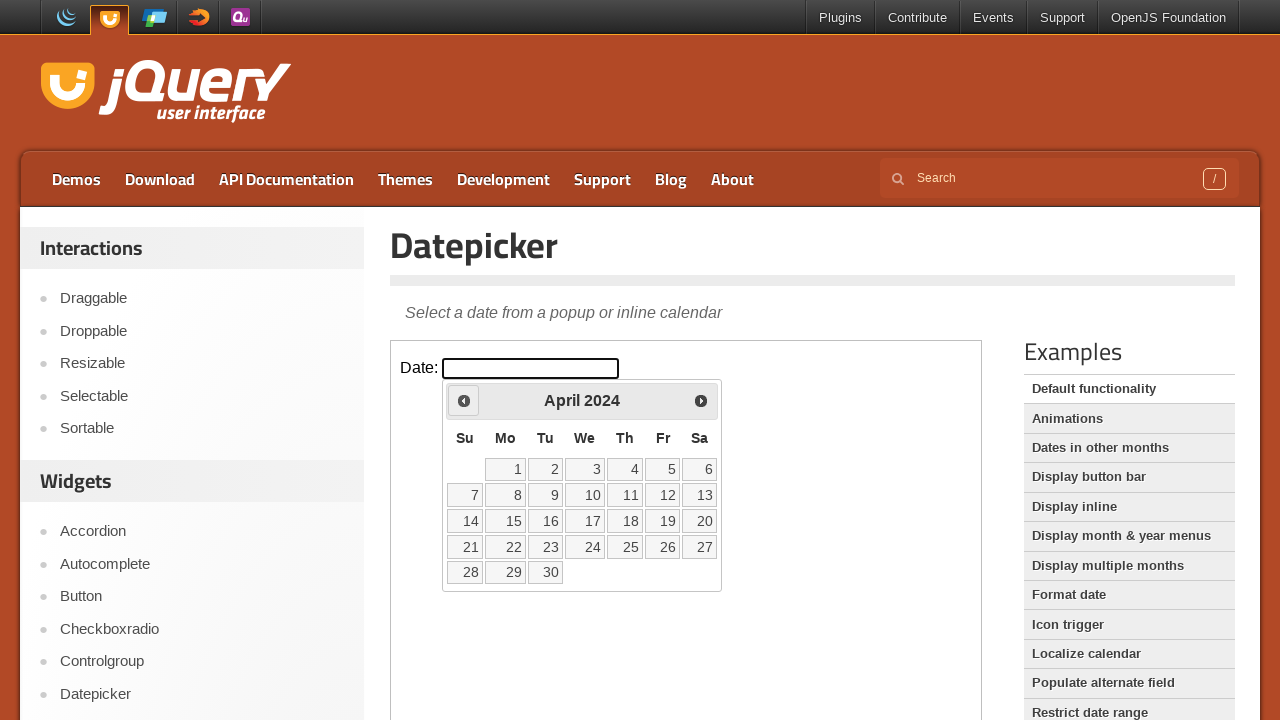

Clicked Previous button to navigate to earlier year at (464, 400) on iframe.demo-frame >> nth=0 >> internal:control=enter-frame >> span:has-text('Pre
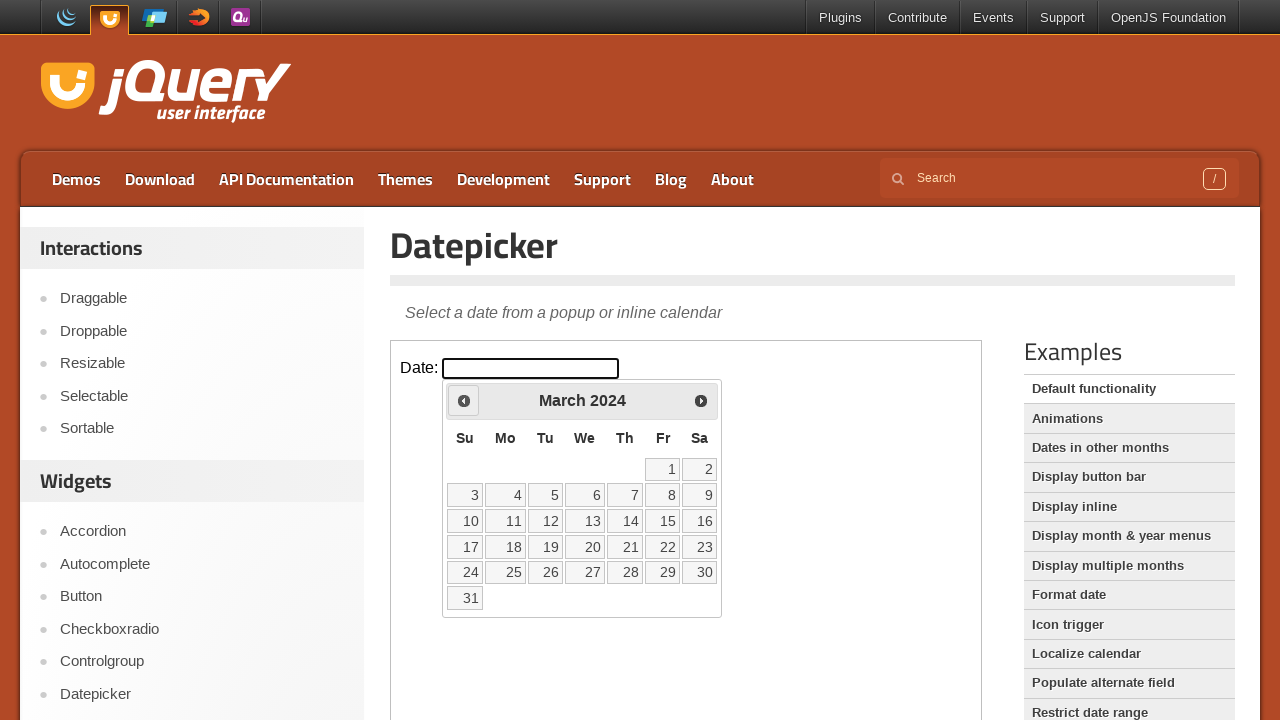

Retrieved calendar year: 2024
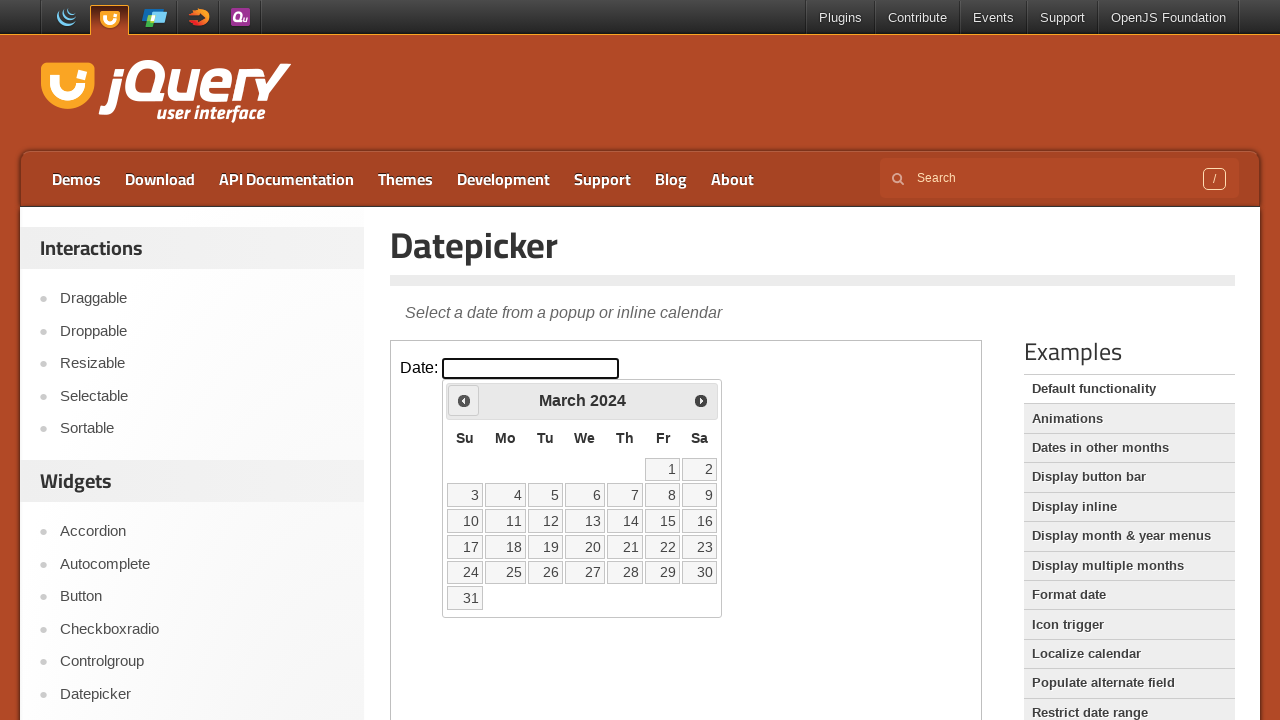

Clicked Previous button to navigate to earlier year at (464, 400) on iframe.demo-frame >> nth=0 >> internal:control=enter-frame >> span:has-text('Pre
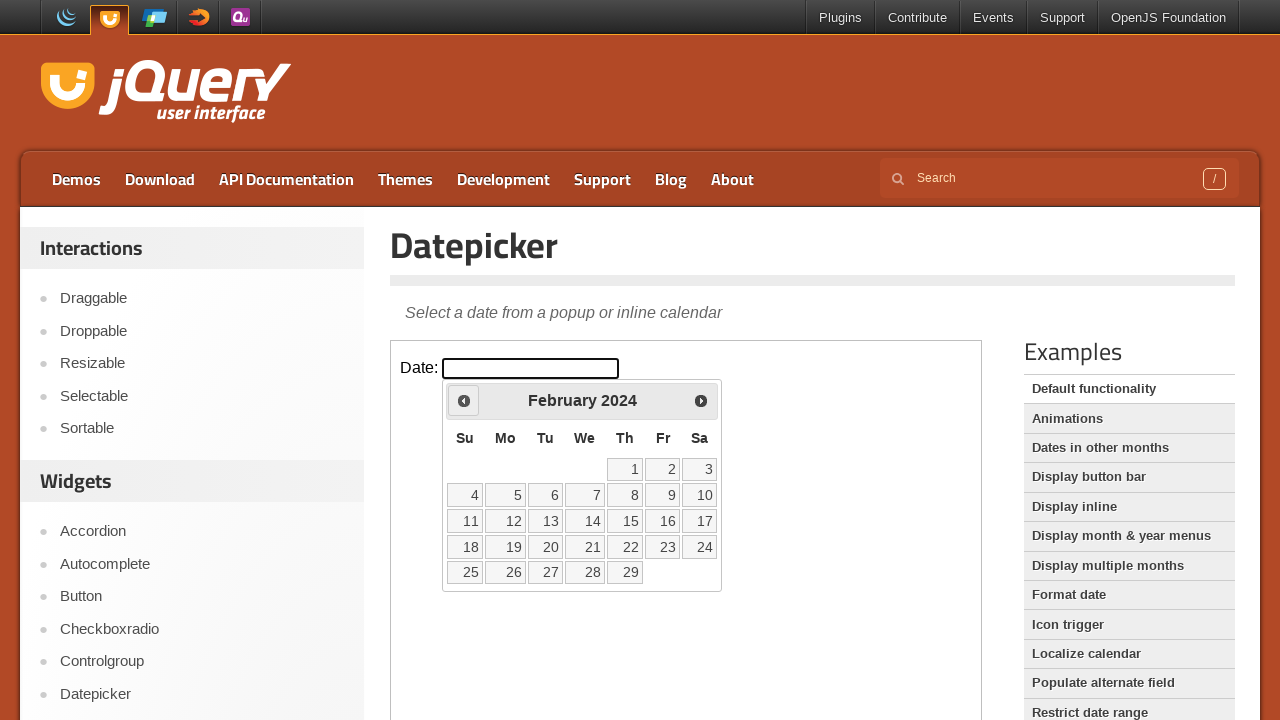

Retrieved calendar year: 2024
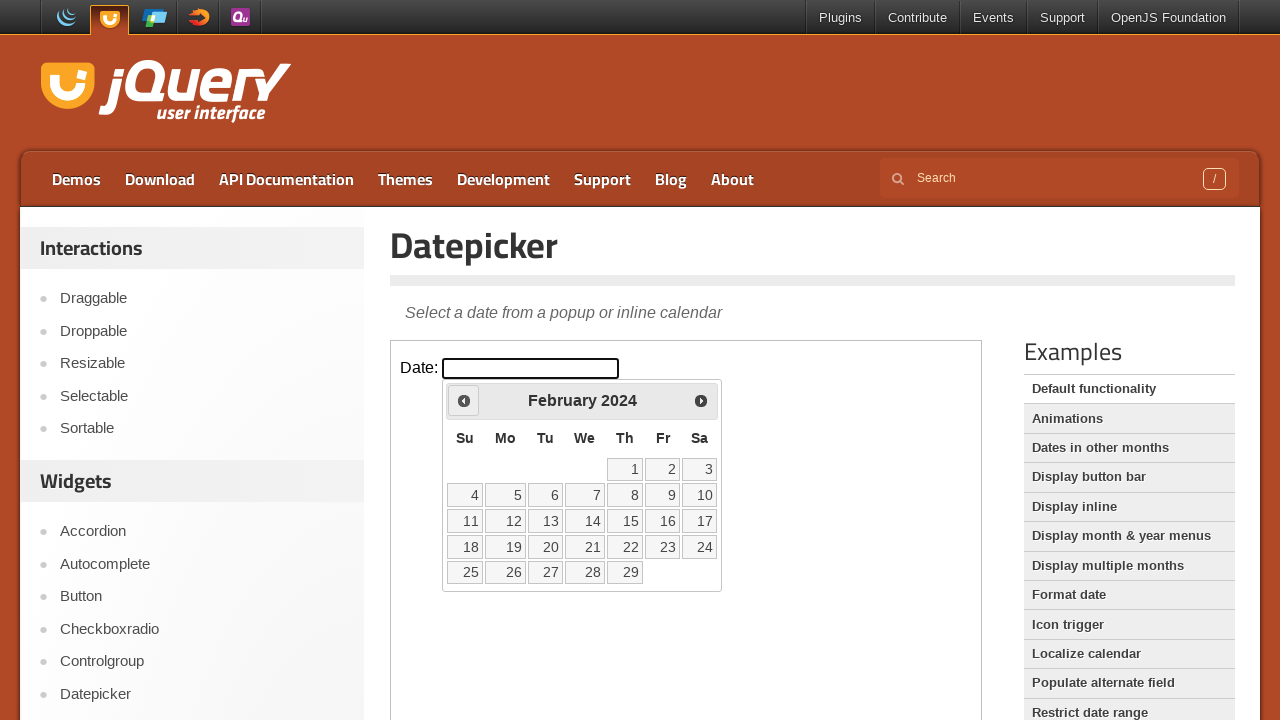

Clicked Previous button to navigate to earlier year at (464, 400) on iframe.demo-frame >> nth=0 >> internal:control=enter-frame >> span:has-text('Pre
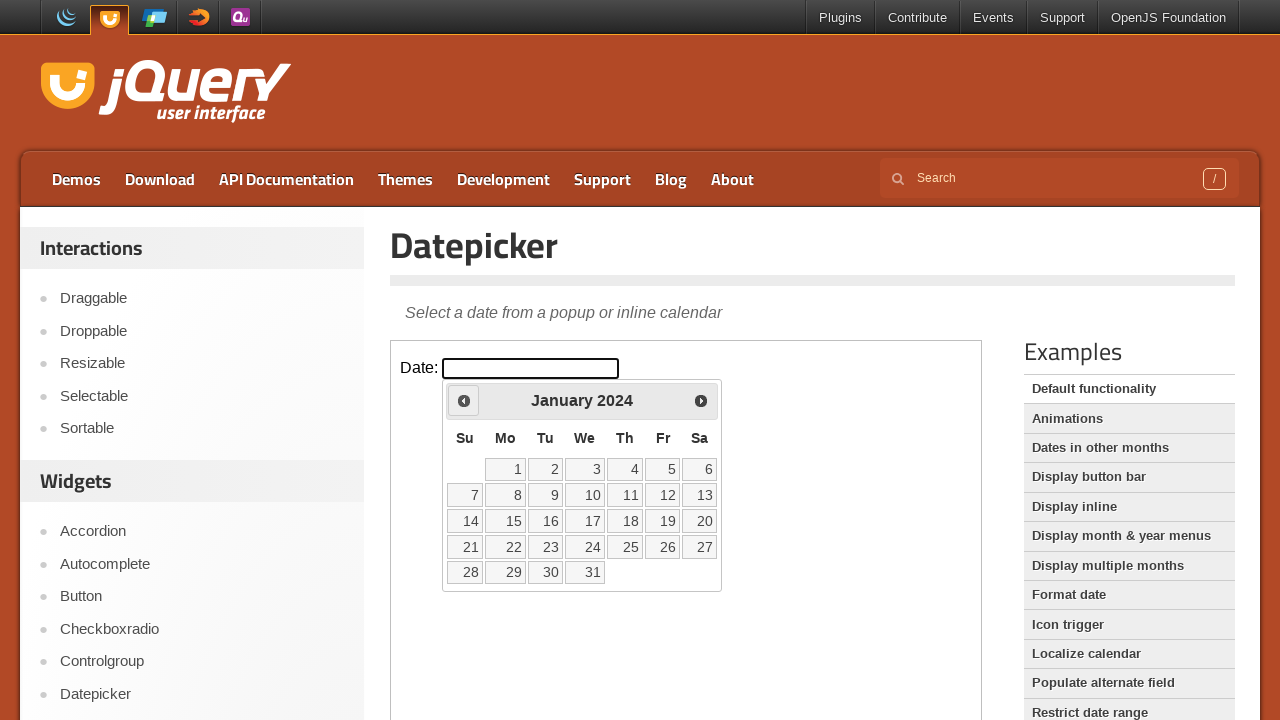

Retrieved calendar year: 2024
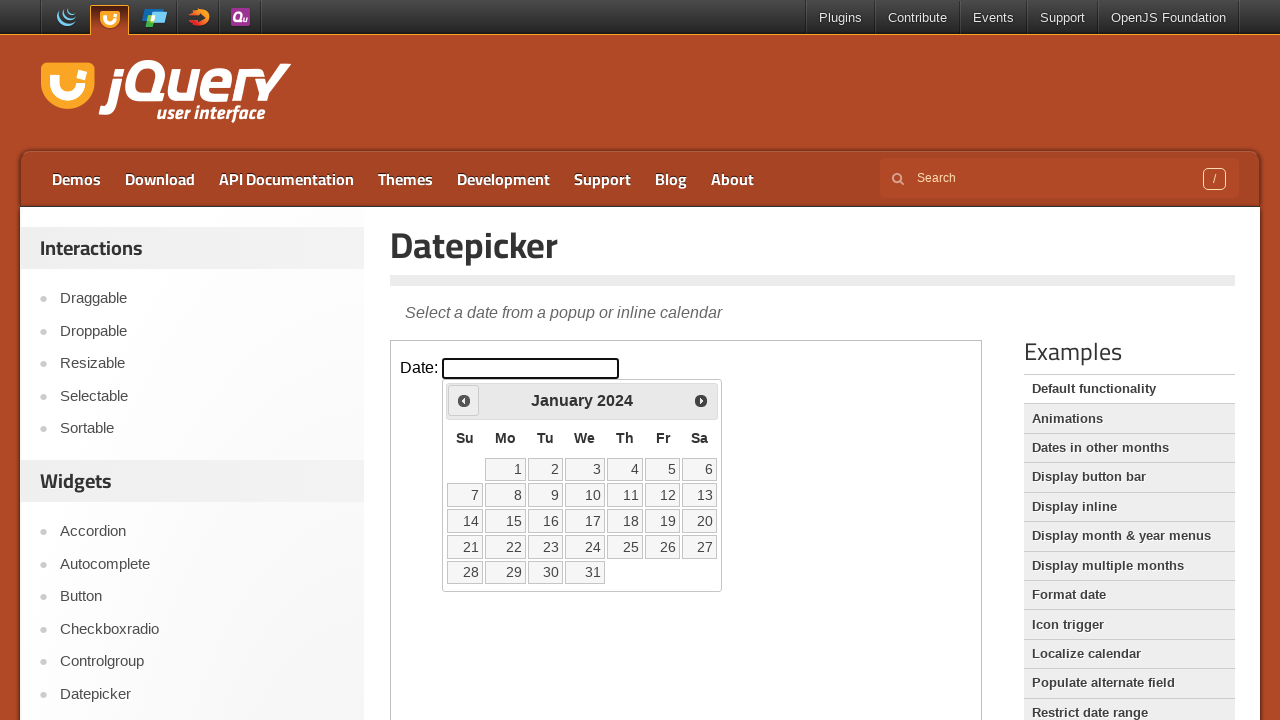

Clicked Previous button to navigate to earlier year at (464, 400) on iframe.demo-frame >> nth=0 >> internal:control=enter-frame >> span:has-text('Pre
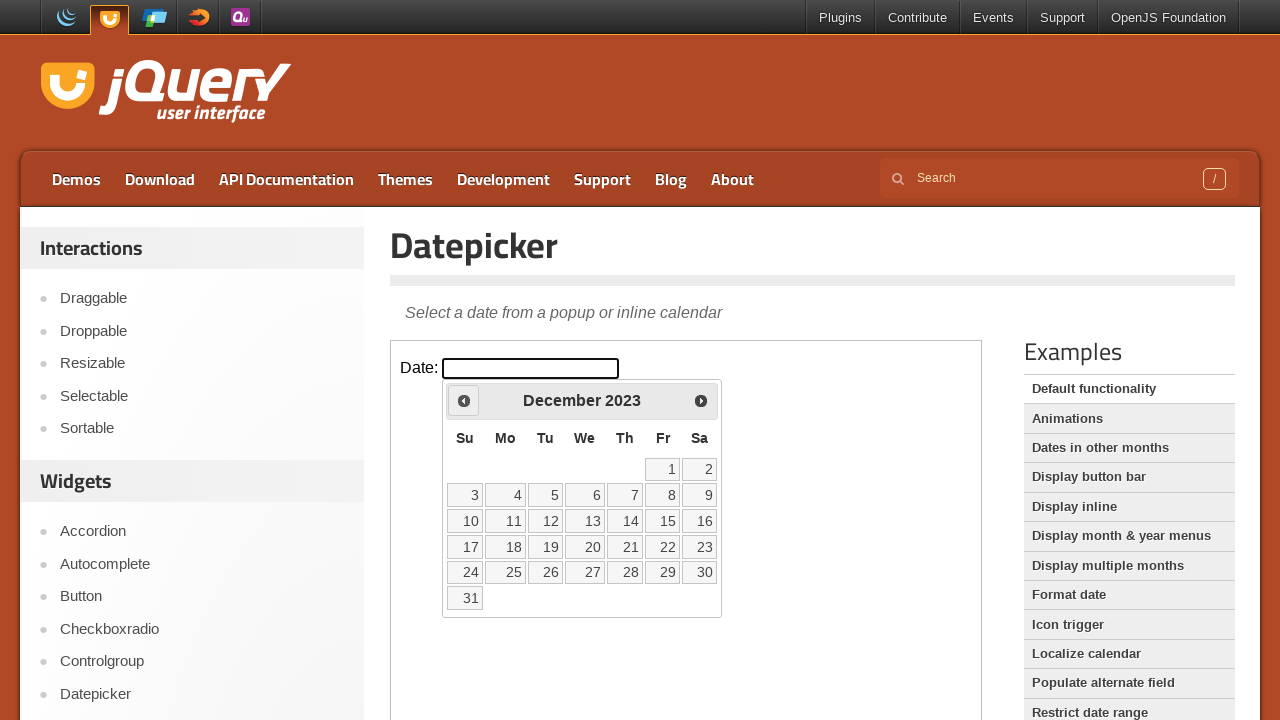

Retrieved calendar year: 2023
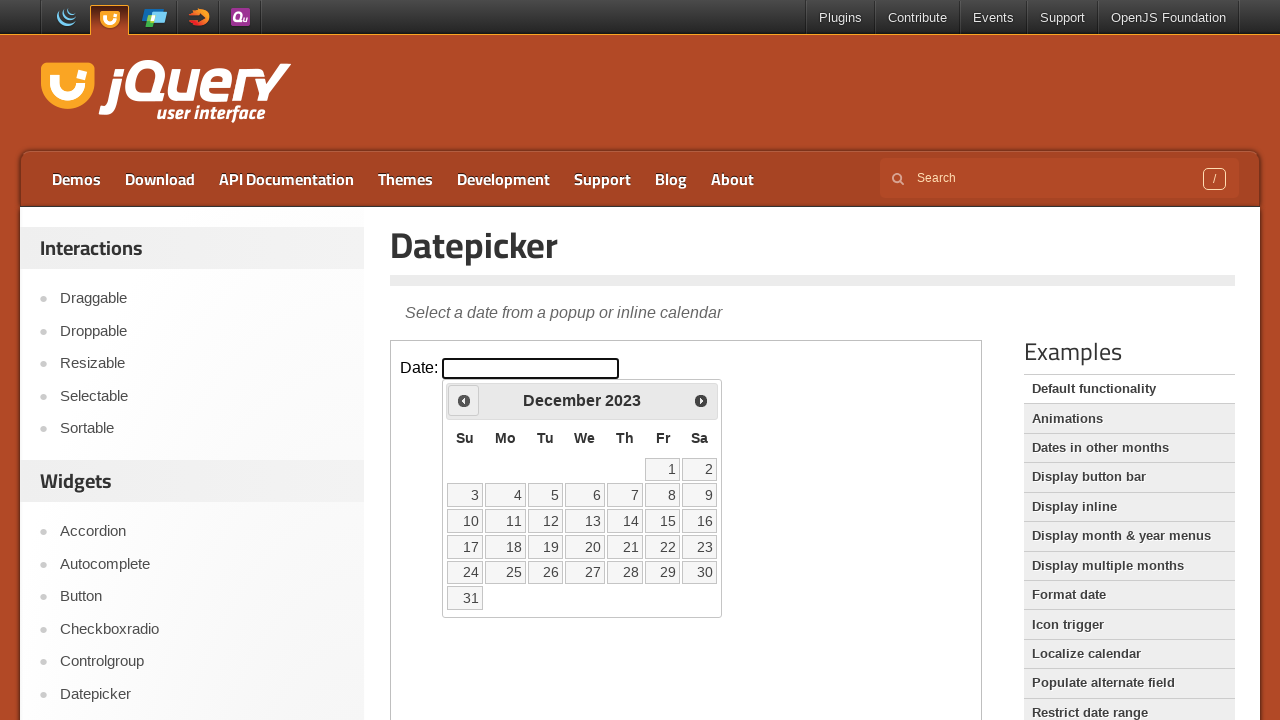

Clicked Previous button to navigate to earlier year at (464, 400) on iframe.demo-frame >> nth=0 >> internal:control=enter-frame >> span:has-text('Pre
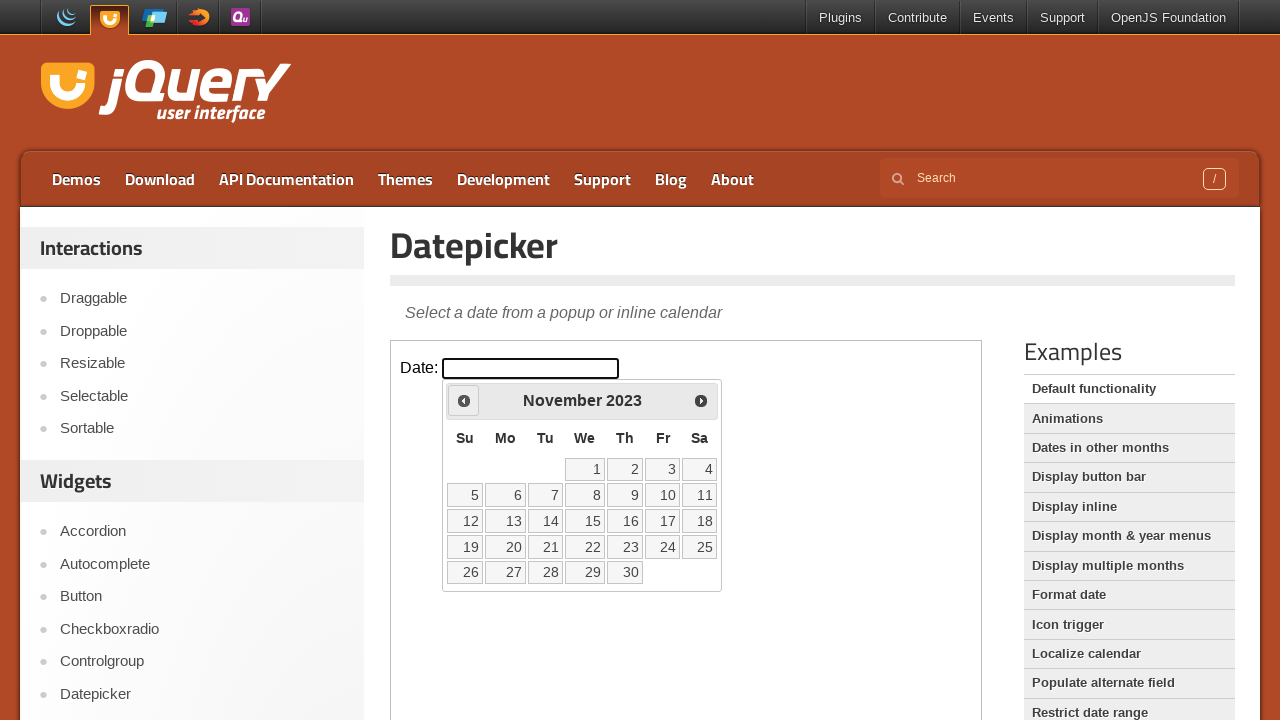

Retrieved calendar year: 2023
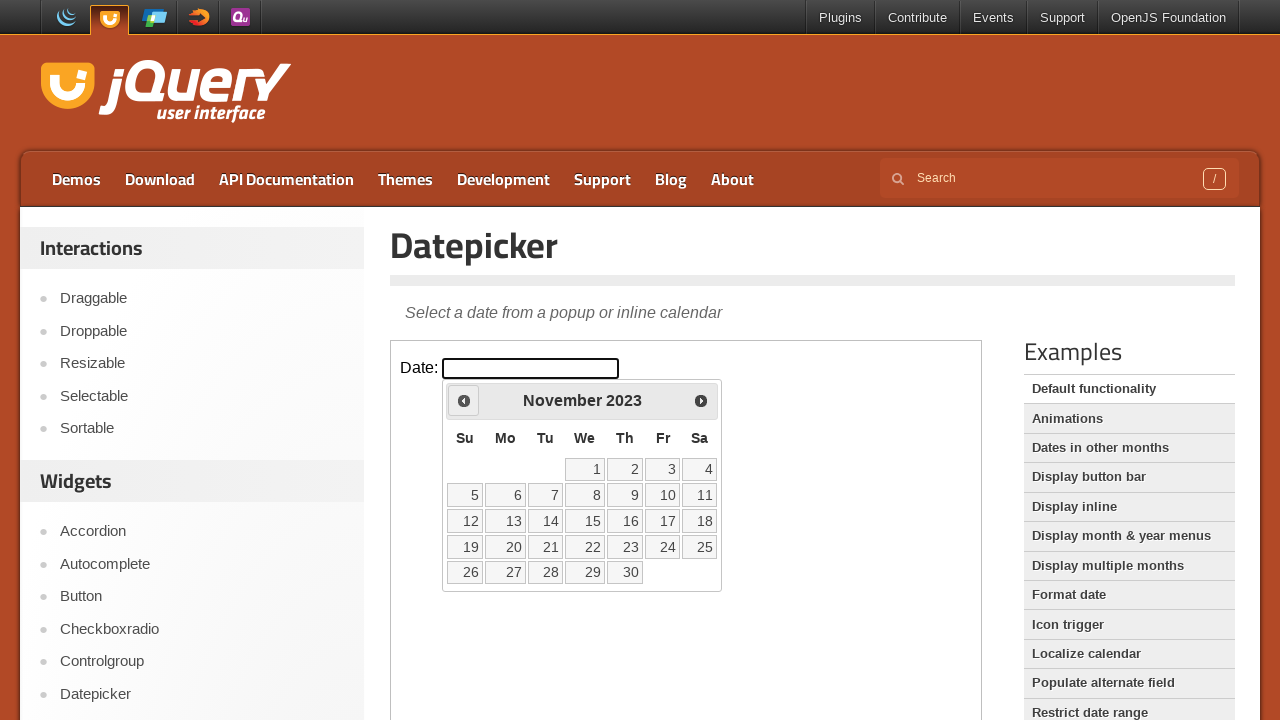

Clicked Previous button to navigate to earlier year at (464, 400) on iframe.demo-frame >> nth=0 >> internal:control=enter-frame >> span:has-text('Pre
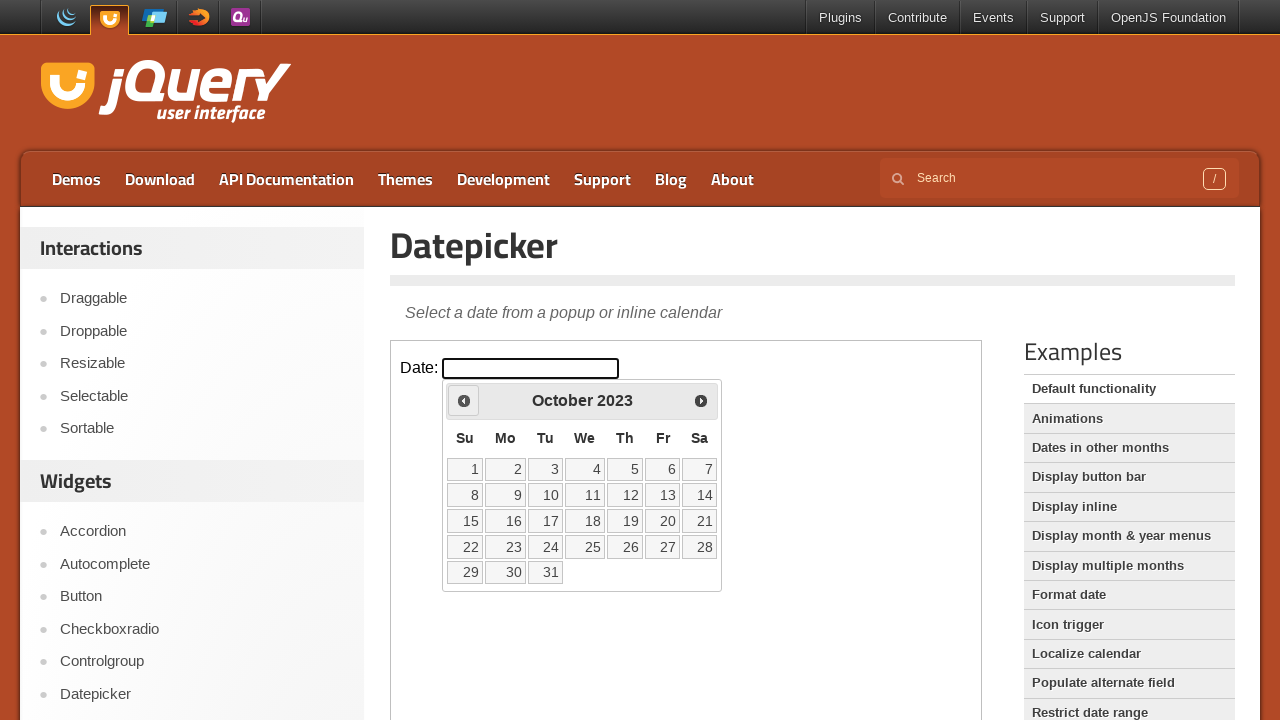

Retrieved calendar year: 2023
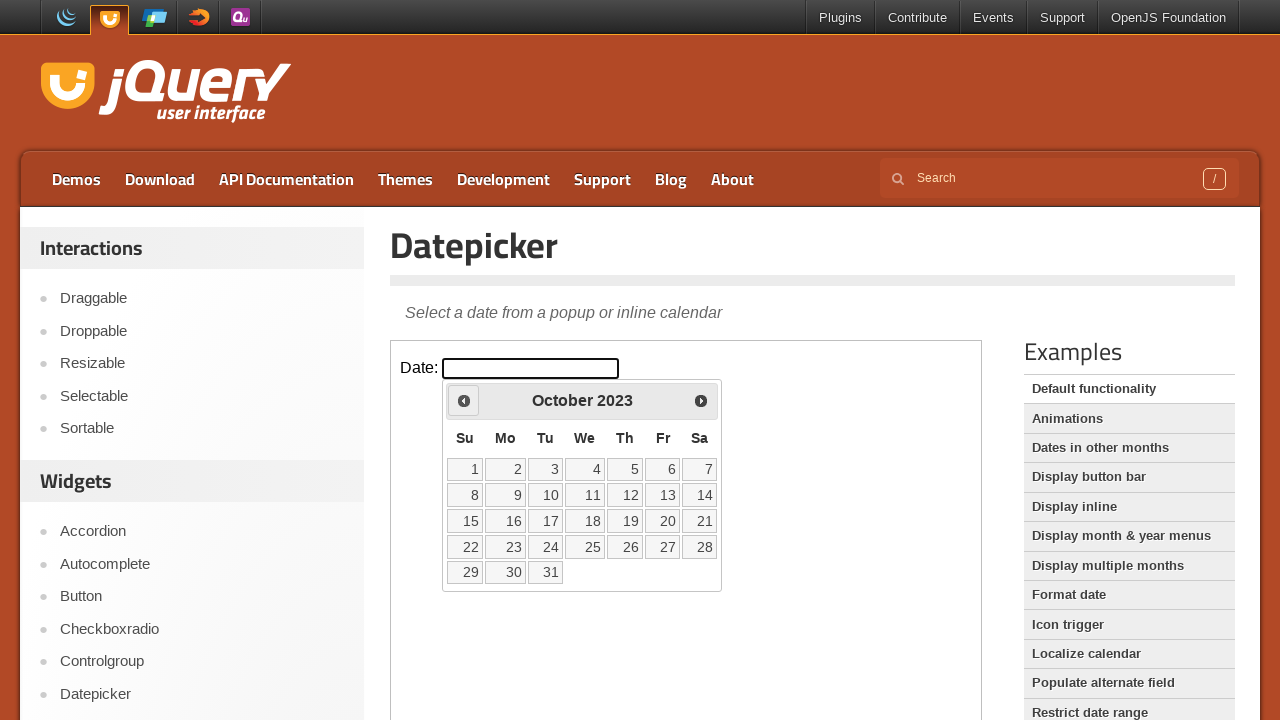

Clicked Previous button to navigate to earlier year at (464, 400) on iframe.demo-frame >> nth=0 >> internal:control=enter-frame >> span:has-text('Pre
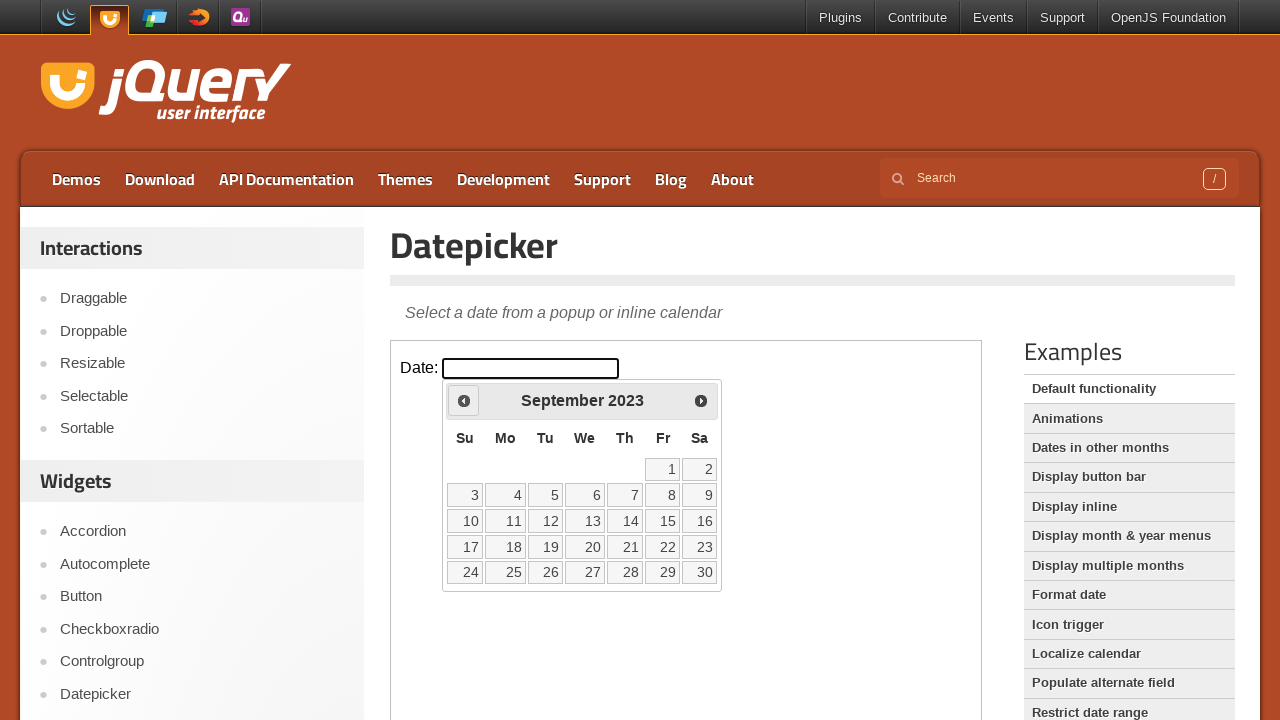

Retrieved calendar year: 2023
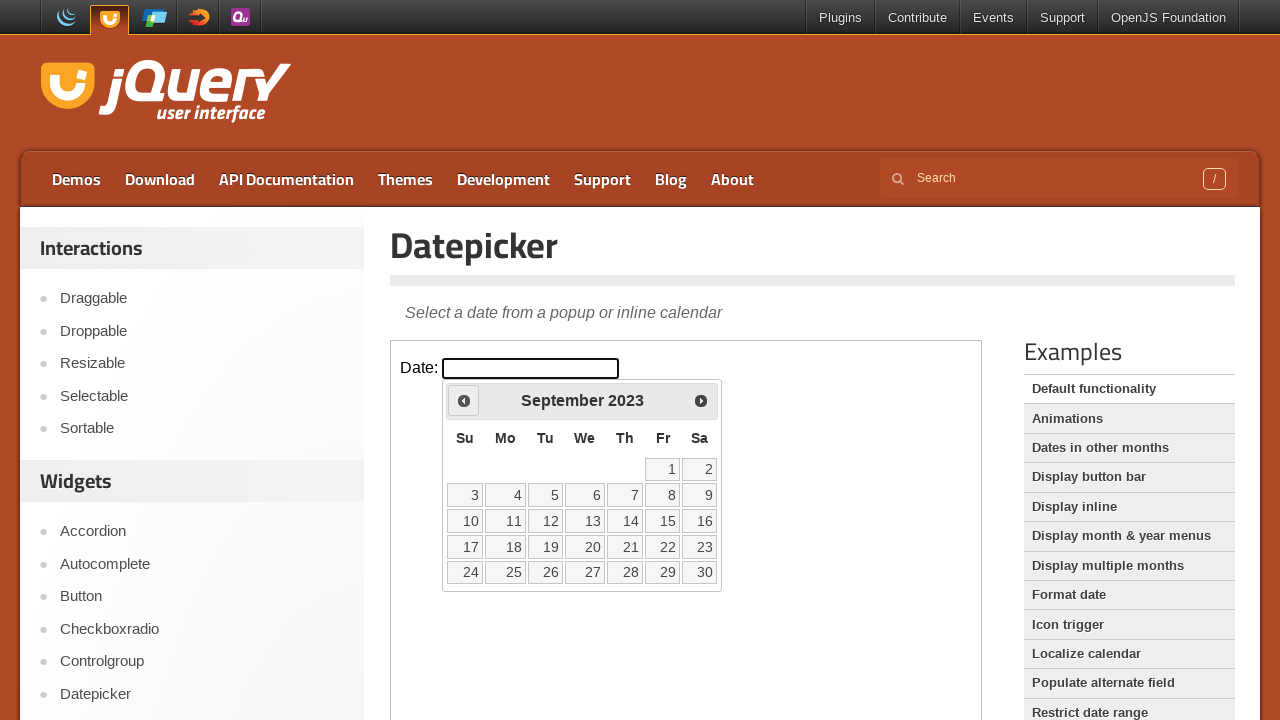

Clicked Previous button to navigate to earlier year at (464, 400) on iframe.demo-frame >> nth=0 >> internal:control=enter-frame >> span:has-text('Pre
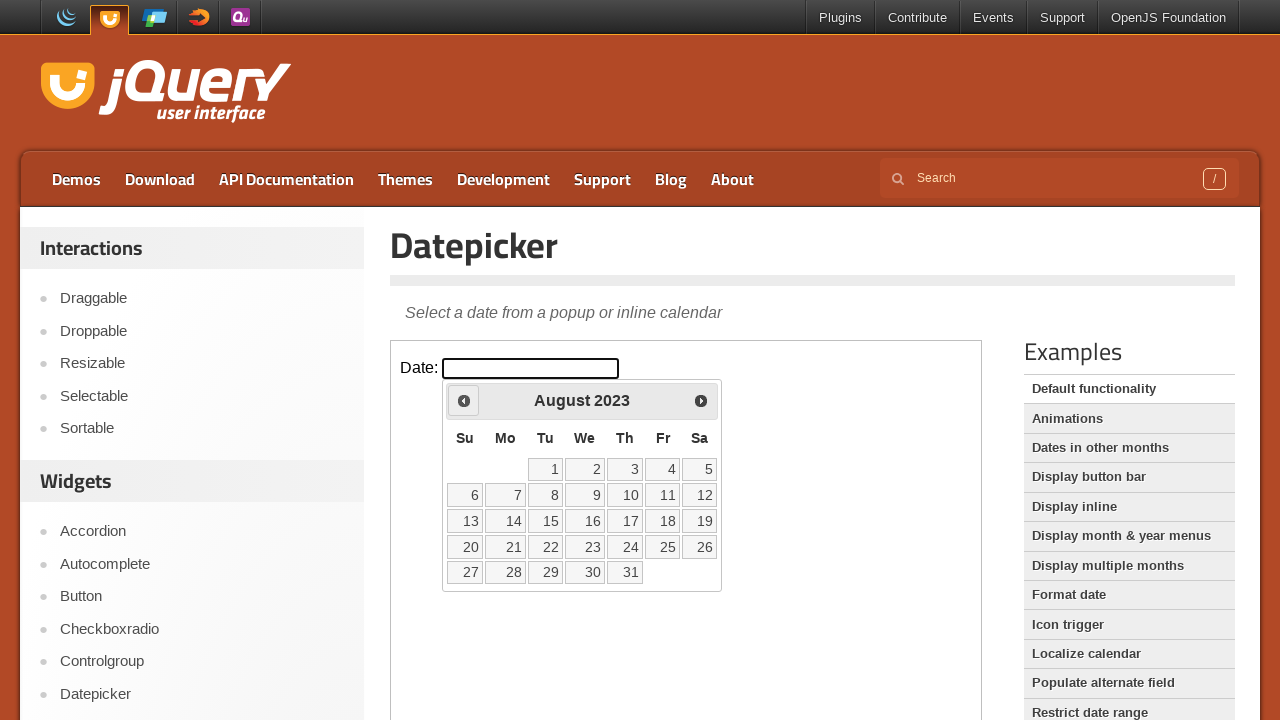

Retrieved calendar year: 2023
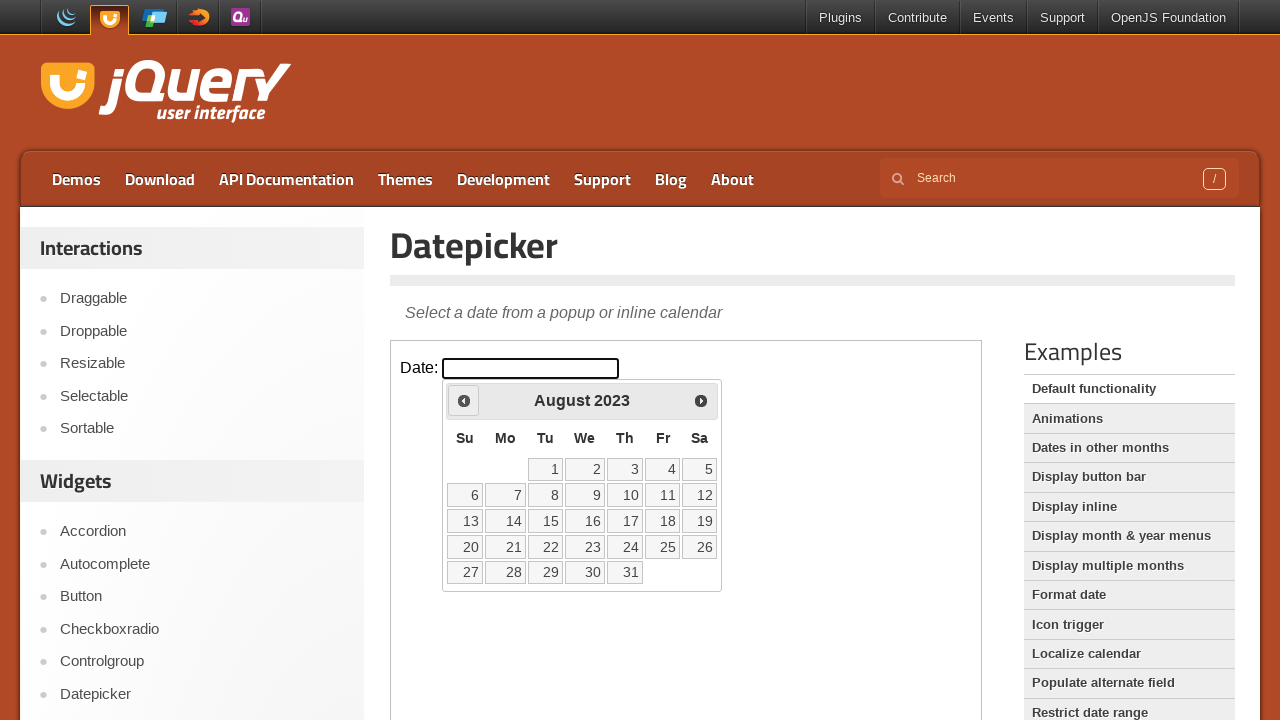

Clicked Previous button to navigate to earlier year at (464, 400) on iframe.demo-frame >> nth=0 >> internal:control=enter-frame >> span:has-text('Pre
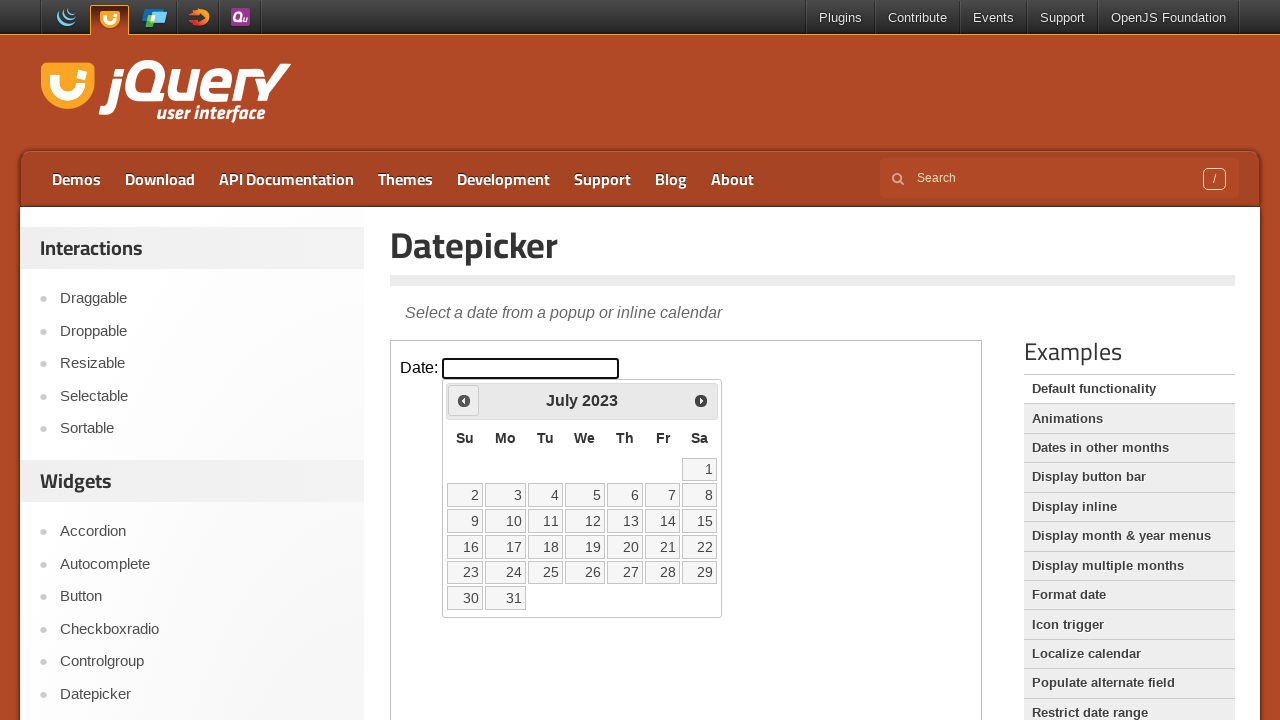

Retrieved calendar year: 2023
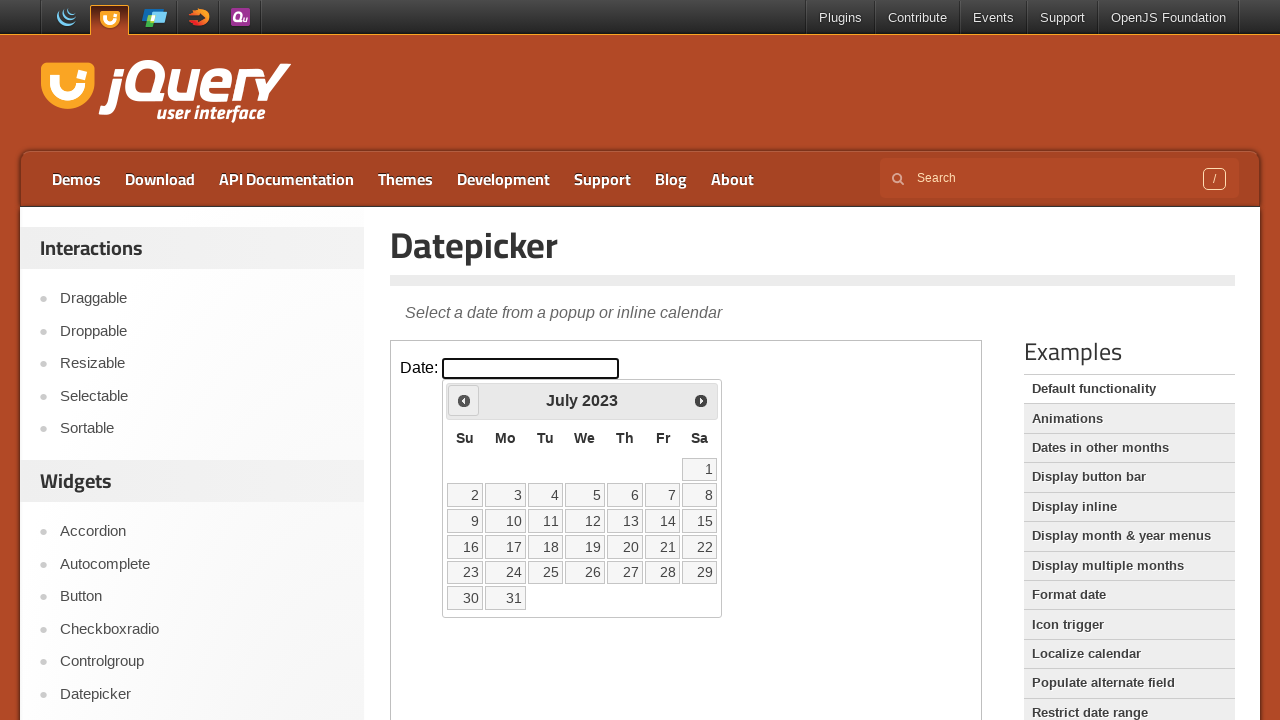

Clicked Previous button to navigate to earlier year at (464, 400) on iframe.demo-frame >> nth=0 >> internal:control=enter-frame >> span:has-text('Pre
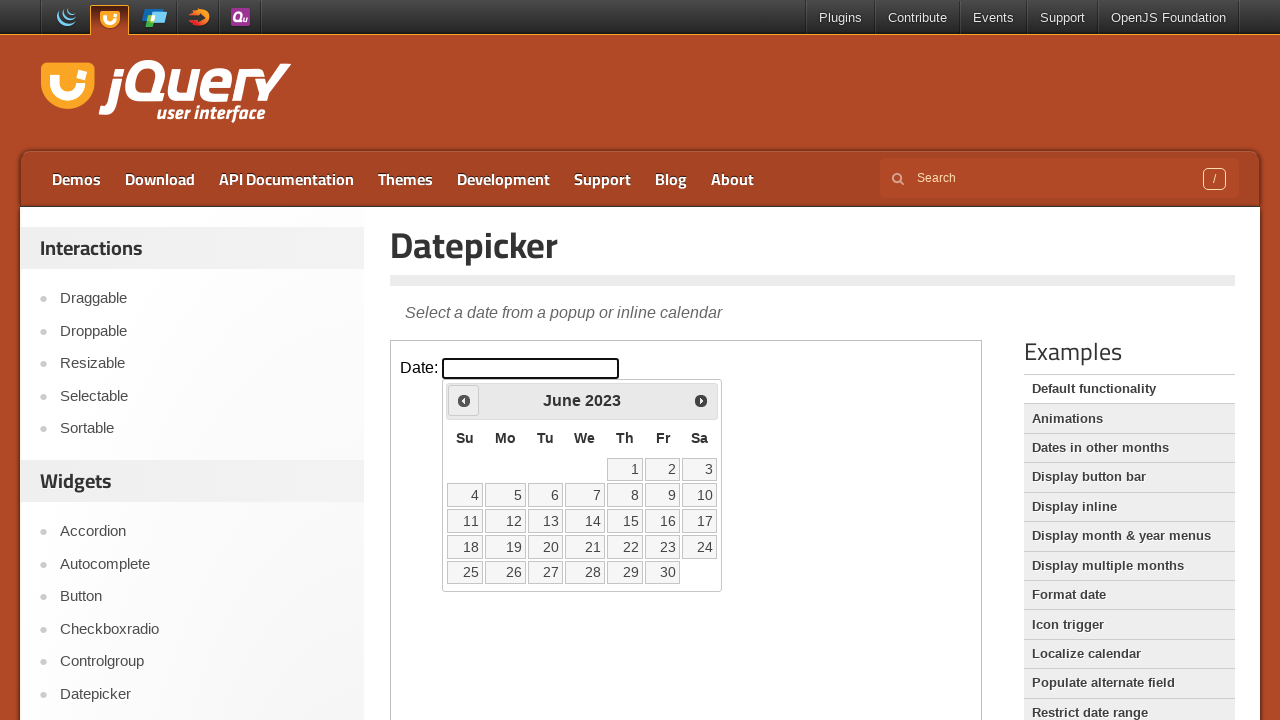

Retrieved calendar year: 2023
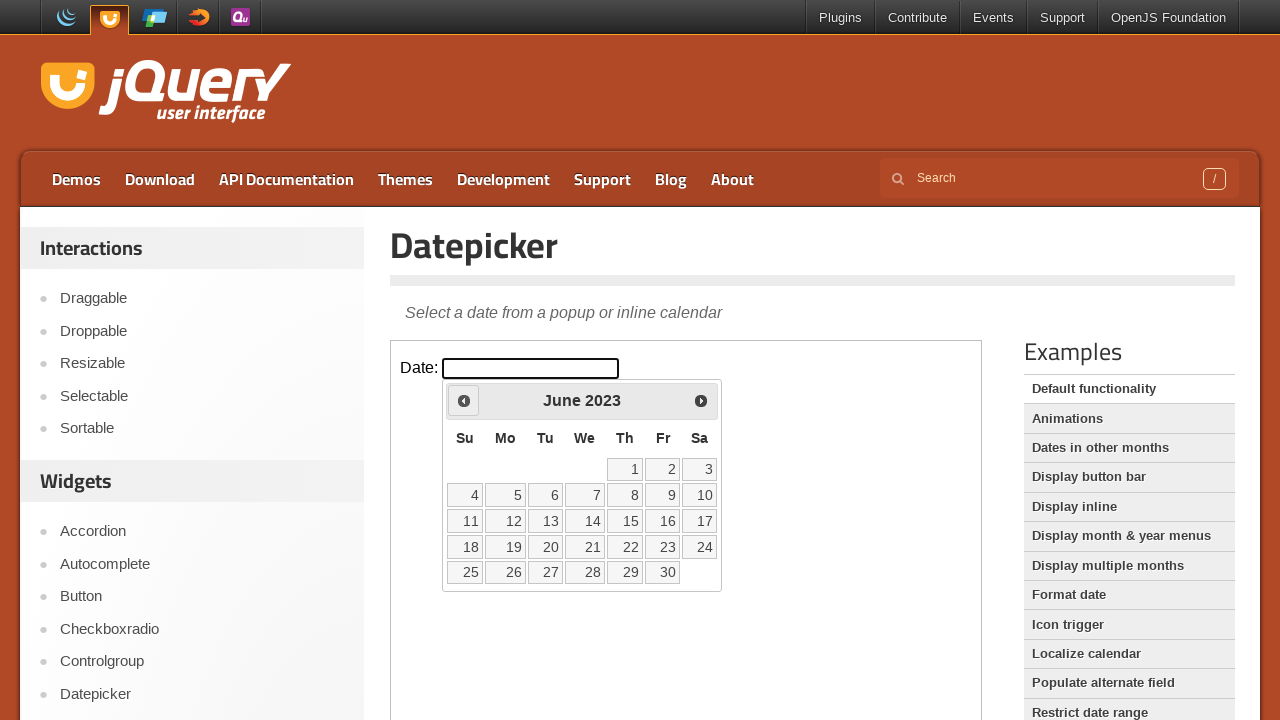

Clicked Previous button to navigate to earlier year at (464, 400) on iframe.demo-frame >> nth=0 >> internal:control=enter-frame >> span:has-text('Pre
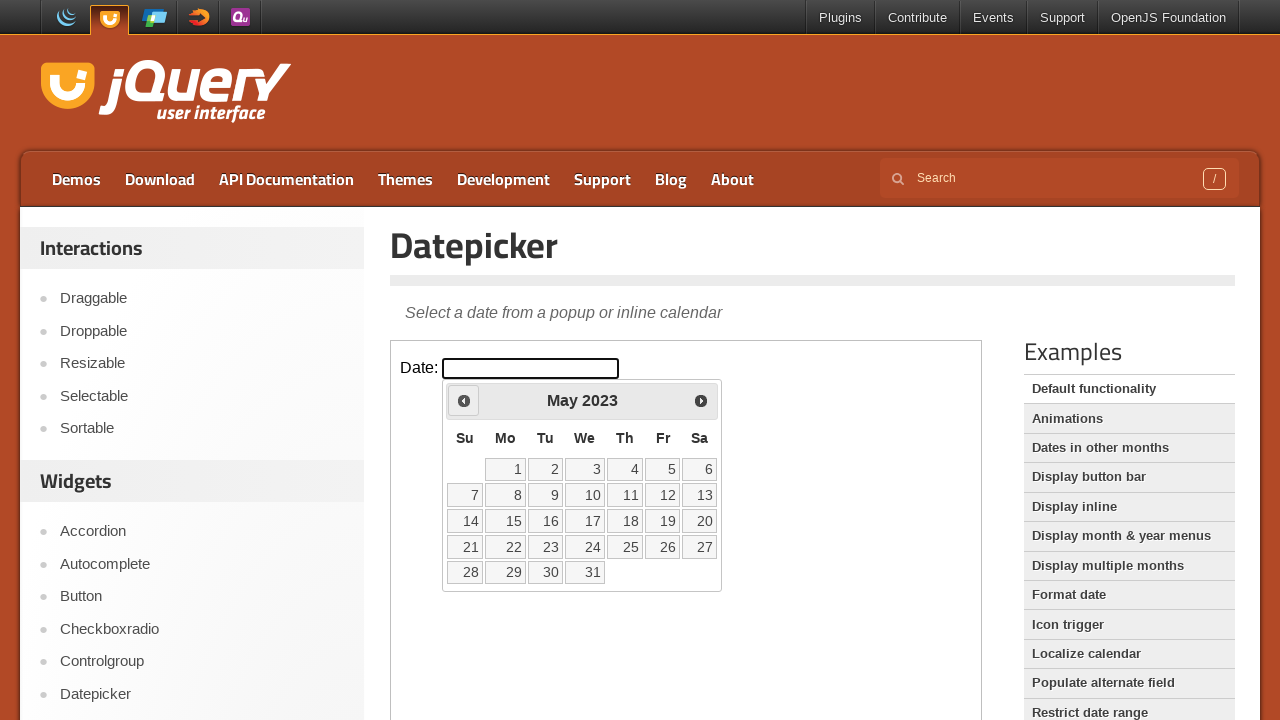

Retrieved calendar year: 2023
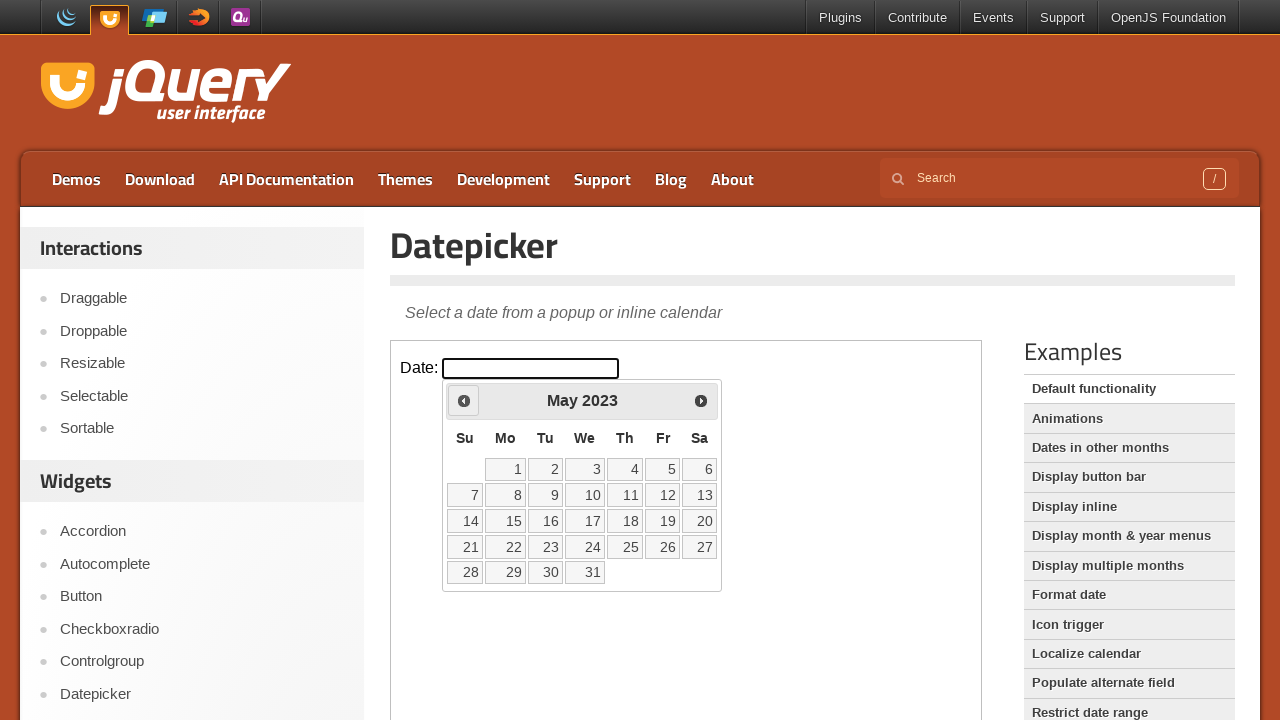

Clicked Previous button to navigate to earlier year at (464, 400) on iframe.demo-frame >> nth=0 >> internal:control=enter-frame >> span:has-text('Pre
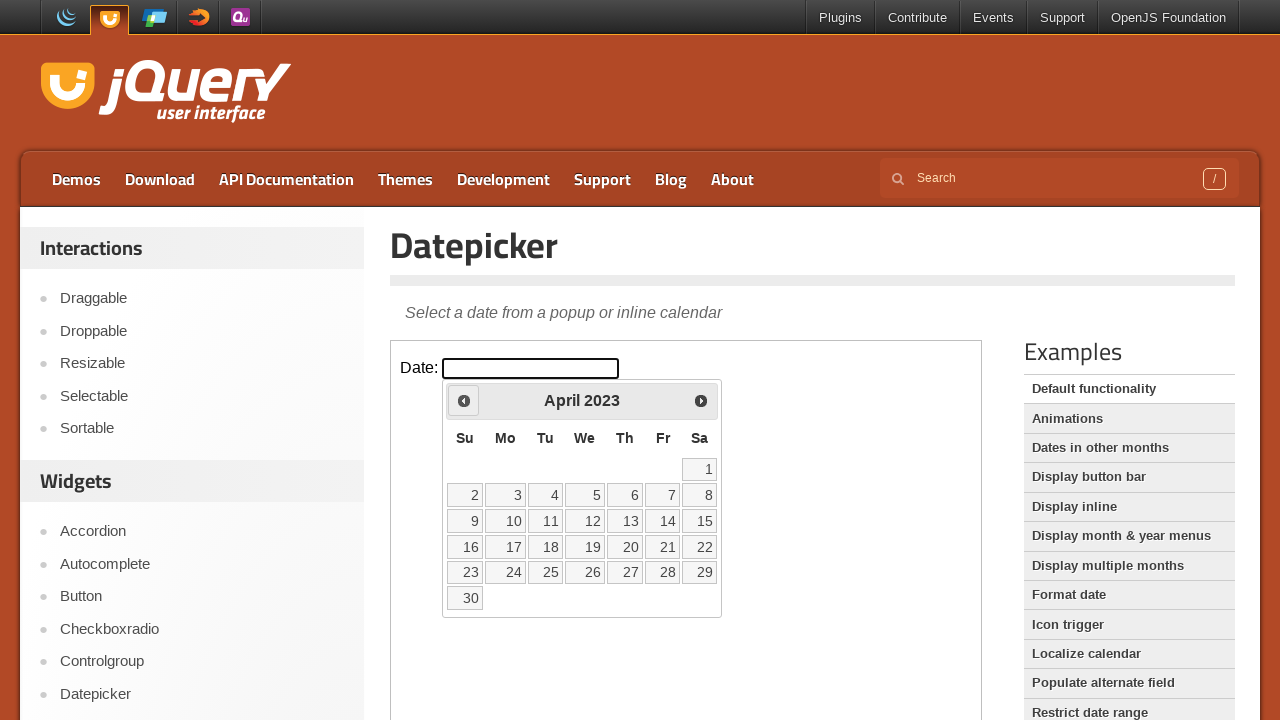

Retrieved calendar year: 2023
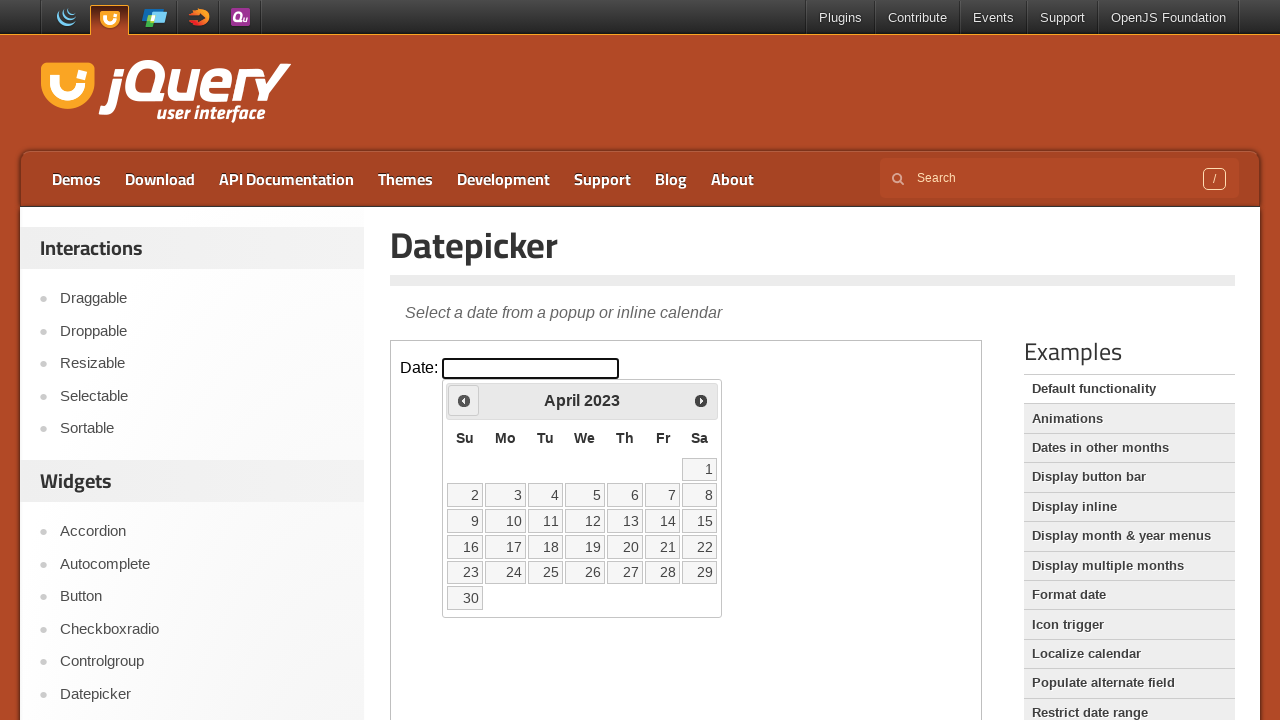

Clicked Previous button to navigate to earlier year at (464, 400) on iframe.demo-frame >> nth=0 >> internal:control=enter-frame >> span:has-text('Pre
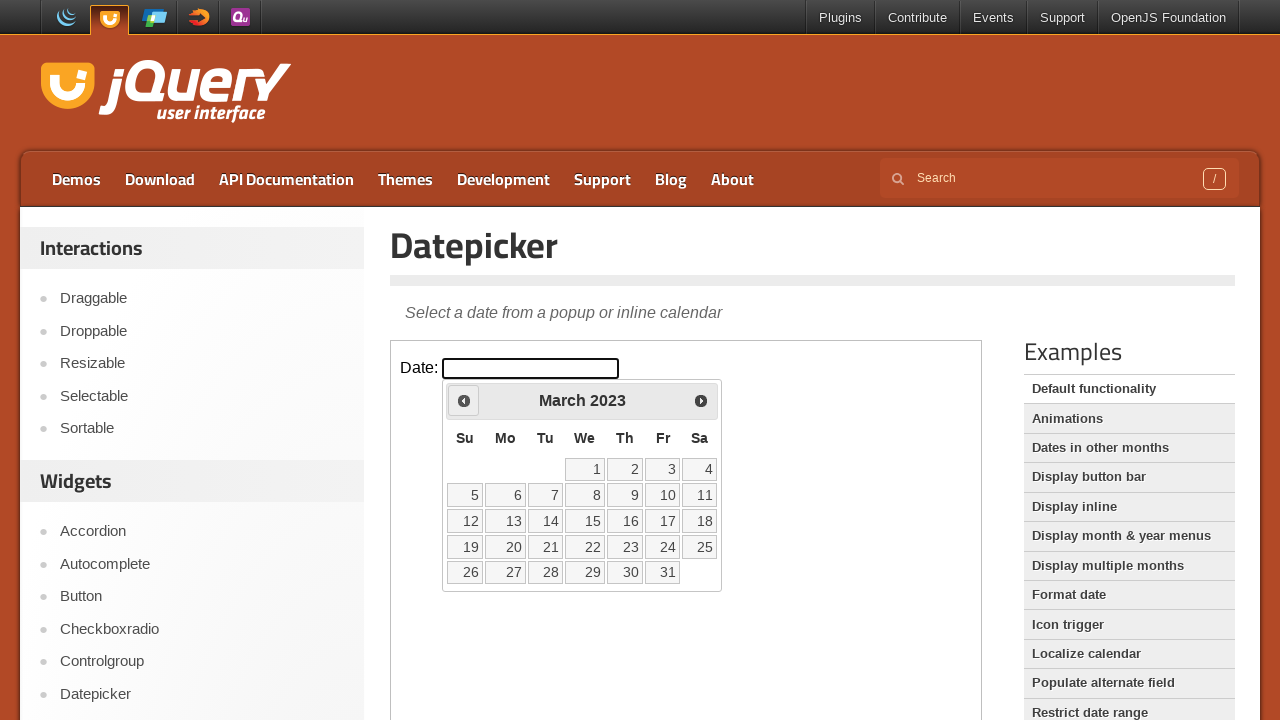

Retrieved calendar year: 2023
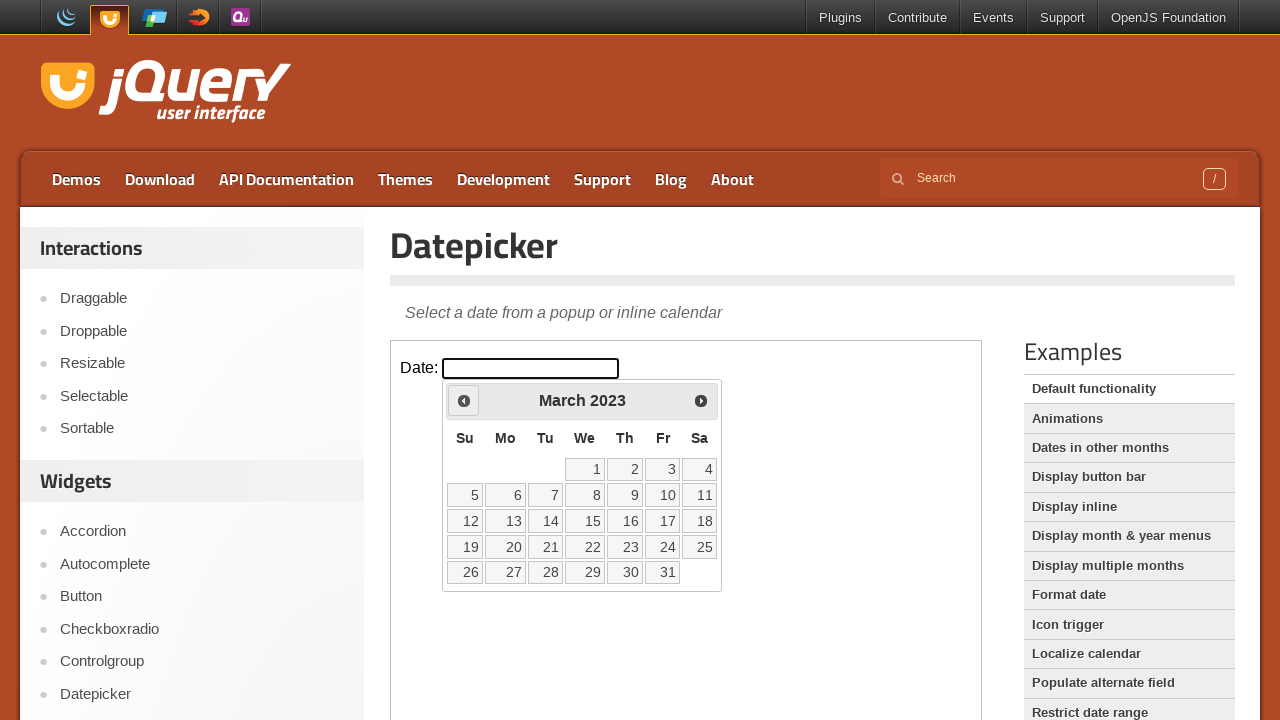

Clicked Previous button to navigate to earlier year at (464, 400) on iframe.demo-frame >> nth=0 >> internal:control=enter-frame >> span:has-text('Pre
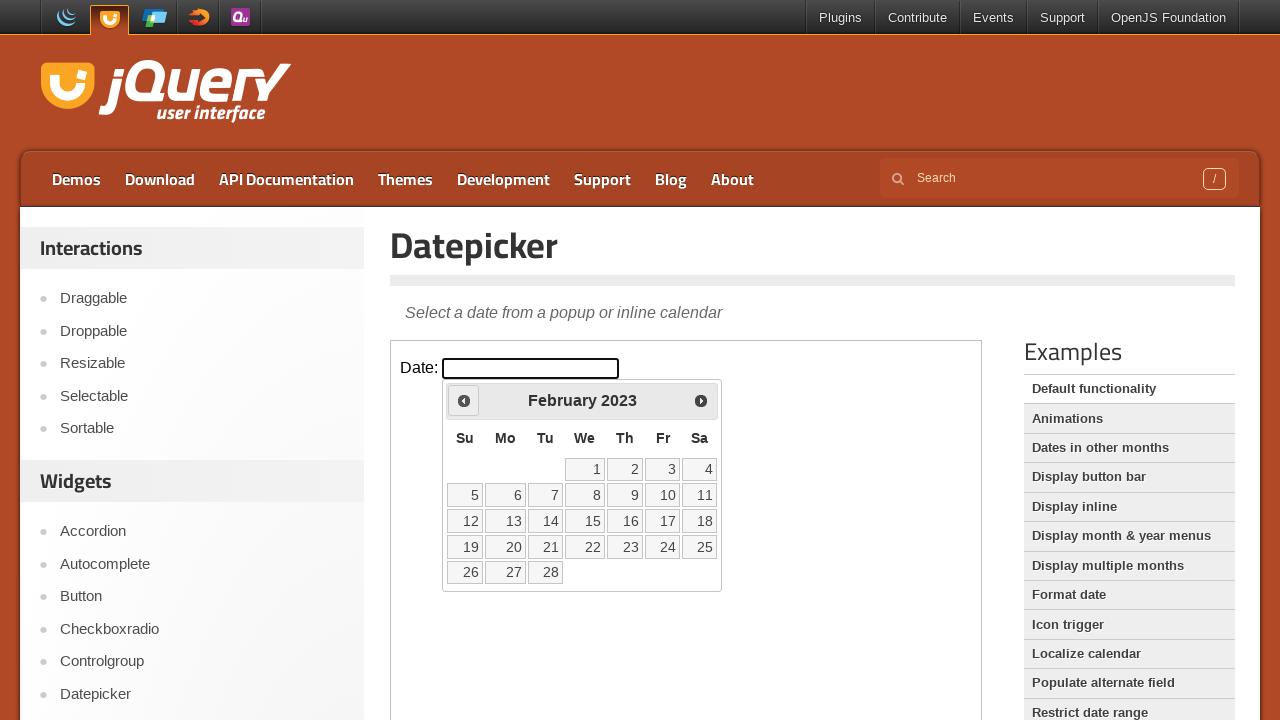

Retrieved calendar year: 2023
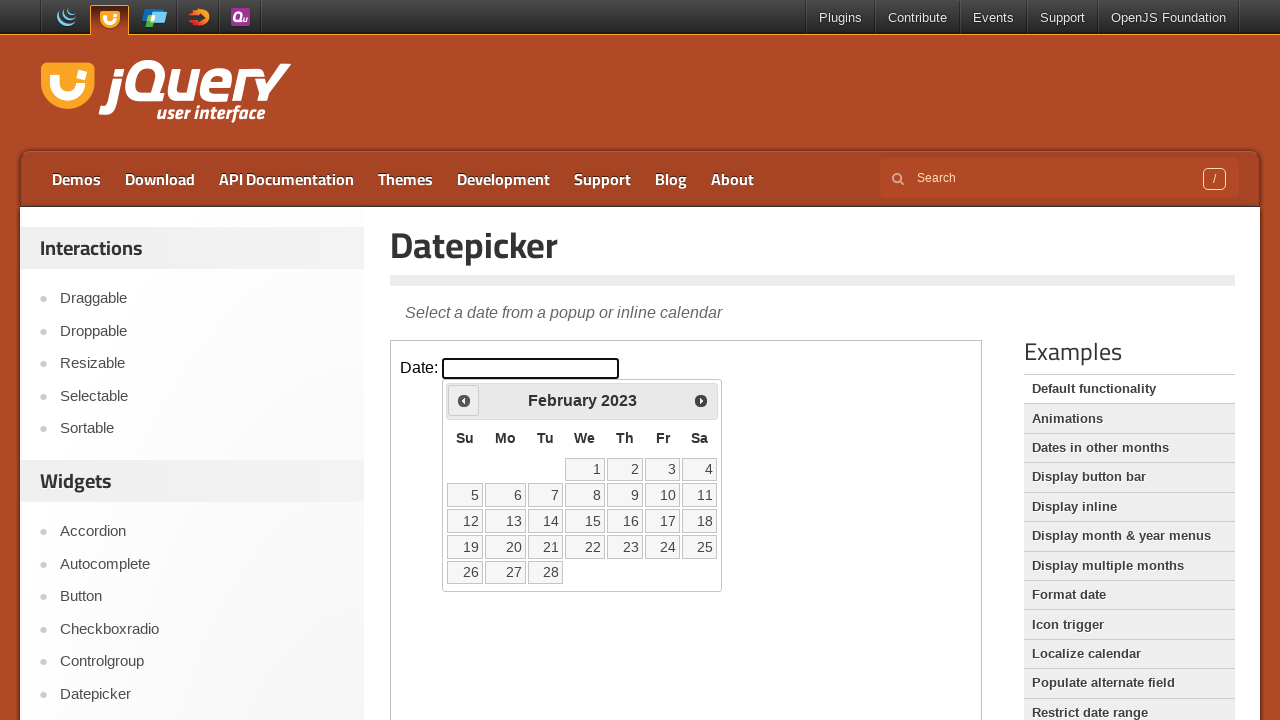

Clicked Previous button to navigate to earlier year at (464, 400) on iframe.demo-frame >> nth=0 >> internal:control=enter-frame >> span:has-text('Pre
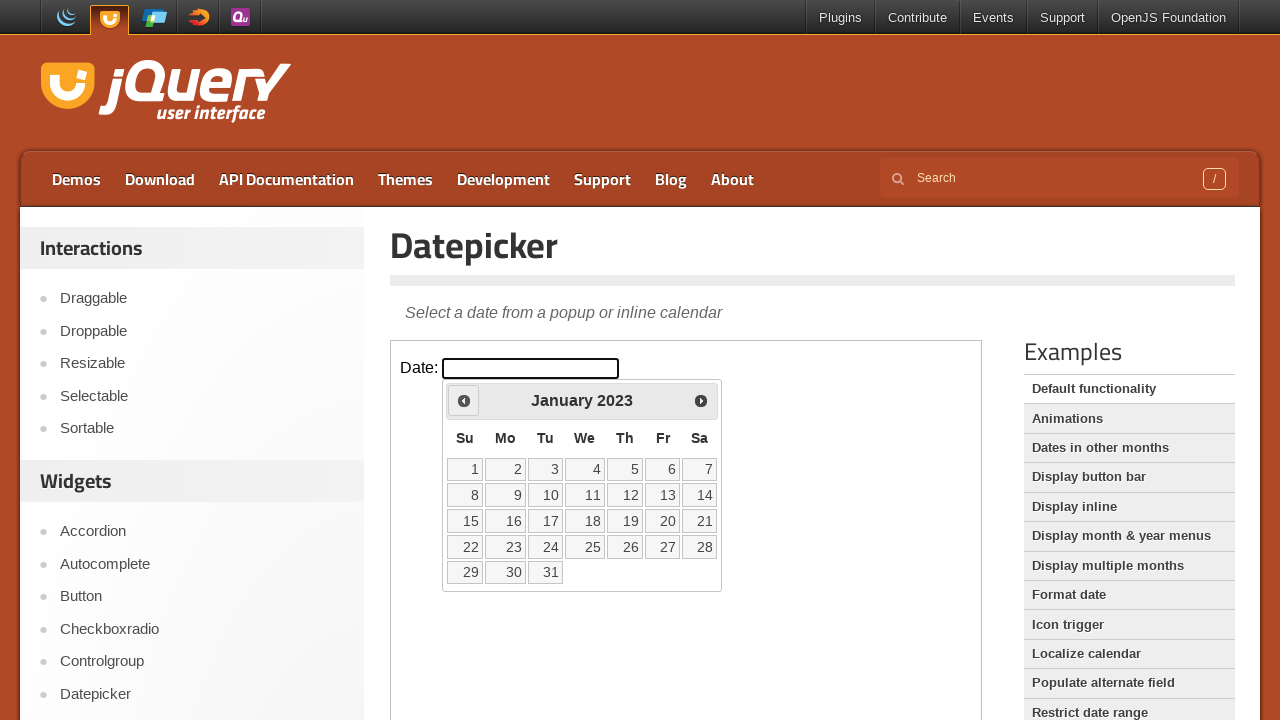

Retrieved calendar year: 2023
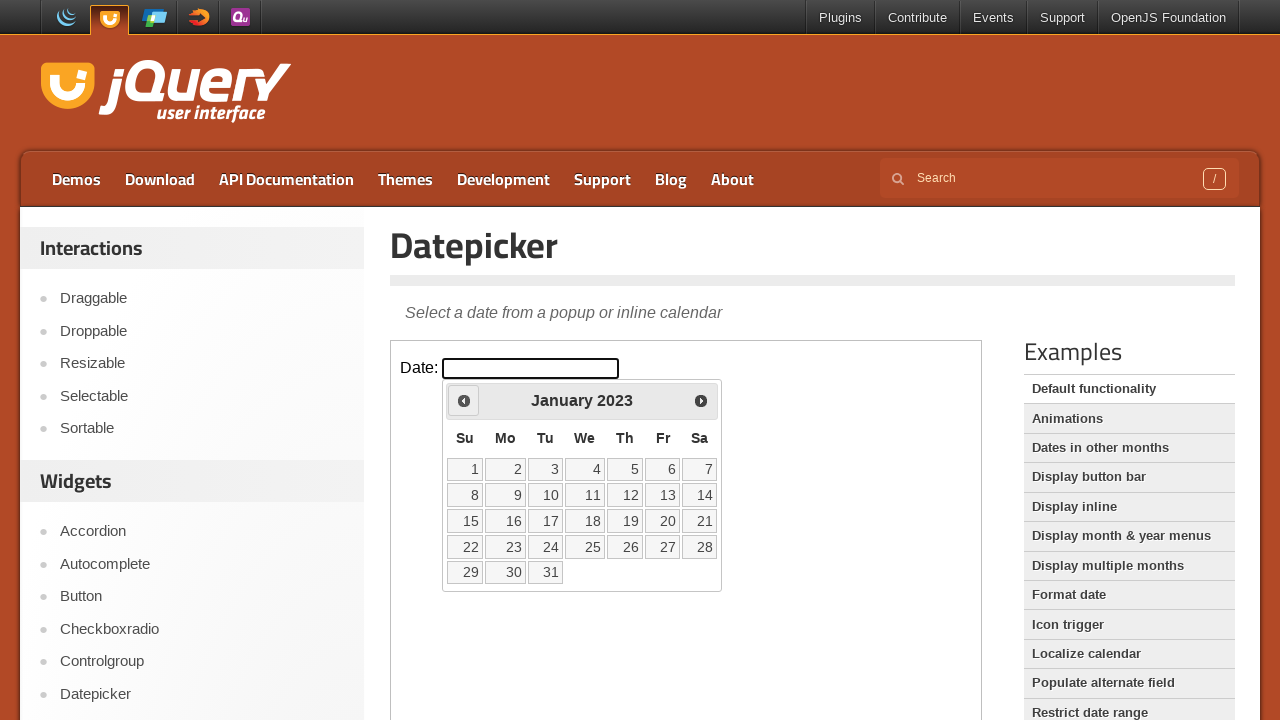

Clicked Previous button to navigate to earlier year at (464, 400) on iframe.demo-frame >> nth=0 >> internal:control=enter-frame >> span:has-text('Pre
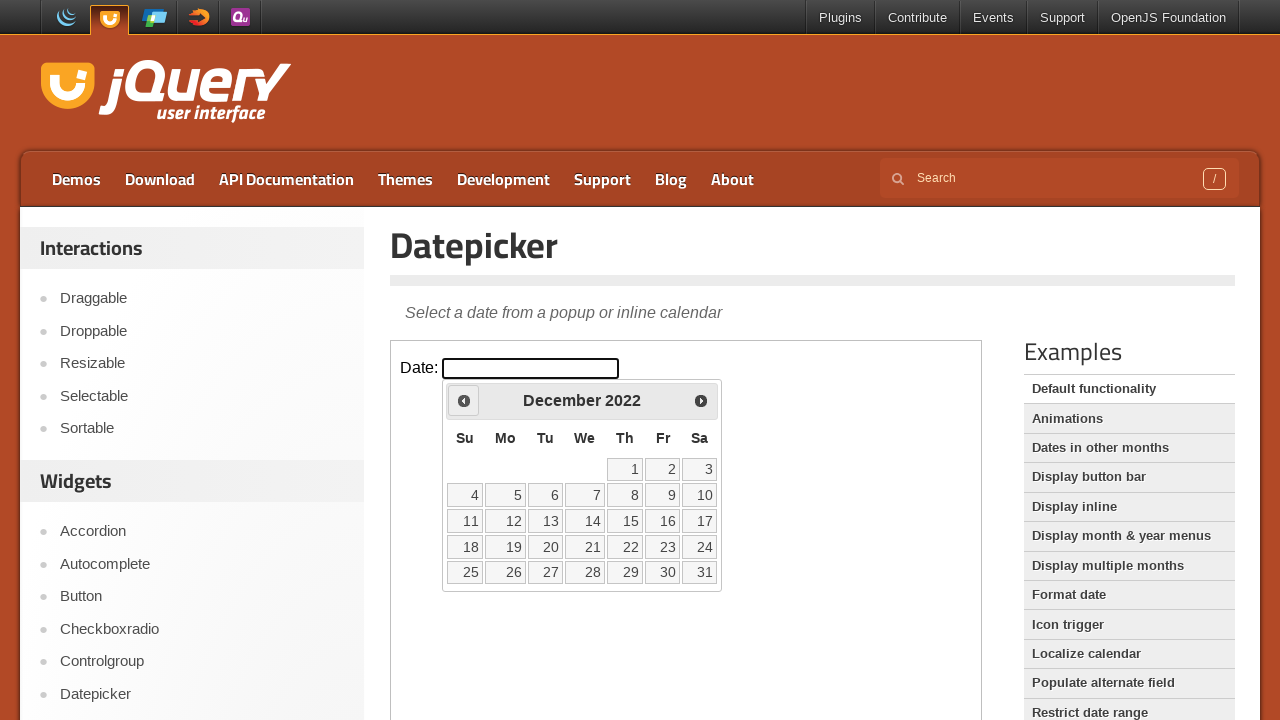

Retrieved calendar year: 2022
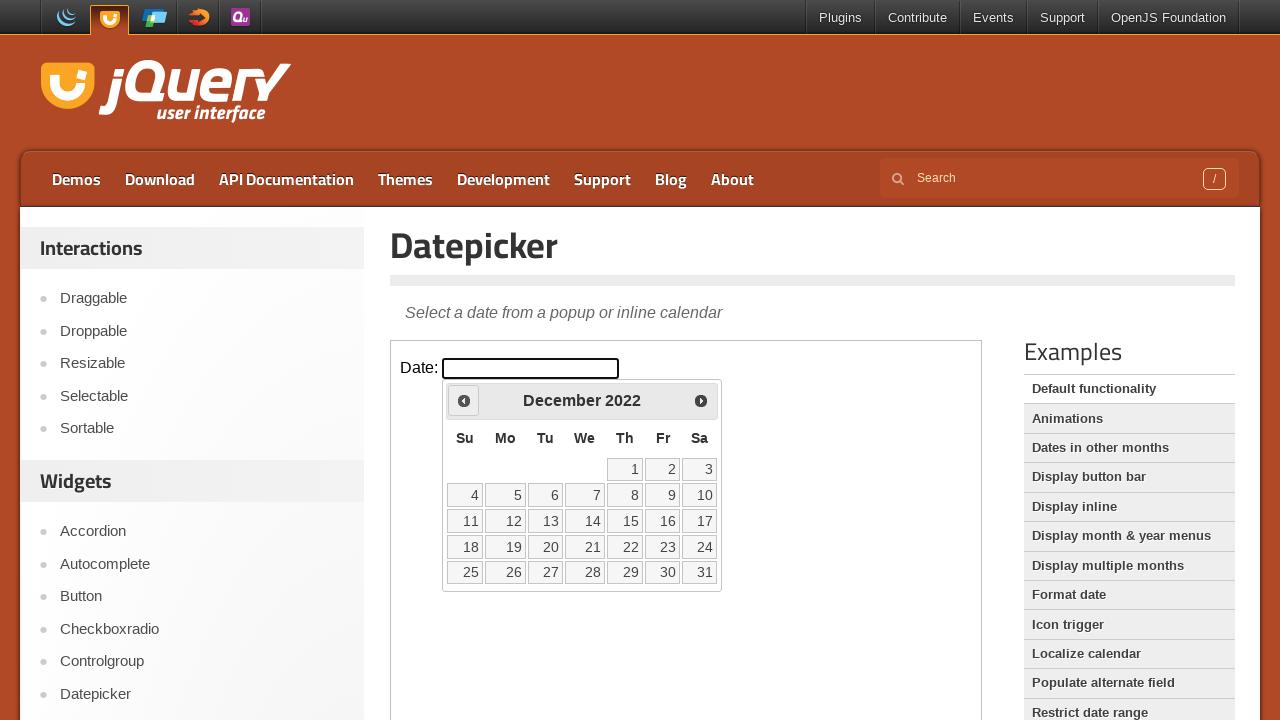

Clicked Previous button to navigate to earlier year at (464, 400) on iframe.demo-frame >> nth=0 >> internal:control=enter-frame >> span:has-text('Pre
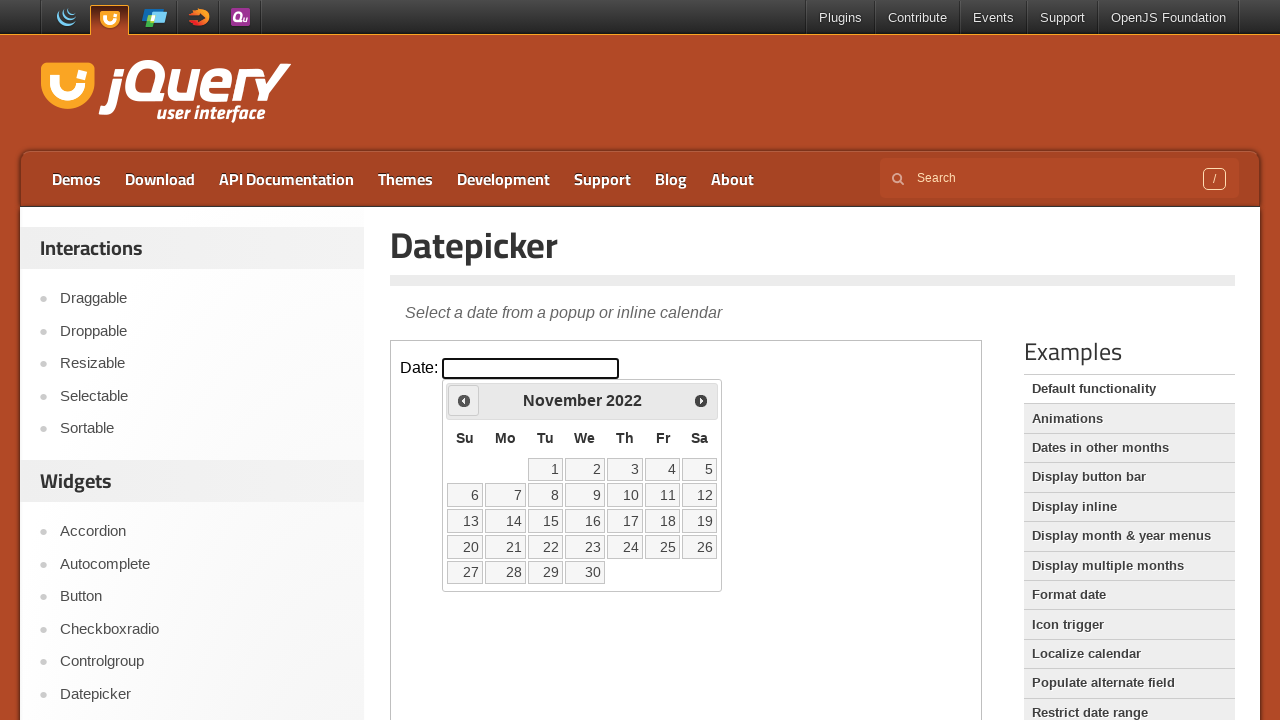

Retrieved calendar year: 2022
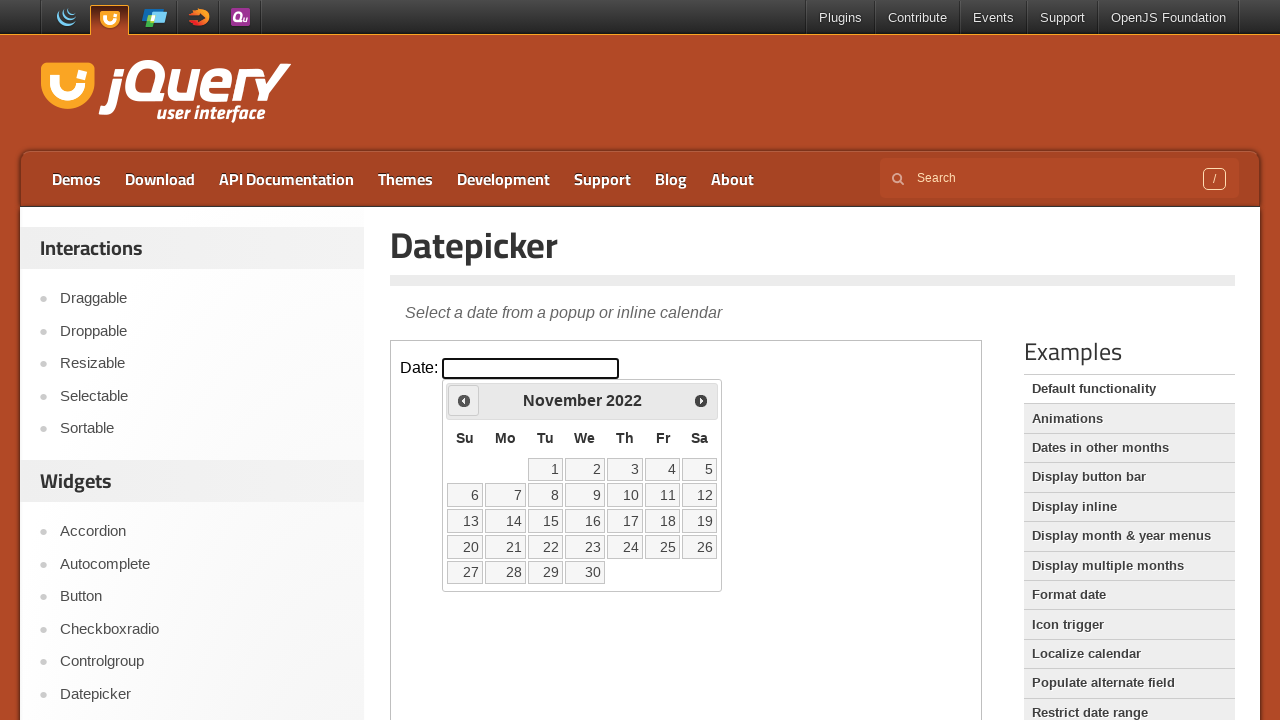

Clicked Previous button to navigate to earlier year at (464, 400) on iframe.demo-frame >> nth=0 >> internal:control=enter-frame >> span:has-text('Pre
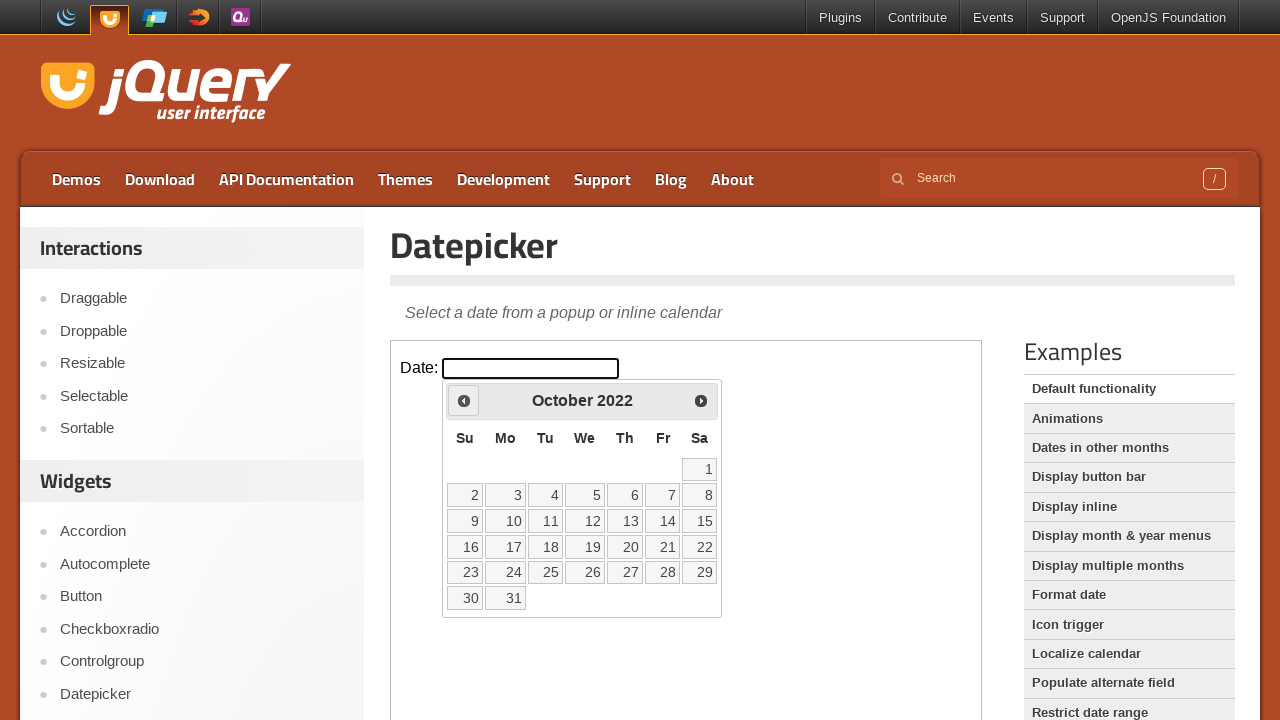

Retrieved calendar year: 2022
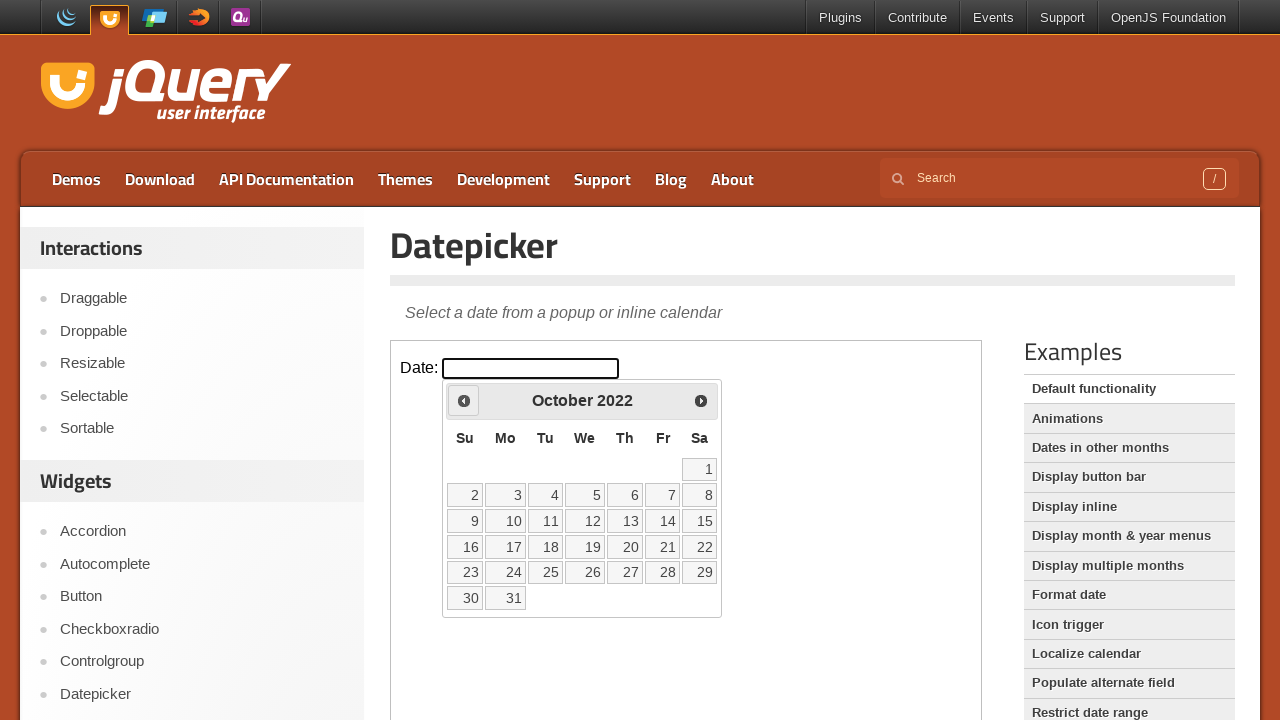

Clicked Previous button to navigate to earlier year at (464, 400) on iframe.demo-frame >> nth=0 >> internal:control=enter-frame >> span:has-text('Pre
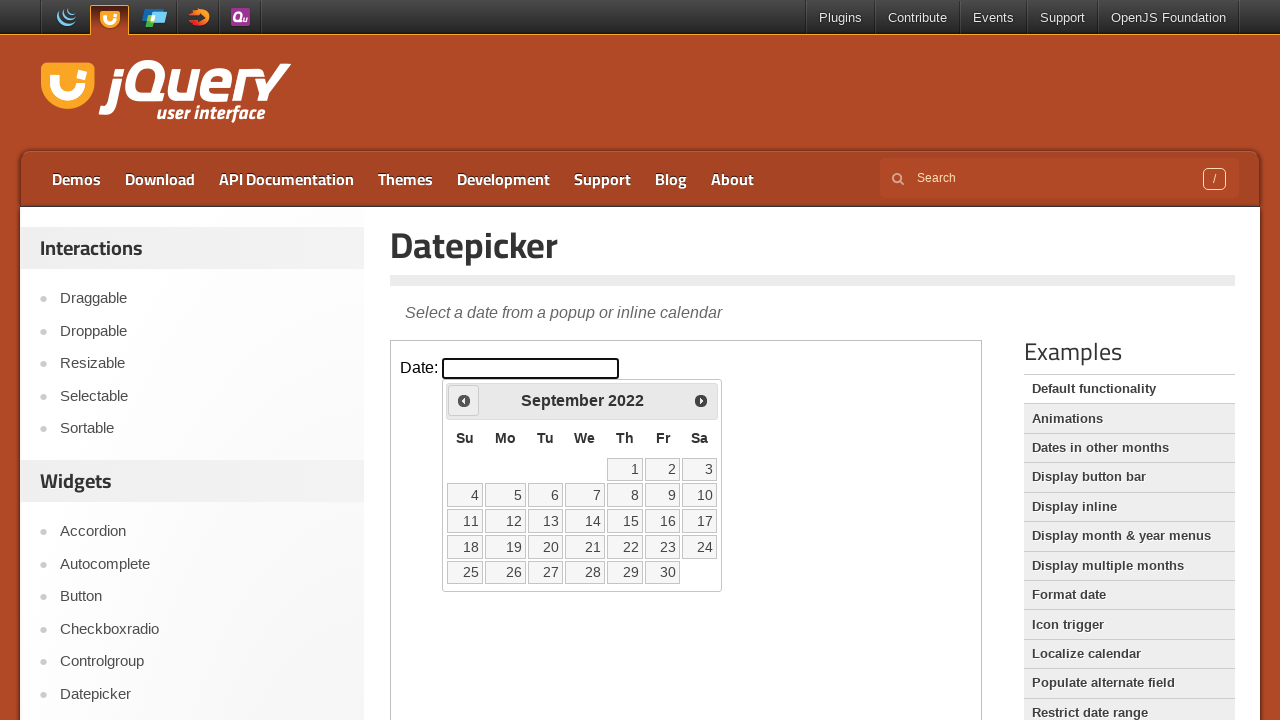

Retrieved calendar year: 2022
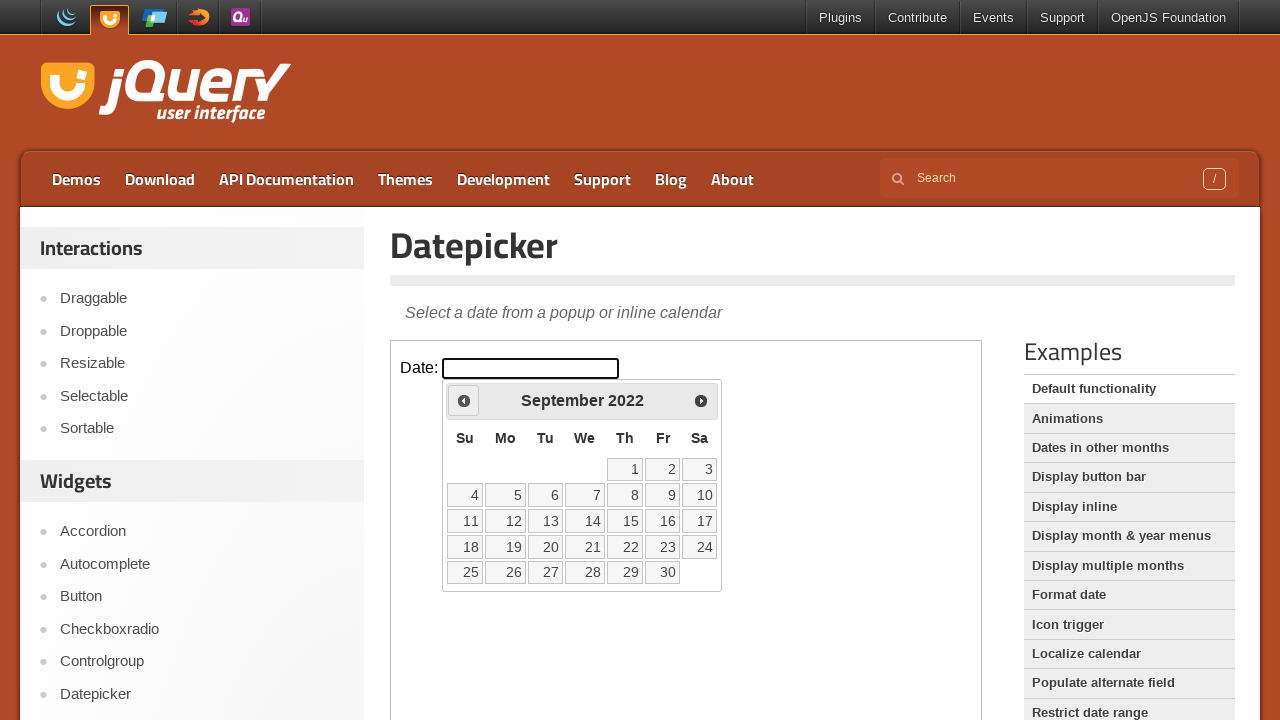

Clicked Previous button to navigate to earlier year at (464, 400) on iframe.demo-frame >> nth=0 >> internal:control=enter-frame >> span:has-text('Pre
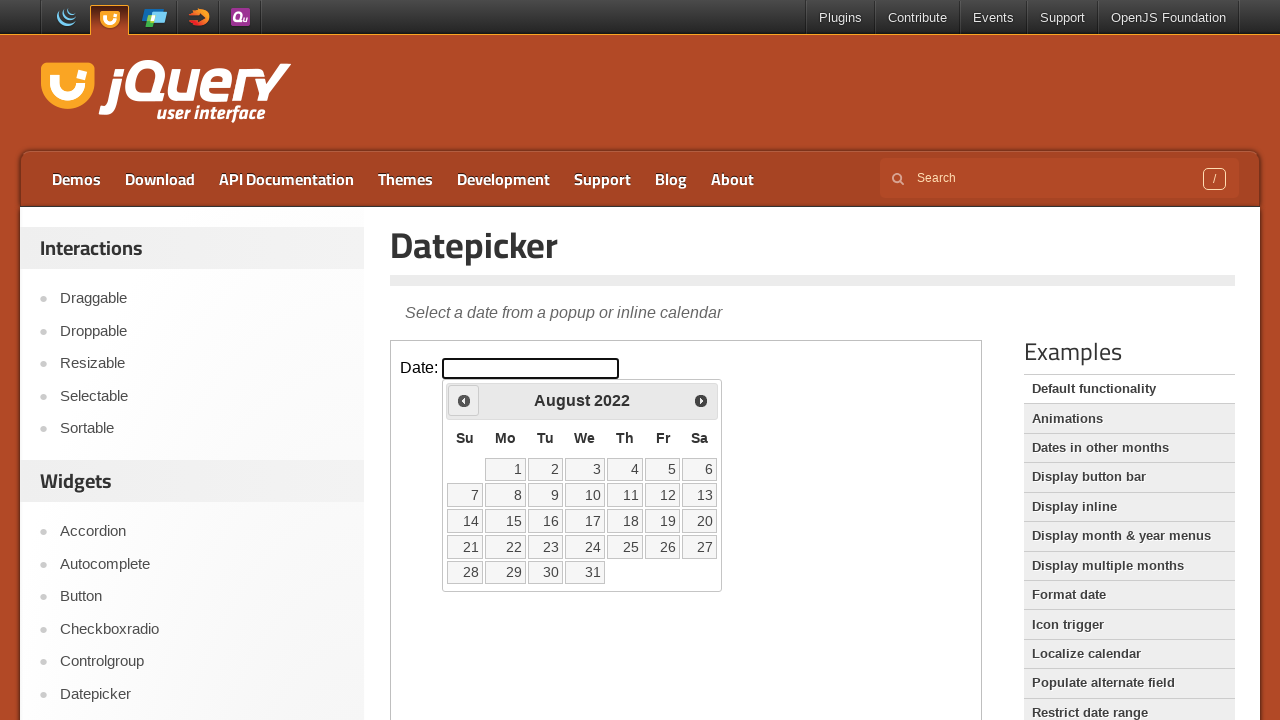

Retrieved calendar year: 2022
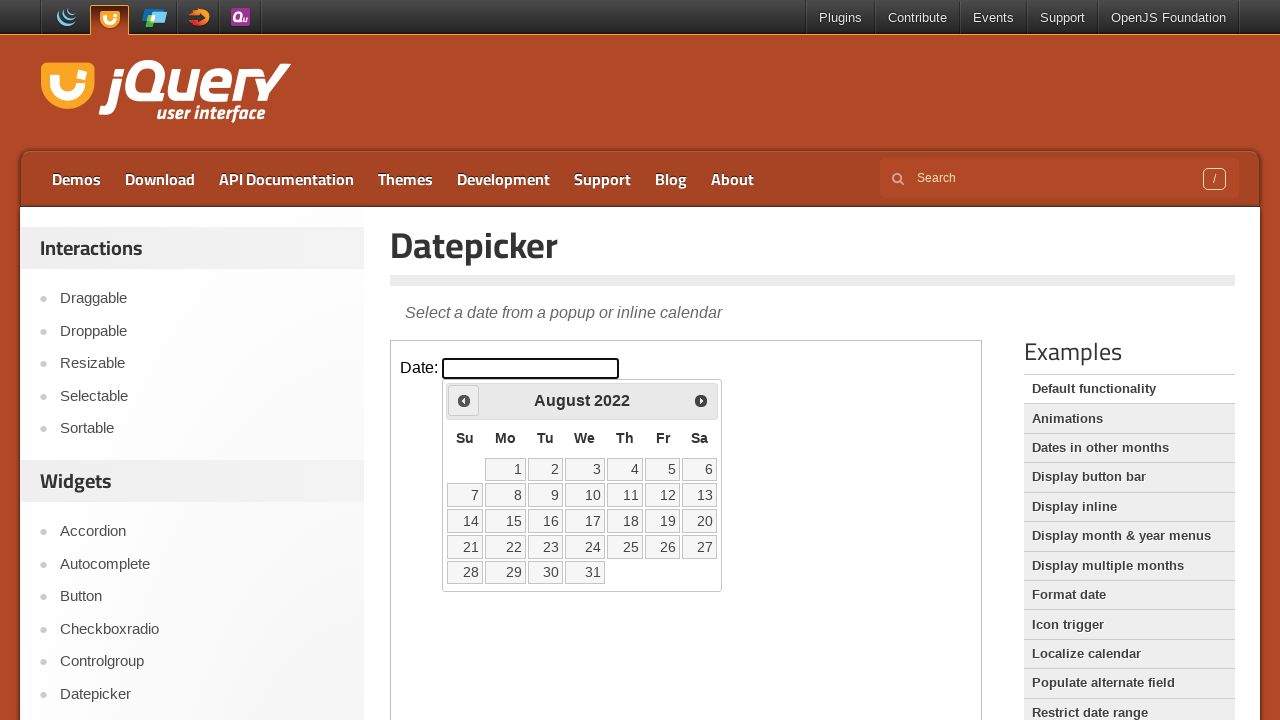

Clicked Previous button to navigate to earlier year at (464, 400) on iframe.demo-frame >> nth=0 >> internal:control=enter-frame >> span:has-text('Pre
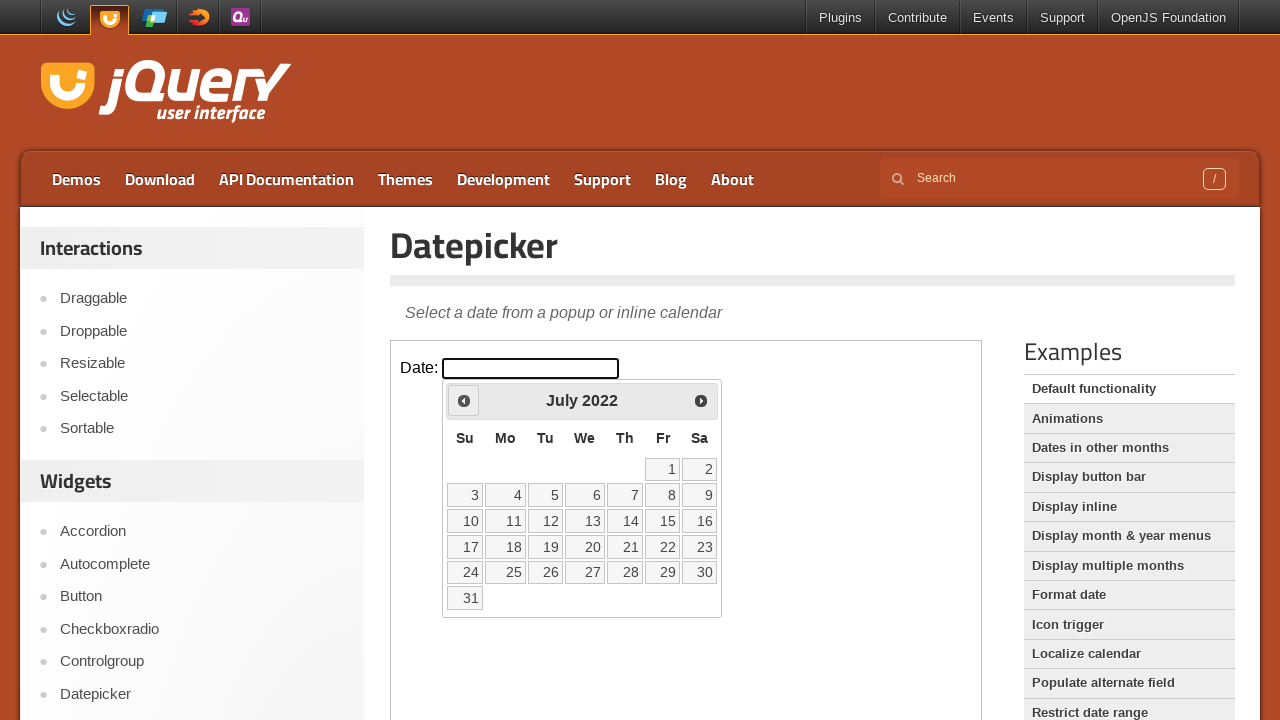

Retrieved calendar year: 2022
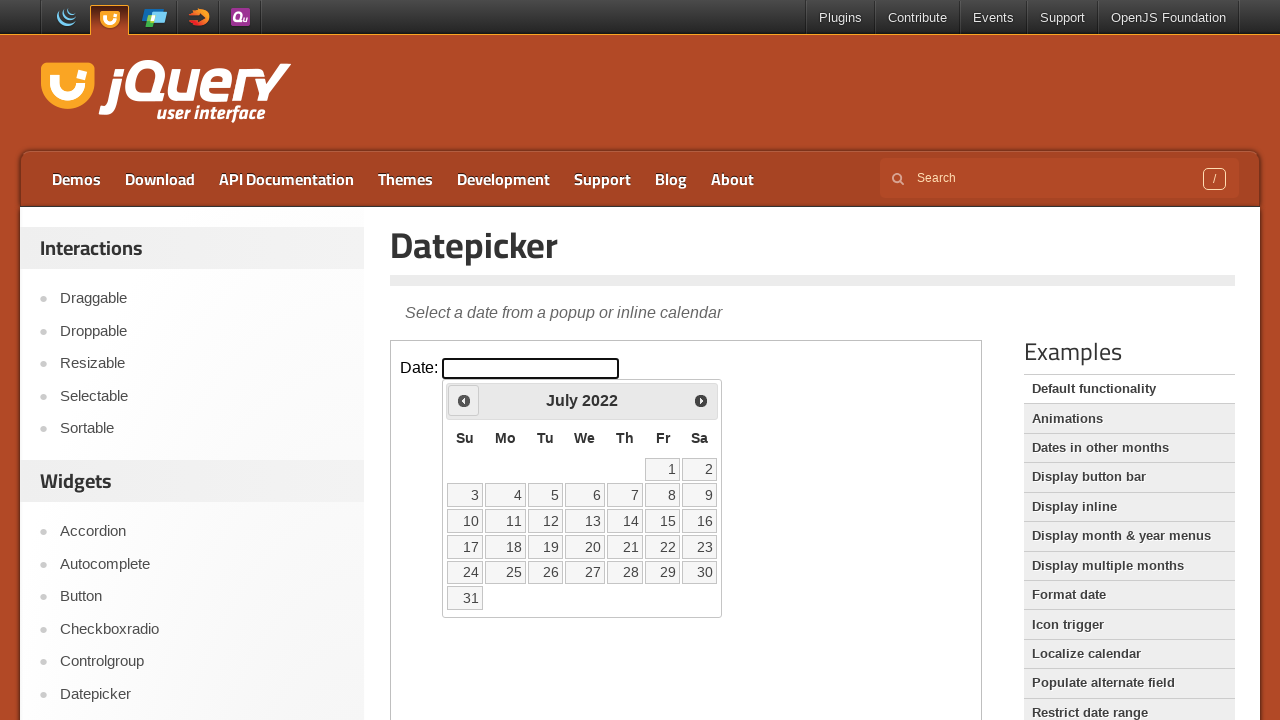

Clicked Previous button to navigate to earlier year at (464, 400) on iframe.demo-frame >> nth=0 >> internal:control=enter-frame >> span:has-text('Pre
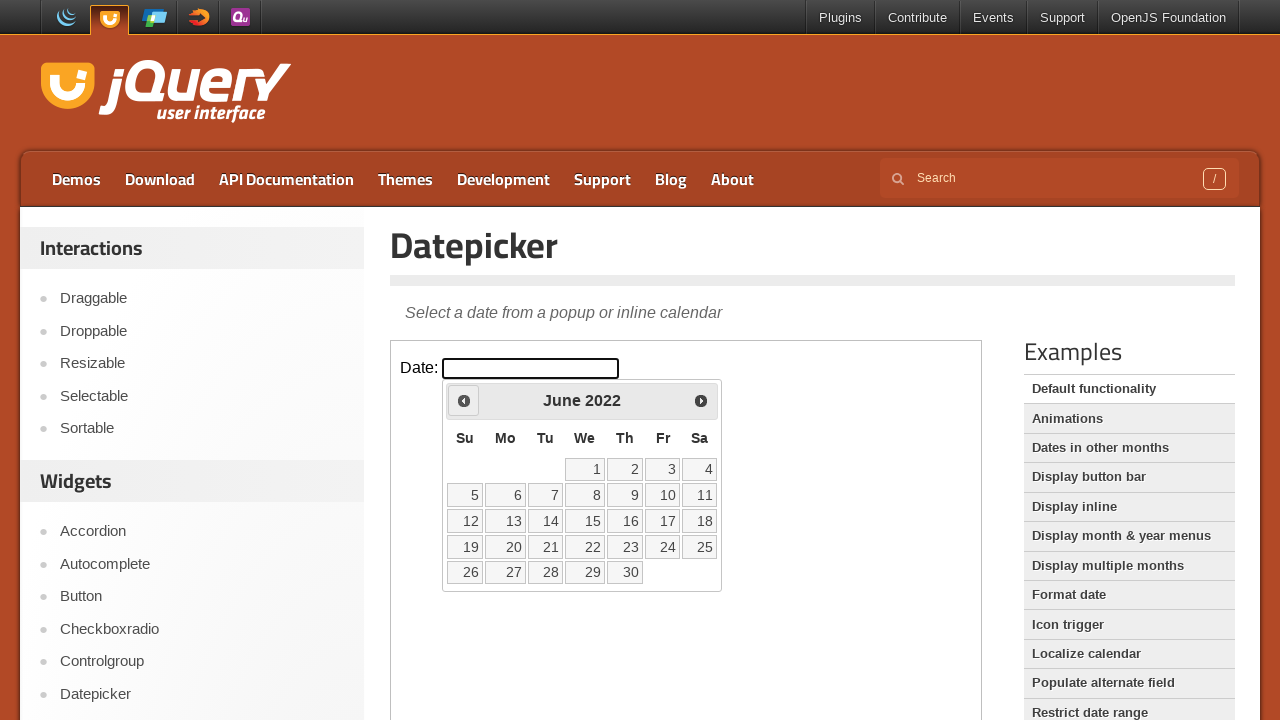

Retrieved calendar year: 2022
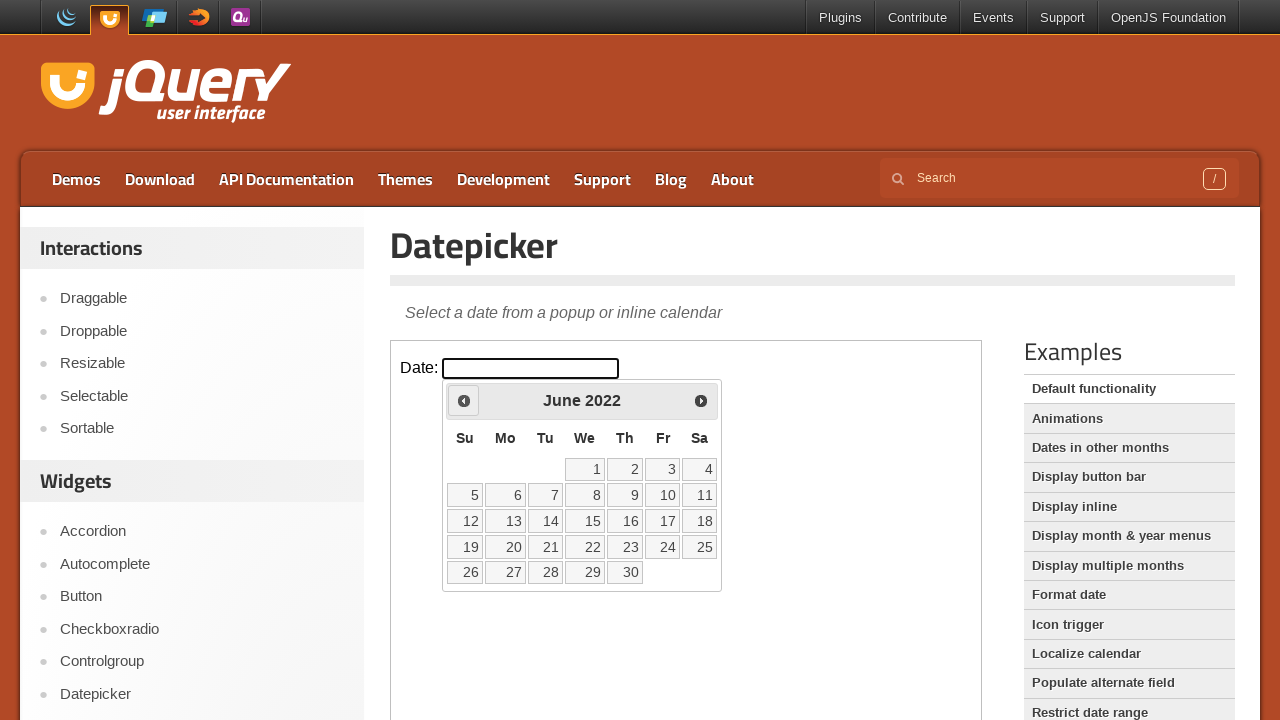

Clicked Previous button to navigate to earlier year at (464, 400) on iframe.demo-frame >> nth=0 >> internal:control=enter-frame >> span:has-text('Pre
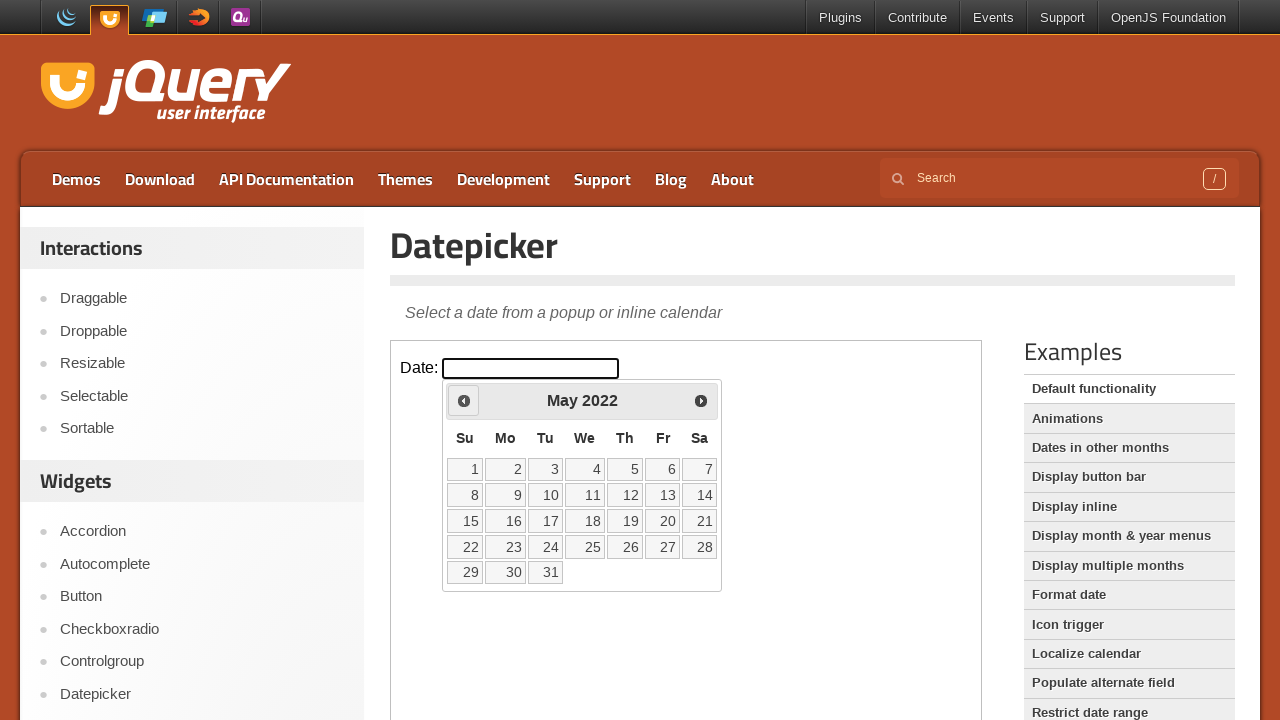

Retrieved calendar year: 2022
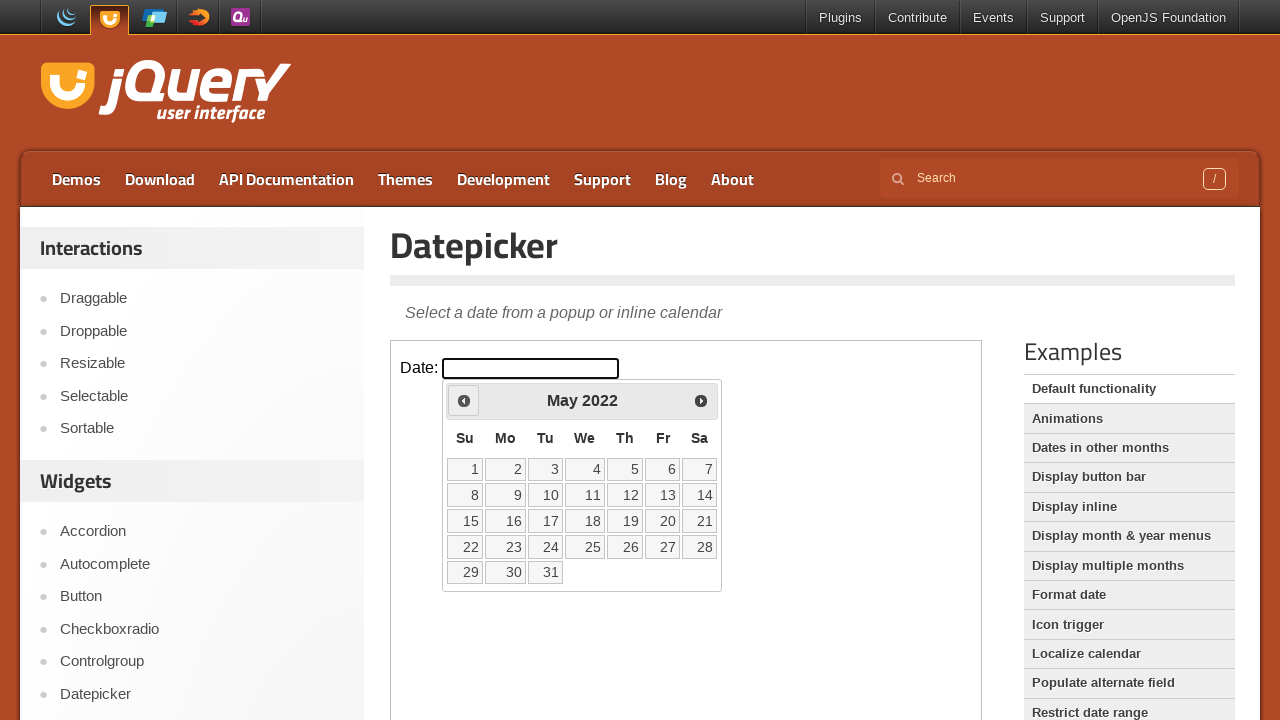

Clicked Previous button to navigate to earlier year at (464, 400) on iframe.demo-frame >> nth=0 >> internal:control=enter-frame >> span:has-text('Pre
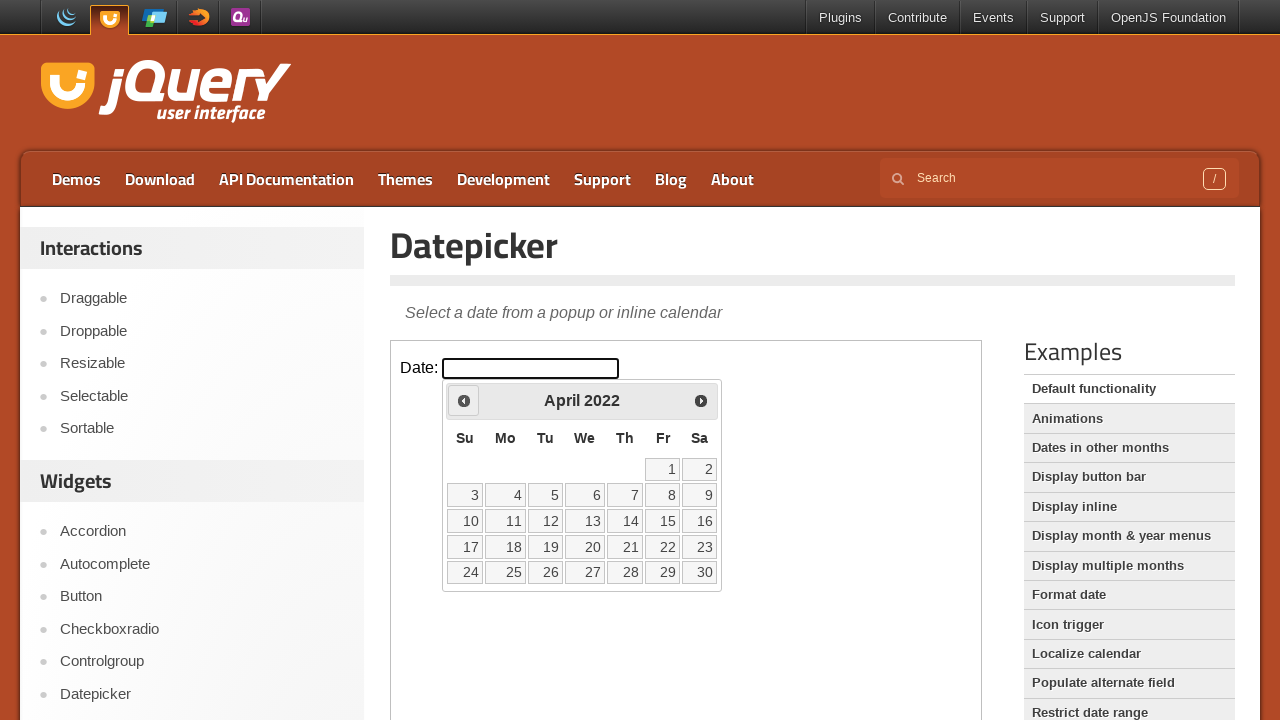

Retrieved calendar year: 2022
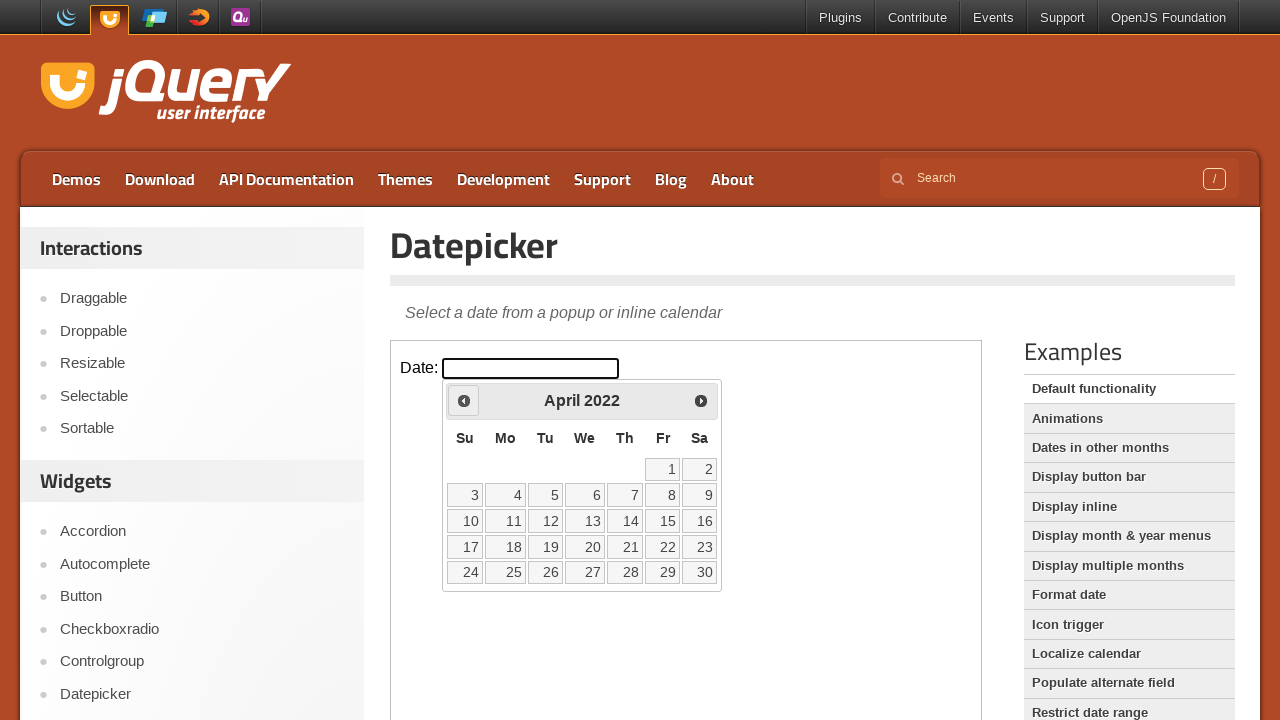

Clicked Previous button to navigate to earlier year at (464, 400) on iframe.demo-frame >> nth=0 >> internal:control=enter-frame >> span:has-text('Pre
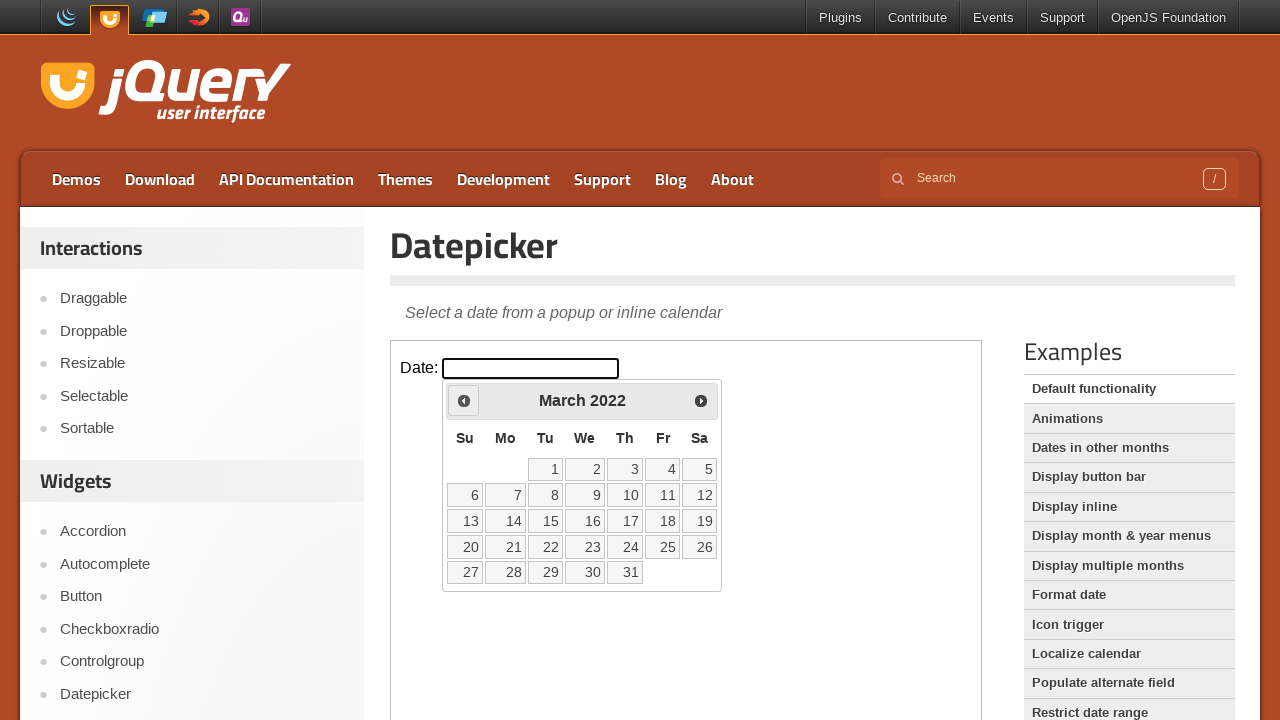

Retrieved calendar year: 2022
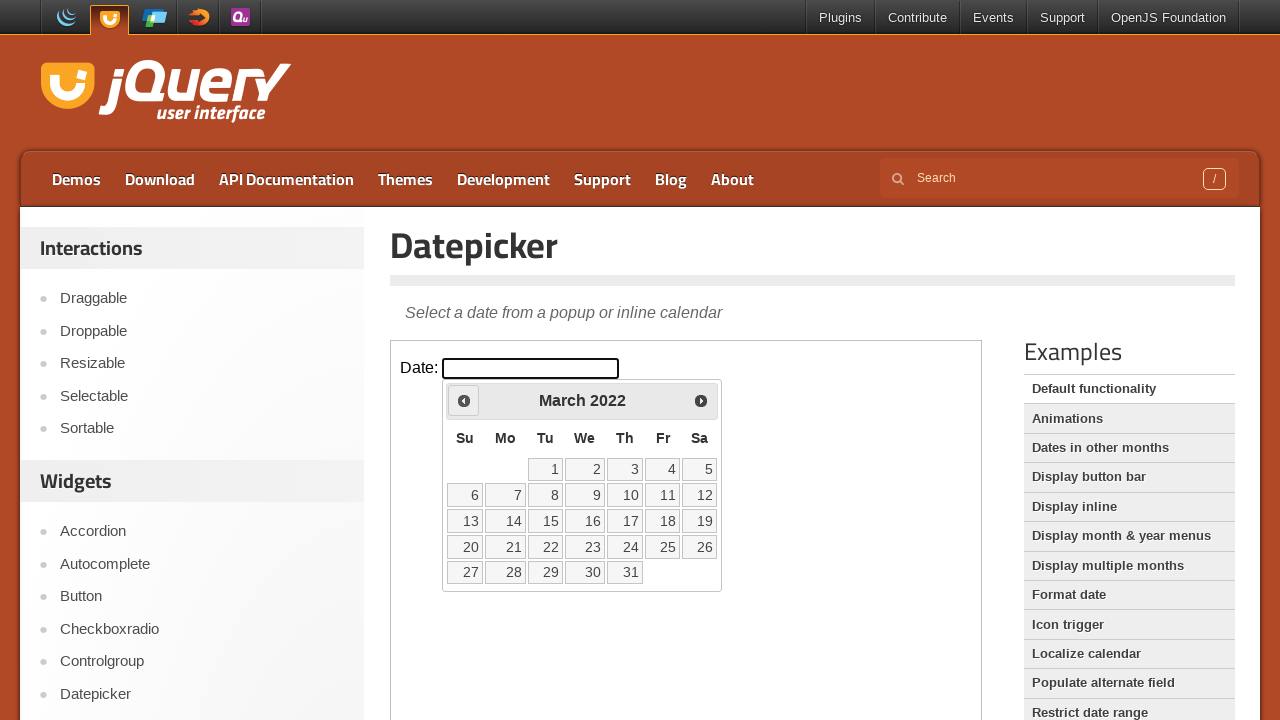

Clicked Previous button to navigate to earlier year at (464, 400) on iframe.demo-frame >> nth=0 >> internal:control=enter-frame >> span:has-text('Pre
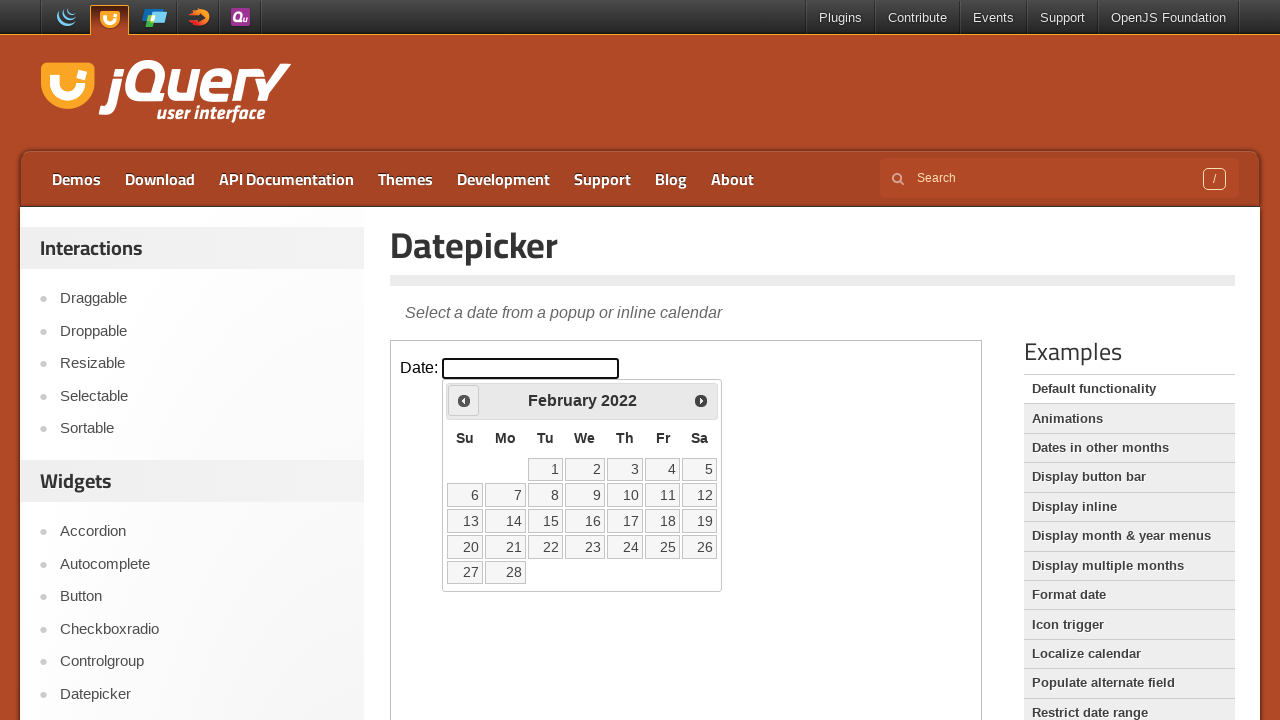

Retrieved calendar year: 2022
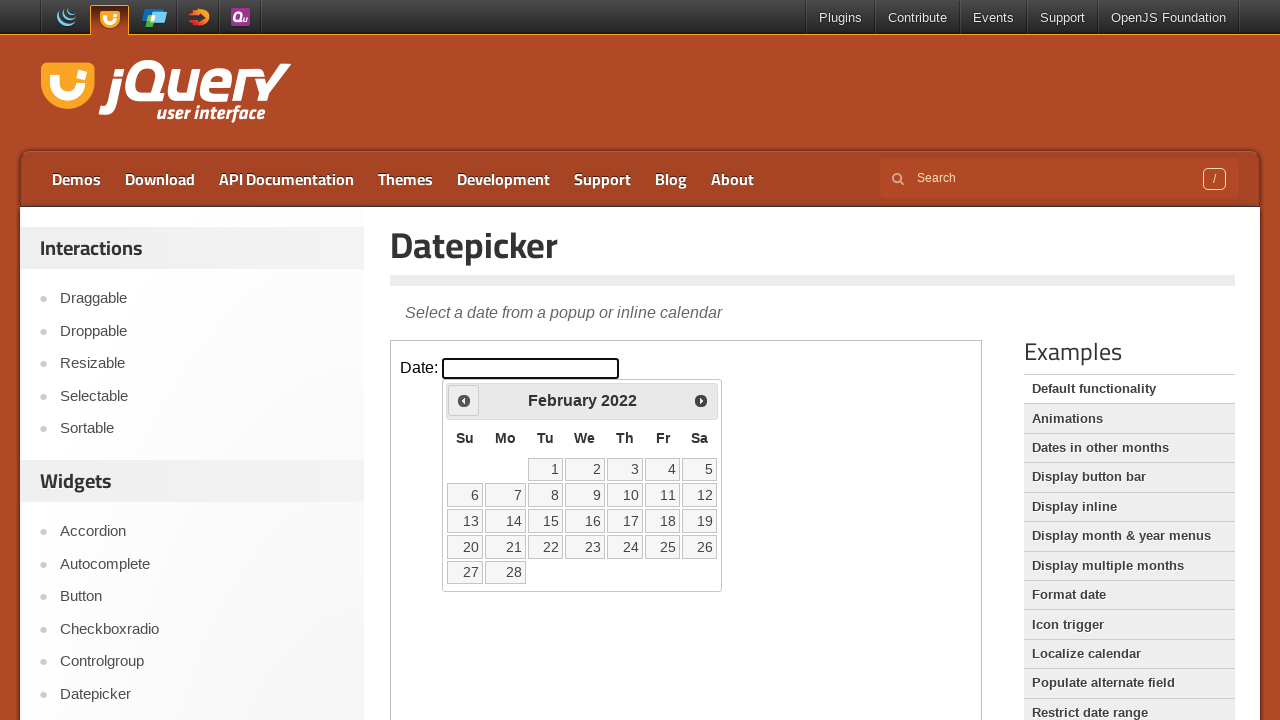

Clicked Previous button to navigate to earlier year at (464, 400) on iframe.demo-frame >> nth=0 >> internal:control=enter-frame >> span:has-text('Pre
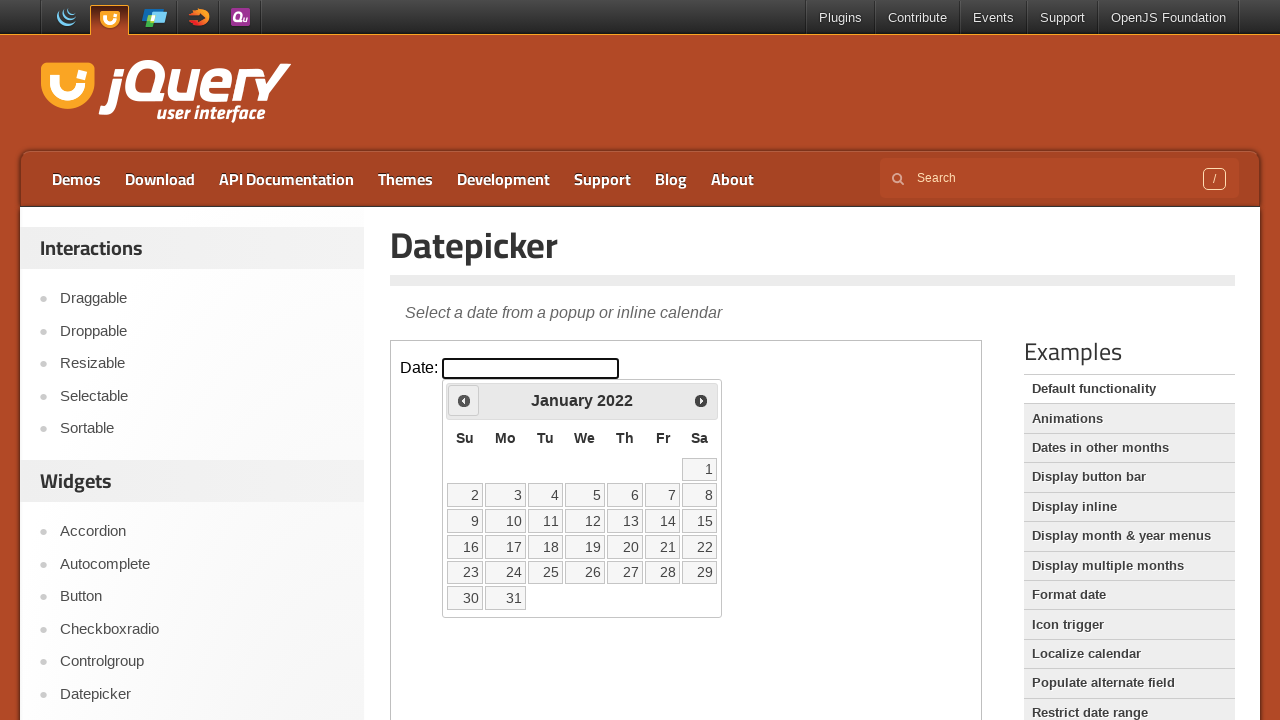

Retrieved calendar year: 2022
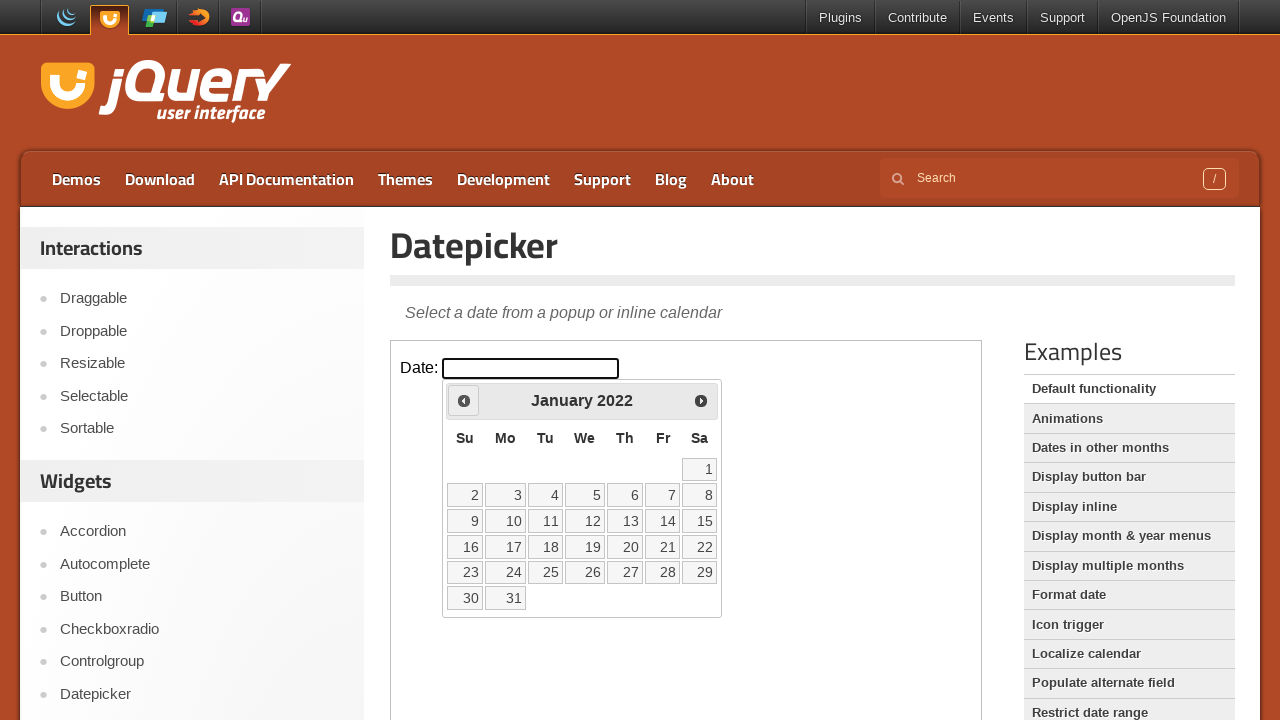

Clicked Previous button to navigate to earlier year at (464, 400) on iframe.demo-frame >> nth=0 >> internal:control=enter-frame >> span:has-text('Pre
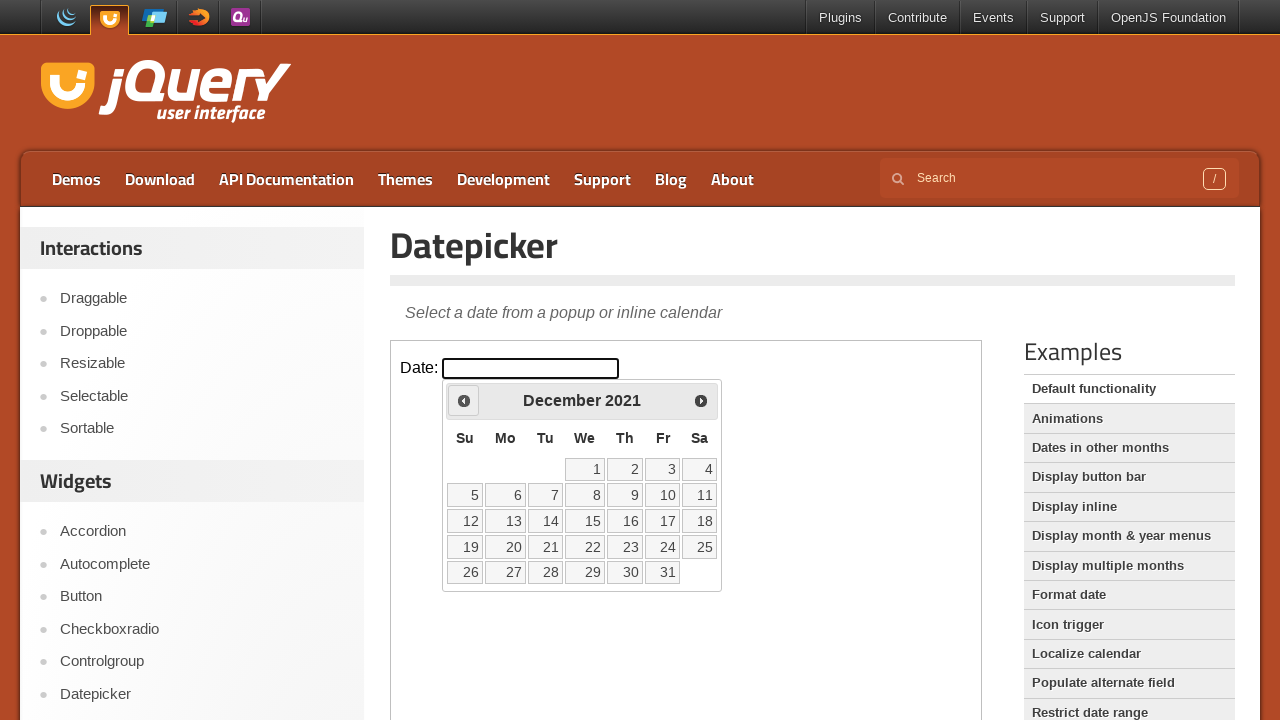

Retrieved calendar year: 2021
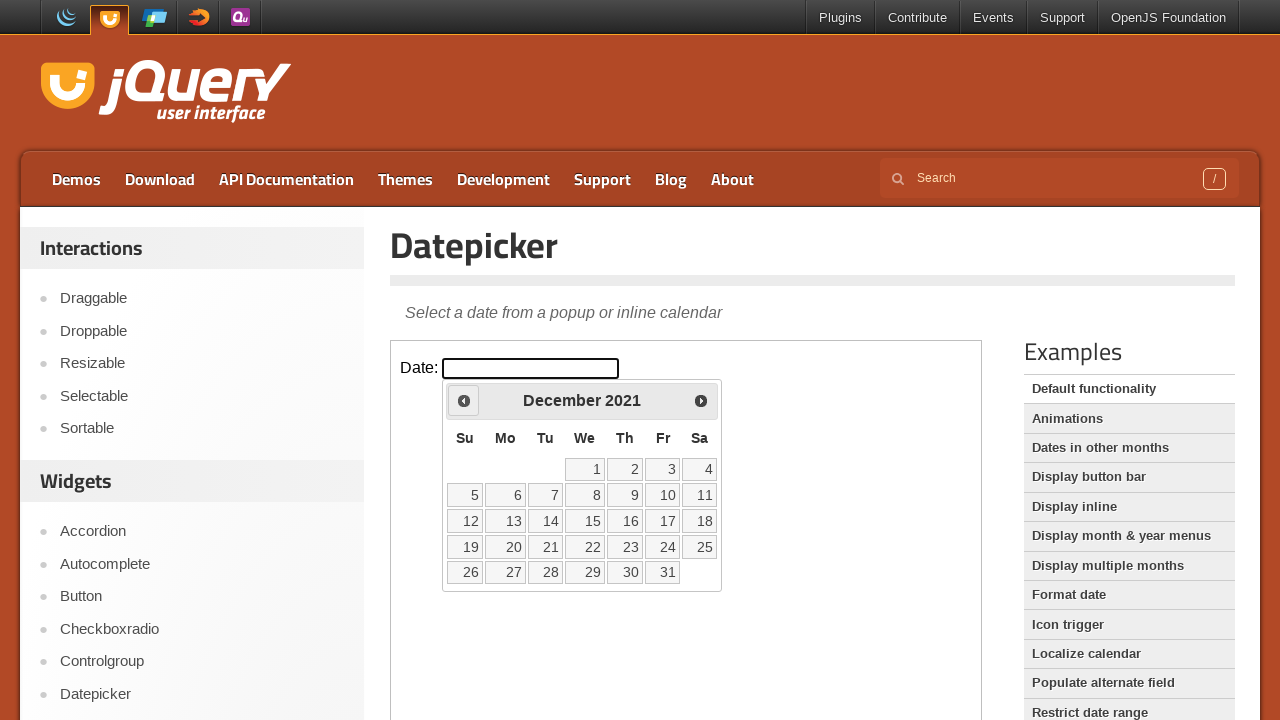

Clicked Previous button to navigate to earlier year at (464, 400) on iframe.demo-frame >> nth=0 >> internal:control=enter-frame >> span:has-text('Pre
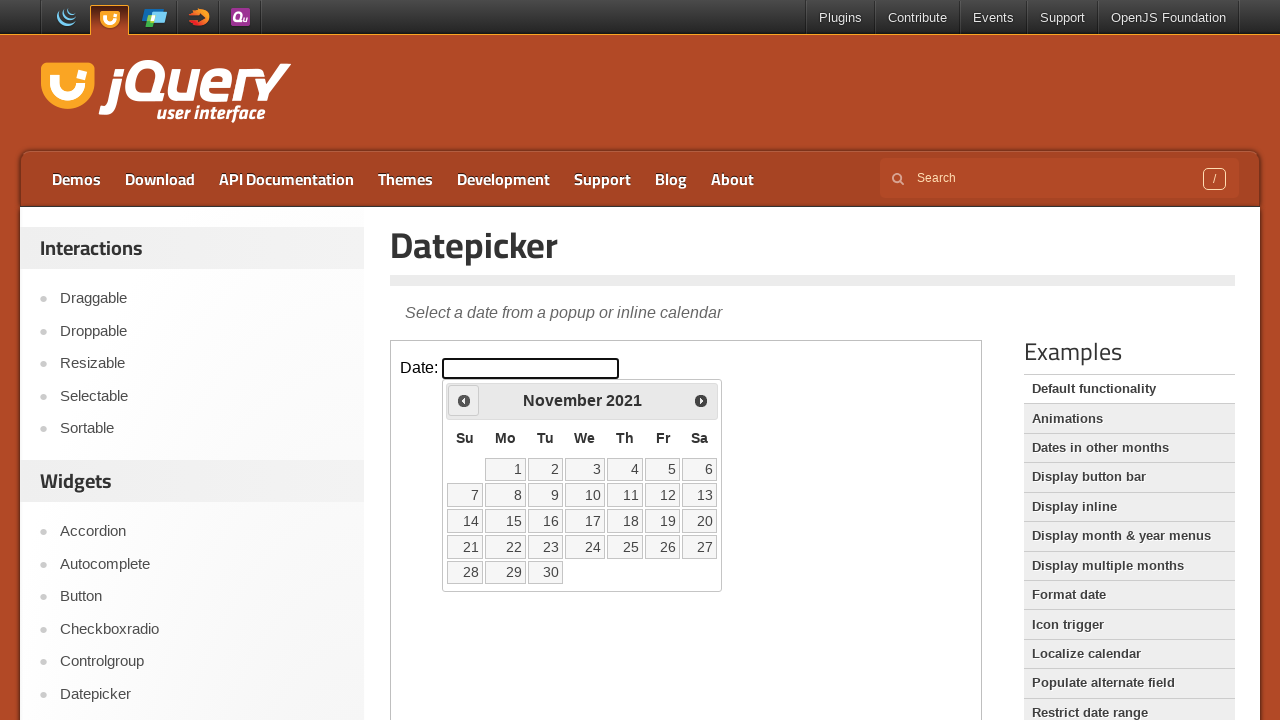

Retrieved calendar year: 2021
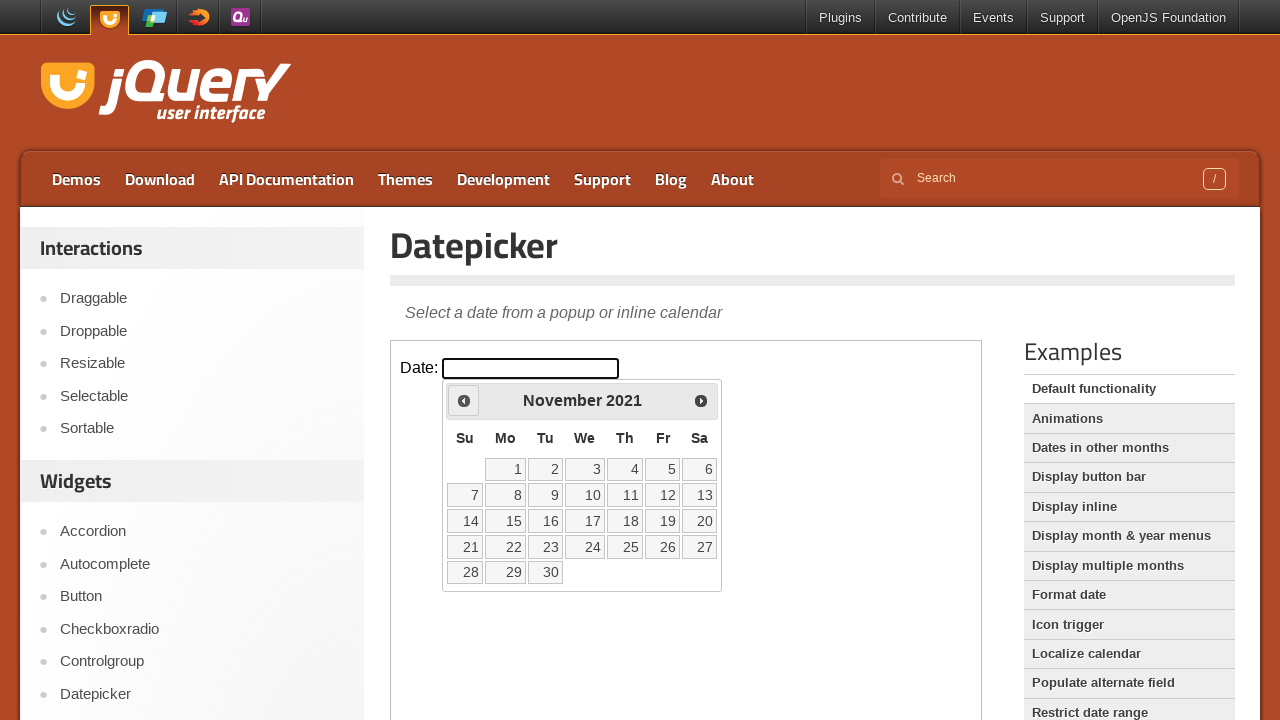

Clicked Previous button to navigate to earlier year at (464, 400) on iframe.demo-frame >> nth=0 >> internal:control=enter-frame >> span:has-text('Pre
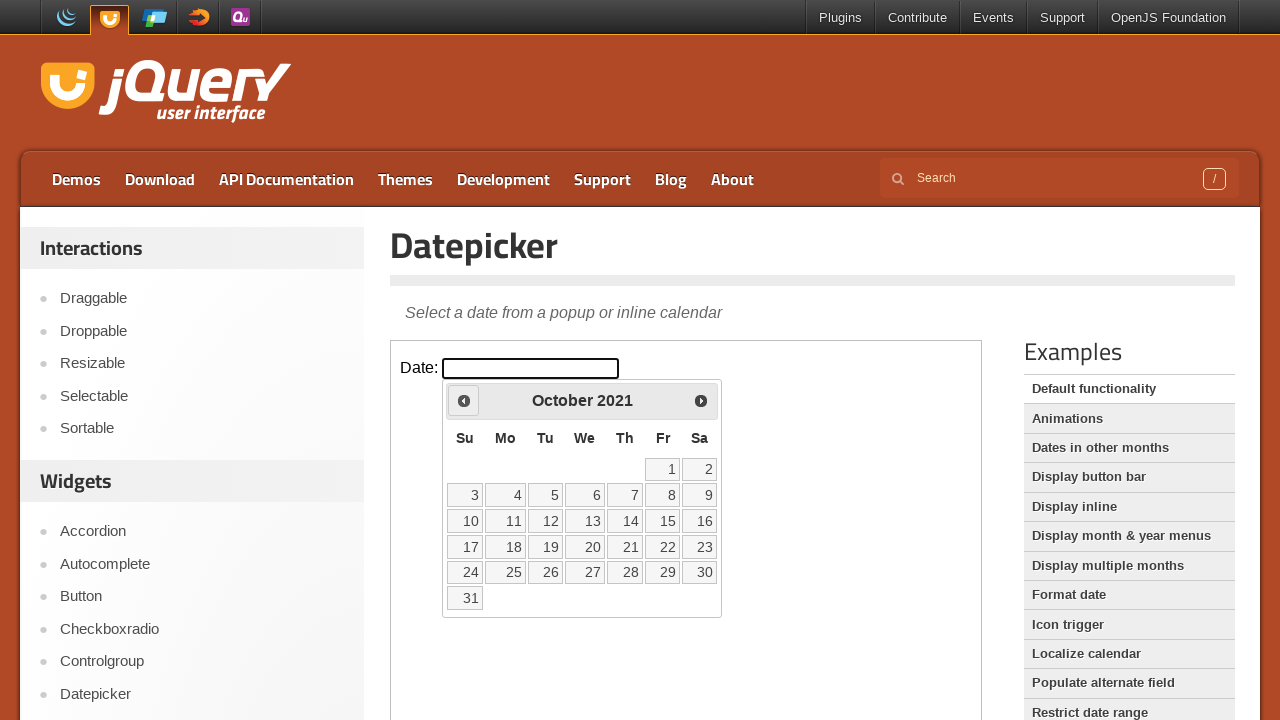

Retrieved calendar year: 2021
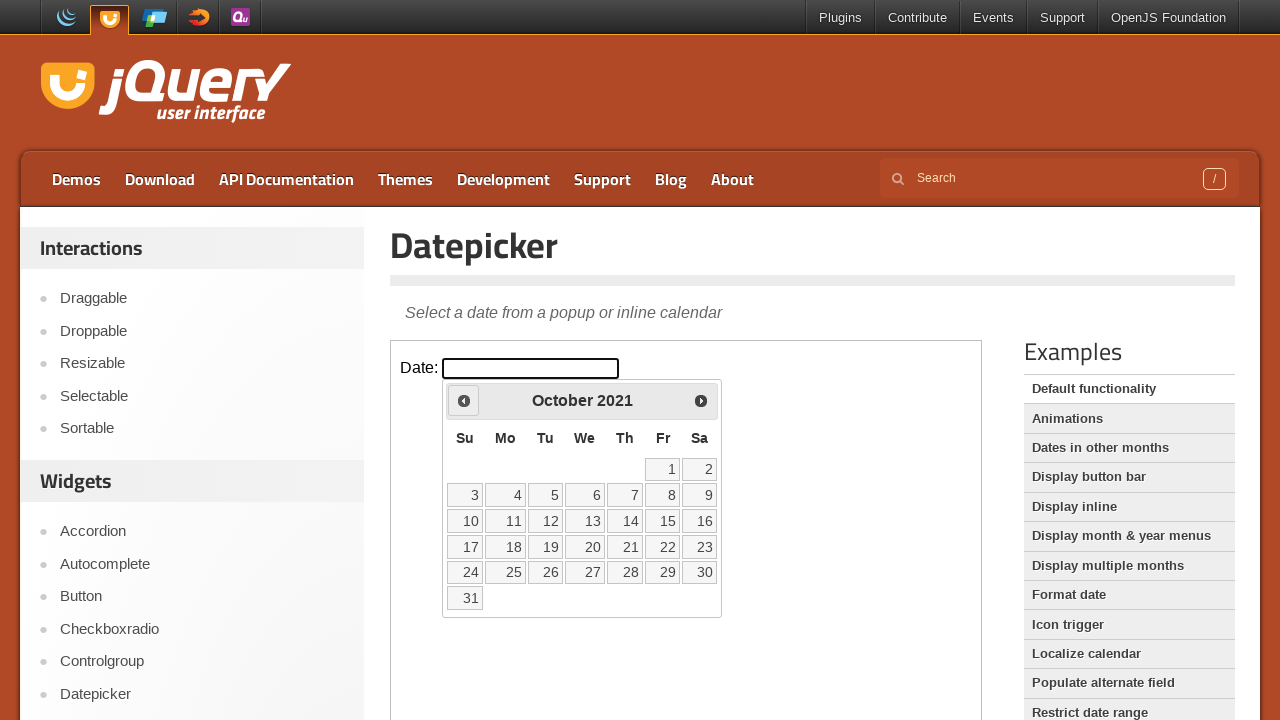

Clicked Previous button to navigate to earlier year at (464, 400) on iframe.demo-frame >> nth=0 >> internal:control=enter-frame >> span:has-text('Pre
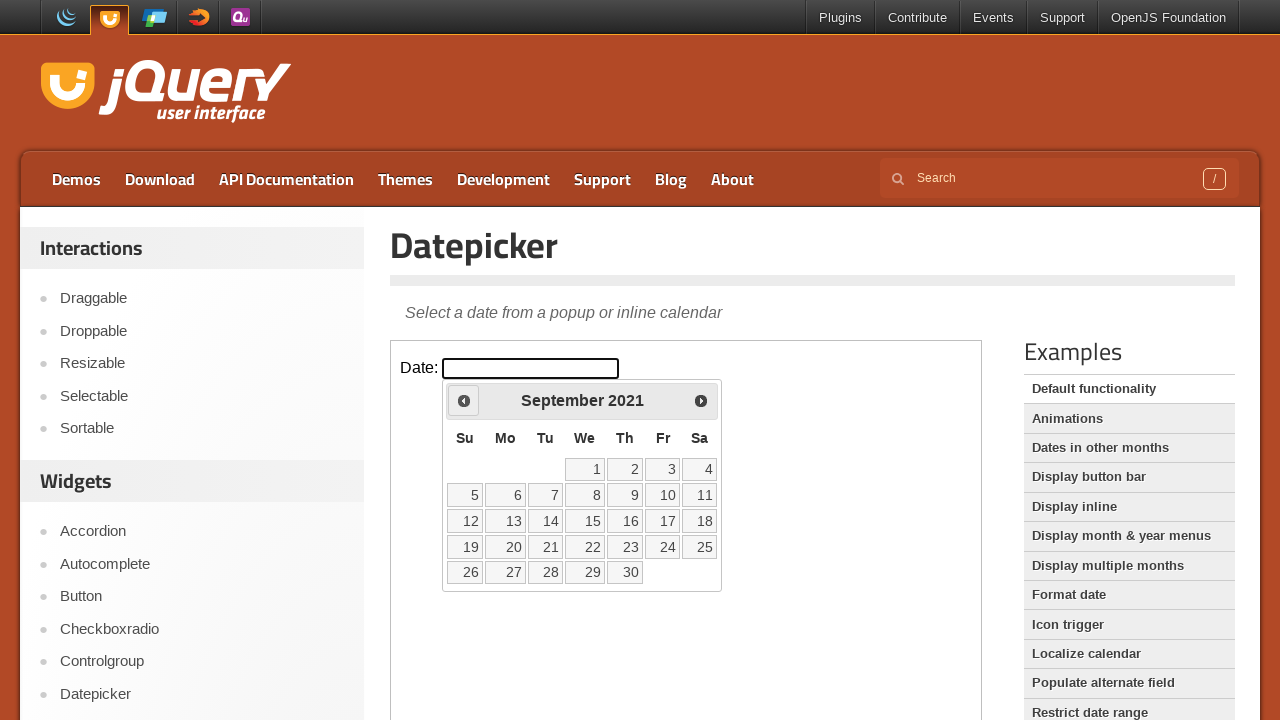

Retrieved calendar year: 2021
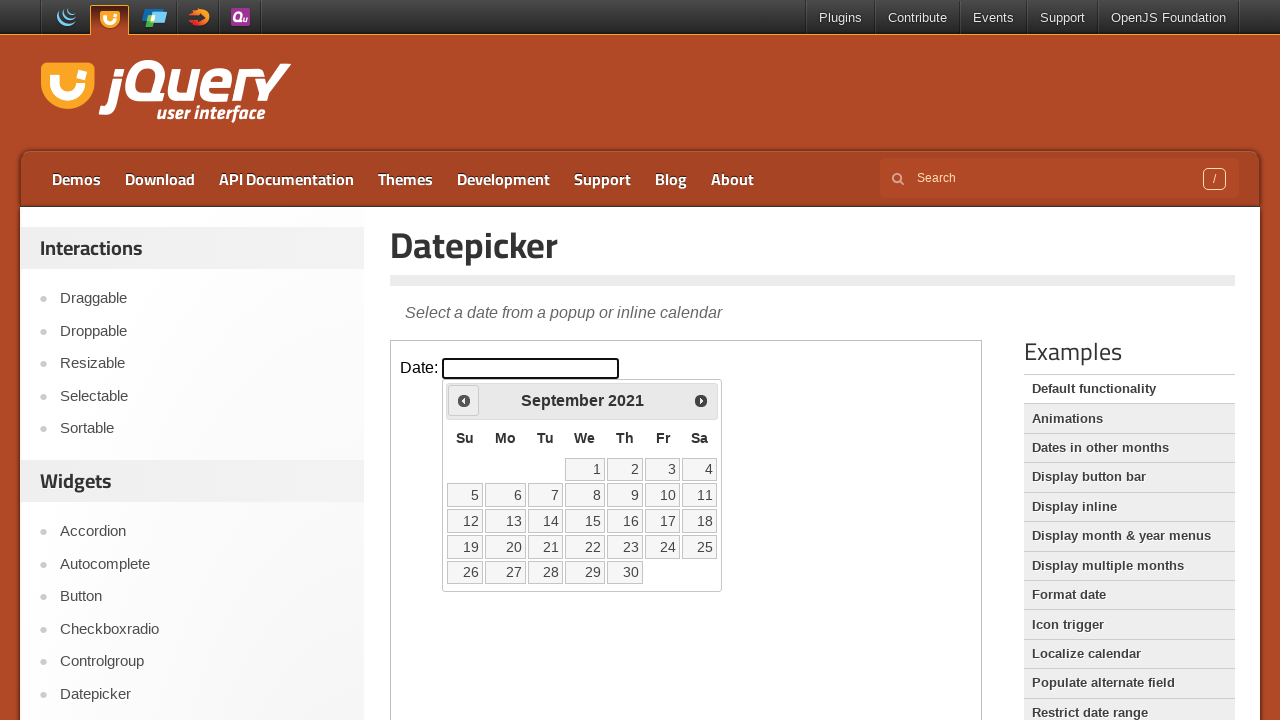

Clicked Previous button to navigate to earlier year at (464, 400) on iframe.demo-frame >> nth=0 >> internal:control=enter-frame >> span:has-text('Pre
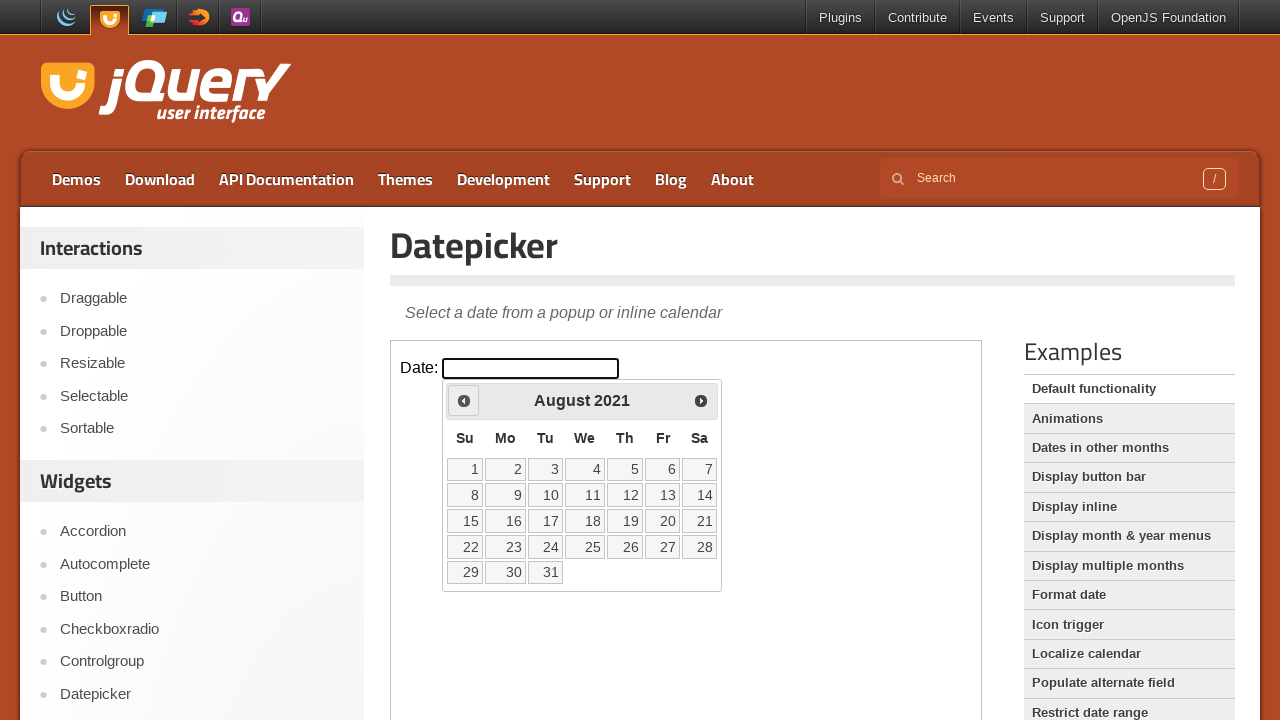

Retrieved calendar year: 2021
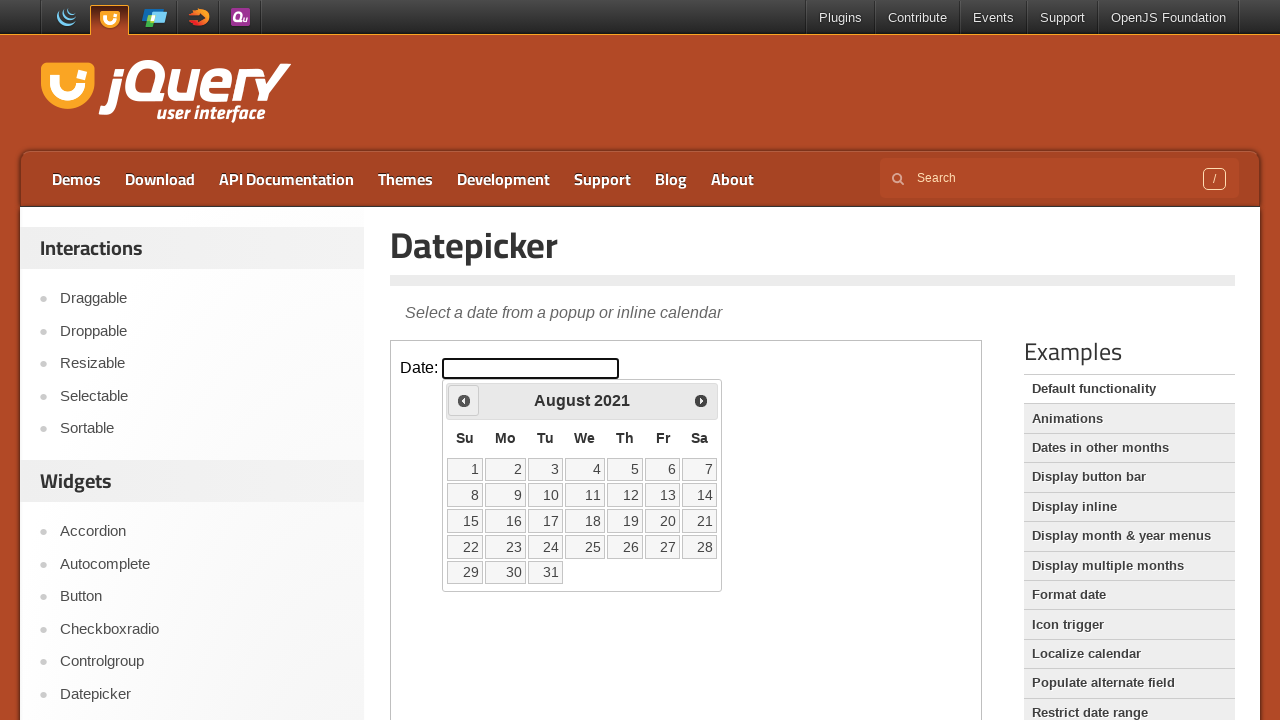

Clicked Previous button to navigate to earlier year at (464, 400) on iframe.demo-frame >> nth=0 >> internal:control=enter-frame >> span:has-text('Pre
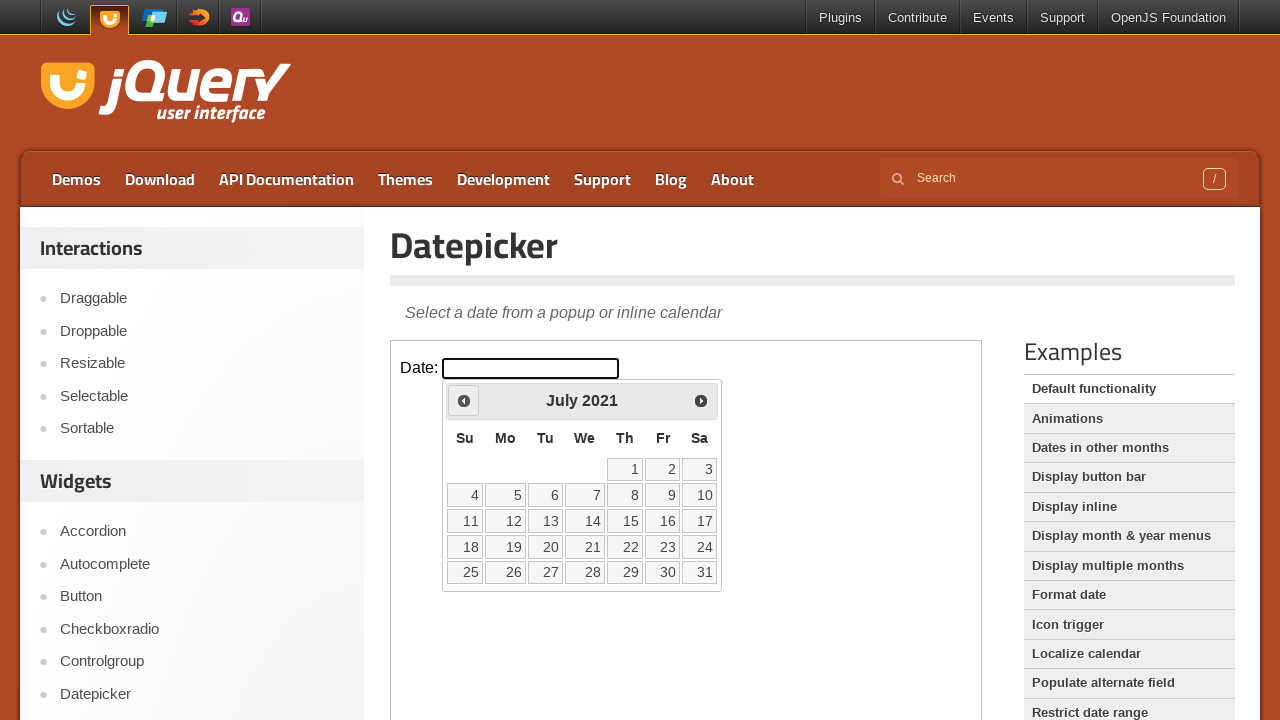

Retrieved calendar year: 2021
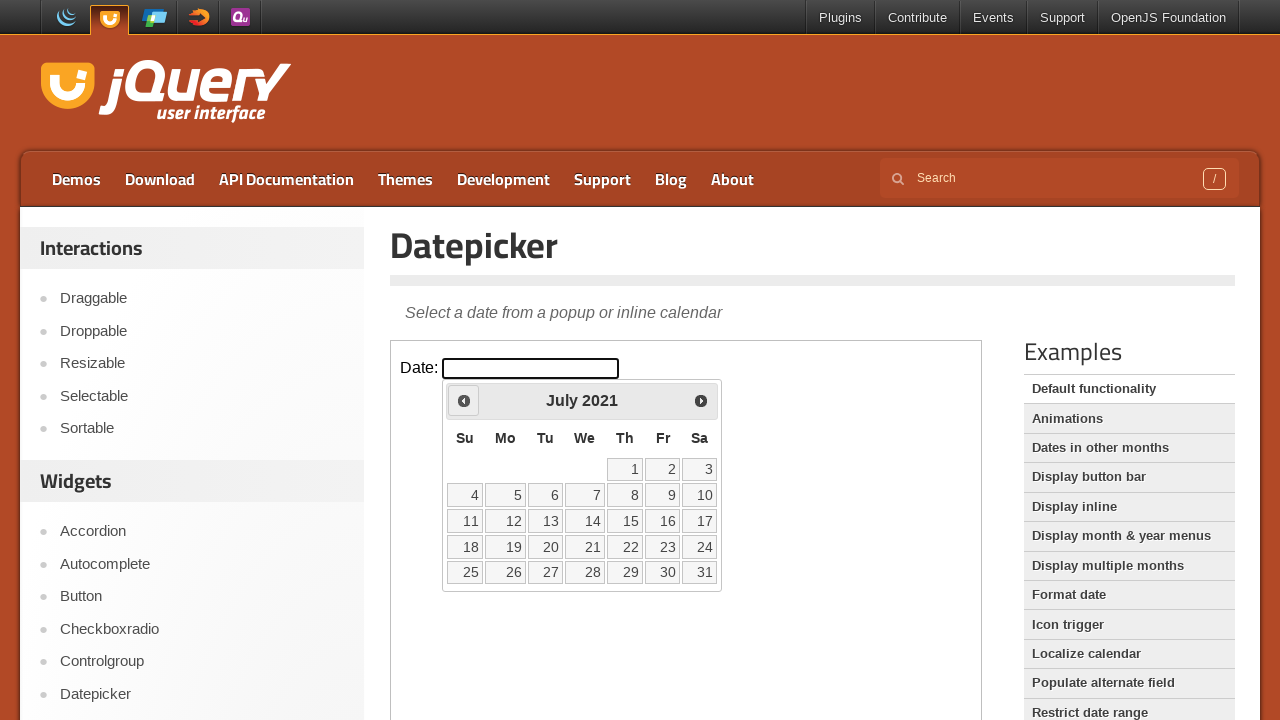

Clicked Previous button to navigate to earlier year at (464, 400) on iframe.demo-frame >> nth=0 >> internal:control=enter-frame >> span:has-text('Pre
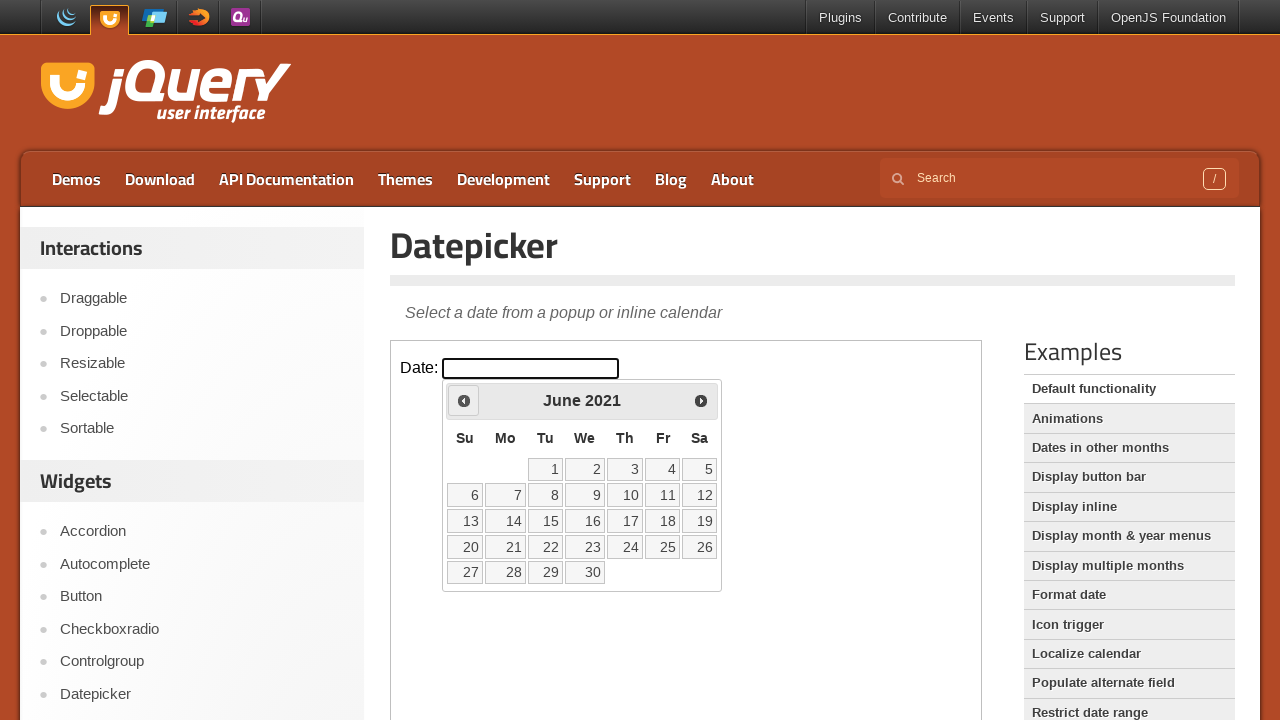

Retrieved calendar year: 2021
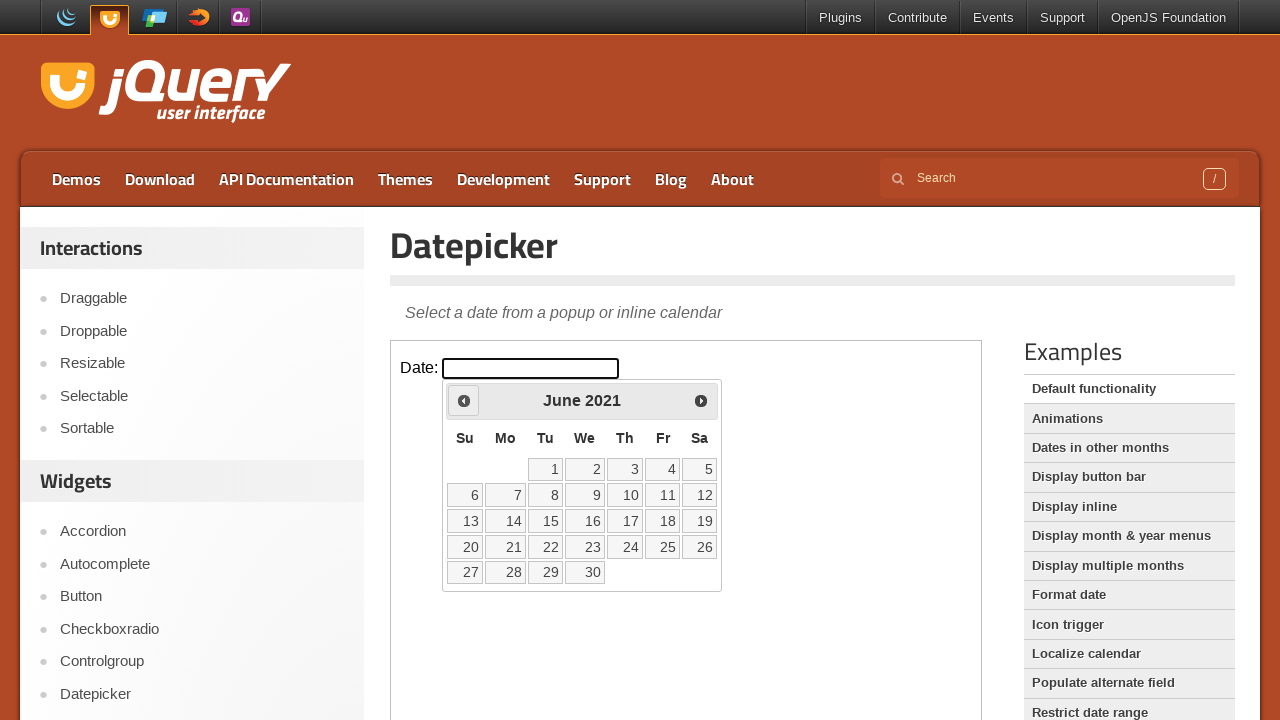

Clicked Previous button to navigate to earlier year at (464, 400) on iframe.demo-frame >> nth=0 >> internal:control=enter-frame >> span:has-text('Pre
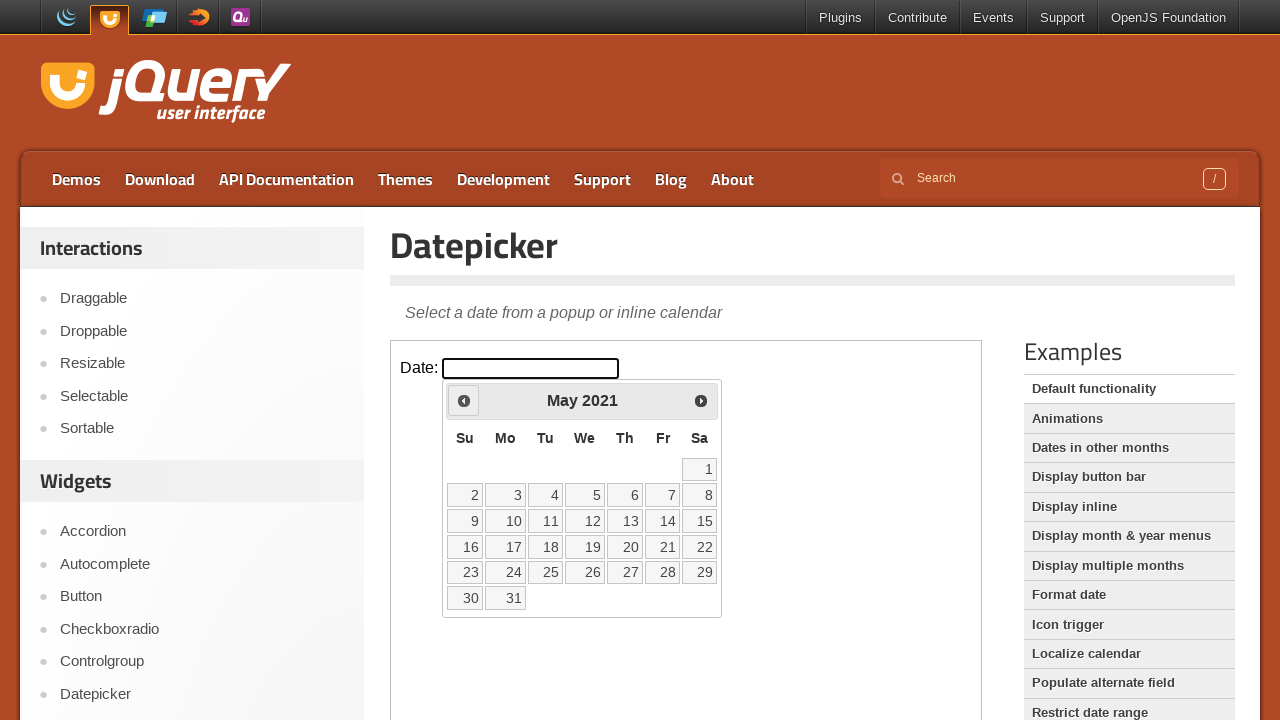

Retrieved calendar year: 2021
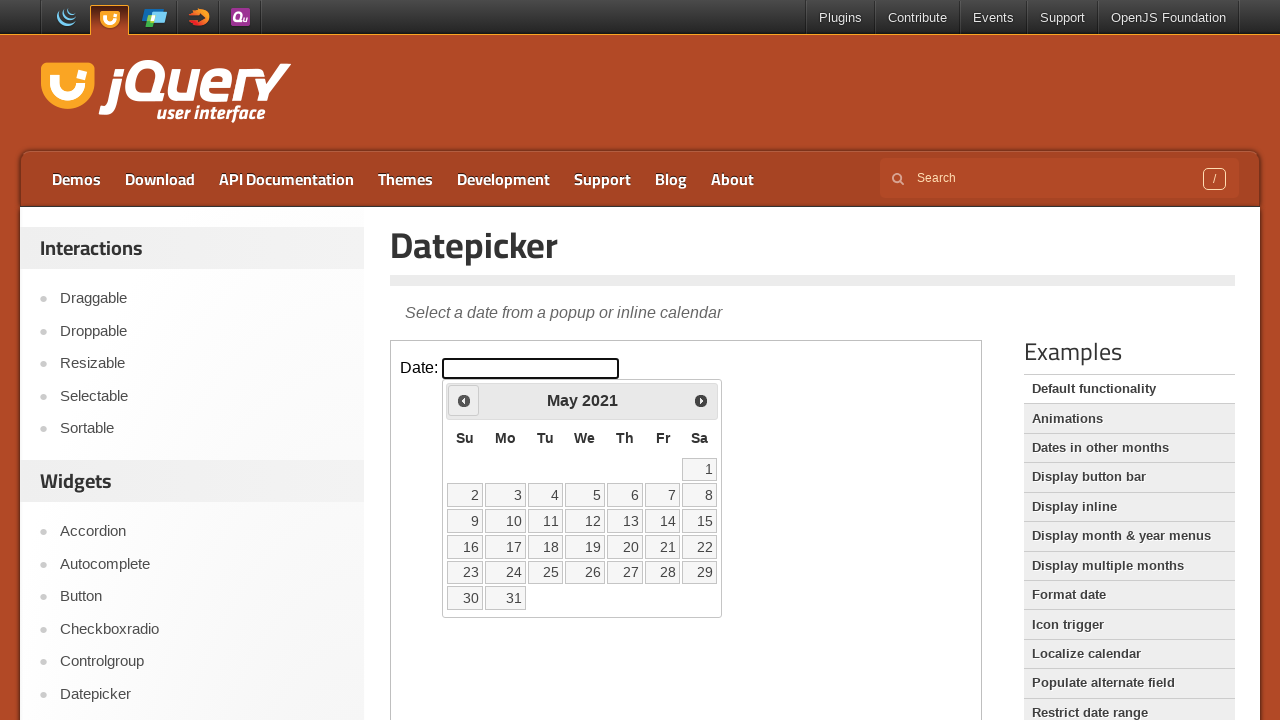

Clicked Previous button to navigate to earlier year at (464, 400) on iframe.demo-frame >> nth=0 >> internal:control=enter-frame >> span:has-text('Pre
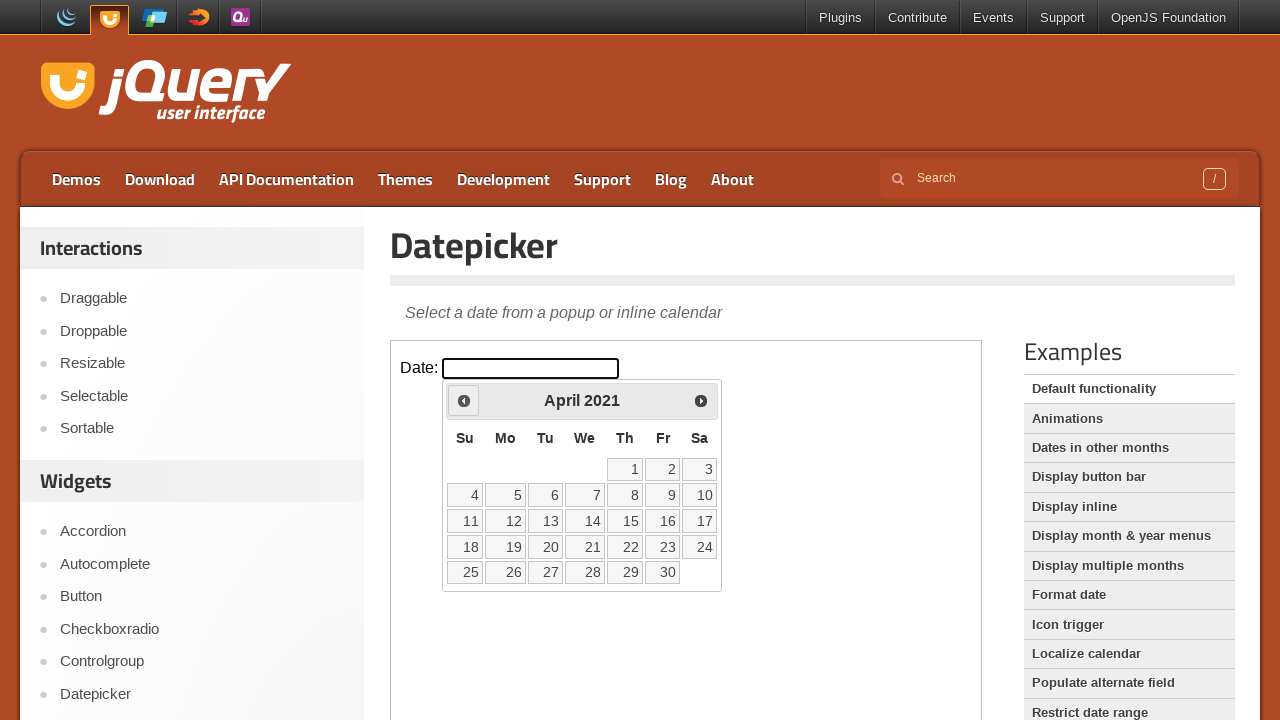

Retrieved calendar year: 2021
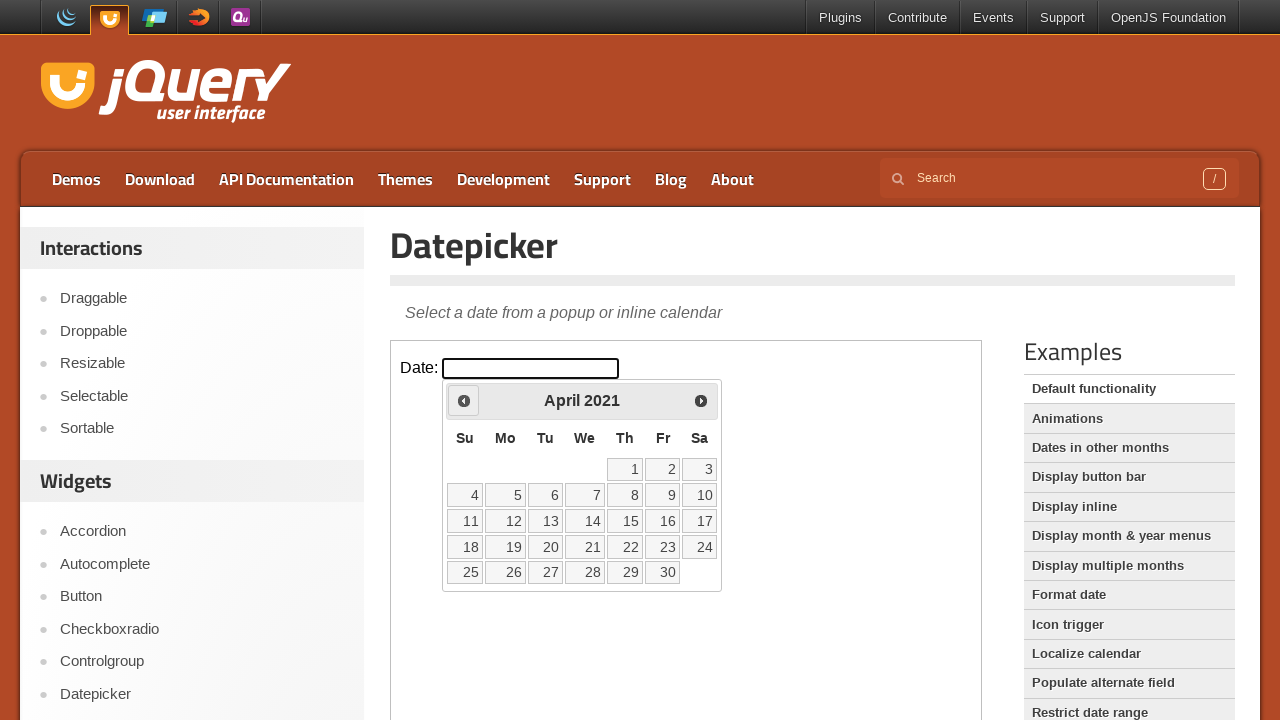

Clicked Previous button to navigate to earlier year at (464, 400) on iframe.demo-frame >> nth=0 >> internal:control=enter-frame >> span:has-text('Pre
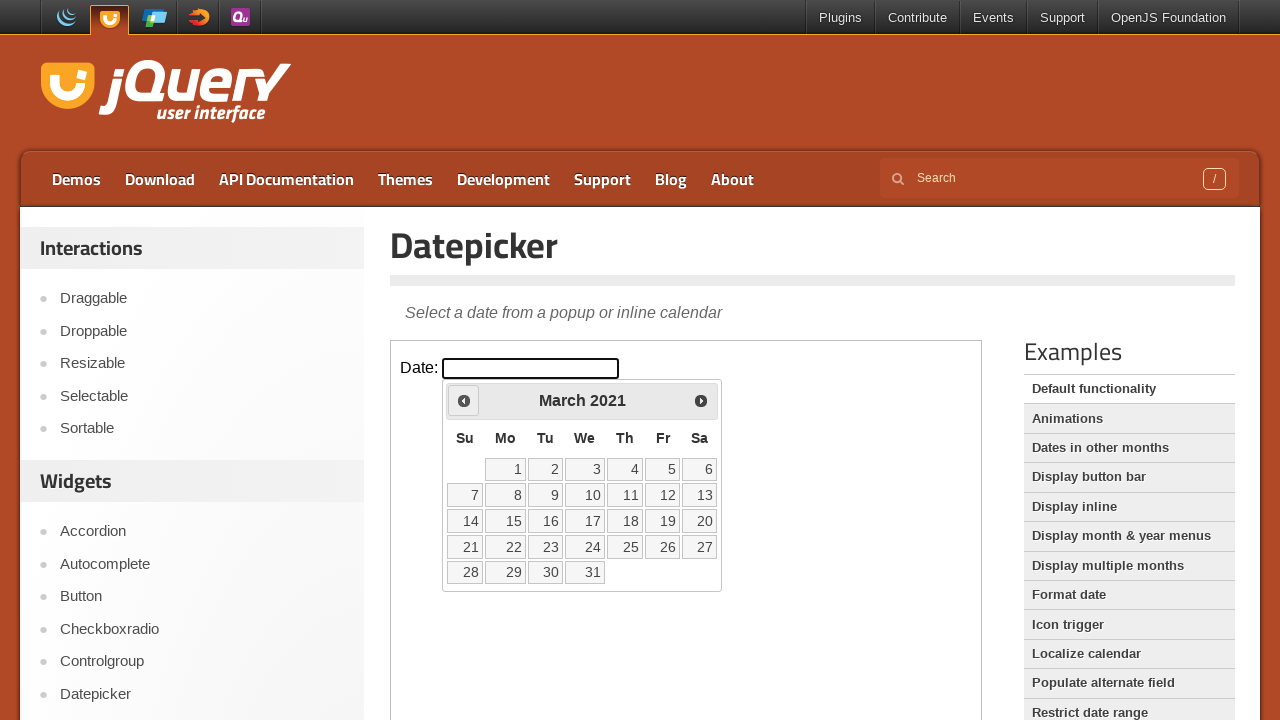

Retrieved calendar year: 2021
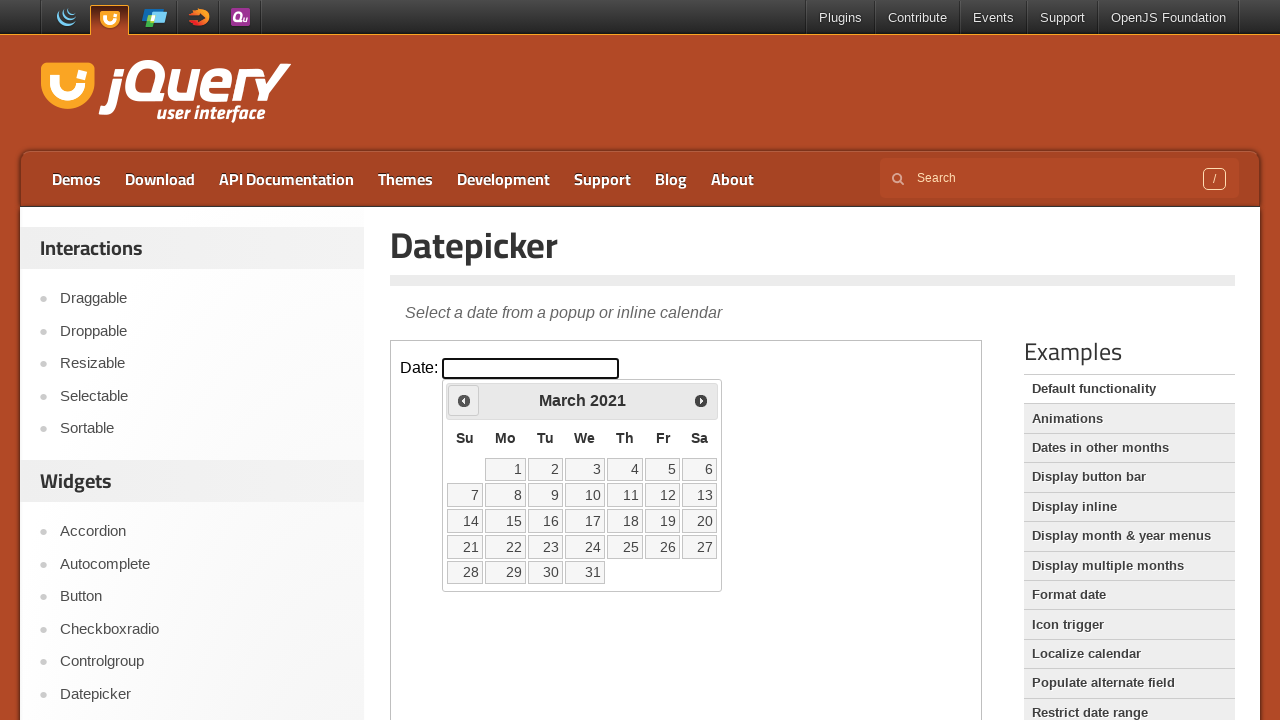

Clicked Previous button to navigate to earlier year at (464, 400) on iframe.demo-frame >> nth=0 >> internal:control=enter-frame >> span:has-text('Pre
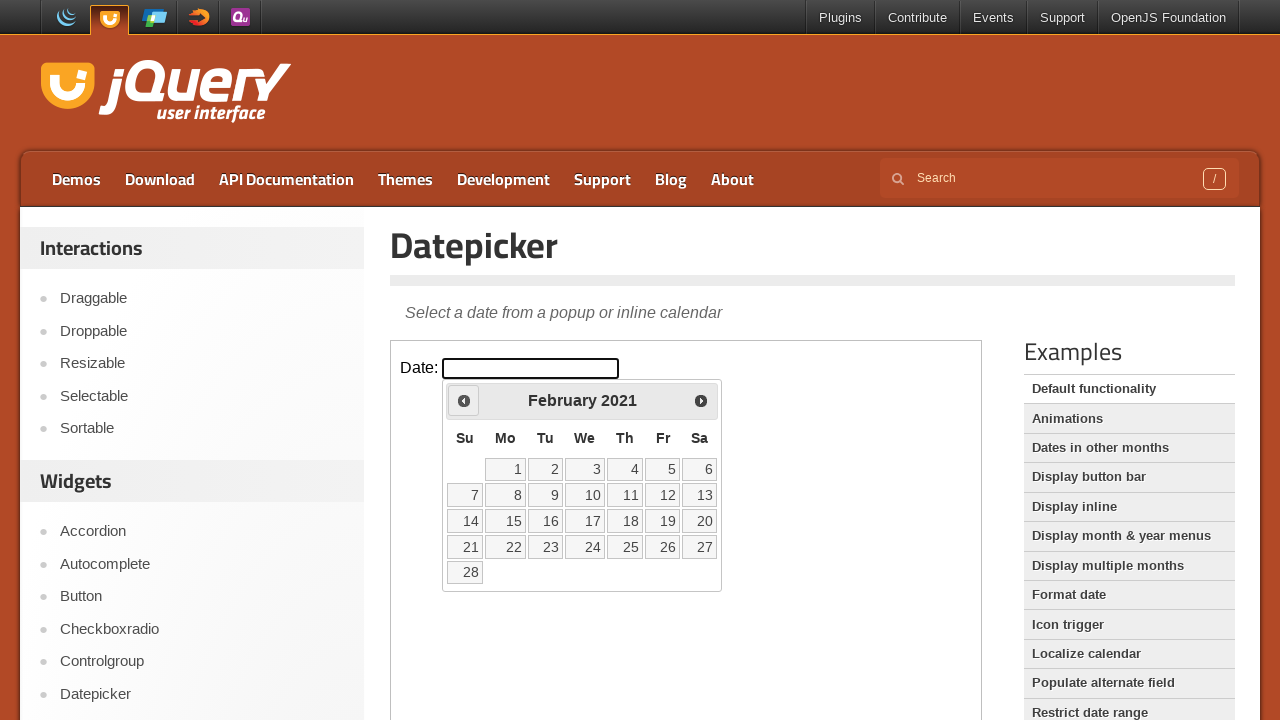

Retrieved calendar year: 2021
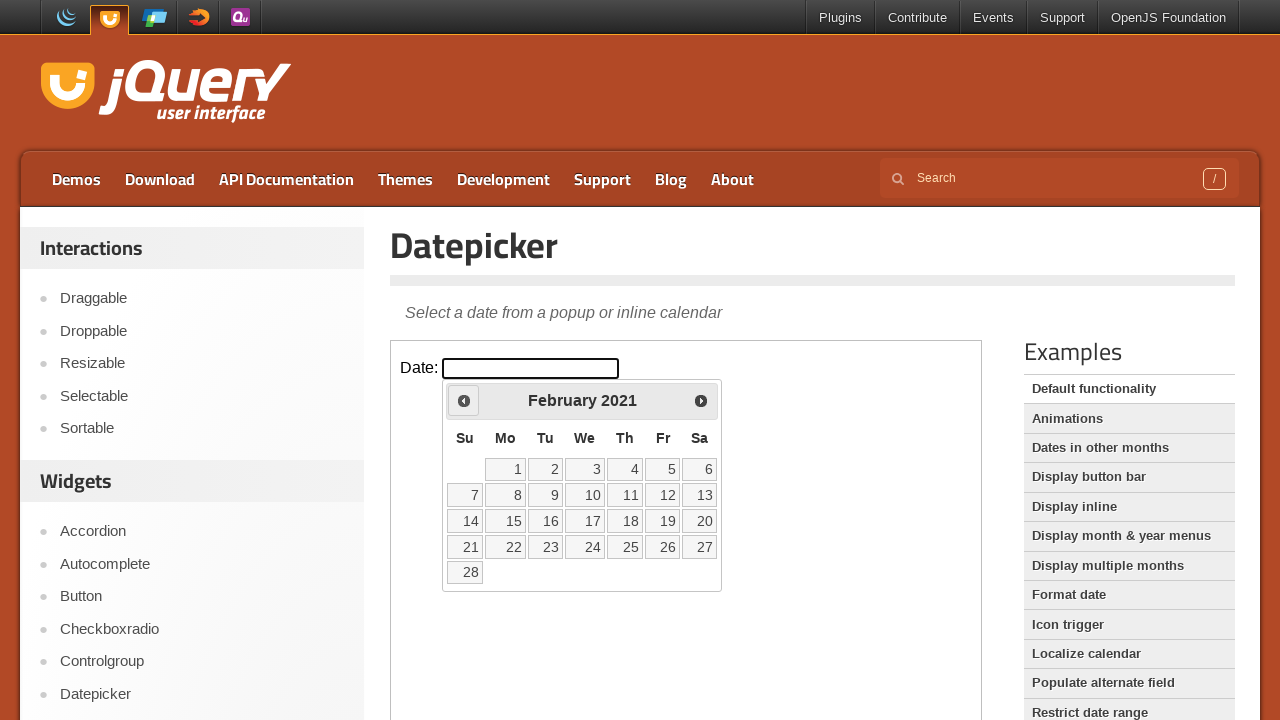

Clicked Previous button to navigate to earlier year at (464, 400) on iframe.demo-frame >> nth=0 >> internal:control=enter-frame >> span:has-text('Pre
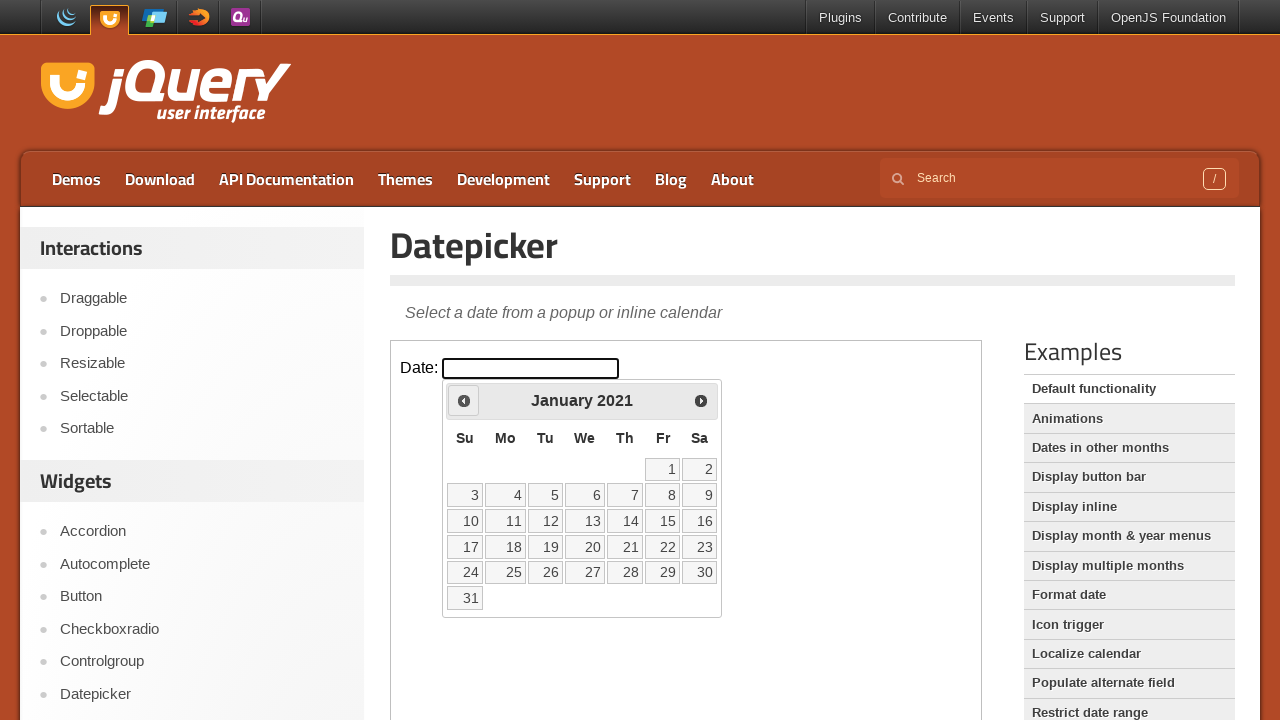

Retrieved calendar year: 2021
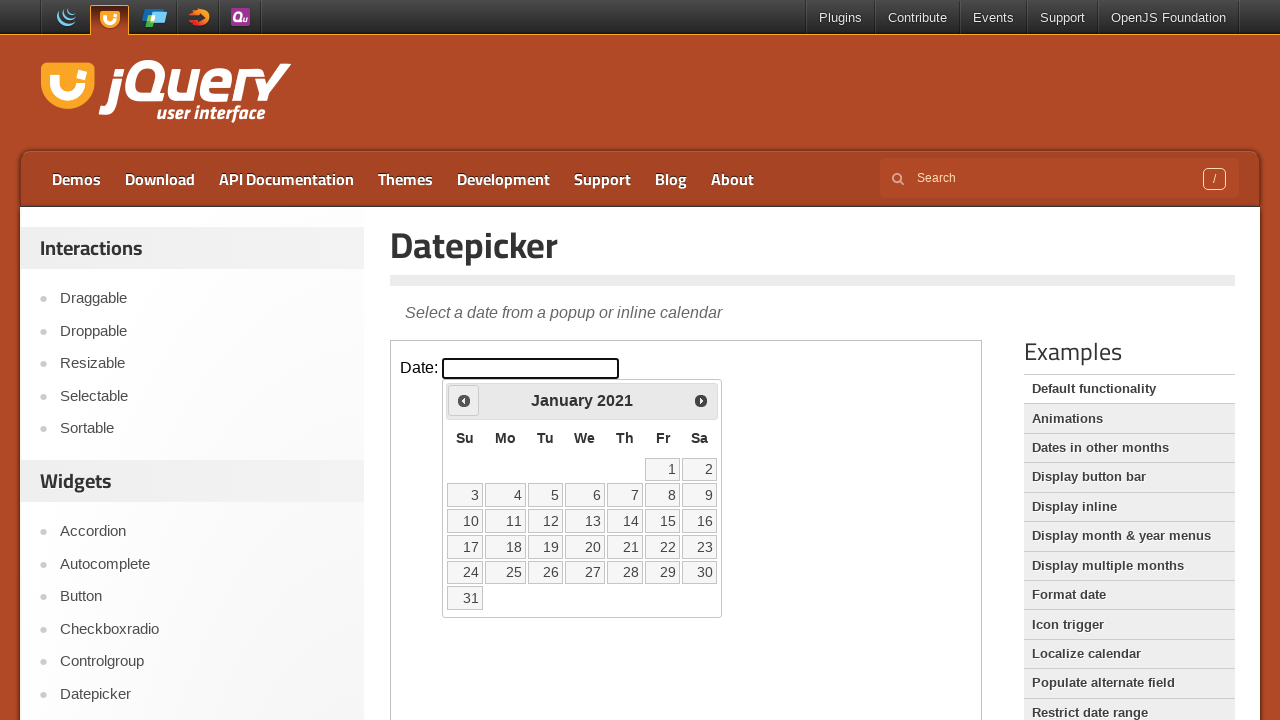

Clicked Previous button to navigate to earlier year at (464, 400) on iframe.demo-frame >> nth=0 >> internal:control=enter-frame >> span:has-text('Pre
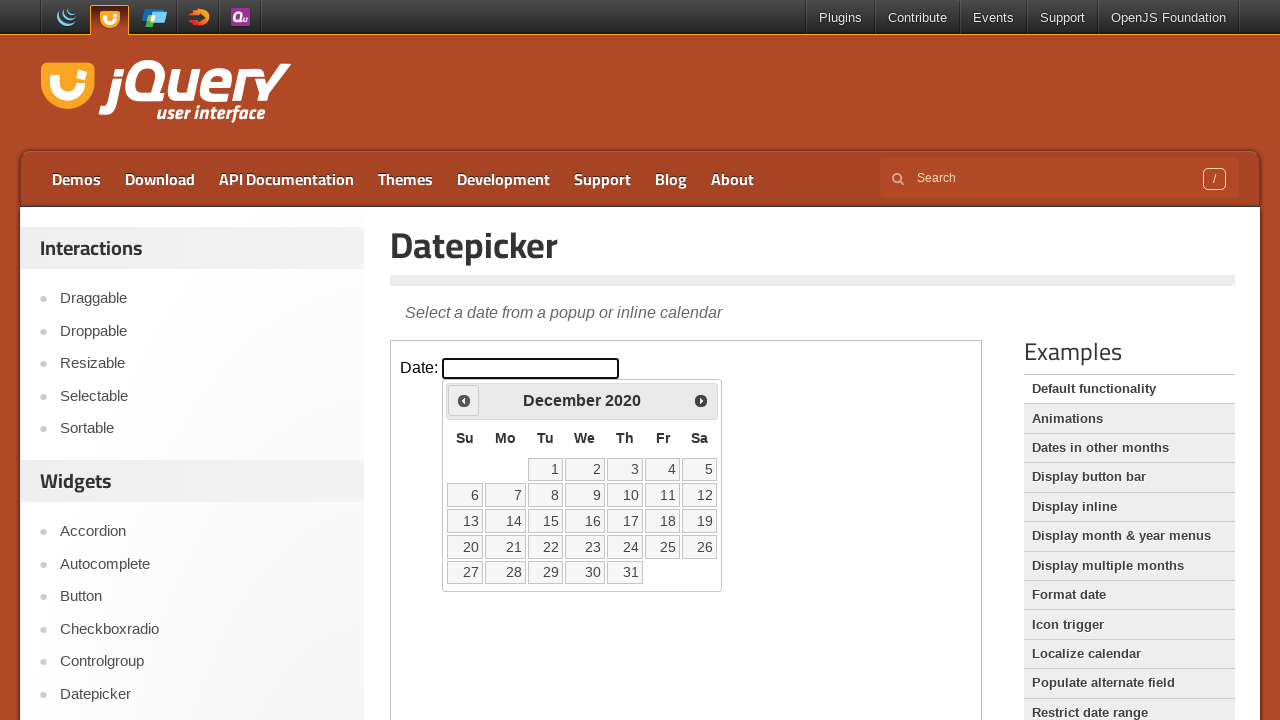

Retrieved calendar year: 2020
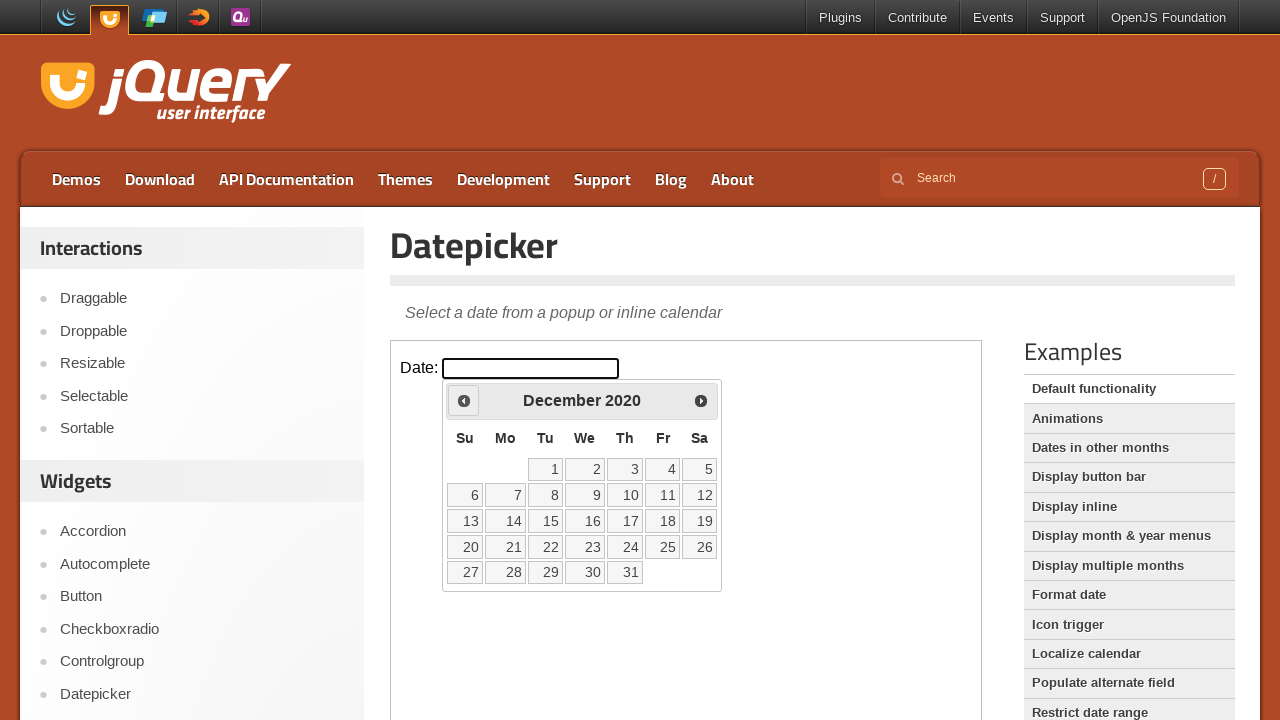

Clicked Previous button to navigate to earlier year at (464, 400) on iframe.demo-frame >> nth=0 >> internal:control=enter-frame >> span:has-text('Pre
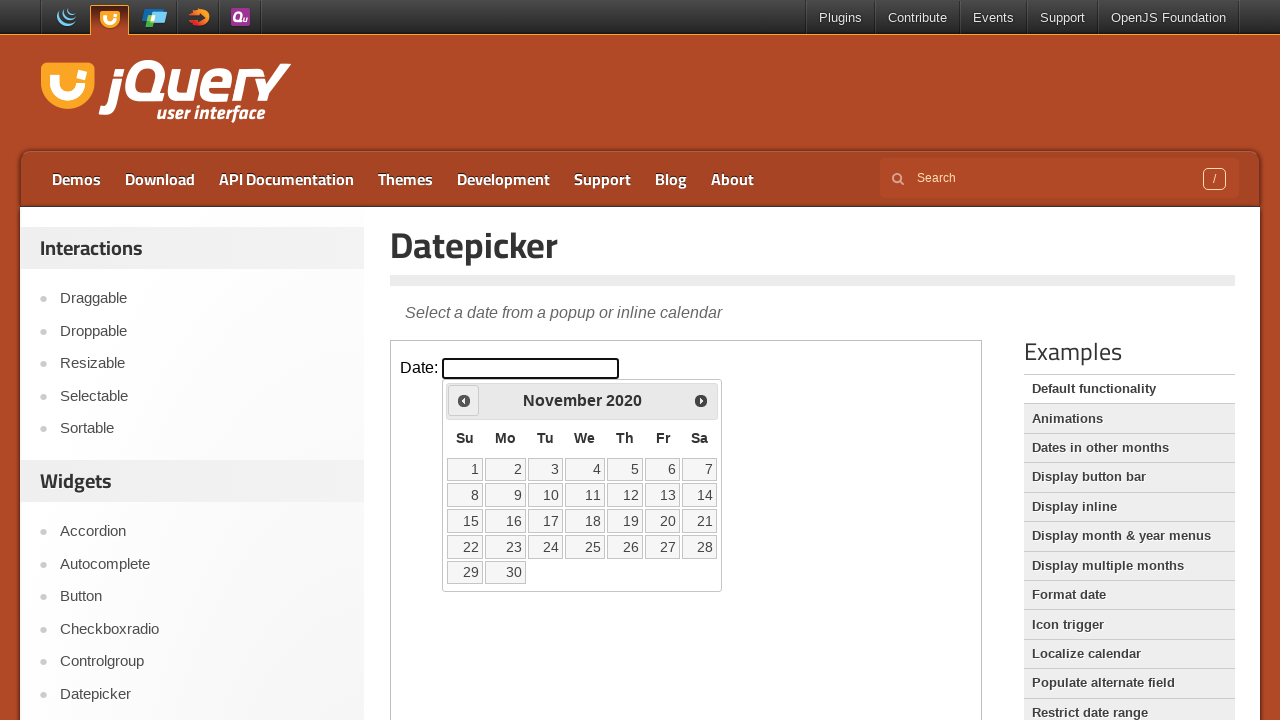

Retrieved calendar year: 2020
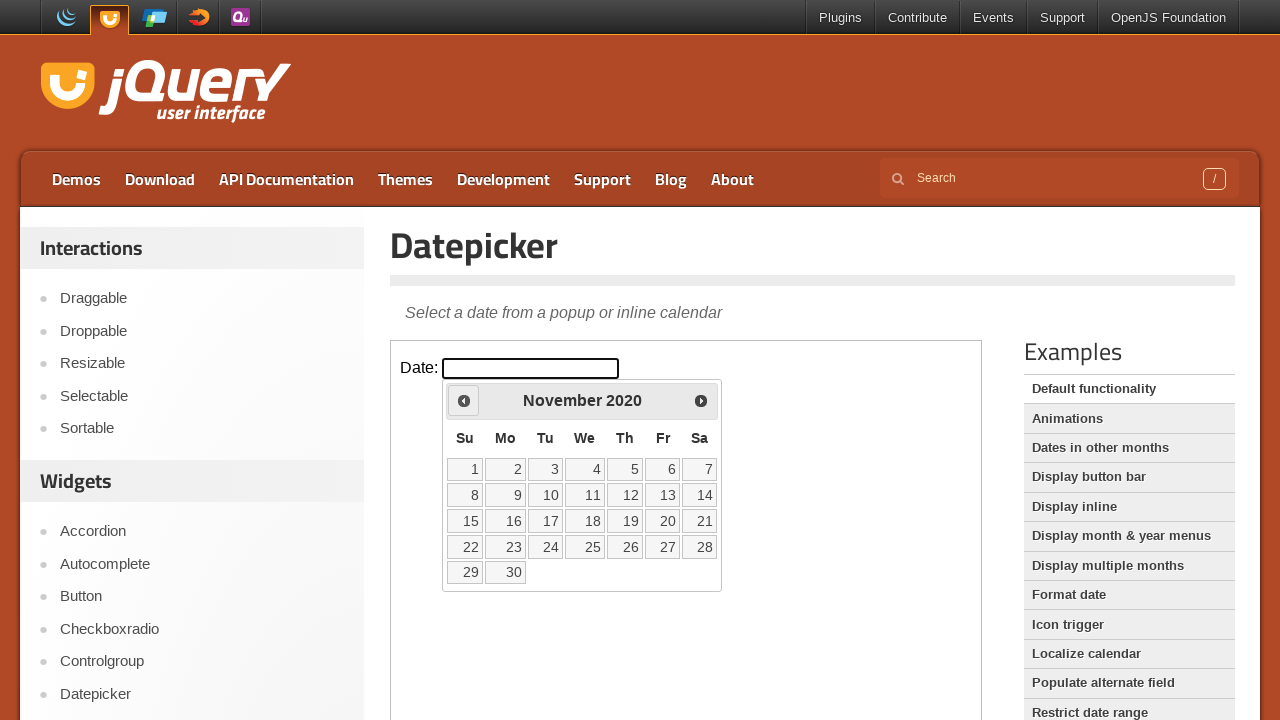

Clicked Previous button to navigate to earlier year at (464, 400) on iframe.demo-frame >> nth=0 >> internal:control=enter-frame >> span:has-text('Pre
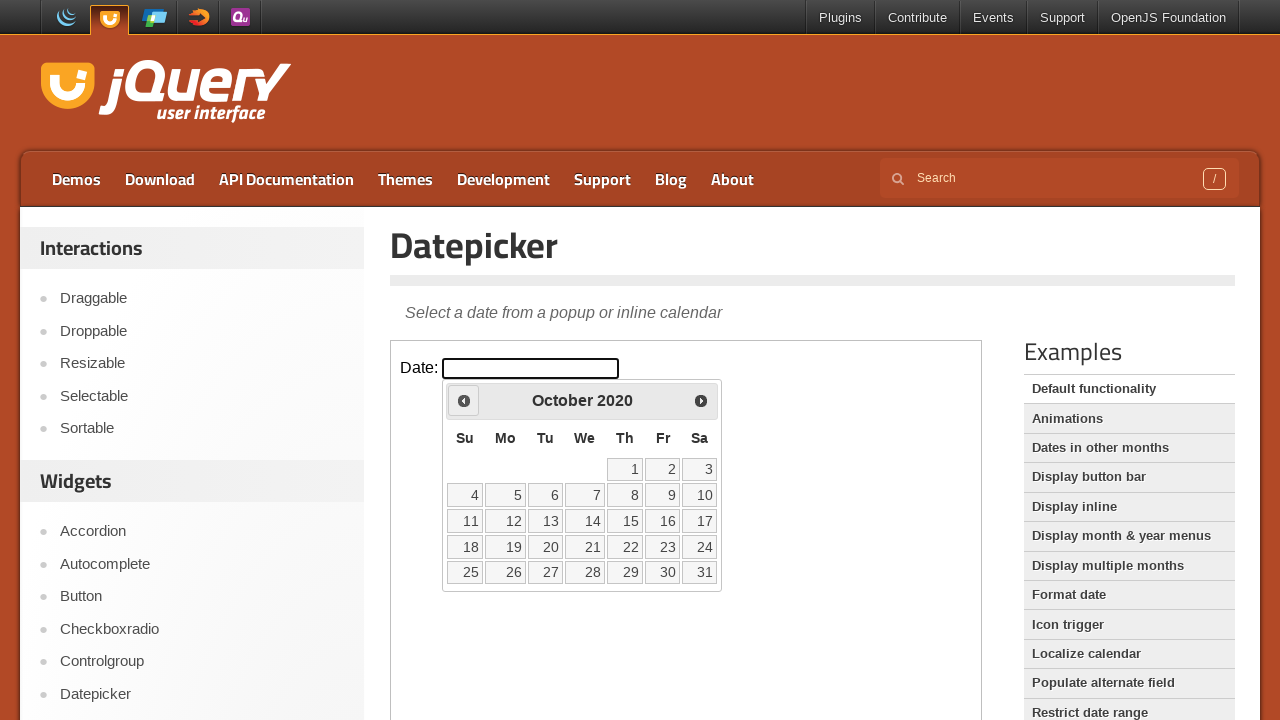

Retrieved calendar year: 2020
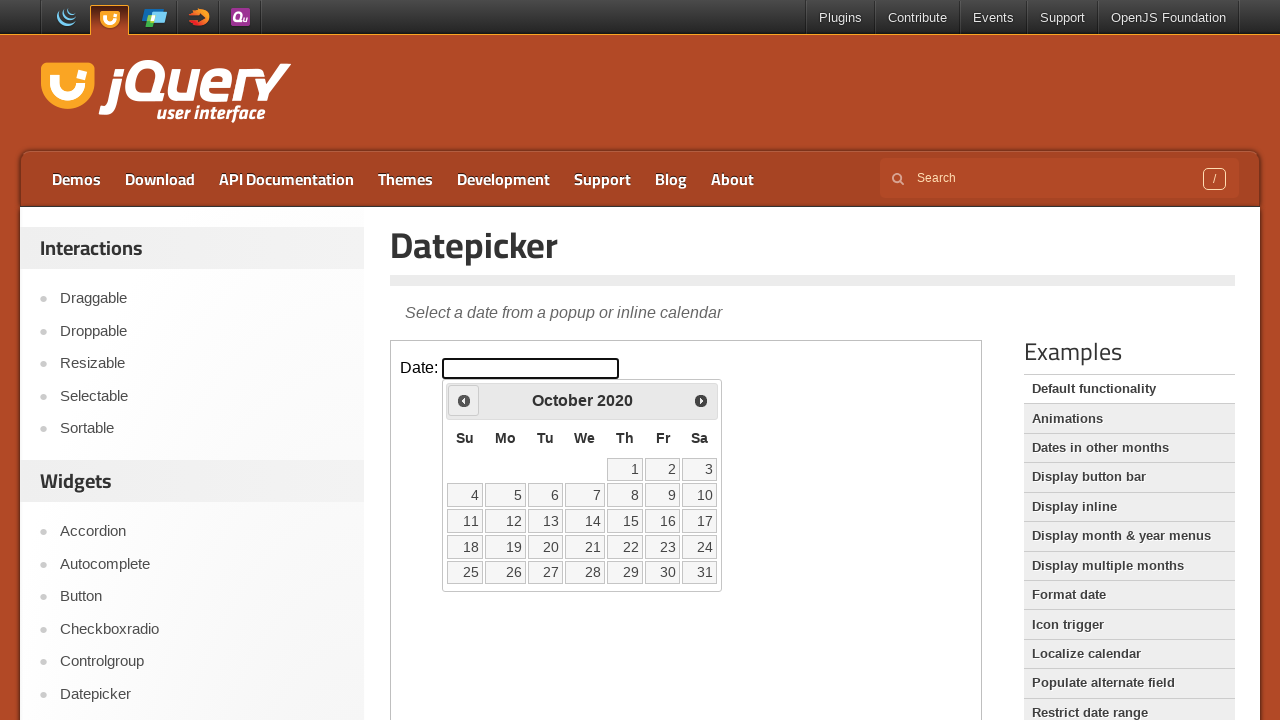

Clicked Previous button to navigate to earlier year at (464, 400) on iframe.demo-frame >> nth=0 >> internal:control=enter-frame >> span:has-text('Pre
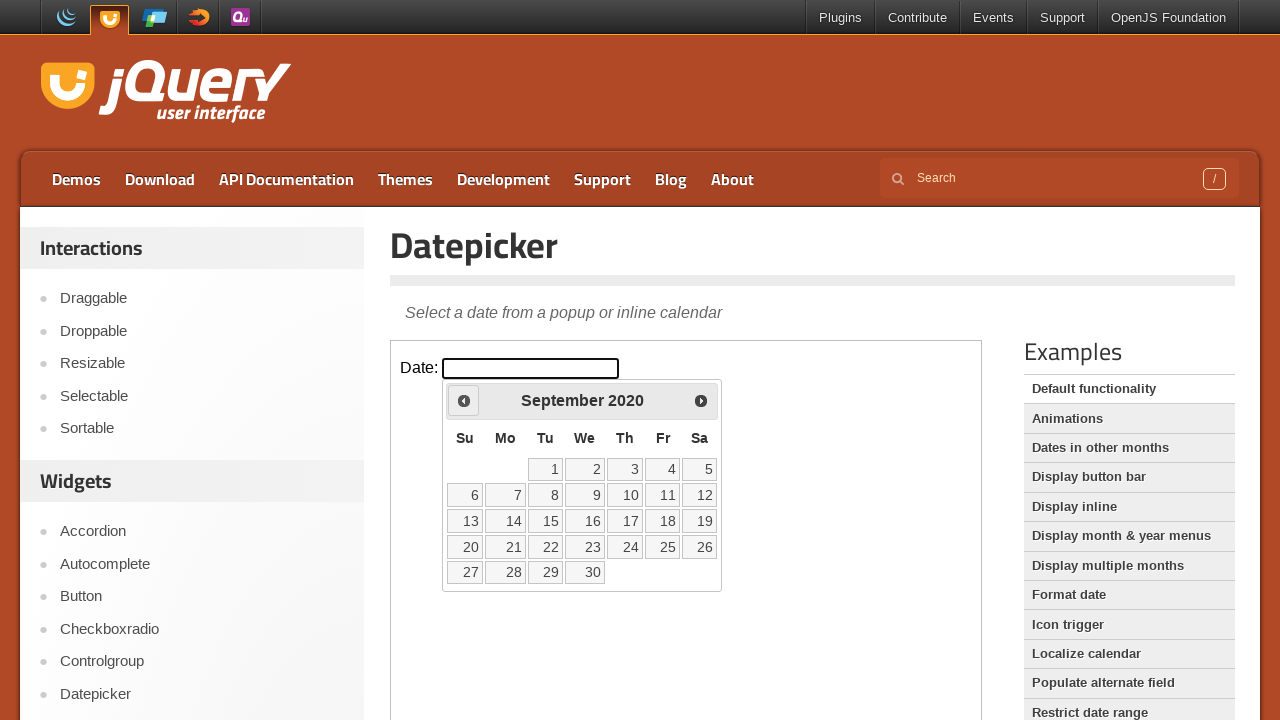

Retrieved calendar year: 2020
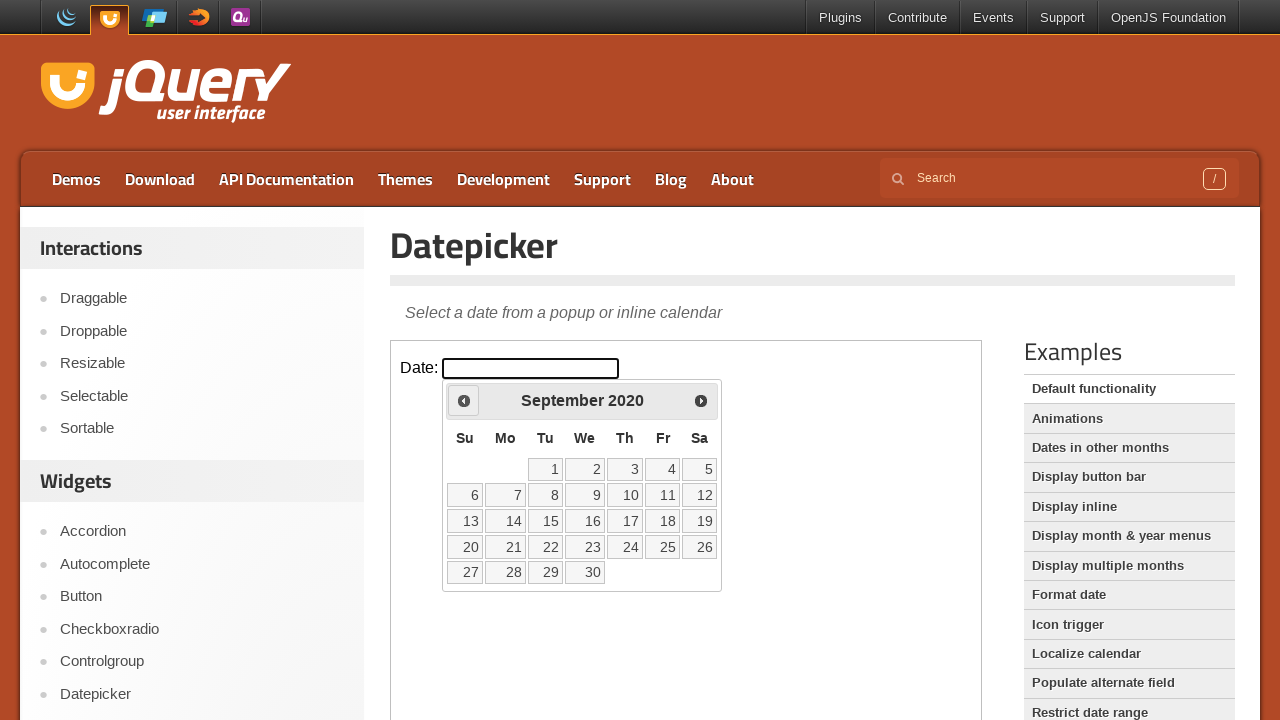

Clicked Previous button to navigate to earlier year at (464, 400) on iframe.demo-frame >> nth=0 >> internal:control=enter-frame >> span:has-text('Pre
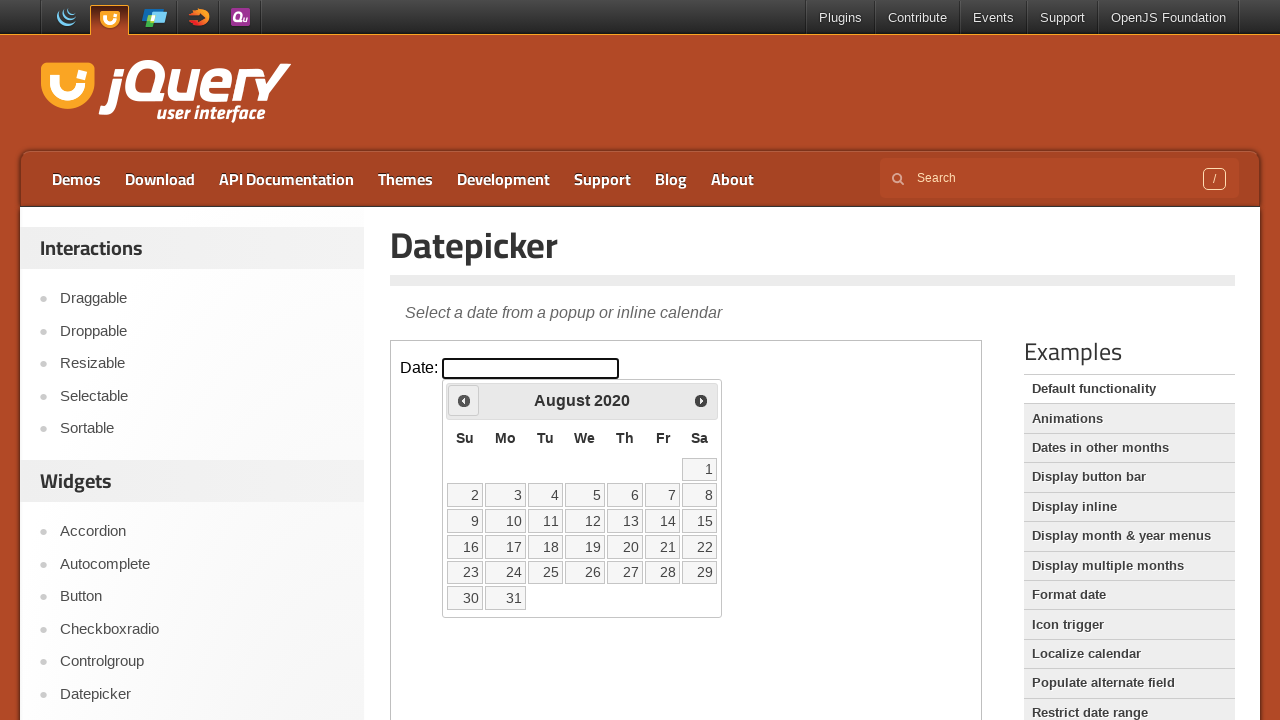

Retrieved calendar year: 2020
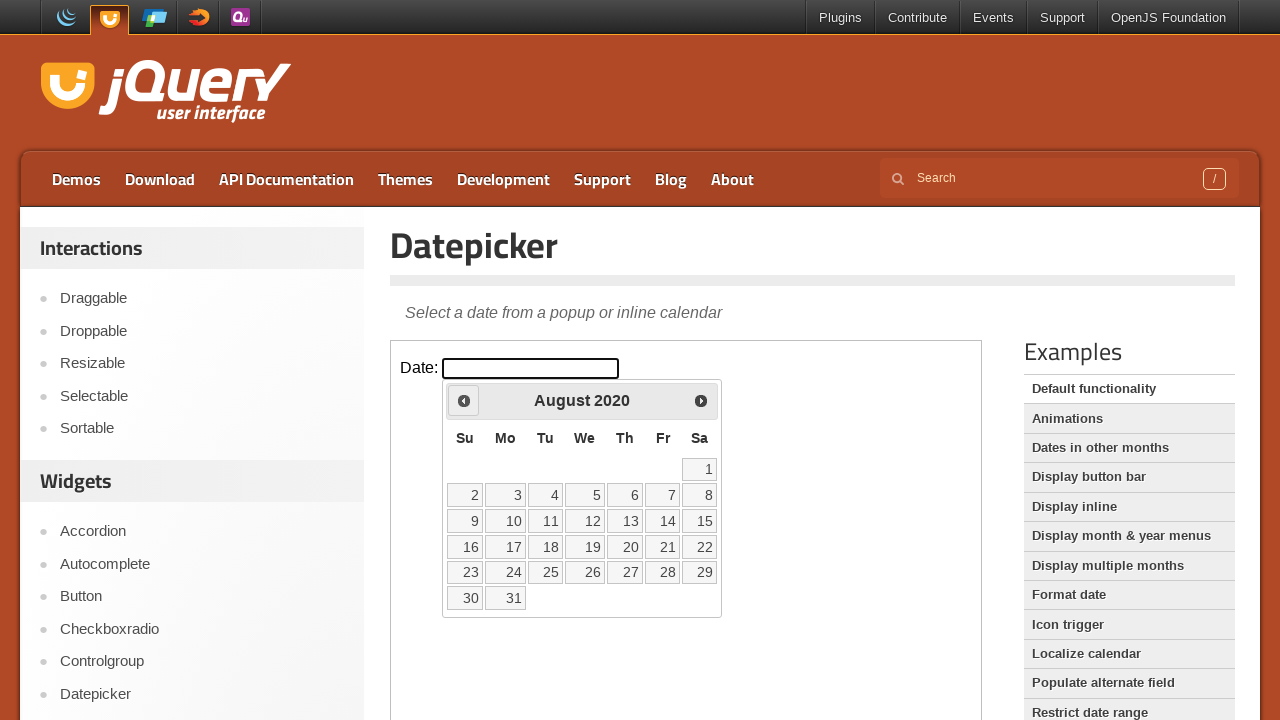

Clicked Previous button to navigate to earlier year at (464, 400) on iframe.demo-frame >> nth=0 >> internal:control=enter-frame >> span:has-text('Pre
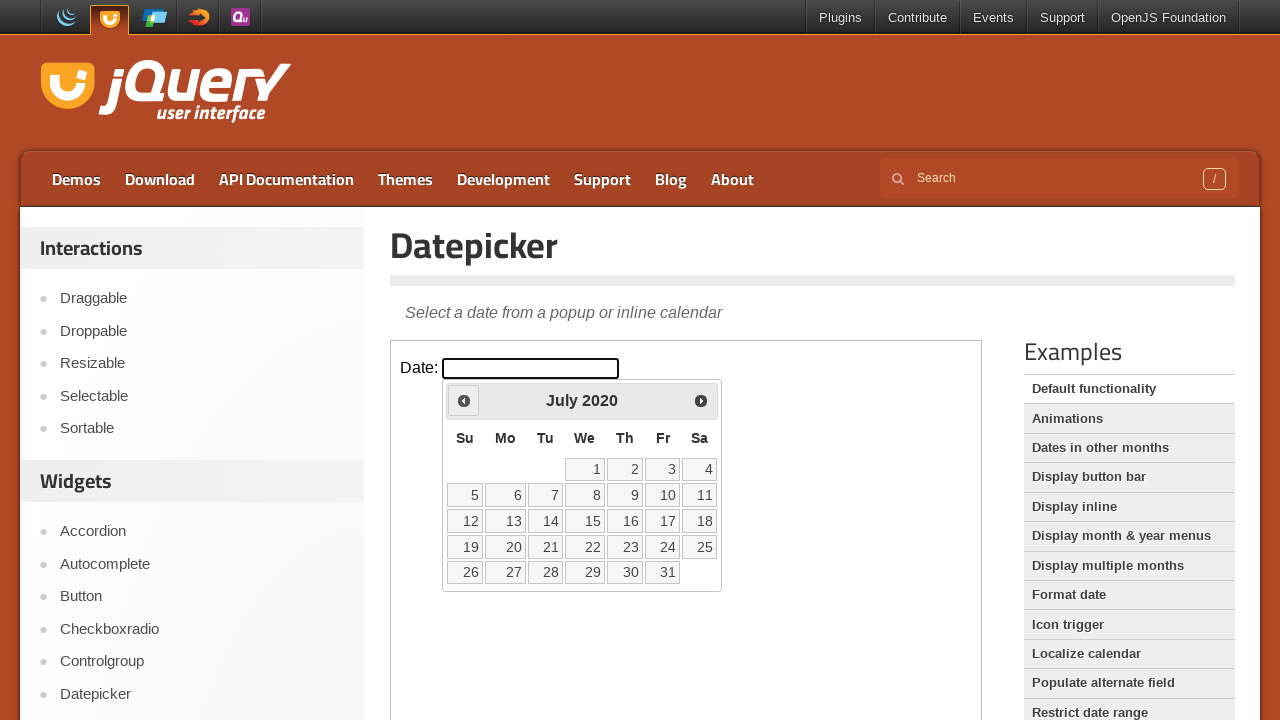

Retrieved calendar year: 2020
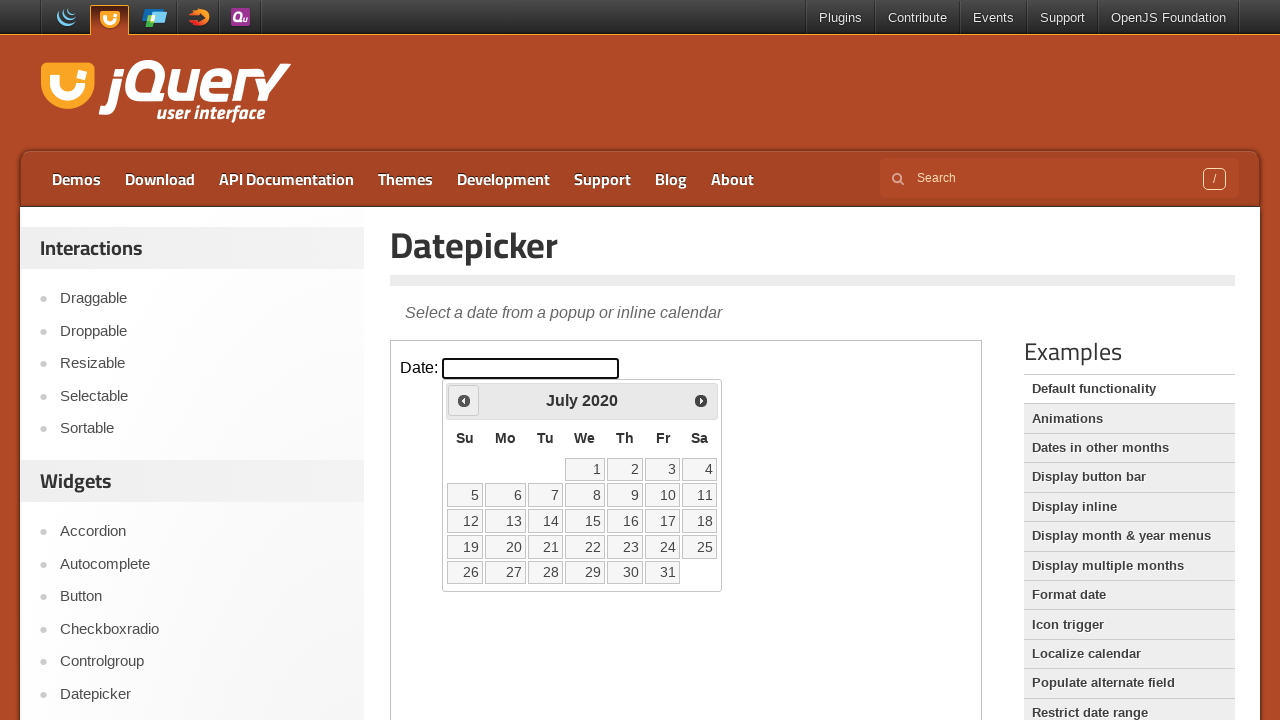

Clicked Previous button to navigate to earlier year at (464, 400) on iframe.demo-frame >> nth=0 >> internal:control=enter-frame >> span:has-text('Pre
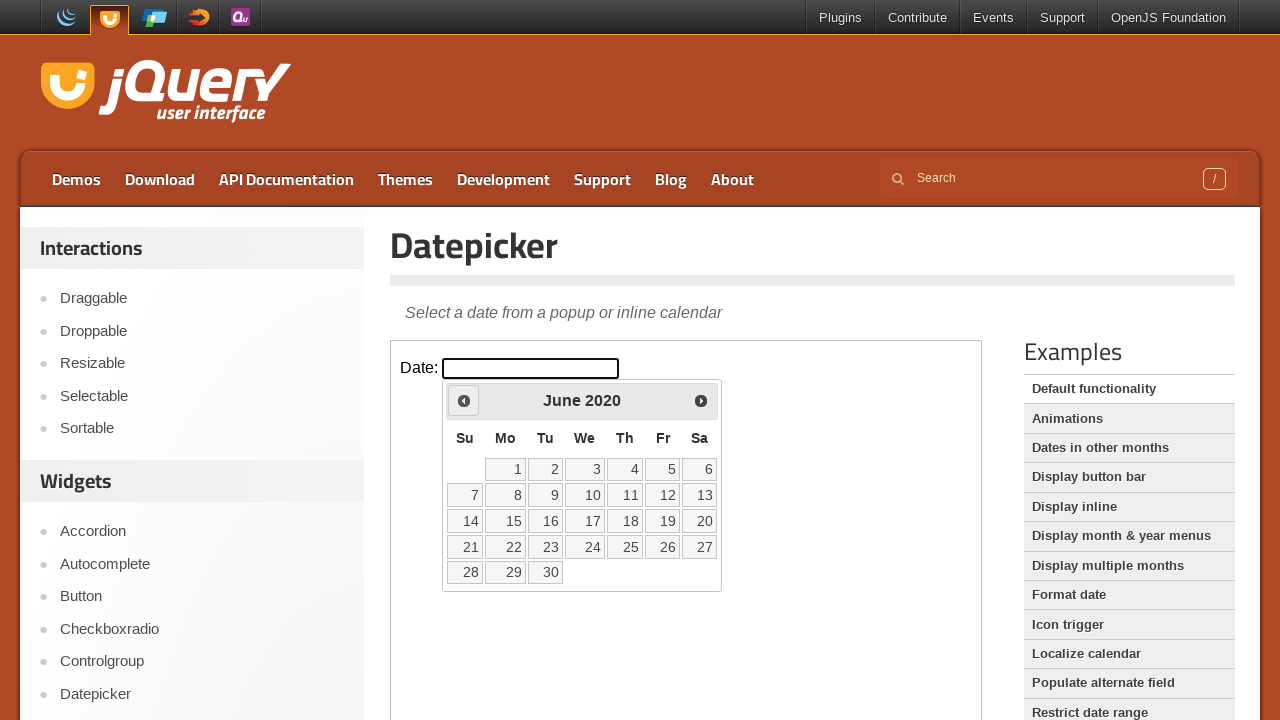

Retrieved calendar year: 2020
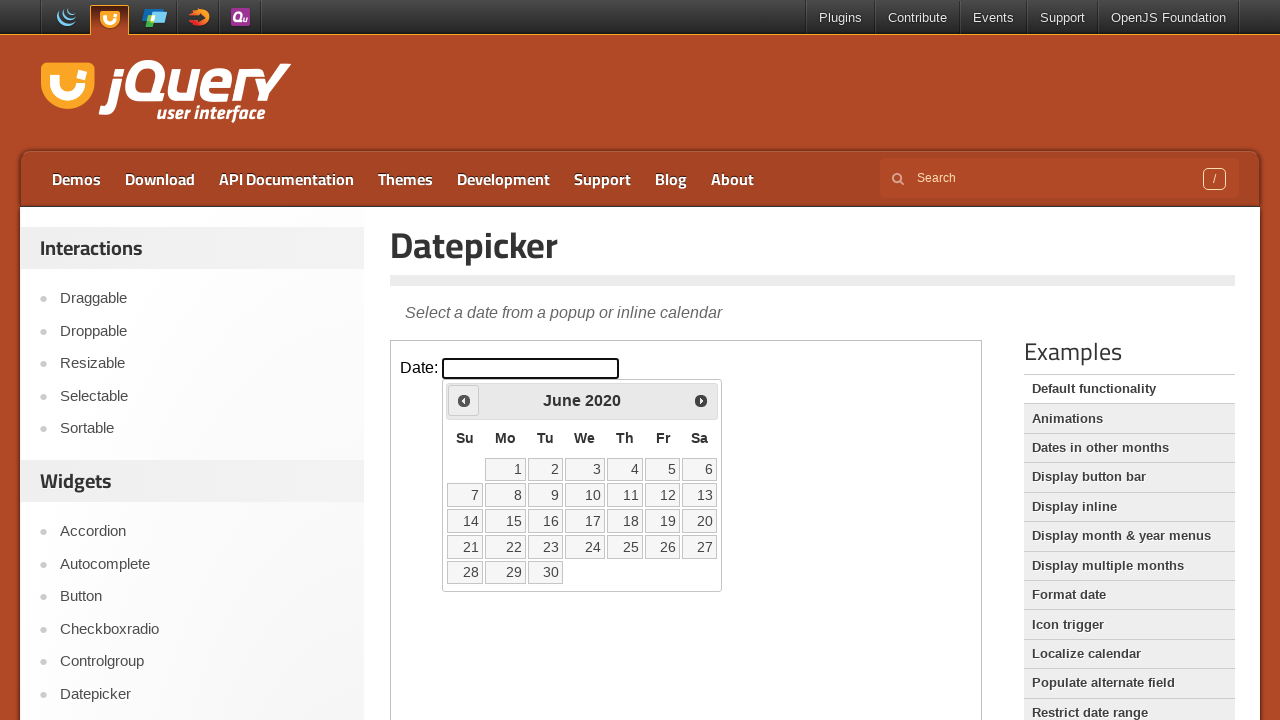

Clicked Previous button to navigate to earlier year at (464, 400) on iframe.demo-frame >> nth=0 >> internal:control=enter-frame >> span:has-text('Pre
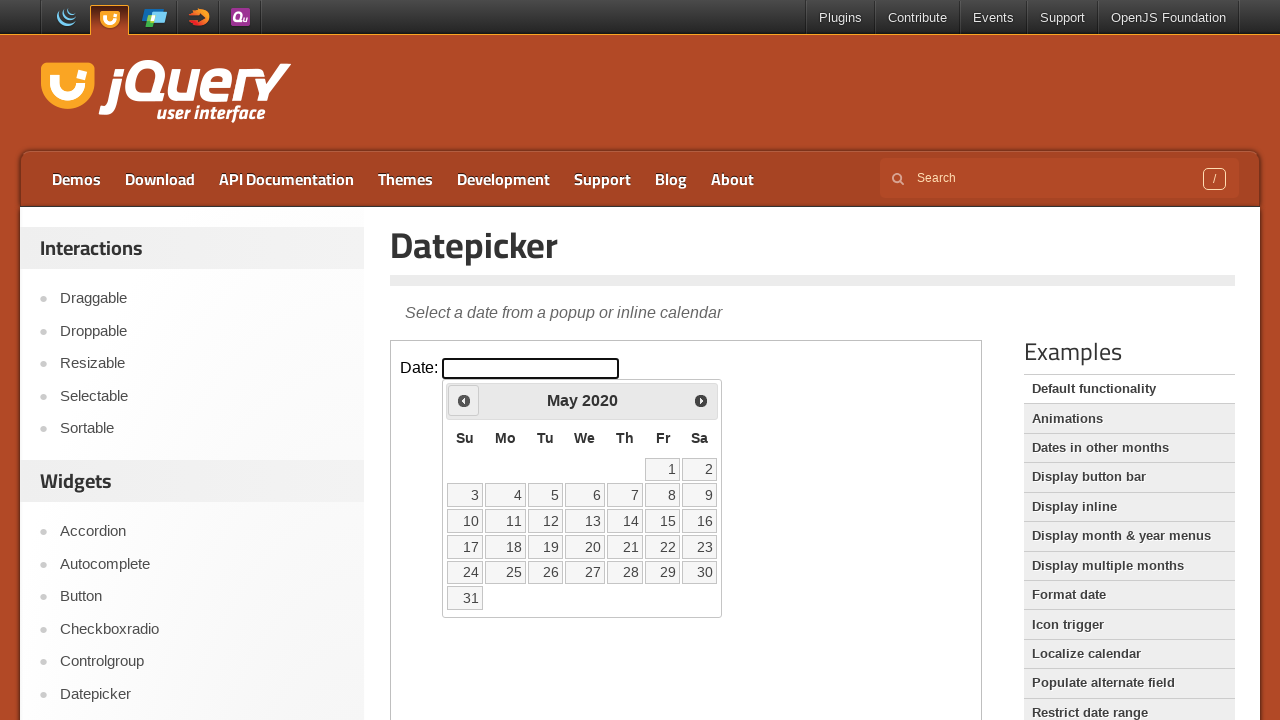

Retrieved calendar year: 2020
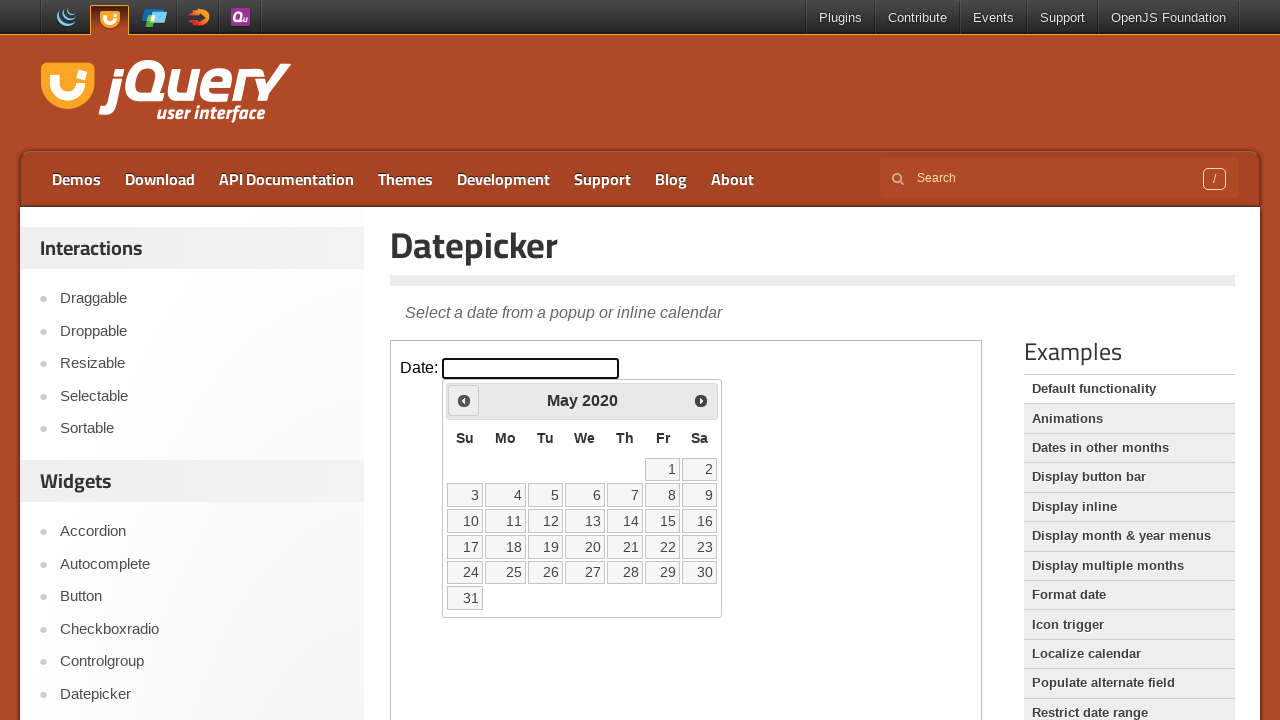

Clicked Previous button to navigate to earlier year at (464, 400) on iframe.demo-frame >> nth=0 >> internal:control=enter-frame >> span:has-text('Pre
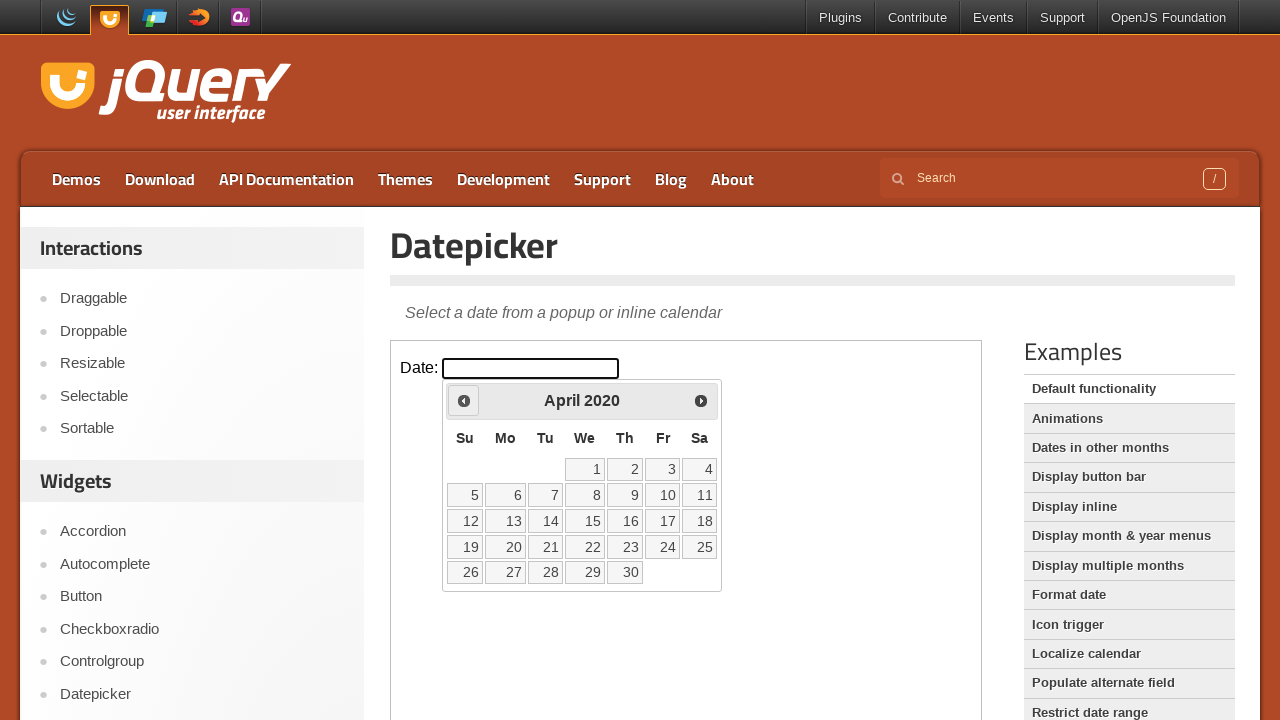

Retrieved calendar year: 2020
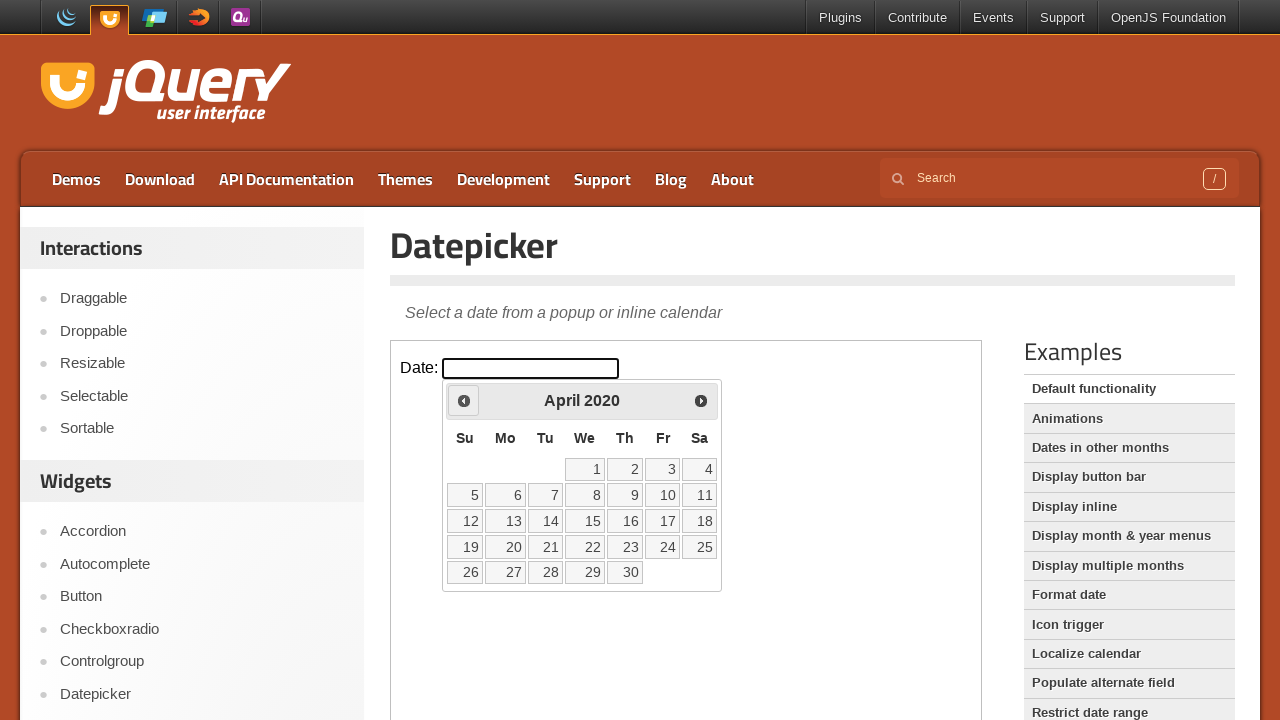

Clicked Previous button to navigate to earlier year at (464, 400) on iframe.demo-frame >> nth=0 >> internal:control=enter-frame >> span:has-text('Pre
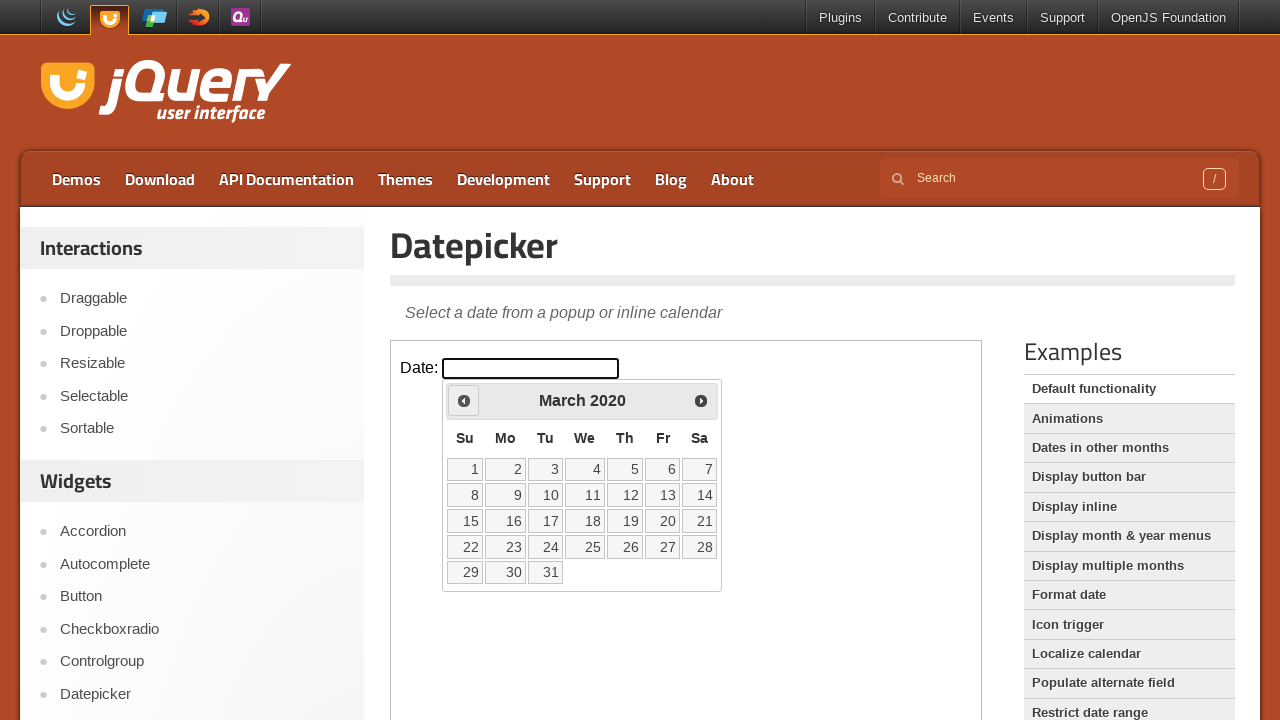

Retrieved calendar year: 2020
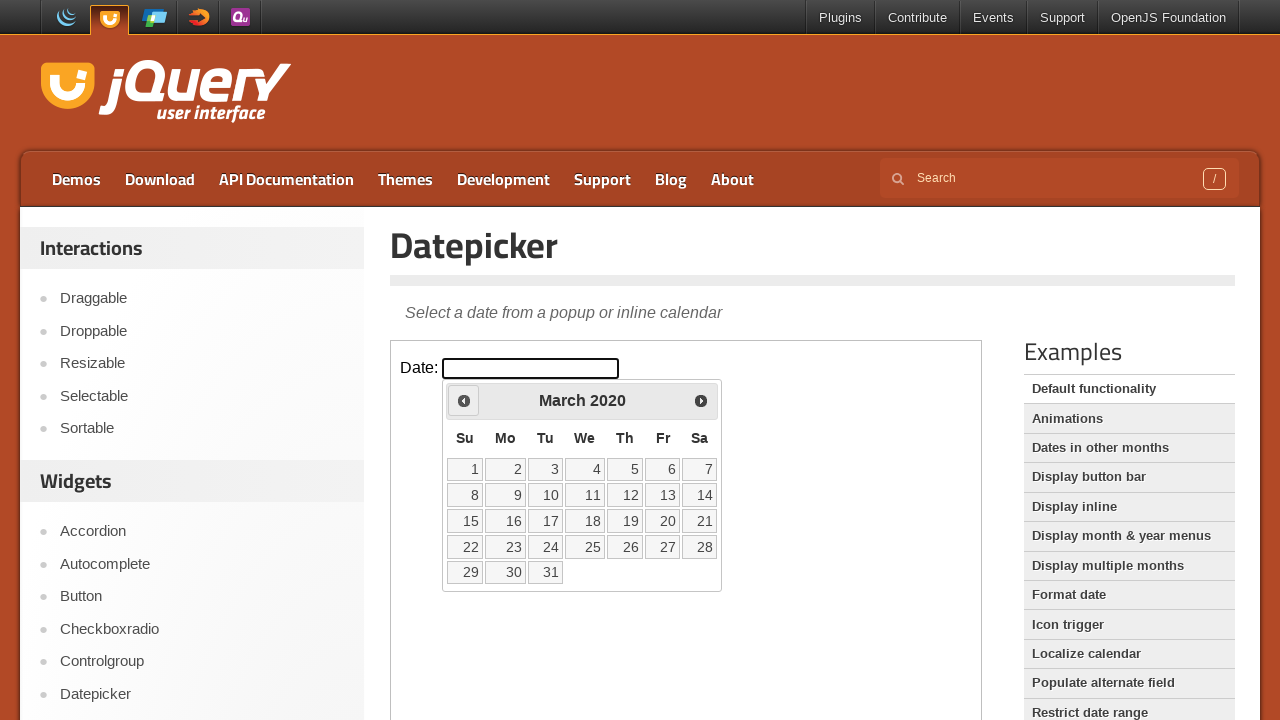

Clicked Previous button to navigate to earlier year at (464, 400) on iframe.demo-frame >> nth=0 >> internal:control=enter-frame >> span:has-text('Pre
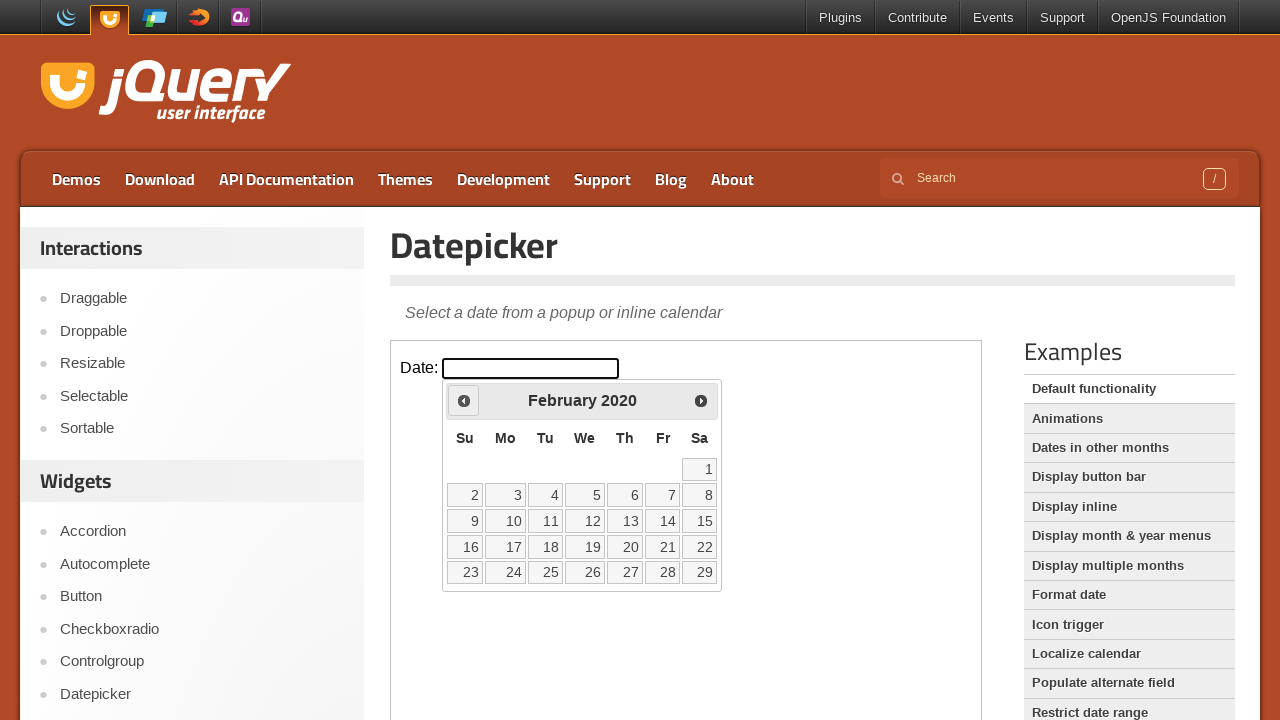

Retrieved calendar year: 2020
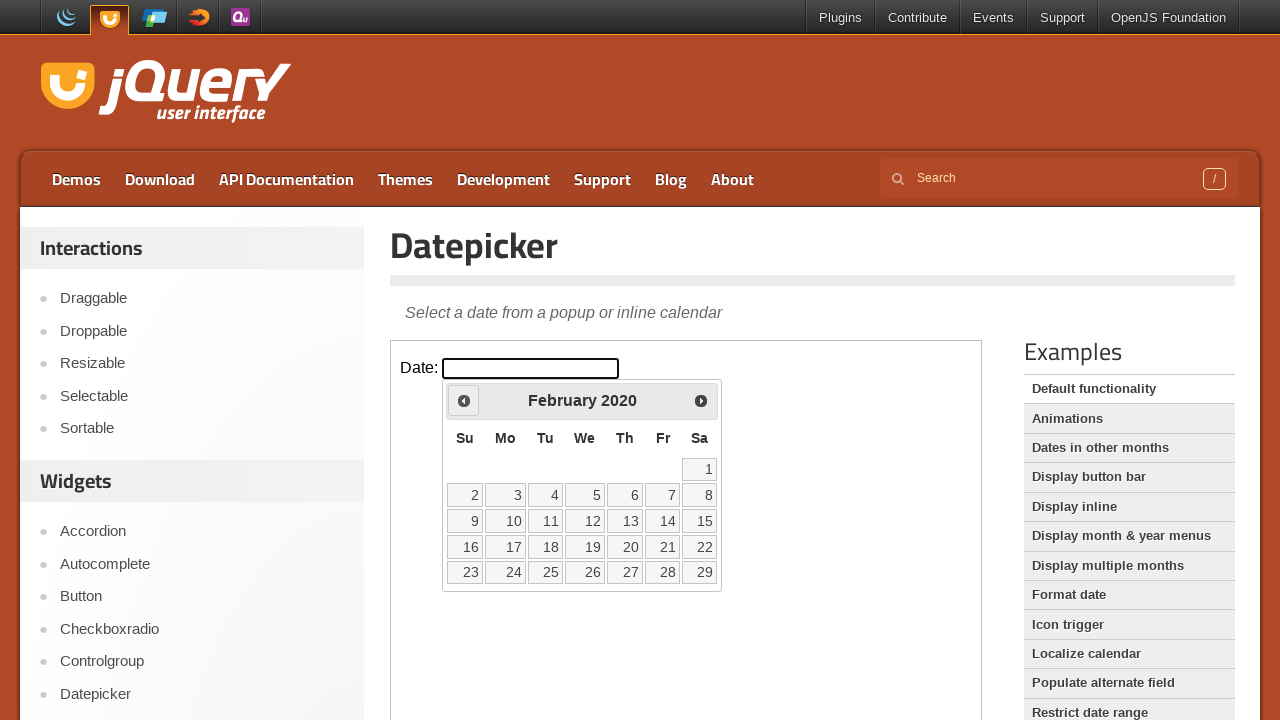

Clicked Previous button to navigate to earlier year at (464, 400) on iframe.demo-frame >> nth=0 >> internal:control=enter-frame >> span:has-text('Pre
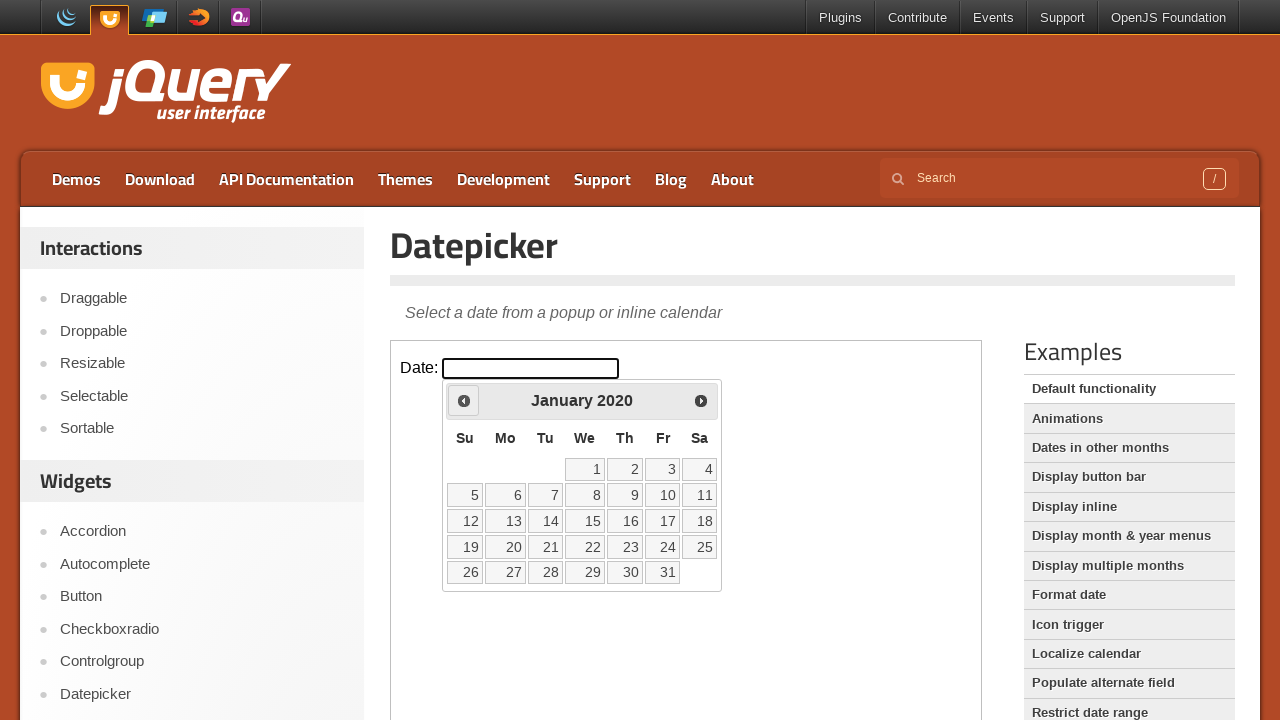

Retrieved calendar year: 2020
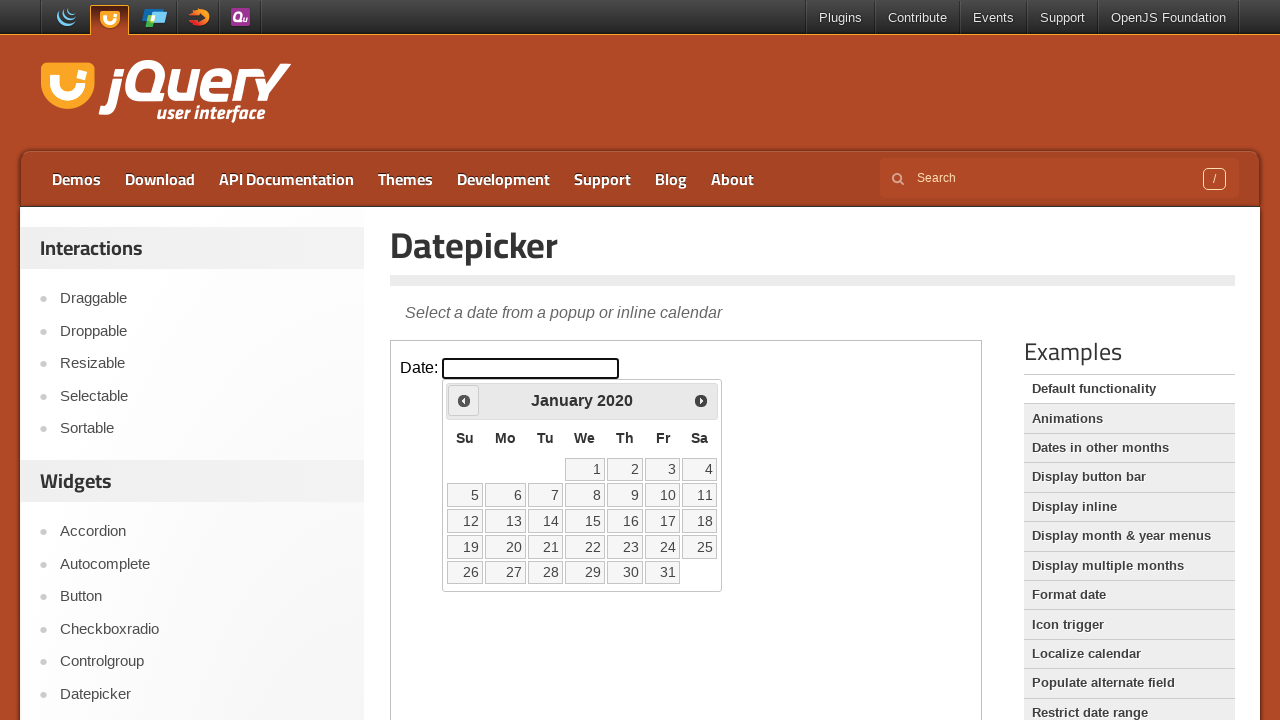

Clicked Previous button to navigate to earlier year at (464, 400) on iframe.demo-frame >> nth=0 >> internal:control=enter-frame >> span:has-text('Pre
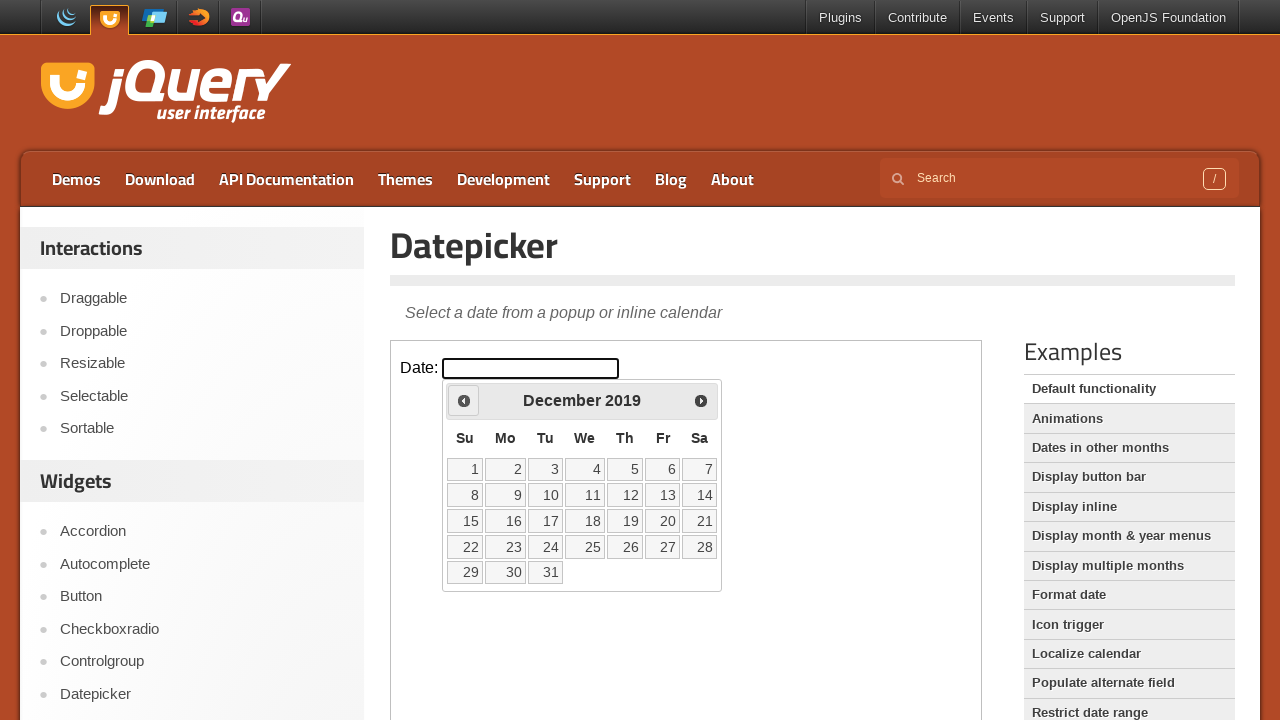

Retrieved calendar year: 2019
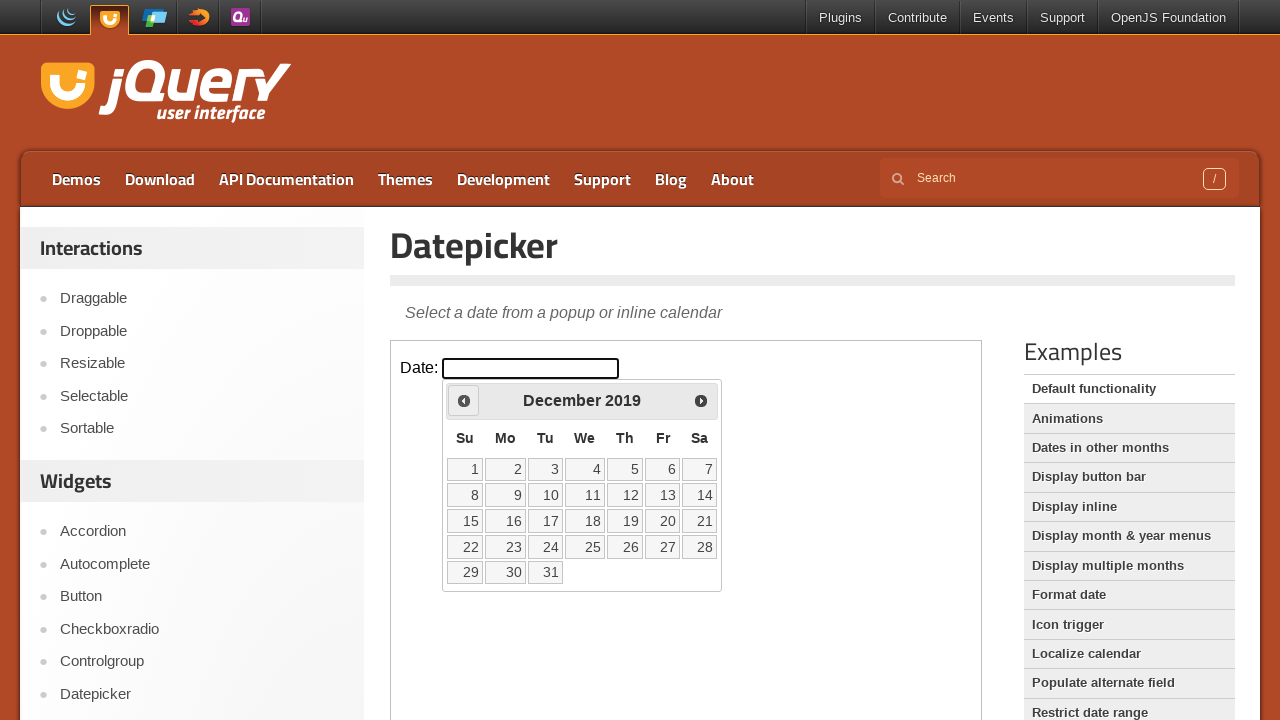

Clicked Previous button to navigate to earlier year at (464, 400) on iframe.demo-frame >> nth=0 >> internal:control=enter-frame >> span:has-text('Pre
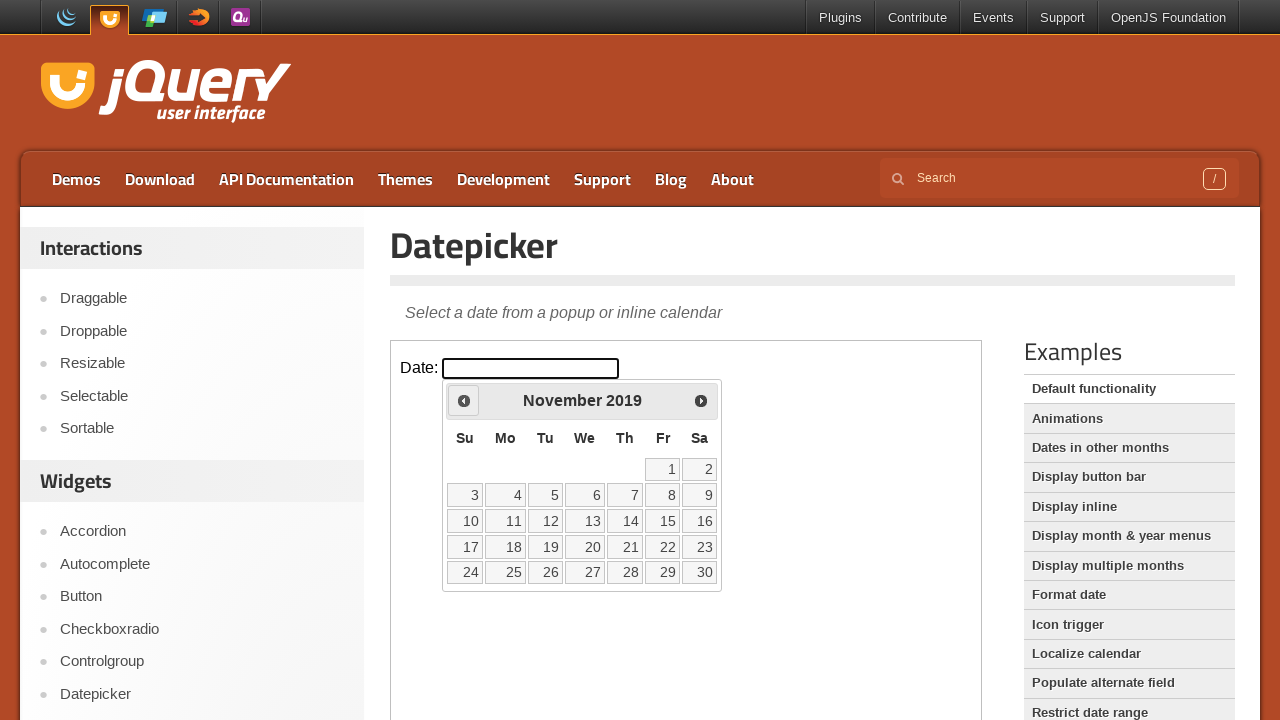

Retrieved calendar year: 2019
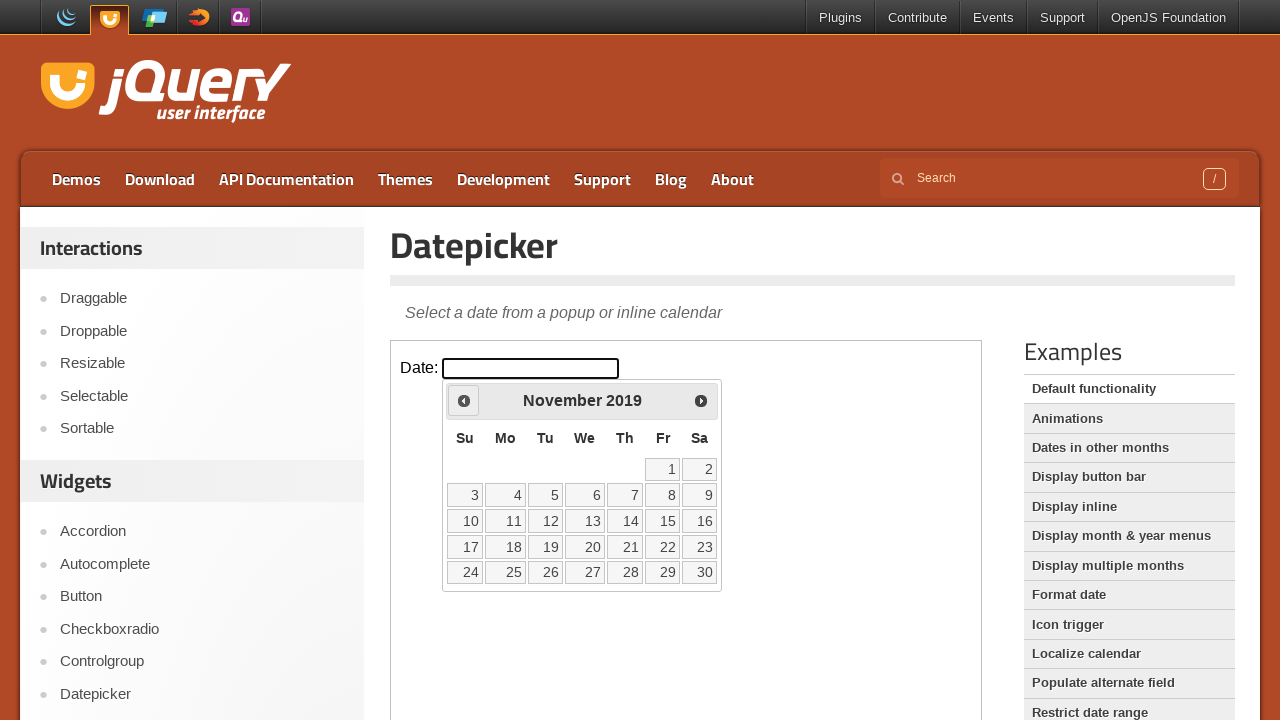

Clicked Previous button to navigate to earlier year at (464, 400) on iframe.demo-frame >> nth=0 >> internal:control=enter-frame >> span:has-text('Pre
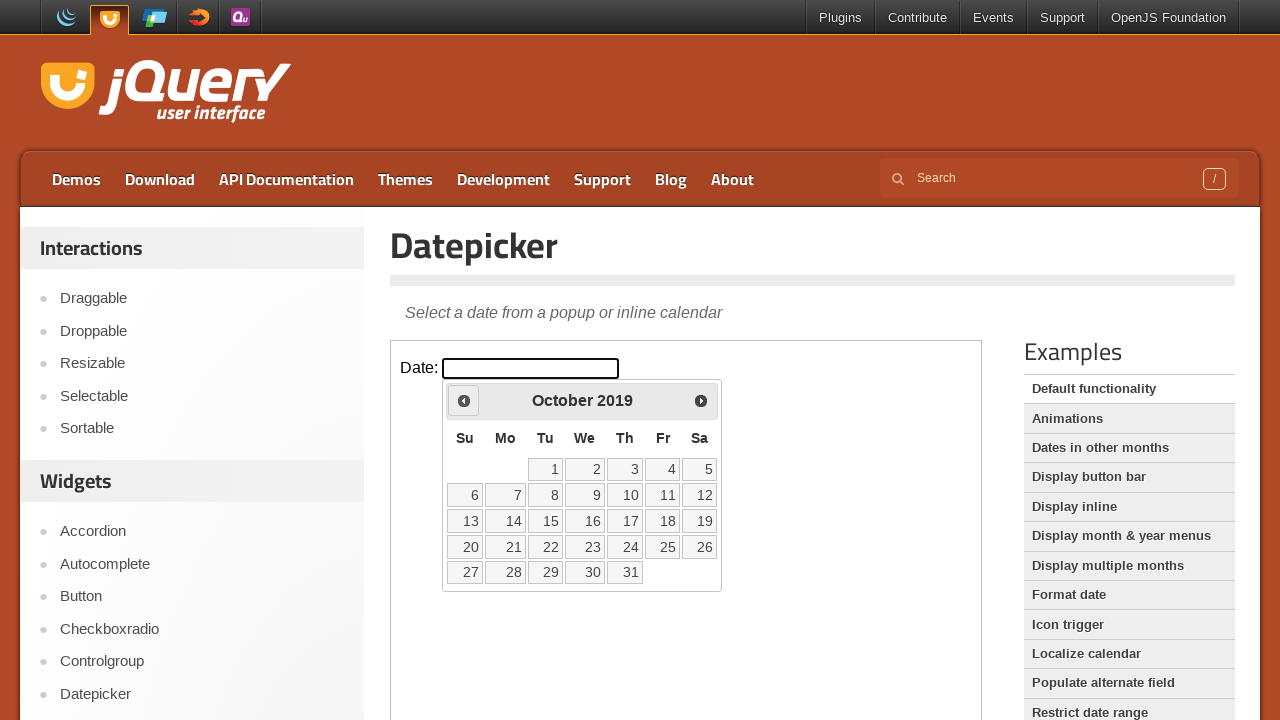

Retrieved calendar year: 2019
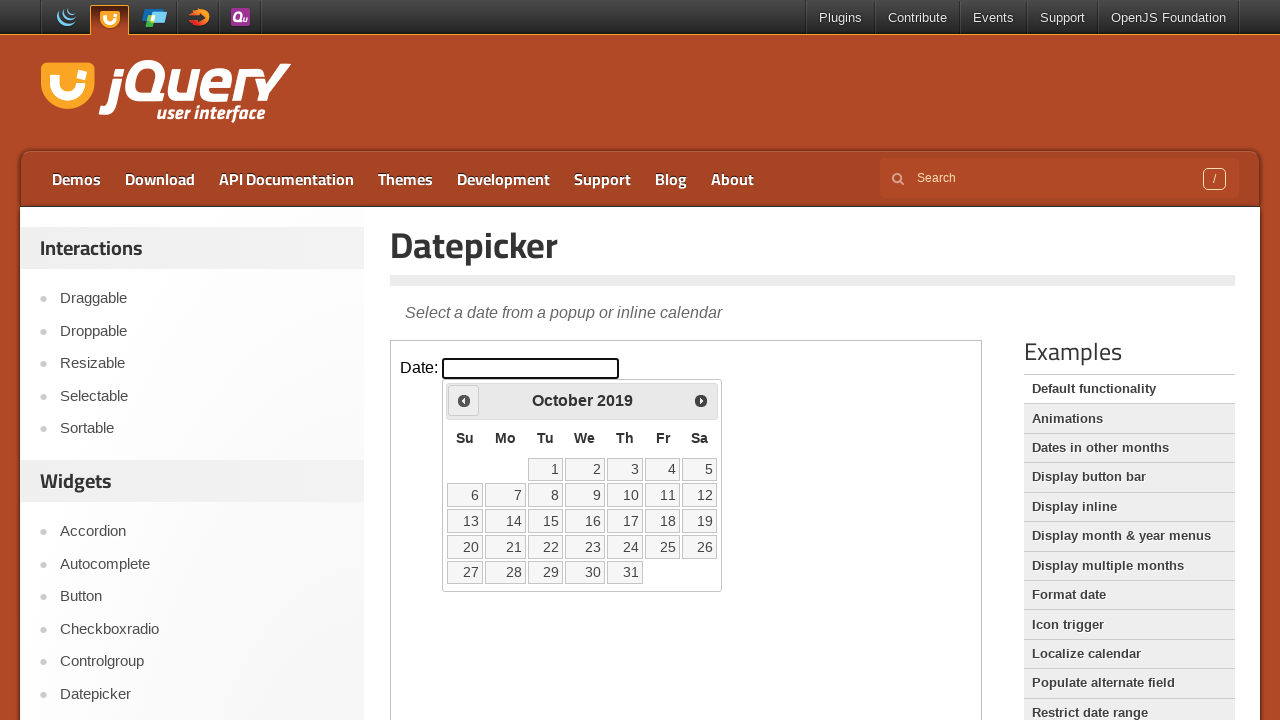

Clicked Previous button to navigate to earlier year at (464, 400) on iframe.demo-frame >> nth=0 >> internal:control=enter-frame >> span:has-text('Pre
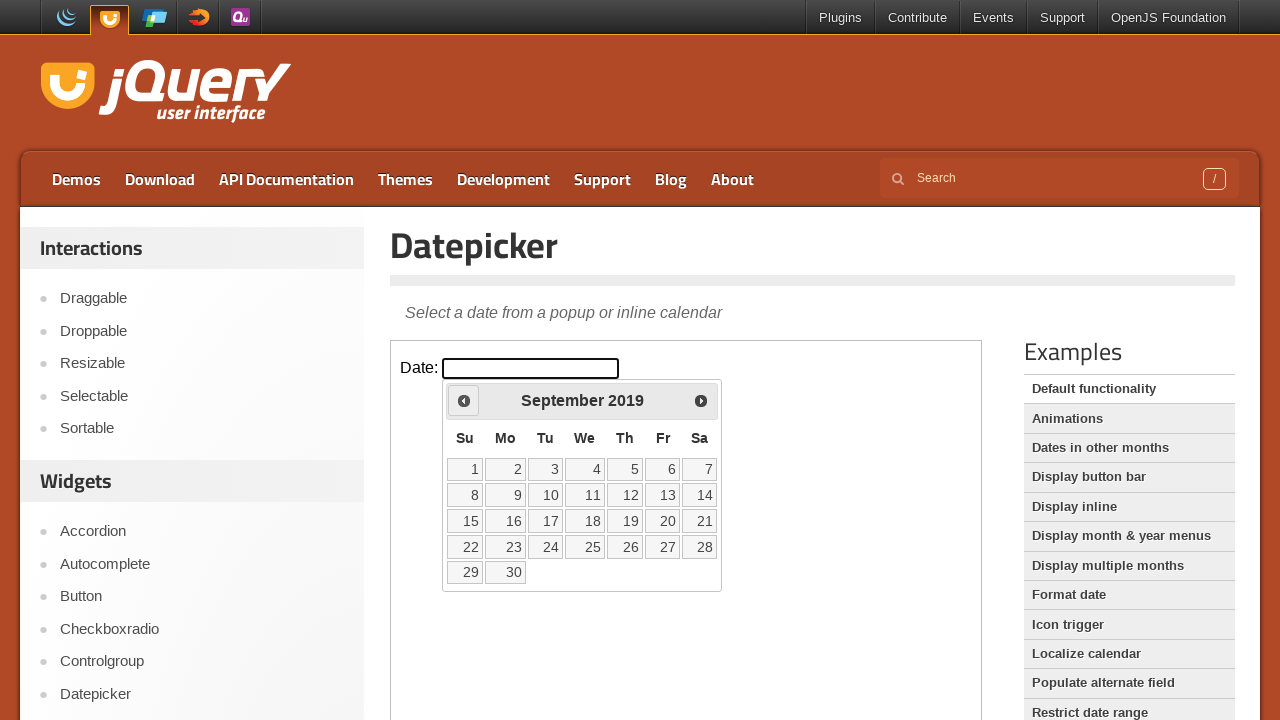

Retrieved calendar year: 2019
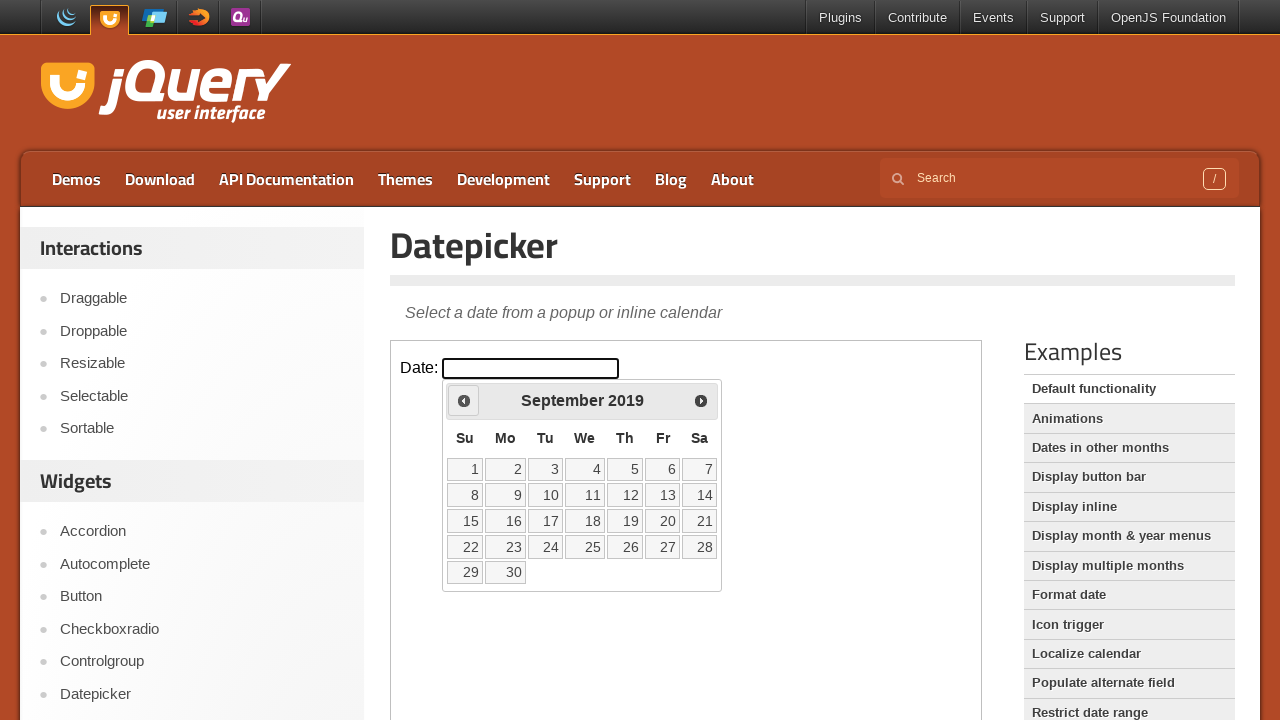

Clicked Previous button to navigate to earlier year at (464, 400) on iframe.demo-frame >> nth=0 >> internal:control=enter-frame >> span:has-text('Pre
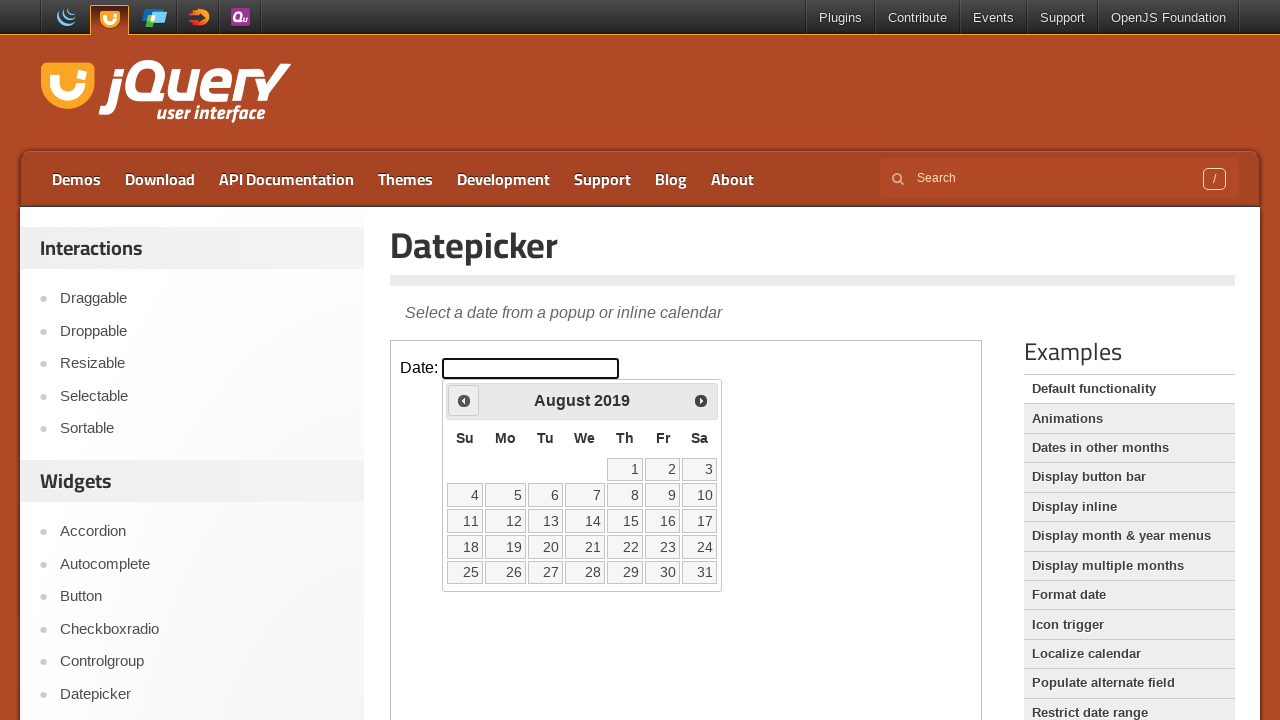

Retrieved calendar year: 2019
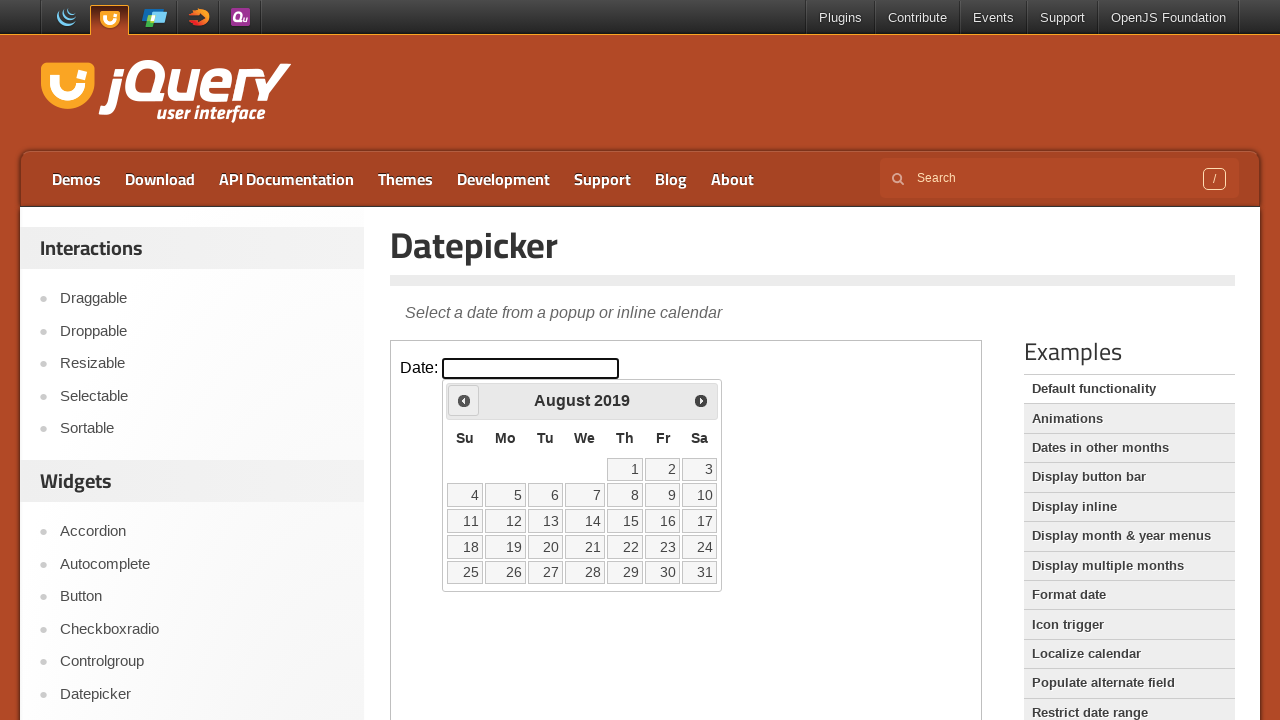

Clicked Previous button to navigate to earlier year at (464, 400) on iframe.demo-frame >> nth=0 >> internal:control=enter-frame >> span:has-text('Pre
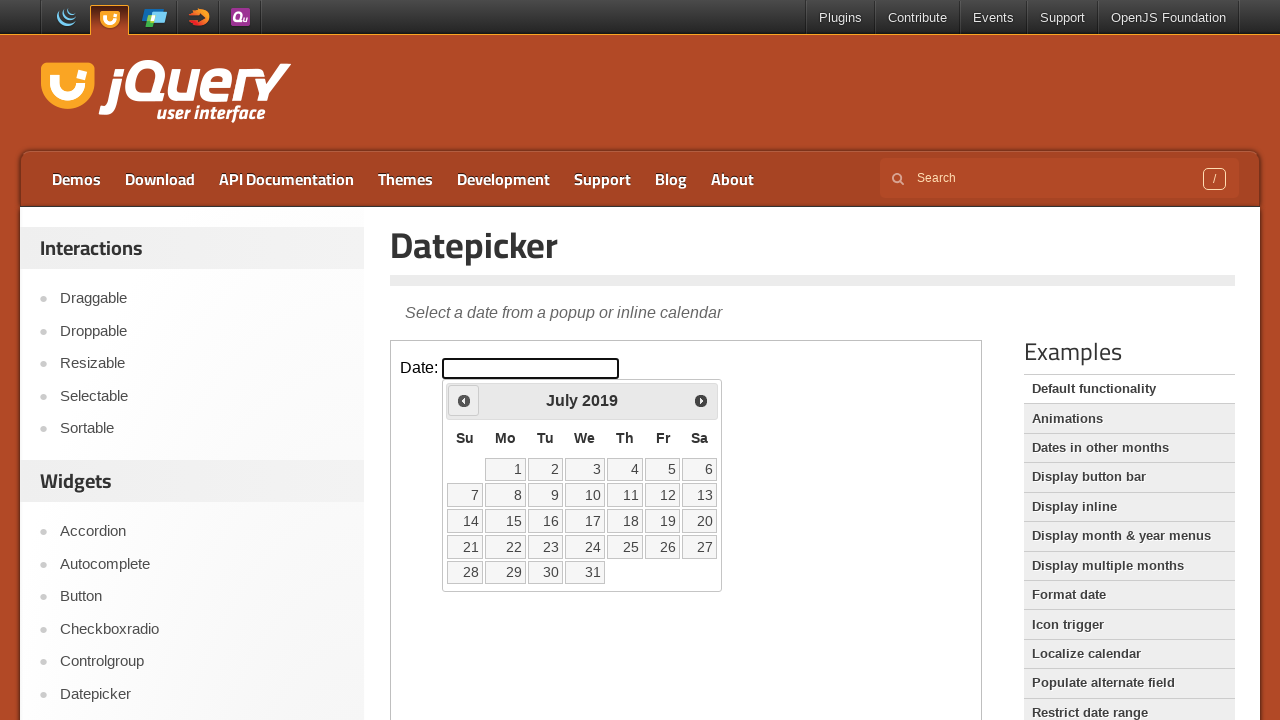

Retrieved calendar year: 2019
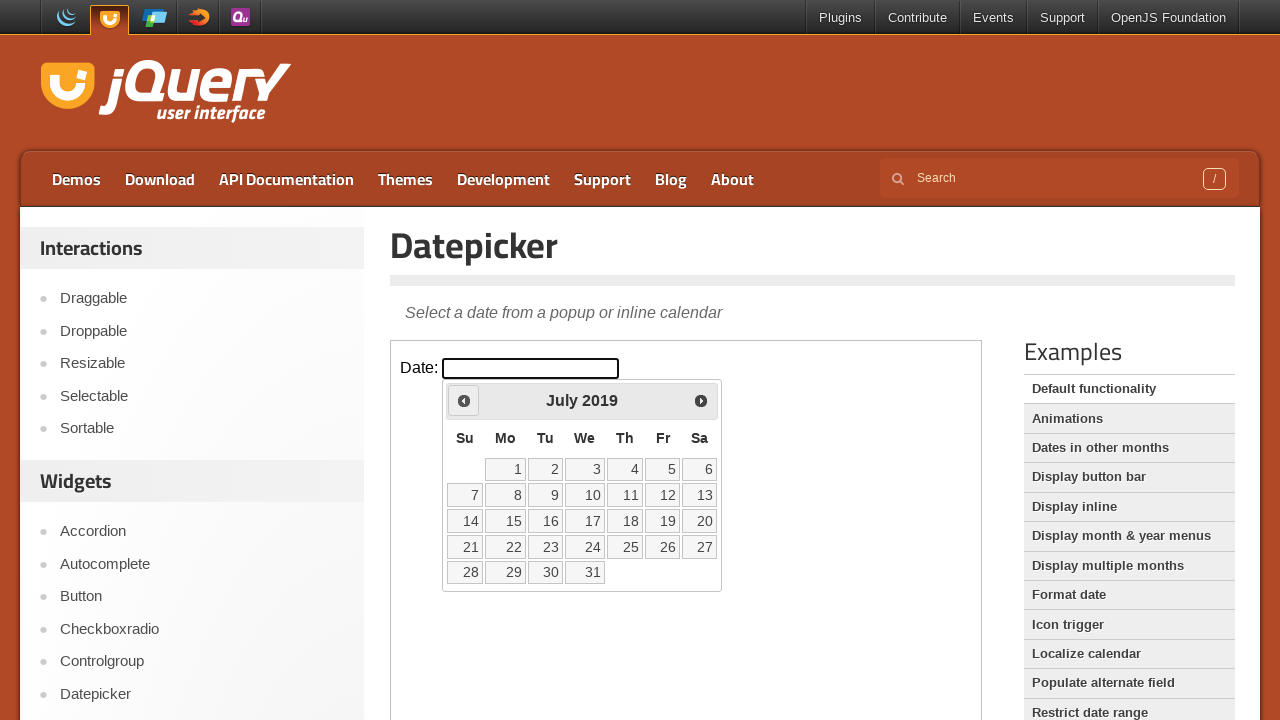

Clicked Previous button to navigate to earlier year at (464, 400) on iframe.demo-frame >> nth=0 >> internal:control=enter-frame >> span:has-text('Pre
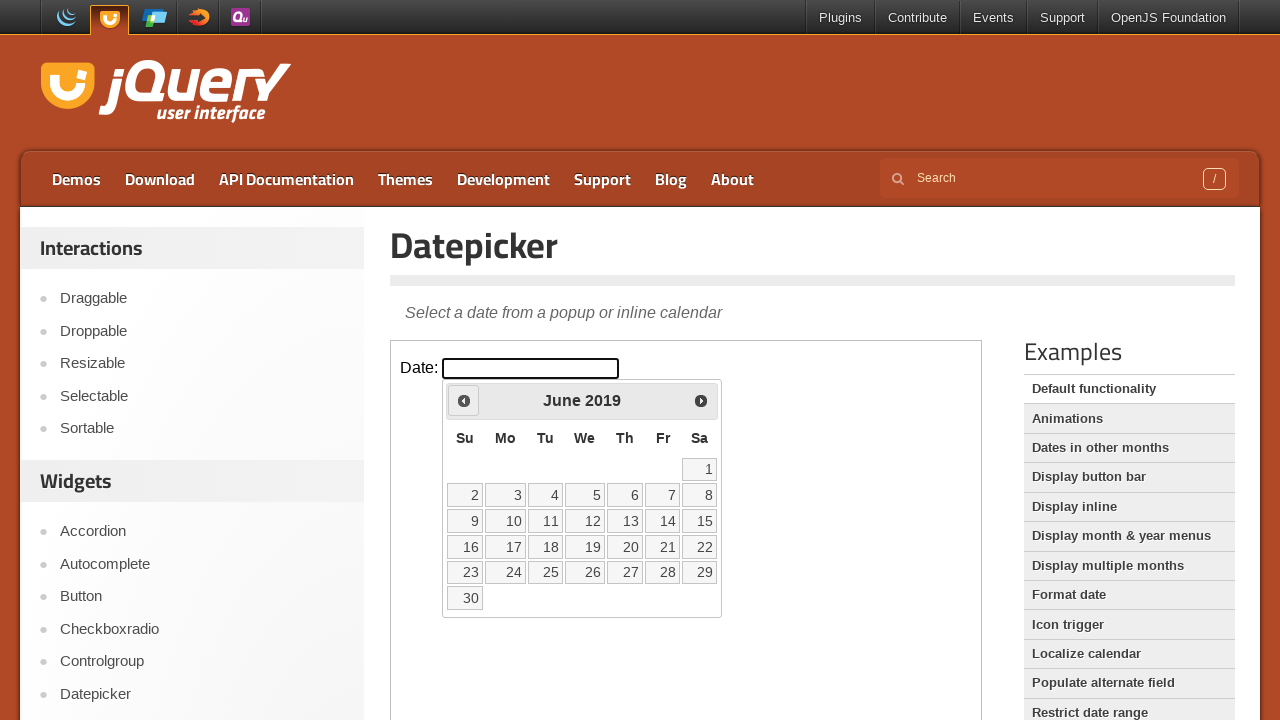

Retrieved calendar year: 2019
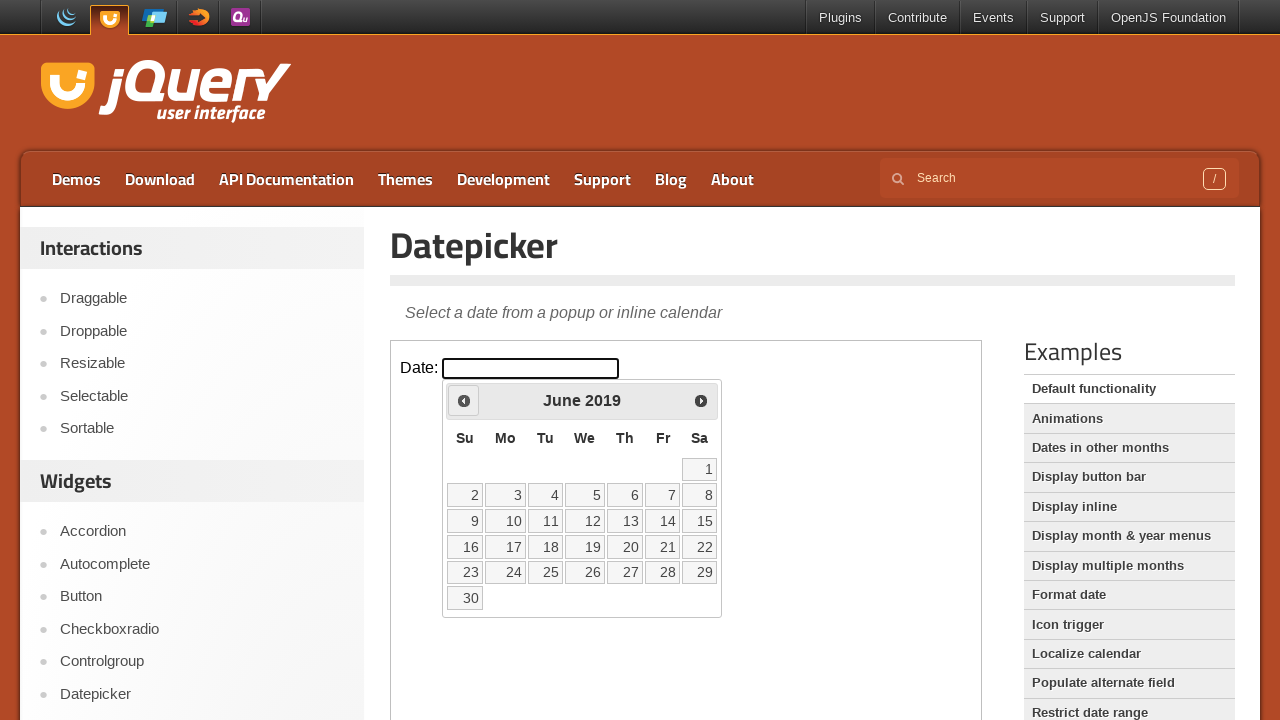

Clicked Previous button to navigate to earlier year at (464, 400) on iframe.demo-frame >> nth=0 >> internal:control=enter-frame >> span:has-text('Pre
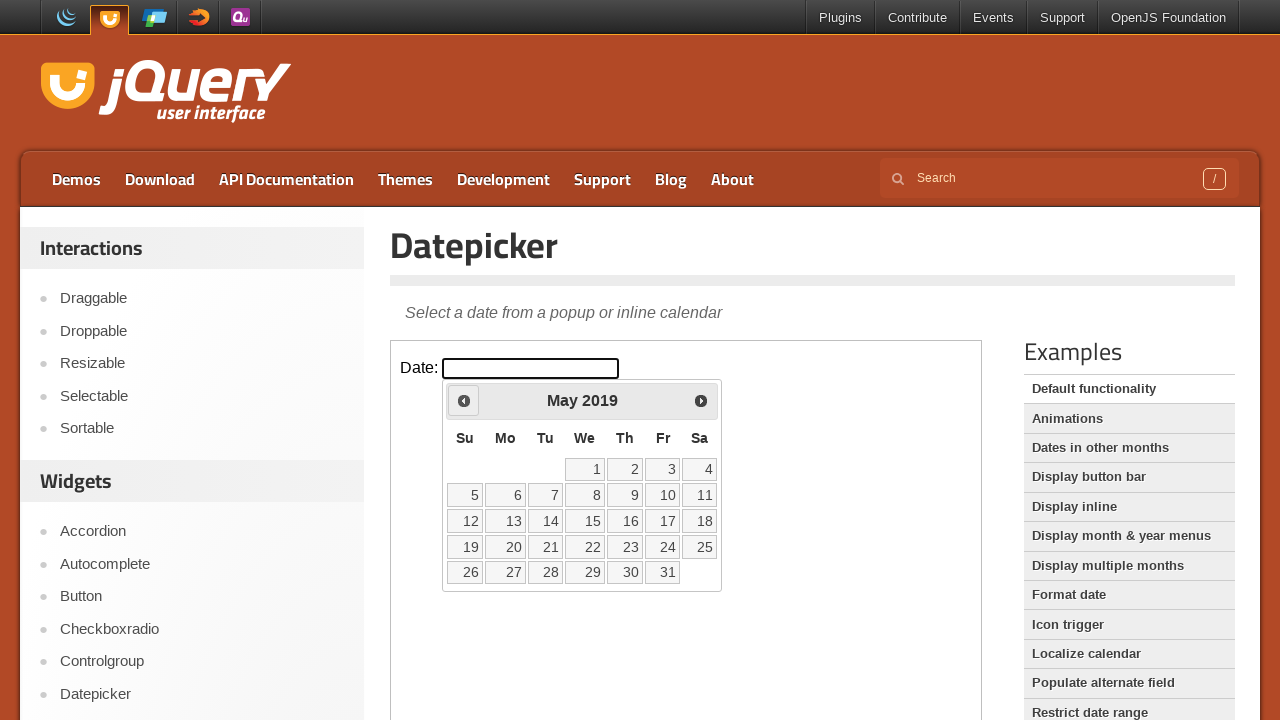

Retrieved calendar year: 2019
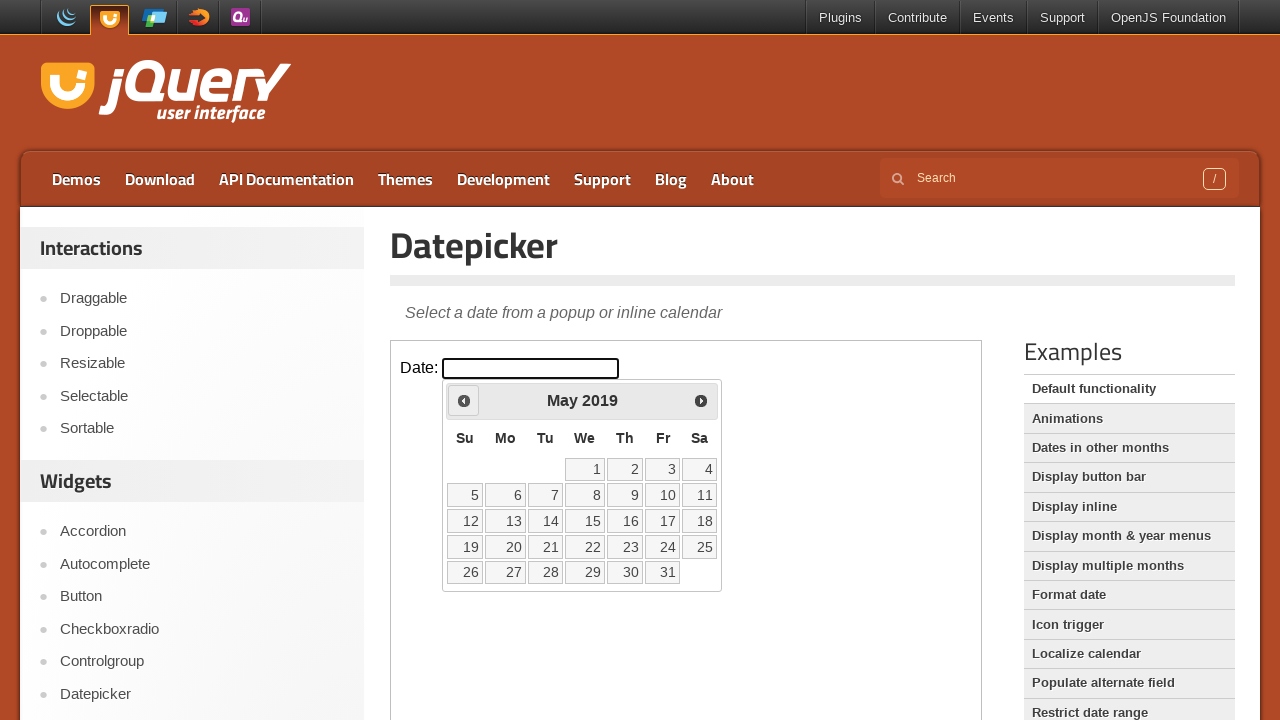

Clicked Previous button to navigate to earlier year at (464, 400) on iframe.demo-frame >> nth=0 >> internal:control=enter-frame >> span:has-text('Pre
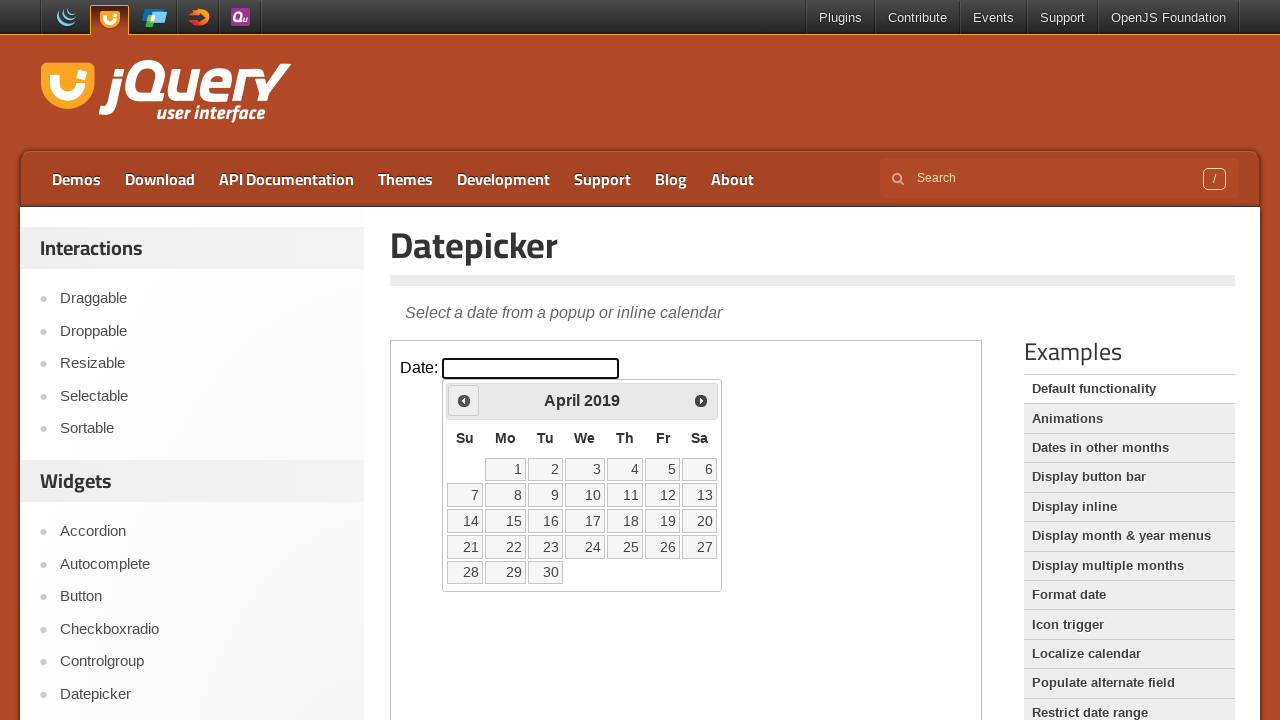

Retrieved calendar year: 2019
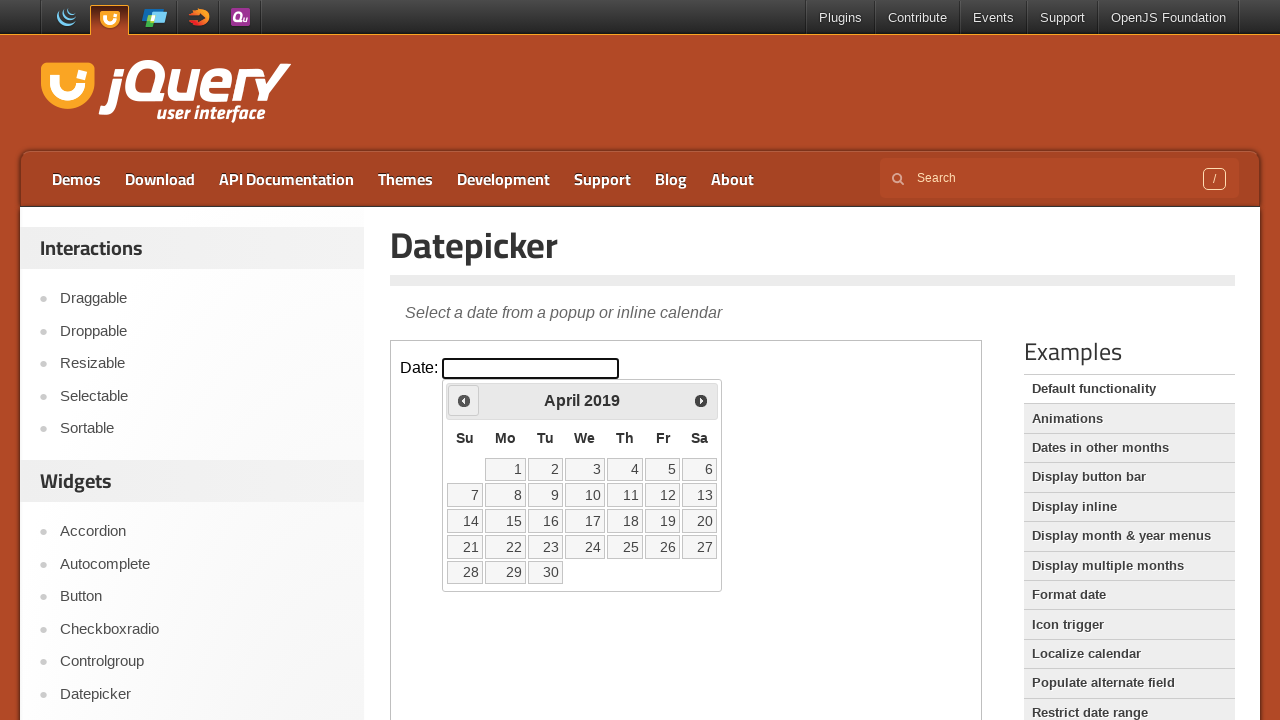

Clicked Previous button to navigate to earlier year at (464, 400) on iframe.demo-frame >> nth=0 >> internal:control=enter-frame >> span:has-text('Pre
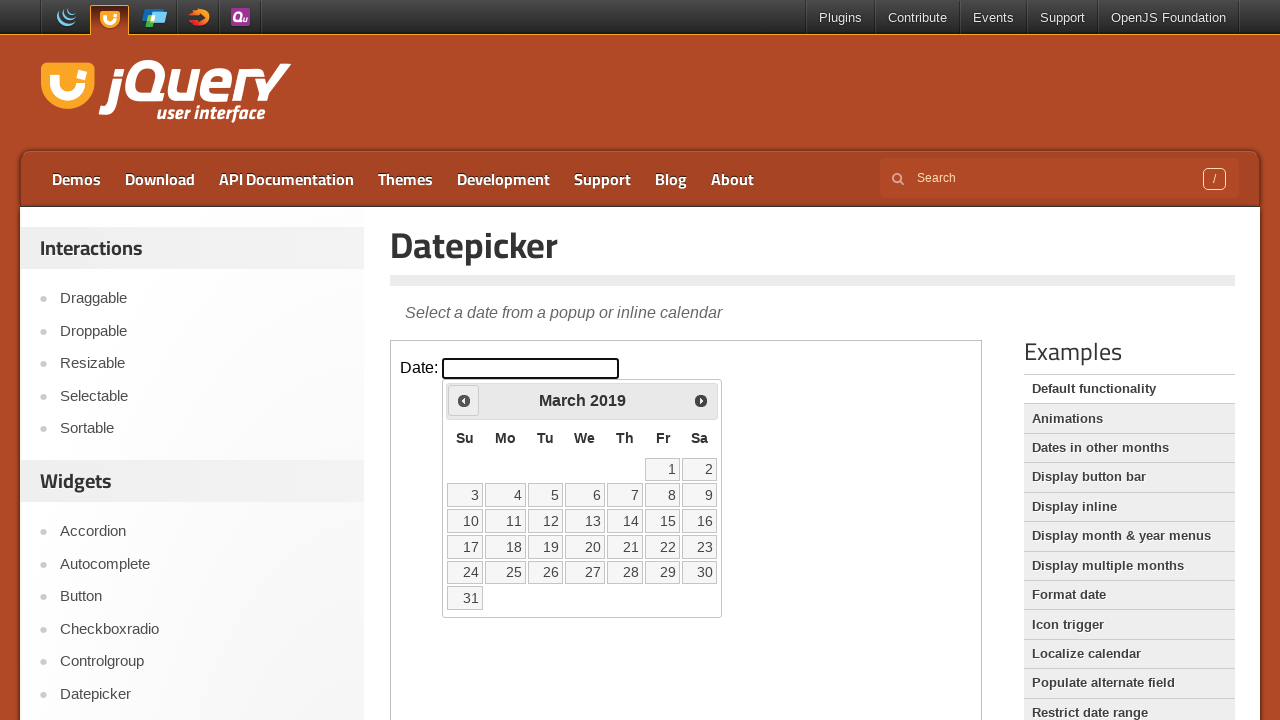

Retrieved calendar year: 2019
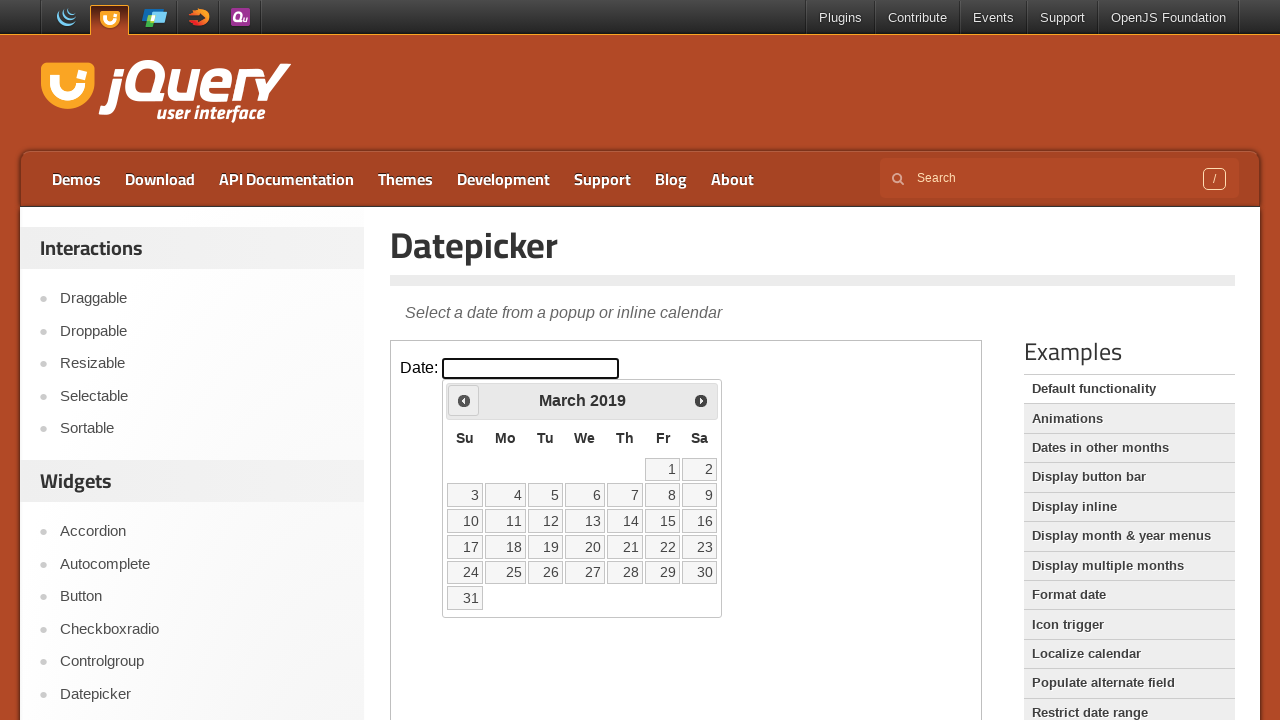

Clicked Previous button to navigate to earlier year at (464, 400) on iframe.demo-frame >> nth=0 >> internal:control=enter-frame >> span:has-text('Pre
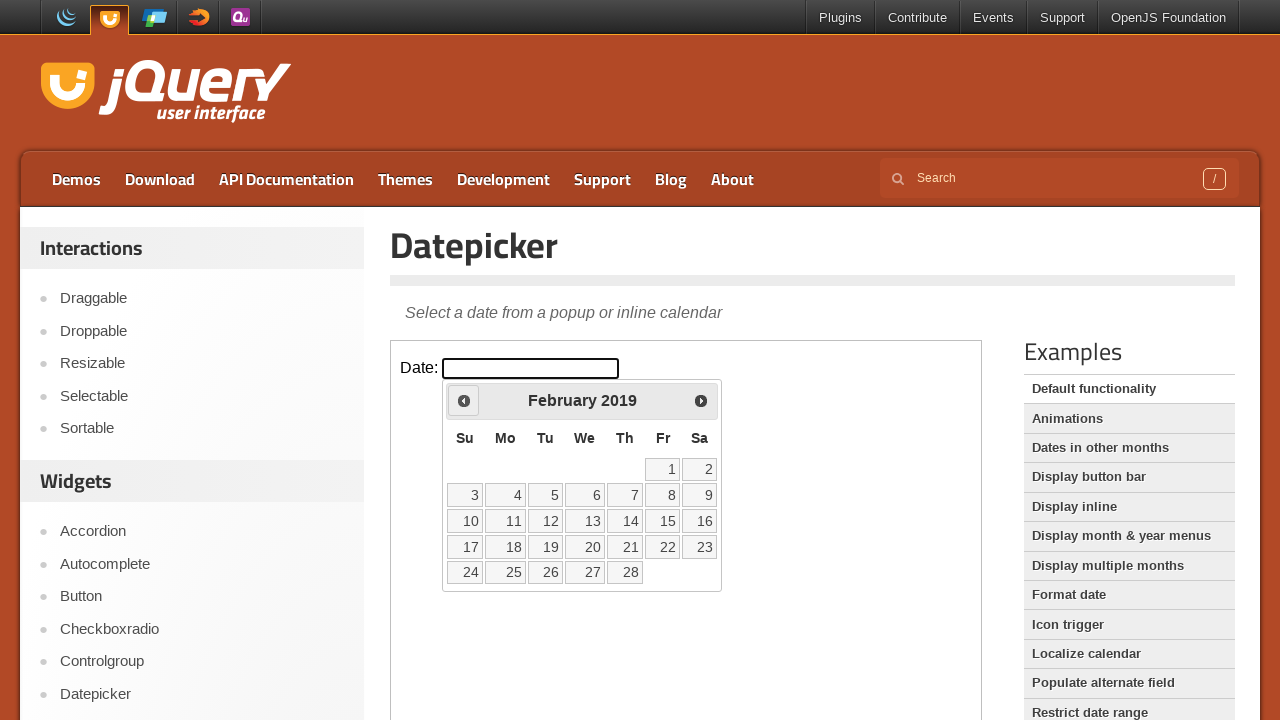

Retrieved calendar year: 2019
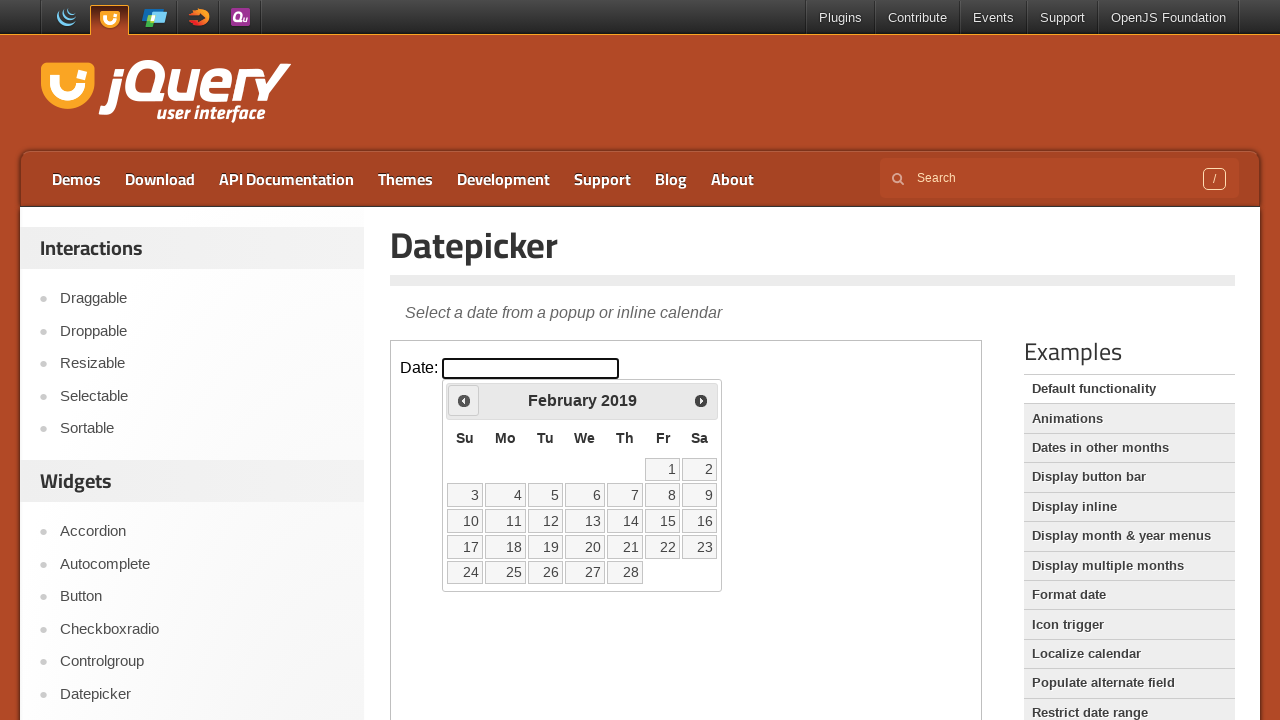

Clicked Previous button to navigate to earlier year at (464, 400) on iframe.demo-frame >> nth=0 >> internal:control=enter-frame >> span:has-text('Pre
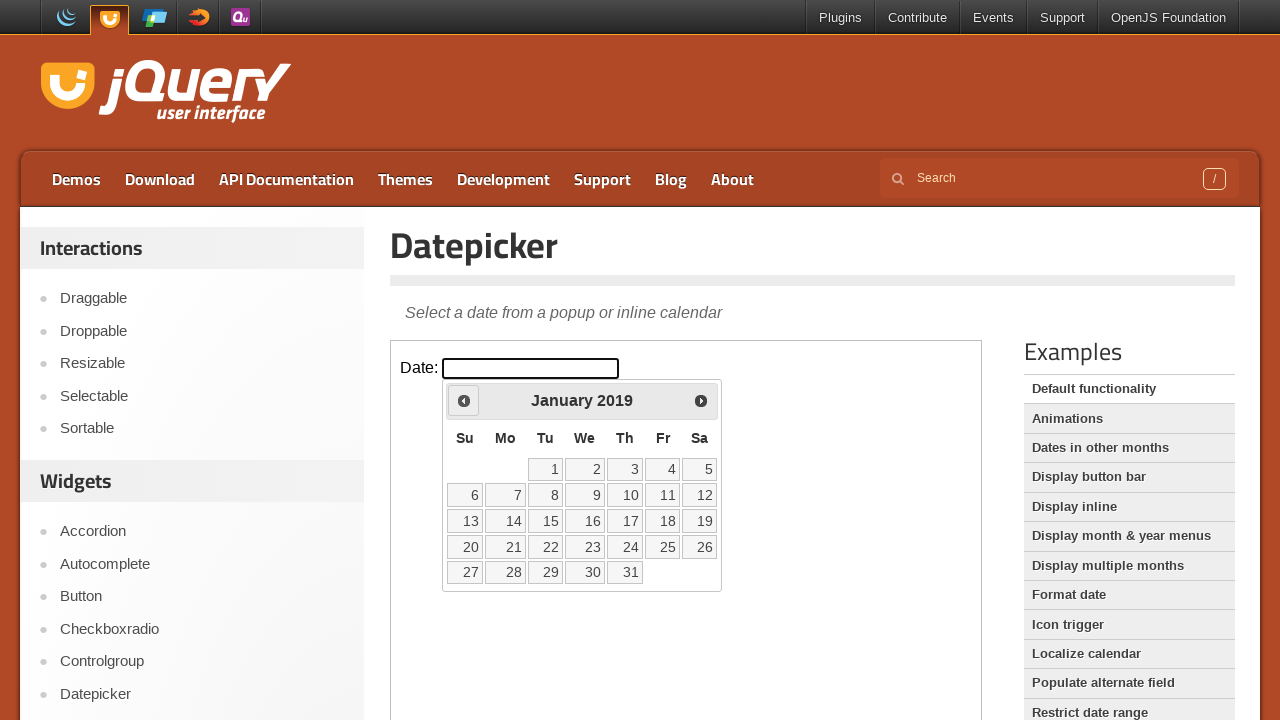

Retrieved calendar year: 2019
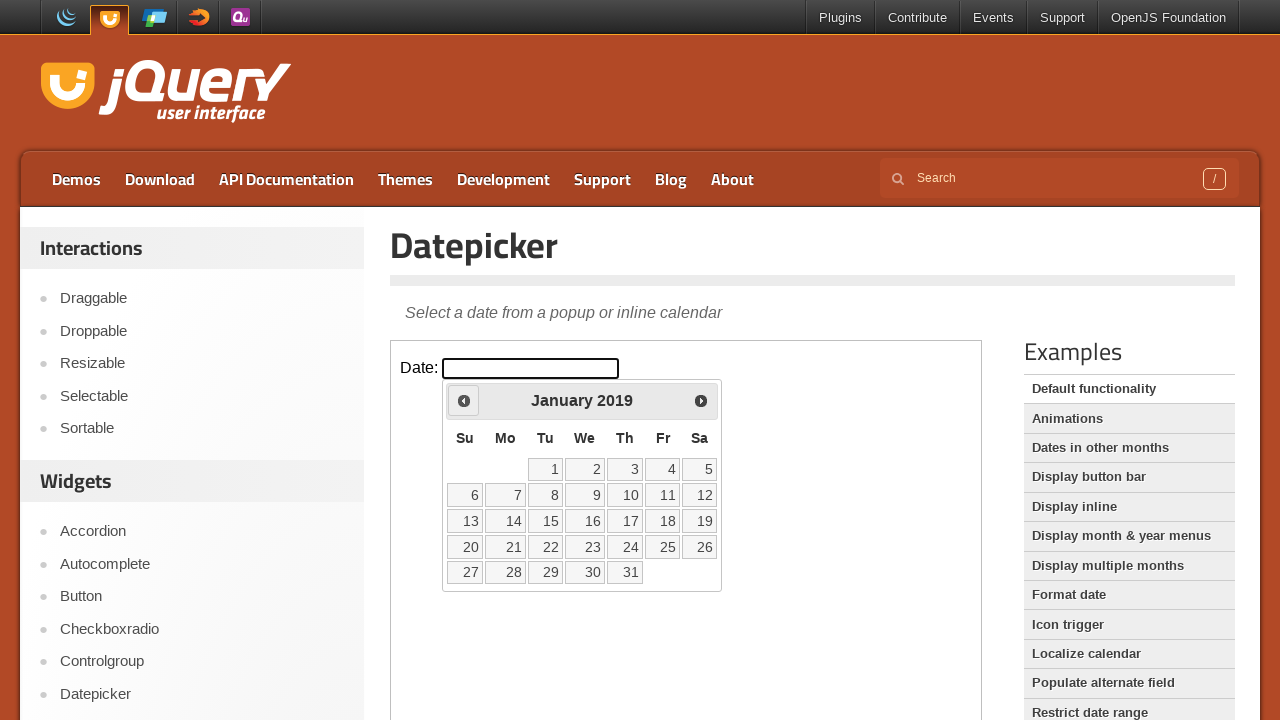

Clicked Previous button to navigate to earlier year at (464, 400) on iframe.demo-frame >> nth=0 >> internal:control=enter-frame >> span:has-text('Pre
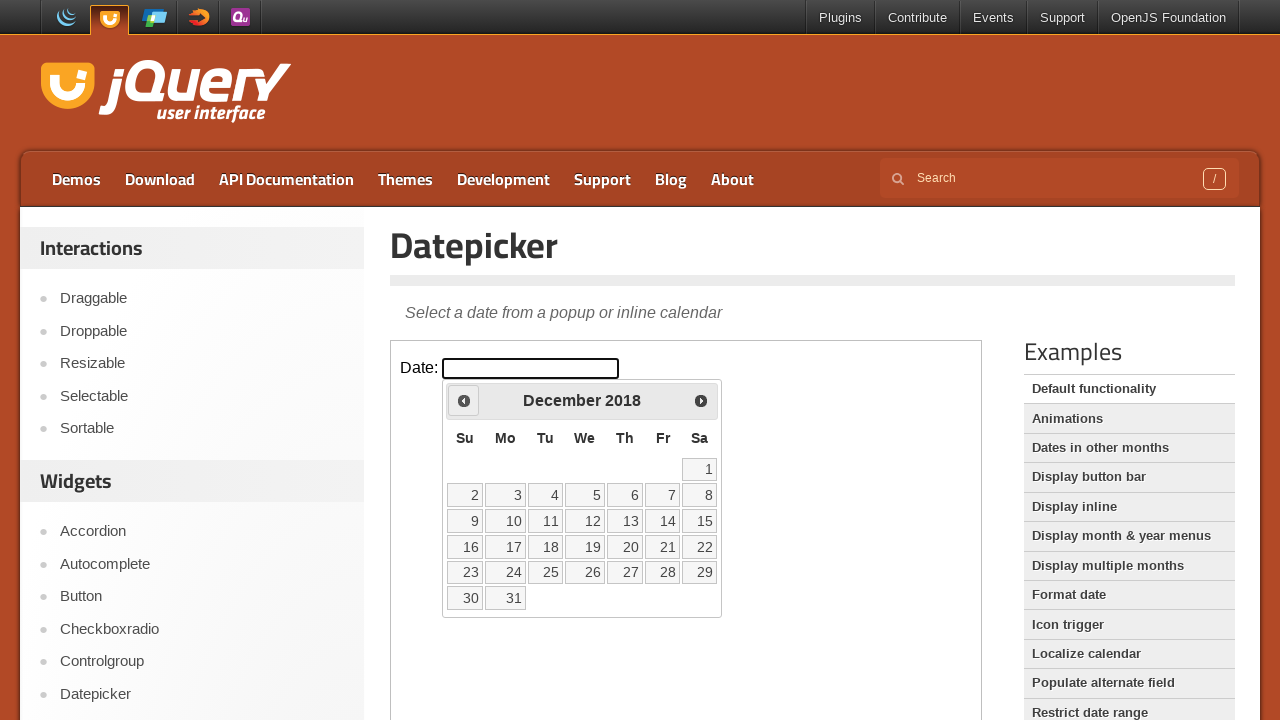

Retrieved calendar year: 2018
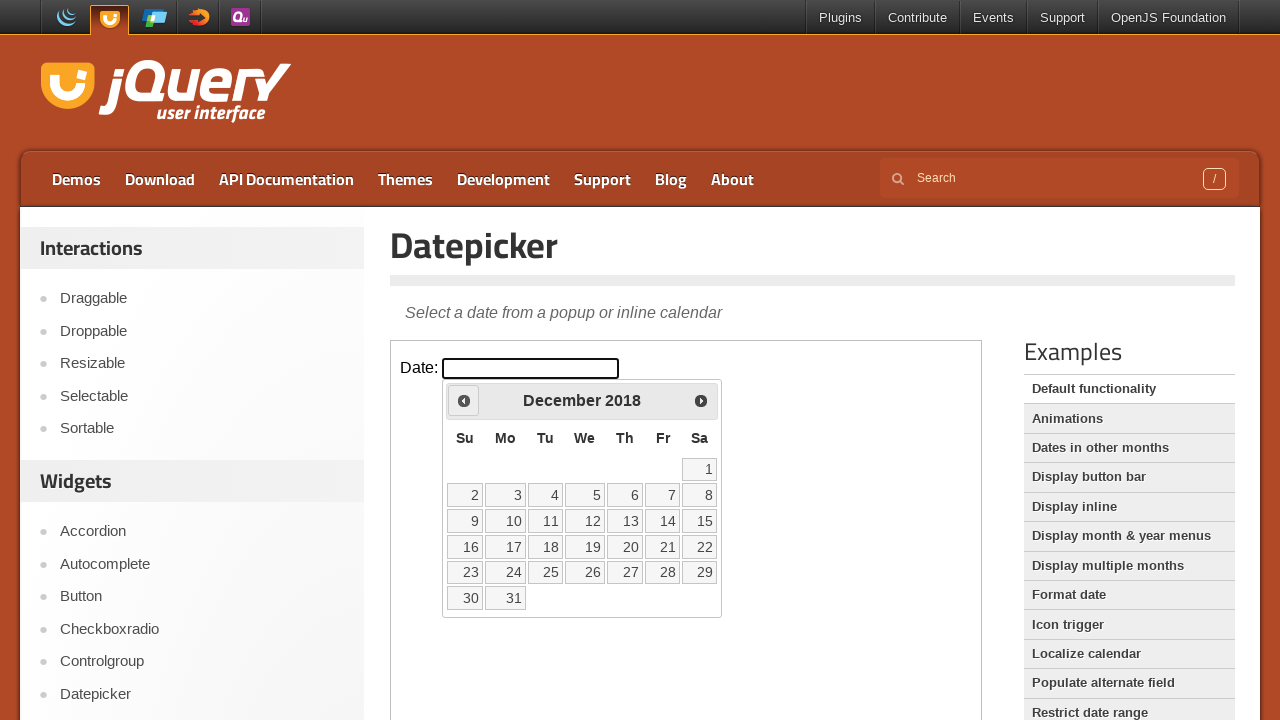

Clicked Previous button to navigate to earlier year at (464, 400) on iframe.demo-frame >> nth=0 >> internal:control=enter-frame >> span:has-text('Pre
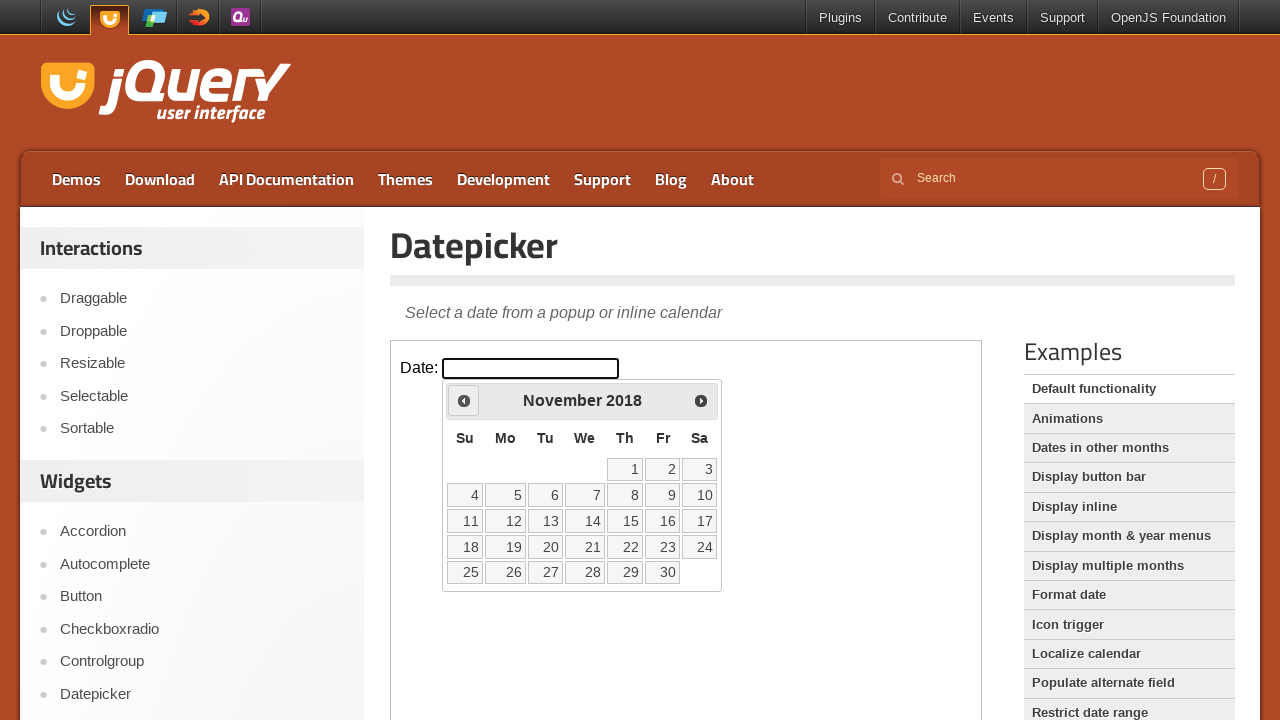

Retrieved calendar year: 2018
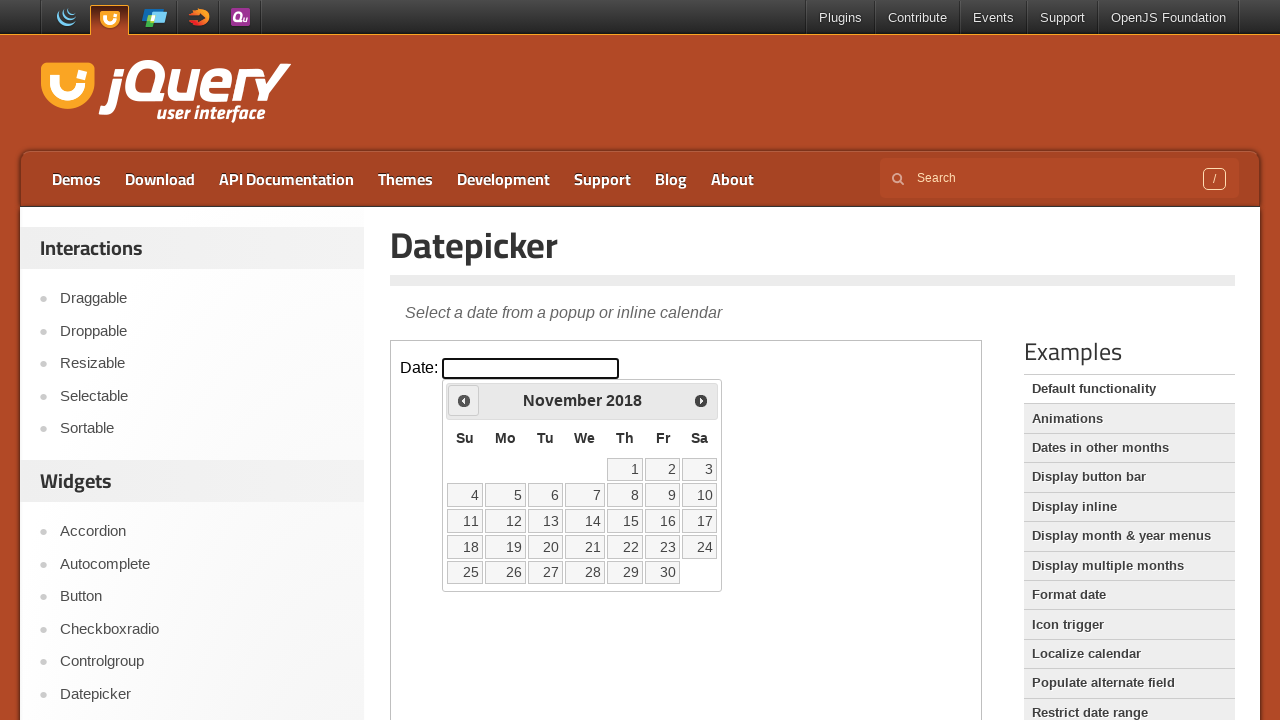

Clicked Previous button to navigate to earlier year at (464, 400) on iframe.demo-frame >> nth=0 >> internal:control=enter-frame >> span:has-text('Pre
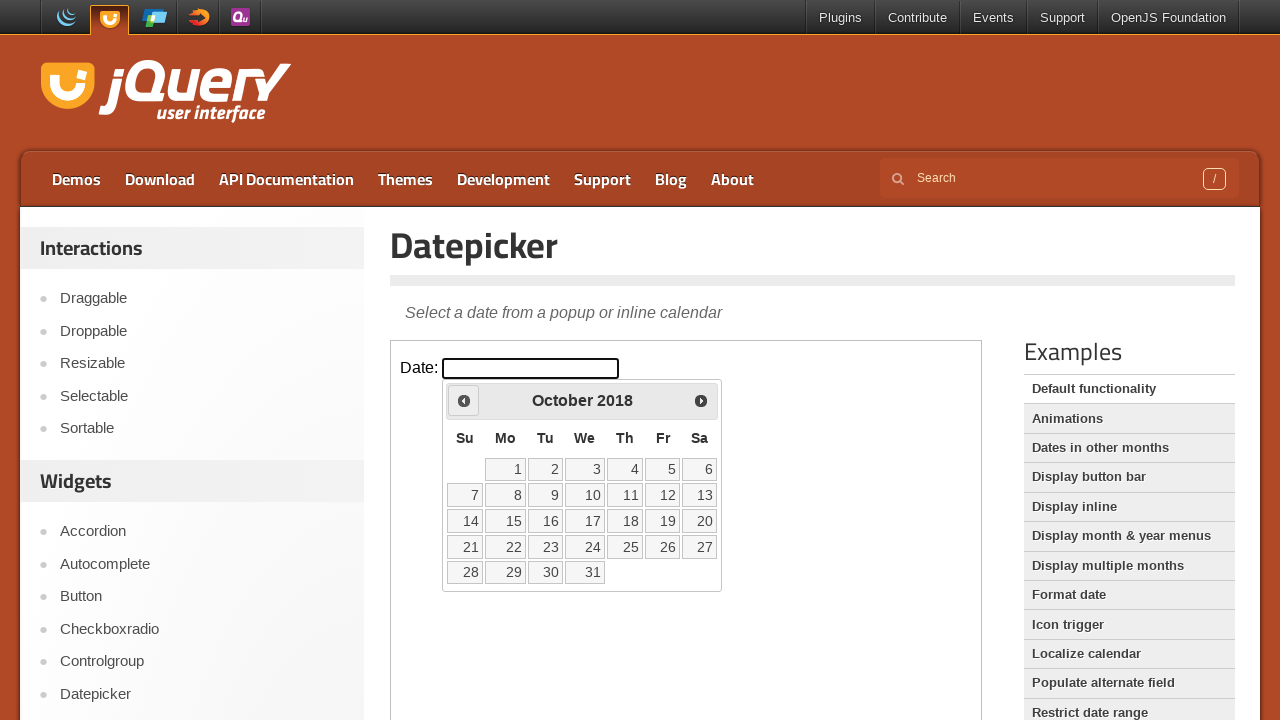

Retrieved calendar year: 2018
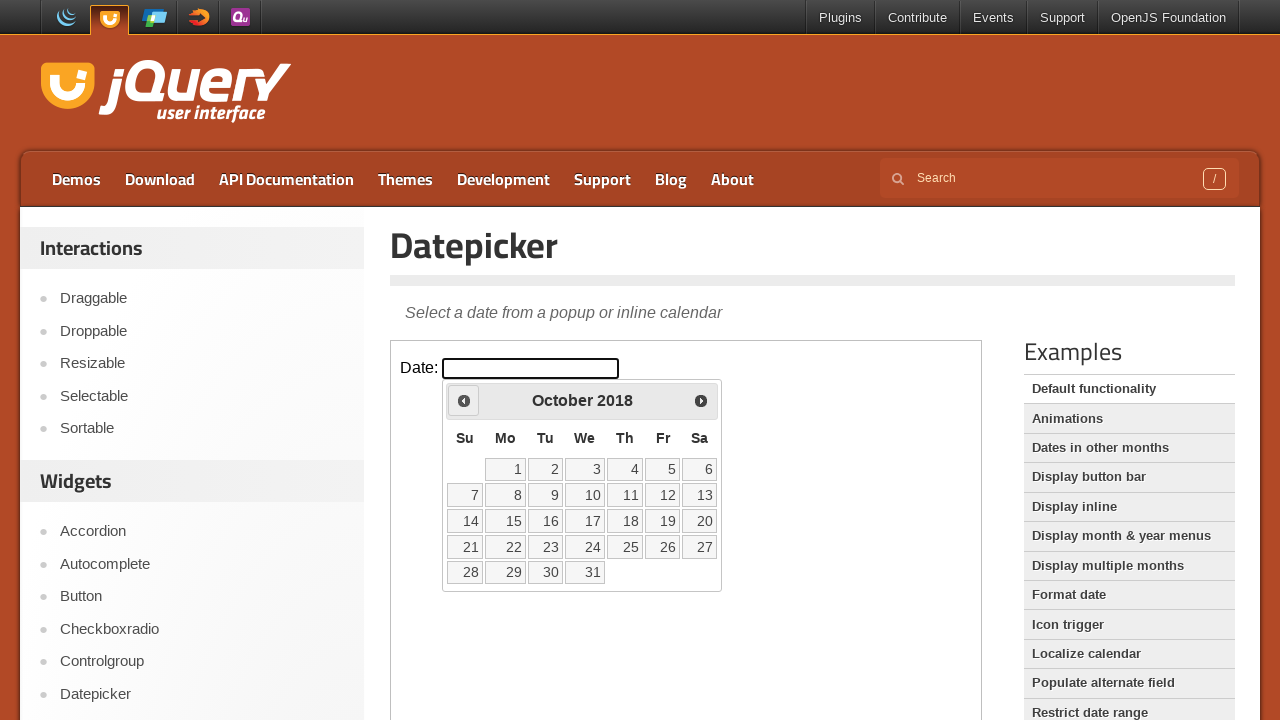

Clicked Previous button to navigate to earlier year at (464, 400) on iframe.demo-frame >> nth=0 >> internal:control=enter-frame >> span:has-text('Pre
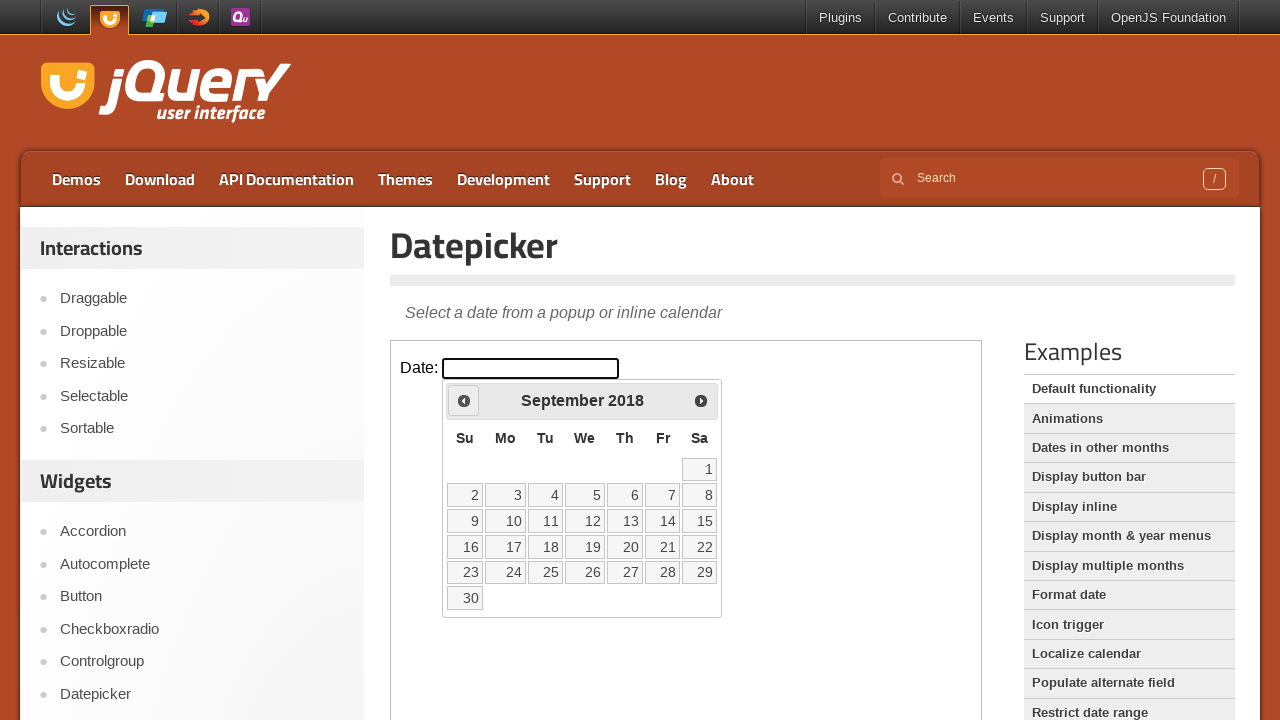

Retrieved calendar year: 2018
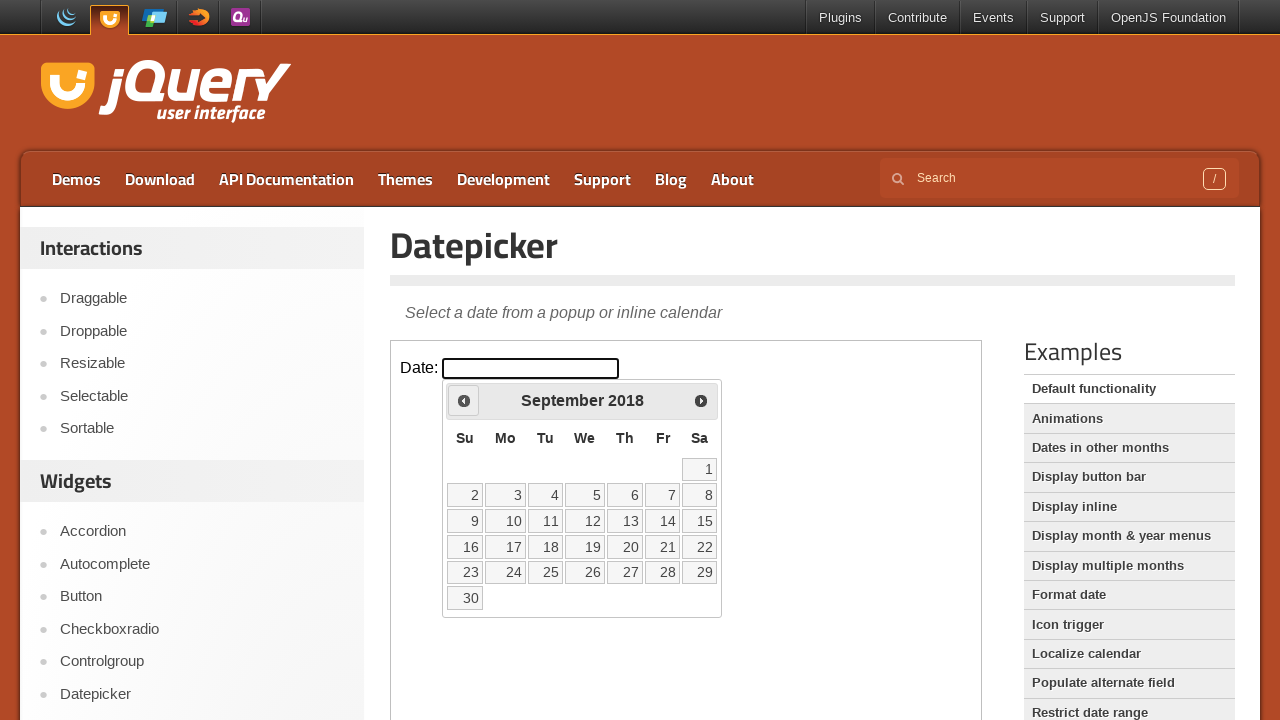

Clicked Previous button to navigate to earlier year at (464, 400) on iframe.demo-frame >> nth=0 >> internal:control=enter-frame >> span:has-text('Pre
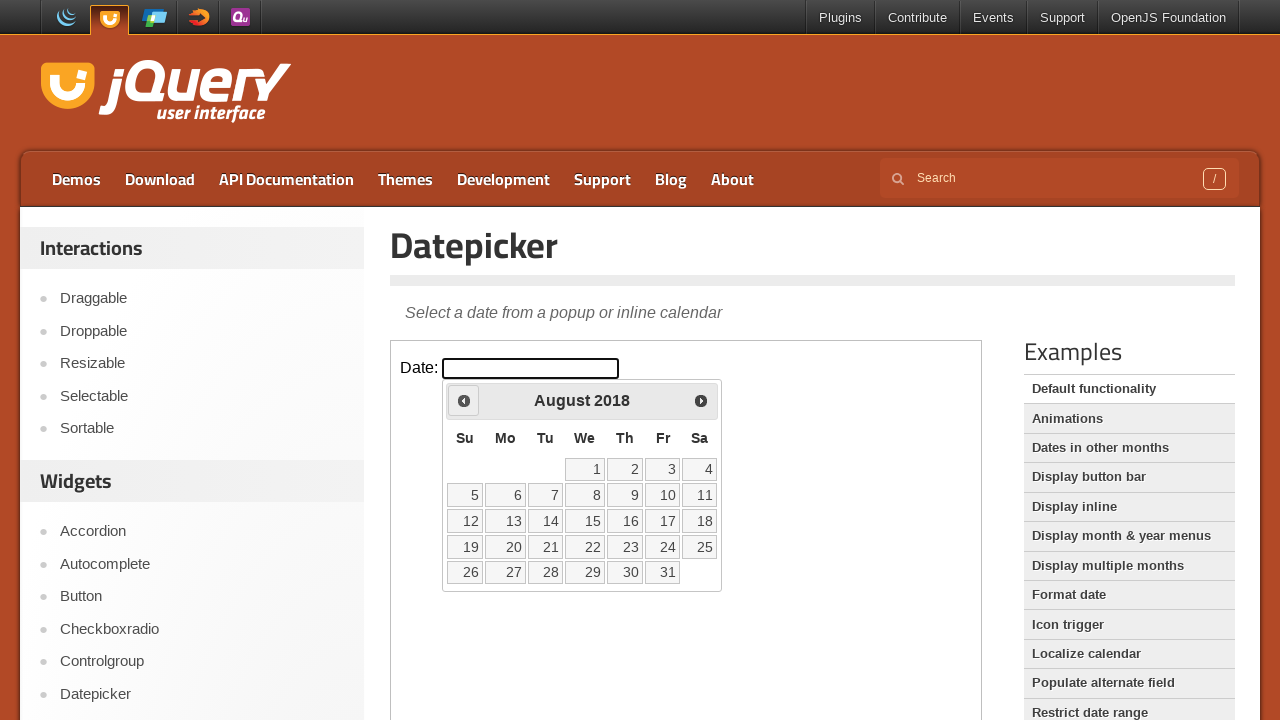

Retrieved calendar year: 2018
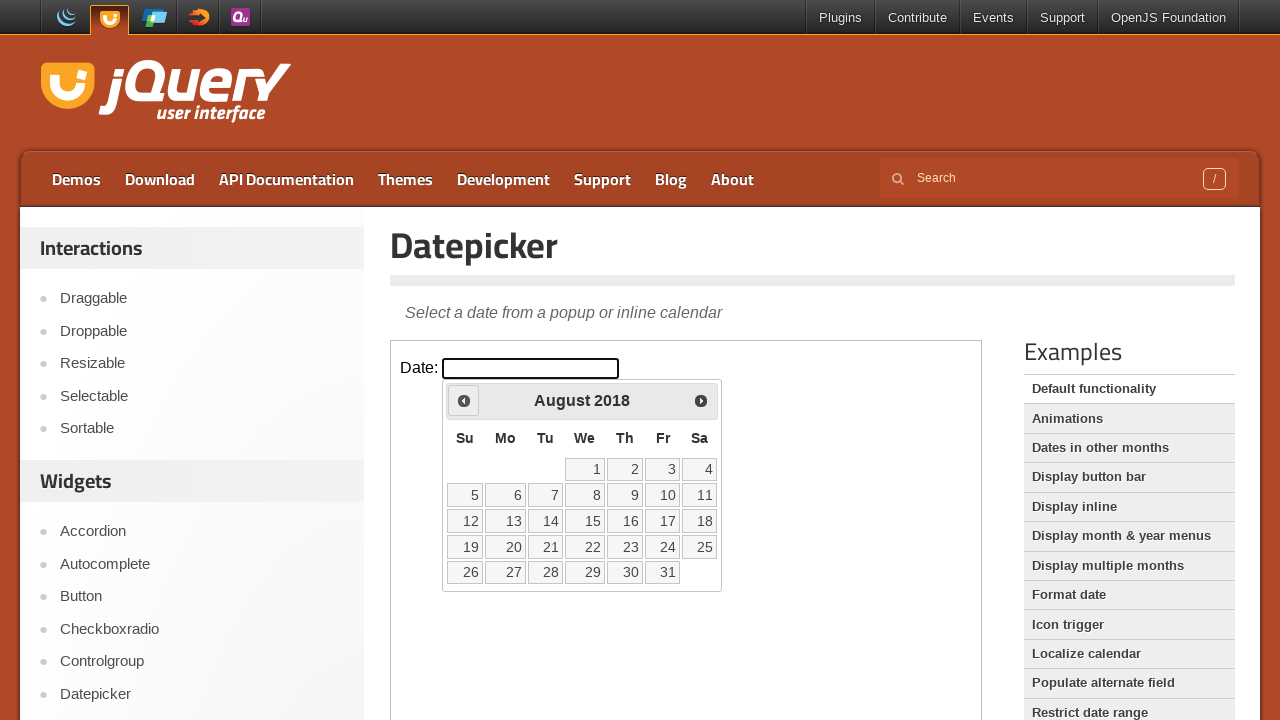

Clicked Previous button to navigate to earlier year at (464, 400) on iframe.demo-frame >> nth=0 >> internal:control=enter-frame >> span:has-text('Pre
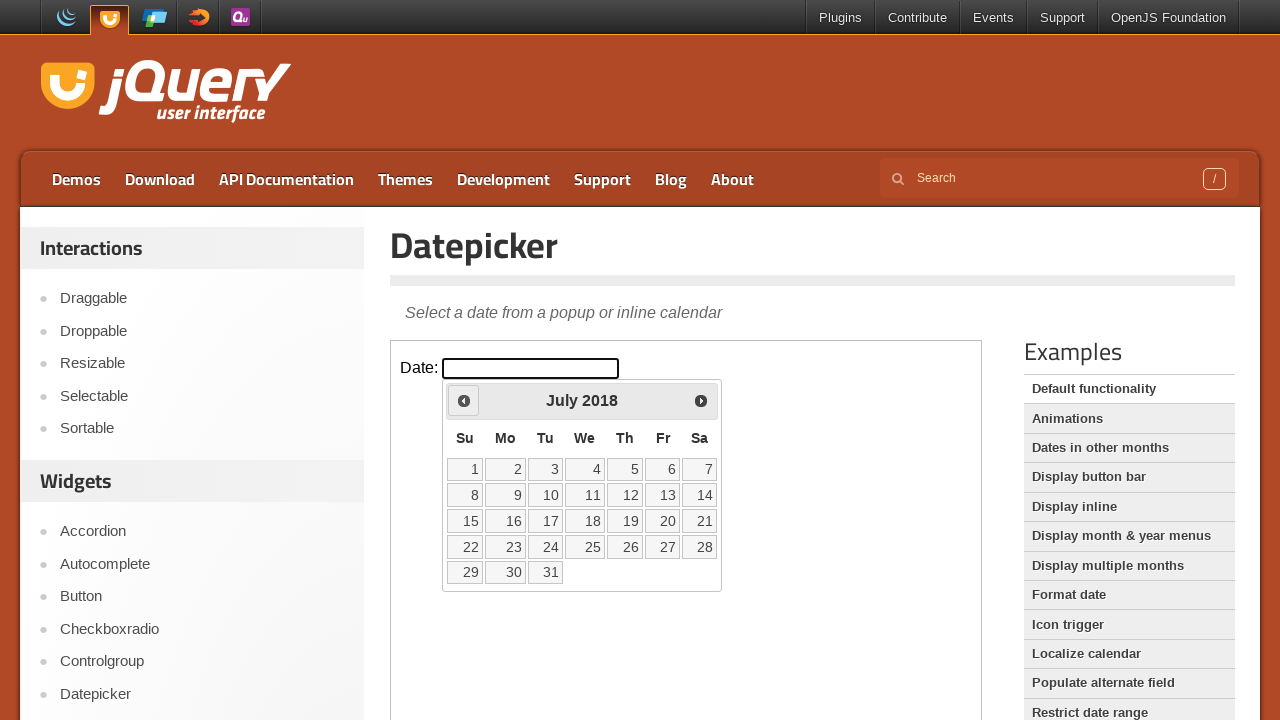

Retrieved calendar year: 2018
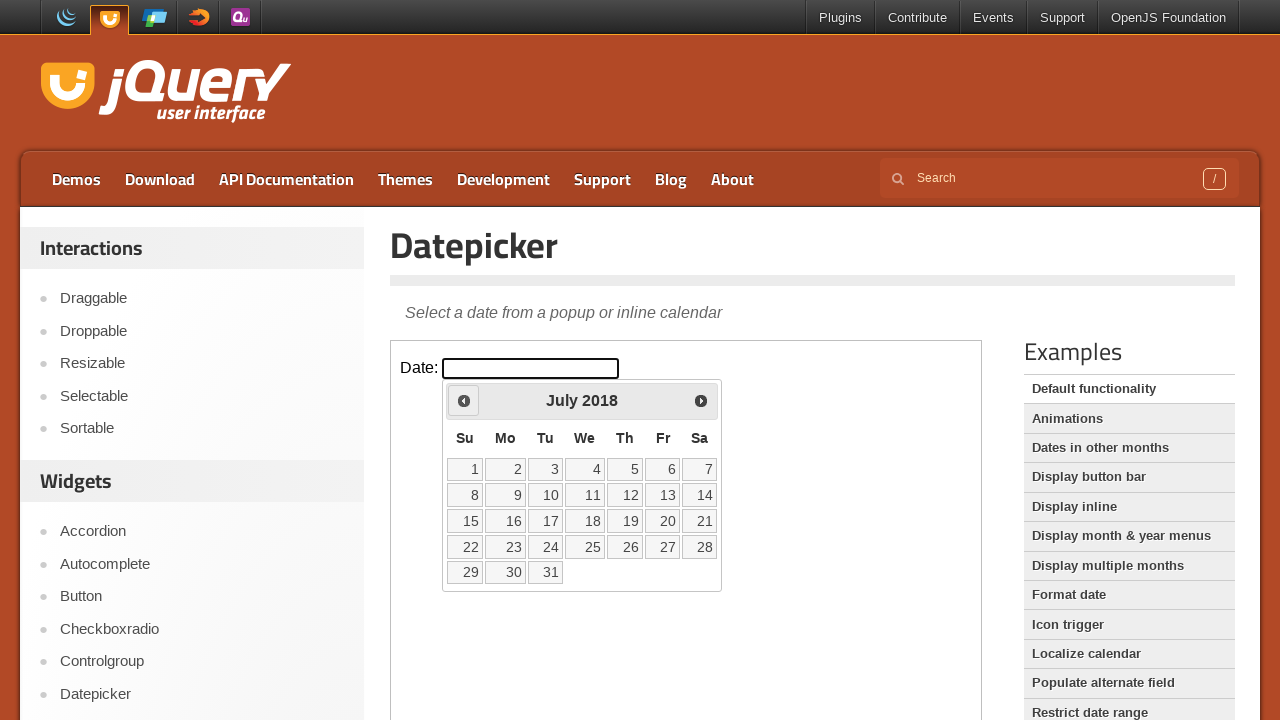

Clicked Previous button to navigate to earlier year at (464, 400) on iframe.demo-frame >> nth=0 >> internal:control=enter-frame >> span:has-text('Pre
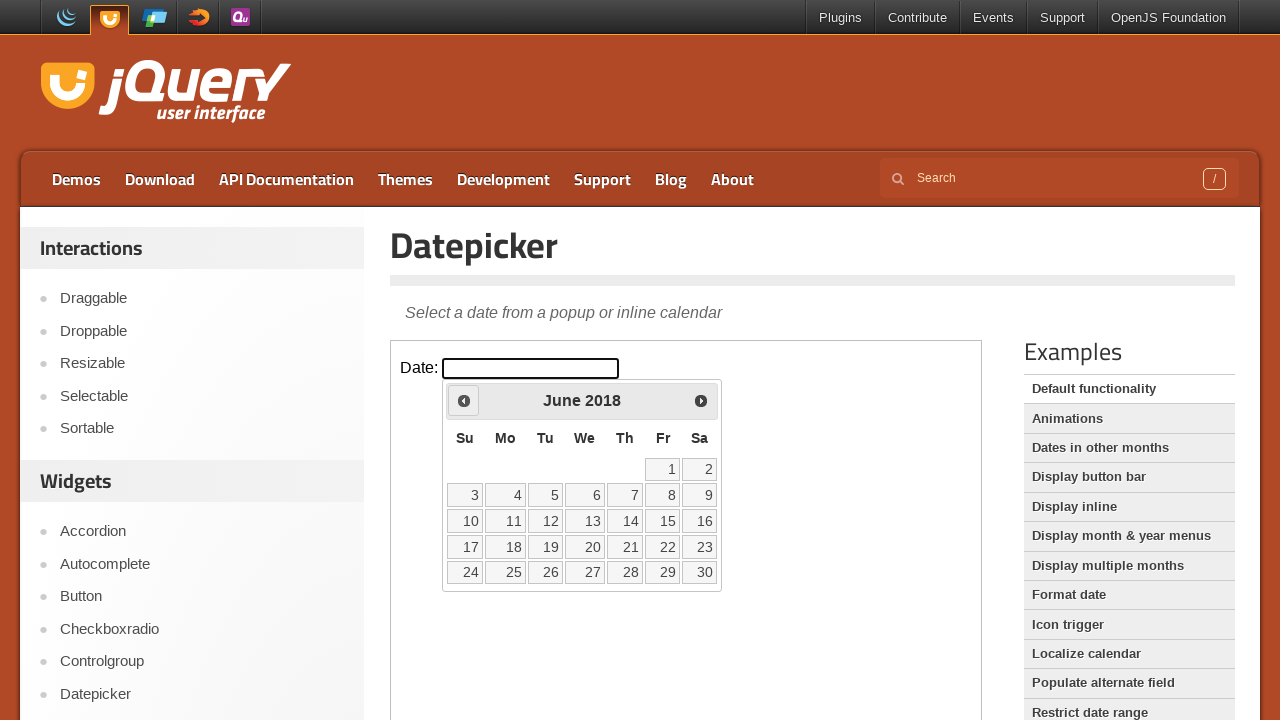

Retrieved calendar year: 2018
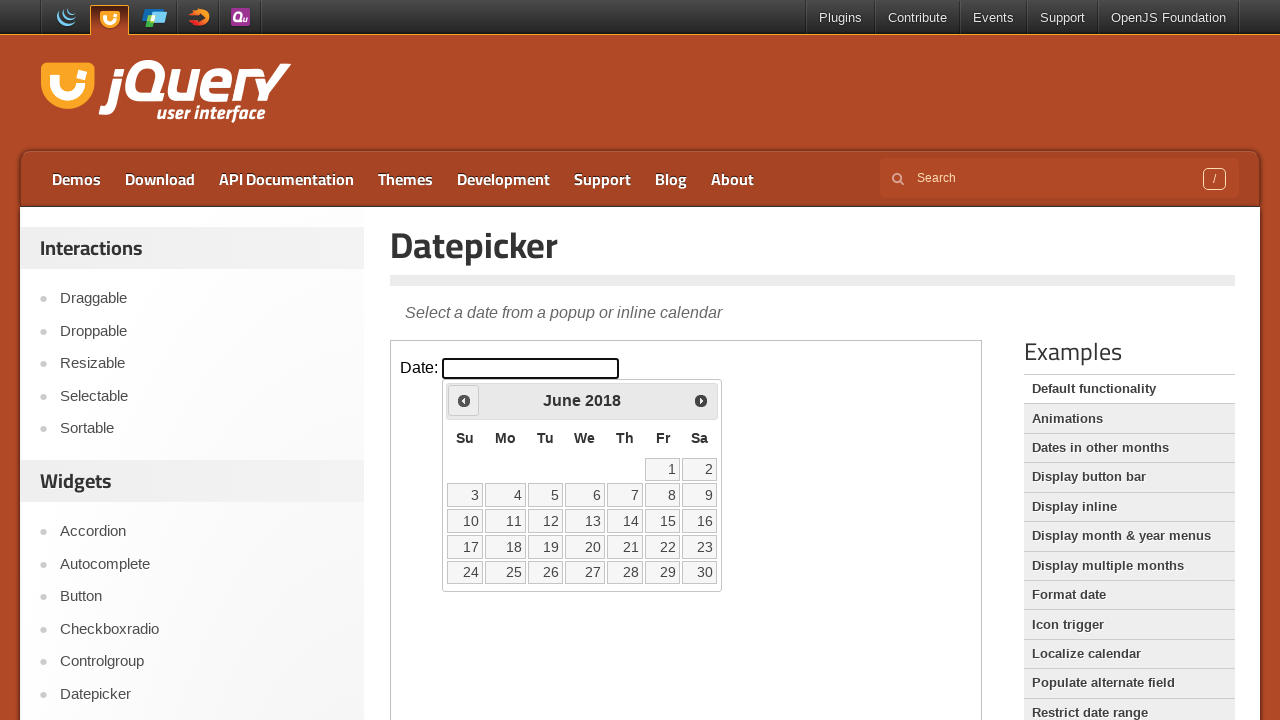

Clicked Previous button to navigate to earlier year at (464, 400) on iframe.demo-frame >> nth=0 >> internal:control=enter-frame >> span:has-text('Pre
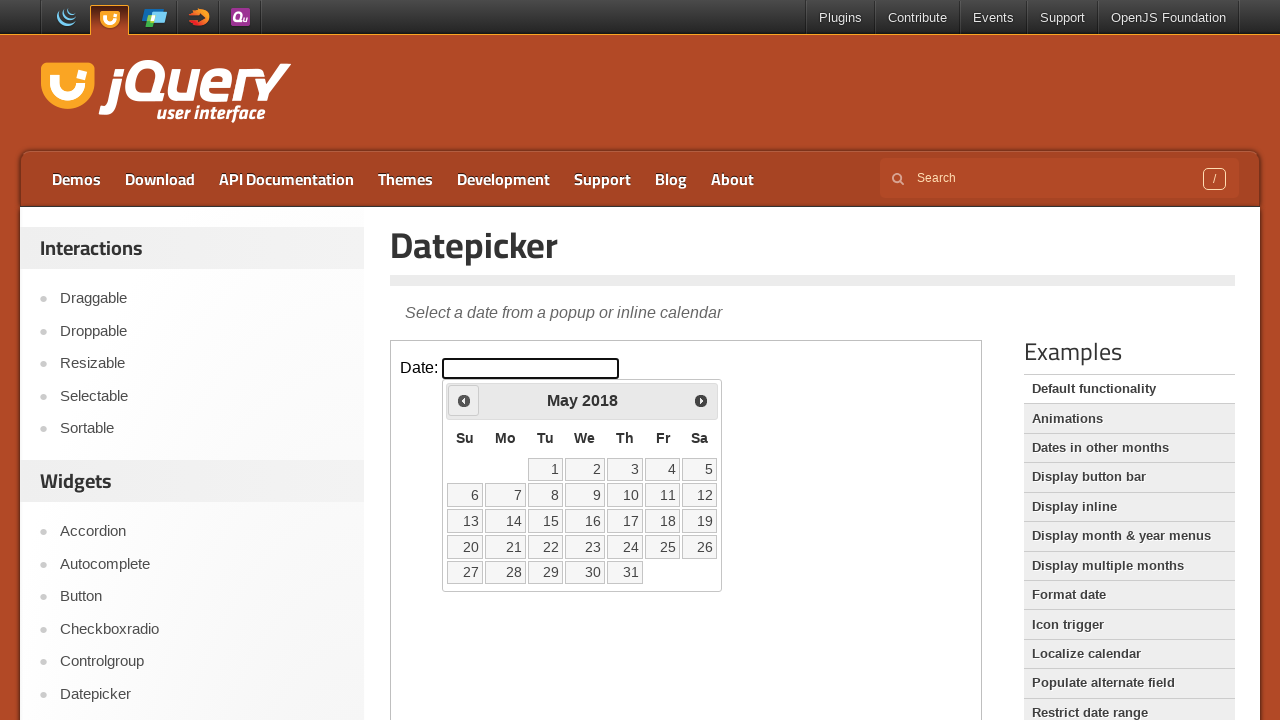

Retrieved calendar year: 2018
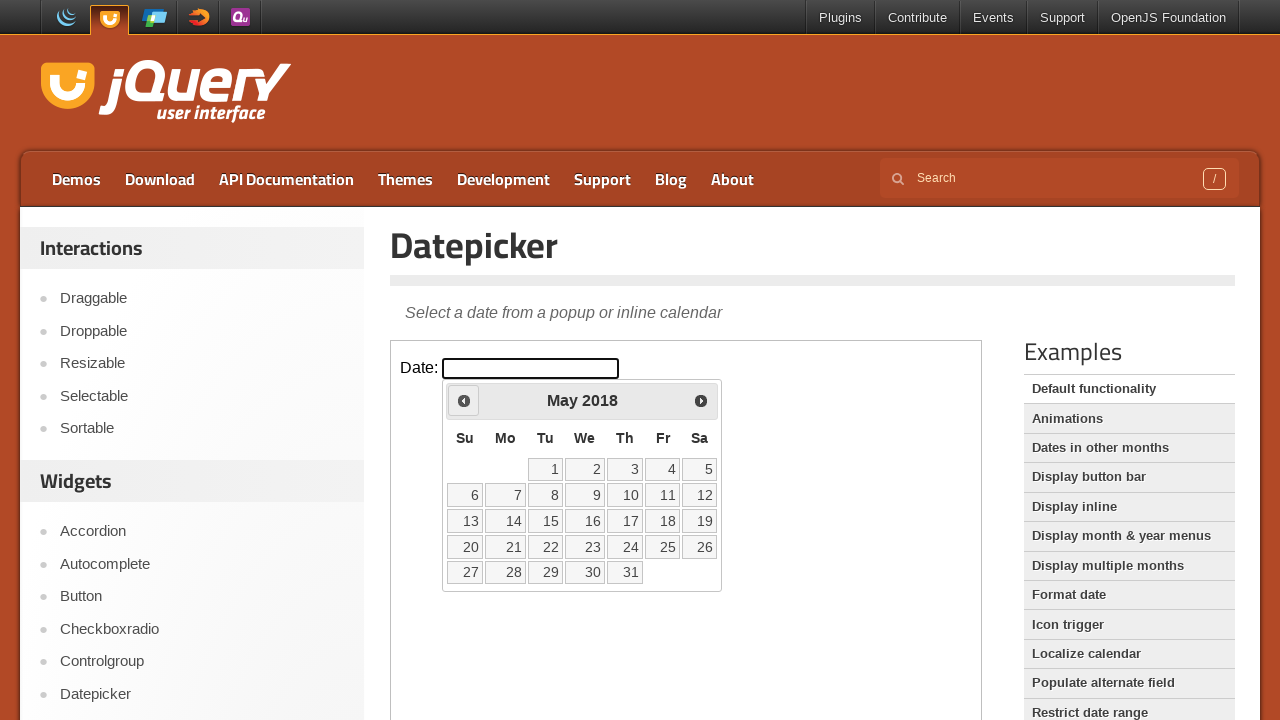

Clicked Previous button to navigate to earlier year at (464, 400) on iframe.demo-frame >> nth=0 >> internal:control=enter-frame >> span:has-text('Pre
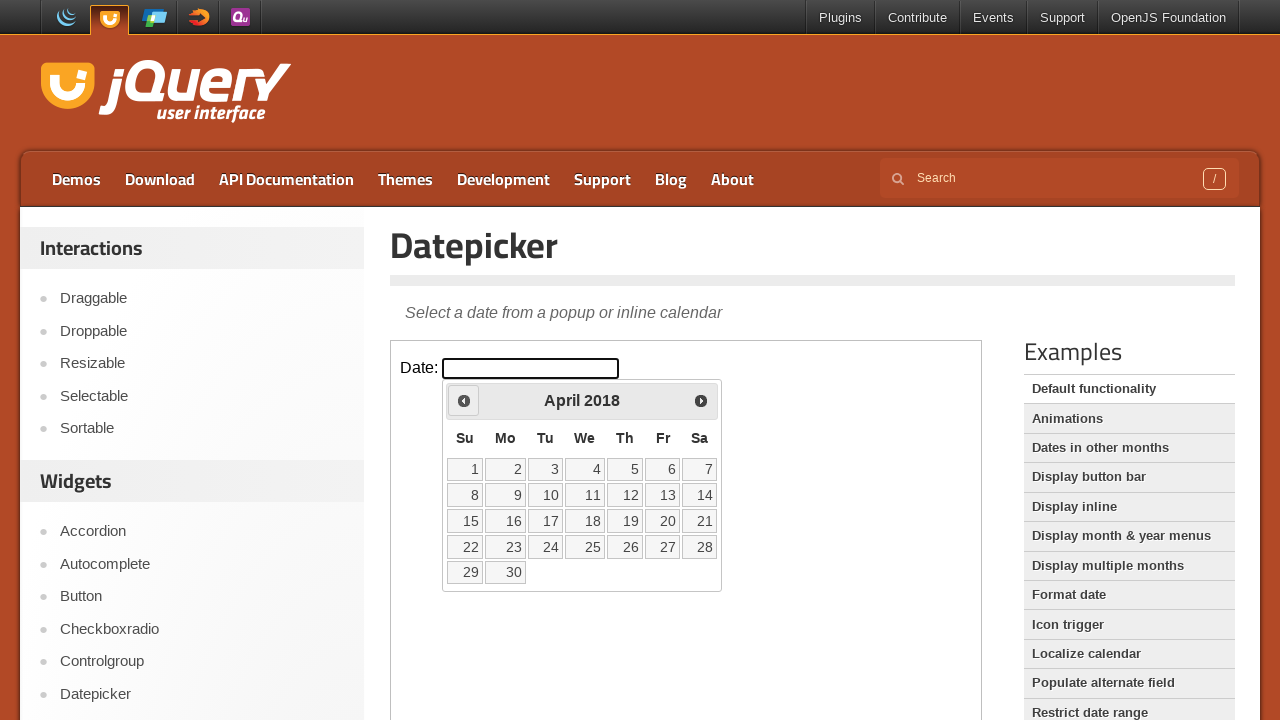

Retrieved calendar year: 2018
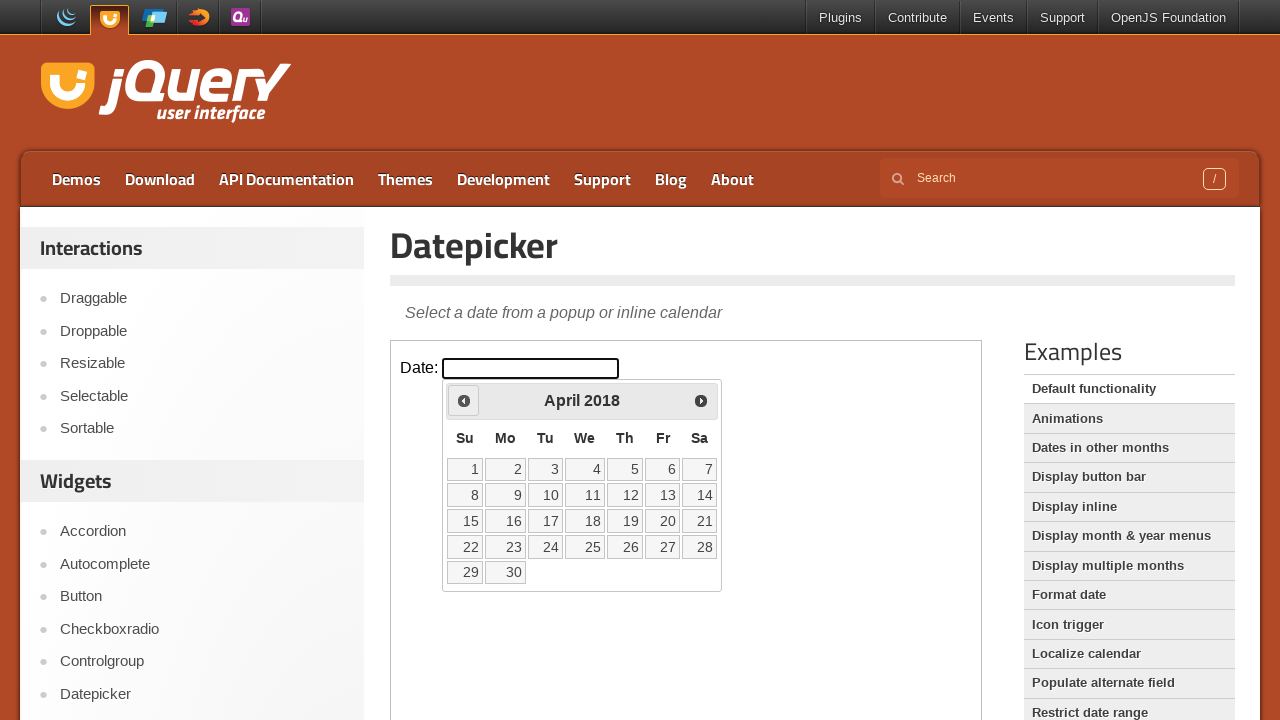

Clicked Previous button to navigate to earlier year at (464, 400) on iframe.demo-frame >> nth=0 >> internal:control=enter-frame >> span:has-text('Pre
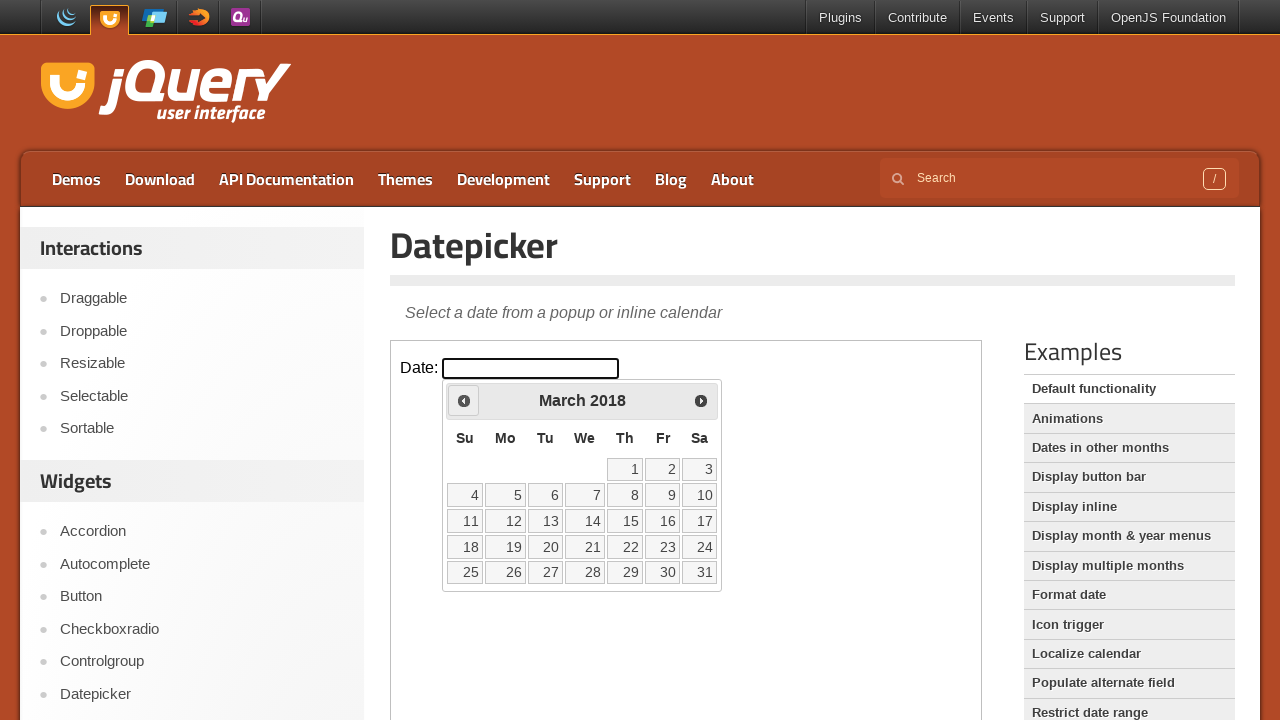

Retrieved calendar year: 2018
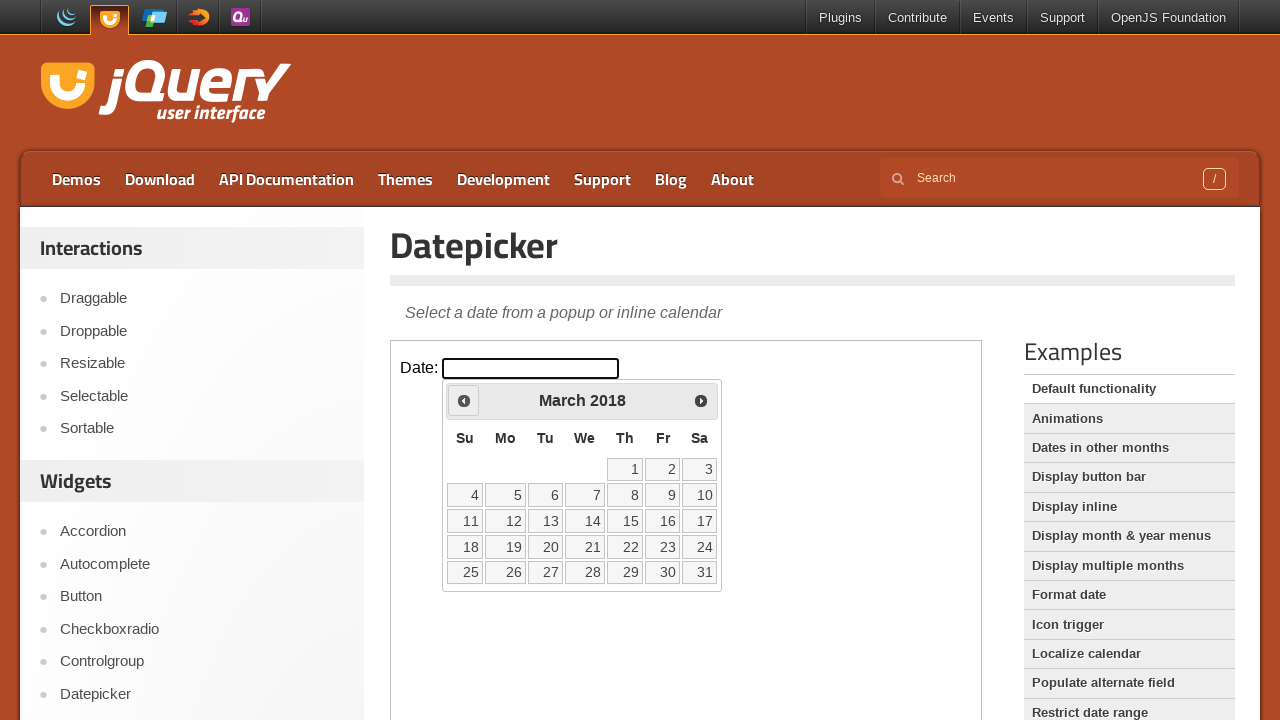

Clicked Previous button to navigate to earlier year at (464, 400) on iframe.demo-frame >> nth=0 >> internal:control=enter-frame >> span:has-text('Pre
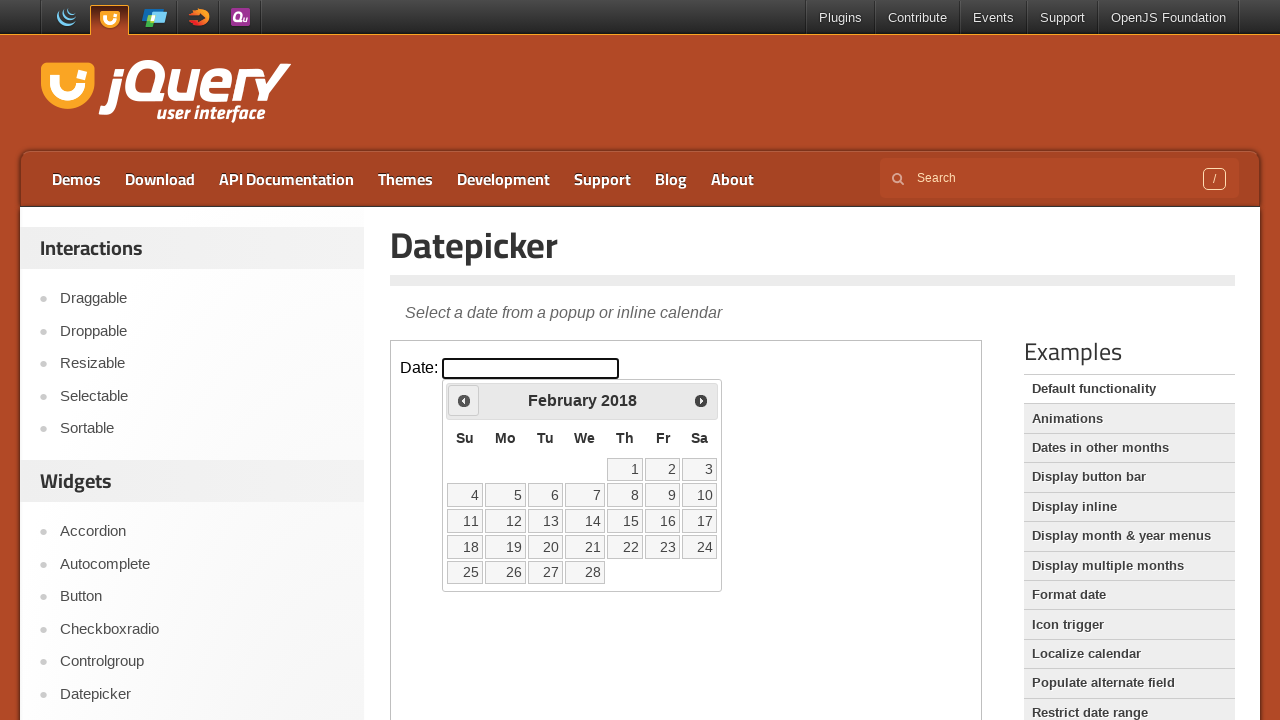

Retrieved calendar year: 2018
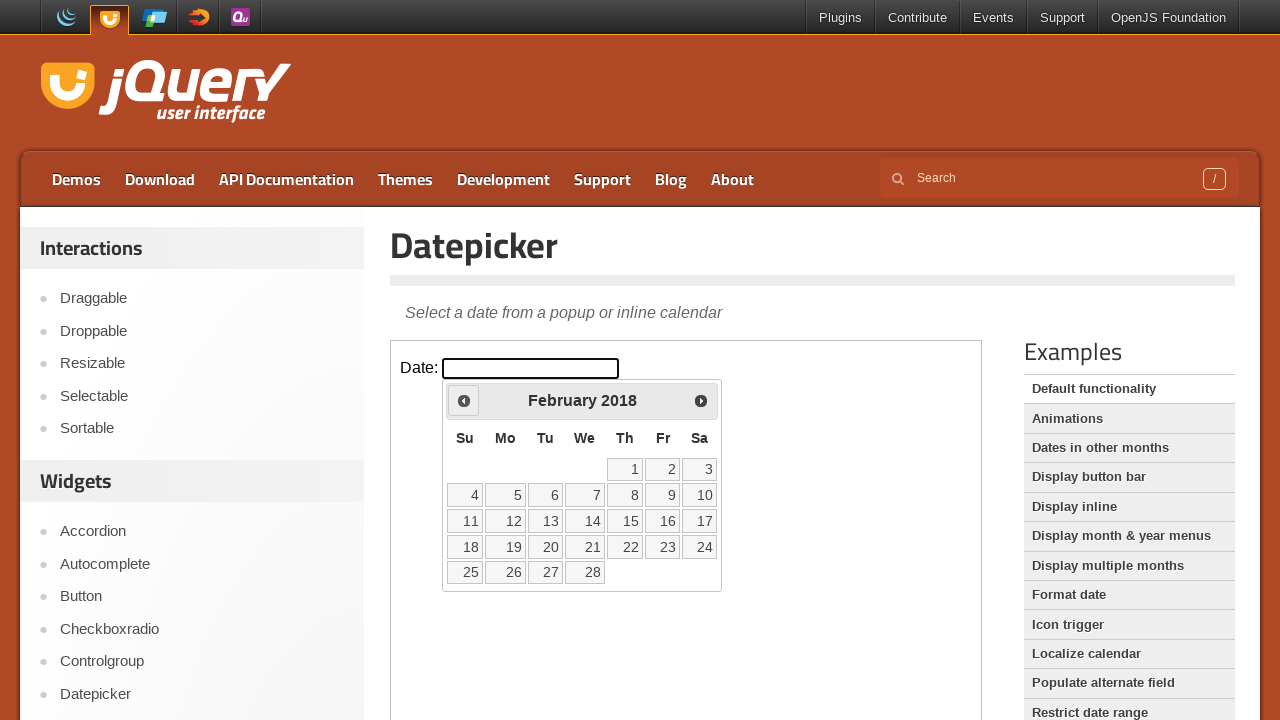

Clicked Previous button to navigate to earlier year at (464, 400) on iframe.demo-frame >> nth=0 >> internal:control=enter-frame >> span:has-text('Pre
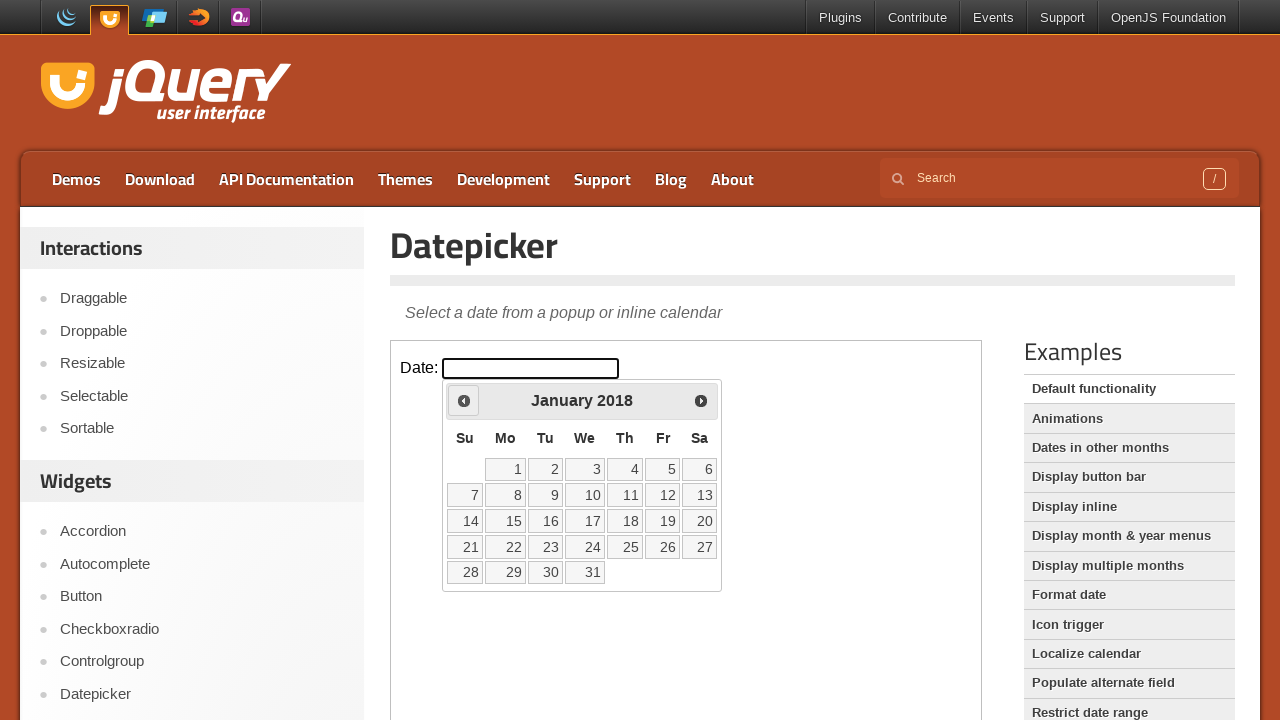

Retrieved calendar year: 2018
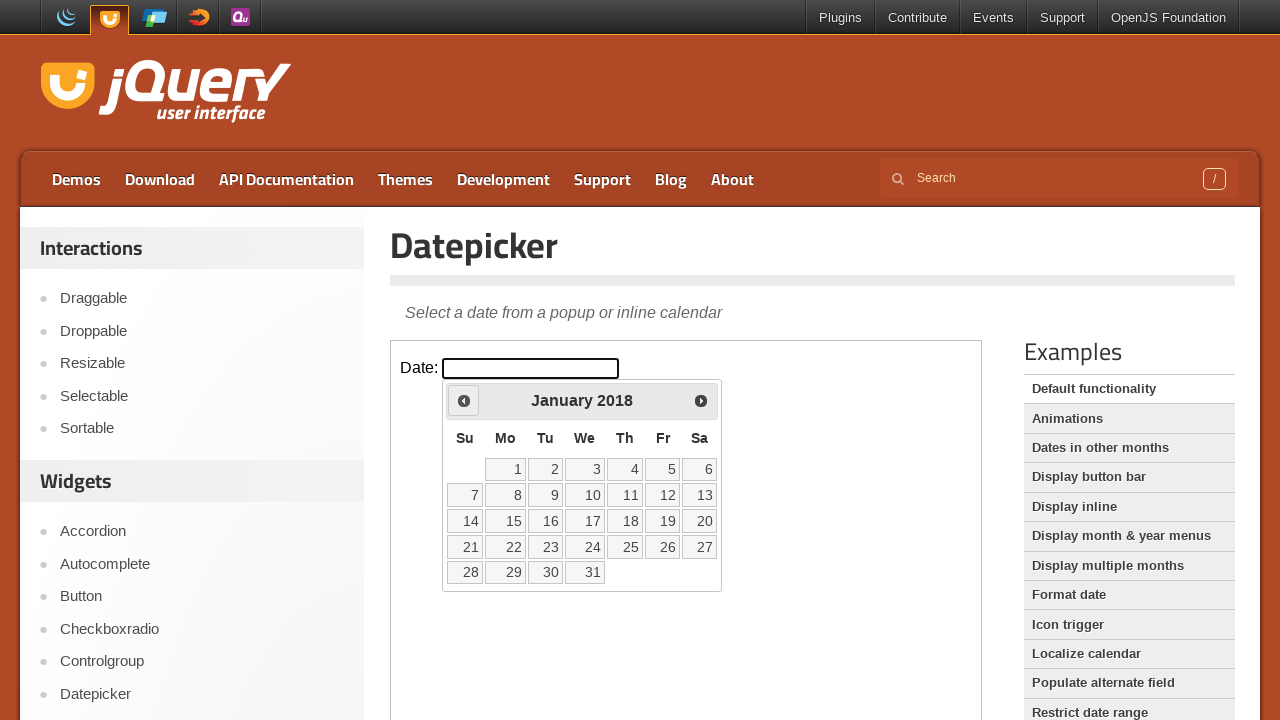

Clicked Previous button to navigate to earlier year at (464, 400) on iframe.demo-frame >> nth=0 >> internal:control=enter-frame >> span:has-text('Pre
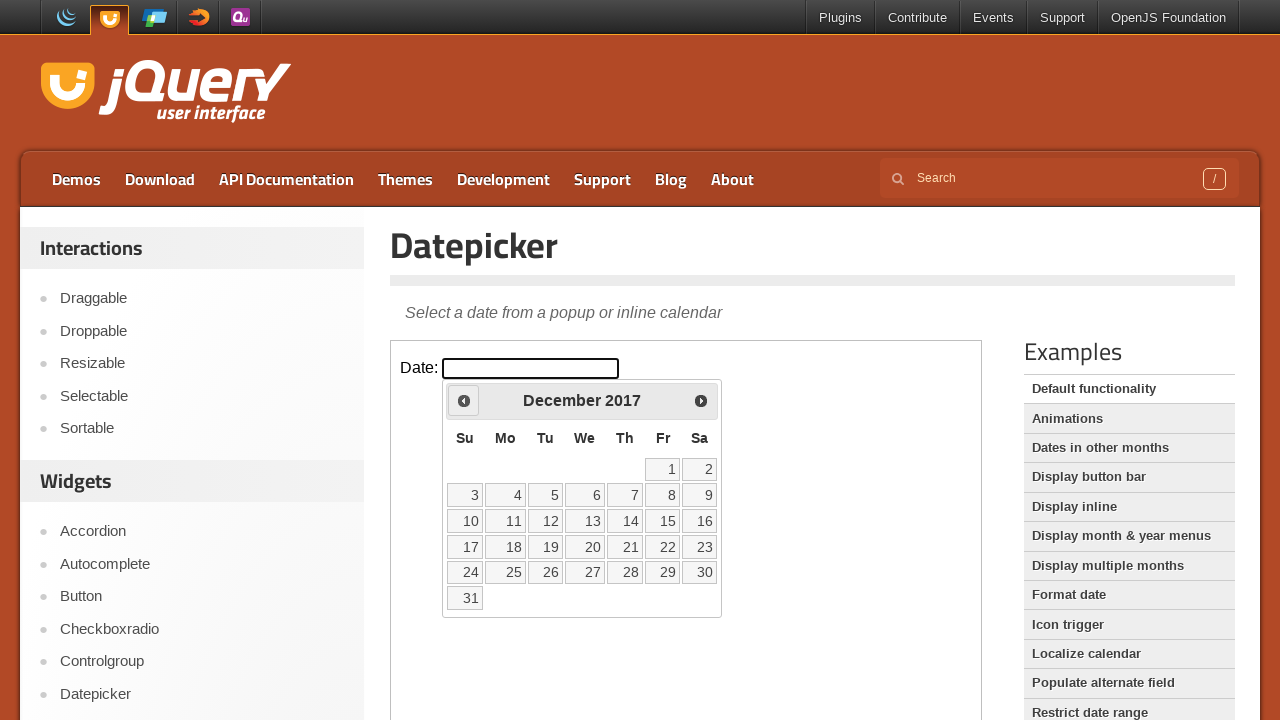

Retrieved calendar year: 2017
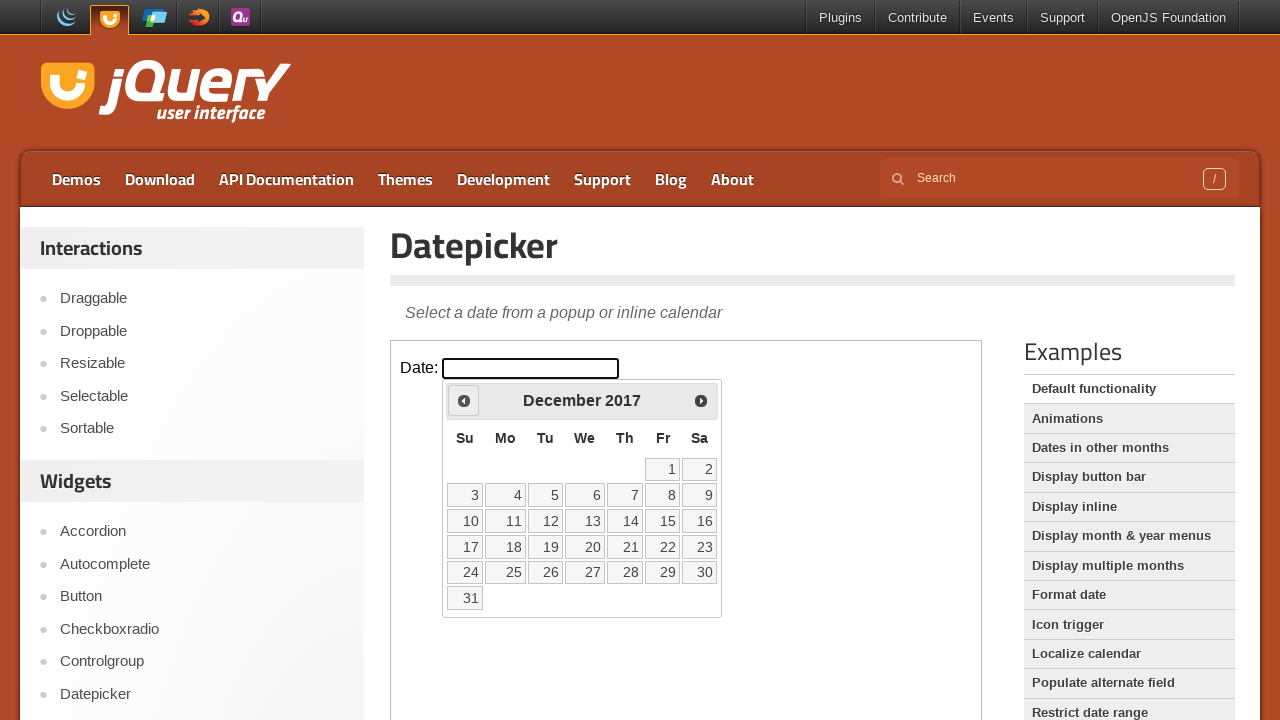

Clicked Previous button to navigate to earlier year at (464, 400) on iframe.demo-frame >> nth=0 >> internal:control=enter-frame >> span:has-text('Pre
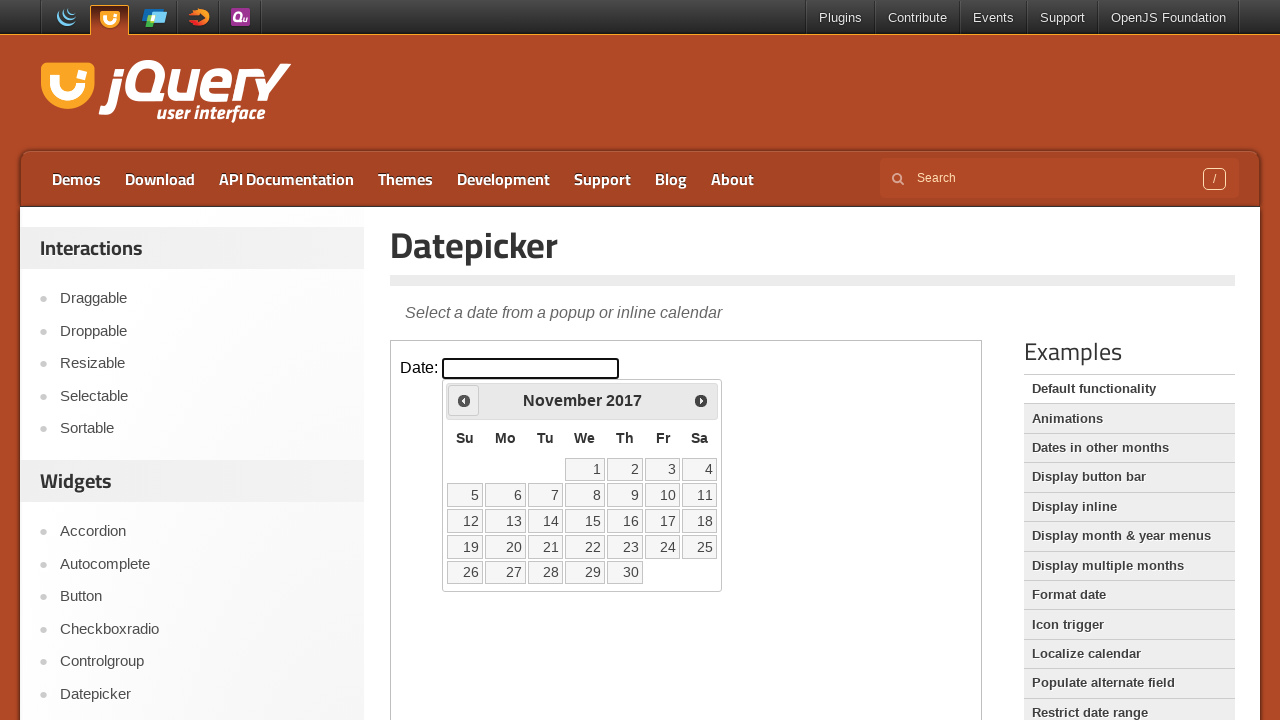

Retrieved calendar year: 2017
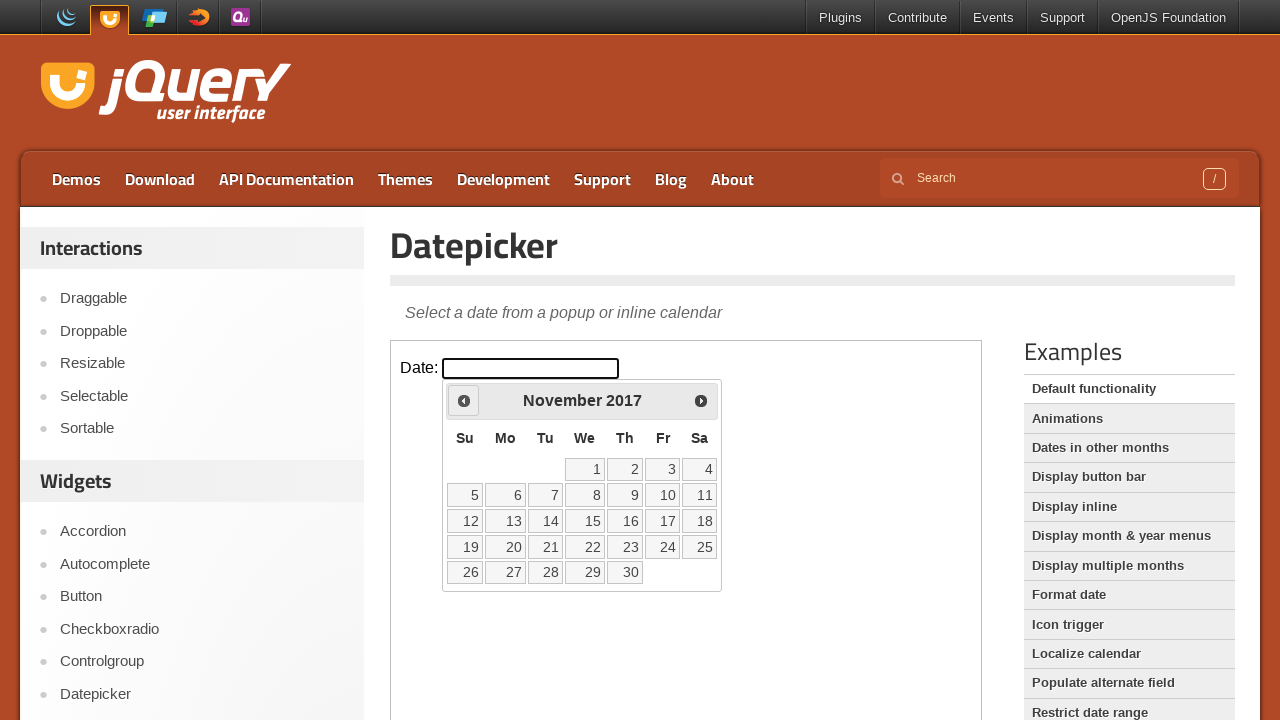

Clicked Previous button to navigate to earlier year at (464, 400) on iframe.demo-frame >> nth=0 >> internal:control=enter-frame >> span:has-text('Pre
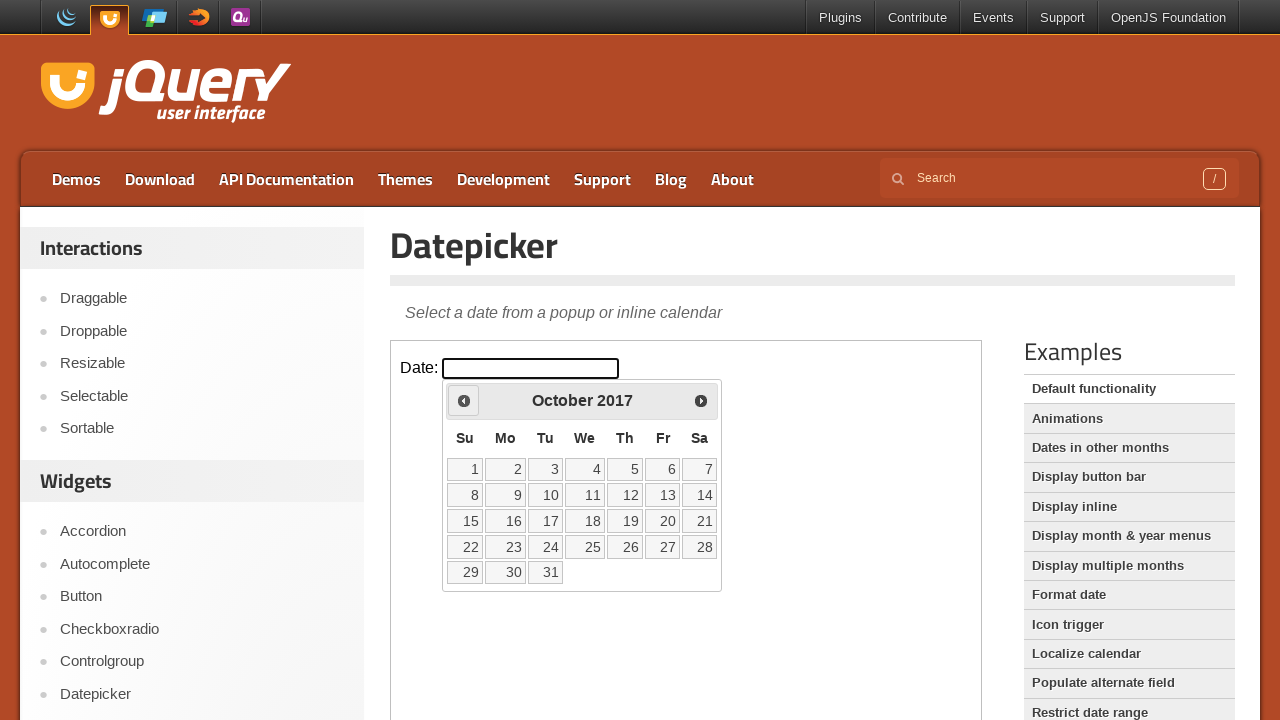

Retrieved calendar year: 2017
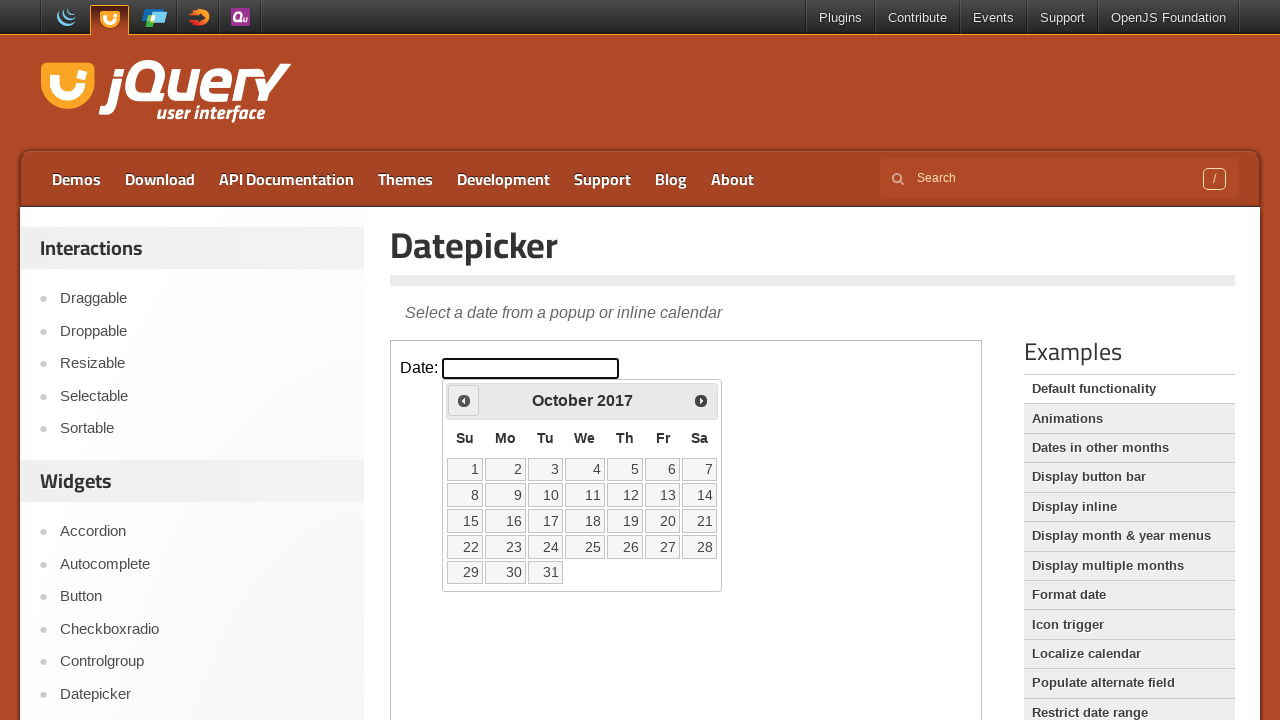

Clicked Previous button to navigate to earlier year at (464, 400) on iframe.demo-frame >> nth=0 >> internal:control=enter-frame >> span:has-text('Pre
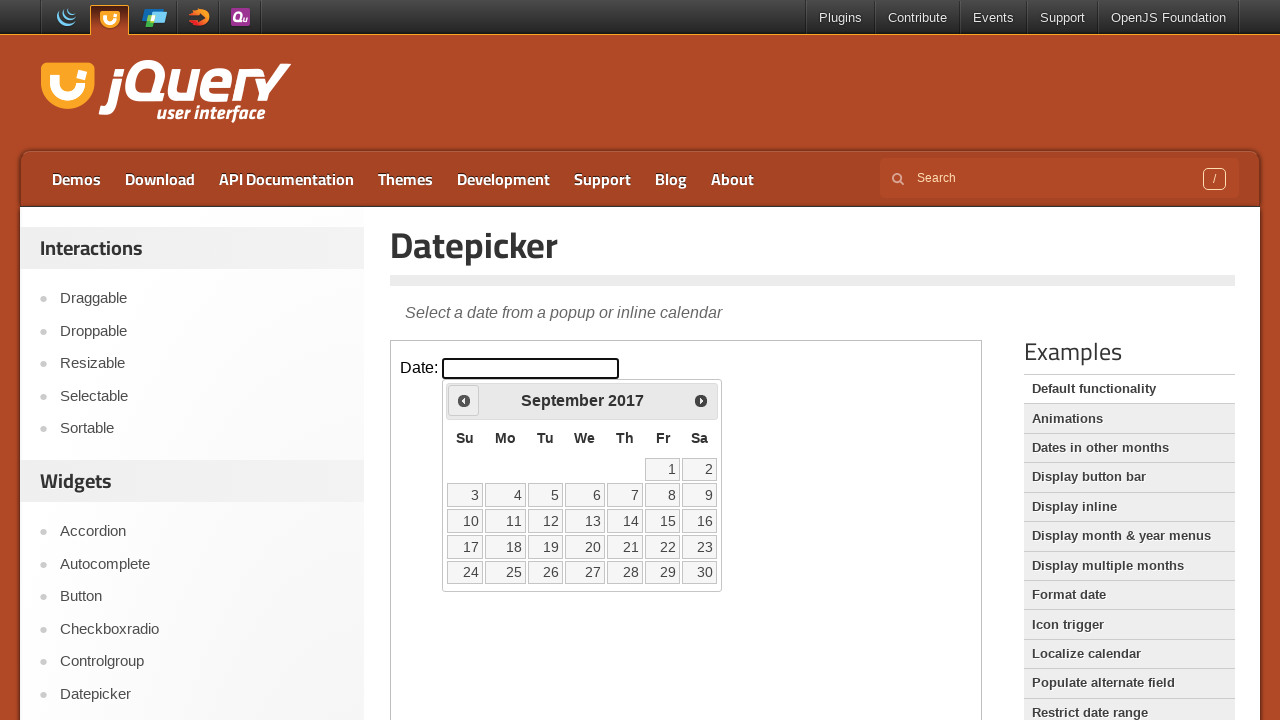

Retrieved calendar year: 2017
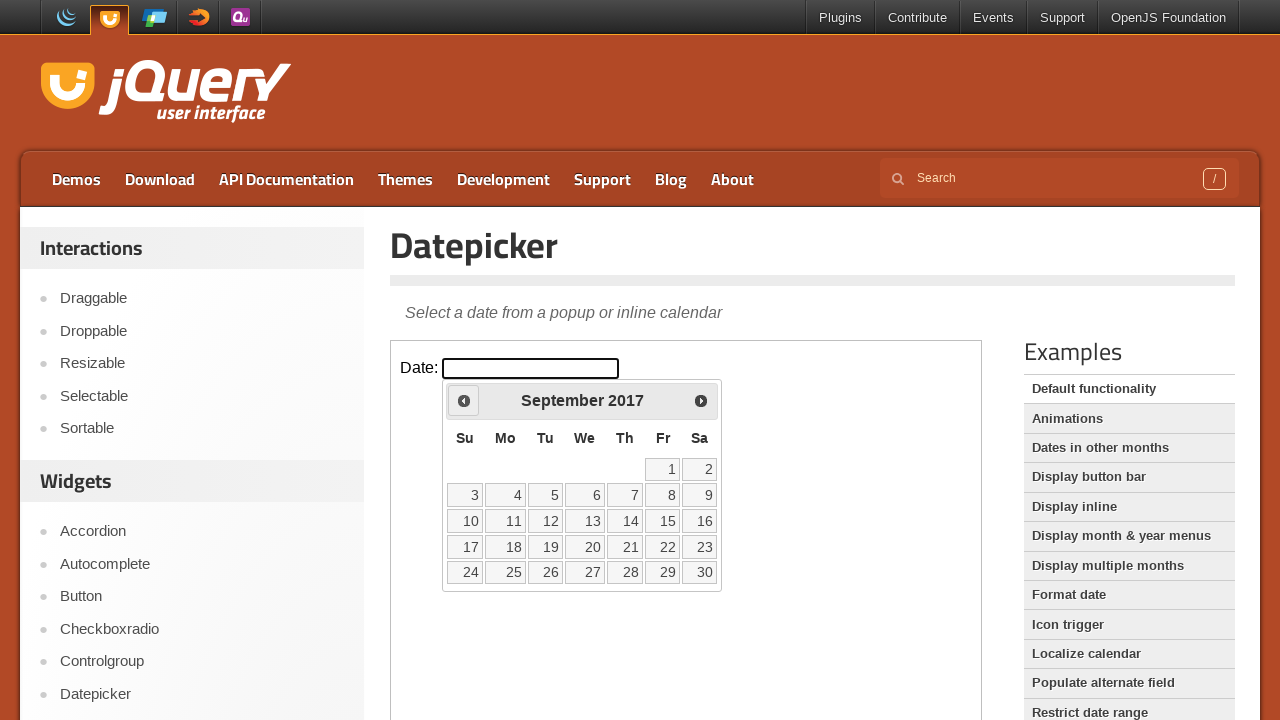

Clicked Previous button to navigate to earlier year at (464, 400) on iframe.demo-frame >> nth=0 >> internal:control=enter-frame >> span:has-text('Pre
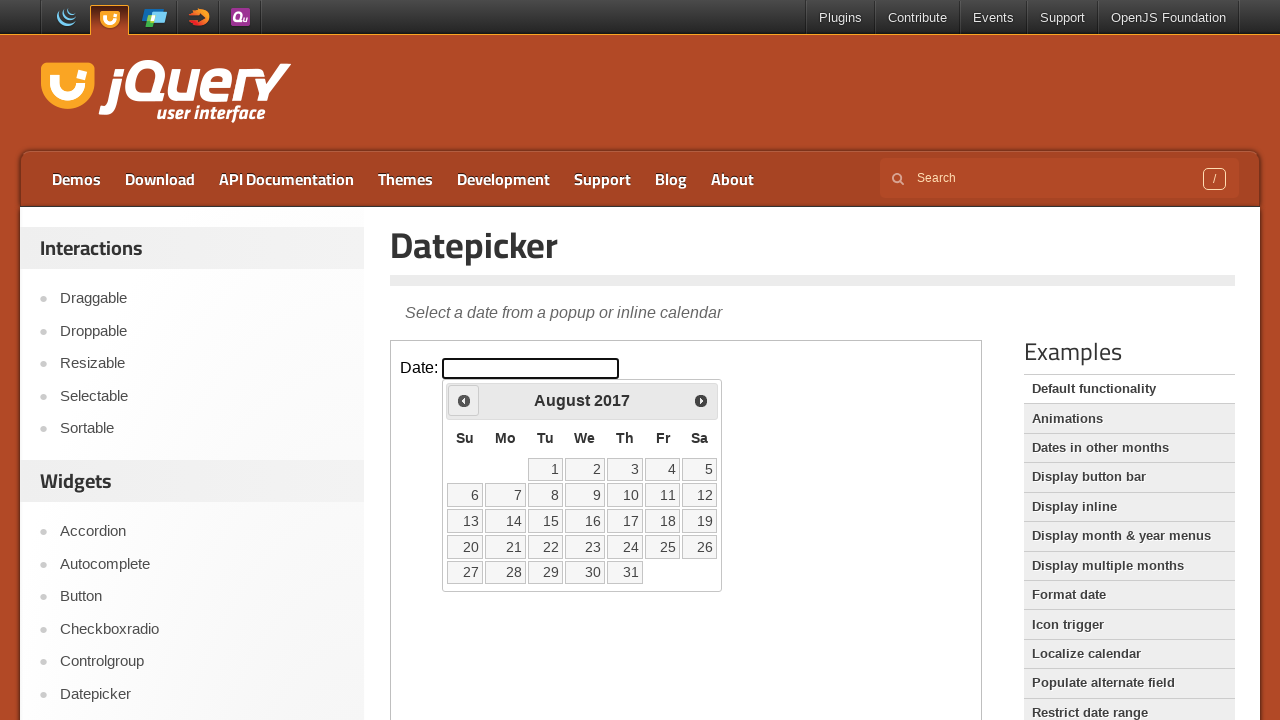

Retrieved calendar year: 2017
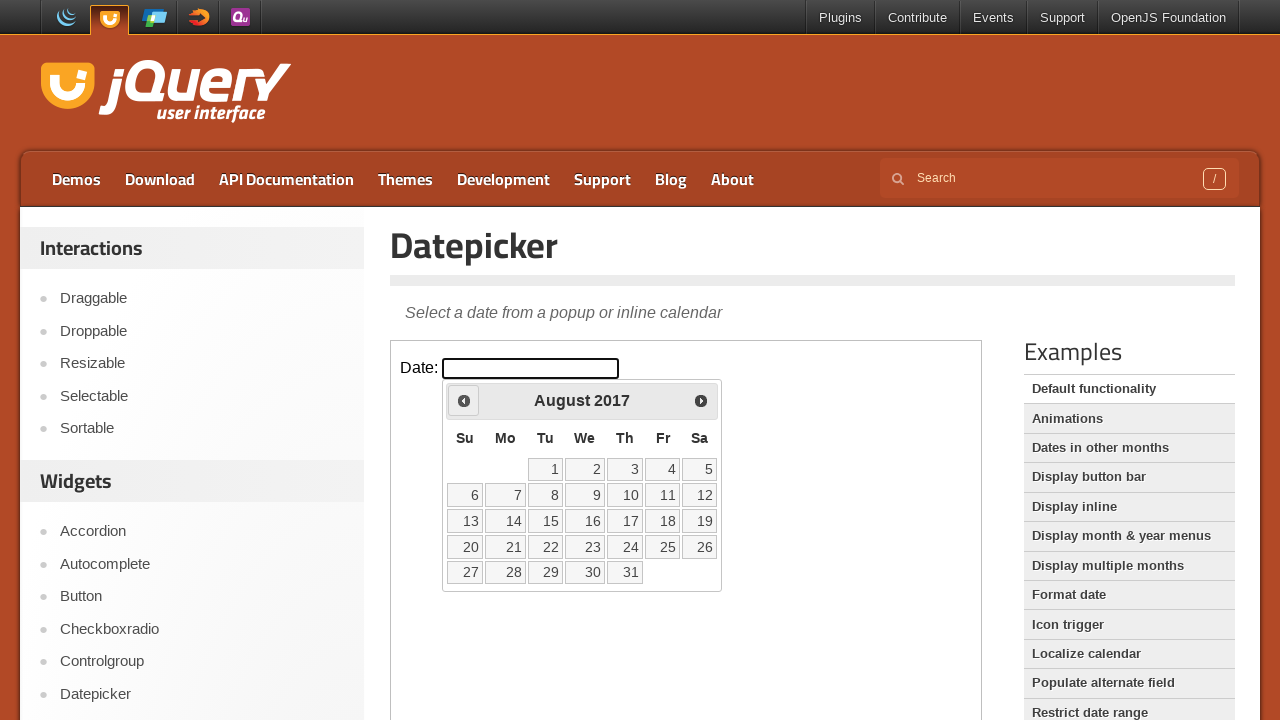

Clicked Previous button to navigate to earlier year at (464, 400) on iframe.demo-frame >> nth=0 >> internal:control=enter-frame >> span:has-text('Pre
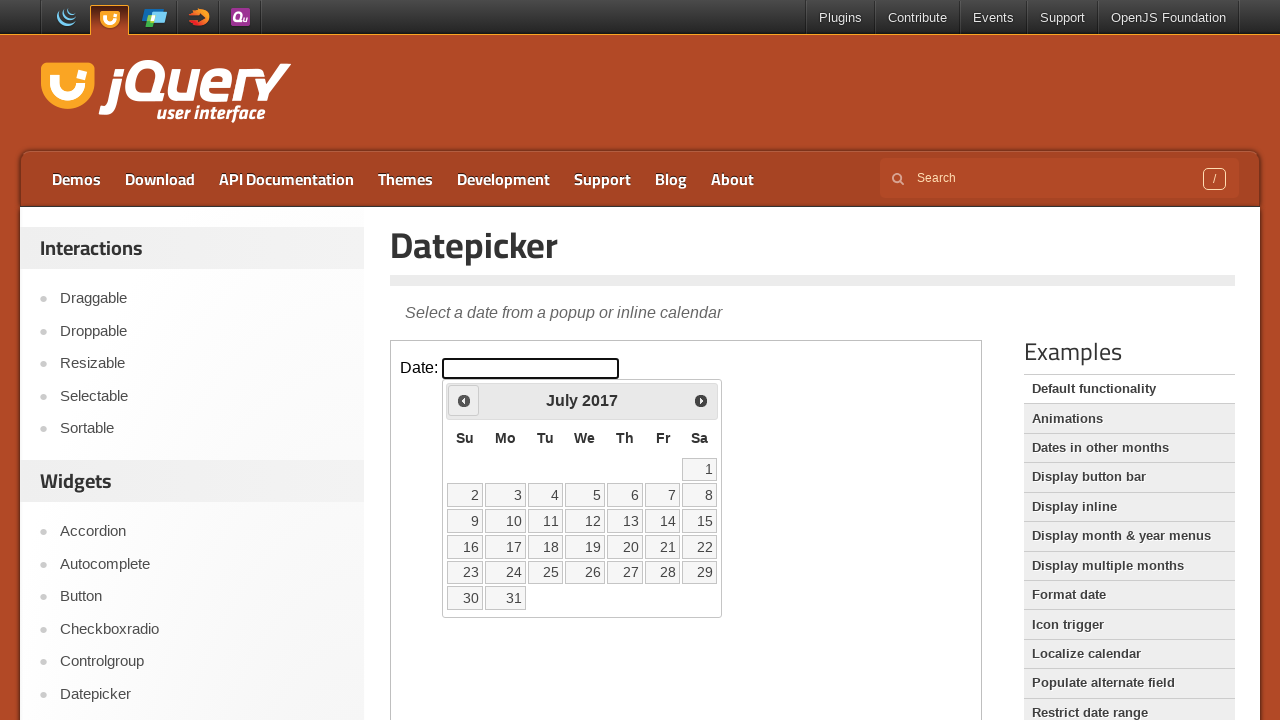

Retrieved calendar year: 2017
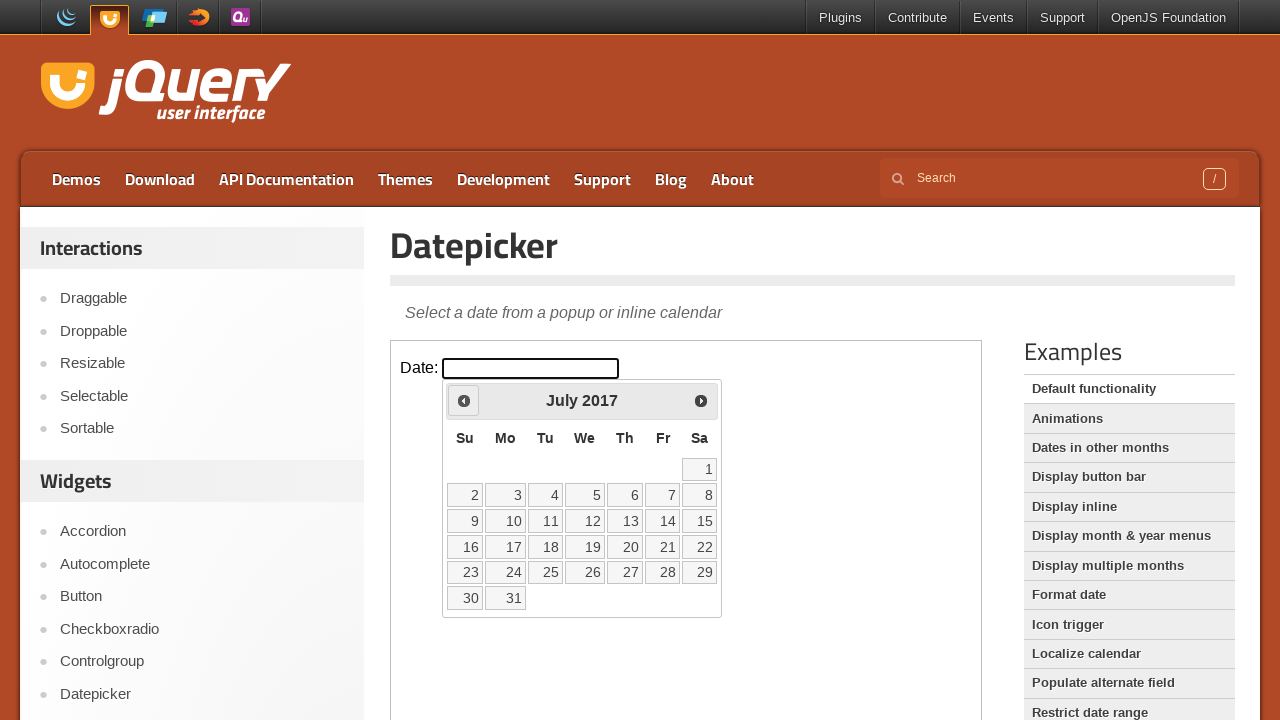

Clicked Previous button to navigate to earlier year at (464, 400) on iframe.demo-frame >> nth=0 >> internal:control=enter-frame >> span:has-text('Pre
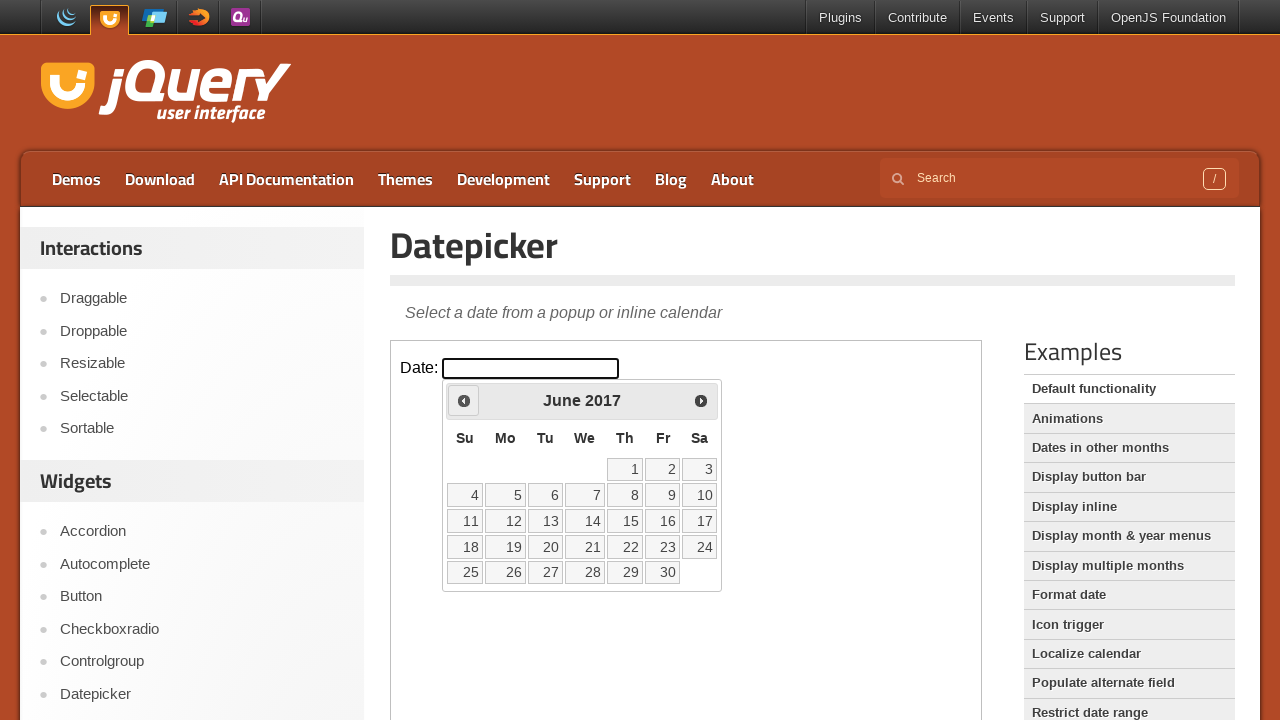

Retrieved calendar year: 2017
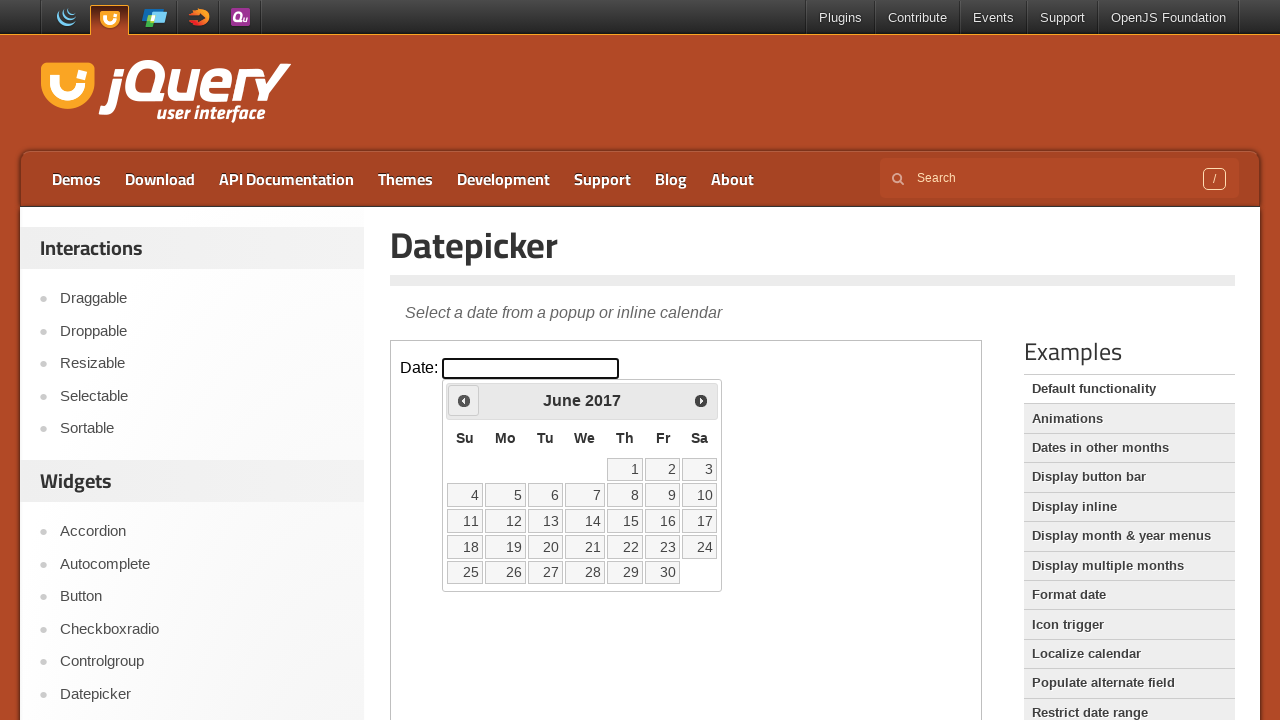

Clicked Previous button to navigate to earlier year at (464, 400) on iframe.demo-frame >> nth=0 >> internal:control=enter-frame >> span:has-text('Pre
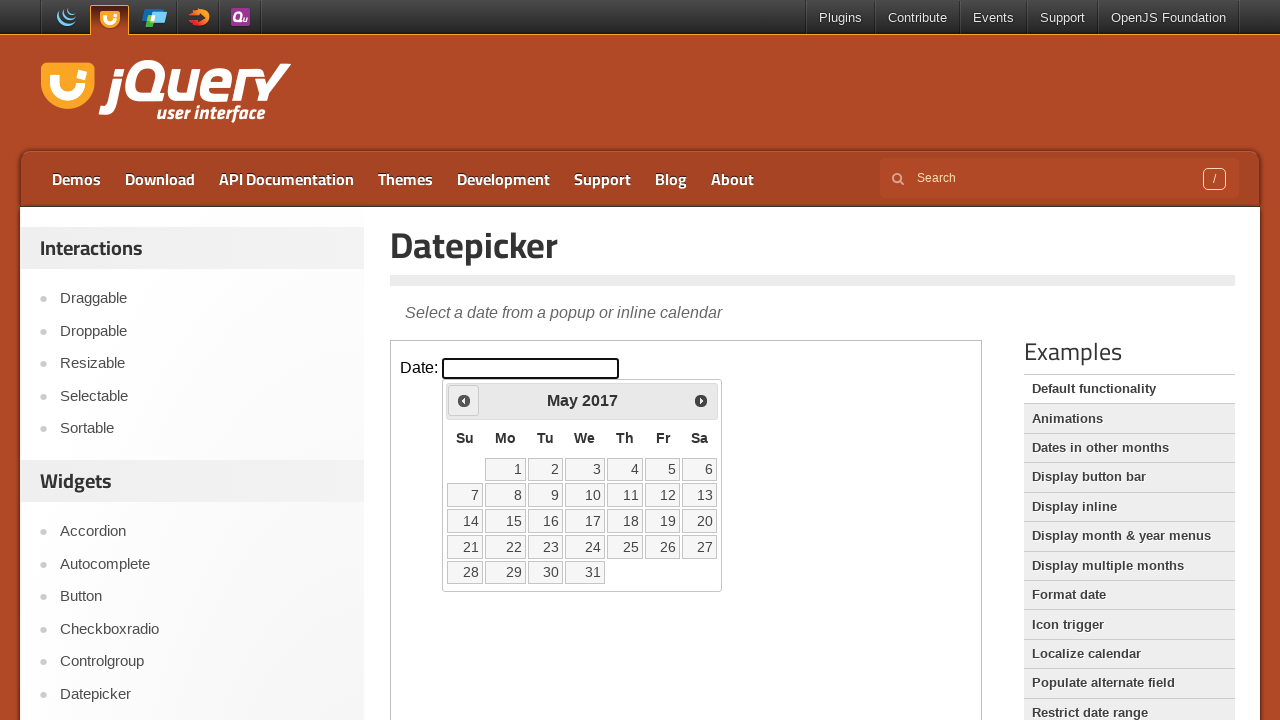

Retrieved calendar year: 2017
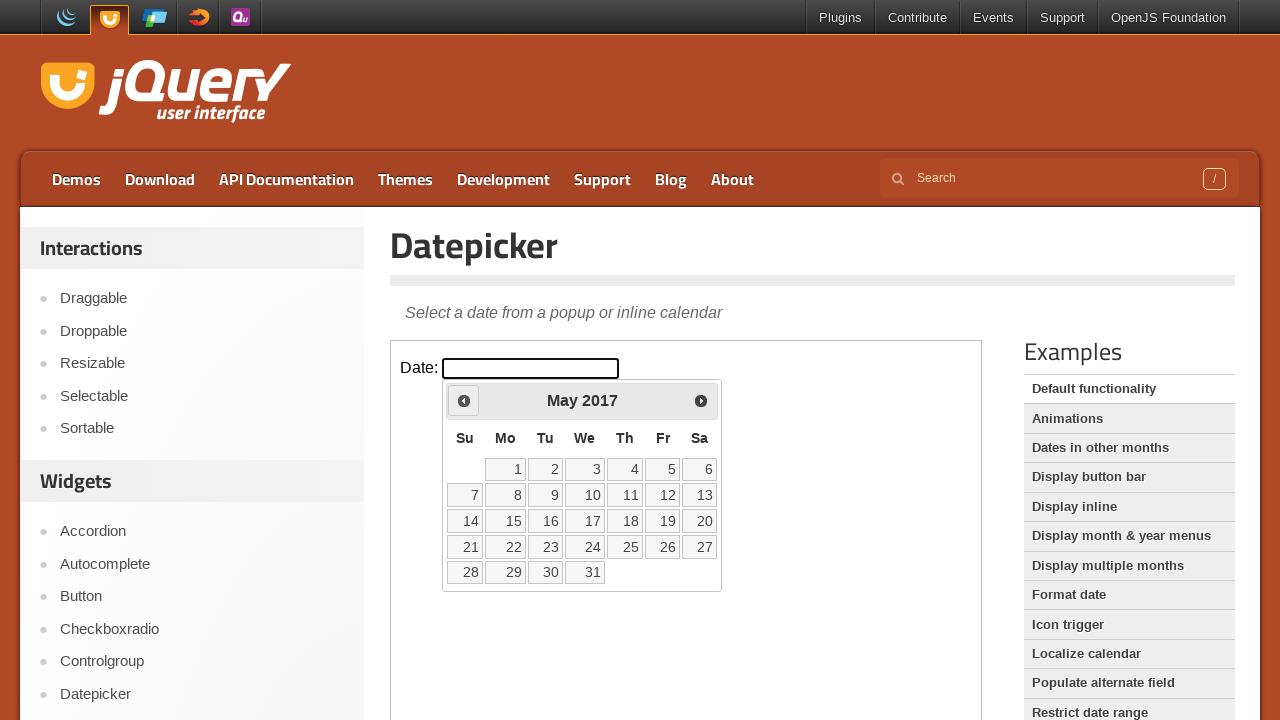

Clicked Previous button to navigate to earlier year at (464, 400) on iframe.demo-frame >> nth=0 >> internal:control=enter-frame >> span:has-text('Pre
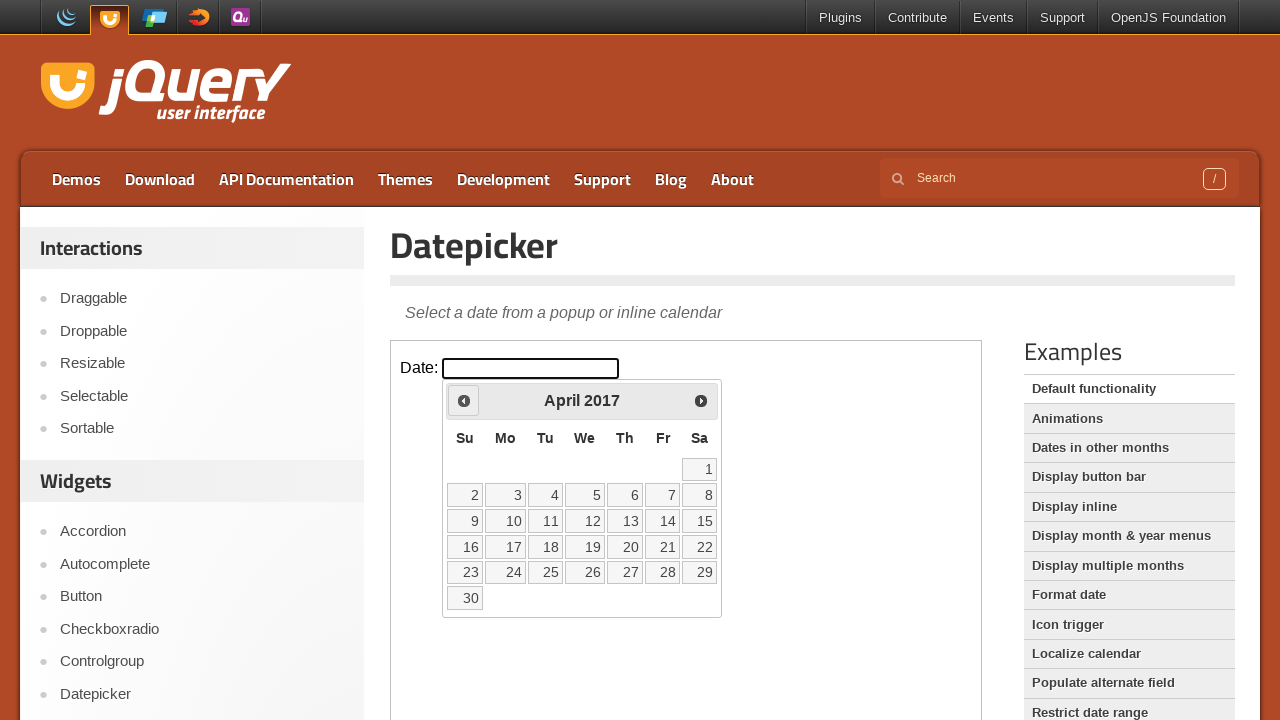

Retrieved calendar year: 2017
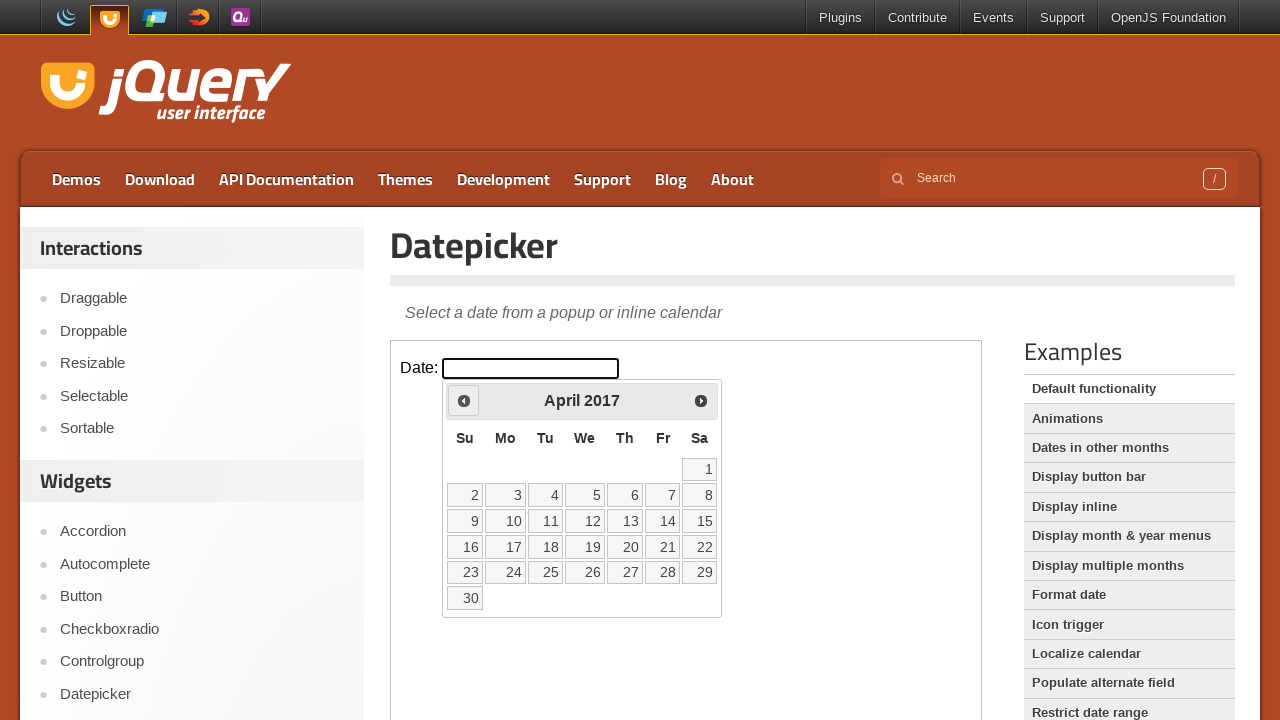

Clicked Previous button to navigate to earlier year at (464, 400) on iframe.demo-frame >> nth=0 >> internal:control=enter-frame >> span:has-text('Pre
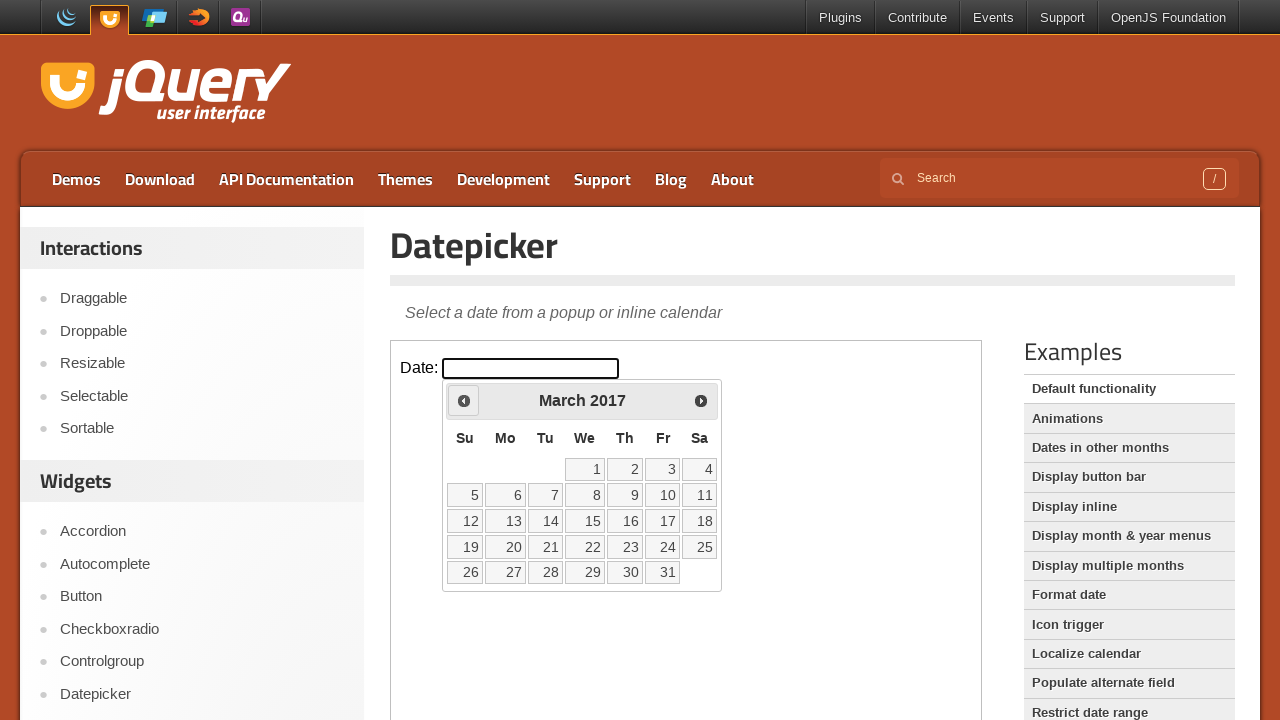

Retrieved calendar year: 2017
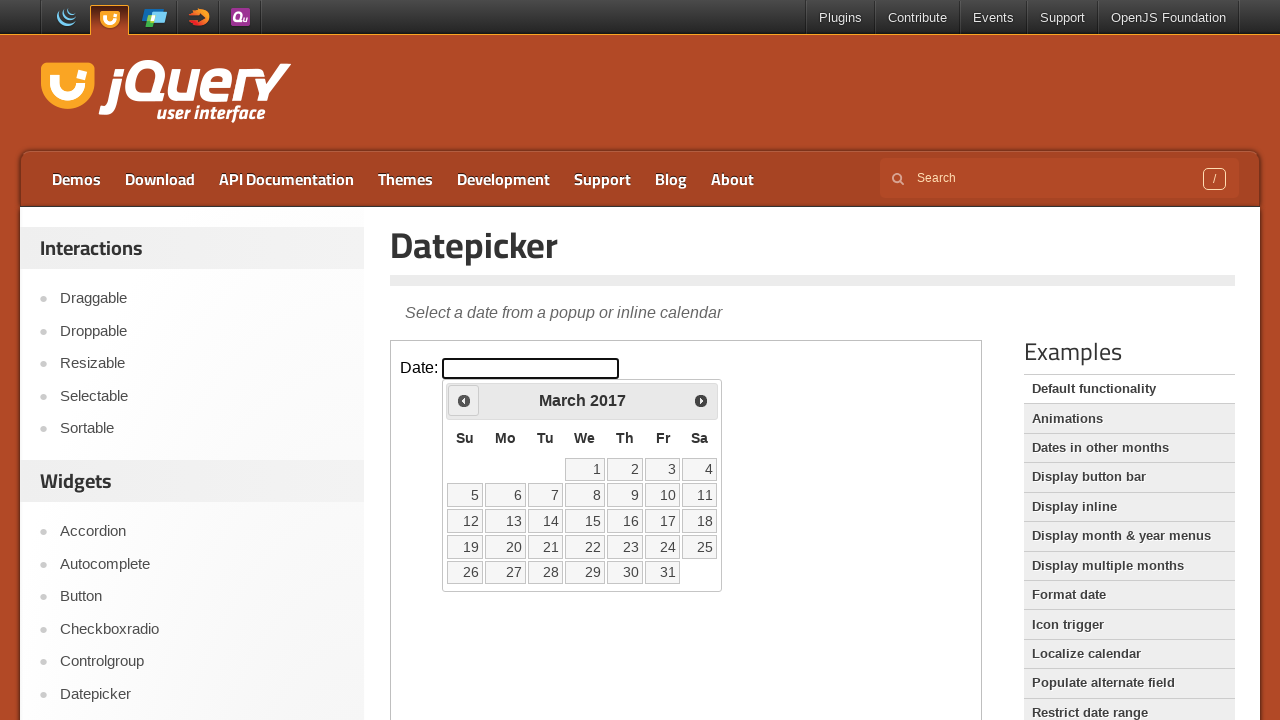

Clicked Previous button to navigate to earlier year at (464, 400) on iframe.demo-frame >> nth=0 >> internal:control=enter-frame >> span:has-text('Pre
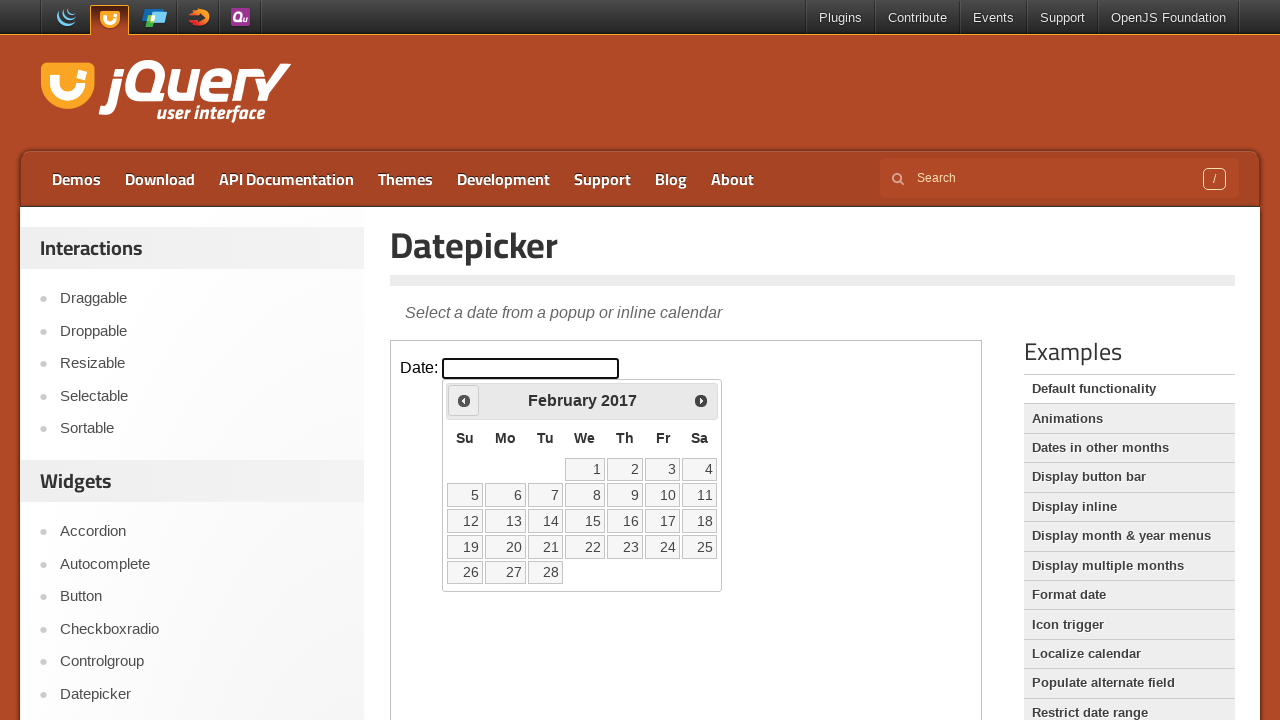

Retrieved calendar year: 2017
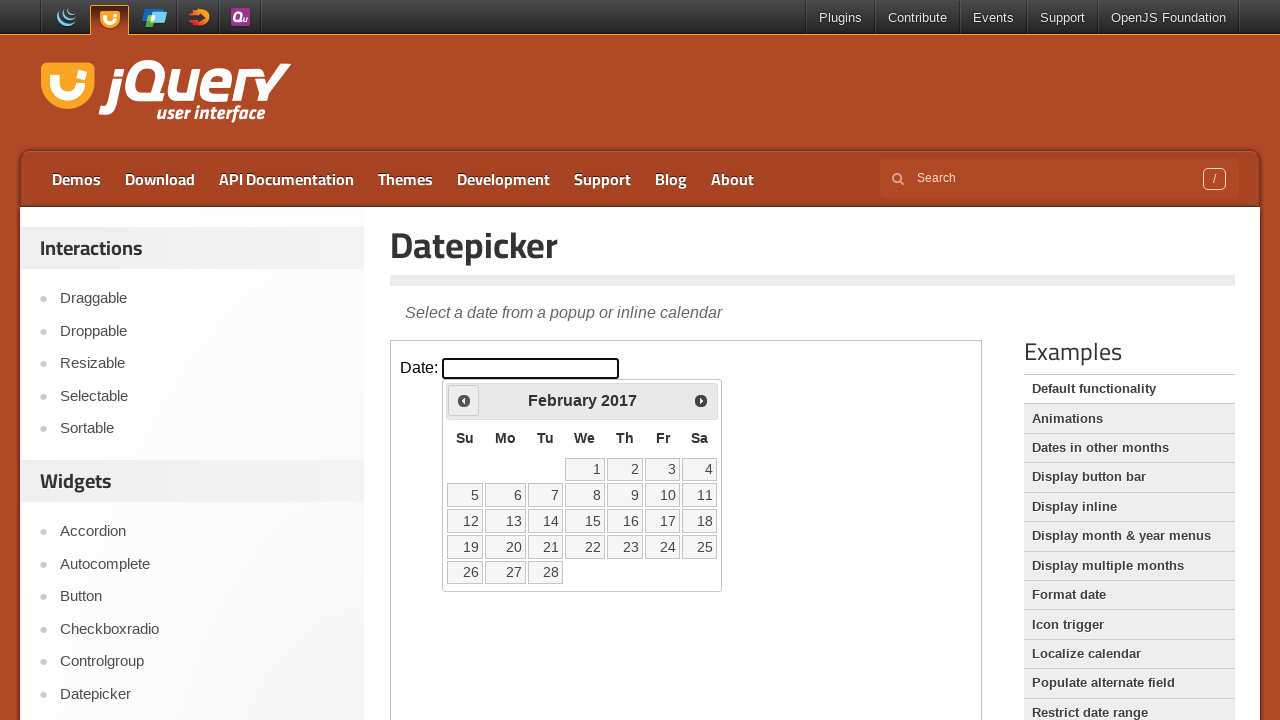

Clicked Previous button to navigate to earlier year at (464, 400) on iframe.demo-frame >> nth=0 >> internal:control=enter-frame >> span:has-text('Pre
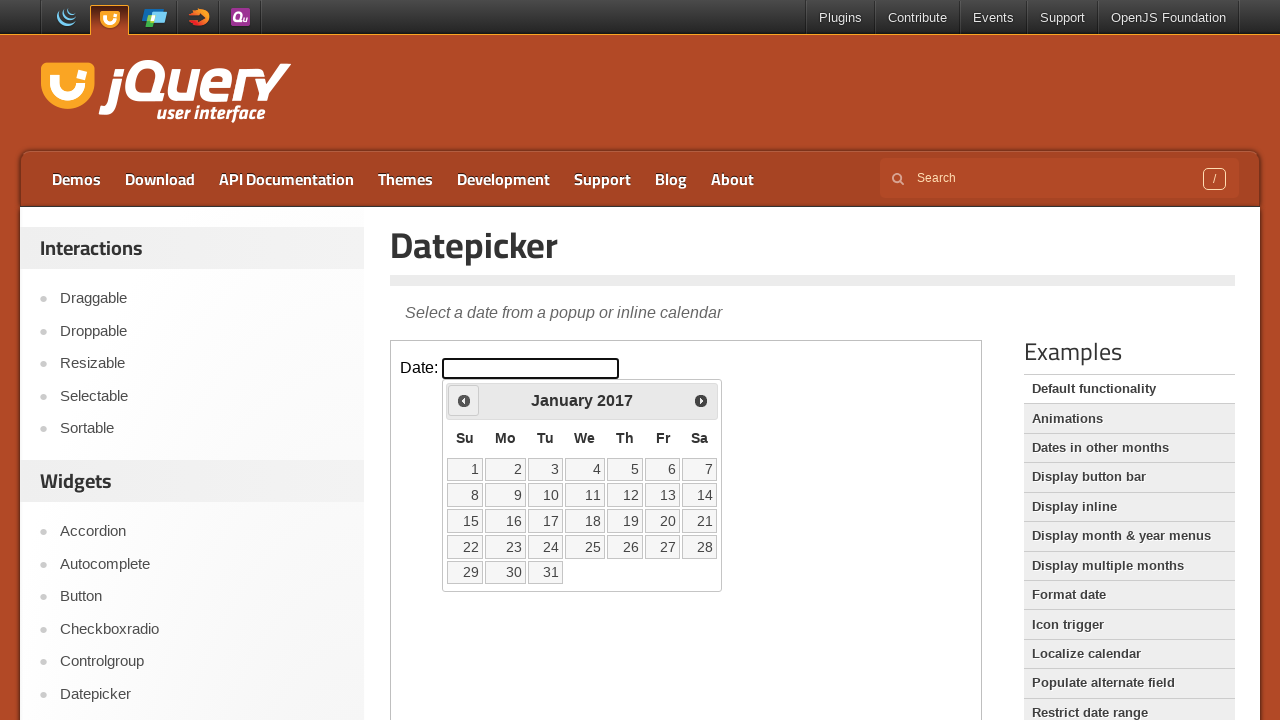

Retrieved calendar year: 2017
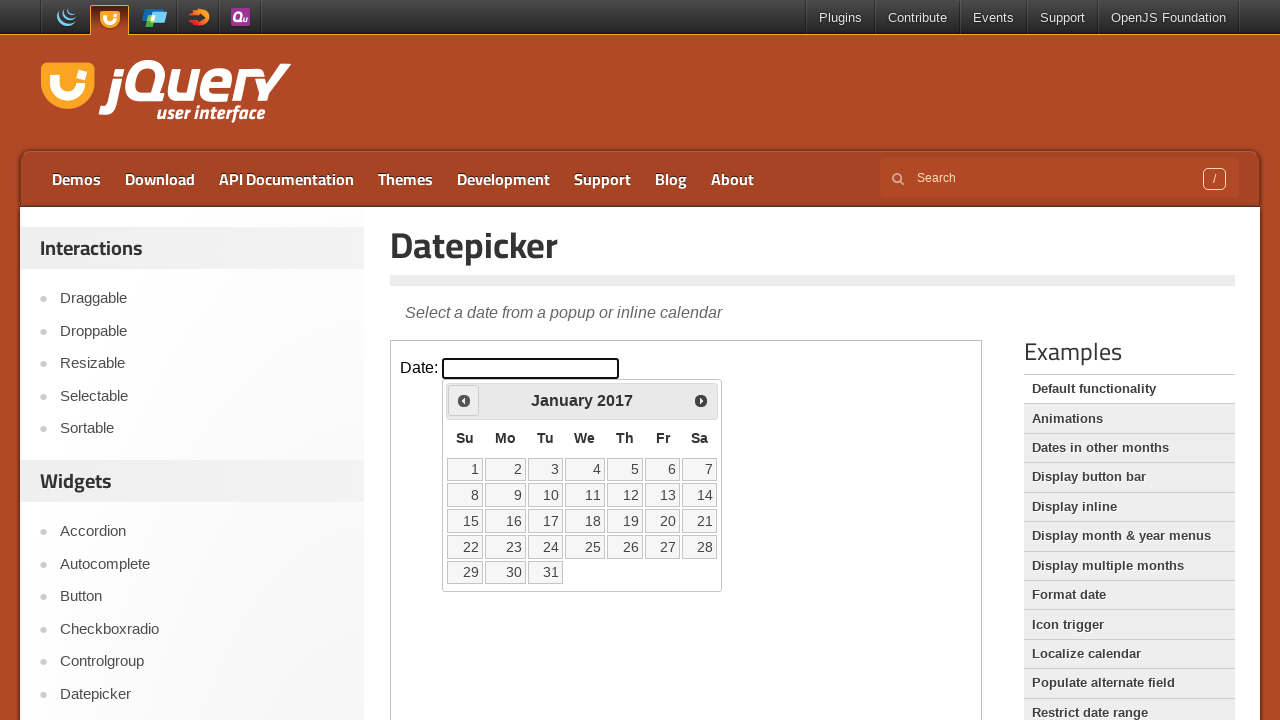

Clicked Previous button to navigate to earlier year at (464, 400) on iframe.demo-frame >> nth=0 >> internal:control=enter-frame >> span:has-text('Pre
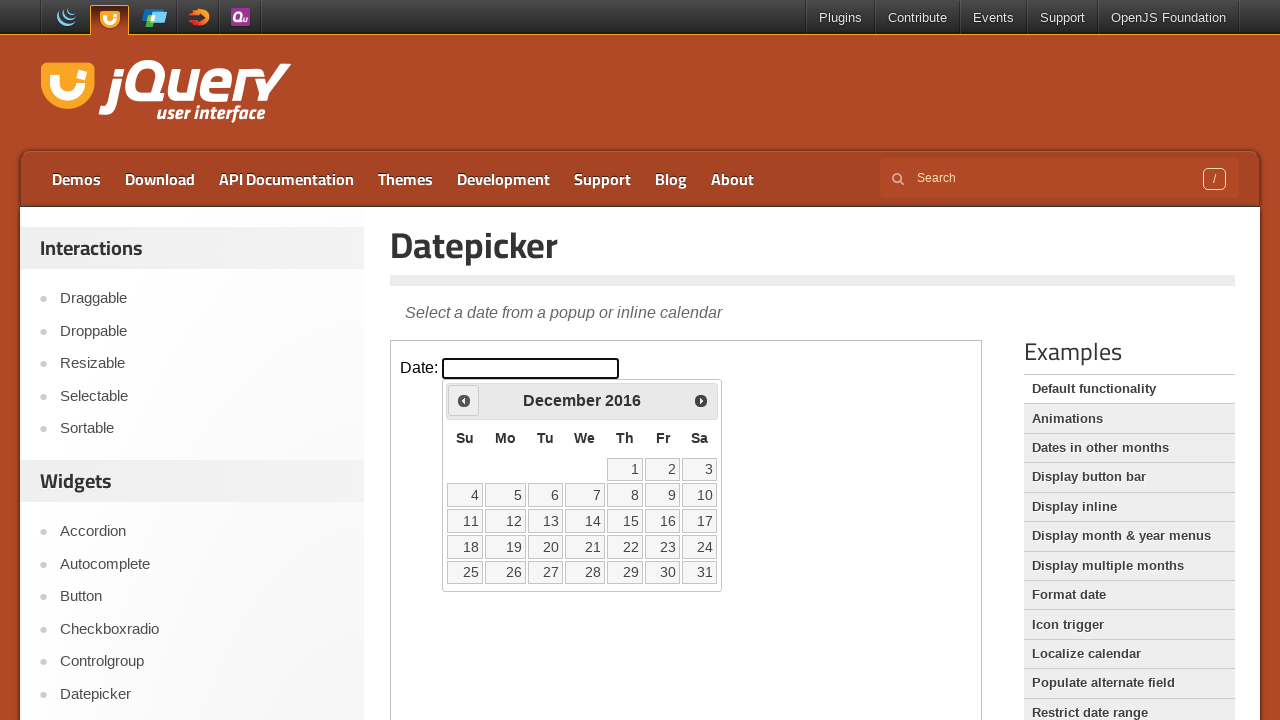

Retrieved calendar year: 2016
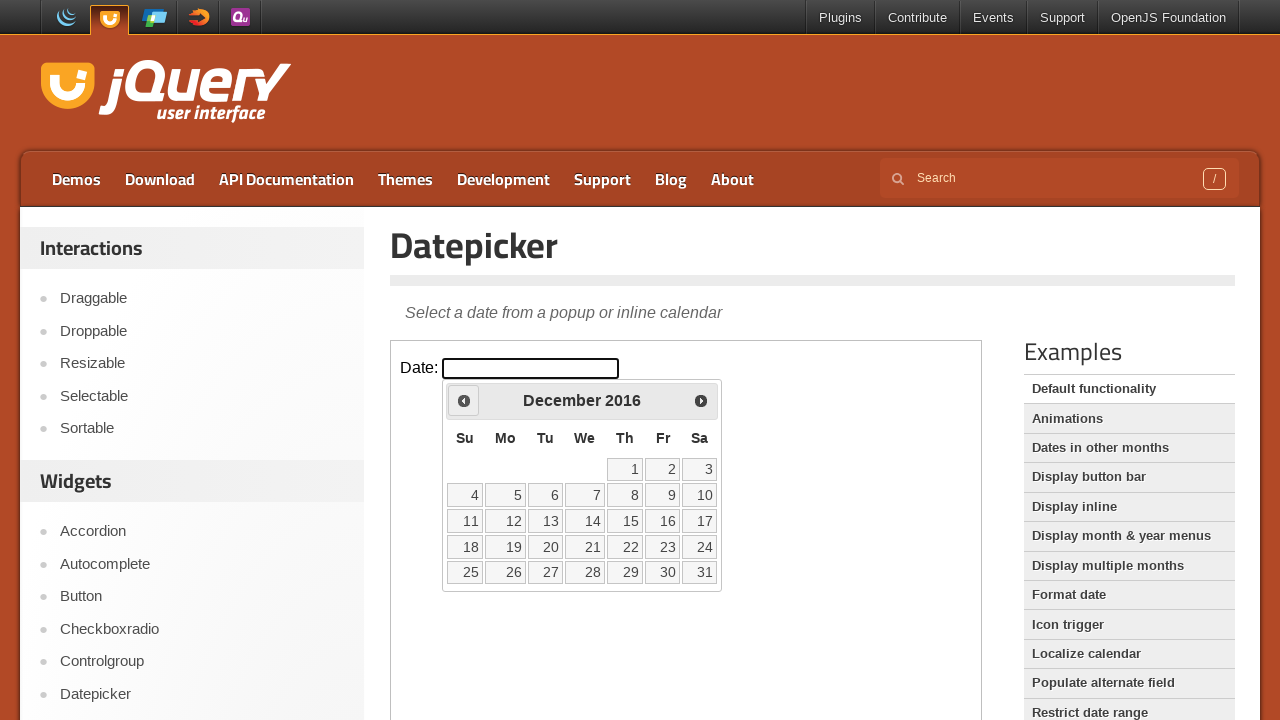

Clicked Previous button to navigate to earlier year at (464, 400) on iframe.demo-frame >> nth=0 >> internal:control=enter-frame >> span:has-text('Pre
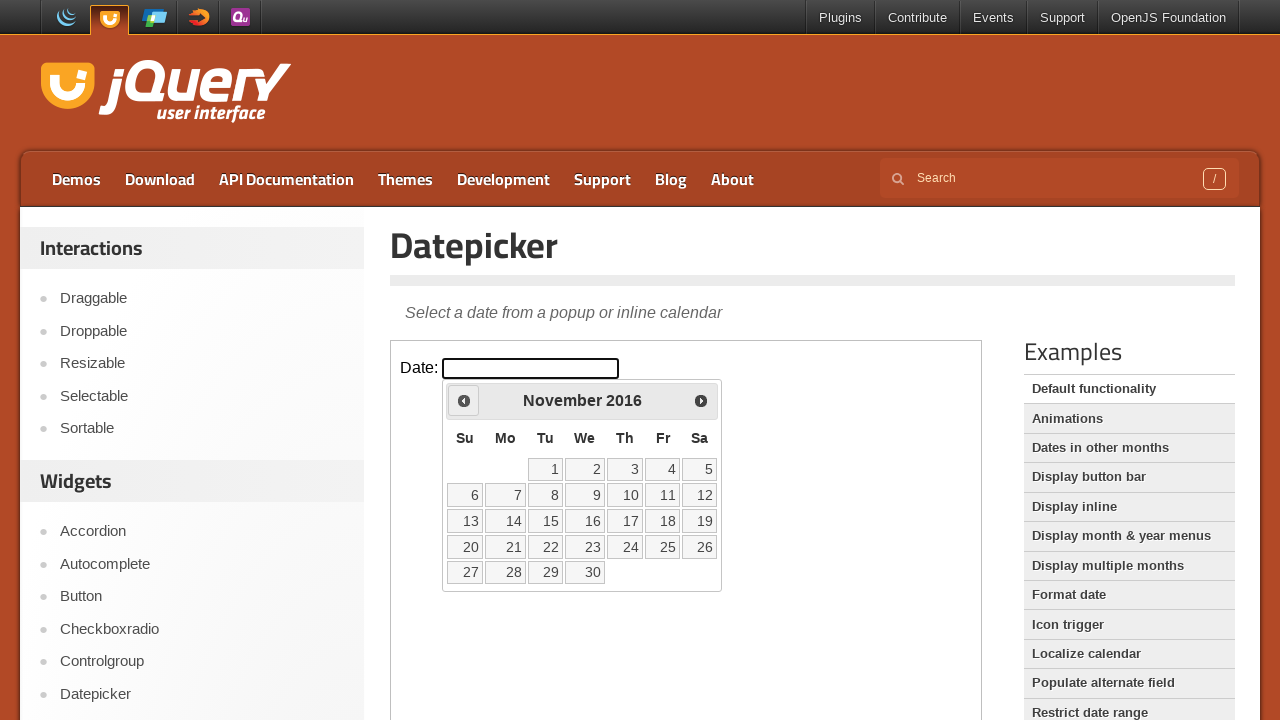

Retrieved calendar year: 2016
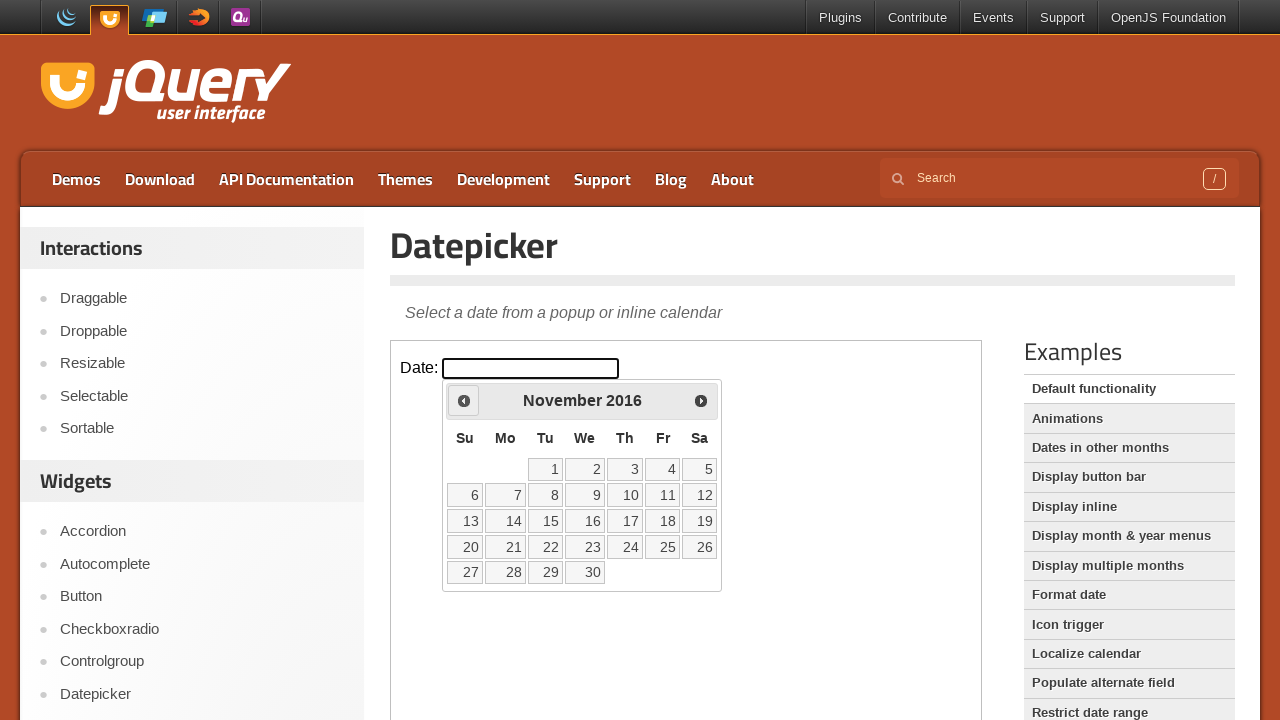

Clicked Previous button to navigate to earlier year at (464, 400) on iframe.demo-frame >> nth=0 >> internal:control=enter-frame >> span:has-text('Pre
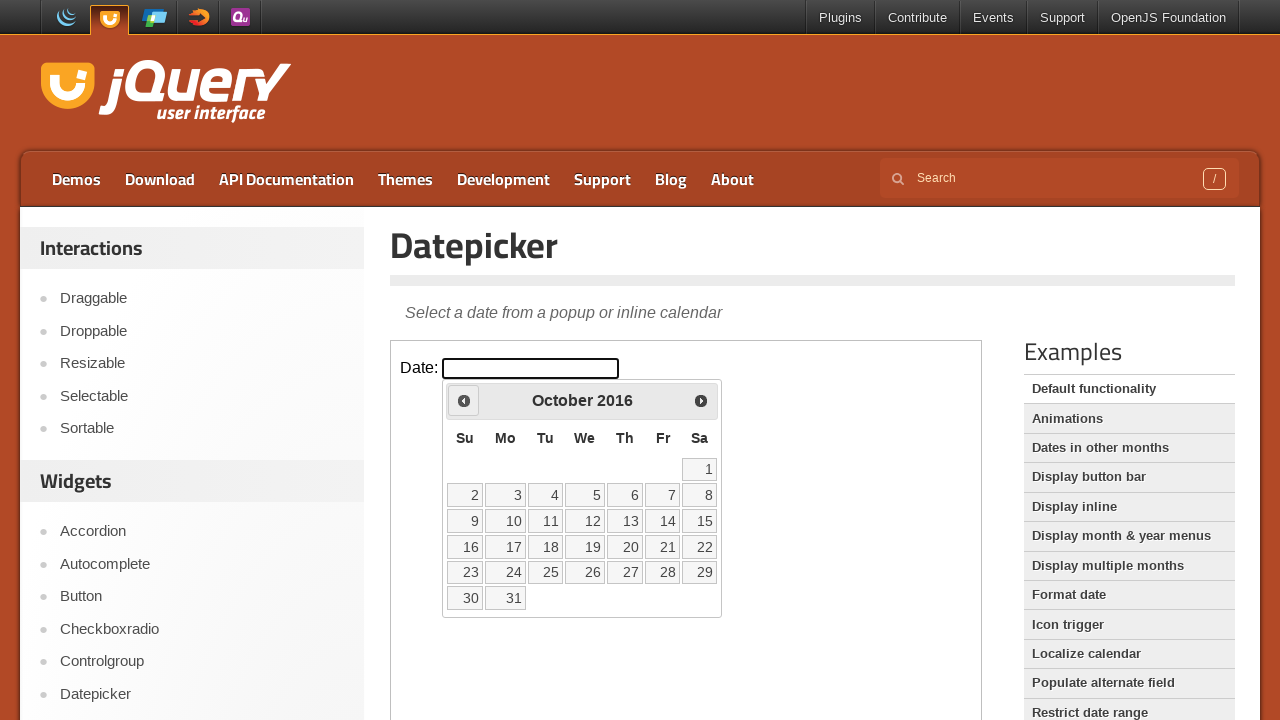

Retrieved calendar year: 2016
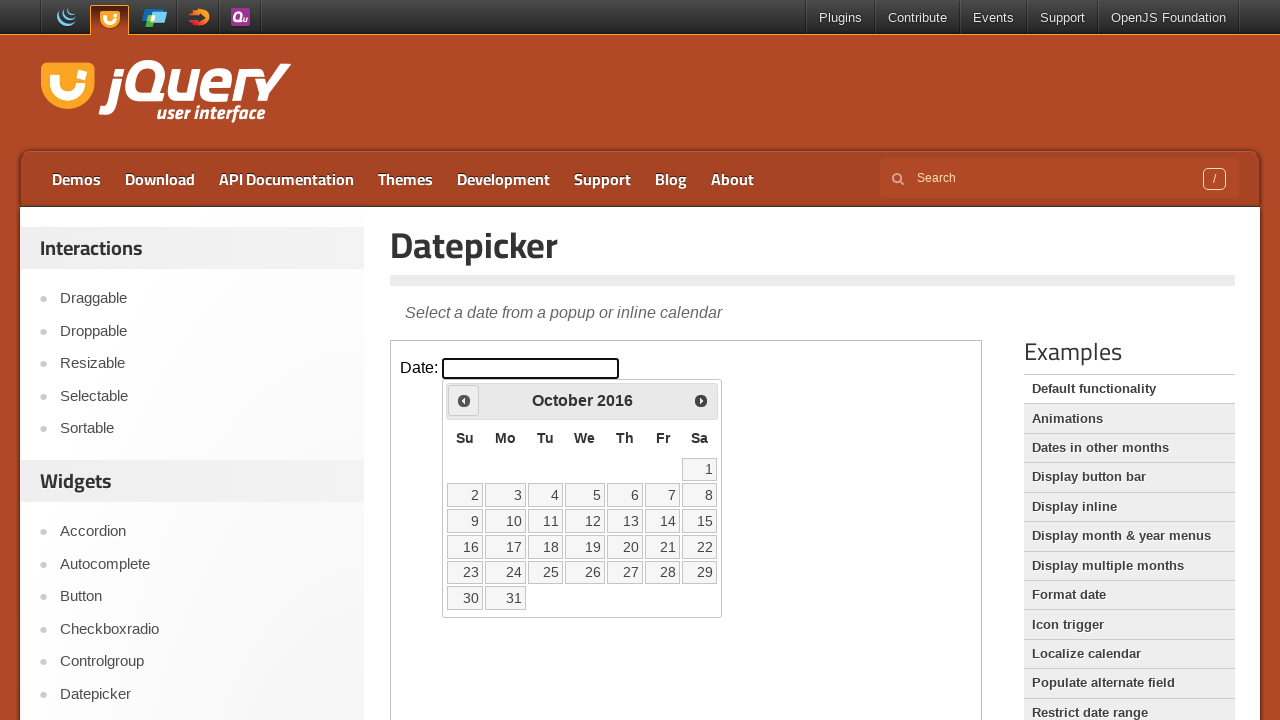

Clicked Previous button to navigate to earlier year at (464, 400) on iframe.demo-frame >> nth=0 >> internal:control=enter-frame >> span:has-text('Pre
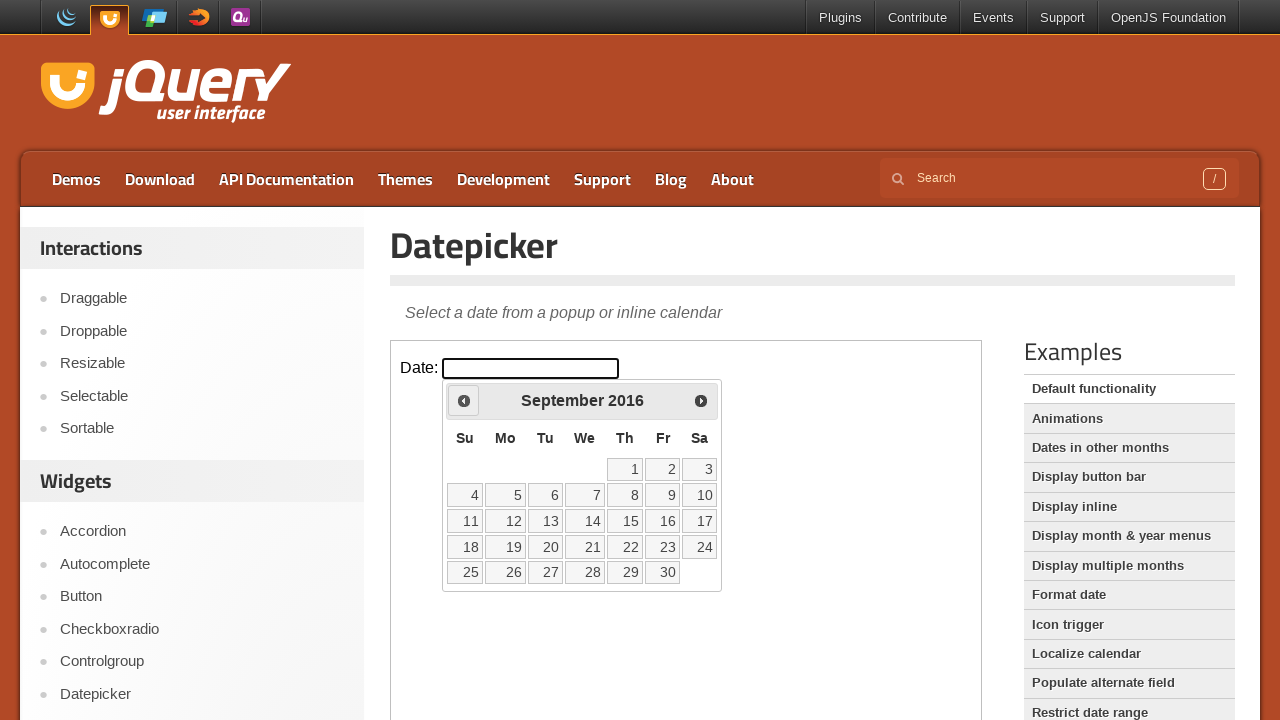

Retrieved calendar year: 2016
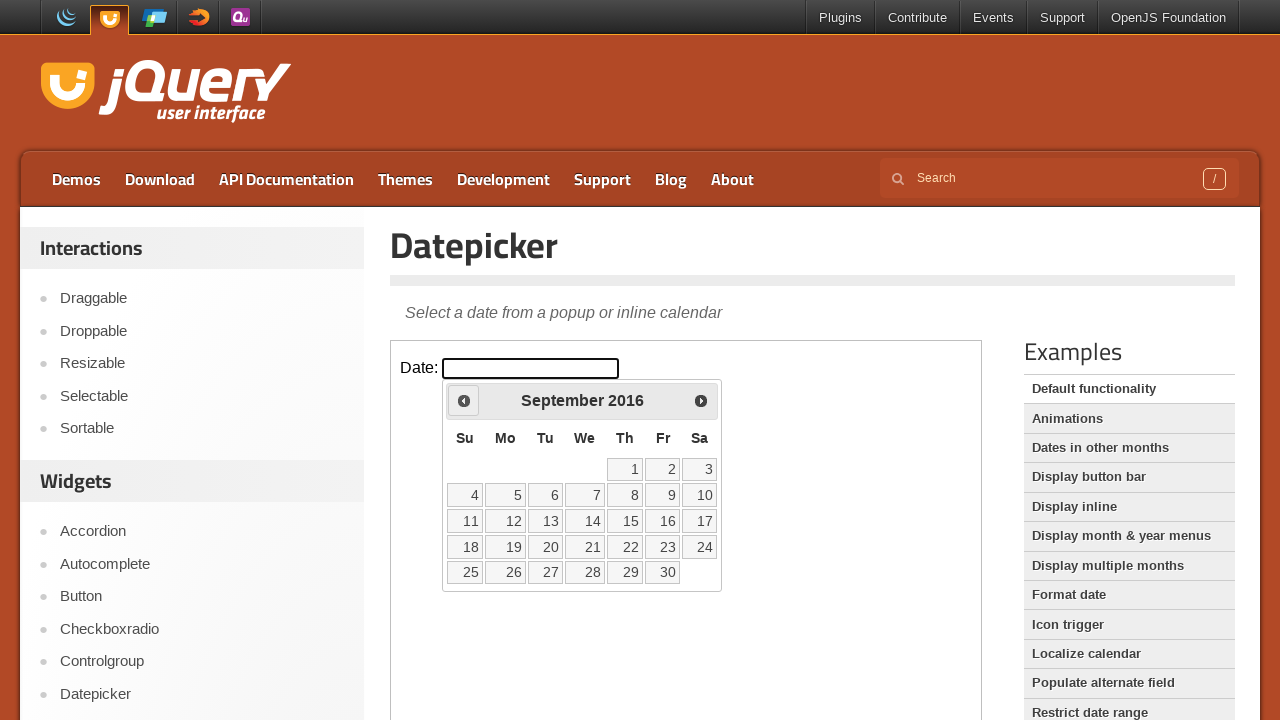

Clicked Previous button to navigate to earlier year at (464, 400) on iframe.demo-frame >> nth=0 >> internal:control=enter-frame >> span:has-text('Pre
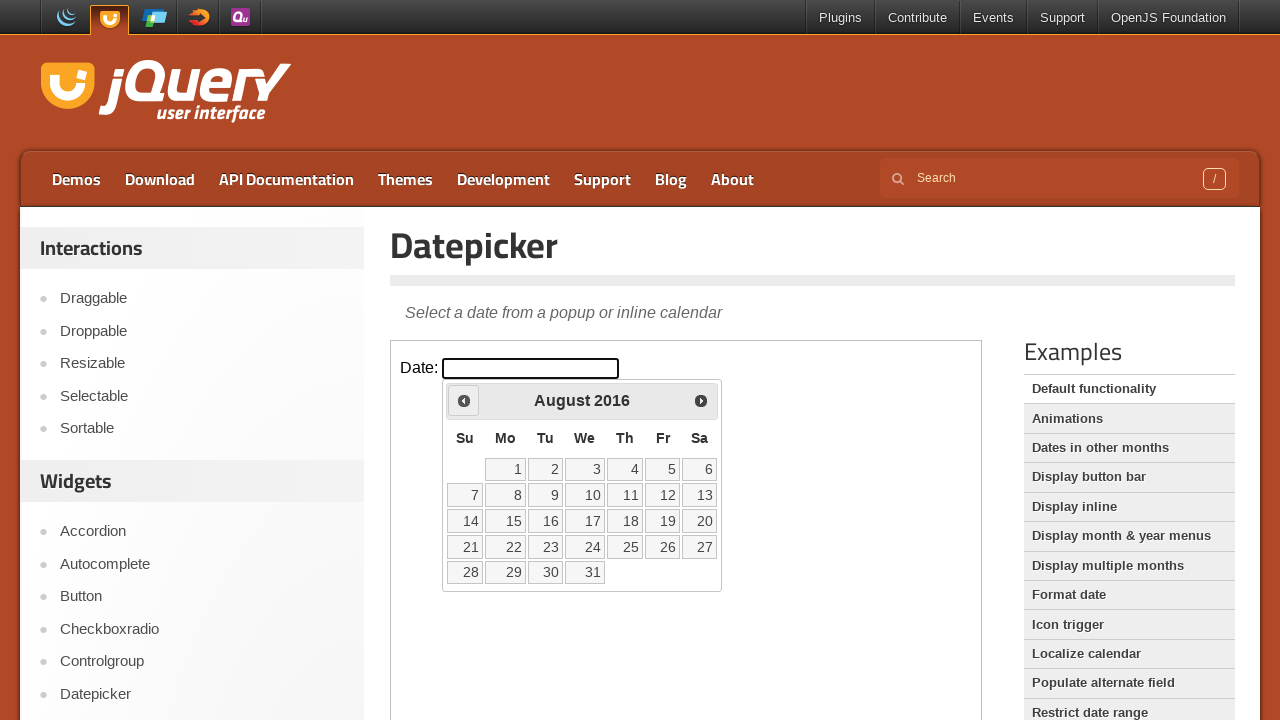

Retrieved calendar year: 2016
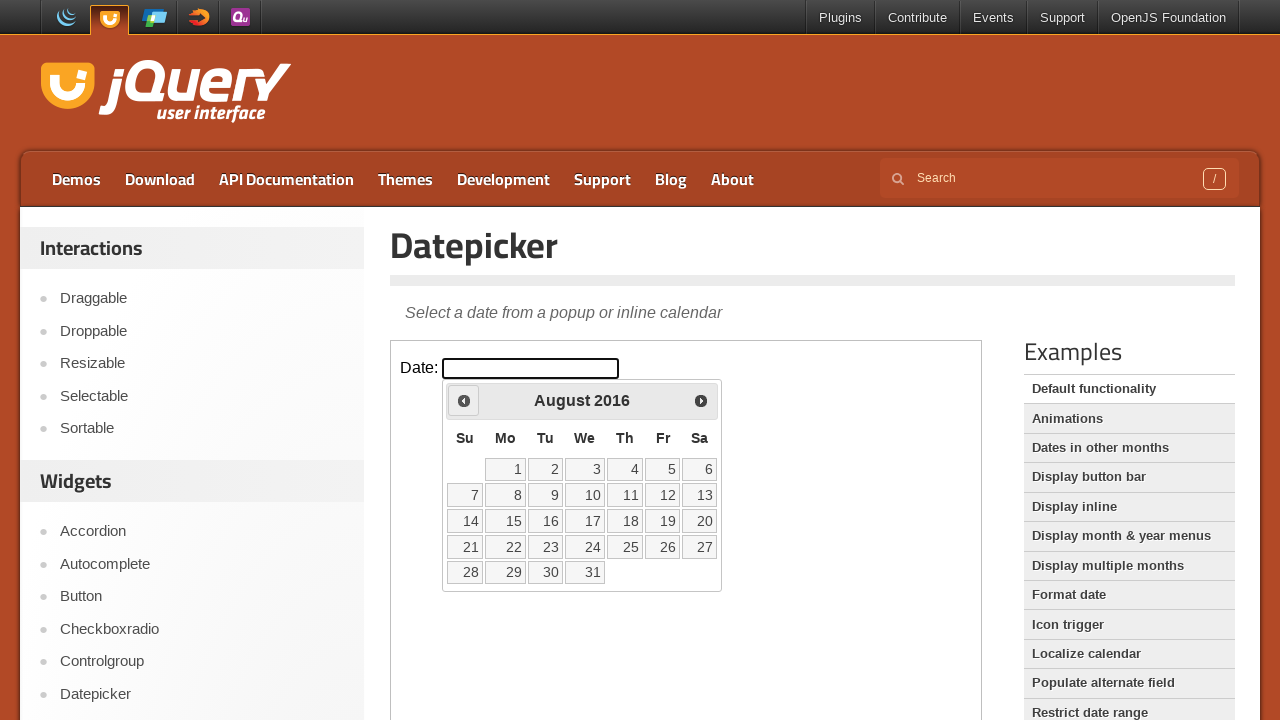

Clicked Previous button to navigate to earlier year at (464, 400) on iframe.demo-frame >> nth=0 >> internal:control=enter-frame >> span:has-text('Pre
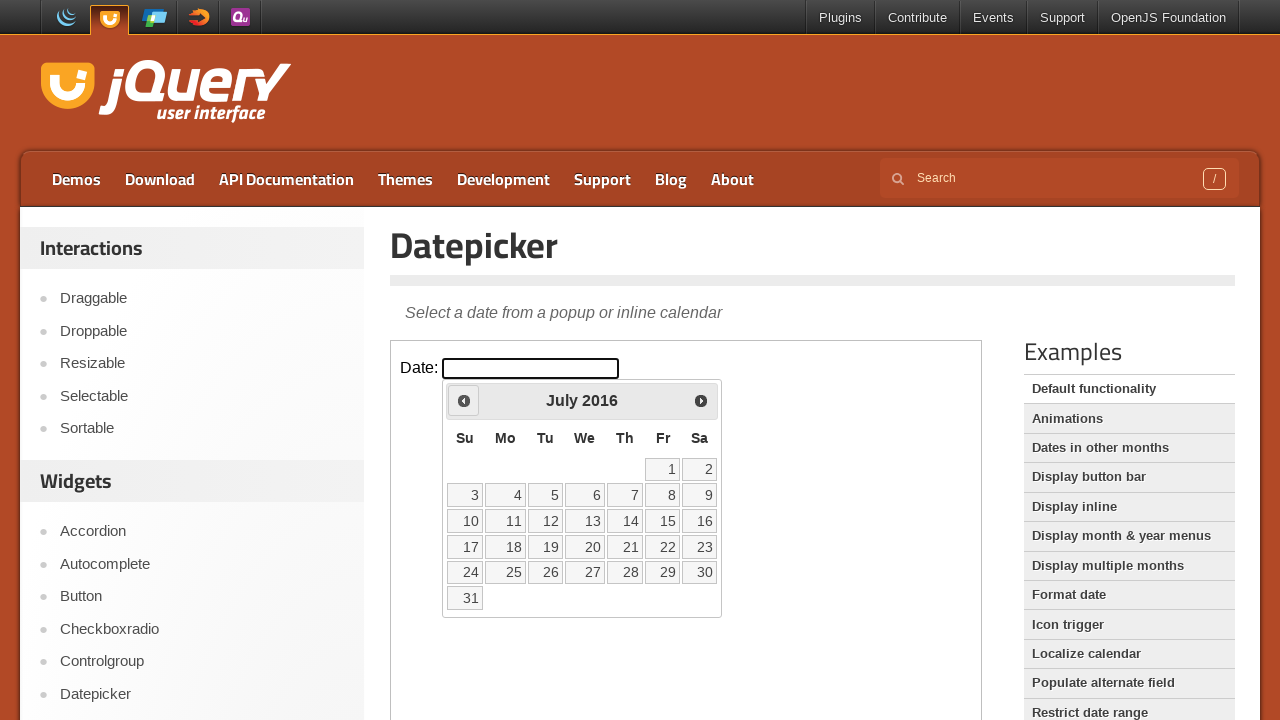

Retrieved calendar year: 2016
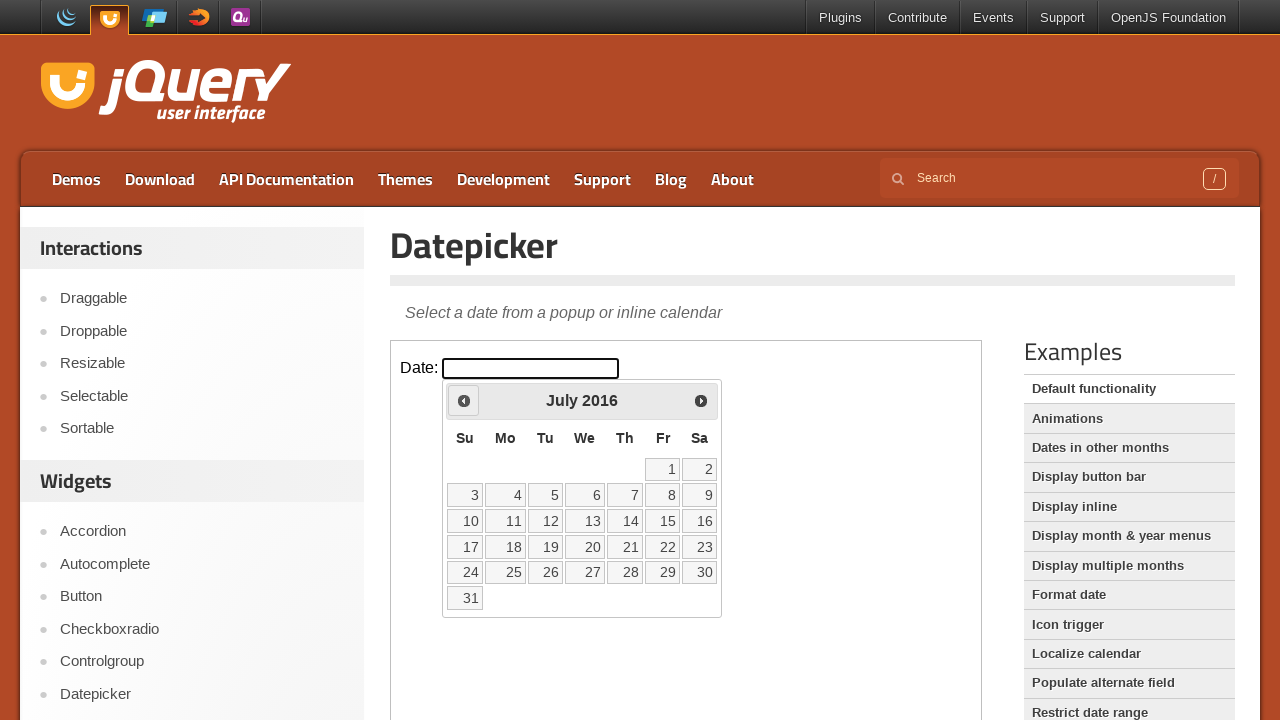

Clicked Previous button to navigate to earlier year at (464, 400) on iframe.demo-frame >> nth=0 >> internal:control=enter-frame >> span:has-text('Pre
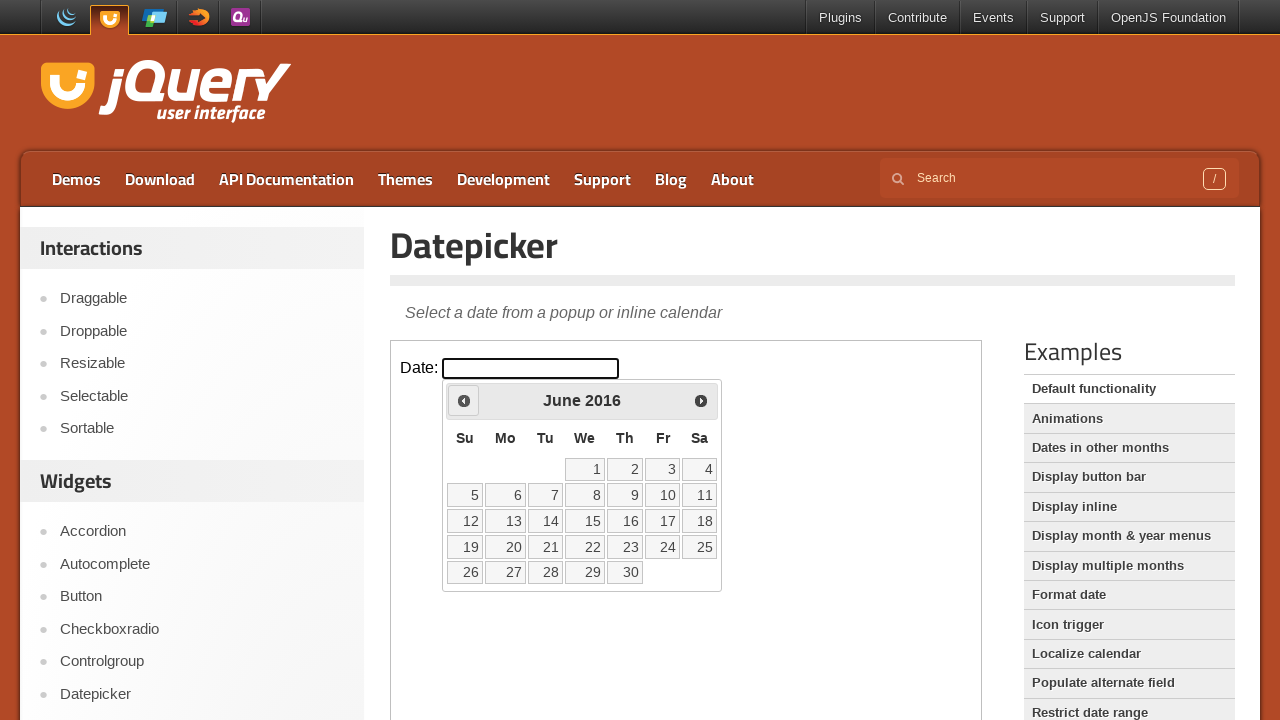

Retrieved calendar year: 2016
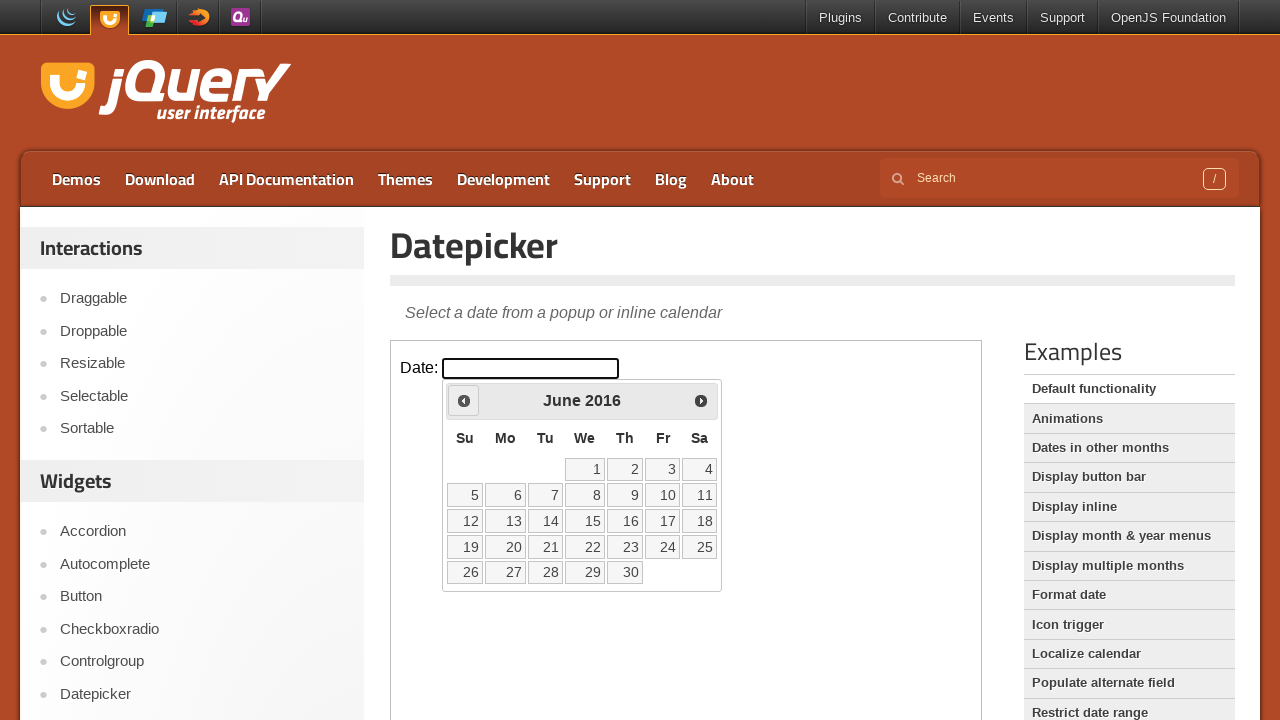

Clicked Previous button to navigate to earlier year at (464, 400) on iframe.demo-frame >> nth=0 >> internal:control=enter-frame >> span:has-text('Pre
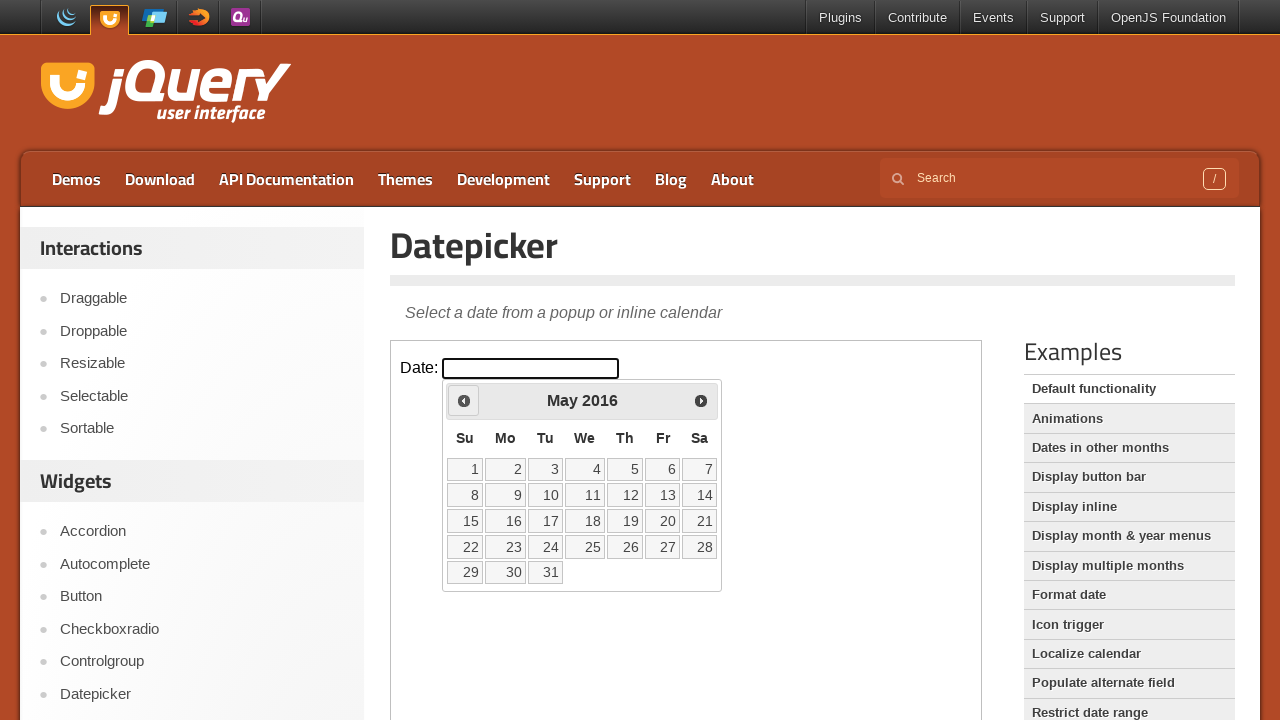

Retrieved calendar year: 2016
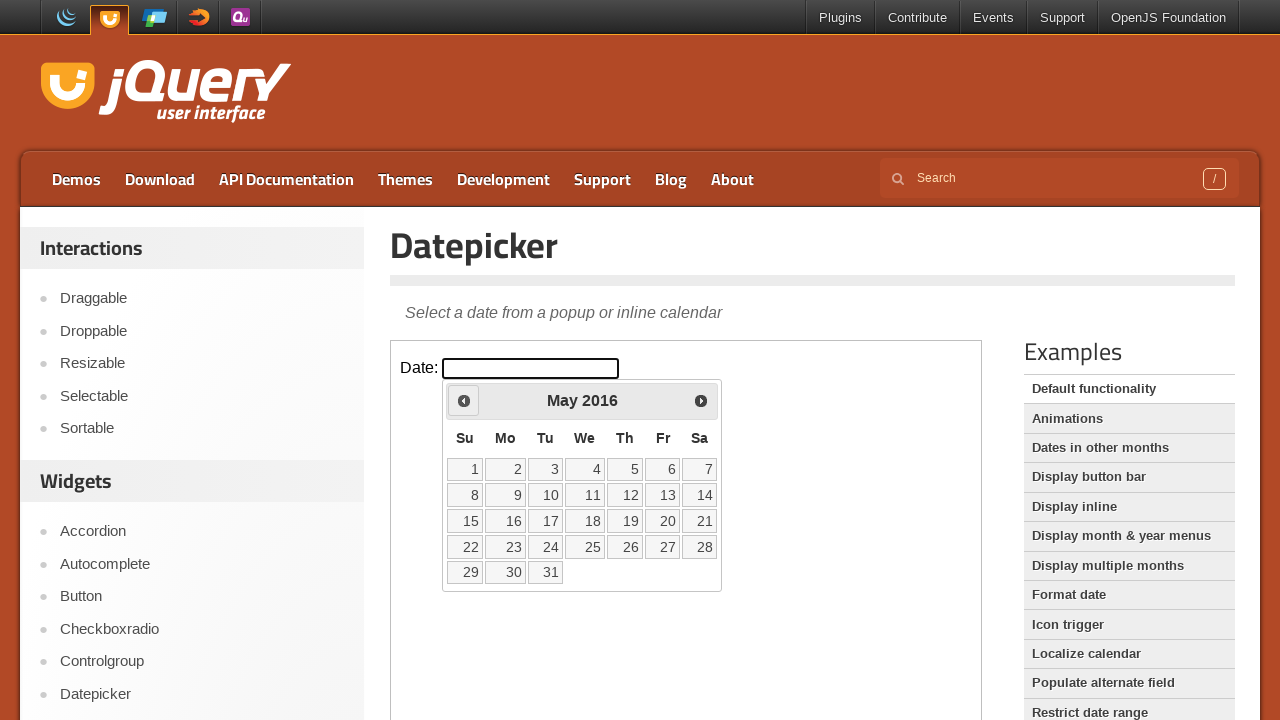

Clicked Previous button to navigate to earlier year at (464, 400) on iframe.demo-frame >> nth=0 >> internal:control=enter-frame >> span:has-text('Pre
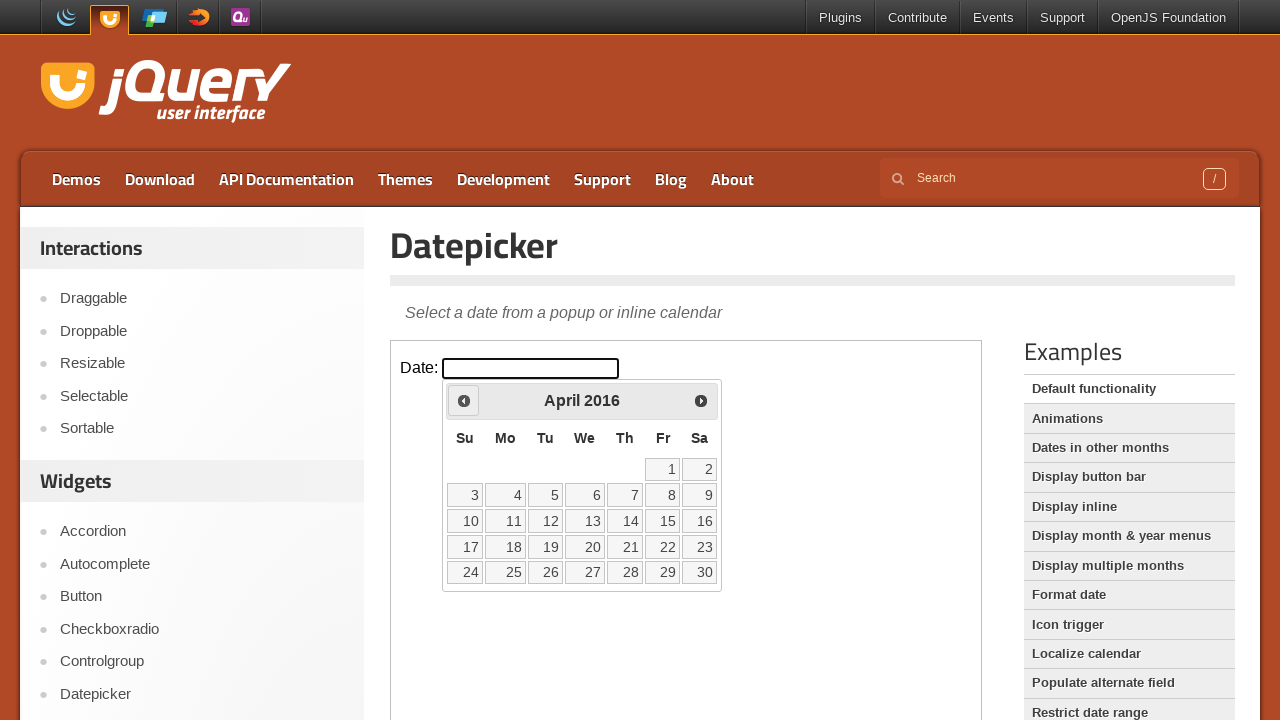

Retrieved calendar year: 2016
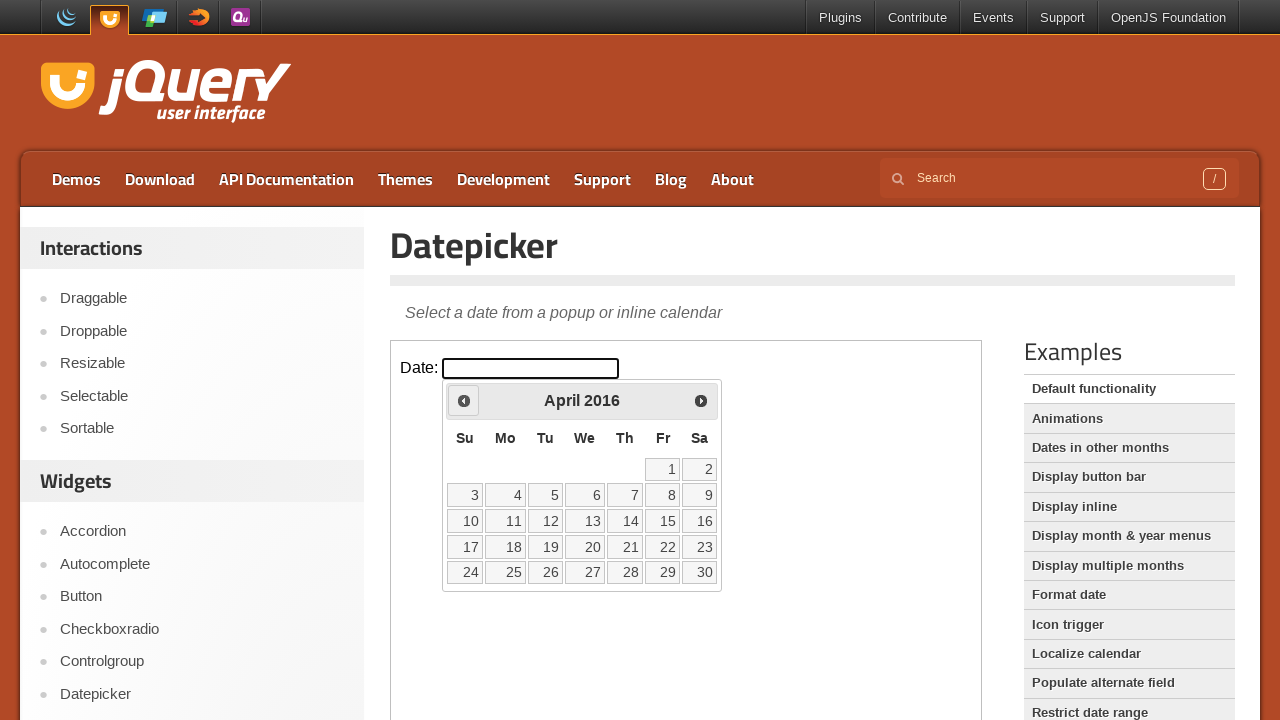

Clicked Previous button to navigate to earlier year at (464, 400) on iframe.demo-frame >> nth=0 >> internal:control=enter-frame >> span:has-text('Pre
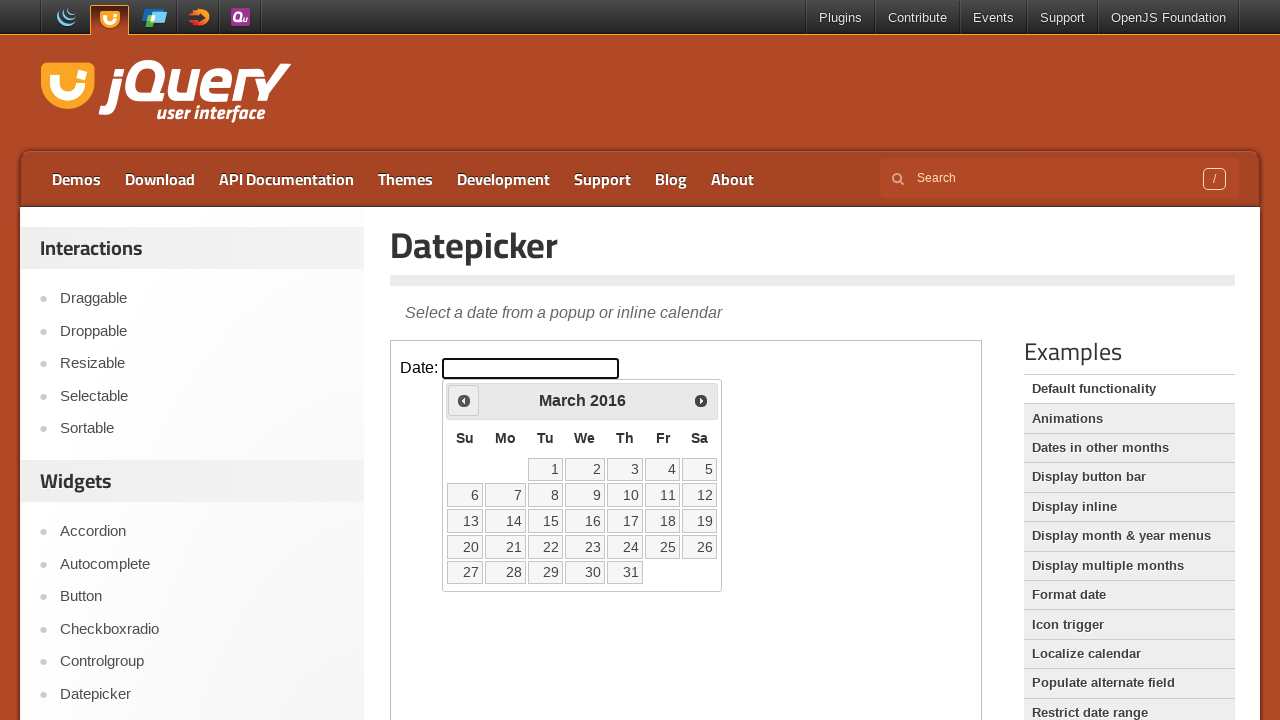

Retrieved calendar year: 2016
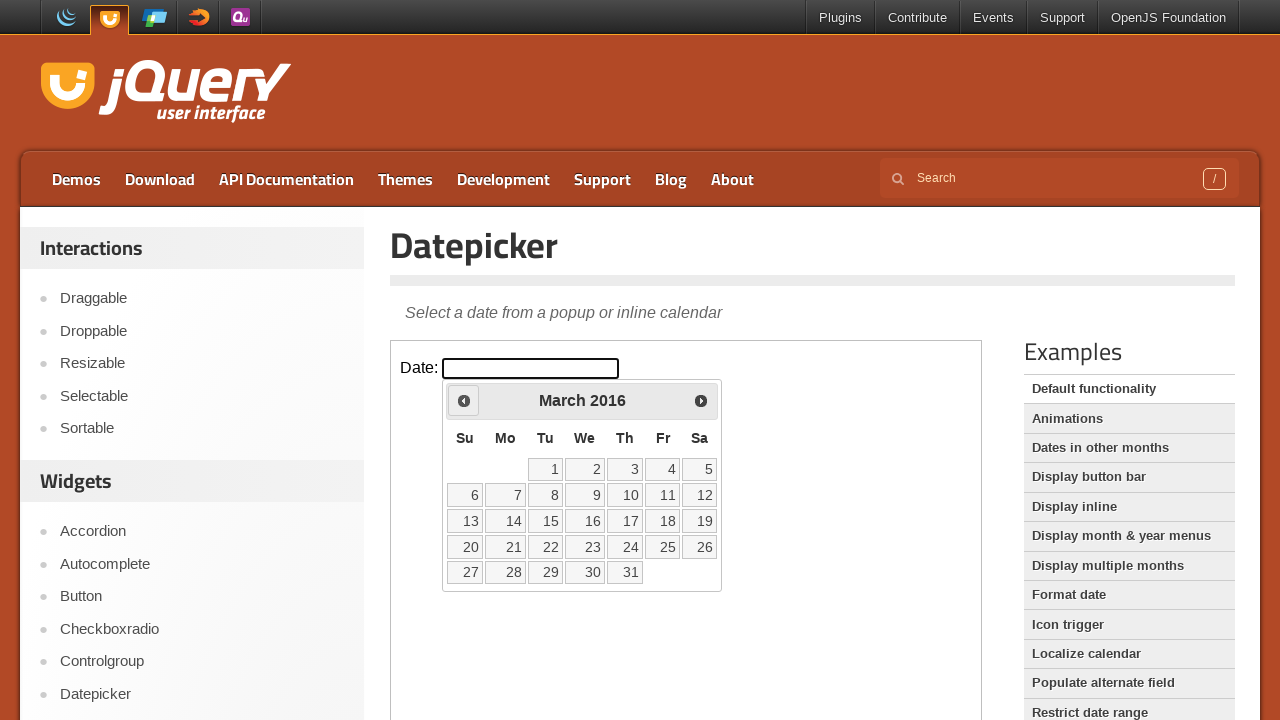

Clicked Previous button to navigate to earlier year at (464, 400) on iframe.demo-frame >> nth=0 >> internal:control=enter-frame >> span:has-text('Pre
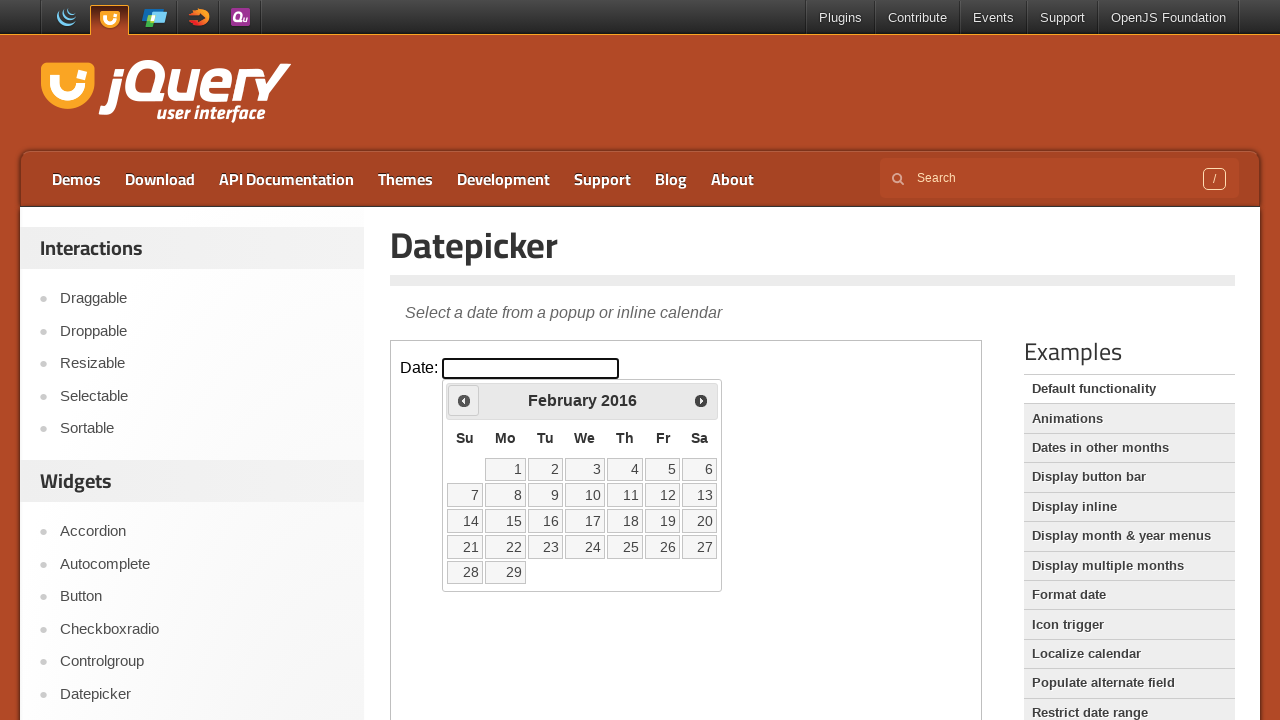

Retrieved calendar year: 2016
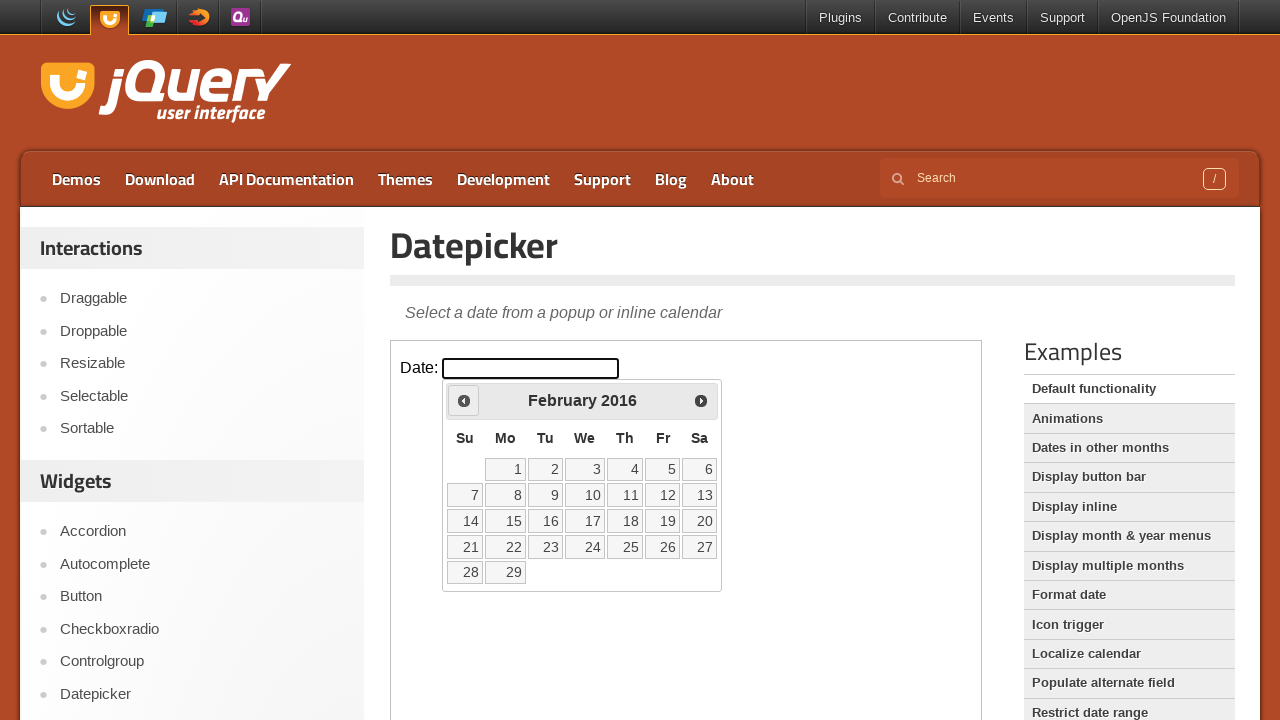

Clicked Previous button to navigate to earlier year at (464, 400) on iframe.demo-frame >> nth=0 >> internal:control=enter-frame >> span:has-text('Pre
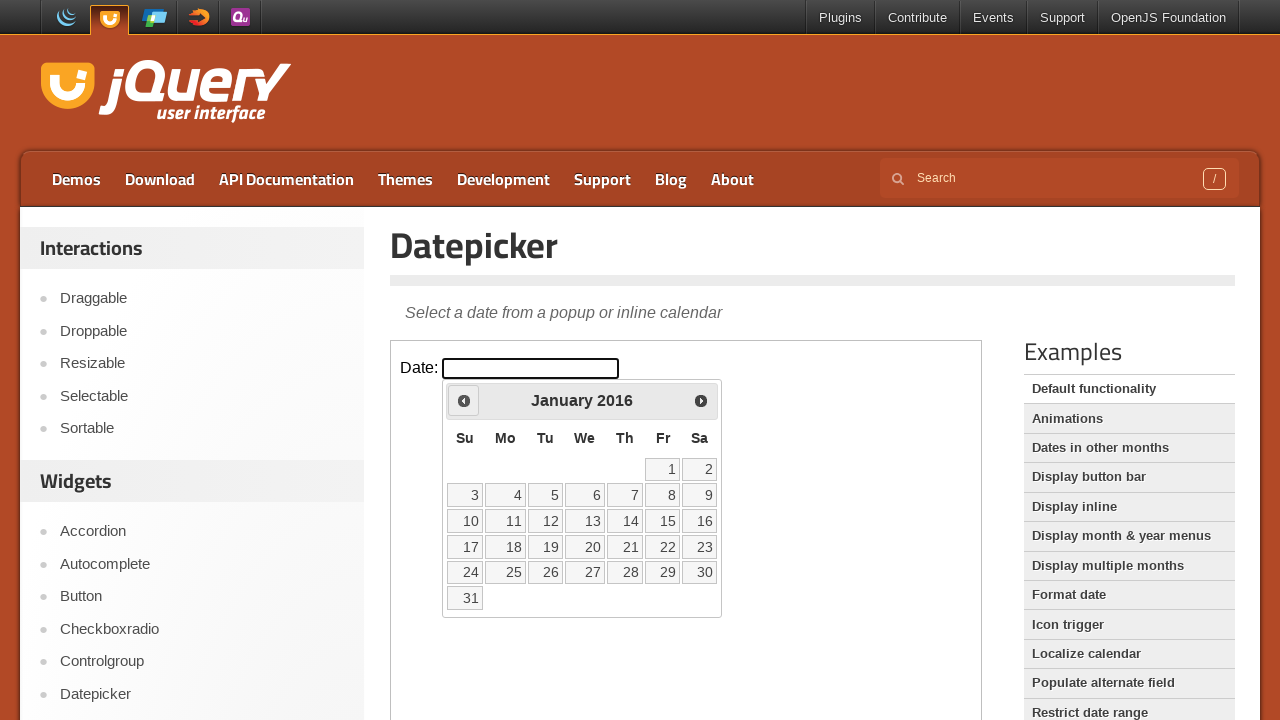

Retrieved calendar year: 2016
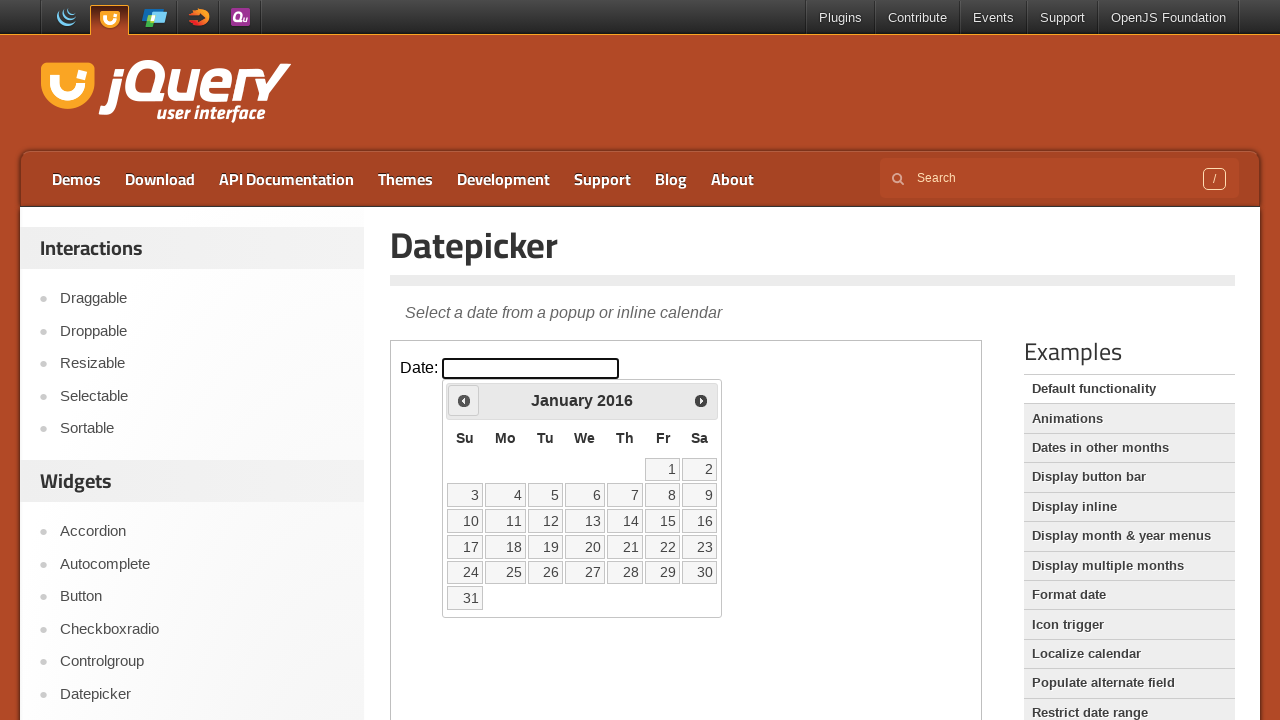

Clicked Previous button to navigate to earlier year at (464, 400) on iframe.demo-frame >> nth=0 >> internal:control=enter-frame >> span:has-text('Pre
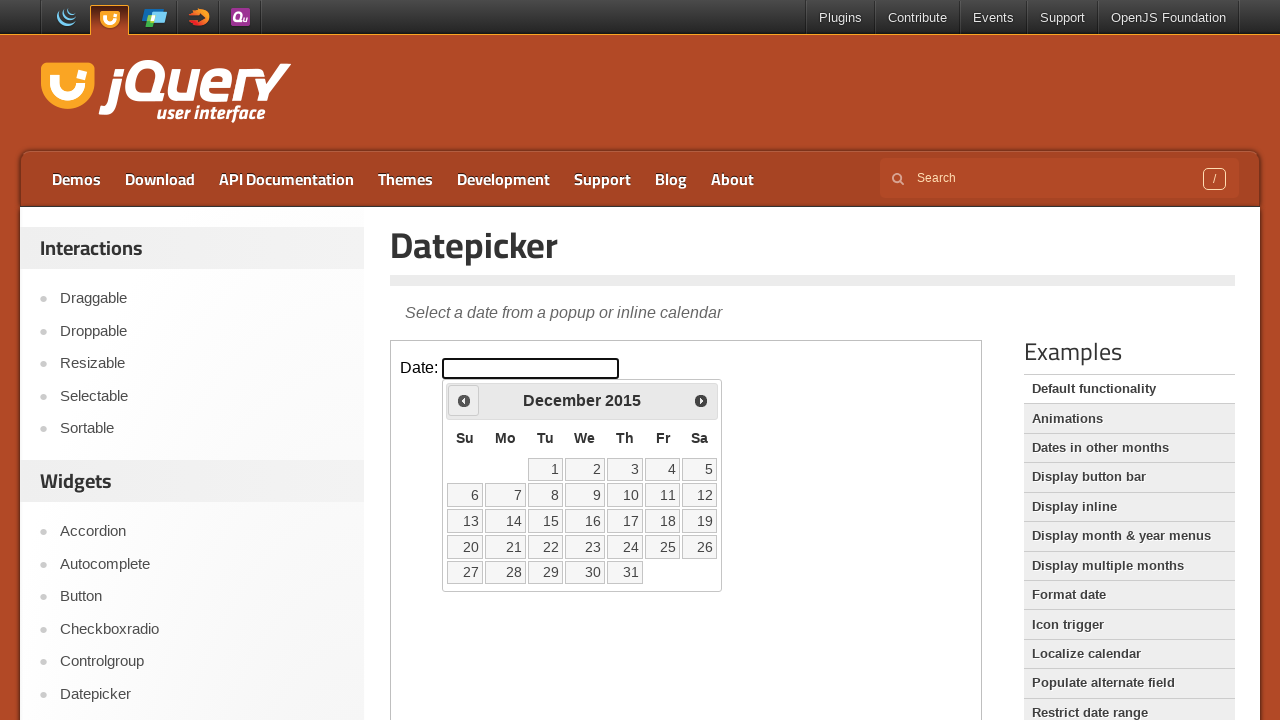

Retrieved calendar year: 2015
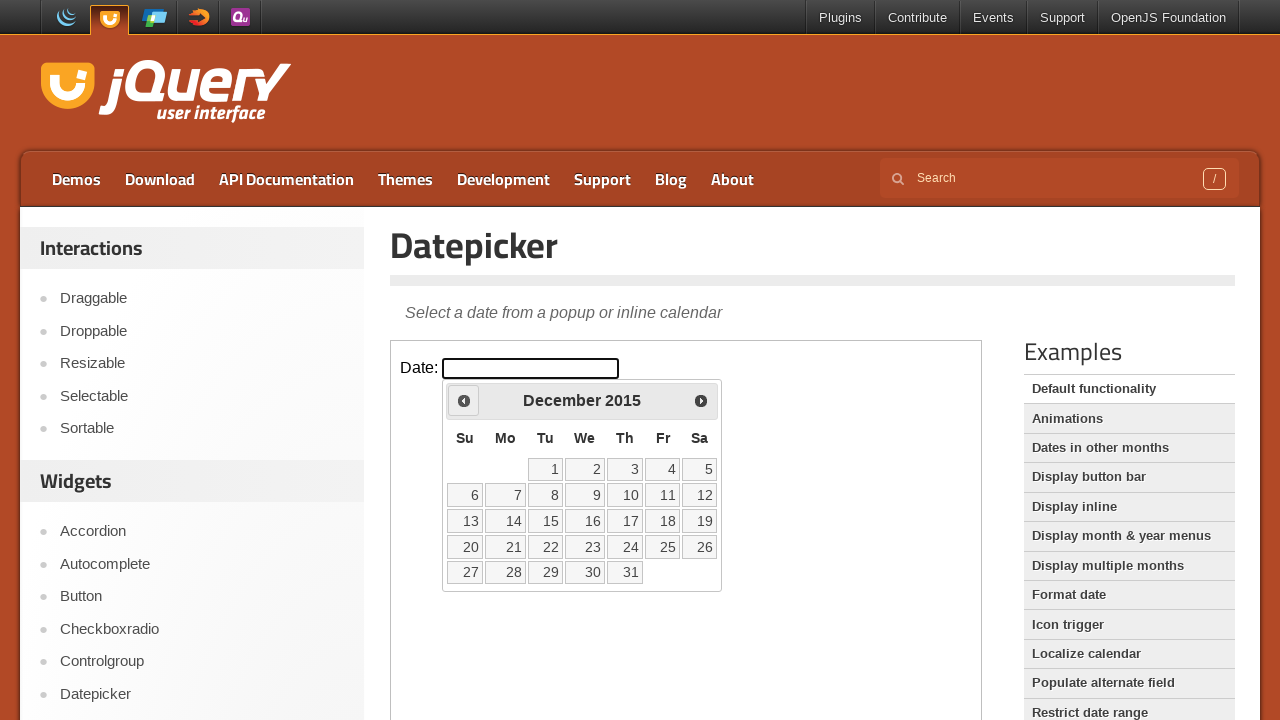

Clicked Previous button to navigate to earlier year at (464, 400) on iframe.demo-frame >> nth=0 >> internal:control=enter-frame >> span:has-text('Pre
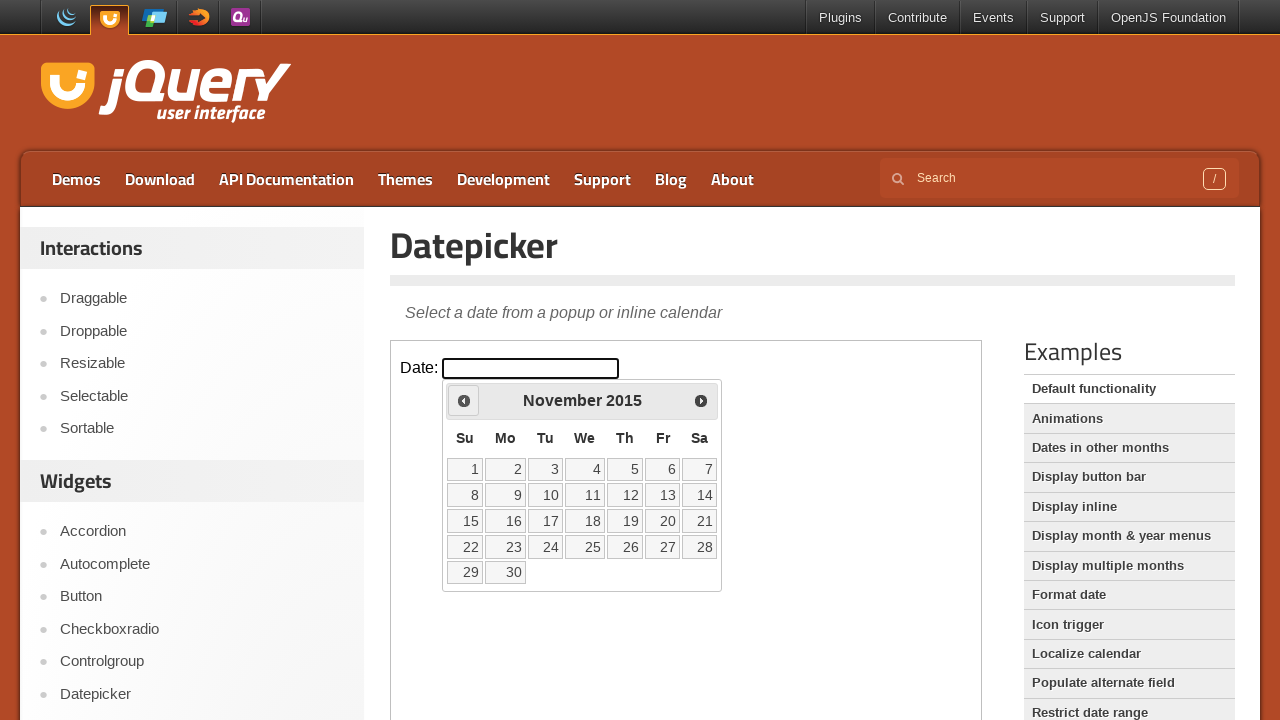

Retrieved calendar year: 2015
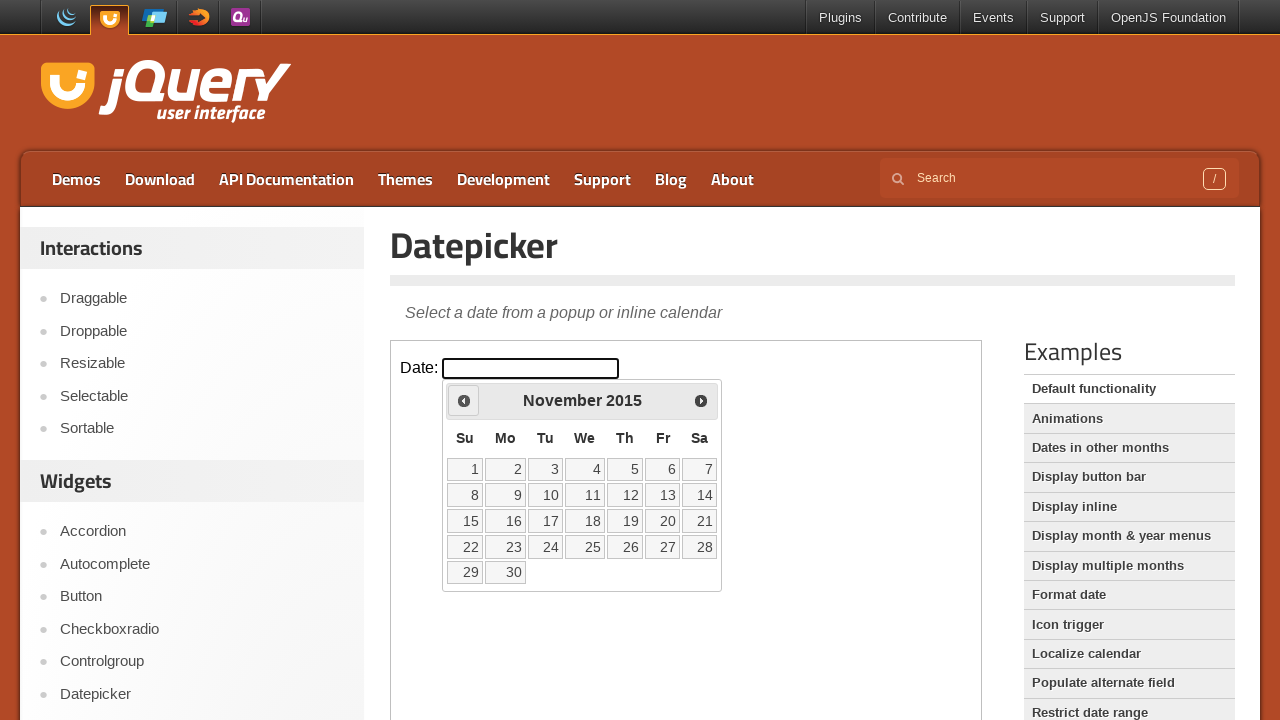

Clicked Previous button to navigate to earlier year at (464, 400) on iframe.demo-frame >> nth=0 >> internal:control=enter-frame >> span:has-text('Pre
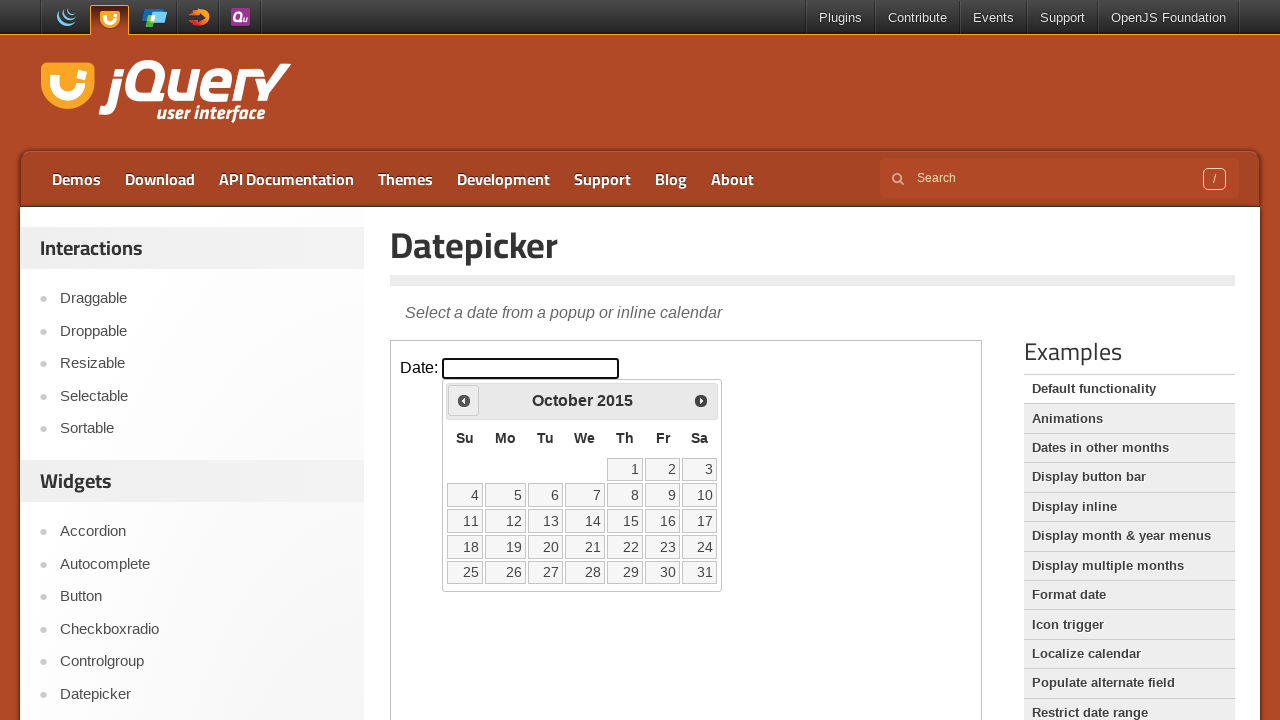

Retrieved calendar year: 2015
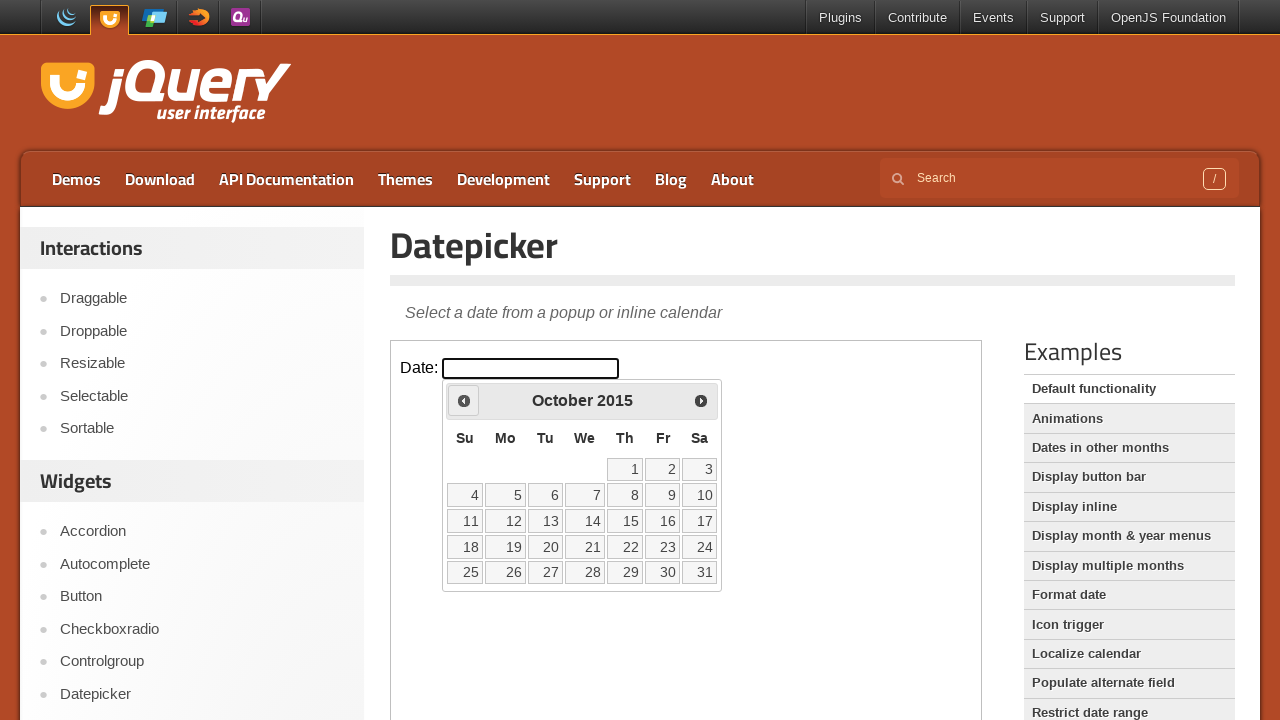

Clicked Previous button to navigate to earlier year at (464, 400) on iframe.demo-frame >> nth=0 >> internal:control=enter-frame >> span:has-text('Pre
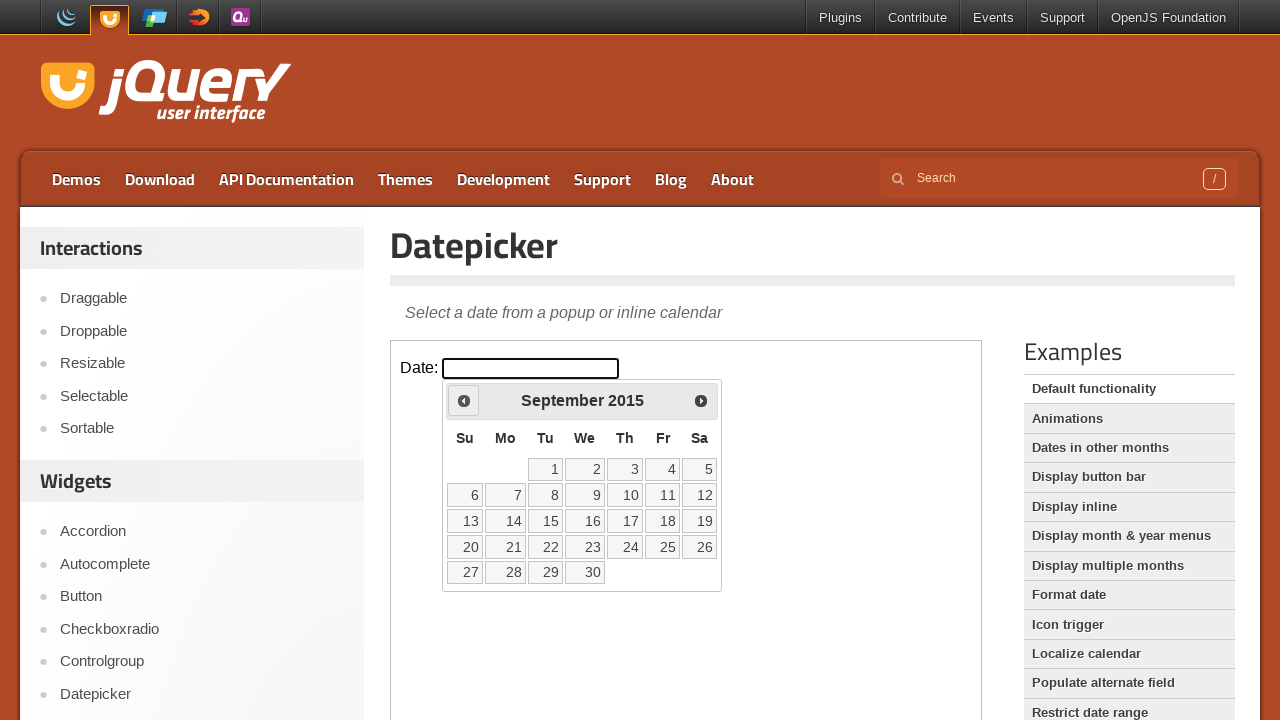

Retrieved calendar year: 2015
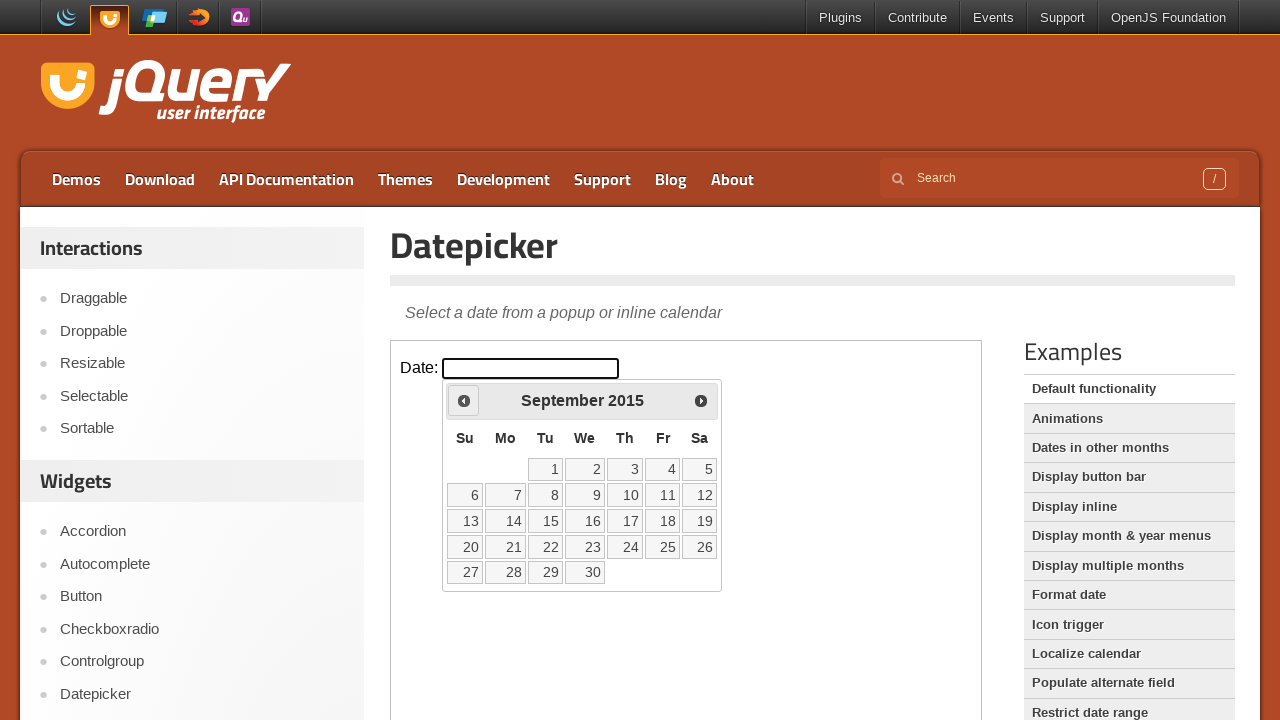

Clicked Previous button to navigate to earlier year at (464, 400) on iframe.demo-frame >> nth=0 >> internal:control=enter-frame >> span:has-text('Pre
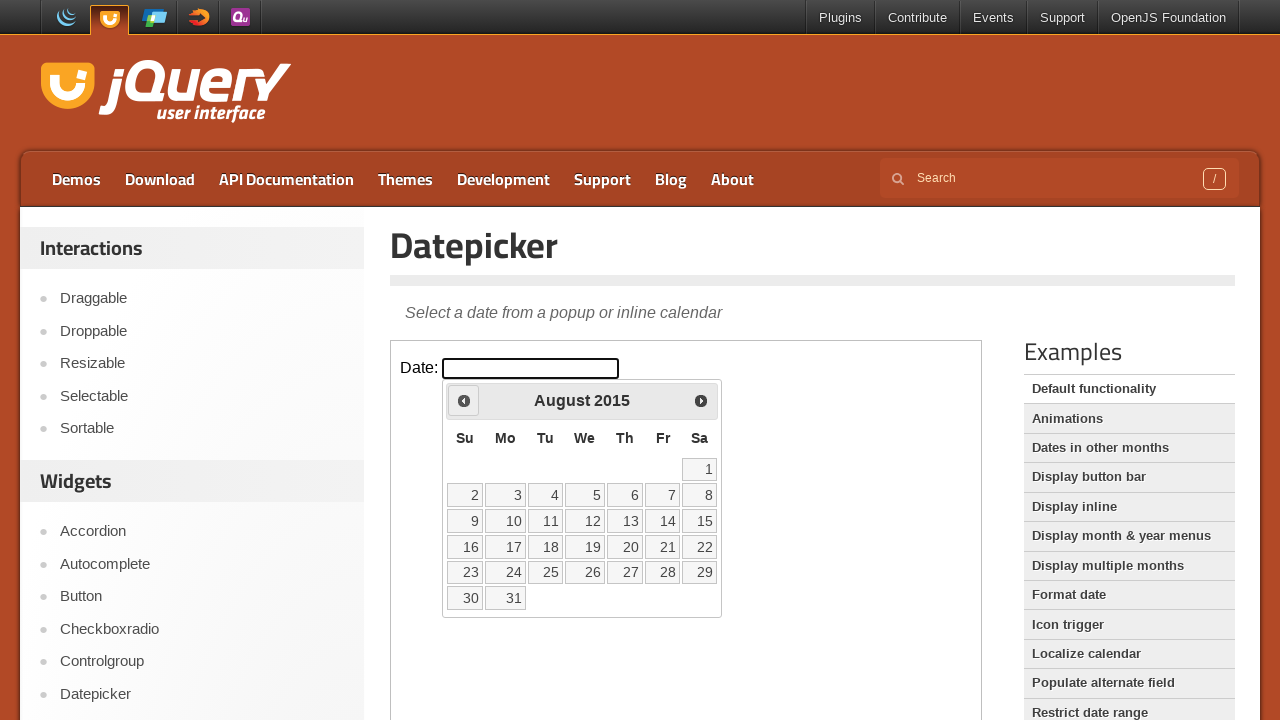

Retrieved calendar year: 2015
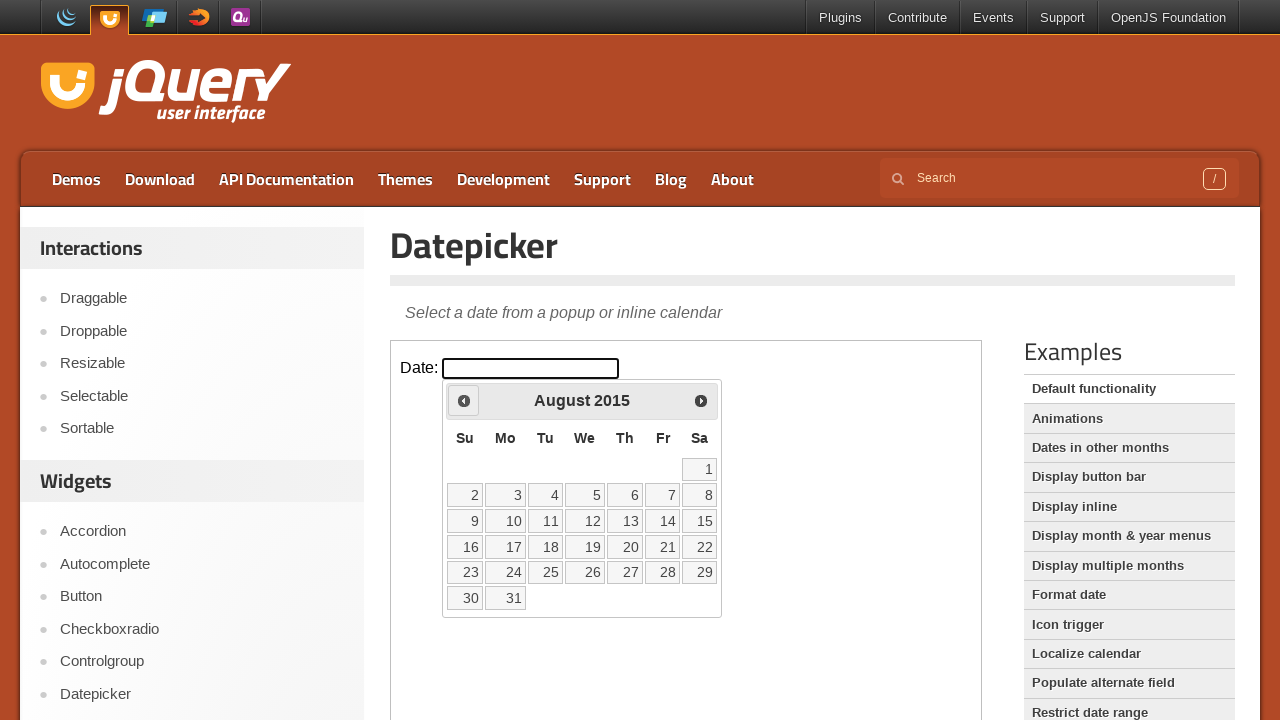

Clicked Previous button to navigate to earlier year at (464, 400) on iframe.demo-frame >> nth=0 >> internal:control=enter-frame >> span:has-text('Pre
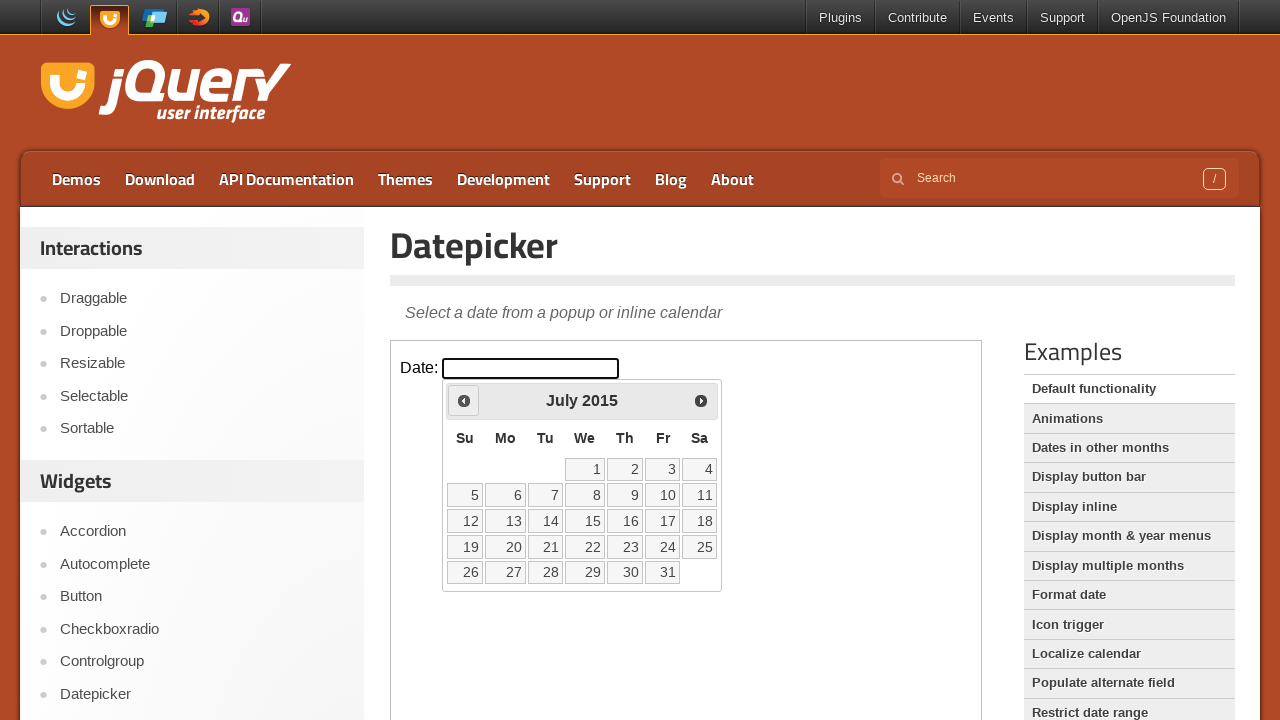

Retrieved calendar year: 2015
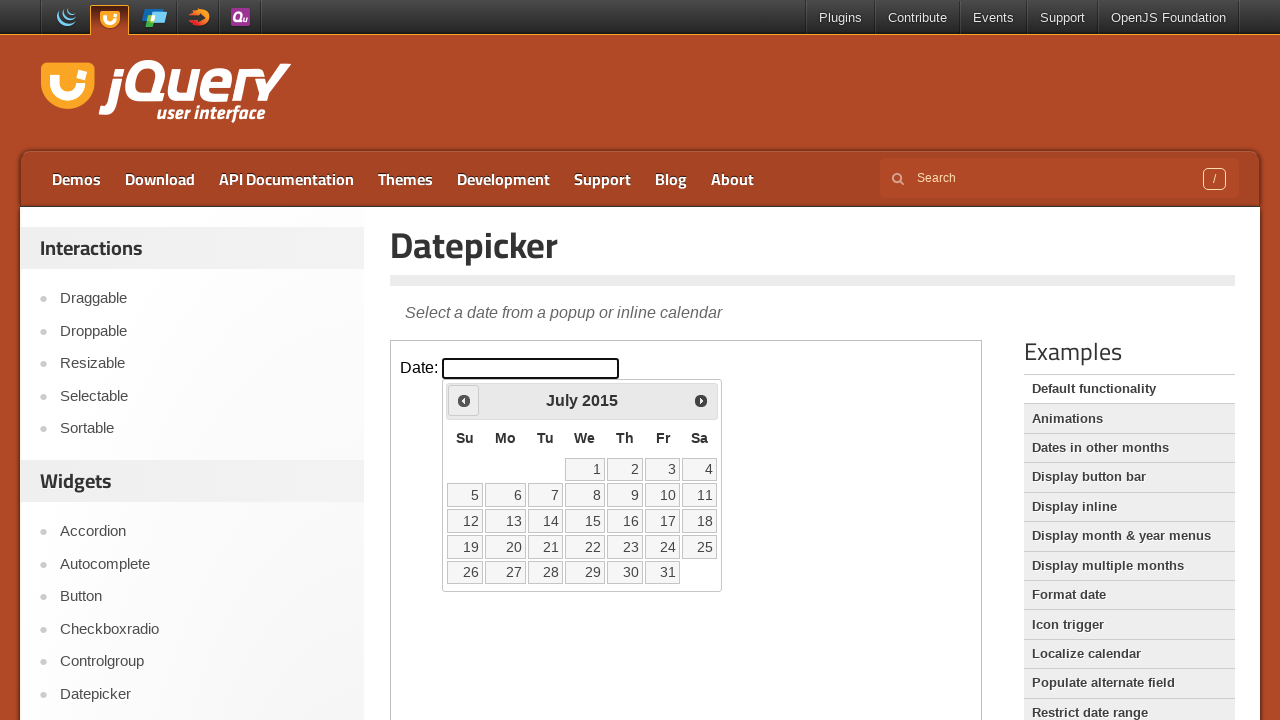

Clicked Previous button to navigate to earlier year at (464, 400) on iframe.demo-frame >> nth=0 >> internal:control=enter-frame >> span:has-text('Pre
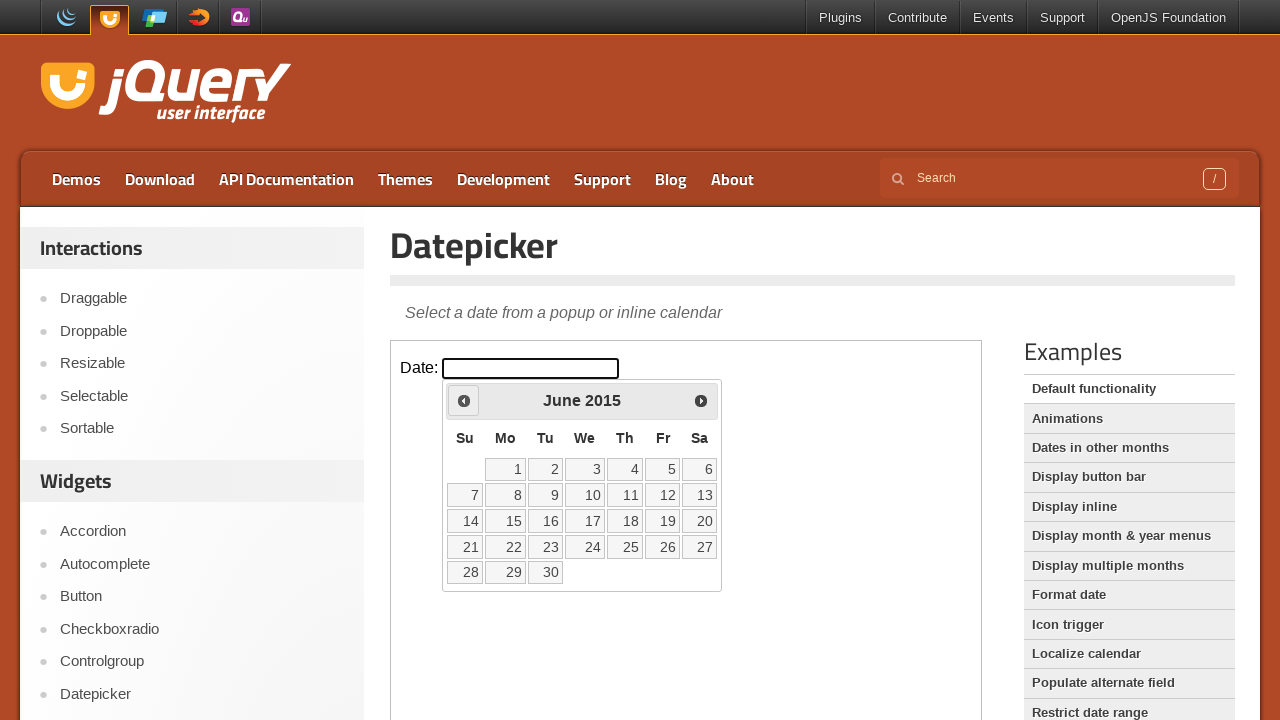

Retrieved calendar year: 2015
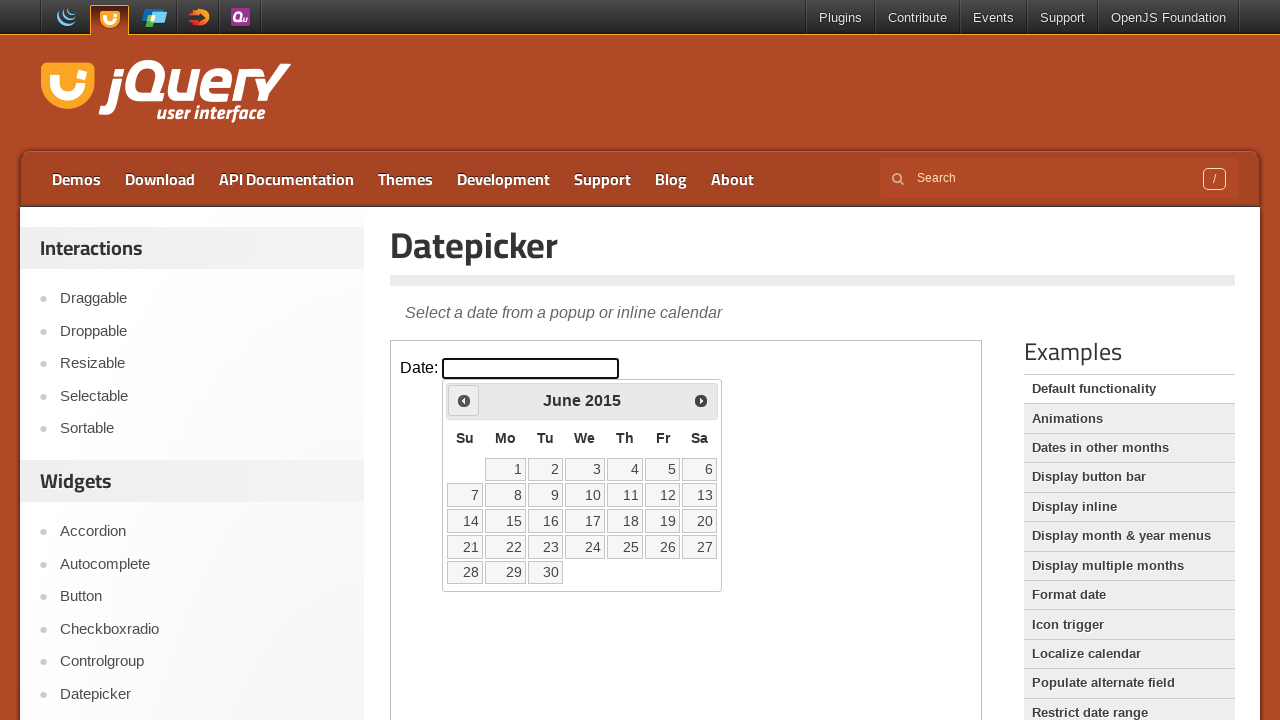

Clicked Previous button to navigate to earlier year at (464, 400) on iframe.demo-frame >> nth=0 >> internal:control=enter-frame >> span:has-text('Pre
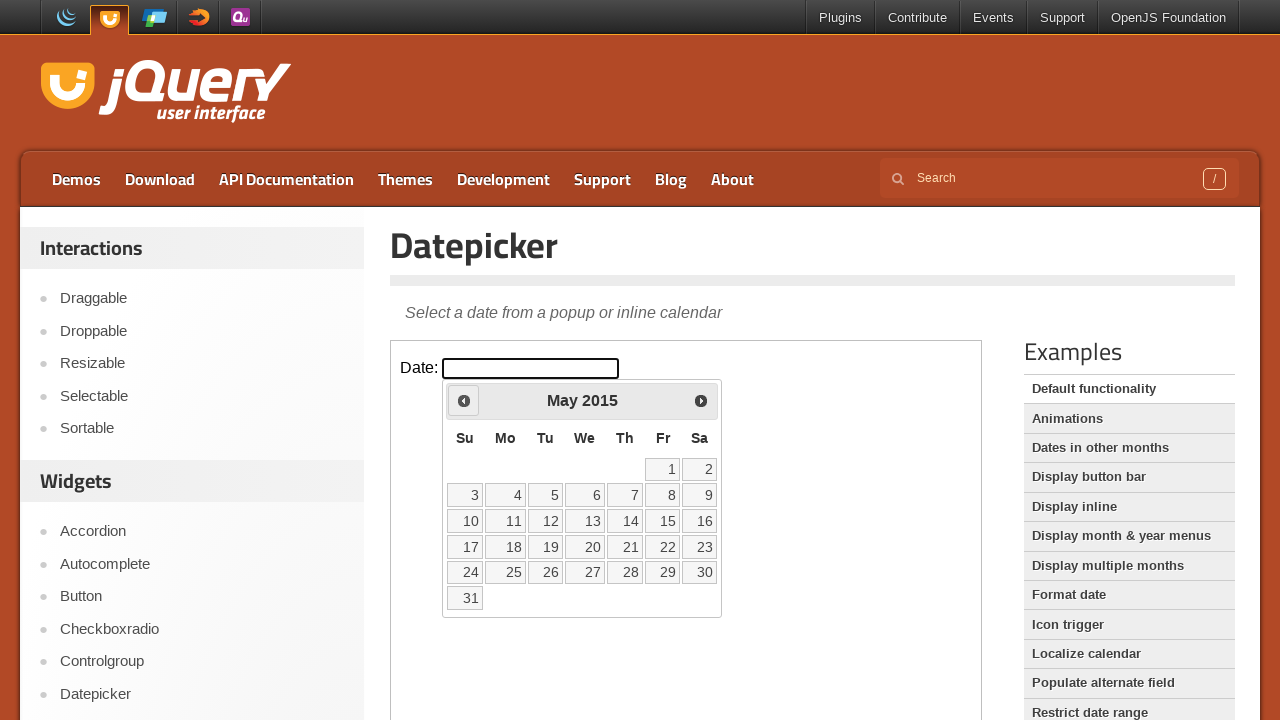

Retrieved calendar year: 2015
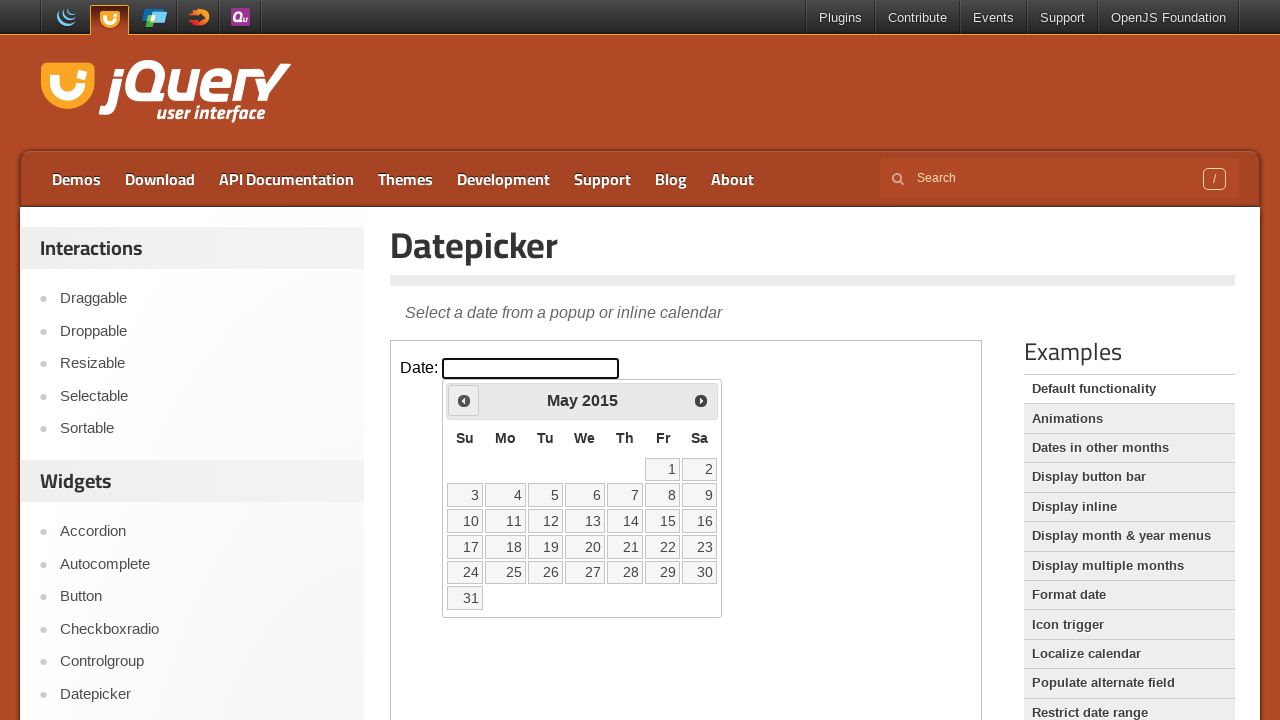

Clicked Previous button to navigate to earlier year at (464, 400) on iframe.demo-frame >> nth=0 >> internal:control=enter-frame >> span:has-text('Pre
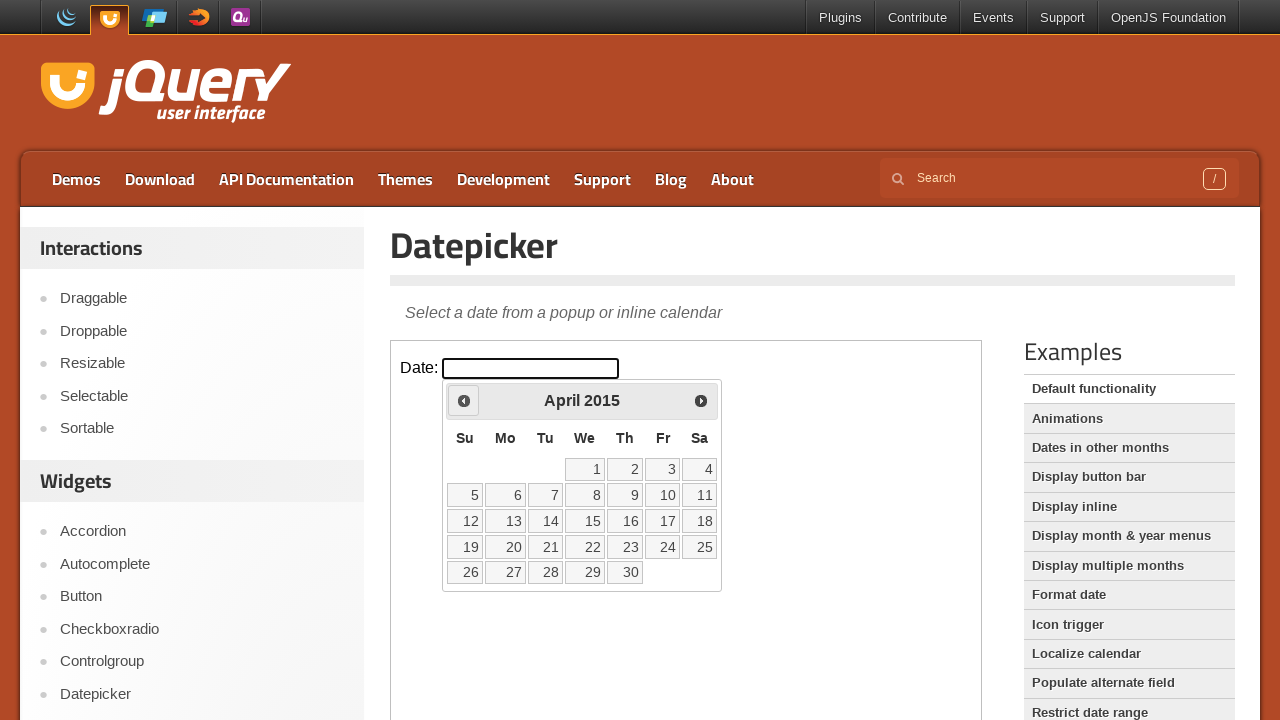

Retrieved calendar year: 2015
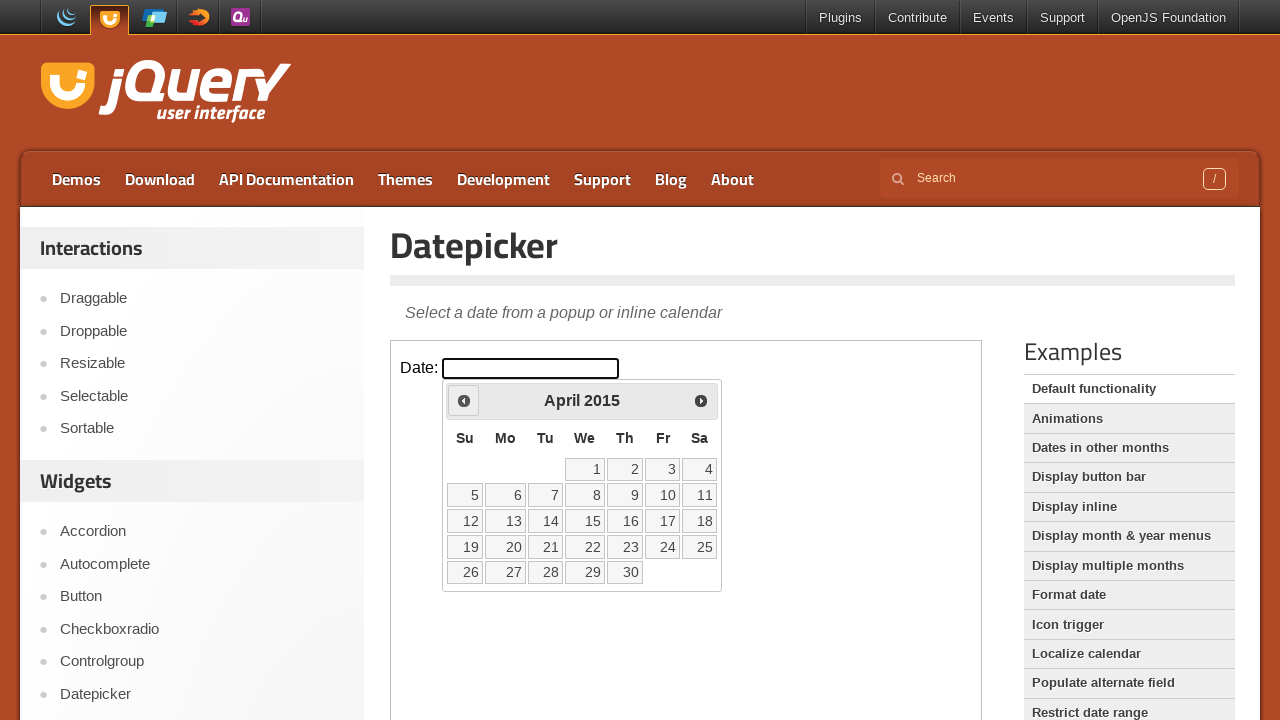

Clicked Previous button to navigate to earlier year at (464, 400) on iframe.demo-frame >> nth=0 >> internal:control=enter-frame >> span:has-text('Pre
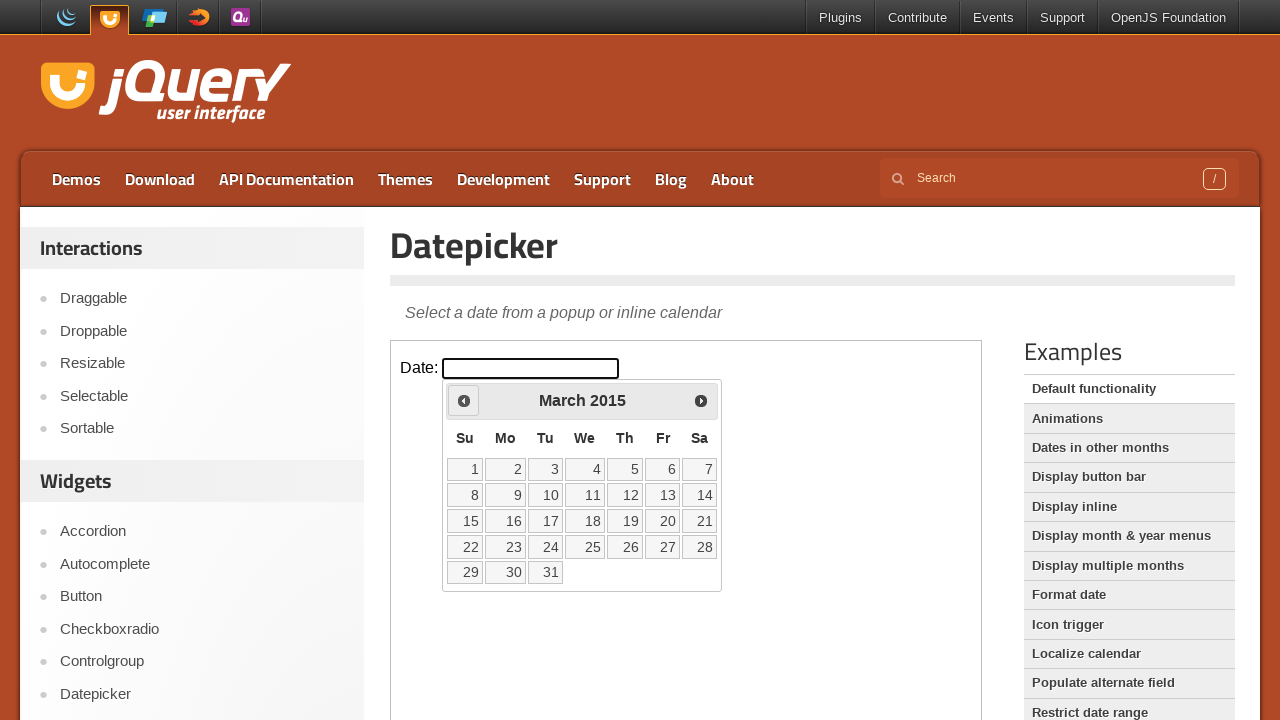

Retrieved calendar year: 2015
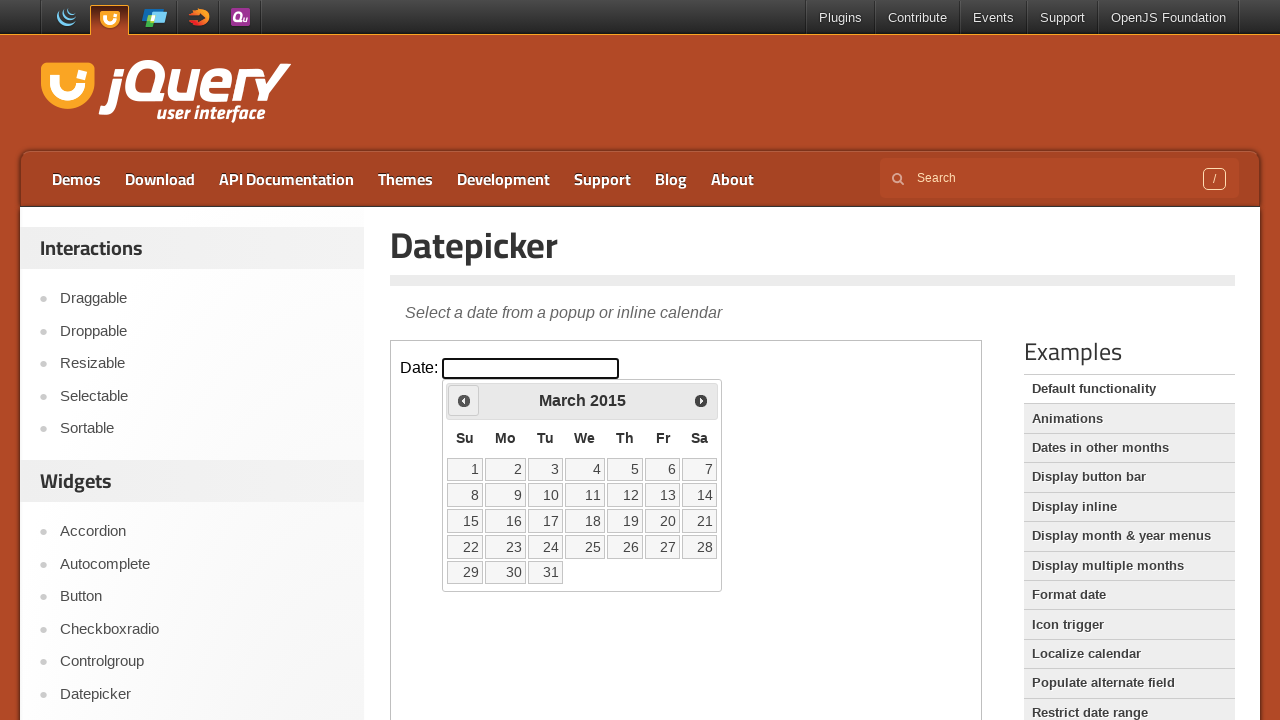

Clicked Previous button to navigate to earlier year at (464, 400) on iframe.demo-frame >> nth=0 >> internal:control=enter-frame >> span:has-text('Pre
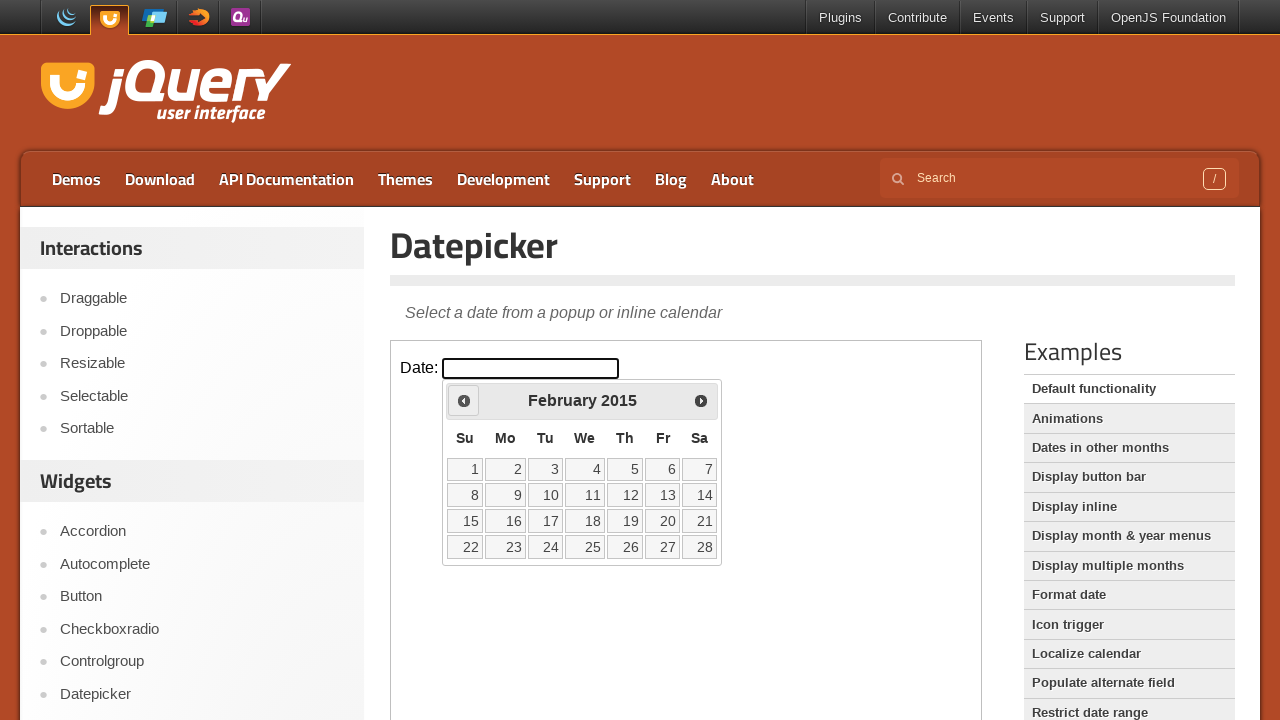

Retrieved calendar year: 2015
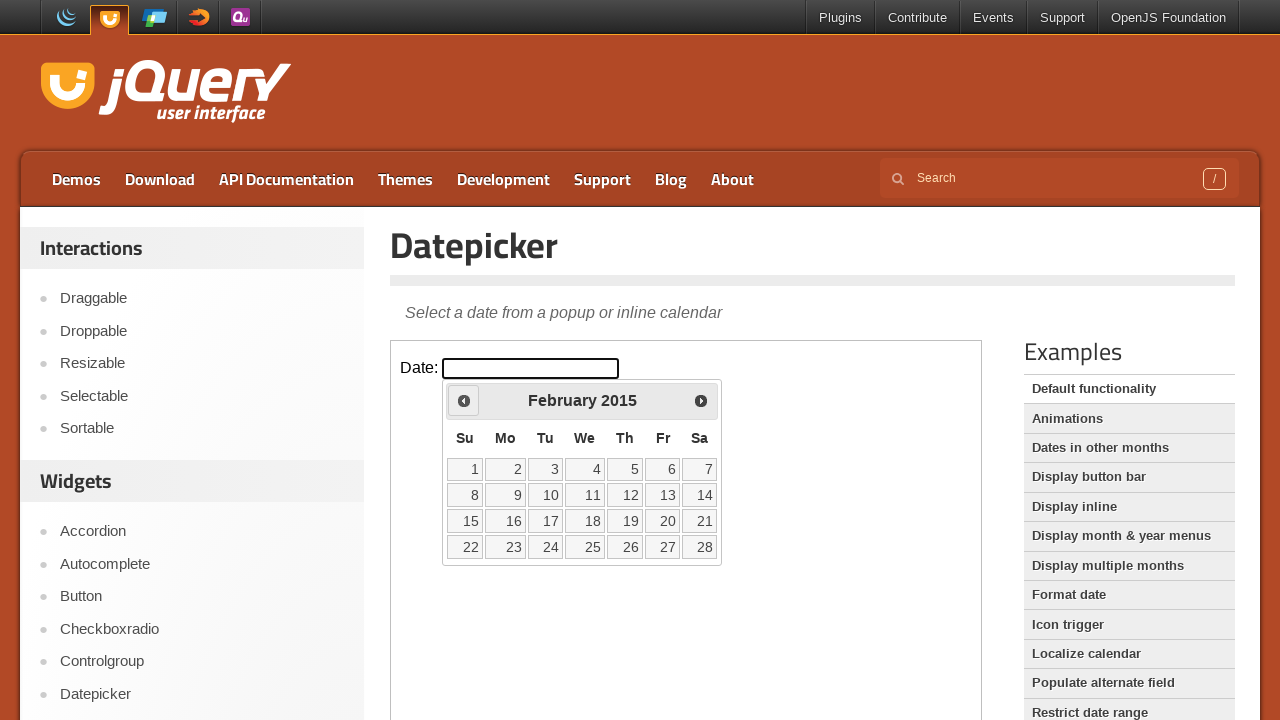

Clicked Previous button to navigate to earlier year at (464, 400) on iframe.demo-frame >> nth=0 >> internal:control=enter-frame >> span:has-text('Pre
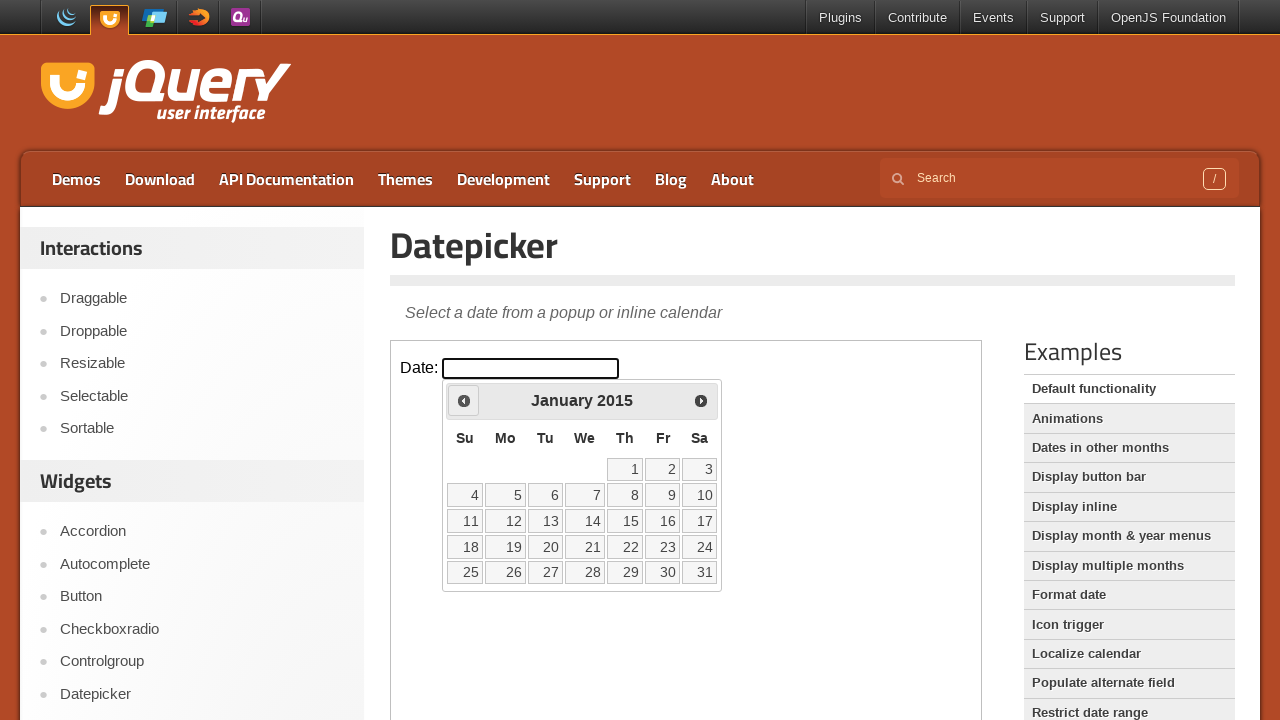

Retrieved calendar year: 2015
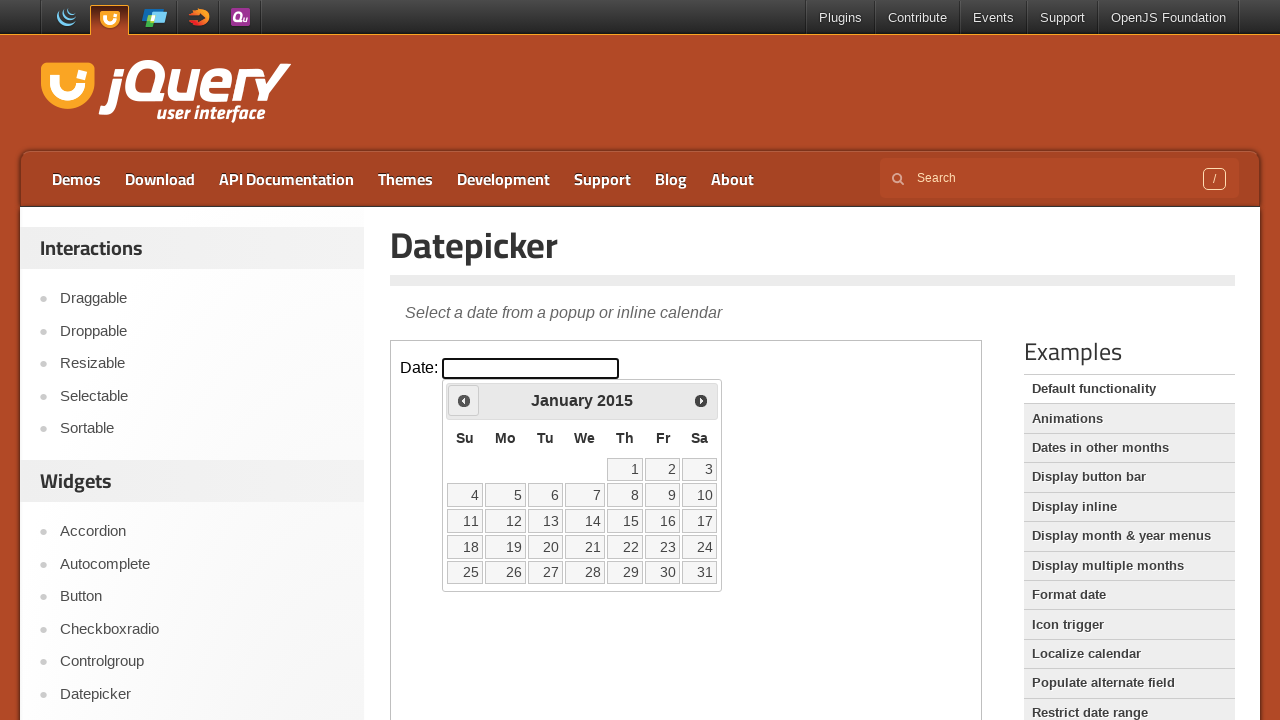

Clicked Previous button to navigate to earlier year at (464, 400) on iframe.demo-frame >> nth=0 >> internal:control=enter-frame >> span:has-text('Pre
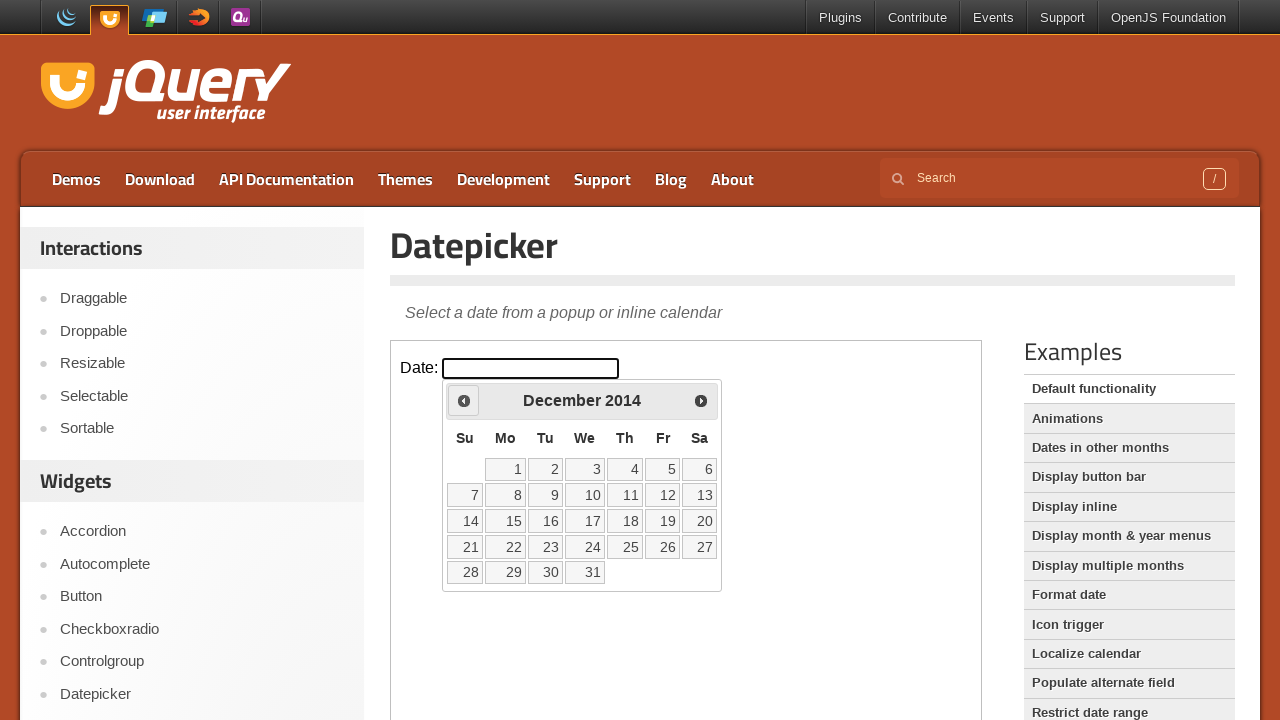

Retrieved calendar year: 2014
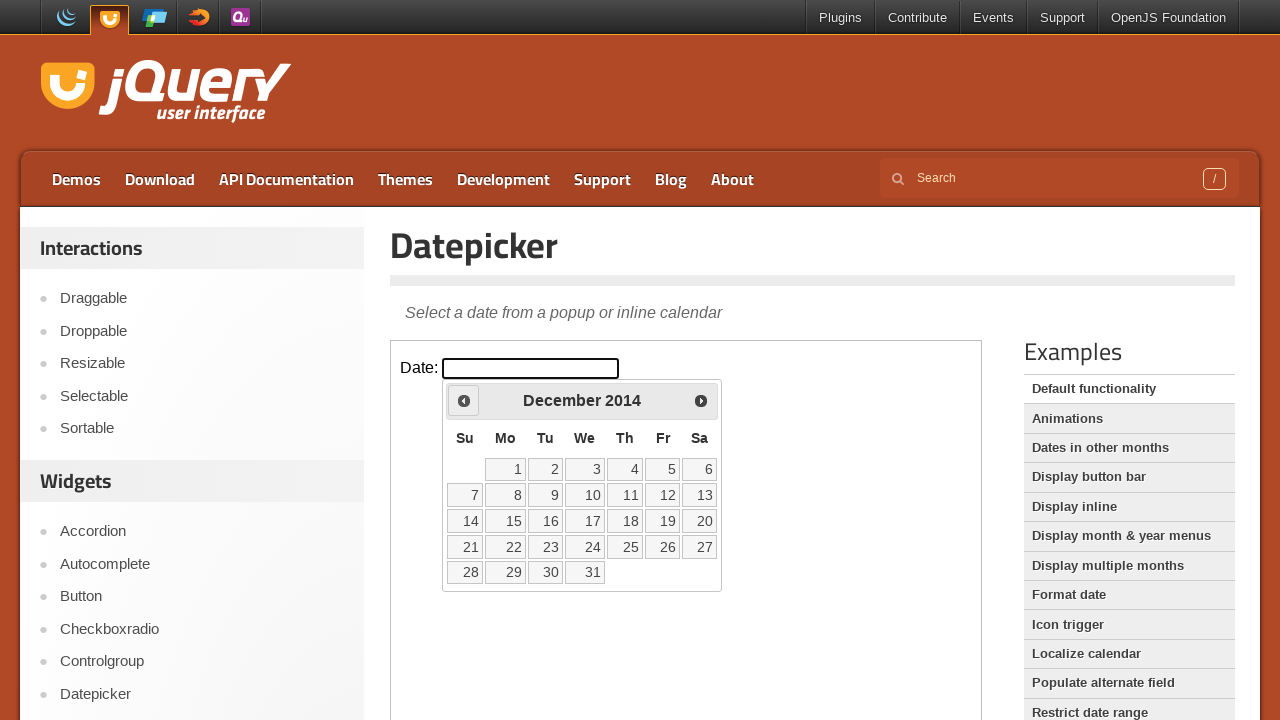

Clicked Previous button to navigate to earlier year at (464, 400) on iframe.demo-frame >> nth=0 >> internal:control=enter-frame >> span:has-text('Pre
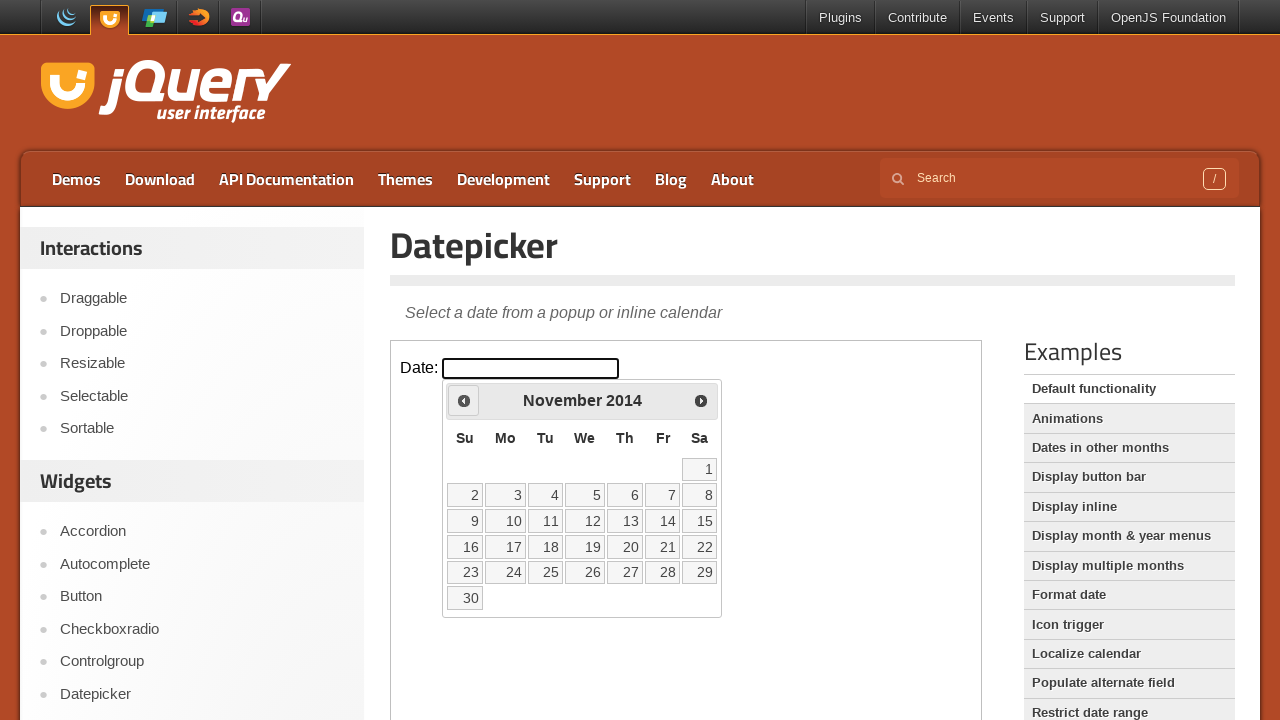

Retrieved calendar year: 2014
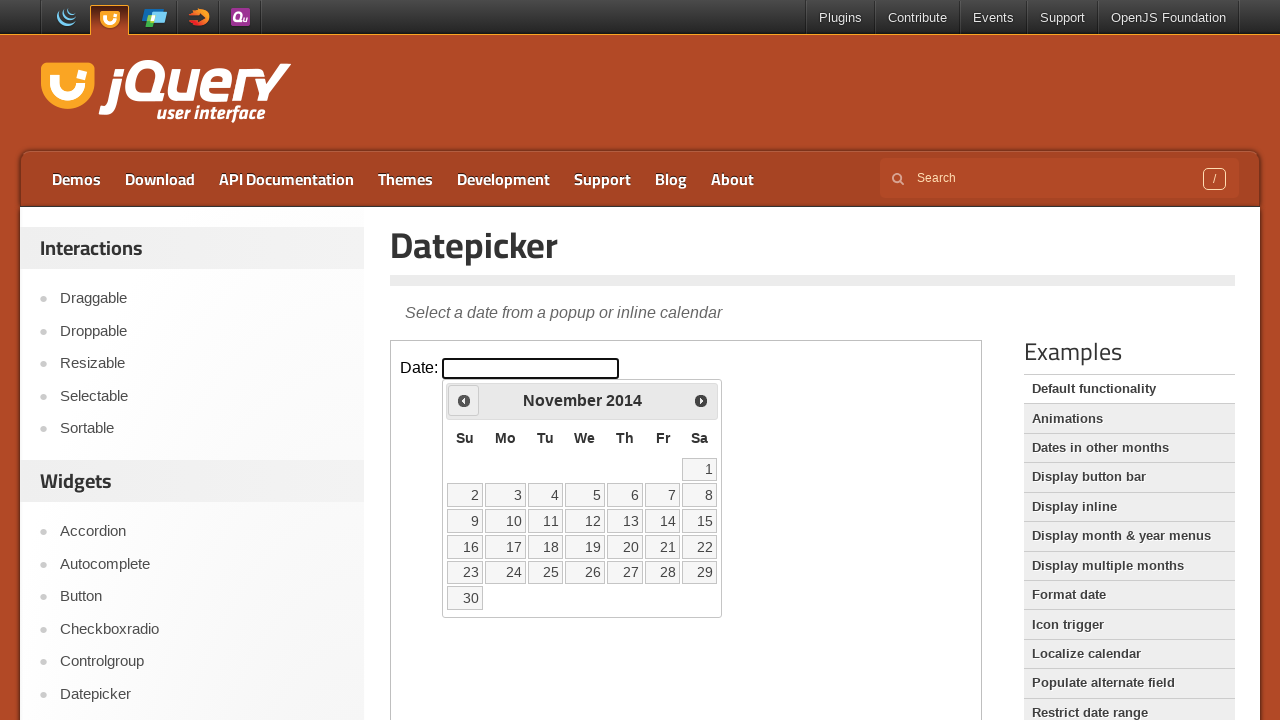

Clicked Previous button to navigate to earlier year at (464, 400) on iframe.demo-frame >> nth=0 >> internal:control=enter-frame >> span:has-text('Pre
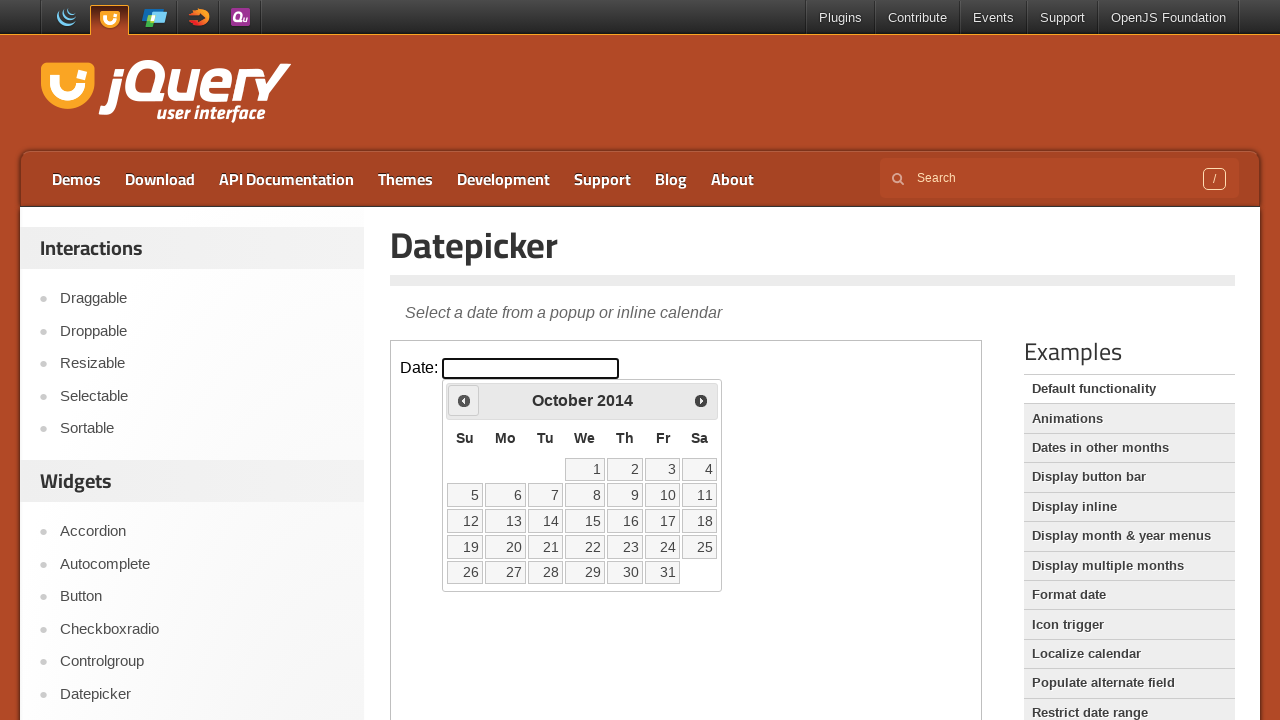

Retrieved calendar year: 2014
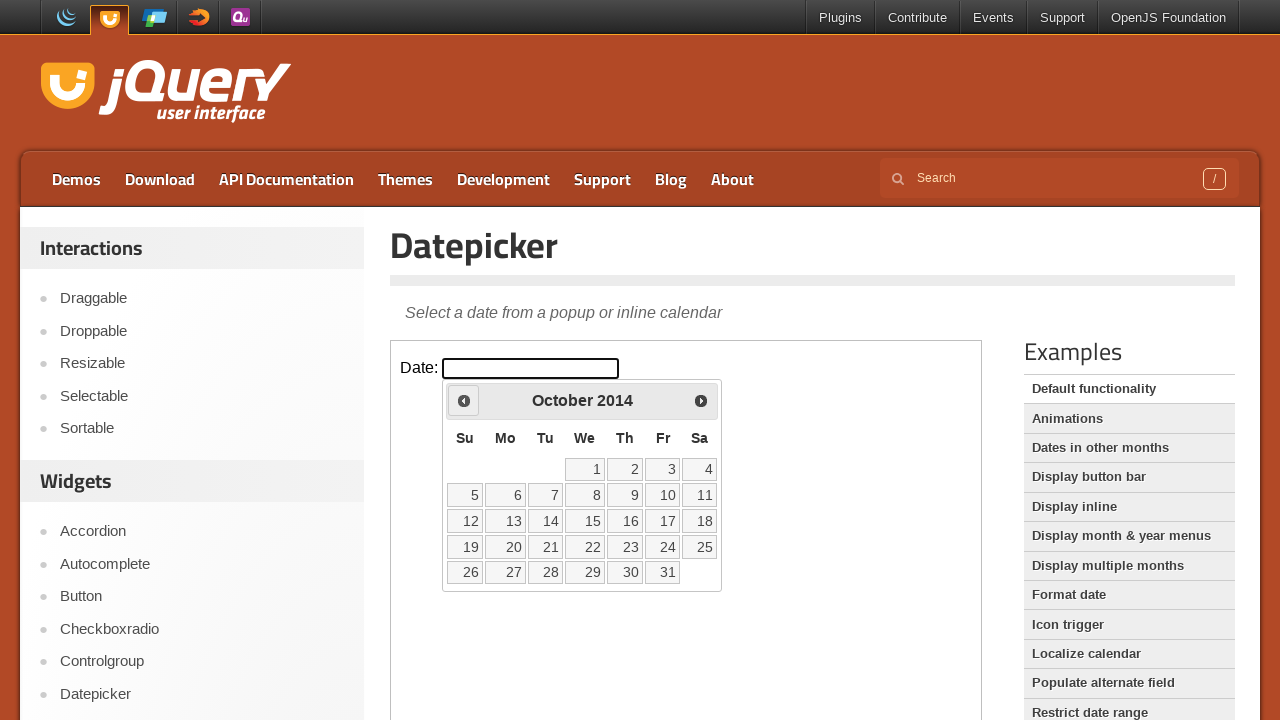

Clicked Previous button to navigate to earlier year at (464, 400) on iframe.demo-frame >> nth=0 >> internal:control=enter-frame >> span:has-text('Pre
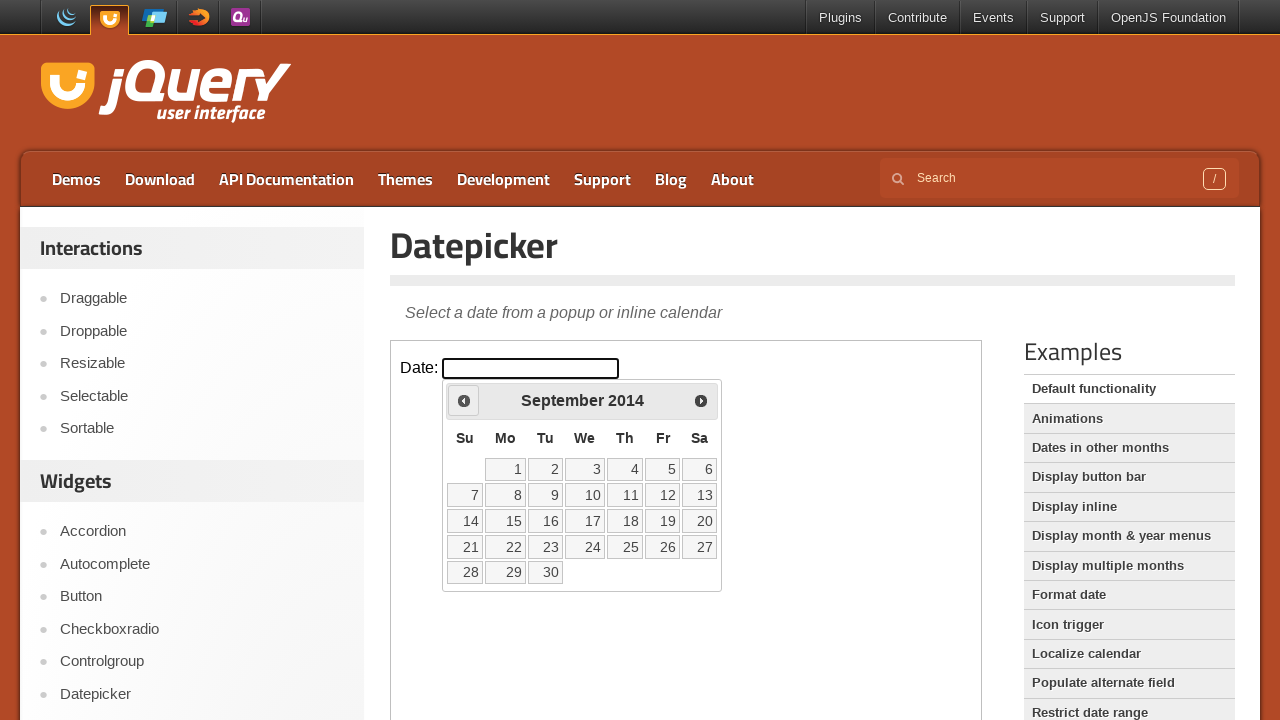

Retrieved calendar year: 2014
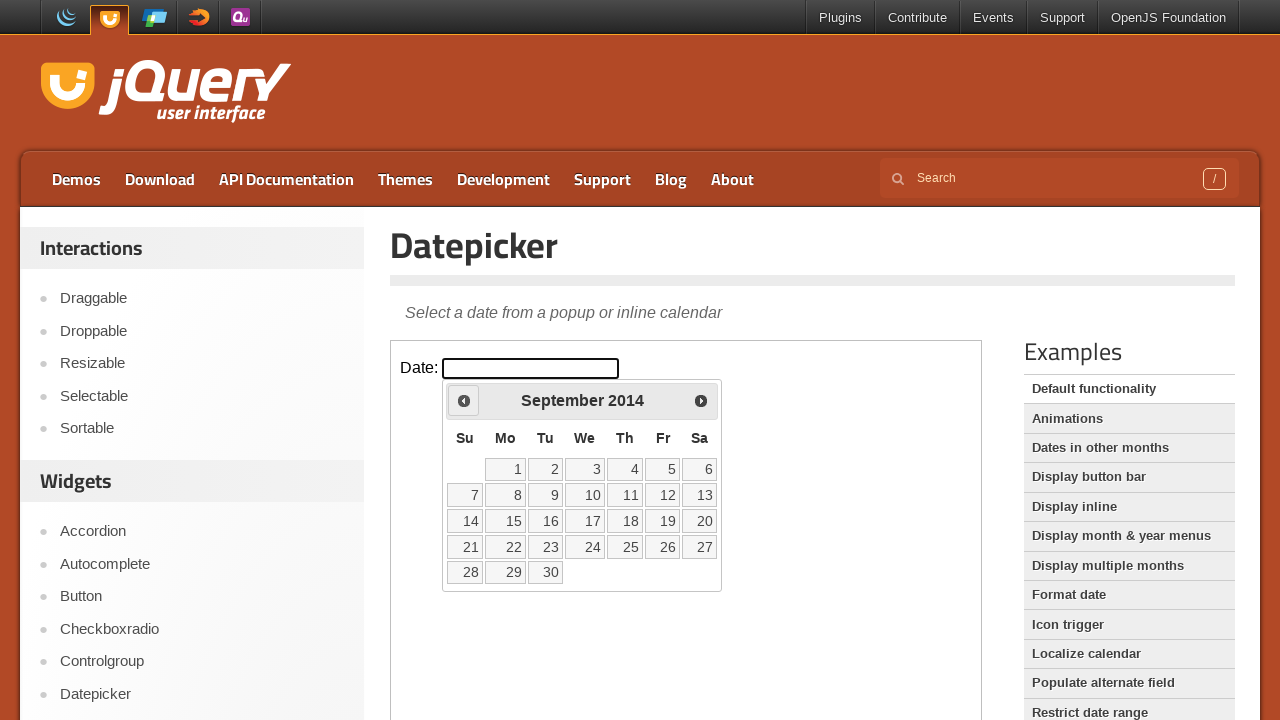

Clicked Previous button to navigate to earlier year at (464, 400) on iframe.demo-frame >> nth=0 >> internal:control=enter-frame >> span:has-text('Pre
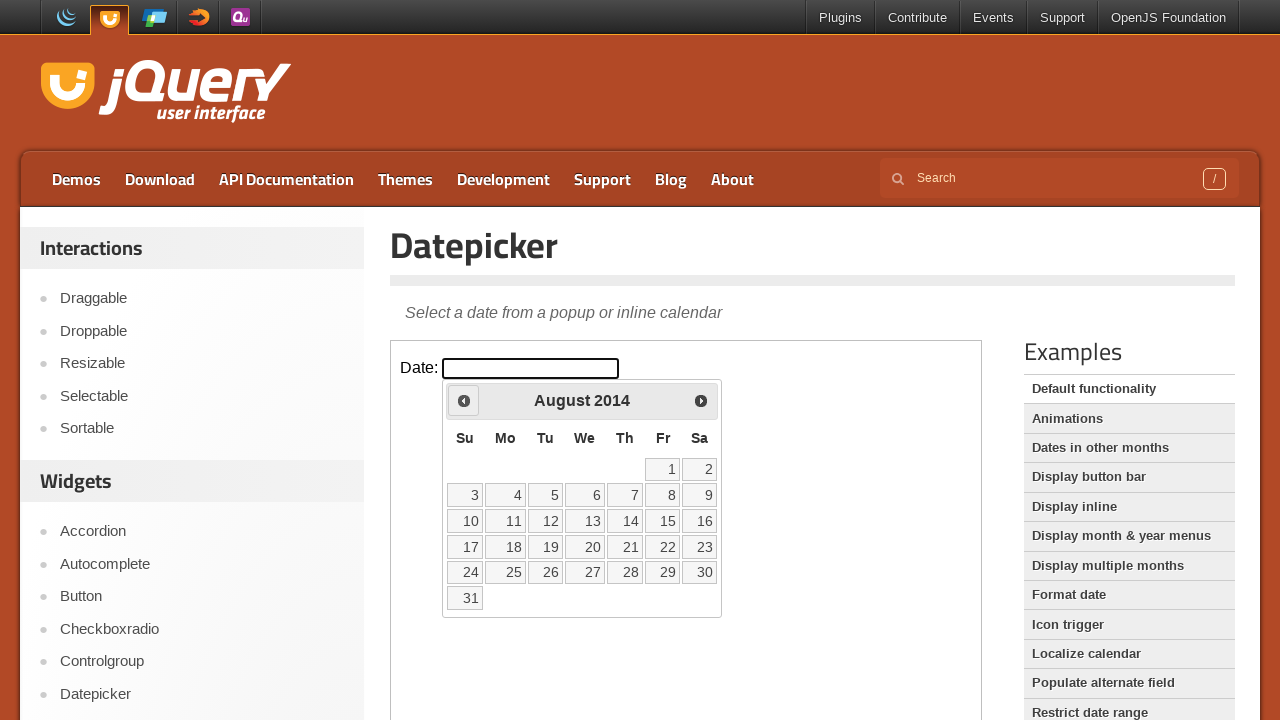

Retrieved calendar year: 2014
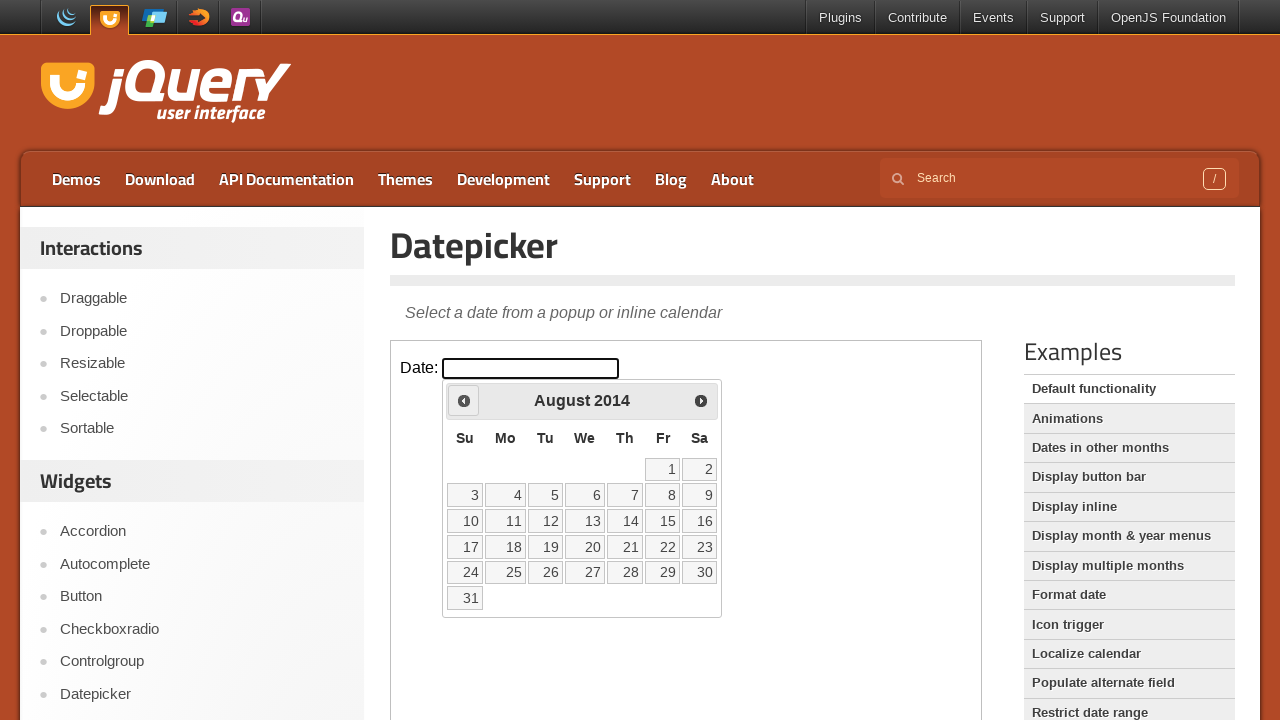

Clicked Previous button to navigate to earlier year at (464, 400) on iframe.demo-frame >> nth=0 >> internal:control=enter-frame >> span:has-text('Pre
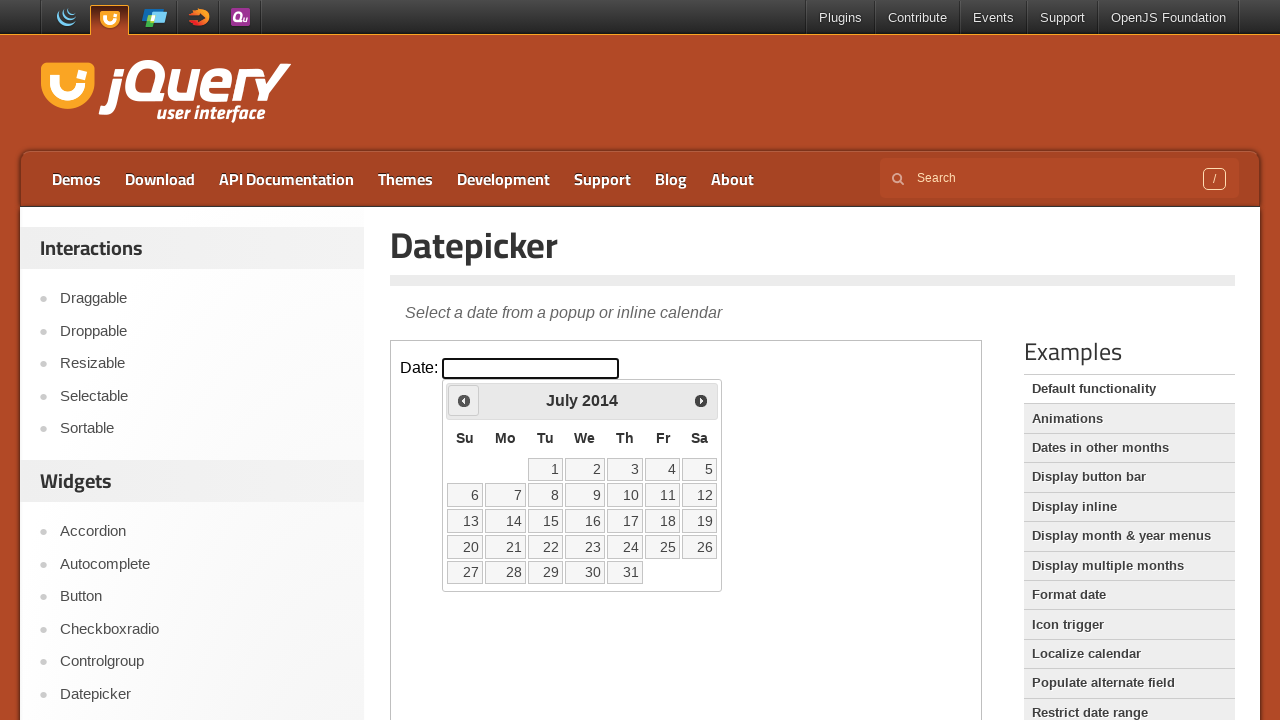

Retrieved calendar year: 2014
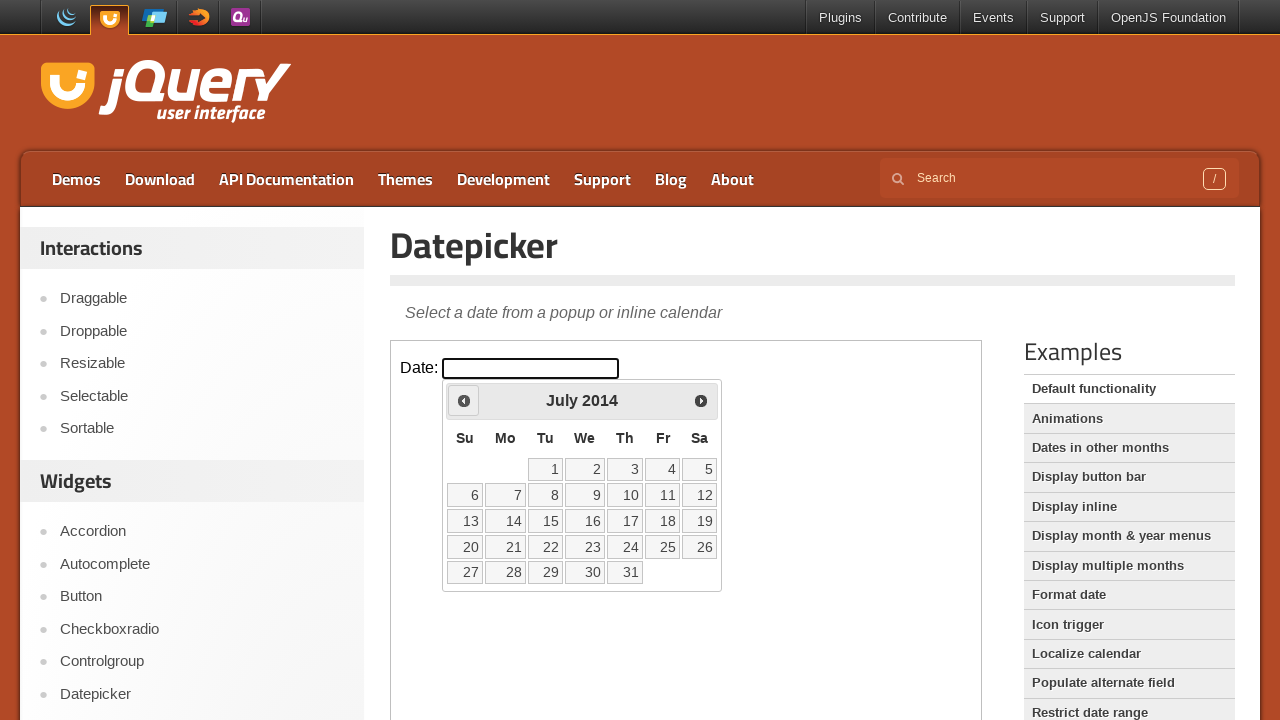

Clicked Previous button to navigate to earlier year at (464, 400) on iframe.demo-frame >> nth=0 >> internal:control=enter-frame >> span:has-text('Pre
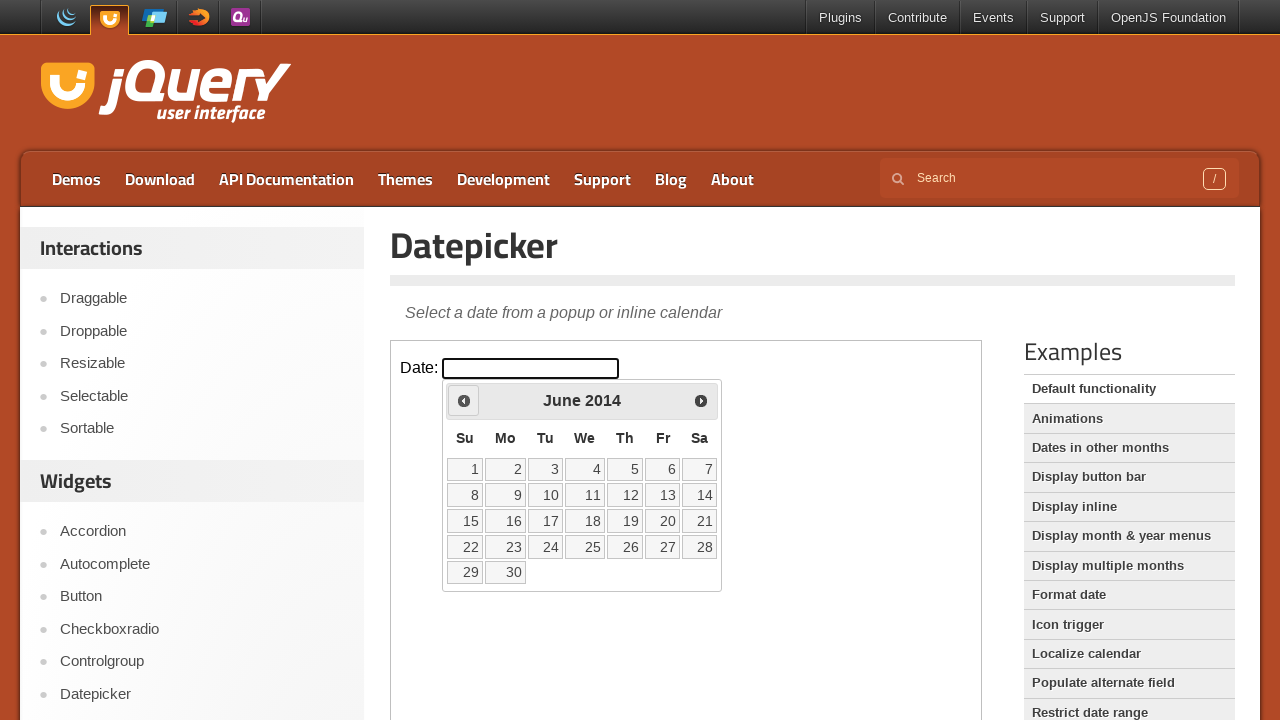

Retrieved calendar year: 2014
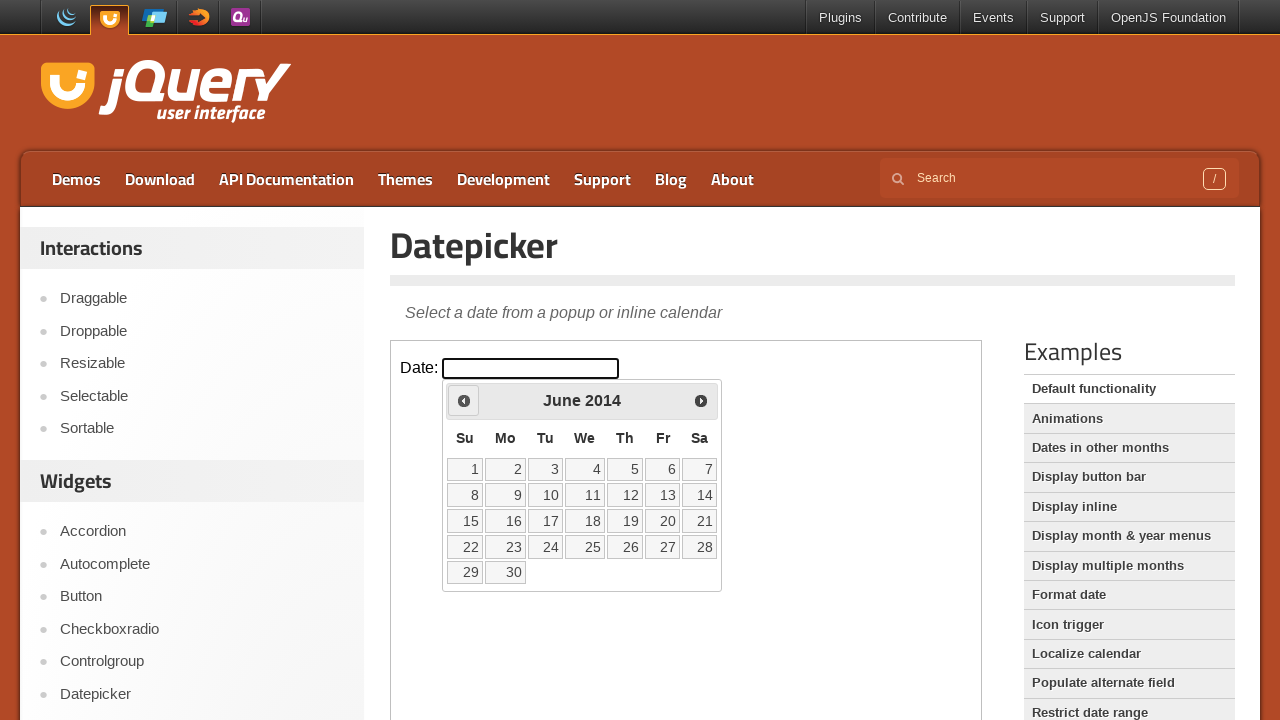

Clicked Previous button to navigate to earlier year at (464, 400) on iframe.demo-frame >> nth=0 >> internal:control=enter-frame >> span:has-text('Pre
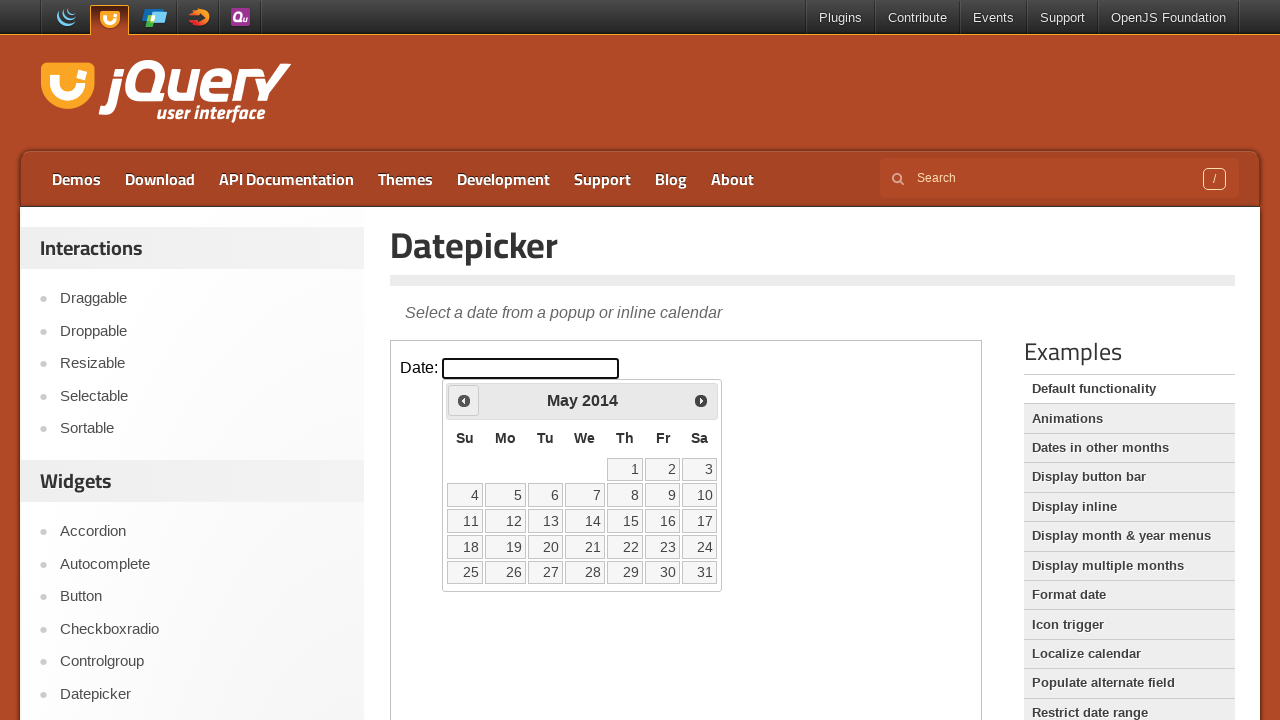

Retrieved calendar year: 2014
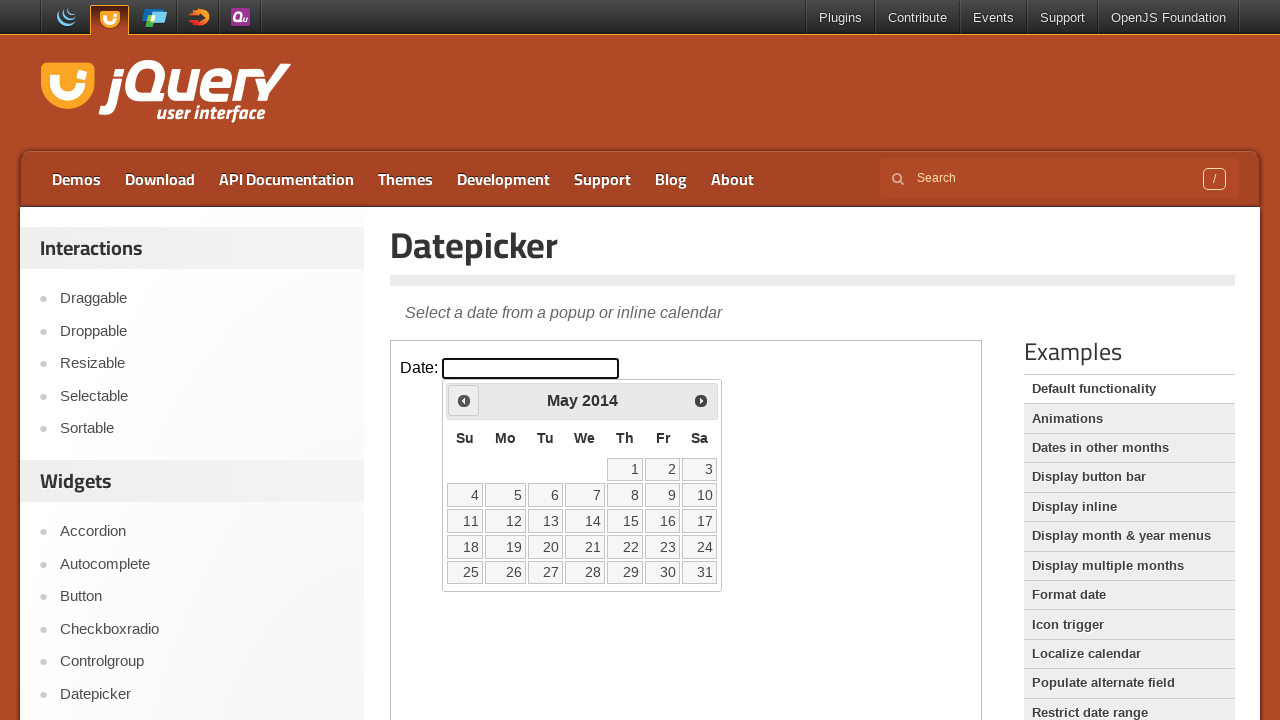

Clicked Previous button to navigate to earlier year at (464, 400) on iframe.demo-frame >> nth=0 >> internal:control=enter-frame >> span:has-text('Pre
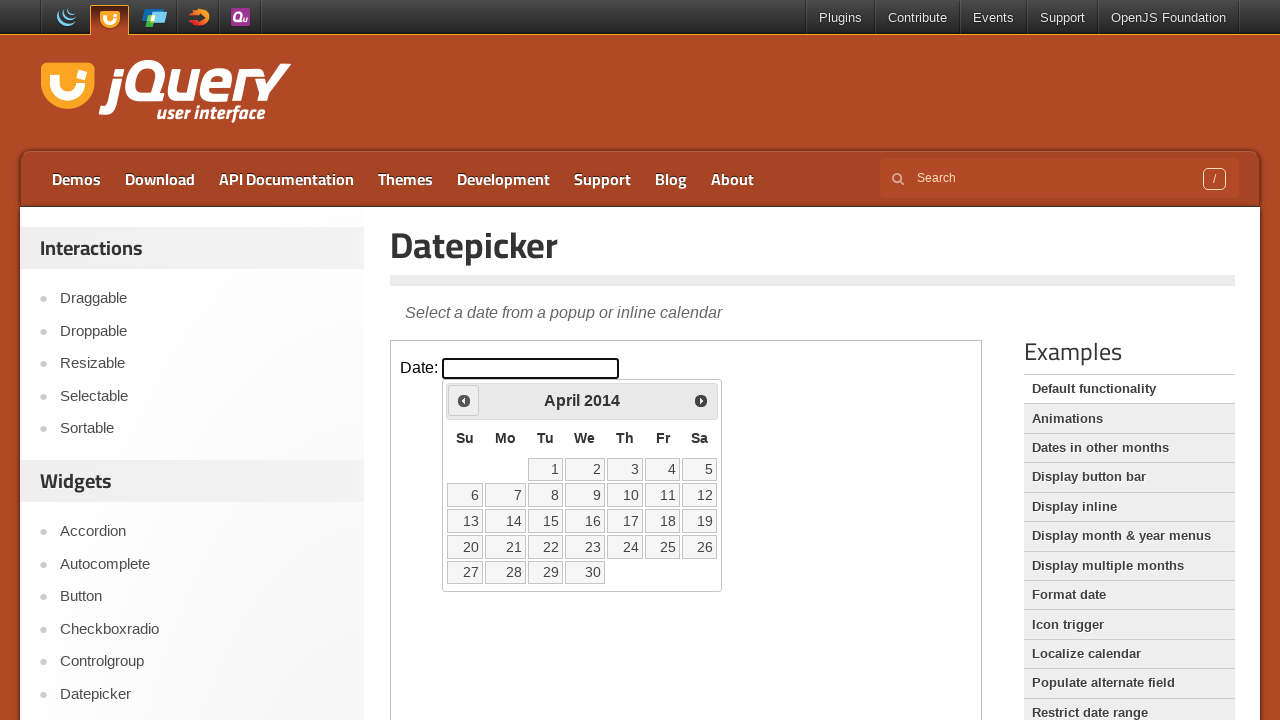

Retrieved calendar year: 2014
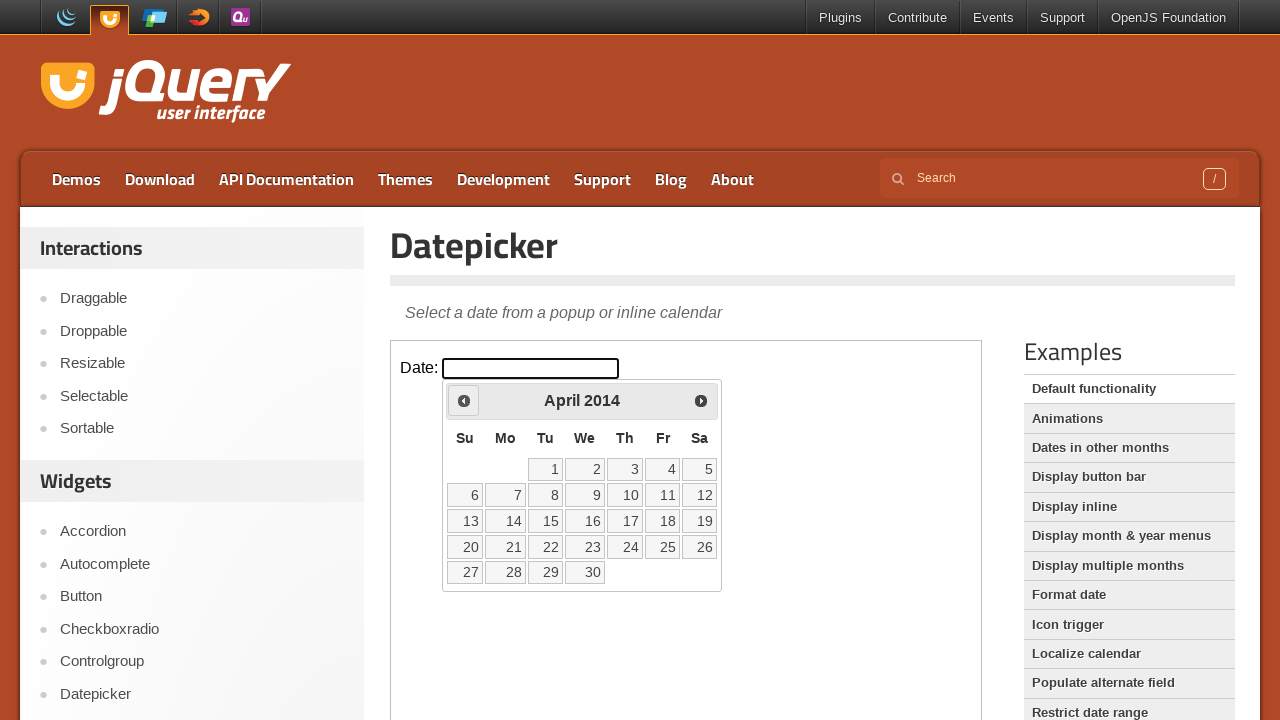

Clicked Previous button to navigate to earlier year at (464, 400) on iframe.demo-frame >> nth=0 >> internal:control=enter-frame >> span:has-text('Pre
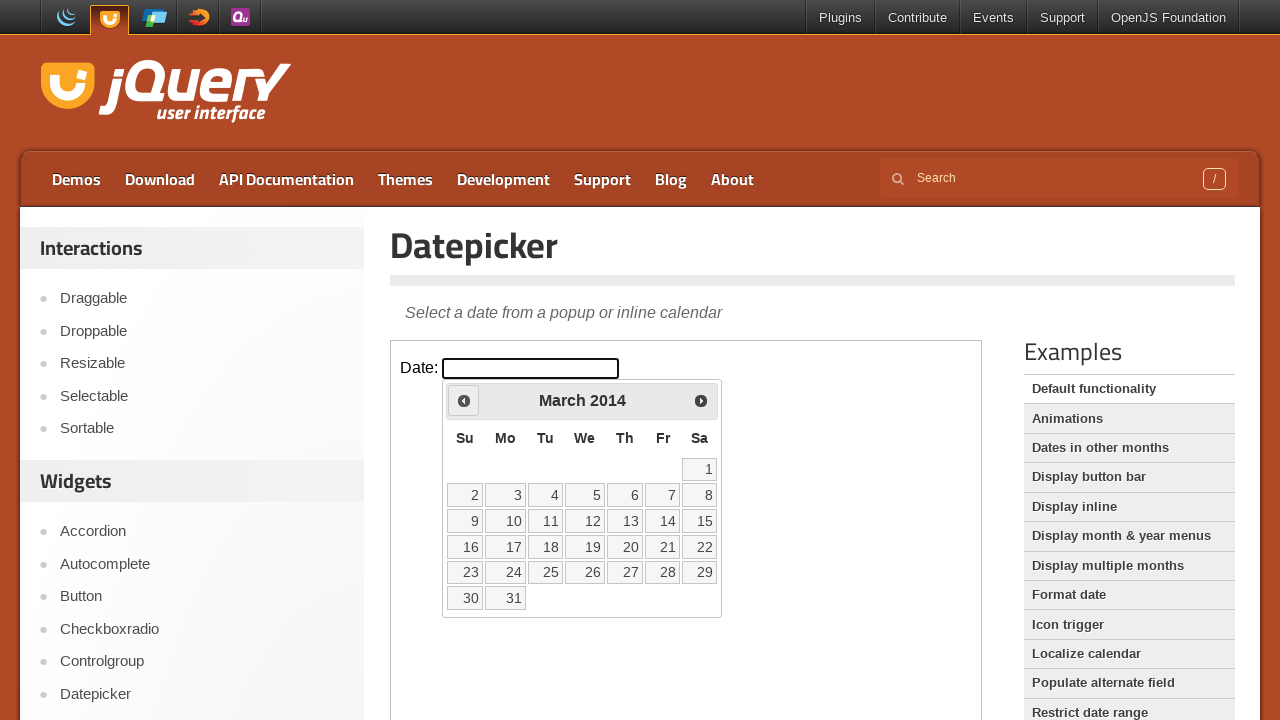

Retrieved calendar year: 2014
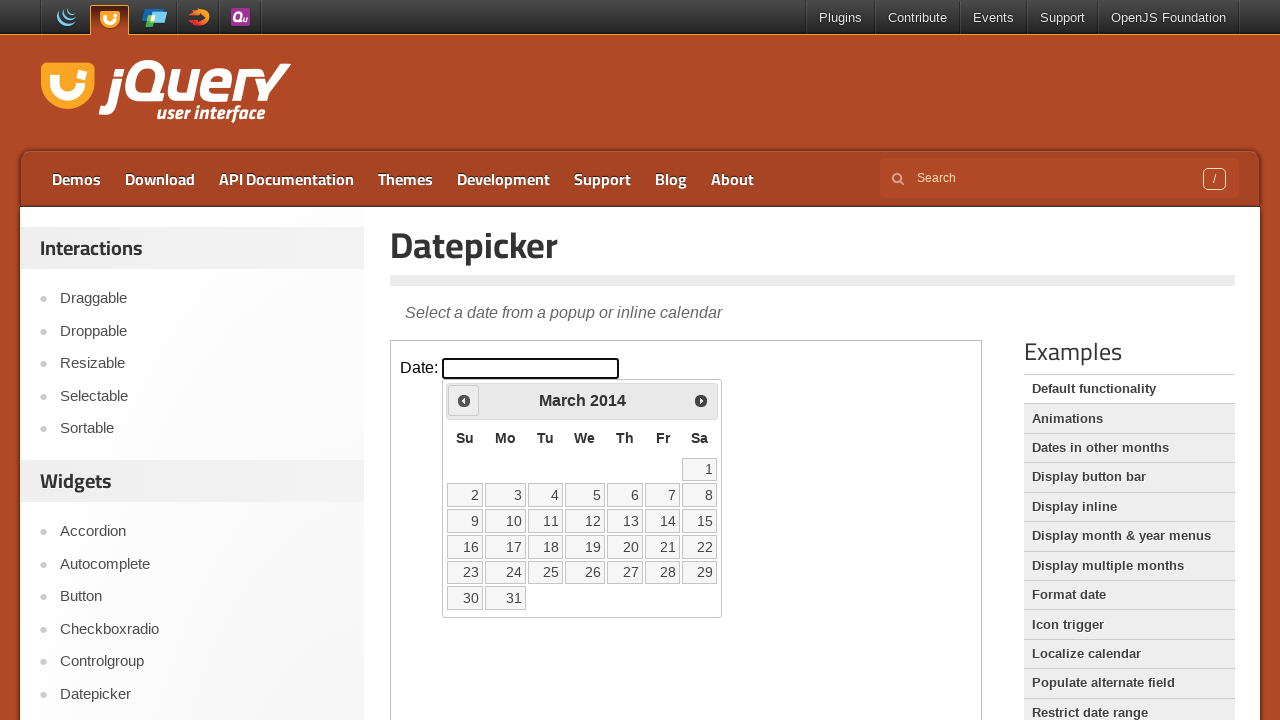

Clicked Previous button to navigate to earlier year at (464, 400) on iframe.demo-frame >> nth=0 >> internal:control=enter-frame >> span:has-text('Pre
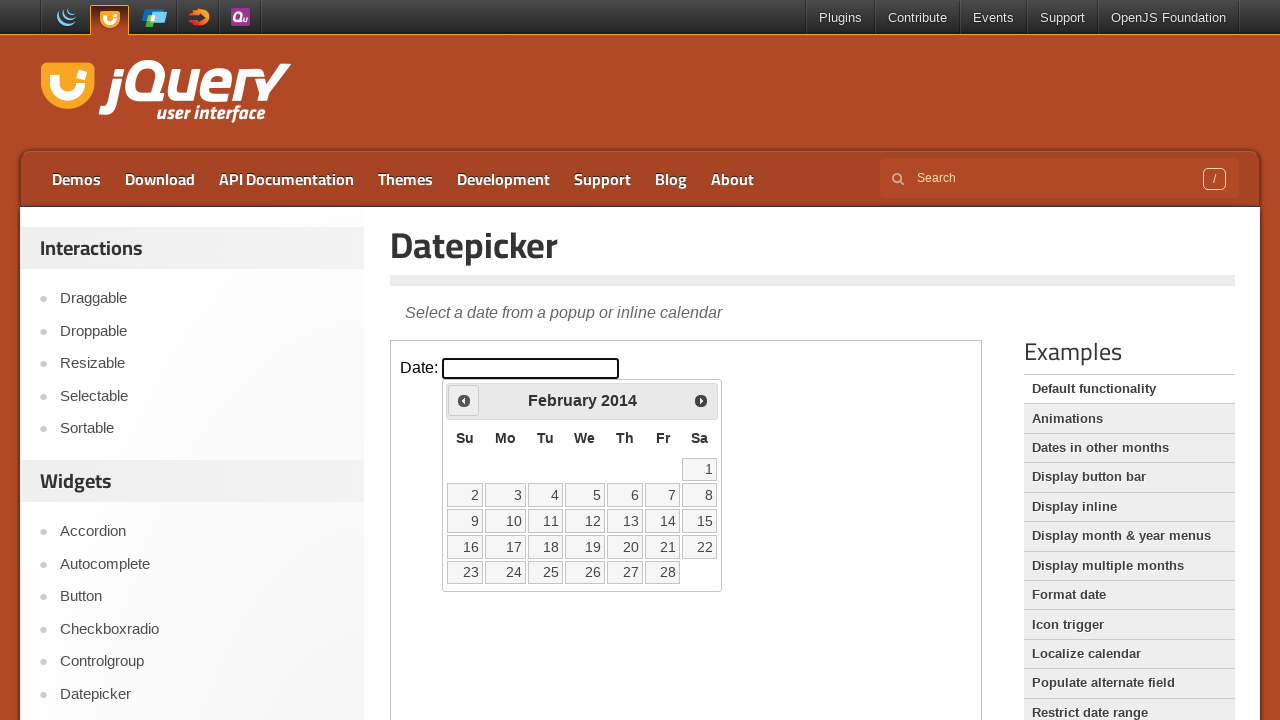

Retrieved calendar year: 2014
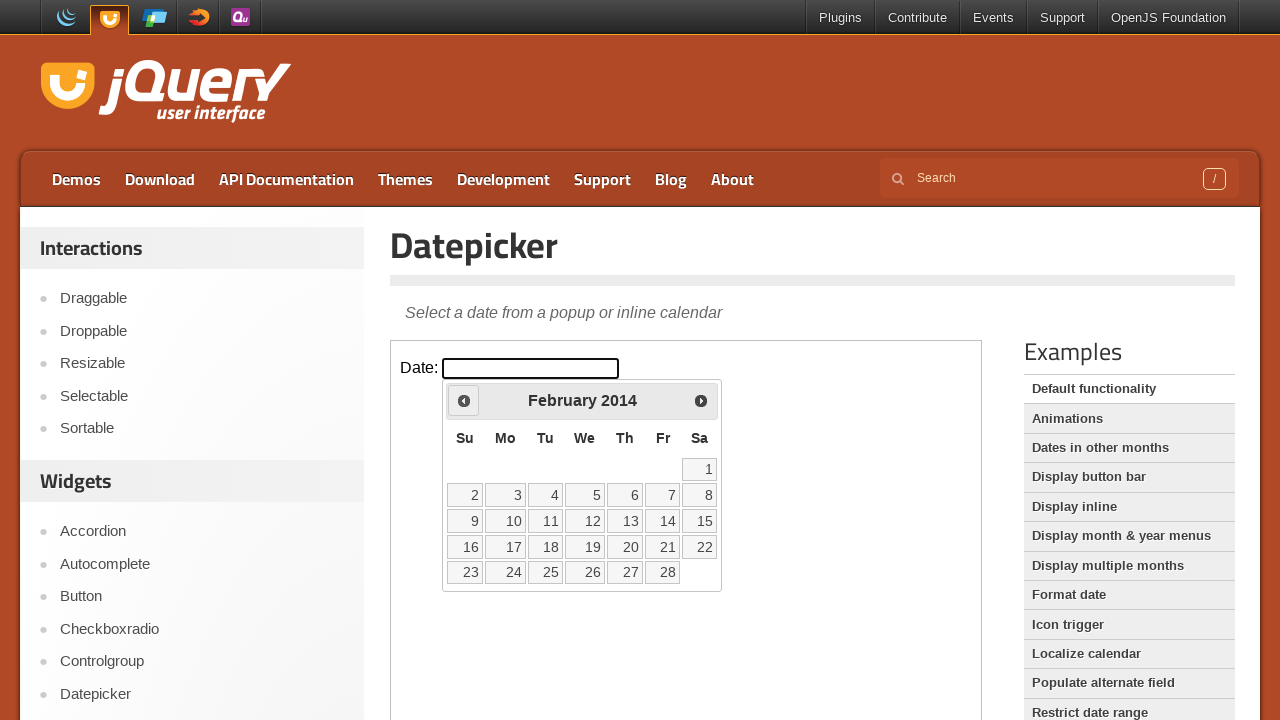

Clicked Previous button to navigate to earlier year at (464, 400) on iframe.demo-frame >> nth=0 >> internal:control=enter-frame >> span:has-text('Pre
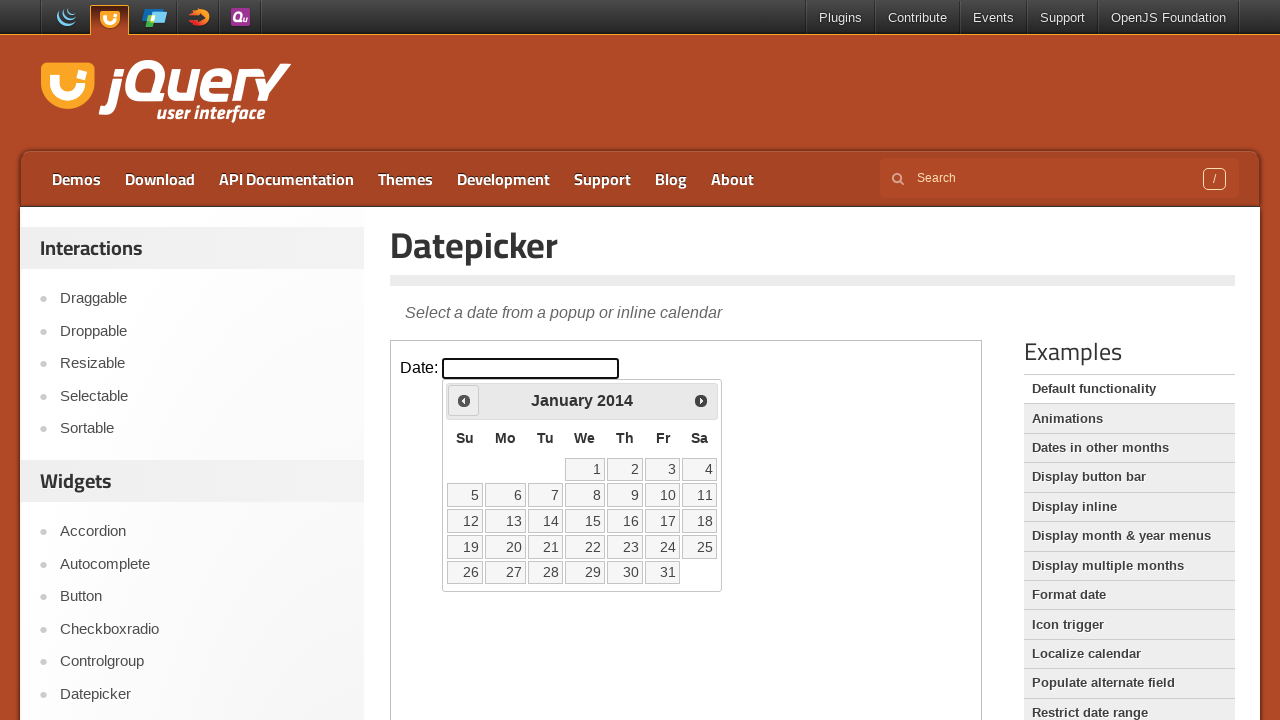

Retrieved calendar year: 2014
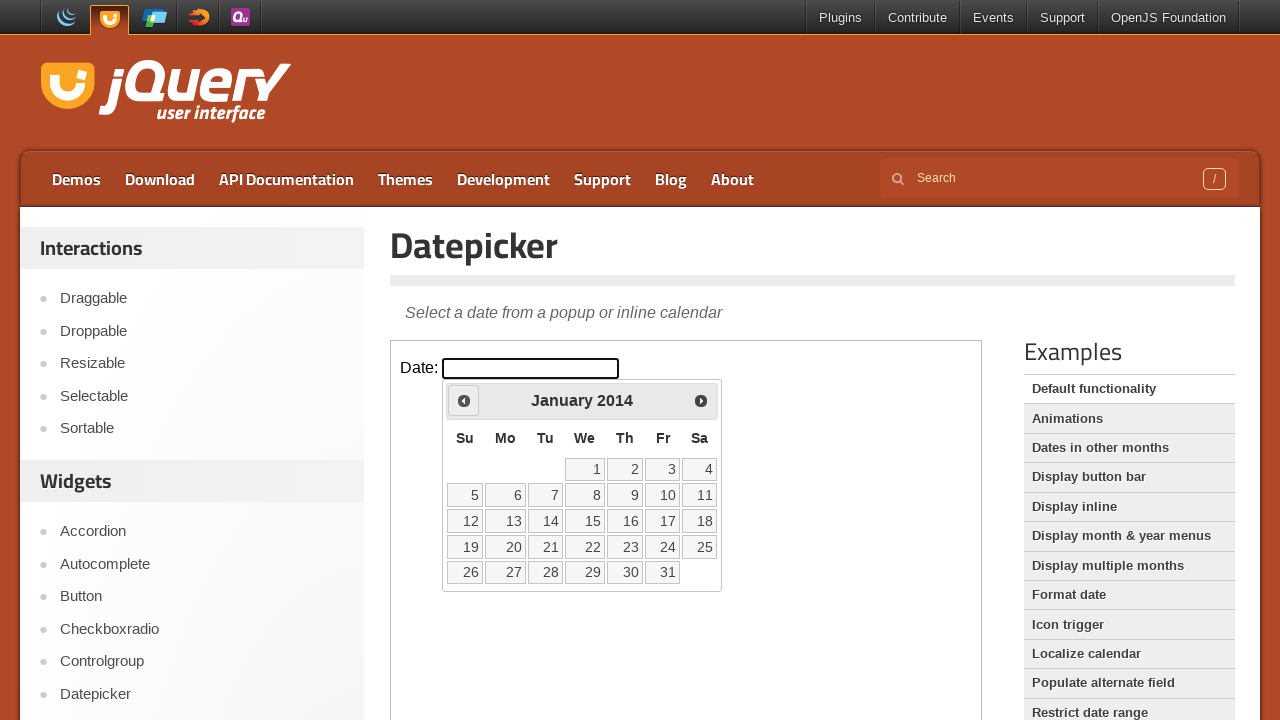

Clicked Previous button to navigate to earlier year at (464, 400) on iframe.demo-frame >> nth=0 >> internal:control=enter-frame >> span:has-text('Pre
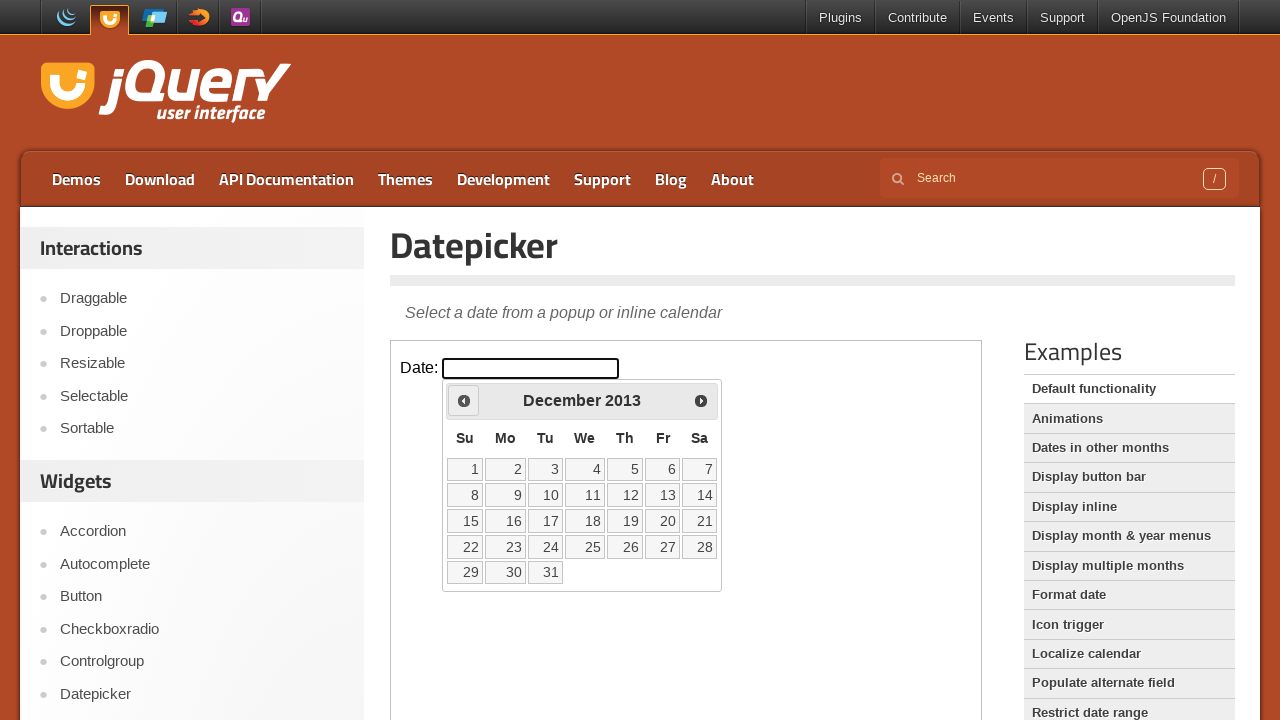

Retrieved calendar year: 2013
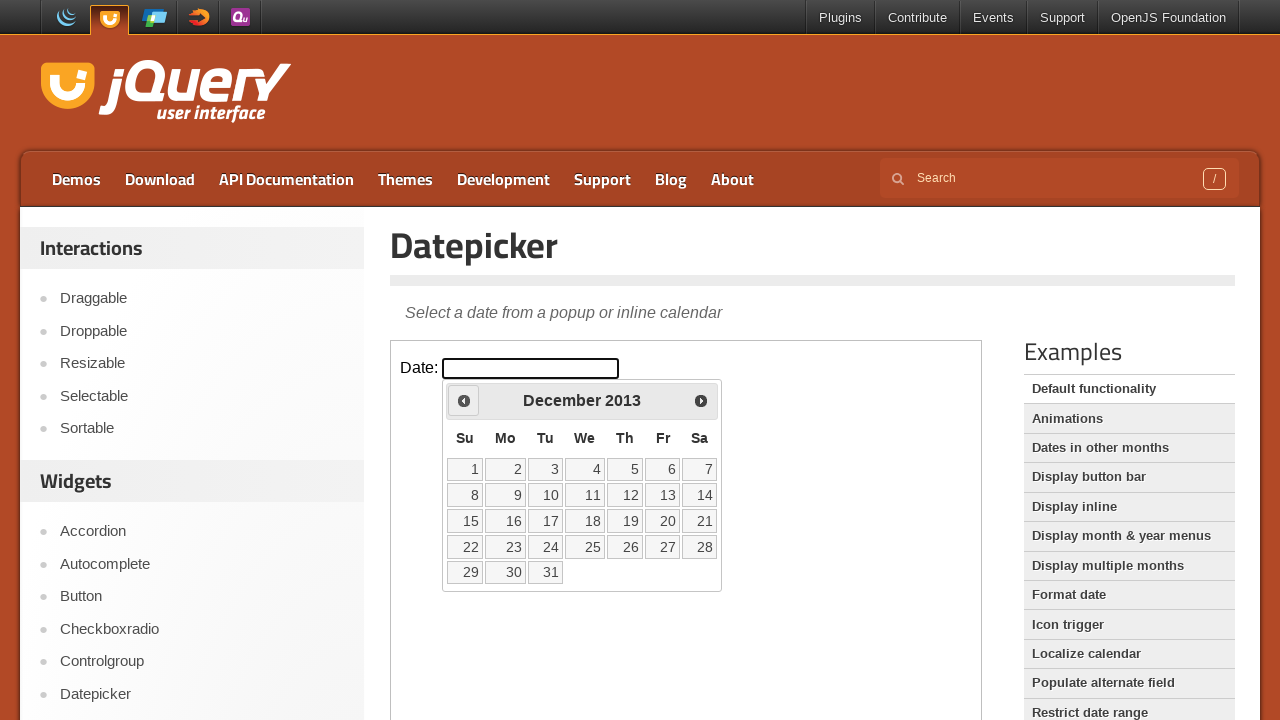

Clicked Previous button to navigate to earlier year at (464, 400) on iframe.demo-frame >> nth=0 >> internal:control=enter-frame >> span:has-text('Pre
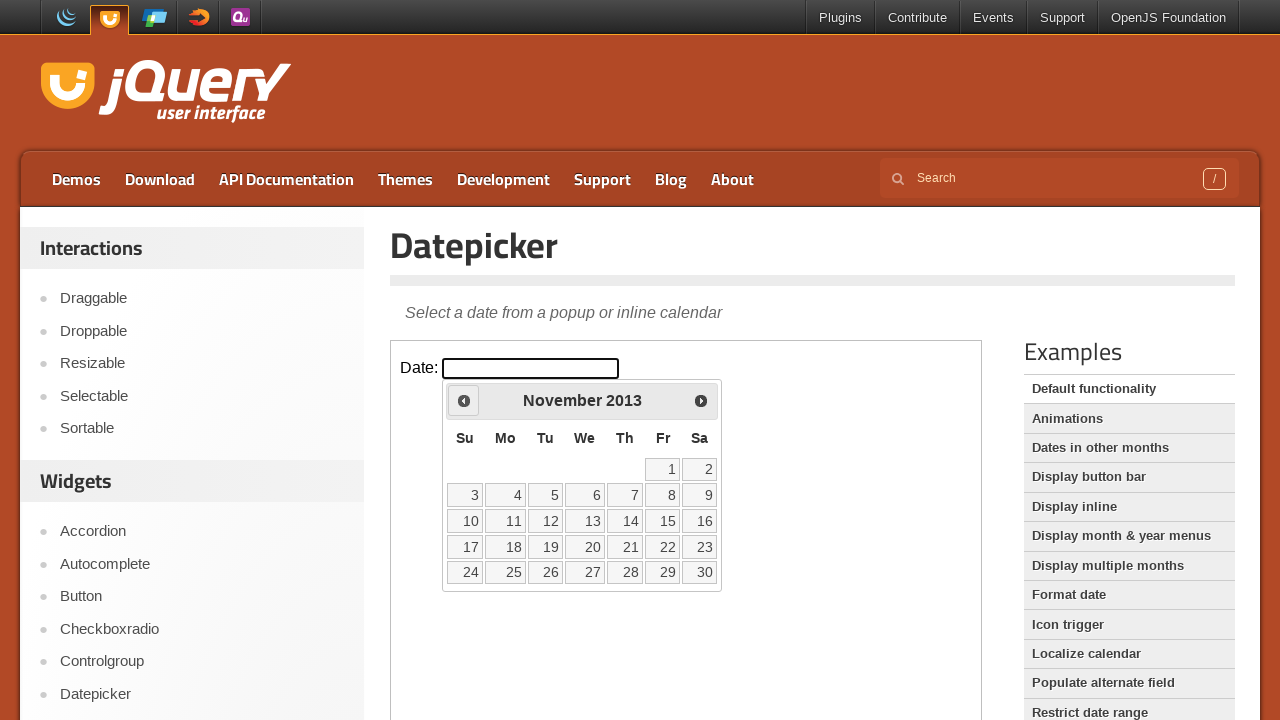

Retrieved calendar year: 2013
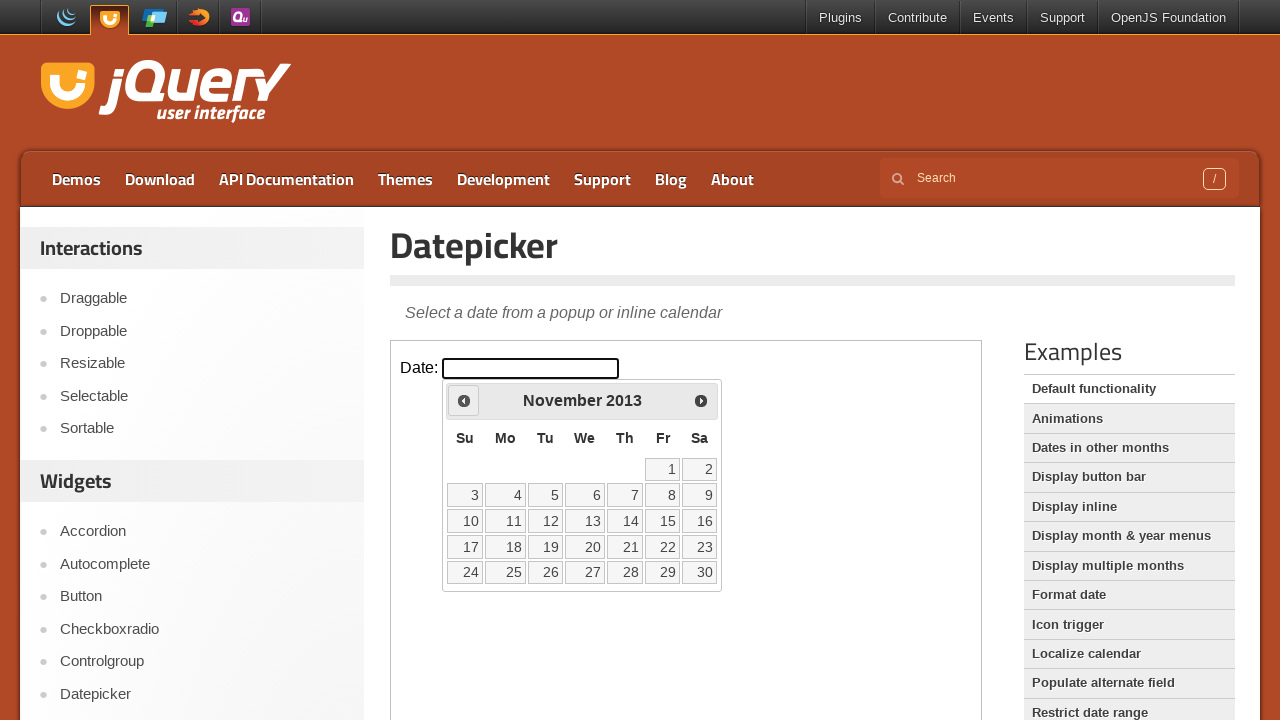

Clicked Previous button to navigate to earlier year at (464, 400) on iframe.demo-frame >> nth=0 >> internal:control=enter-frame >> span:has-text('Pre
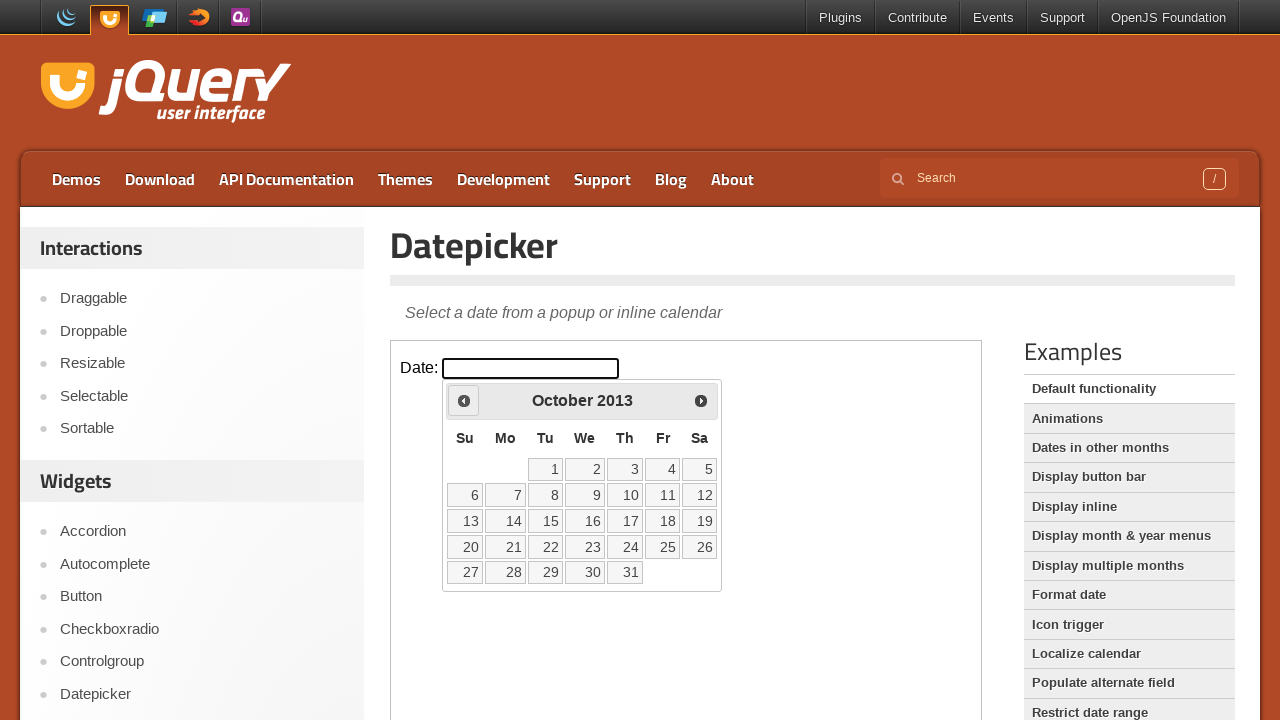

Retrieved calendar year: 2013
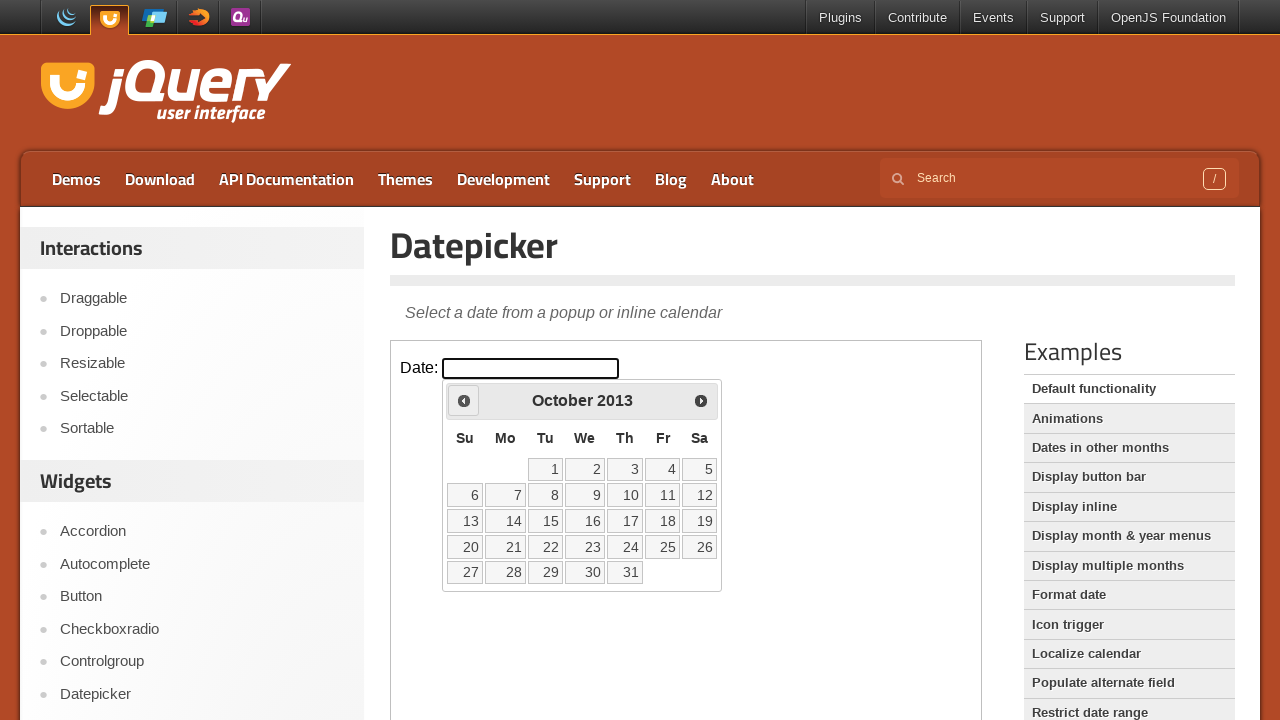

Clicked Previous button to navigate to earlier year at (464, 400) on iframe.demo-frame >> nth=0 >> internal:control=enter-frame >> span:has-text('Pre
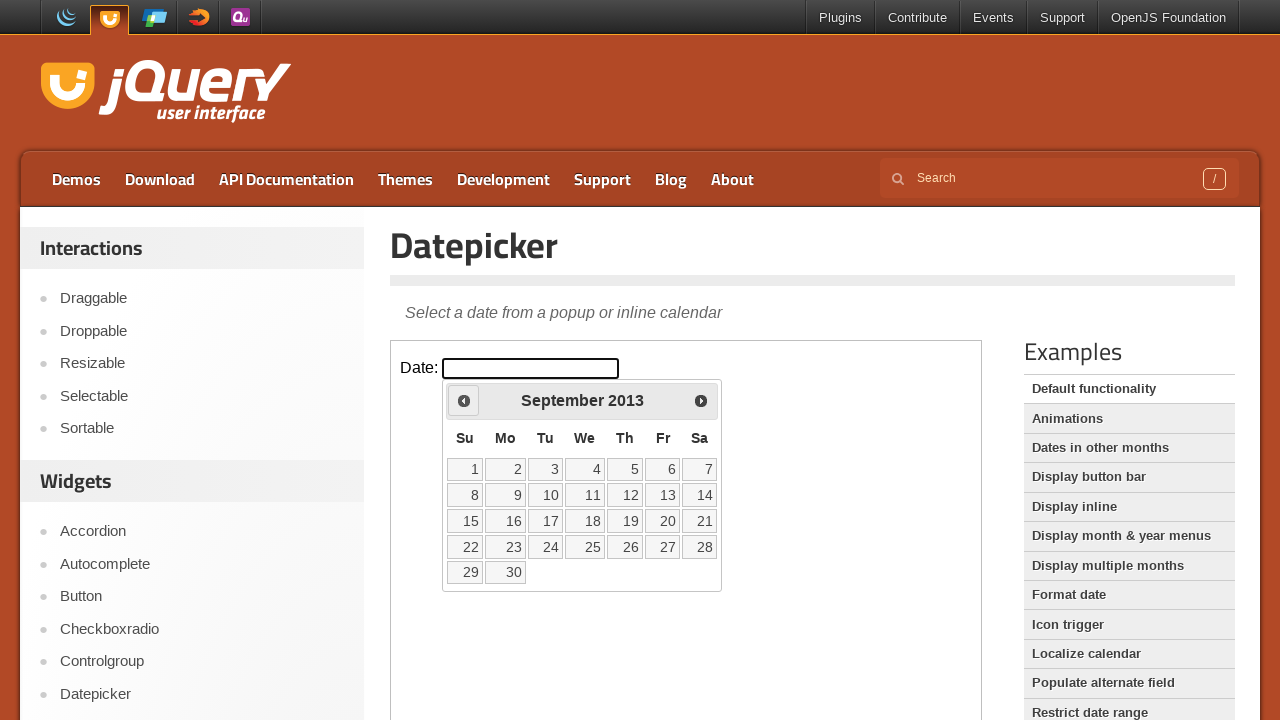

Retrieved calendar year: 2013
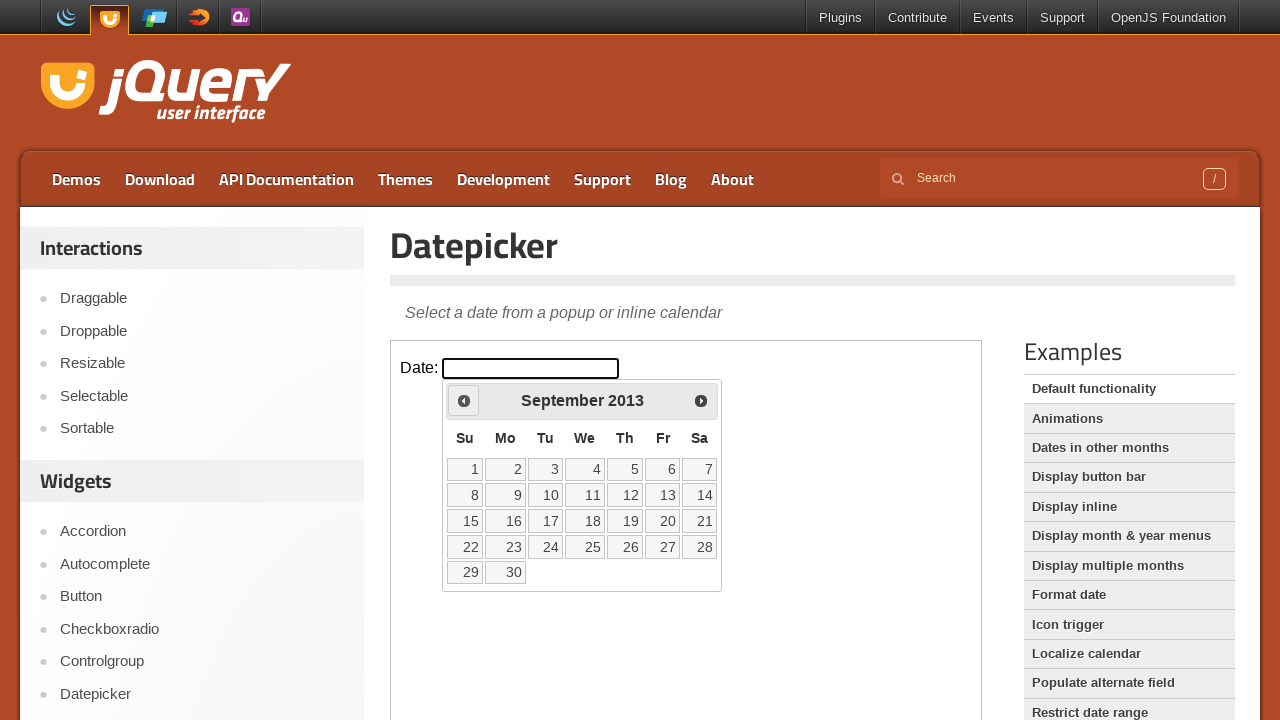

Clicked Previous button to navigate to earlier year at (464, 400) on iframe.demo-frame >> nth=0 >> internal:control=enter-frame >> span:has-text('Pre
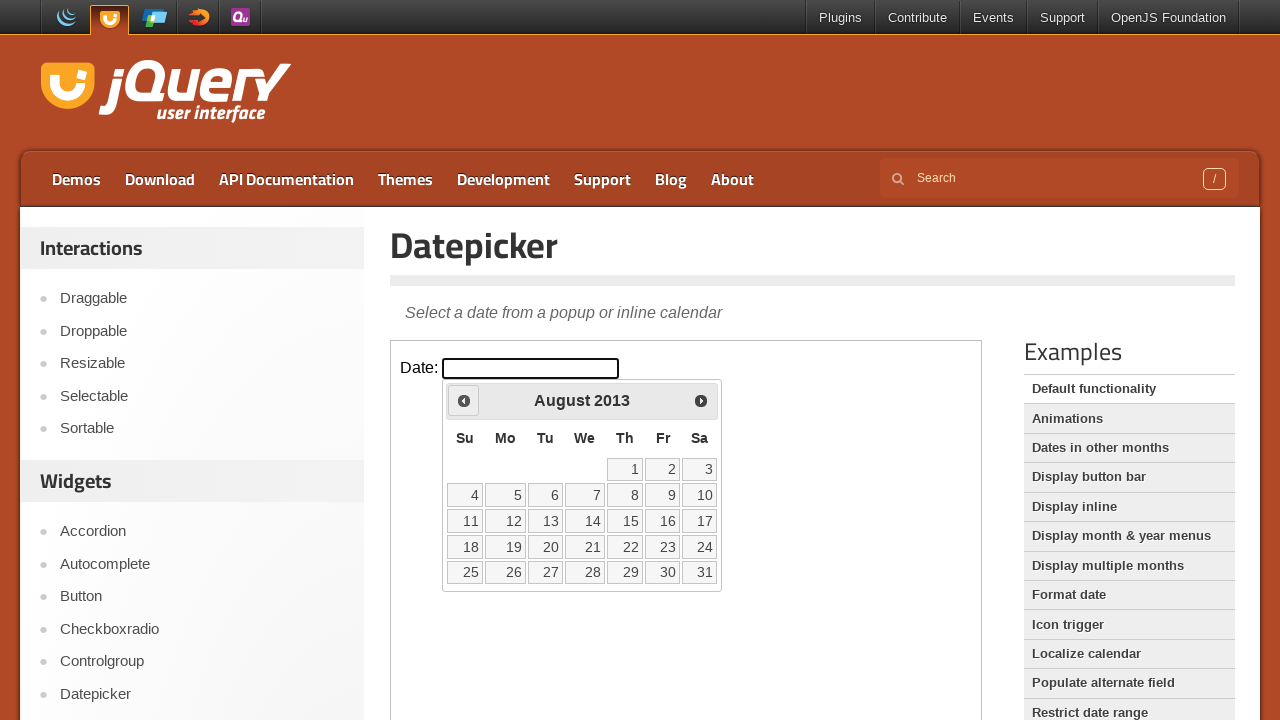

Retrieved calendar year: 2013
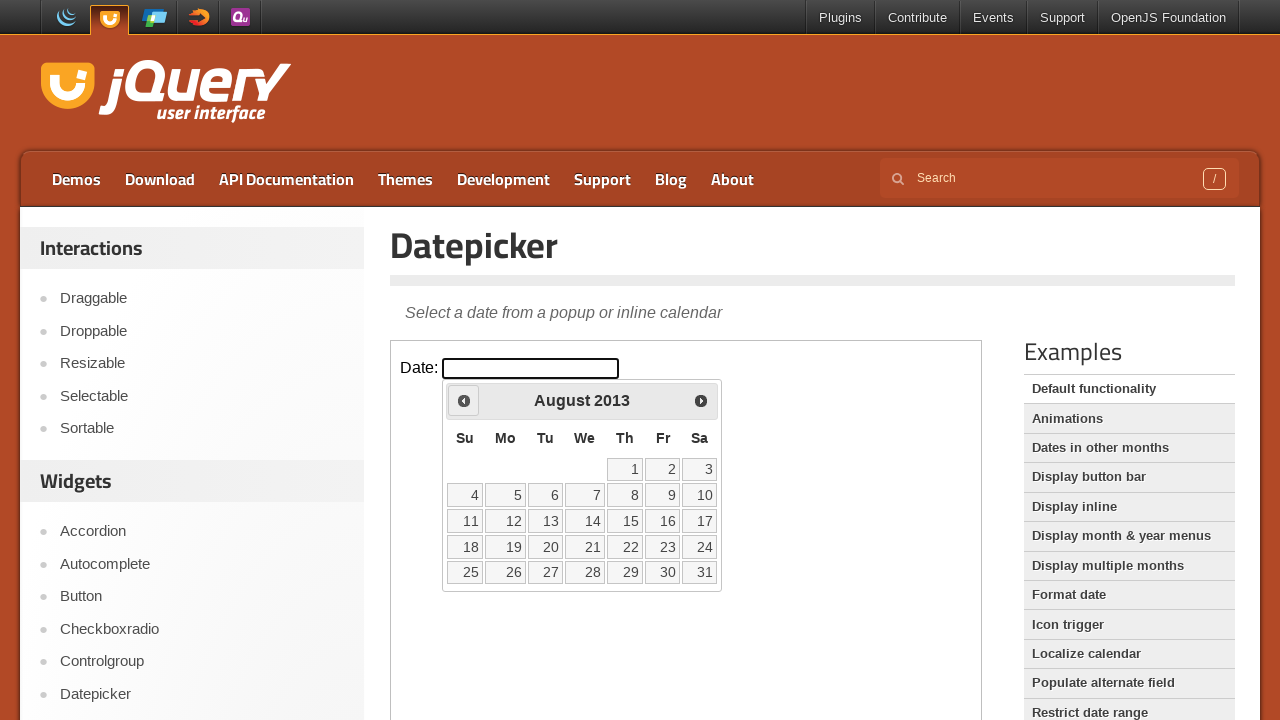

Clicked Previous button to navigate to earlier year at (464, 400) on iframe.demo-frame >> nth=0 >> internal:control=enter-frame >> span:has-text('Pre
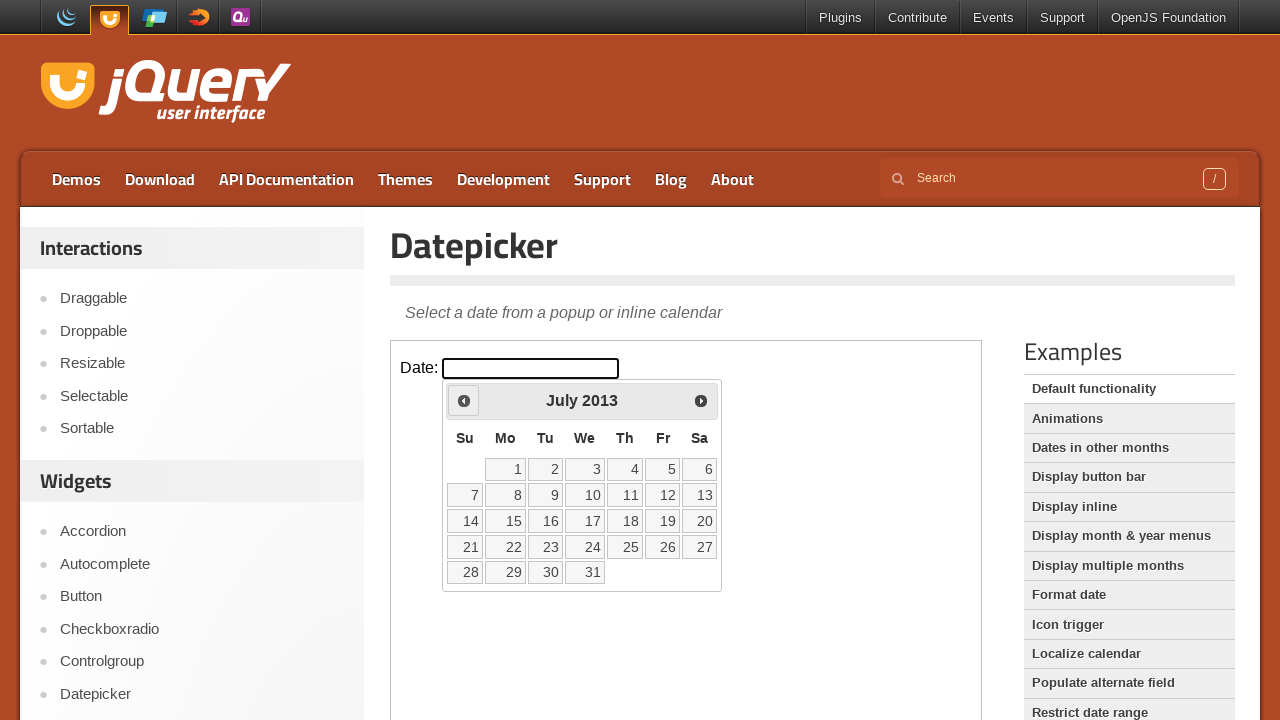

Retrieved calendar year: 2013
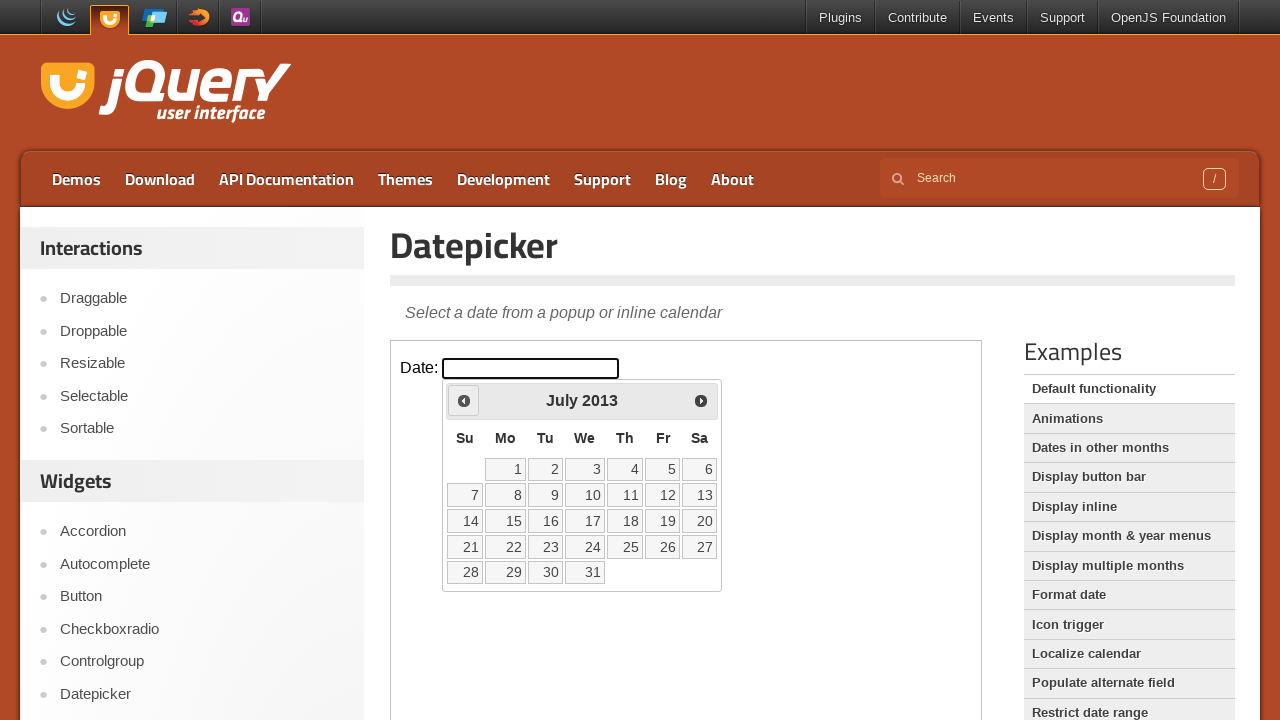

Clicked Previous button to navigate to earlier year at (464, 400) on iframe.demo-frame >> nth=0 >> internal:control=enter-frame >> span:has-text('Pre
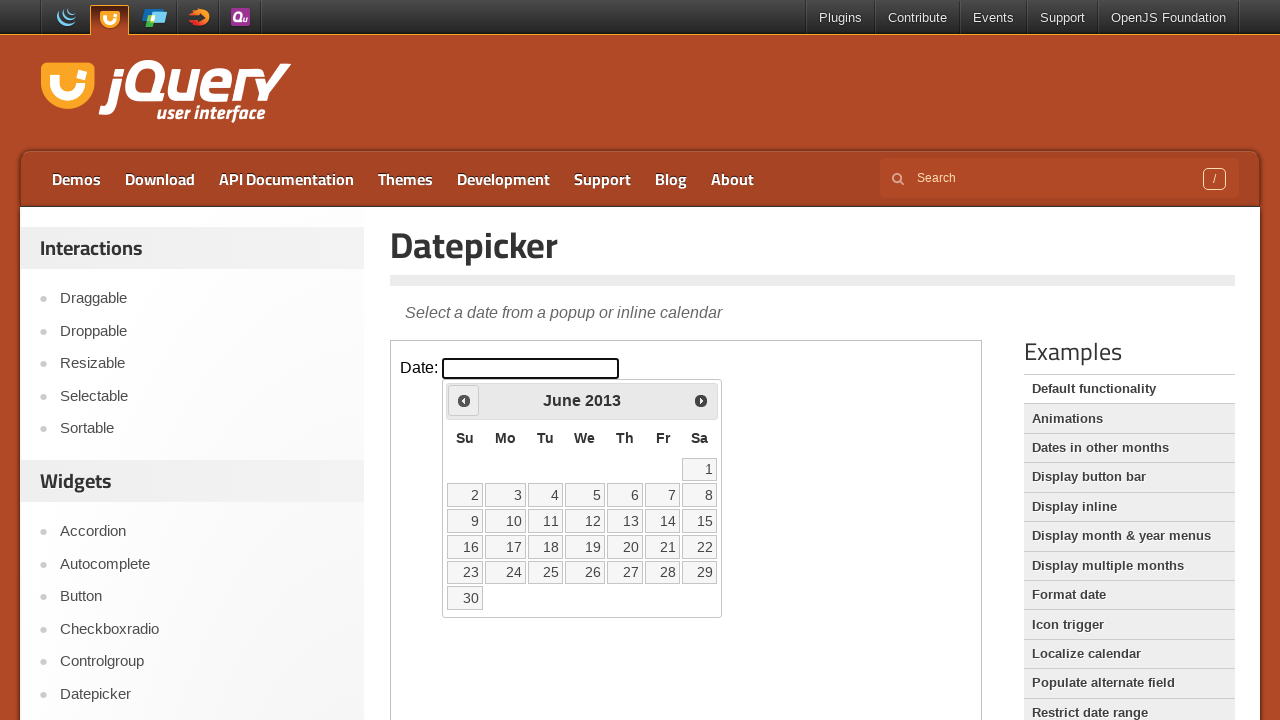

Retrieved calendar year: 2013
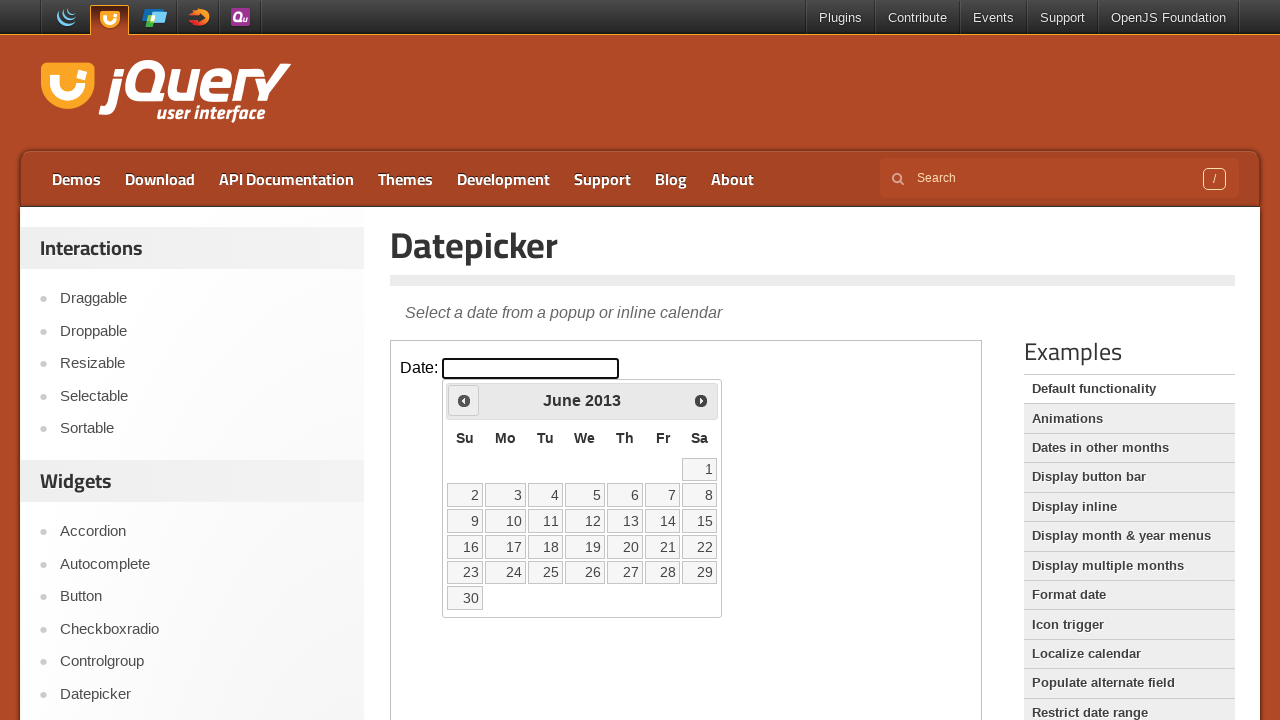

Clicked Previous button to navigate to earlier year at (464, 400) on iframe.demo-frame >> nth=0 >> internal:control=enter-frame >> span:has-text('Pre
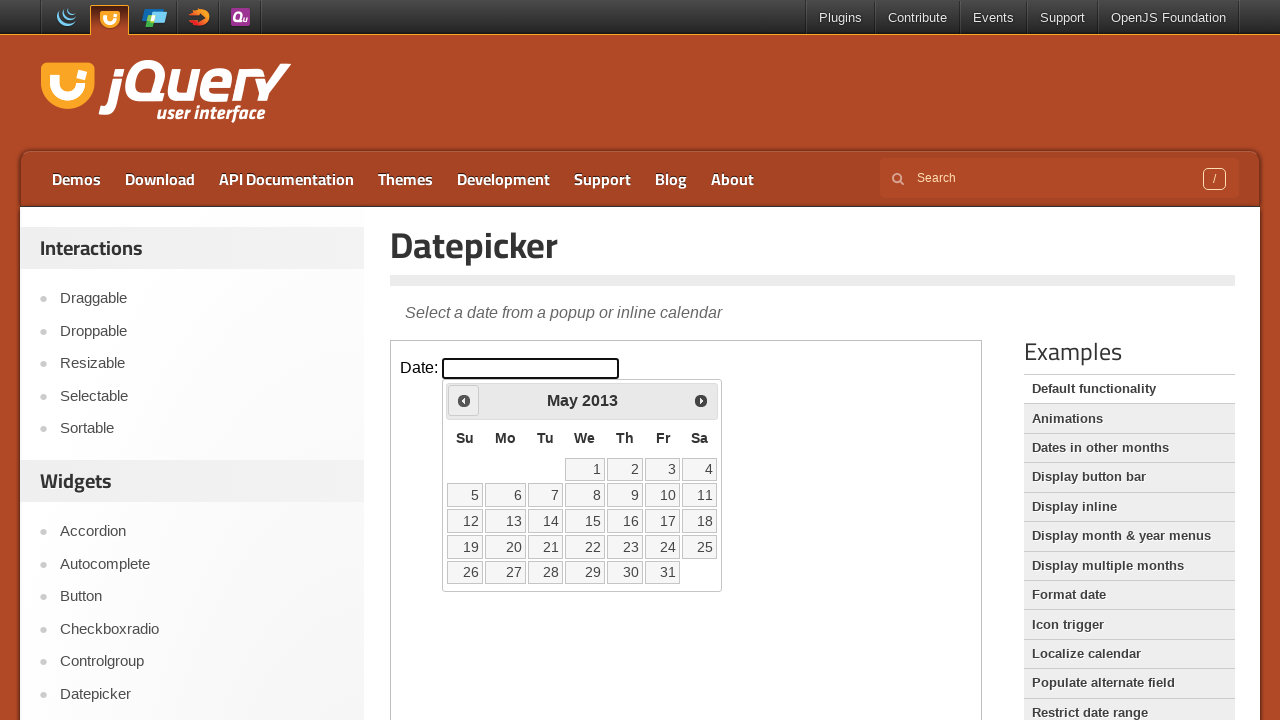

Retrieved calendar year: 2013
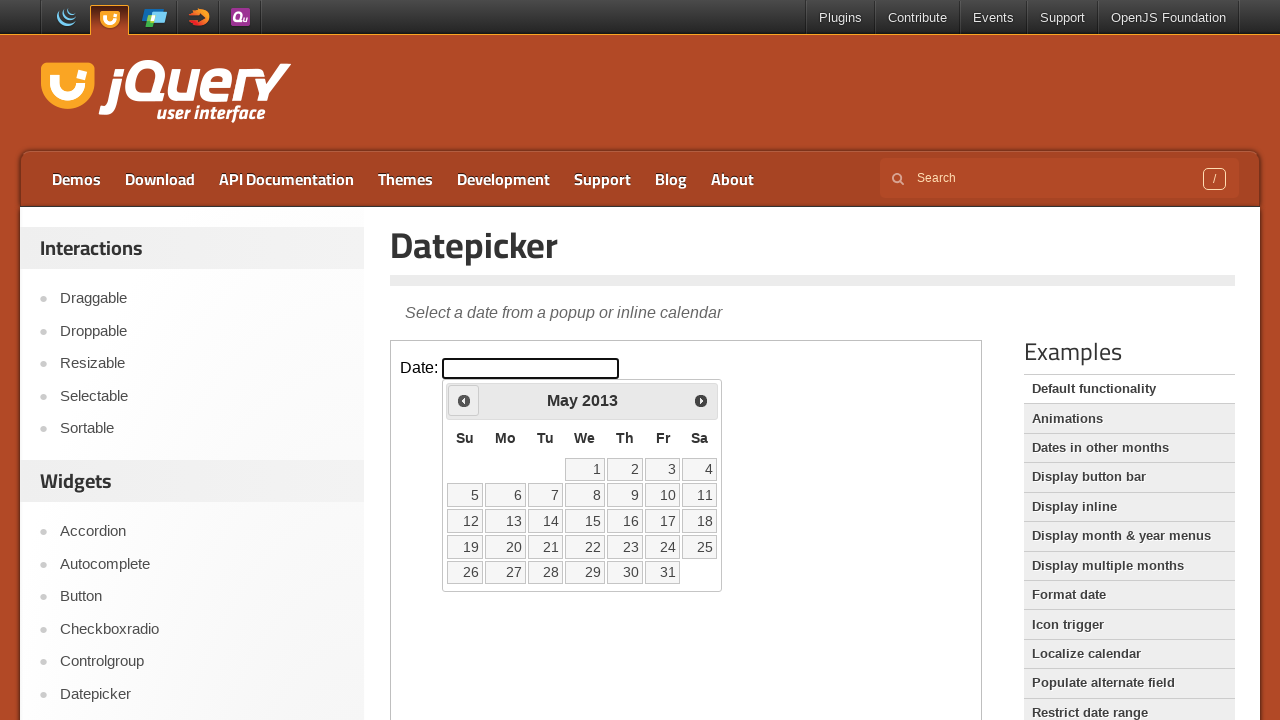

Clicked Previous button to navigate to earlier year at (464, 400) on iframe.demo-frame >> nth=0 >> internal:control=enter-frame >> span:has-text('Pre
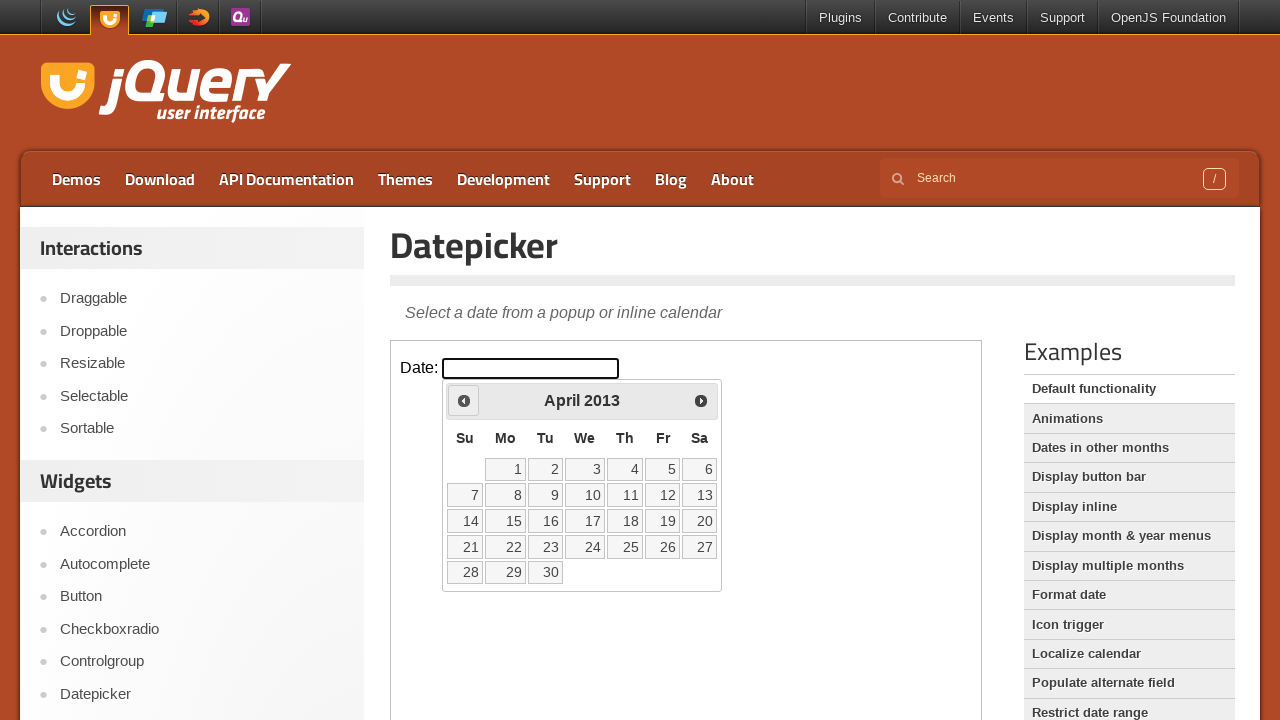

Retrieved calendar year: 2013
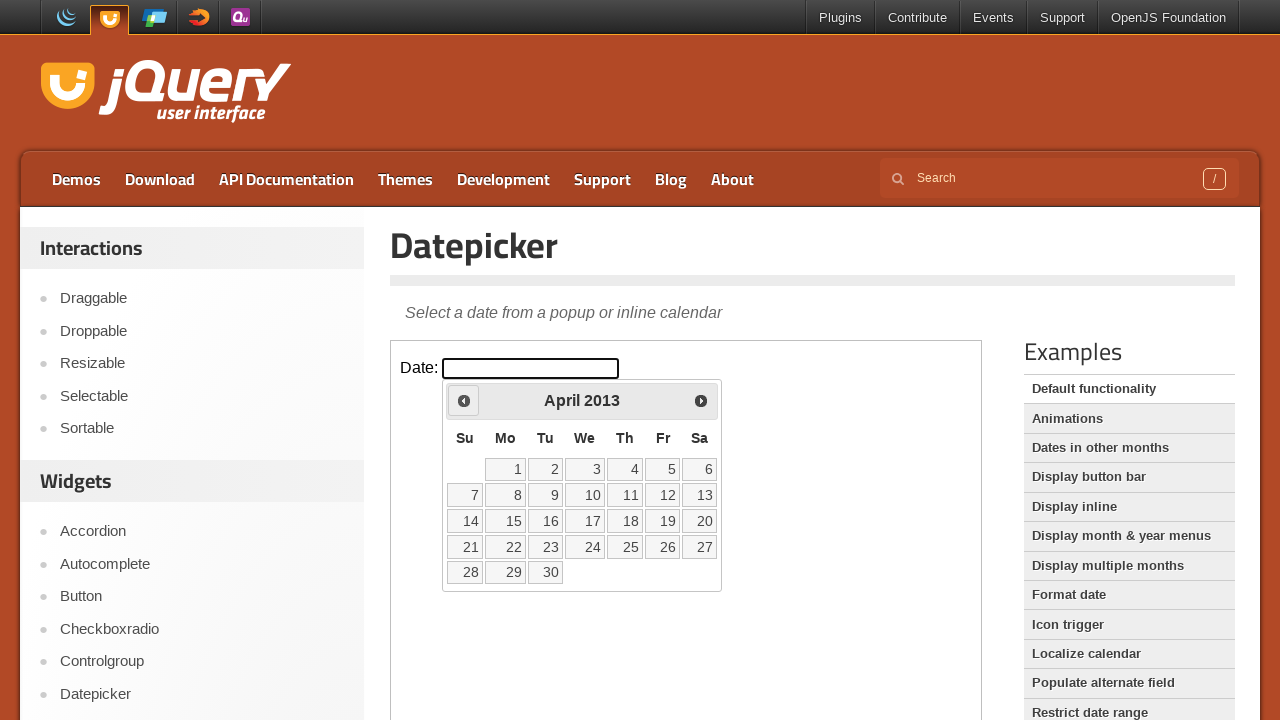

Clicked Previous button to navigate to earlier year at (464, 400) on iframe.demo-frame >> nth=0 >> internal:control=enter-frame >> span:has-text('Pre
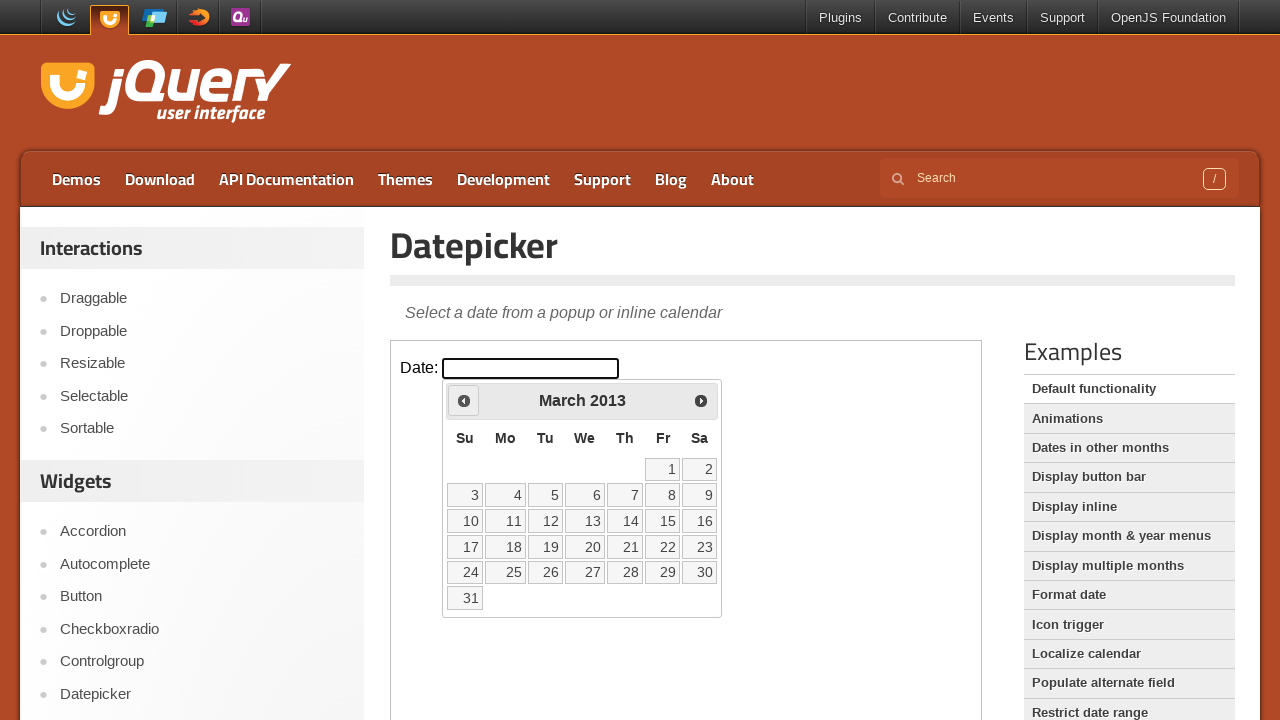

Retrieved calendar year: 2013
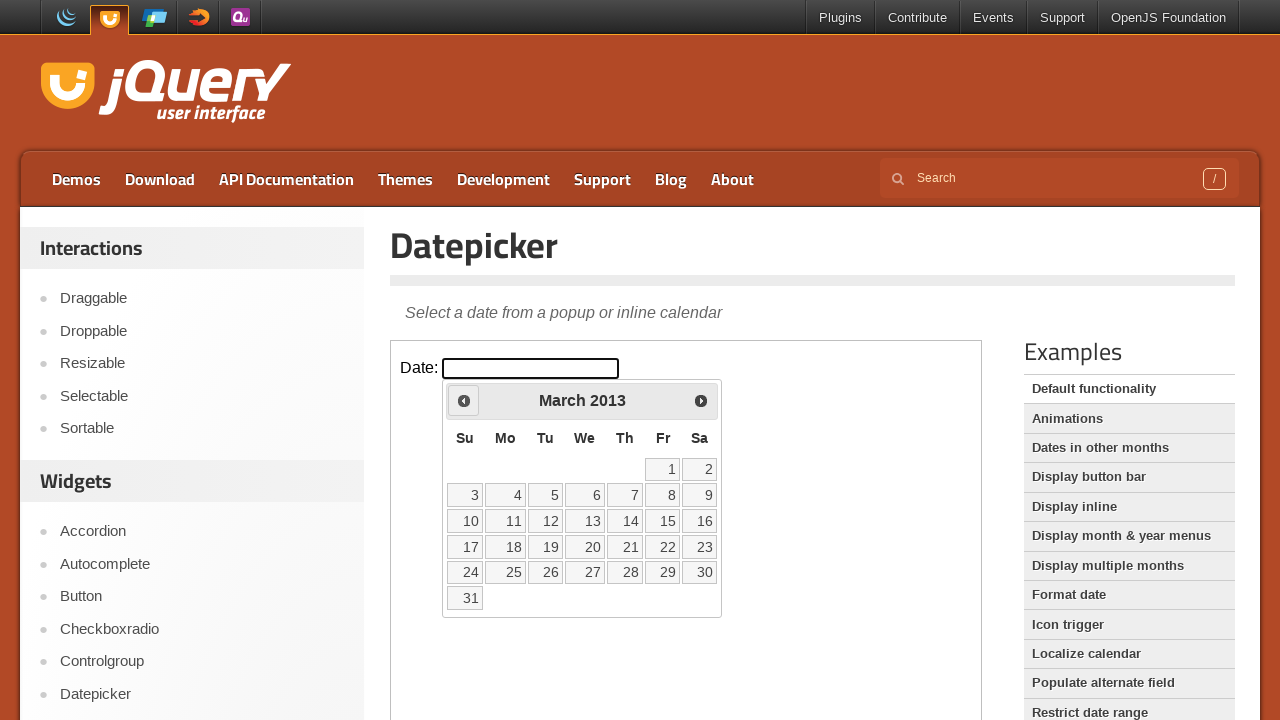

Clicked Previous button to navigate to earlier year at (464, 400) on iframe.demo-frame >> nth=0 >> internal:control=enter-frame >> span:has-text('Pre
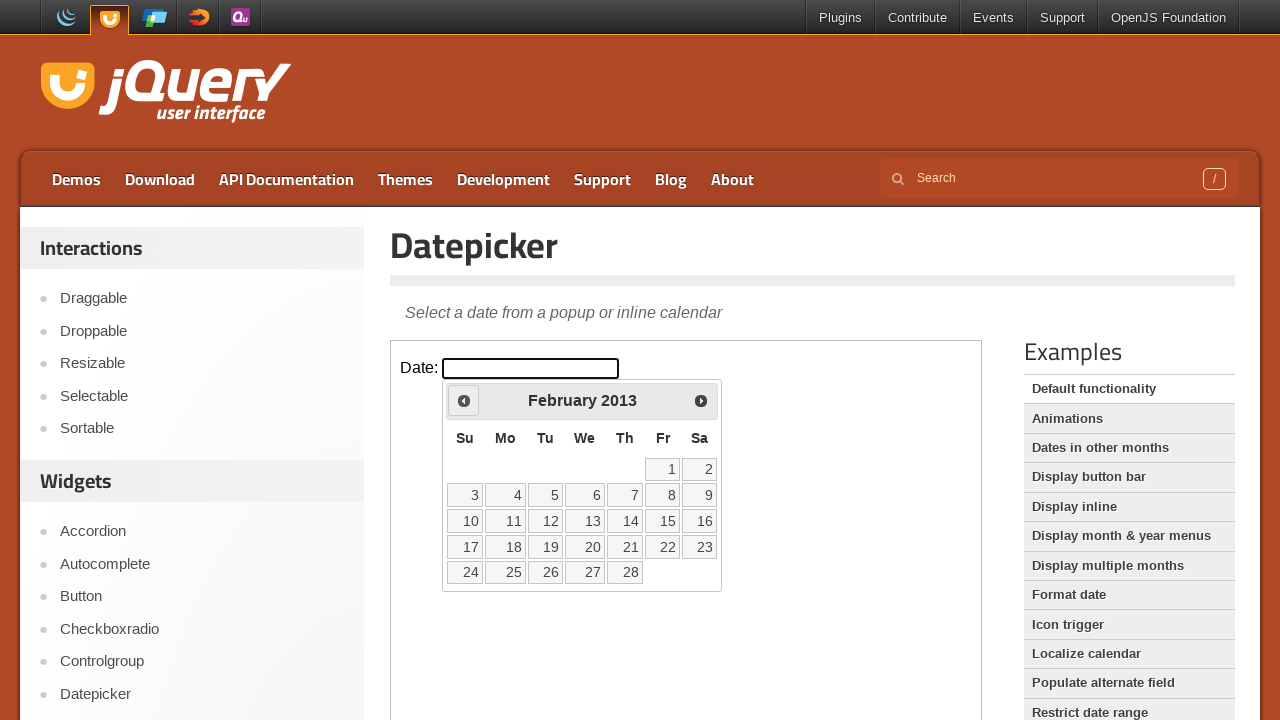

Retrieved calendar year: 2013
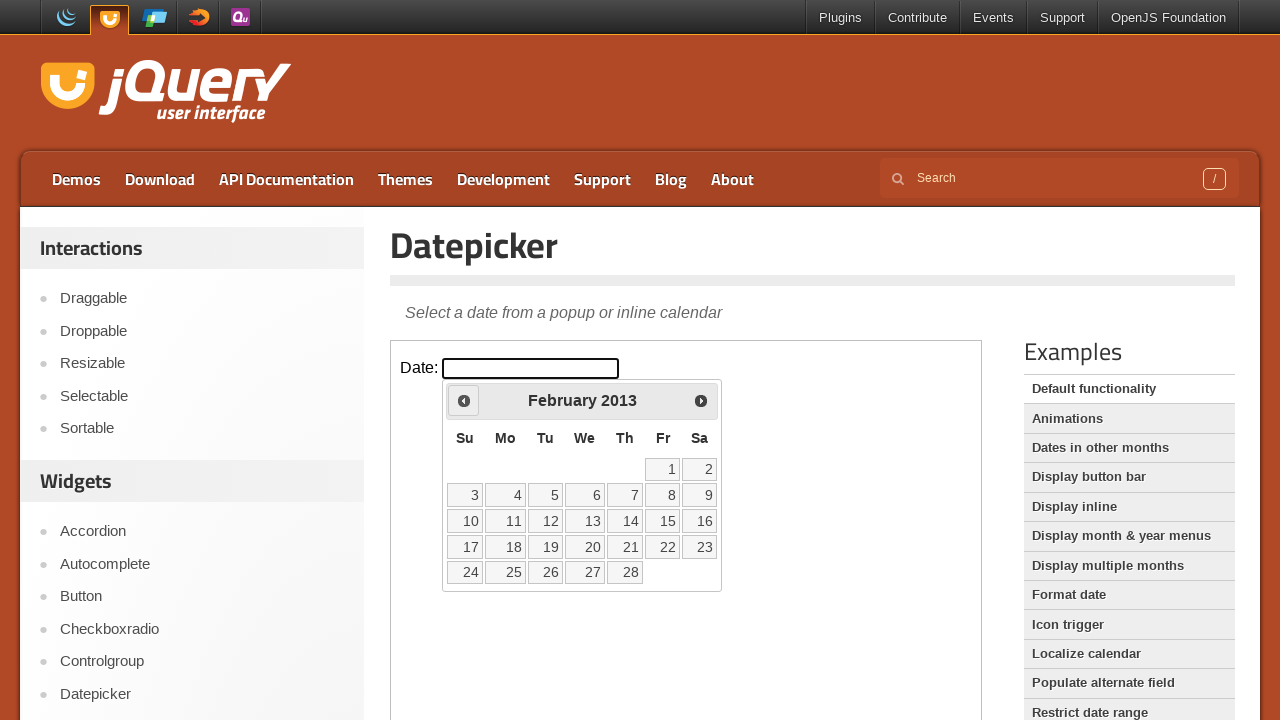

Clicked Previous button to navigate to earlier year at (464, 400) on iframe.demo-frame >> nth=0 >> internal:control=enter-frame >> span:has-text('Pre
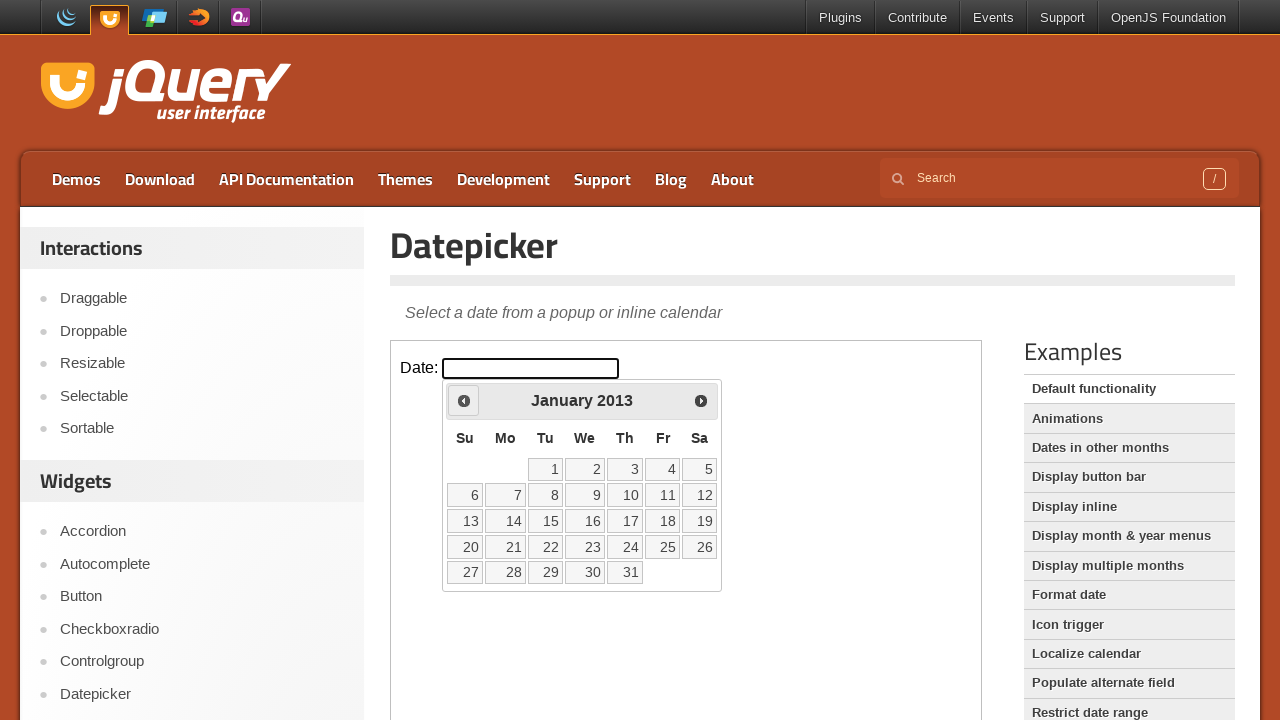

Retrieved calendar year: 2013
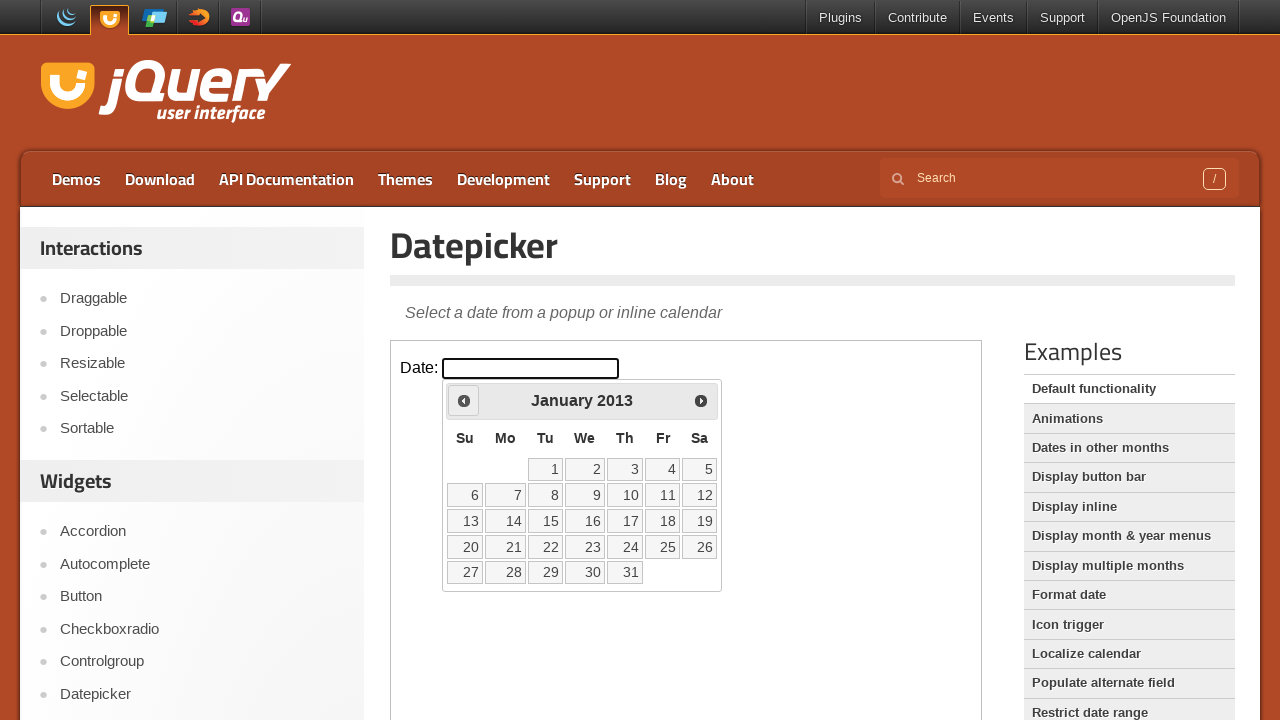

Clicked Previous button to navigate to earlier year at (464, 400) on iframe.demo-frame >> nth=0 >> internal:control=enter-frame >> span:has-text('Pre
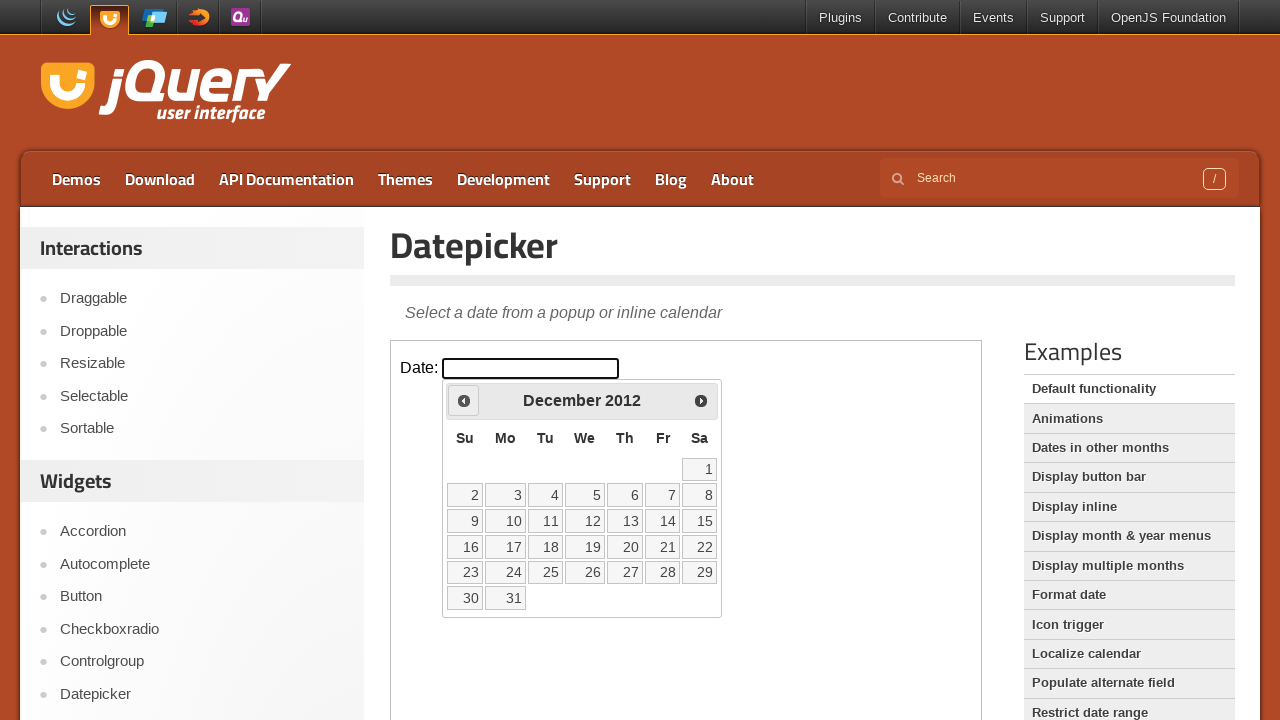

Retrieved calendar year: 2012
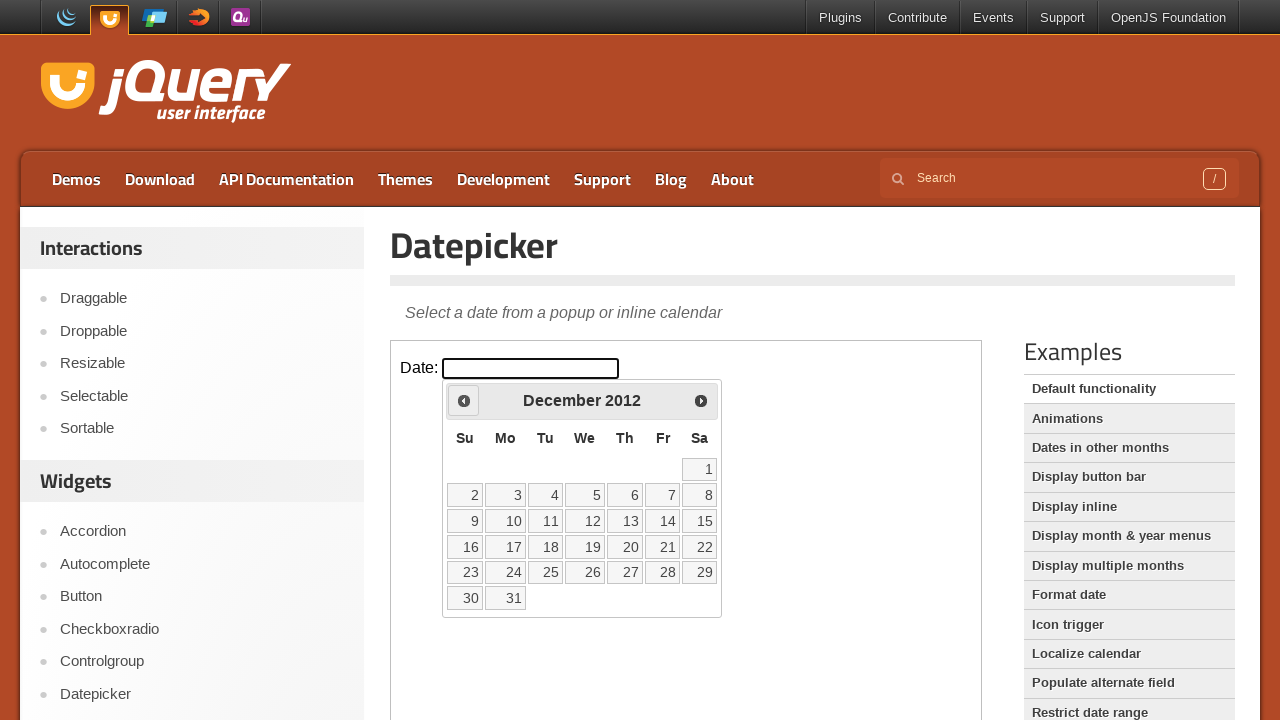

Clicked Previous button to navigate to earlier year at (464, 400) on iframe.demo-frame >> nth=0 >> internal:control=enter-frame >> span:has-text('Pre
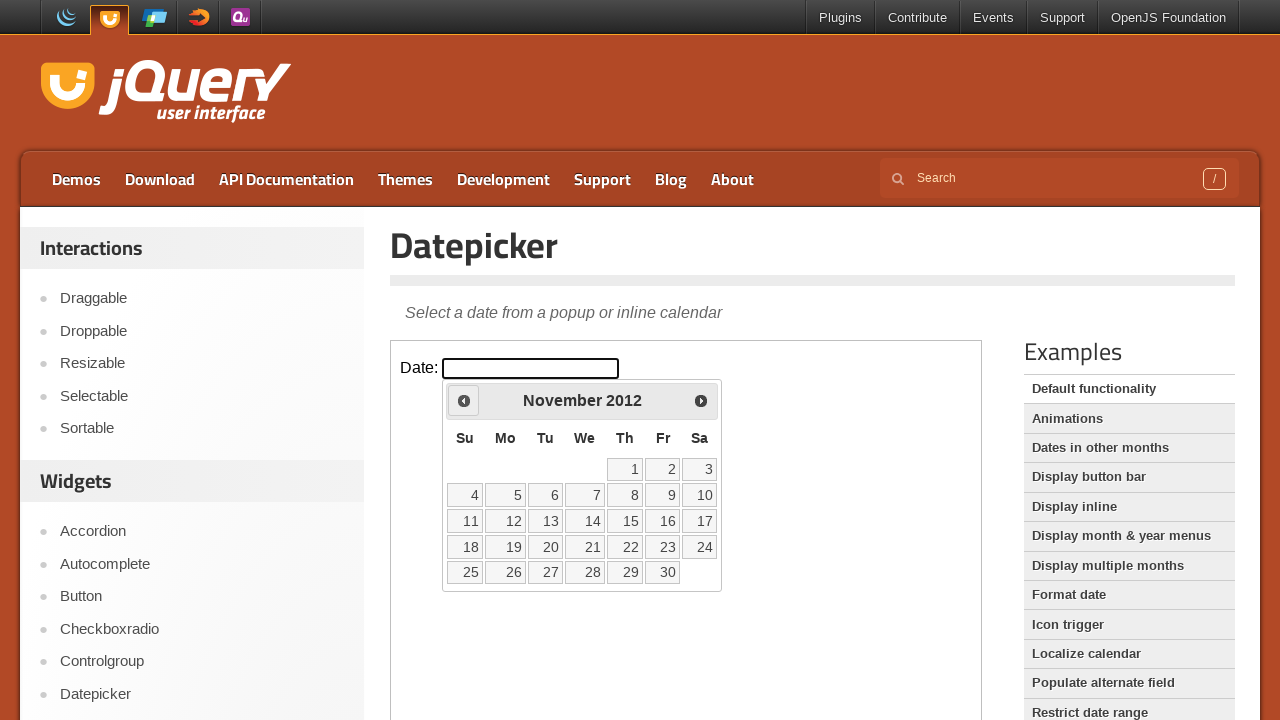

Retrieved calendar year: 2012
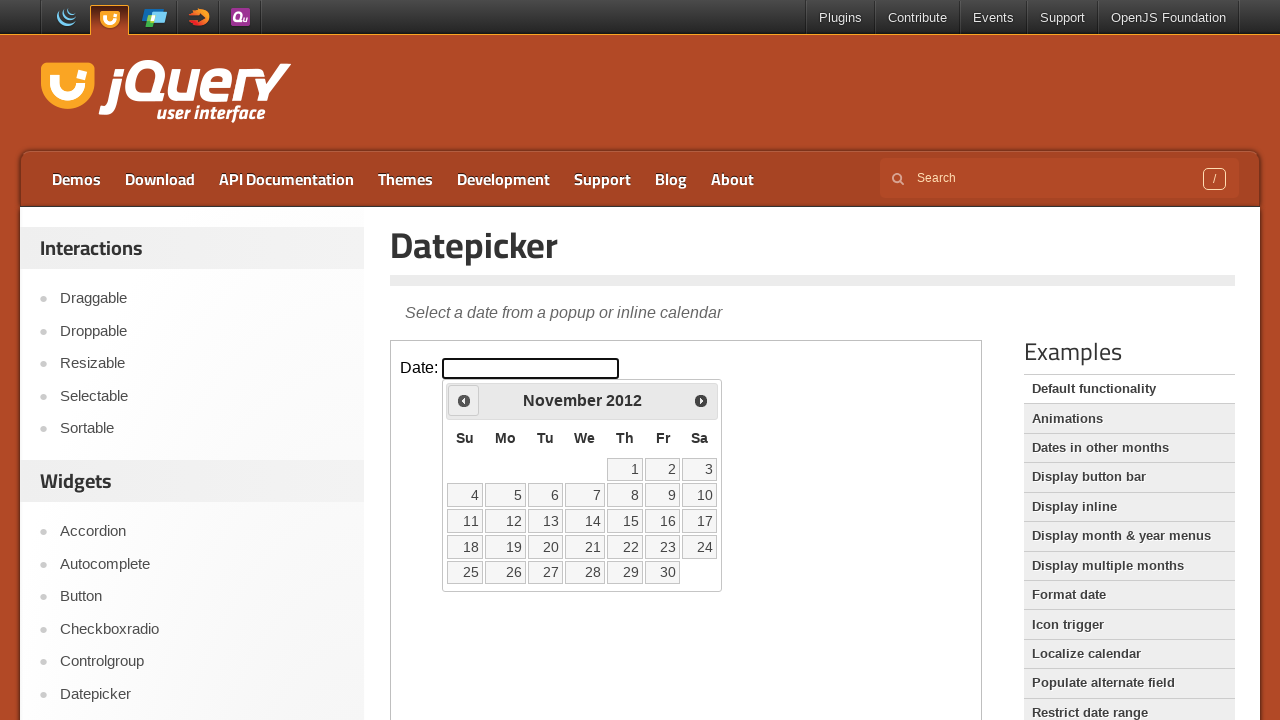

Clicked Previous button to navigate to earlier year at (464, 400) on iframe.demo-frame >> nth=0 >> internal:control=enter-frame >> span:has-text('Pre
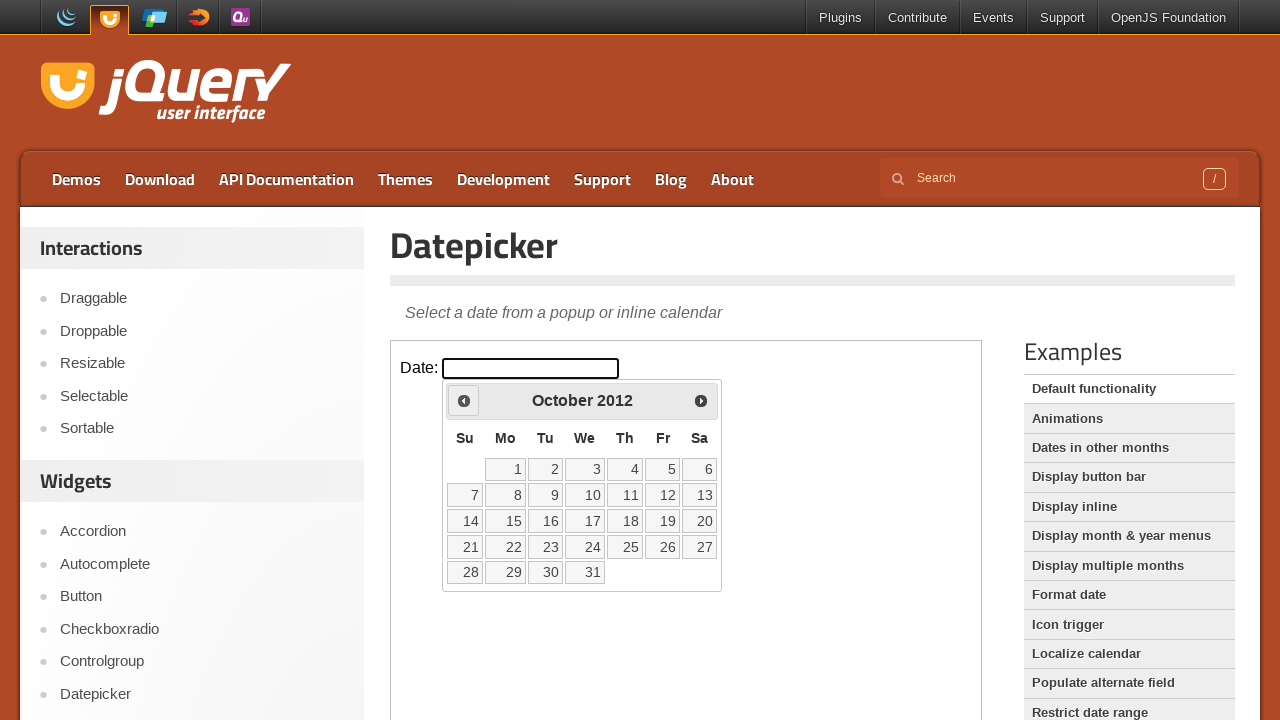

Retrieved calendar year: 2012
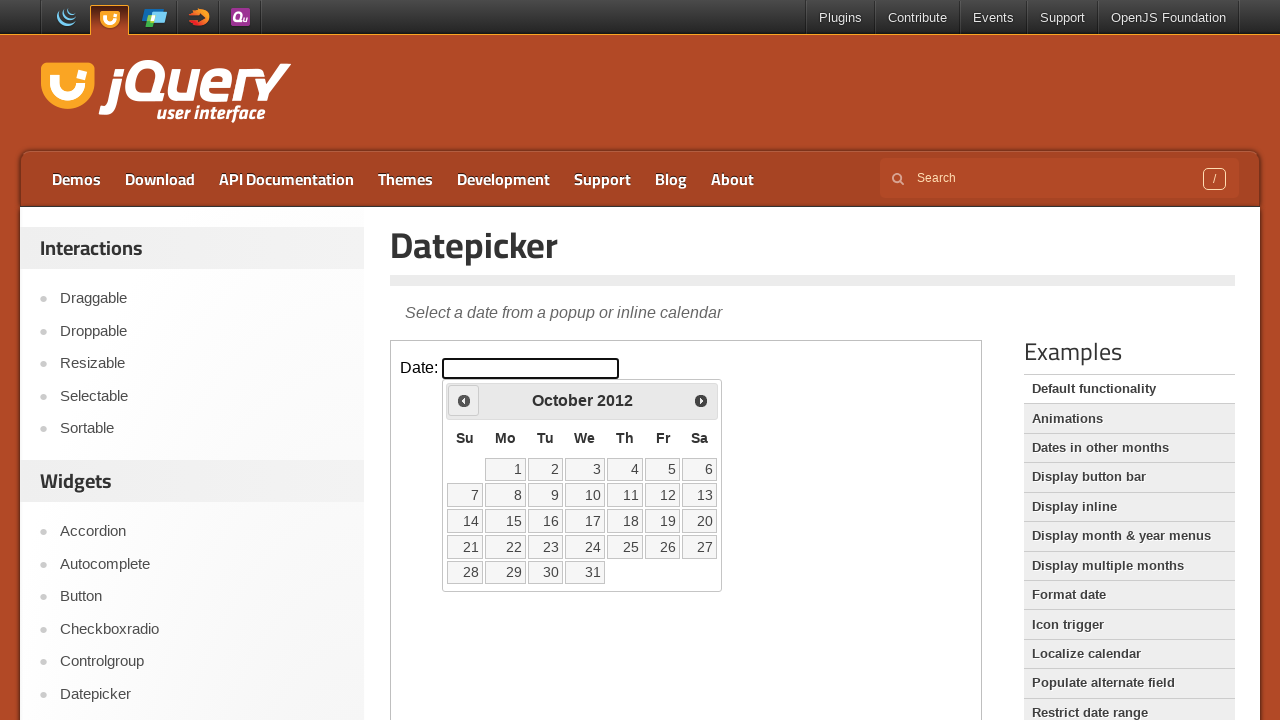

Clicked Previous button to navigate to earlier year at (464, 400) on iframe.demo-frame >> nth=0 >> internal:control=enter-frame >> span:has-text('Pre
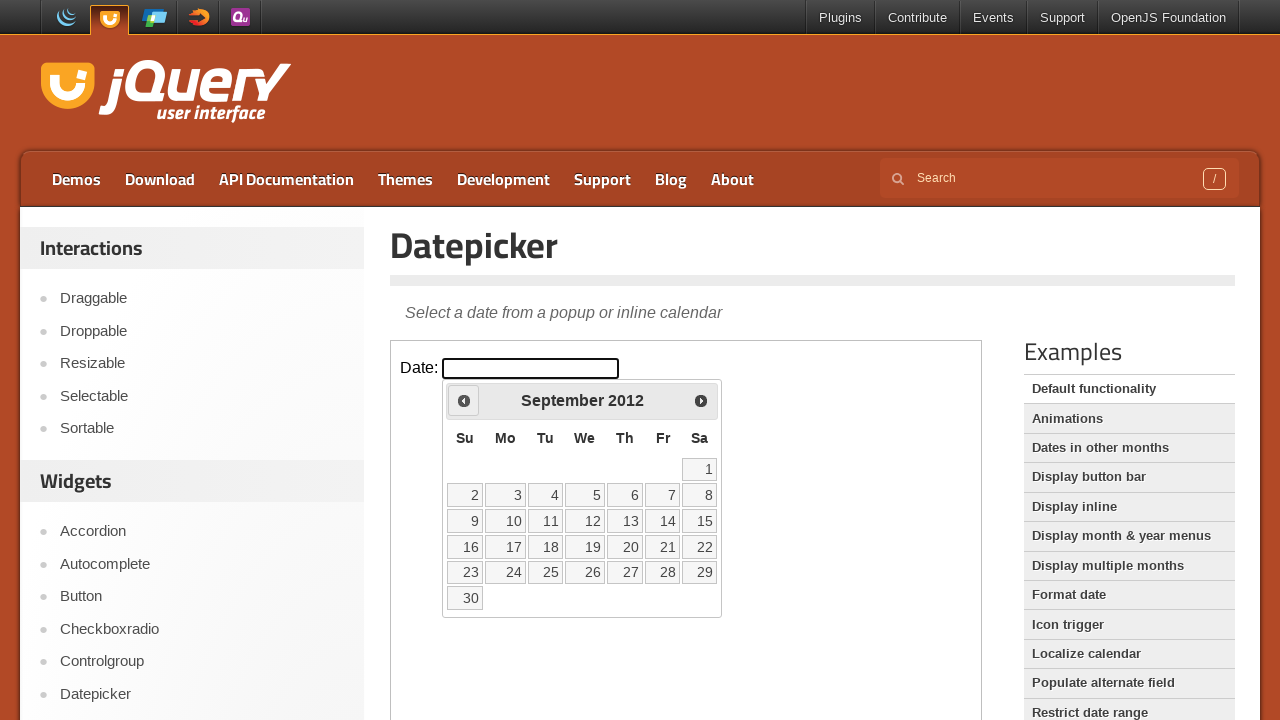

Retrieved calendar year: 2012
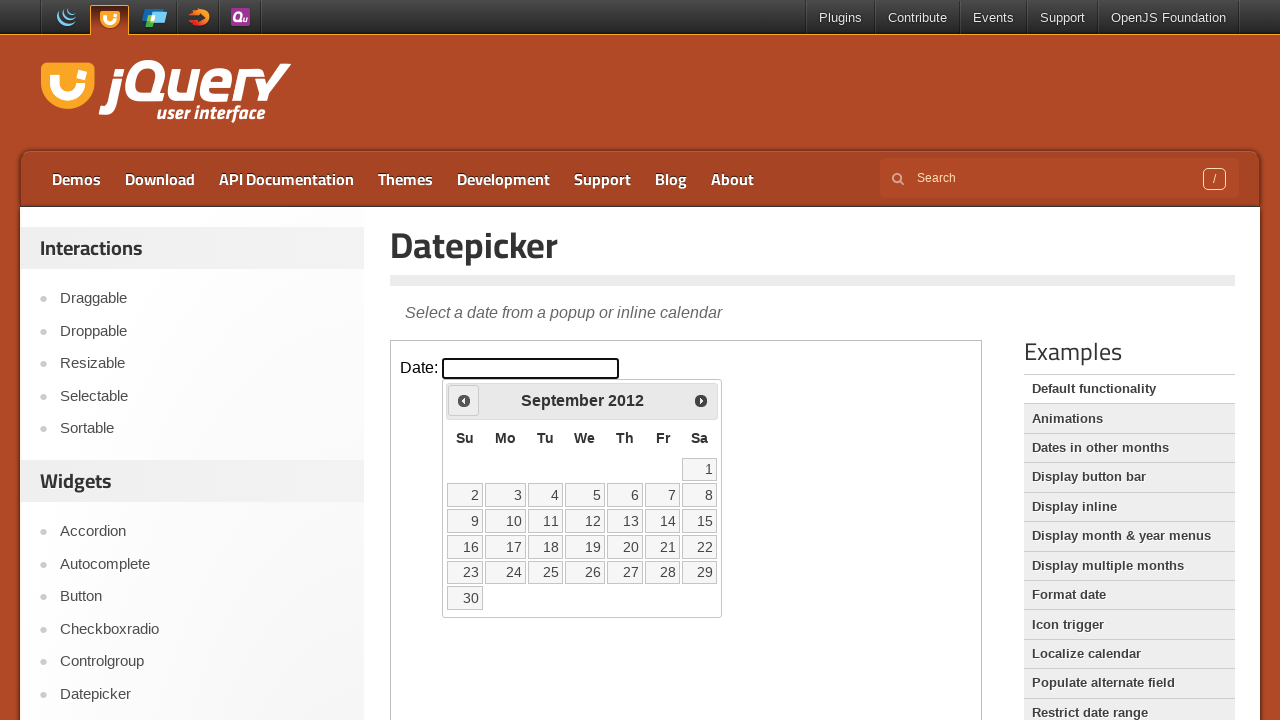

Clicked Previous button to navigate to earlier year at (464, 400) on iframe.demo-frame >> nth=0 >> internal:control=enter-frame >> span:has-text('Pre
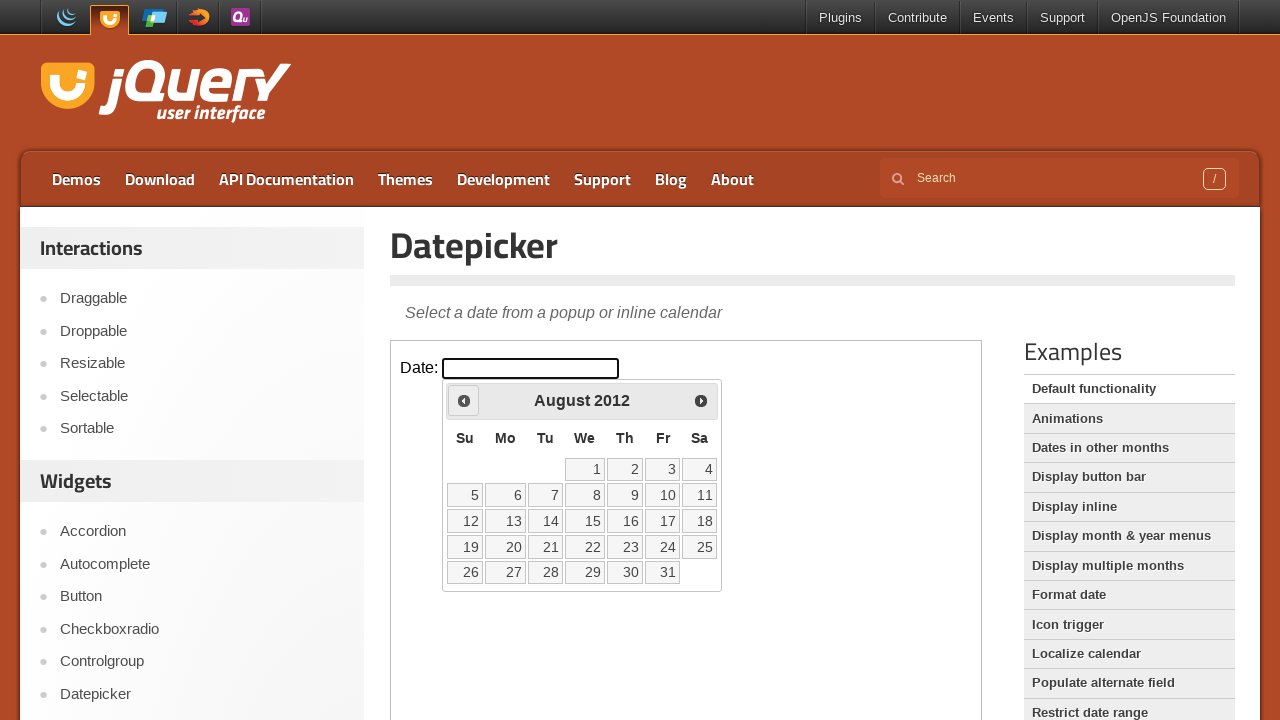

Retrieved calendar year: 2012
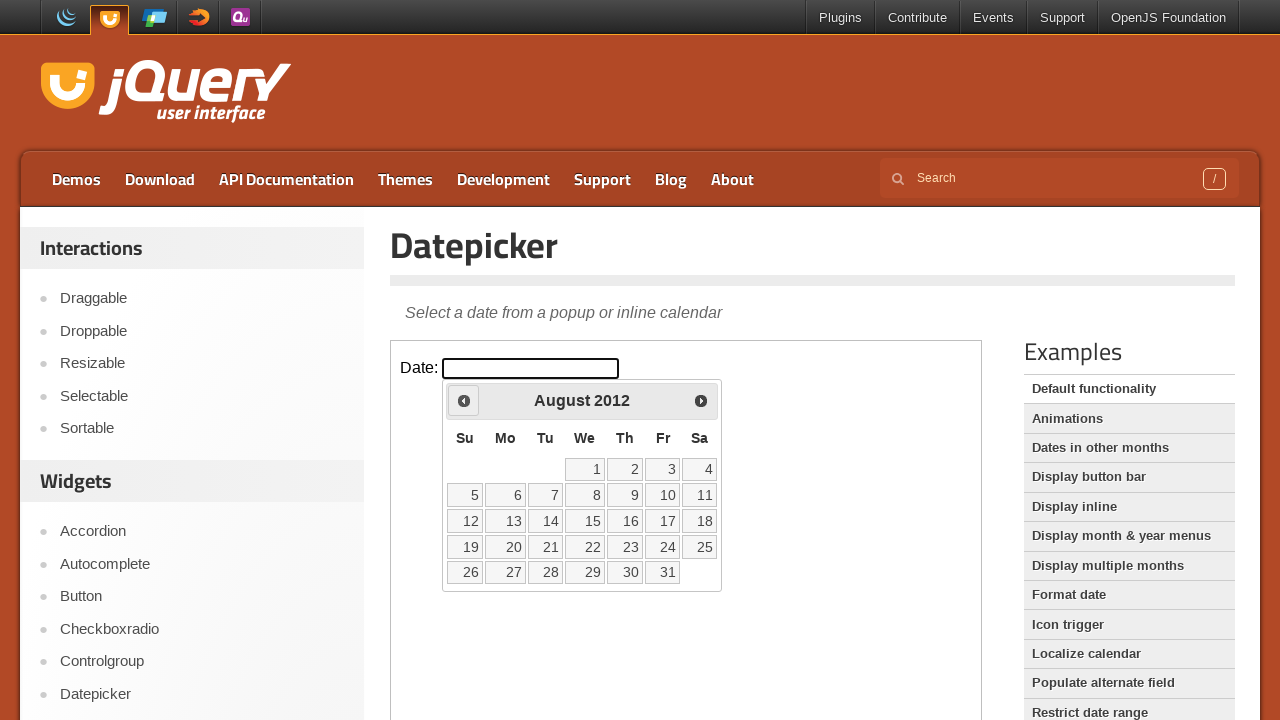

Clicked Previous button to navigate to earlier year at (464, 400) on iframe.demo-frame >> nth=0 >> internal:control=enter-frame >> span:has-text('Pre
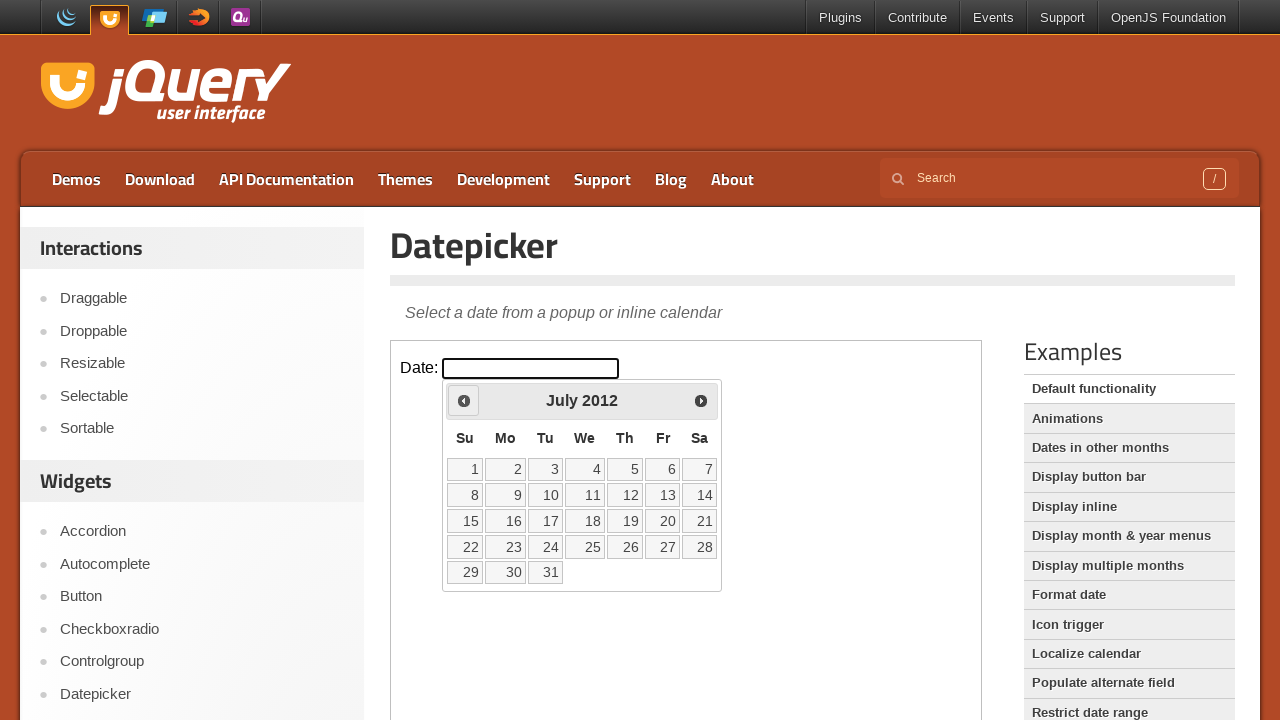

Retrieved calendar year: 2012
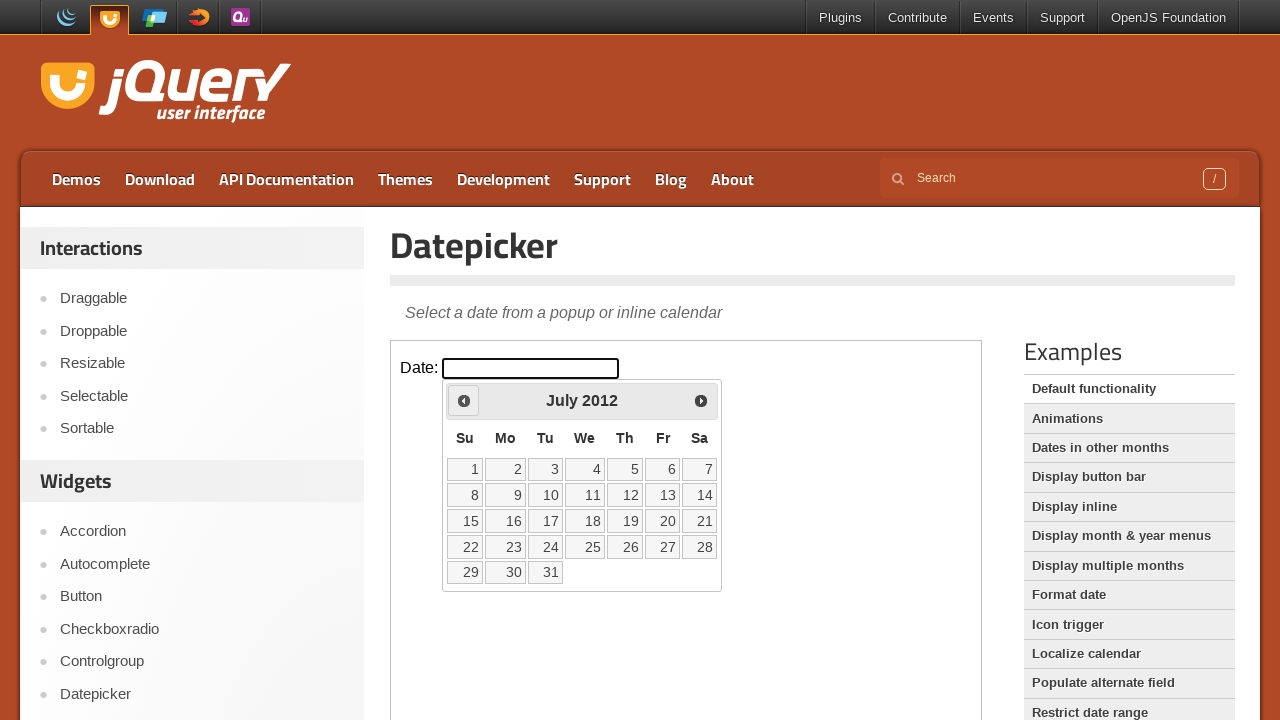

Clicked Previous button to navigate to earlier year at (464, 400) on iframe.demo-frame >> nth=0 >> internal:control=enter-frame >> span:has-text('Pre
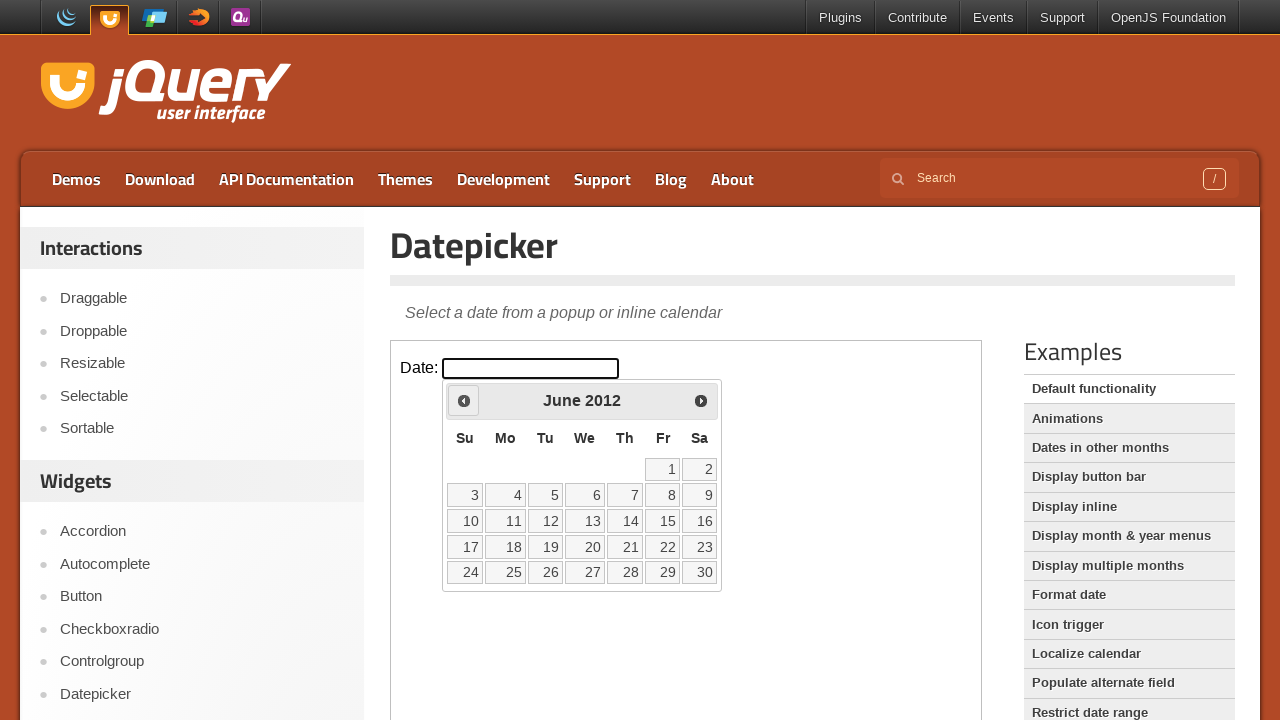

Retrieved calendar year: 2012
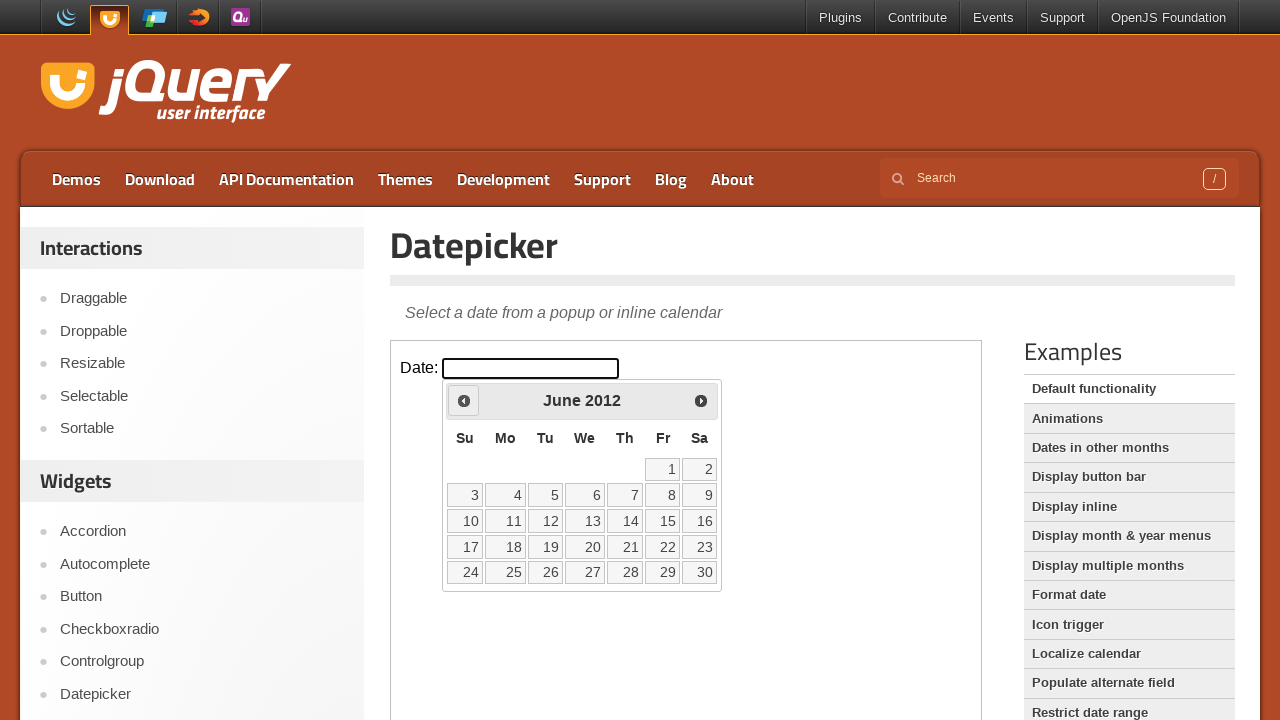

Clicked Previous button to navigate to earlier year at (464, 400) on iframe.demo-frame >> nth=0 >> internal:control=enter-frame >> span:has-text('Pre
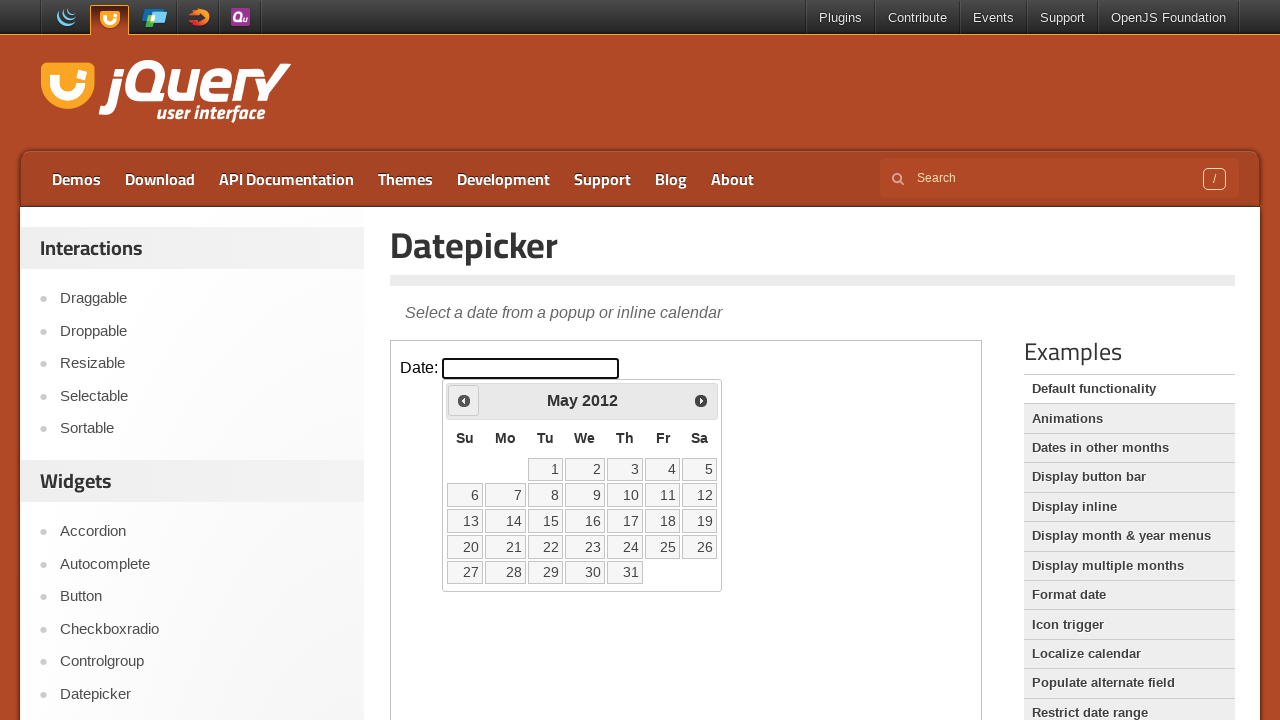

Retrieved calendar year: 2012
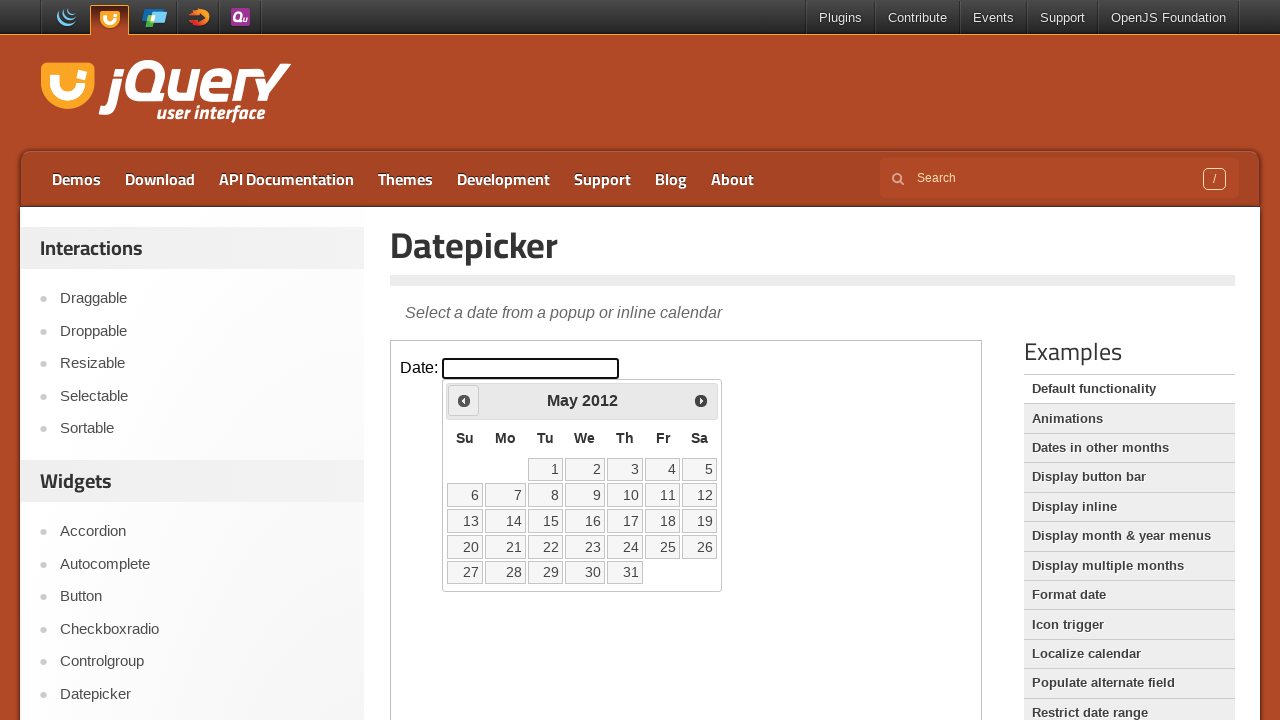

Clicked Previous button to navigate to earlier year at (464, 400) on iframe.demo-frame >> nth=0 >> internal:control=enter-frame >> span:has-text('Pre
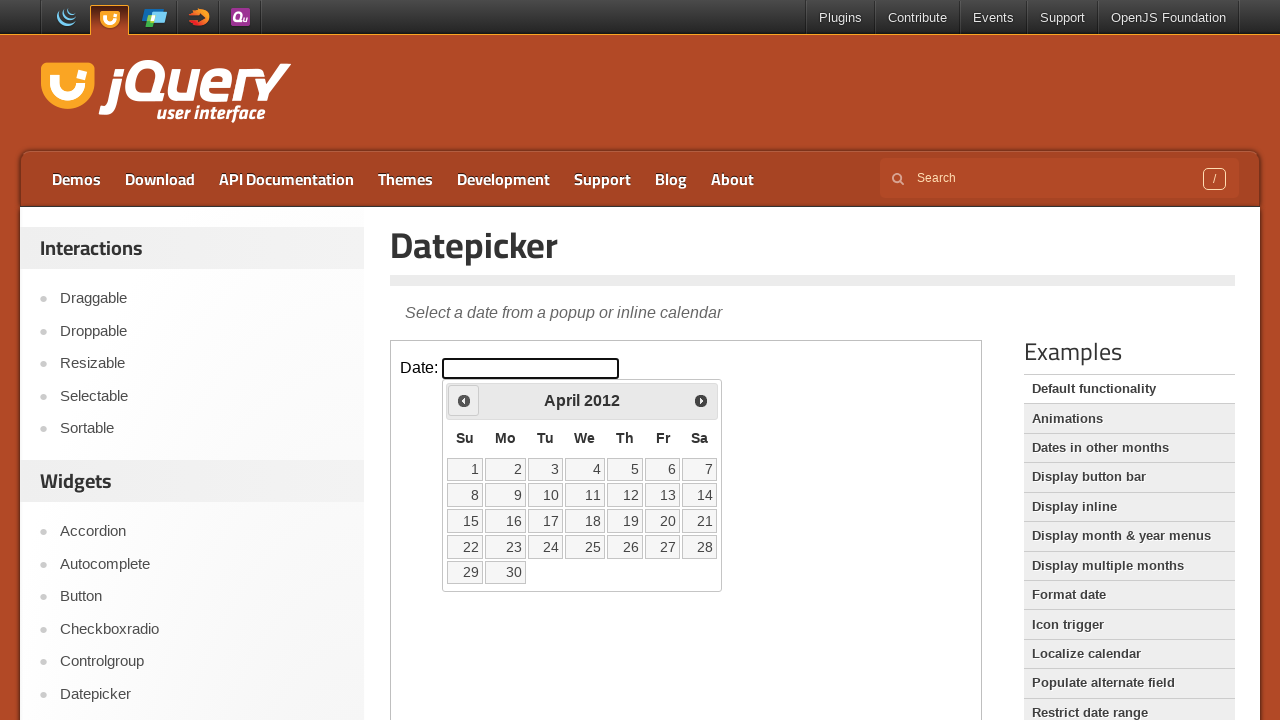

Retrieved calendar year: 2012
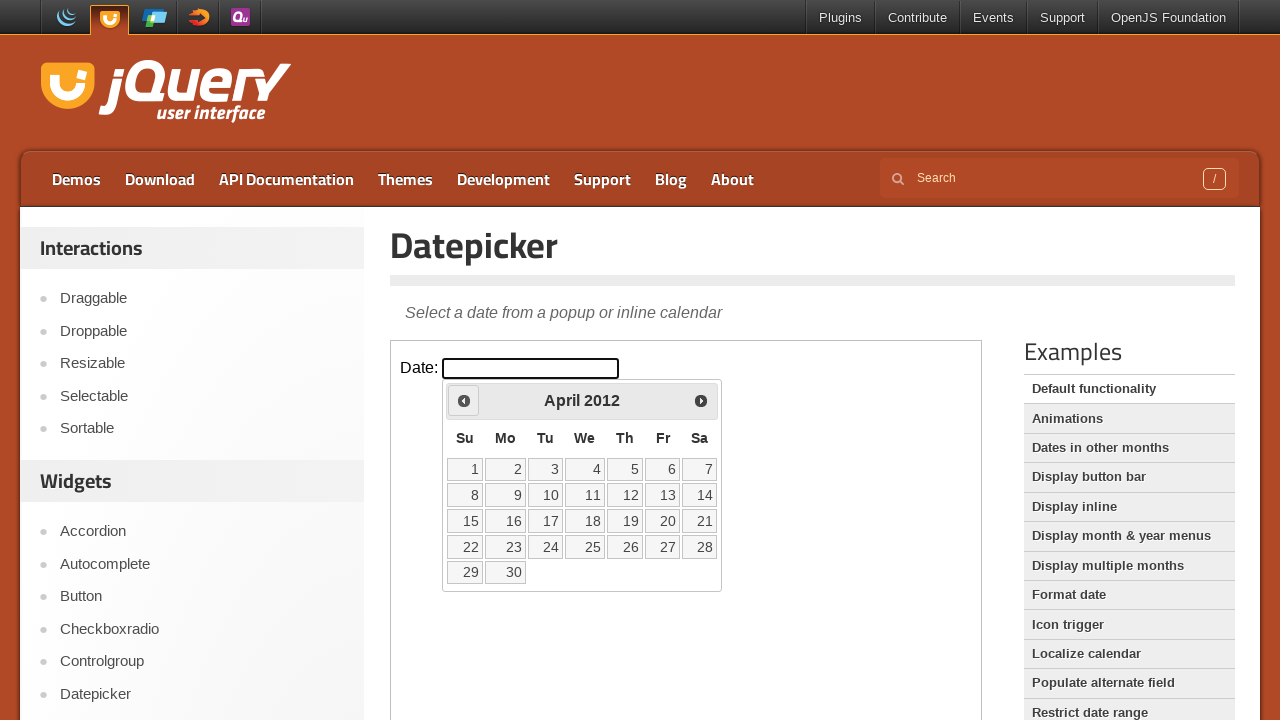

Clicked Previous button to navigate to earlier year at (464, 400) on iframe.demo-frame >> nth=0 >> internal:control=enter-frame >> span:has-text('Pre
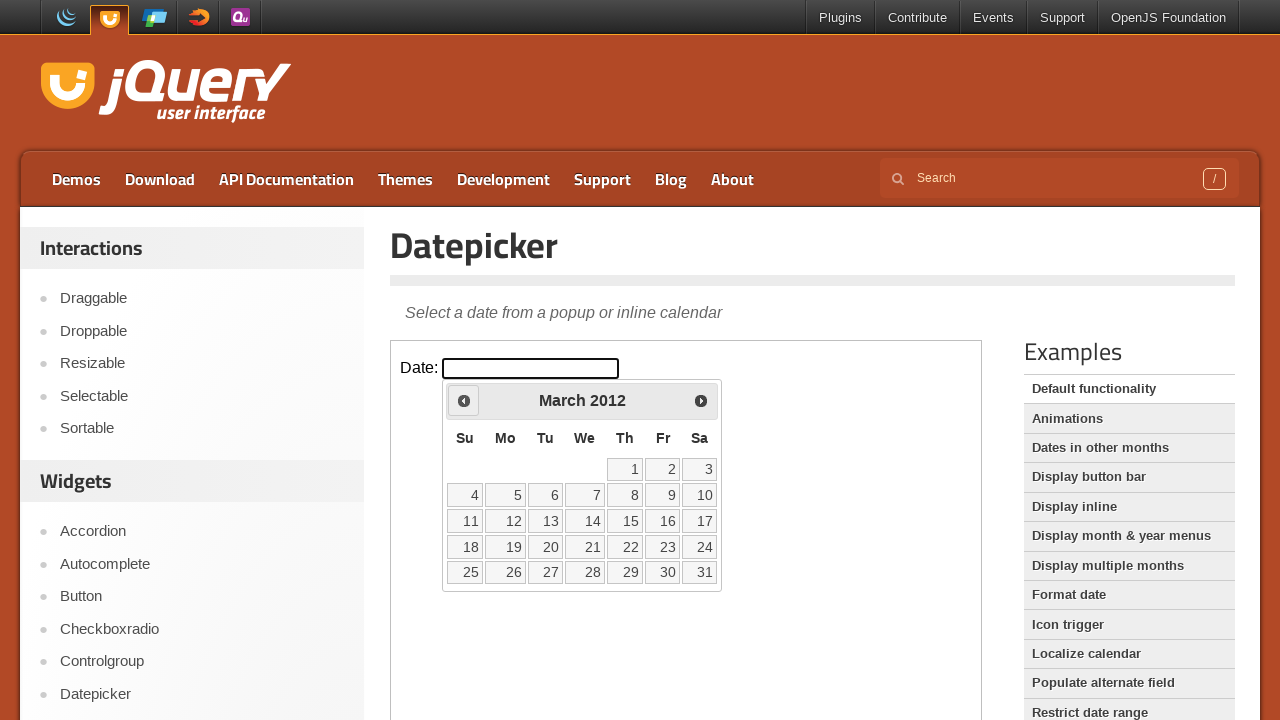

Retrieved calendar year: 2012
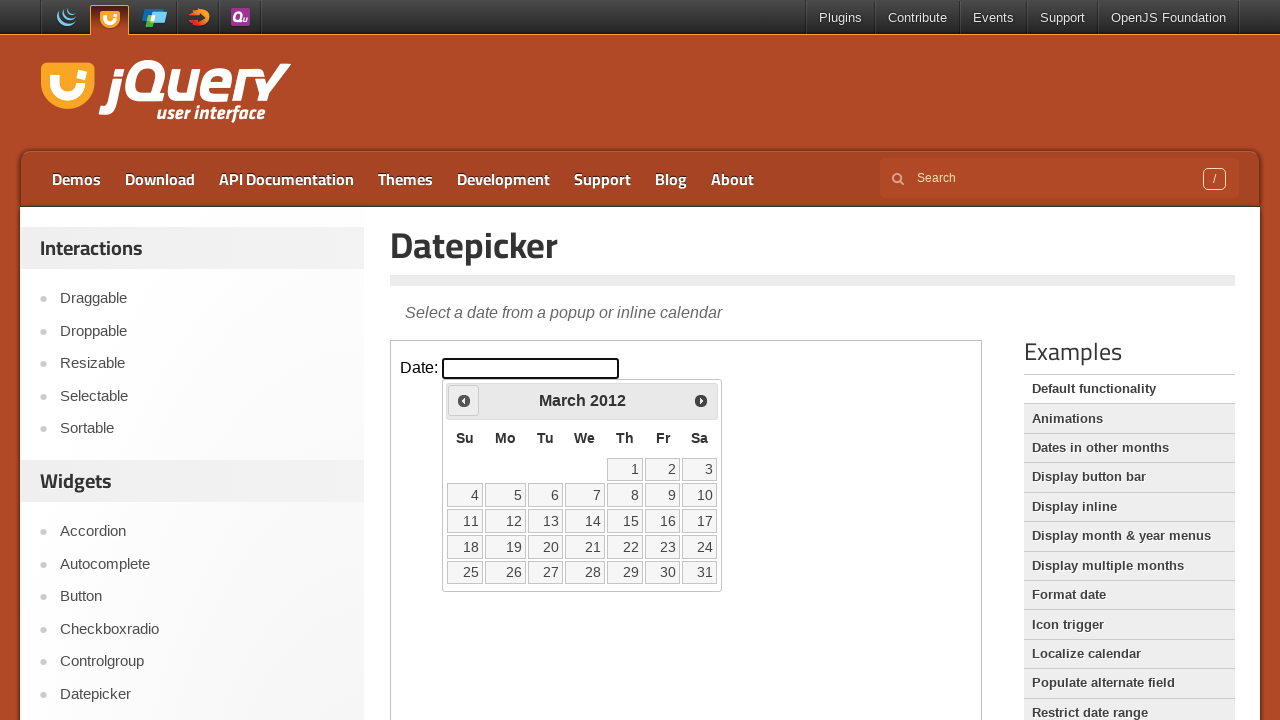

Clicked Previous button to navigate to earlier year at (464, 400) on iframe.demo-frame >> nth=0 >> internal:control=enter-frame >> span:has-text('Pre
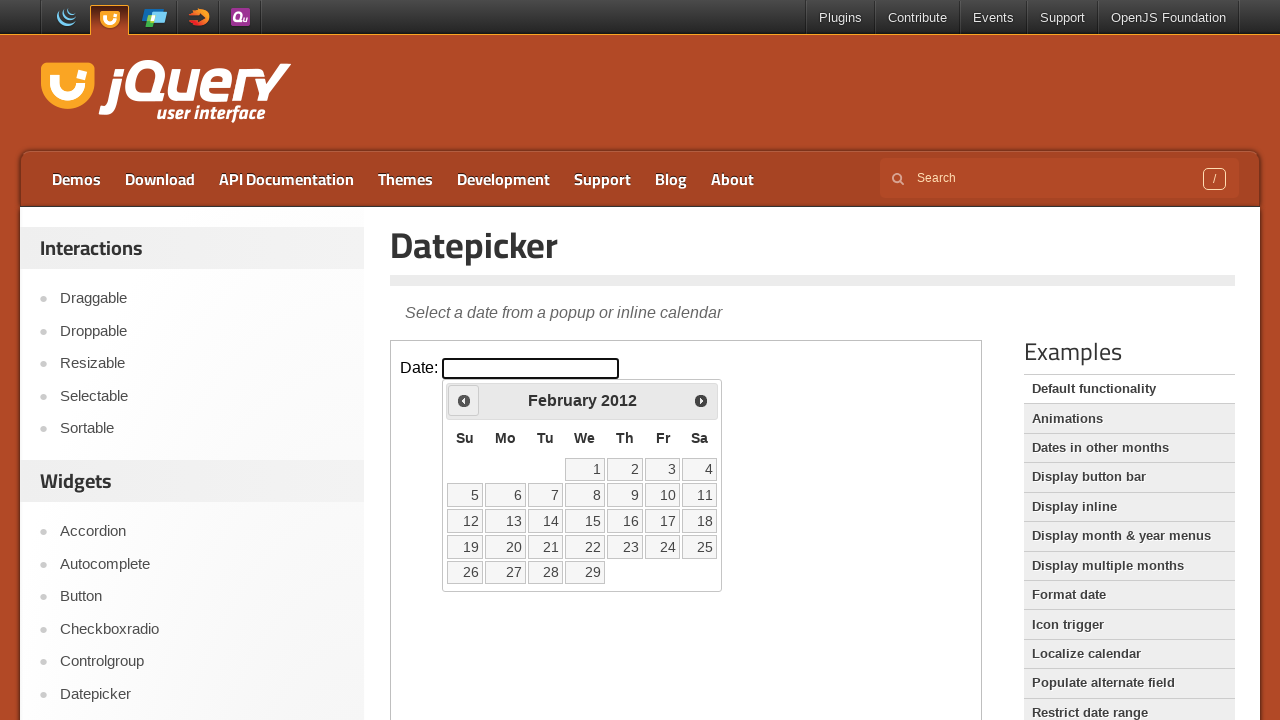

Retrieved calendar year: 2012
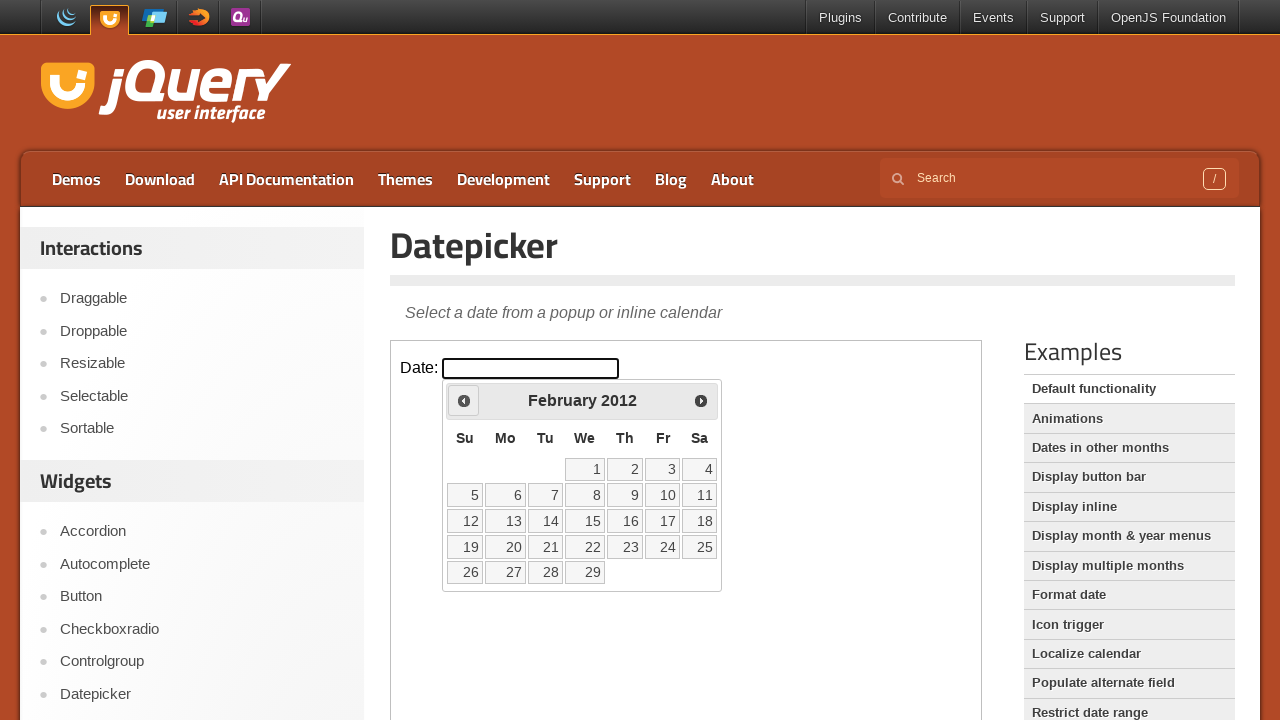

Clicked Previous button to navigate to earlier year at (464, 400) on iframe.demo-frame >> nth=0 >> internal:control=enter-frame >> span:has-text('Pre
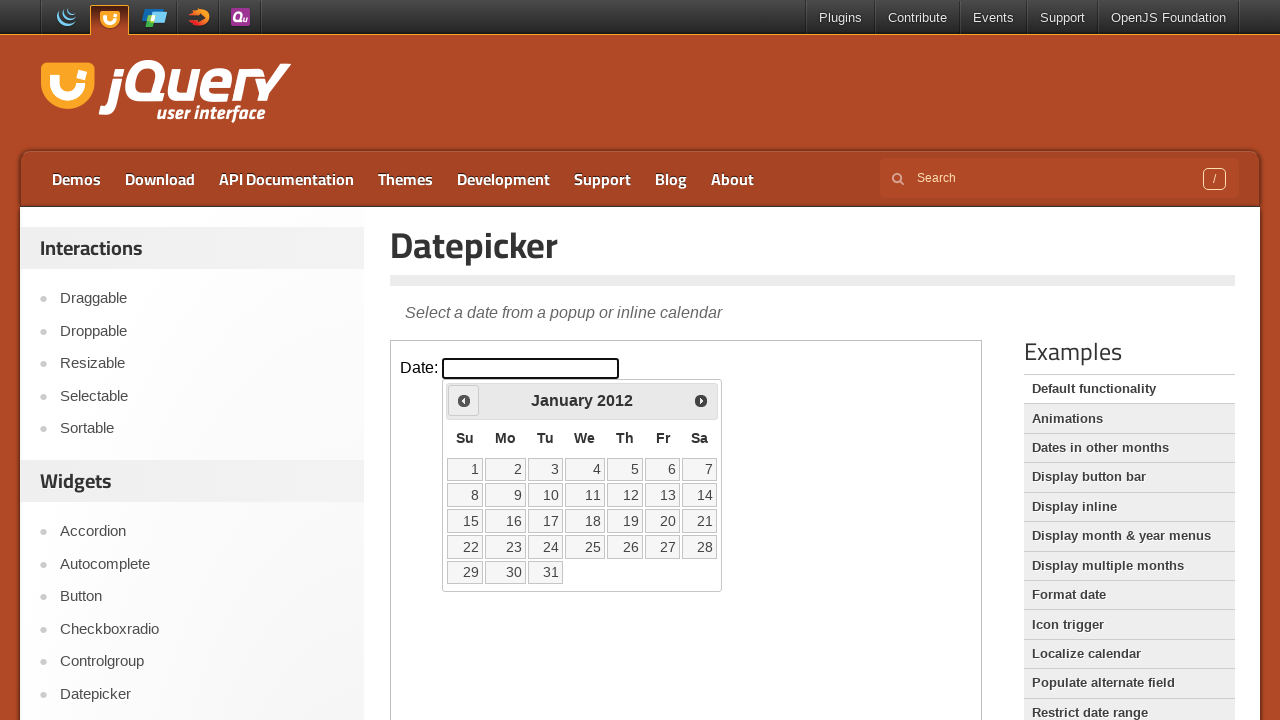

Retrieved calendar year: 2012
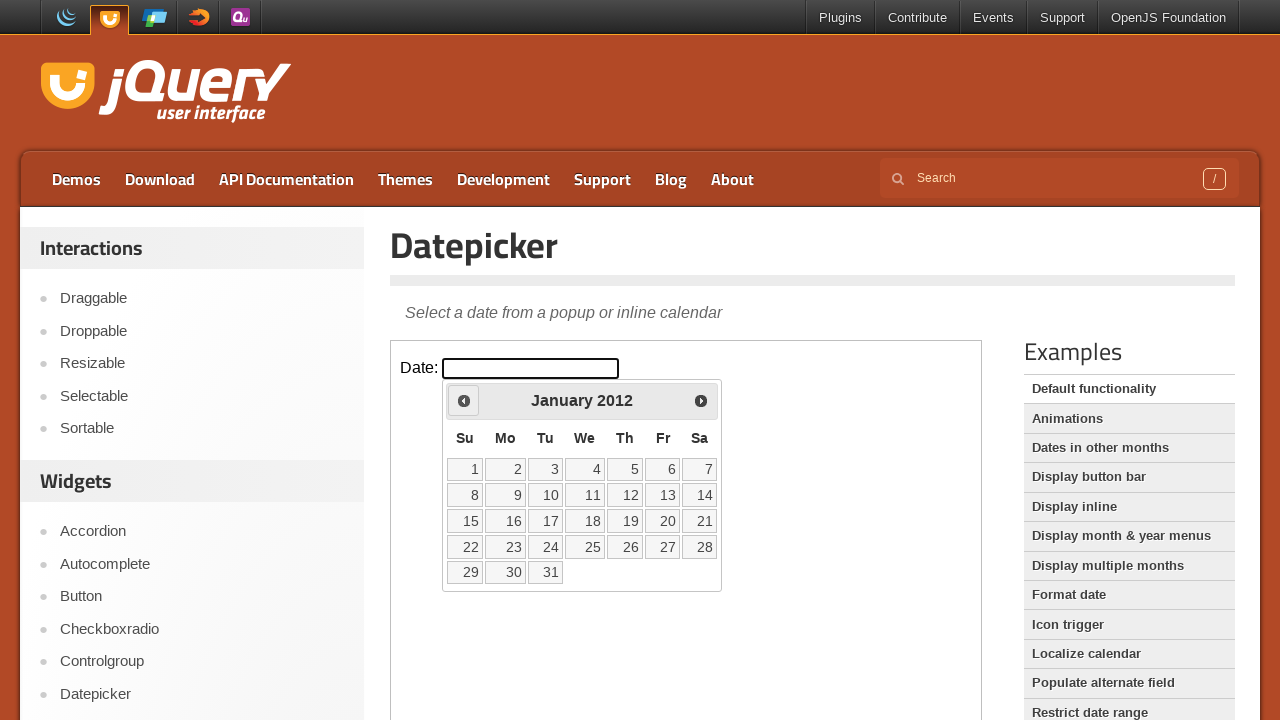

Clicked Previous button to navigate to earlier year at (464, 400) on iframe.demo-frame >> nth=0 >> internal:control=enter-frame >> span:has-text('Pre
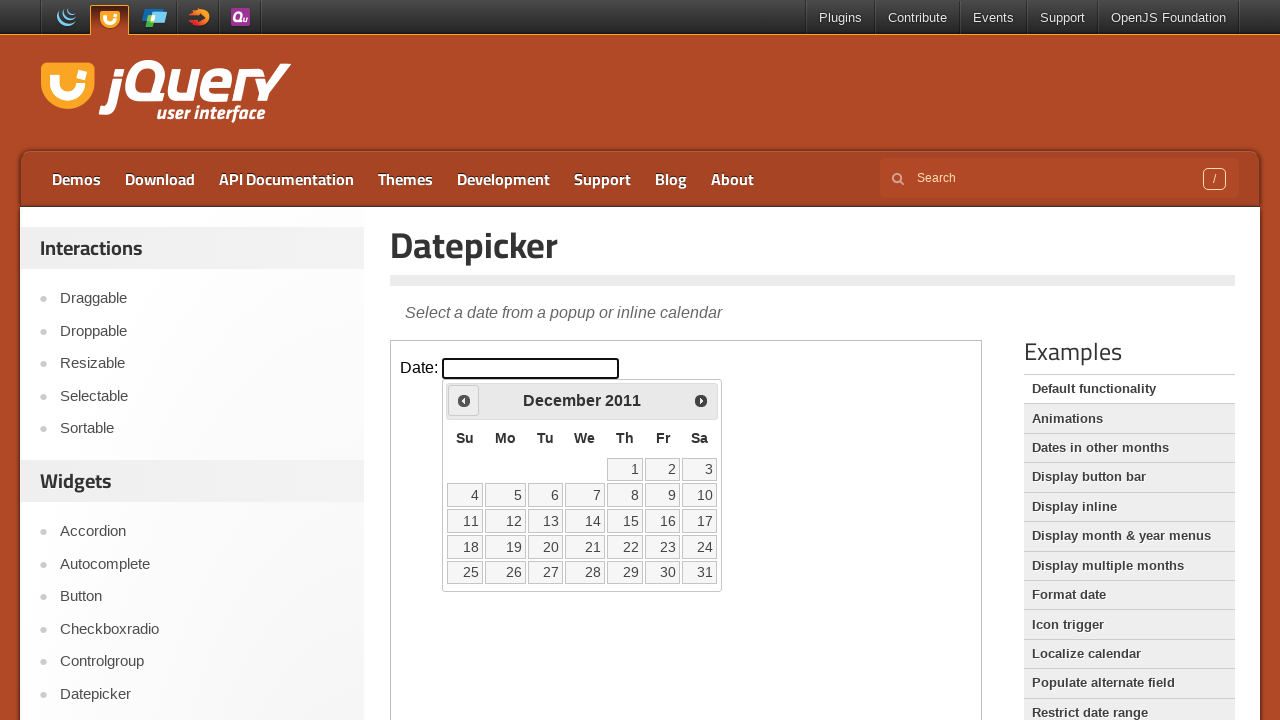

Retrieved calendar year: 2011
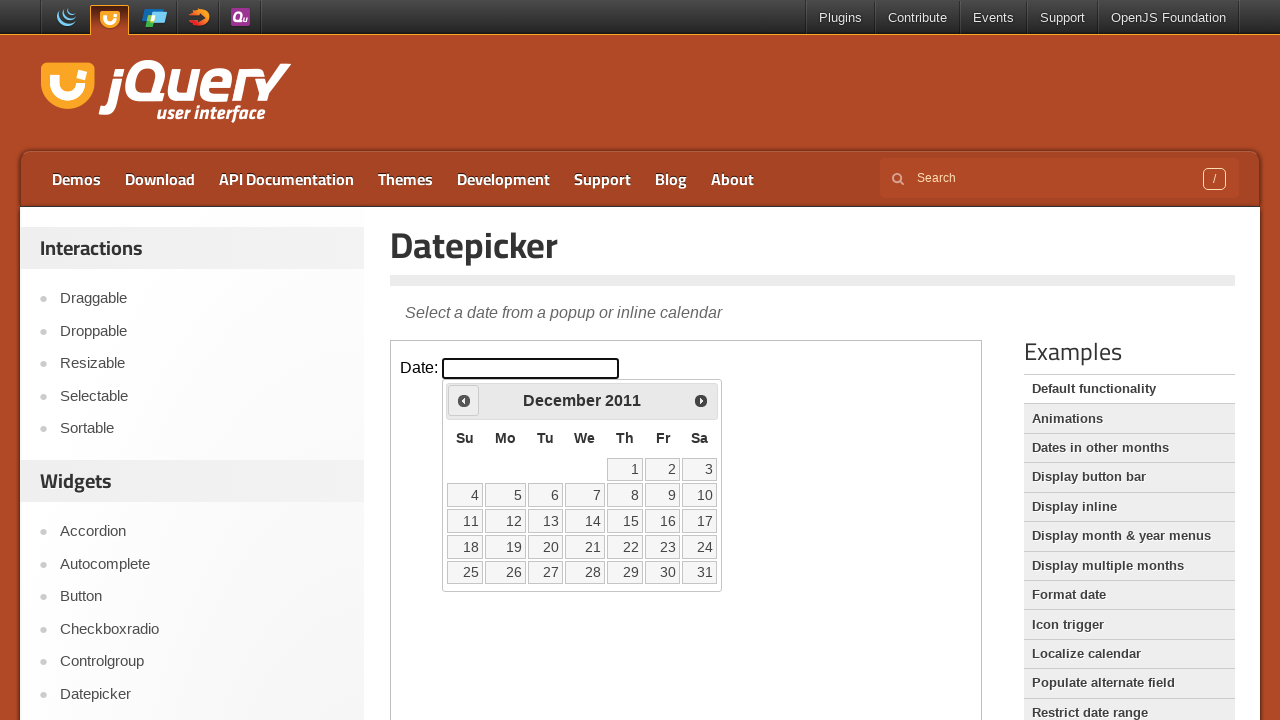

Clicked Previous button to navigate to earlier year at (464, 400) on iframe.demo-frame >> nth=0 >> internal:control=enter-frame >> span:has-text('Pre
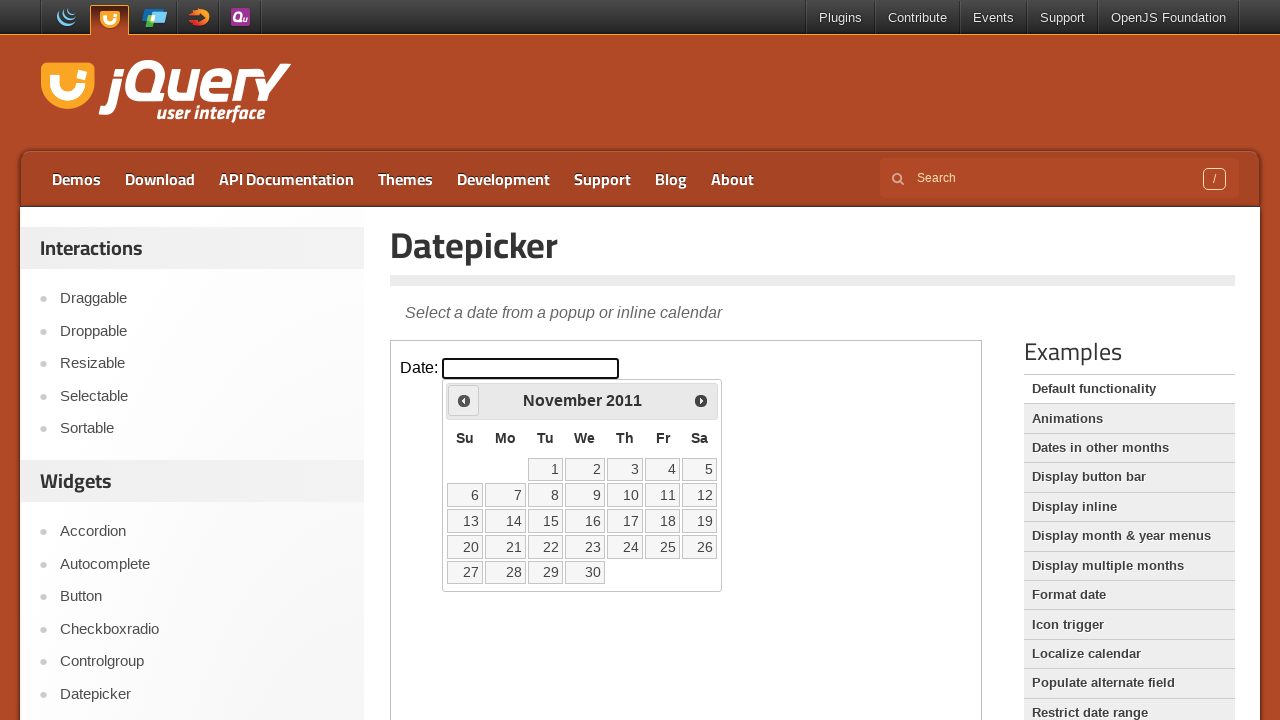

Retrieved calendar year: 2011
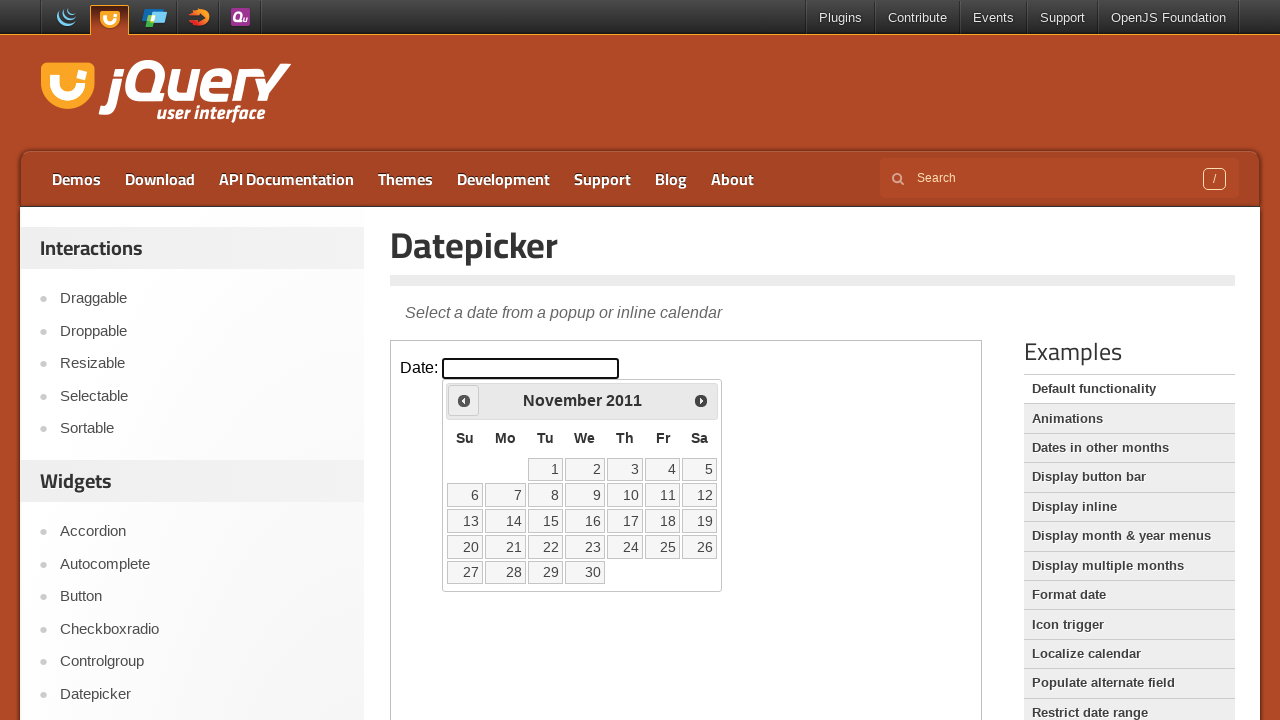

Clicked Previous button to navigate to earlier year at (464, 400) on iframe.demo-frame >> nth=0 >> internal:control=enter-frame >> span:has-text('Pre
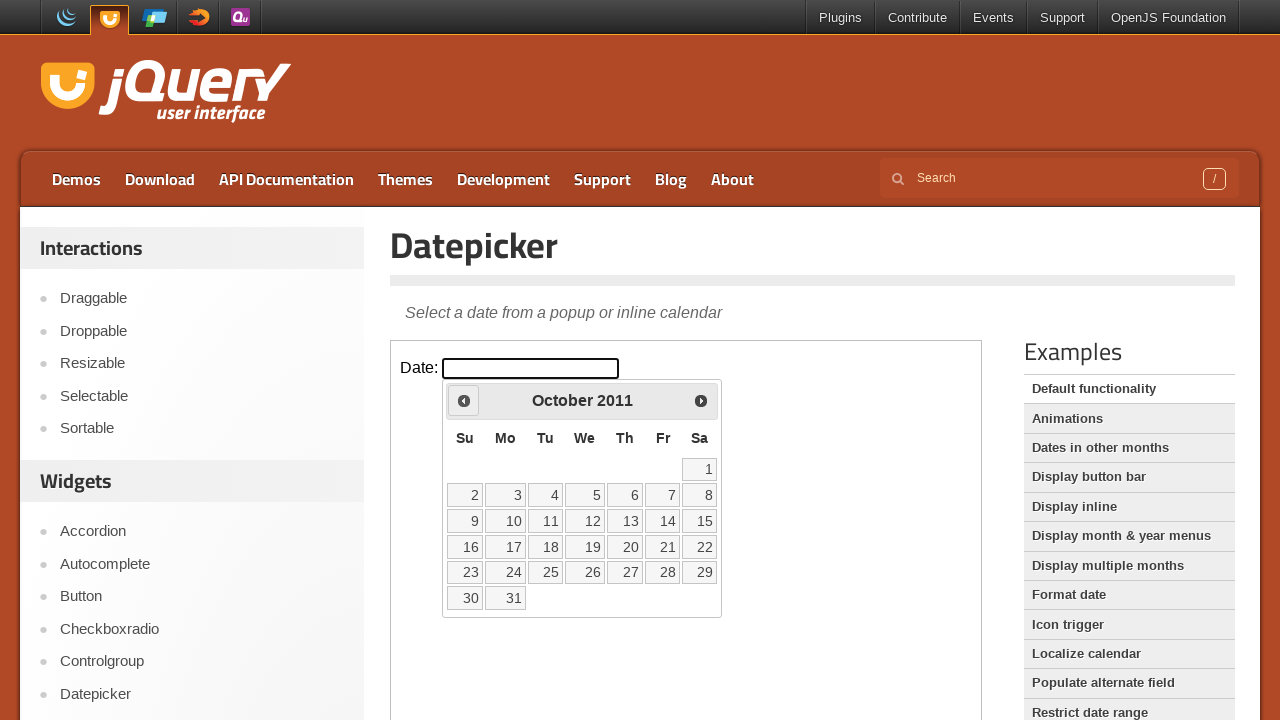

Retrieved calendar year: 2011
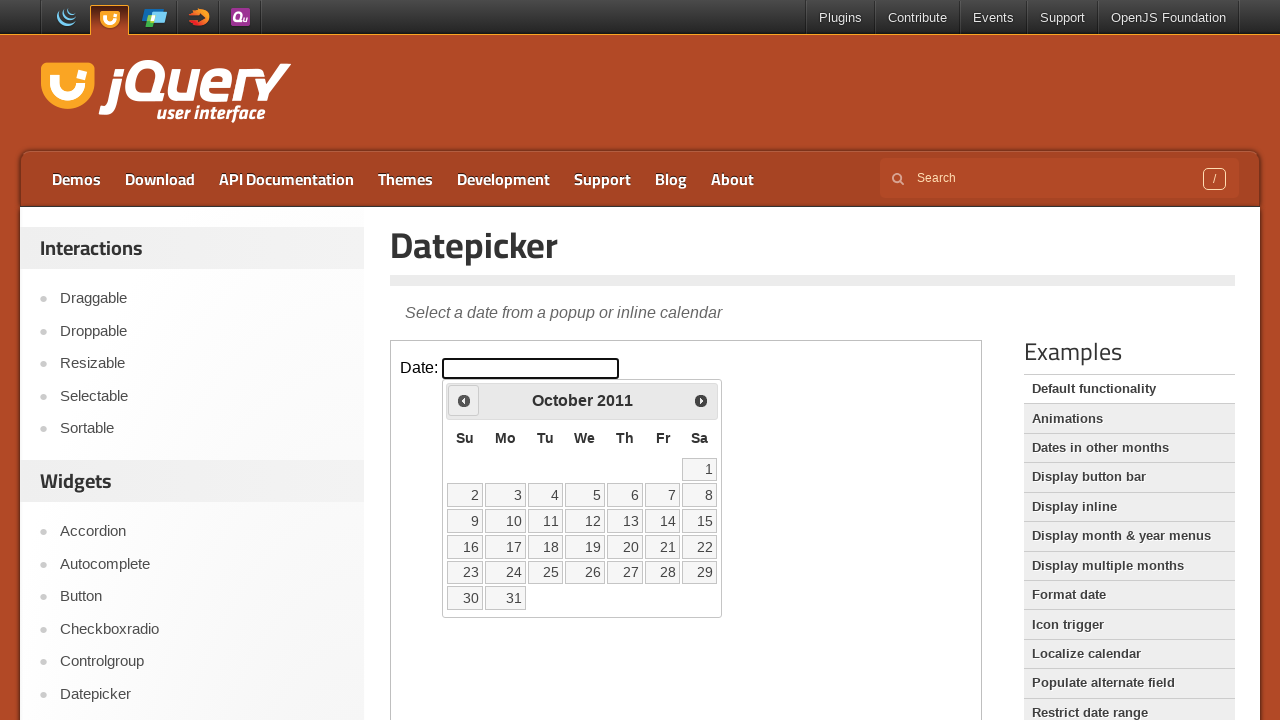

Clicked Previous button to navigate to earlier year at (464, 400) on iframe.demo-frame >> nth=0 >> internal:control=enter-frame >> span:has-text('Pre
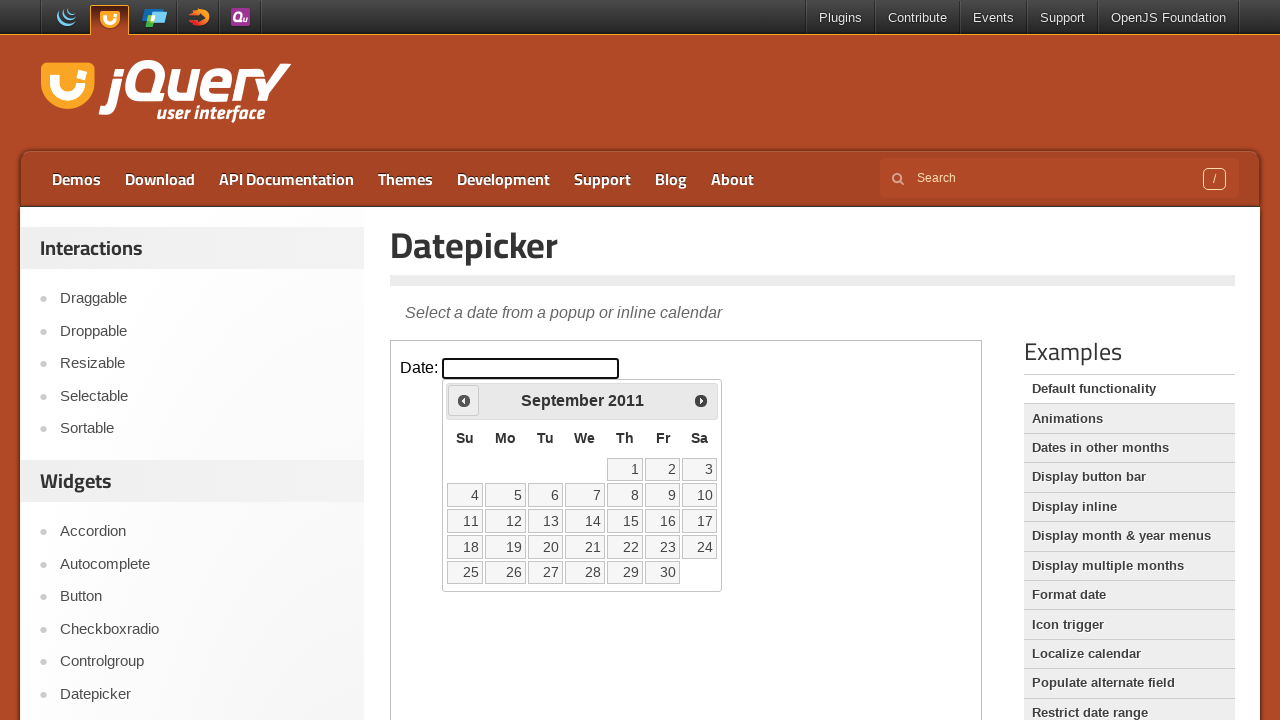

Retrieved calendar year: 2011
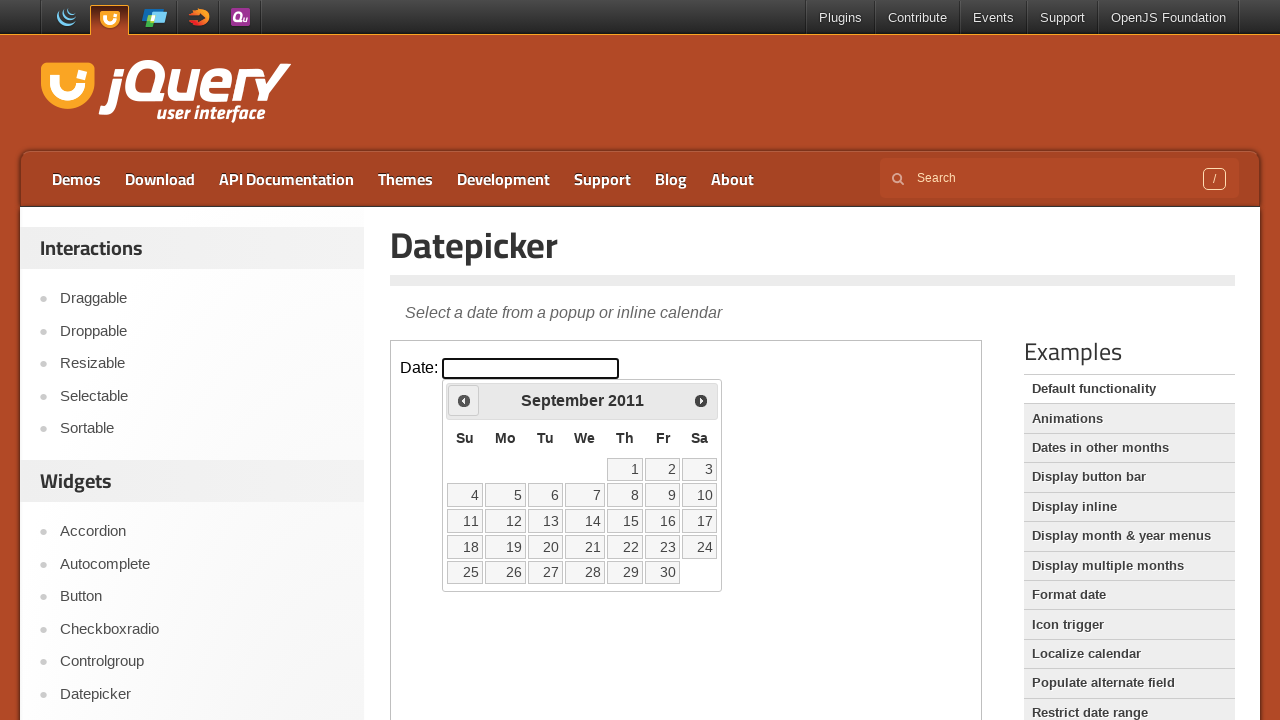

Clicked Previous button to navigate to earlier year at (464, 400) on iframe.demo-frame >> nth=0 >> internal:control=enter-frame >> span:has-text('Pre
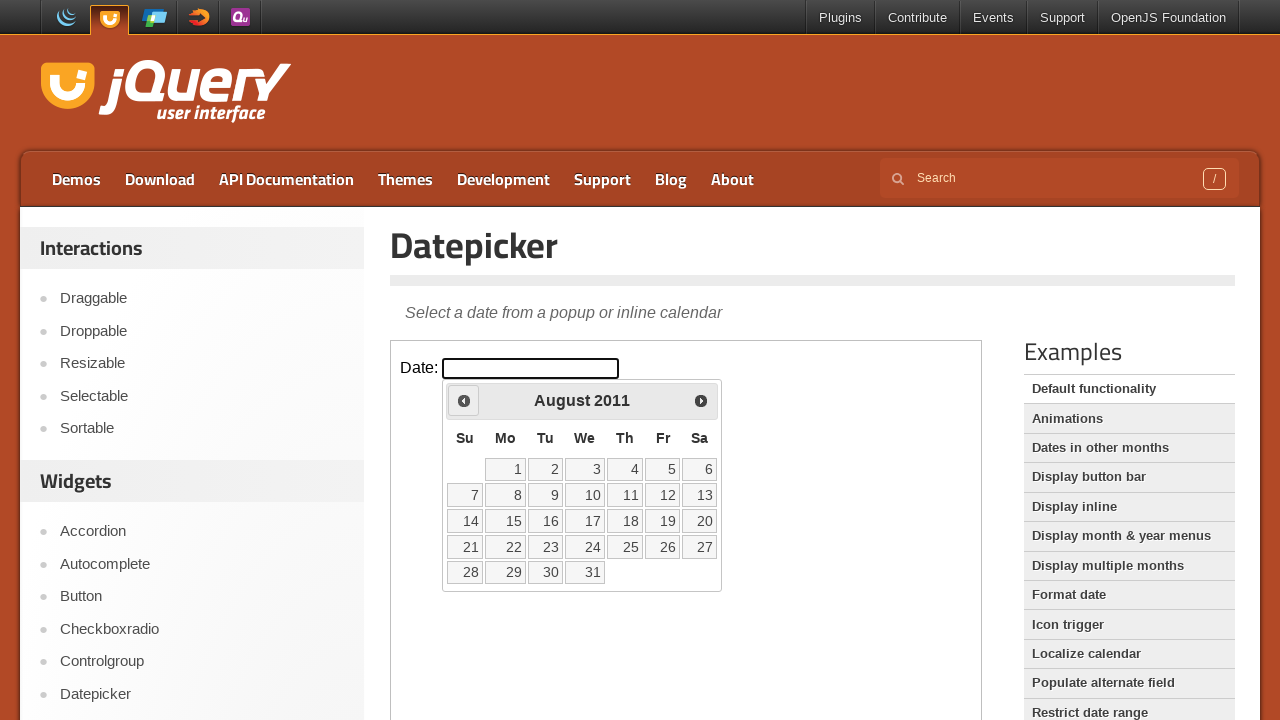

Retrieved calendar year: 2011
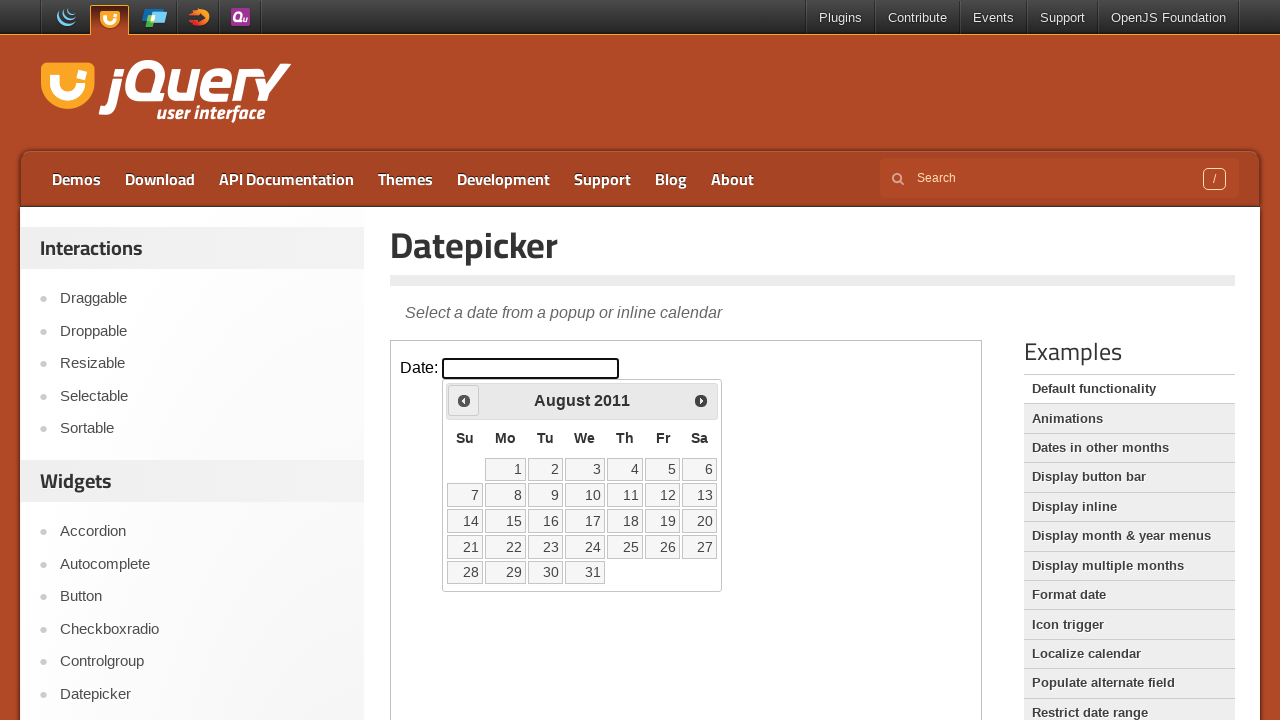

Clicked Previous button to navigate to earlier year at (464, 400) on iframe.demo-frame >> nth=0 >> internal:control=enter-frame >> span:has-text('Pre
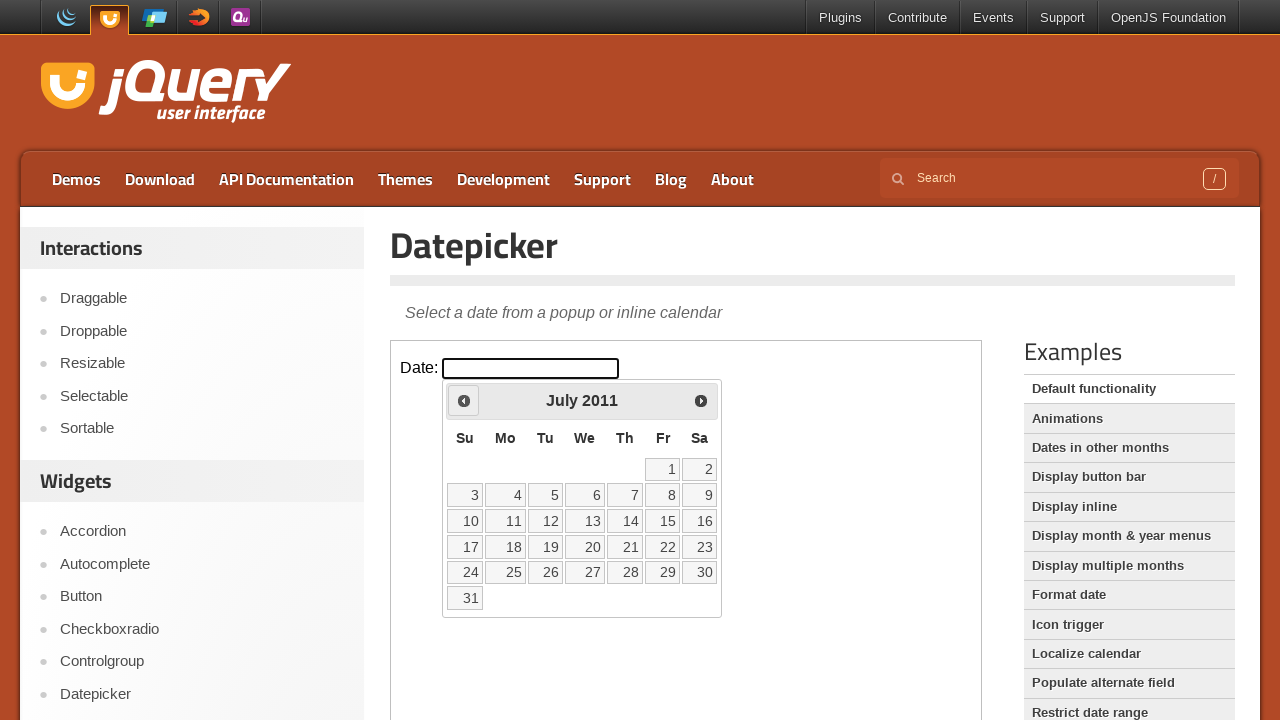

Retrieved calendar year: 2011
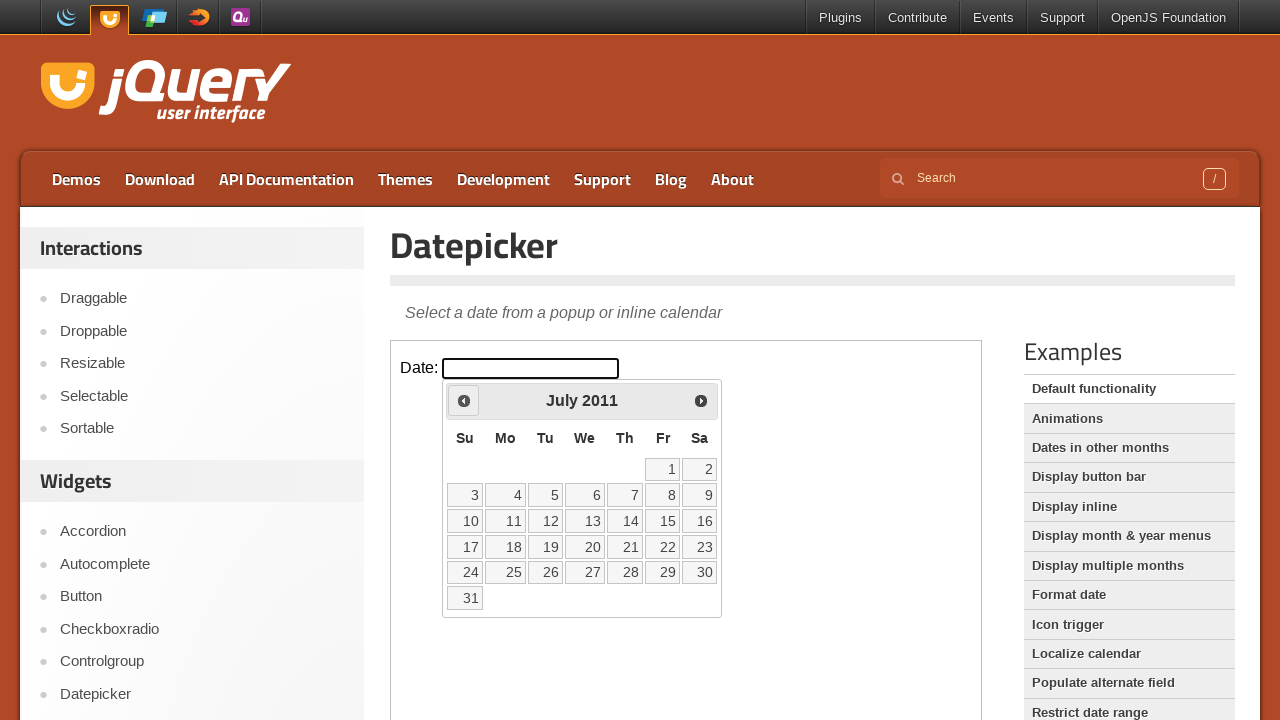

Clicked Previous button to navigate to earlier year at (464, 400) on iframe.demo-frame >> nth=0 >> internal:control=enter-frame >> span:has-text('Pre
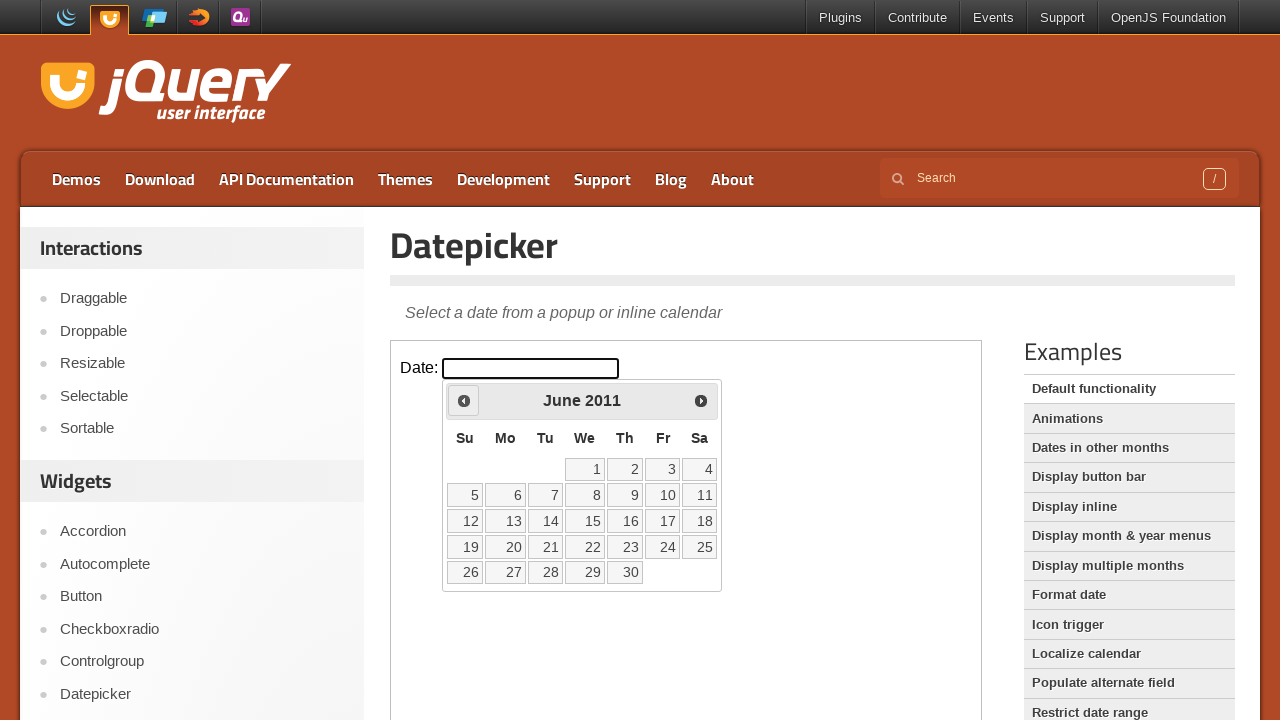

Retrieved calendar year: 2011
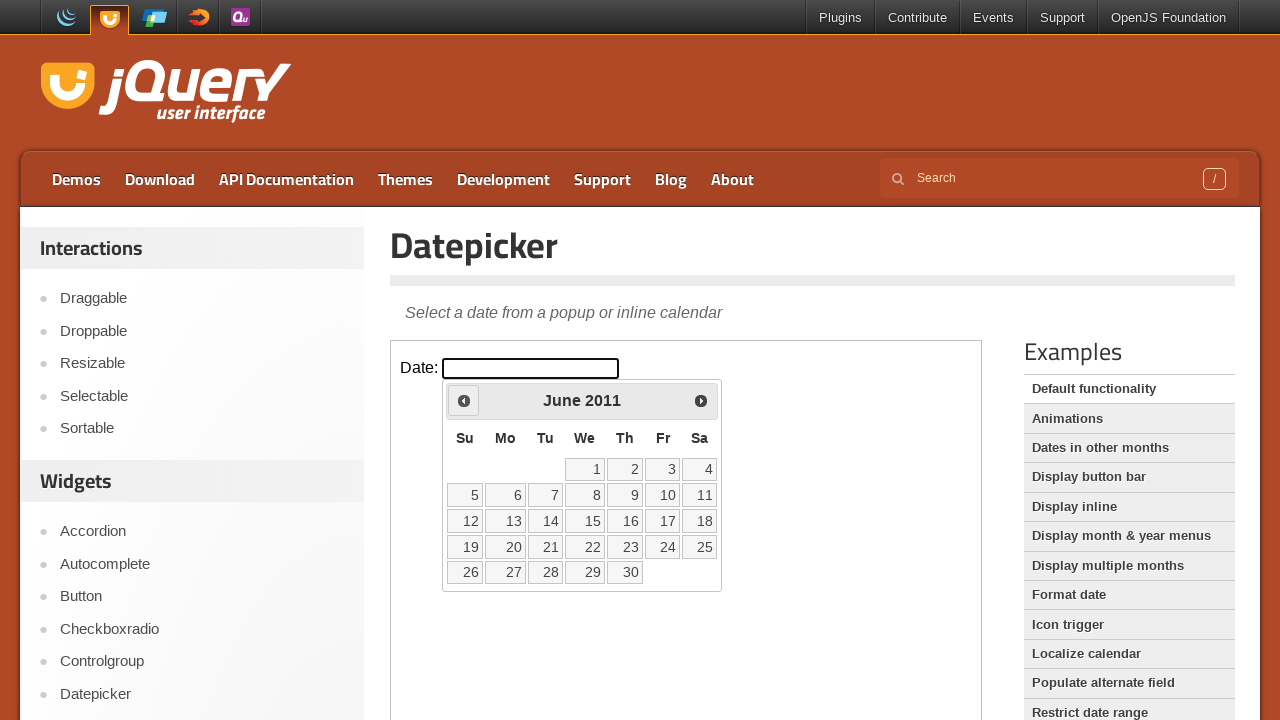

Clicked Previous button to navigate to earlier year at (464, 400) on iframe.demo-frame >> nth=0 >> internal:control=enter-frame >> span:has-text('Pre
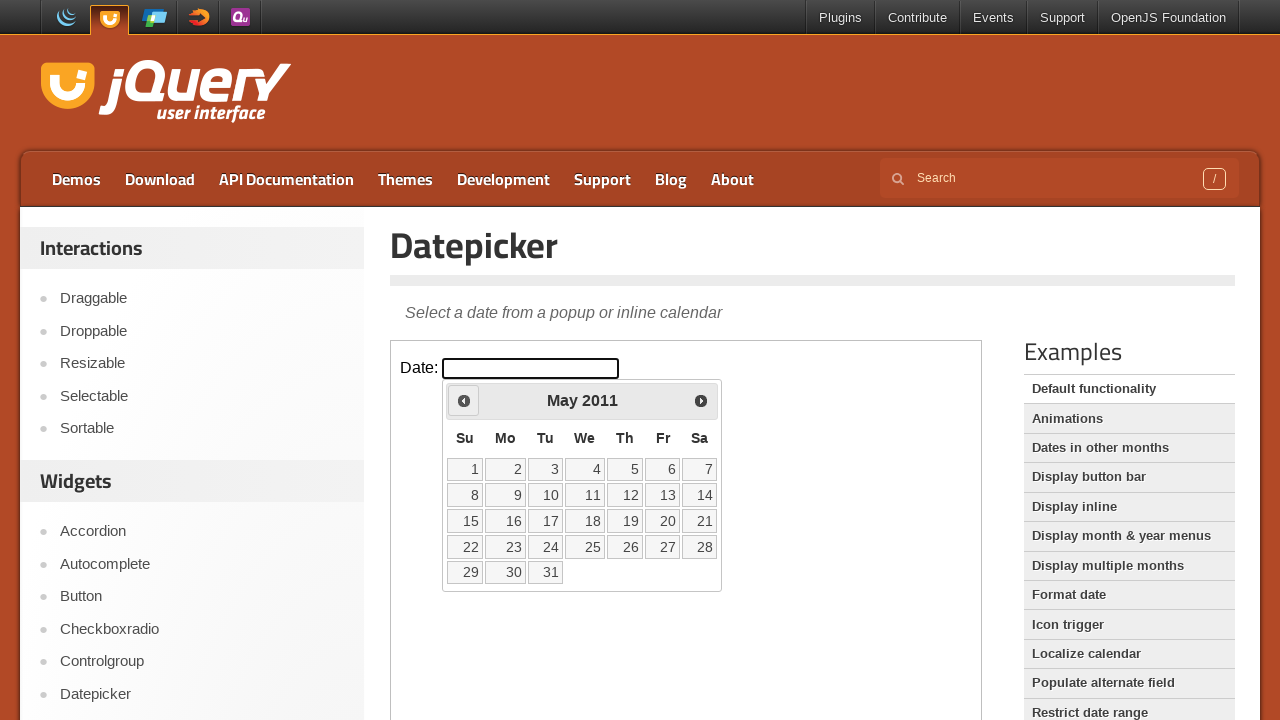

Retrieved calendar year: 2011
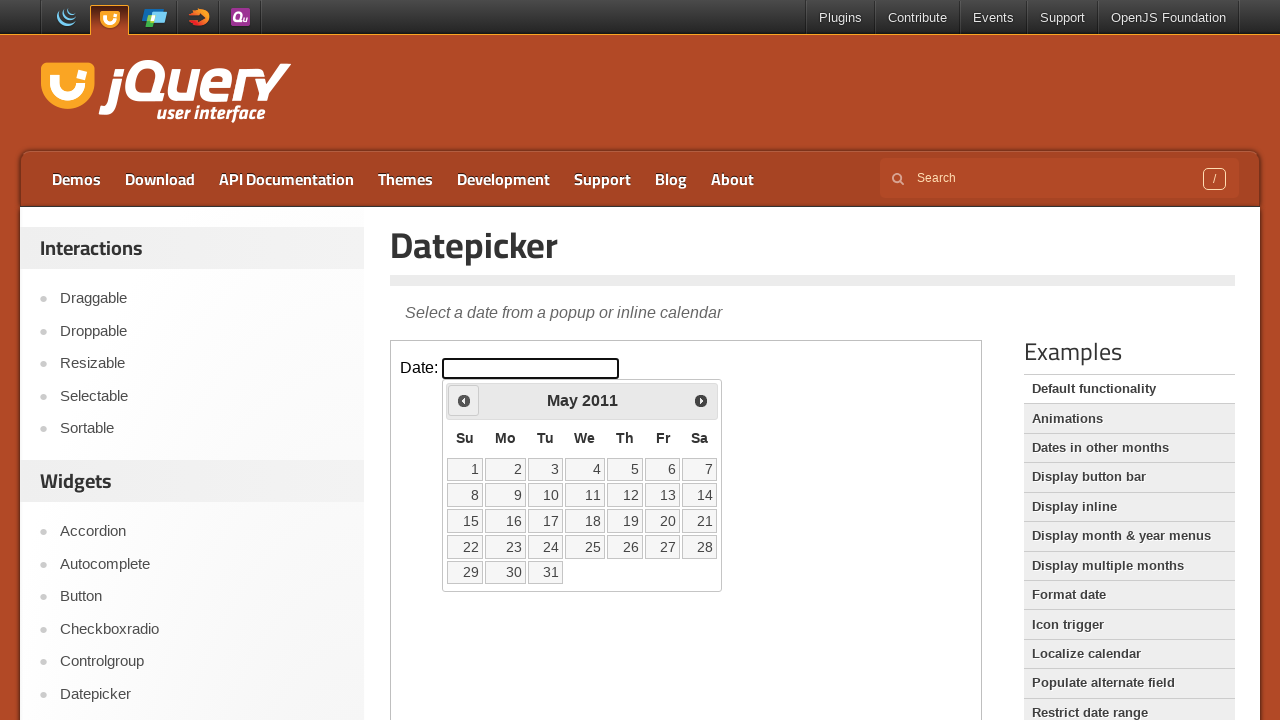

Clicked Previous button to navigate to earlier year at (464, 400) on iframe.demo-frame >> nth=0 >> internal:control=enter-frame >> span:has-text('Pre
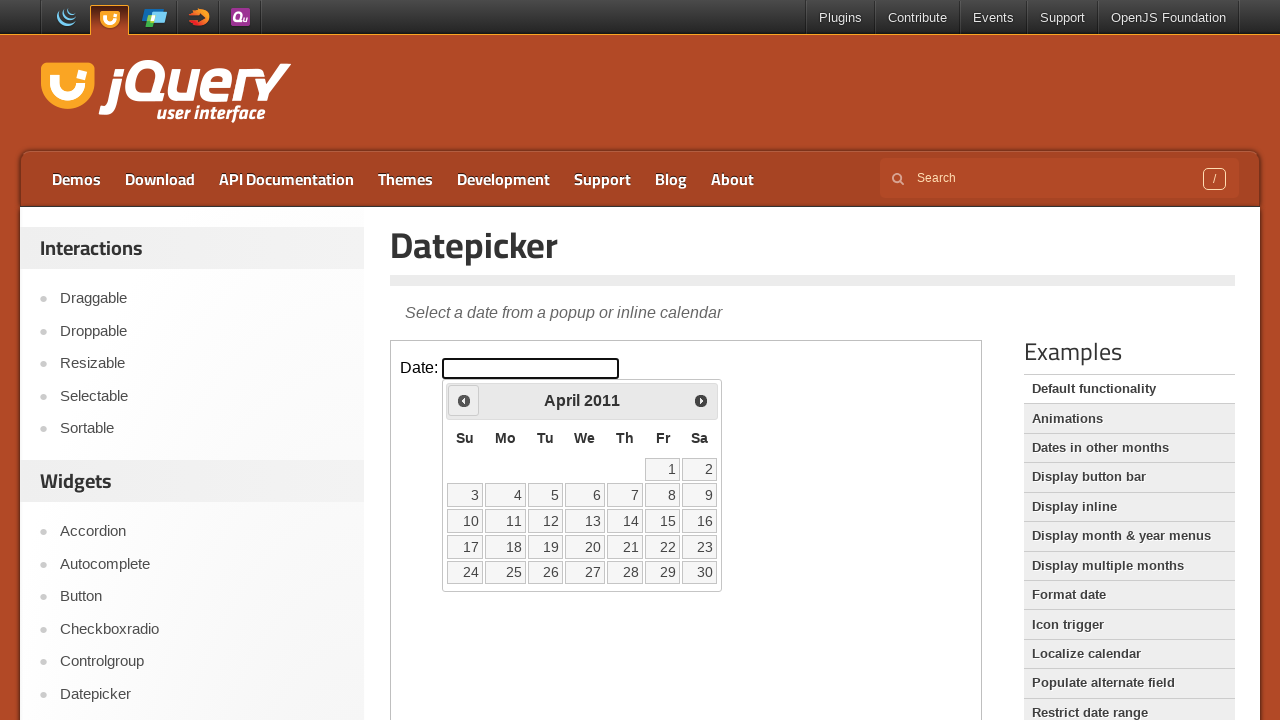

Retrieved calendar year: 2011
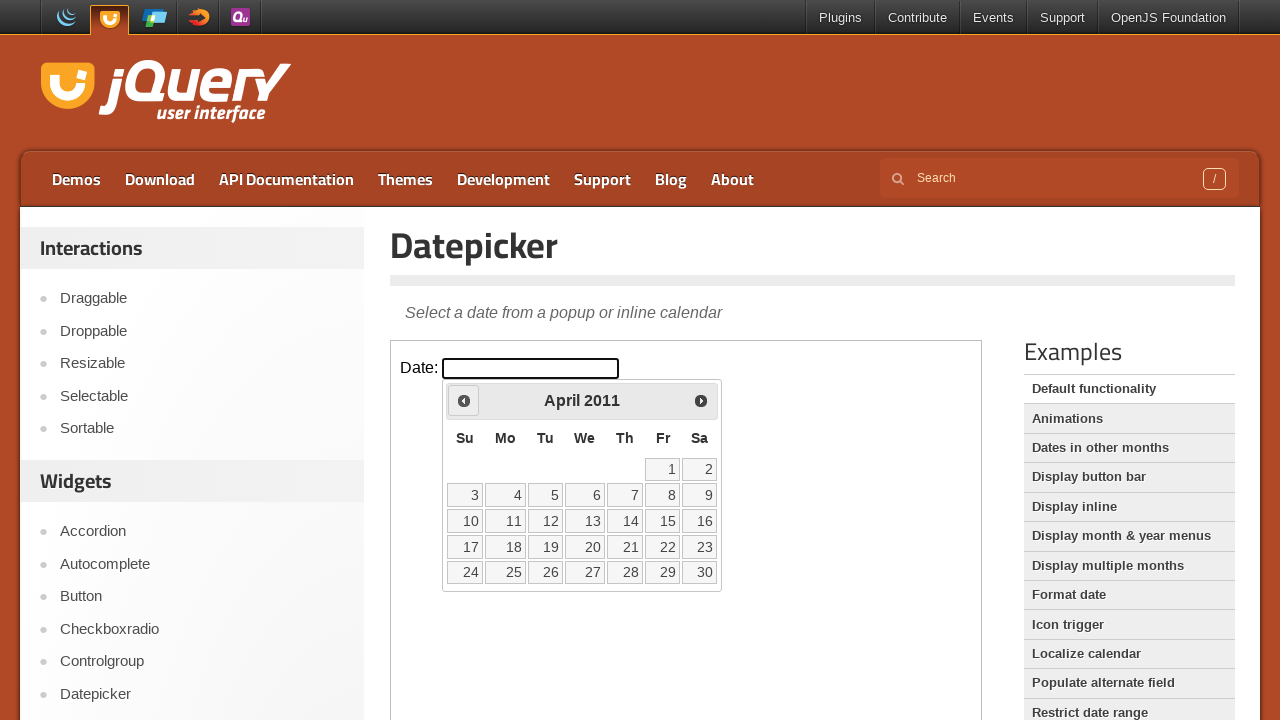

Clicked Previous button to navigate to earlier year at (464, 400) on iframe.demo-frame >> nth=0 >> internal:control=enter-frame >> span:has-text('Pre
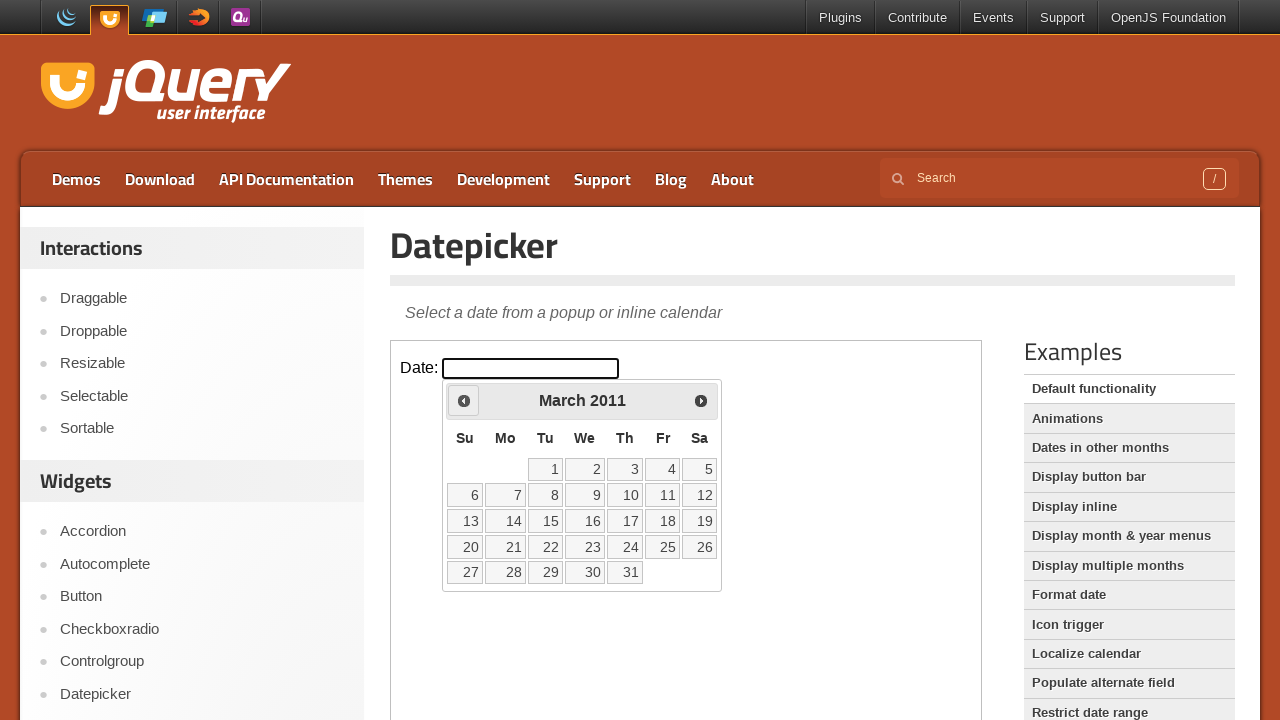

Retrieved calendar year: 2011
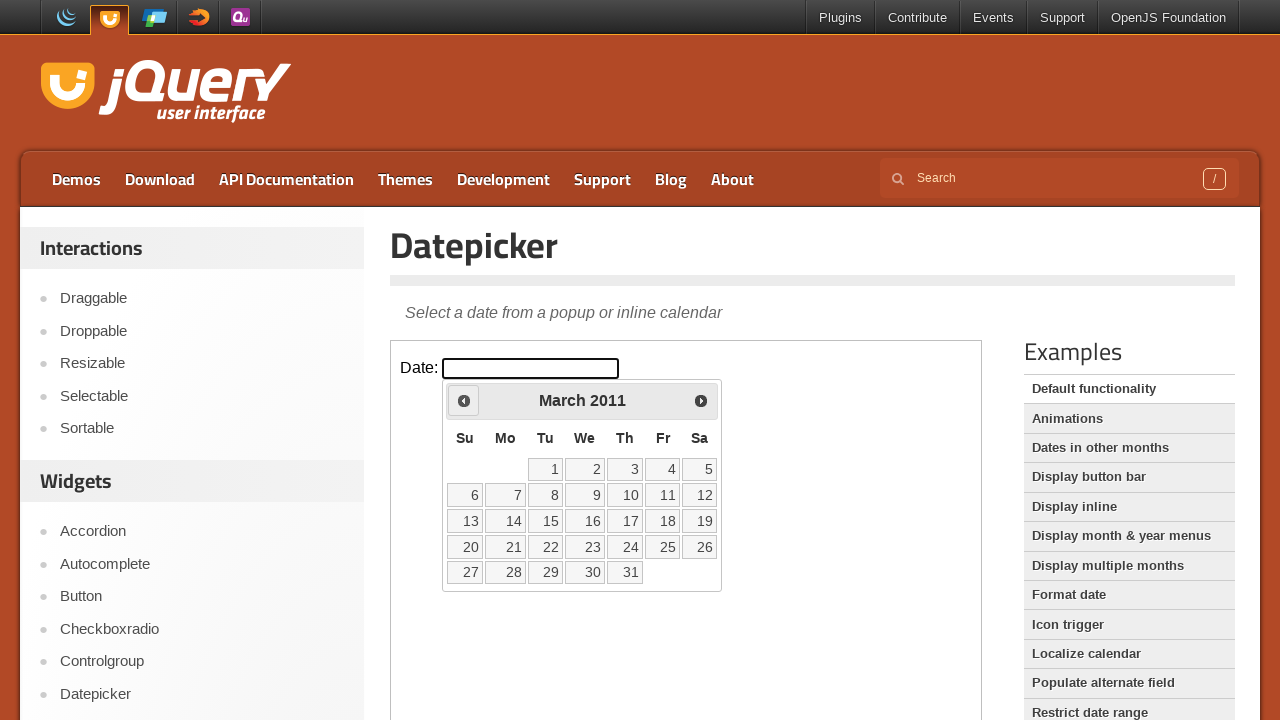

Clicked Previous button to navigate to earlier year at (464, 400) on iframe.demo-frame >> nth=0 >> internal:control=enter-frame >> span:has-text('Pre
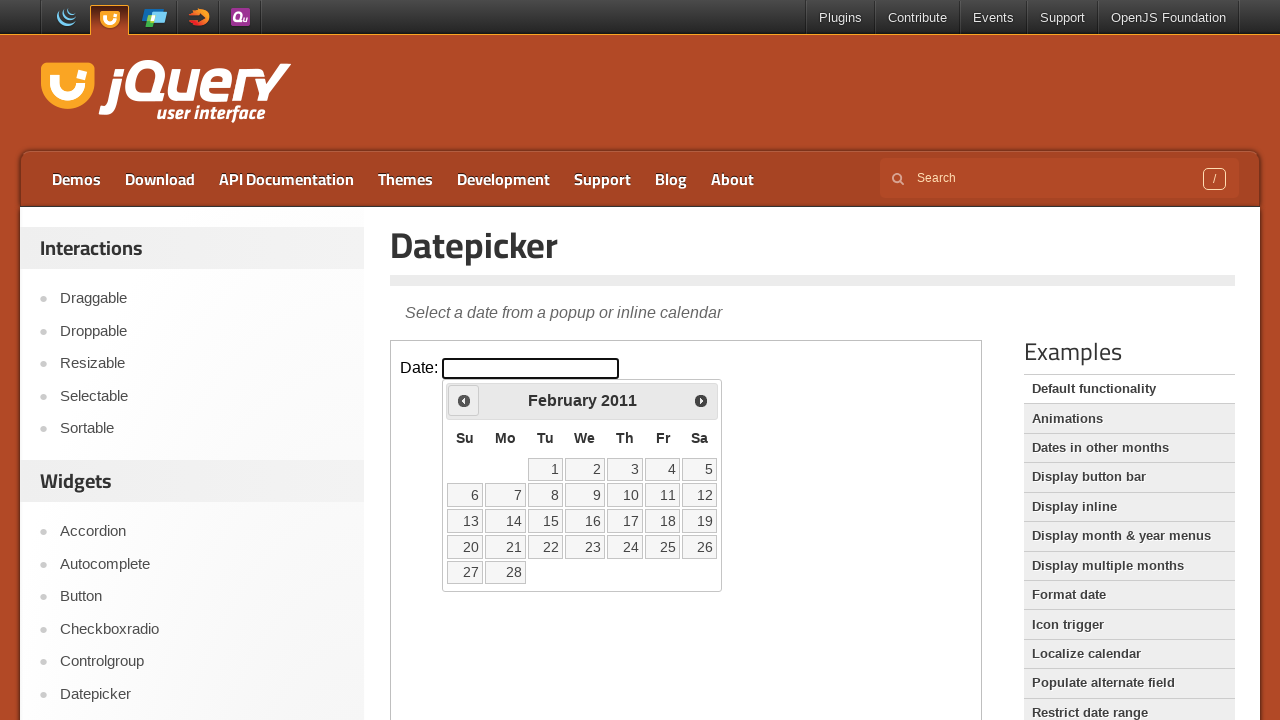

Retrieved calendar year: 2011
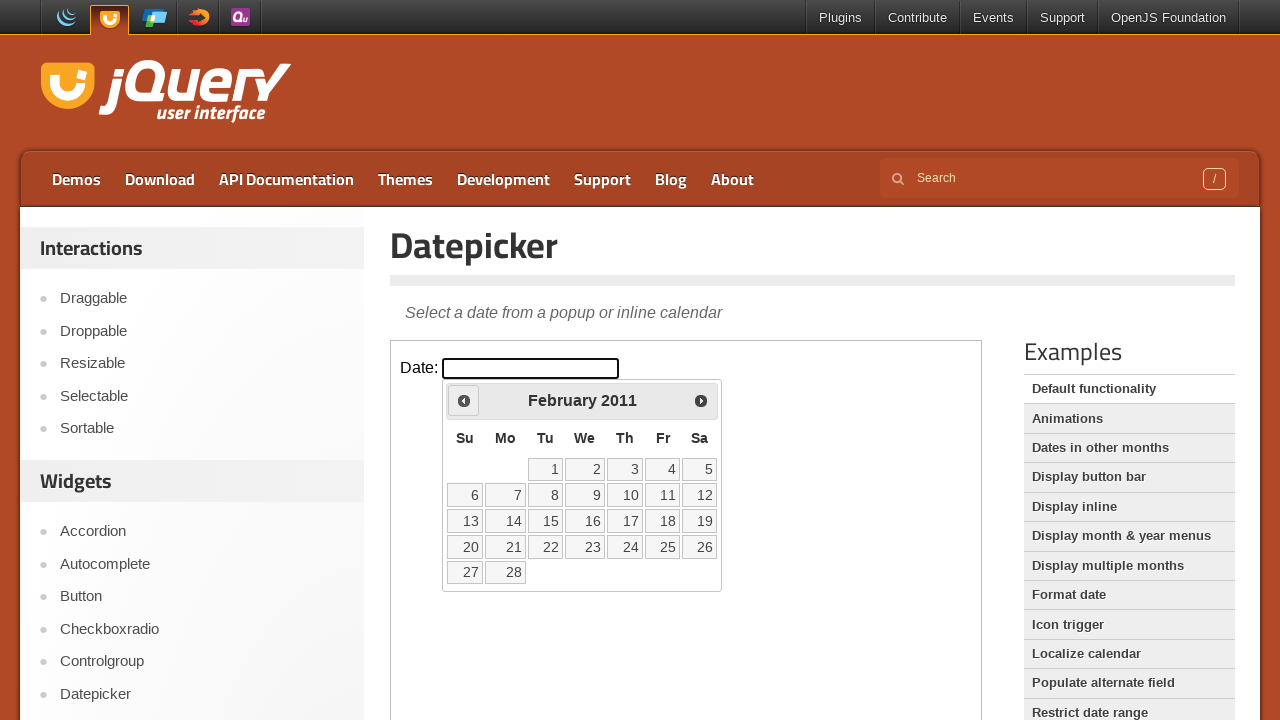

Clicked Previous button to navigate to earlier year at (464, 400) on iframe.demo-frame >> nth=0 >> internal:control=enter-frame >> span:has-text('Pre
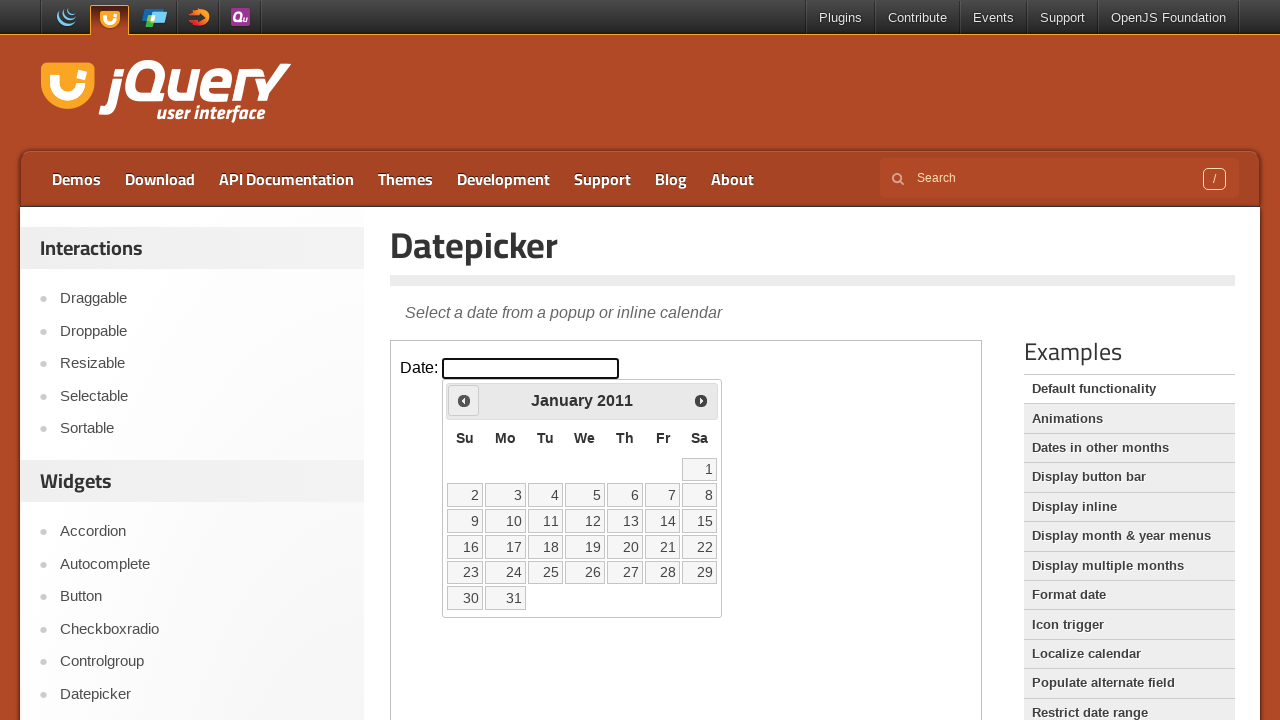

Retrieved calendar year: 2011
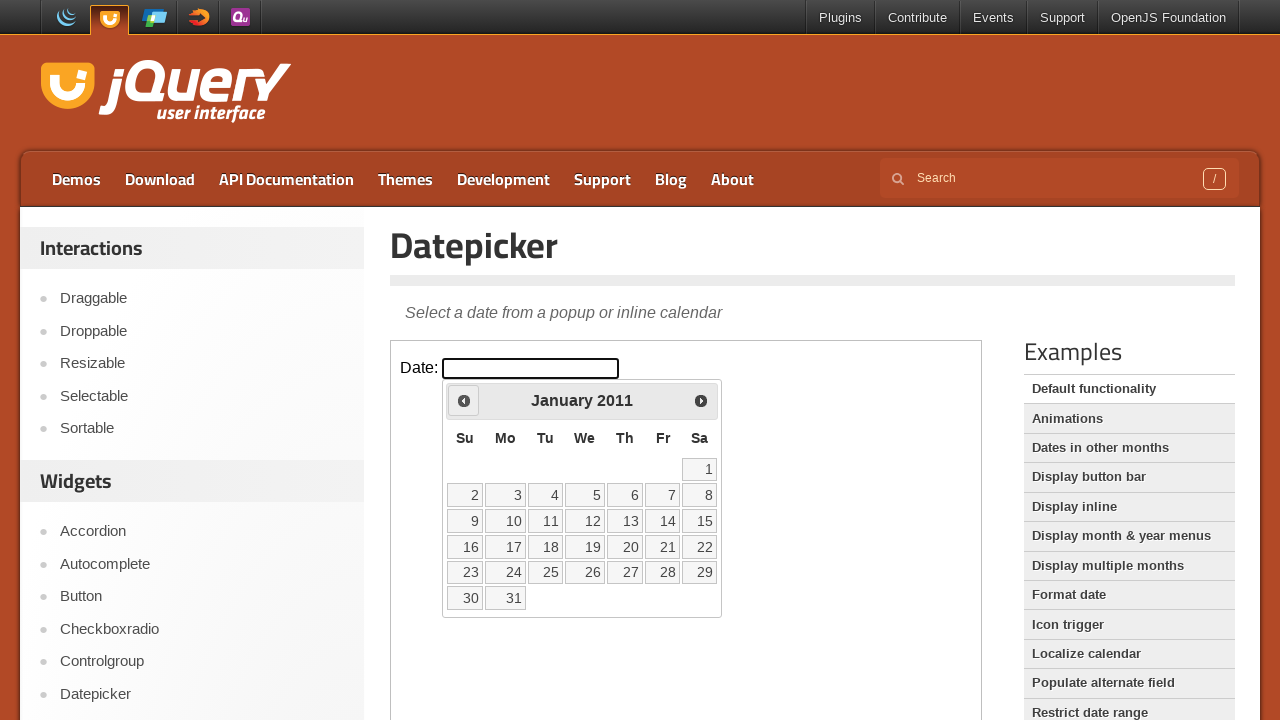

Clicked Previous button to navigate to earlier year at (464, 400) on iframe.demo-frame >> nth=0 >> internal:control=enter-frame >> span:has-text('Pre
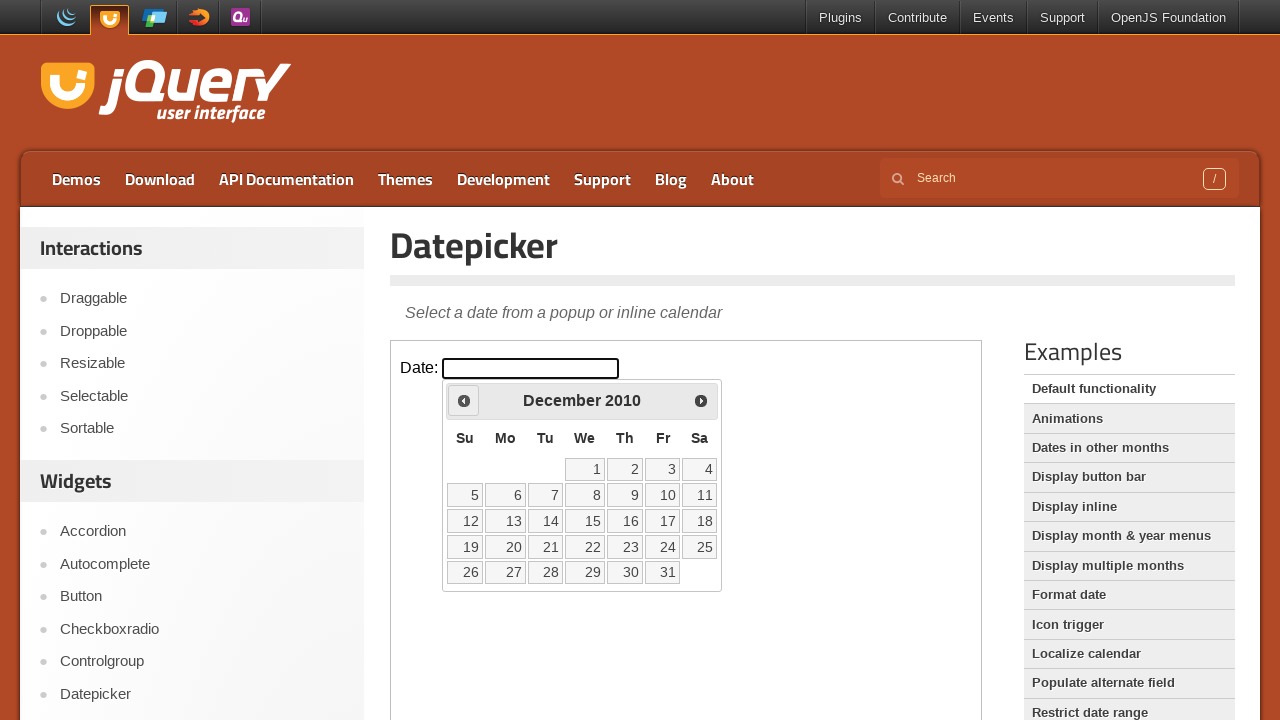

Retrieved calendar year: 2010
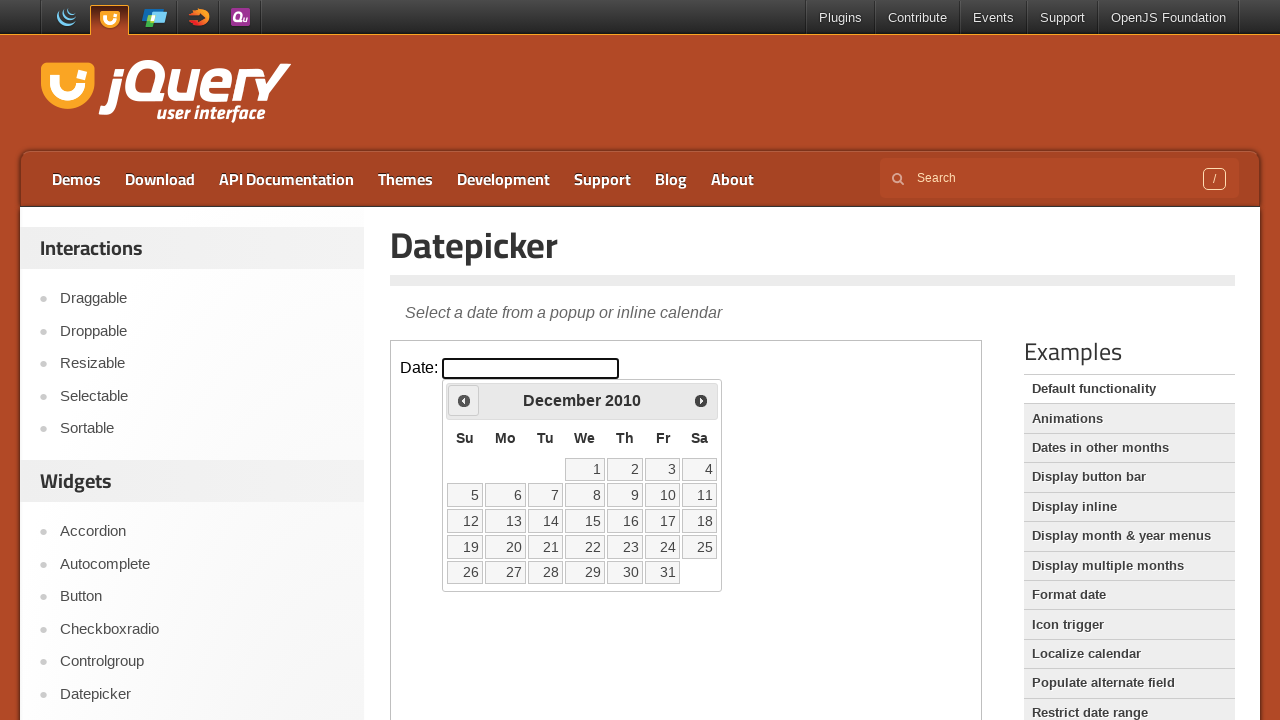

Clicked Previous button to navigate to earlier year at (464, 400) on iframe.demo-frame >> nth=0 >> internal:control=enter-frame >> span:has-text('Pre
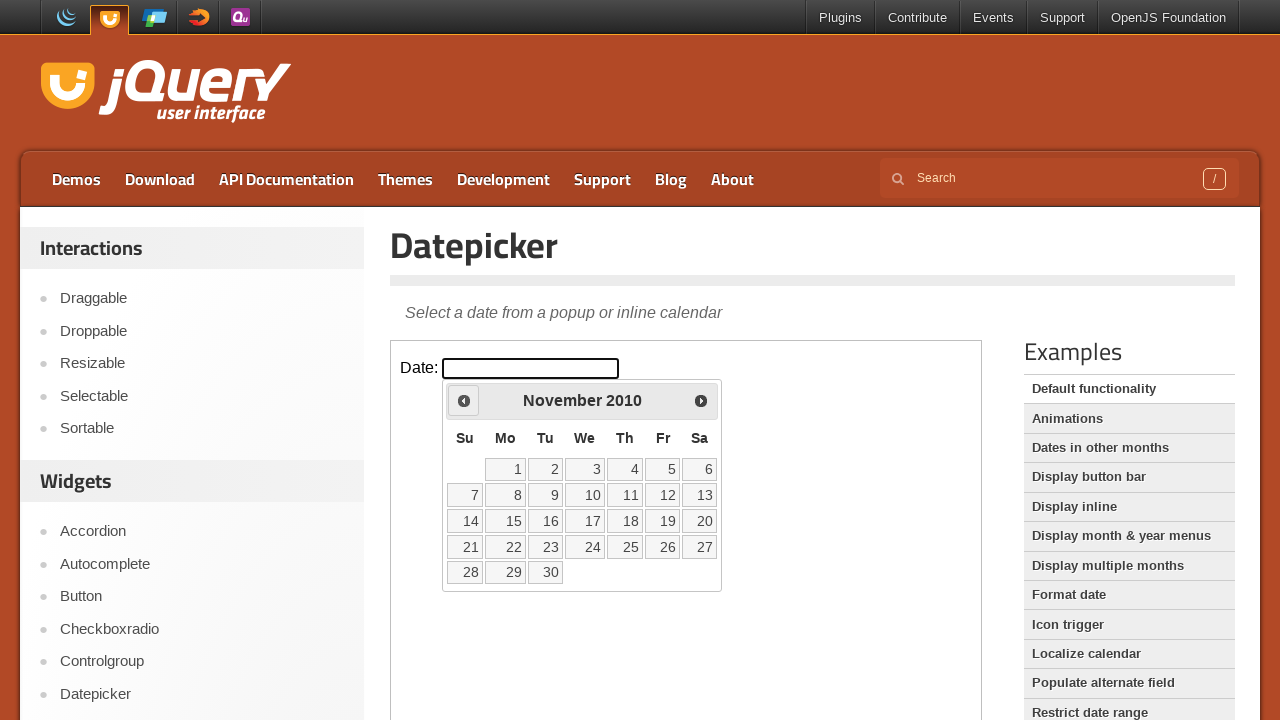

Retrieved calendar year: 2010
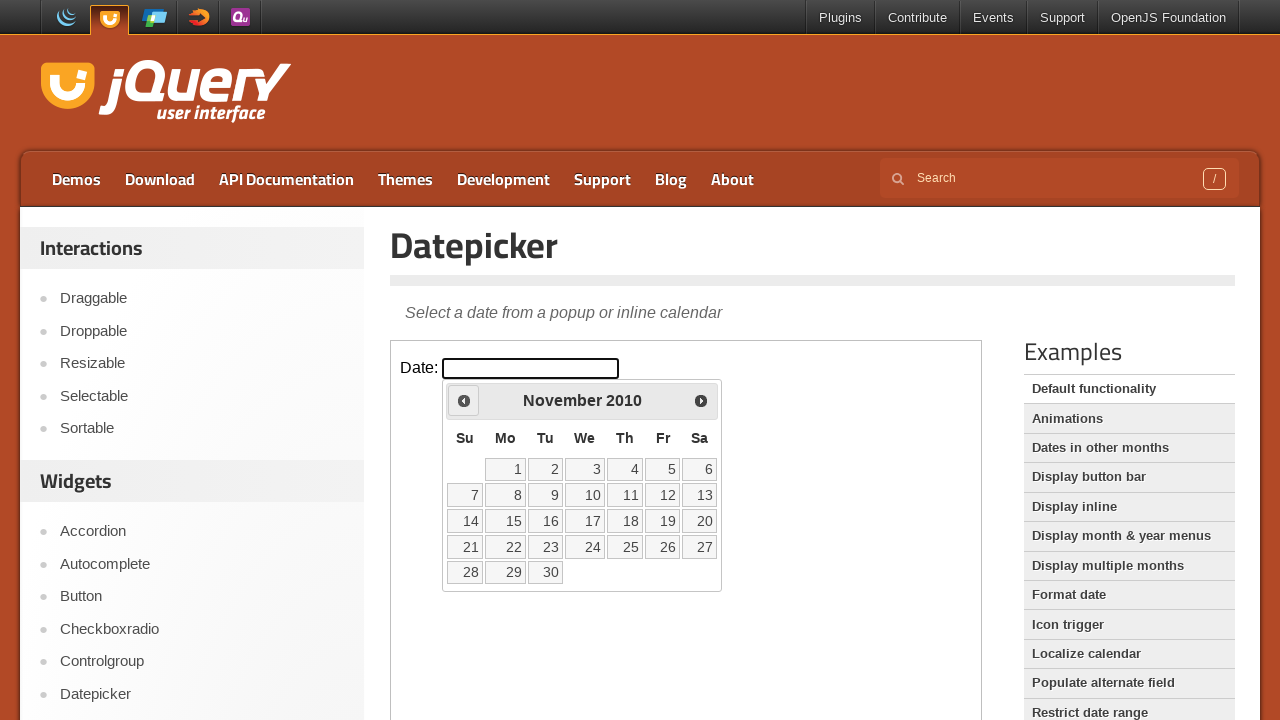

Clicked Previous button to navigate to earlier year at (464, 400) on iframe.demo-frame >> nth=0 >> internal:control=enter-frame >> span:has-text('Pre
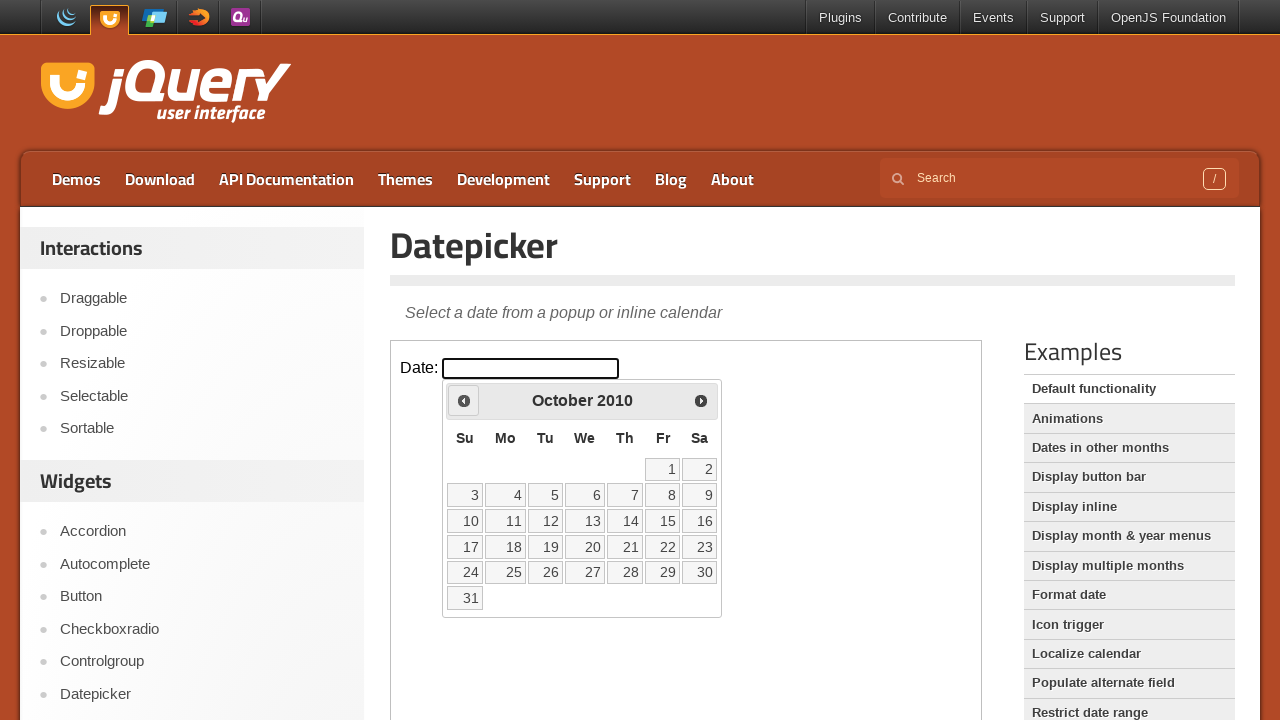

Retrieved calendar year: 2010
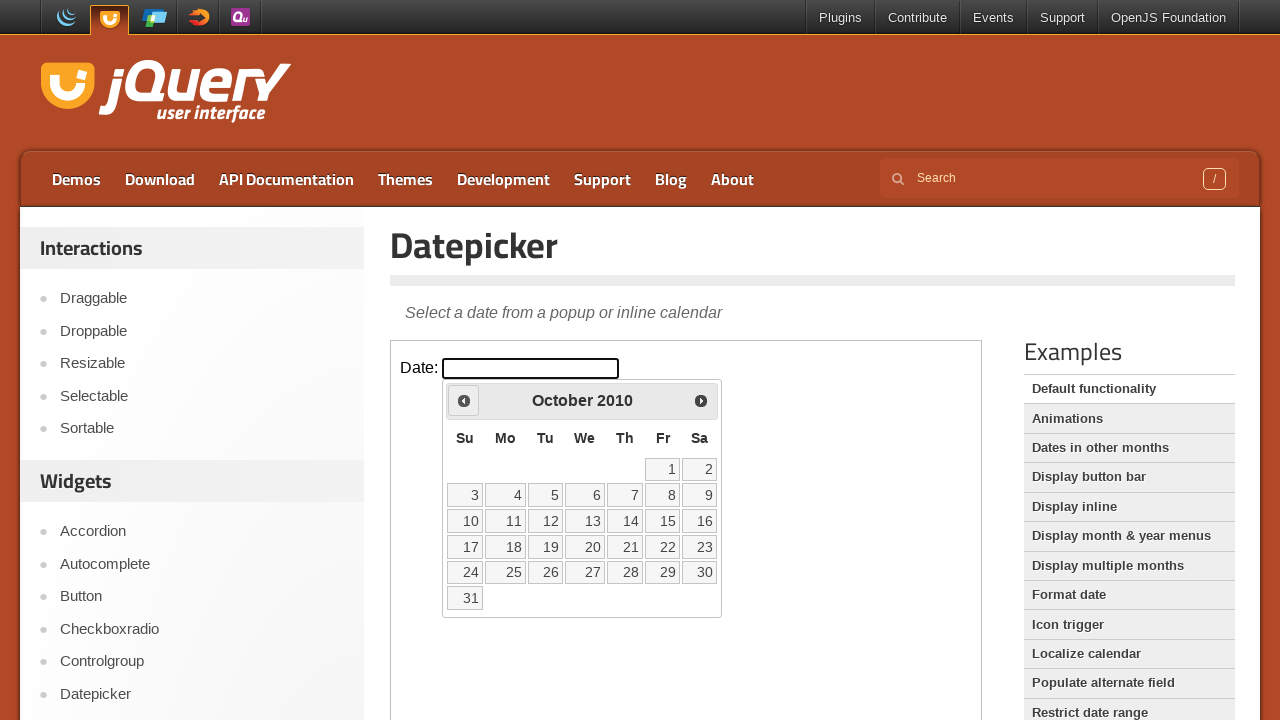

Clicked Previous button to navigate to earlier year at (464, 400) on iframe.demo-frame >> nth=0 >> internal:control=enter-frame >> span:has-text('Pre
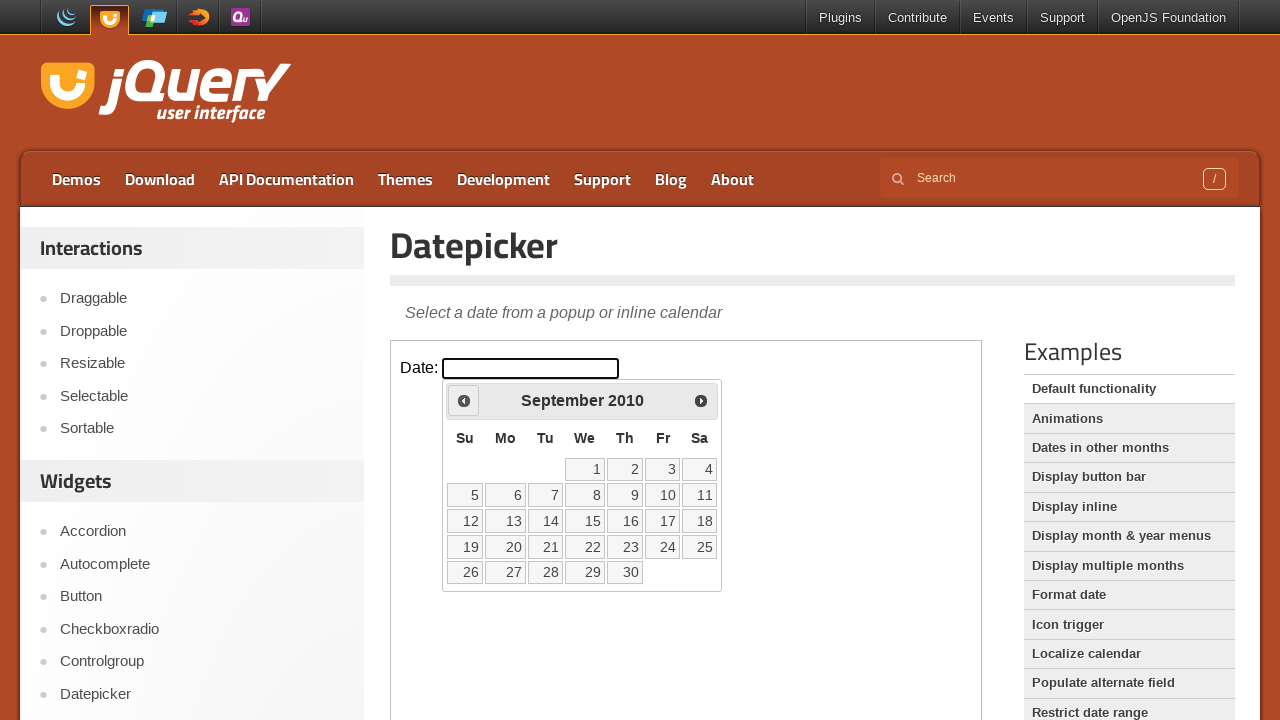

Retrieved calendar year: 2010
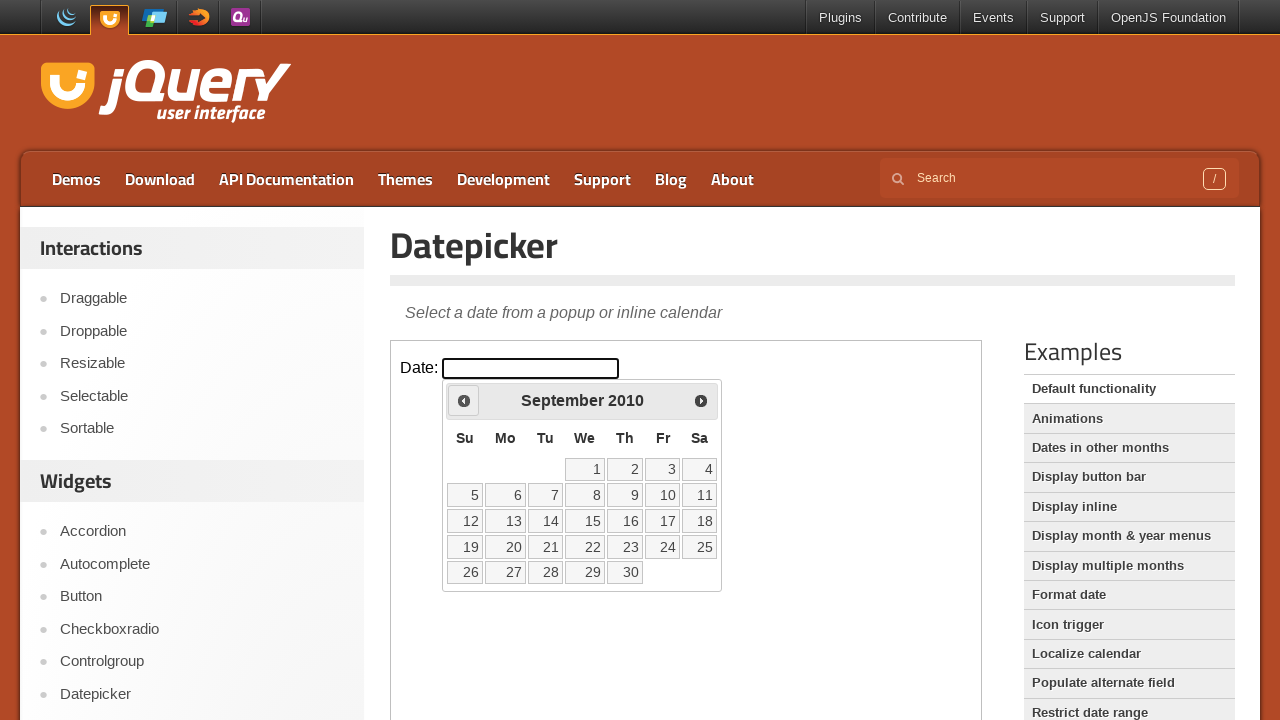

Clicked Previous button to navigate to earlier year at (464, 400) on iframe.demo-frame >> nth=0 >> internal:control=enter-frame >> span:has-text('Pre
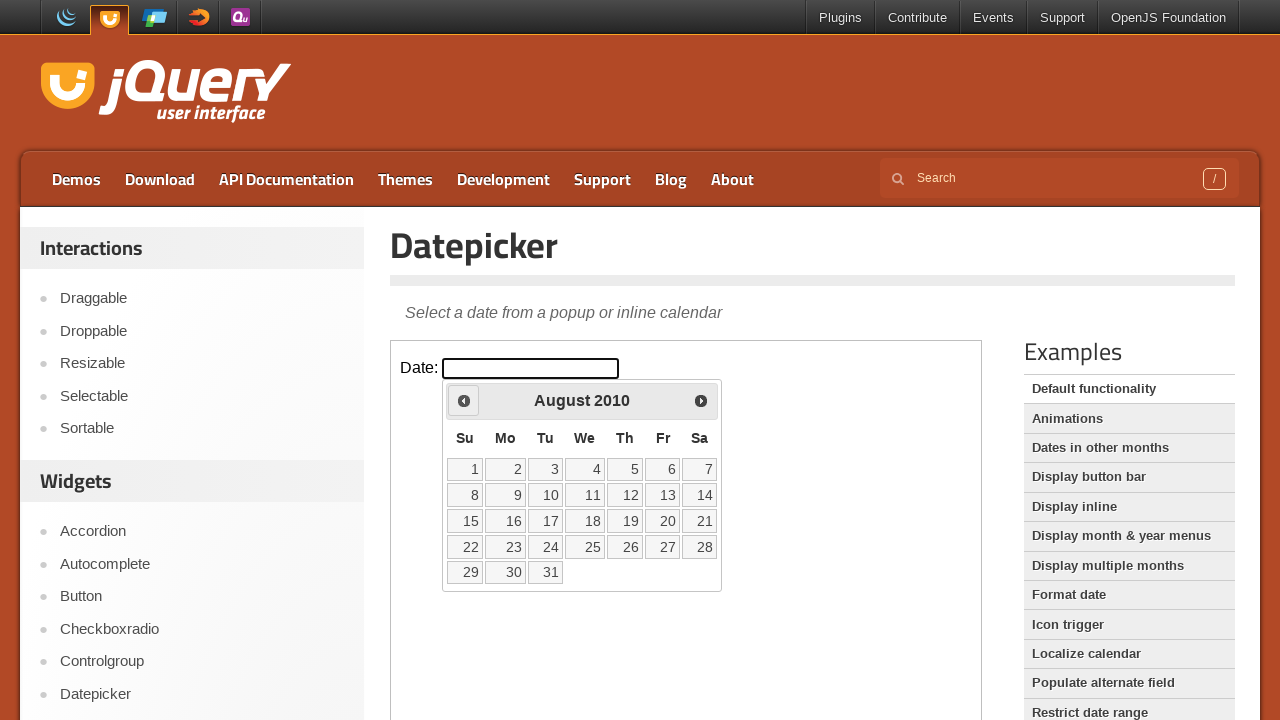

Retrieved calendar year: 2010
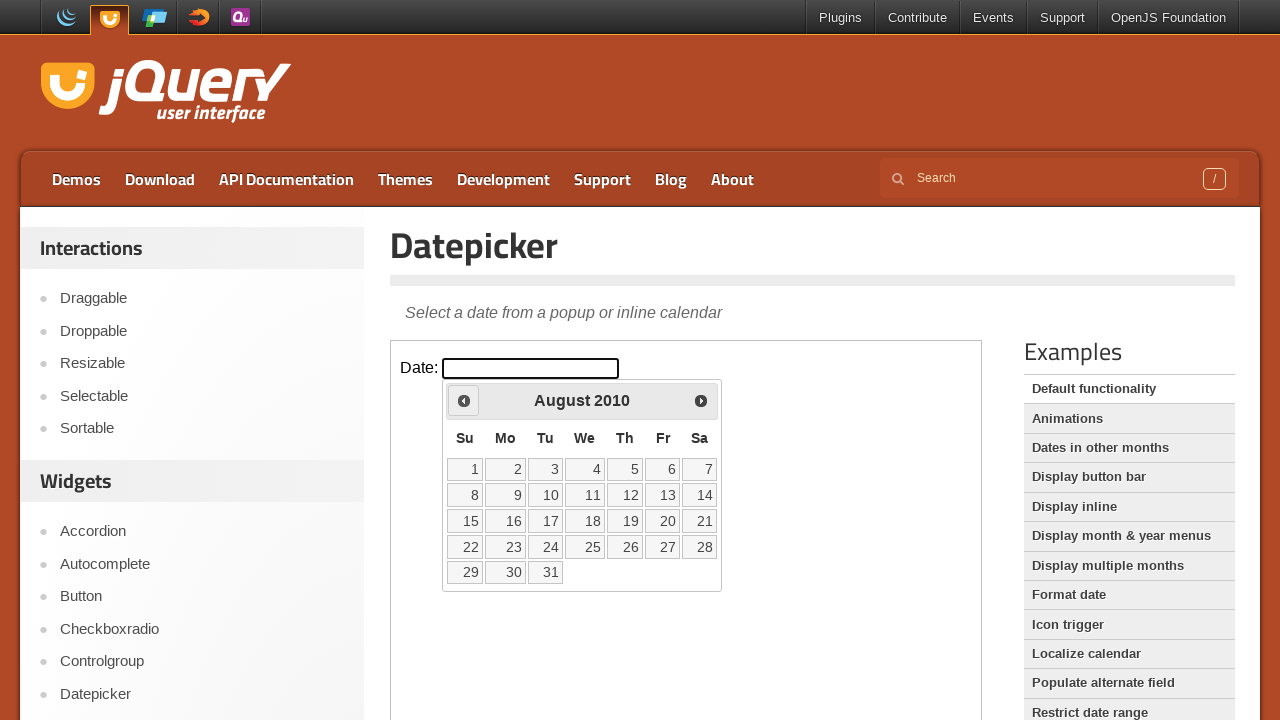

Clicked Previous button to navigate to earlier year at (464, 400) on iframe.demo-frame >> nth=0 >> internal:control=enter-frame >> span:has-text('Pre
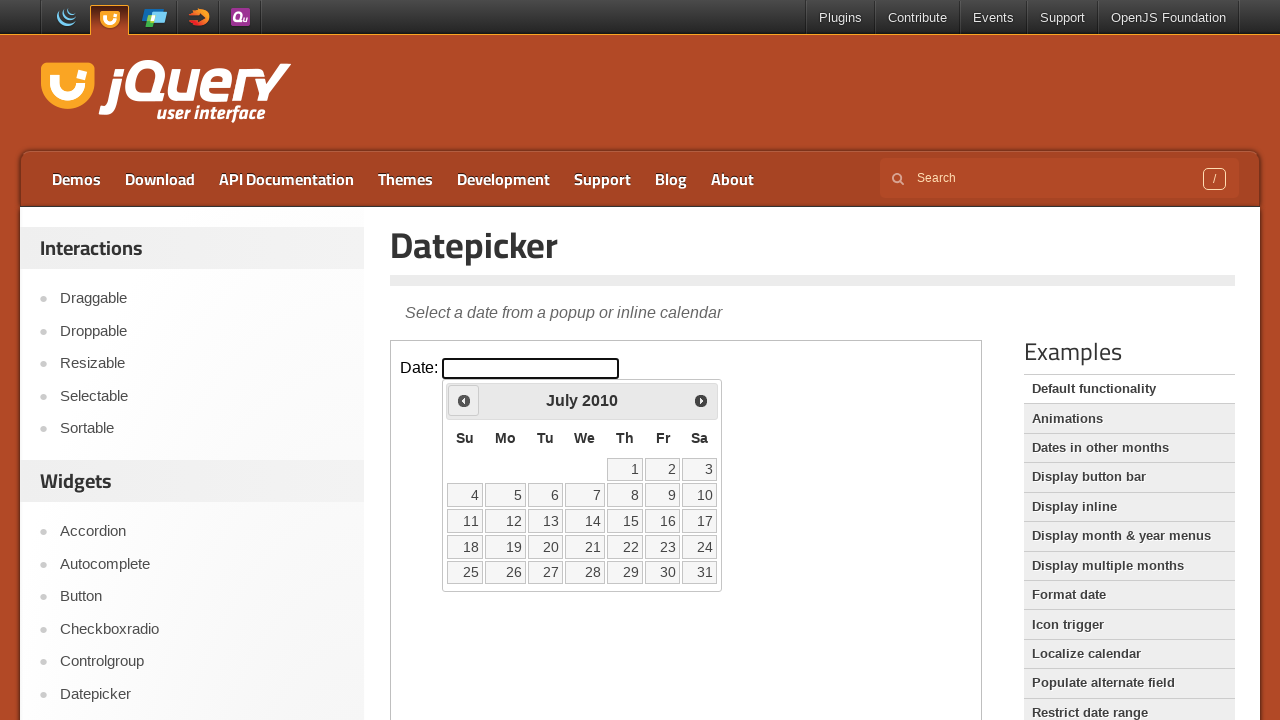

Retrieved calendar year: 2010
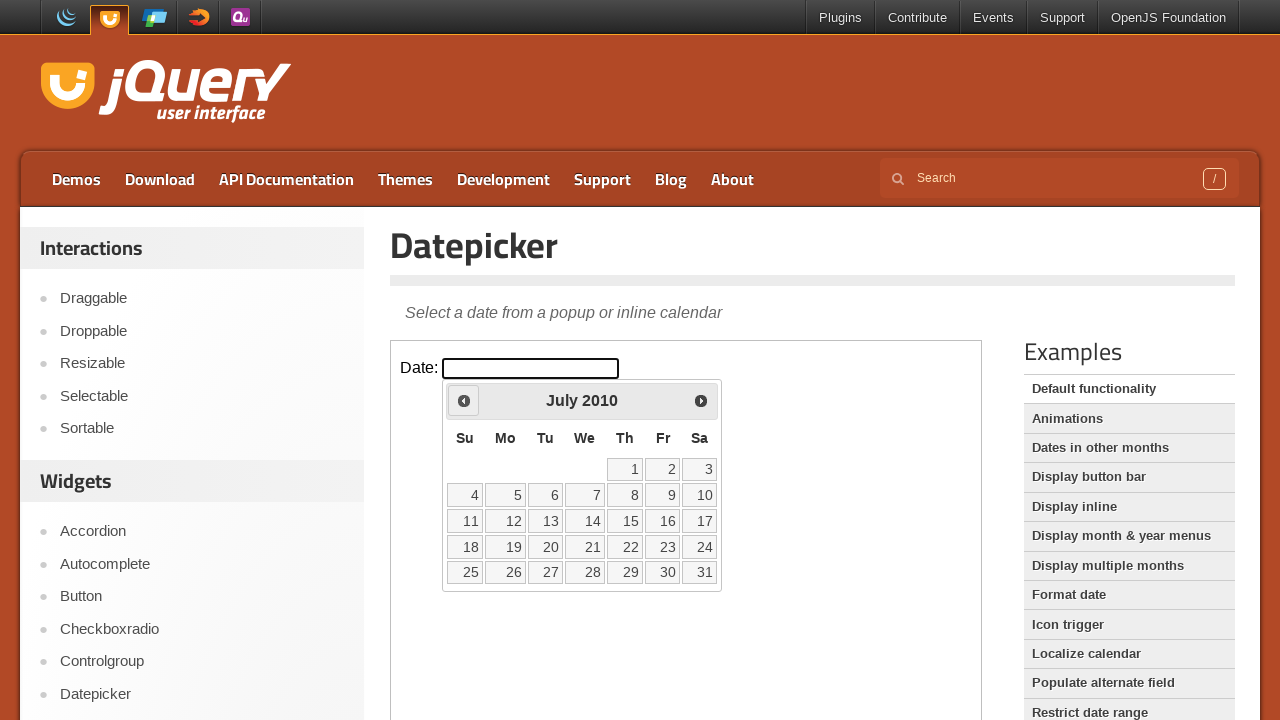

Clicked Previous button to navigate to earlier year at (464, 400) on iframe.demo-frame >> nth=0 >> internal:control=enter-frame >> span:has-text('Pre
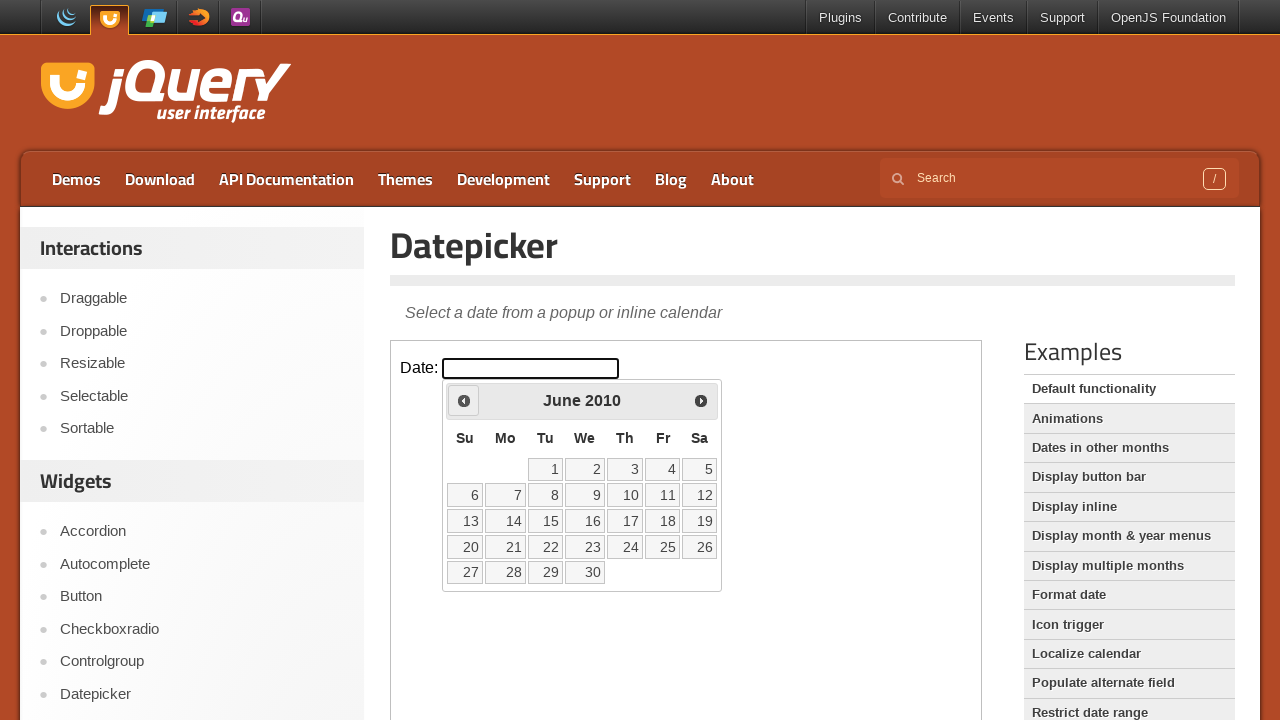

Retrieved calendar year: 2010
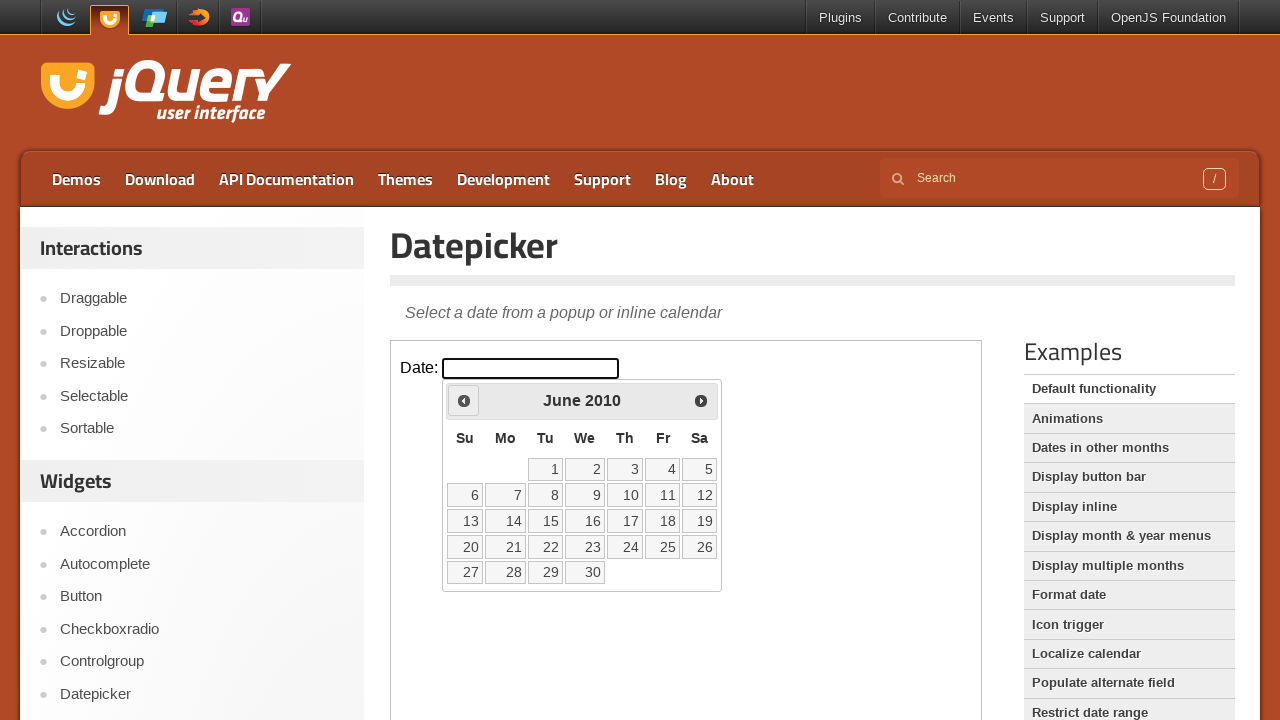

Clicked Previous button to navigate to earlier year at (464, 400) on iframe.demo-frame >> nth=0 >> internal:control=enter-frame >> span:has-text('Pre
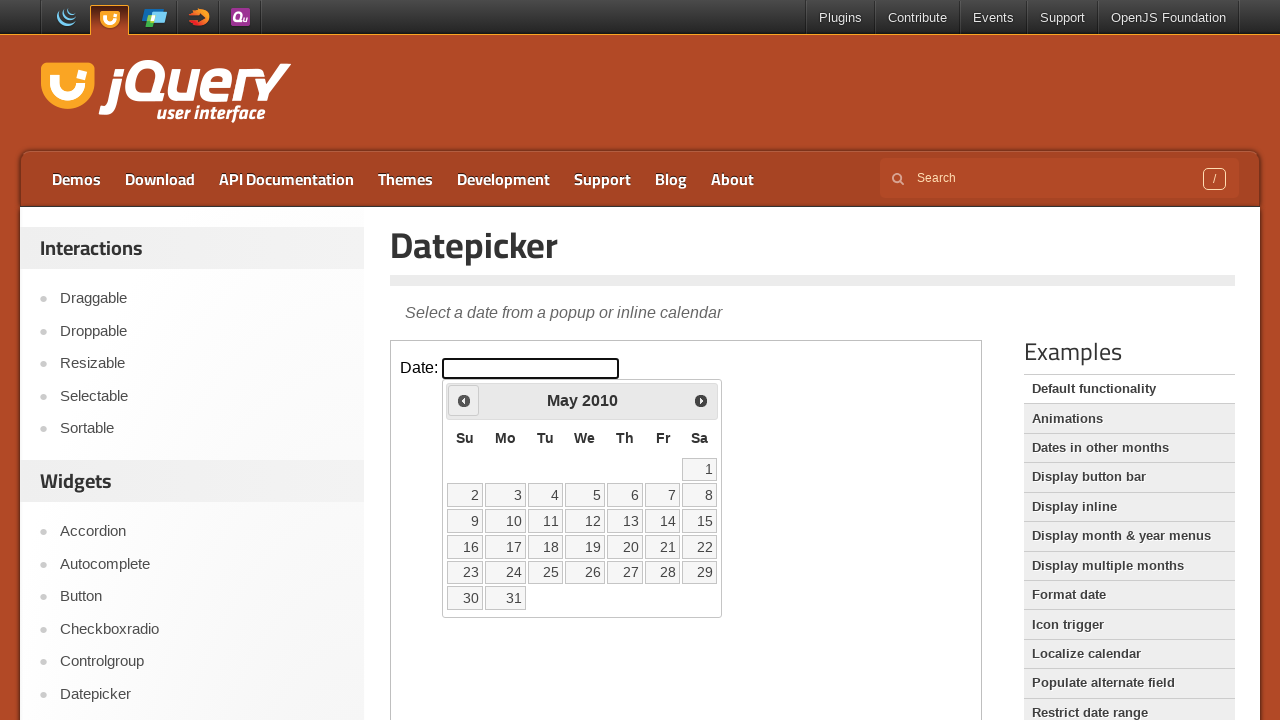

Retrieved calendar year: 2010
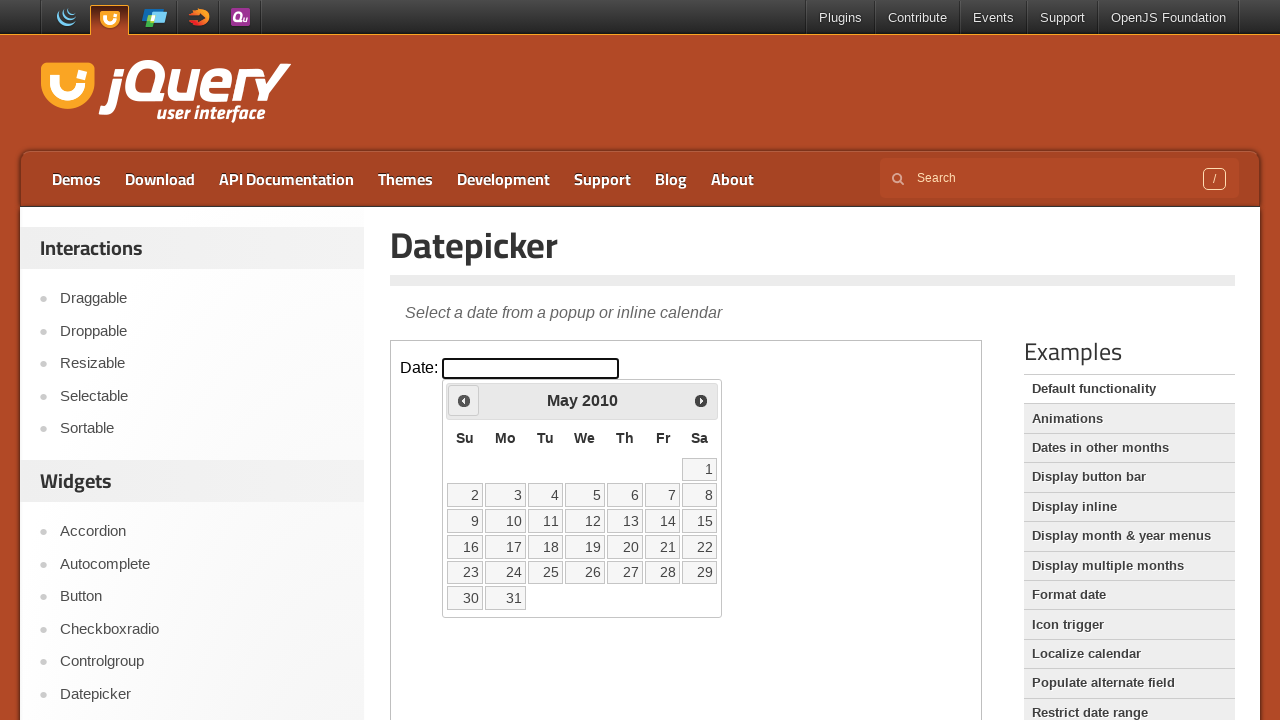

Clicked Previous button to navigate to earlier year at (464, 400) on iframe.demo-frame >> nth=0 >> internal:control=enter-frame >> span:has-text('Pre
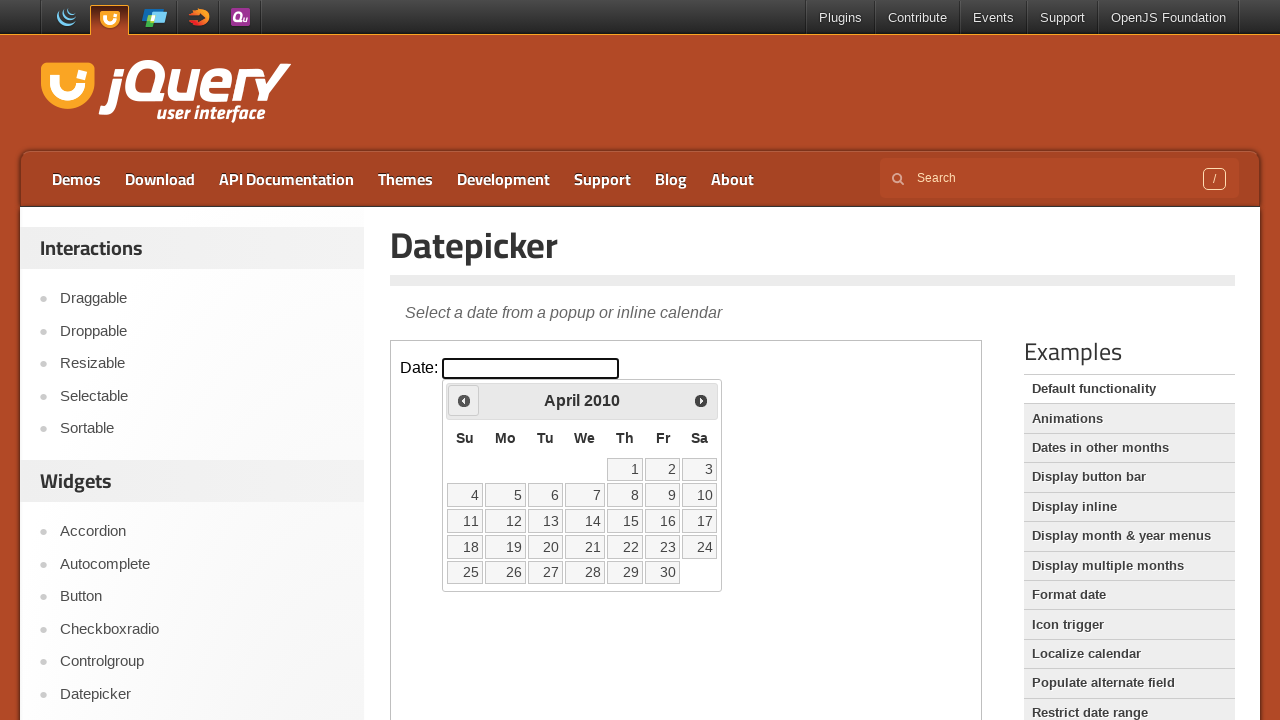

Retrieved calendar year: 2010
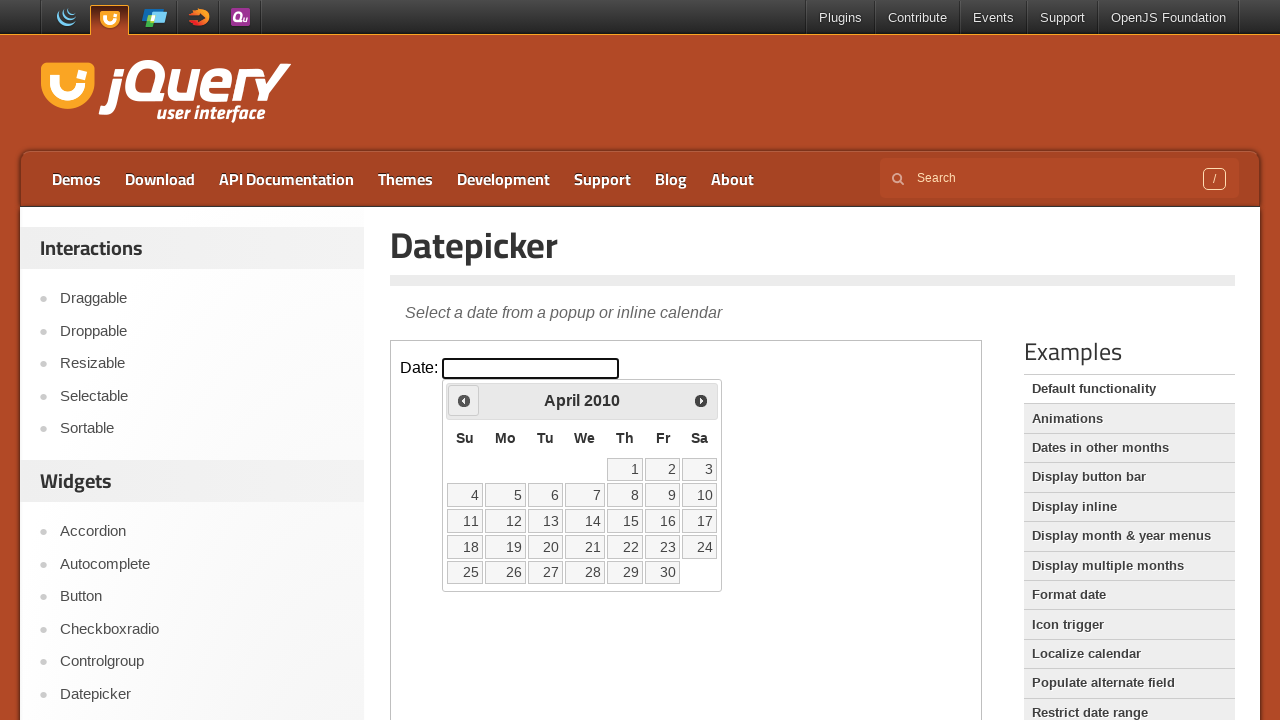

Clicked Previous button to navigate to earlier year at (464, 400) on iframe.demo-frame >> nth=0 >> internal:control=enter-frame >> span:has-text('Pre
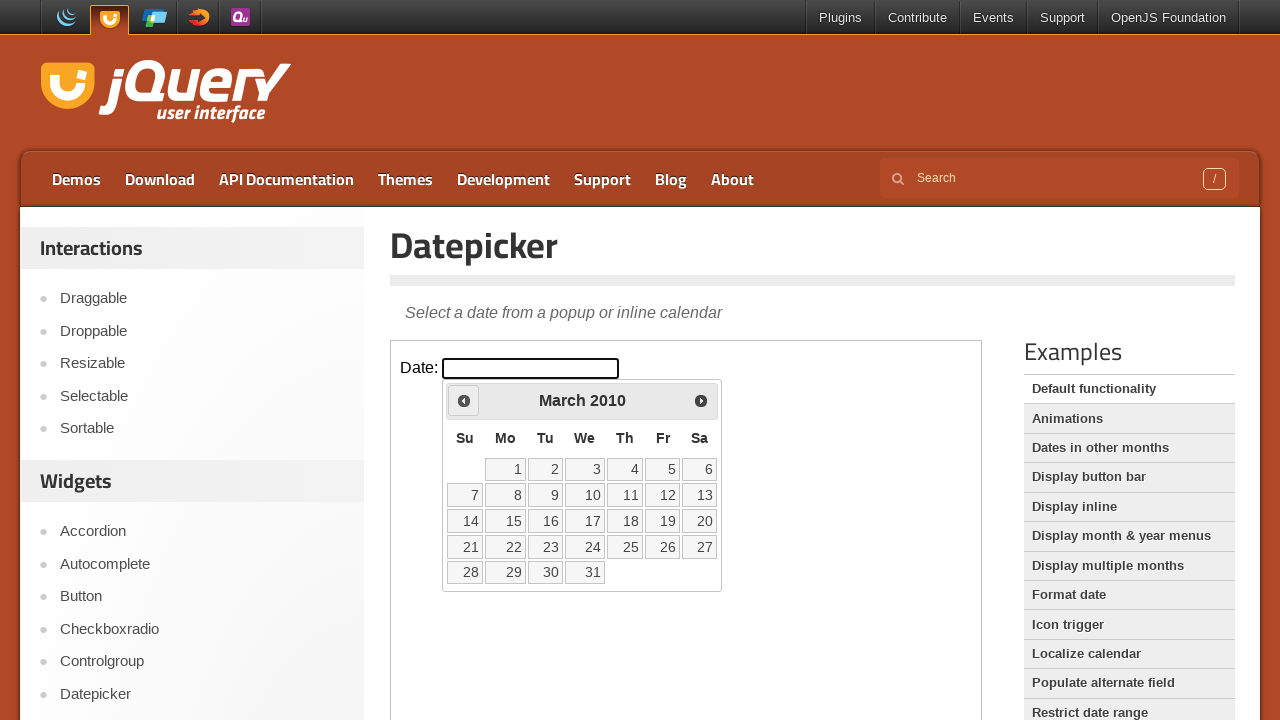

Retrieved calendar year: 2010
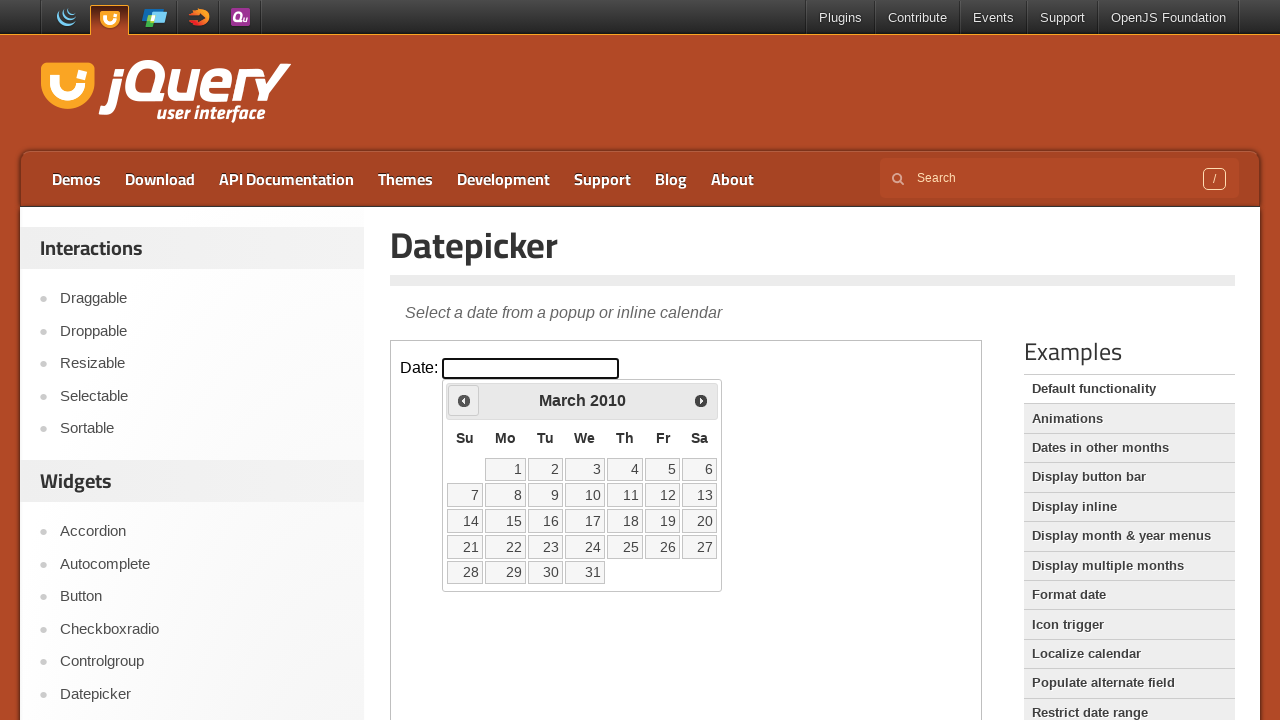

Clicked Previous button to navigate to earlier year at (464, 400) on iframe.demo-frame >> nth=0 >> internal:control=enter-frame >> span:has-text('Pre
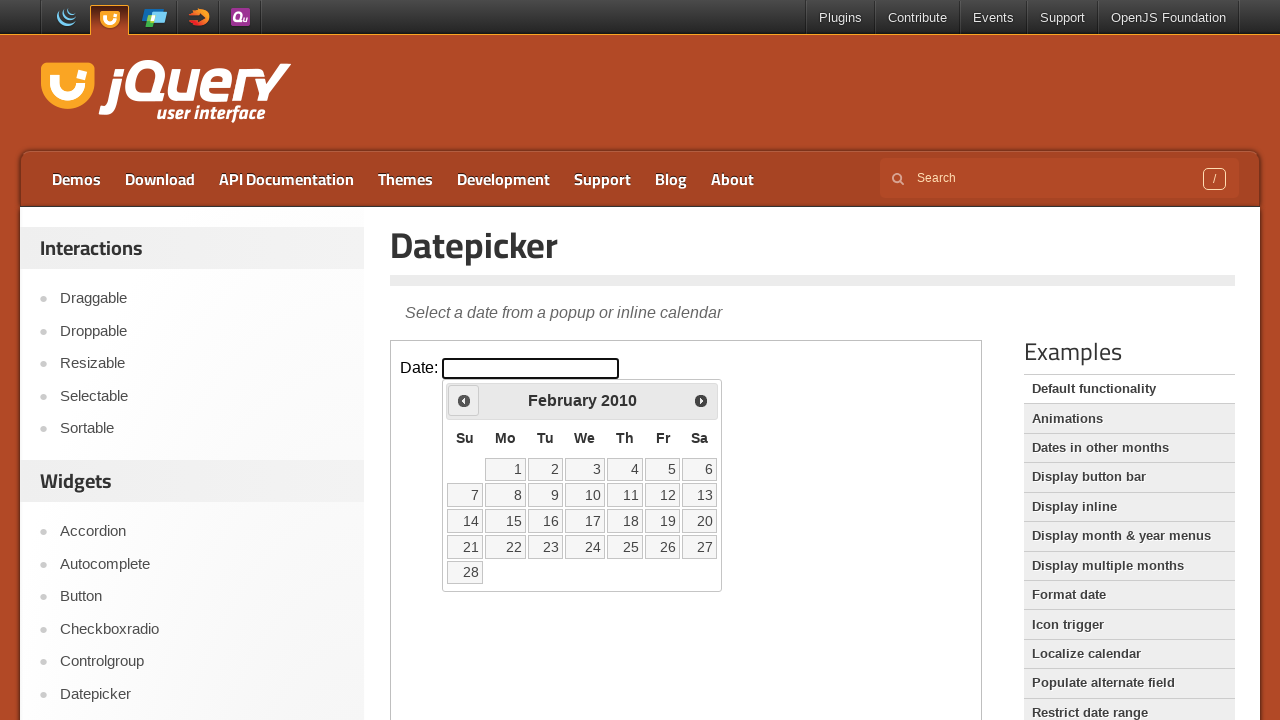

Retrieved calendar year: 2010
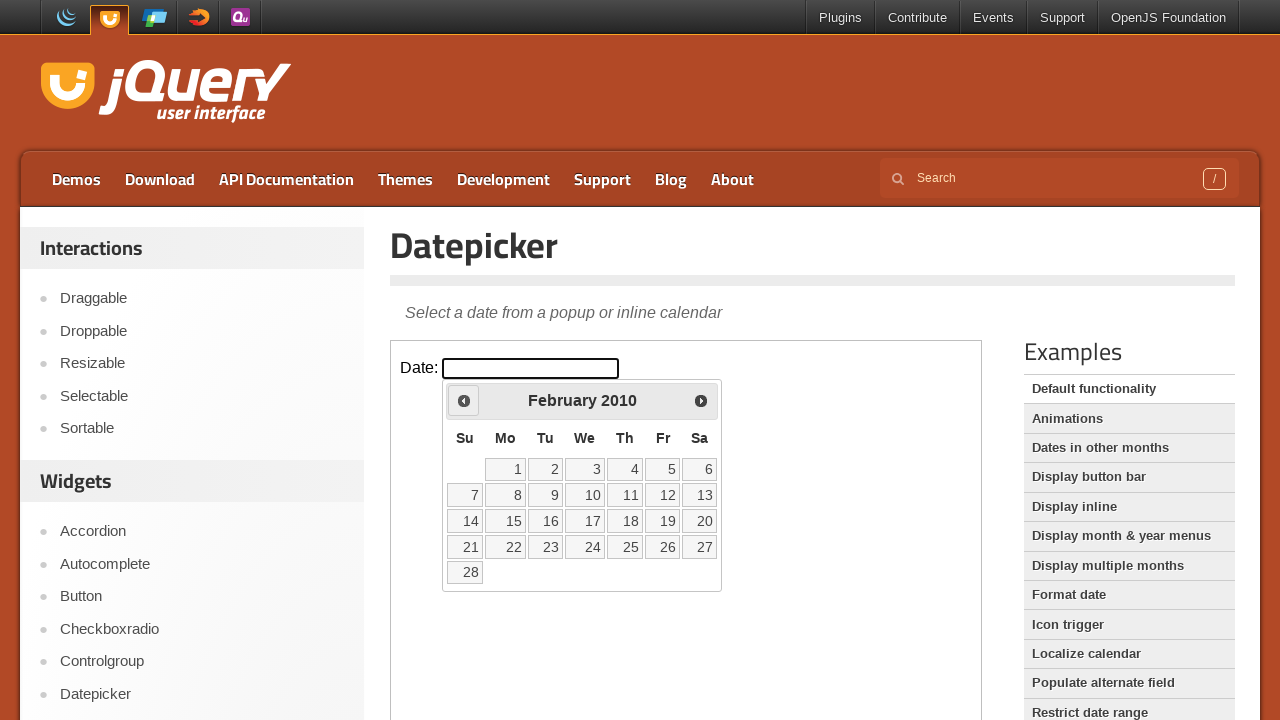

Clicked Previous button to navigate to earlier year at (464, 400) on iframe.demo-frame >> nth=0 >> internal:control=enter-frame >> span:has-text('Pre
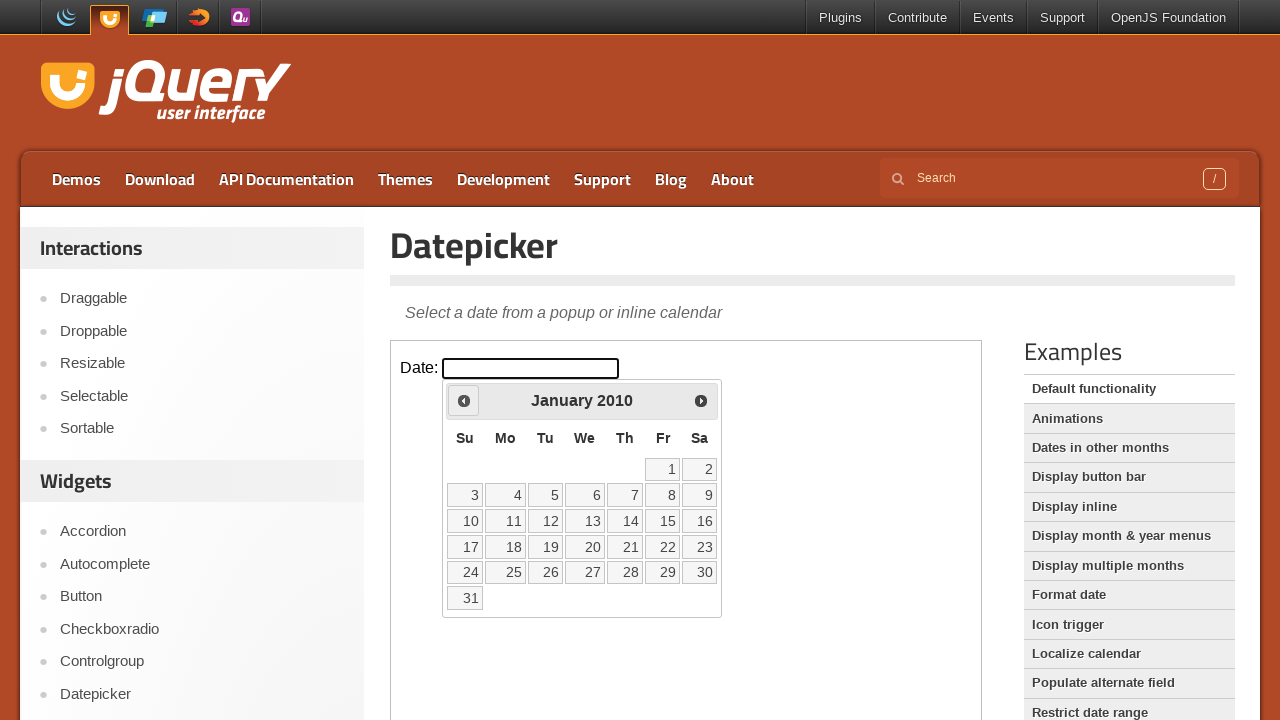

Retrieved calendar year: 2010
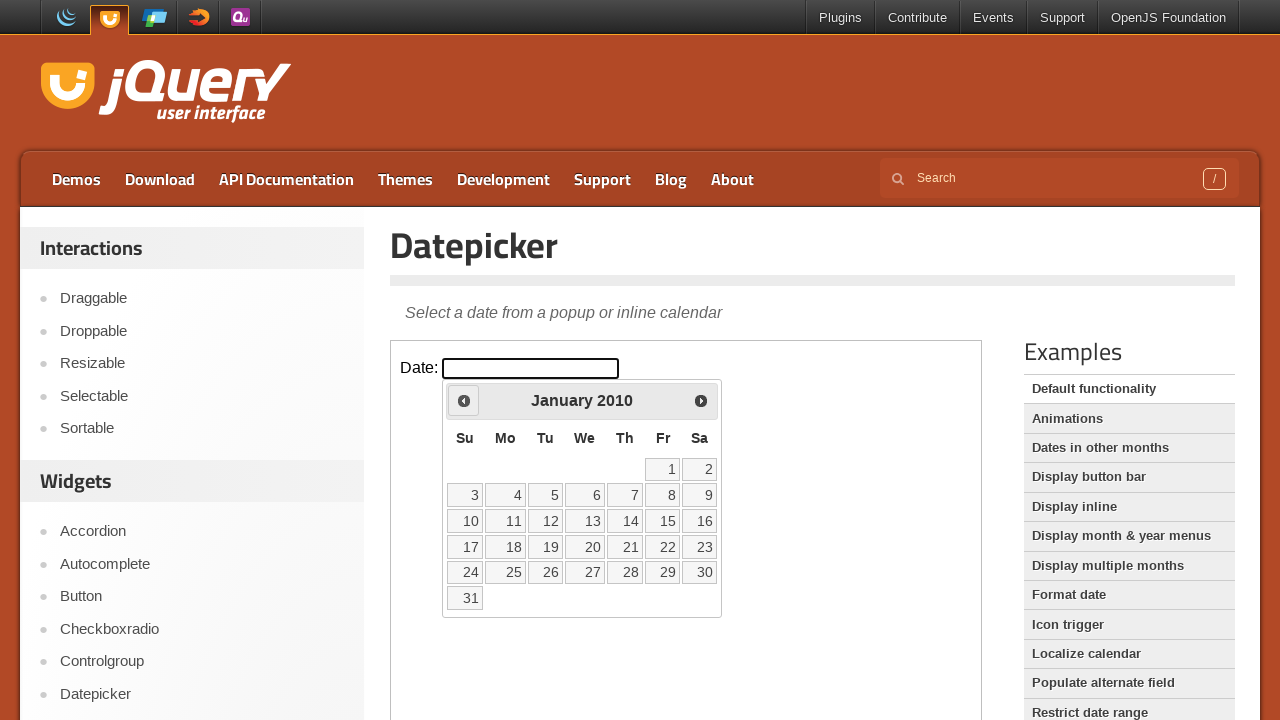

Clicked Previous button to navigate to earlier year at (464, 400) on iframe.demo-frame >> nth=0 >> internal:control=enter-frame >> span:has-text('Pre
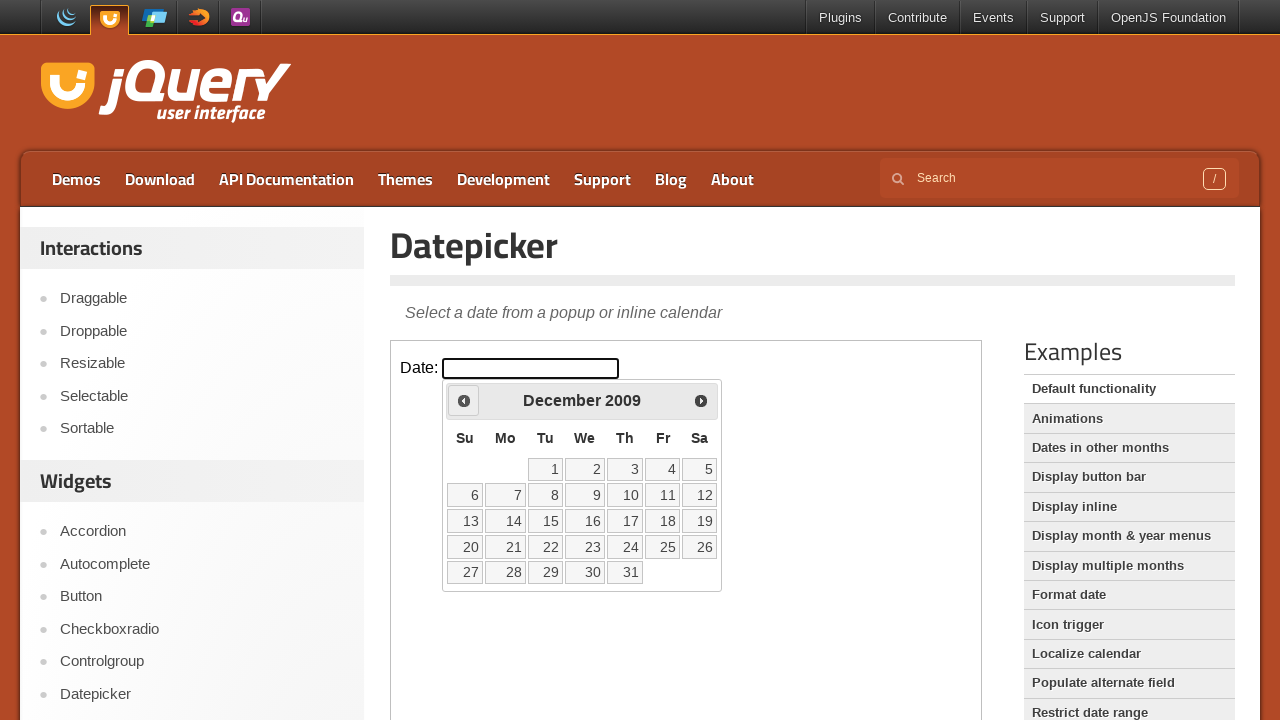

Retrieved calendar year: 2009
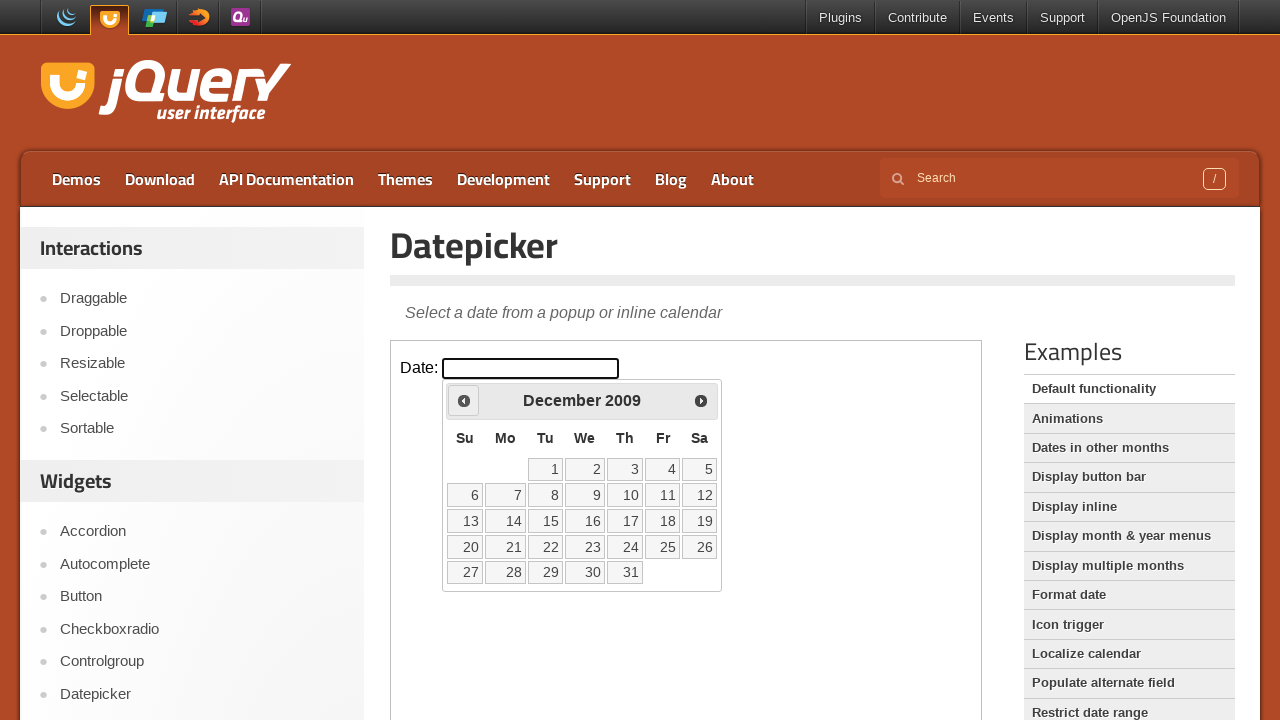

Clicked Previous button to navigate to earlier year at (464, 400) on iframe.demo-frame >> nth=0 >> internal:control=enter-frame >> span:has-text('Pre
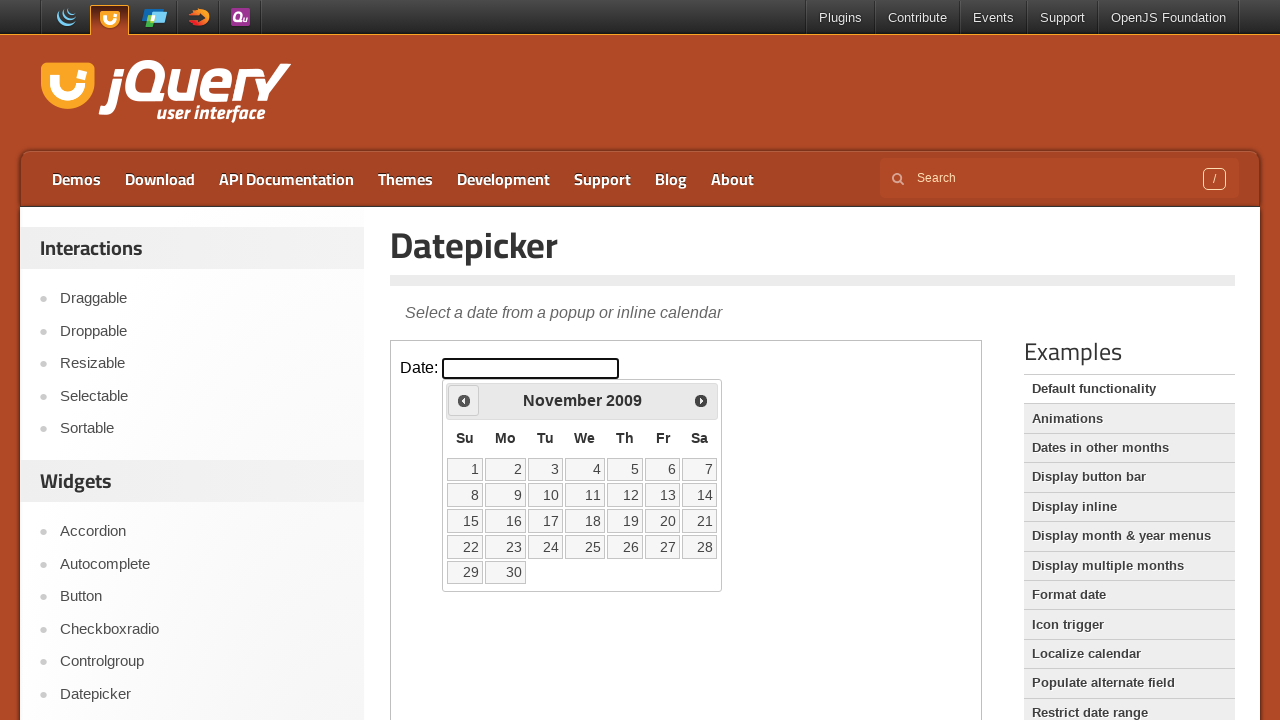

Retrieved calendar year: 2009
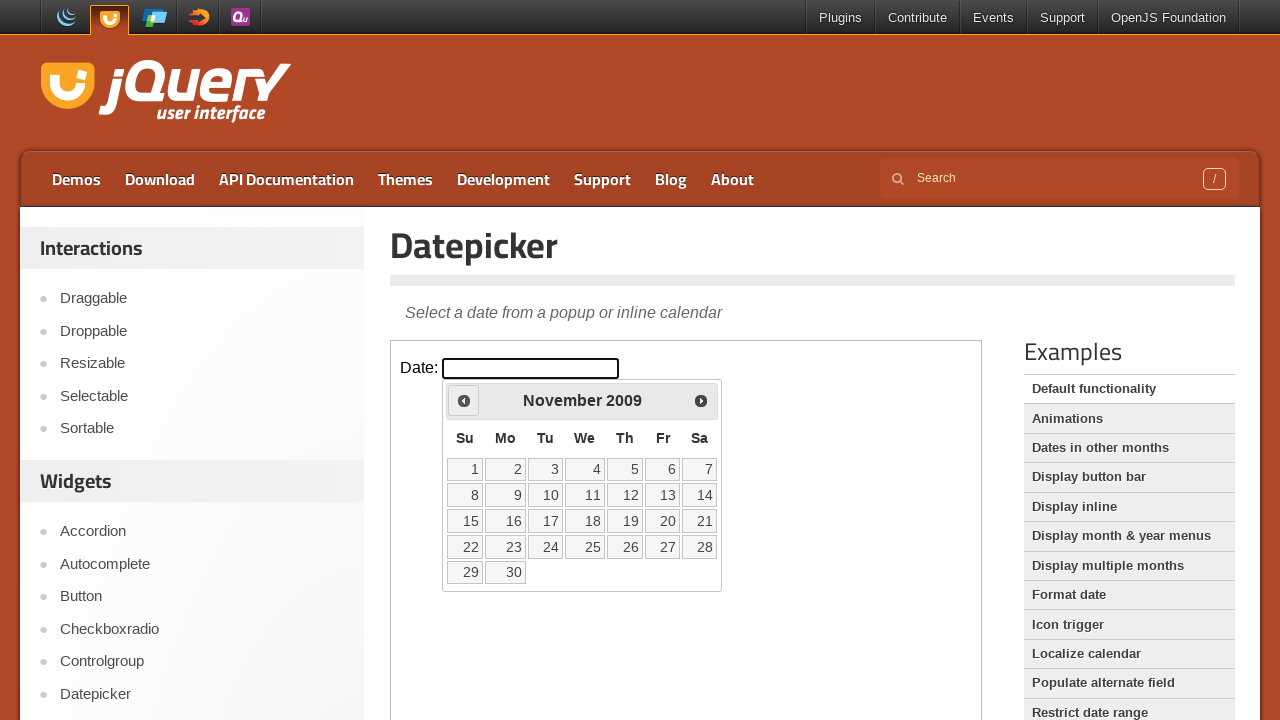

Clicked Previous button to navigate to earlier year at (464, 400) on iframe.demo-frame >> nth=0 >> internal:control=enter-frame >> span:has-text('Pre
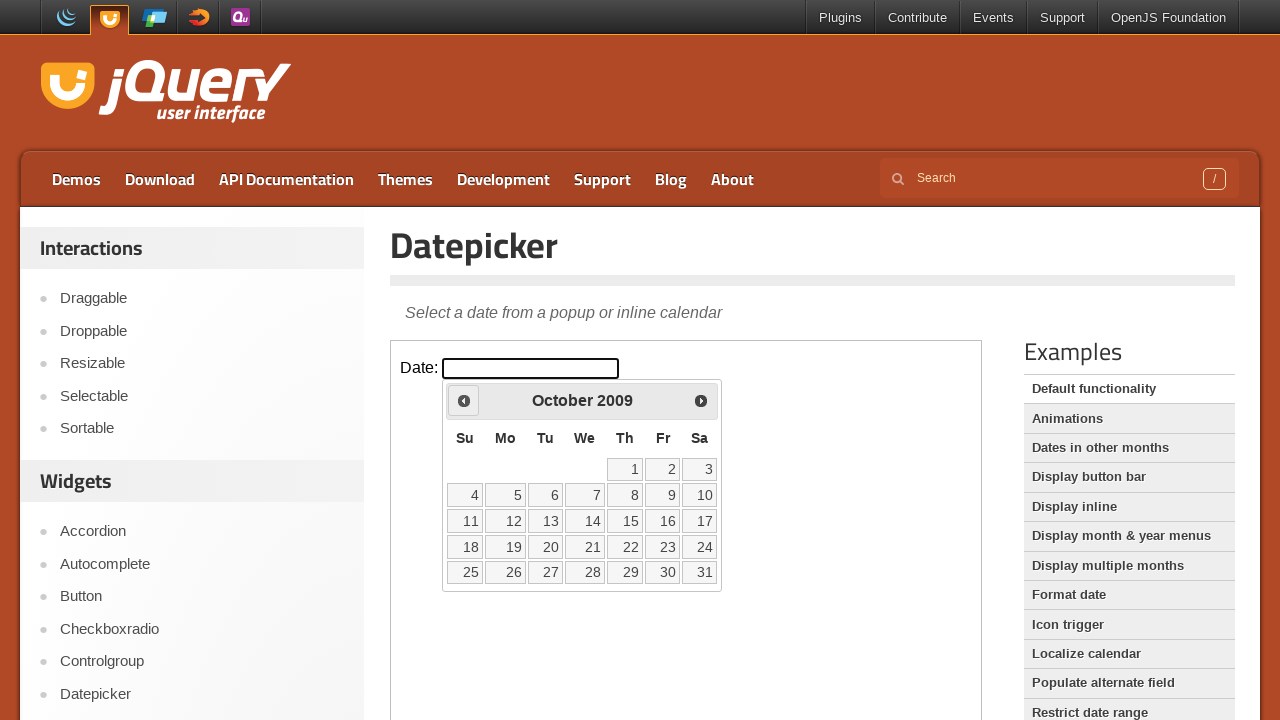

Retrieved calendar year: 2009
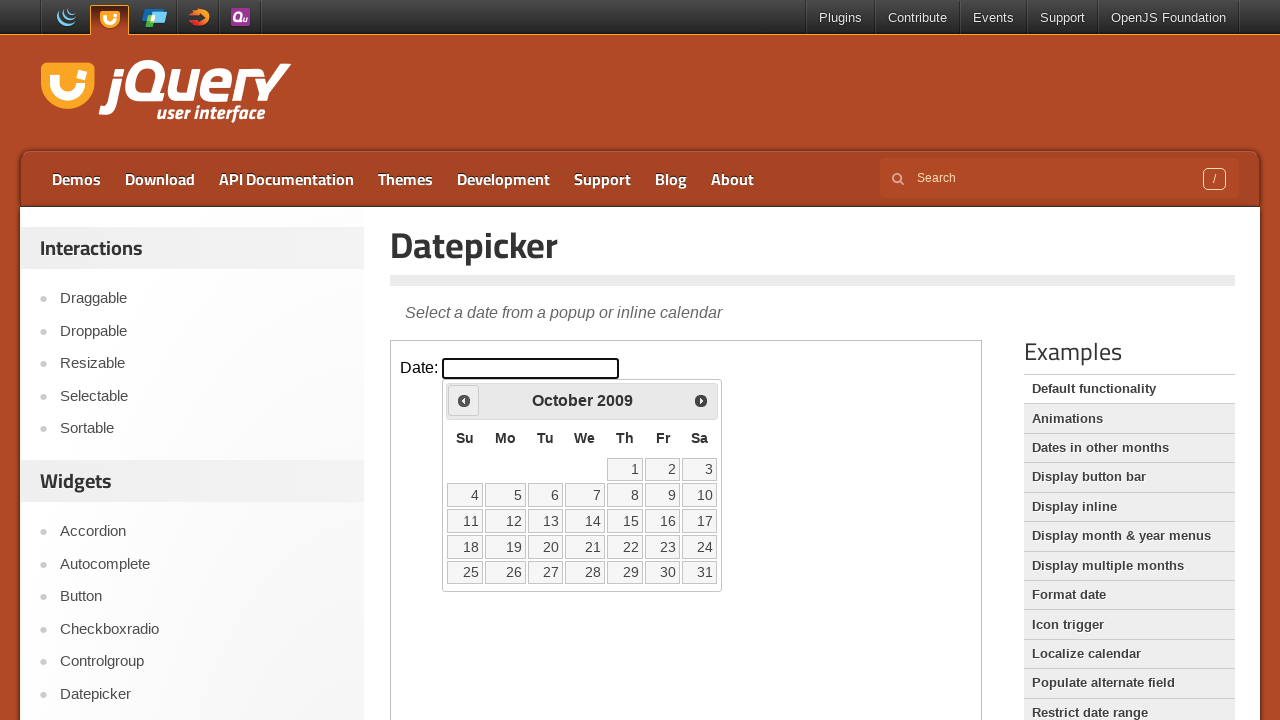

Clicked Previous button to navigate to earlier year at (464, 400) on iframe.demo-frame >> nth=0 >> internal:control=enter-frame >> span:has-text('Pre
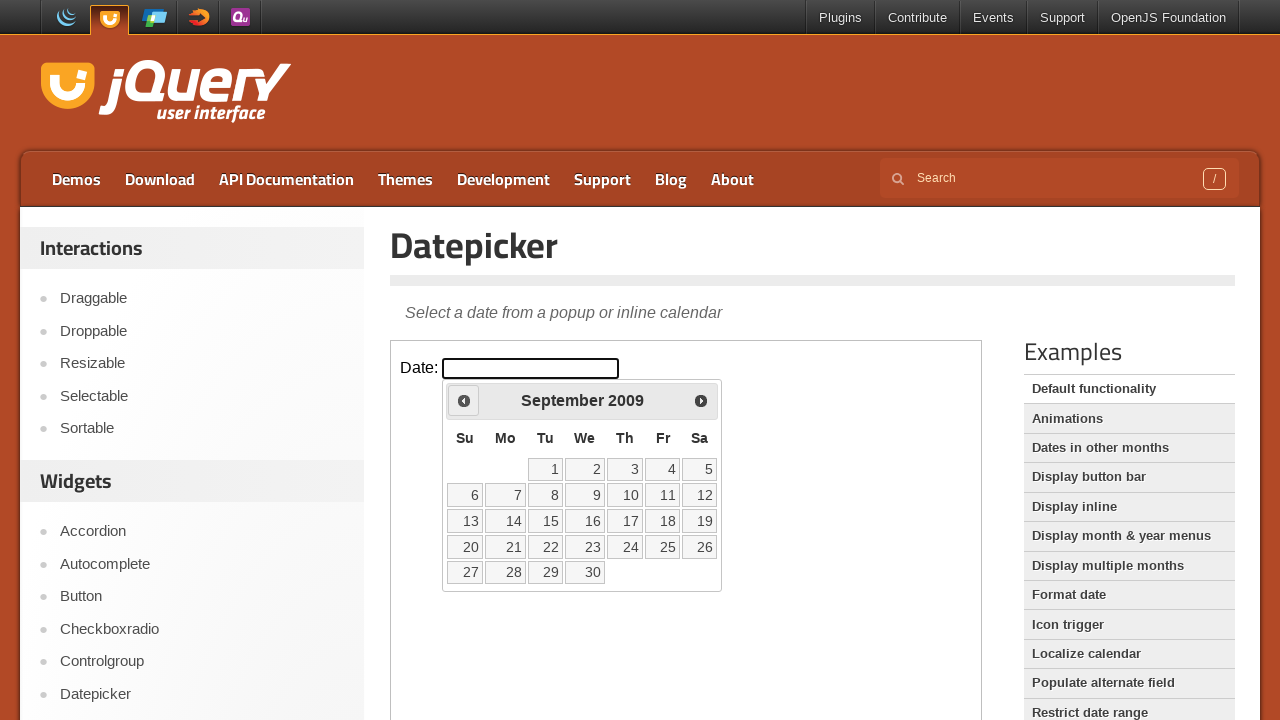

Retrieved calendar year: 2009
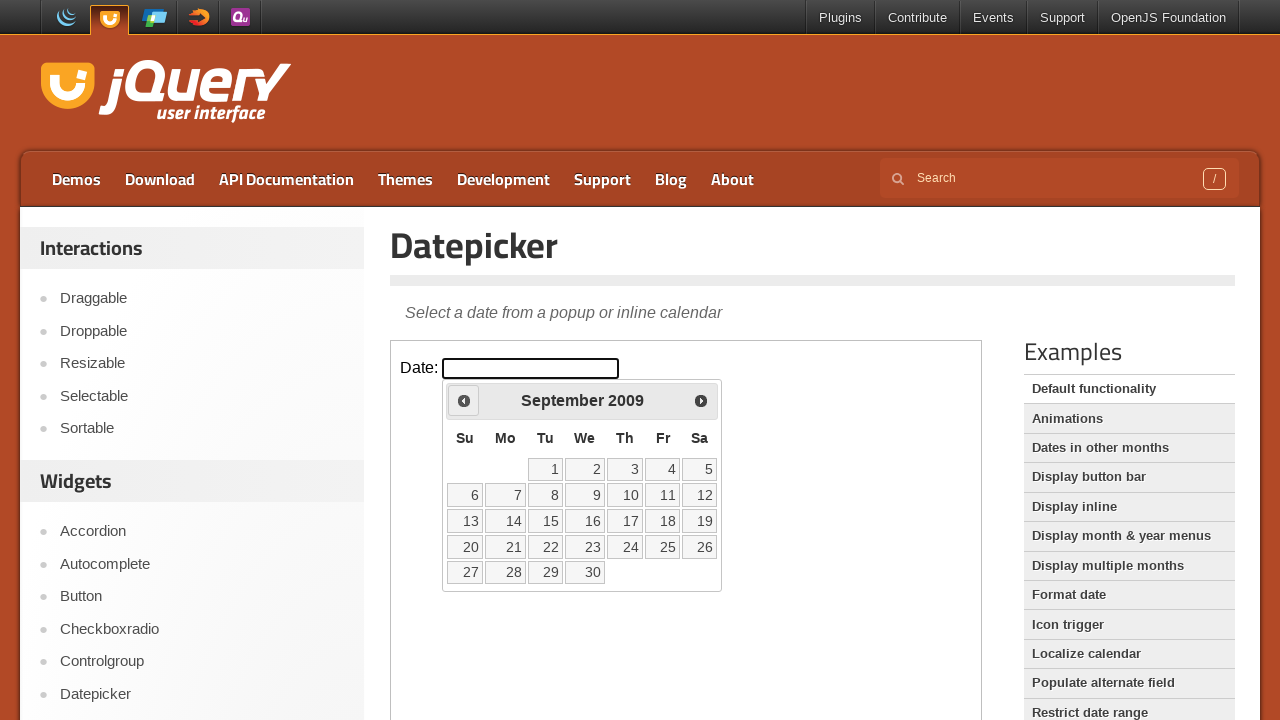

Clicked Previous button to navigate to earlier year at (464, 400) on iframe.demo-frame >> nth=0 >> internal:control=enter-frame >> span:has-text('Pre
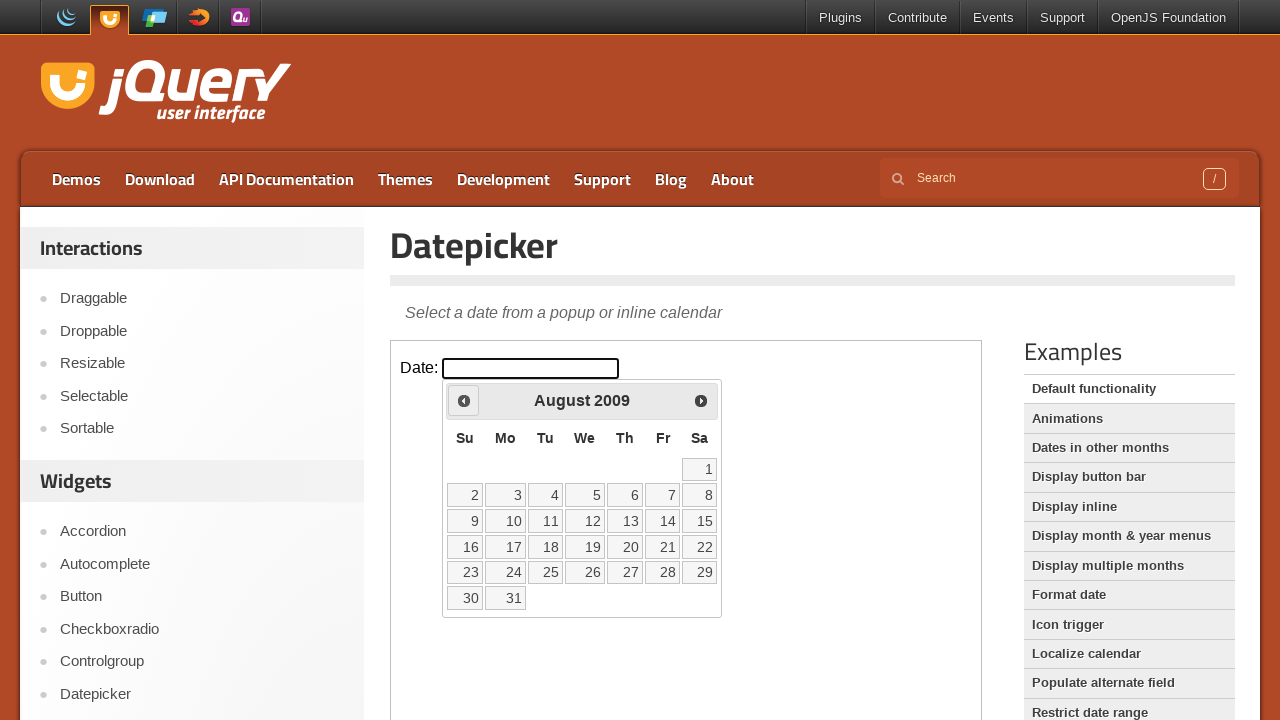

Retrieved calendar year: 2009
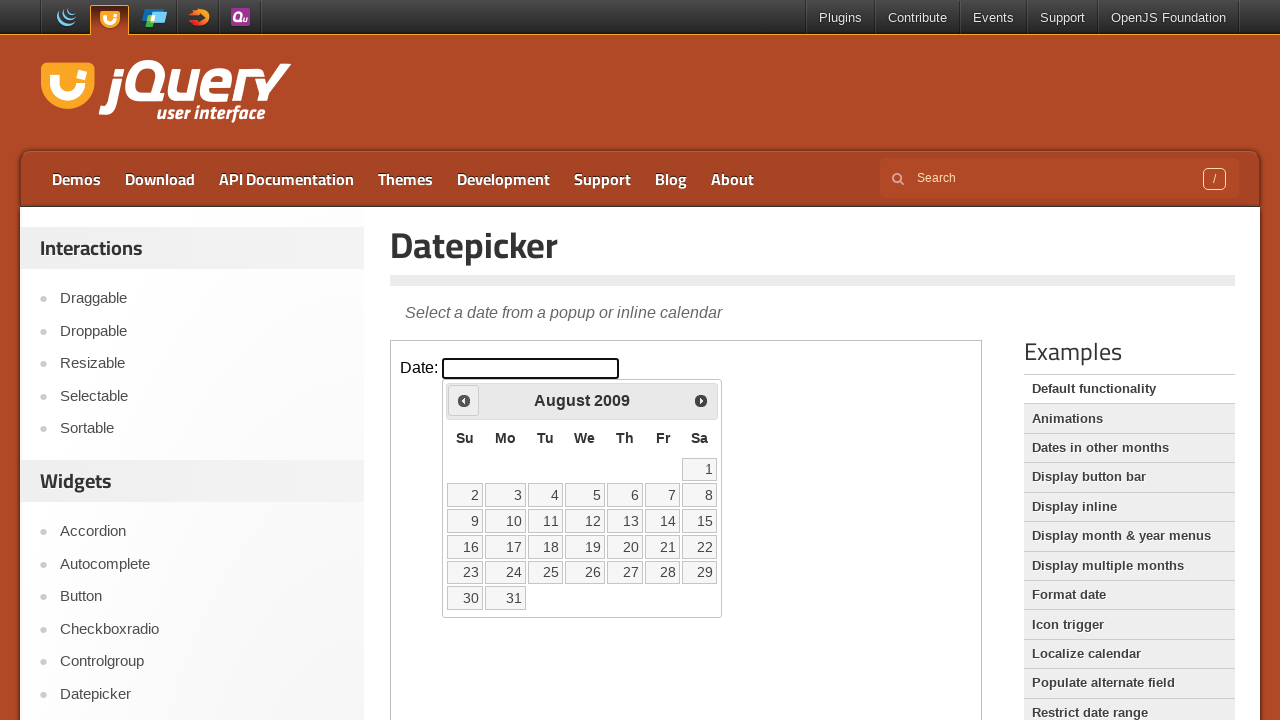

Clicked Previous button to navigate to earlier year at (464, 400) on iframe.demo-frame >> nth=0 >> internal:control=enter-frame >> span:has-text('Pre
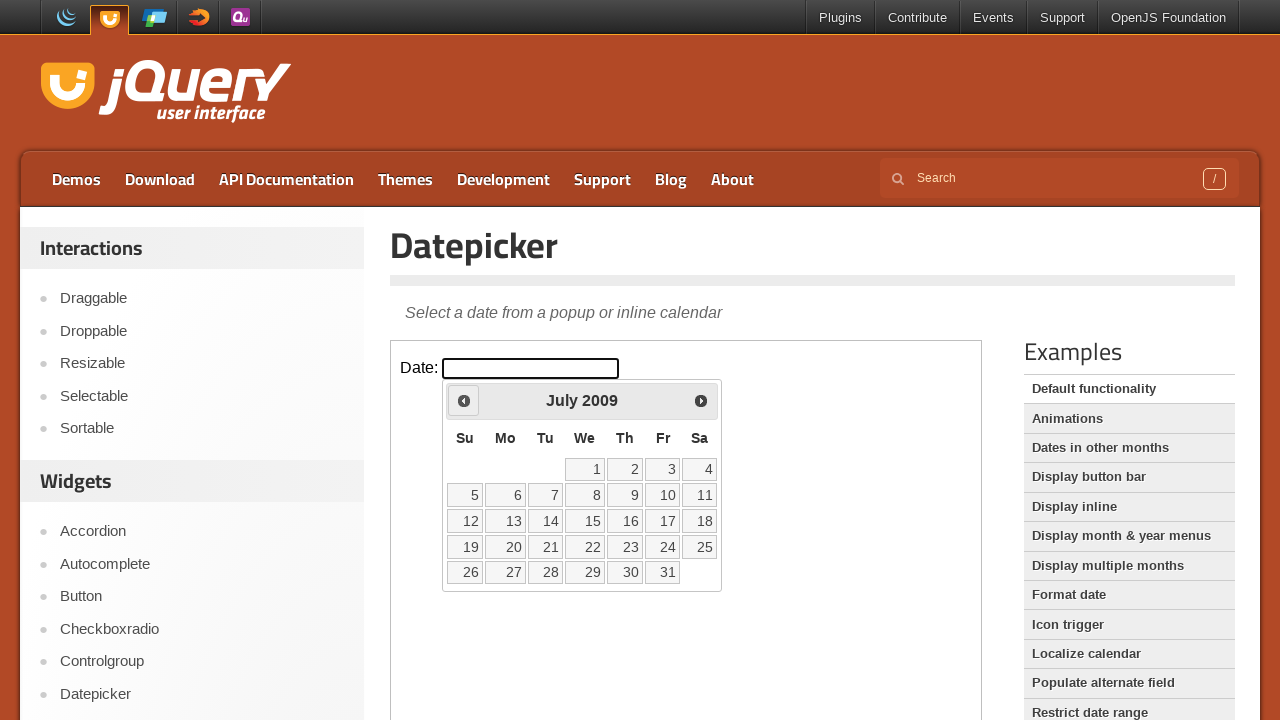

Retrieved calendar year: 2009
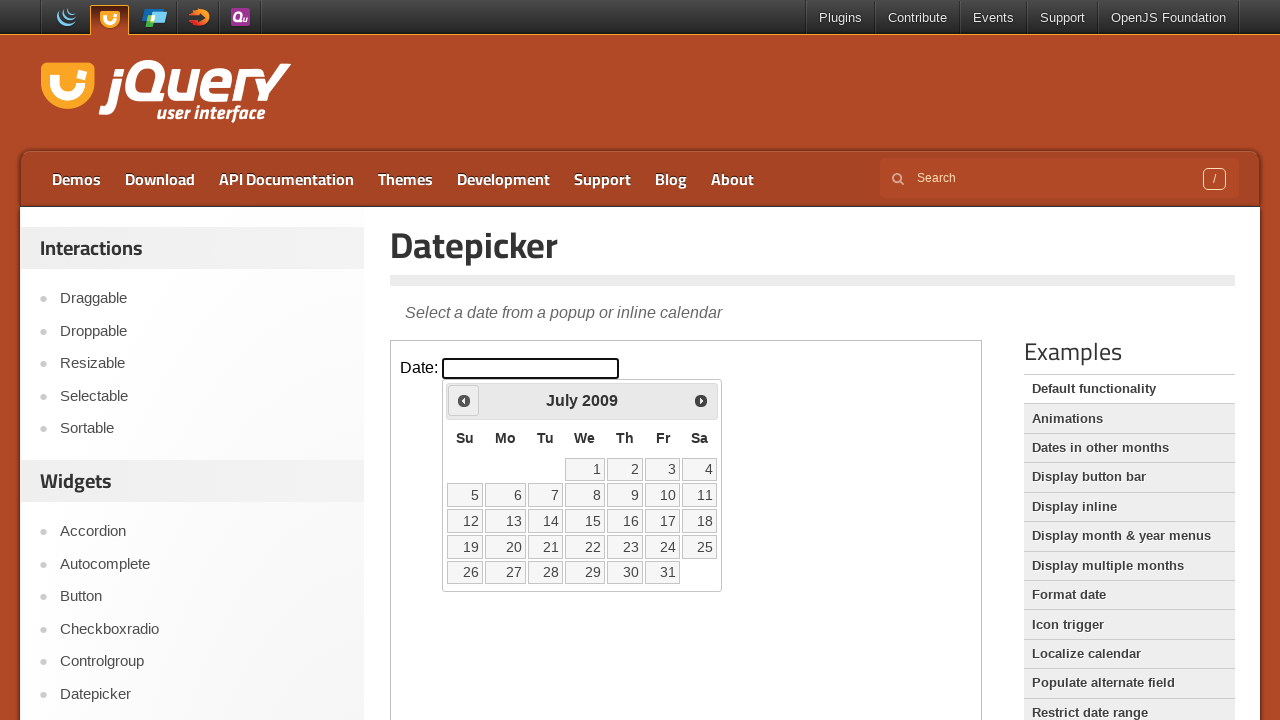

Clicked Previous button to navigate to earlier year at (464, 400) on iframe.demo-frame >> nth=0 >> internal:control=enter-frame >> span:has-text('Pre
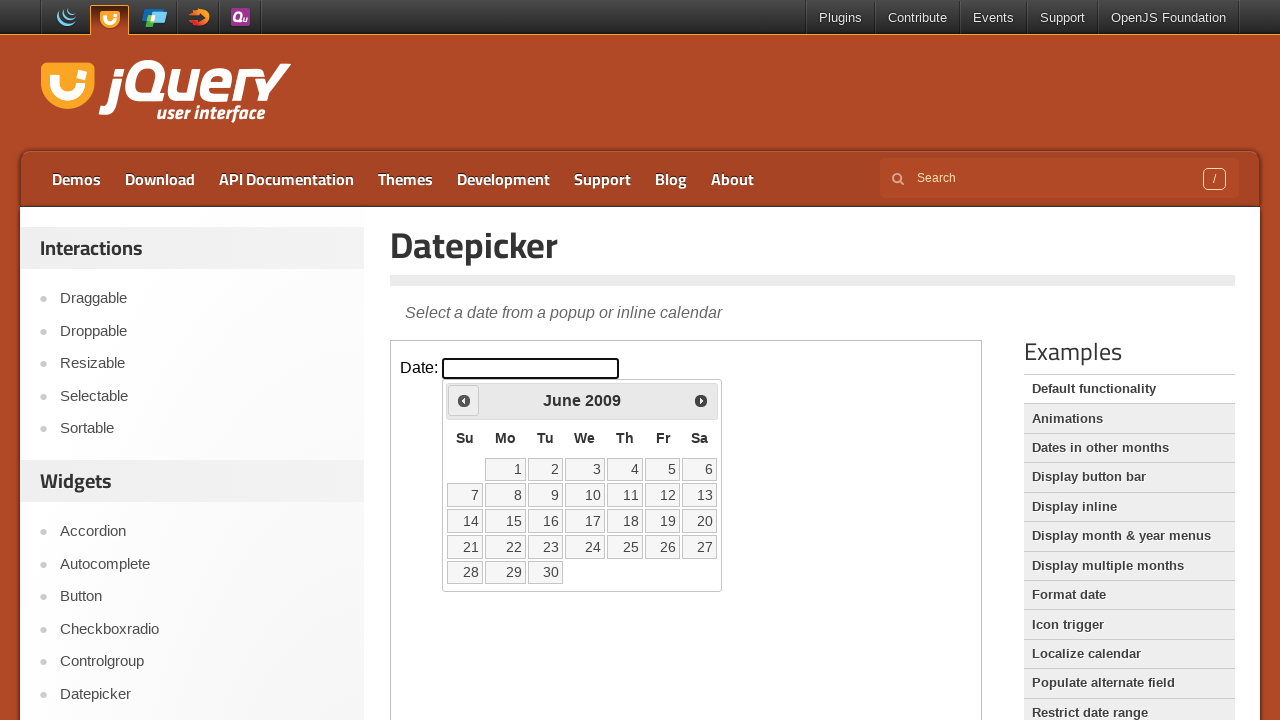

Retrieved calendar year: 2009
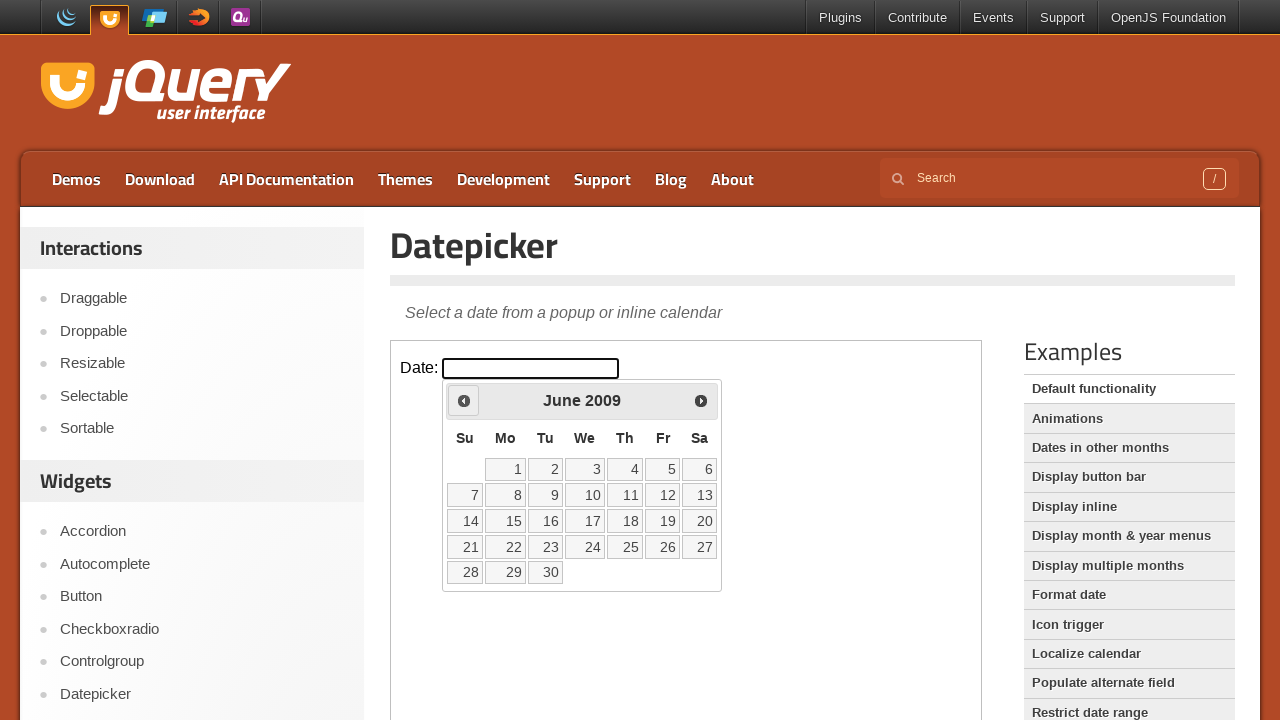

Clicked Previous button to navigate to earlier year at (464, 400) on iframe.demo-frame >> nth=0 >> internal:control=enter-frame >> span:has-text('Pre
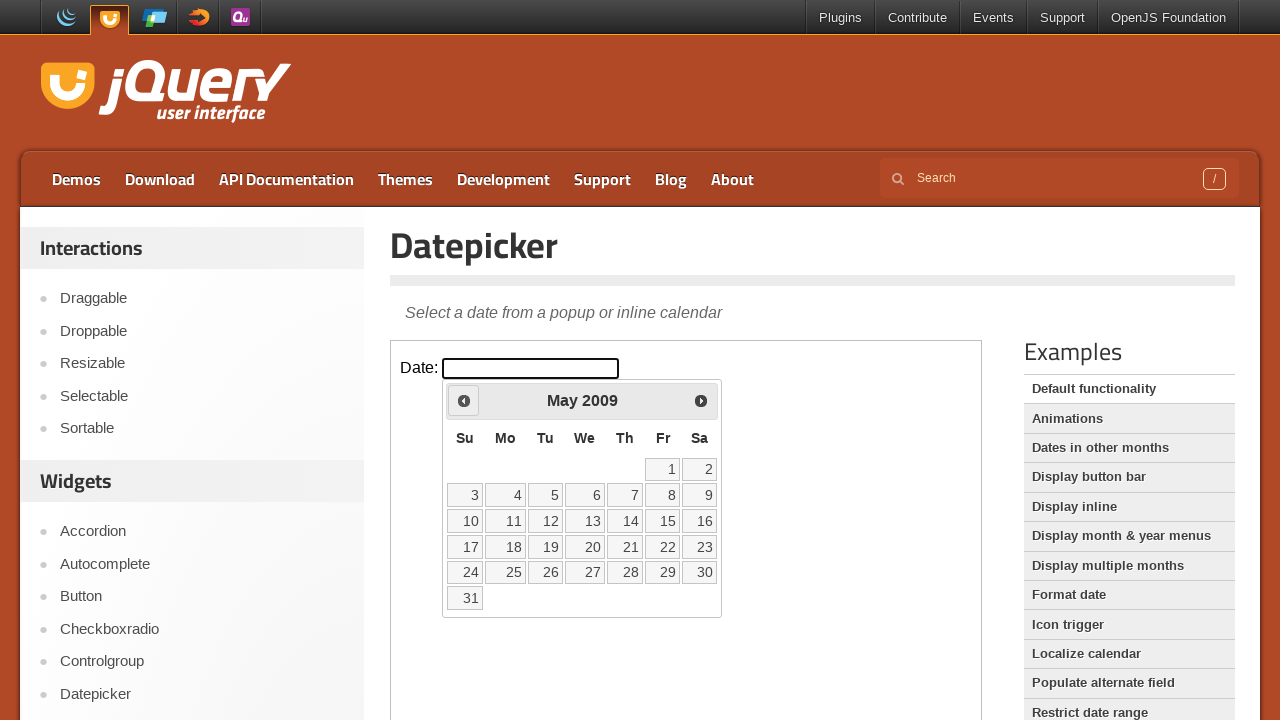

Retrieved calendar year: 2009
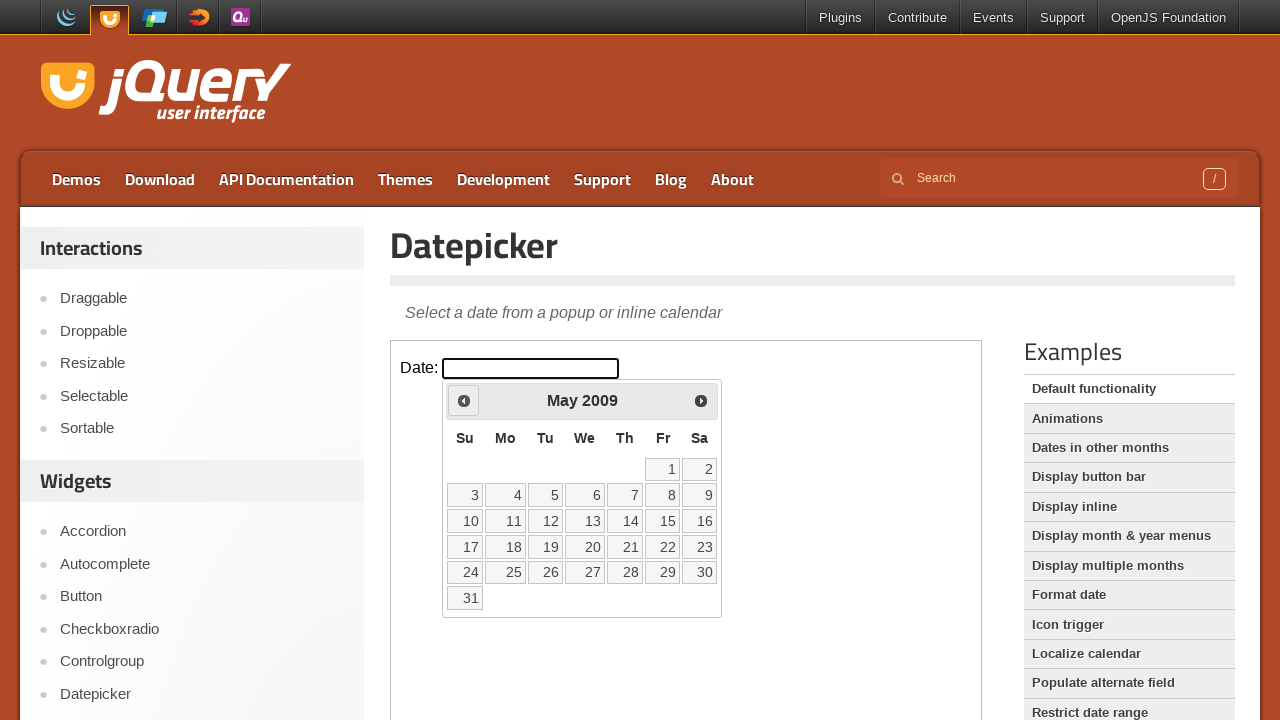

Clicked Previous button to navigate to earlier year at (464, 400) on iframe.demo-frame >> nth=0 >> internal:control=enter-frame >> span:has-text('Pre
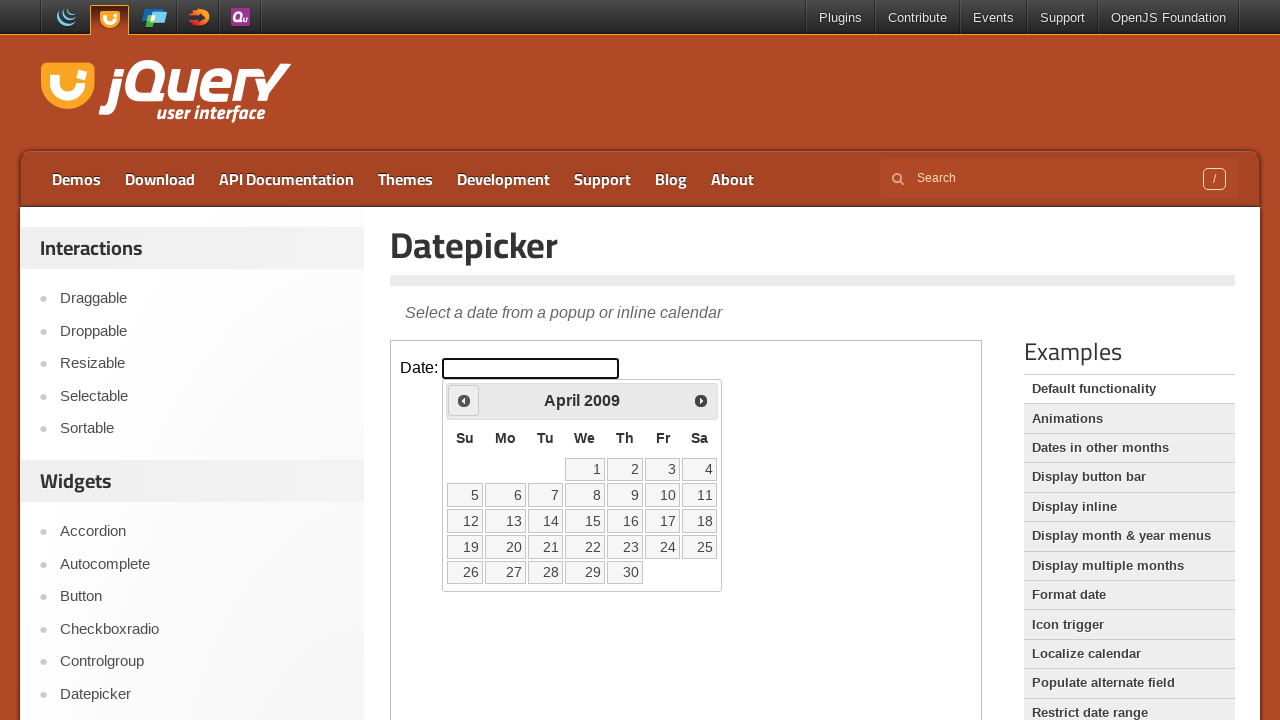

Retrieved calendar year: 2009
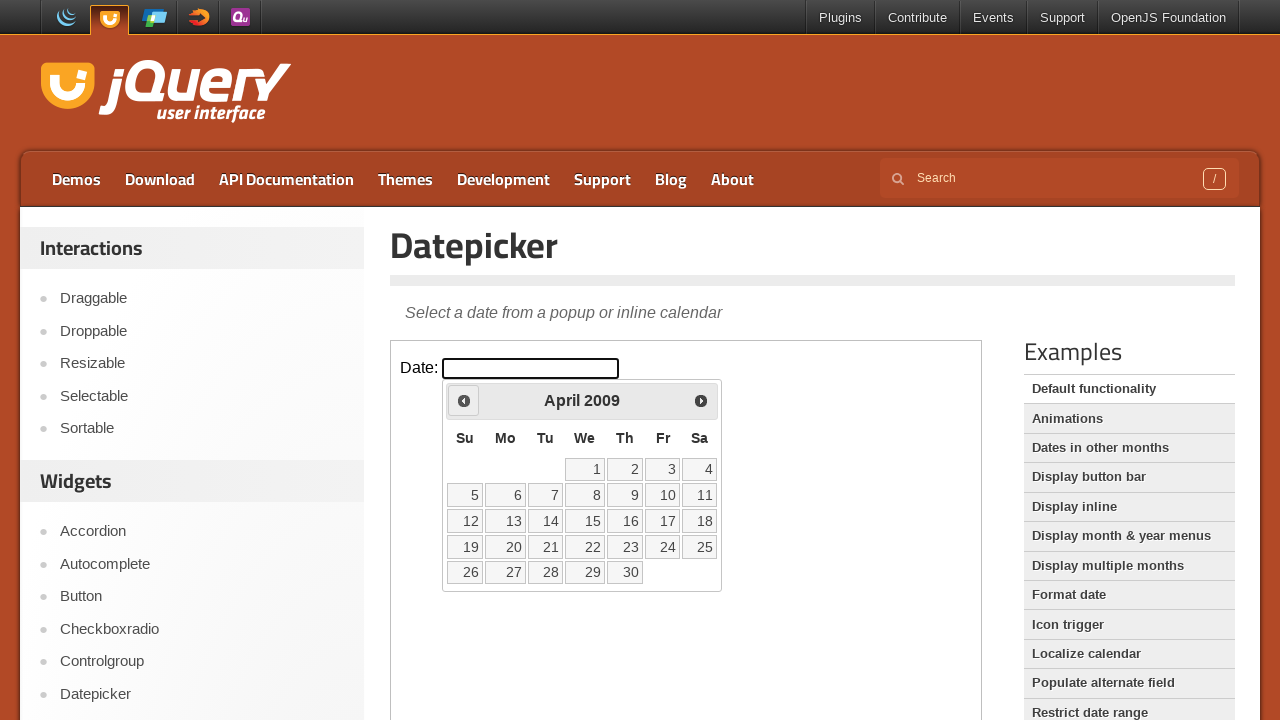

Clicked Previous button to navigate to earlier year at (464, 400) on iframe.demo-frame >> nth=0 >> internal:control=enter-frame >> span:has-text('Pre
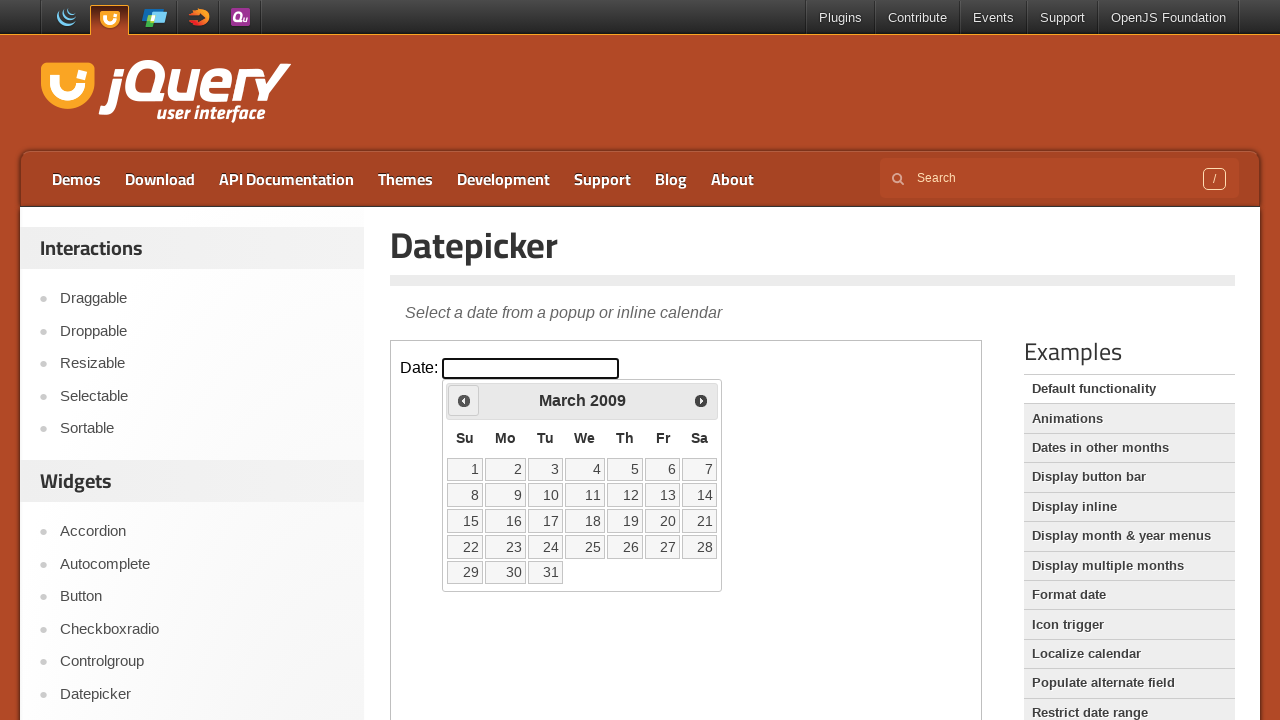

Retrieved calendar year: 2009
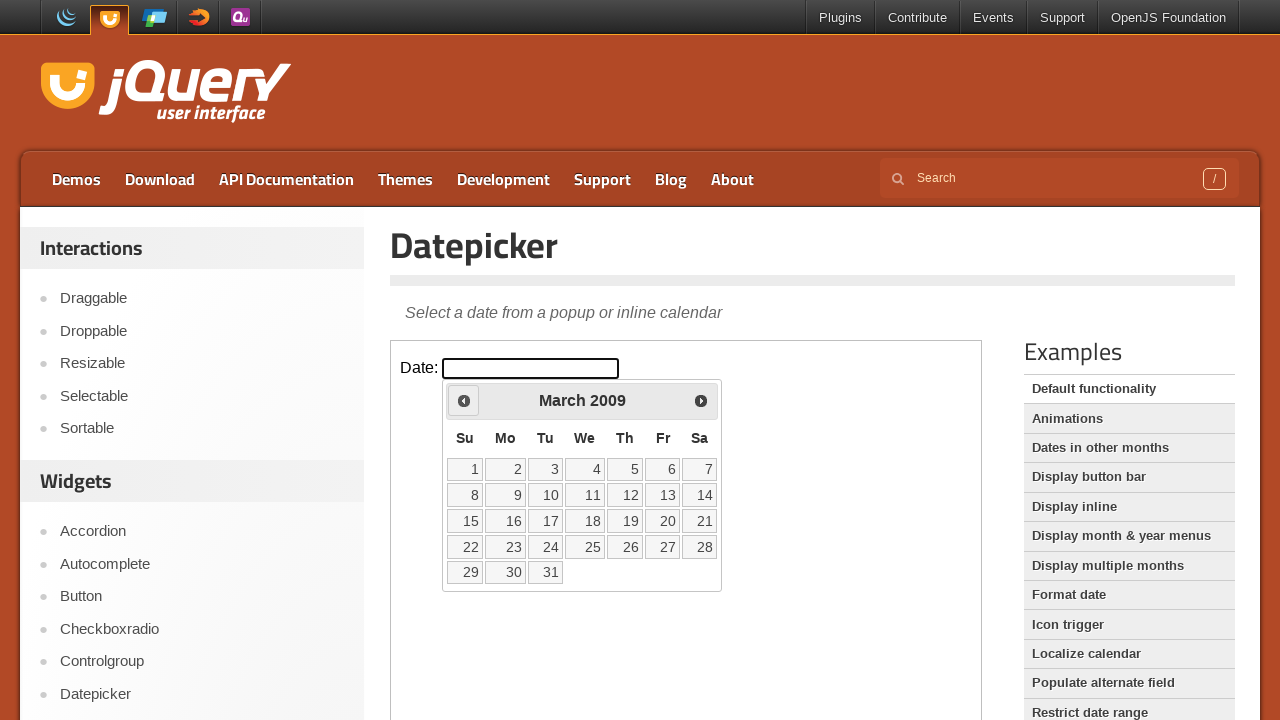

Clicked Previous button to navigate to earlier year at (464, 400) on iframe.demo-frame >> nth=0 >> internal:control=enter-frame >> span:has-text('Pre
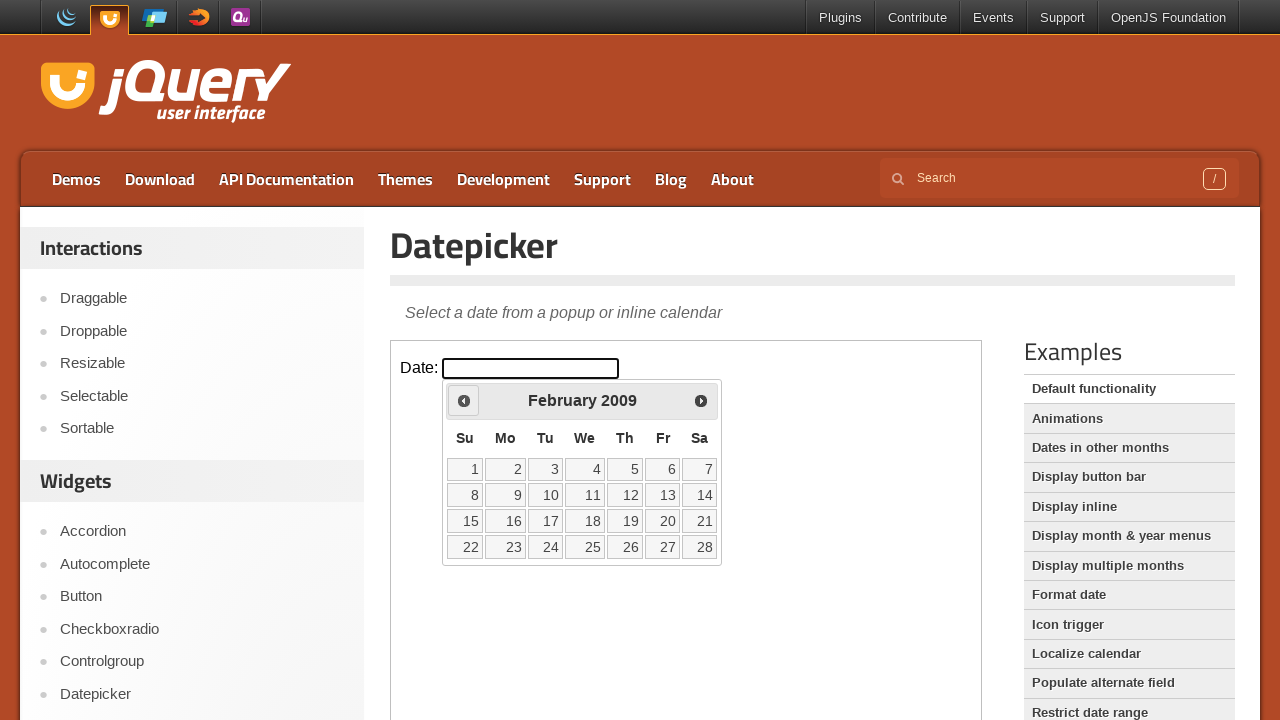

Retrieved calendar year: 2009
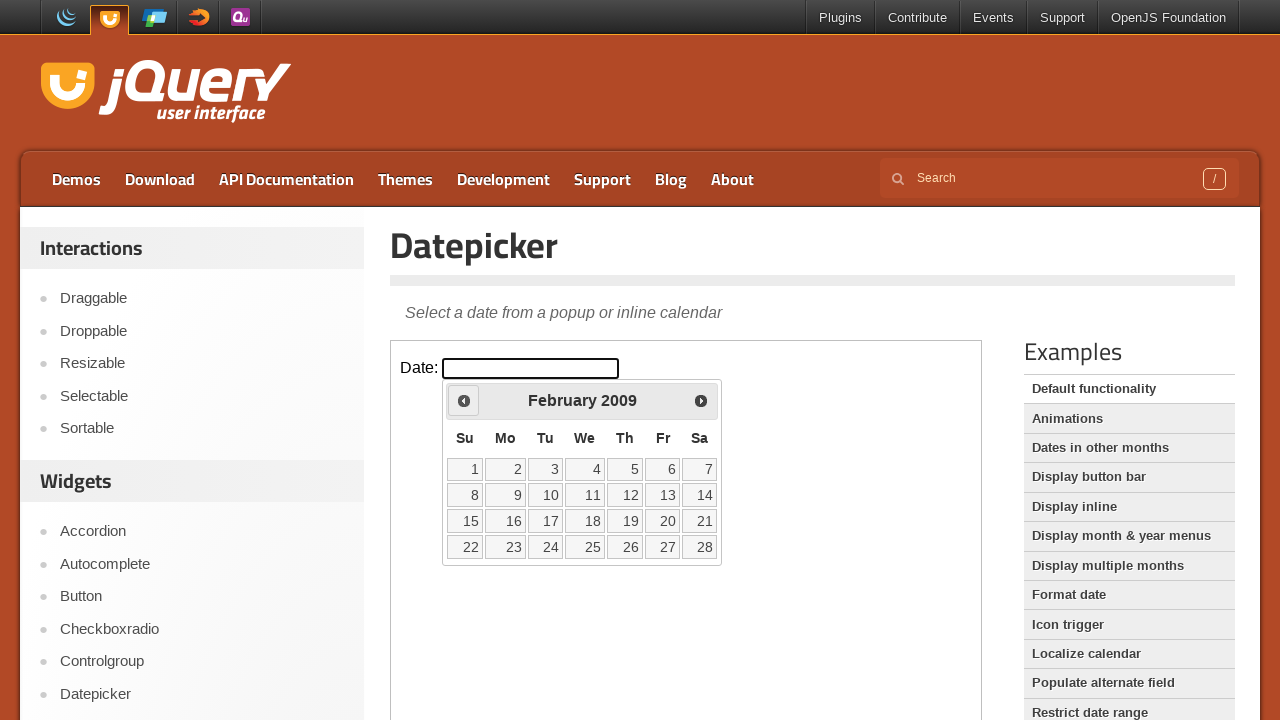

Clicked Previous button to navigate to earlier year at (464, 400) on iframe.demo-frame >> nth=0 >> internal:control=enter-frame >> span:has-text('Pre
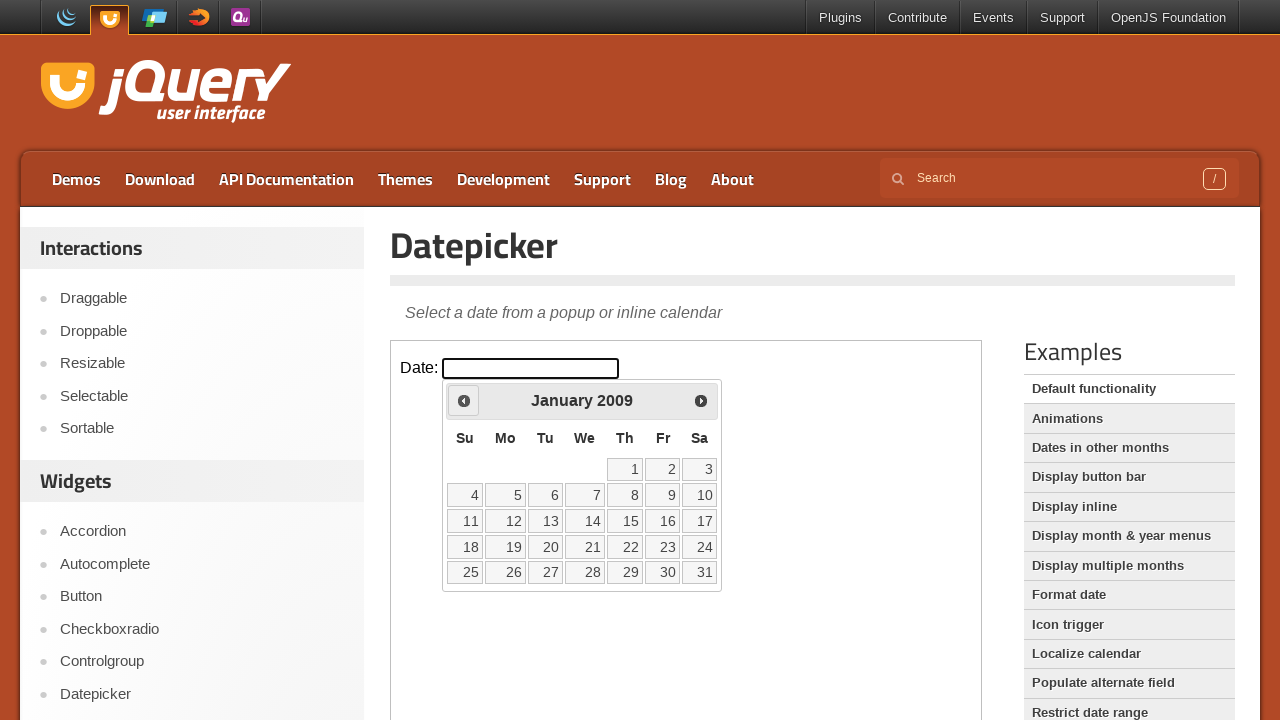

Retrieved calendar year: 2009
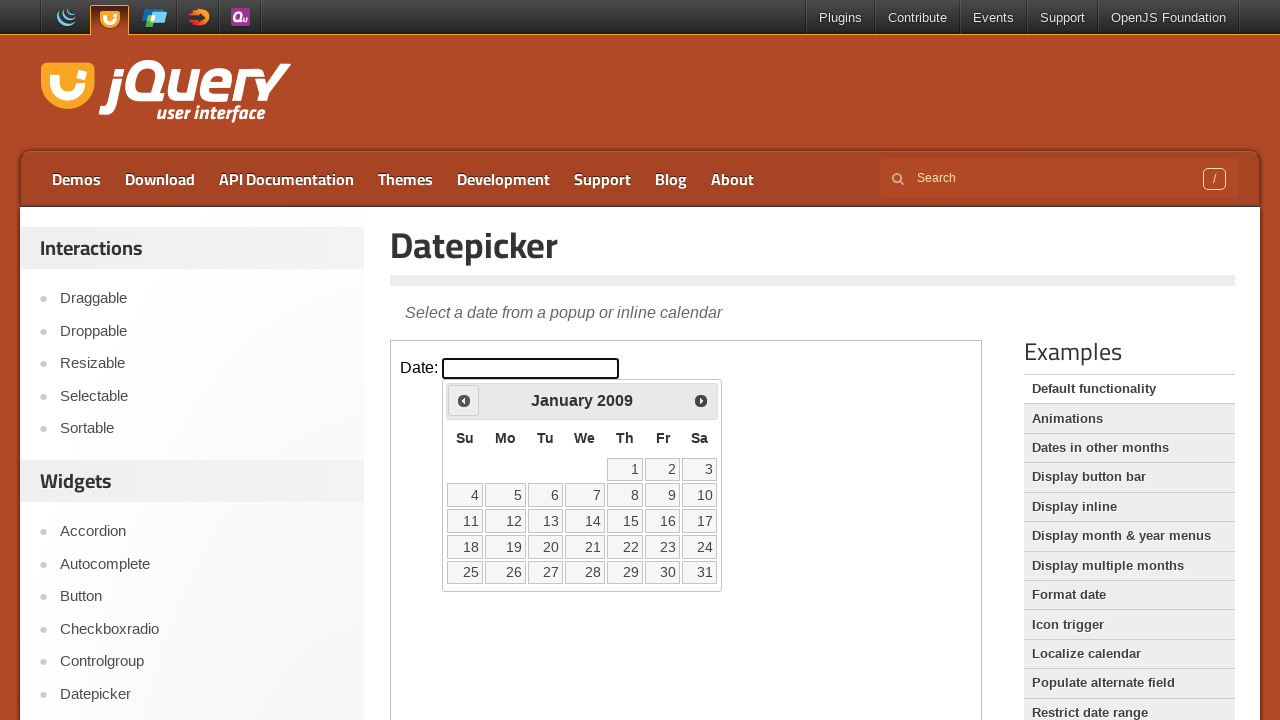

Clicked Previous button to navigate to earlier year at (464, 400) on iframe.demo-frame >> nth=0 >> internal:control=enter-frame >> span:has-text('Pre
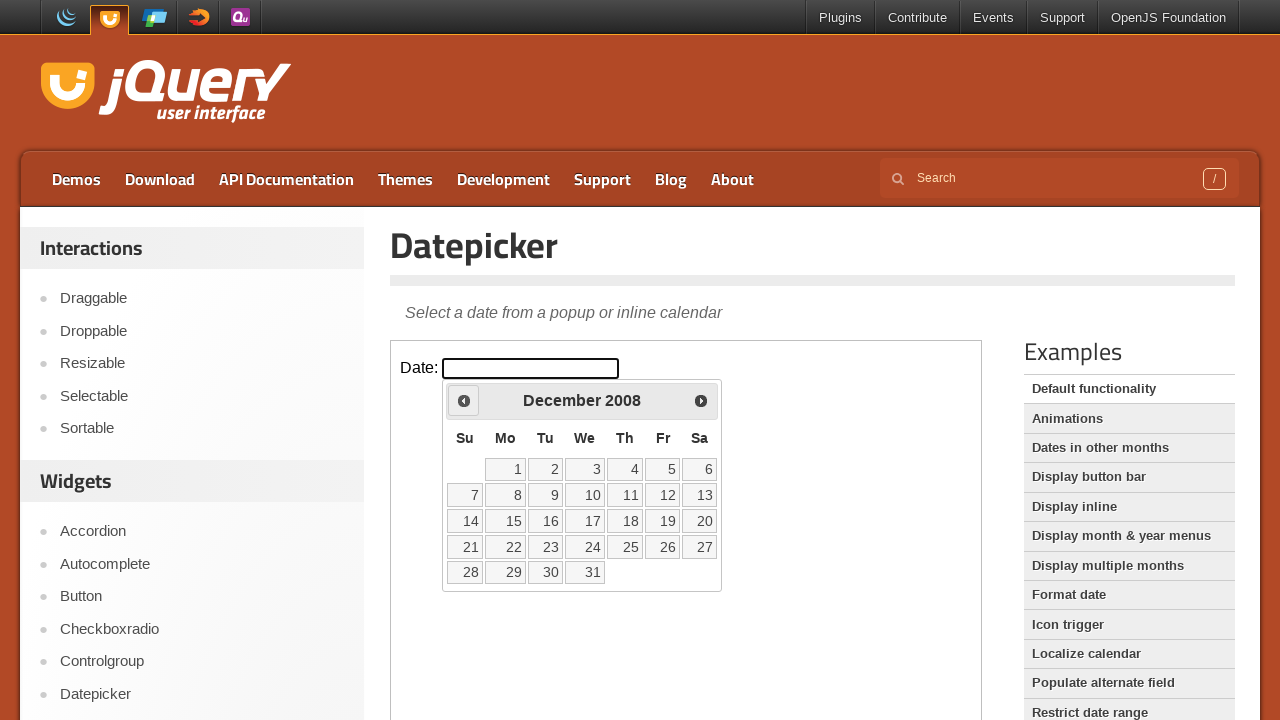

Retrieved calendar year: 2008
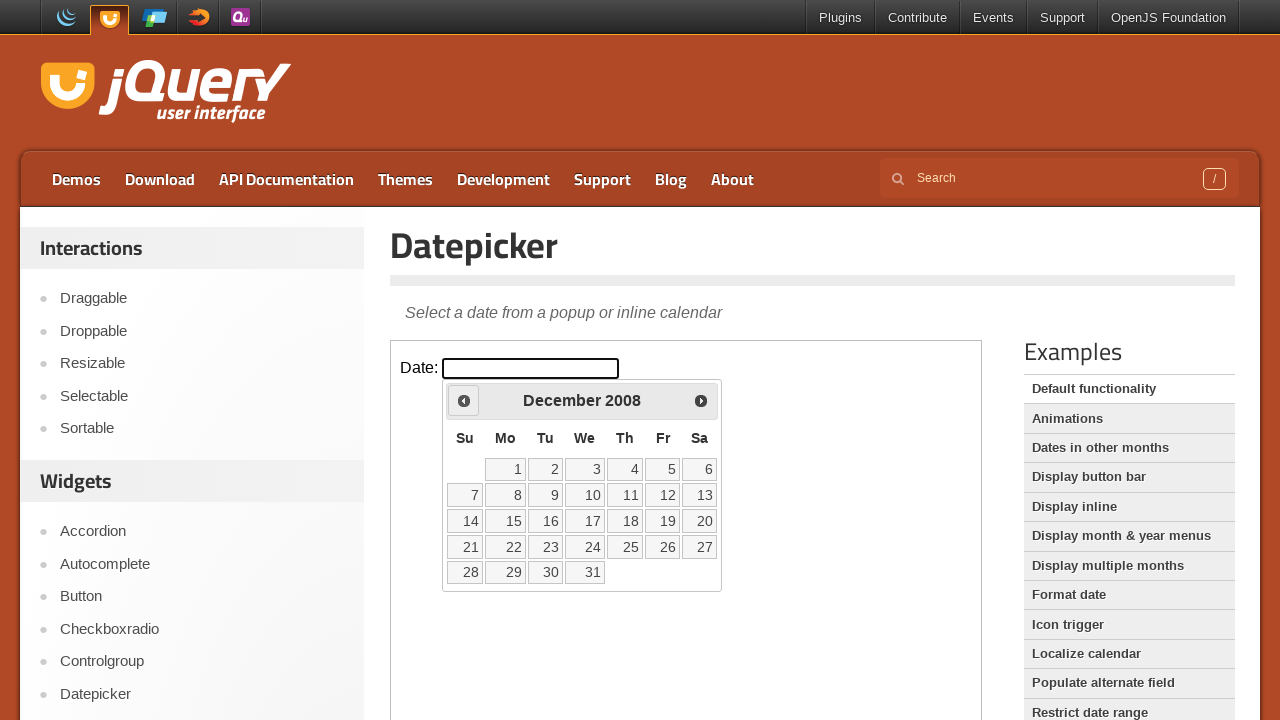

Clicked Previous button to navigate to earlier year at (464, 400) on iframe.demo-frame >> nth=0 >> internal:control=enter-frame >> span:has-text('Pre
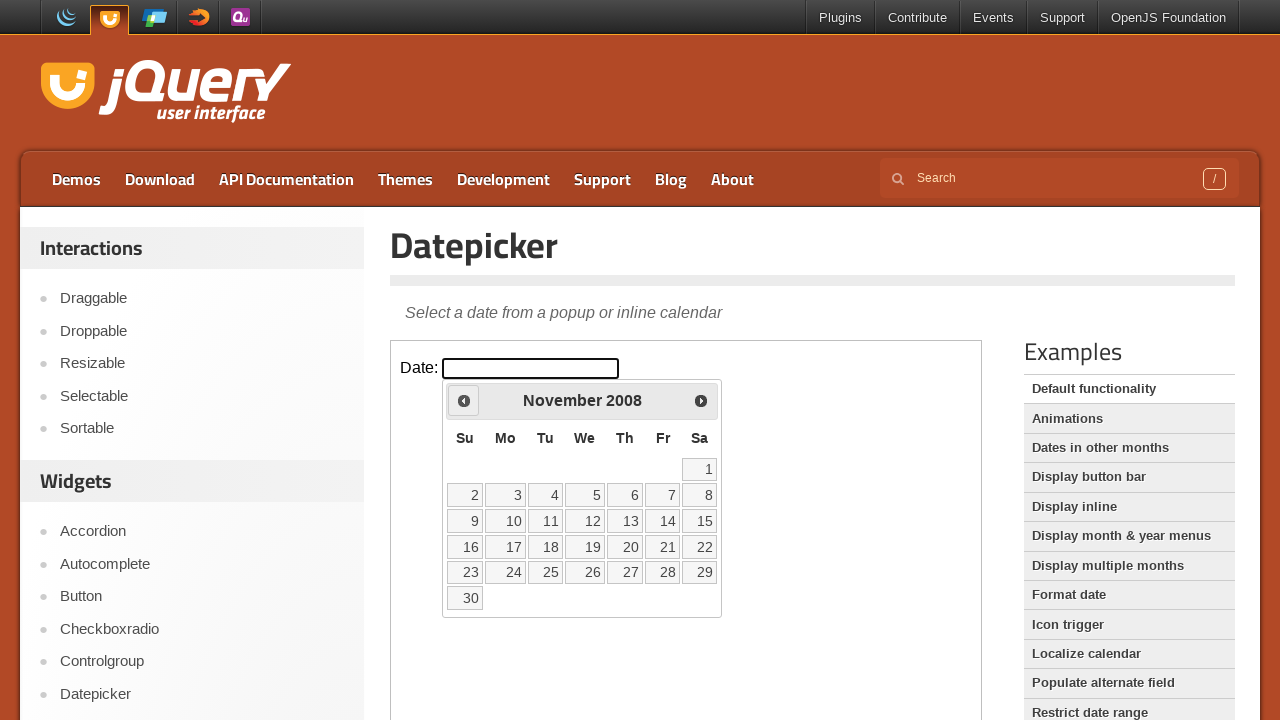

Retrieved calendar year: 2008
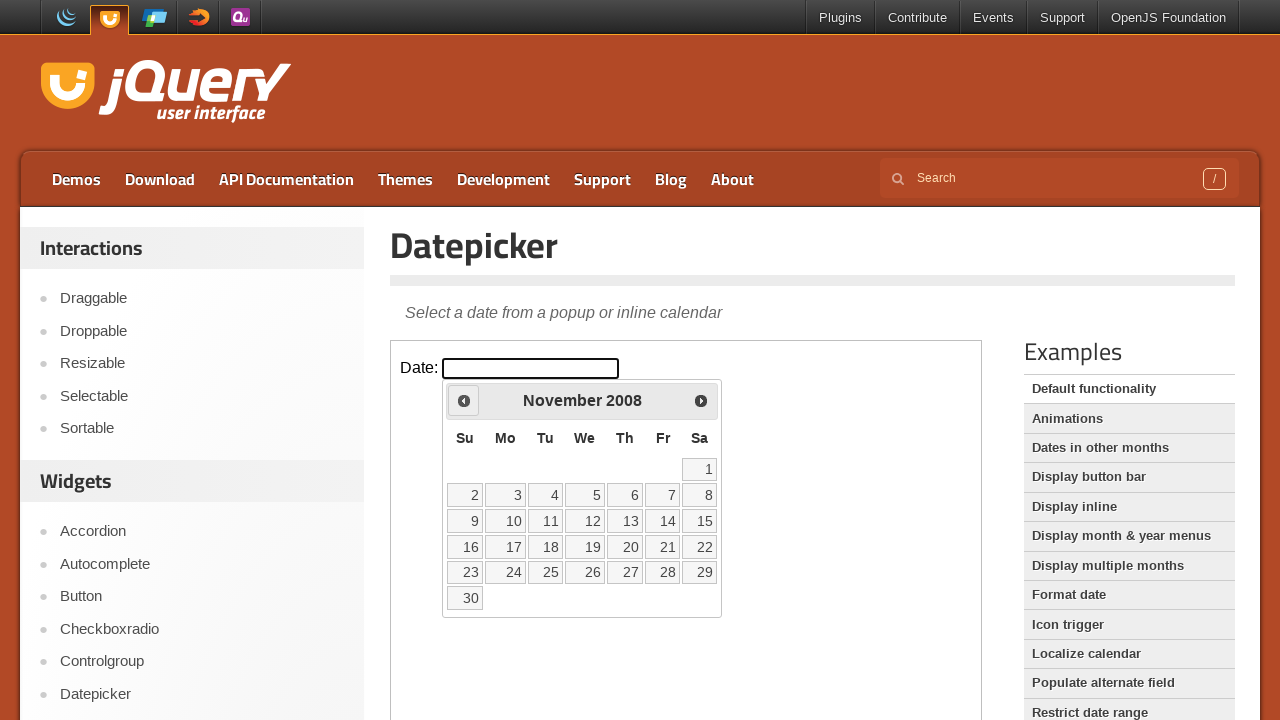

Clicked Previous button to navigate to earlier year at (464, 400) on iframe.demo-frame >> nth=0 >> internal:control=enter-frame >> span:has-text('Pre
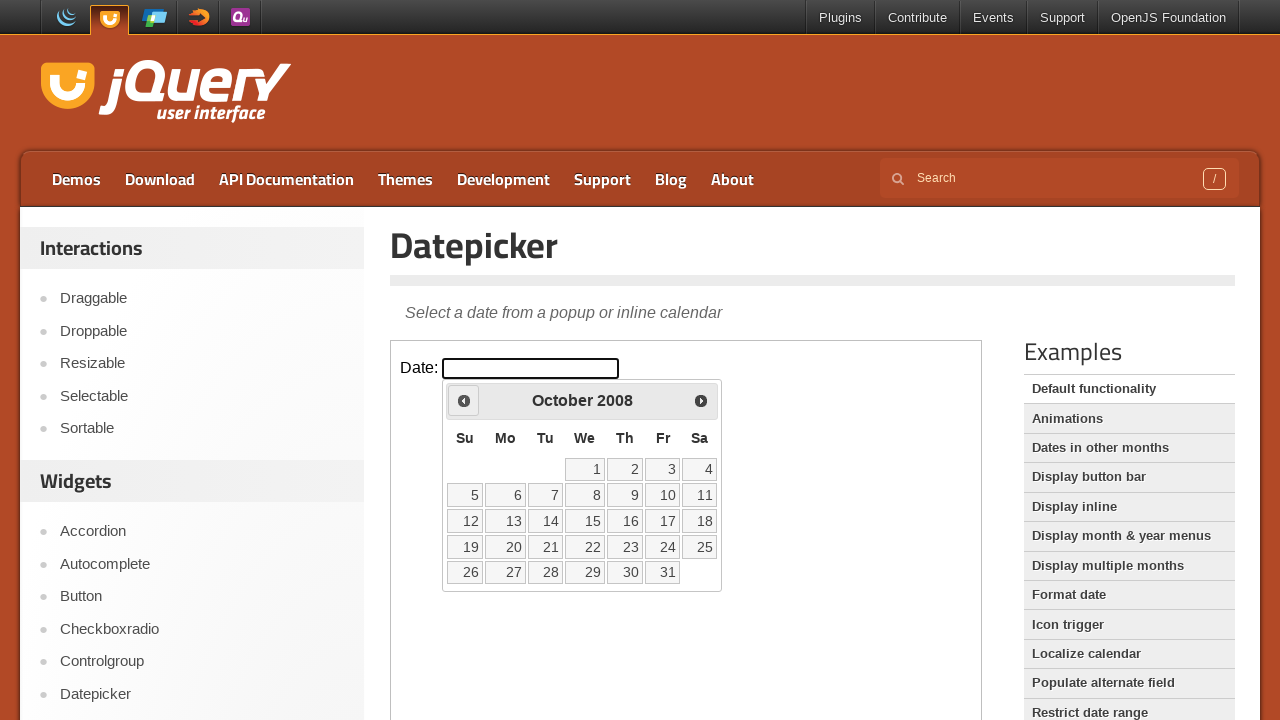

Retrieved calendar year: 2008
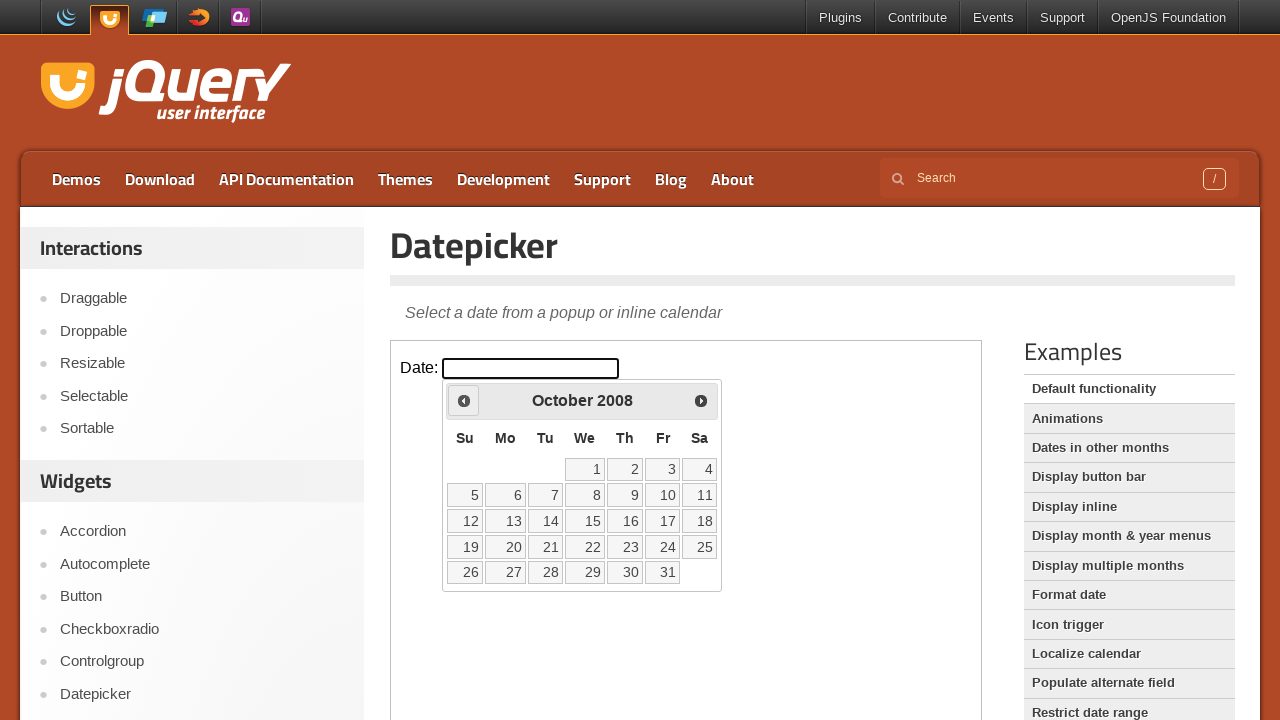

Clicked Previous button to navigate to earlier year at (464, 400) on iframe.demo-frame >> nth=0 >> internal:control=enter-frame >> span:has-text('Pre
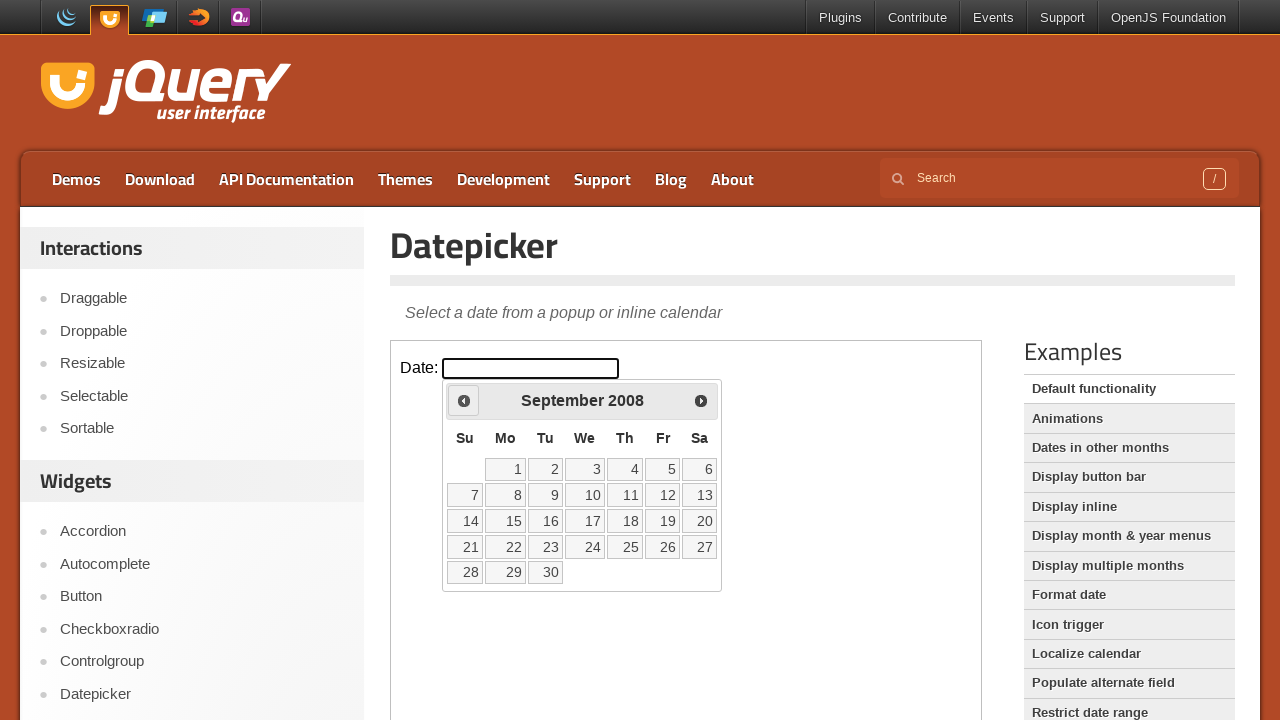

Retrieved calendar year: 2008
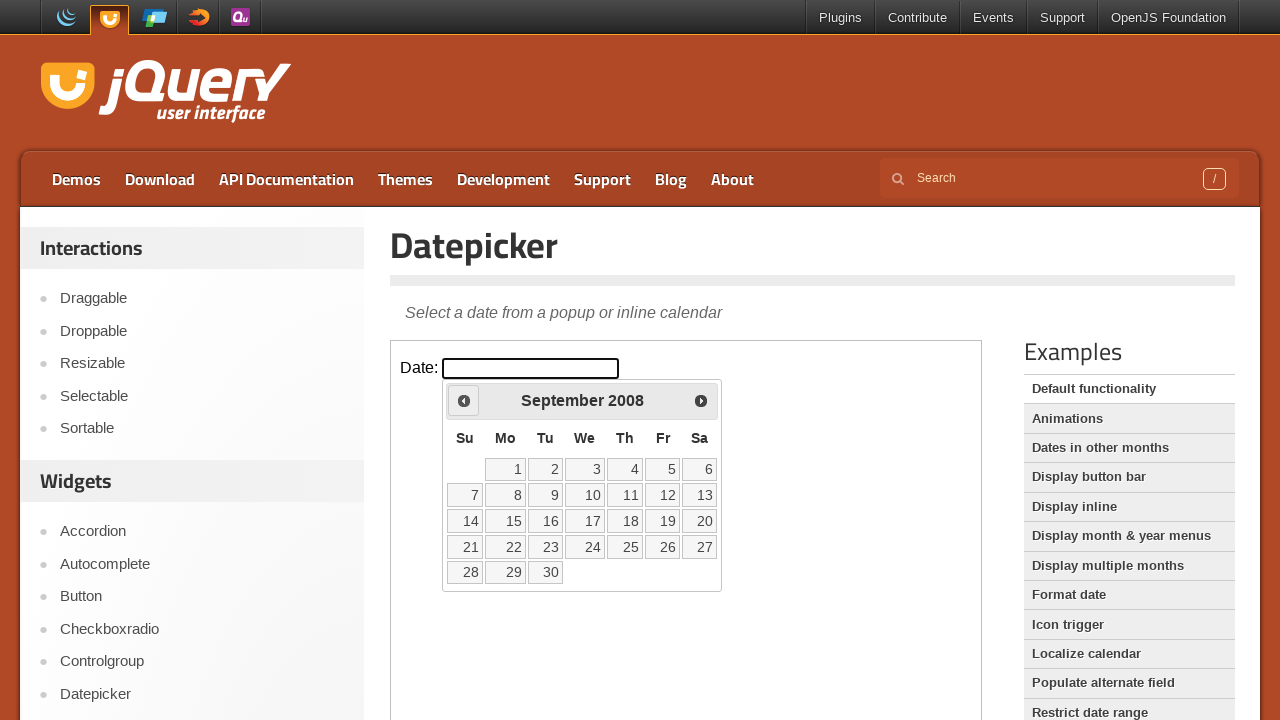

Clicked Previous button to navigate to earlier year at (464, 400) on iframe.demo-frame >> nth=0 >> internal:control=enter-frame >> span:has-text('Pre
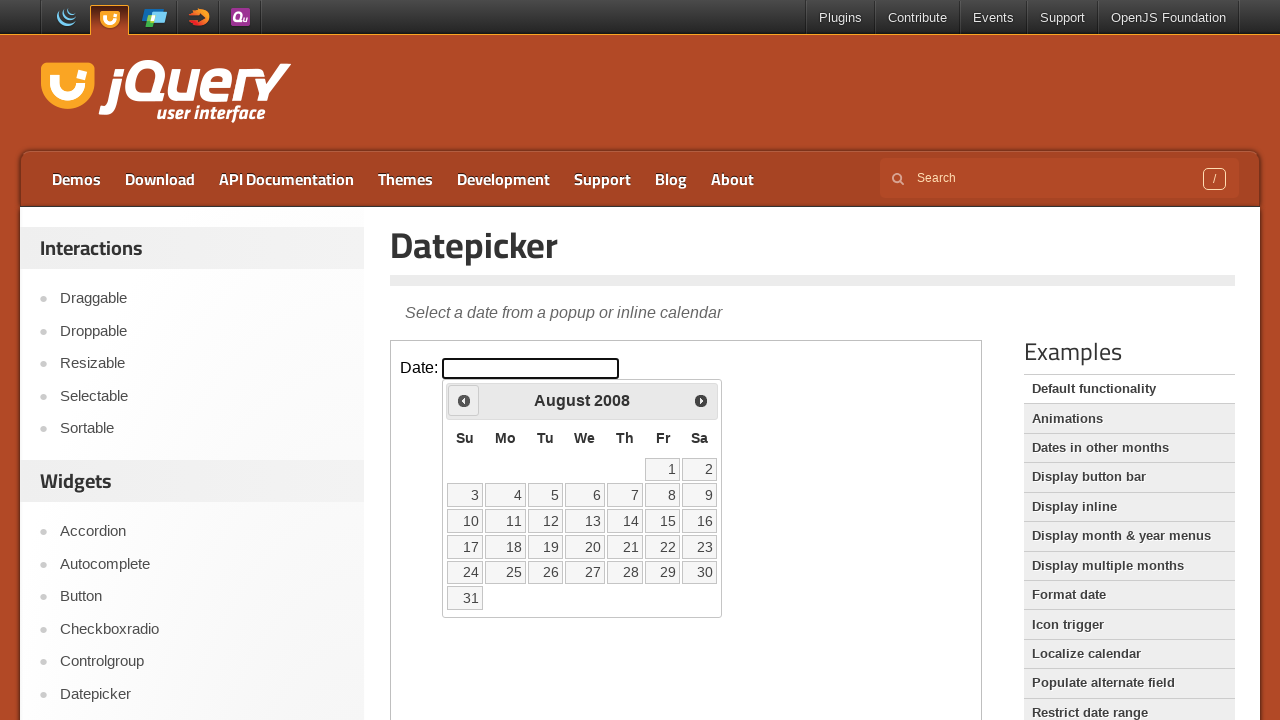

Retrieved calendar year: 2008
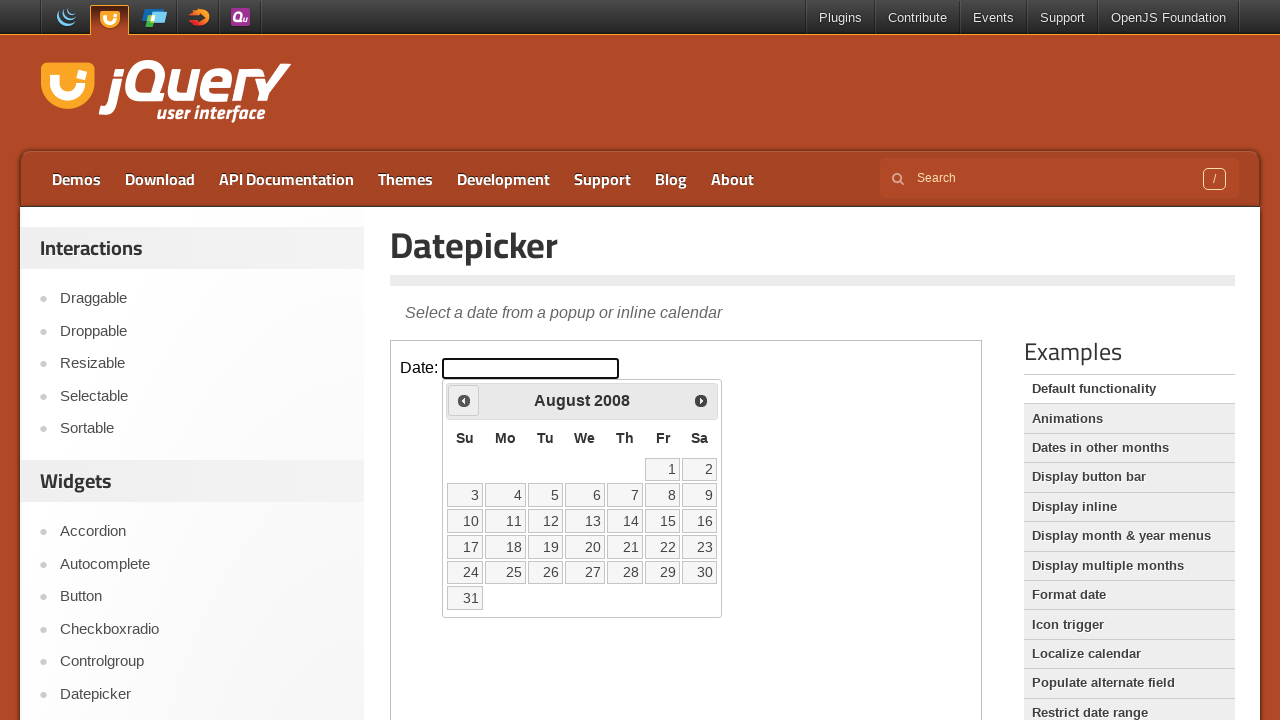

Clicked Previous button to navigate to earlier year at (464, 400) on iframe.demo-frame >> nth=0 >> internal:control=enter-frame >> span:has-text('Pre
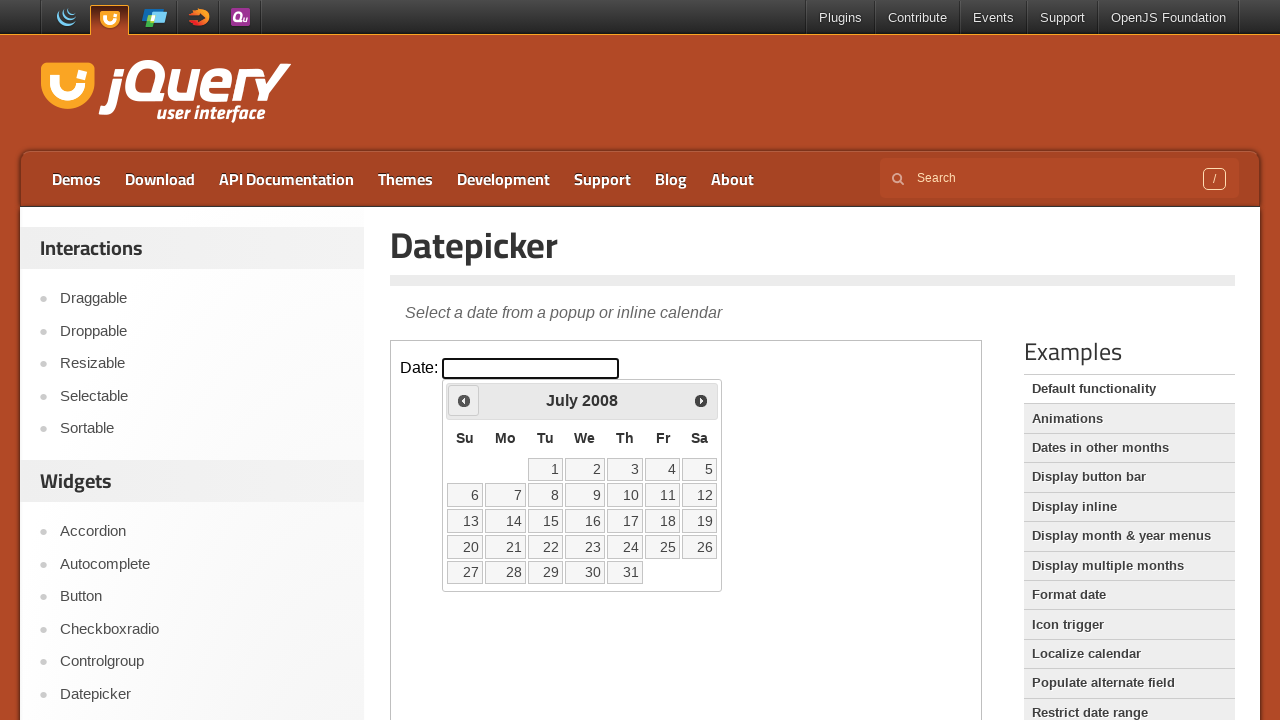

Retrieved calendar year: 2008
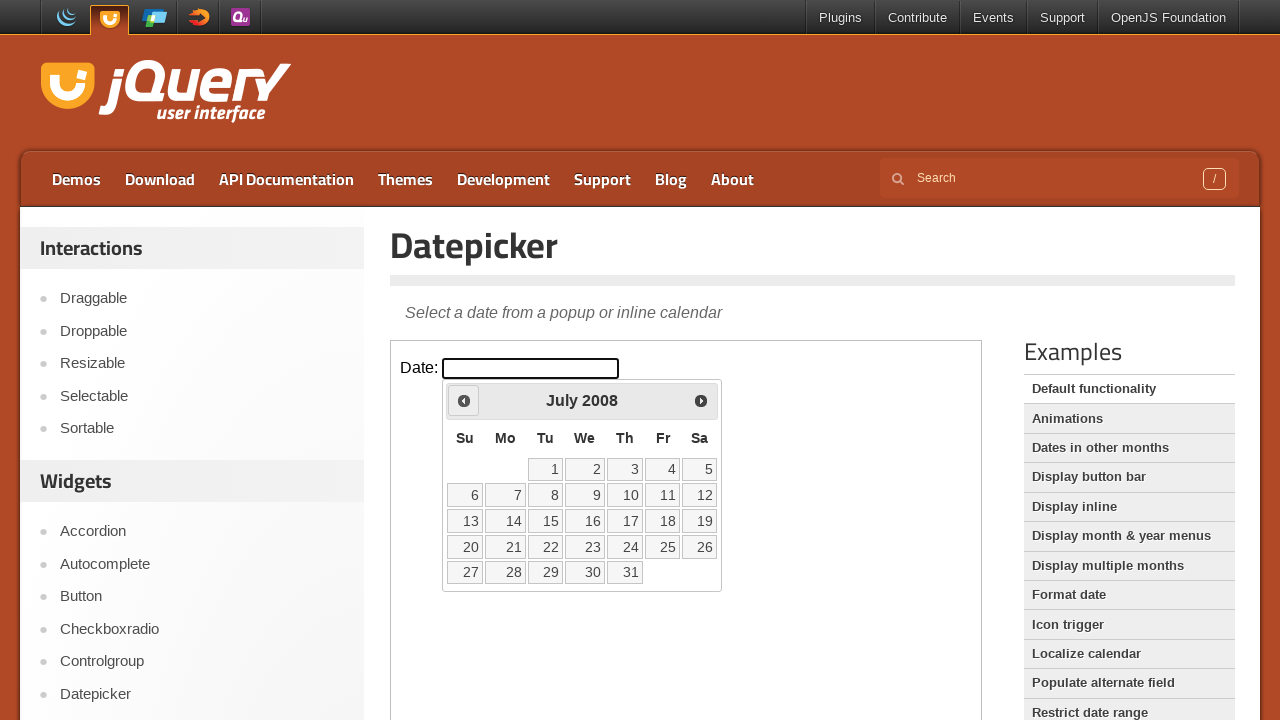

Clicked Previous button to navigate to earlier year at (464, 400) on iframe.demo-frame >> nth=0 >> internal:control=enter-frame >> span:has-text('Pre
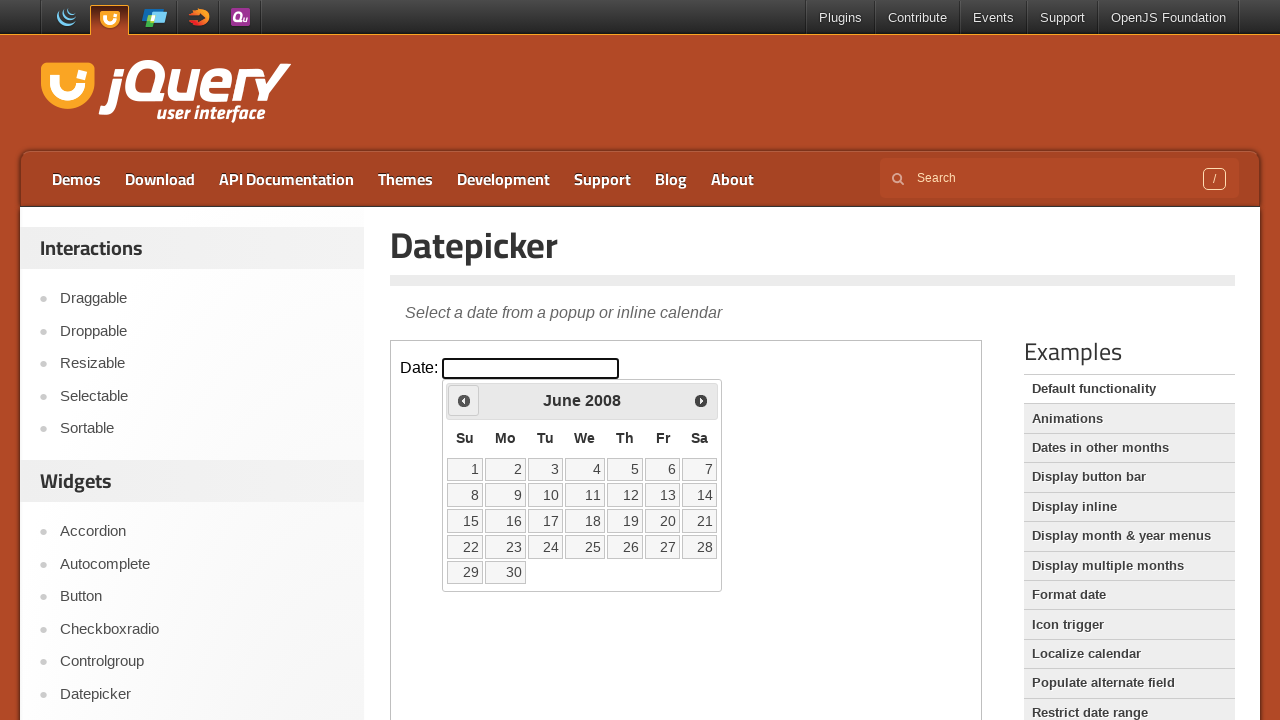

Retrieved calendar year: 2008
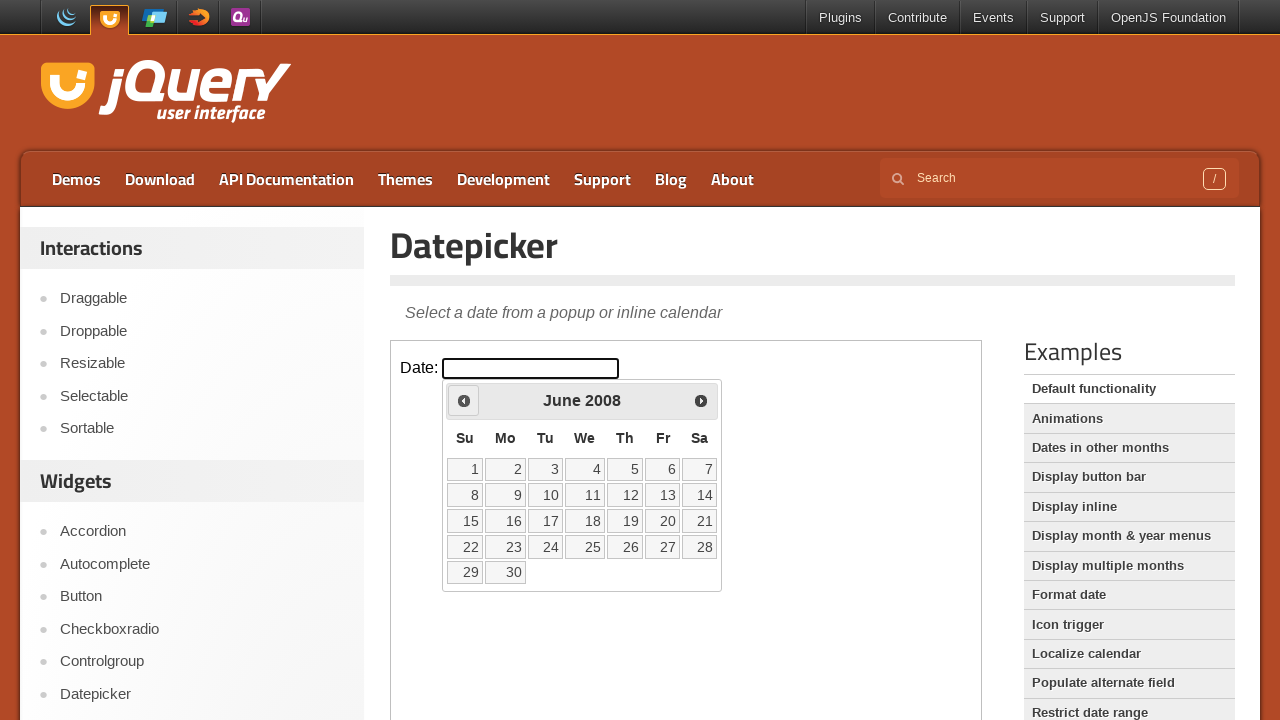

Clicked Previous button to navigate to earlier year at (464, 400) on iframe.demo-frame >> nth=0 >> internal:control=enter-frame >> span:has-text('Pre
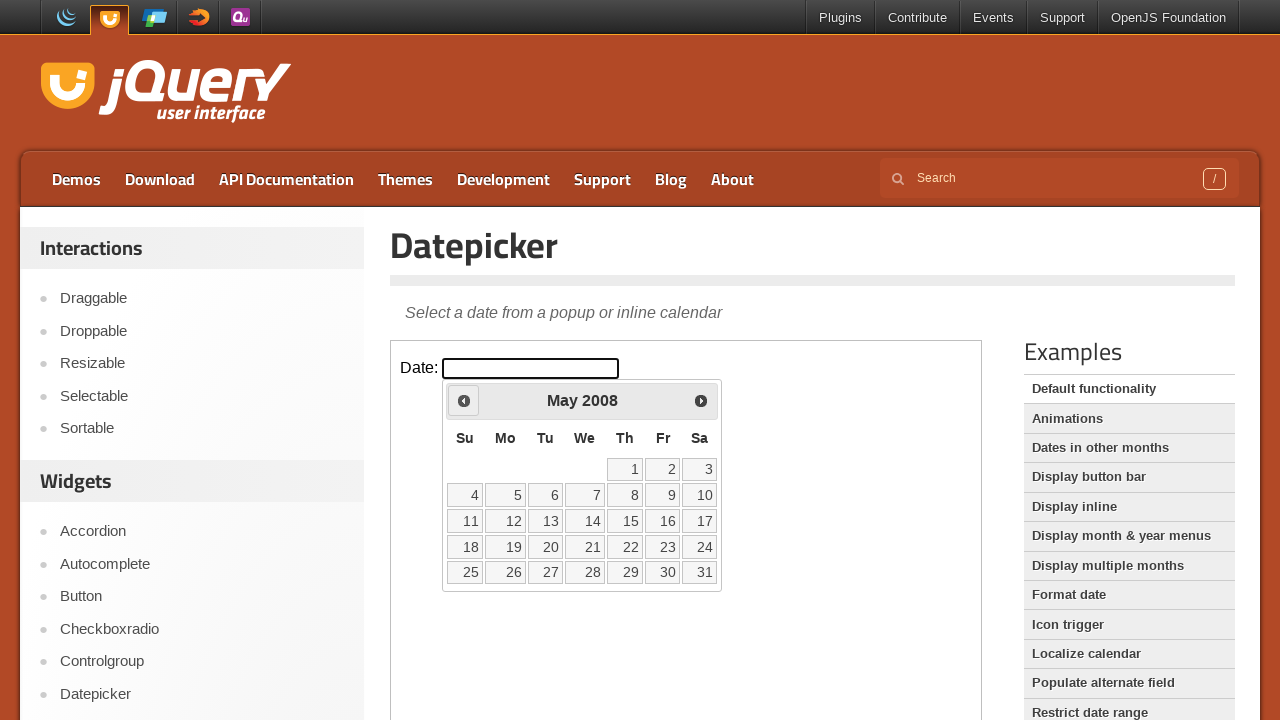

Retrieved calendar year: 2008
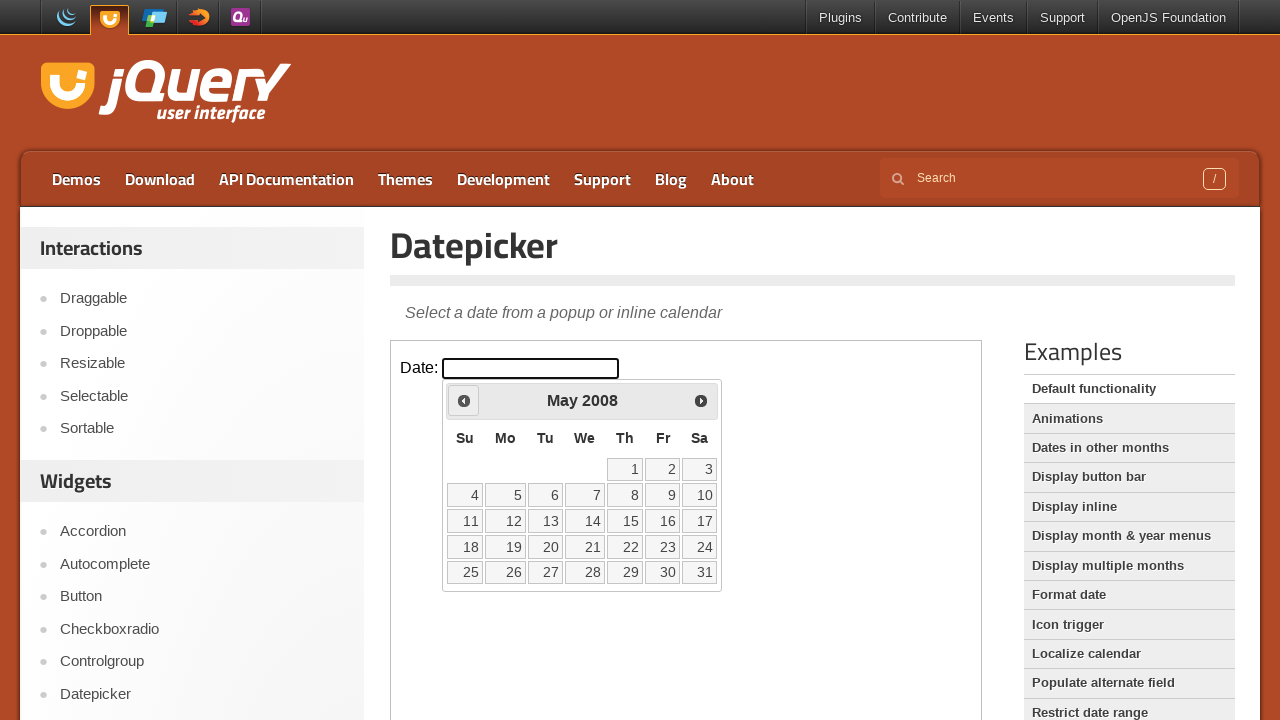

Clicked Previous button to navigate to earlier year at (464, 400) on iframe.demo-frame >> nth=0 >> internal:control=enter-frame >> span:has-text('Pre
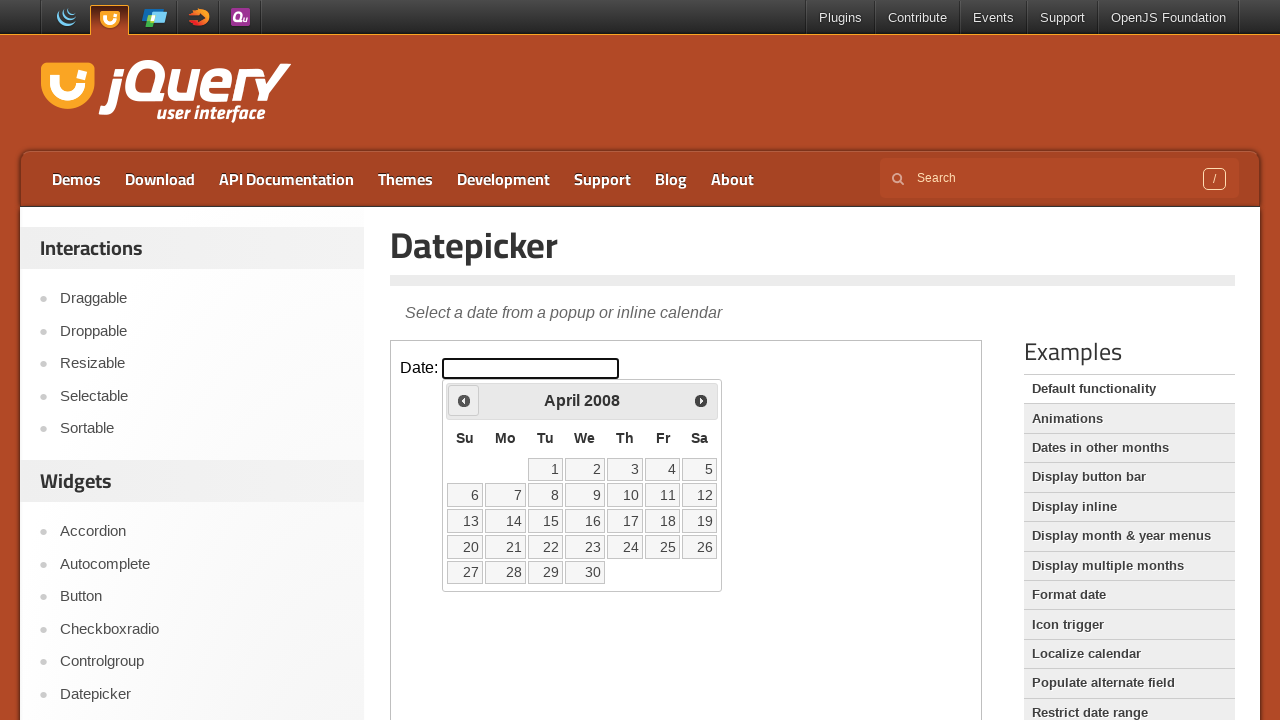

Retrieved calendar year: 2008
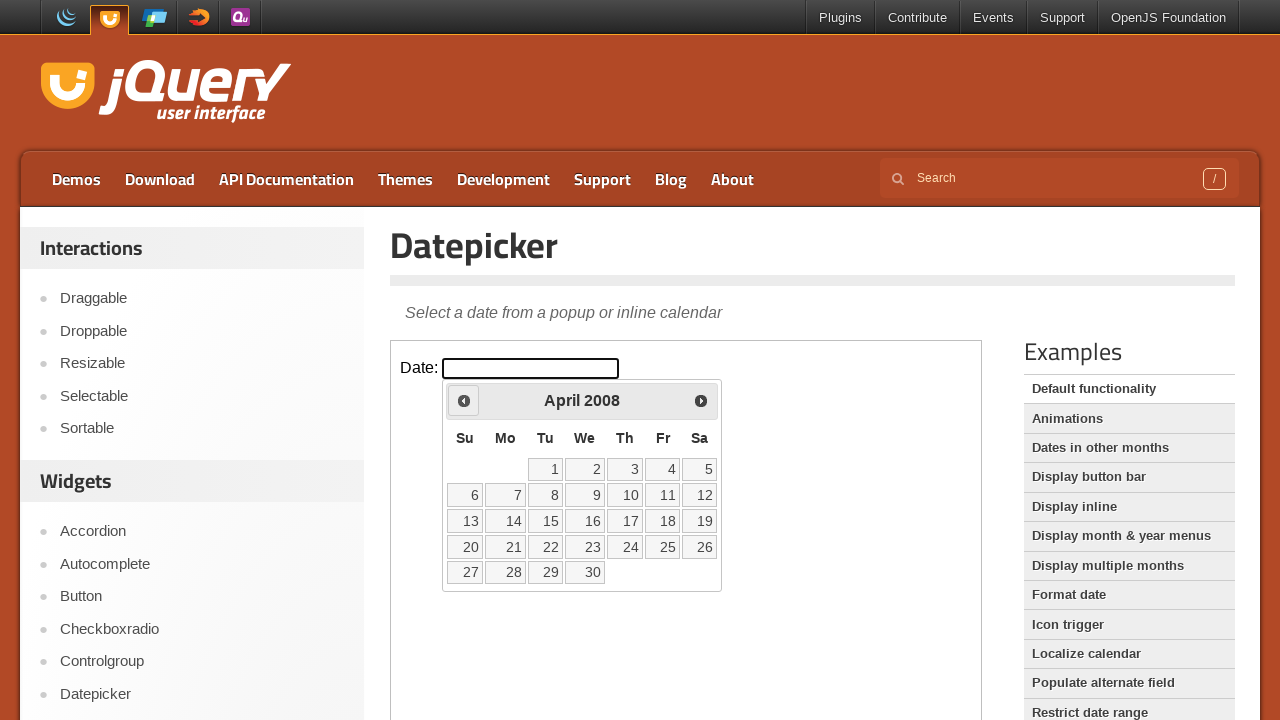

Clicked Previous button to navigate to earlier year at (464, 400) on iframe.demo-frame >> nth=0 >> internal:control=enter-frame >> span:has-text('Pre
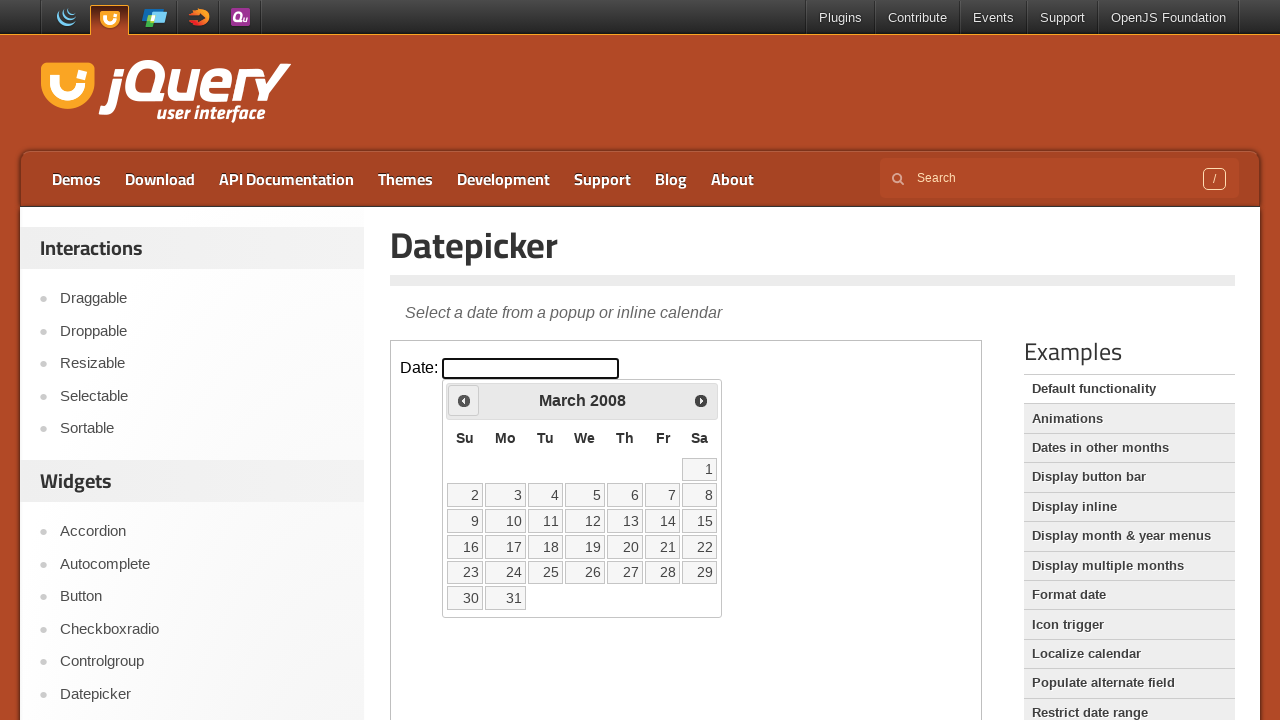

Retrieved calendar year: 2008
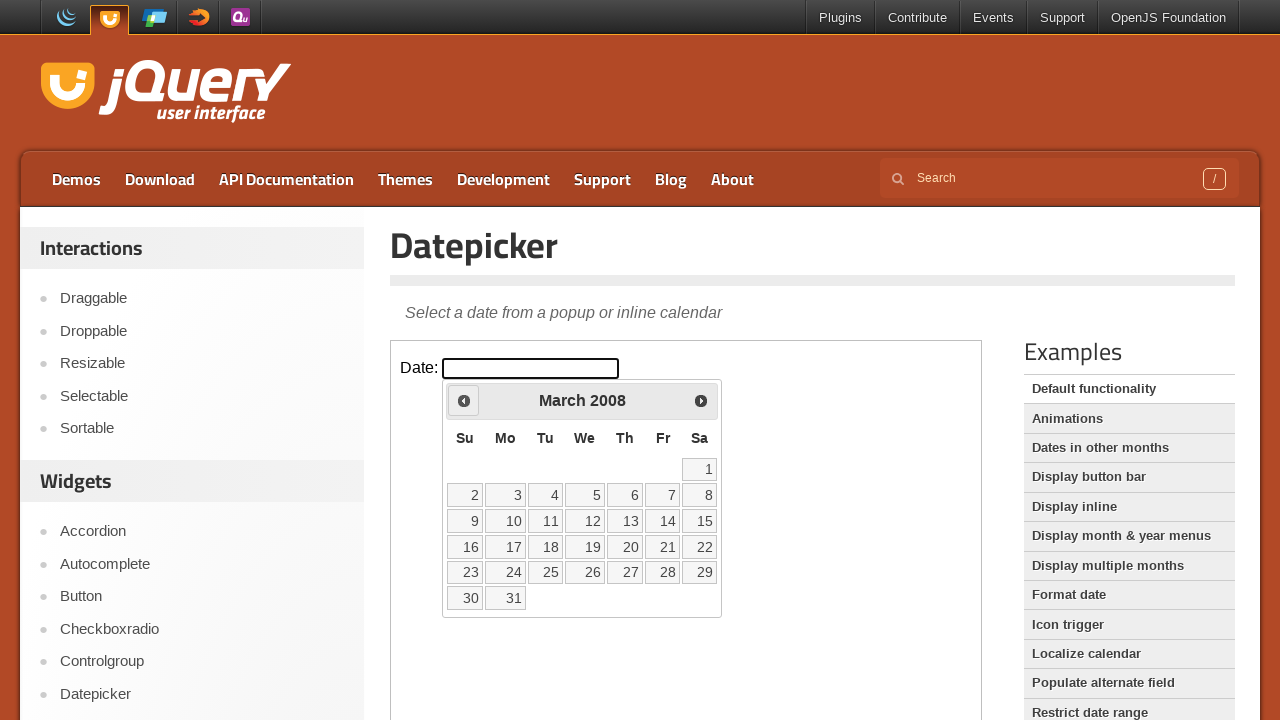

Clicked Previous button to navigate to earlier year at (464, 400) on iframe.demo-frame >> nth=0 >> internal:control=enter-frame >> span:has-text('Pre
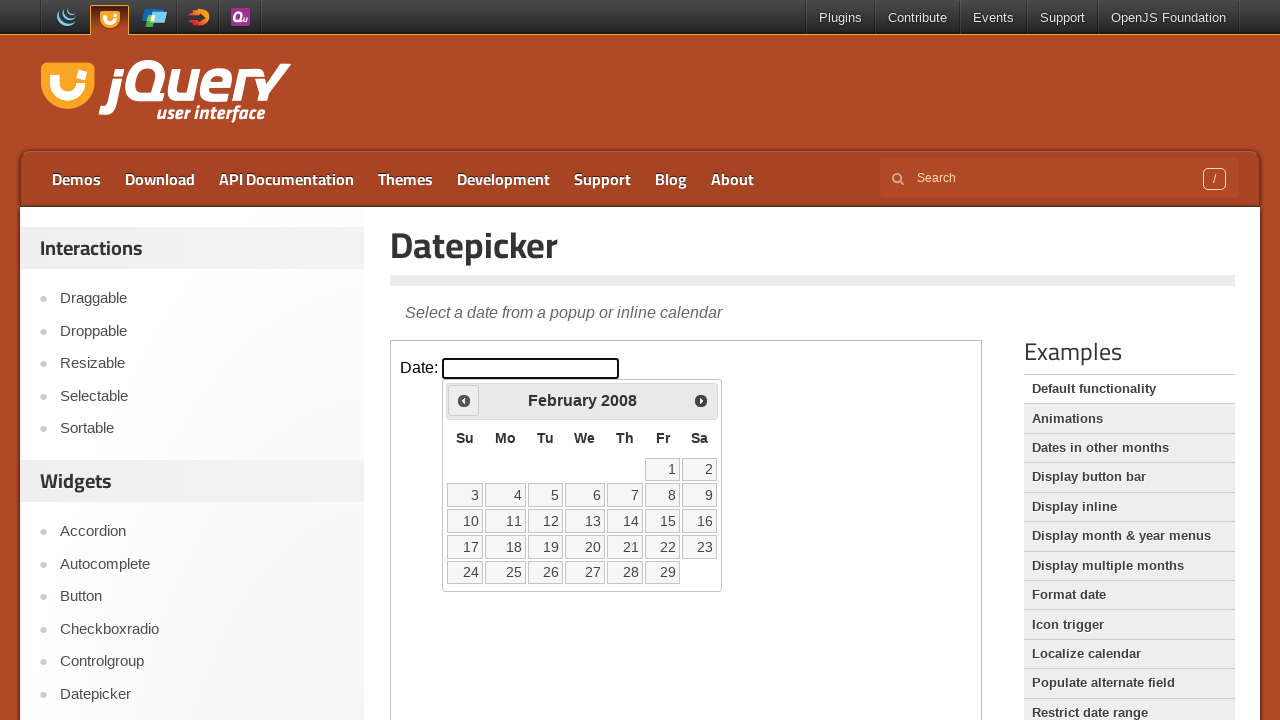

Retrieved calendar year: 2008
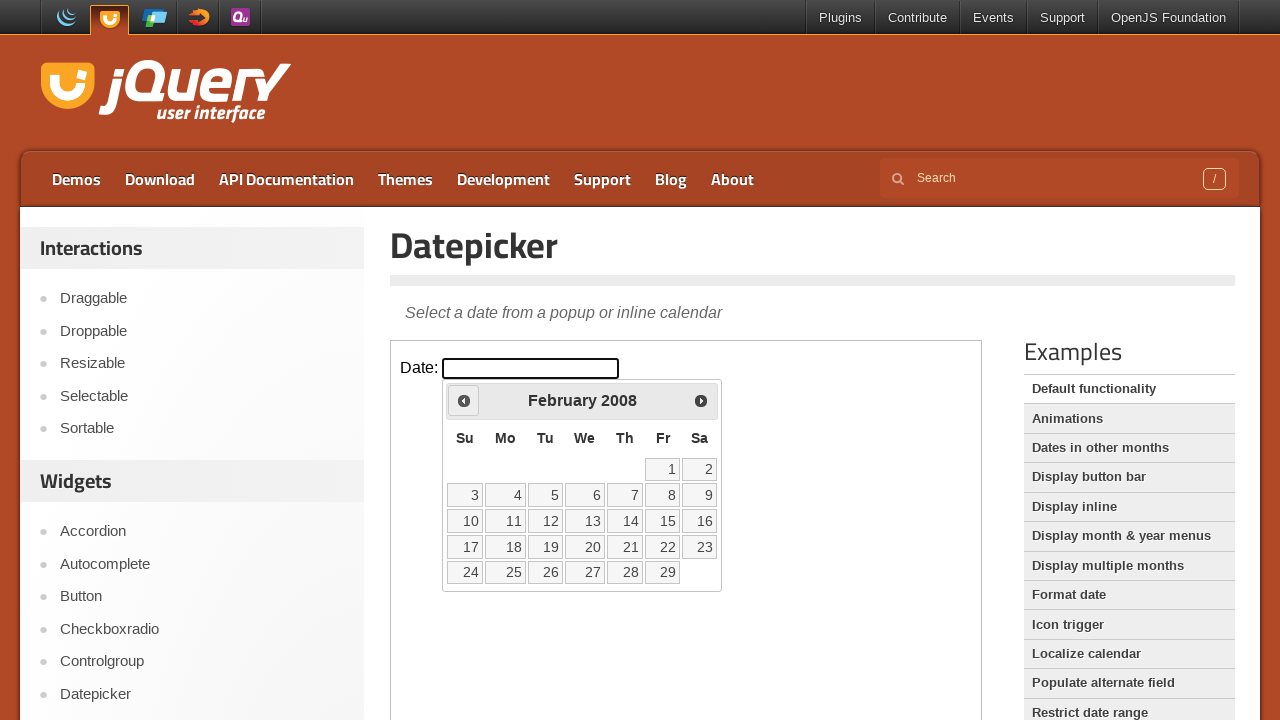

Clicked Previous button to navigate to earlier year at (464, 400) on iframe.demo-frame >> nth=0 >> internal:control=enter-frame >> span:has-text('Pre
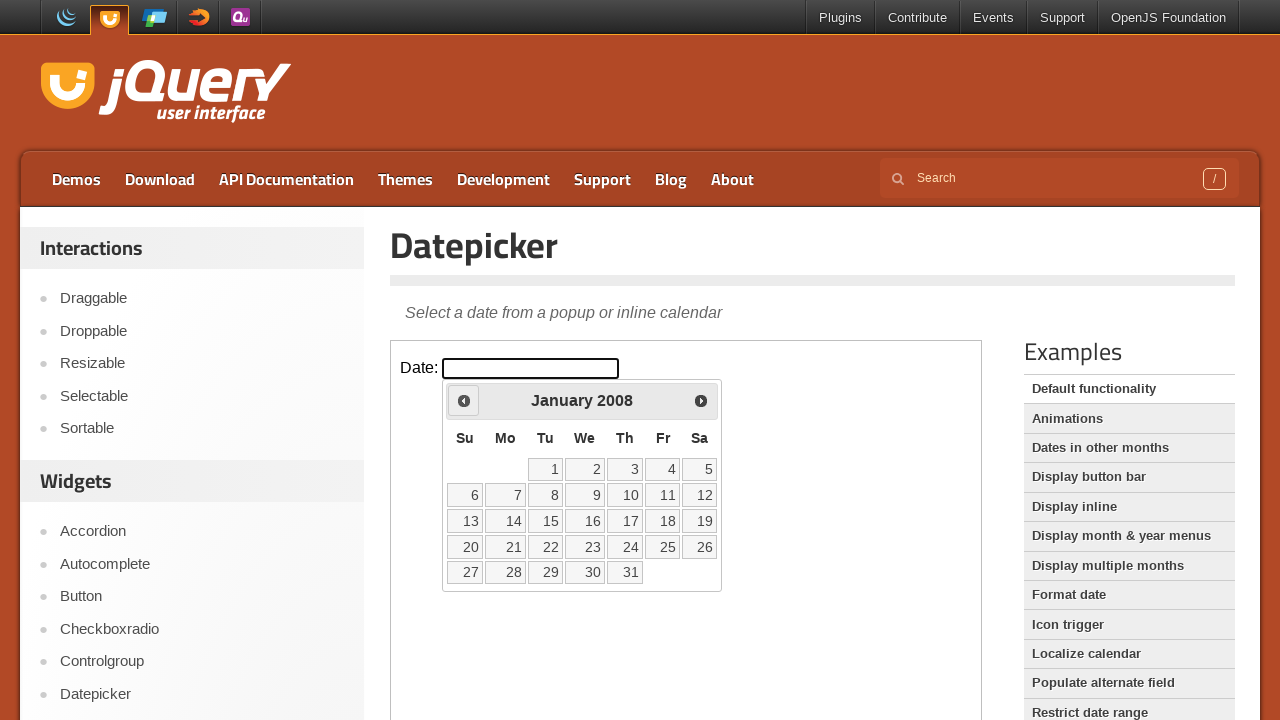

Retrieved calendar year: 2008
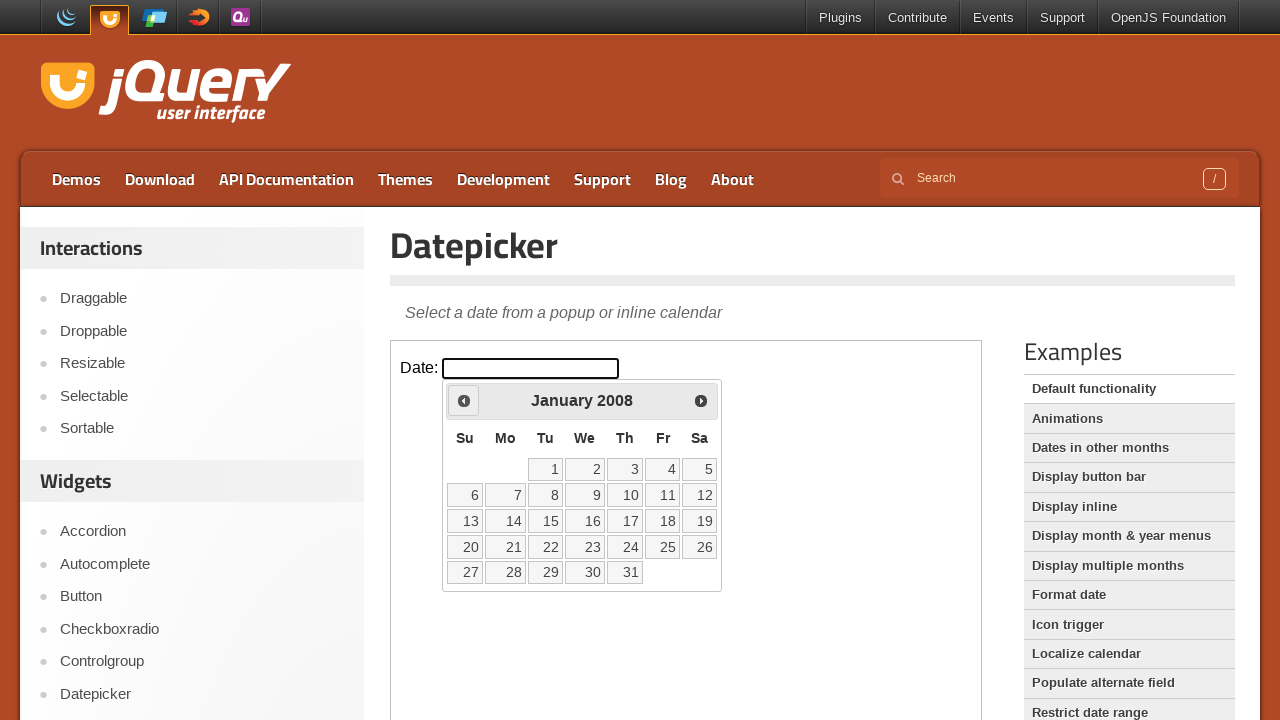

Clicked Previous button to navigate to earlier year at (464, 400) on iframe.demo-frame >> nth=0 >> internal:control=enter-frame >> span:has-text('Pre
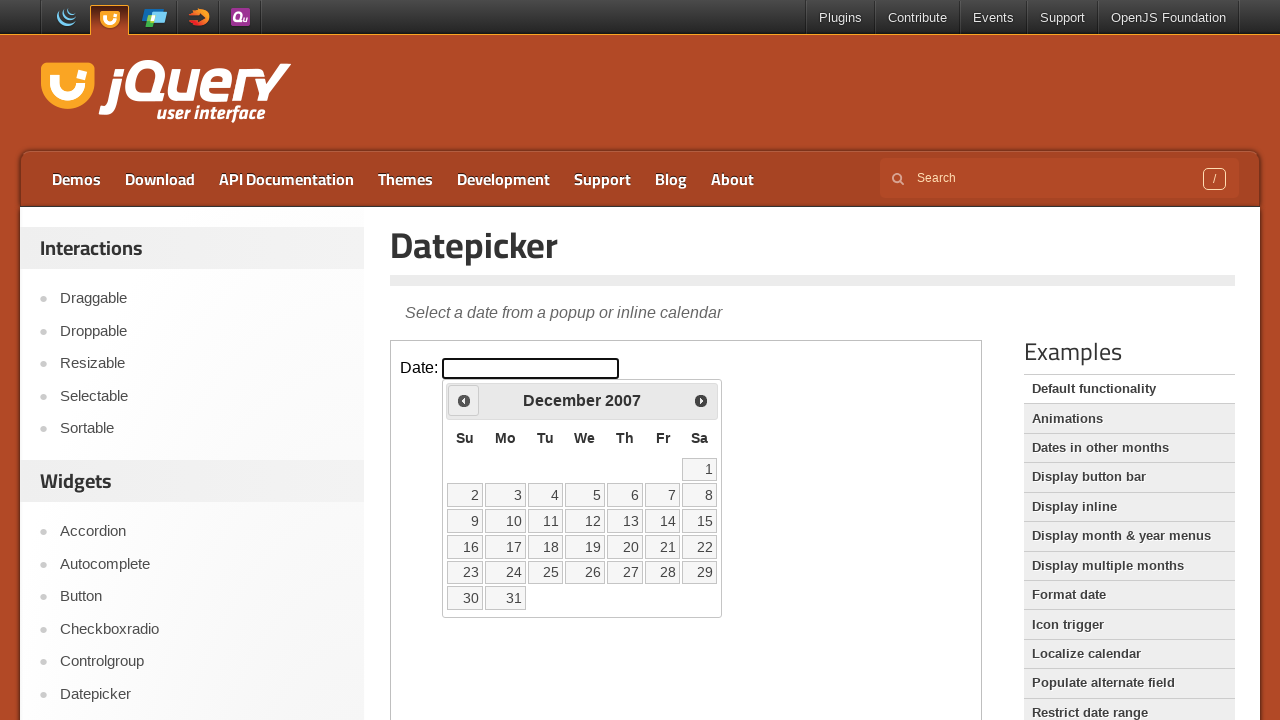

Retrieved calendar year: 2007
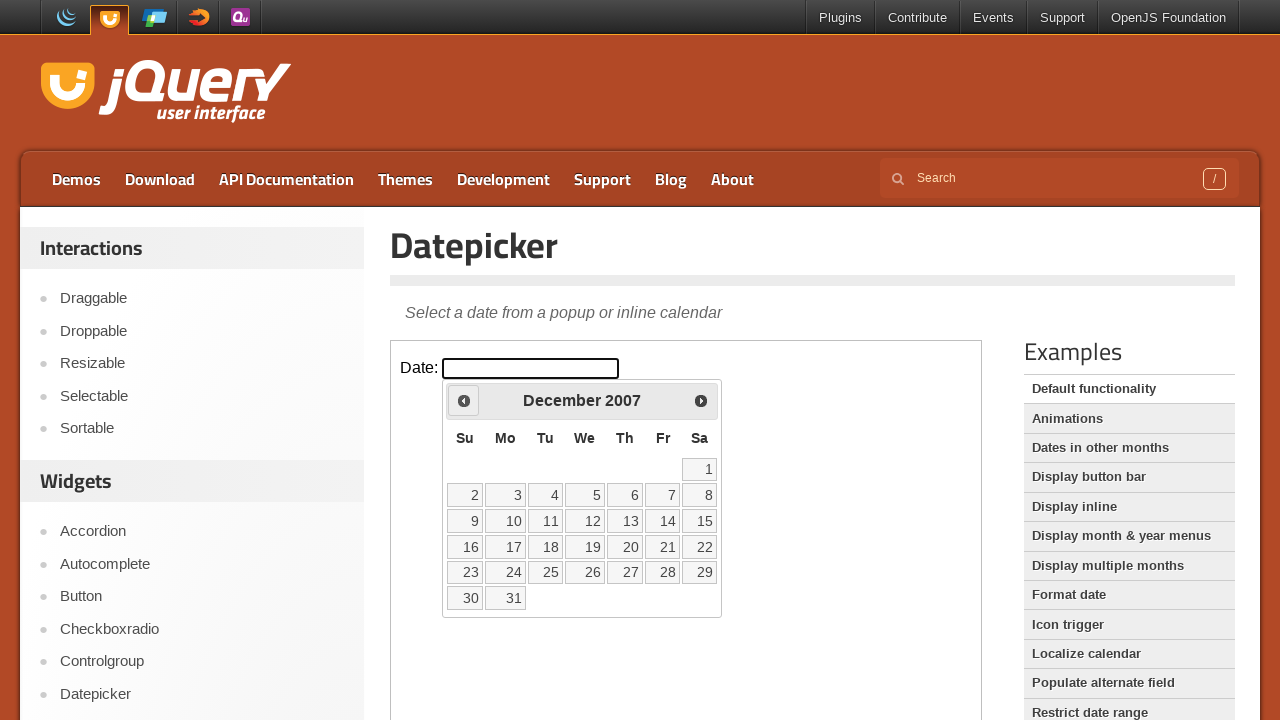

Clicked Previous button to navigate to earlier year at (464, 400) on iframe.demo-frame >> nth=0 >> internal:control=enter-frame >> span:has-text('Pre
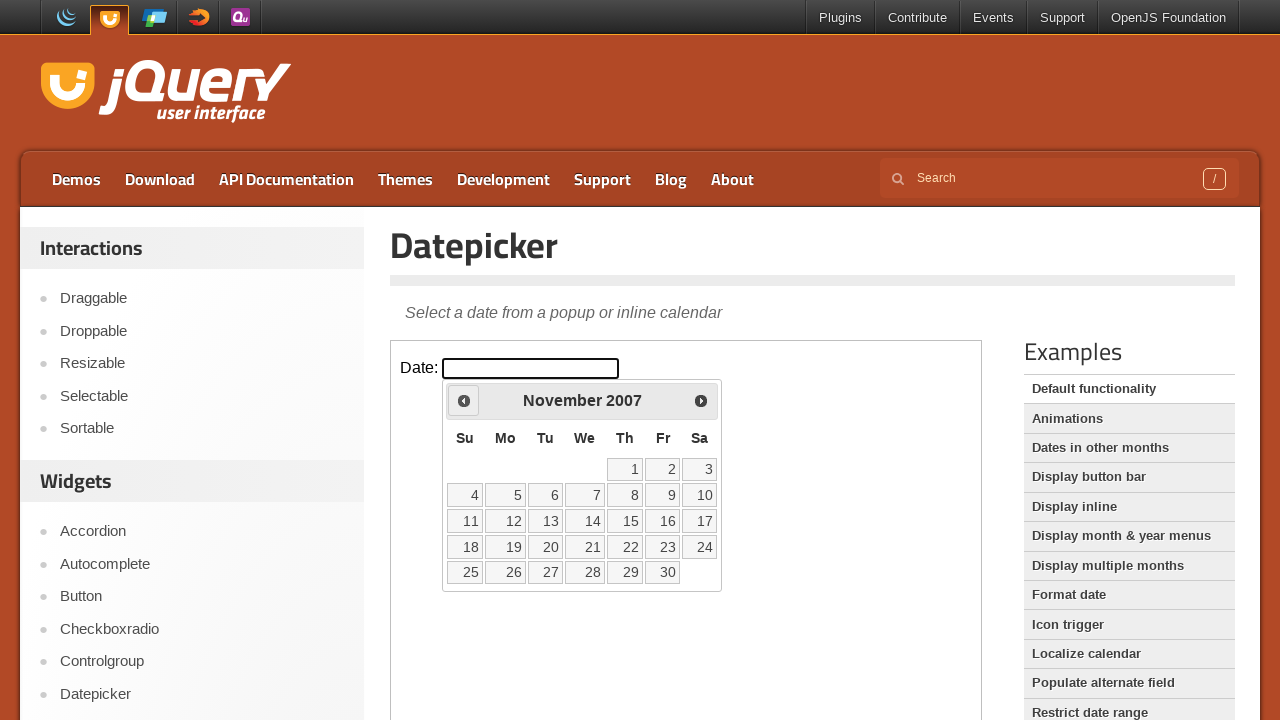

Retrieved calendar year: 2007
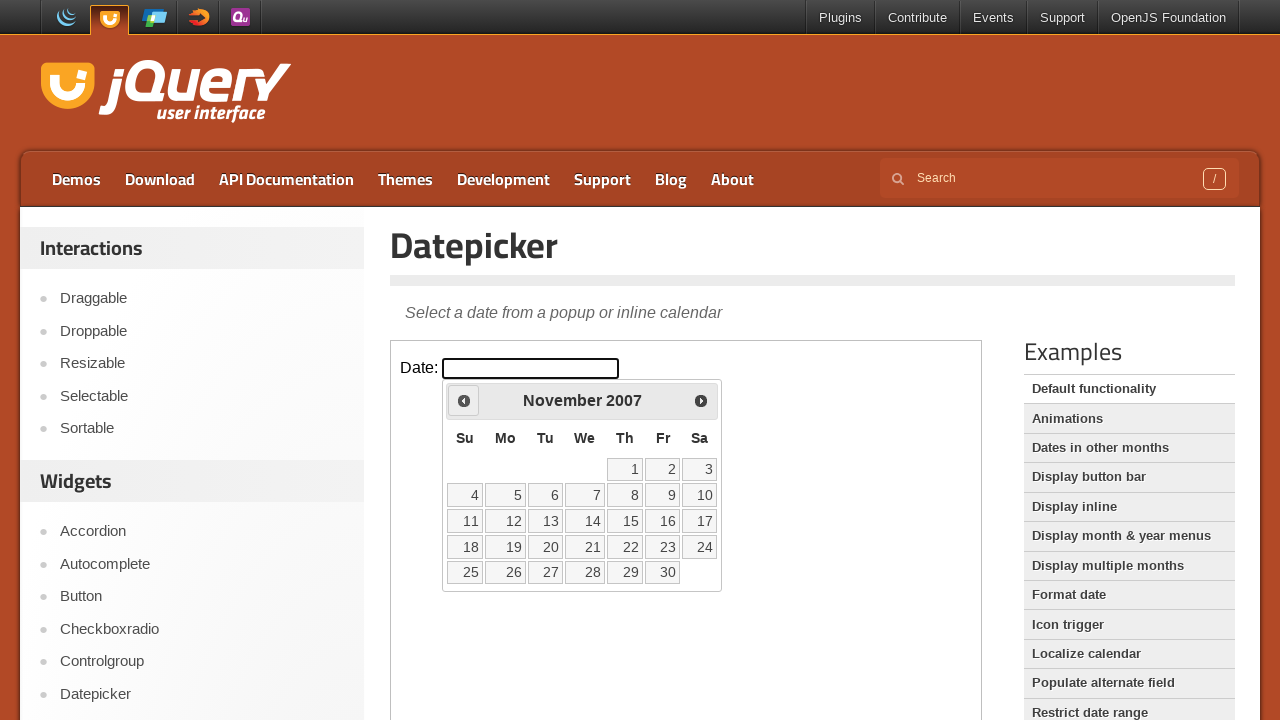

Clicked Previous button to navigate to earlier year at (464, 400) on iframe.demo-frame >> nth=0 >> internal:control=enter-frame >> span:has-text('Pre
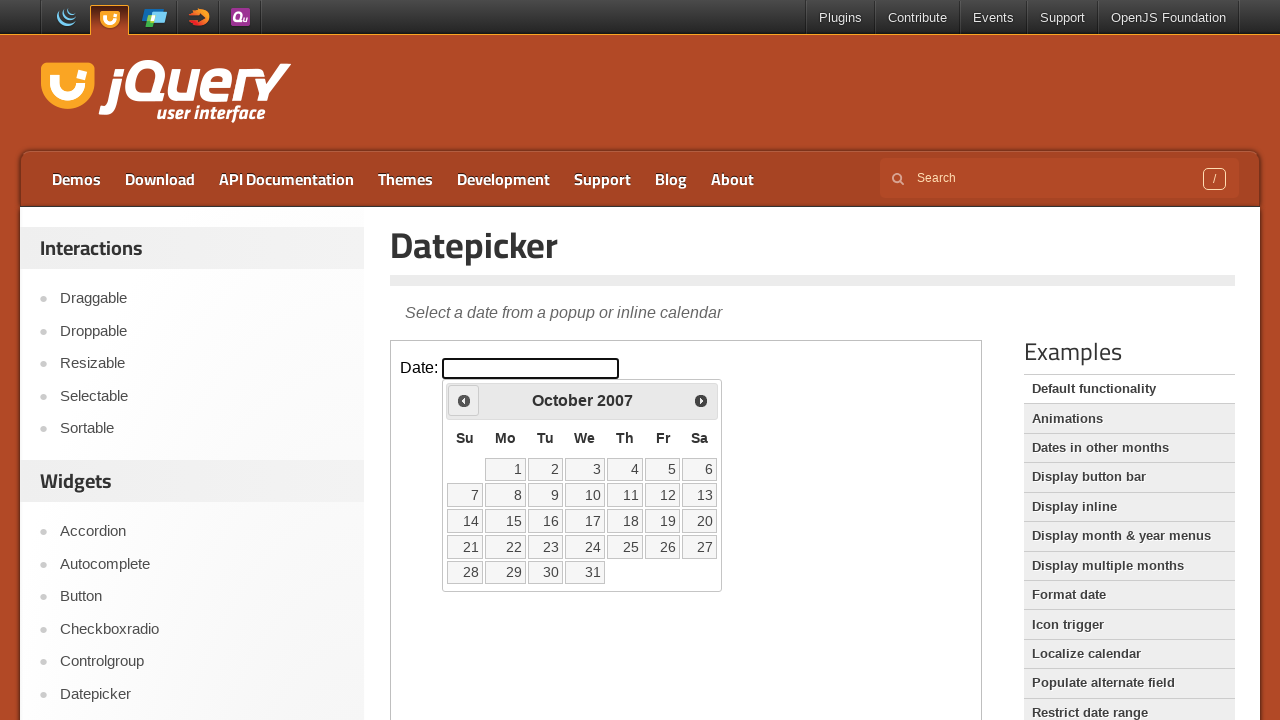

Retrieved calendar year: 2007
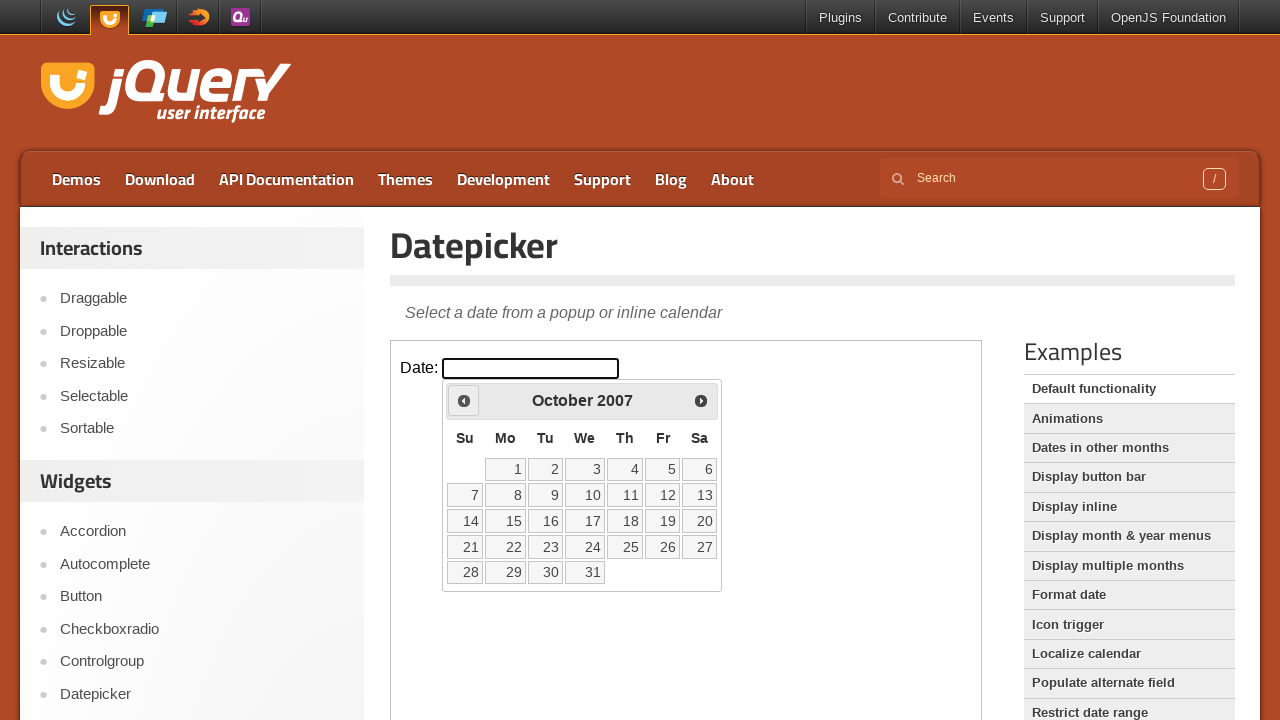

Clicked Previous button to navigate to earlier year at (464, 400) on iframe.demo-frame >> nth=0 >> internal:control=enter-frame >> span:has-text('Pre
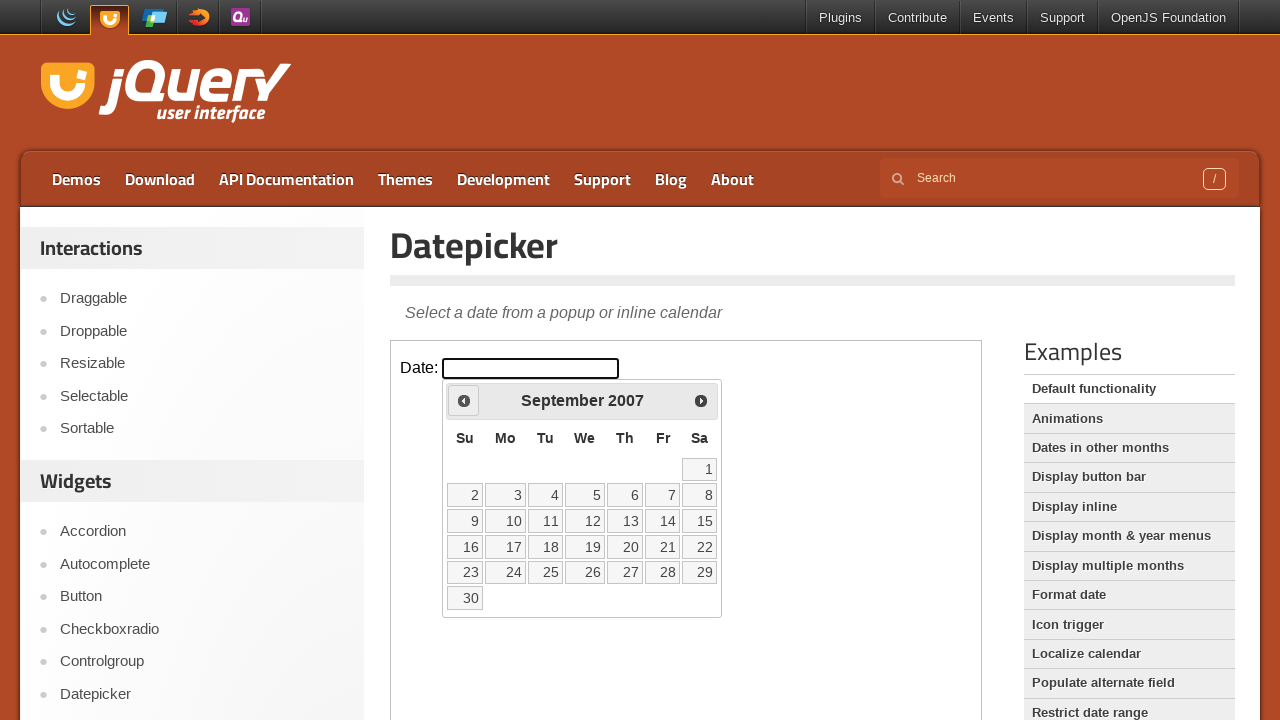

Retrieved calendar year: 2007
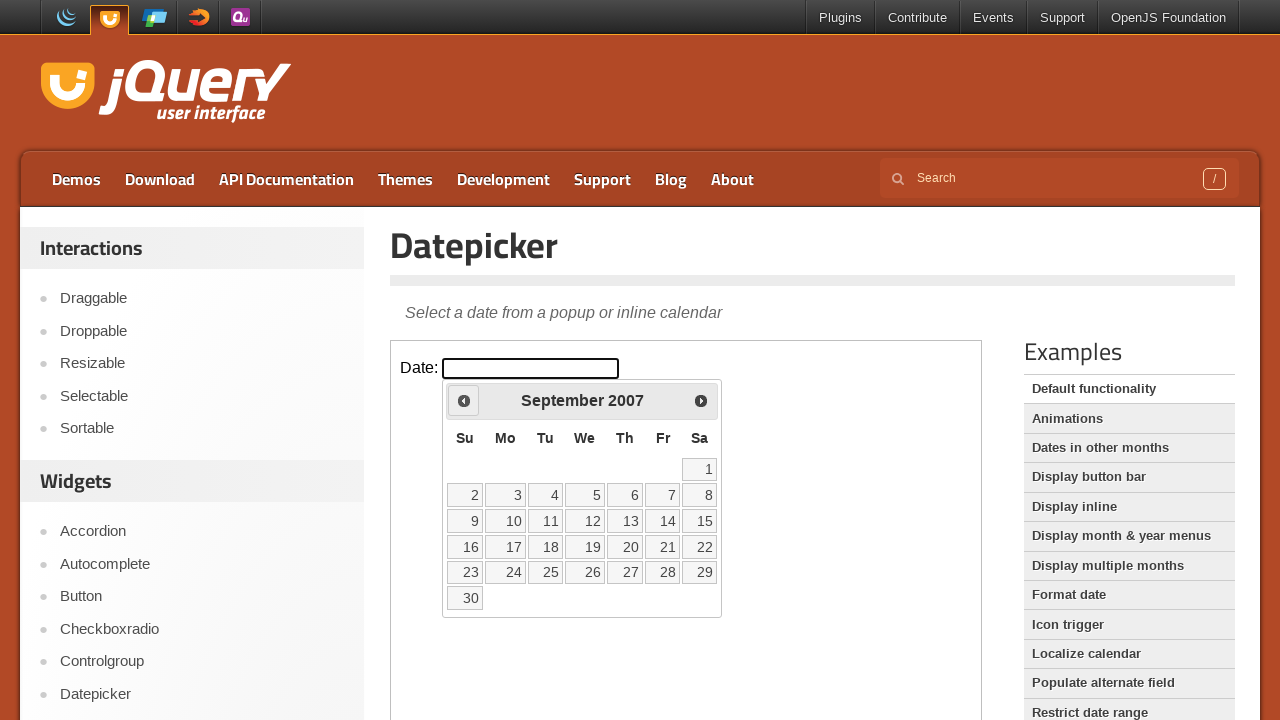

Clicked Previous button to navigate to earlier year at (464, 400) on iframe.demo-frame >> nth=0 >> internal:control=enter-frame >> span:has-text('Pre
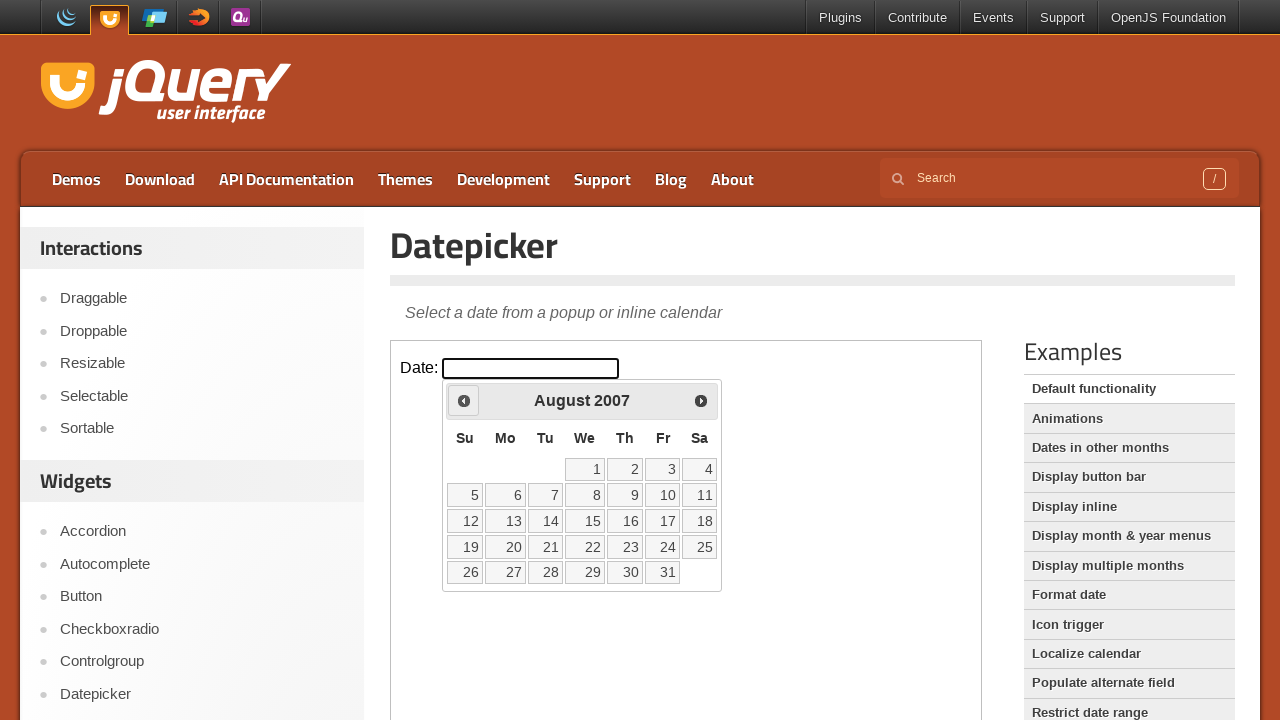

Retrieved calendar year: 2007
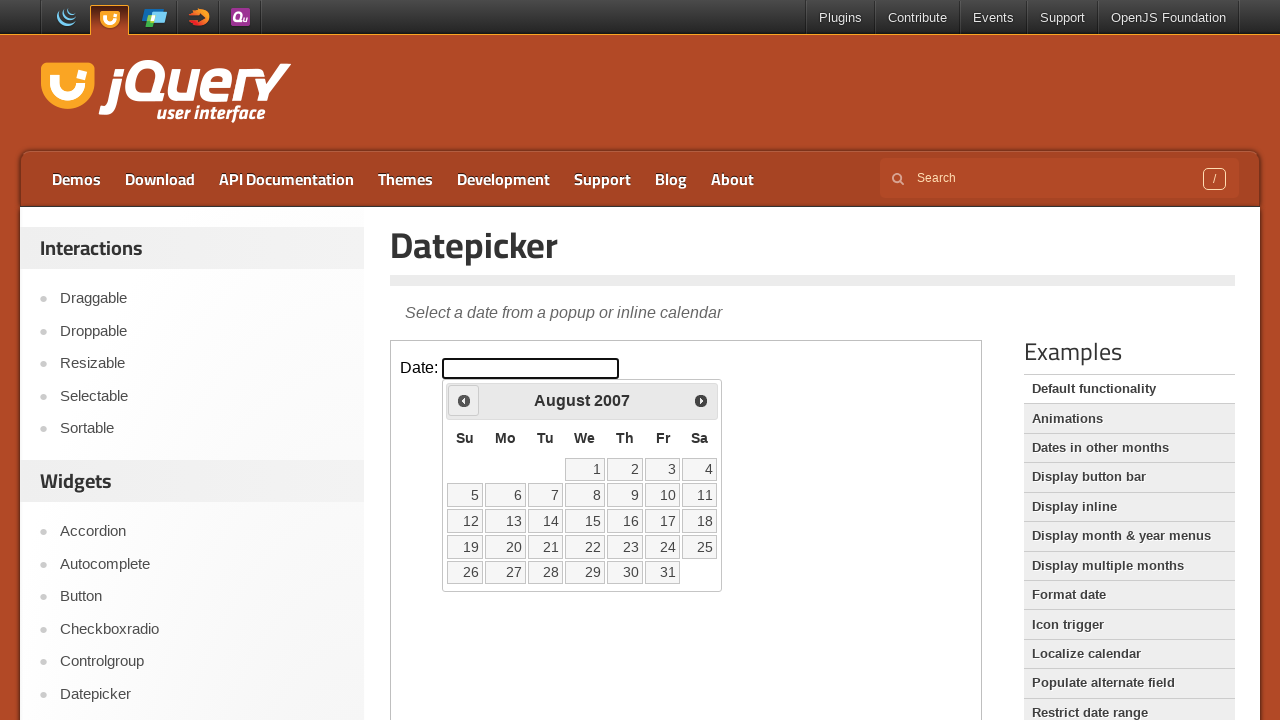

Clicked Previous button to navigate to earlier year at (464, 400) on iframe.demo-frame >> nth=0 >> internal:control=enter-frame >> span:has-text('Pre
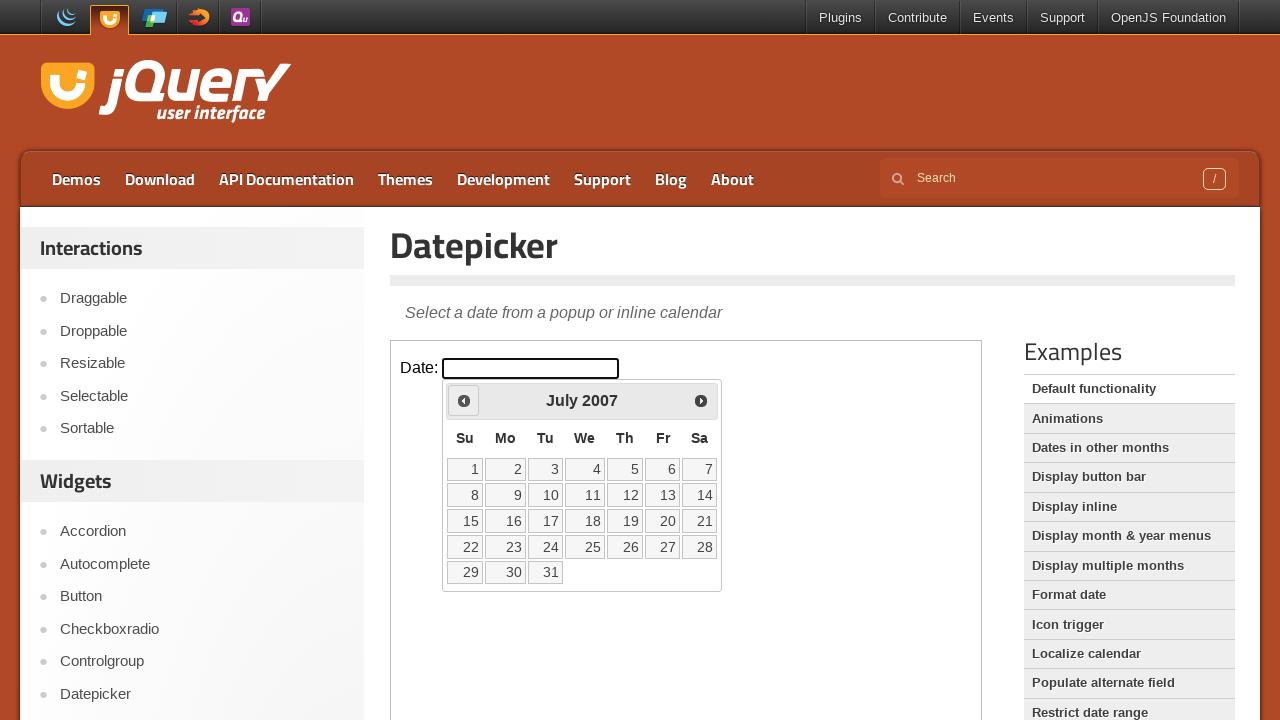

Retrieved calendar year: 2007
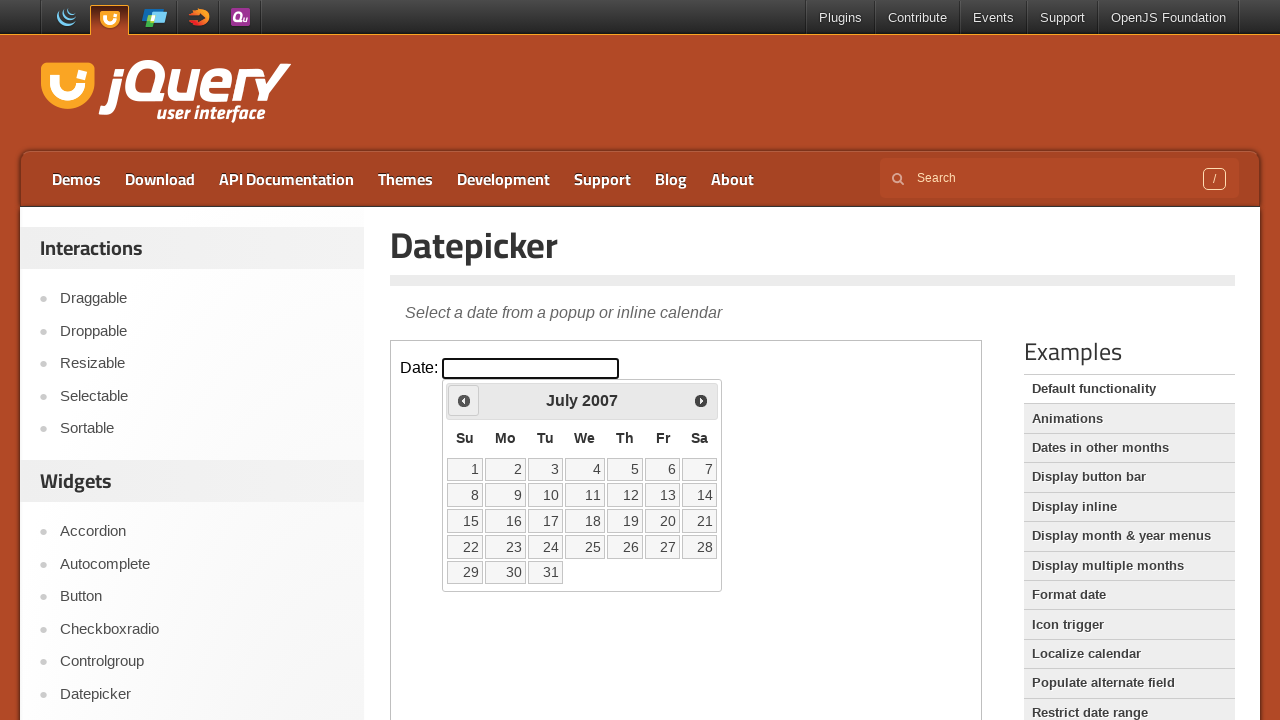

Clicked Previous button to navigate to earlier year at (464, 400) on iframe.demo-frame >> nth=0 >> internal:control=enter-frame >> span:has-text('Pre
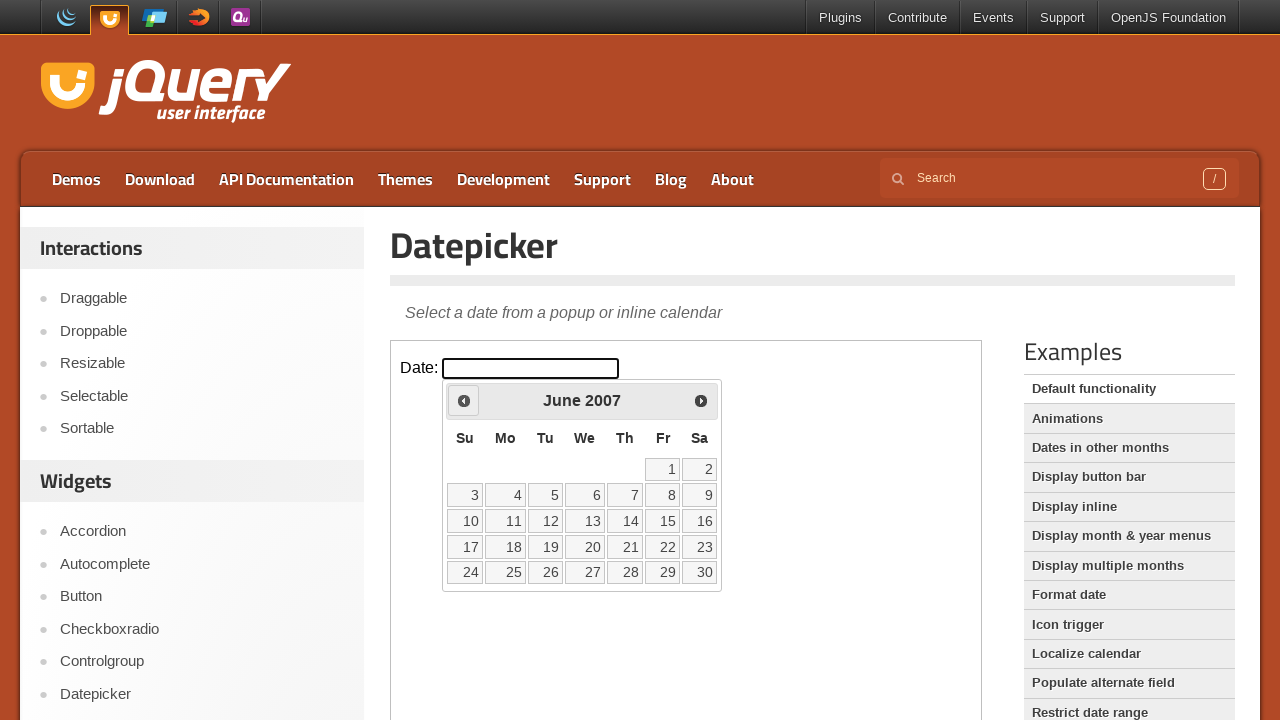

Retrieved calendar year: 2007
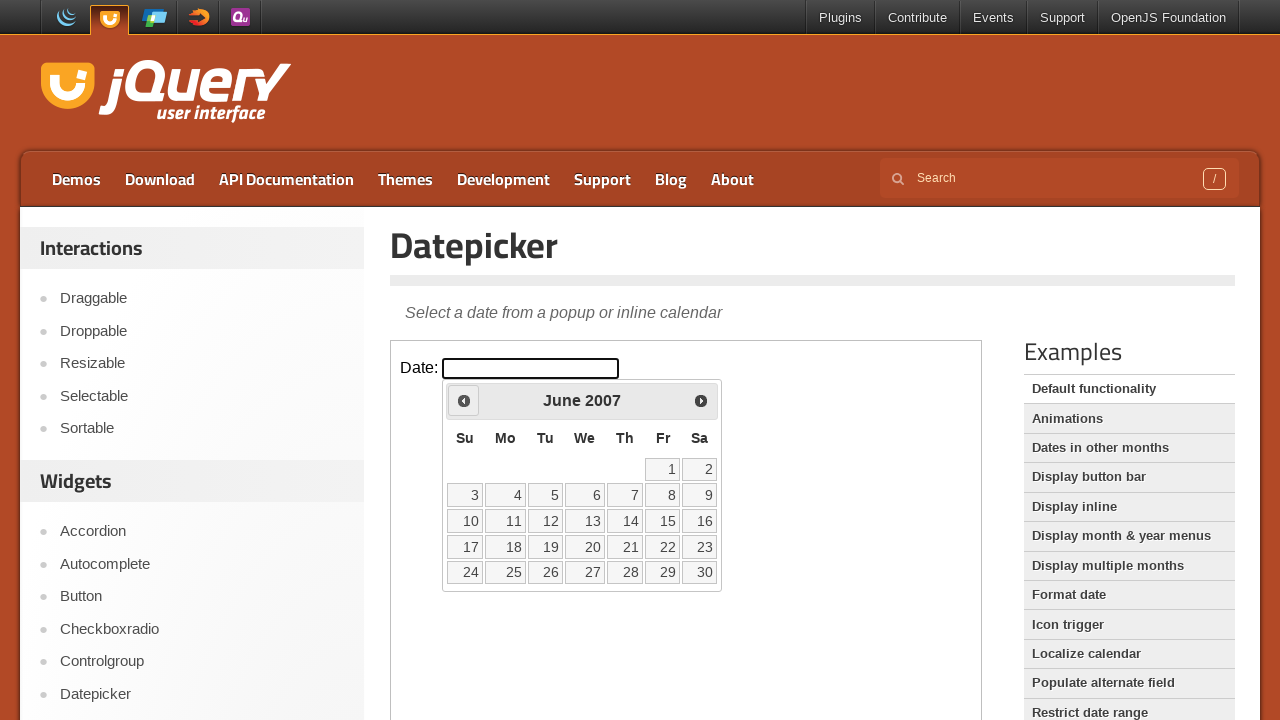

Clicked Previous button to navigate to earlier year at (464, 400) on iframe.demo-frame >> nth=0 >> internal:control=enter-frame >> span:has-text('Pre
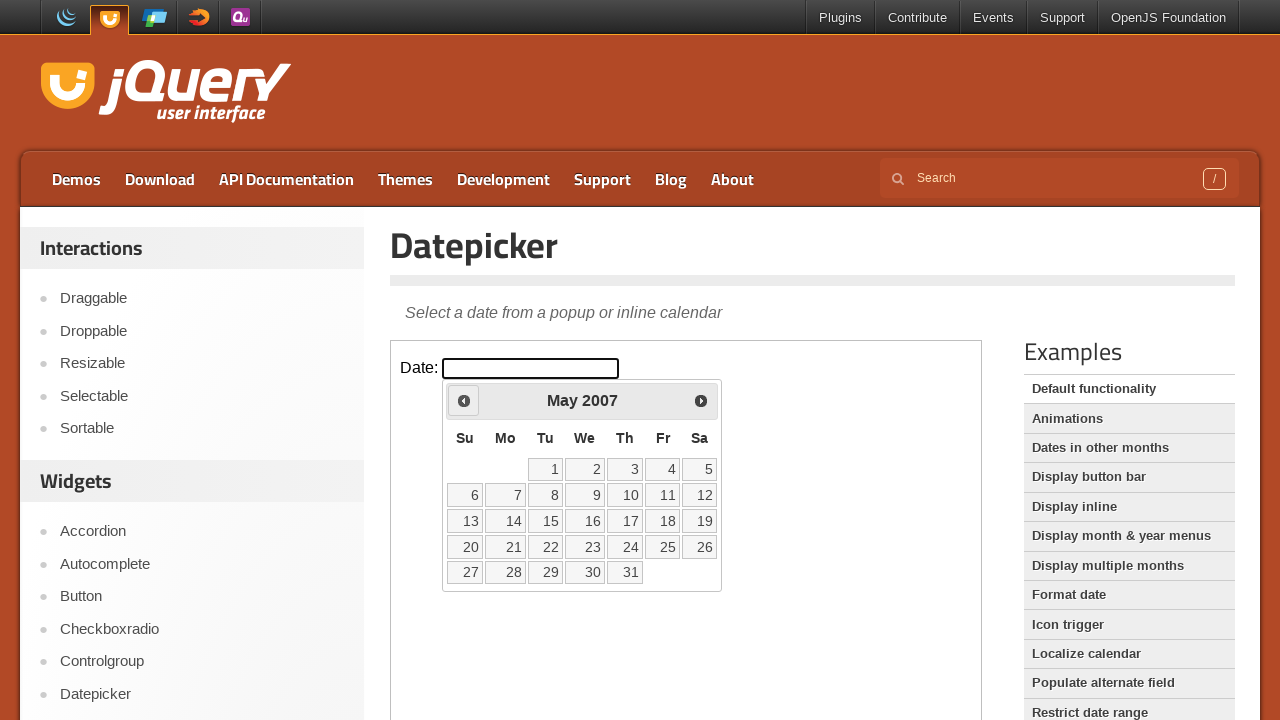

Retrieved calendar year: 2007
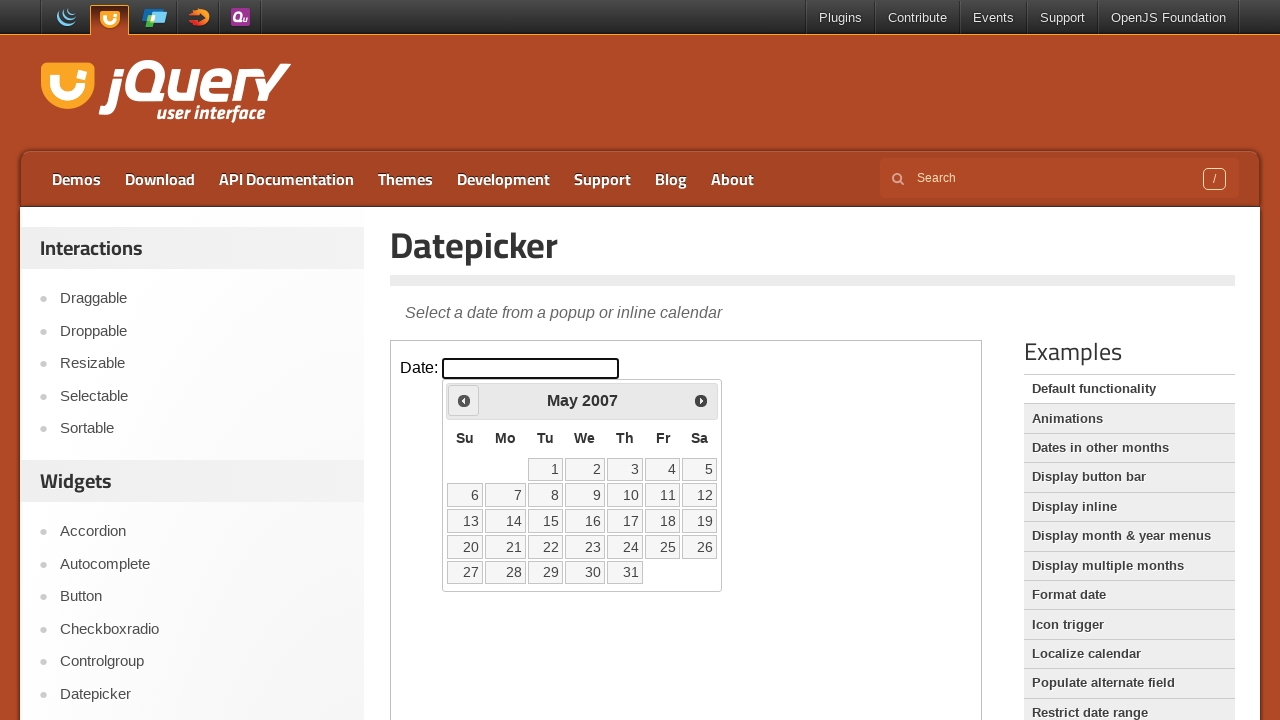

Clicked Previous button to navigate to earlier year at (464, 400) on iframe.demo-frame >> nth=0 >> internal:control=enter-frame >> span:has-text('Pre
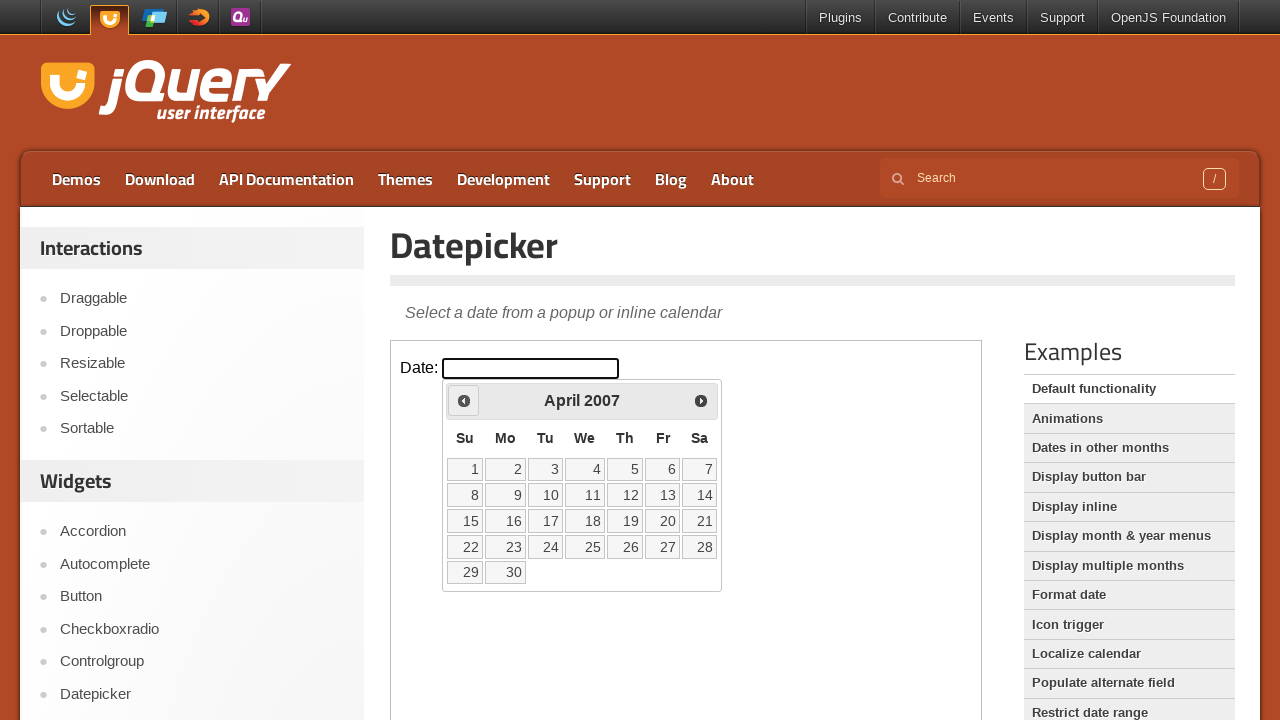

Retrieved calendar year: 2007
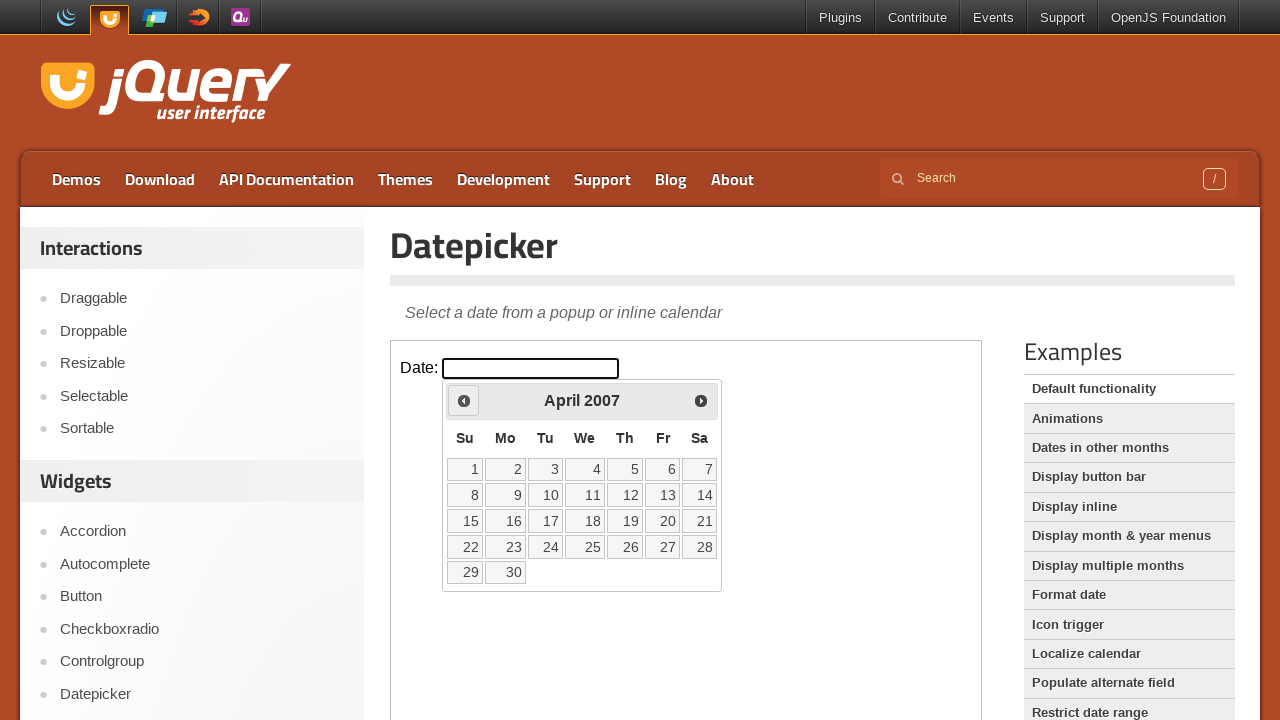

Clicked Previous button to navigate to earlier year at (464, 400) on iframe.demo-frame >> nth=0 >> internal:control=enter-frame >> span:has-text('Pre
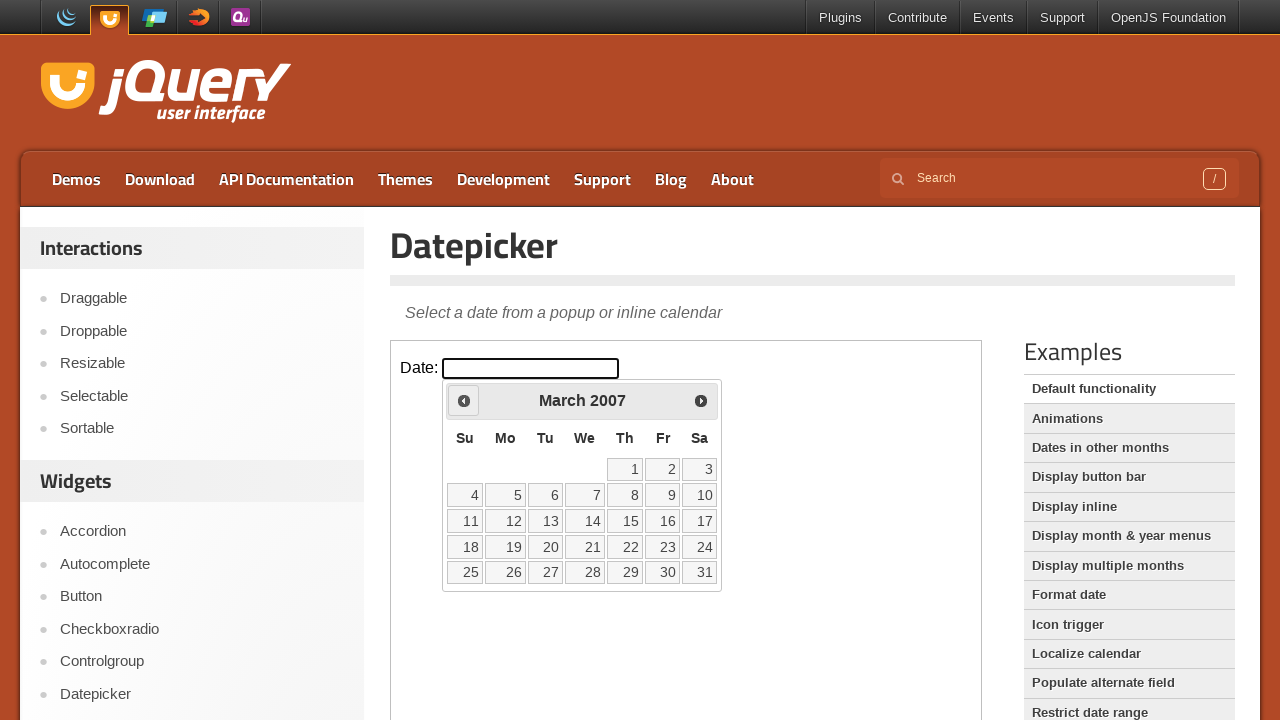

Retrieved calendar year: 2007
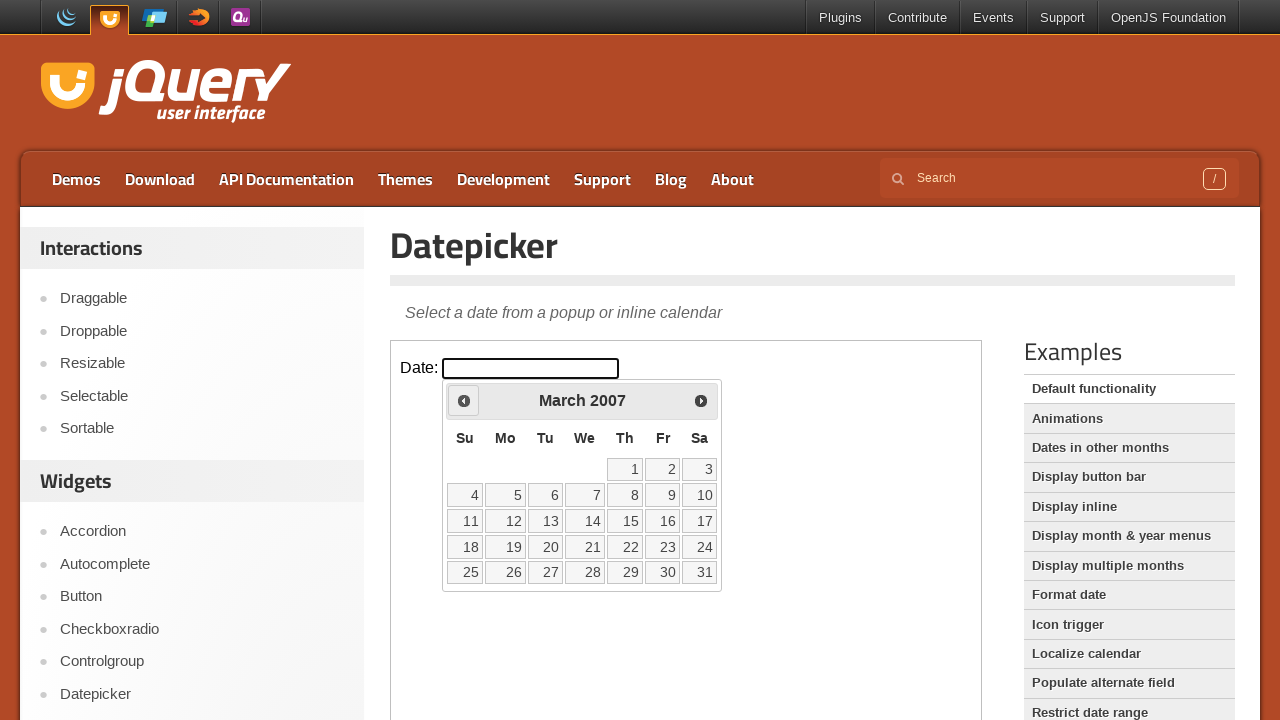

Clicked Previous button to navigate to earlier year at (464, 400) on iframe.demo-frame >> nth=0 >> internal:control=enter-frame >> span:has-text('Pre
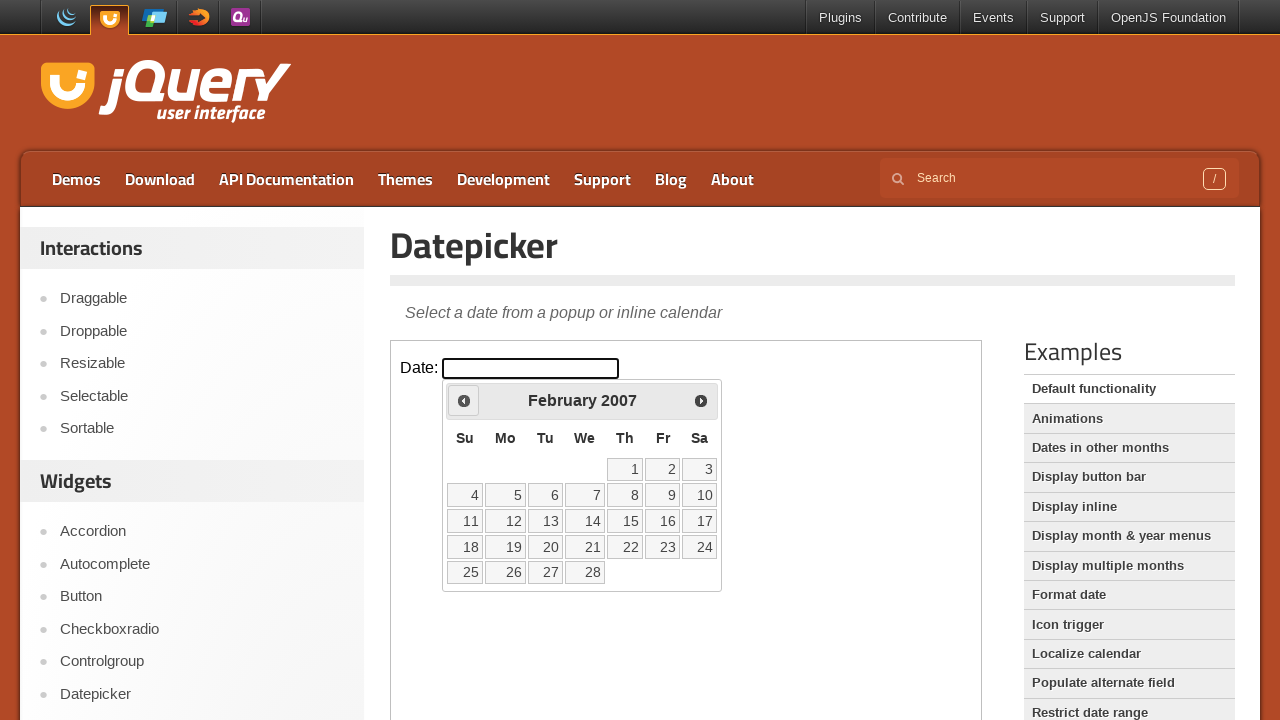

Retrieved calendar year: 2007
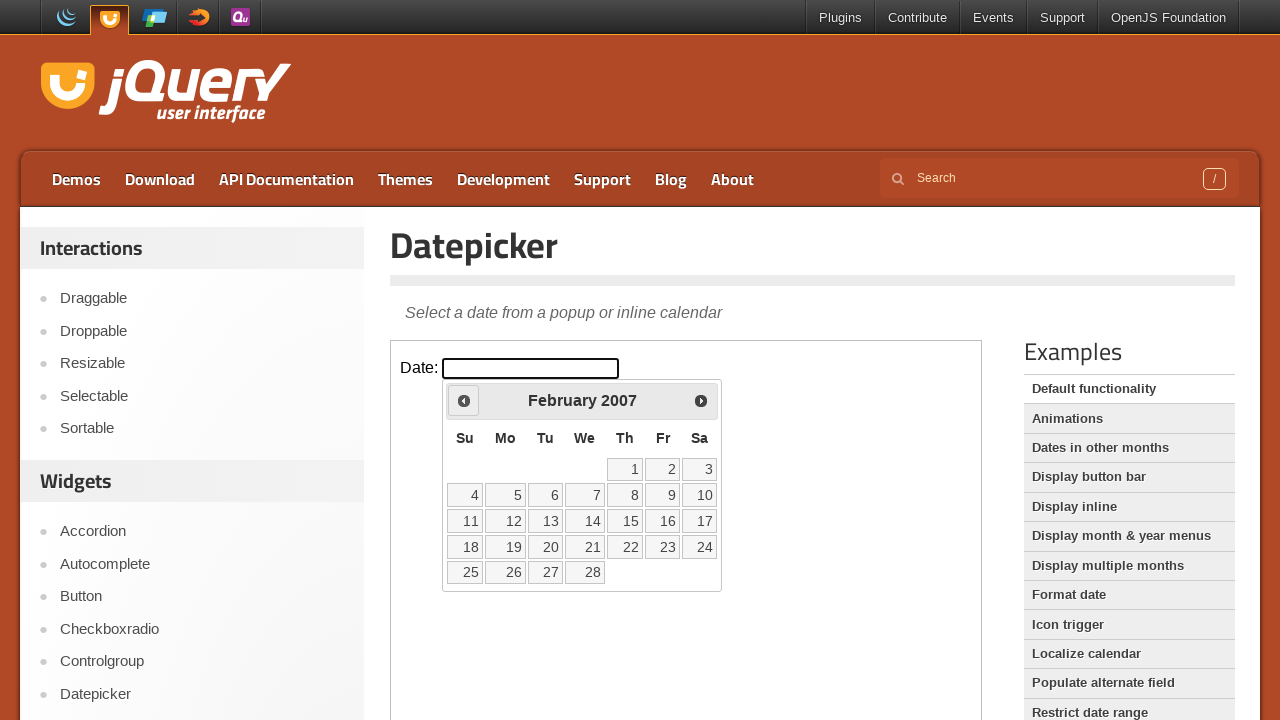

Clicked Previous button to navigate to earlier year at (464, 400) on iframe.demo-frame >> nth=0 >> internal:control=enter-frame >> span:has-text('Pre
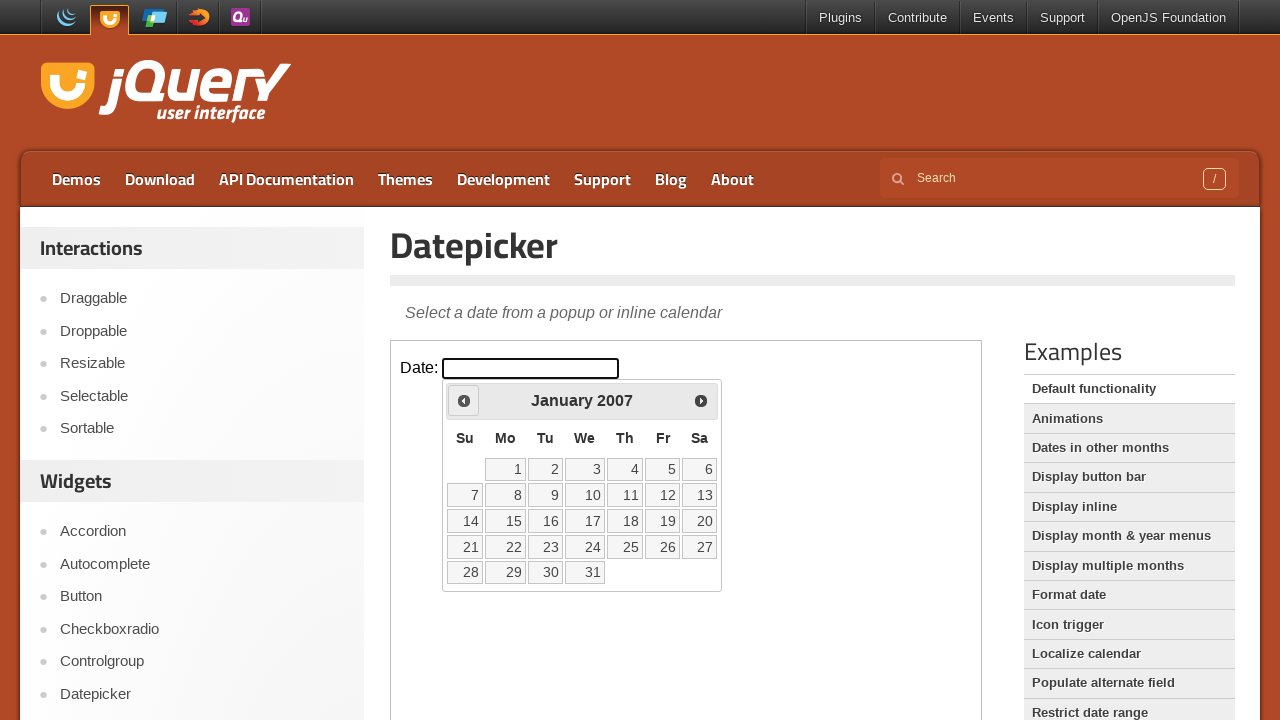

Retrieved calendar year: 2007
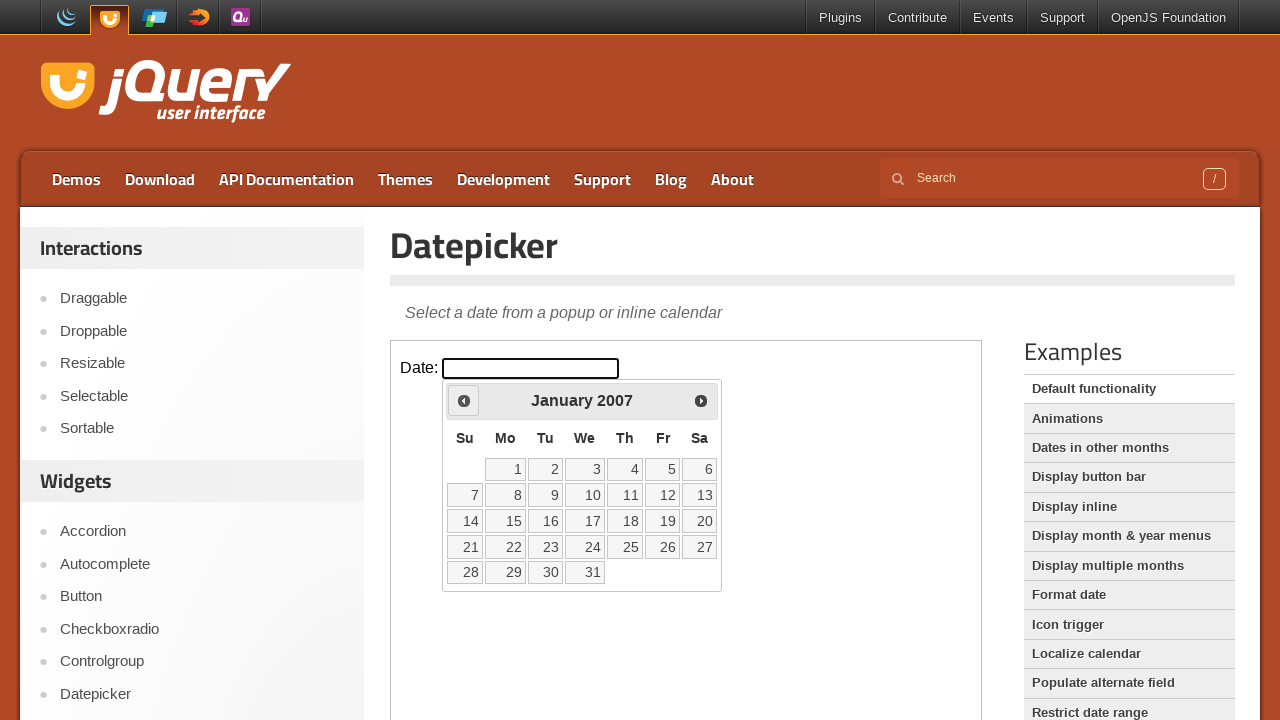

Clicked Previous button to navigate to earlier year at (464, 400) on iframe.demo-frame >> nth=0 >> internal:control=enter-frame >> span:has-text('Pre
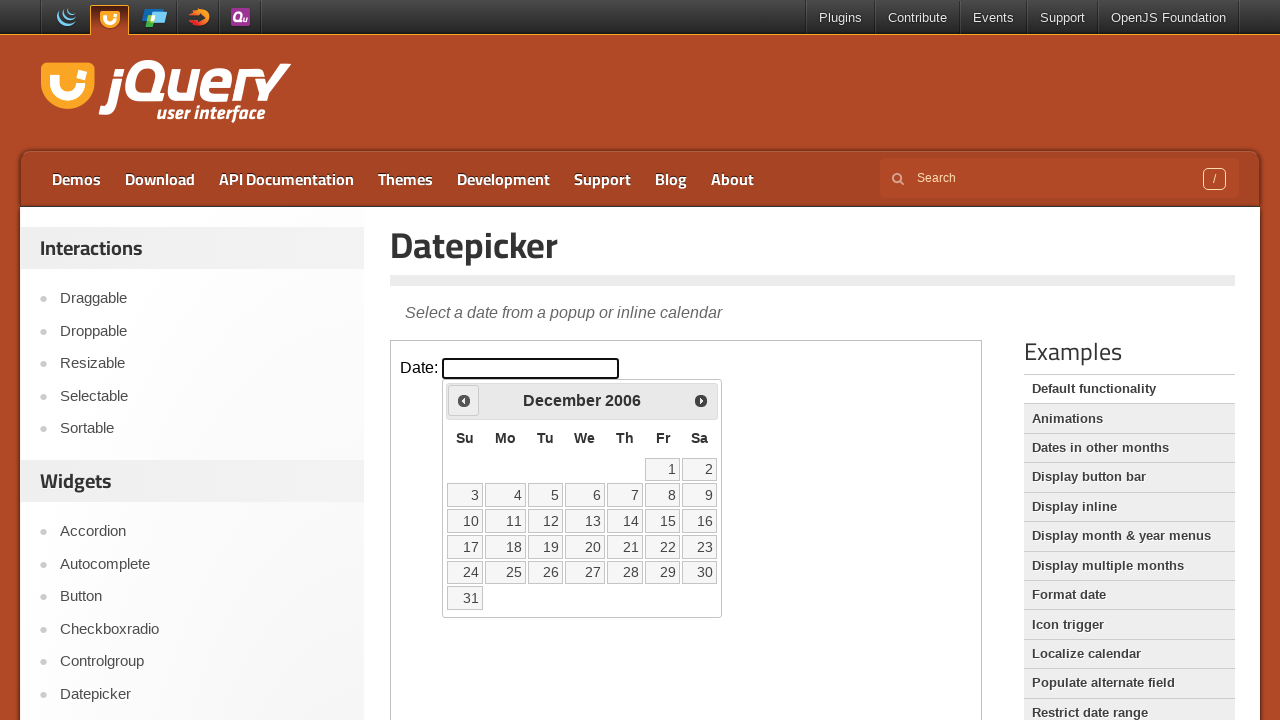

Retrieved calendar year: 2006
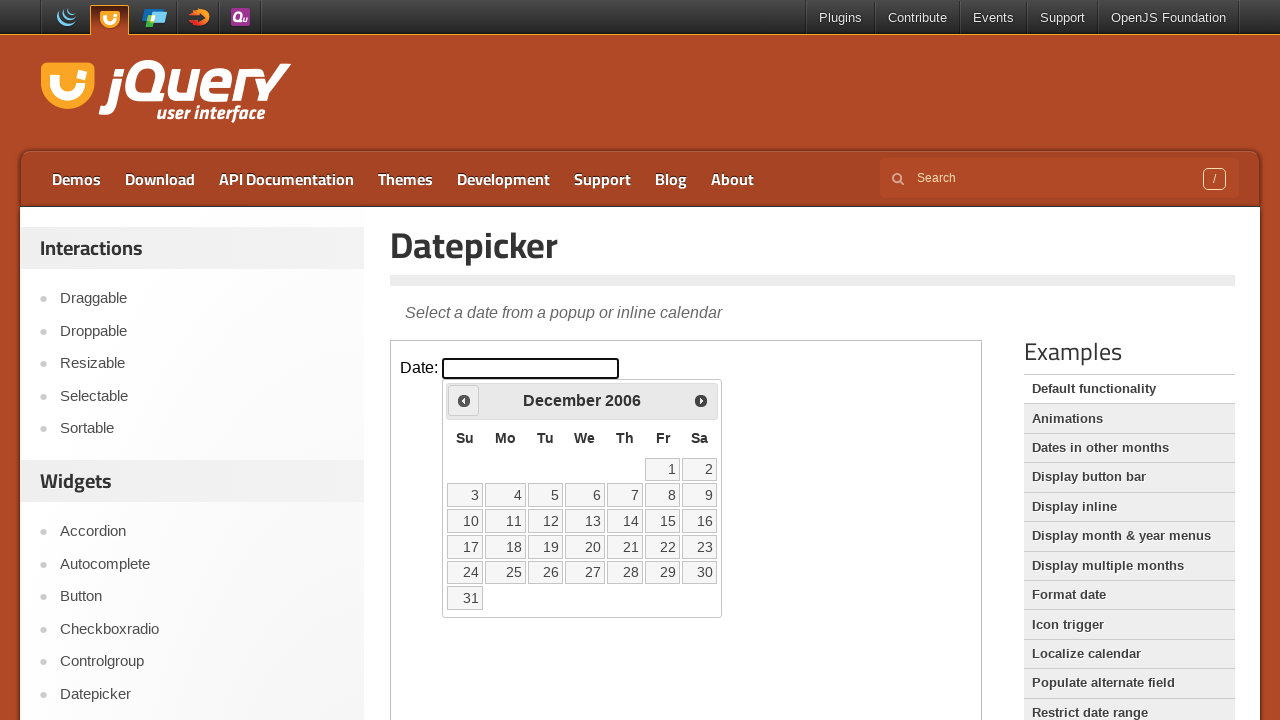

Clicked Previous button to navigate to earlier year at (464, 400) on iframe.demo-frame >> nth=0 >> internal:control=enter-frame >> span:has-text('Pre
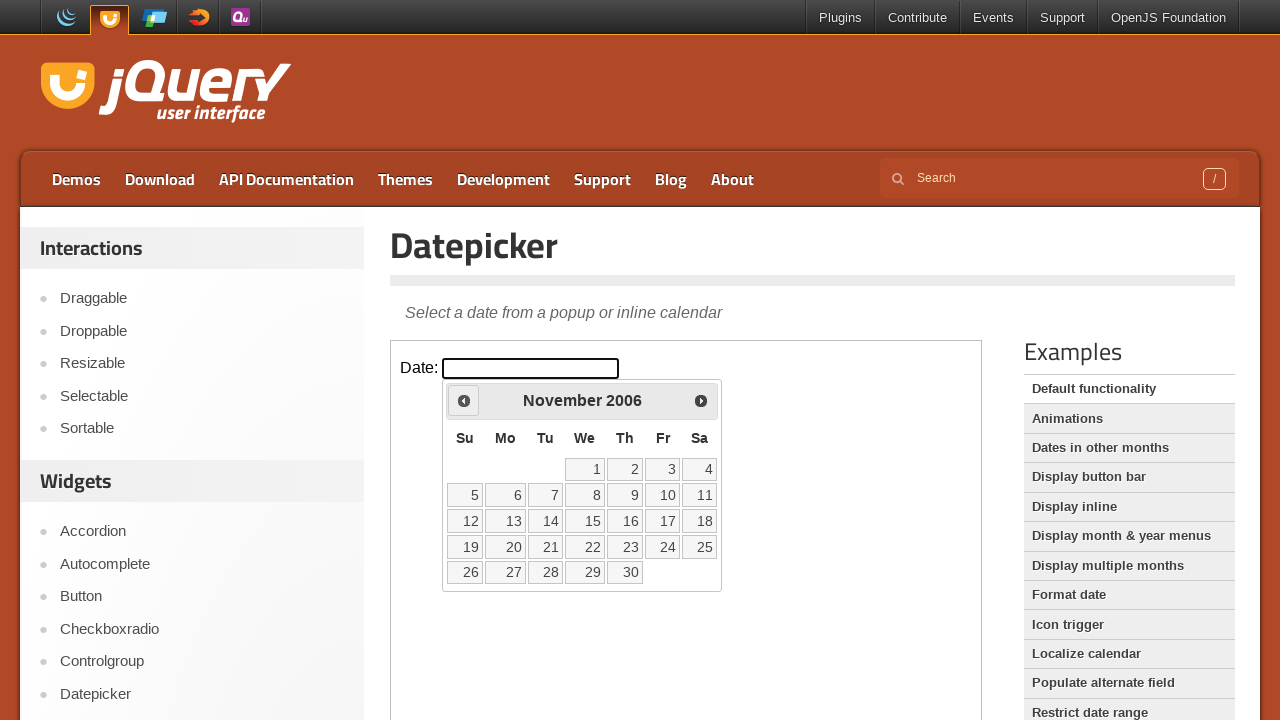

Retrieved calendar year: 2006
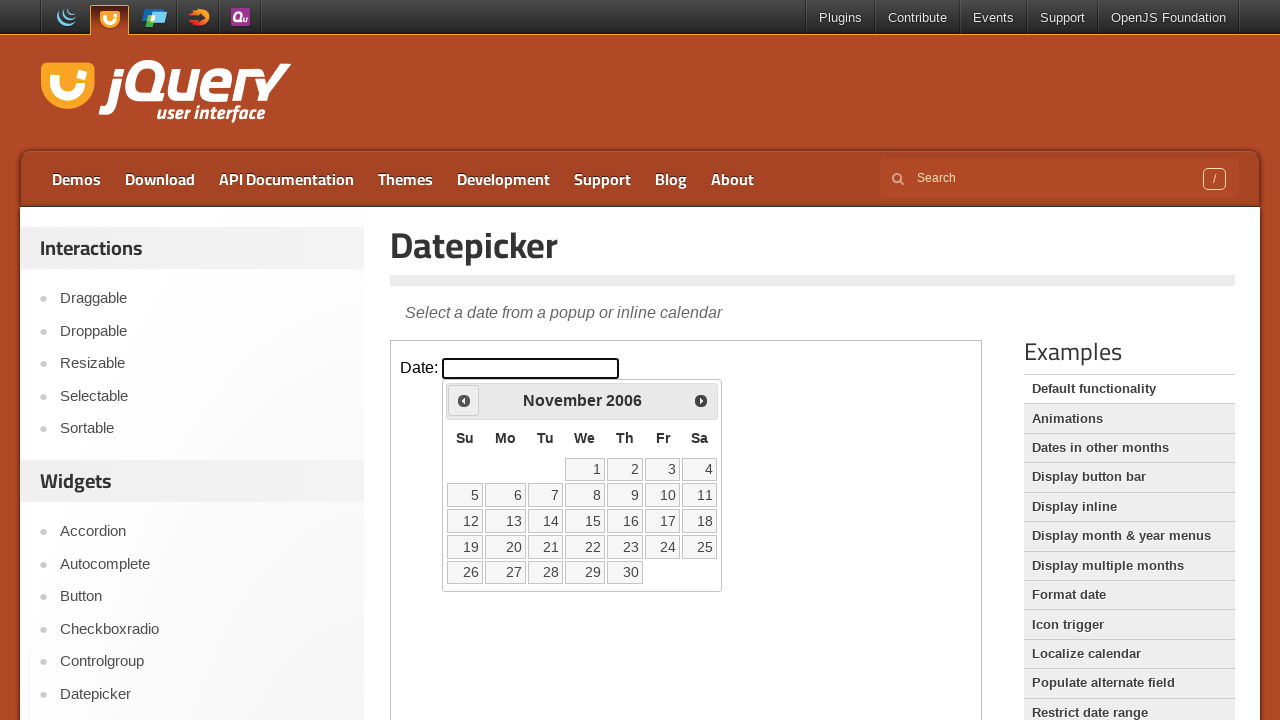

Clicked Previous button to navigate to earlier year at (464, 400) on iframe.demo-frame >> nth=0 >> internal:control=enter-frame >> span:has-text('Pre
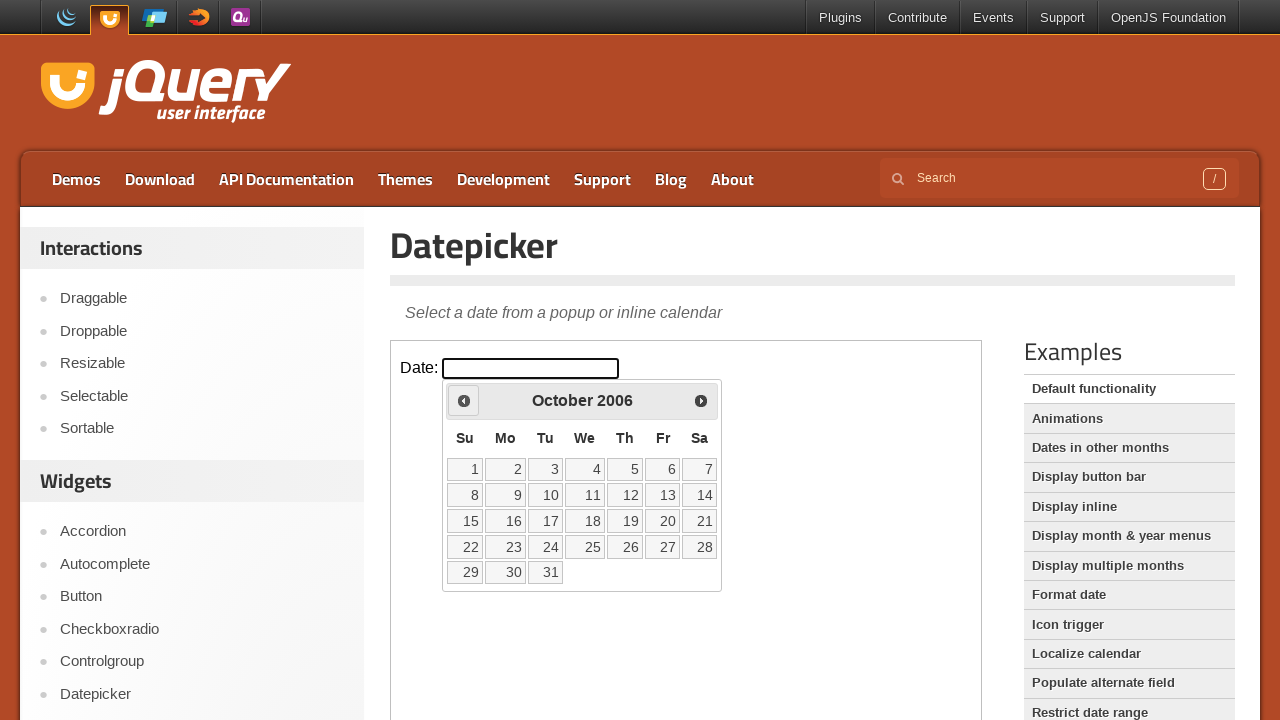

Retrieved calendar year: 2006
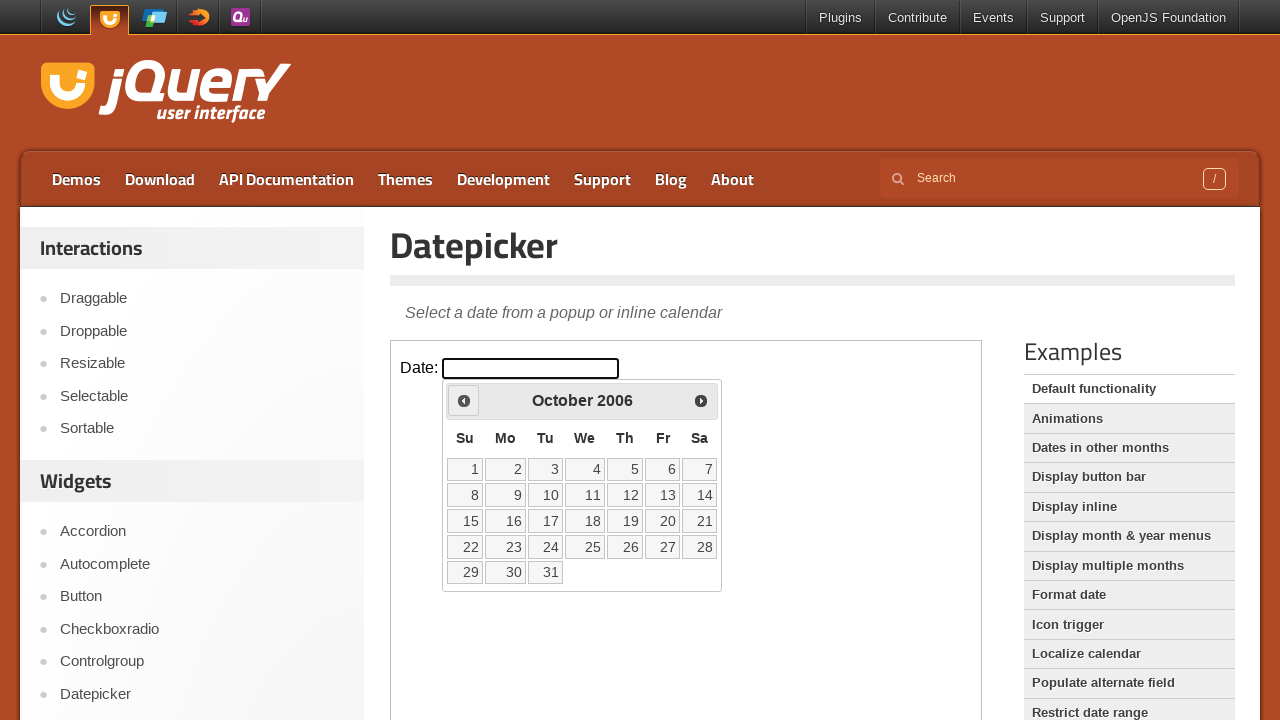

Clicked Previous button to navigate to earlier year at (464, 400) on iframe.demo-frame >> nth=0 >> internal:control=enter-frame >> span:has-text('Pre
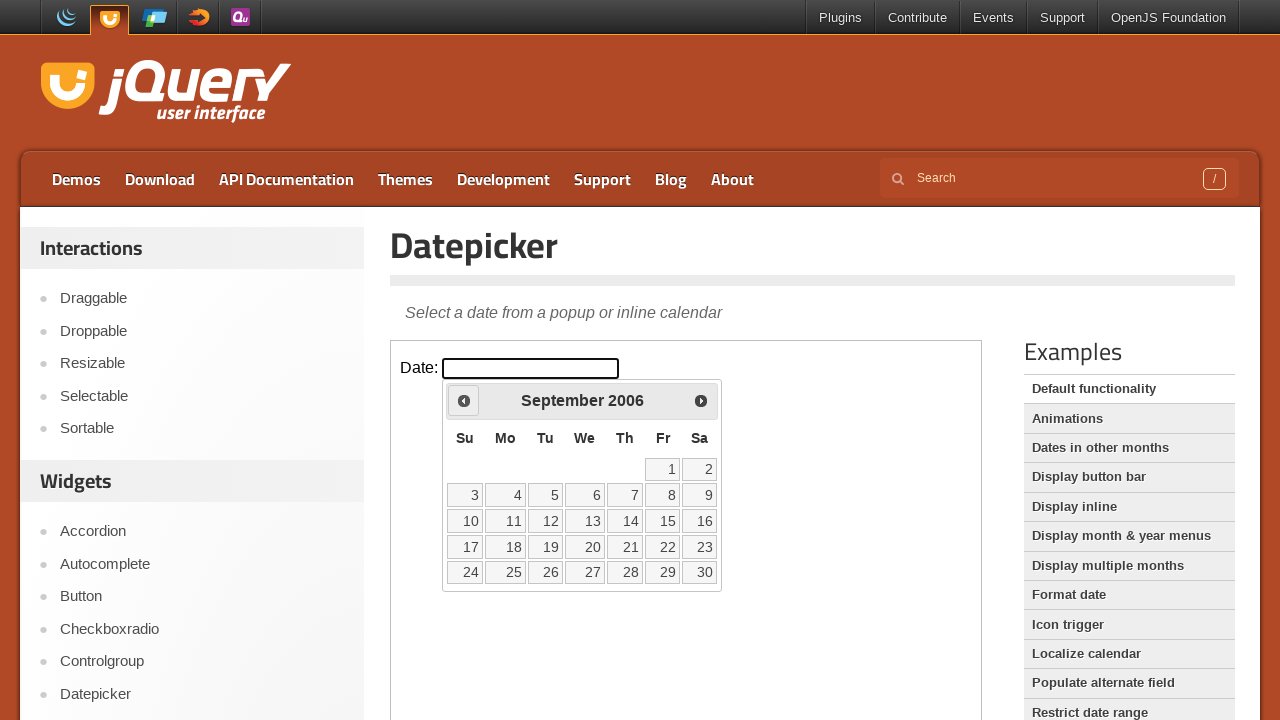

Retrieved calendar year: 2006
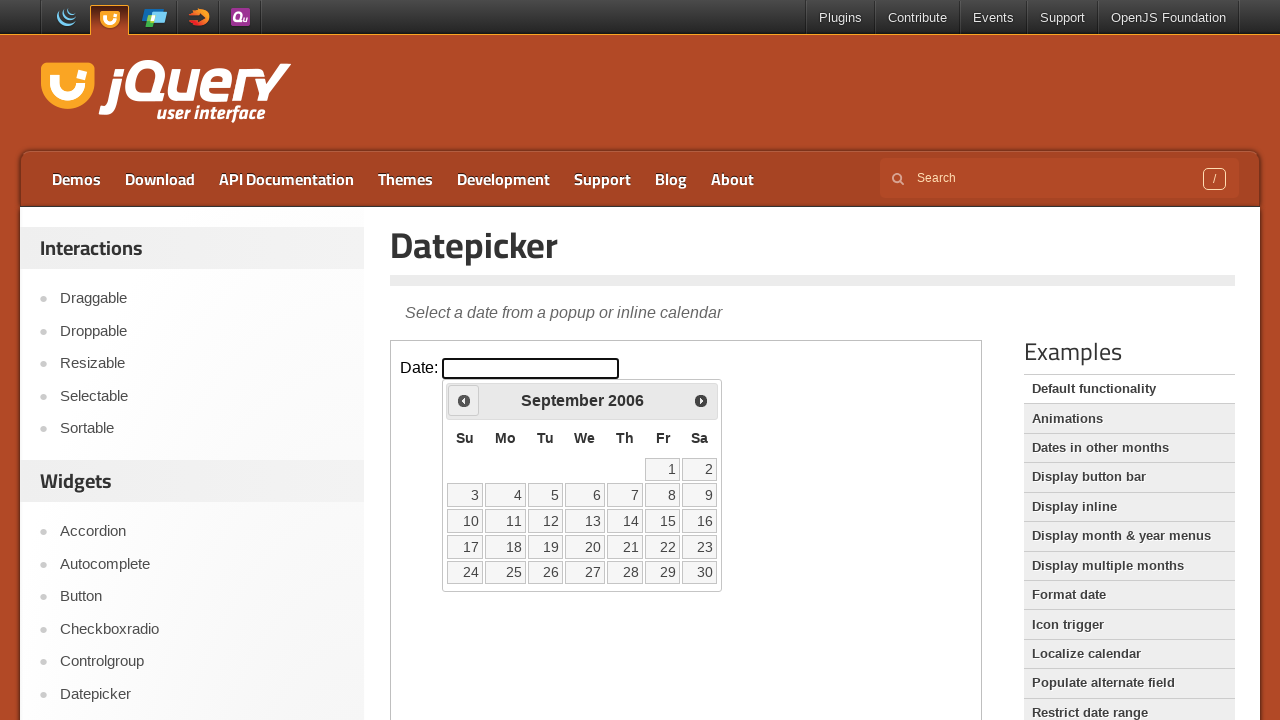

Clicked Previous button to navigate to earlier year at (464, 400) on iframe.demo-frame >> nth=0 >> internal:control=enter-frame >> span:has-text('Pre
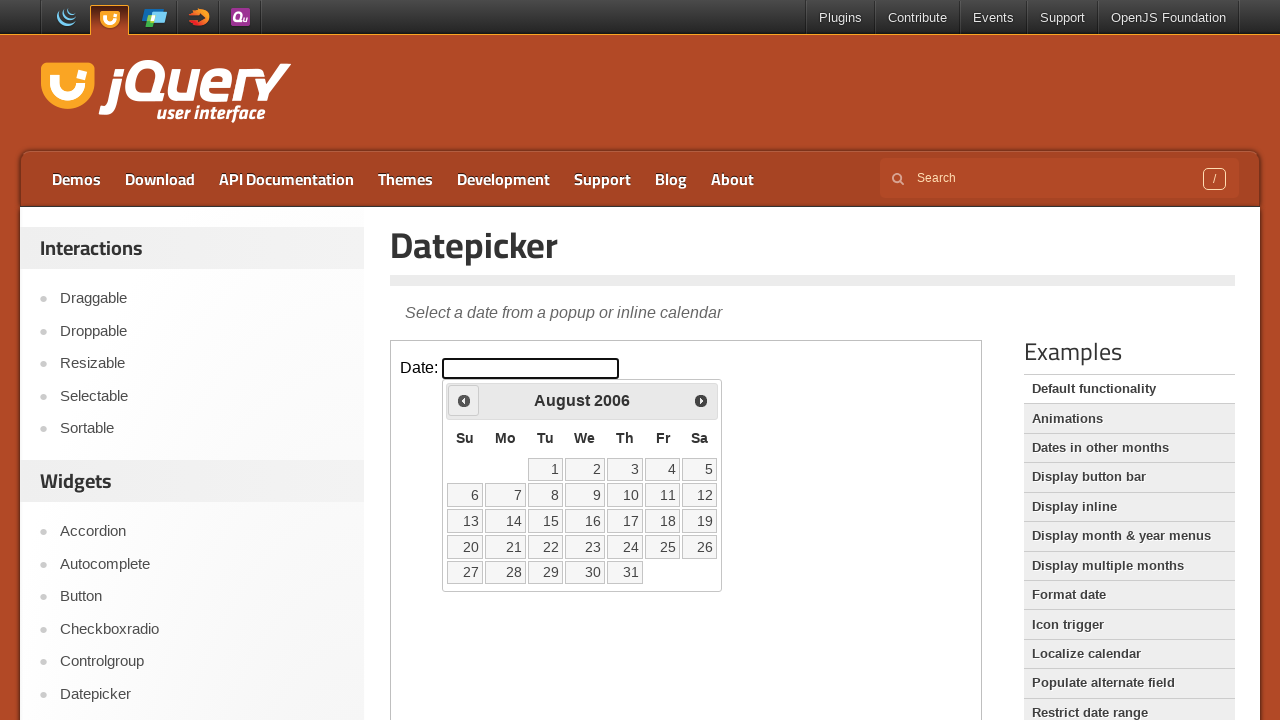

Retrieved calendar year: 2006
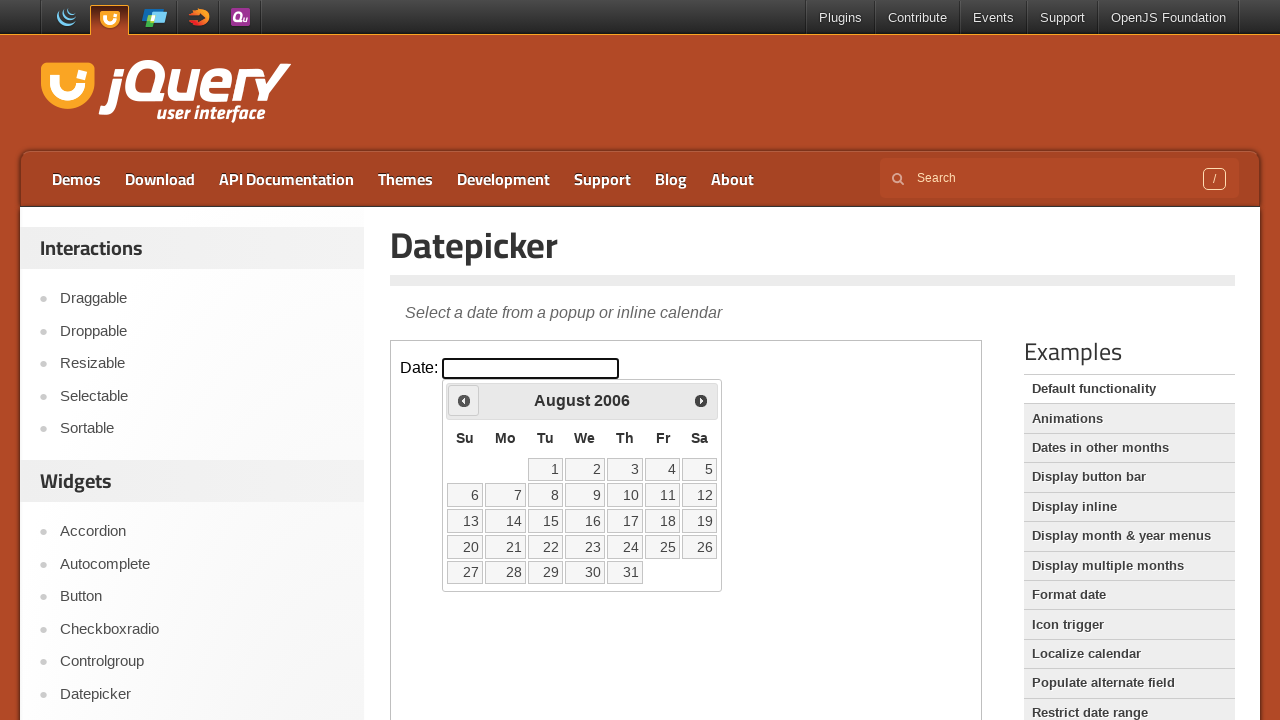

Clicked Previous button to navigate to earlier year at (464, 400) on iframe.demo-frame >> nth=0 >> internal:control=enter-frame >> span:has-text('Pre
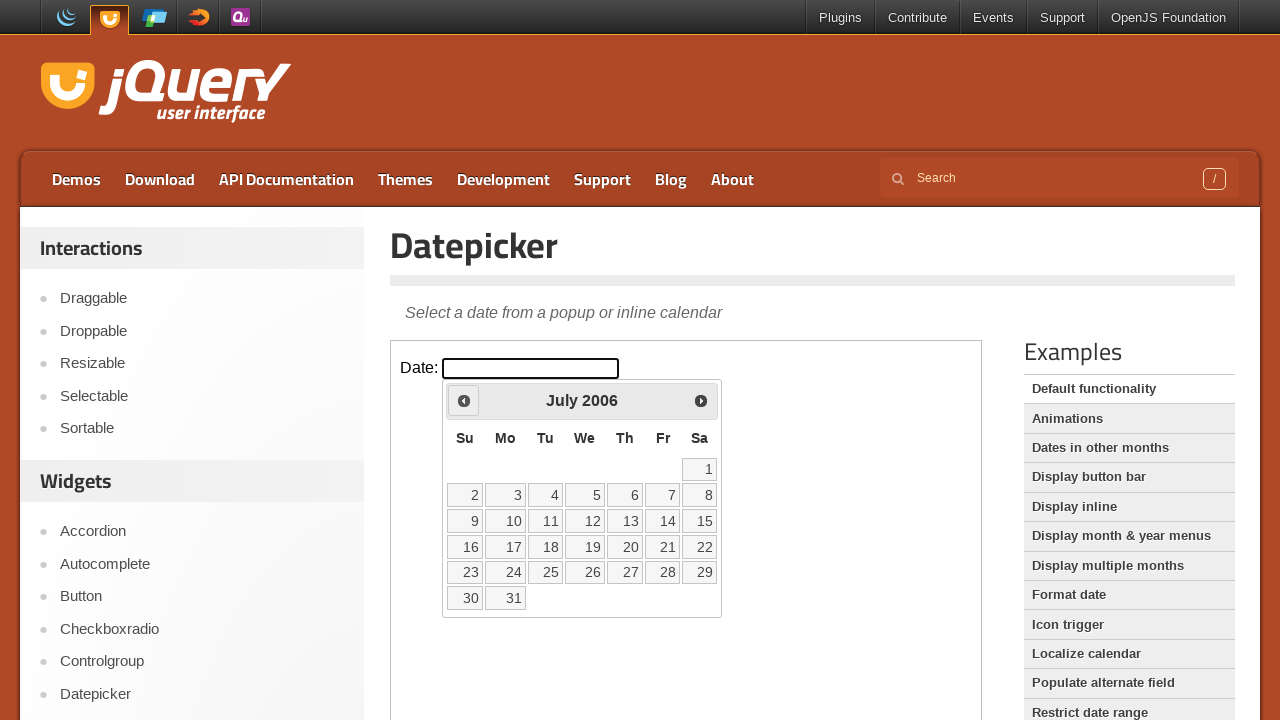

Retrieved calendar year: 2006
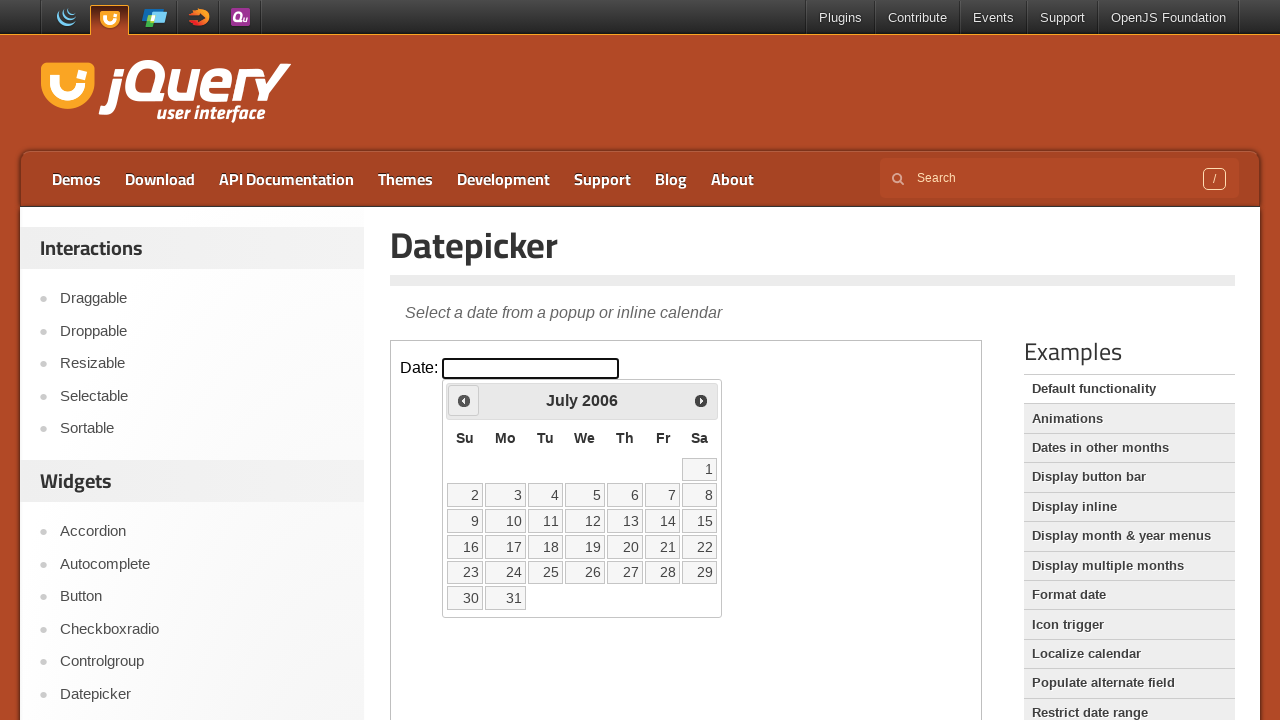

Clicked Previous button to navigate to earlier year at (464, 400) on iframe.demo-frame >> nth=0 >> internal:control=enter-frame >> span:has-text('Pre
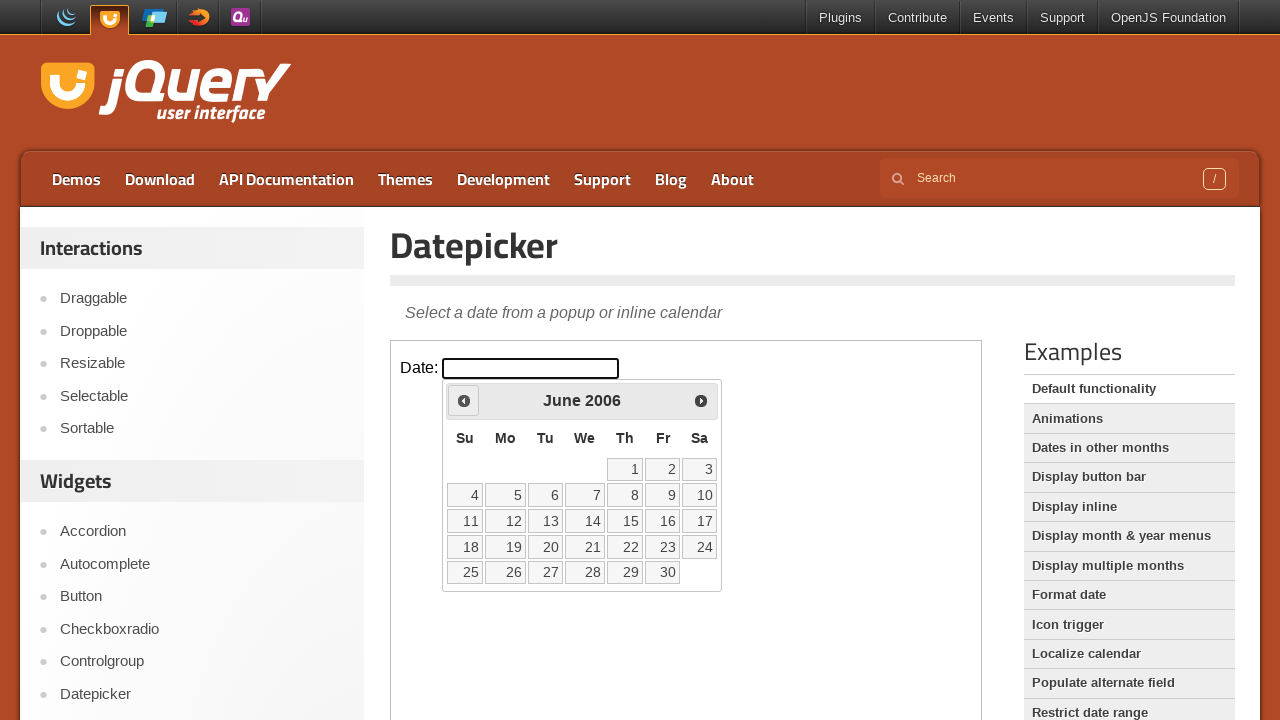

Retrieved calendar year: 2006
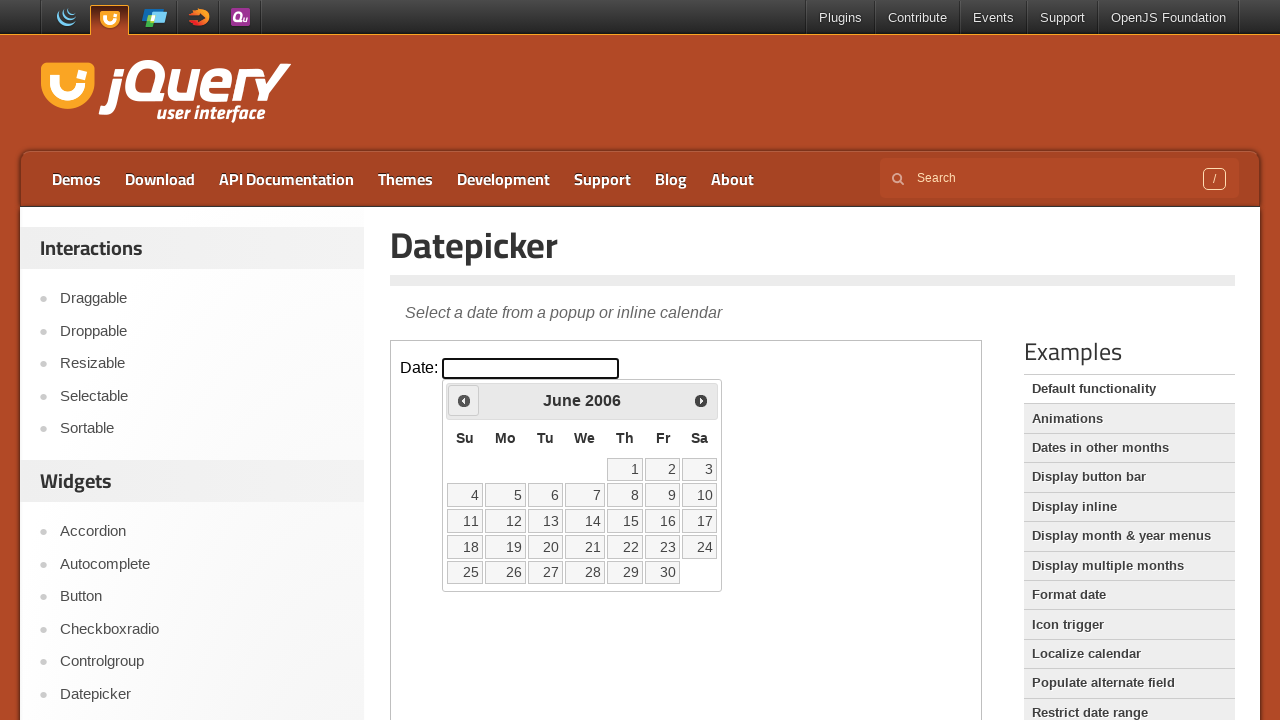

Clicked Previous button to navigate to earlier year at (464, 400) on iframe.demo-frame >> nth=0 >> internal:control=enter-frame >> span:has-text('Pre
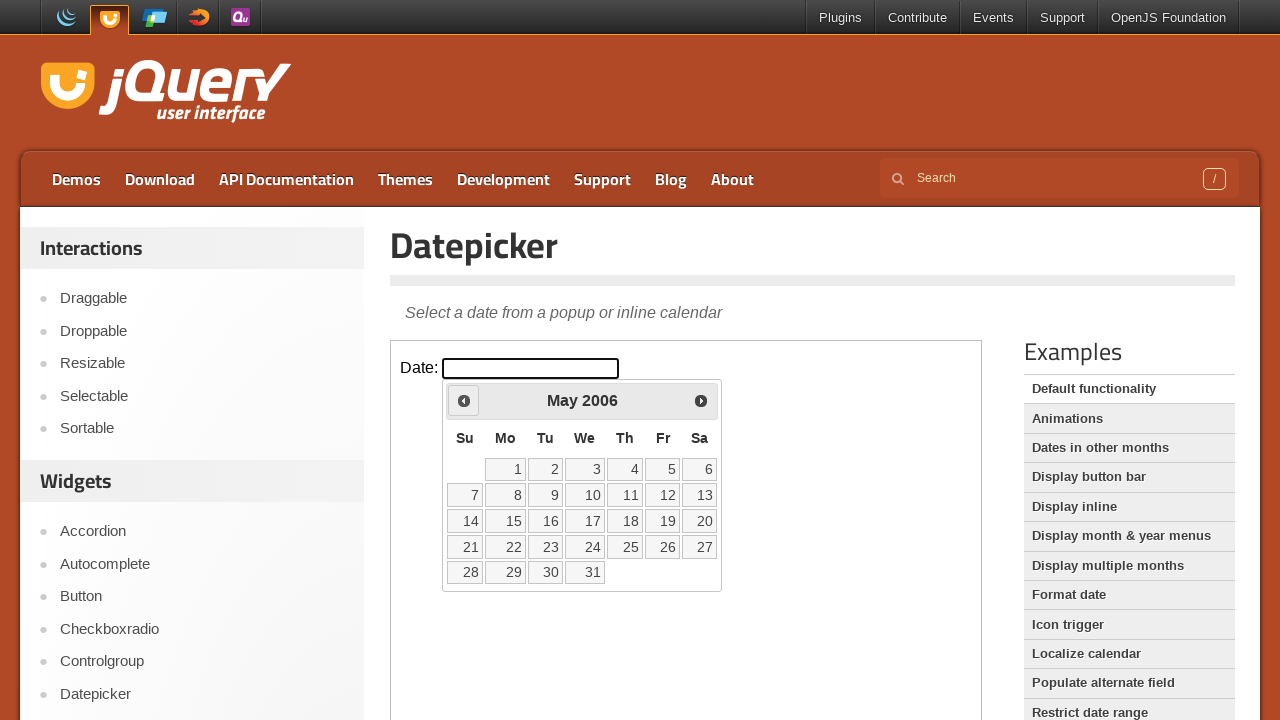

Retrieved calendar year: 2006
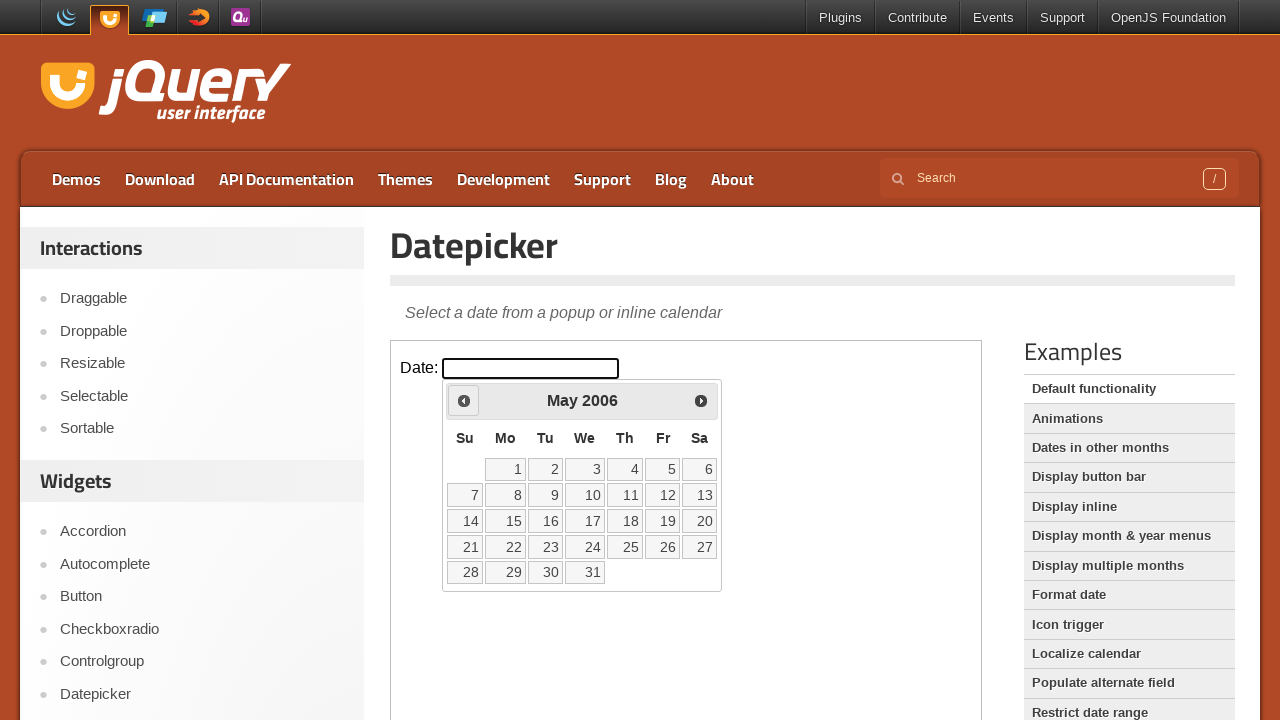

Clicked Previous button to navigate to earlier year at (464, 400) on iframe.demo-frame >> nth=0 >> internal:control=enter-frame >> span:has-text('Pre
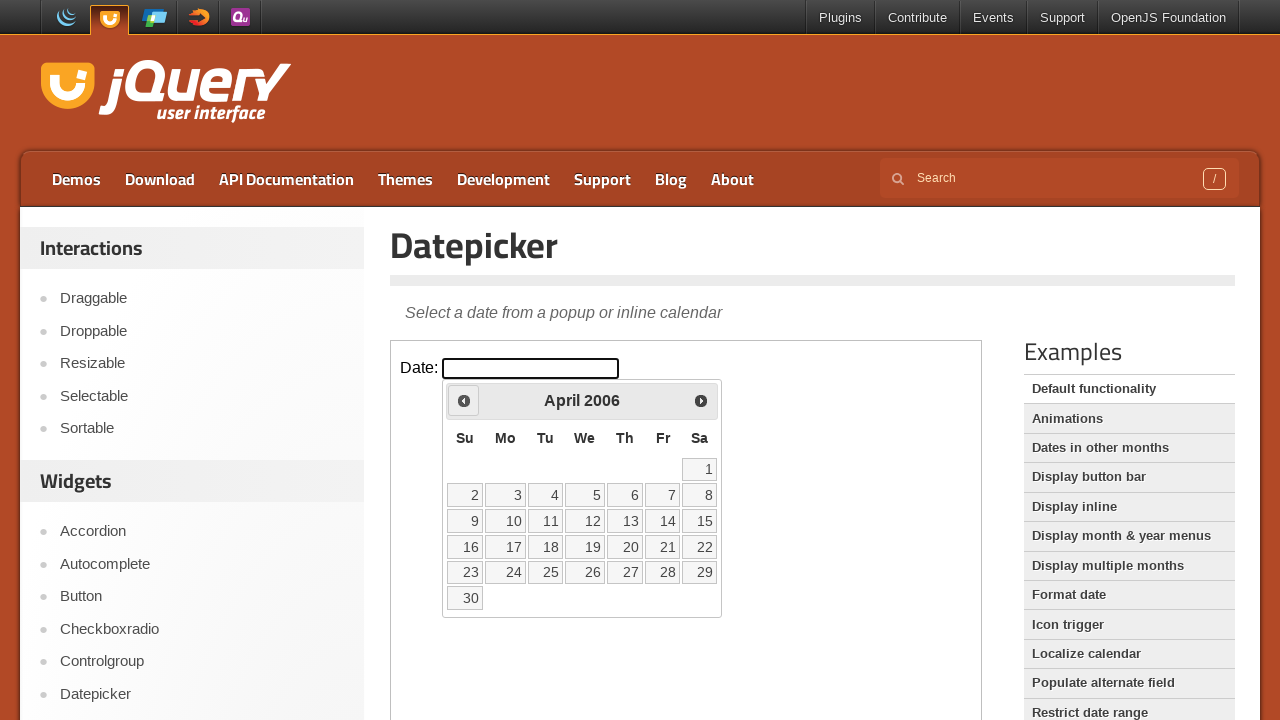

Retrieved calendar year: 2006
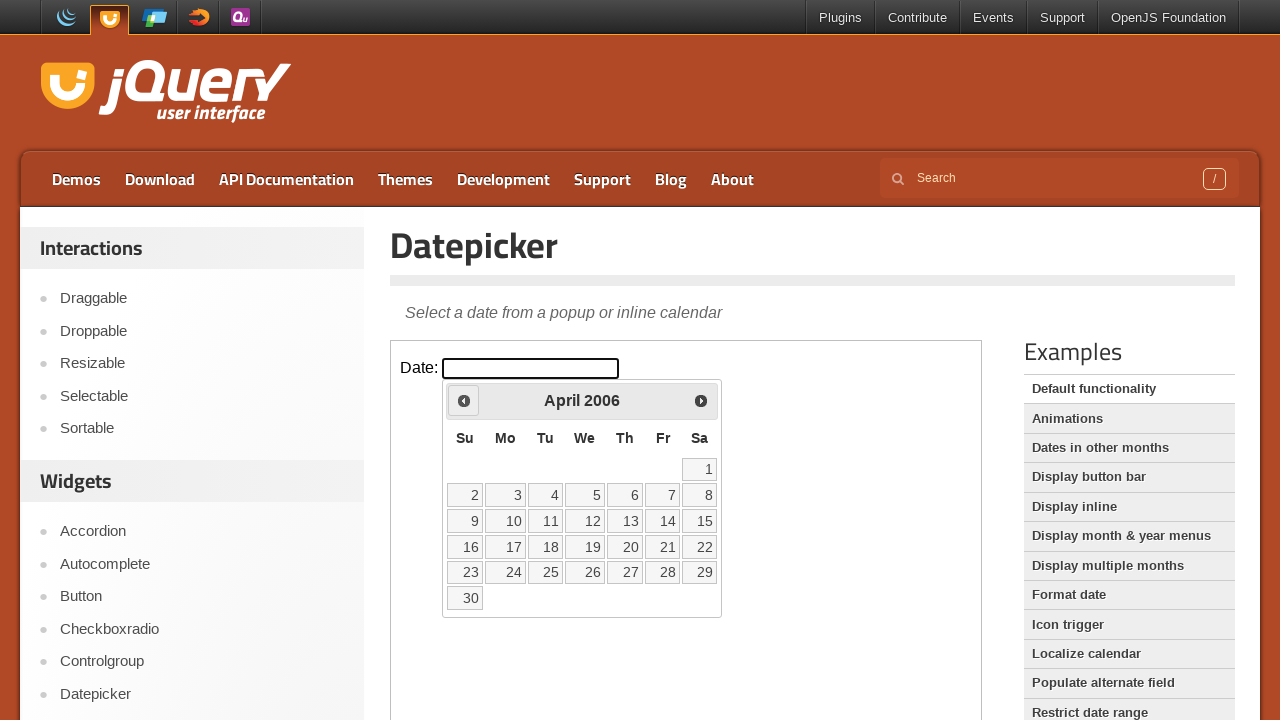

Clicked Previous button to navigate to earlier year at (464, 400) on iframe.demo-frame >> nth=0 >> internal:control=enter-frame >> span:has-text('Pre
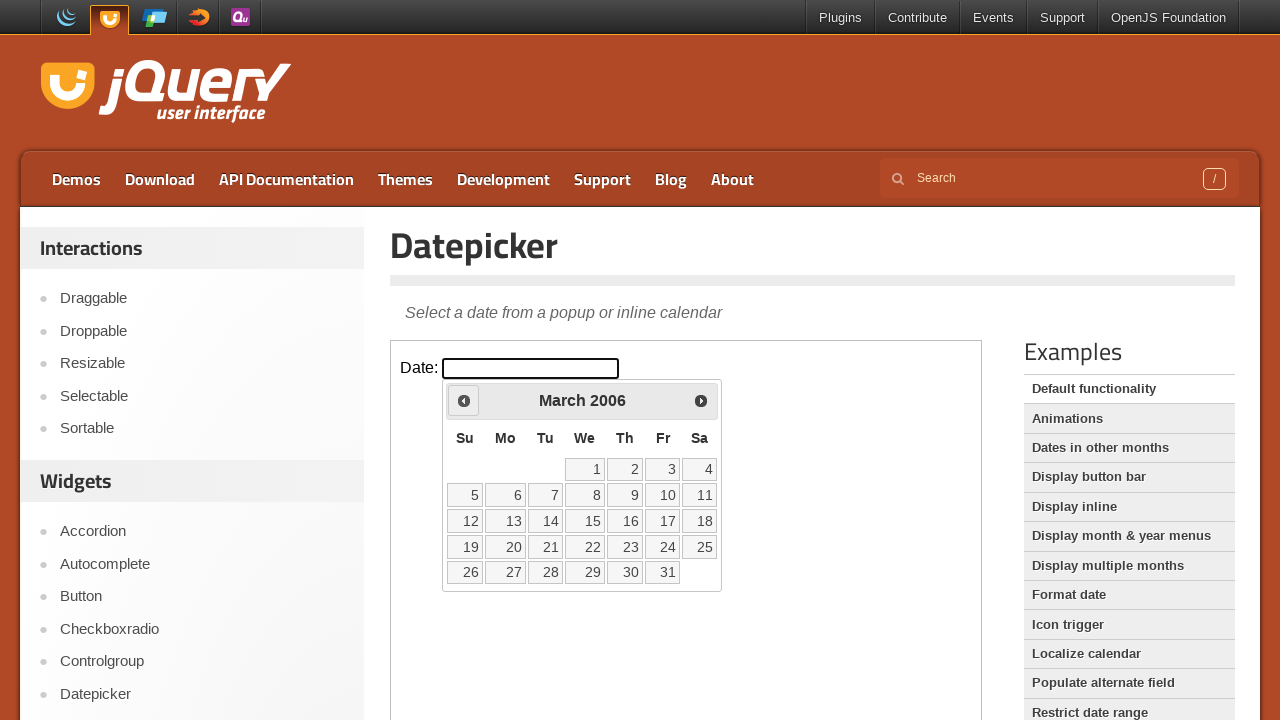

Retrieved calendar year: 2006
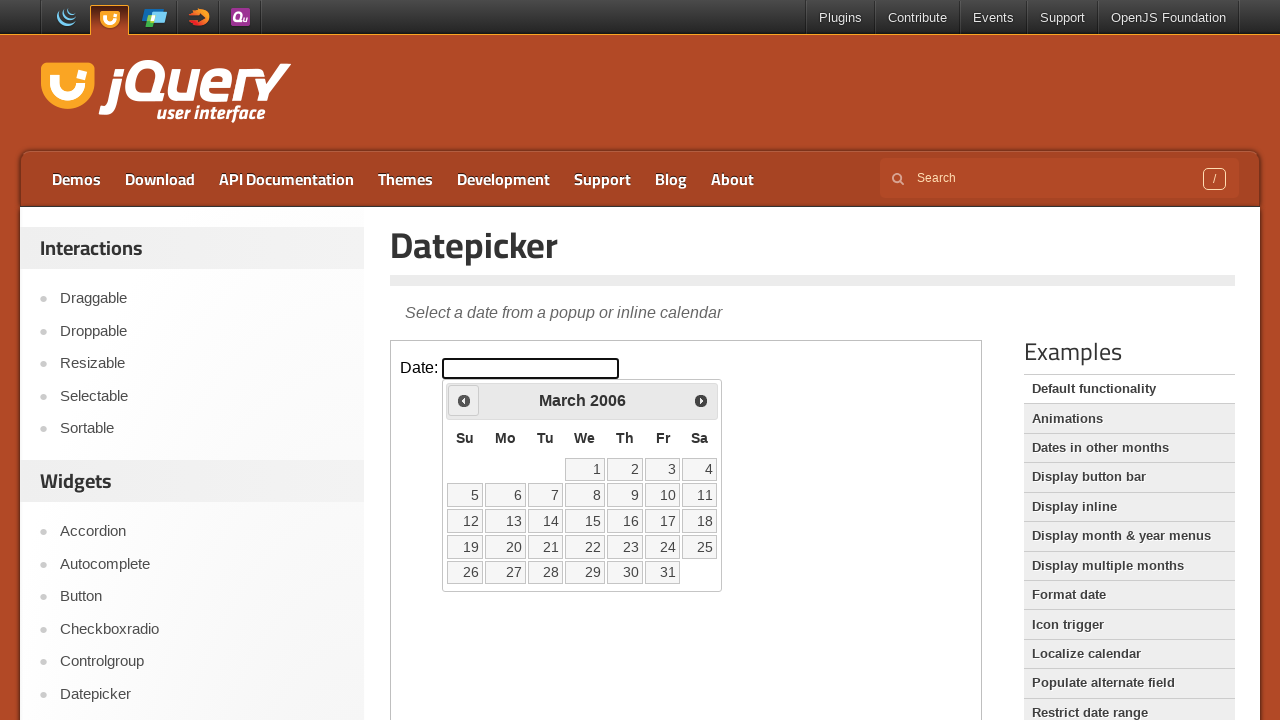

Clicked Previous button to navigate to earlier year at (464, 400) on iframe.demo-frame >> nth=0 >> internal:control=enter-frame >> span:has-text('Pre
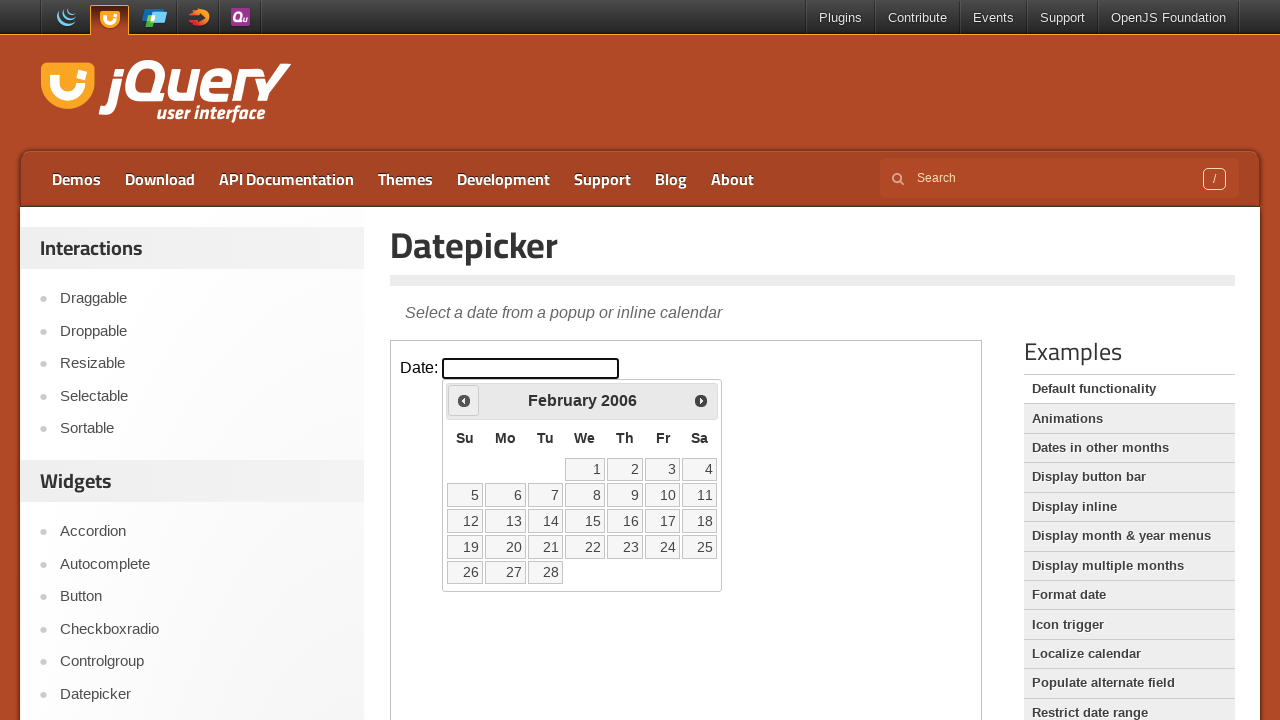

Retrieved calendar year: 2006
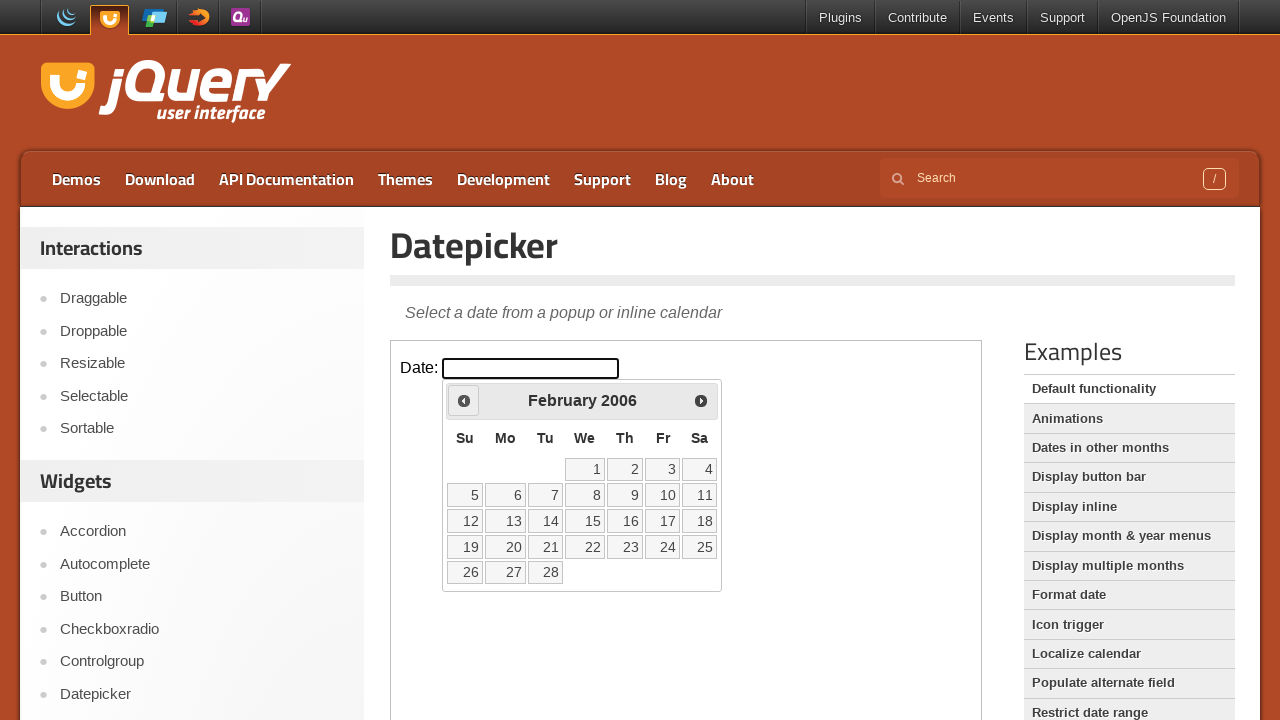

Clicked Previous button to navigate to earlier year at (464, 400) on iframe.demo-frame >> nth=0 >> internal:control=enter-frame >> span:has-text('Pre
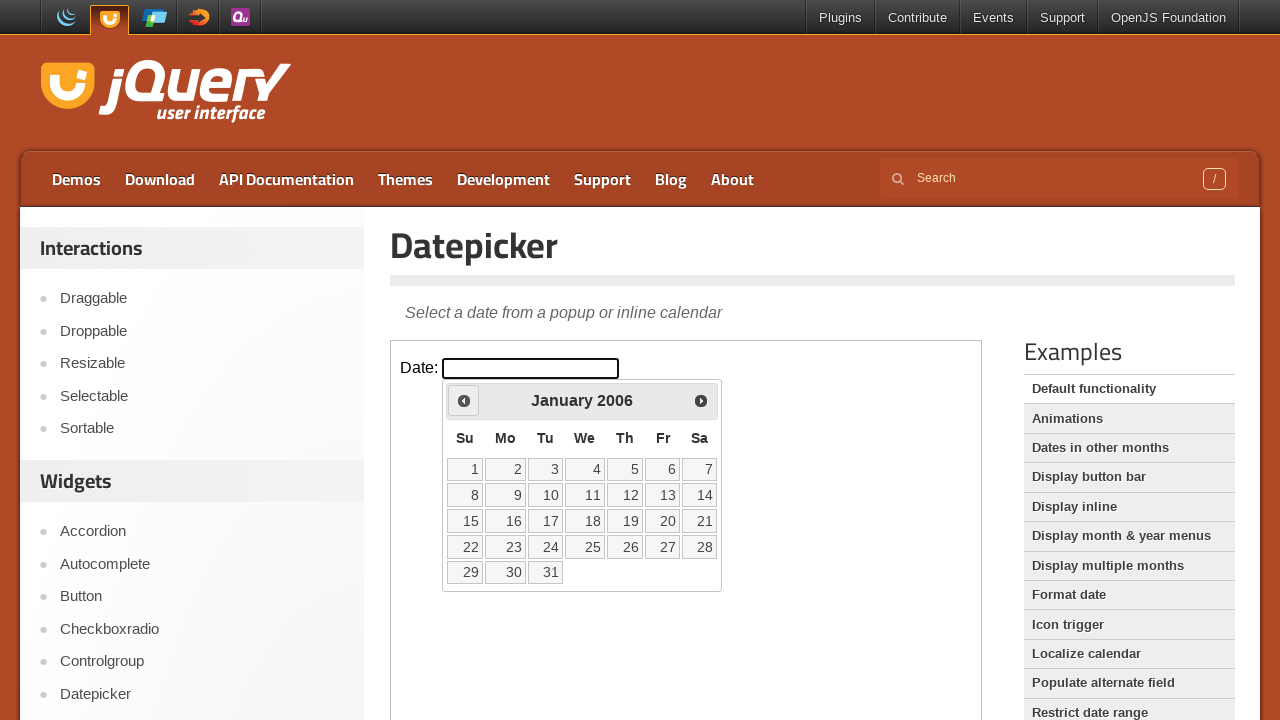

Retrieved calendar year: 2006
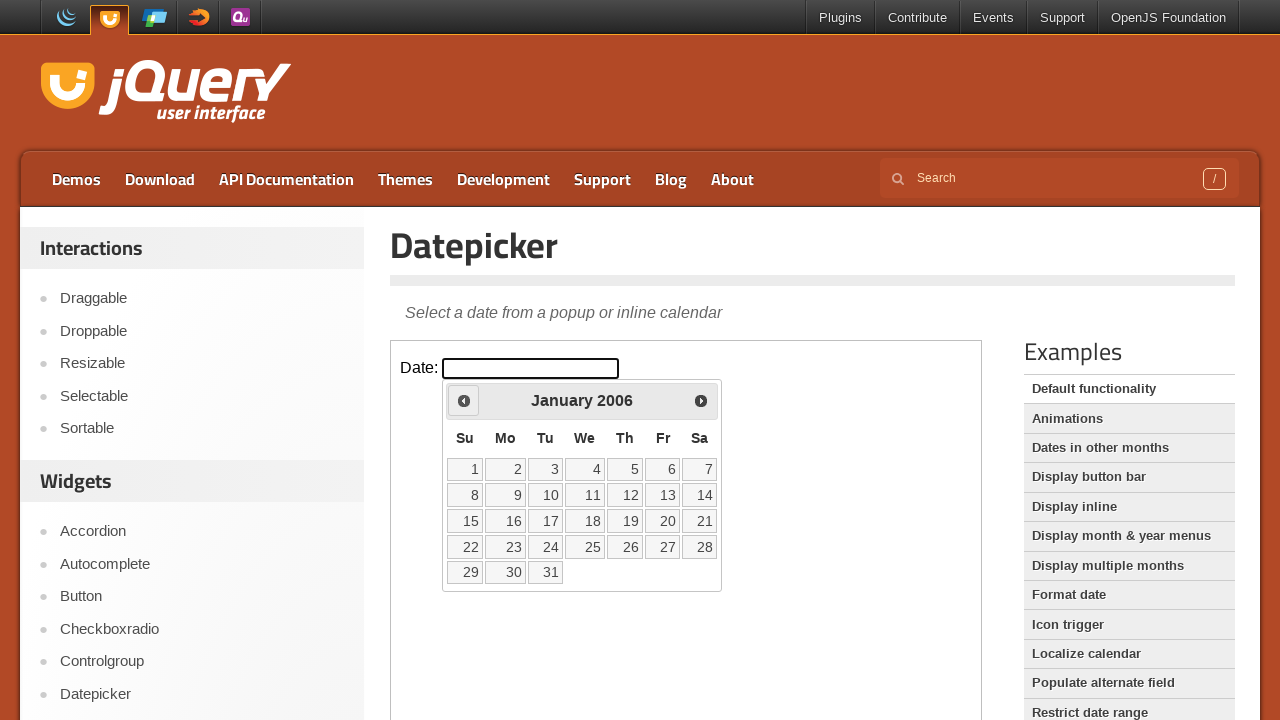

Clicked Previous button to navigate to earlier year at (464, 400) on iframe.demo-frame >> nth=0 >> internal:control=enter-frame >> span:has-text('Pre
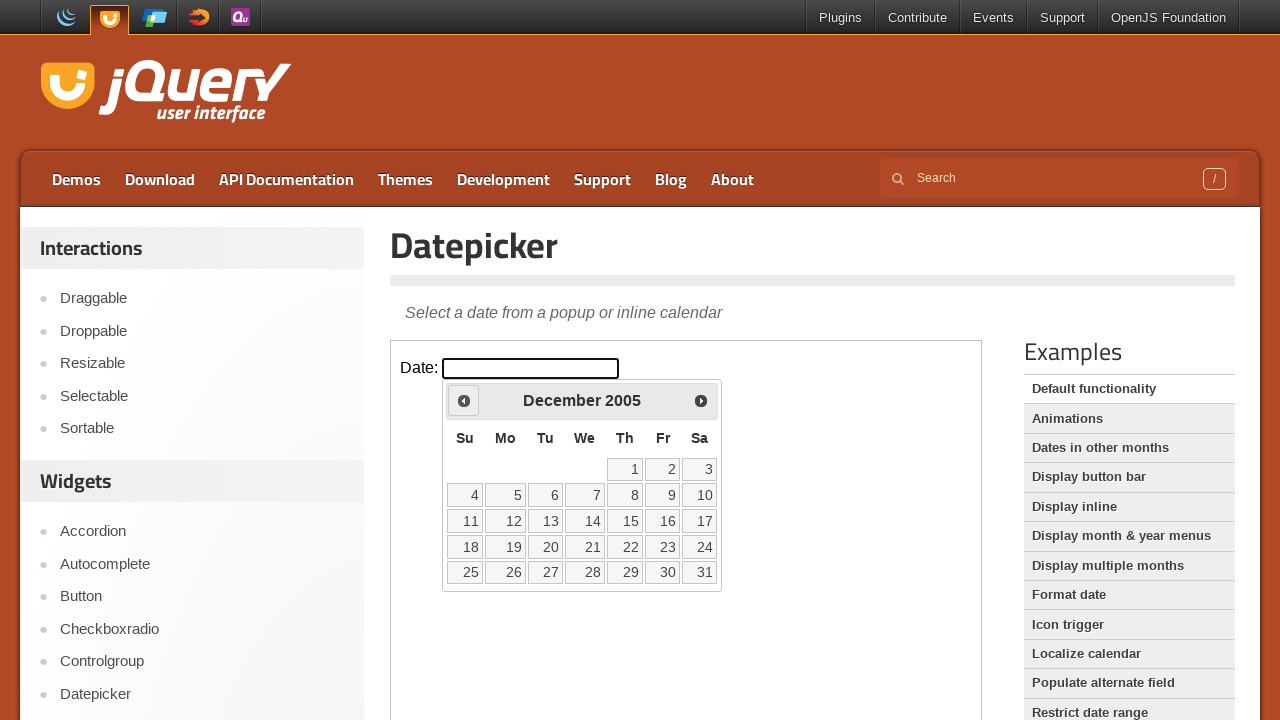

Retrieved calendar year: 2005
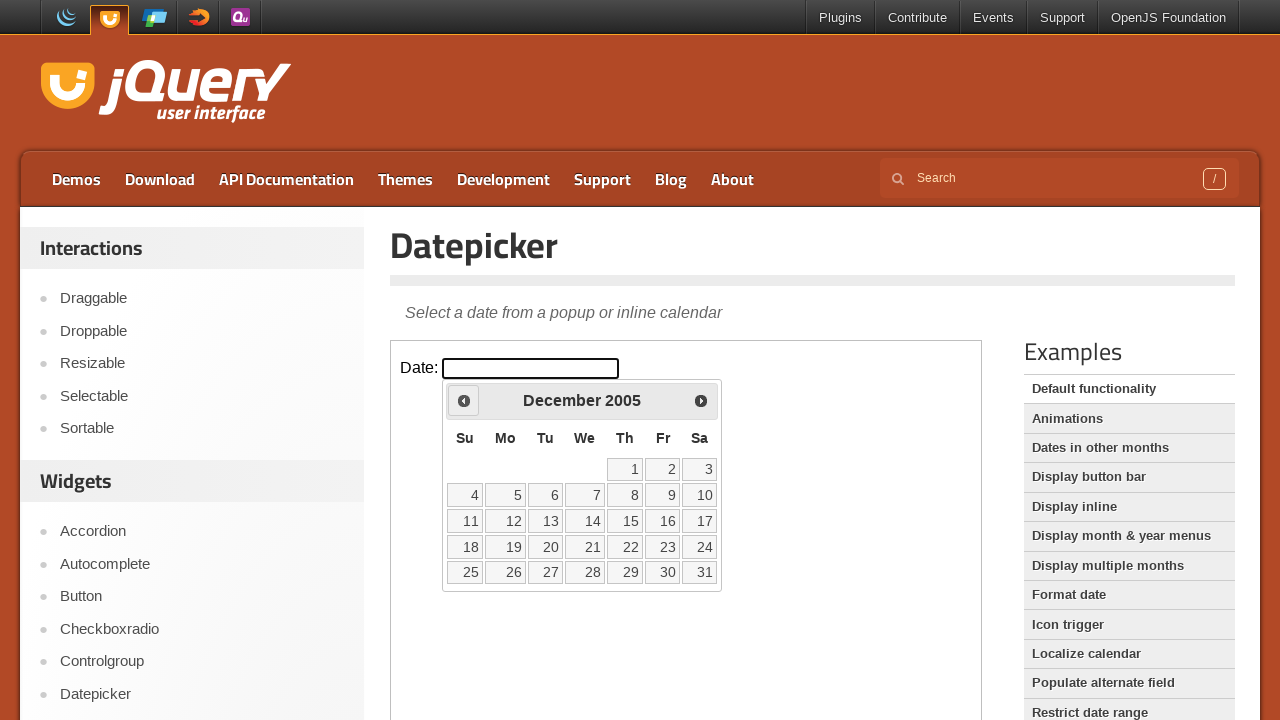

Clicked Previous button to navigate to earlier year at (464, 400) on iframe.demo-frame >> nth=0 >> internal:control=enter-frame >> span:has-text('Pre
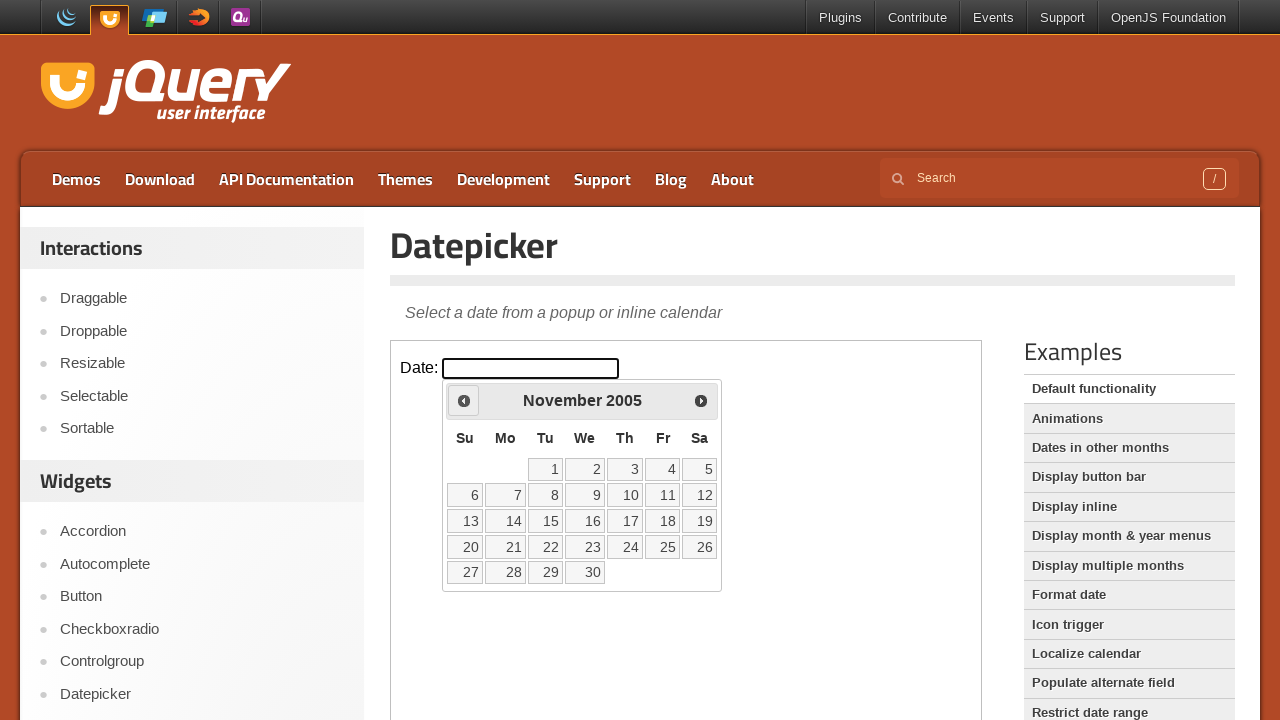

Retrieved calendar year: 2005
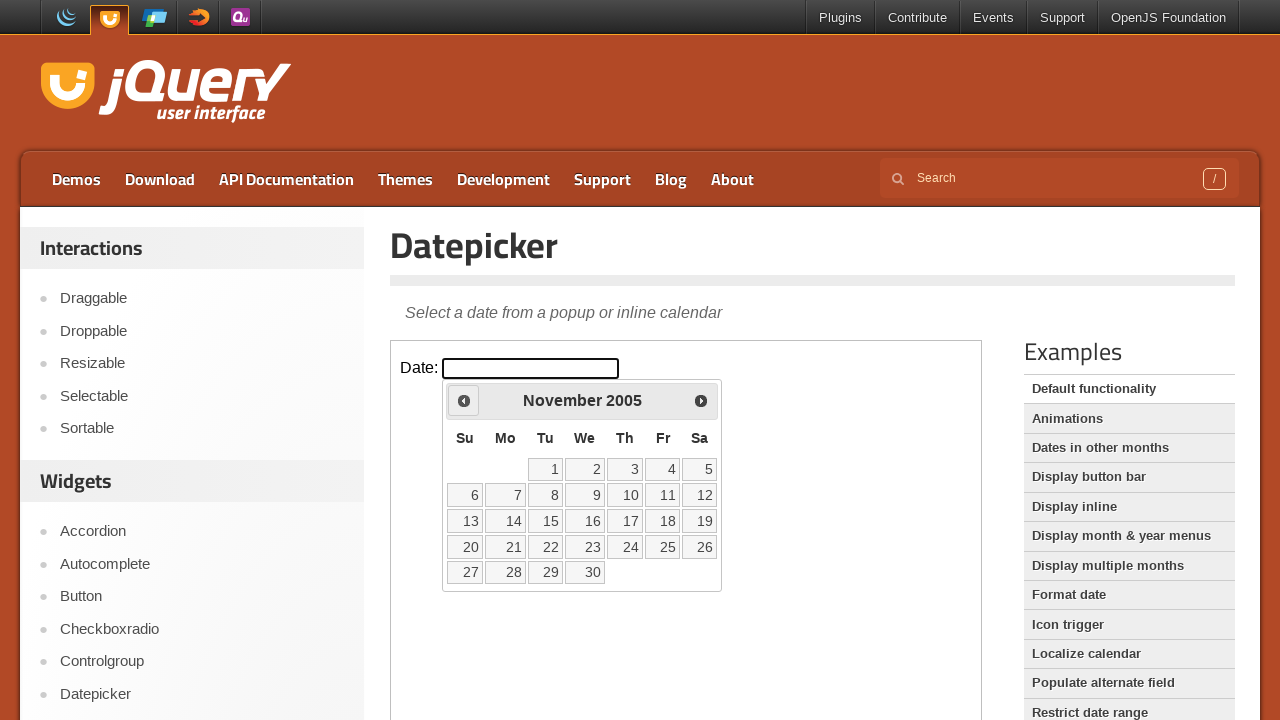

Clicked Previous button to navigate to earlier year at (464, 400) on iframe.demo-frame >> nth=0 >> internal:control=enter-frame >> span:has-text('Pre
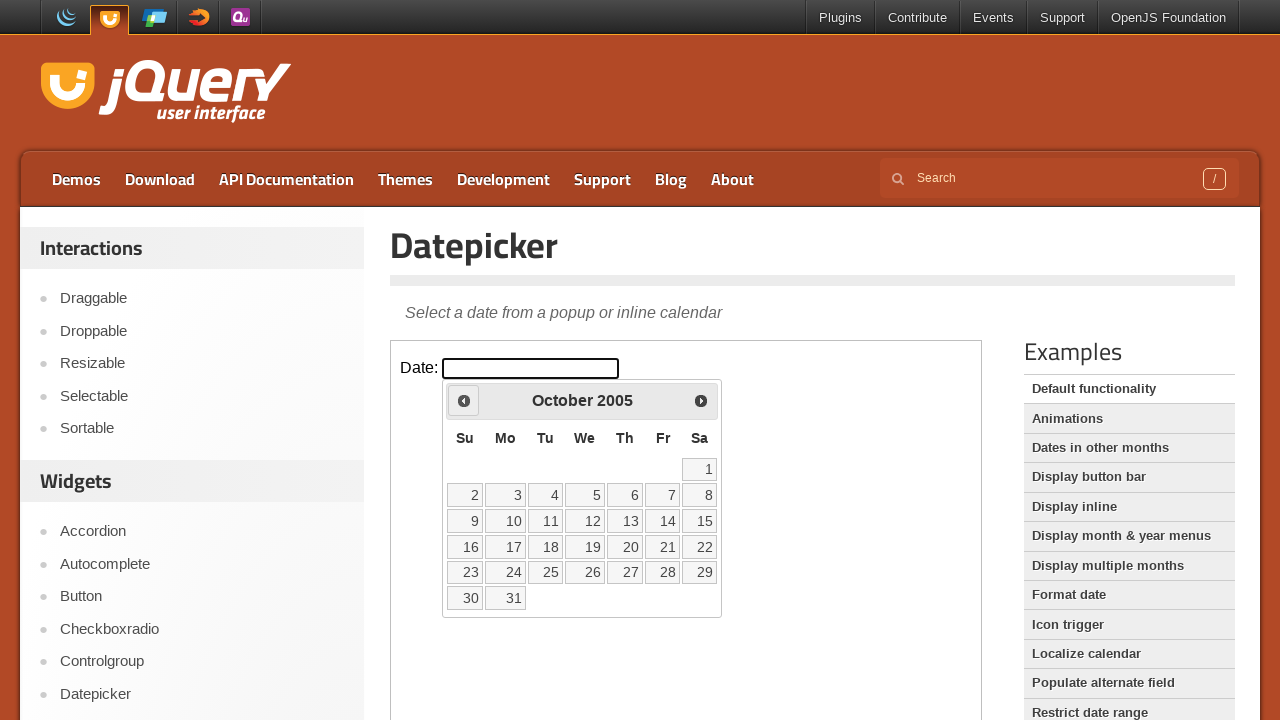

Retrieved calendar year: 2005
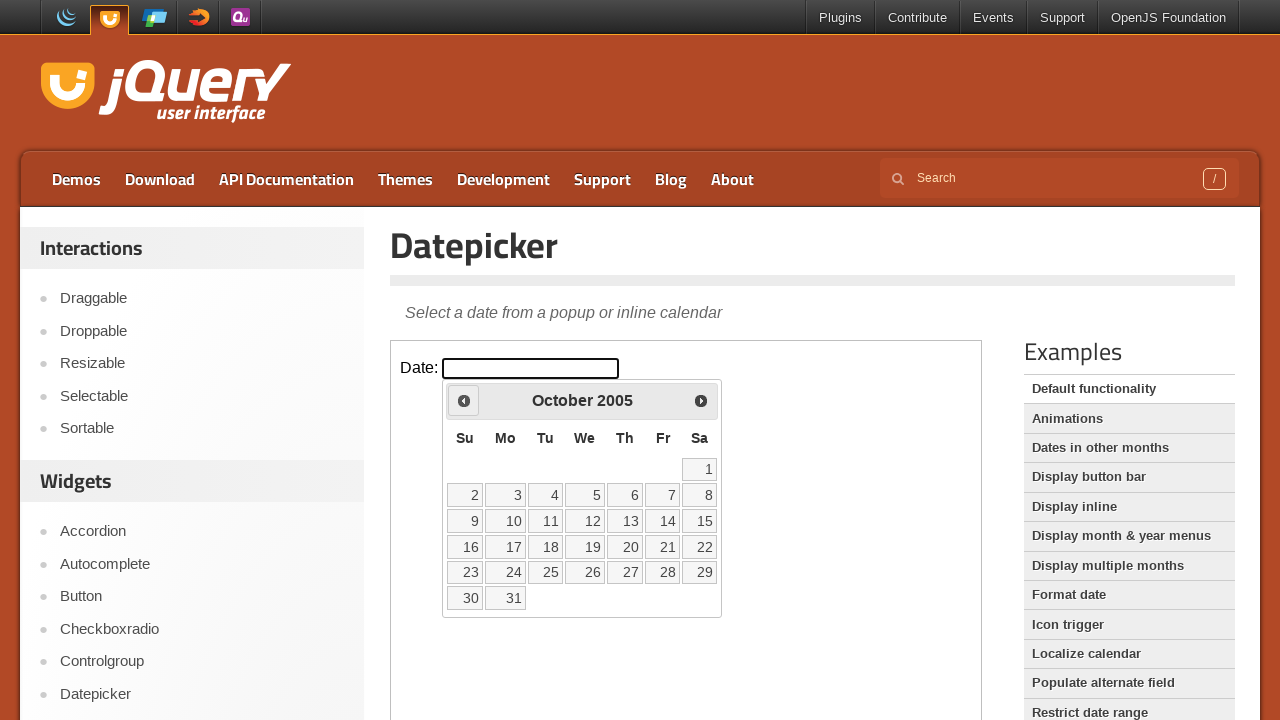

Clicked Previous button to navigate to earlier year at (464, 400) on iframe.demo-frame >> nth=0 >> internal:control=enter-frame >> span:has-text('Pre
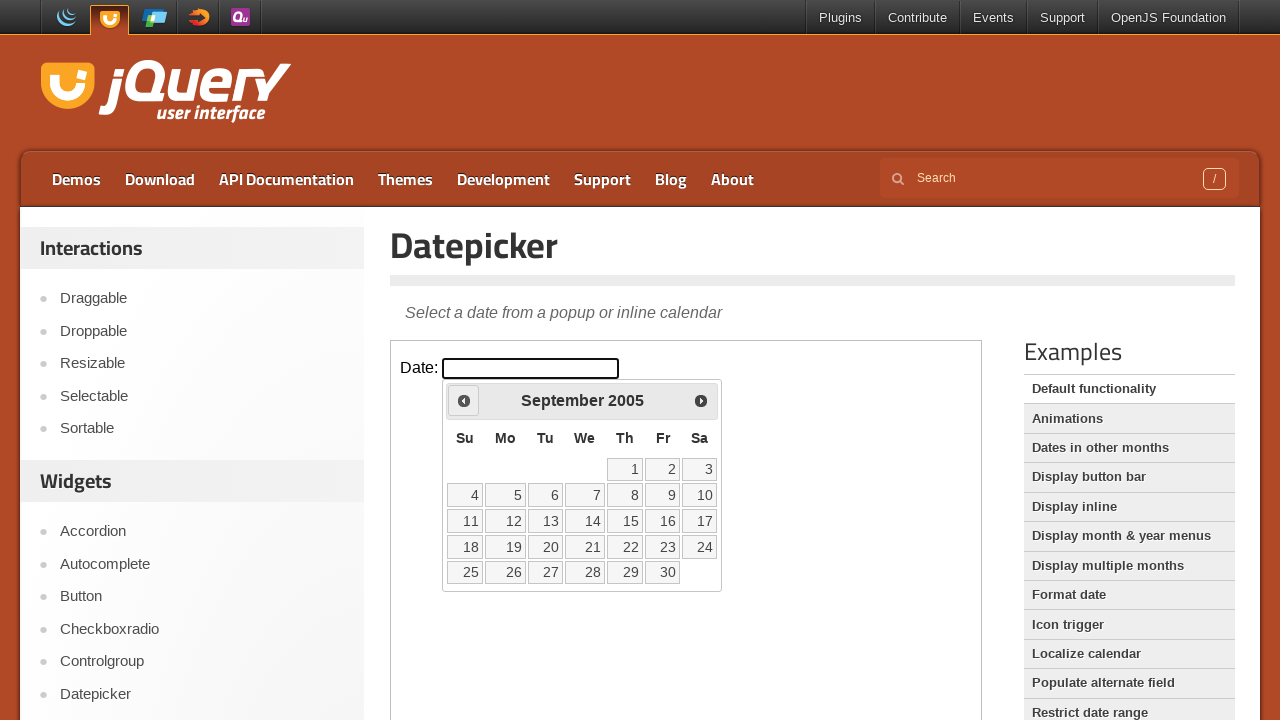

Retrieved calendar year: 2005
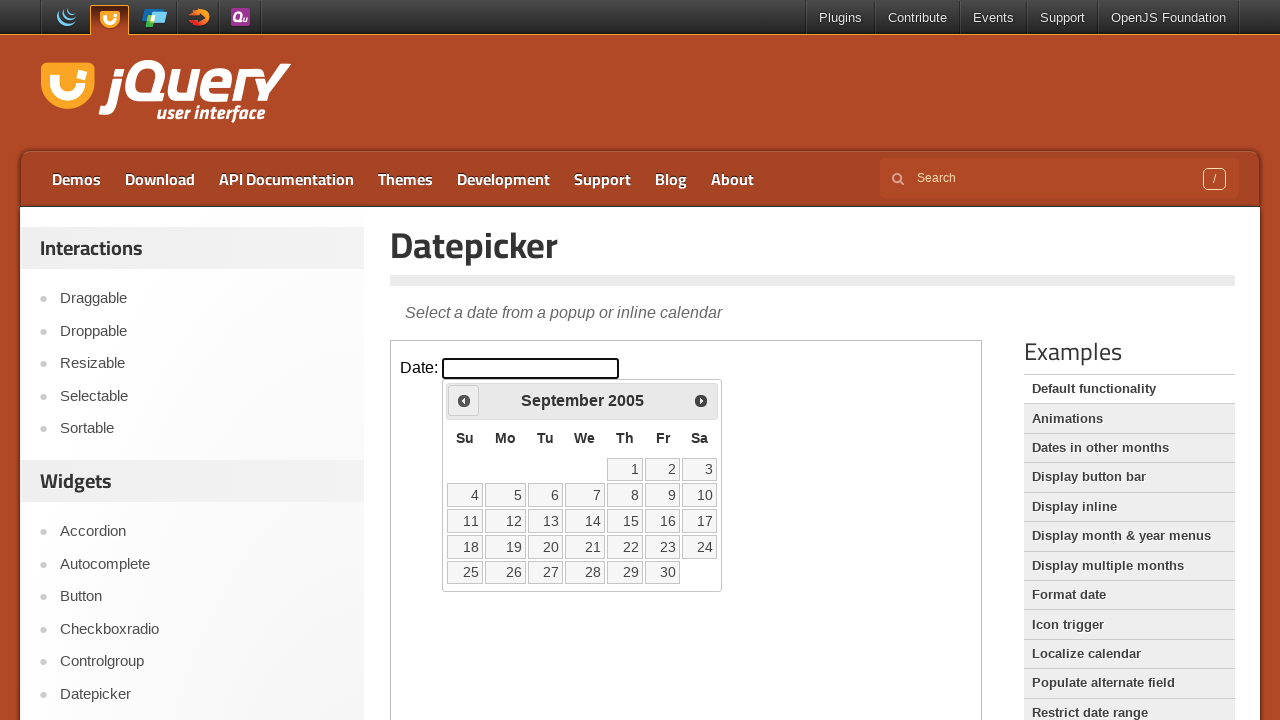

Clicked Previous button to navigate to earlier year at (464, 400) on iframe.demo-frame >> nth=0 >> internal:control=enter-frame >> span:has-text('Pre
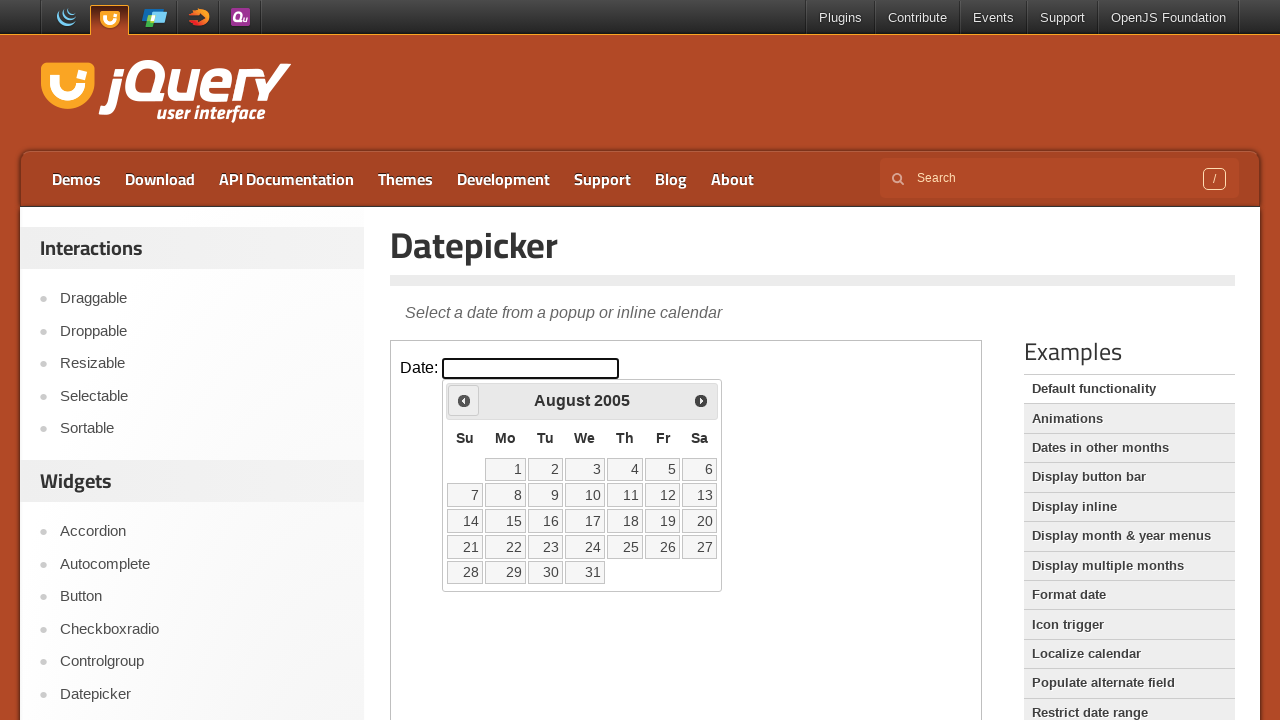

Retrieved calendar year: 2005
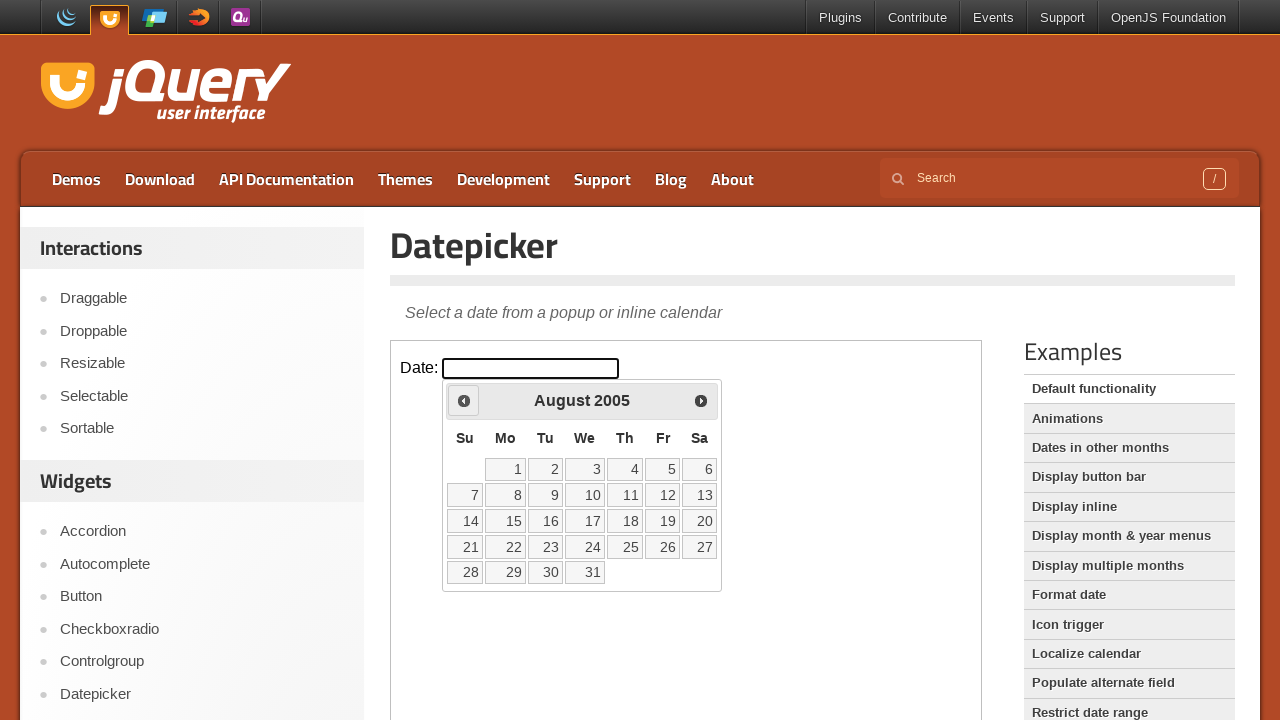

Clicked Previous button to navigate to earlier year at (464, 400) on iframe.demo-frame >> nth=0 >> internal:control=enter-frame >> span:has-text('Pre
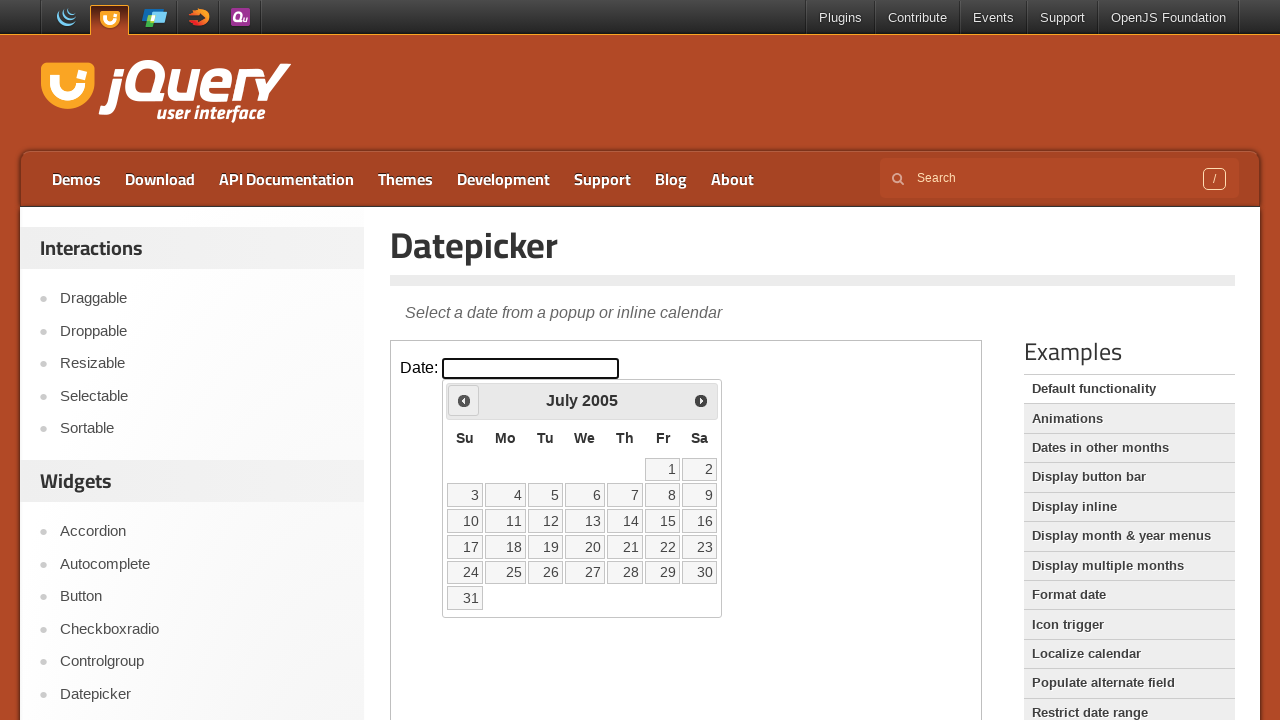

Retrieved calendar year: 2005
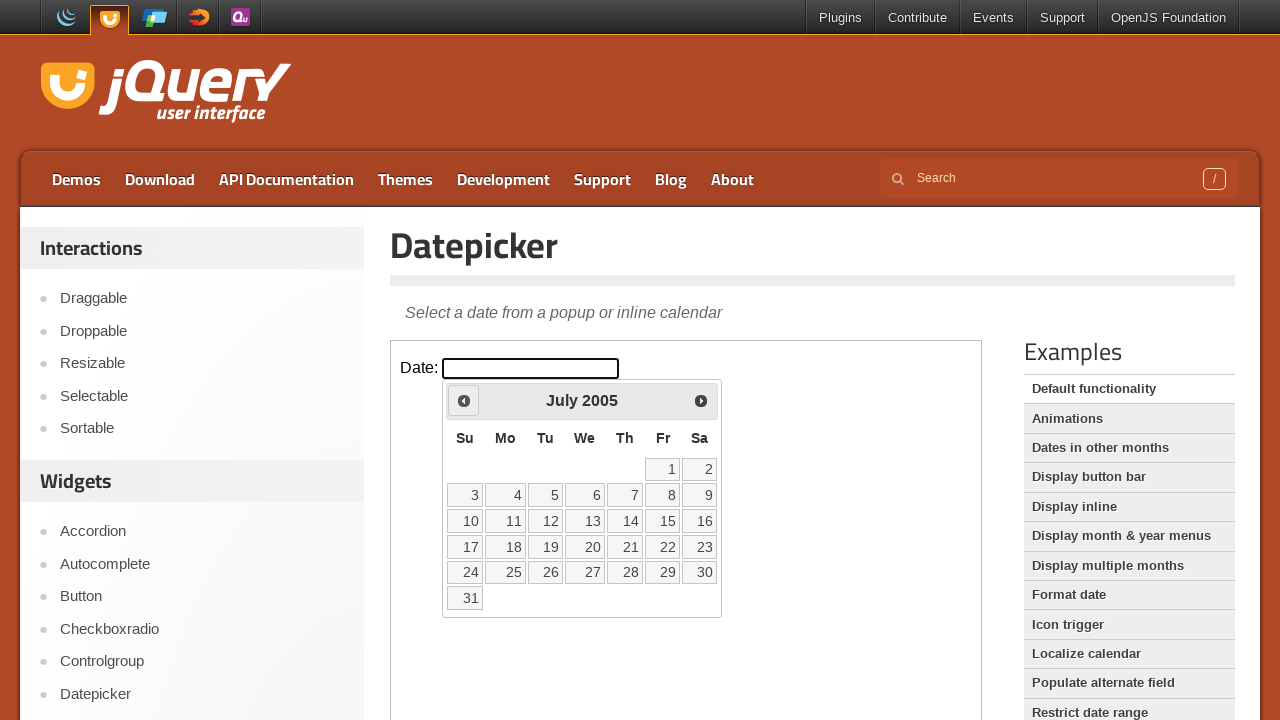

Clicked Previous button to navigate to earlier year at (464, 400) on iframe.demo-frame >> nth=0 >> internal:control=enter-frame >> span:has-text('Pre
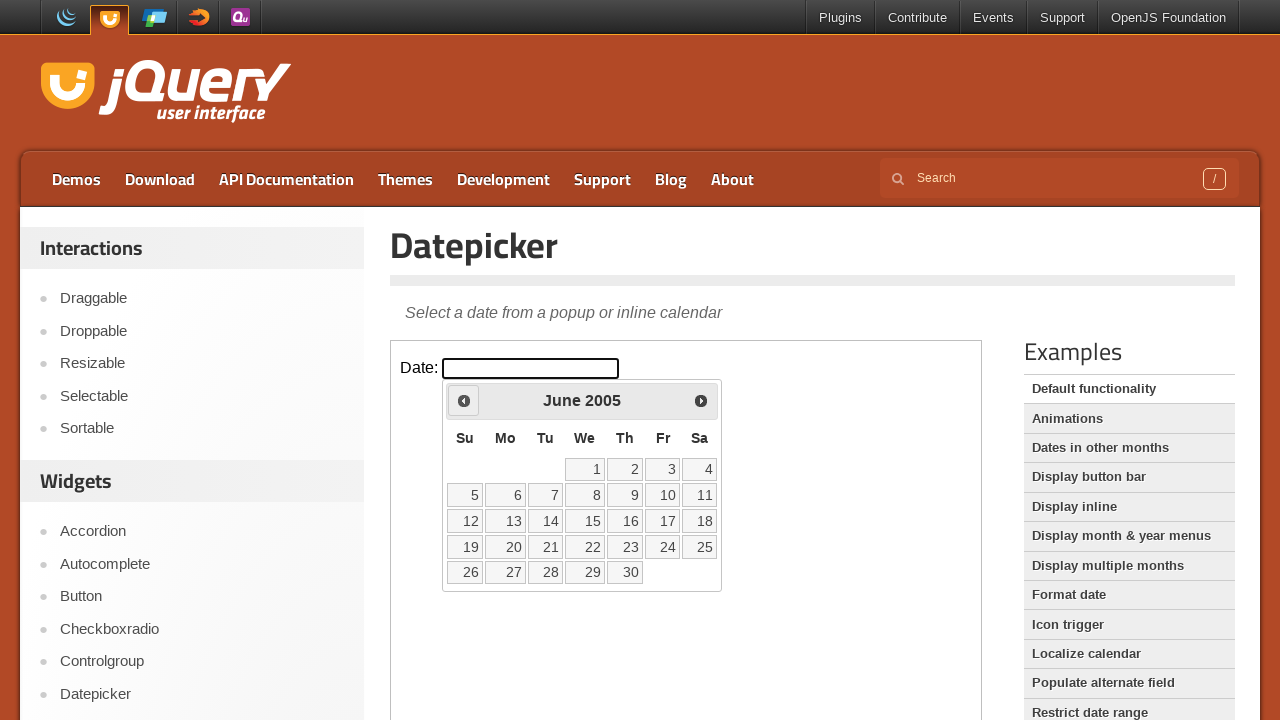

Retrieved calendar year: 2005
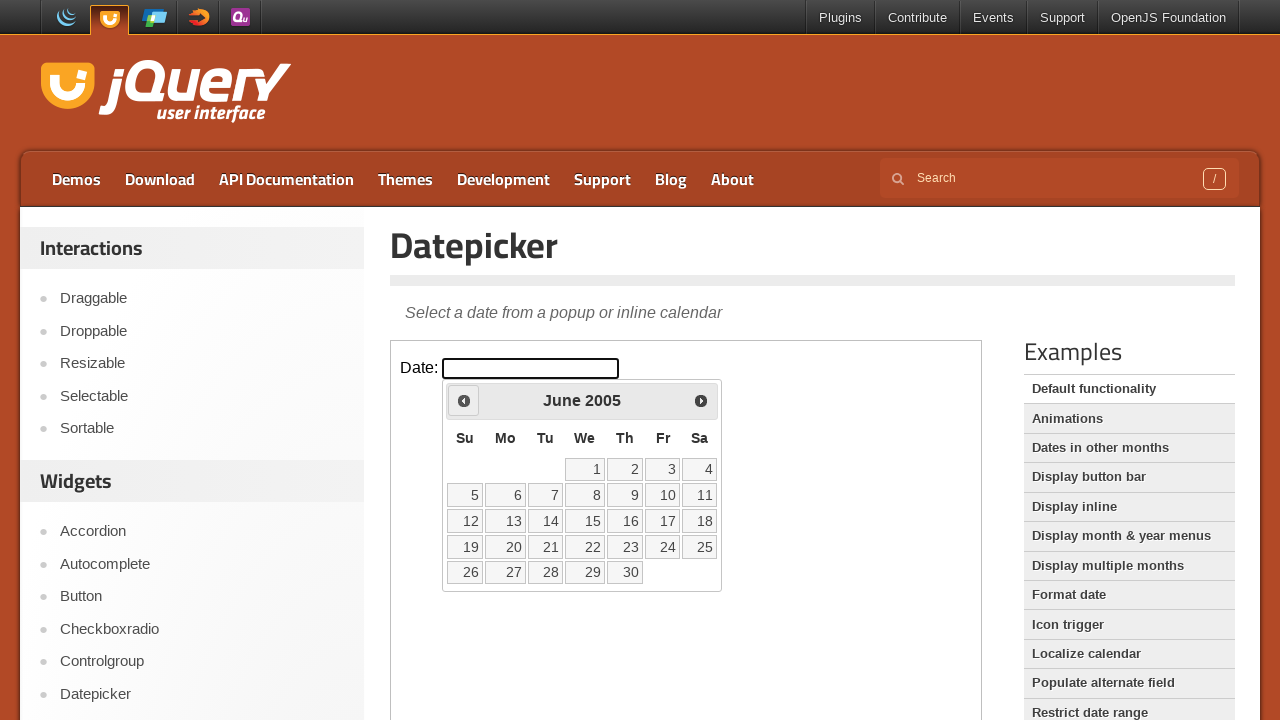

Clicked Previous button to navigate to earlier year at (464, 400) on iframe.demo-frame >> nth=0 >> internal:control=enter-frame >> span:has-text('Pre
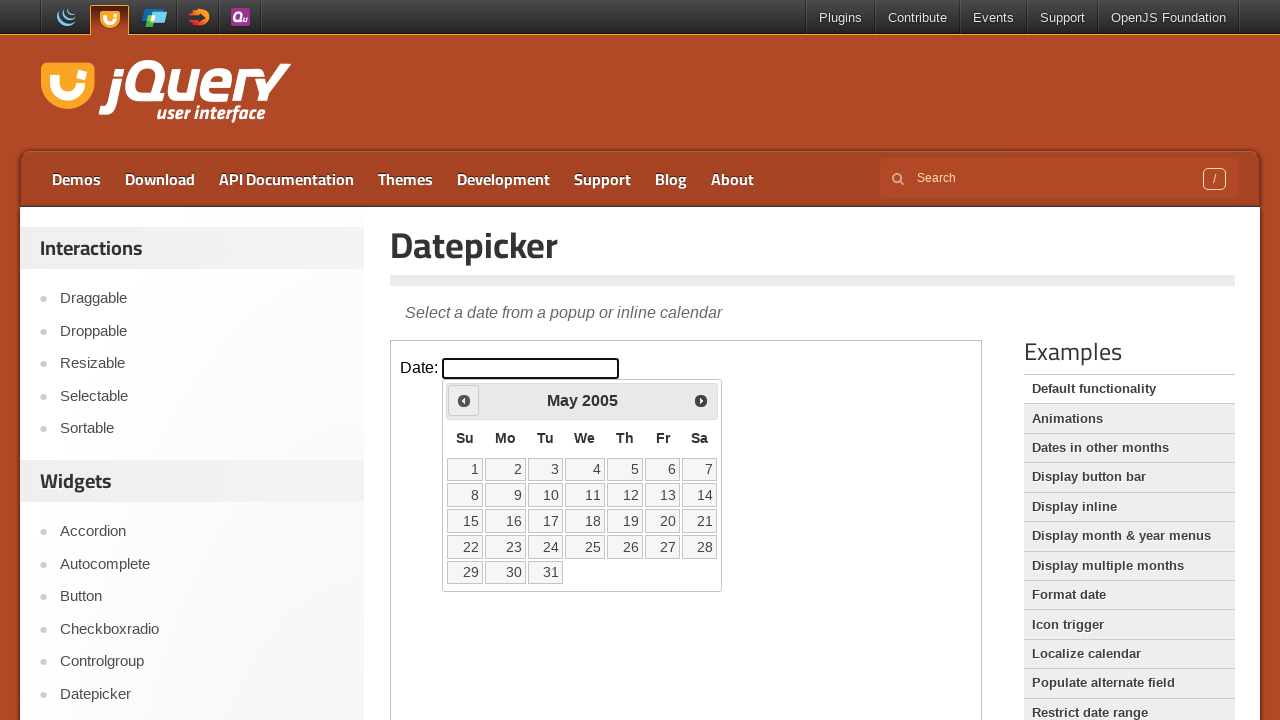

Retrieved calendar year: 2005
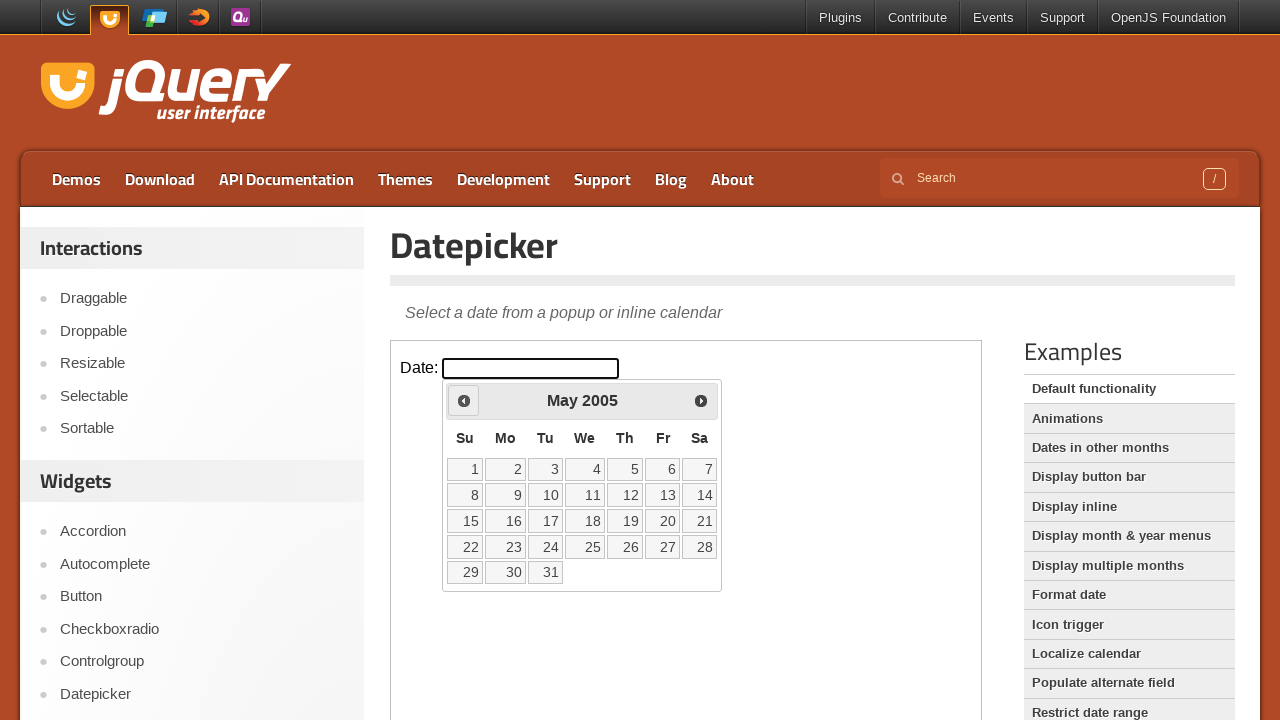

Clicked Previous button to navigate to earlier year at (464, 400) on iframe.demo-frame >> nth=0 >> internal:control=enter-frame >> span:has-text('Pre
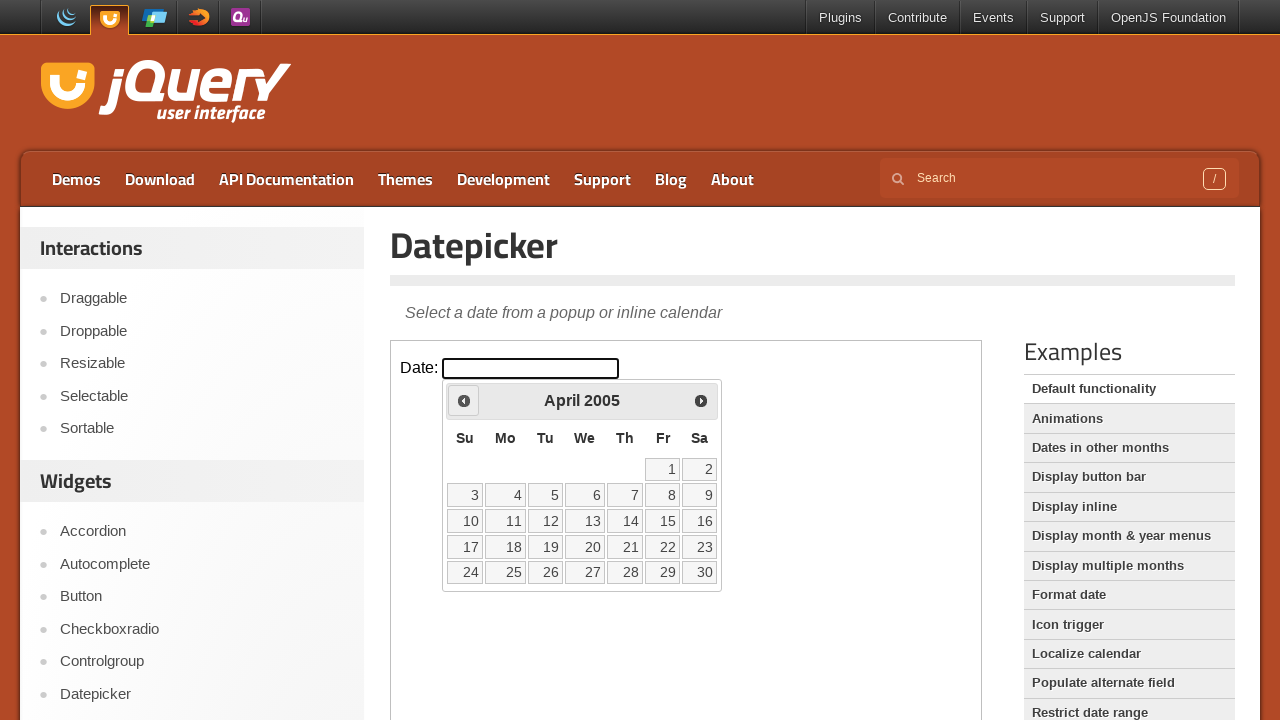

Retrieved calendar year: 2005
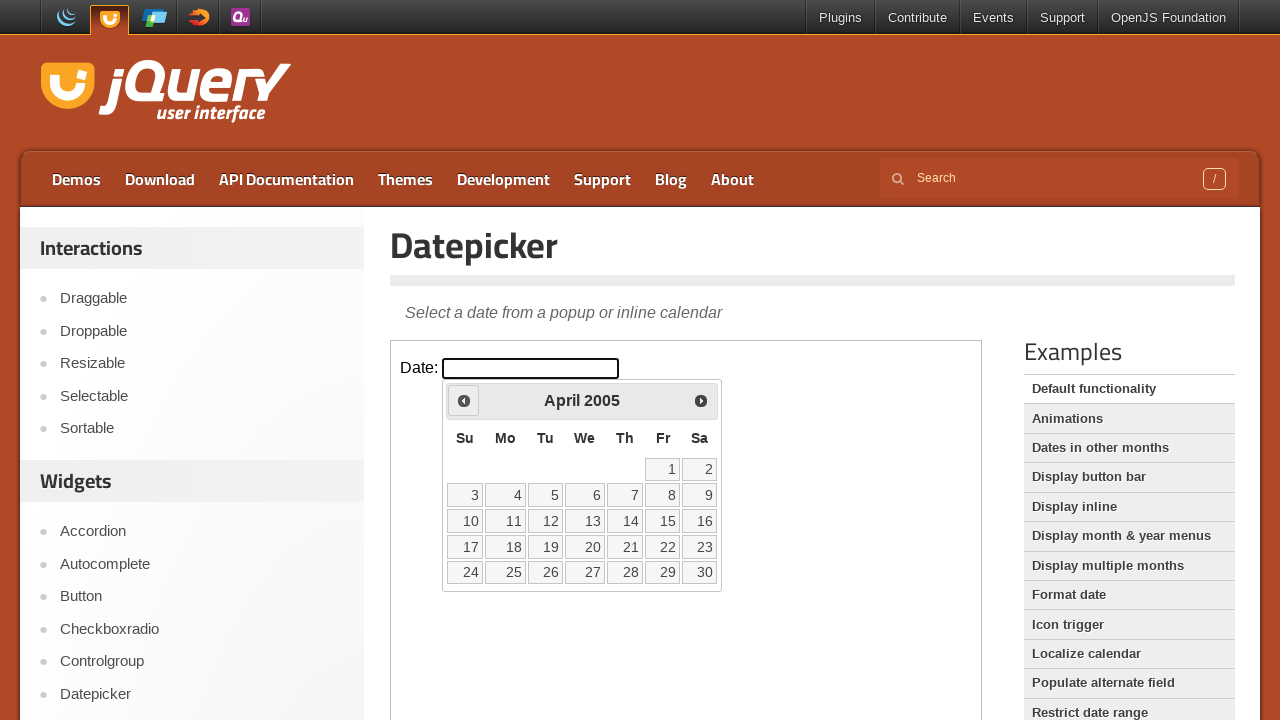

Clicked Previous button to navigate to earlier year at (464, 400) on iframe.demo-frame >> nth=0 >> internal:control=enter-frame >> span:has-text('Pre
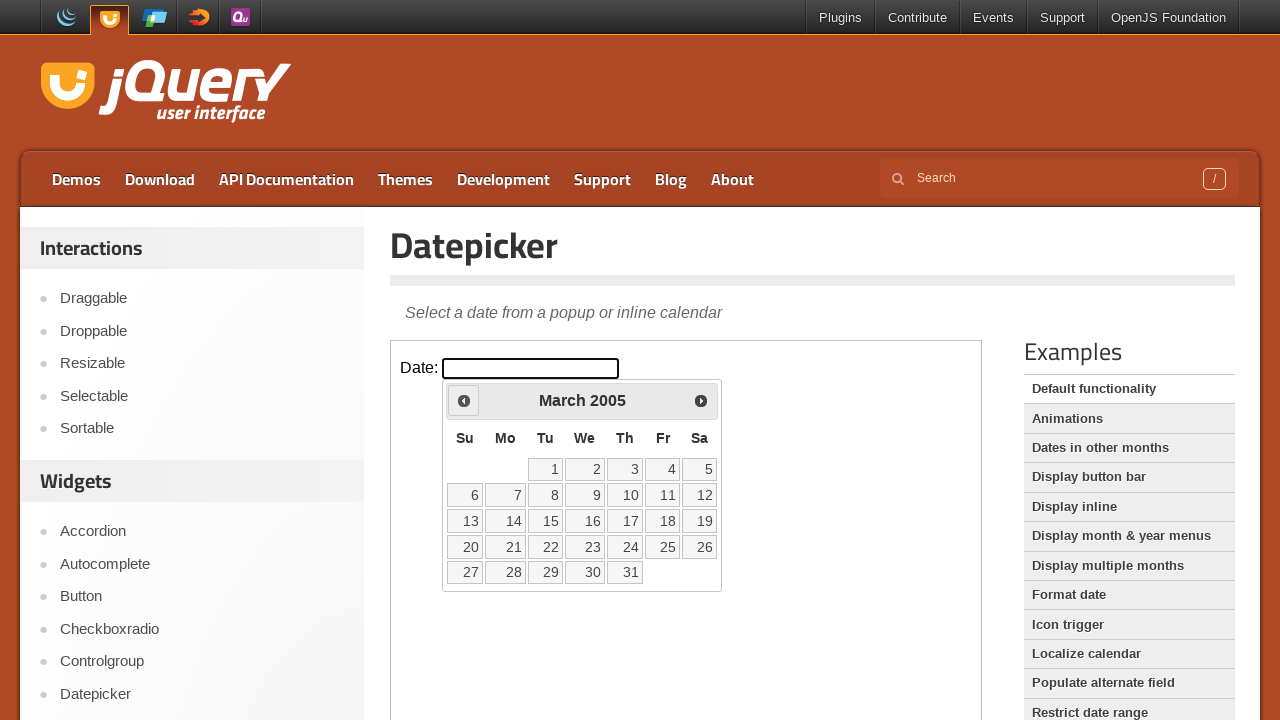

Retrieved calendar year: 2005
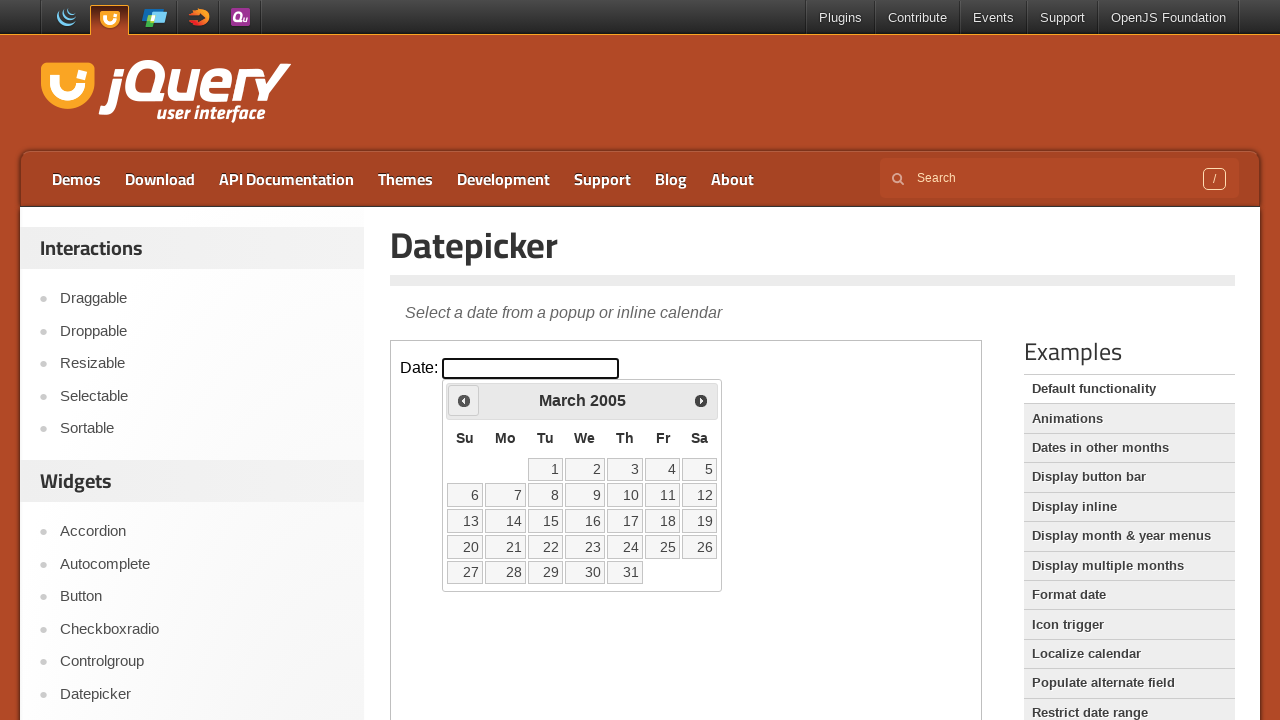

Clicked Previous button to navigate to earlier year at (464, 400) on iframe.demo-frame >> nth=0 >> internal:control=enter-frame >> span:has-text('Pre
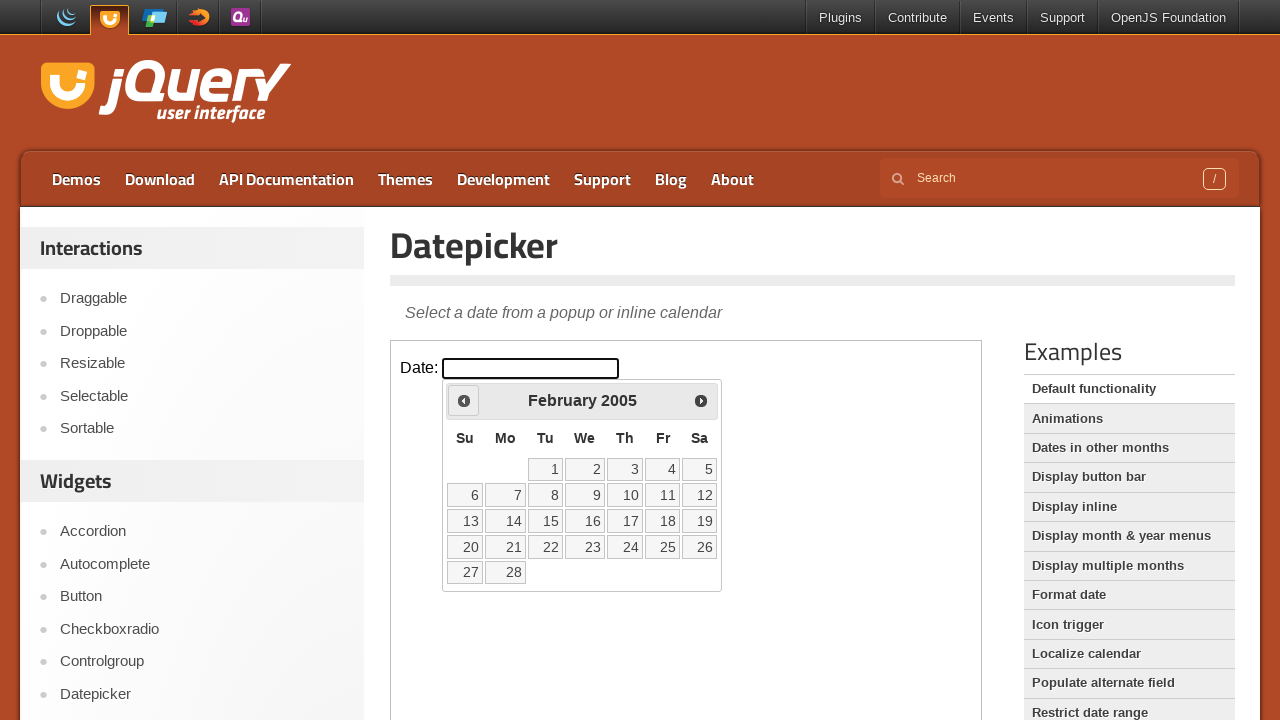

Retrieved calendar year: 2005
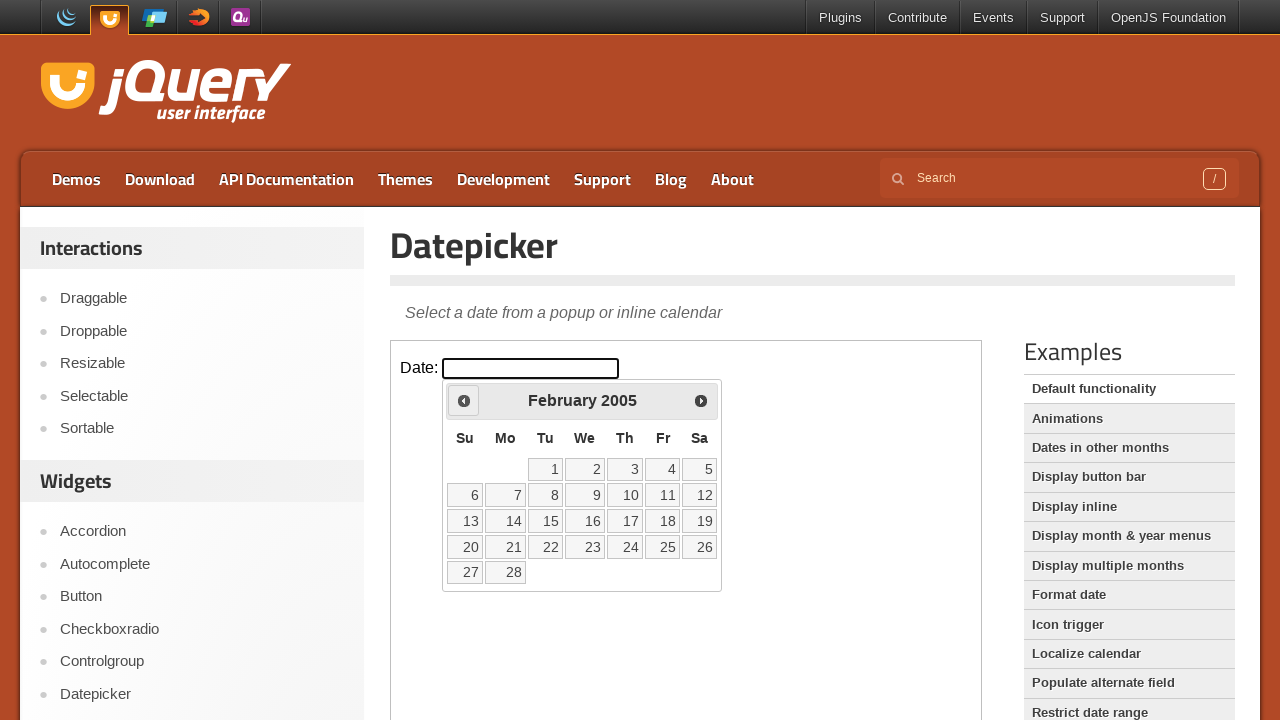

Clicked Previous button to navigate to earlier year at (464, 400) on iframe.demo-frame >> nth=0 >> internal:control=enter-frame >> span:has-text('Pre
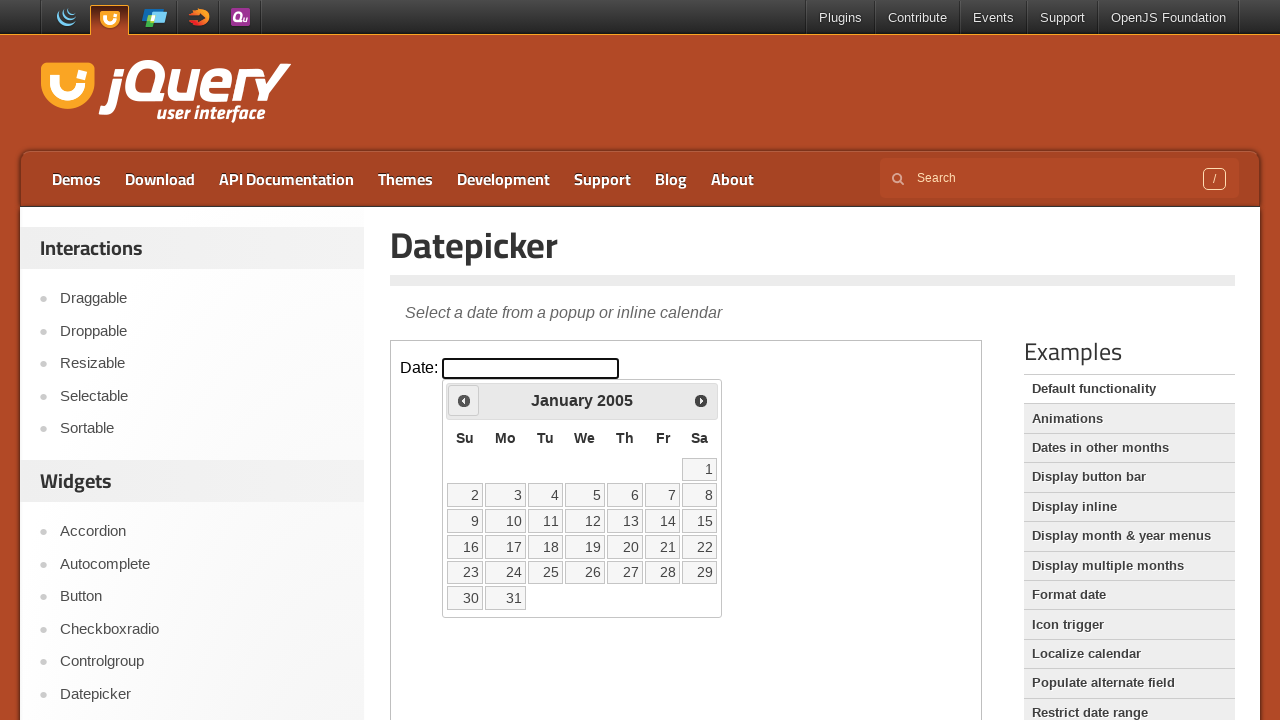

Retrieved calendar year: 2005
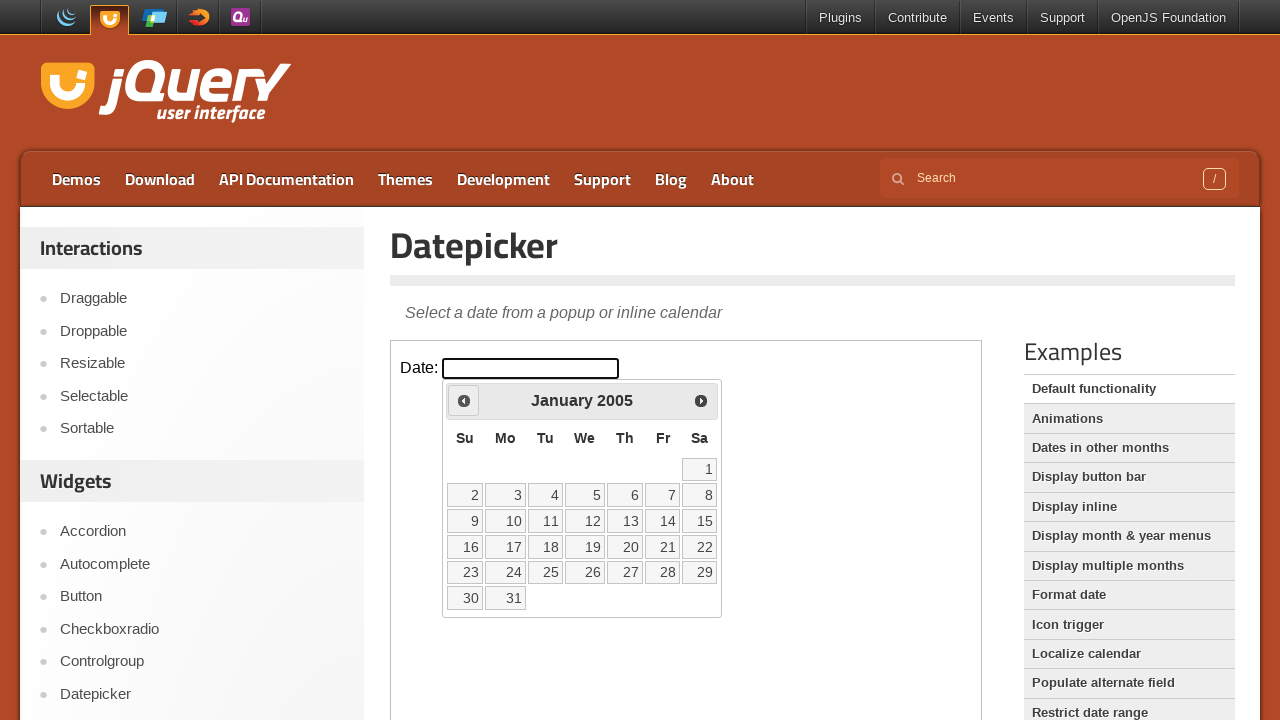

Clicked Previous button to navigate to earlier year at (464, 400) on iframe.demo-frame >> nth=0 >> internal:control=enter-frame >> span:has-text('Pre
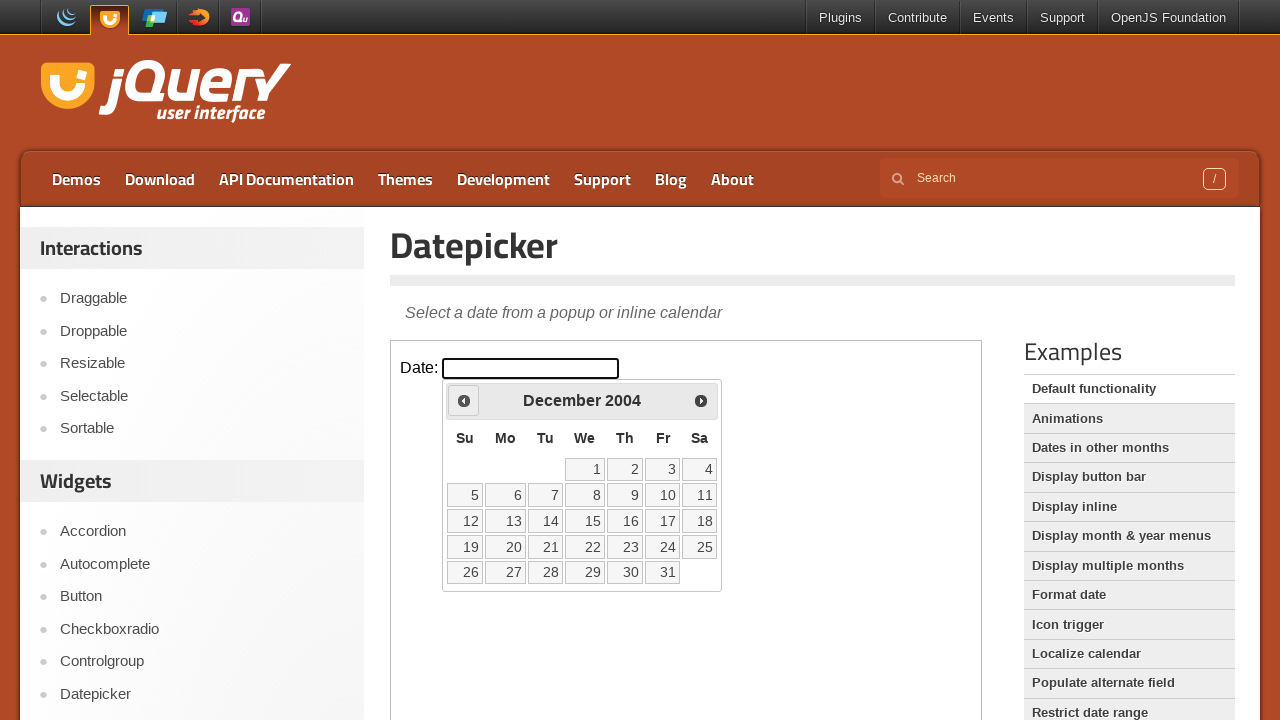

Retrieved calendar year: 2004
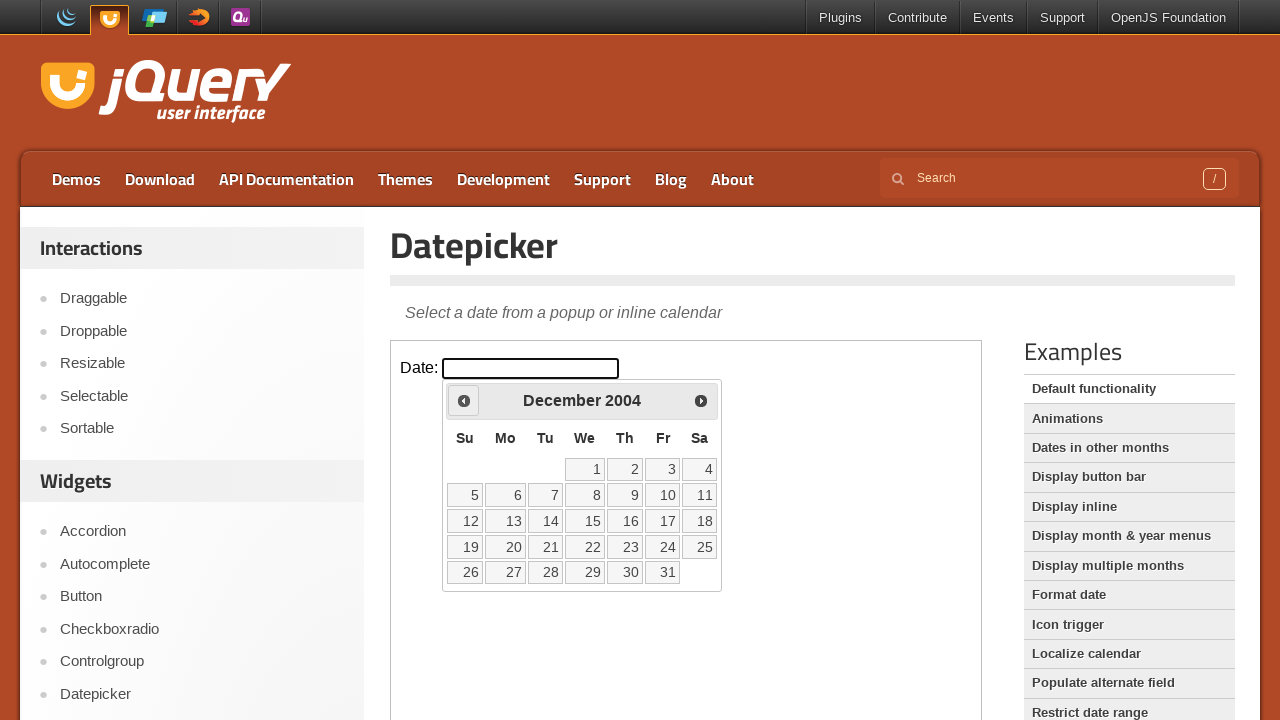

Clicked Previous button to navigate to earlier year at (464, 400) on iframe.demo-frame >> nth=0 >> internal:control=enter-frame >> span:has-text('Pre
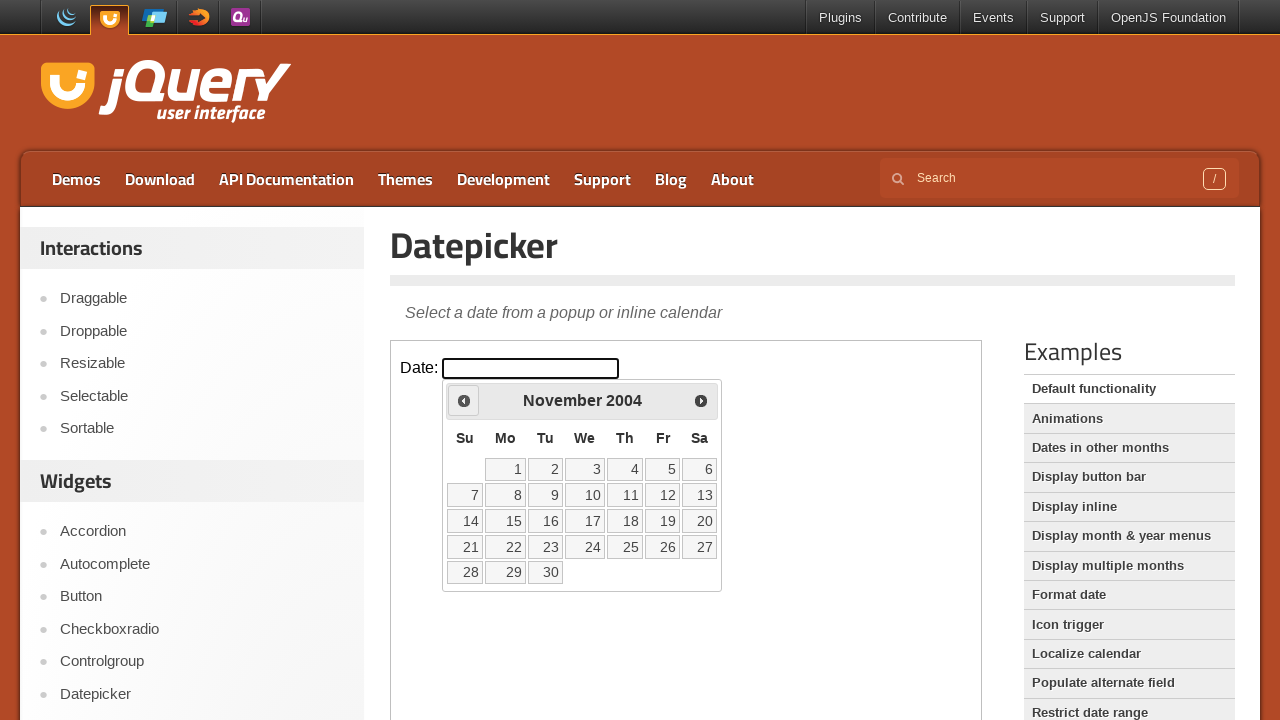

Retrieved calendar year: 2004
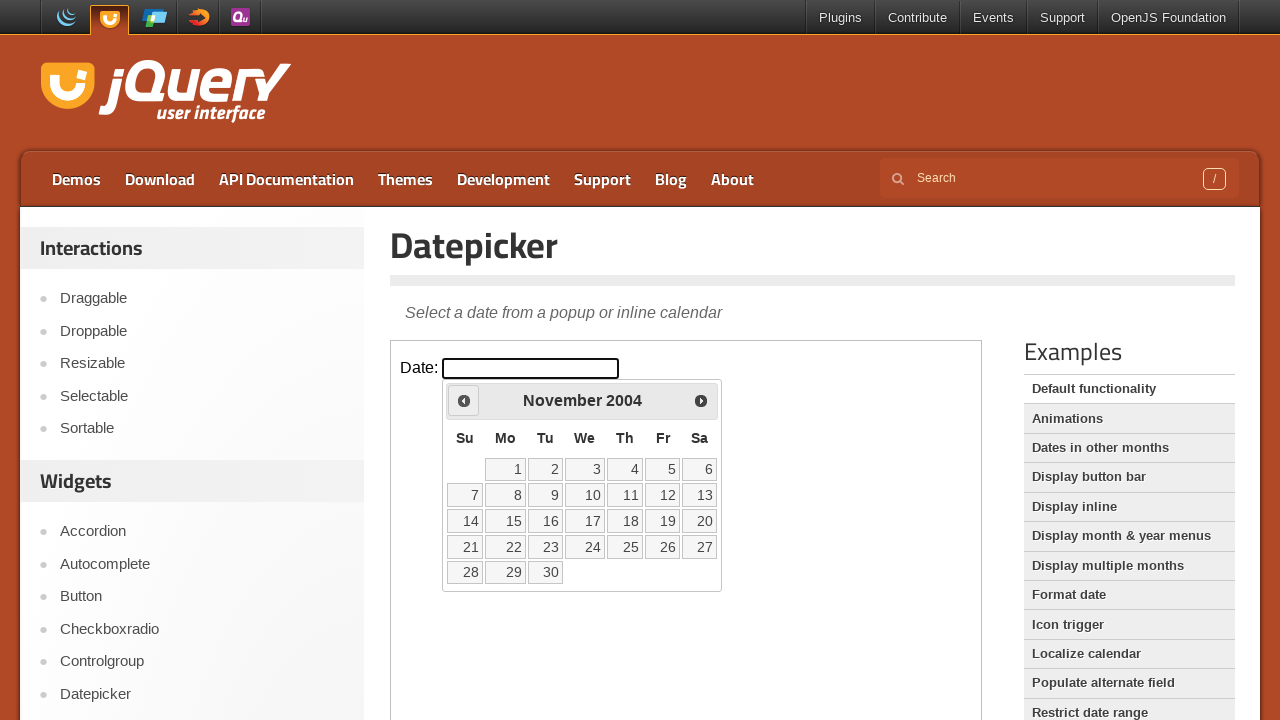

Clicked Previous button to navigate to earlier year at (464, 400) on iframe.demo-frame >> nth=0 >> internal:control=enter-frame >> span:has-text('Pre
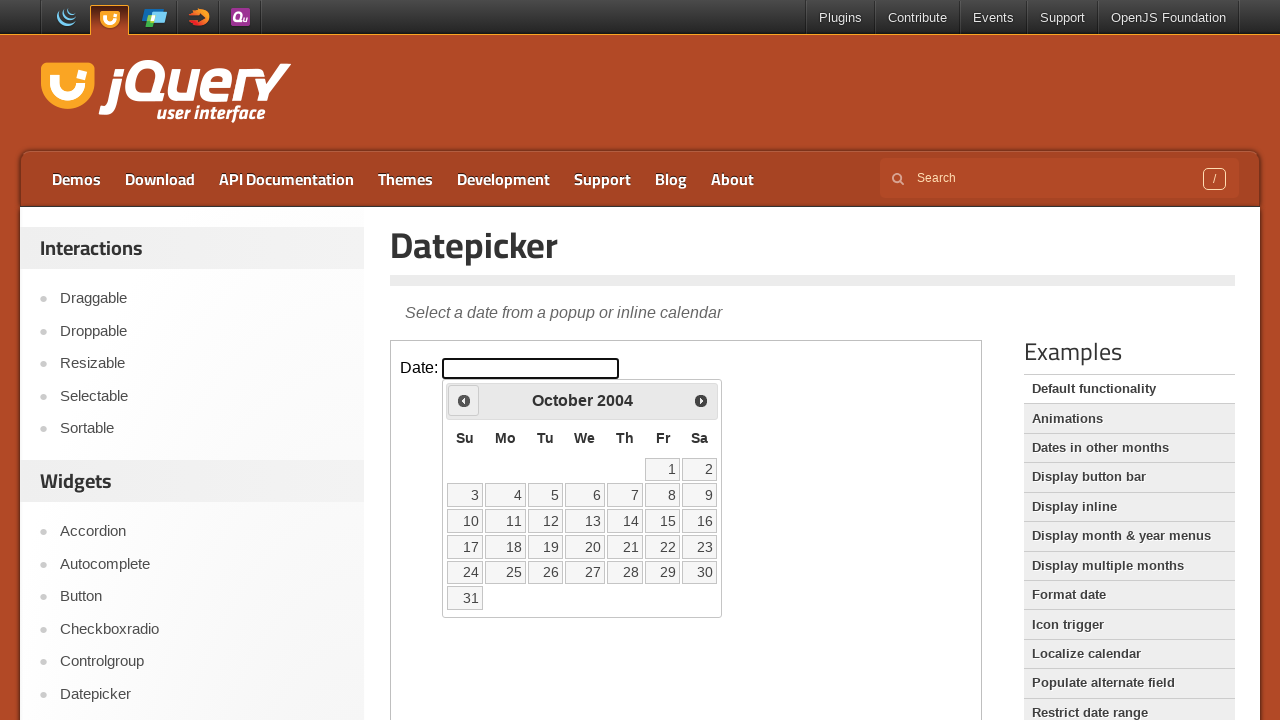

Retrieved calendar year: 2004
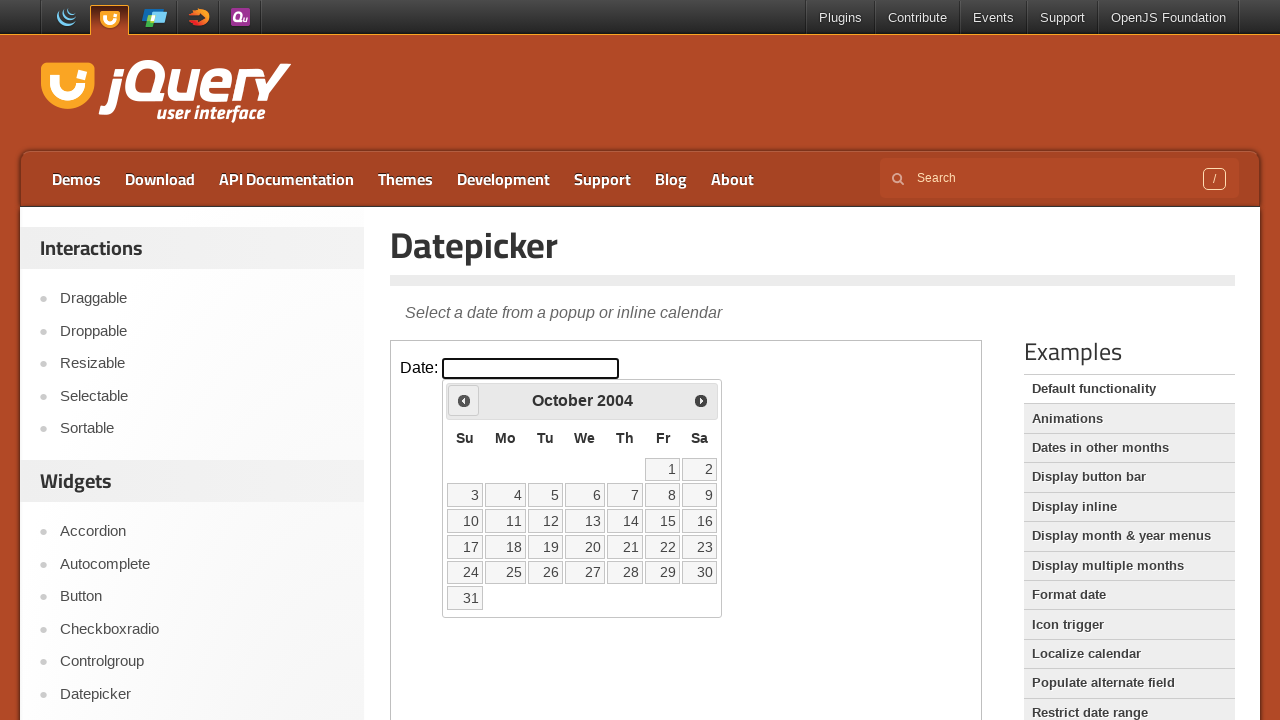

Clicked Previous button to navigate to earlier year at (464, 400) on iframe.demo-frame >> nth=0 >> internal:control=enter-frame >> span:has-text('Pre
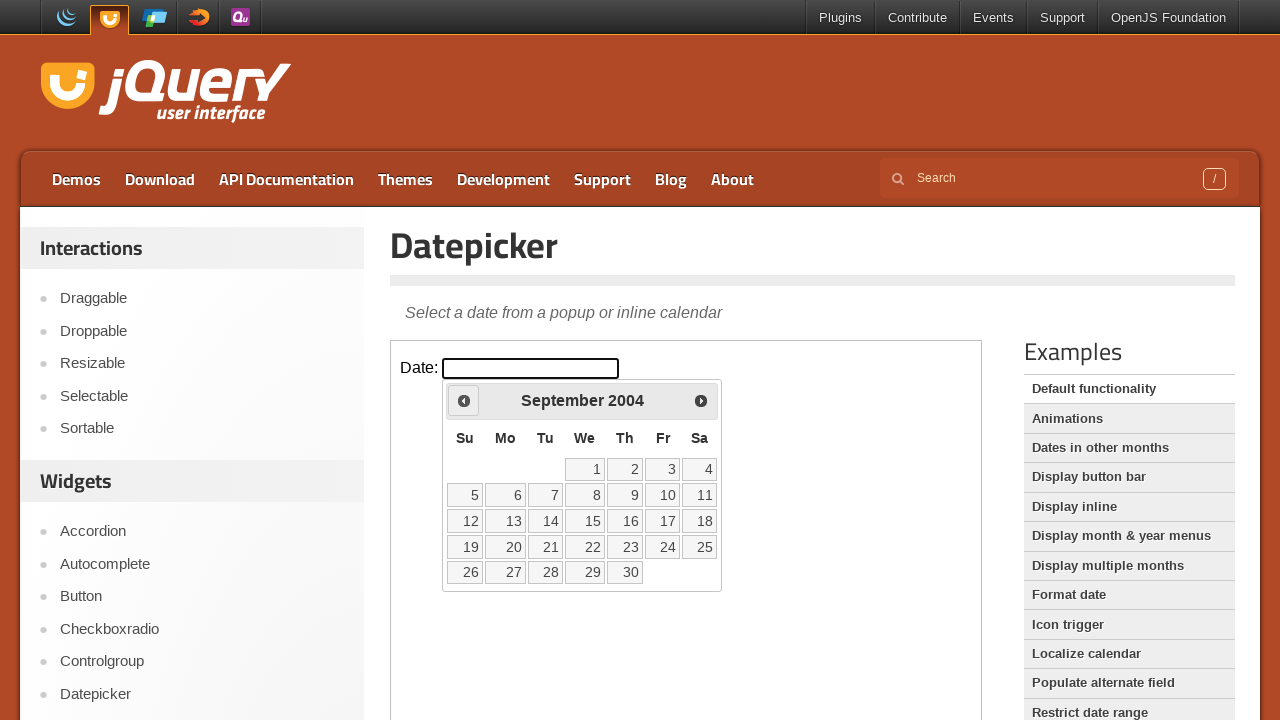

Retrieved calendar year: 2004
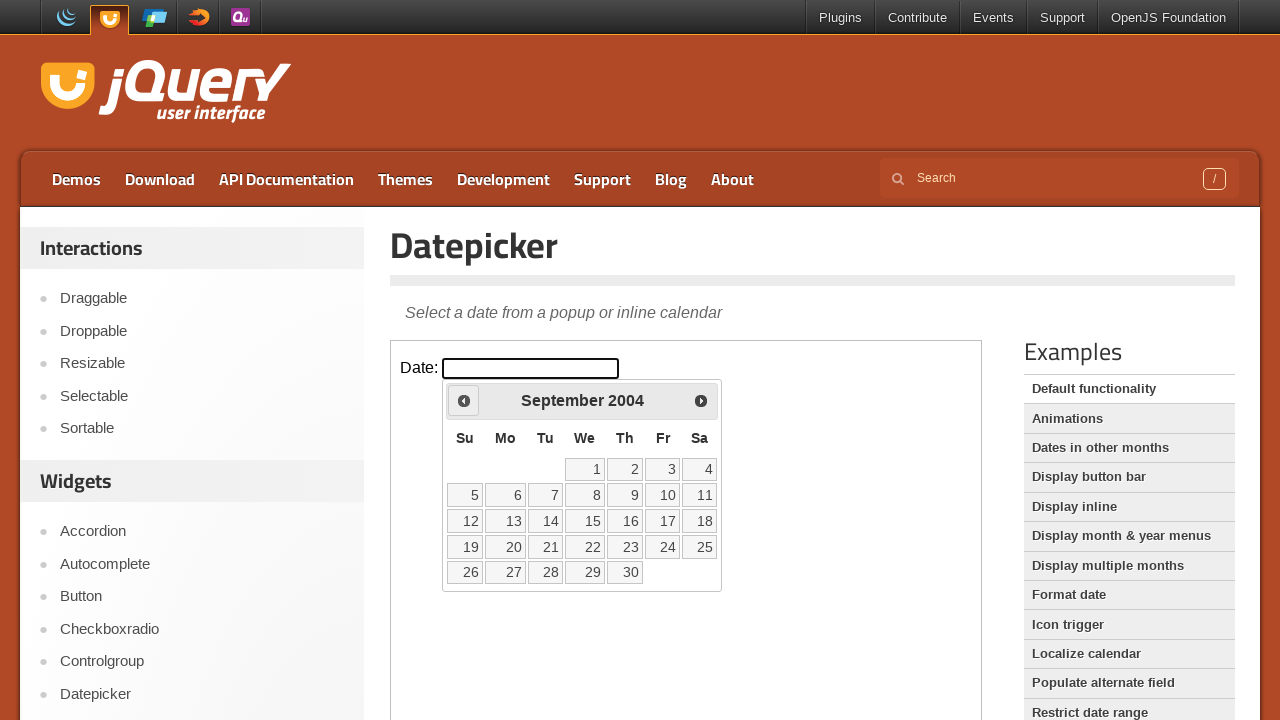

Clicked Previous button to navigate to earlier year at (464, 400) on iframe.demo-frame >> nth=0 >> internal:control=enter-frame >> span:has-text('Pre
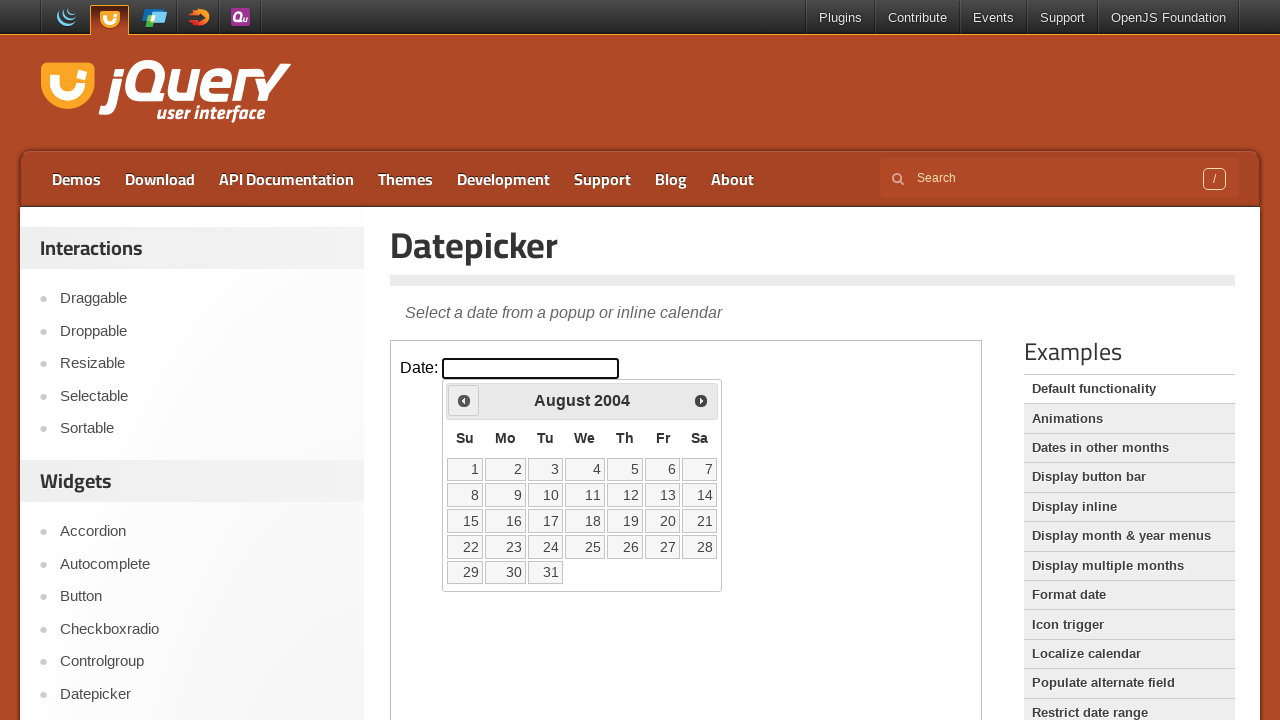

Retrieved calendar year: 2004
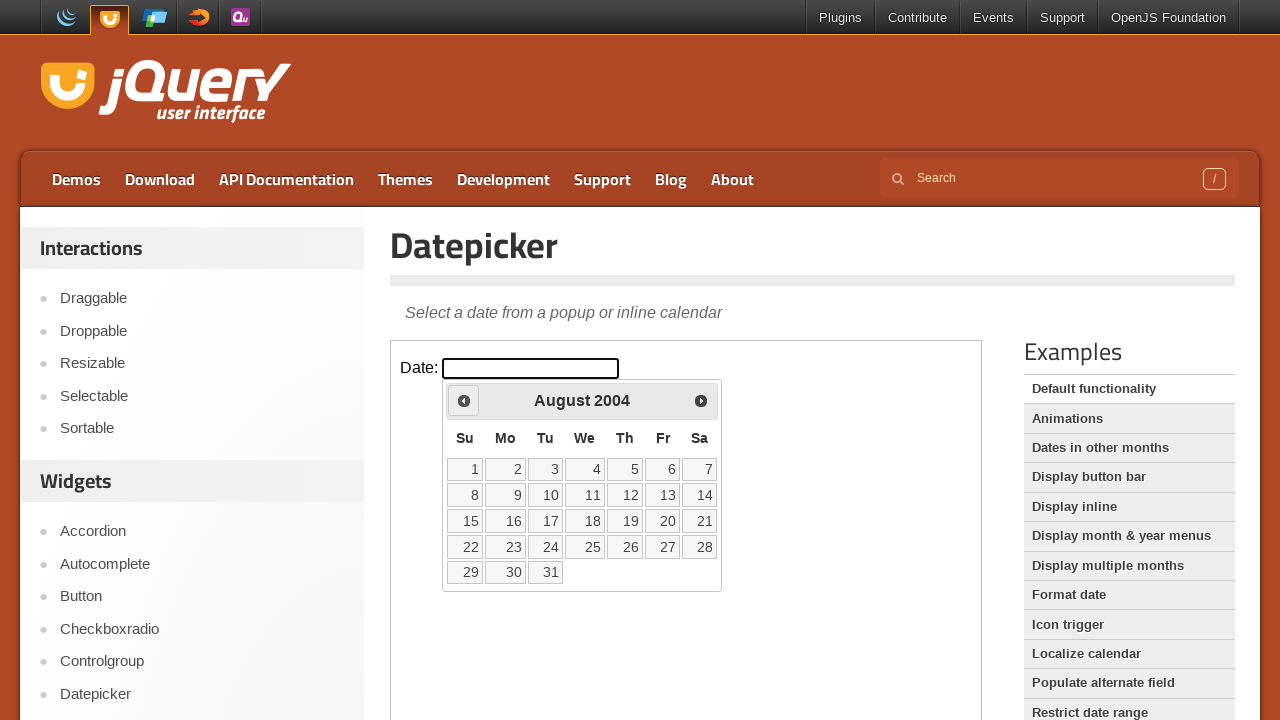

Clicked Previous button to navigate to earlier year at (464, 400) on iframe.demo-frame >> nth=0 >> internal:control=enter-frame >> span:has-text('Pre
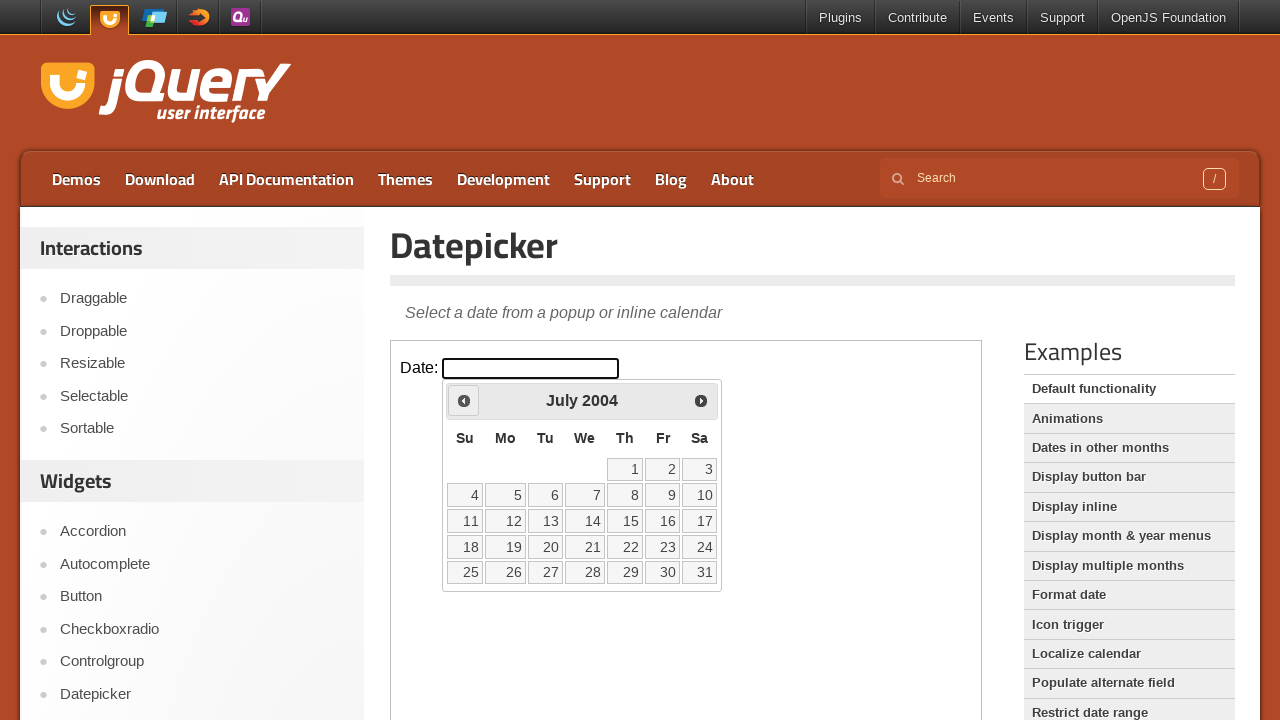

Retrieved calendar year: 2004
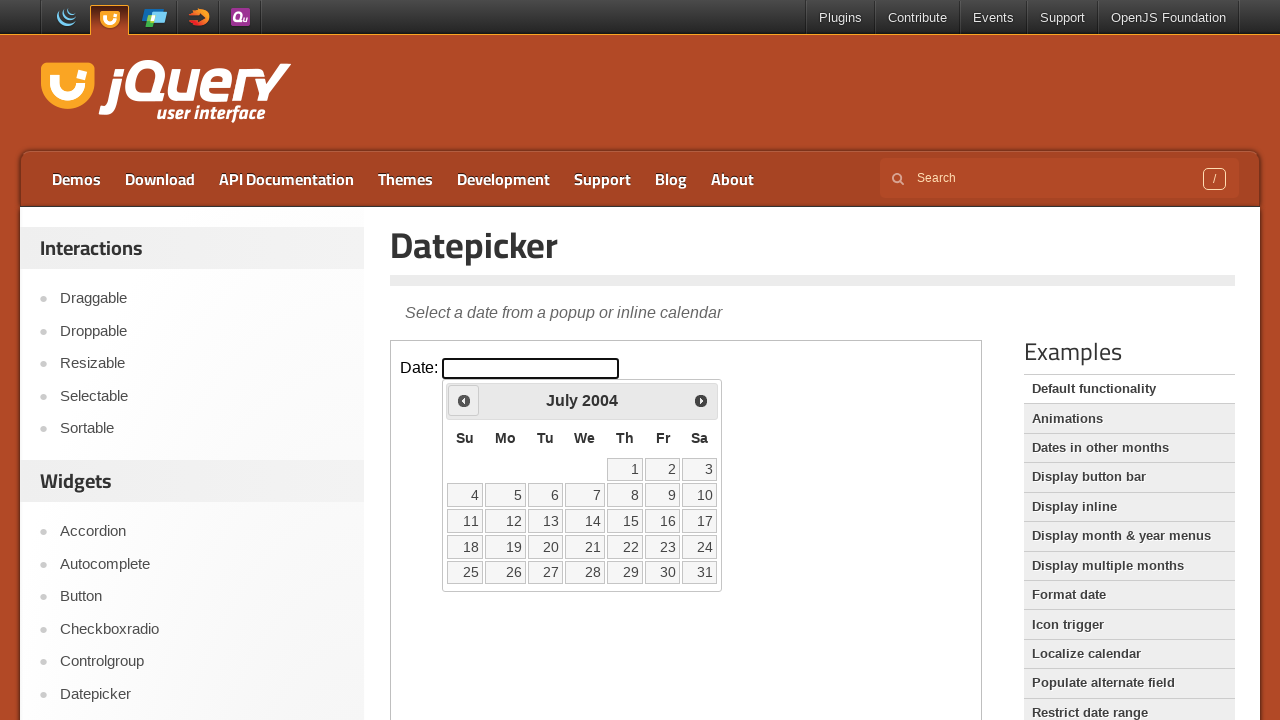

Clicked Previous button to navigate to earlier year at (464, 400) on iframe.demo-frame >> nth=0 >> internal:control=enter-frame >> span:has-text('Pre
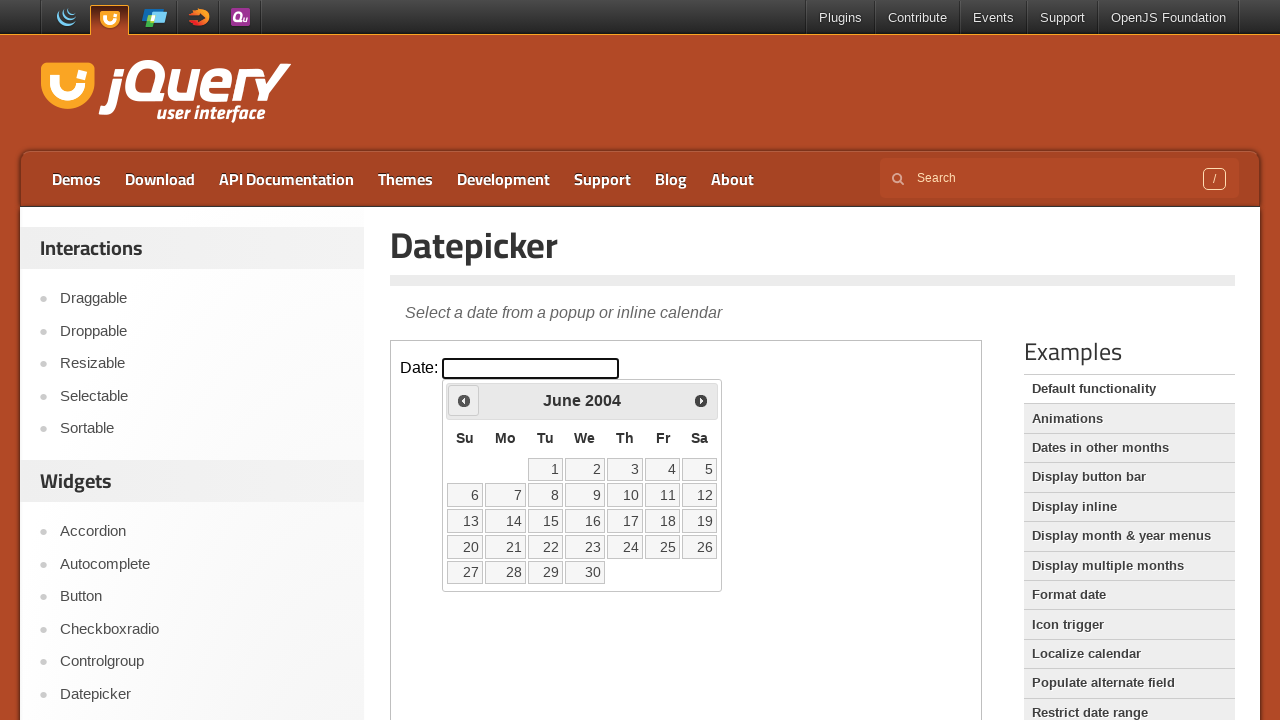

Retrieved calendar year: 2004
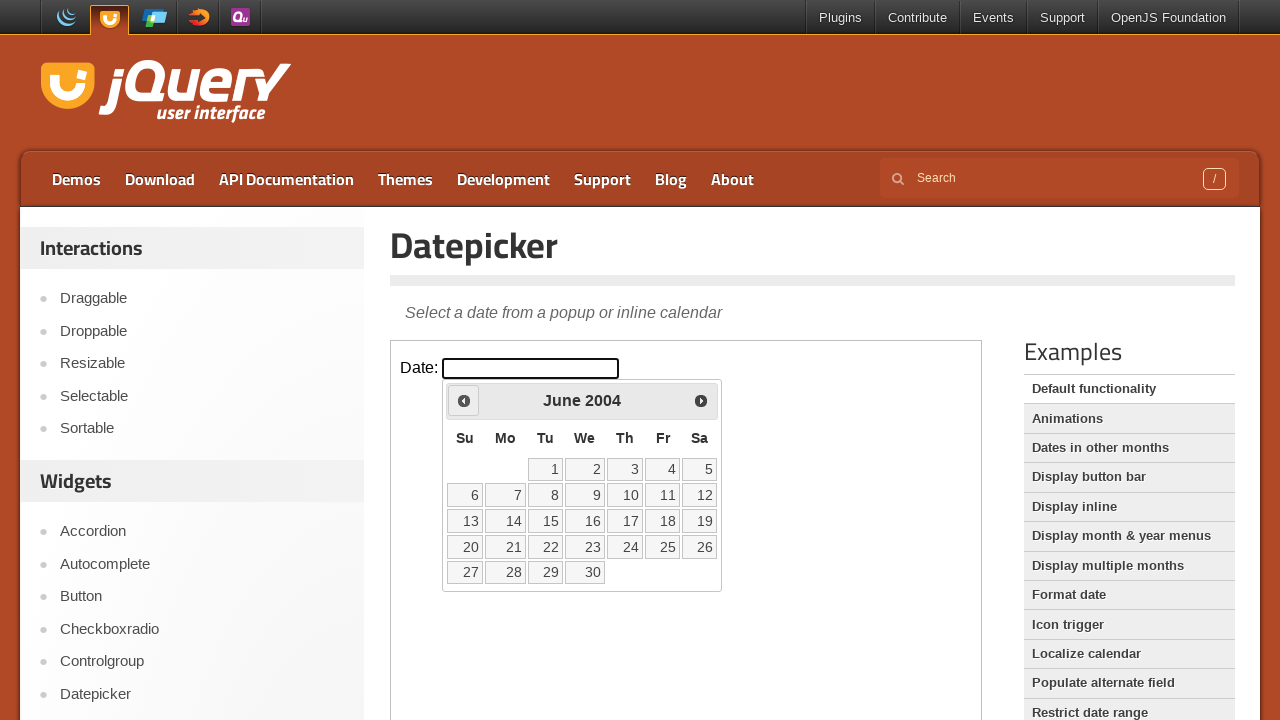

Clicked Previous button to navigate to earlier year at (464, 400) on iframe.demo-frame >> nth=0 >> internal:control=enter-frame >> span:has-text('Pre
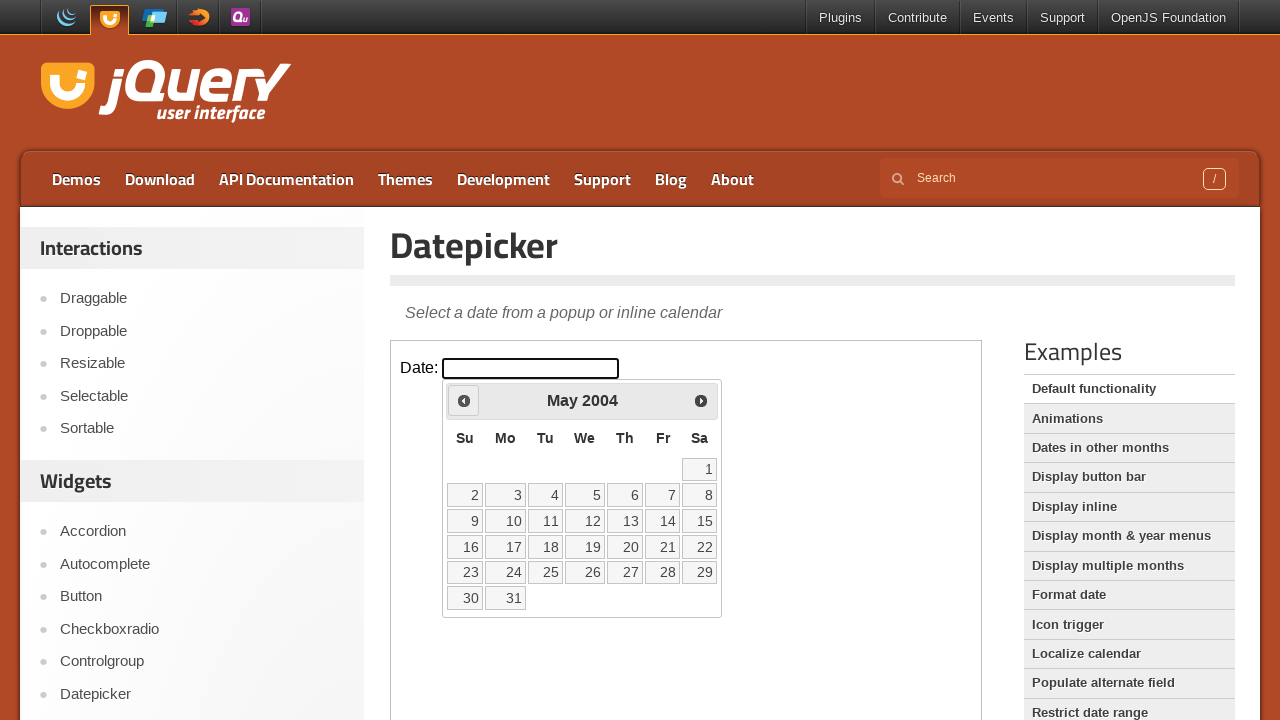

Retrieved calendar year: 2004
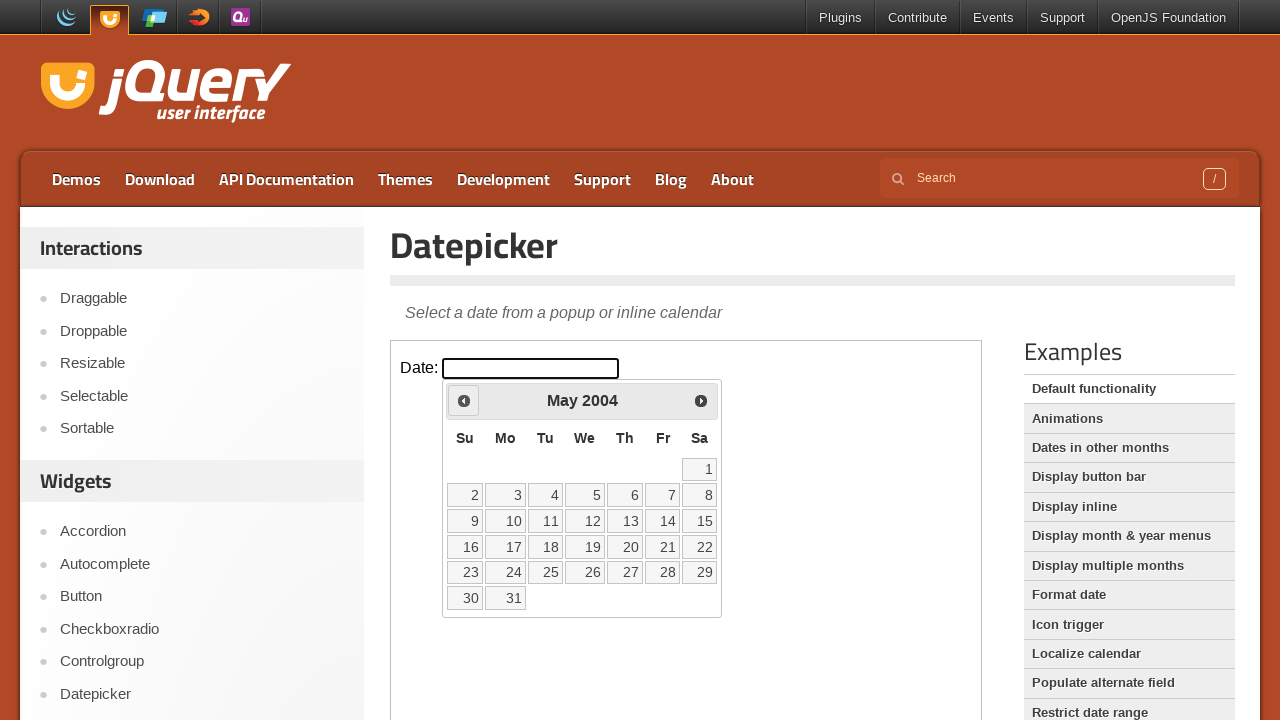

Clicked Previous button to navigate to earlier year at (464, 400) on iframe.demo-frame >> nth=0 >> internal:control=enter-frame >> span:has-text('Pre
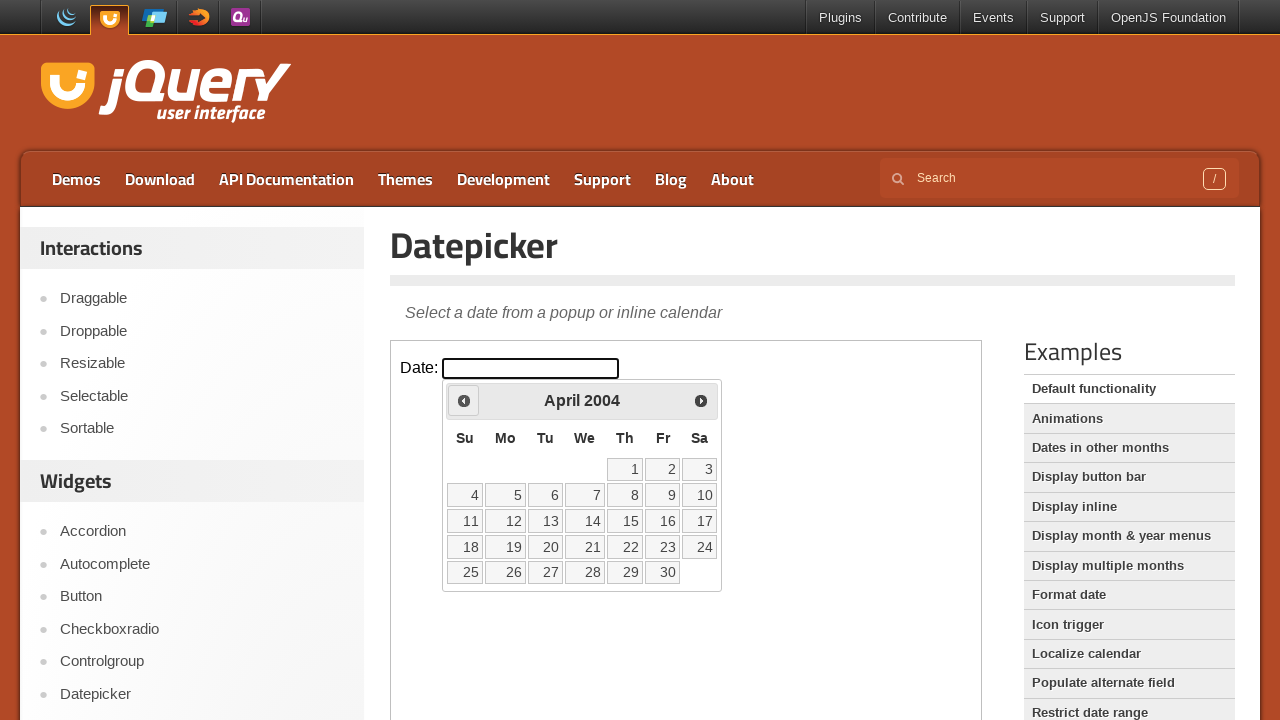

Retrieved calendar year: 2004
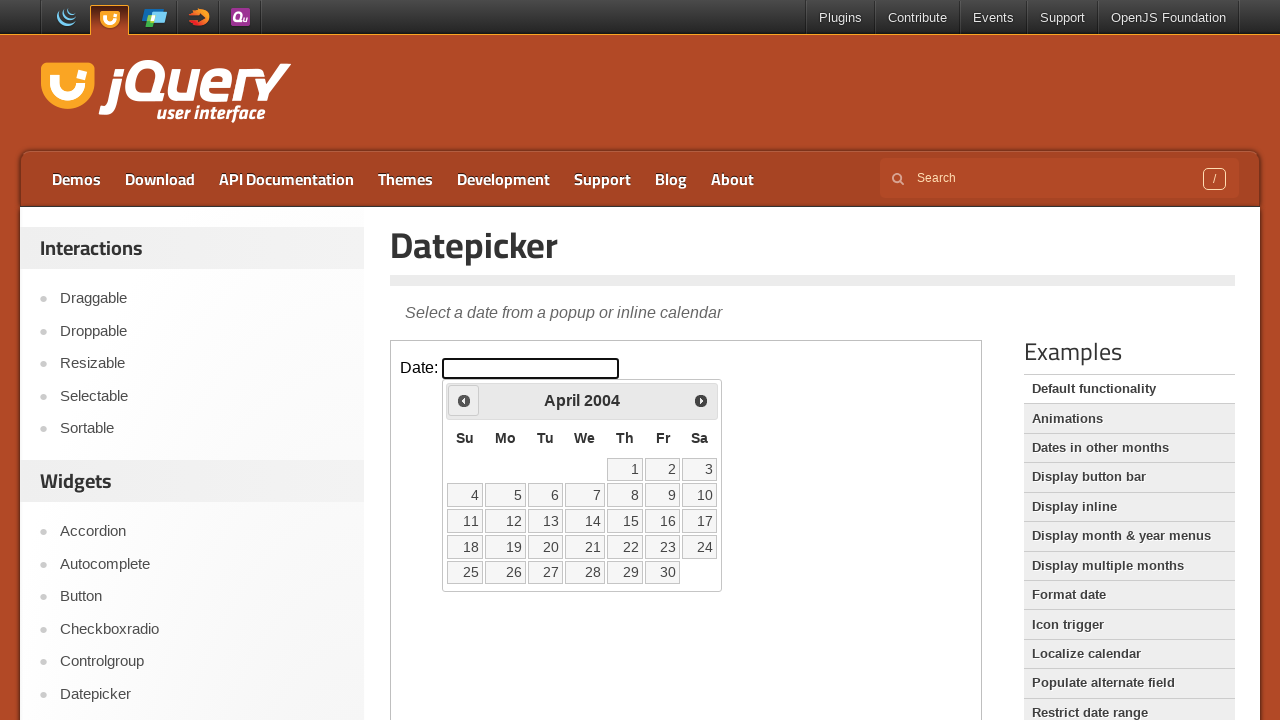

Clicked Previous button to navigate to earlier year at (464, 400) on iframe.demo-frame >> nth=0 >> internal:control=enter-frame >> span:has-text('Pre
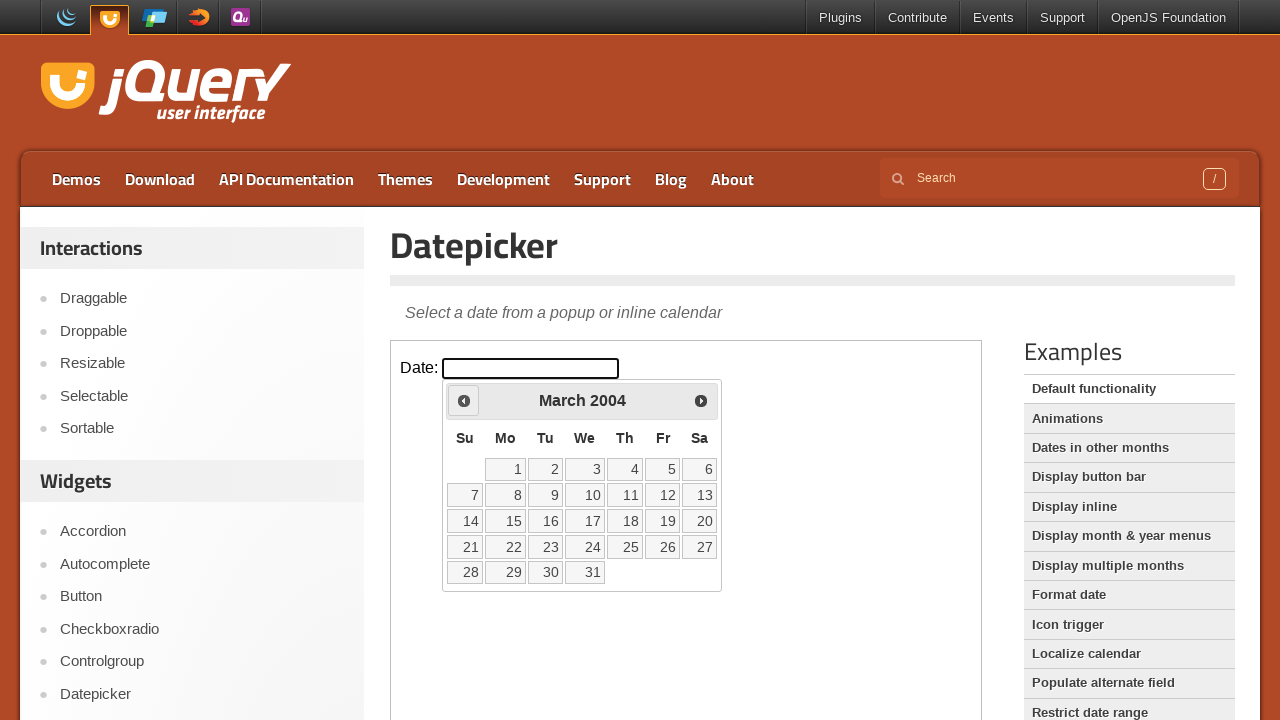

Retrieved calendar year: 2004
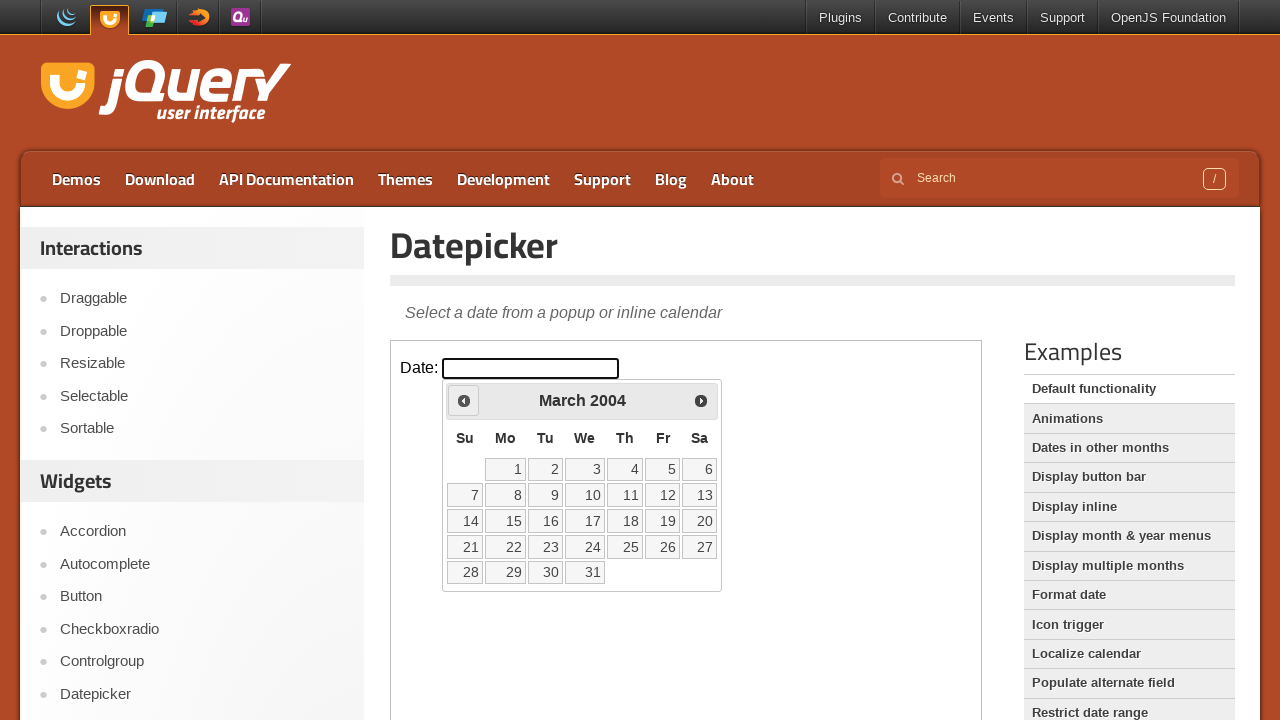

Clicked Previous button to navigate to earlier year at (464, 400) on iframe.demo-frame >> nth=0 >> internal:control=enter-frame >> span:has-text('Pre
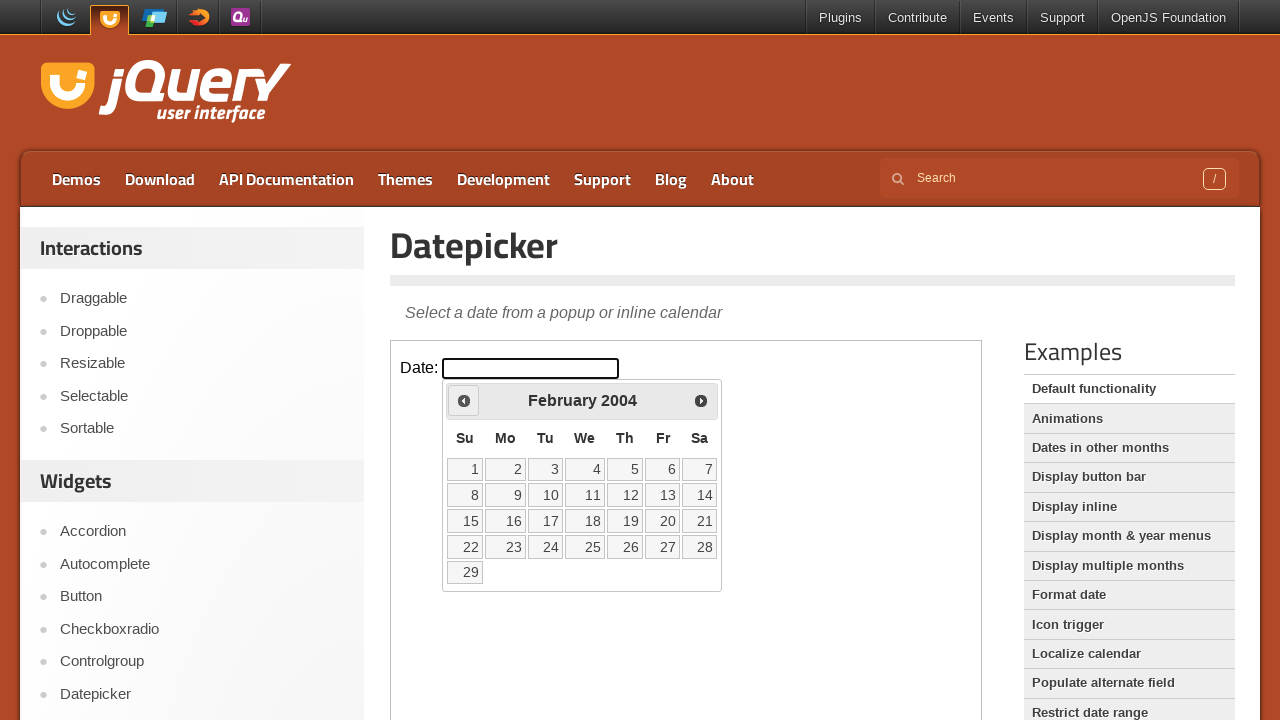

Retrieved calendar year: 2004
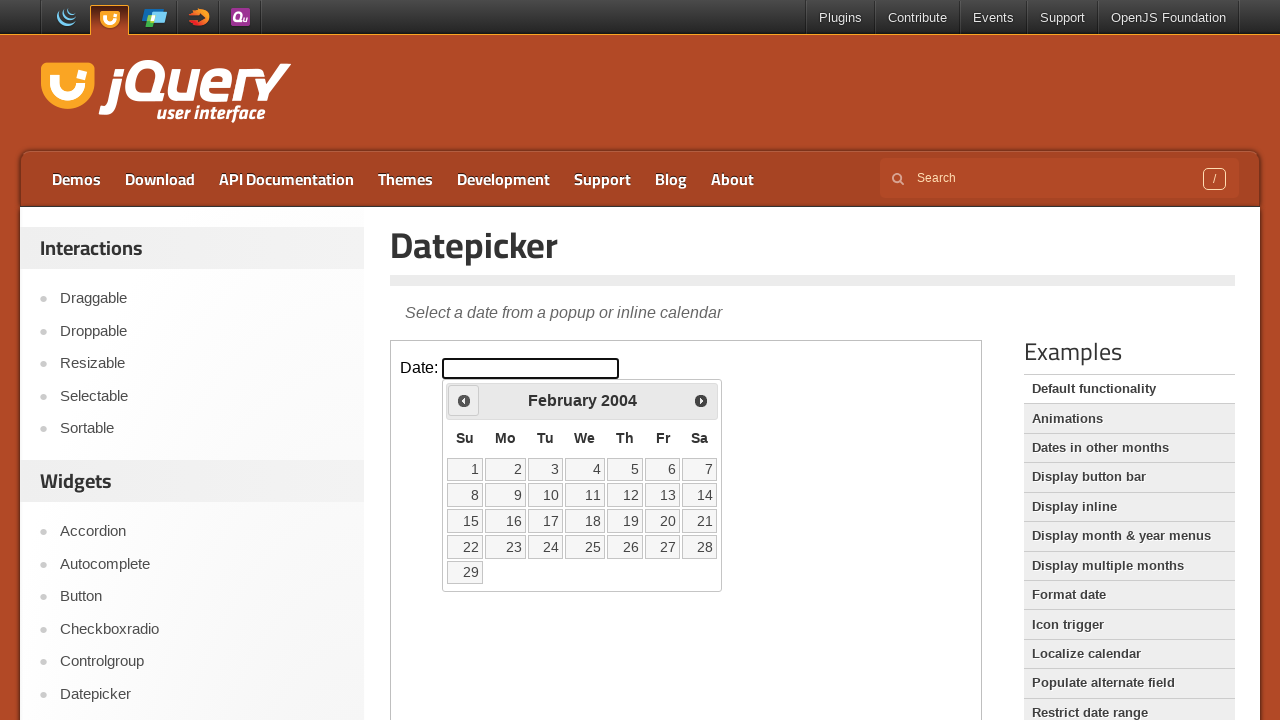

Clicked Previous button to navigate to earlier year at (464, 400) on iframe.demo-frame >> nth=0 >> internal:control=enter-frame >> span:has-text('Pre
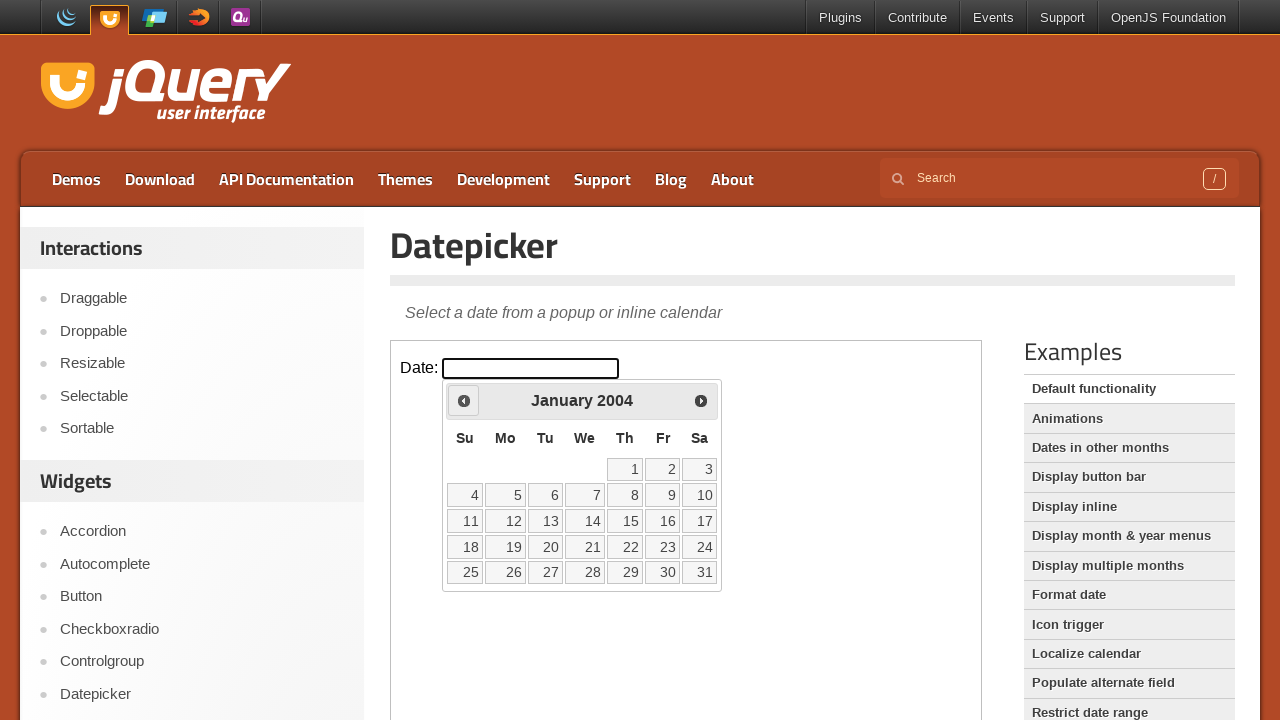

Retrieved calendar year: 2004
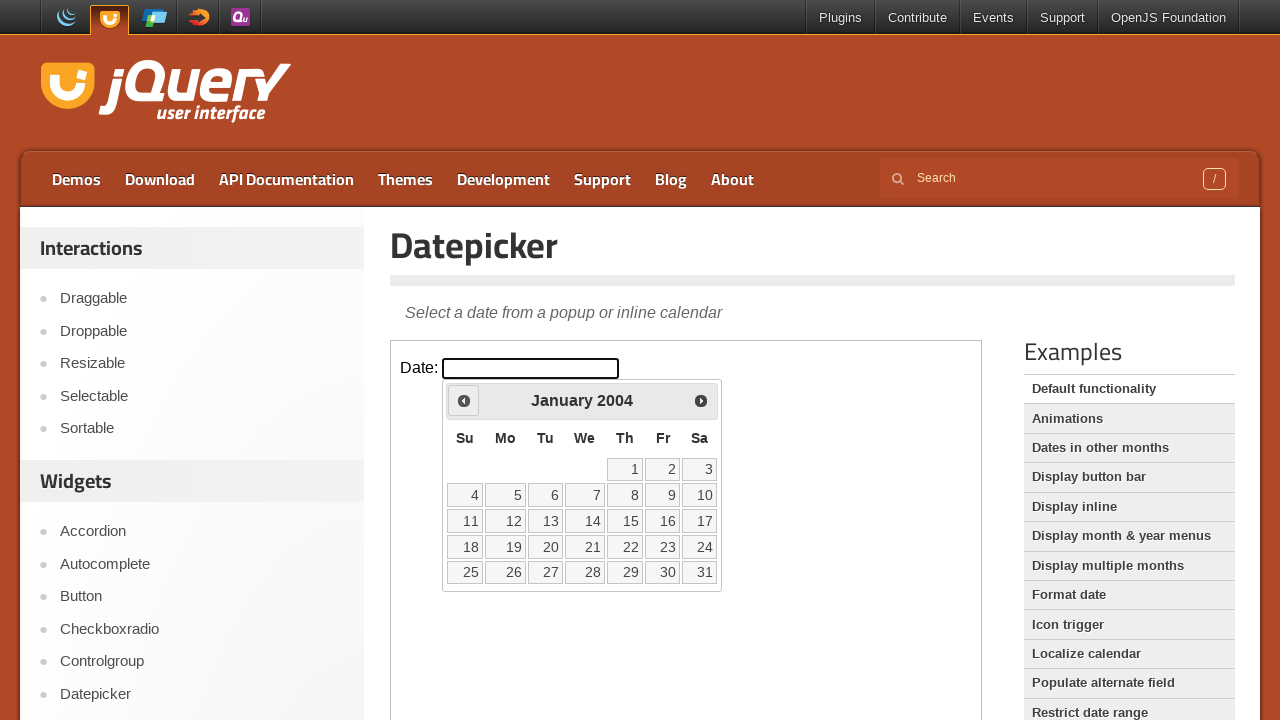

Clicked Previous button to navigate to earlier year at (464, 400) on iframe.demo-frame >> nth=0 >> internal:control=enter-frame >> span:has-text('Pre
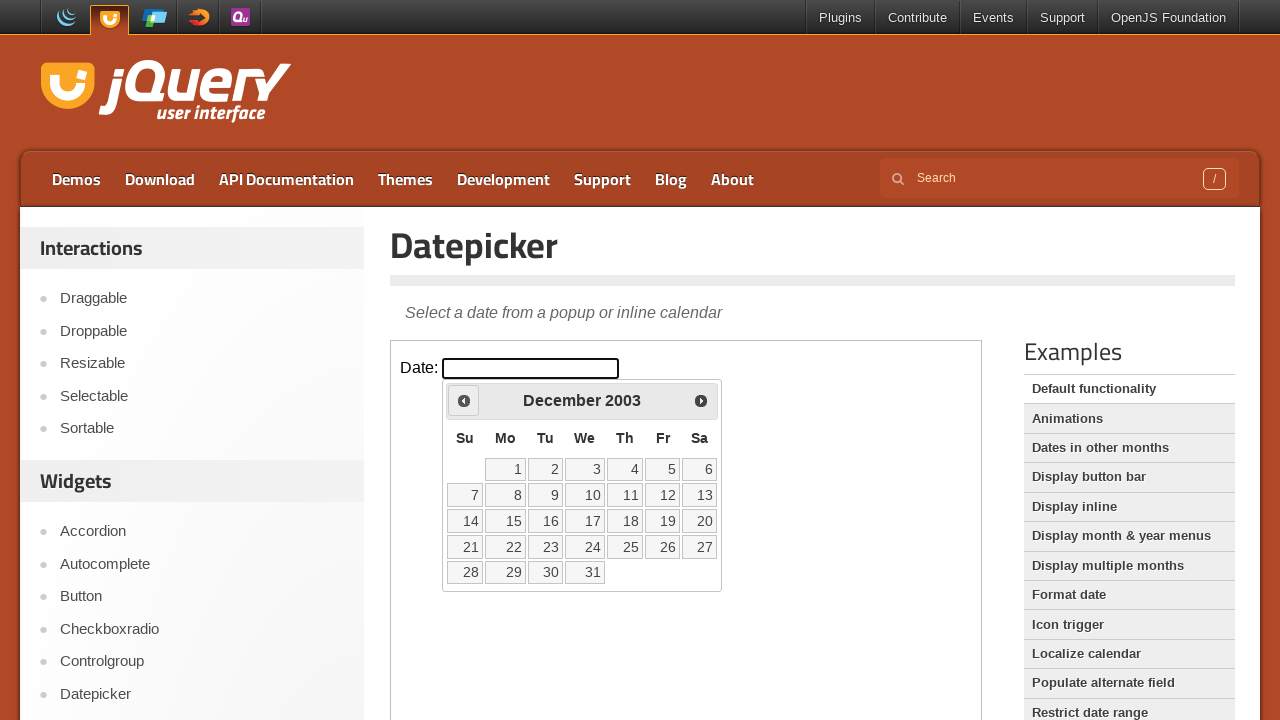

Retrieved calendar year: 2003
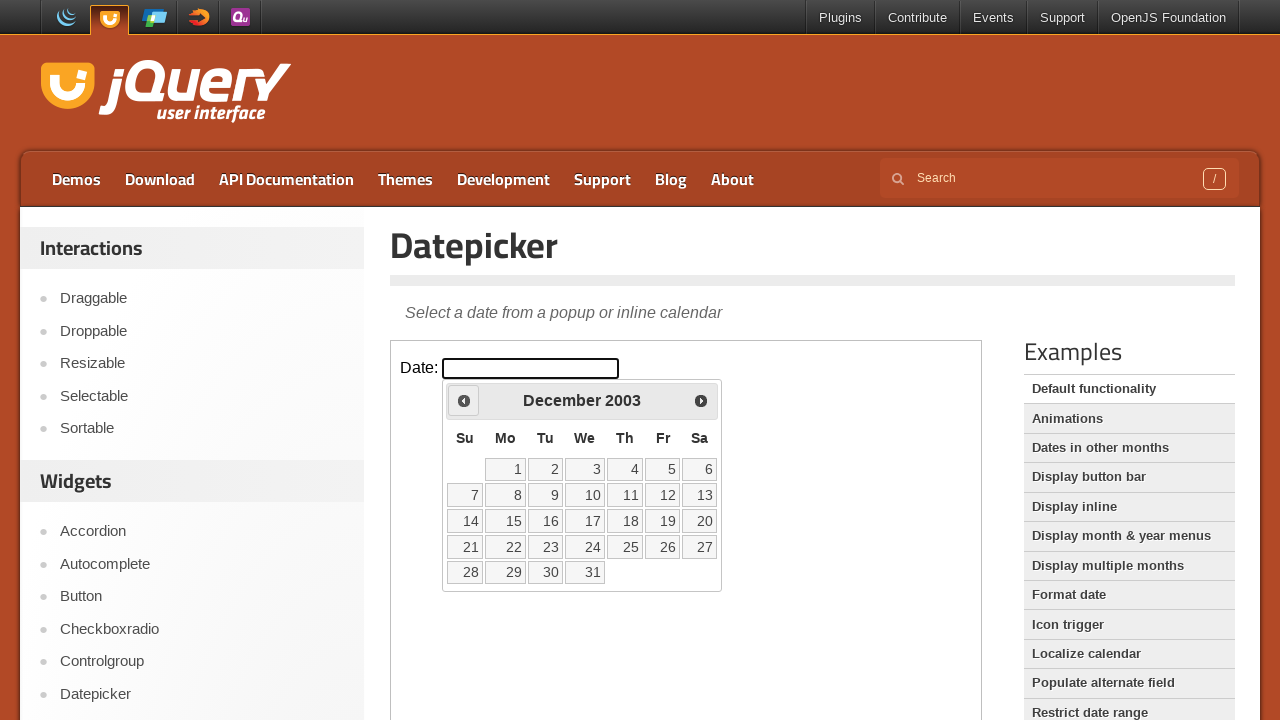

Clicked Previous button to navigate to earlier year at (464, 400) on iframe.demo-frame >> nth=0 >> internal:control=enter-frame >> span:has-text('Pre
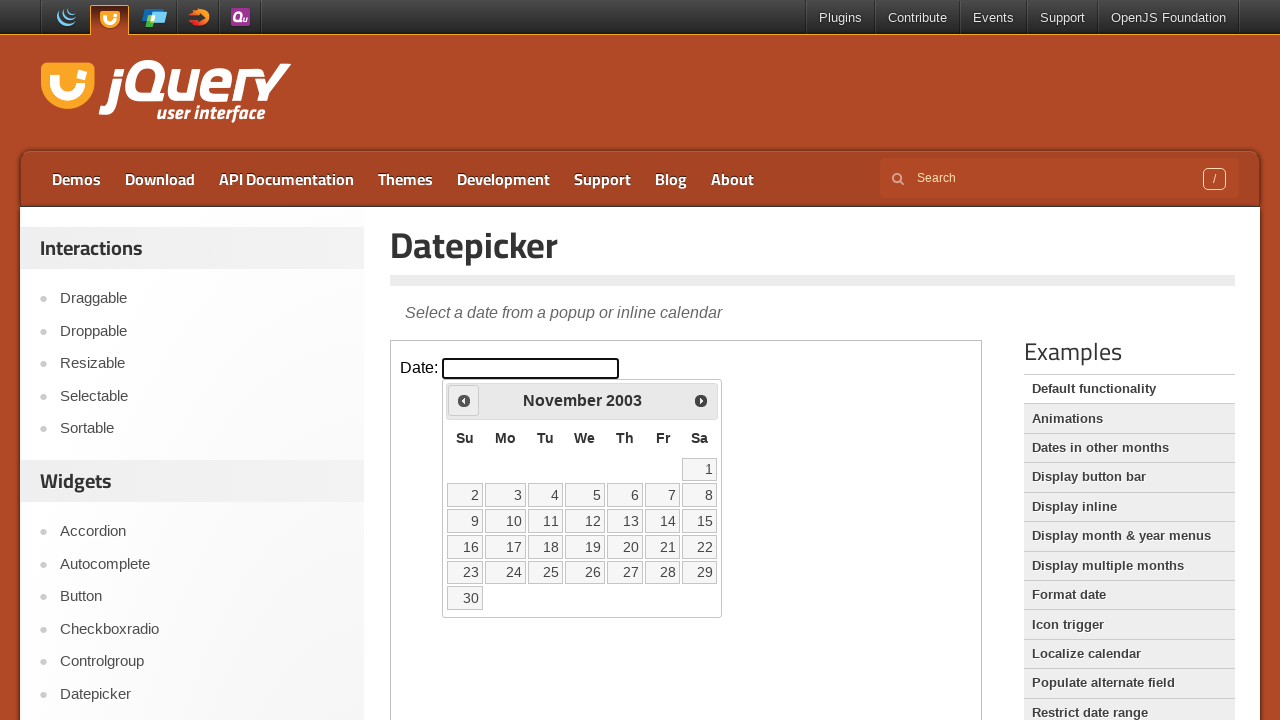

Retrieved calendar year: 2003
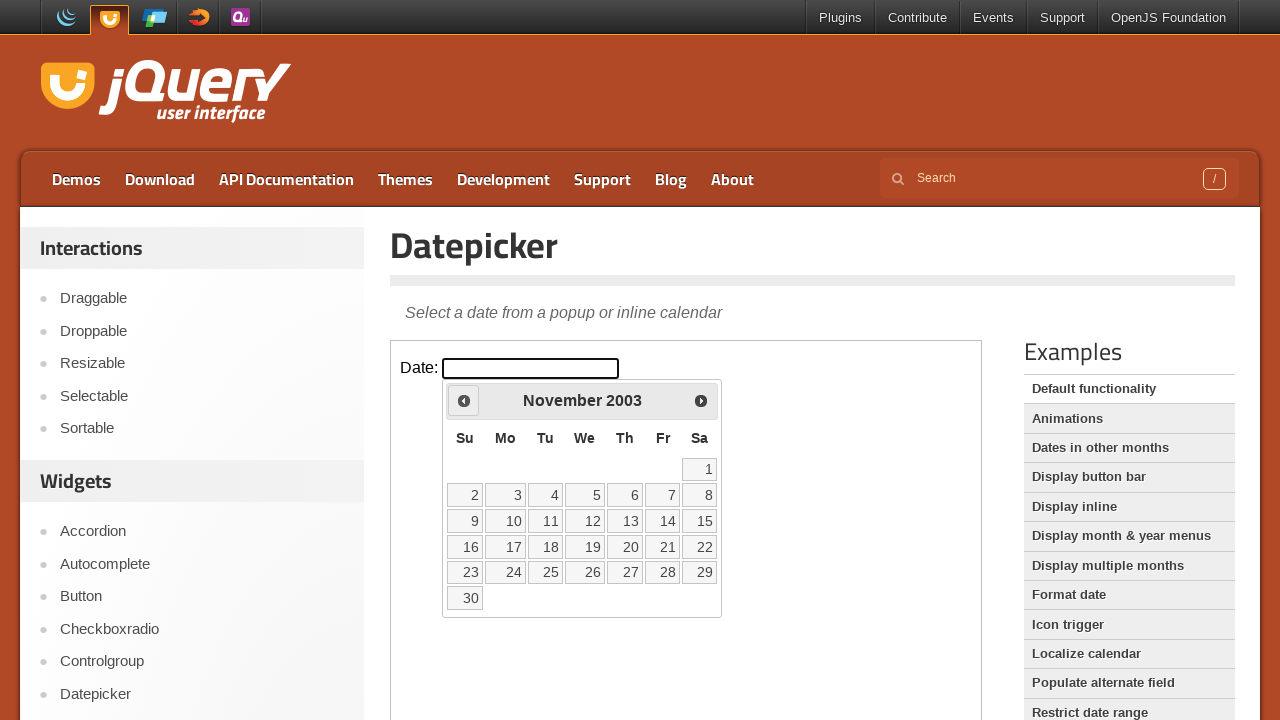

Clicked Previous button to navigate to earlier year at (464, 400) on iframe.demo-frame >> nth=0 >> internal:control=enter-frame >> span:has-text('Pre
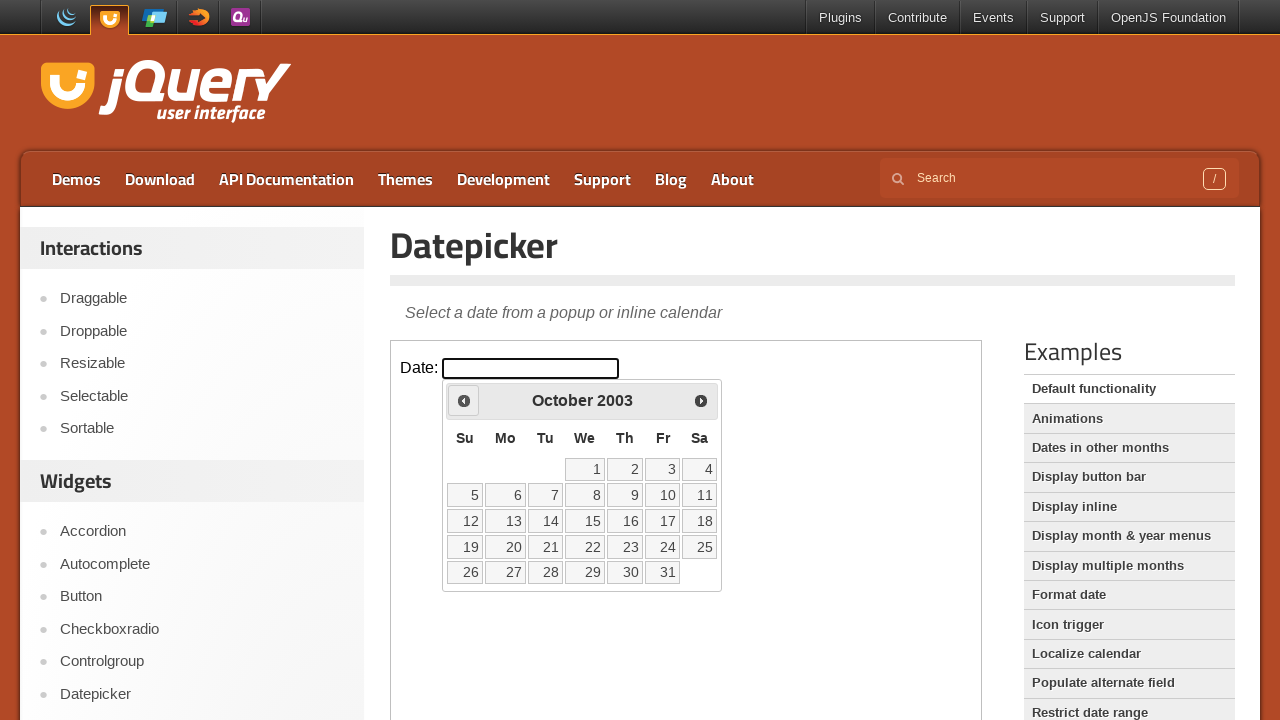

Retrieved calendar year: 2003
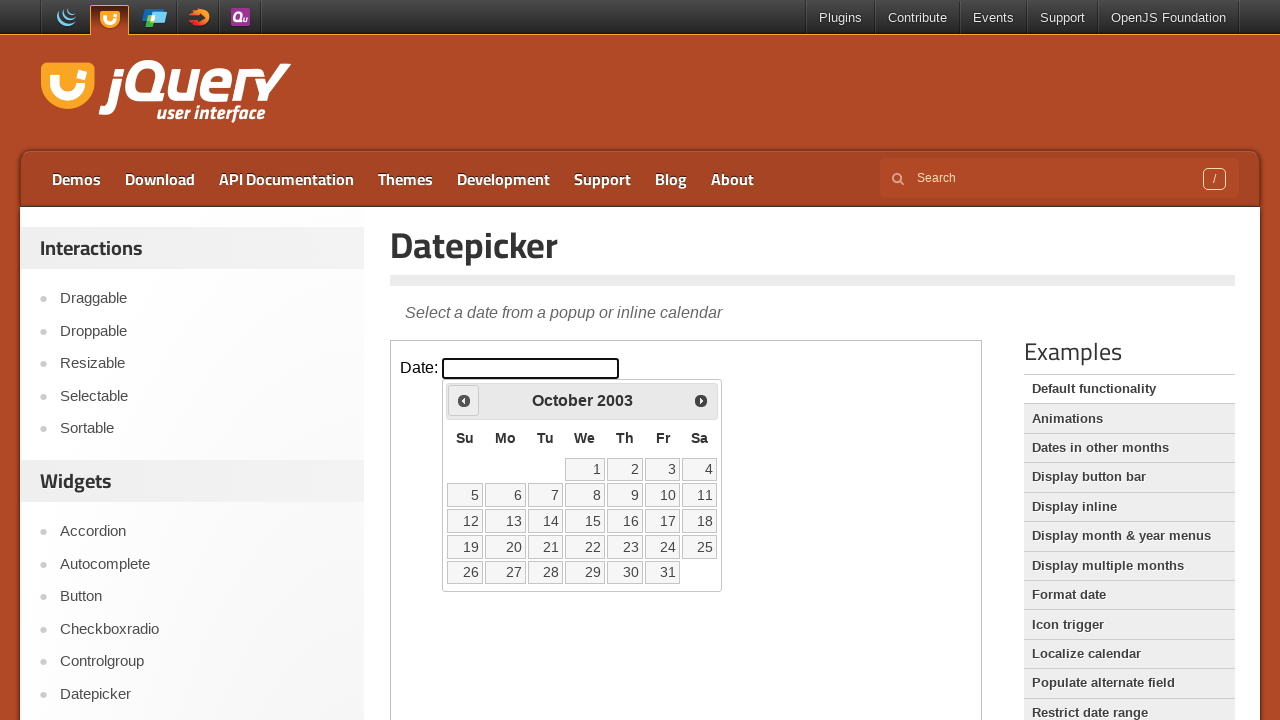

Clicked Previous button to navigate to earlier year at (464, 400) on iframe.demo-frame >> nth=0 >> internal:control=enter-frame >> span:has-text('Pre
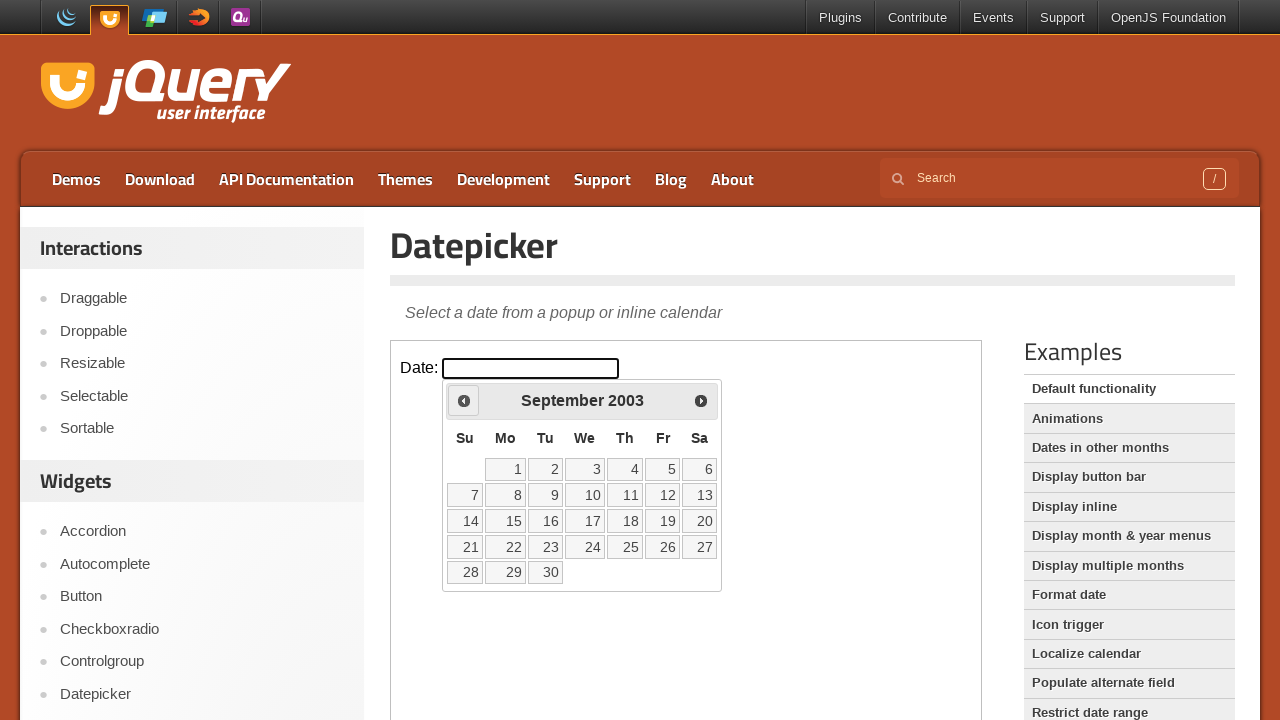

Retrieved calendar year: 2003
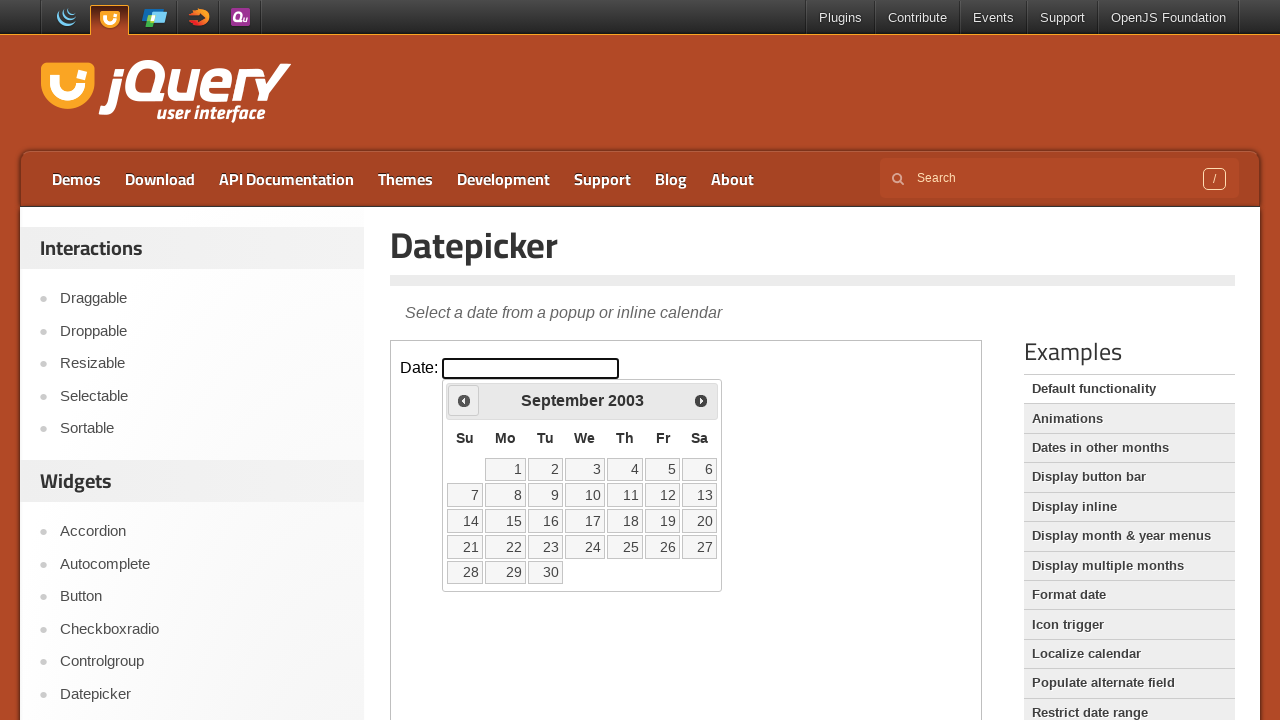

Clicked Previous button to navigate to earlier year at (464, 400) on iframe.demo-frame >> nth=0 >> internal:control=enter-frame >> span:has-text('Pre
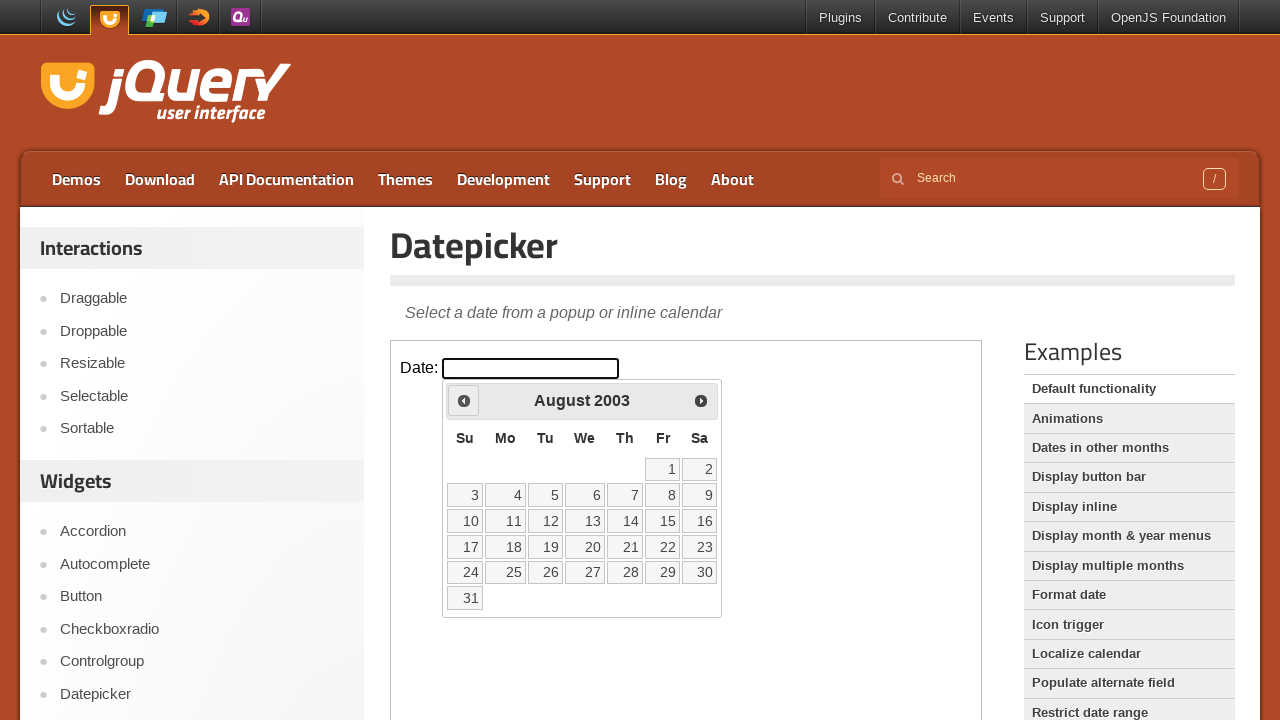

Retrieved calendar year: 2003
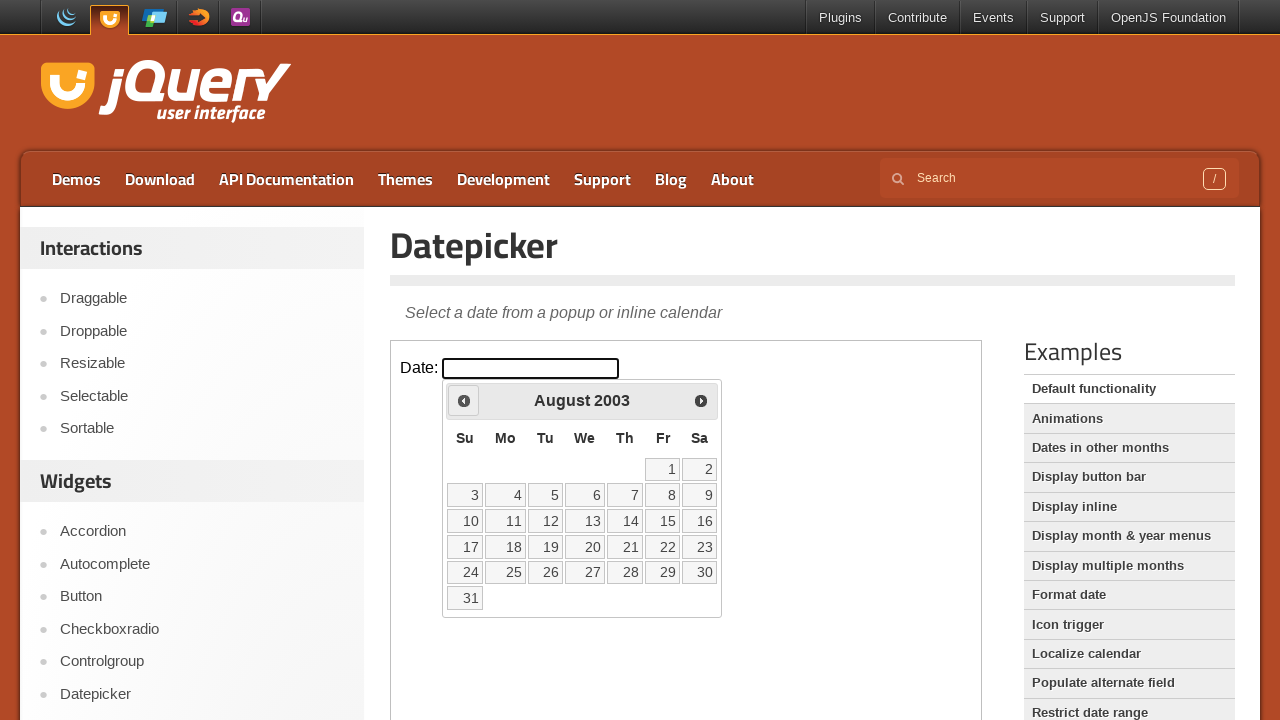

Clicked Previous button to navigate to earlier year at (464, 400) on iframe.demo-frame >> nth=0 >> internal:control=enter-frame >> span:has-text('Pre
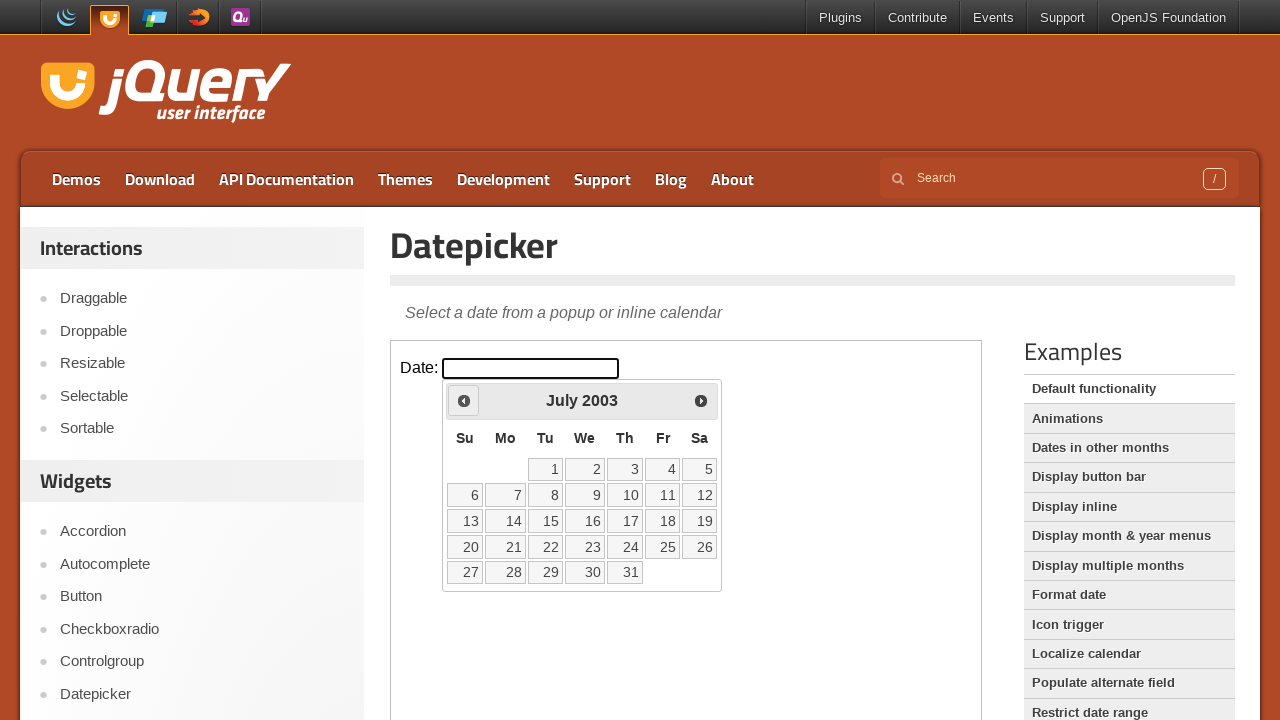

Retrieved calendar year: 2003
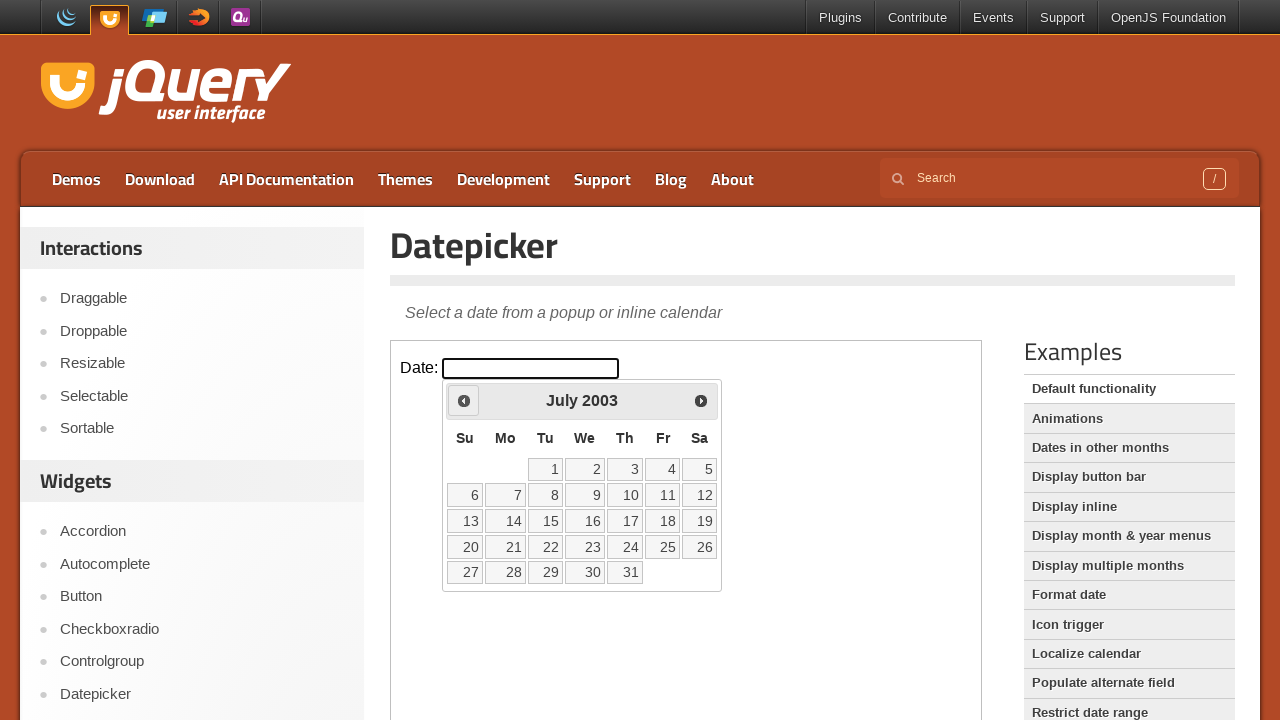

Clicked Previous button to navigate to earlier year at (464, 400) on iframe.demo-frame >> nth=0 >> internal:control=enter-frame >> span:has-text('Pre
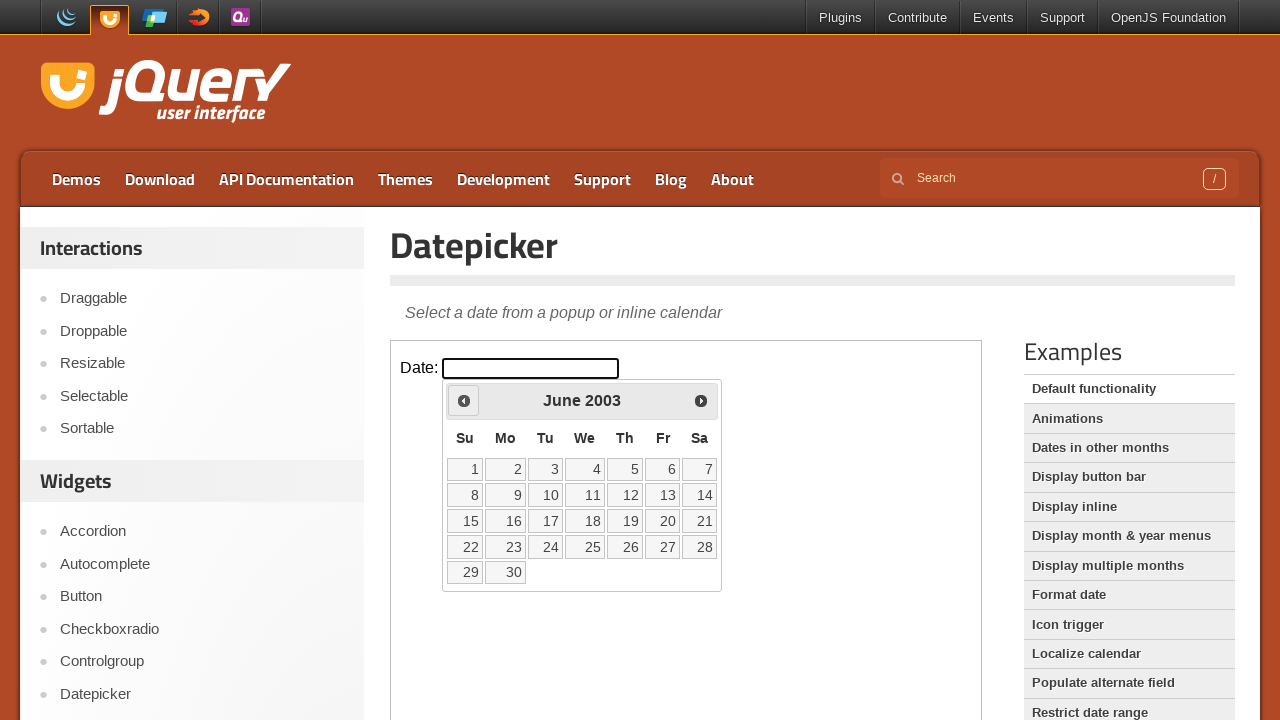

Retrieved calendar year: 2003
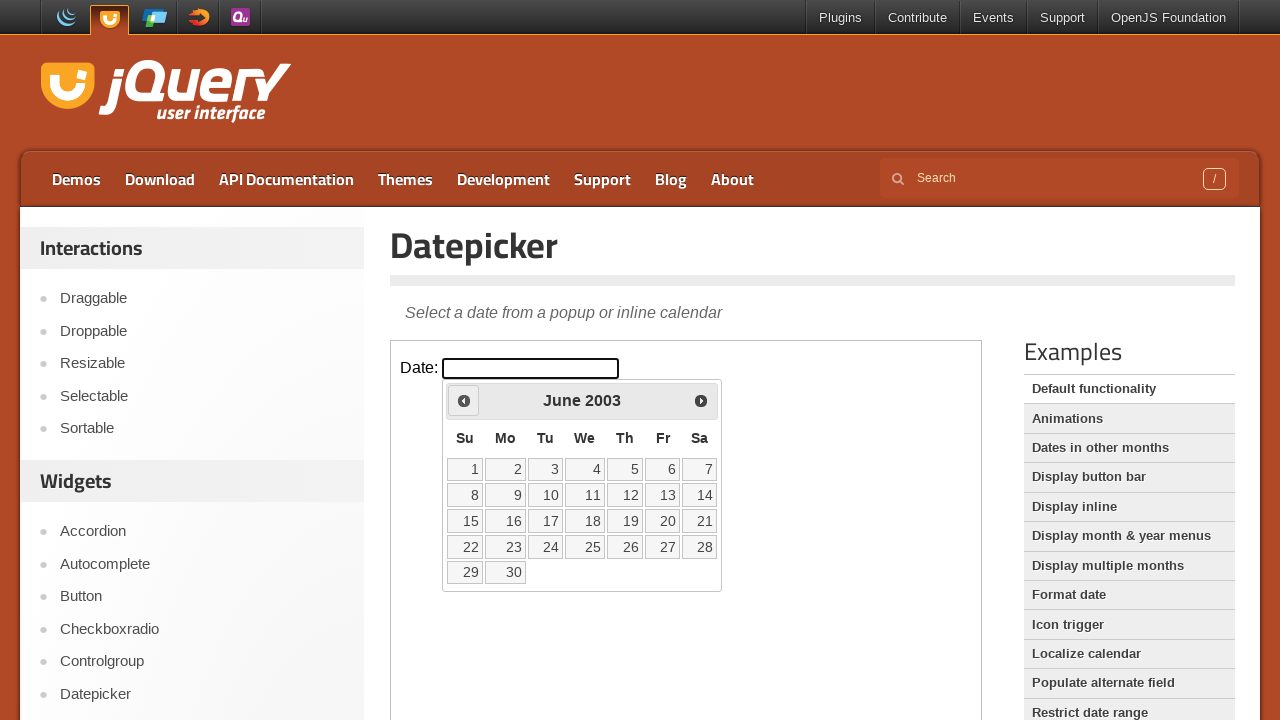

Clicked Previous button to navigate to earlier year at (464, 400) on iframe.demo-frame >> nth=0 >> internal:control=enter-frame >> span:has-text('Pre
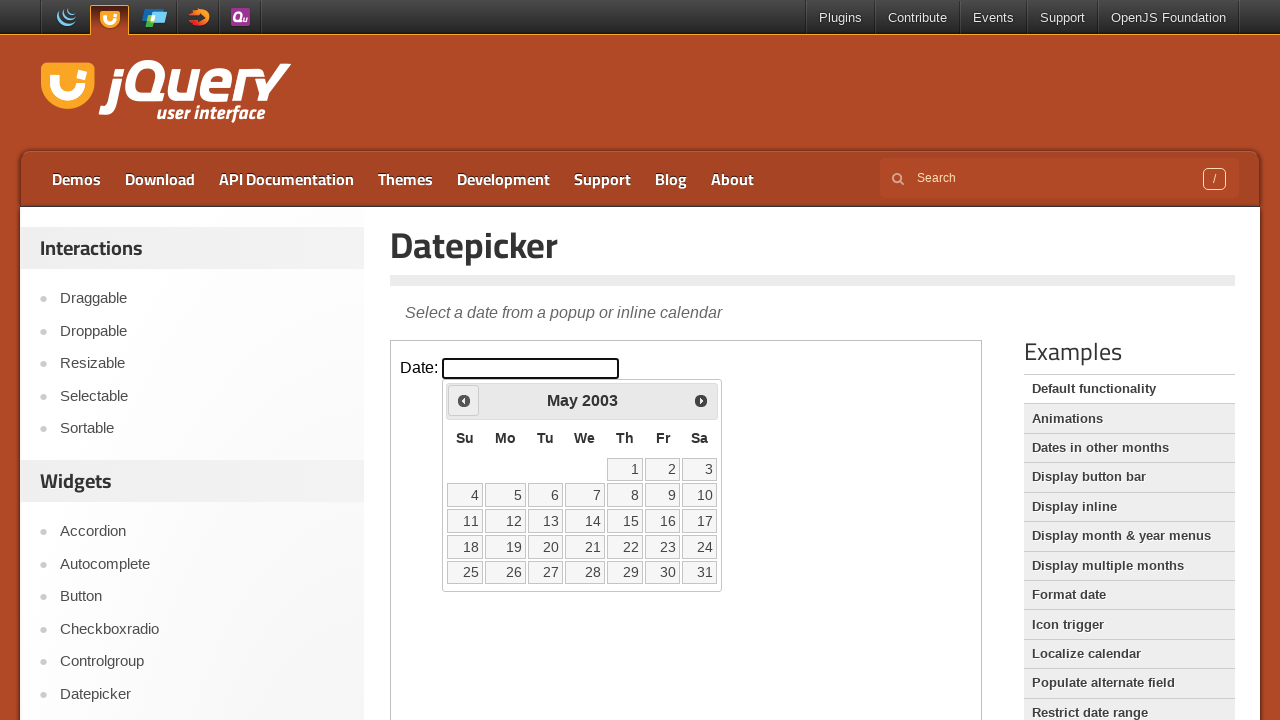

Retrieved calendar year: 2003
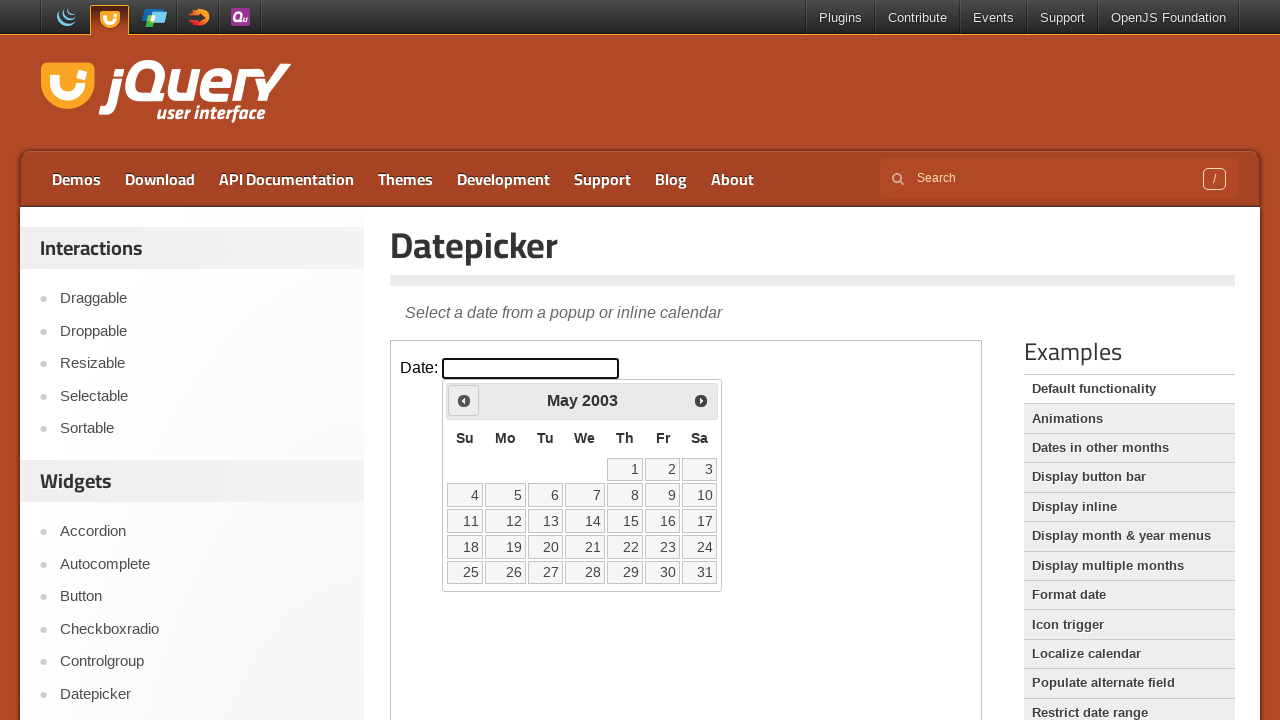

Clicked Previous button to navigate to earlier year at (464, 400) on iframe.demo-frame >> nth=0 >> internal:control=enter-frame >> span:has-text('Pre
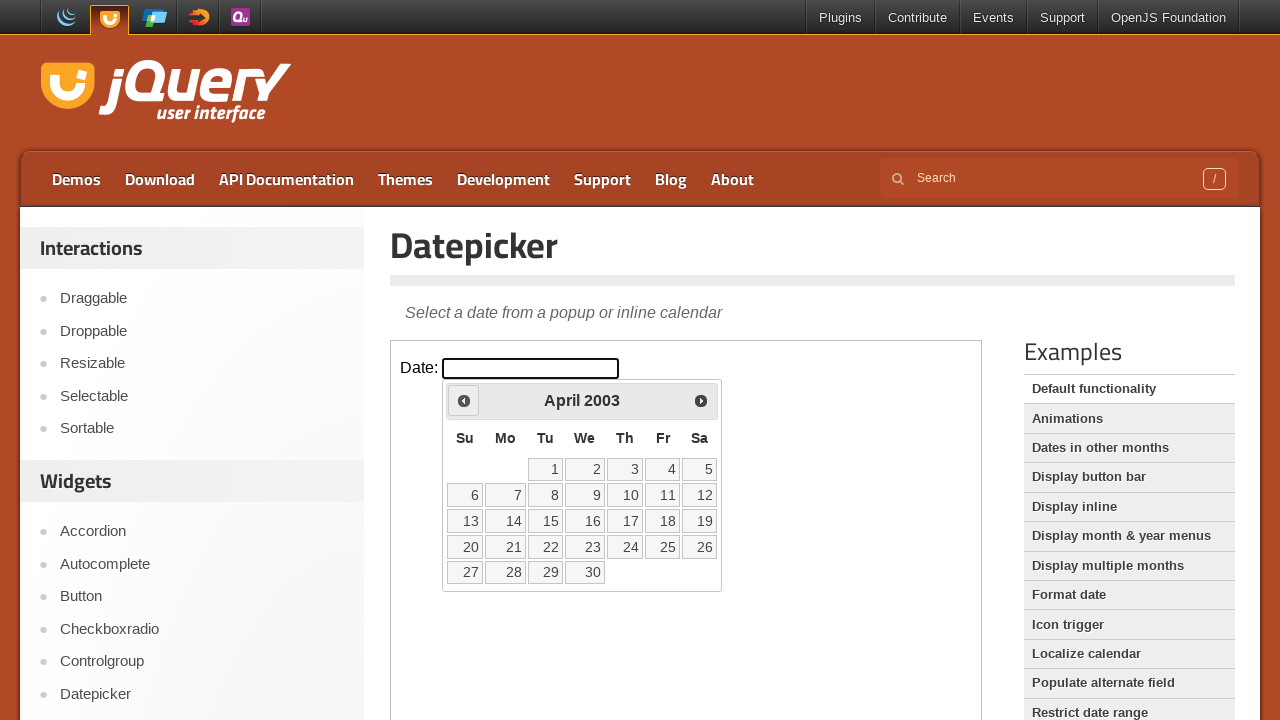

Retrieved calendar year: 2003
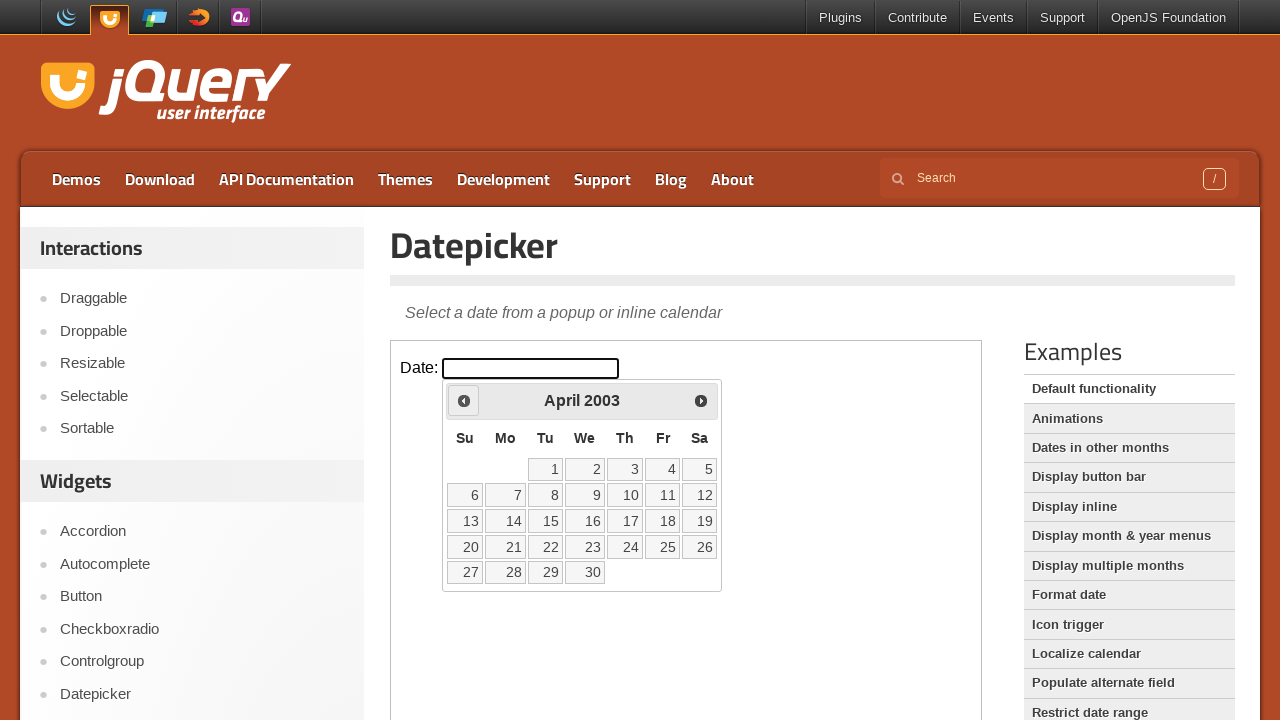

Clicked Previous button to navigate to earlier year at (464, 400) on iframe.demo-frame >> nth=0 >> internal:control=enter-frame >> span:has-text('Pre
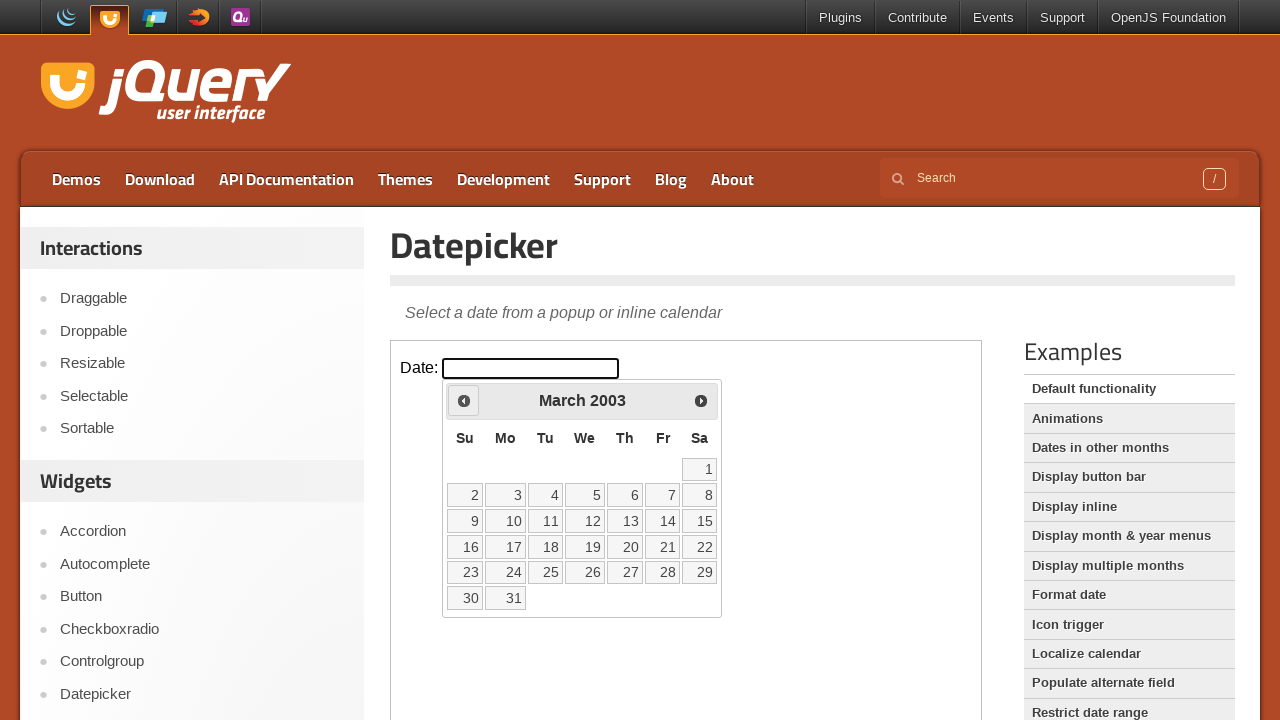

Retrieved calendar year: 2003
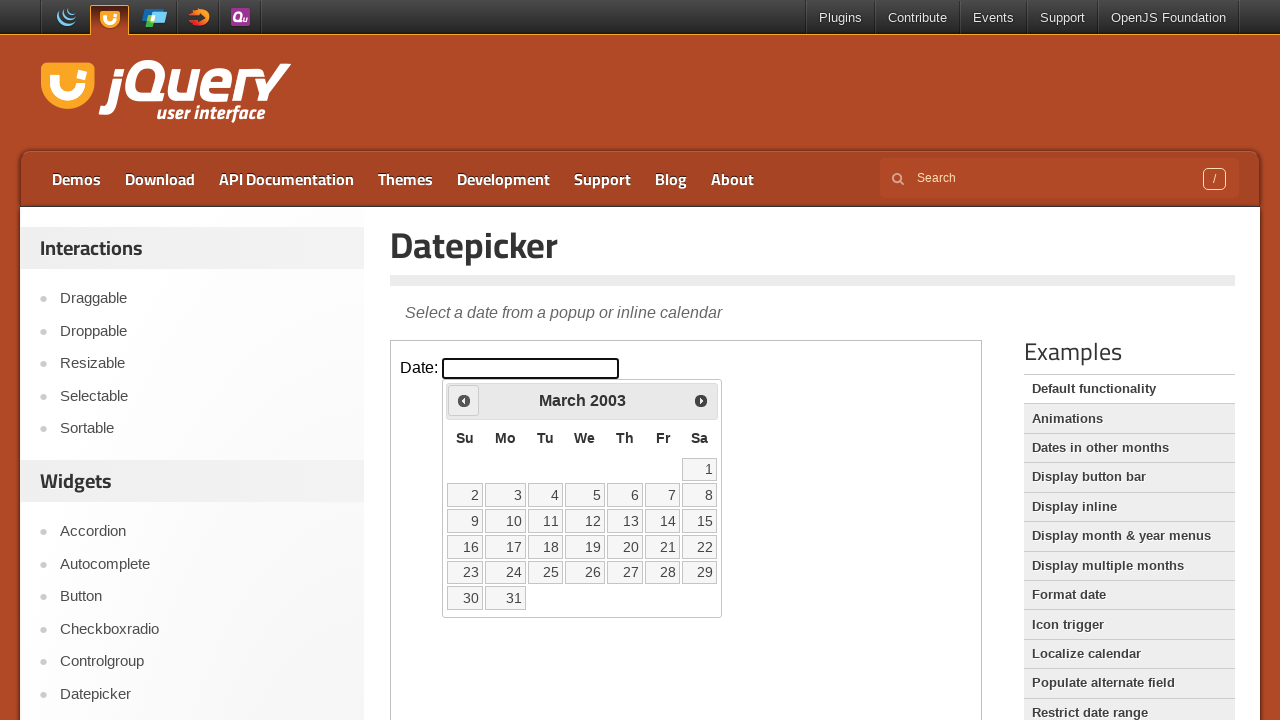

Clicked Previous button to navigate to earlier year at (464, 400) on iframe.demo-frame >> nth=0 >> internal:control=enter-frame >> span:has-text('Pre
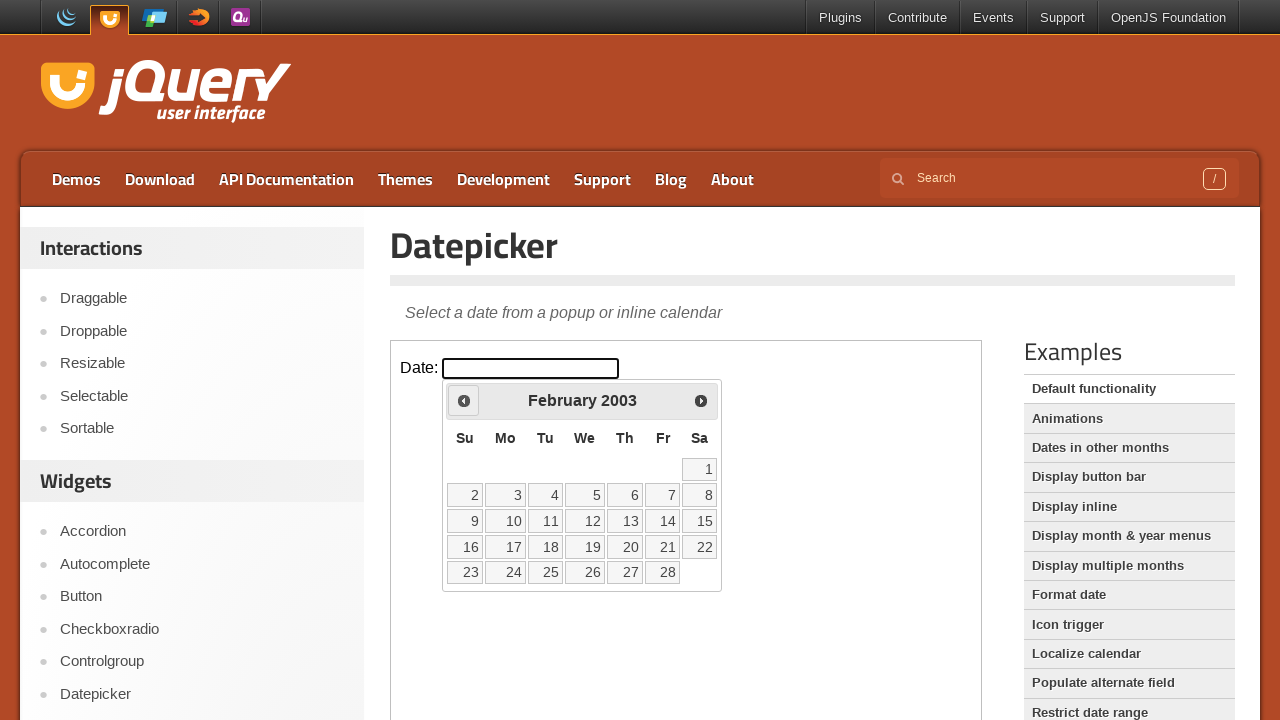

Retrieved calendar year: 2003
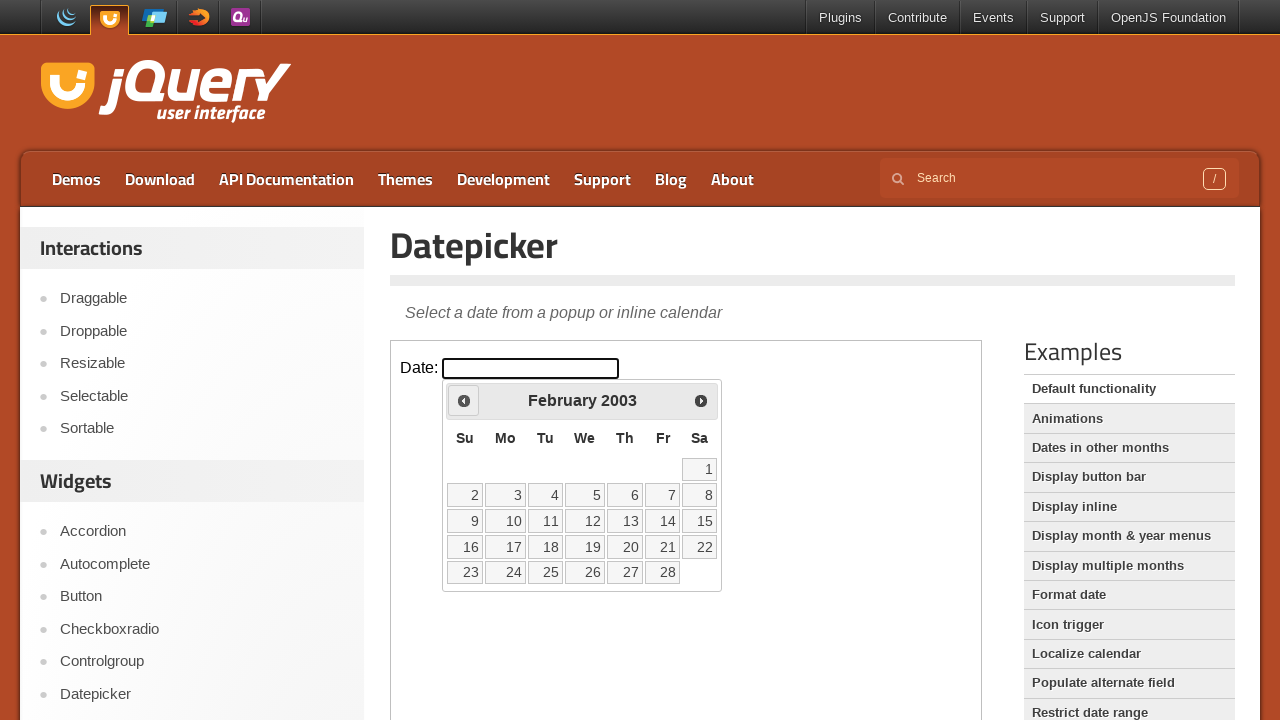

Clicked Previous button to navigate to earlier year at (464, 400) on iframe.demo-frame >> nth=0 >> internal:control=enter-frame >> span:has-text('Pre
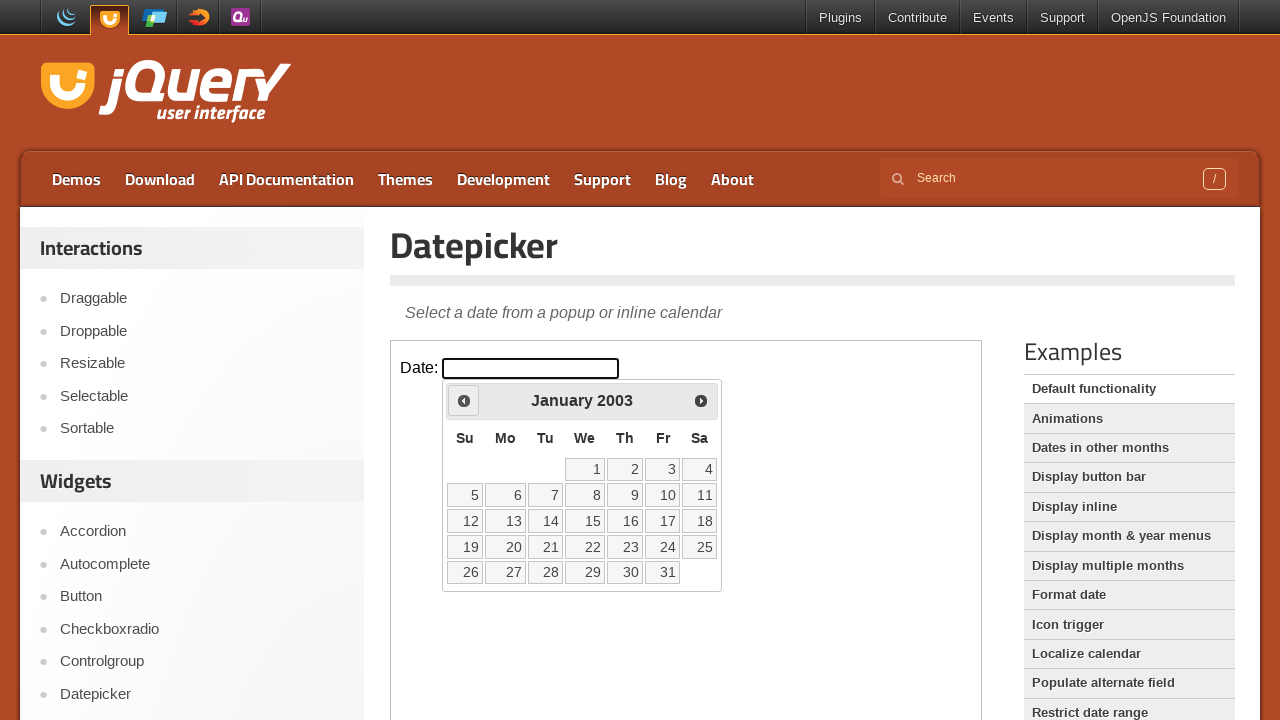

Retrieved calendar year: 2003
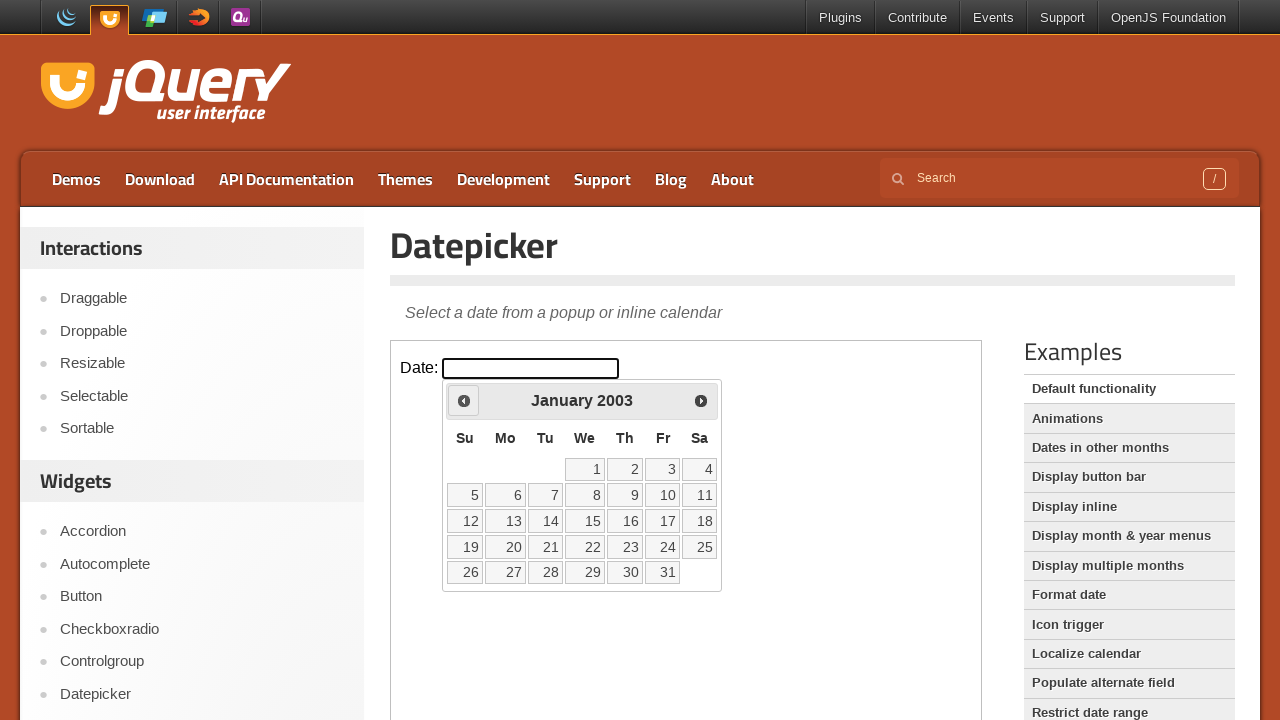

Clicked Previous button to navigate to earlier year at (464, 400) on iframe.demo-frame >> nth=0 >> internal:control=enter-frame >> span:has-text('Pre
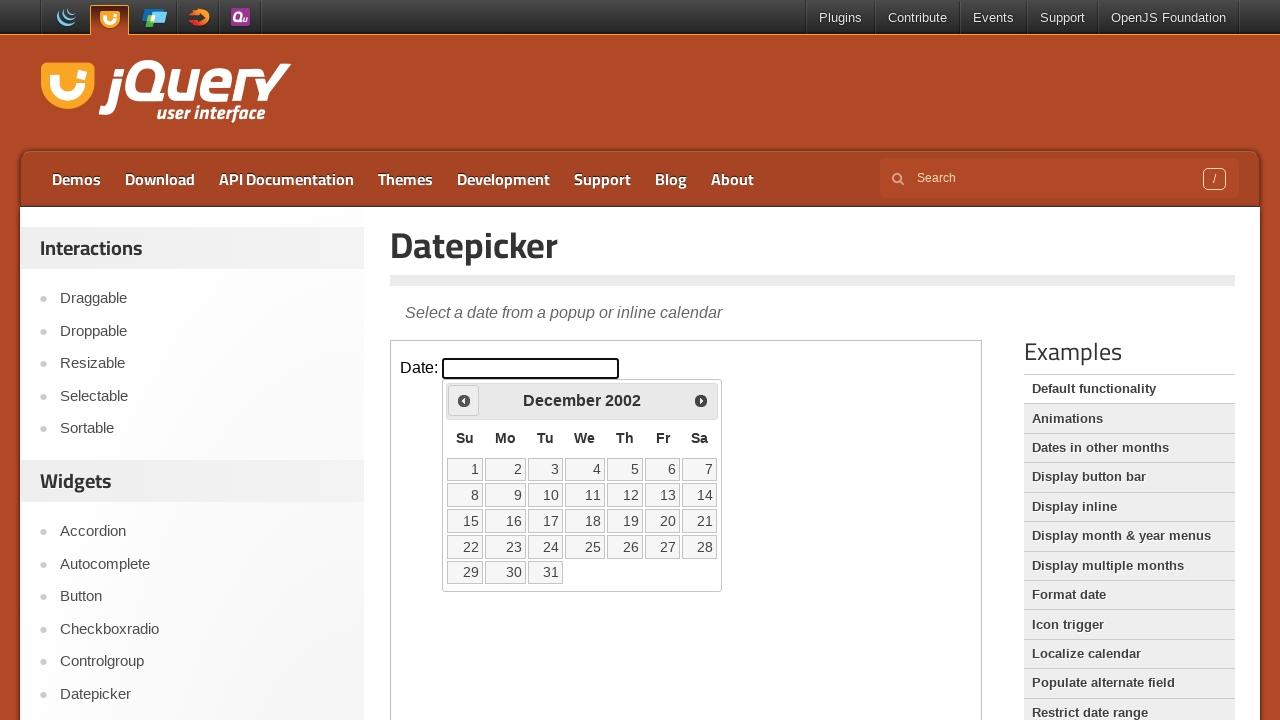

Retrieved calendar year: 2002
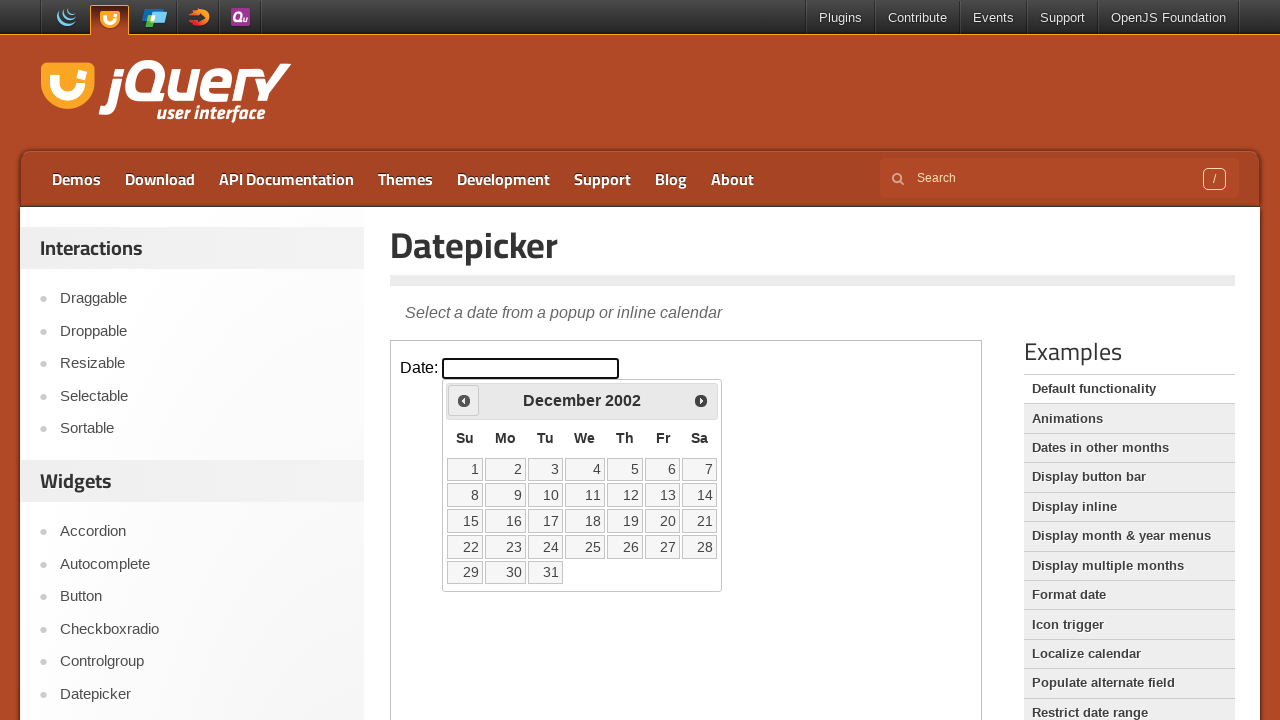

Clicked Previous button to navigate to earlier year at (464, 400) on iframe.demo-frame >> nth=0 >> internal:control=enter-frame >> span:has-text('Pre
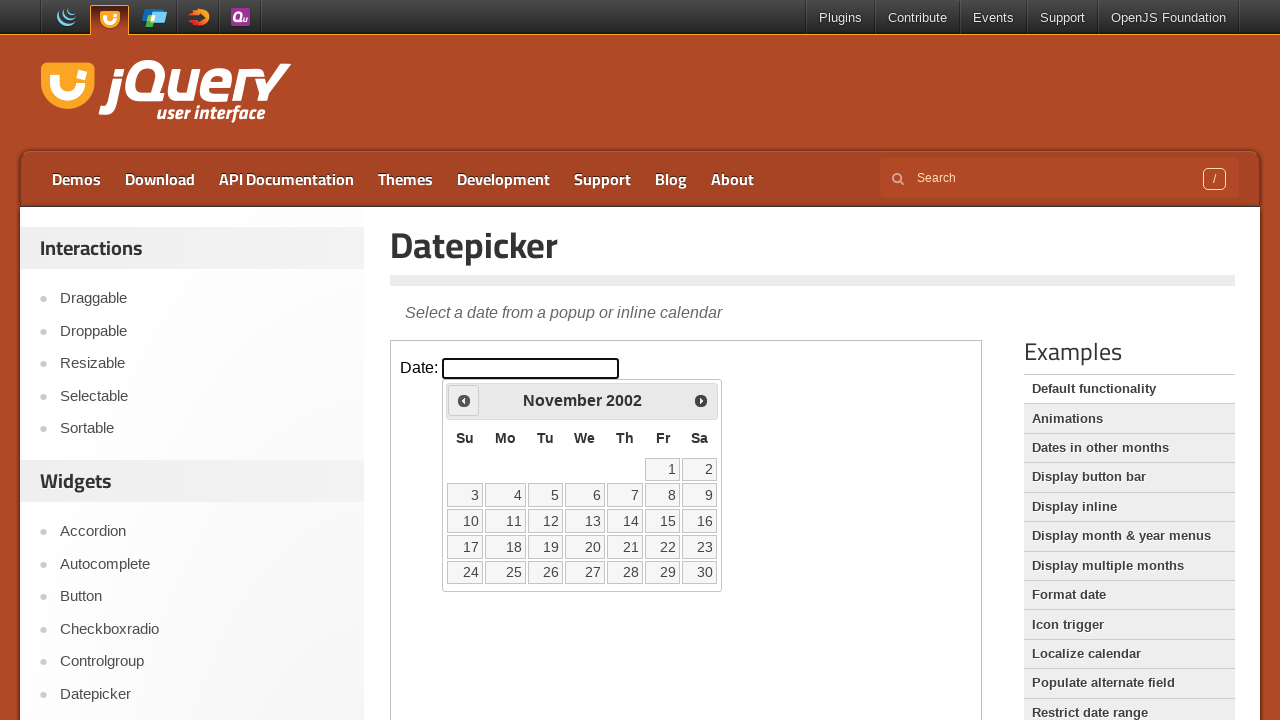

Retrieved calendar year: 2002
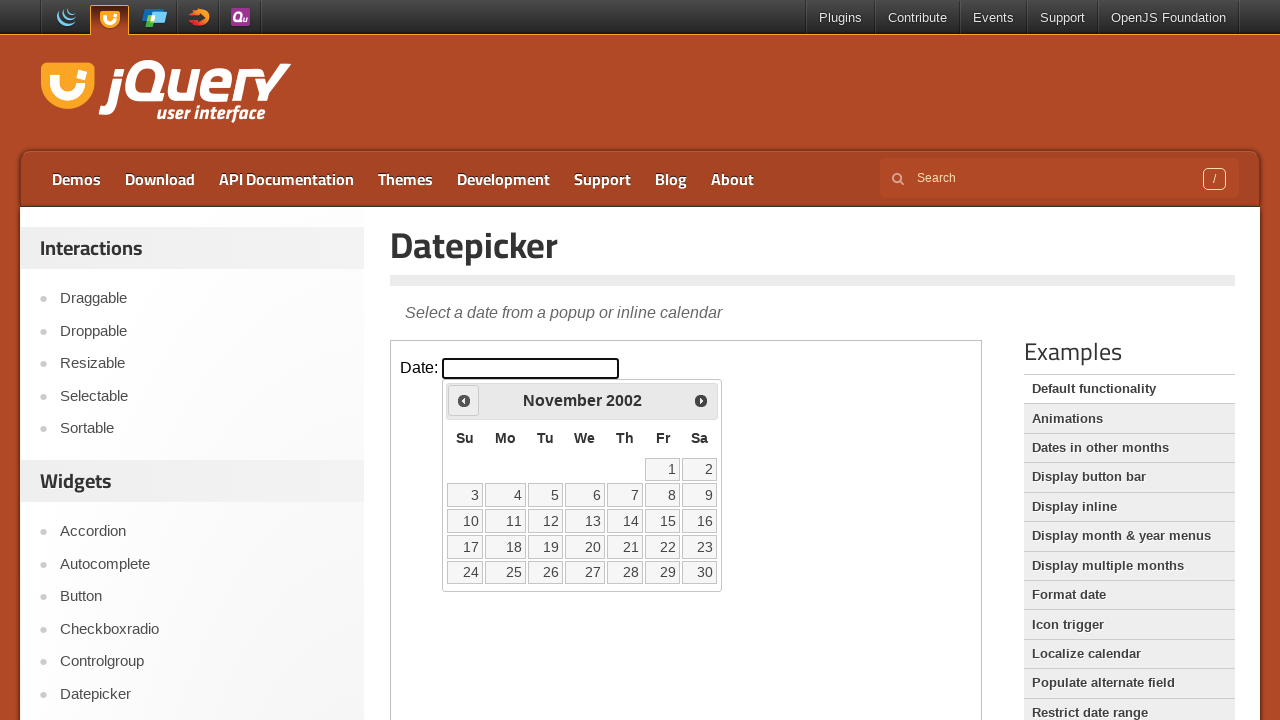

Clicked Previous button to navigate to earlier year at (464, 400) on iframe.demo-frame >> nth=0 >> internal:control=enter-frame >> span:has-text('Pre
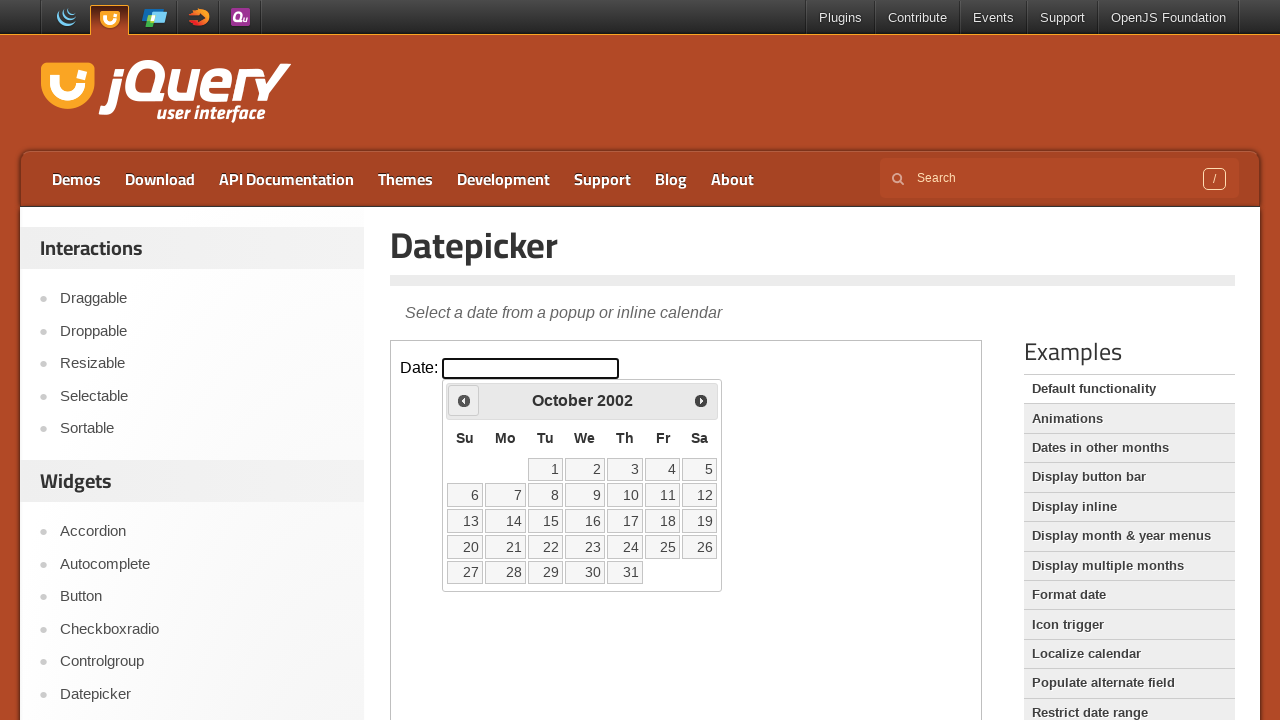

Retrieved calendar year: 2002
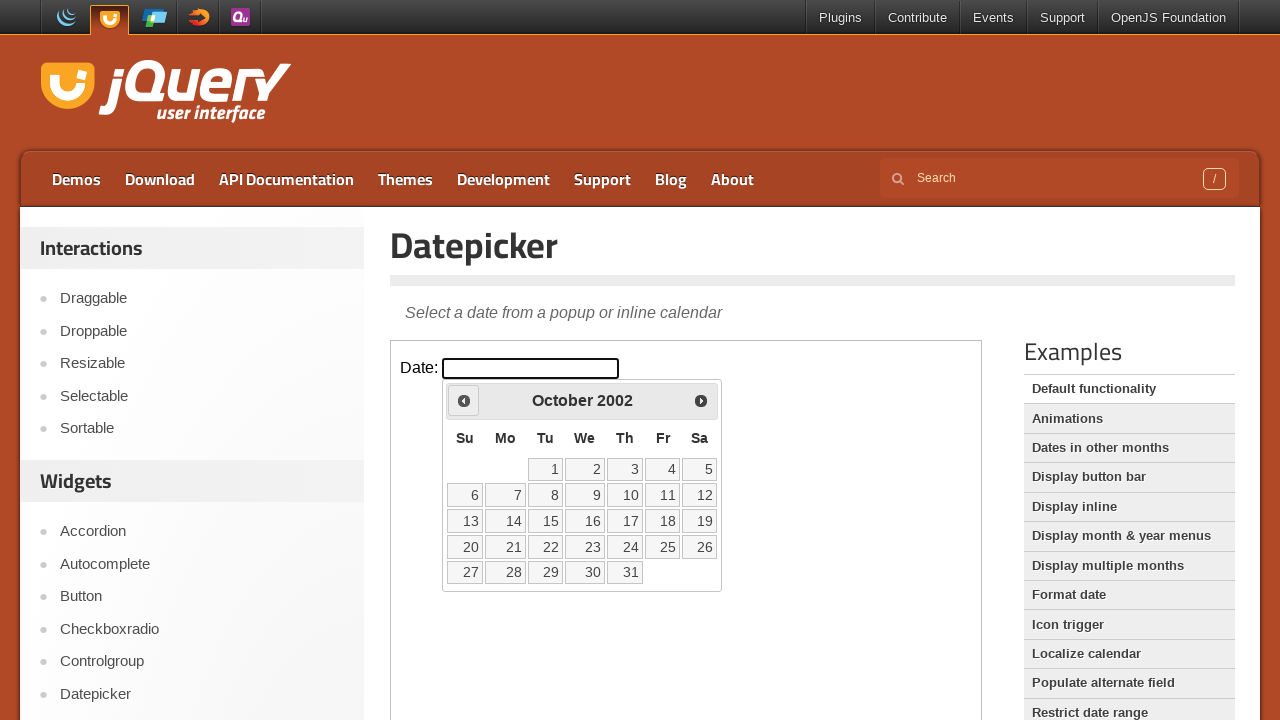

Clicked Previous button to navigate to earlier year at (464, 400) on iframe.demo-frame >> nth=0 >> internal:control=enter-frame >> span:has-text('Pre
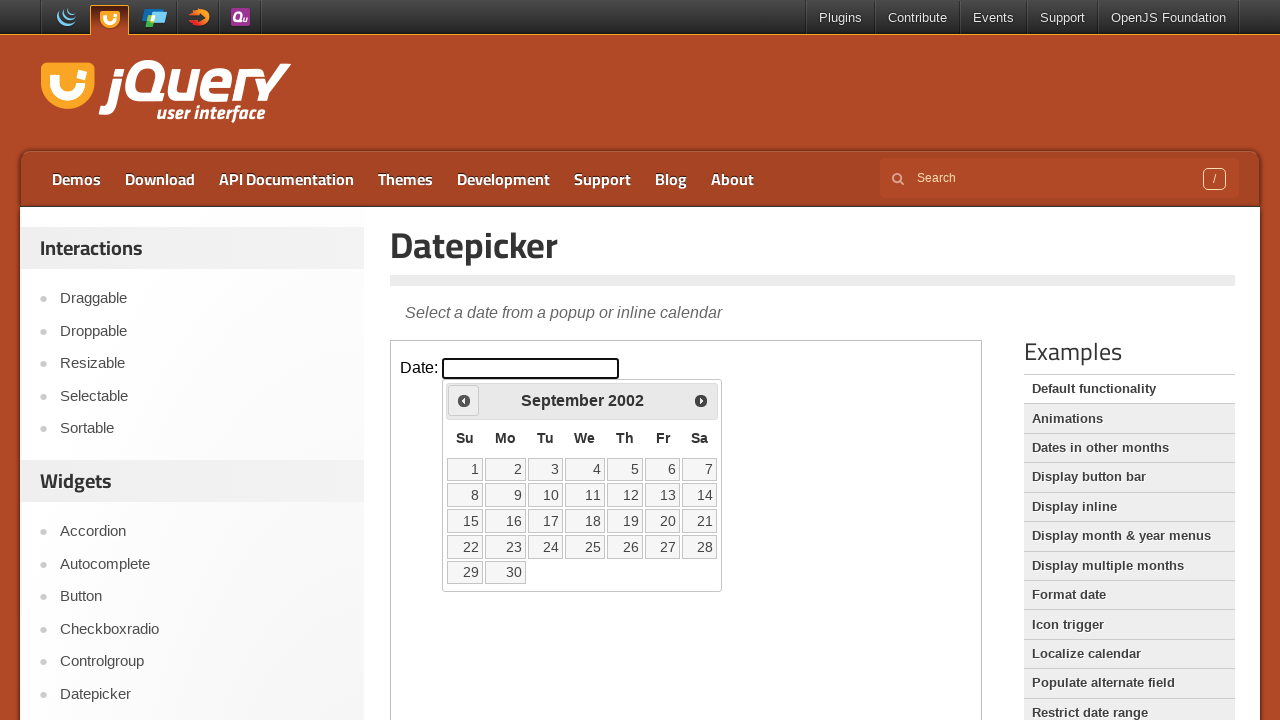

Retrieved calendar year: 2002
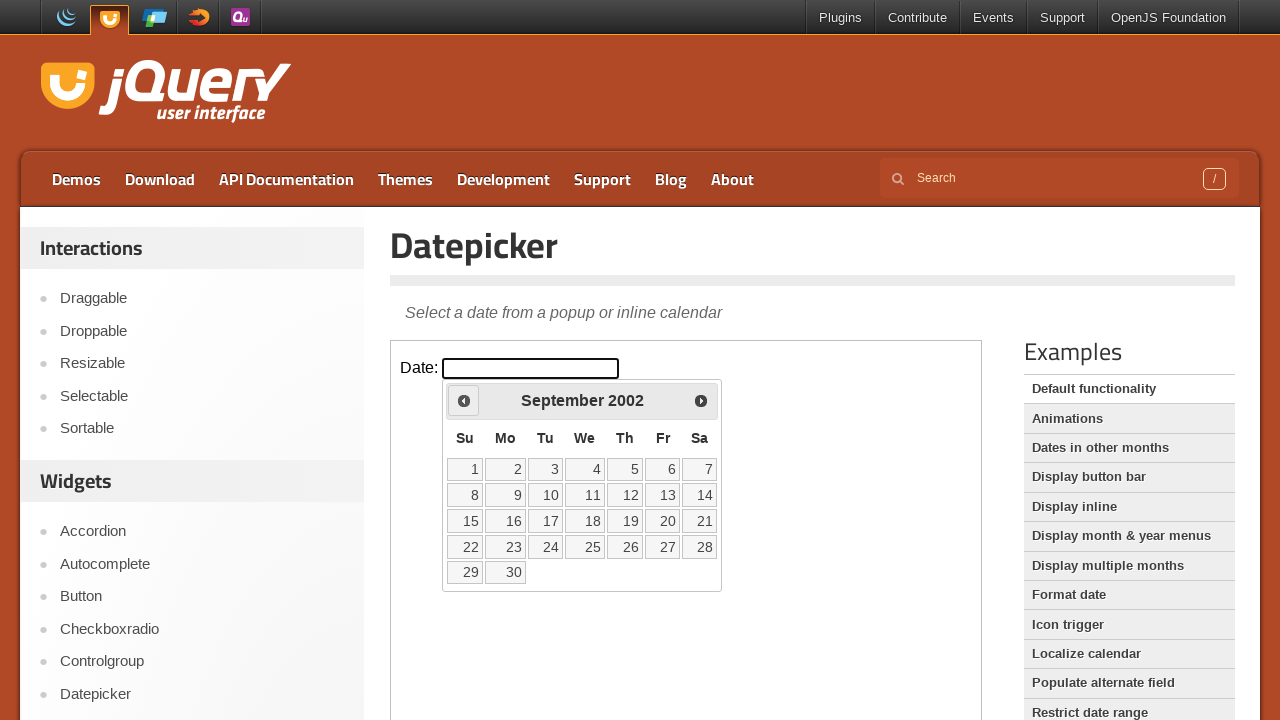

Clicked Previous button to navigate to earlier year at (464, 400) on iframe.demo-frame >> nth=0 >> internal:control=enter-frame >> span:has-text('Pre
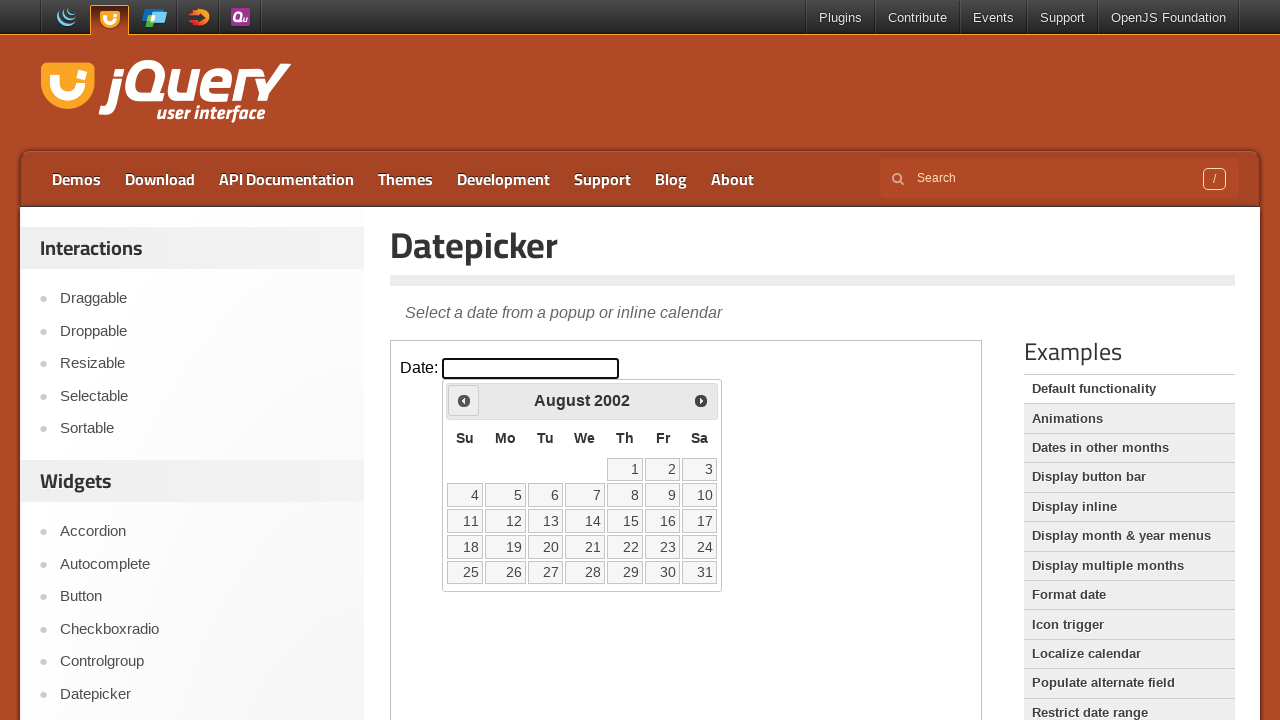

Retrieved calendar year: 2002
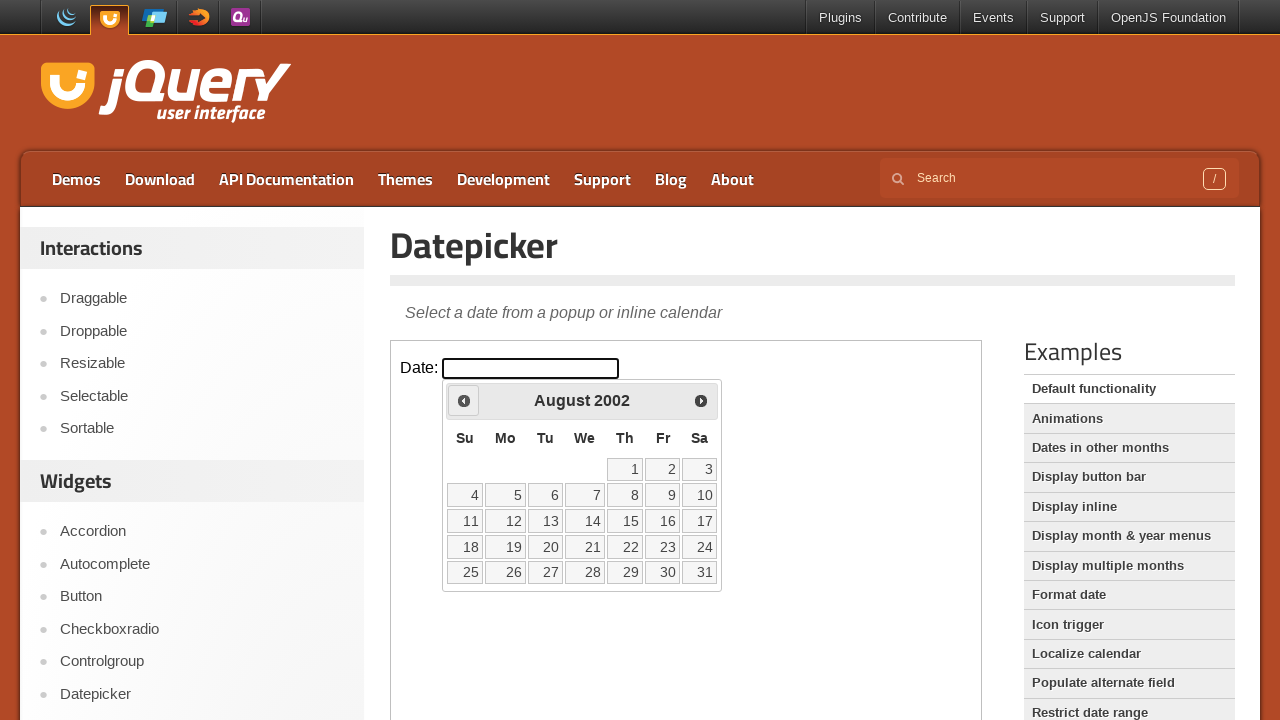

Clicked Previous button to navigate to earlier year at (464, 400) on iframe.demo-frame >> nth=0 >> internal:control=enter-frame >> span:has-text('Pre
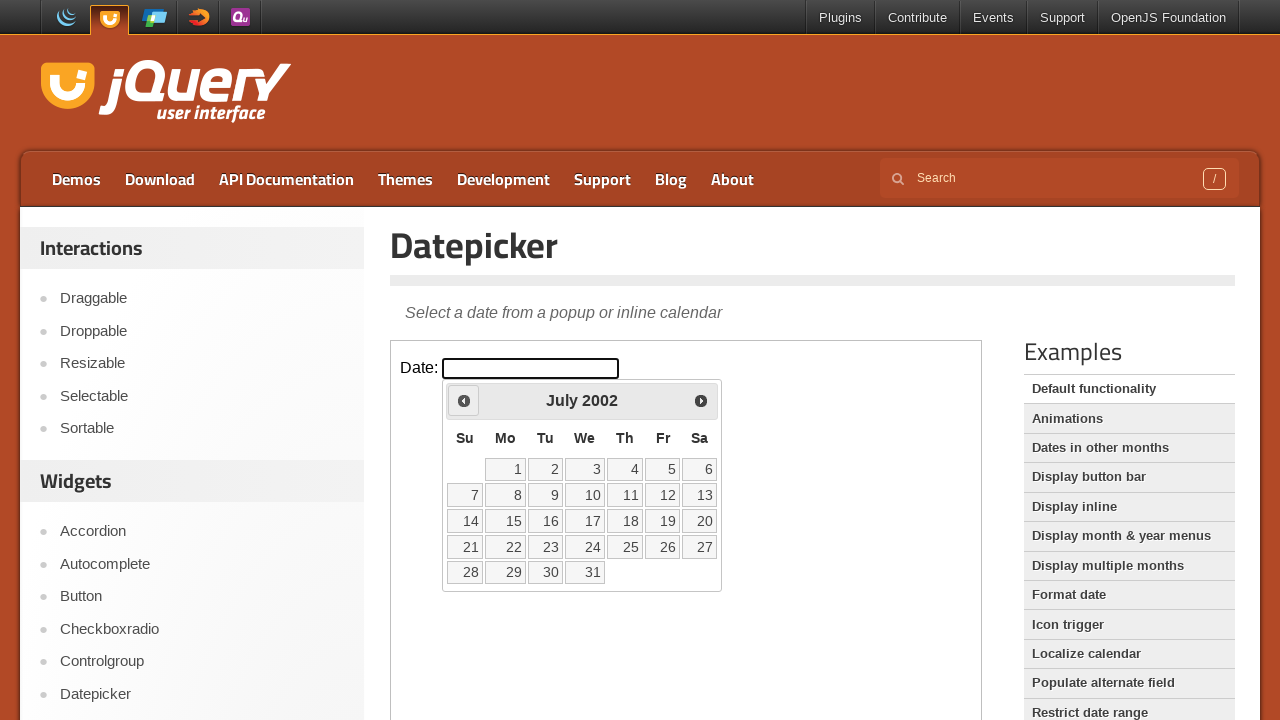

Retrieved calendar year: 2002
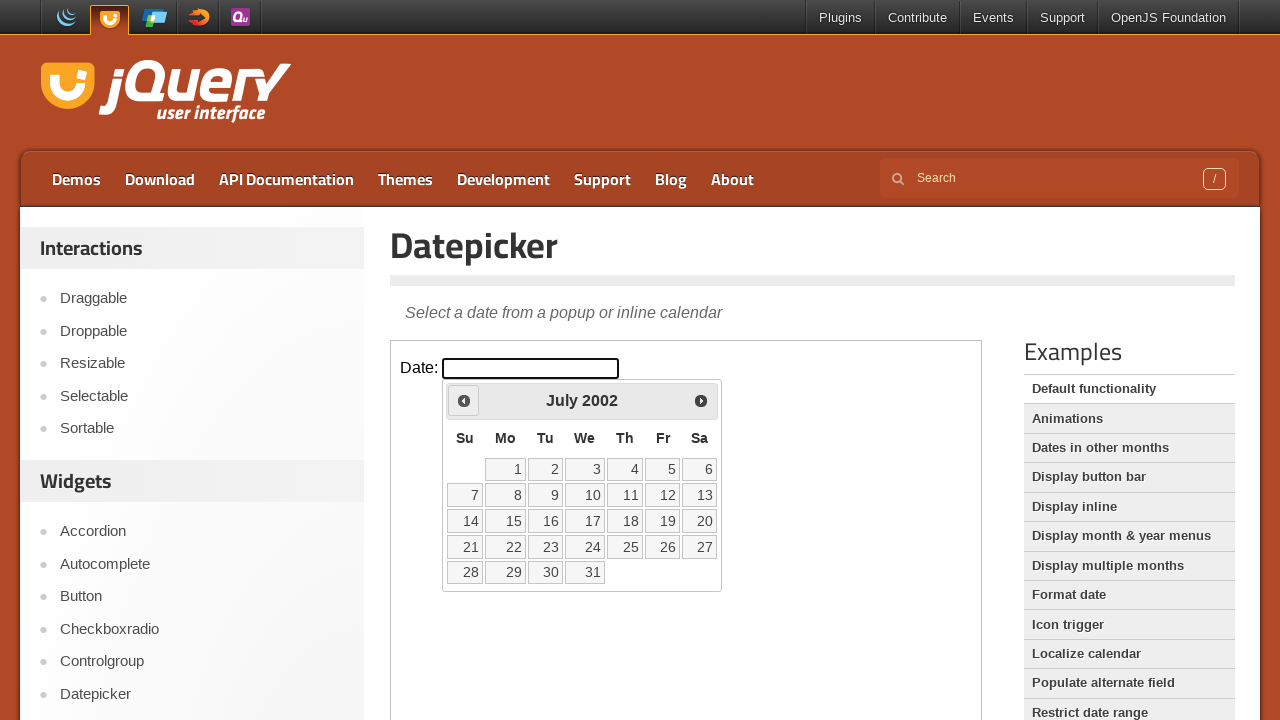

Clicked Previous button to navigate to earlier year at (464, 400) on iframe.demo-frame >> nth=0 >> internal:control=enter-frame >> span:has-text('Pre
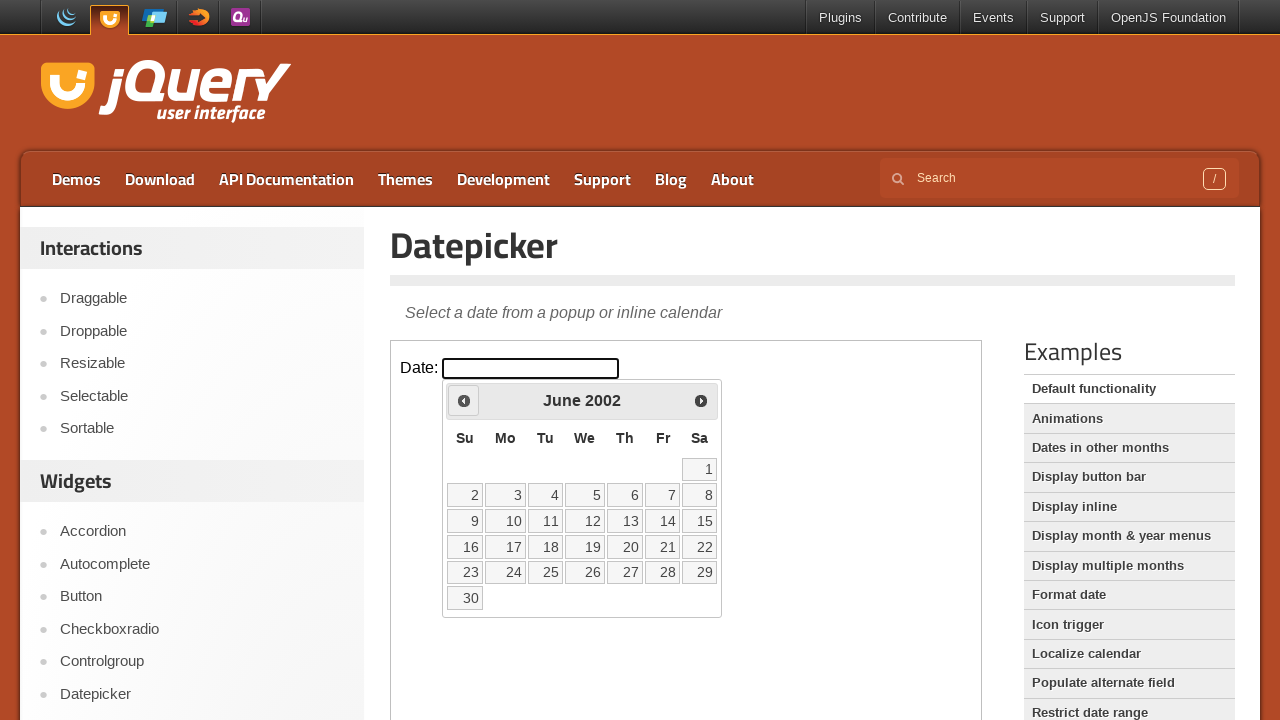

Retrieved calendar year: 2002
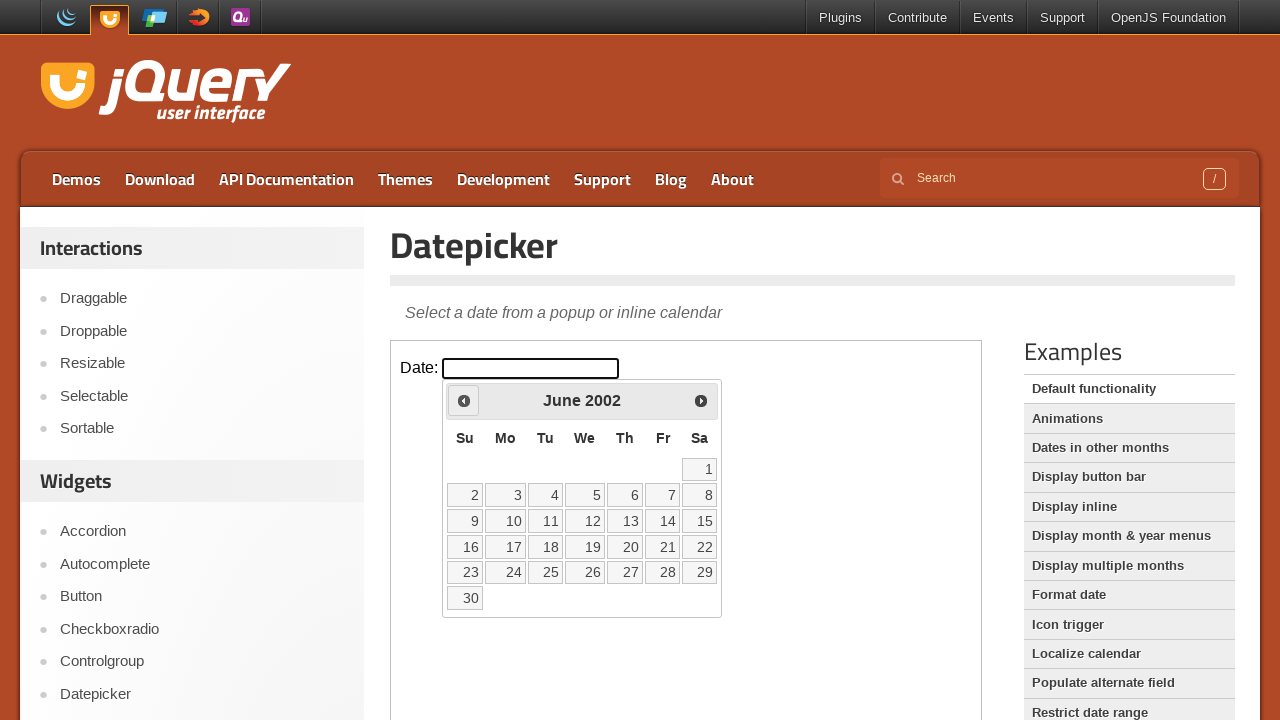

Clicked Previous button to navigate to earlier year at (464, 400) on iframe.demo-frame >> nth=0 >> internal:control=enter-frame >> span:has-text('Pre
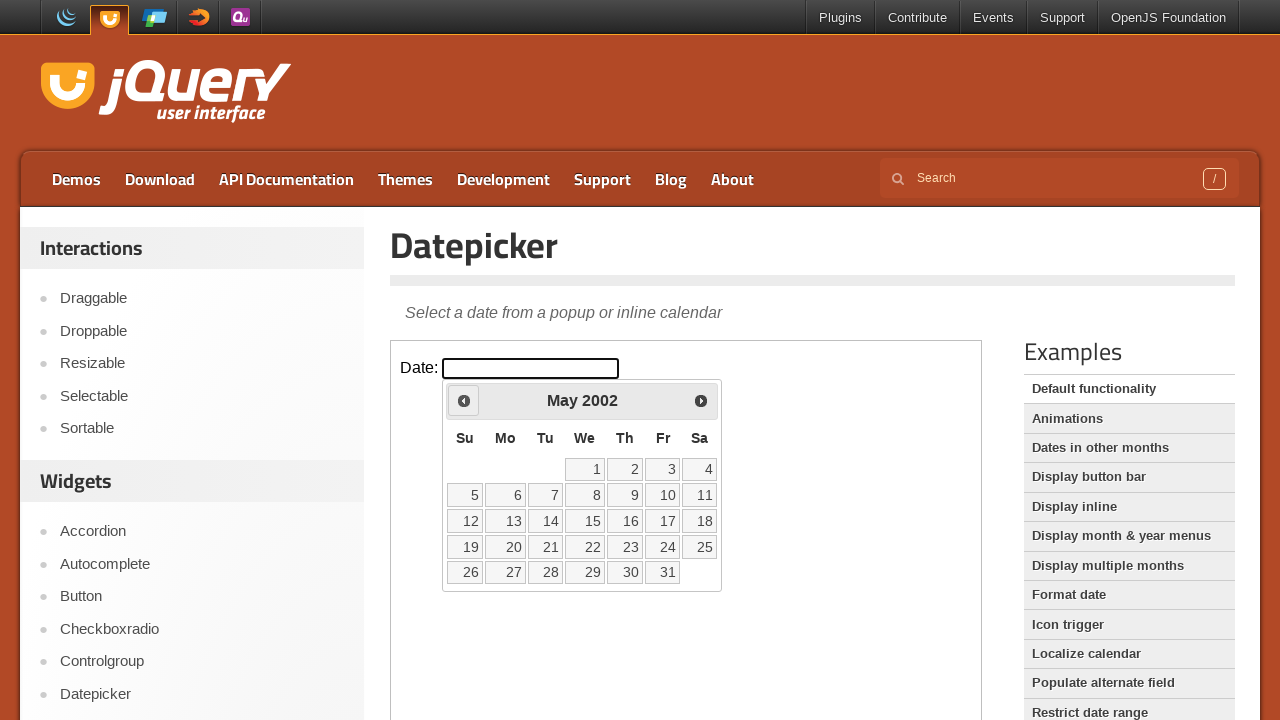

Retrieved calendar year: 2002
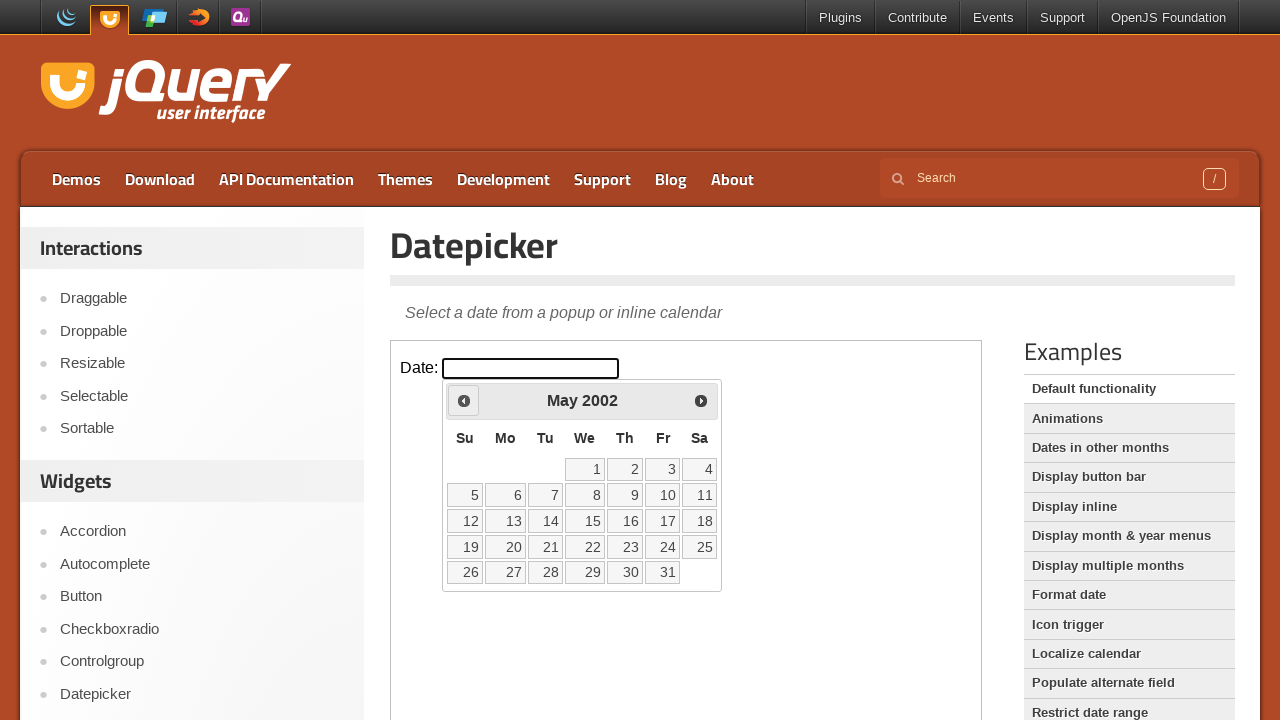

Clicked Previous button to navigate to earlier year at (464, 400) on iframe.demo-frame >> nth=0 >> internal:control=enter-frame >> span:has-text('Pre
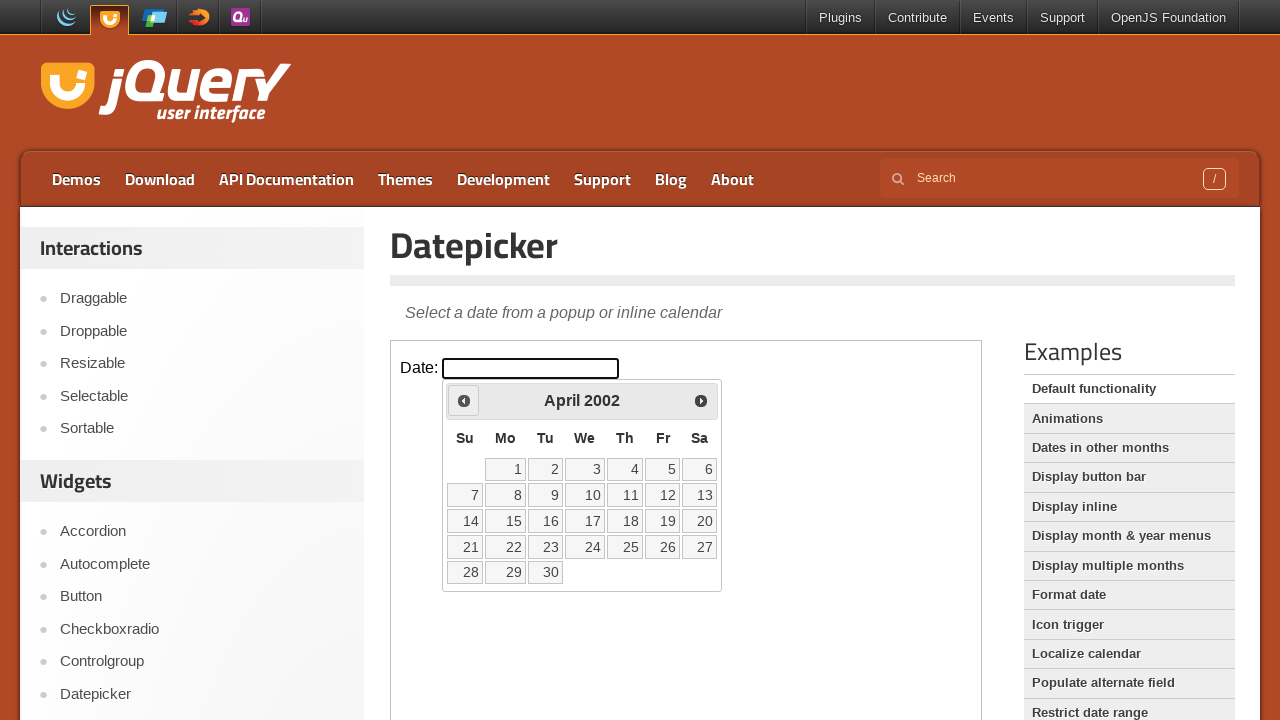

Retrieved calendar year: 2002
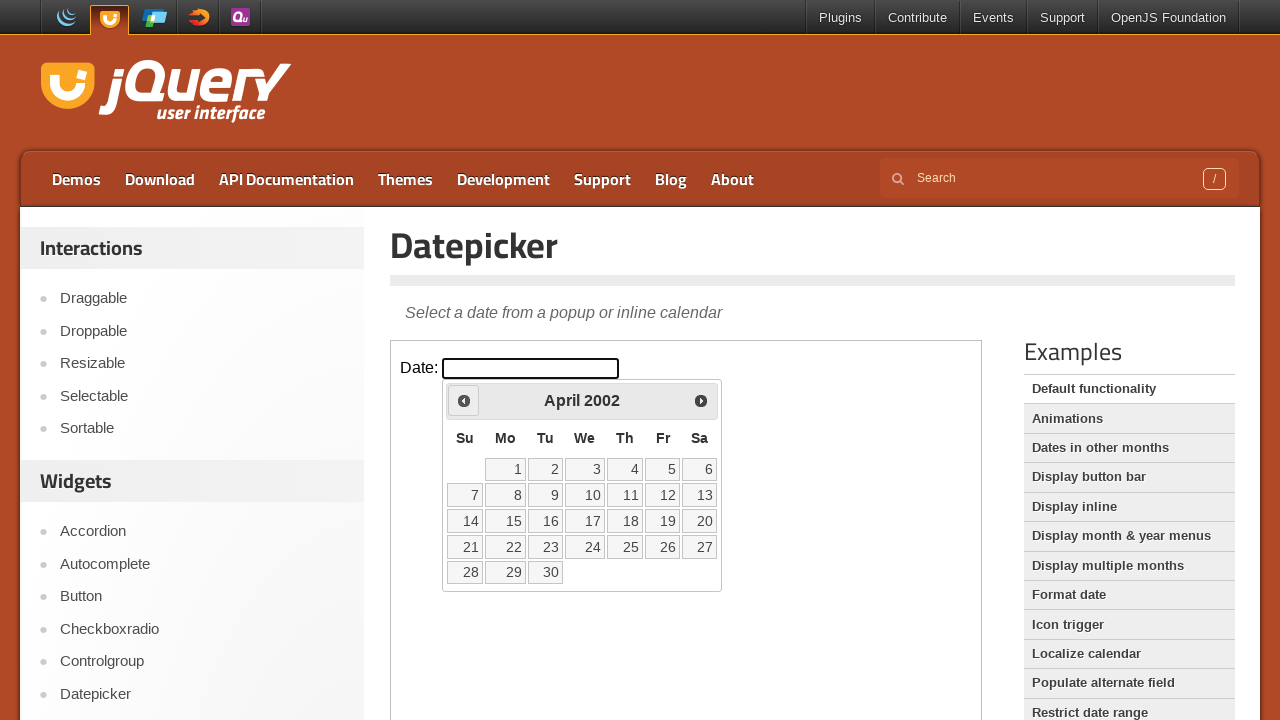

Clicked Previous button to navigate to earlier year at (464, 400) on iframe.demo-frame >> nth=0 >> internal:control=enter-frame >> span:has-text('Pre
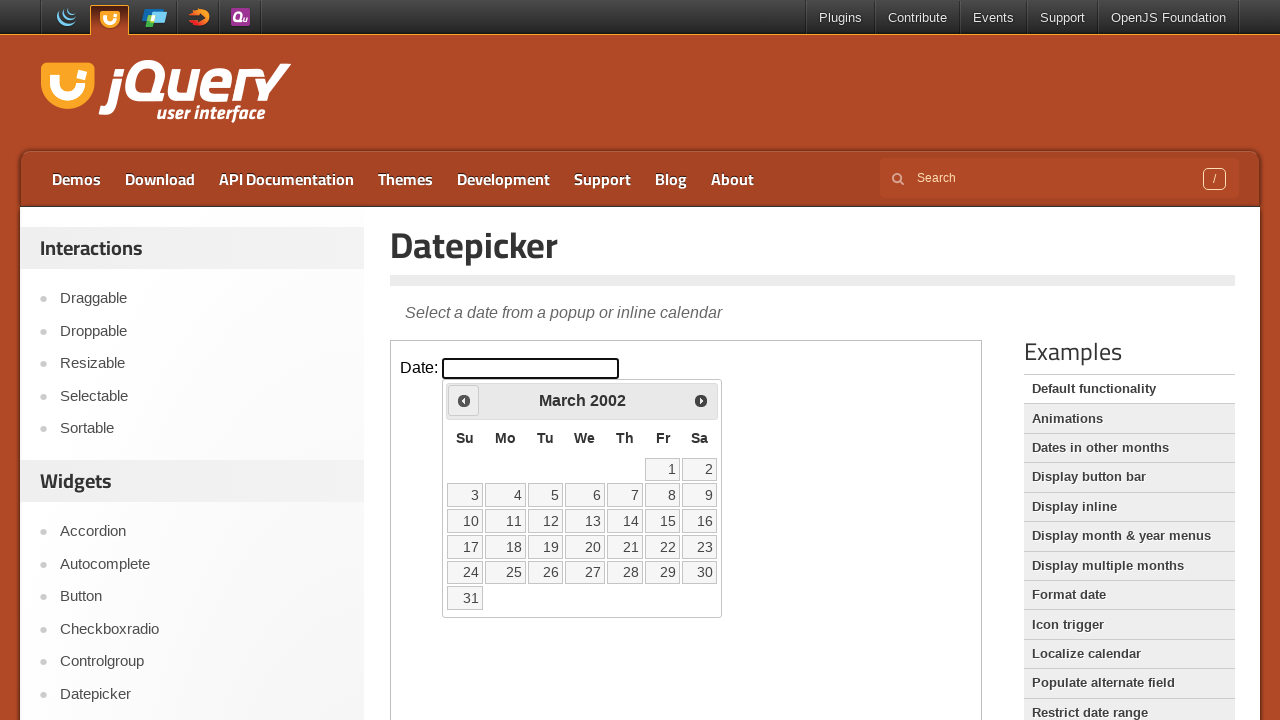

Retrieved calendar year: 2002
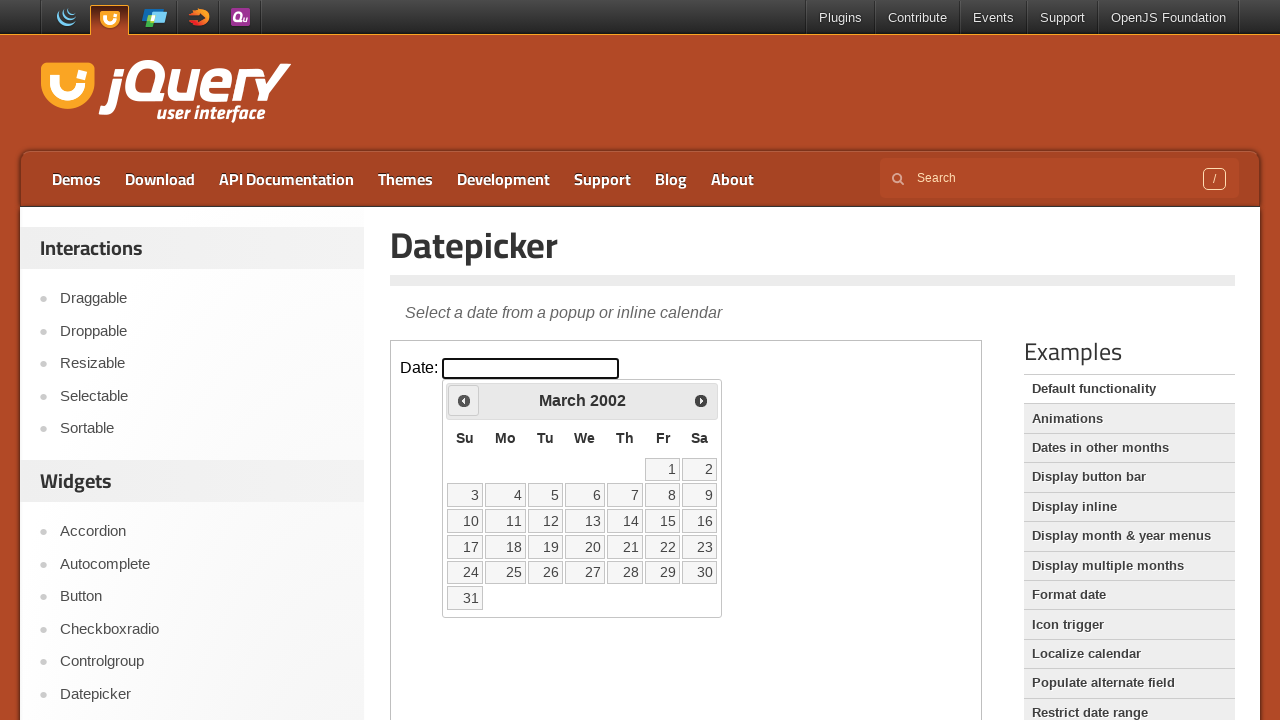

Clicked Previous button to navigate to earlier year at (464, 400) on iframe.demo-frame >> nth=0 >> internal:control=enter-frame >> span:has-text('Pre
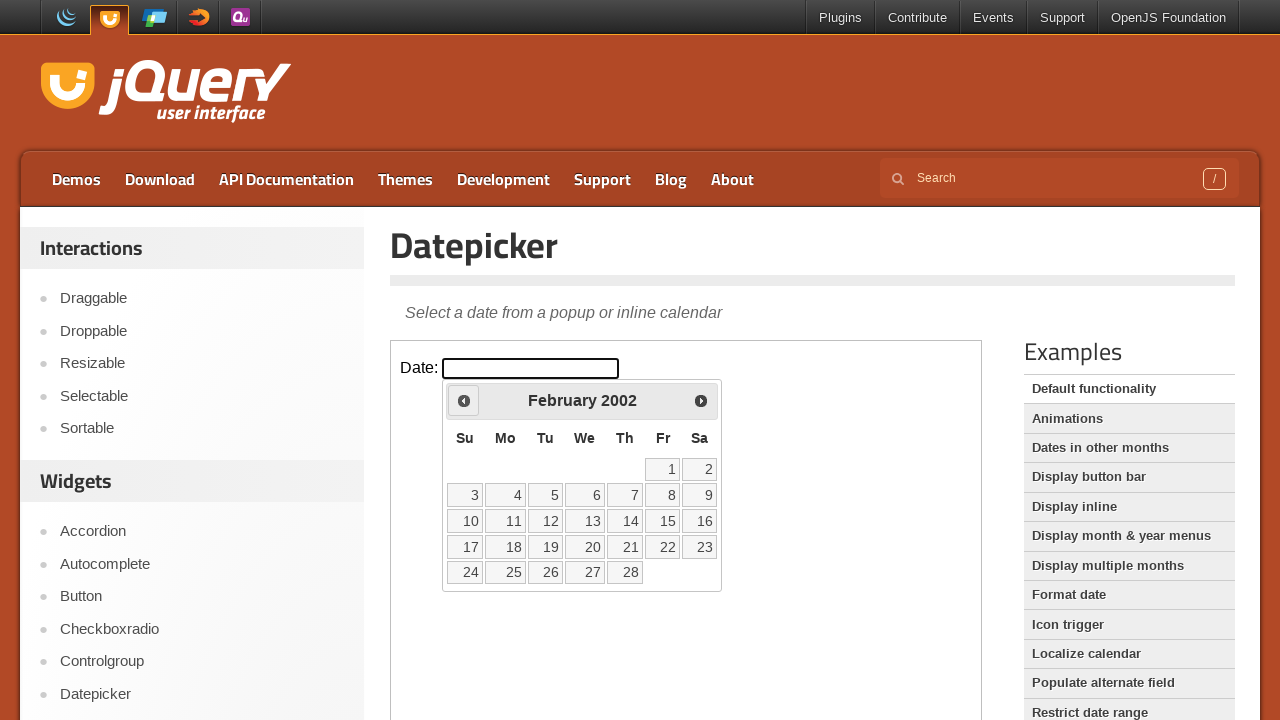

Retrieved calendar year: 2002
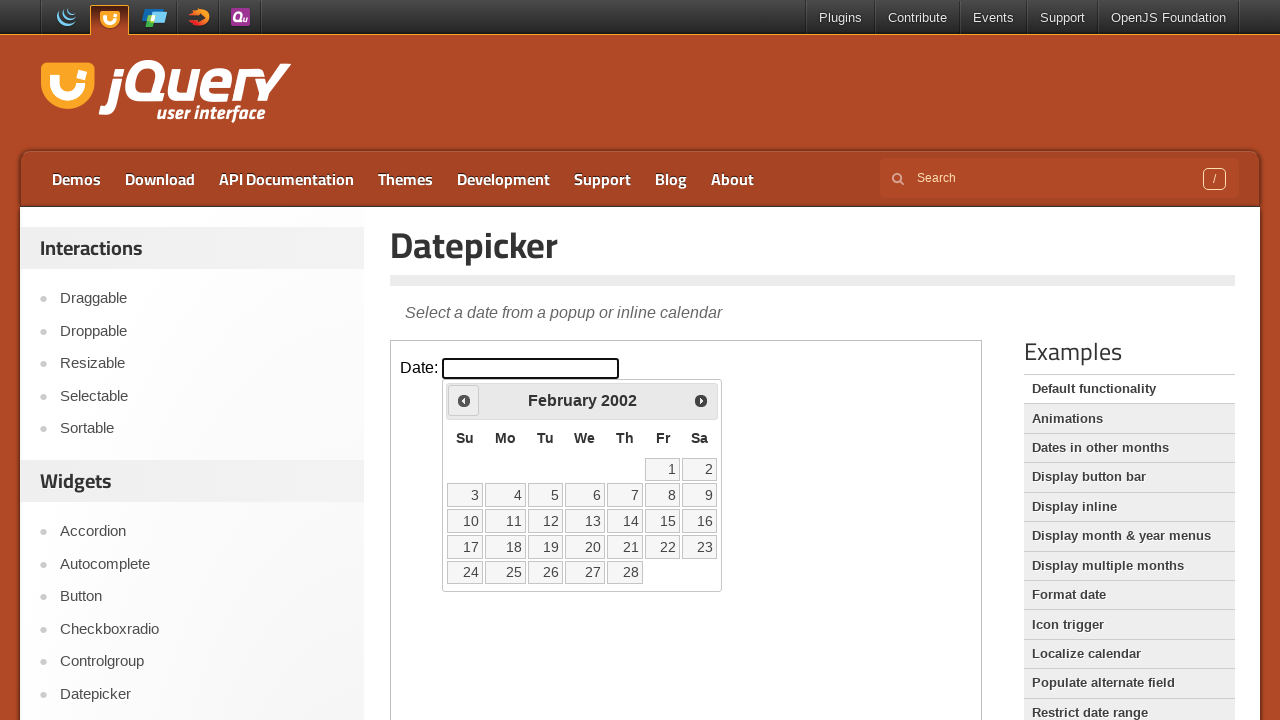

Clicked Previous button to navigate to earlier year at (464, 400) on iframe.demo-frame >> nth=0 >> internal:control=enter-frame >> span:has-text('Pre
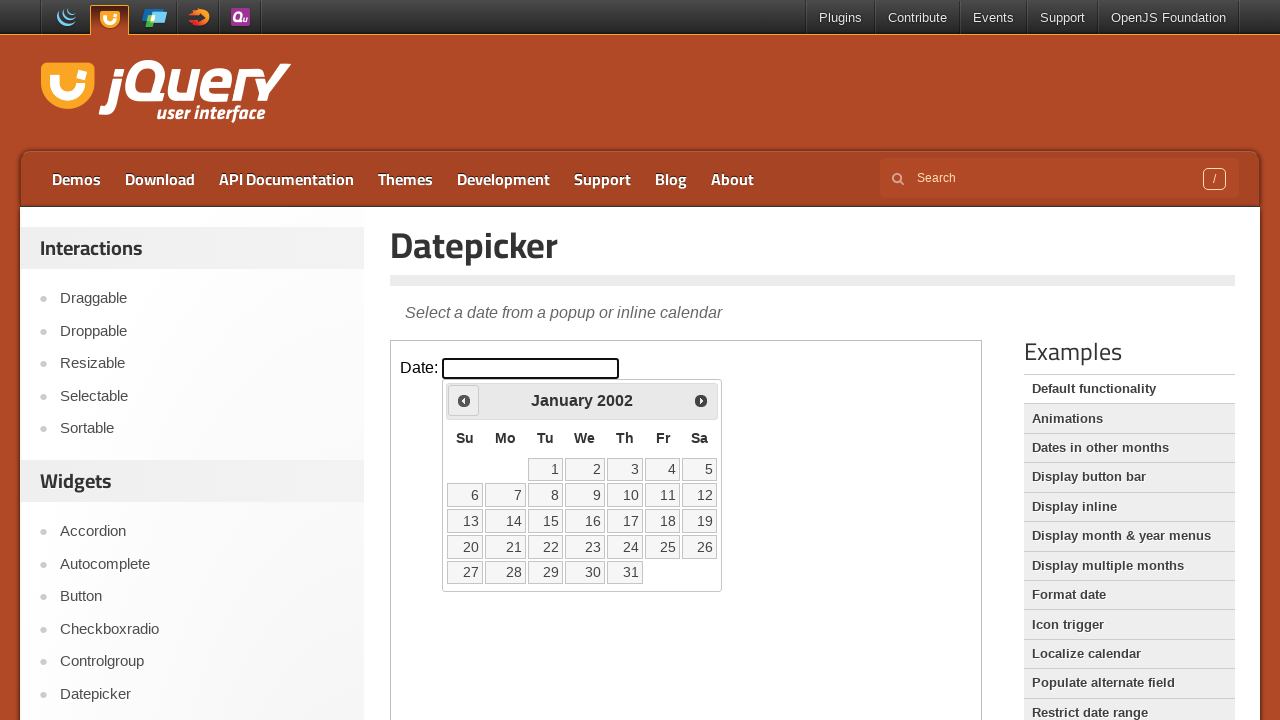

Retrieved calendar year: 2002
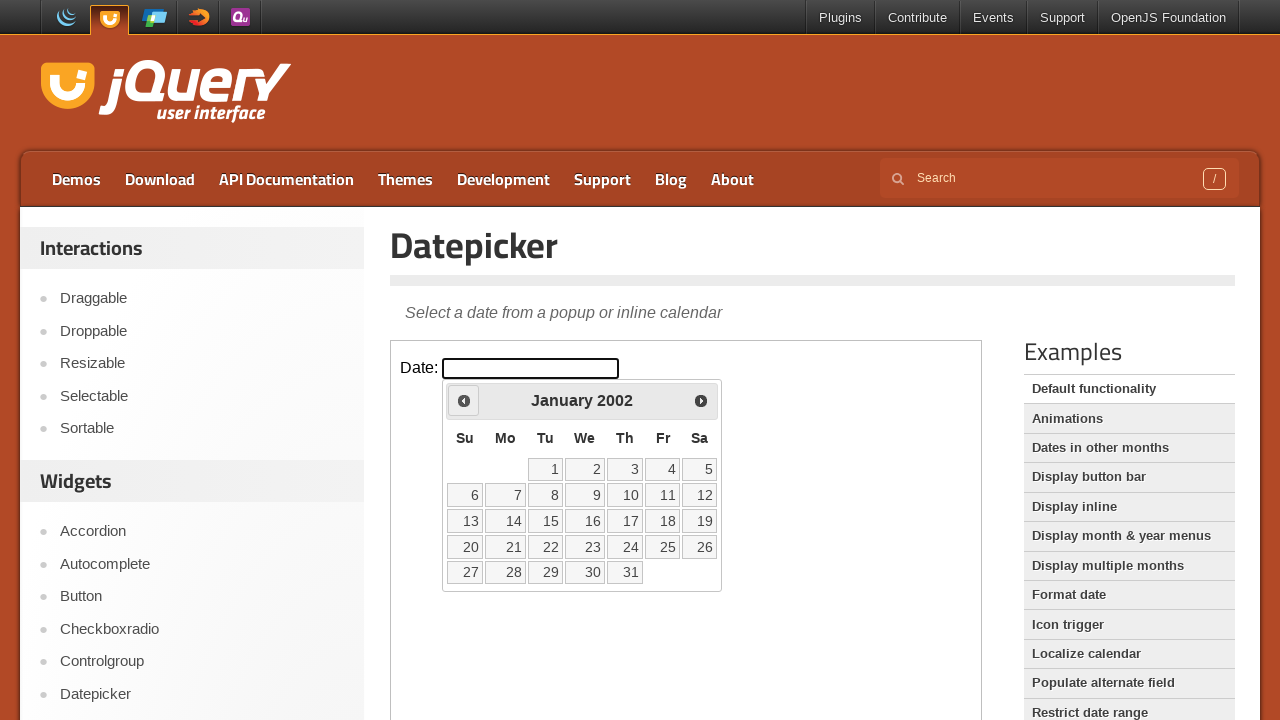

Clicked Previous button to navigate to earlier year at (464, 400) on iframe.demo-frame >> nth=0 >> internal:control=enter-frame >> span:has-text('Pre
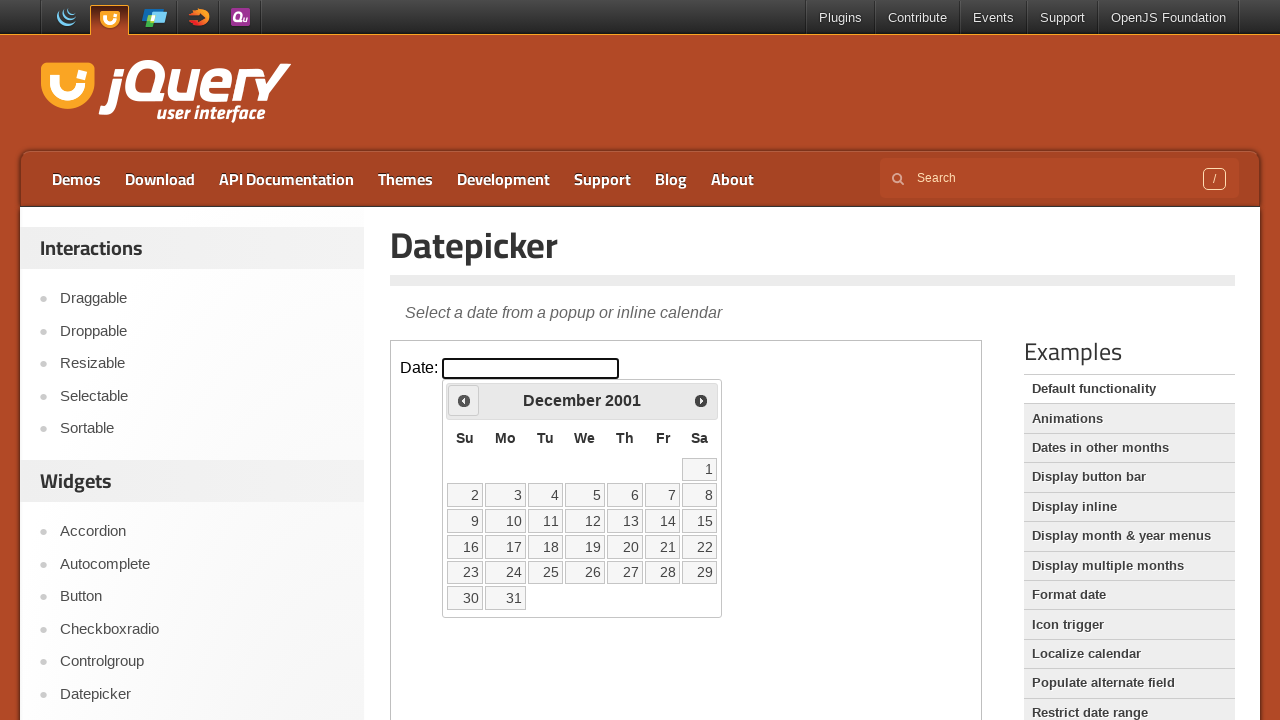

Retrieved calendar year: 2001
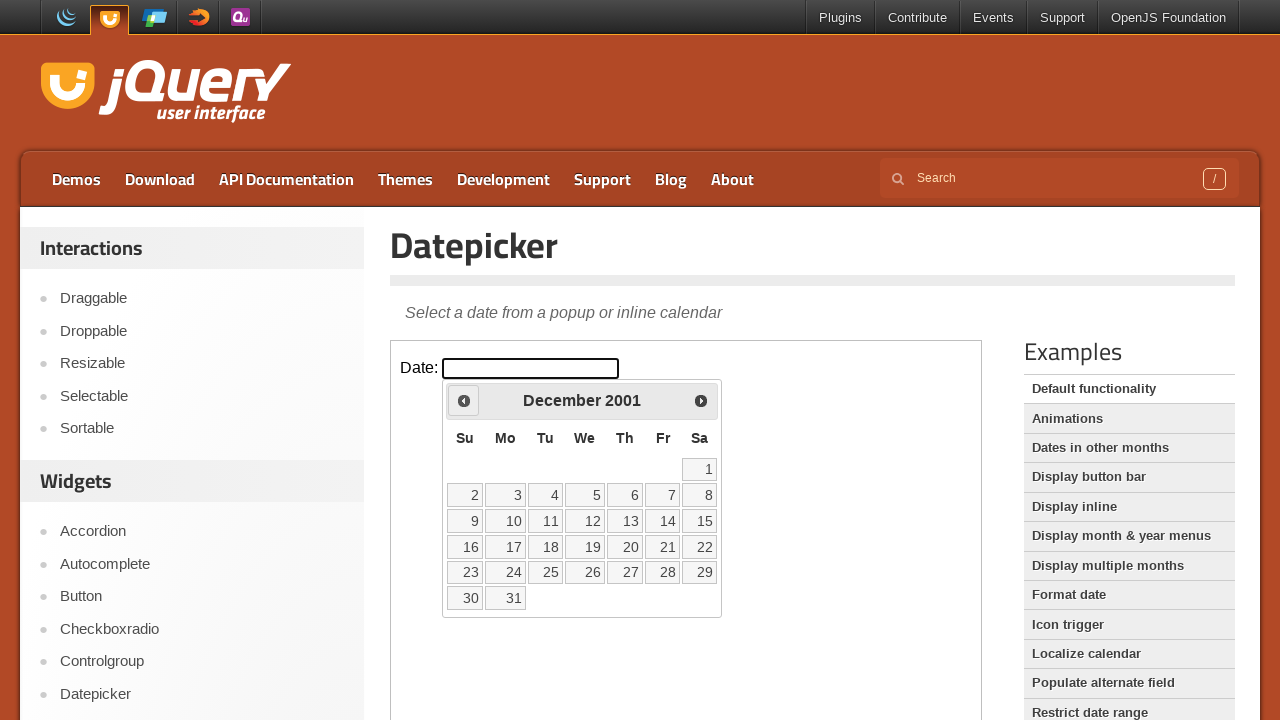

Clicked Previous button to navigate to earlier year at (464, 400) on iframe.demo-frame >> nth=0 >> internal:control=enter-frame >> span:has-text('Pre
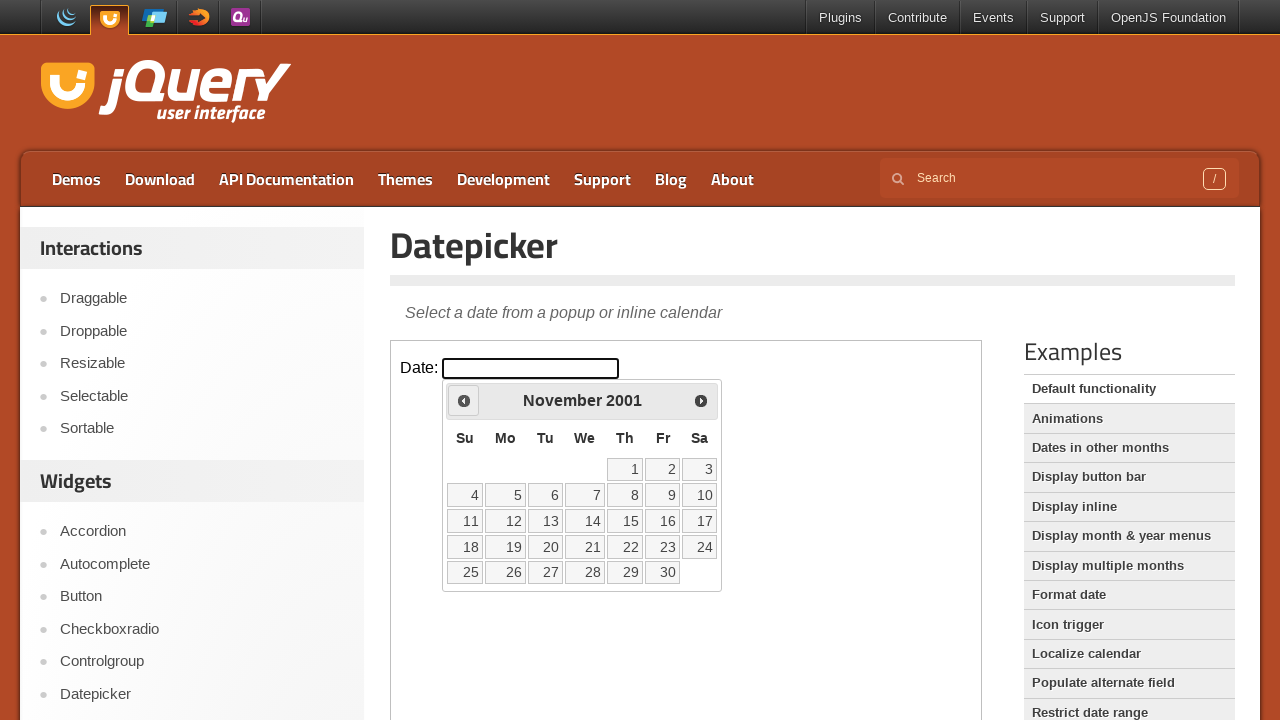

Retrieved calendar year: 2001
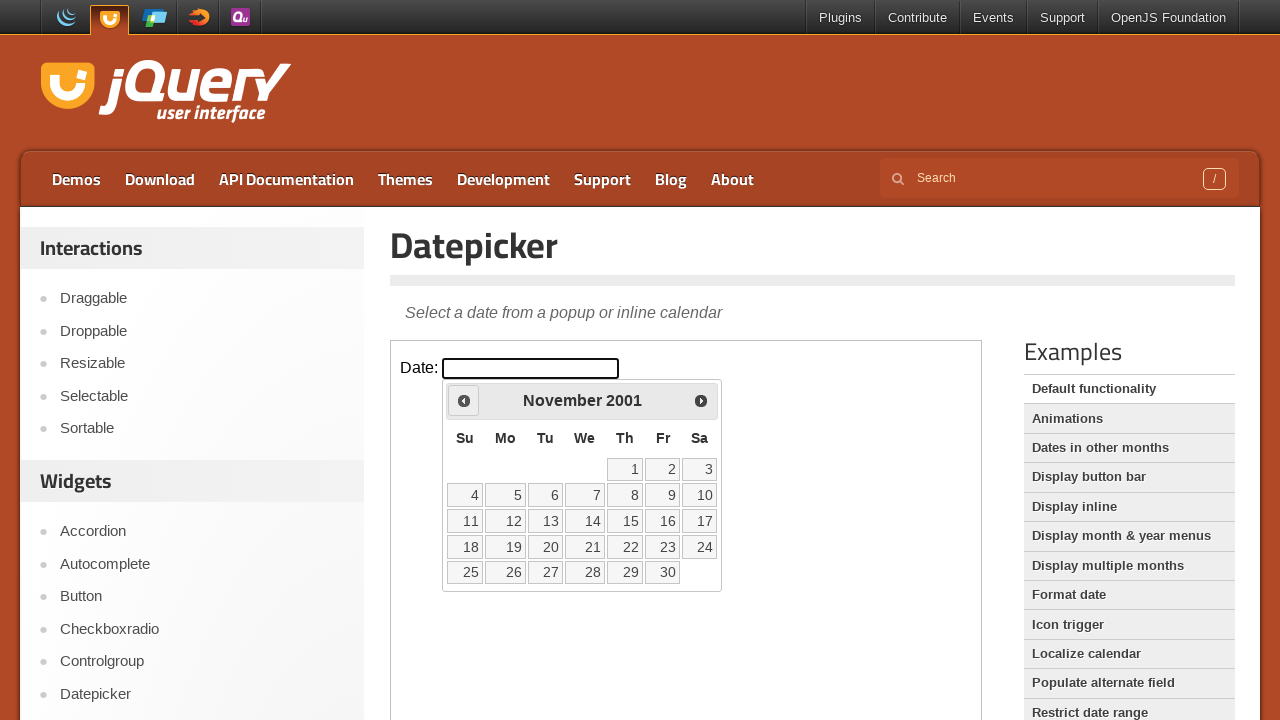

Clicked Previous button to navigate to earlier year at (464, 400) on iframe.demo-frame >> nth=0 >> internal:control=enter-frame >> span:has-text('Pre
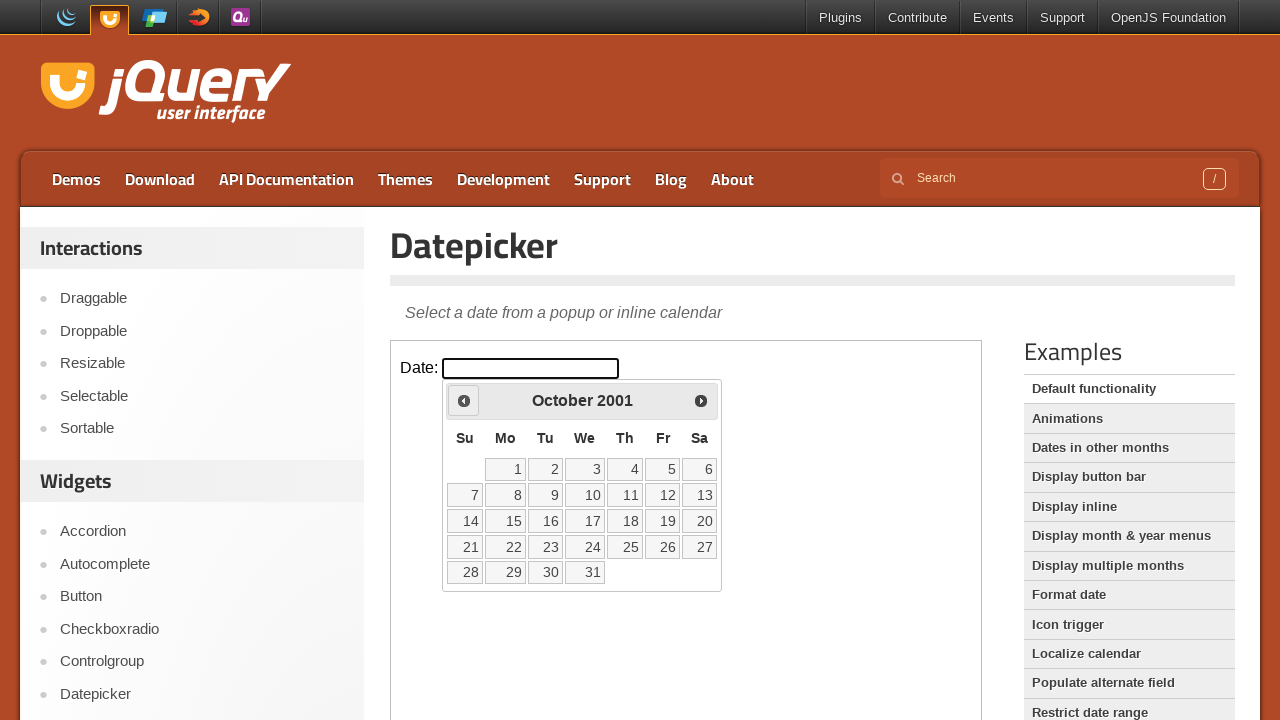

Retrieved calendar year: 2001
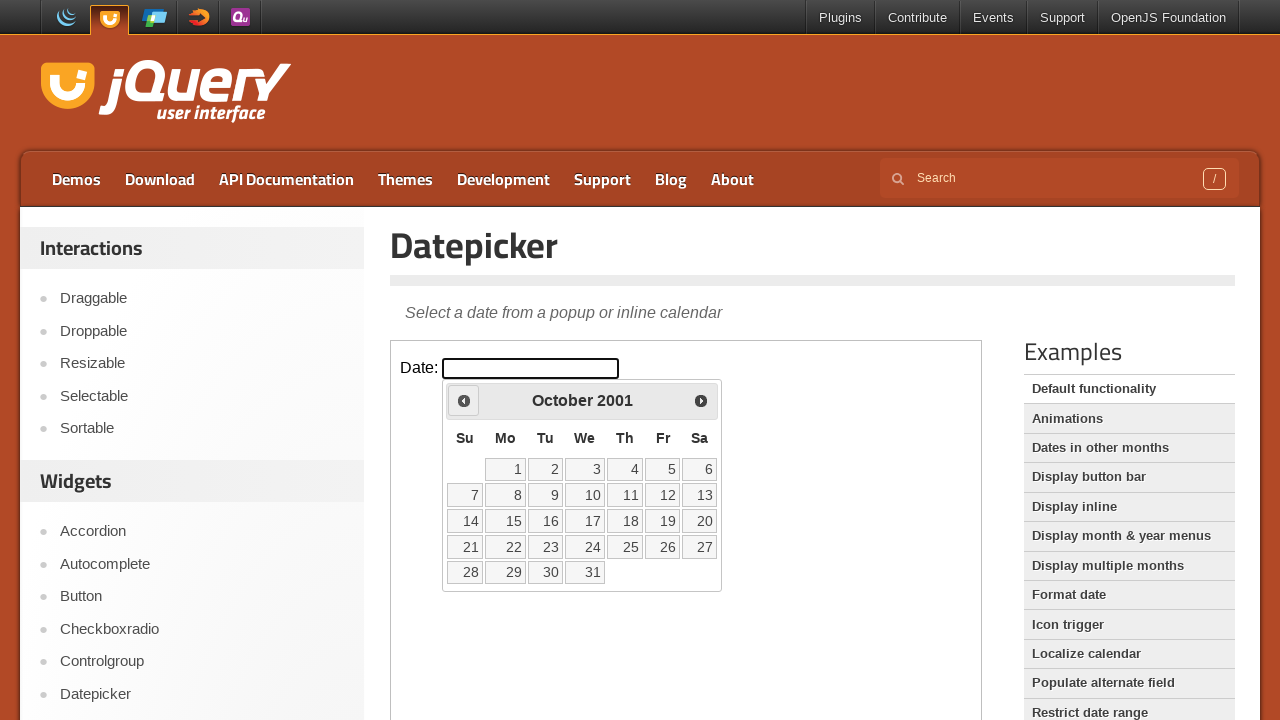

Clicked Previous button to navigate to earlier year at (464, 400) on iframe.demo-frame >> nth=0 >> internal:control=enter-frame >> span:has-text('Pre
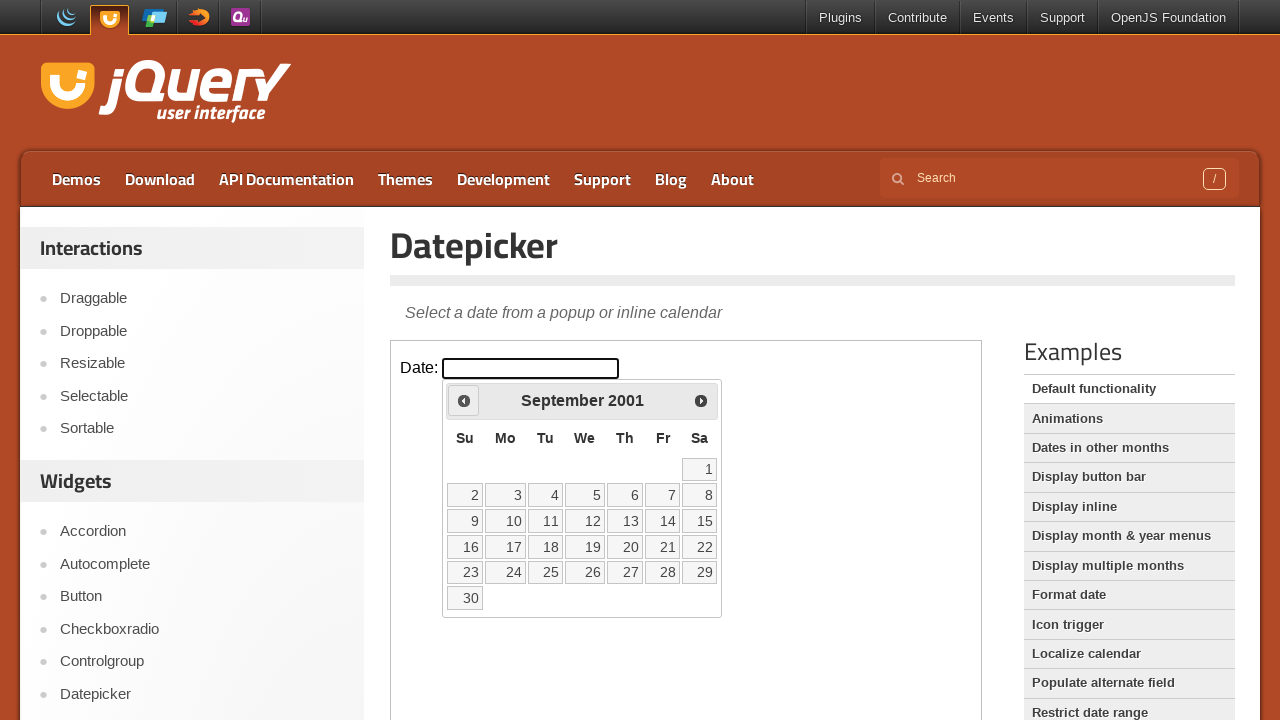

Retrieved calendar year: 2001
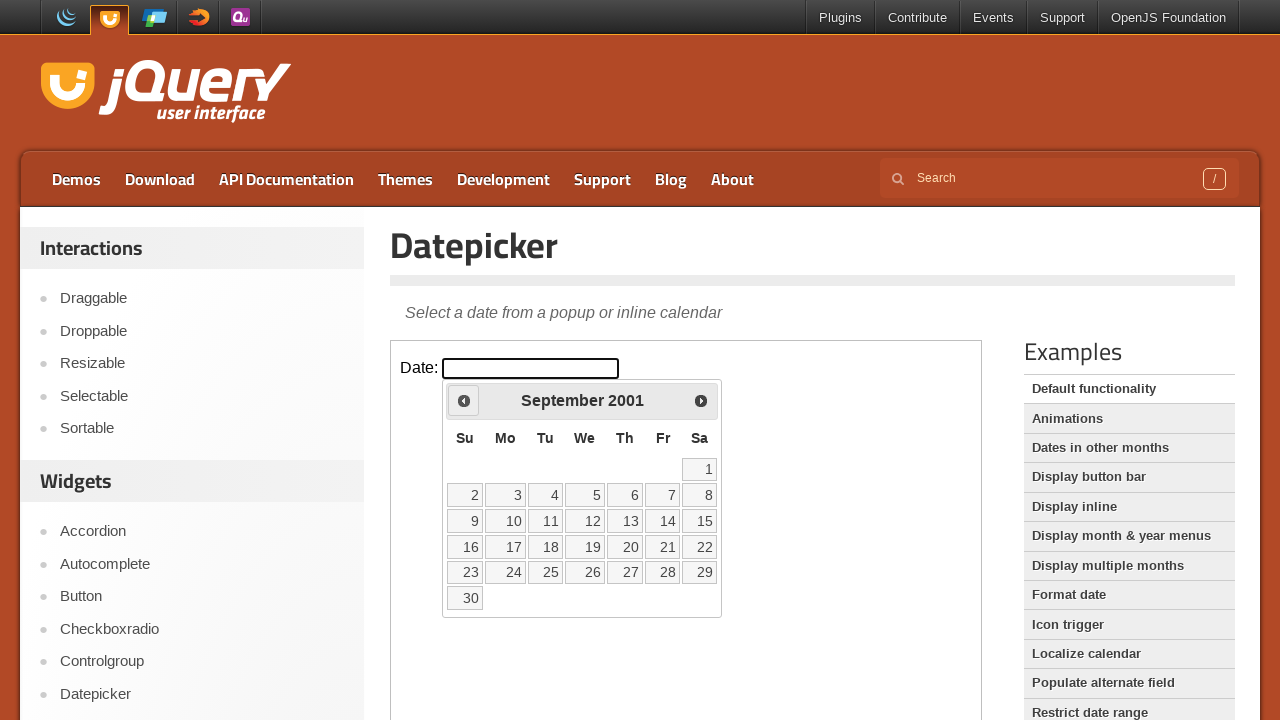

Clicked Previous button to navigate to earlier year at (464, 400) on iframe.demo-frame >> nth=0 >> internal:control=enter-frame >> span:has-text('Pre
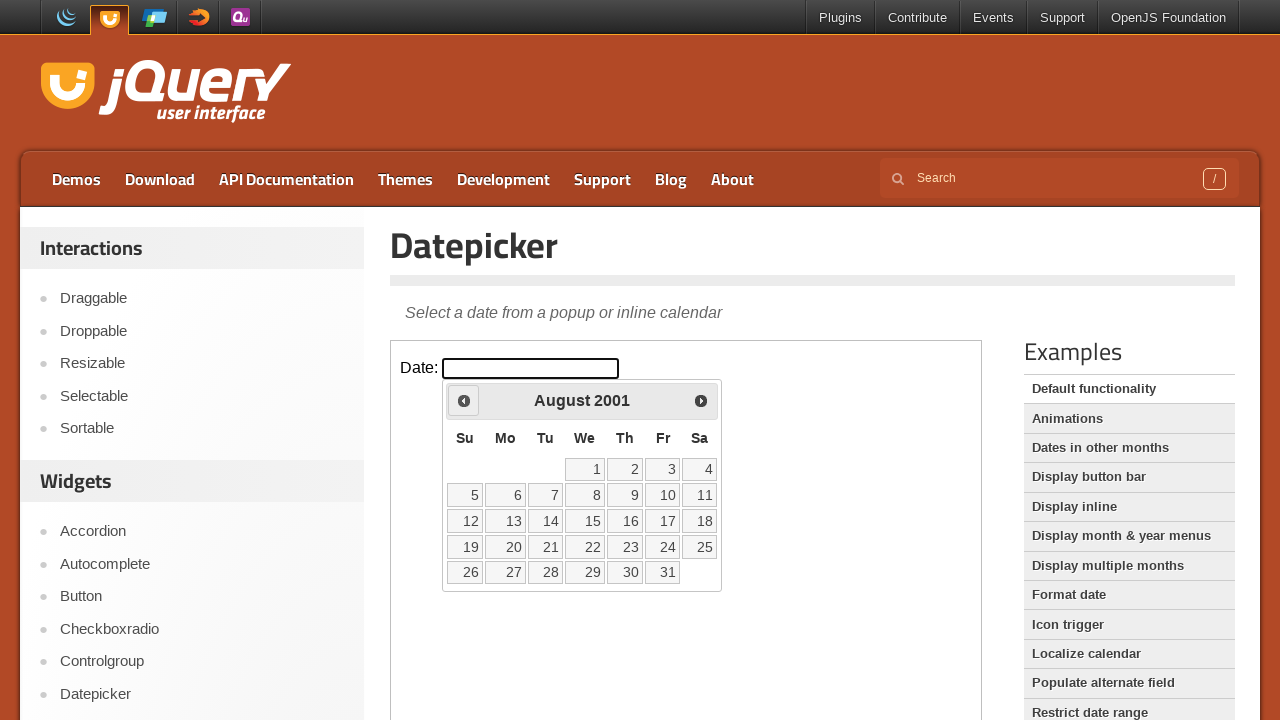

Retrieved calendar year: 2001
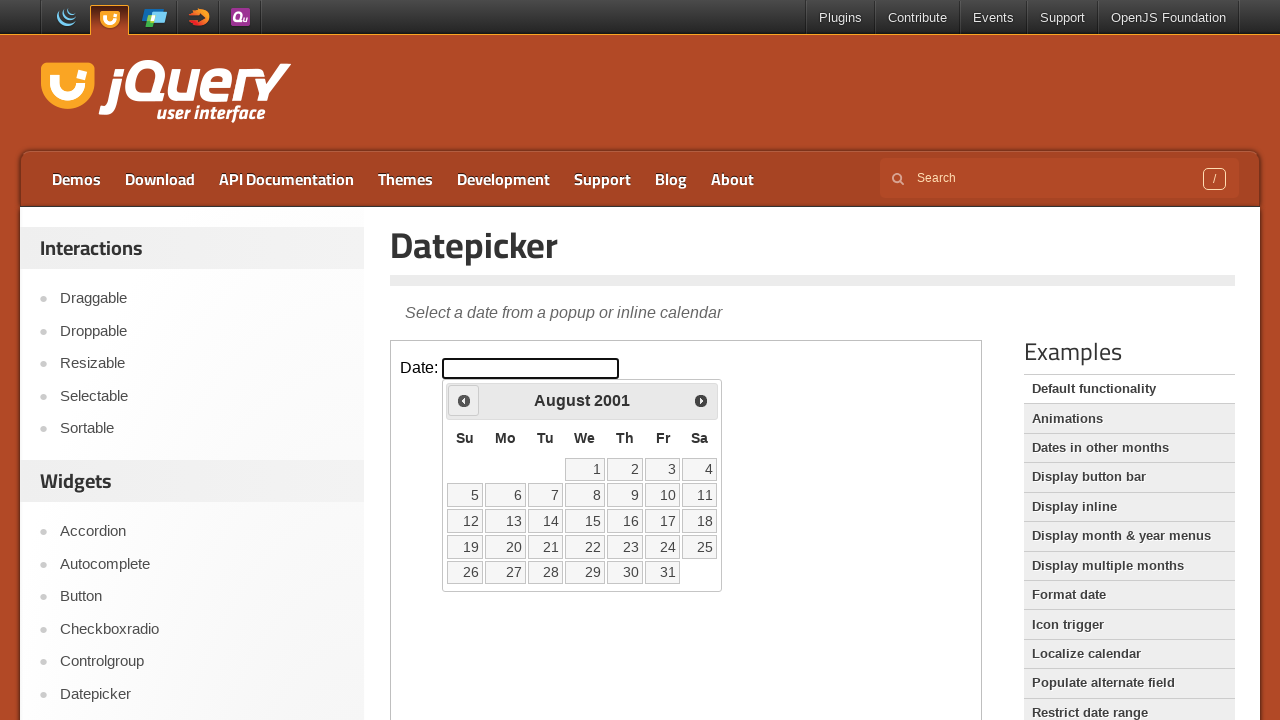

Clicked Previous button to navigate to earlier year at (464, 400) on iframe.demo-frame >> nth=0 >> internal:control=enter-frame >> span:has-text('Pre
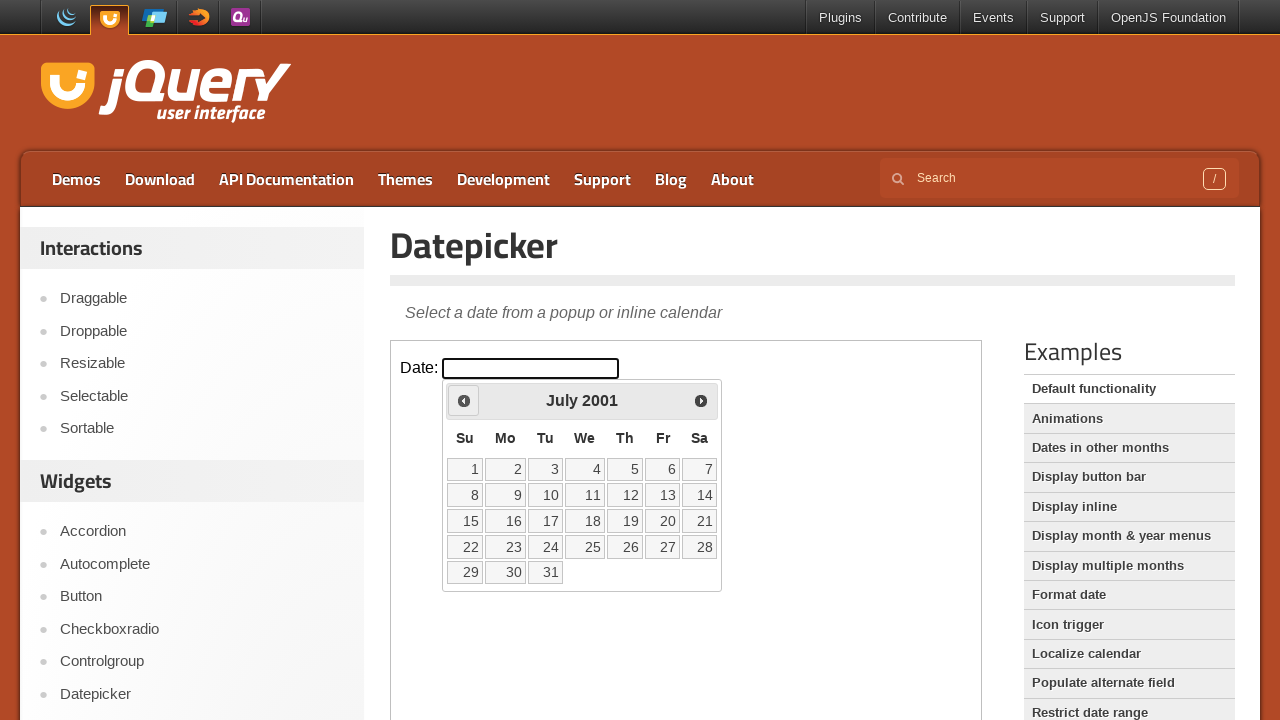

Retrieved calendar year: 2001
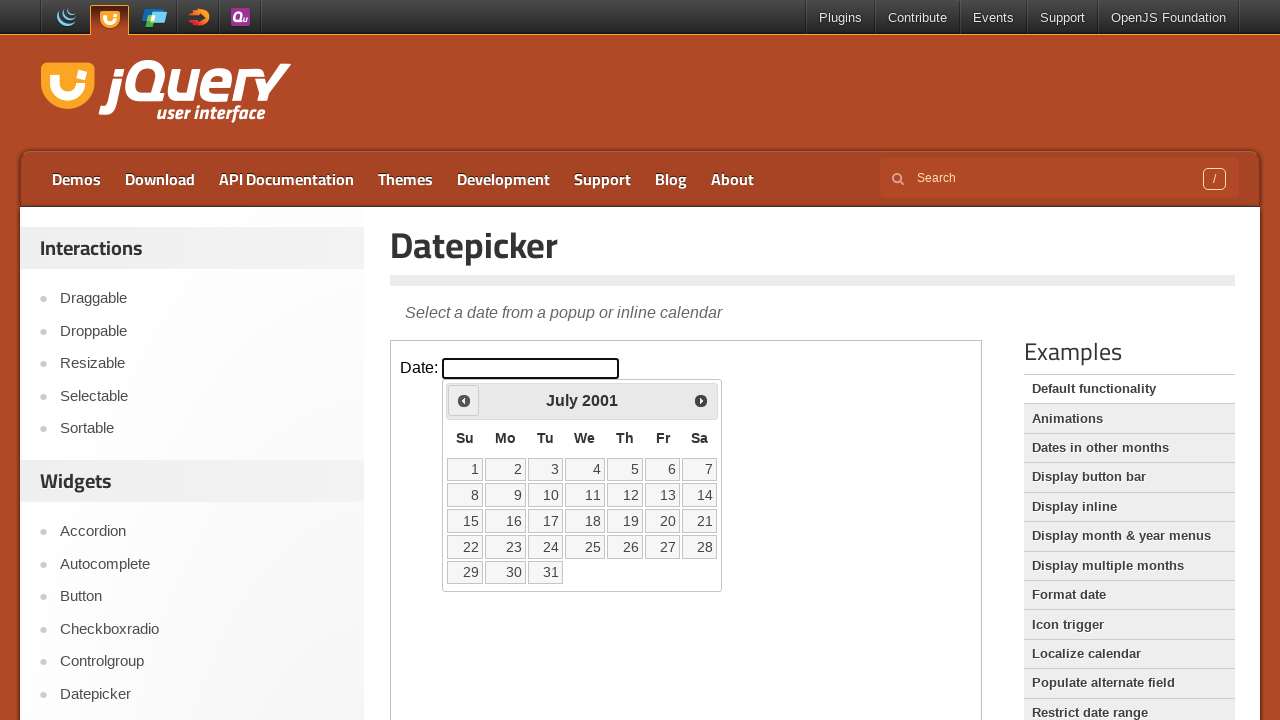

Clicked Previous button to navigate to earlier year at (464, 400) on iframe.demo-frame >> nth=0 >> internal:control=enter-frame >> span:has-text('Pre
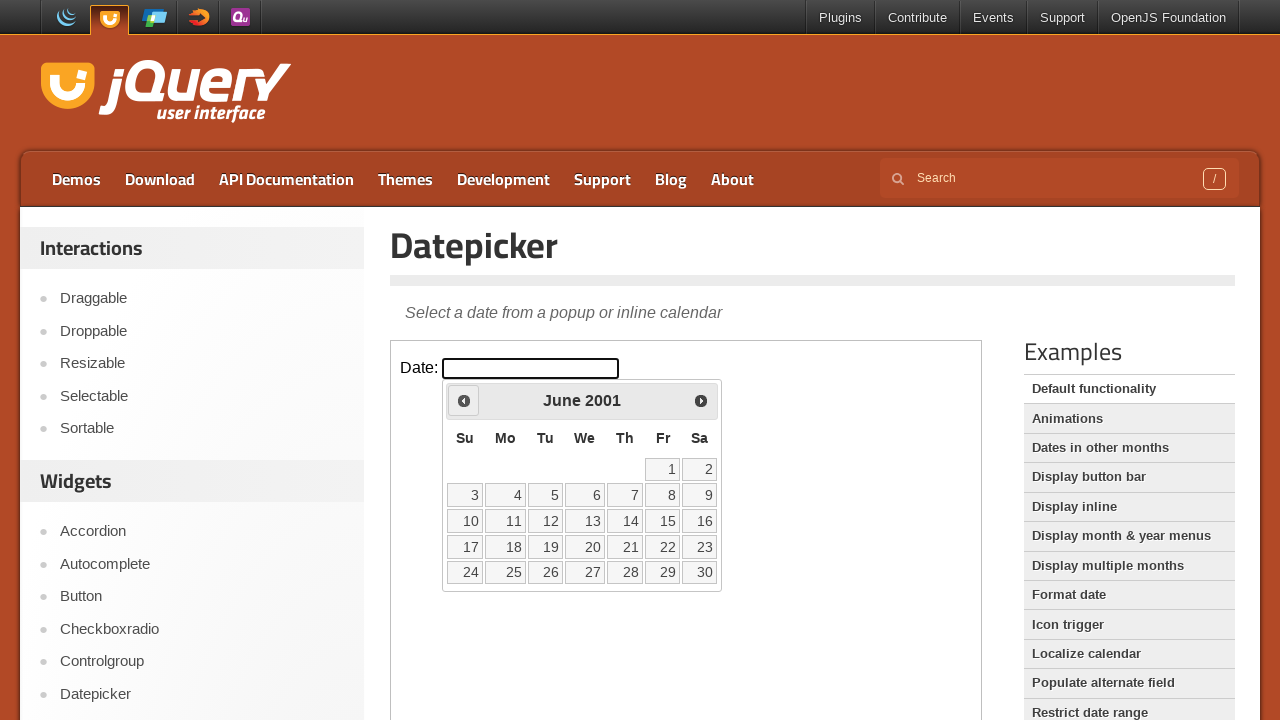

Retrieved calendar year: 2001
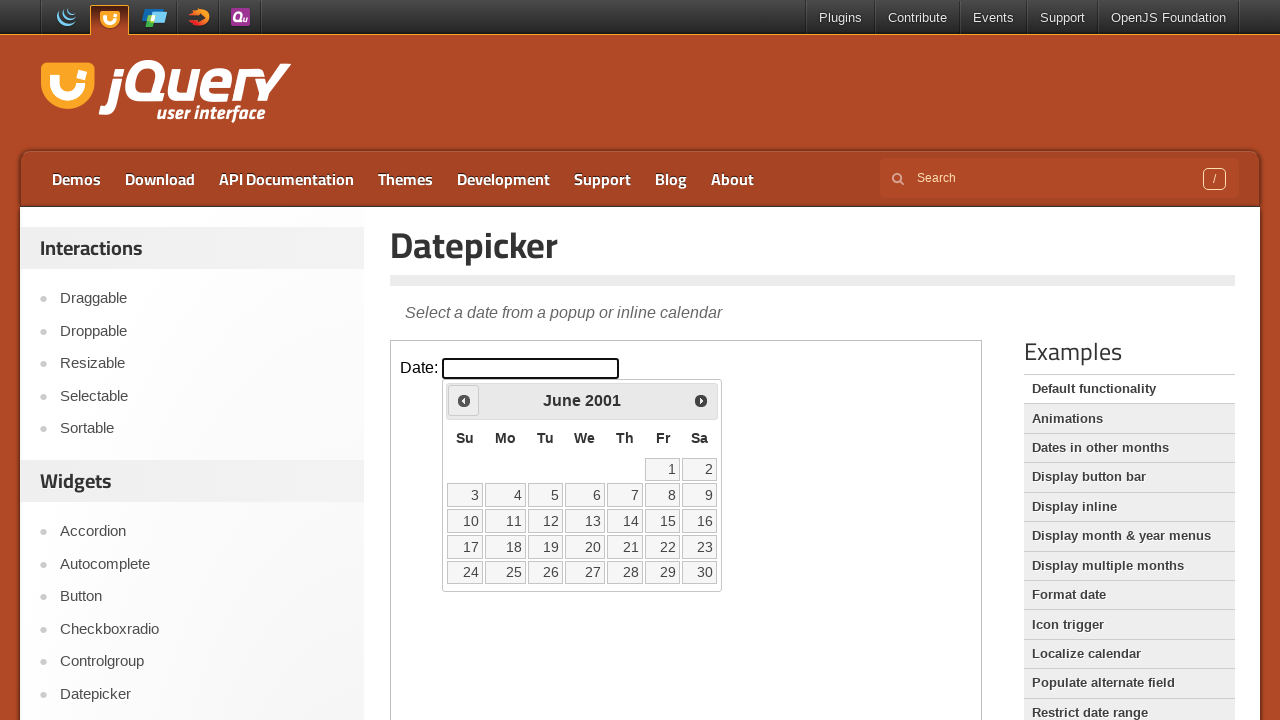

Clicked Previous button to navigate to earlier year at (464, 400) on iframe.demo-frame >> nth=0 >> internal:control=enter-frame >> span:has-text('Pre
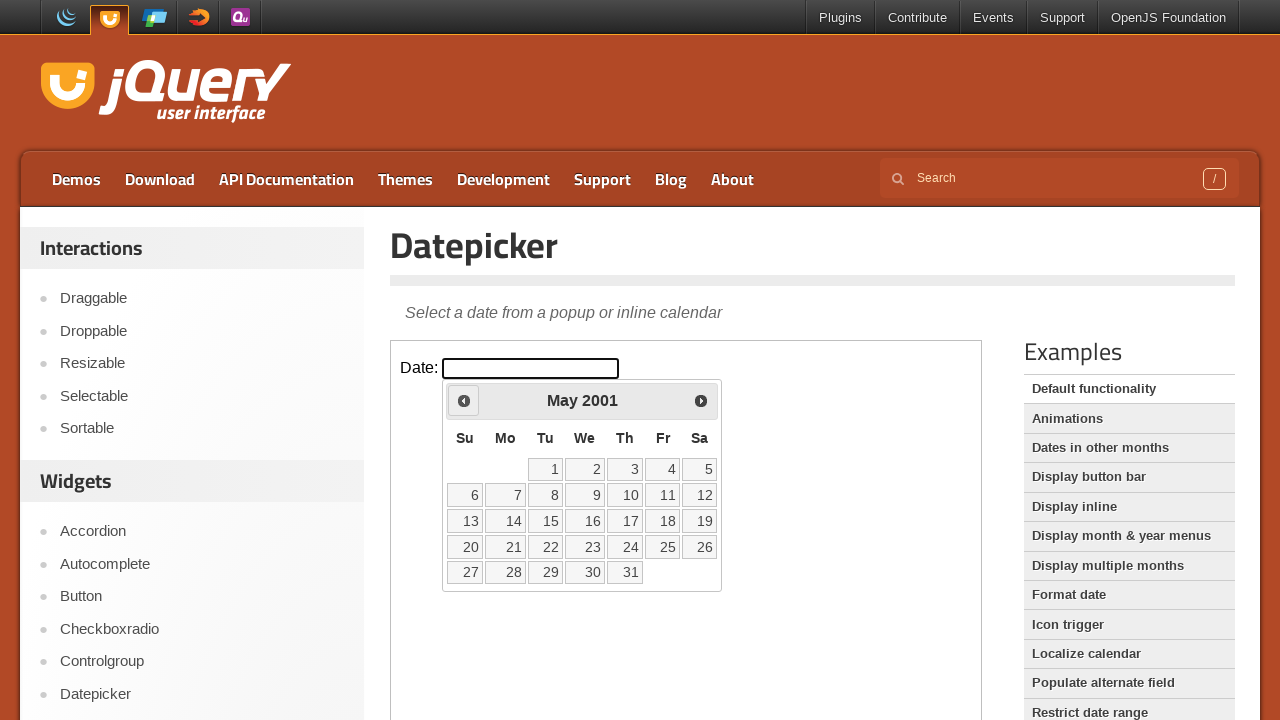

Retrieved calendar year: 2001
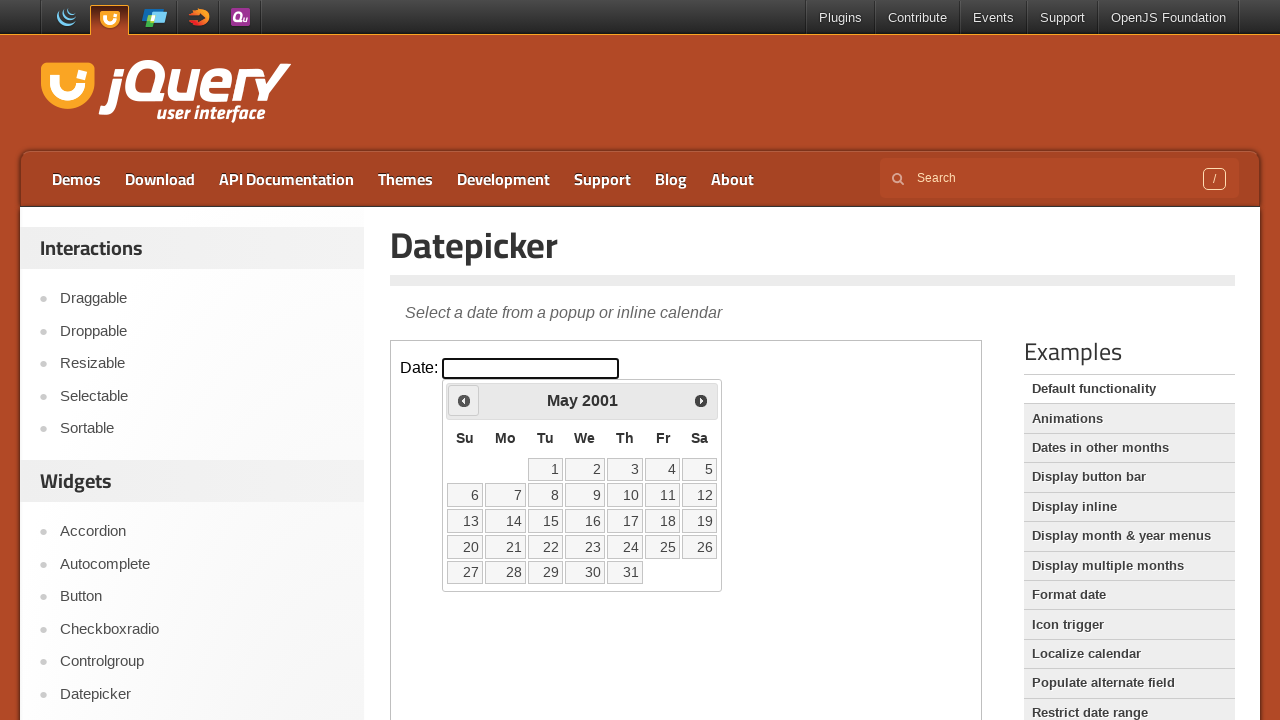

Clicked Previous button to navigate to earlier year at (464, 400) on iframe.demo-frame >> nth=0 >> internal:control=enter-frame >> span:has-text('Pre
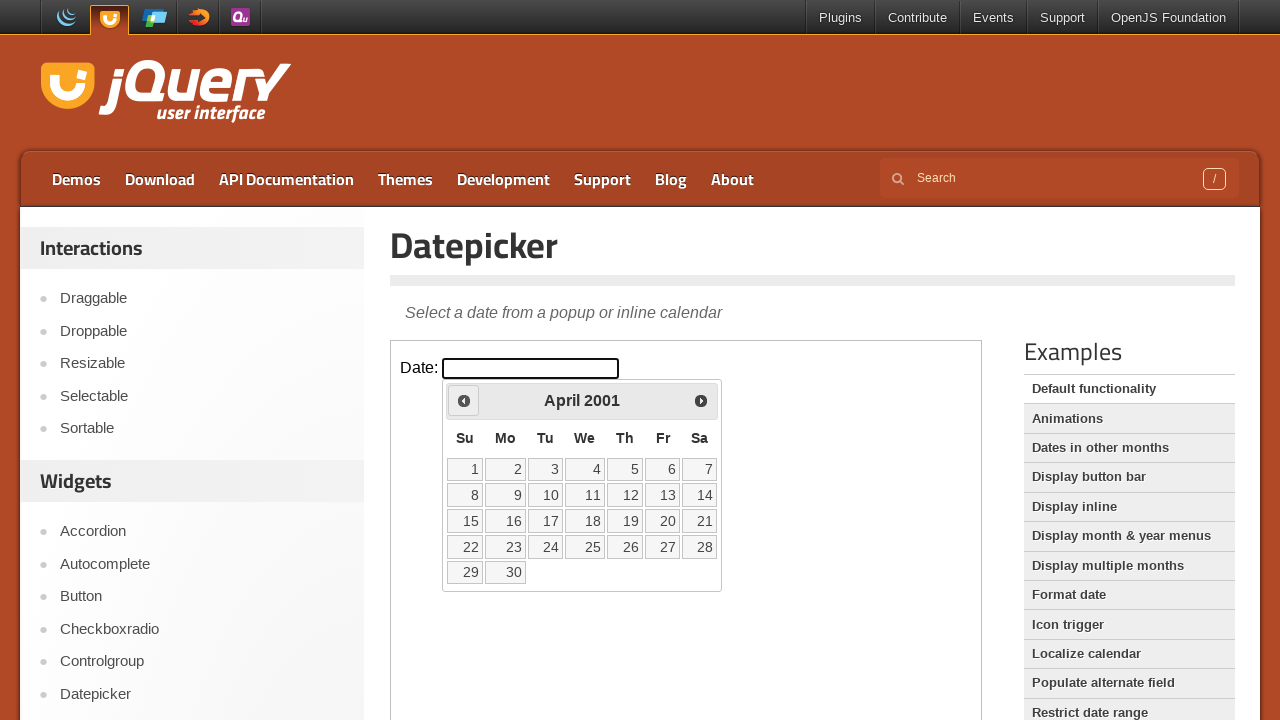

Retrieved calendar year: 2001
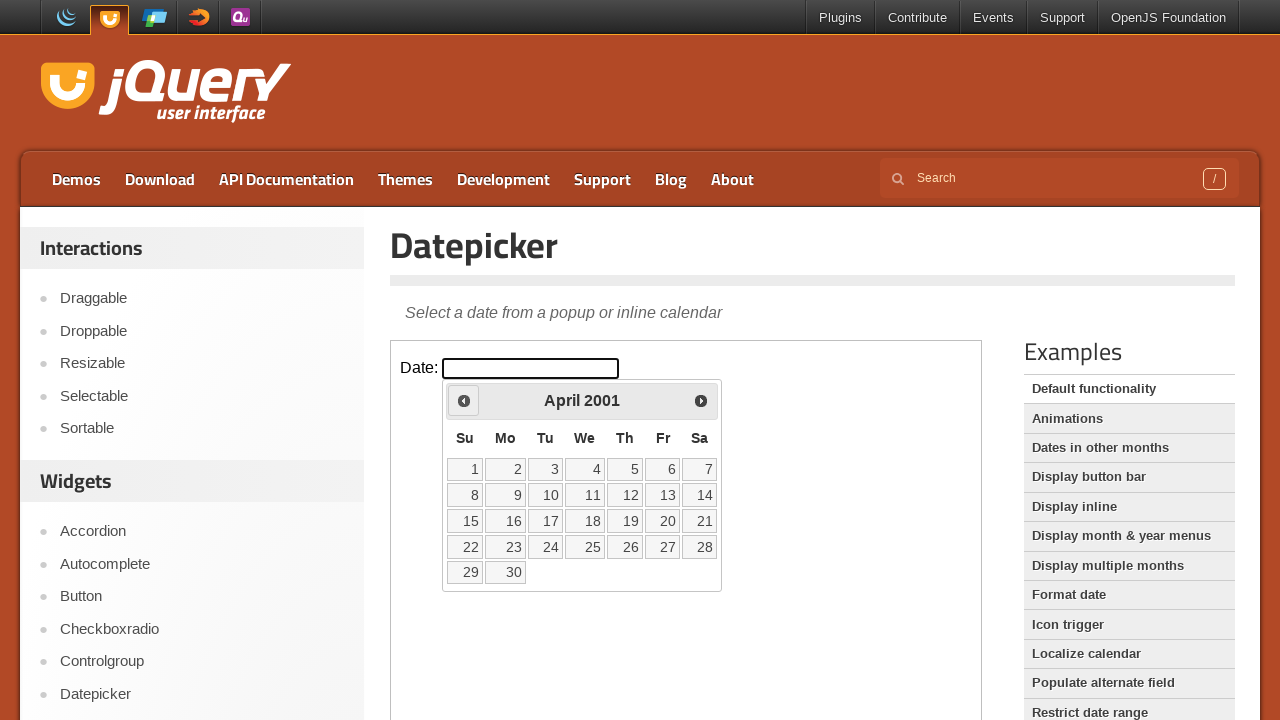

Clicked Previous button to navigate to earlier year at (464, 400) on iframe.demo-frame >> nth=0 >> internal:control=enter-frame >> span:has-text('Pre
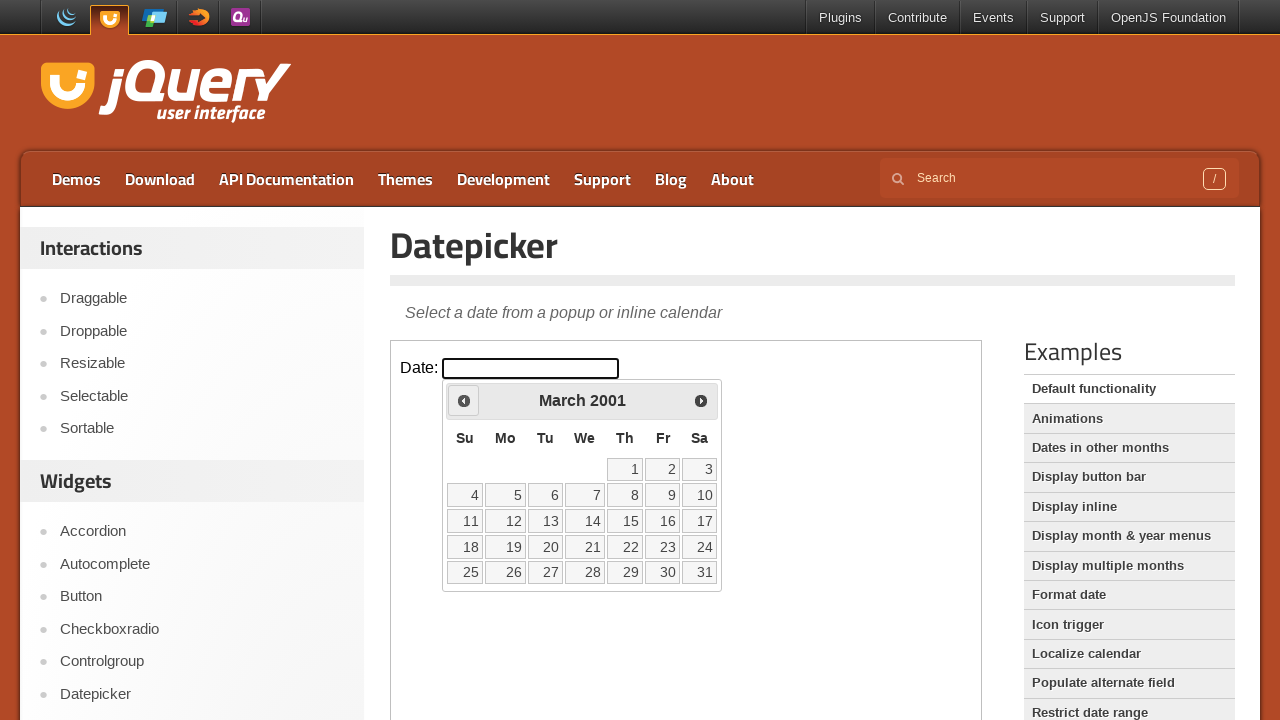

Retrieved calendar year: 2001
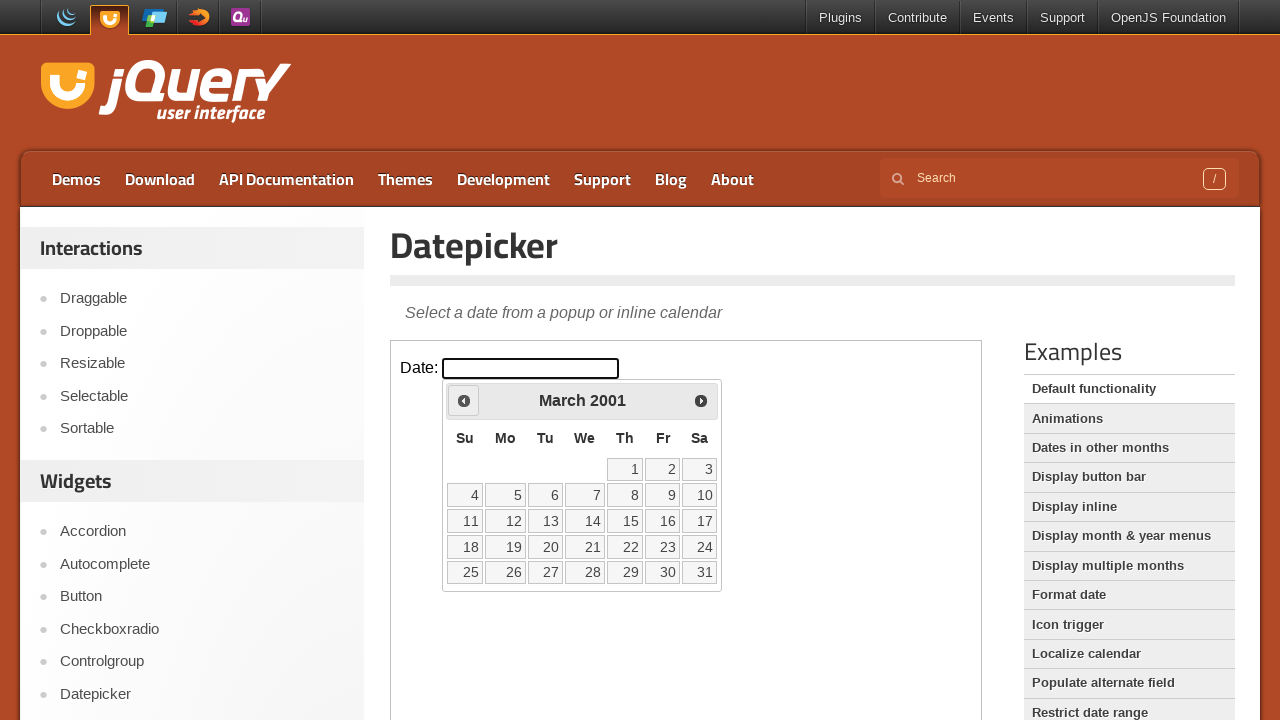

Clicked Previous button to navigate to earlier year at (464, 400) on iframe.demo-frame >> nth=0 >> internal:control=enter-frame >> span:has-text('Pre
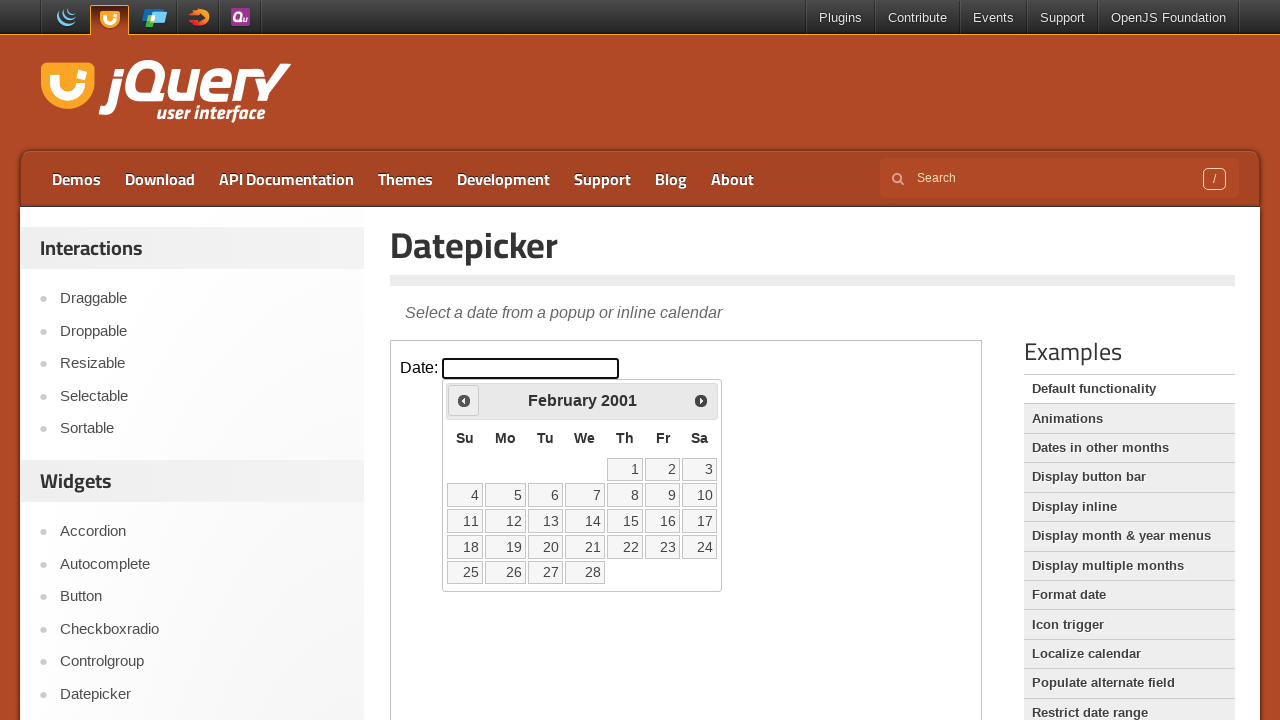

Retrieved calendar year: 2001
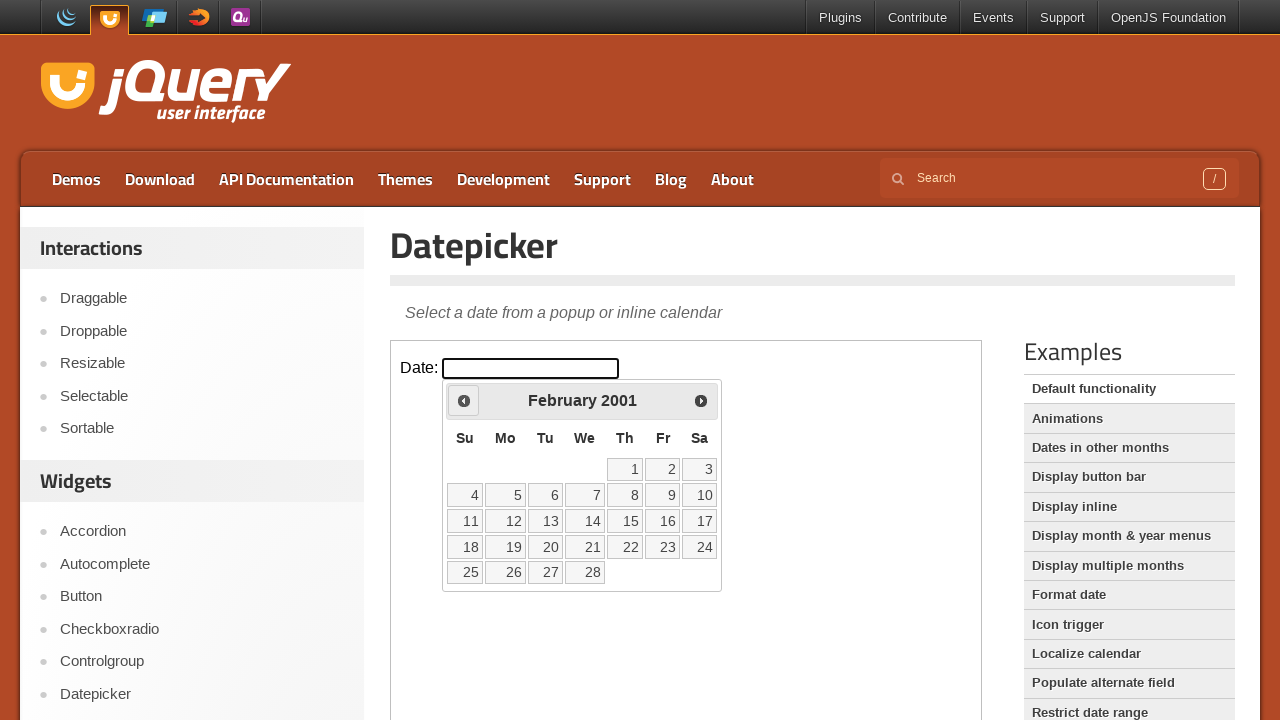

Clicked Previous button to navigate to earlier year at (464, 400) on iframe.demo-frame >> nth=0 >> internal:control=enter-frame >> span:has-text('Pre
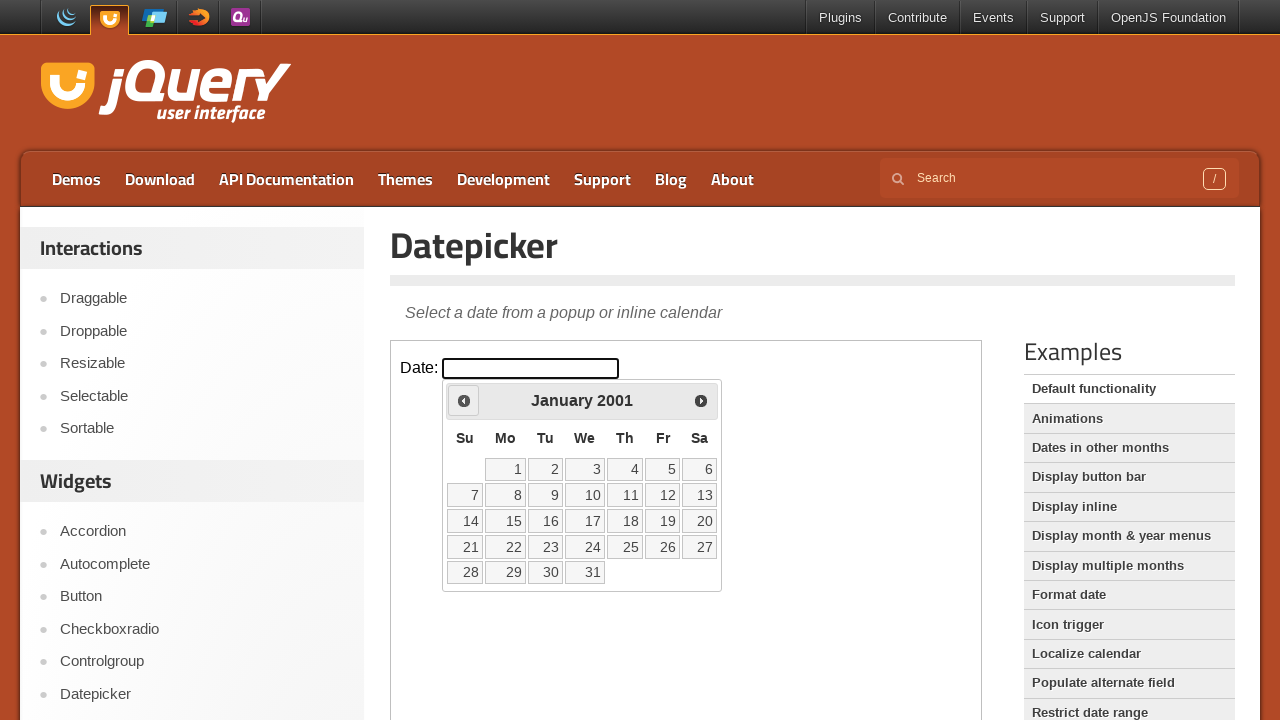

Retrieved calendar year: 2001
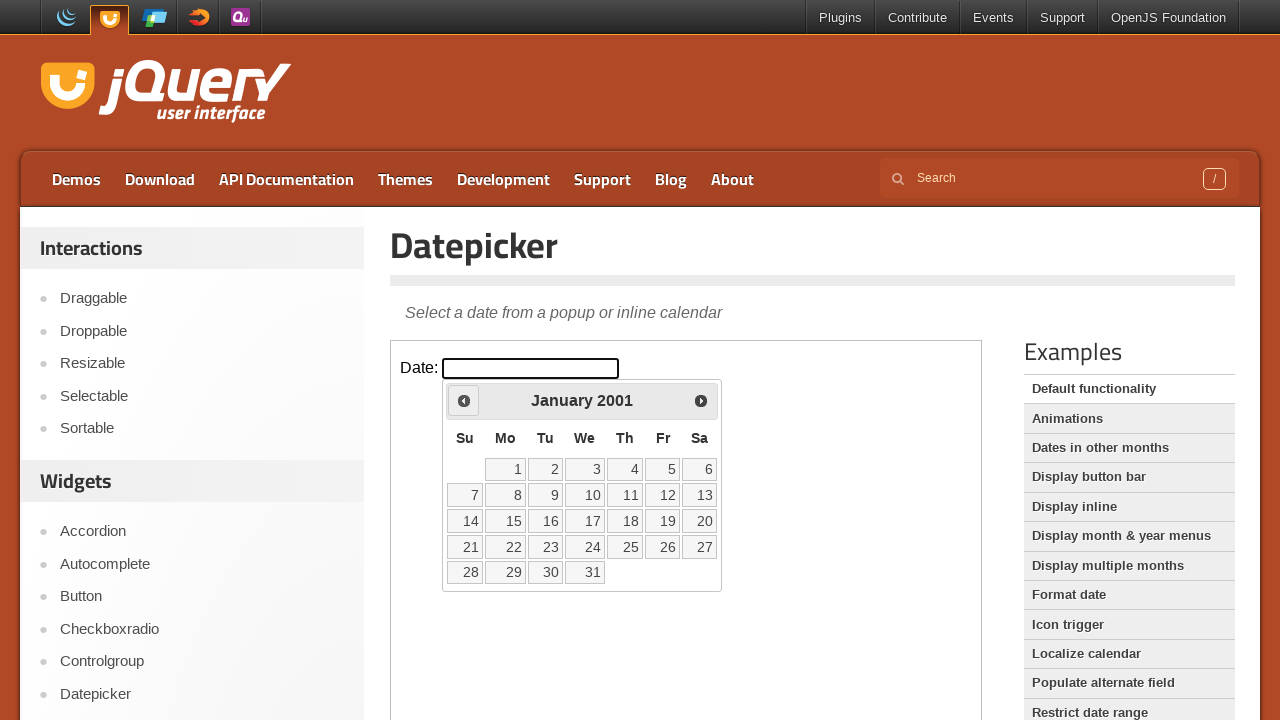

Clicked Previous button to navigate to earlier year at (464, 400) on iframe.demo-frame >> nth=0 >> internal:control=enter-frame >> span:has-text('Pre
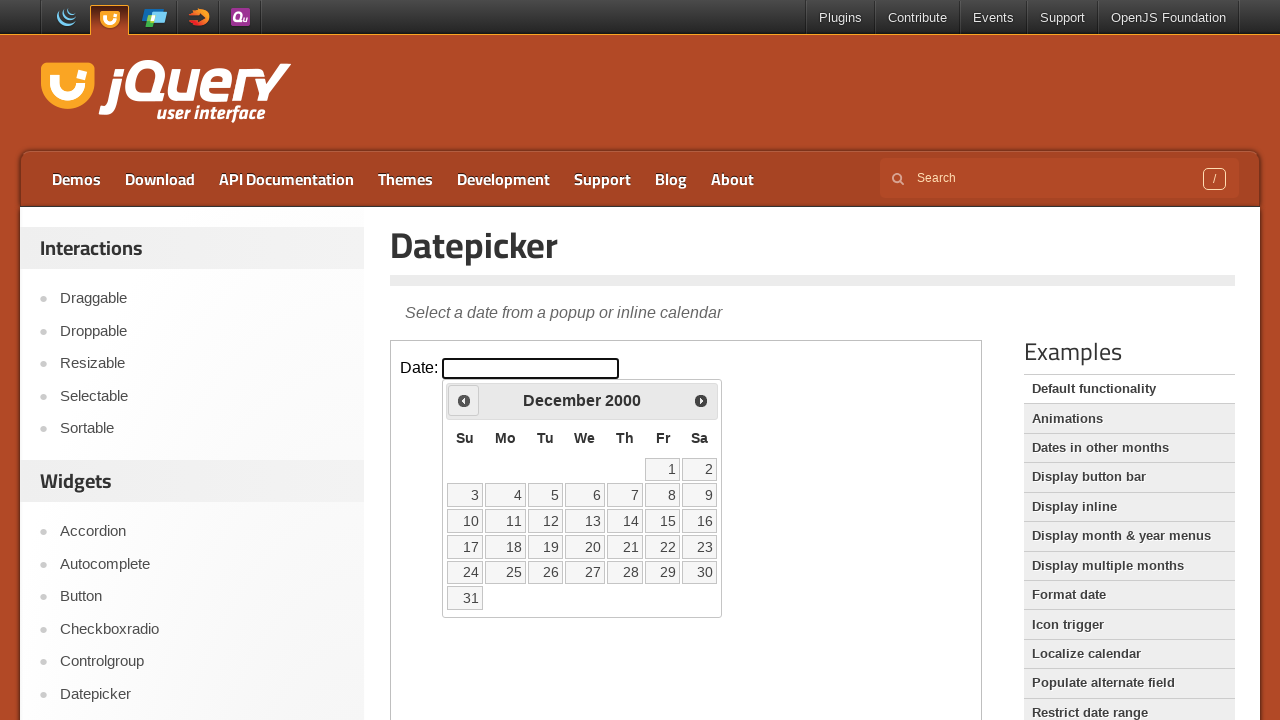

Retrieved calendar year: 2000
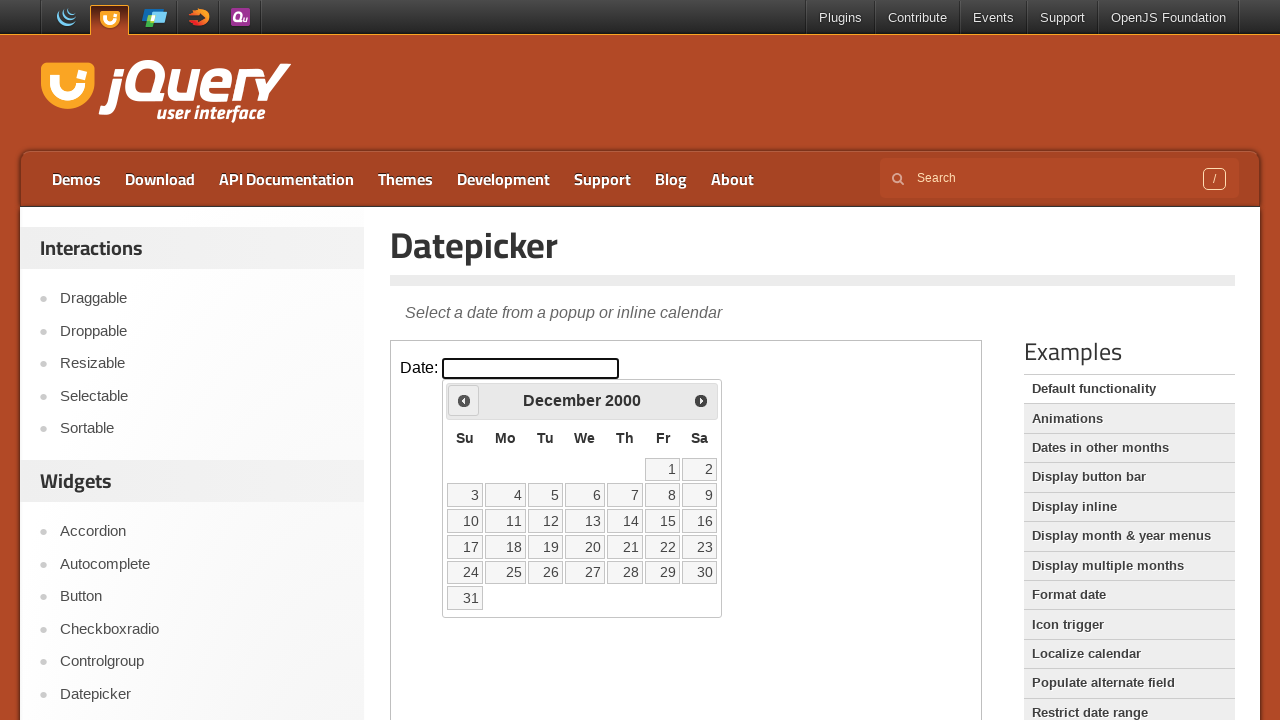

Clicked on day 7 to select May 7, 2000 at (625, 495) on iframe.demo-frame >> nth=0 >> internal:control=enter-frame >> table.ui-datepicke
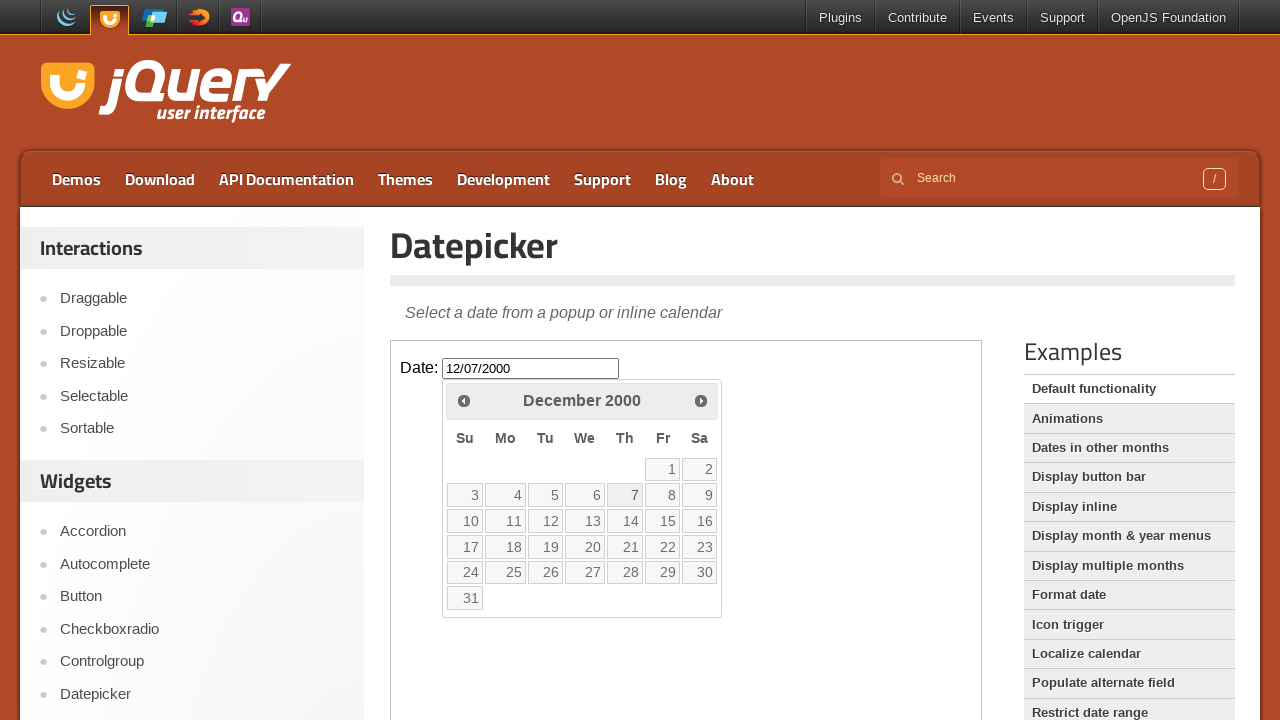

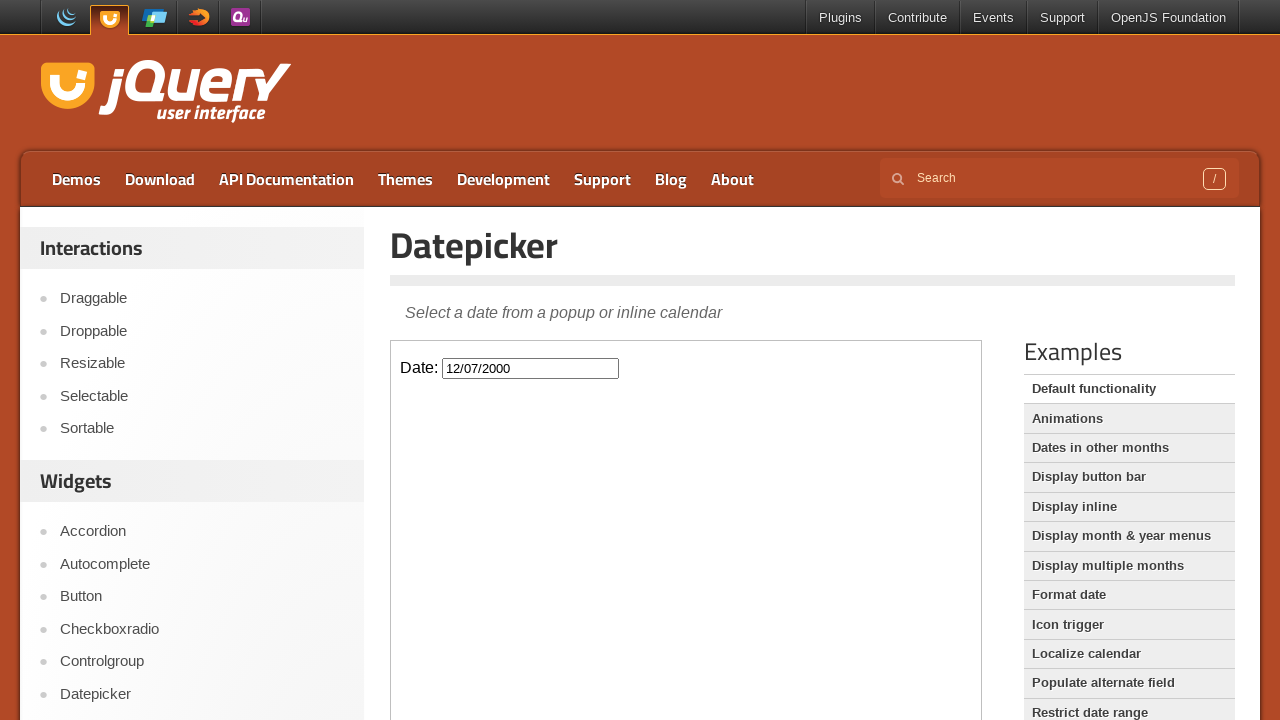